Tests date picker functionality by navigating through months/years and selecting a specific date

Starting URL: https://testautomationpractice.blogspot.com

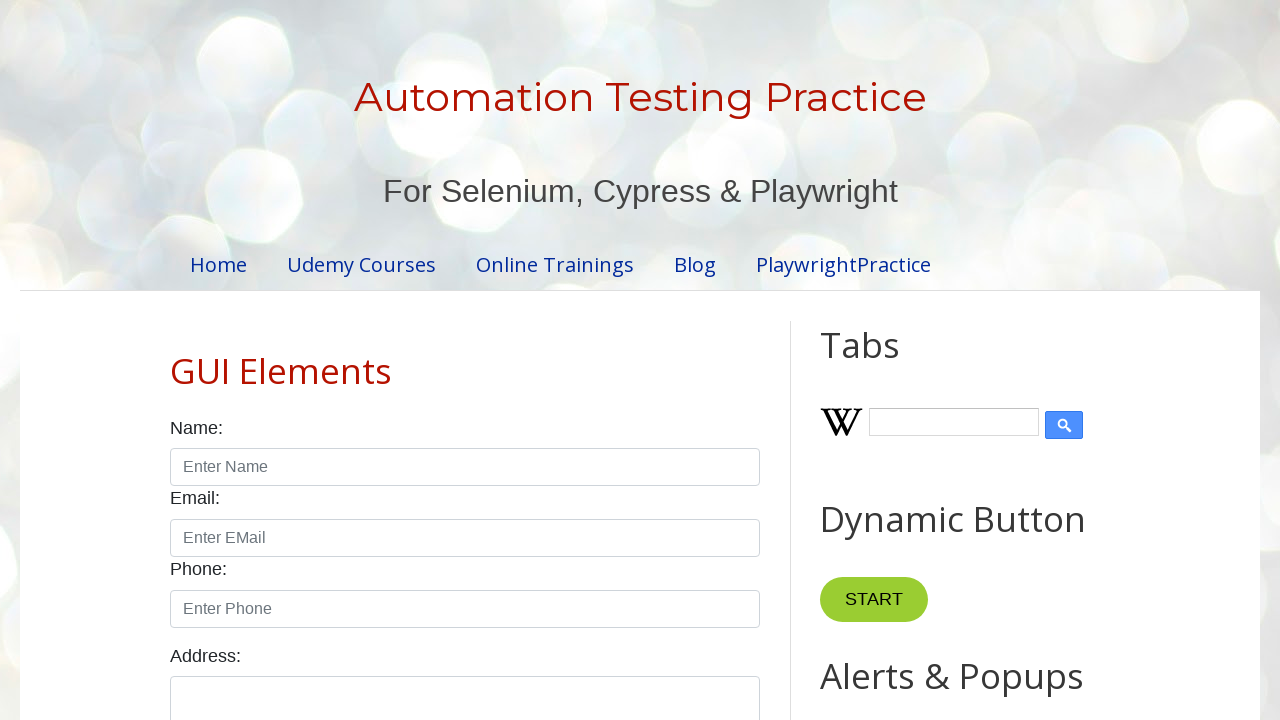

Clicked on datepicker input to open calendar at (515, 360) on input#datepicker
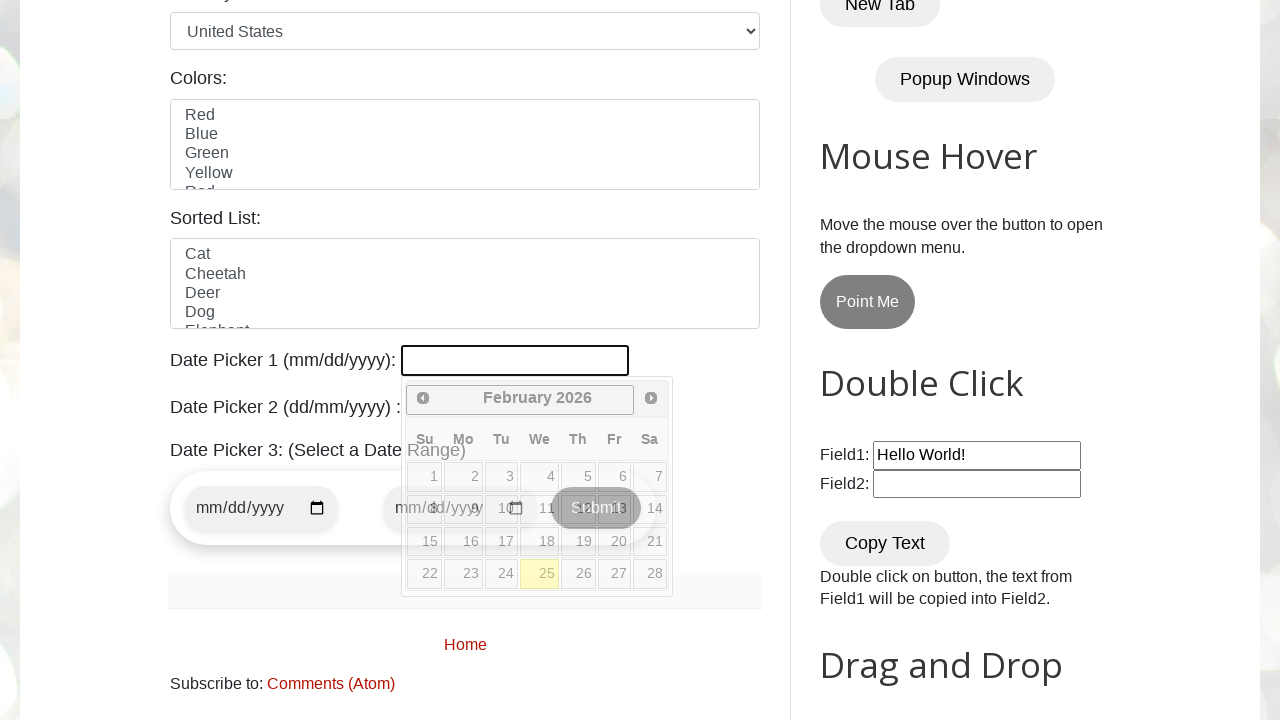

Retrieved current month from datepicker
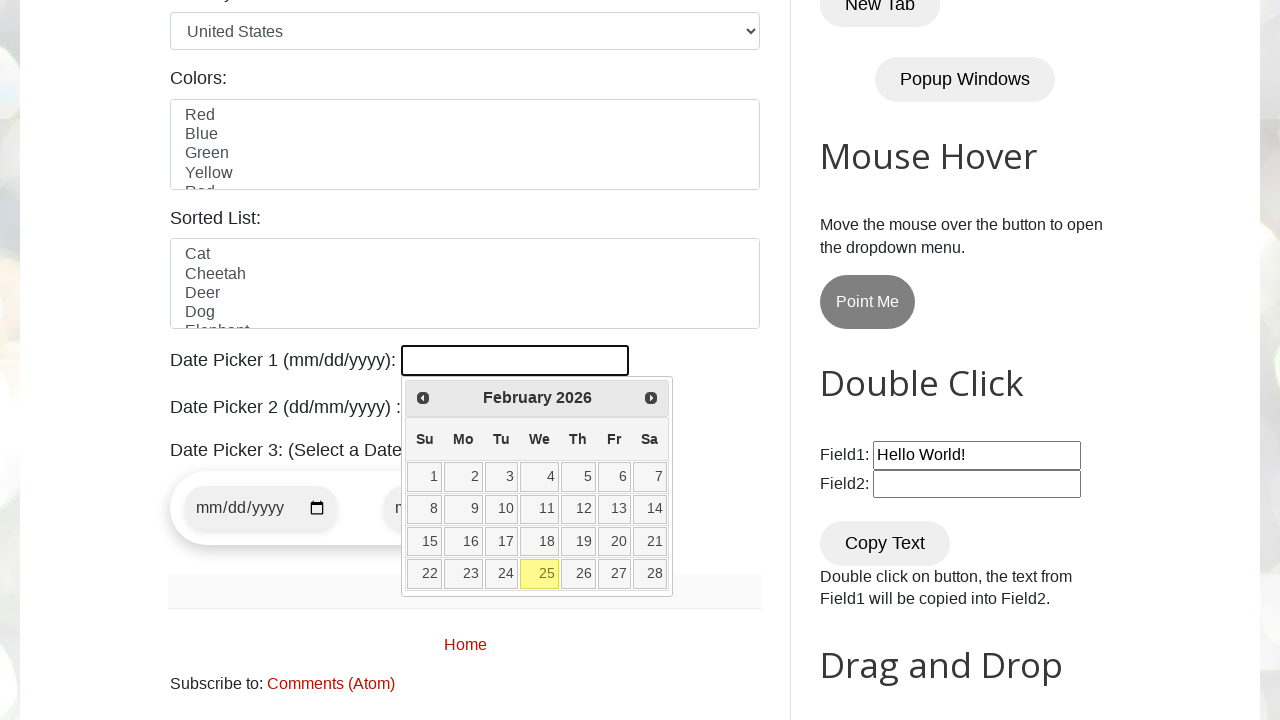

Retrieved current year from datepicker
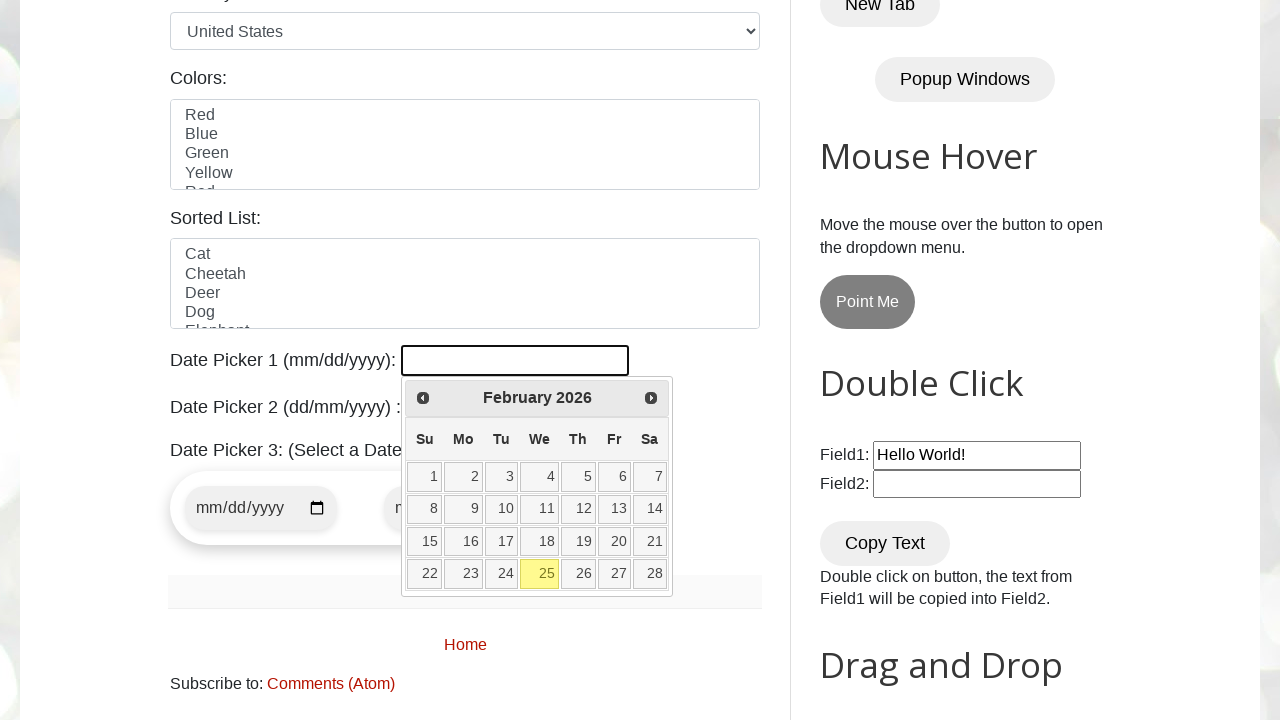

Clicked previous button to navigate to earlier month/year at (423, 398) on span.ui-icon.ui-icon-circle-triangle-w
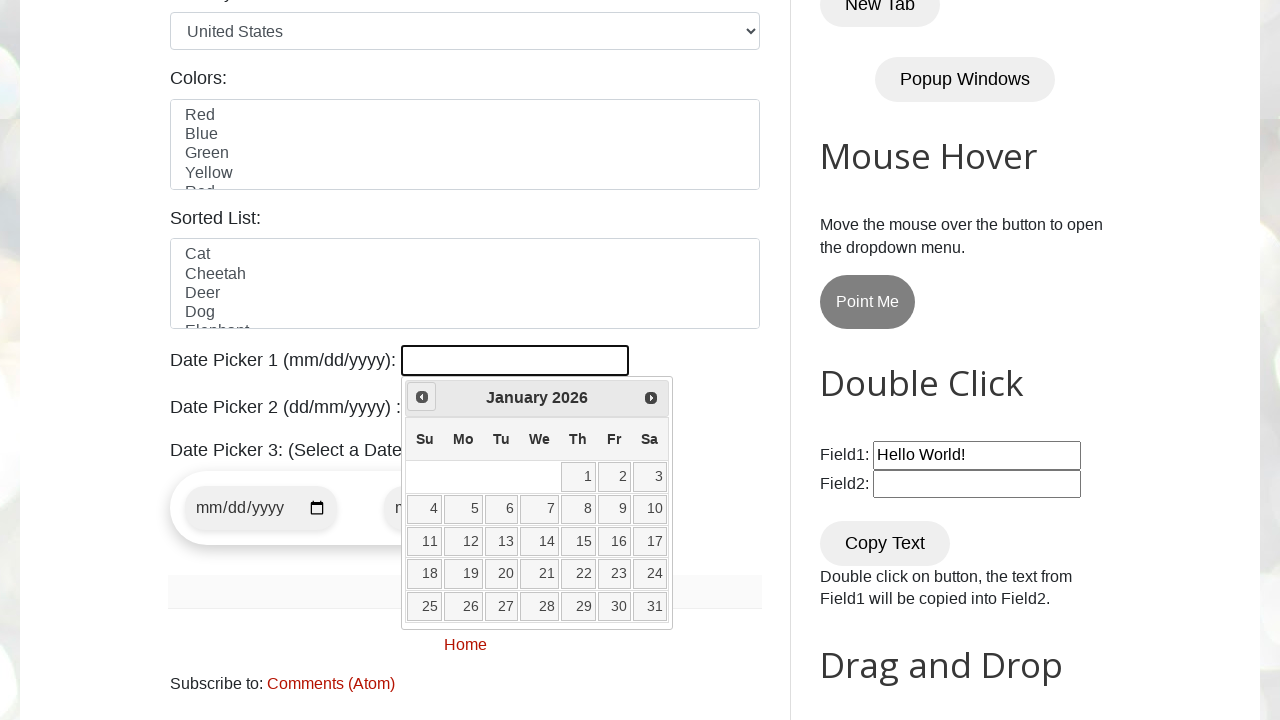

Retrieved current month from datepicker
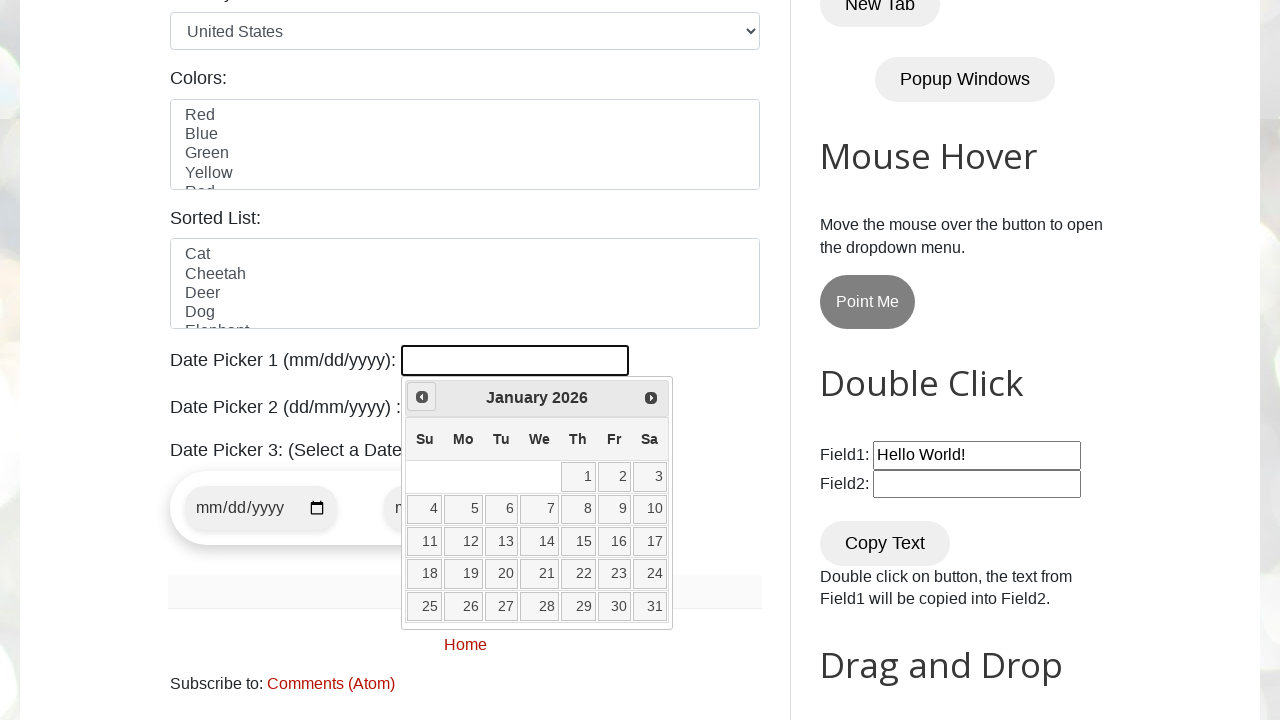

Retrieved current year from datepicker
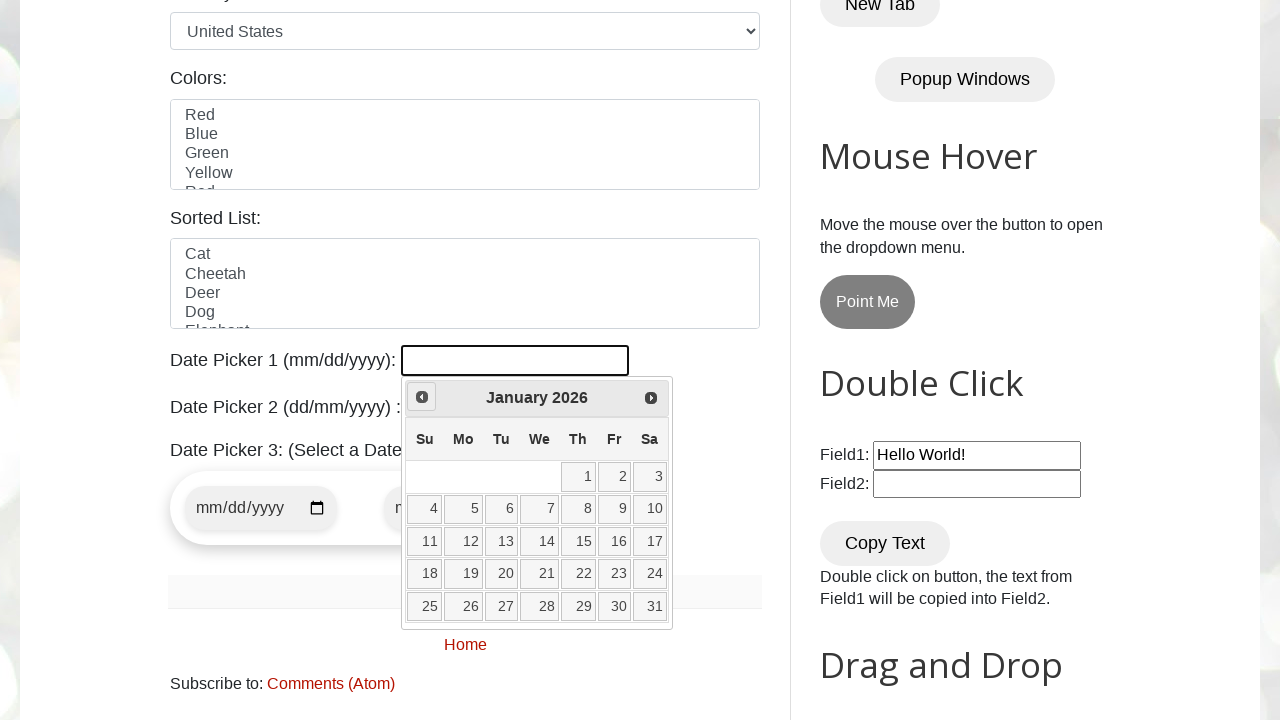

Clicked previous button to navigate to earlier month/year at (422, 397) on span.ui-icon.ui-icon-circle-triangle-w
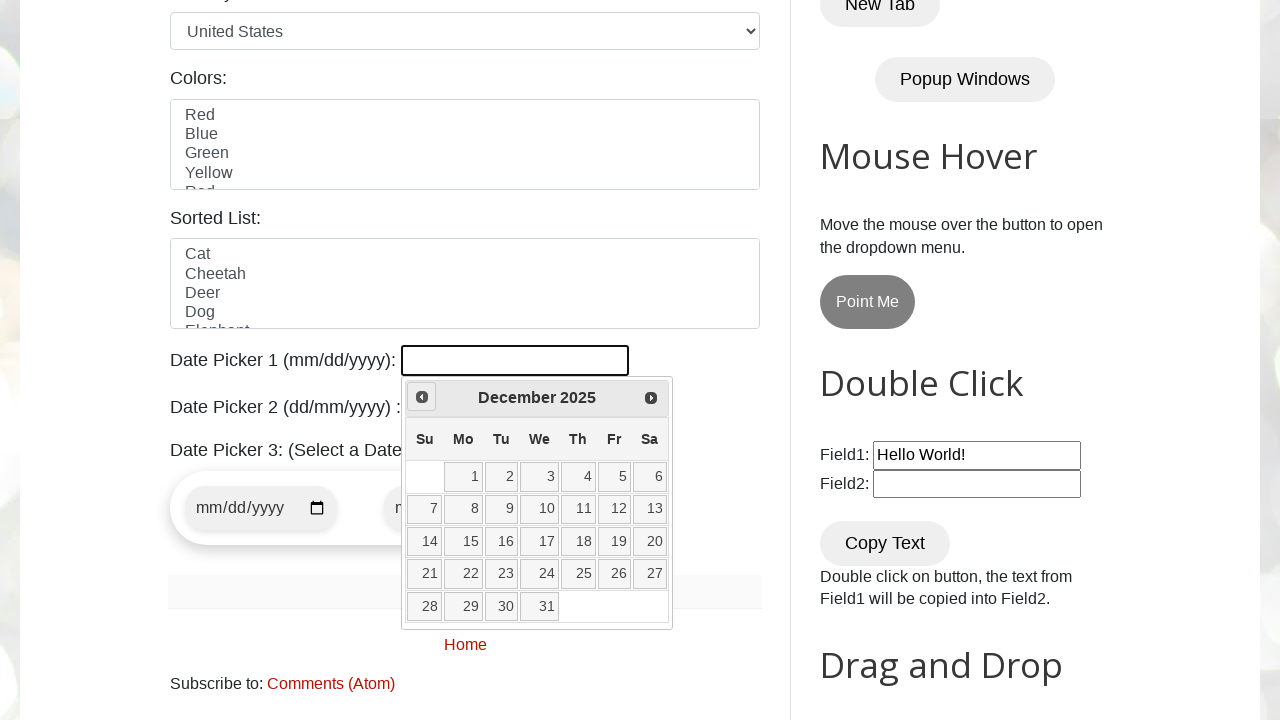

Retrieved current month from datepicker
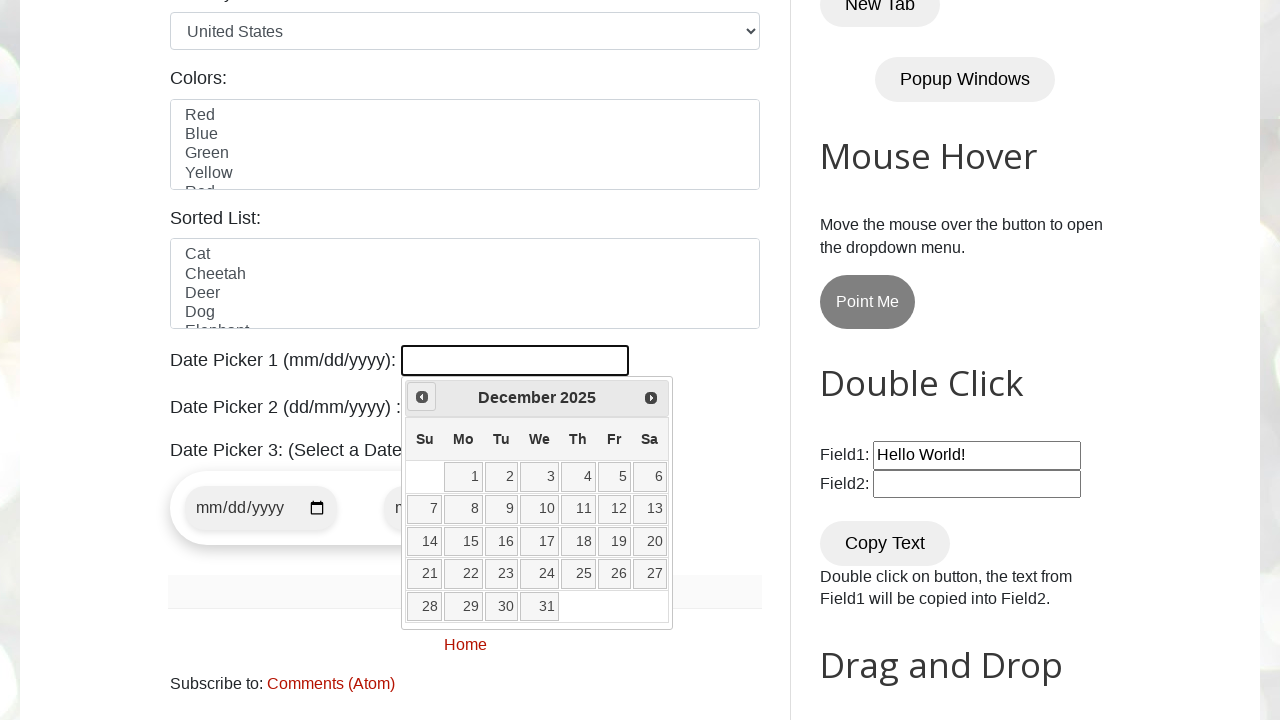

Retrieved current year from datepicker
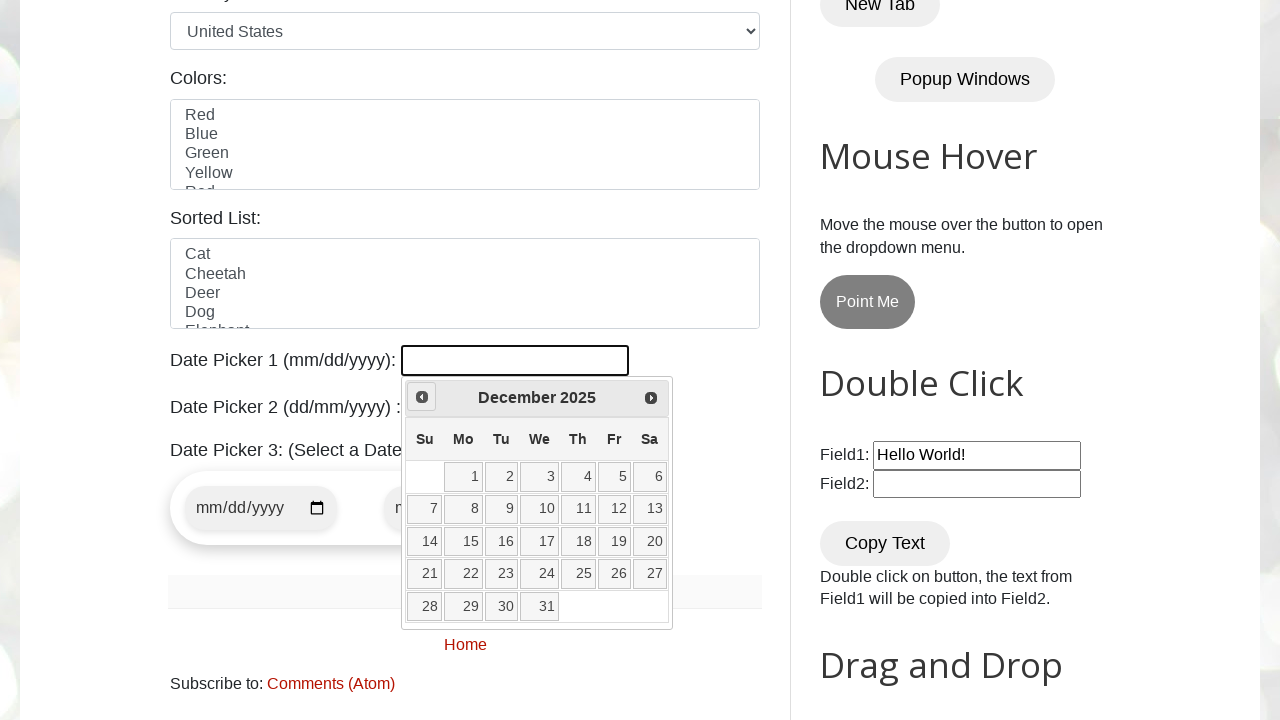

Clicked previous button to navigate to earlier month/year at (422, 397) on span.ui-icon.ui-icon-circle-triangle-w
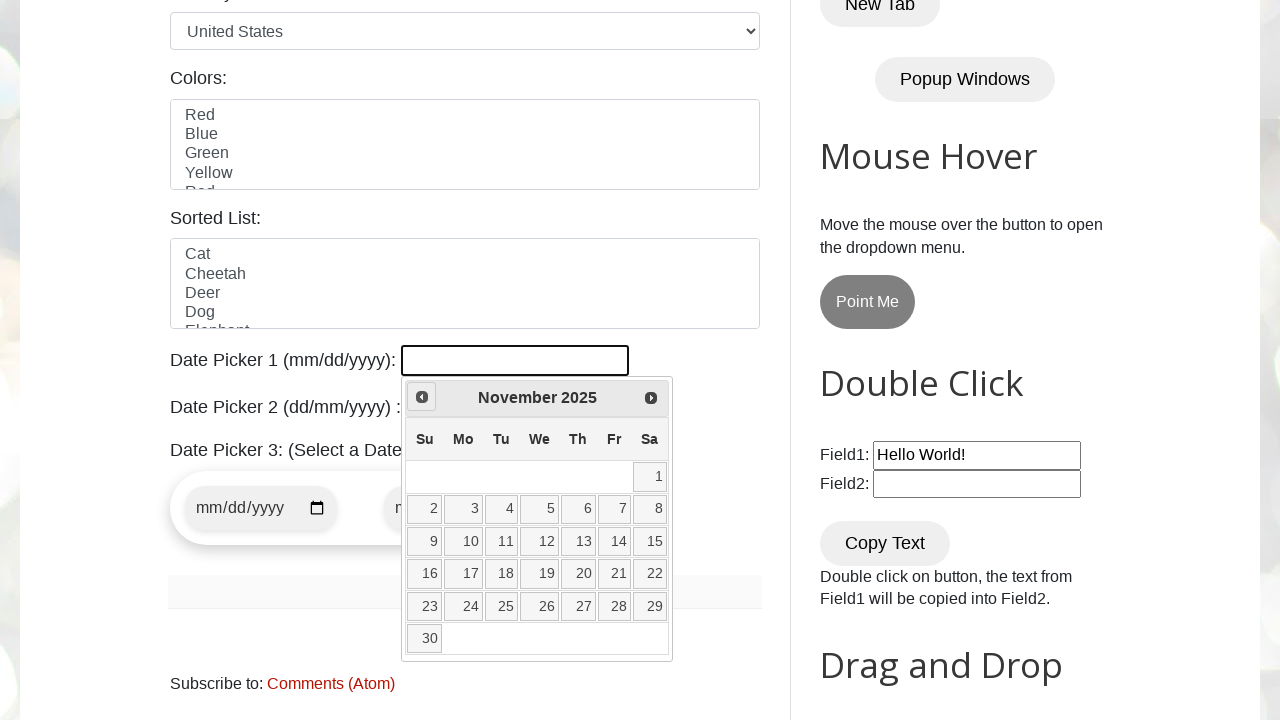

Retrieved current month from datepicker
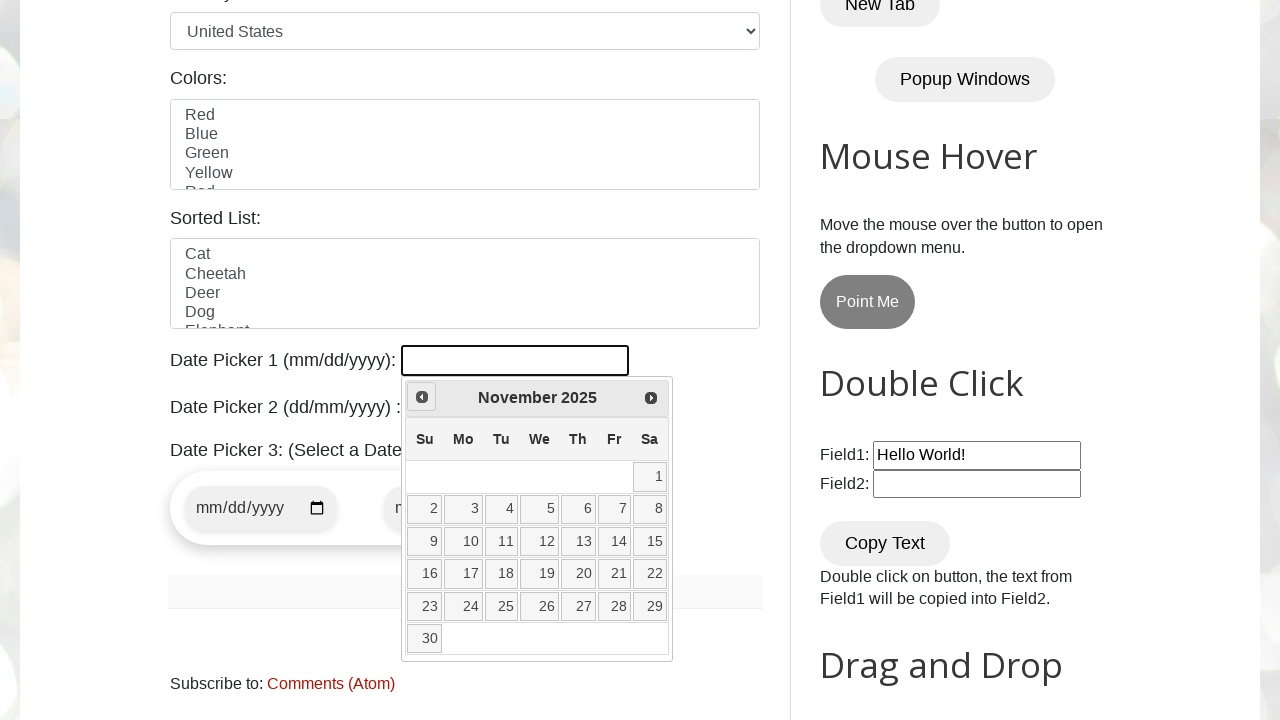

Retrieved current year from datepicker
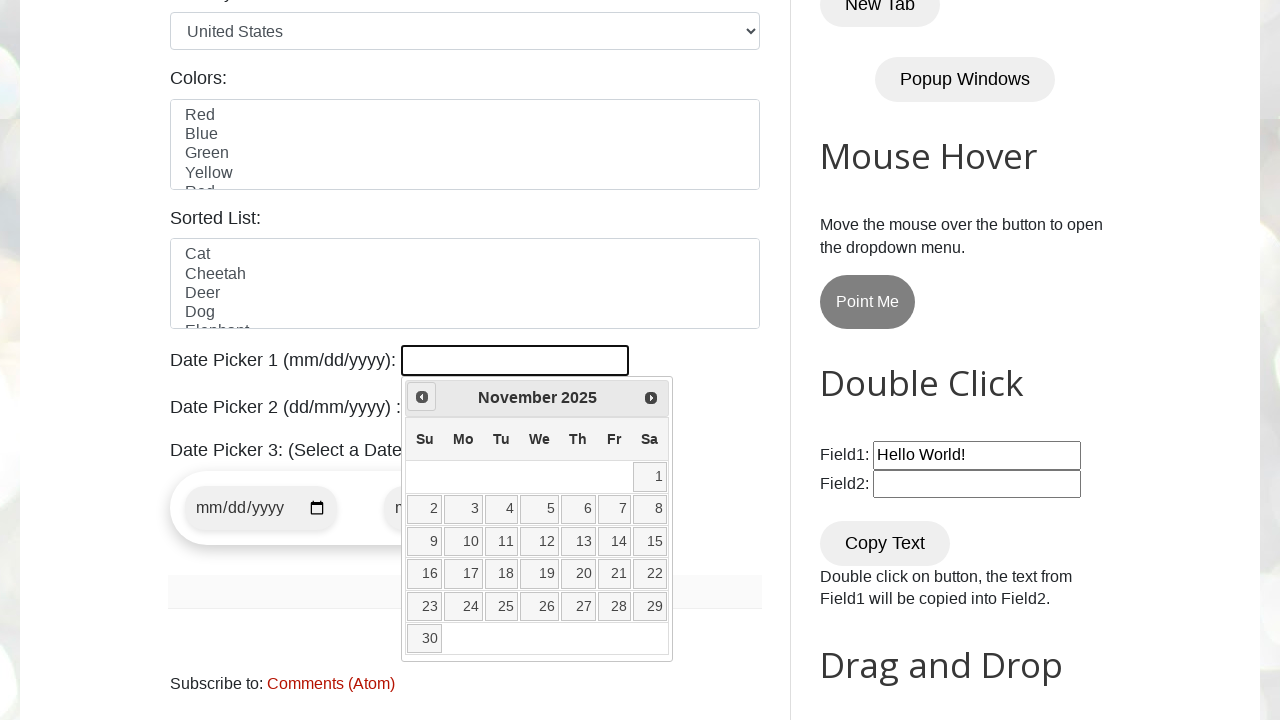

Clicked previous button to navigate to earlier month/year at (422, 397) on span.ui-icon.ui-icon-circle-triangle-w
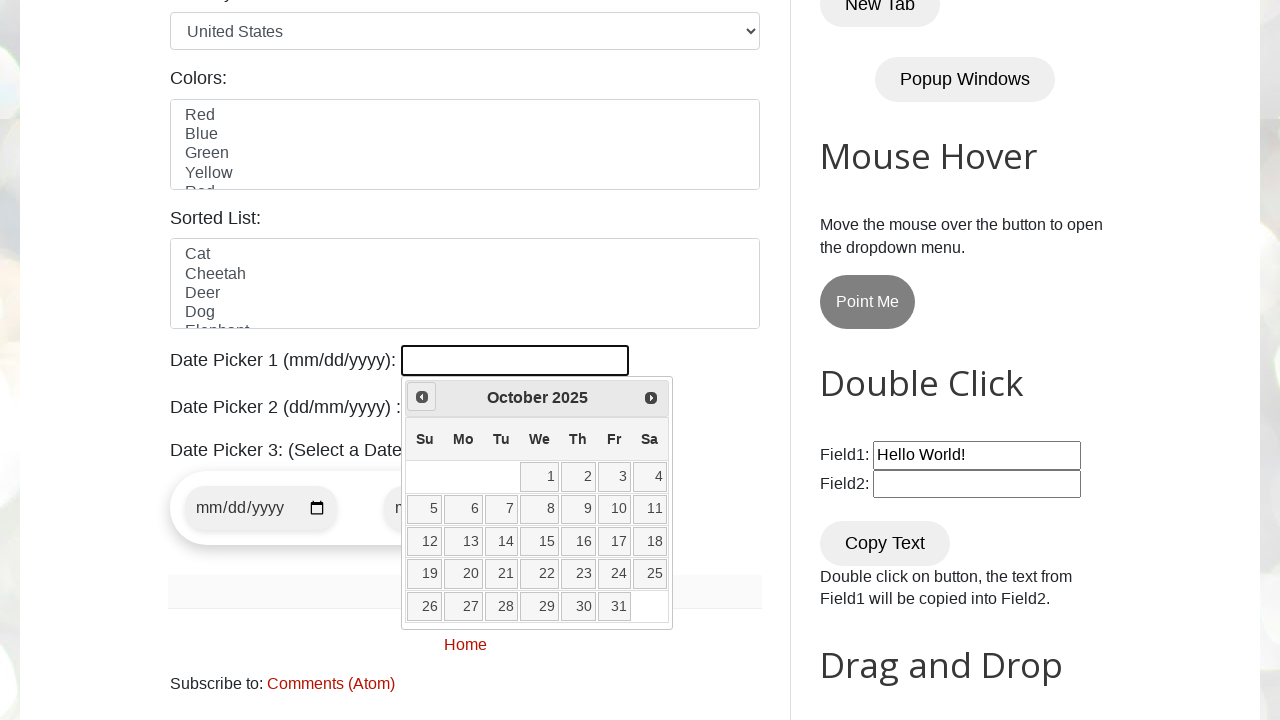

Retrieved current month from datepicker
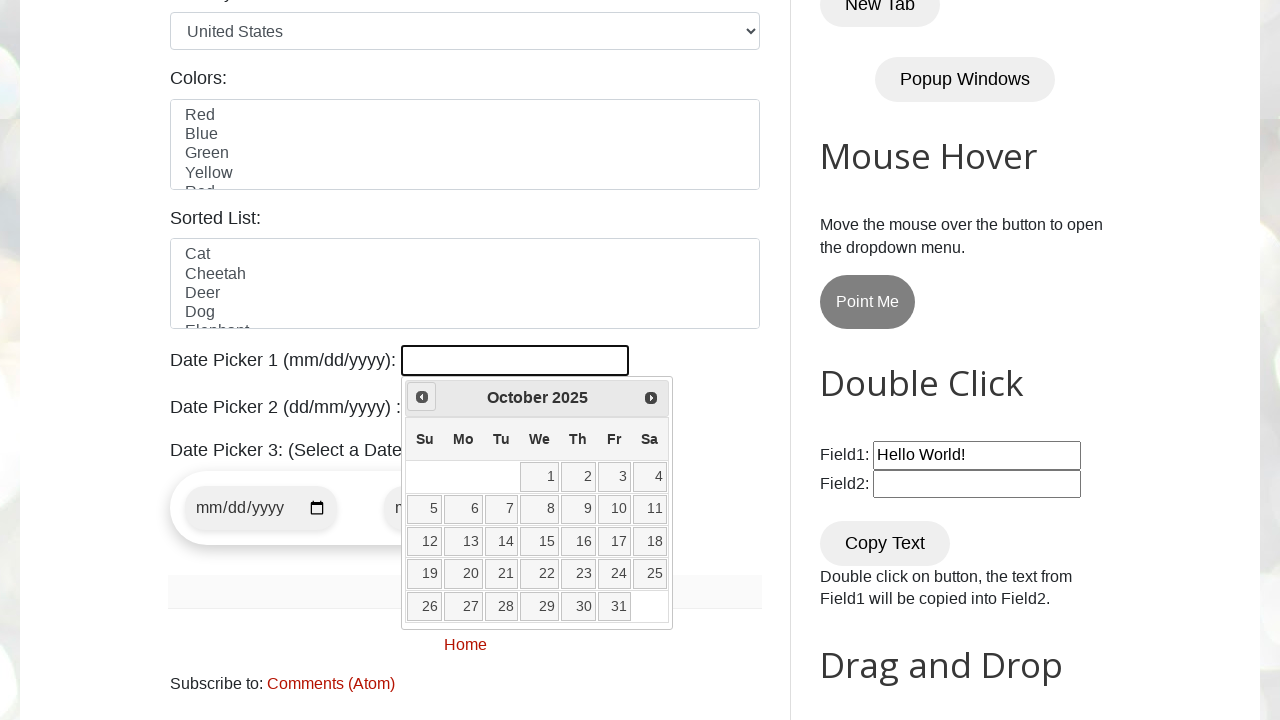

Retrieved current year from datepicker
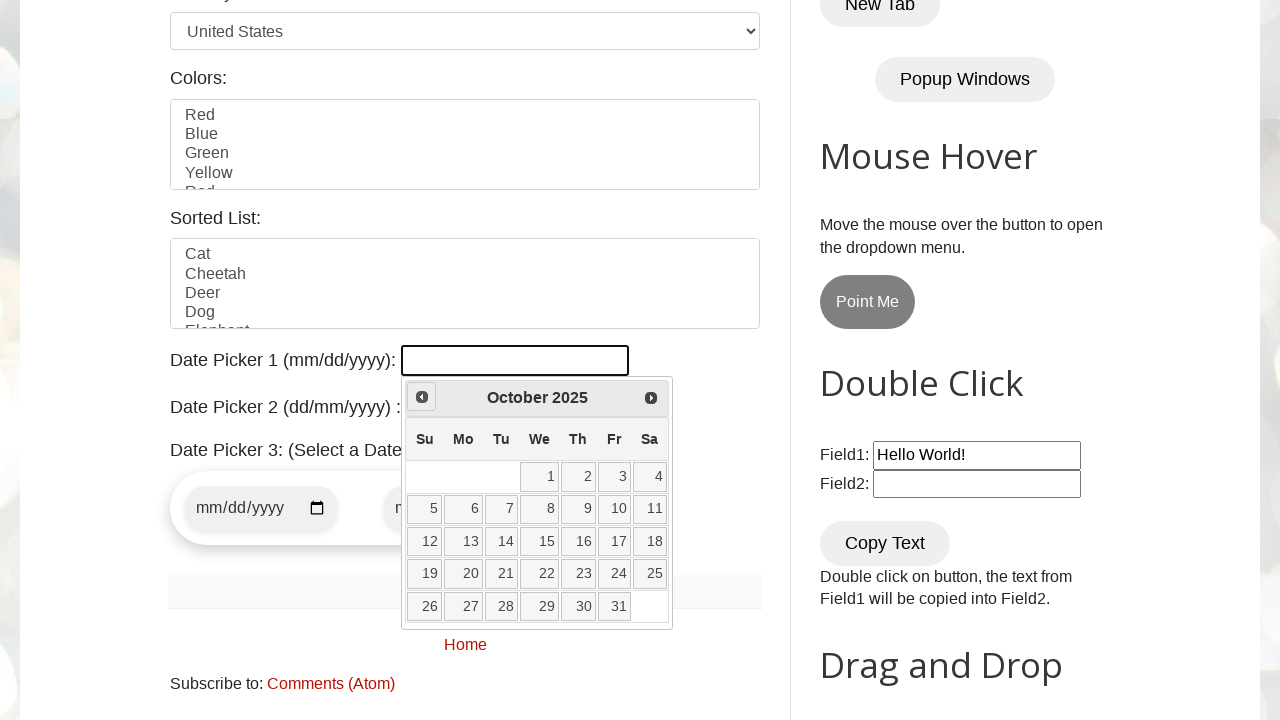

Clicked previous button to navigate to earlier month/year at (422, 397) on span.ui-icon.ui-icon-circle-triangle-w
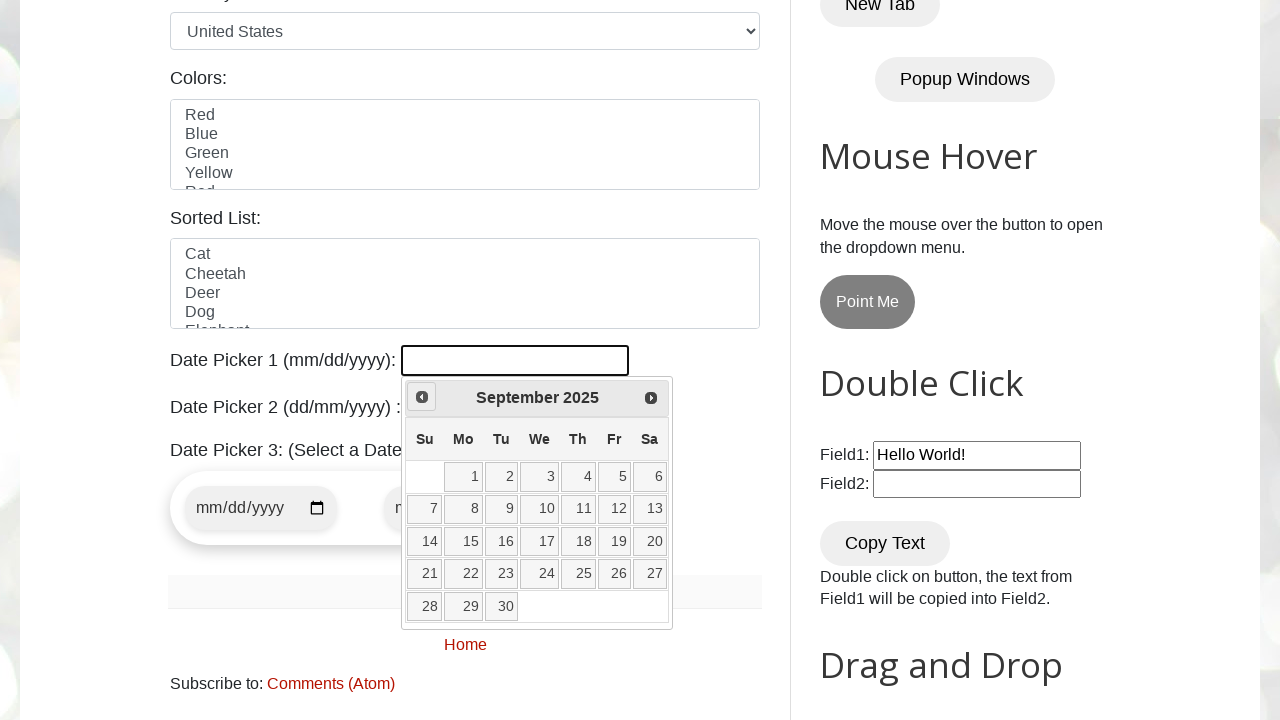

Retrieved current month from datepicker
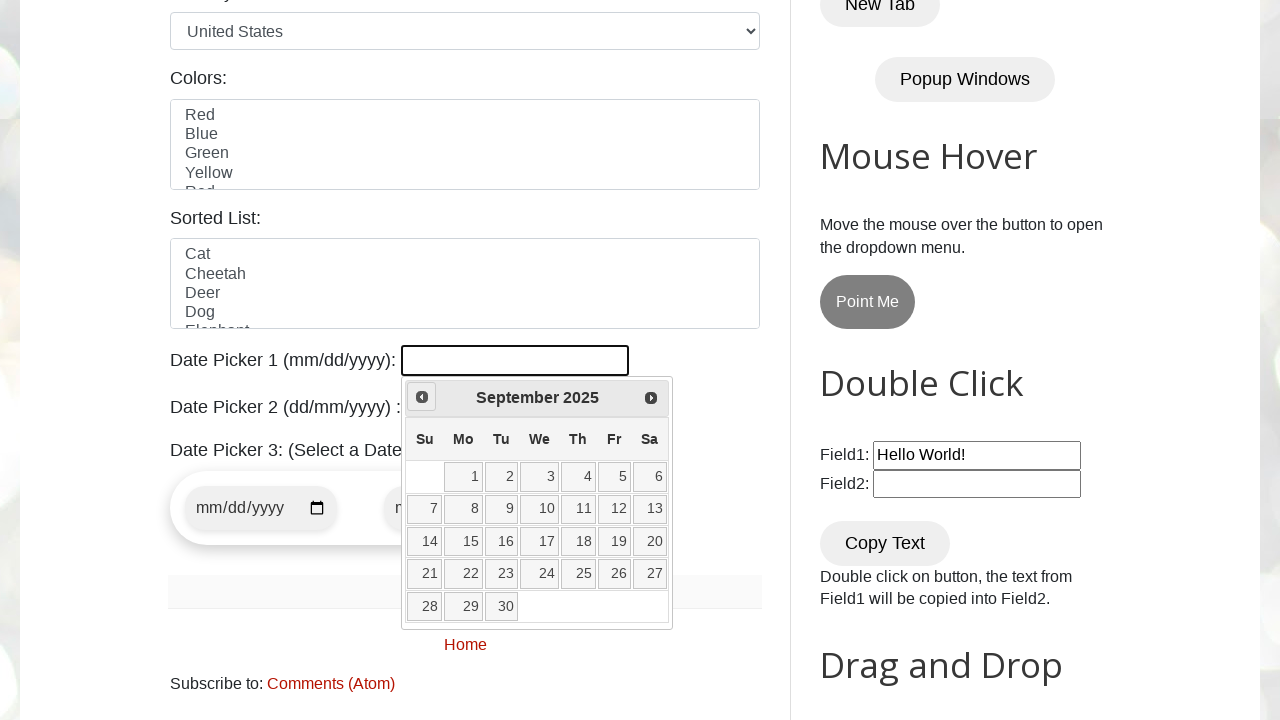

Retrieved current year from datepicker
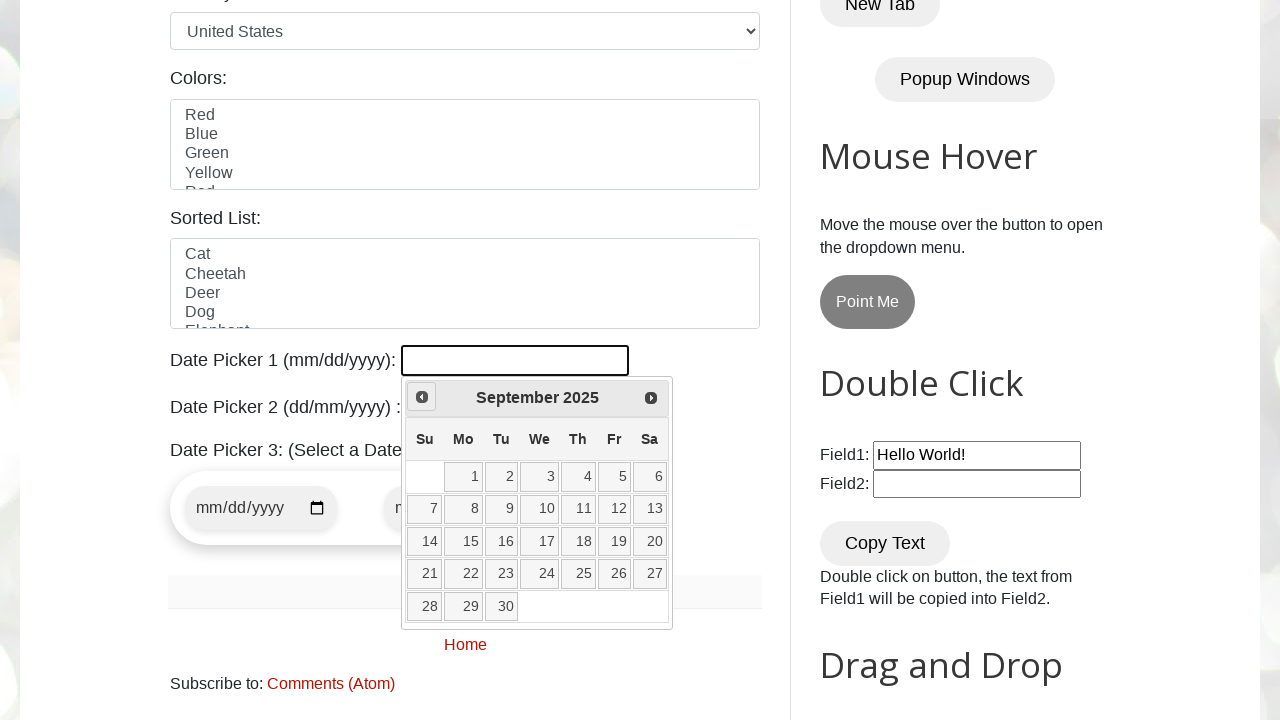

Clicked previous button to navigate to earlier month/year at (422, 397) on span.ui-icon.ui-icon-circle-triangle-w
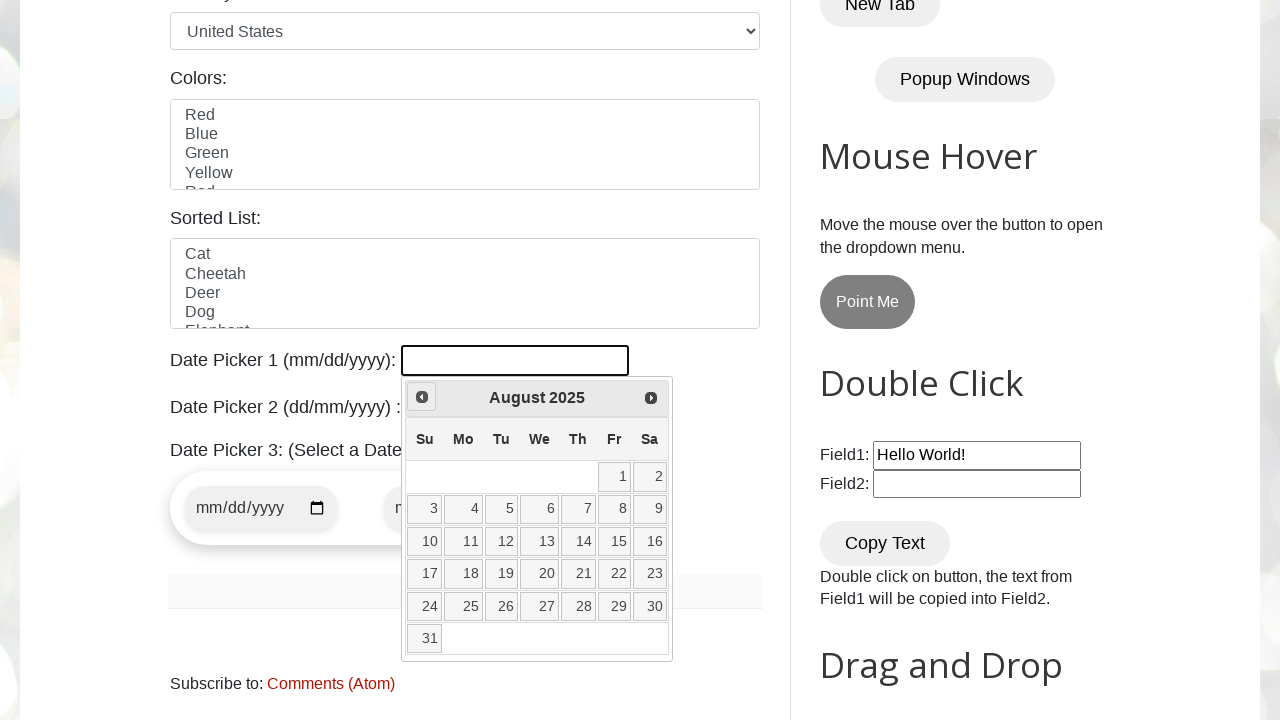

Retrieved current month from datepicker
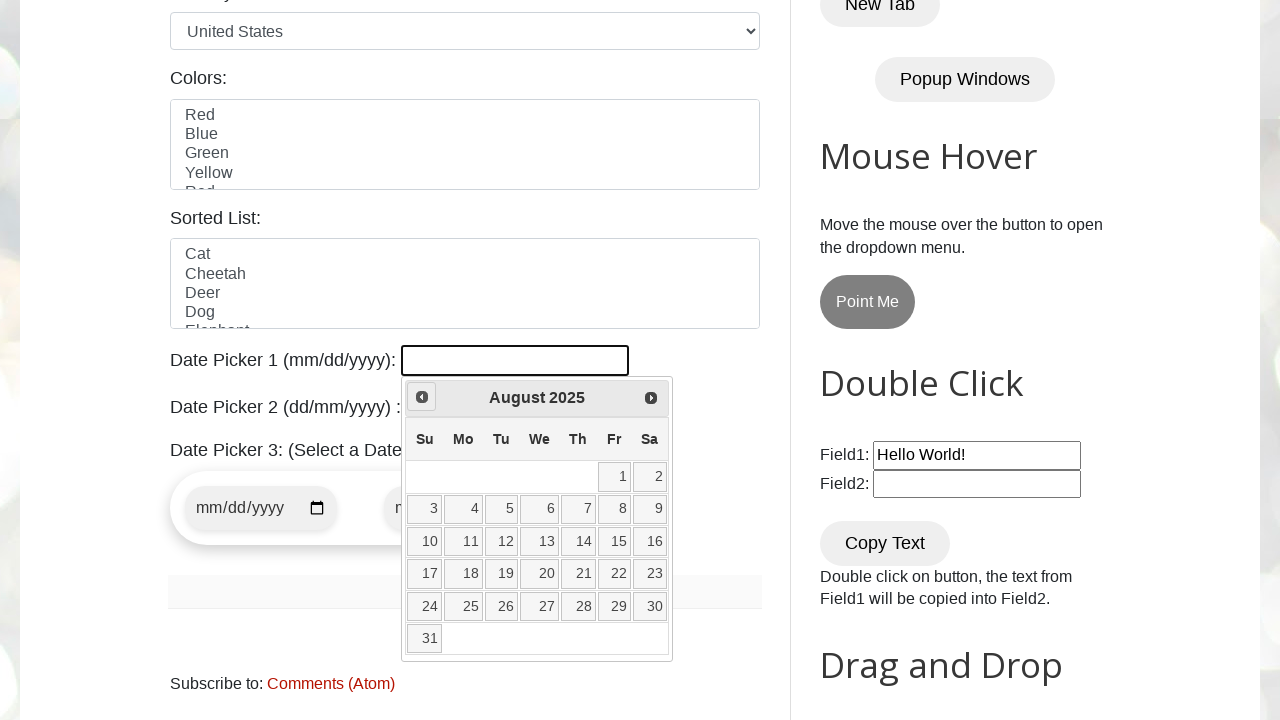

Retrieved current year from datepicker
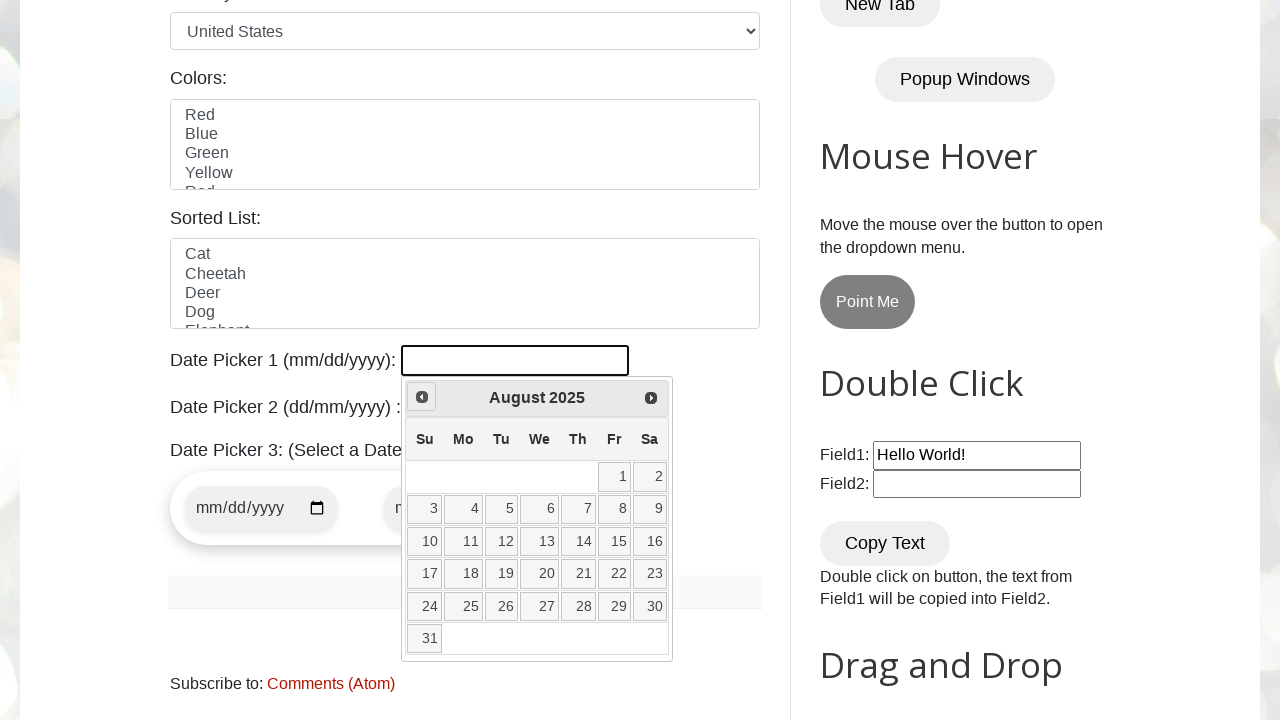

Clicked previous button to navigate to earlier month/year at (422, 397) on span.ui-icon.ui-icon-circle-triangle-w
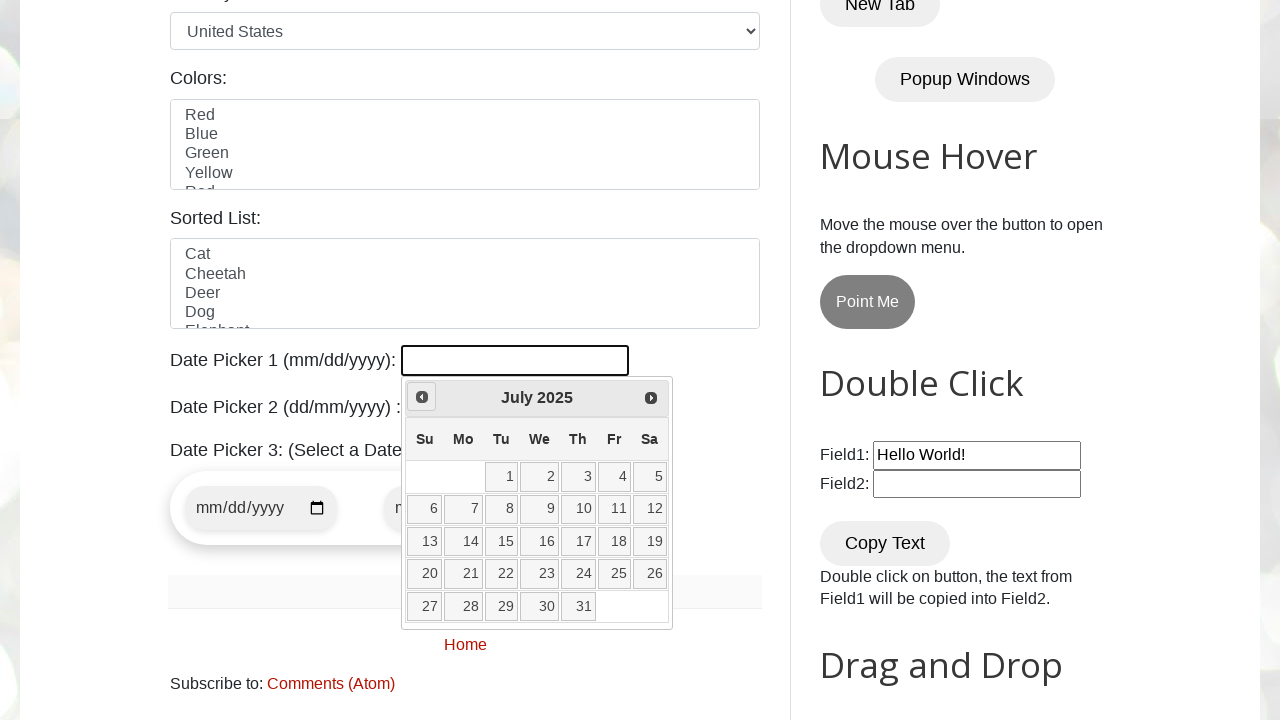

Retrieved current month from datepicker
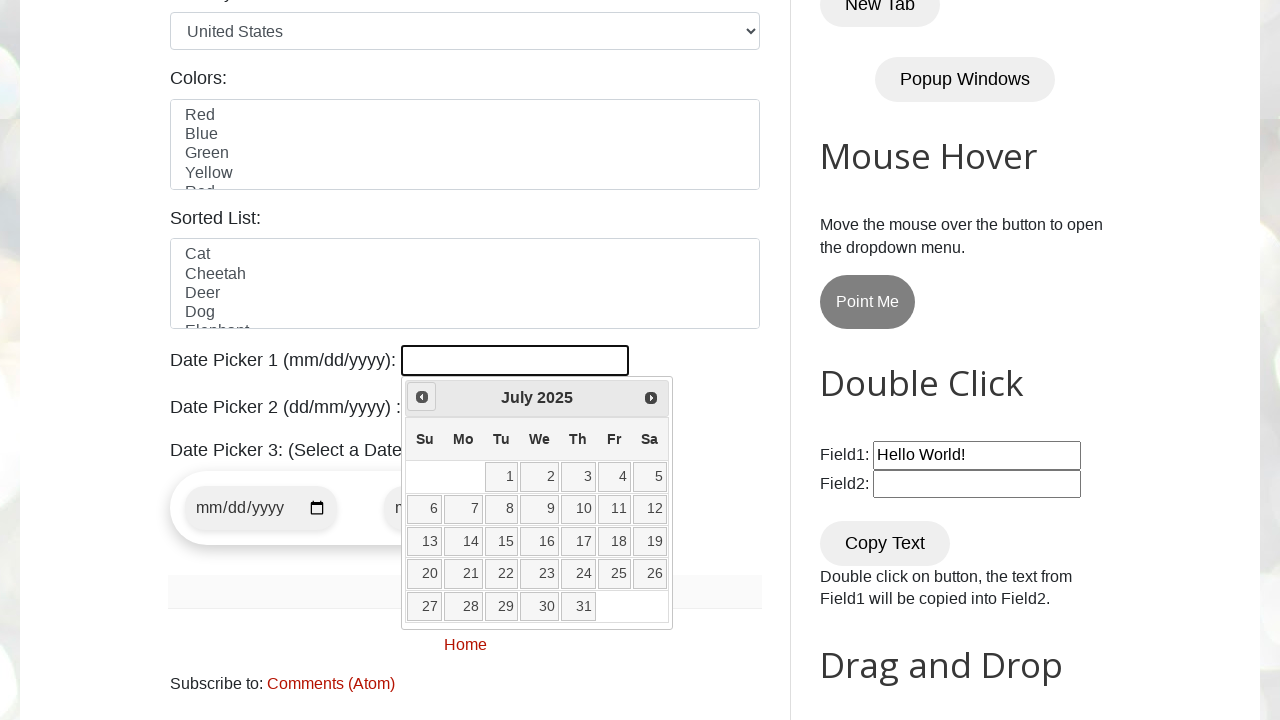

Retrieved current year from datepicker
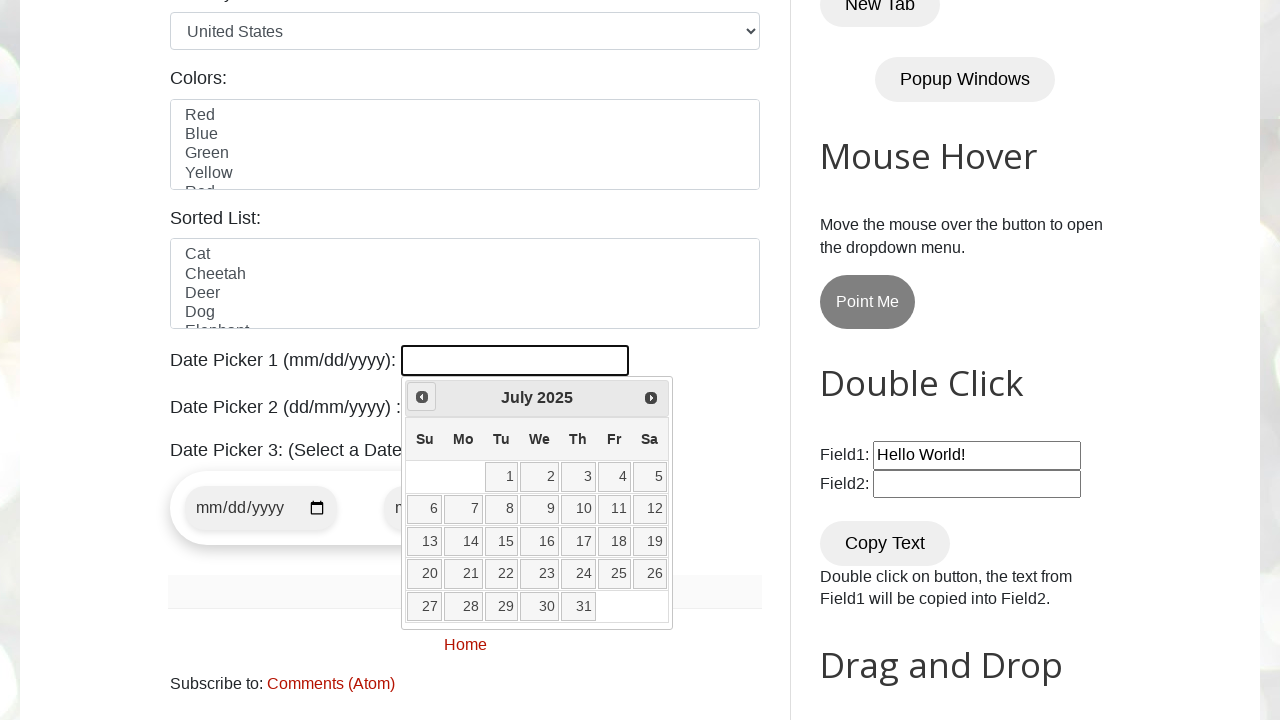

Clicked previous button to navigate to earlier month/year at (422, 397) on span.ui-icon.ui-icon-circle-triangle-w
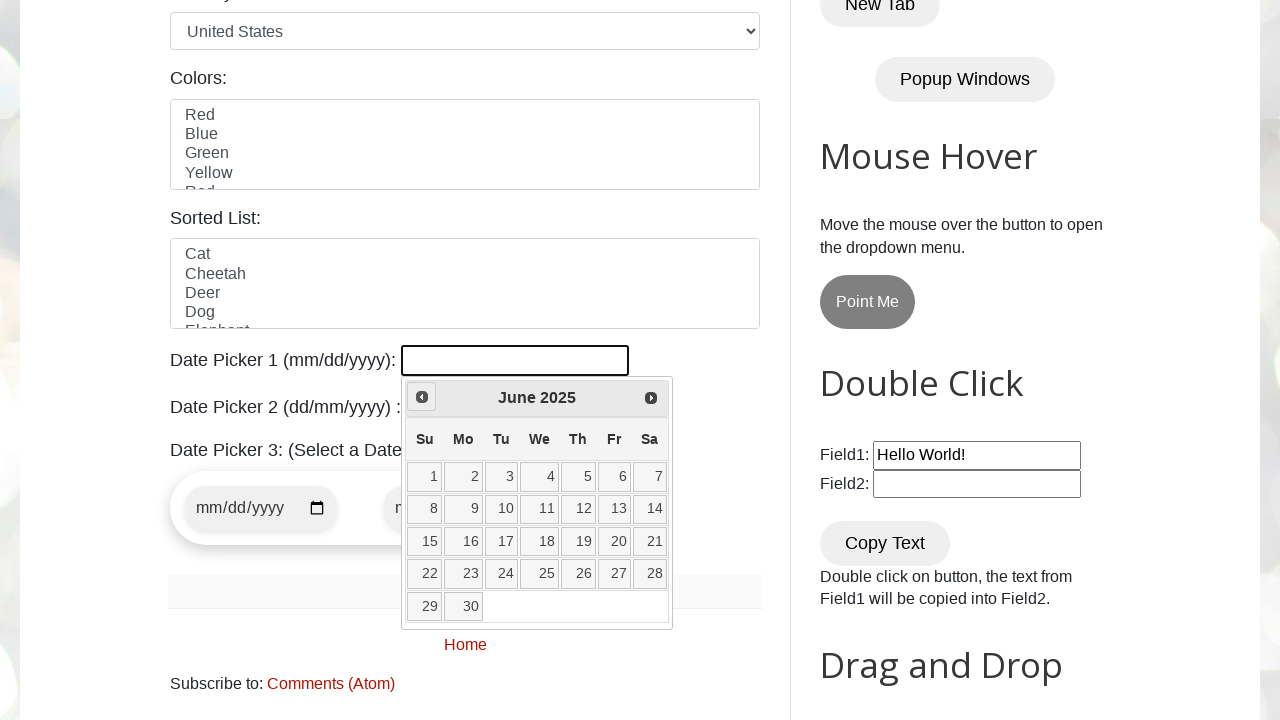

Retrieved current month from datepicker
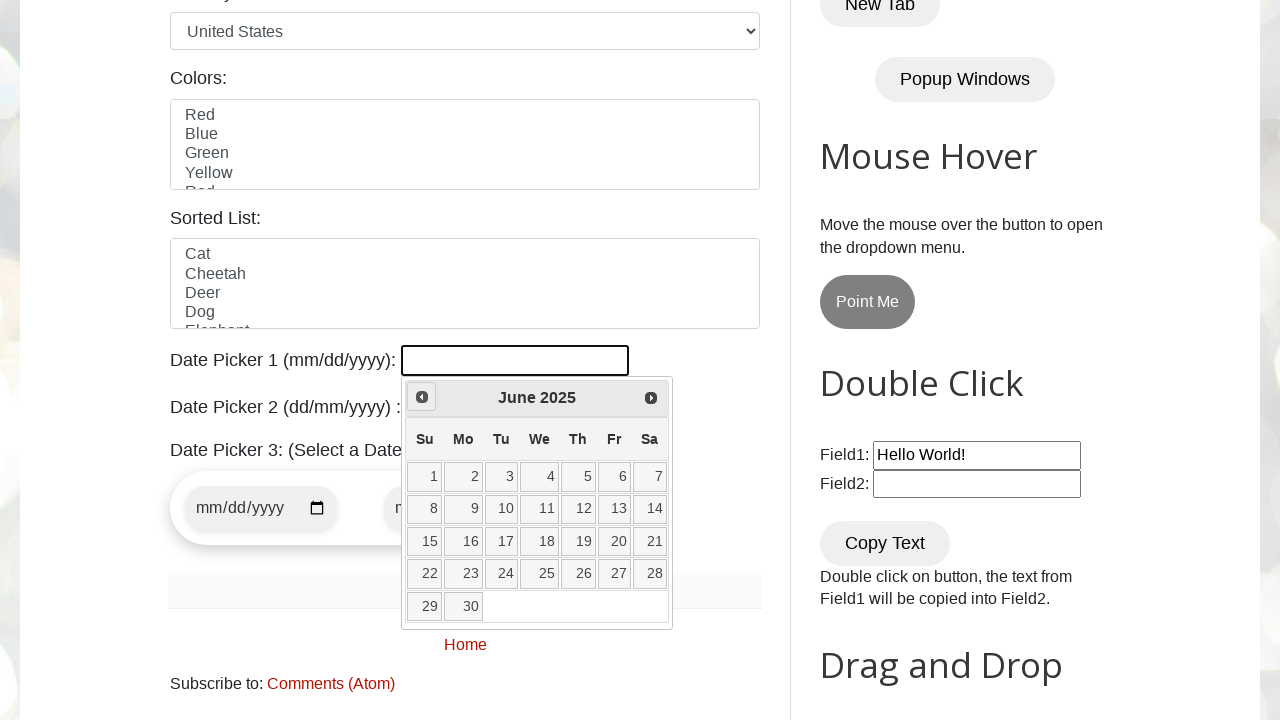

Retrieved current year from datepicker
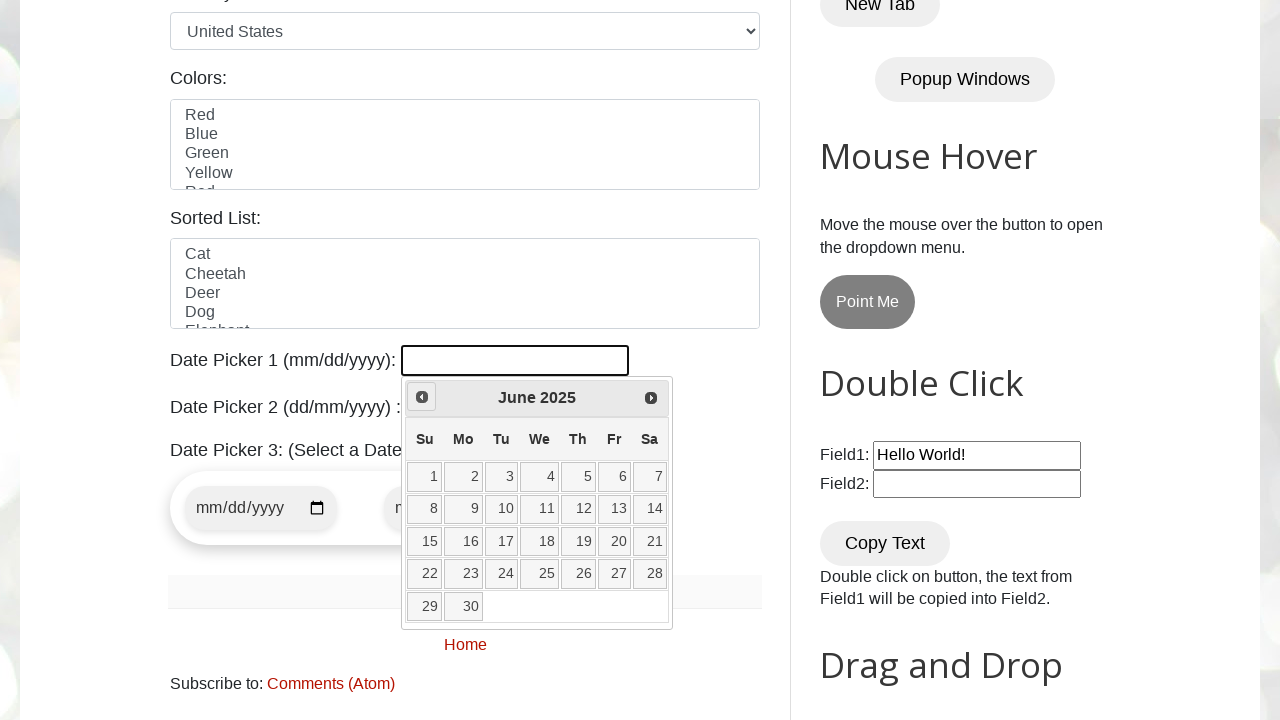

Clicked previous button to navigate to earlier month/year at (422, 397) on span.ui-icon.ui-icon-circle-triangle-w
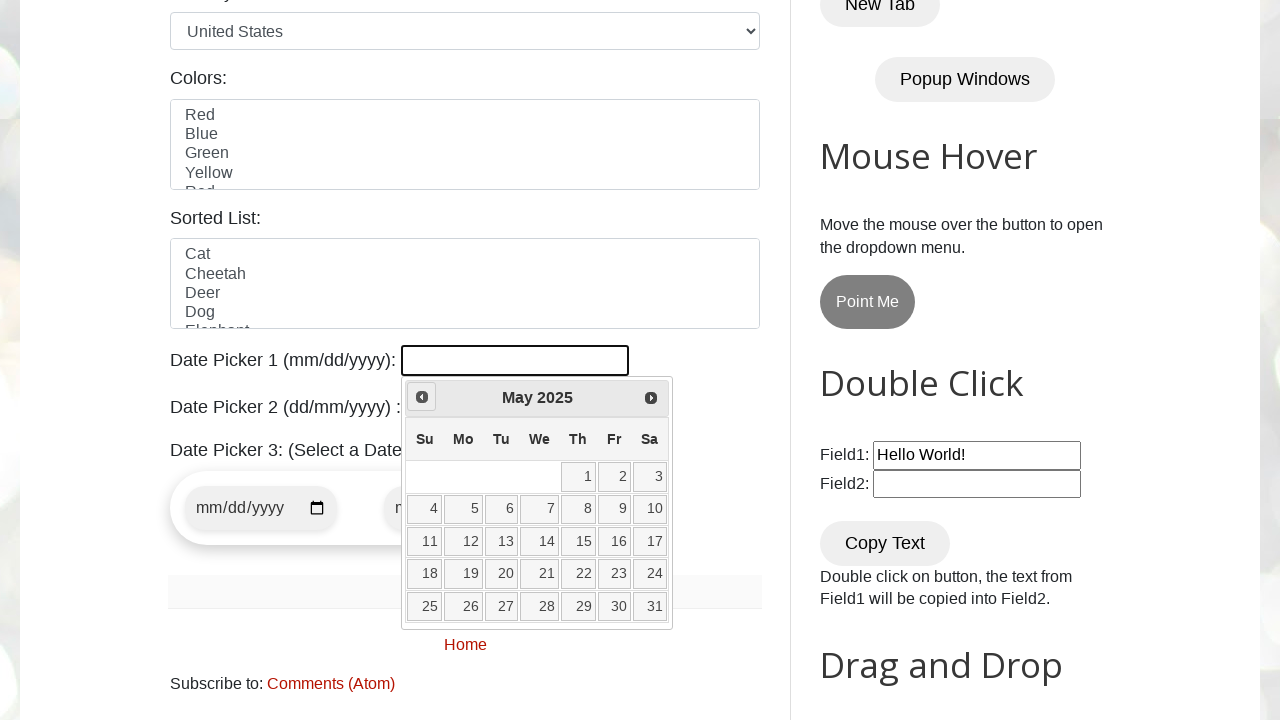

Retrieved current month from datepicker
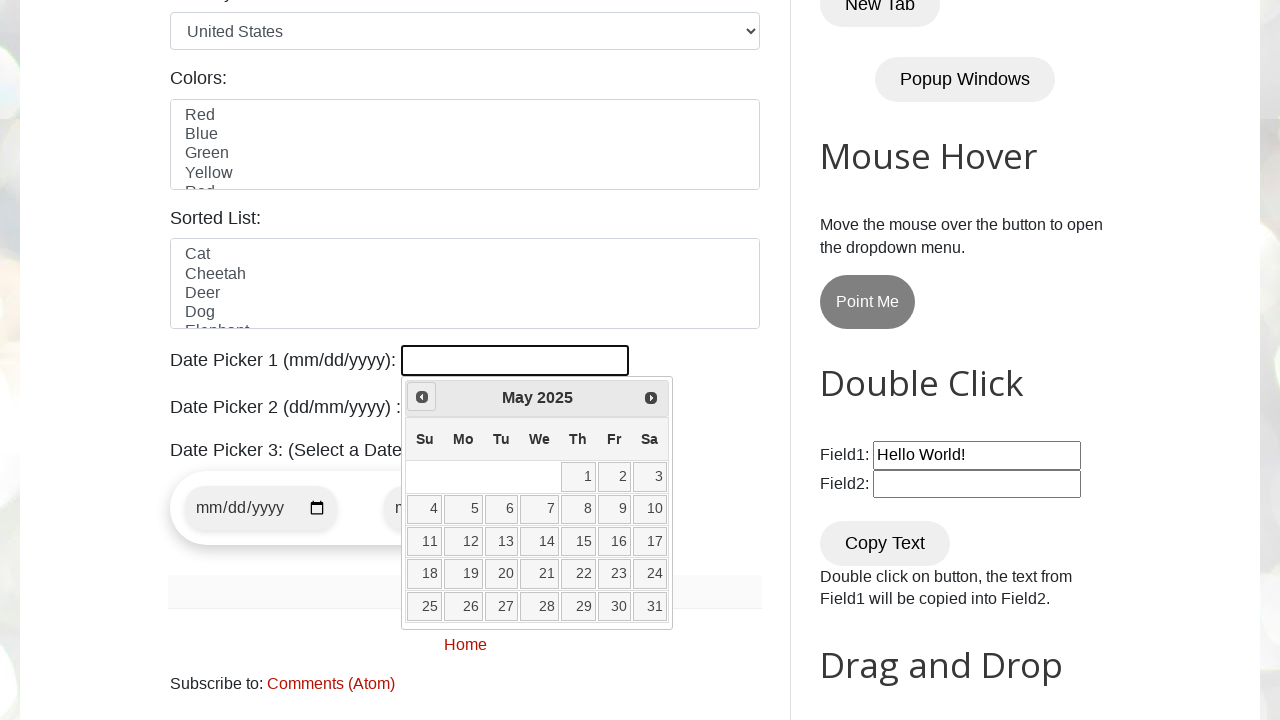

Retrieved current year from datepicker
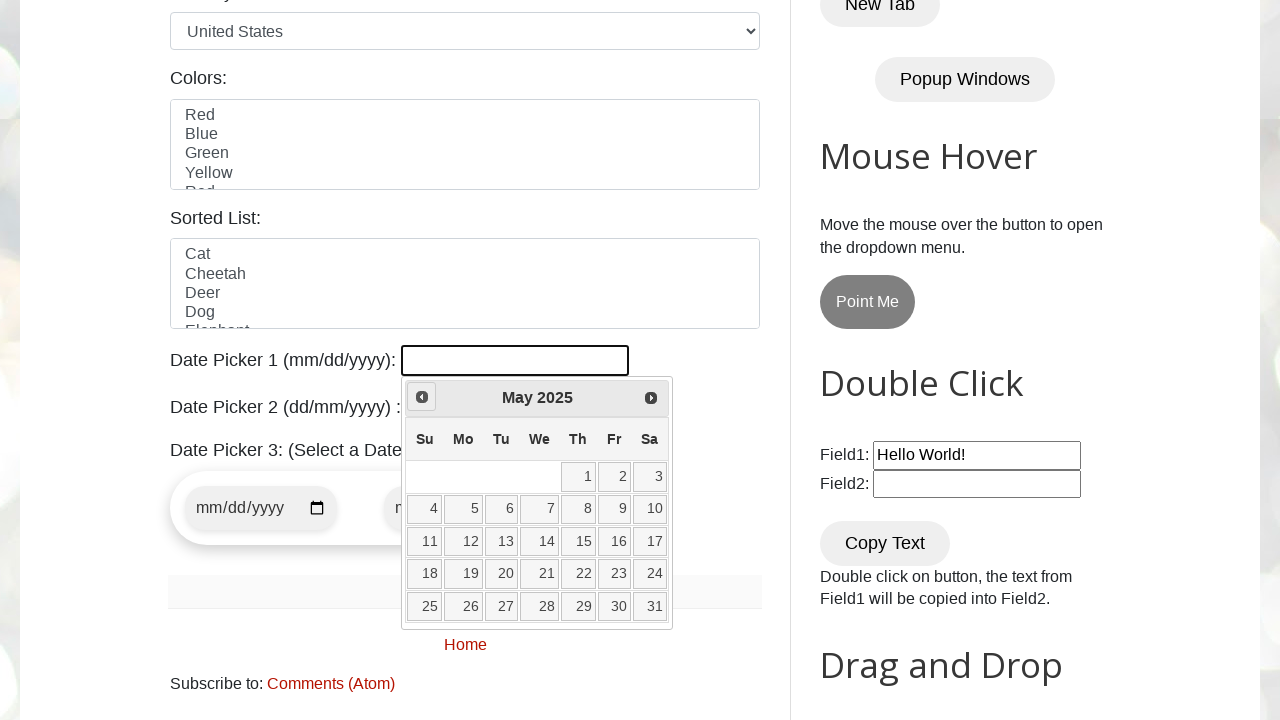

Clicked previous button to navigate to earlier month/year at (422, 397) on span.ui-icon.ui-icon-circle-triangle-w
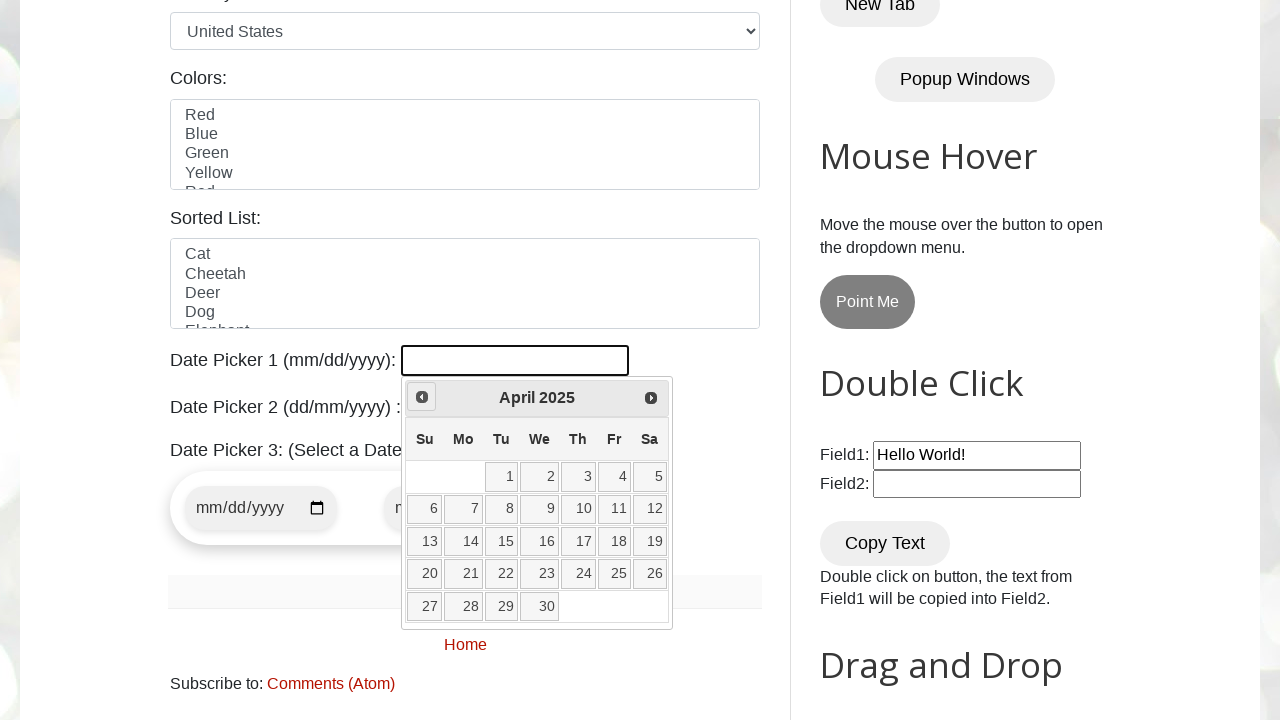

Retrieved current month from datepicker
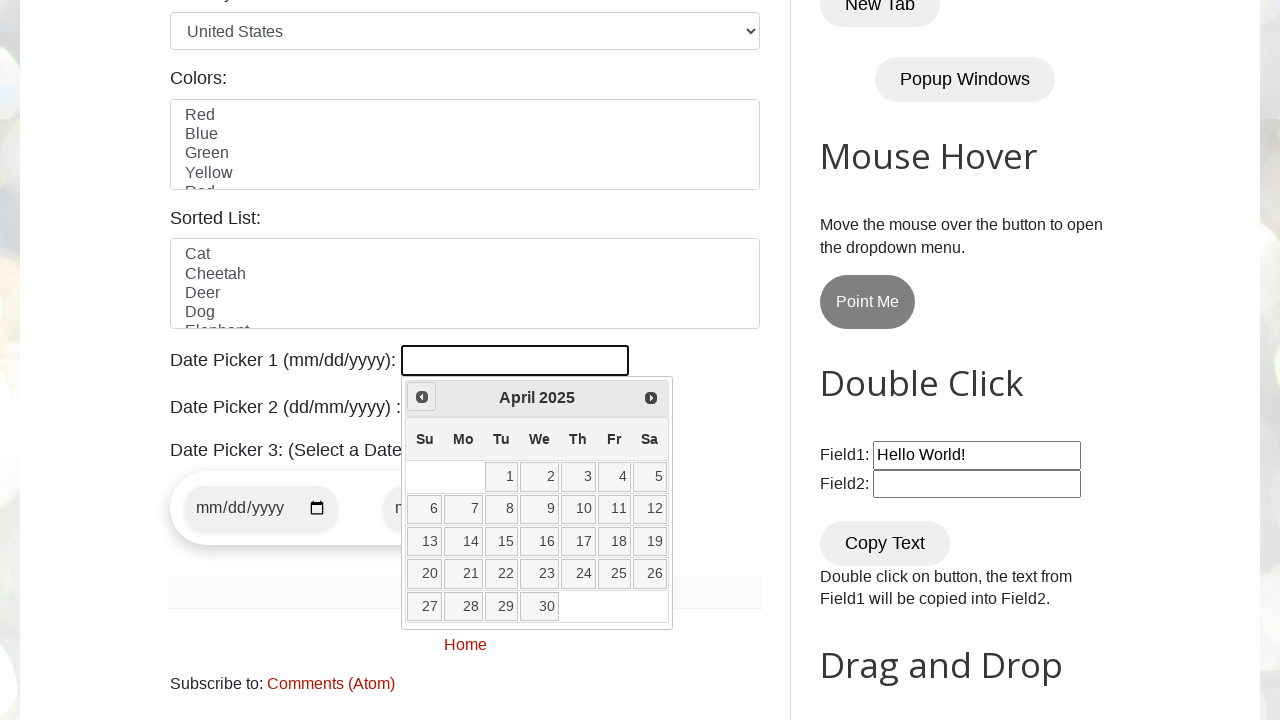

Retrieved current year from datepicker
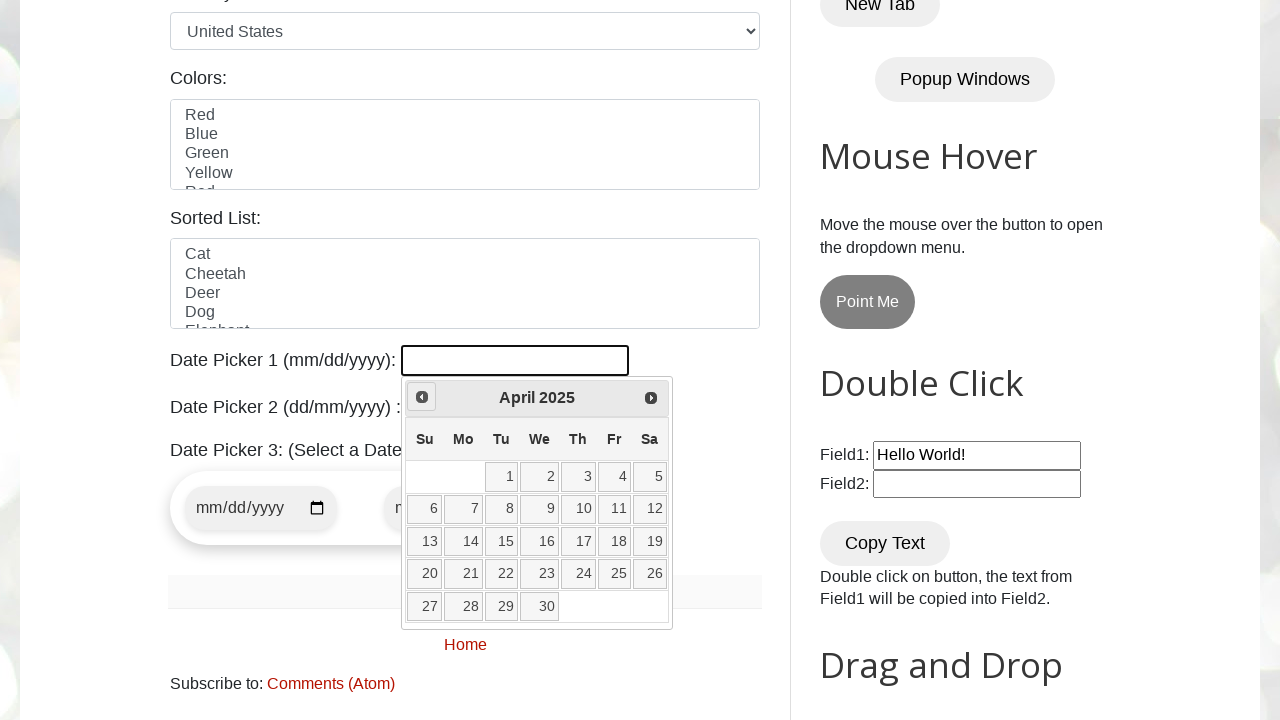

Clicked previous button to navigate to earlier month/year at (422, 397) on span.ui-icon.ui-icon-circle-triangle-w
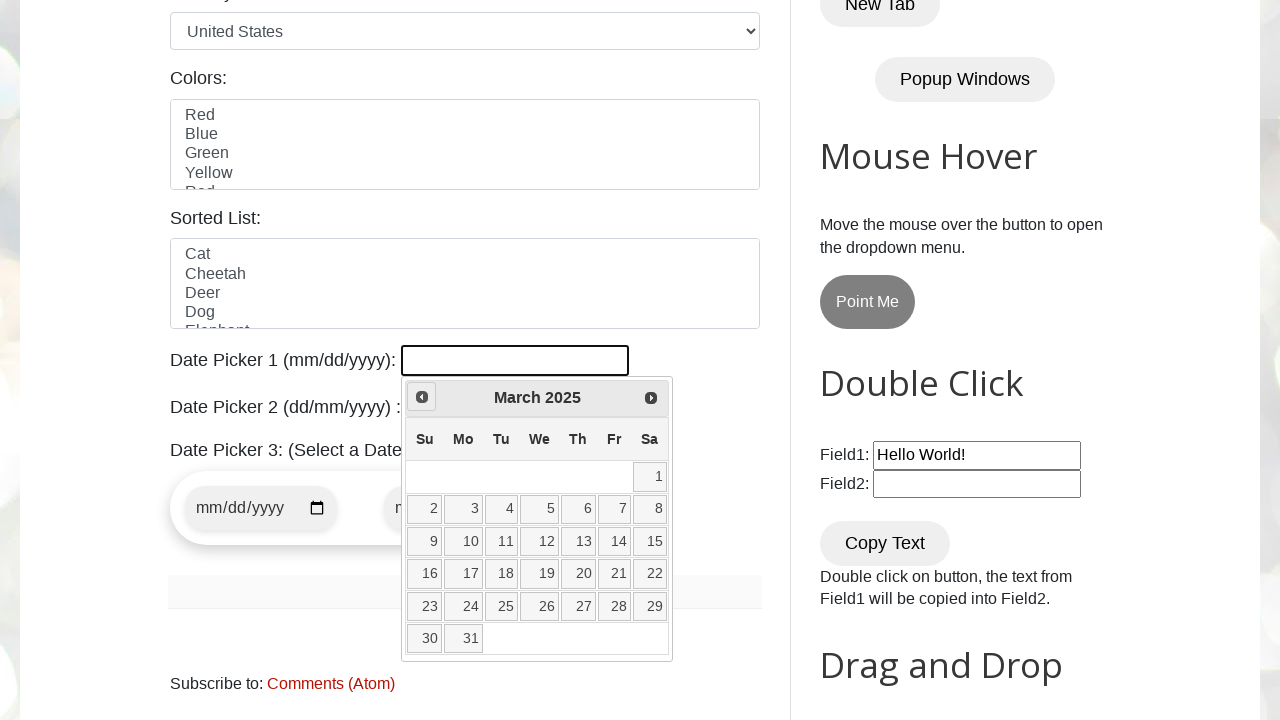

Retrieved current month from datepicker
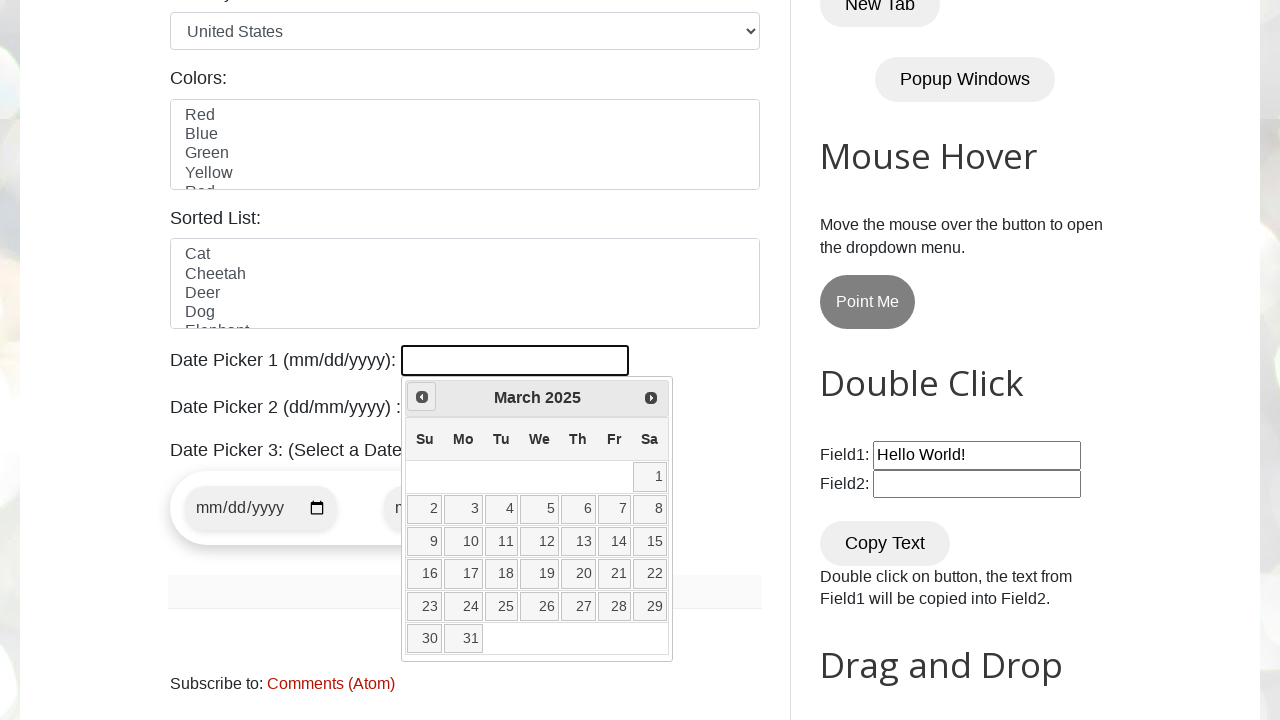

Retrieved current year from datepicker
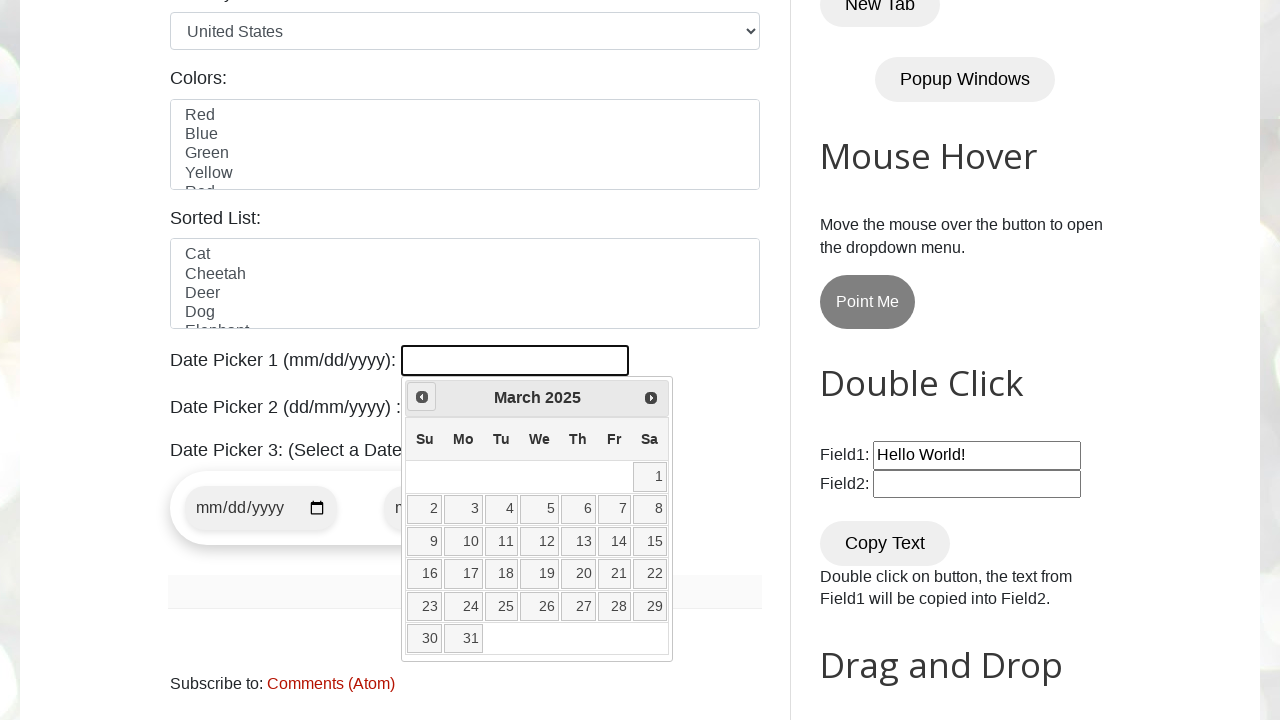

Clicked previous button to navigate to earlier month/year at (422, 397) on span.ui-icon.ui-icon-circle-triangle-w
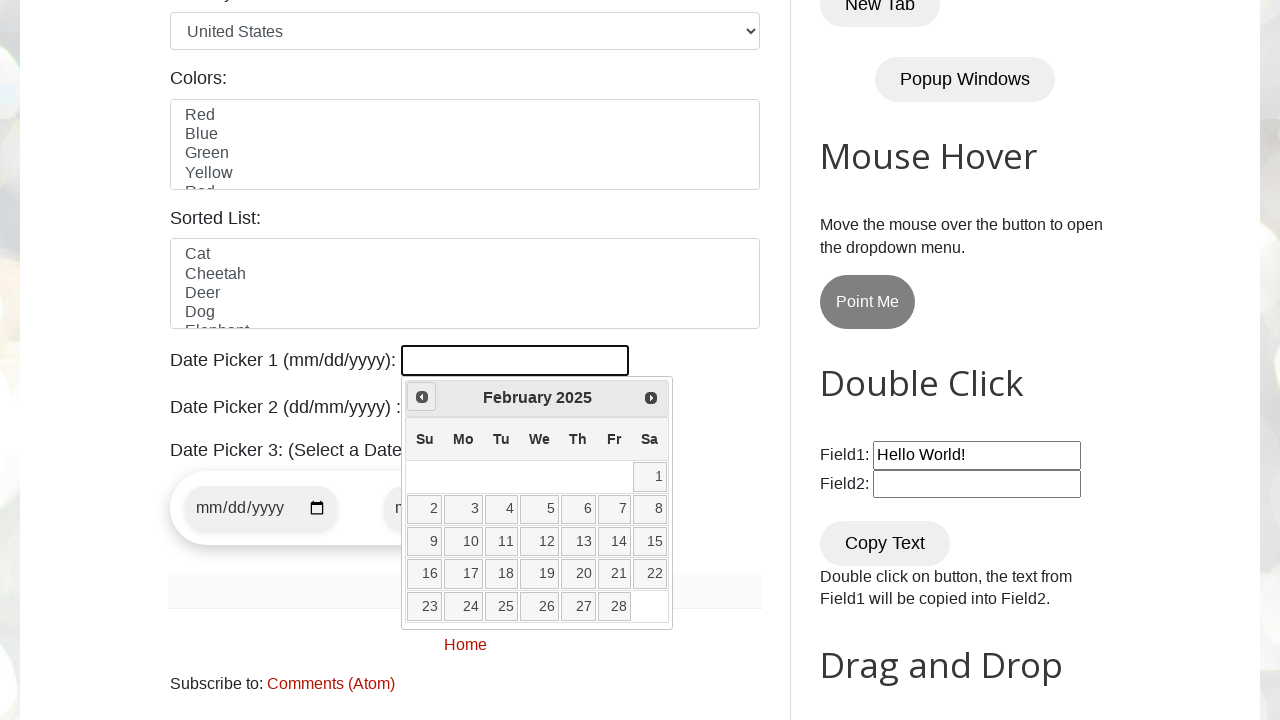

Retrieved current month from datepicker
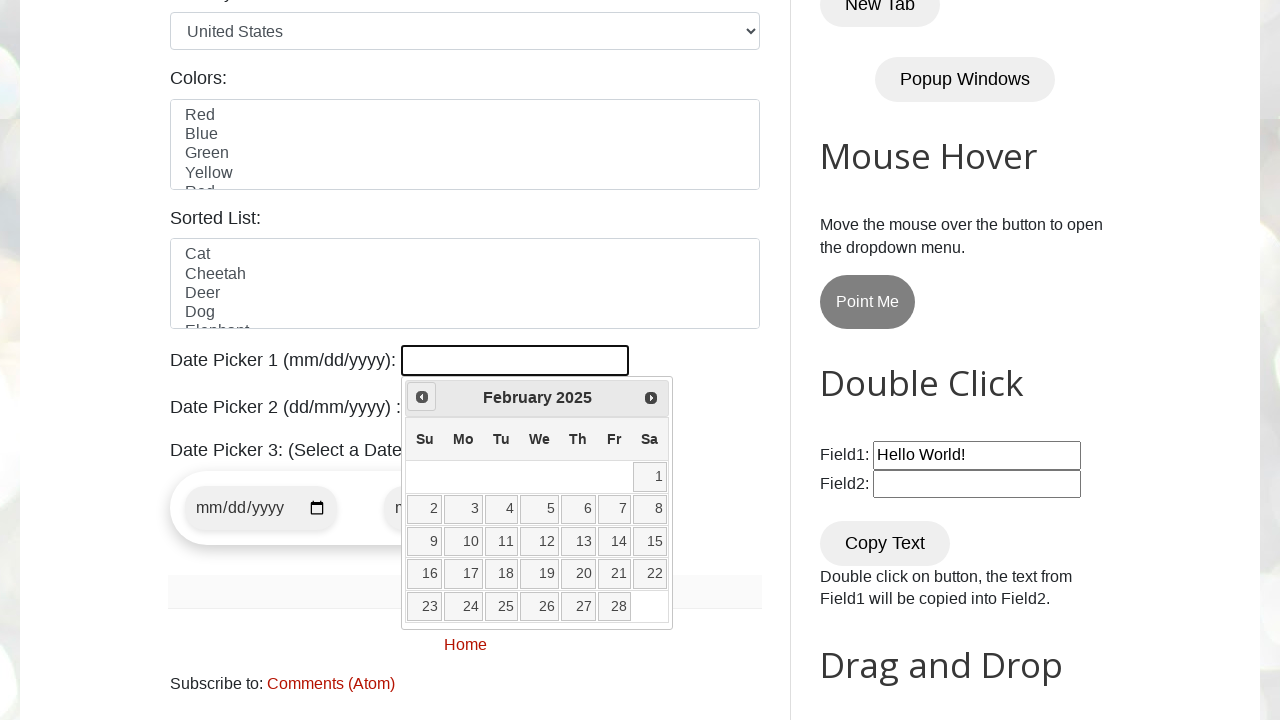

Retrieved current year from datepicker
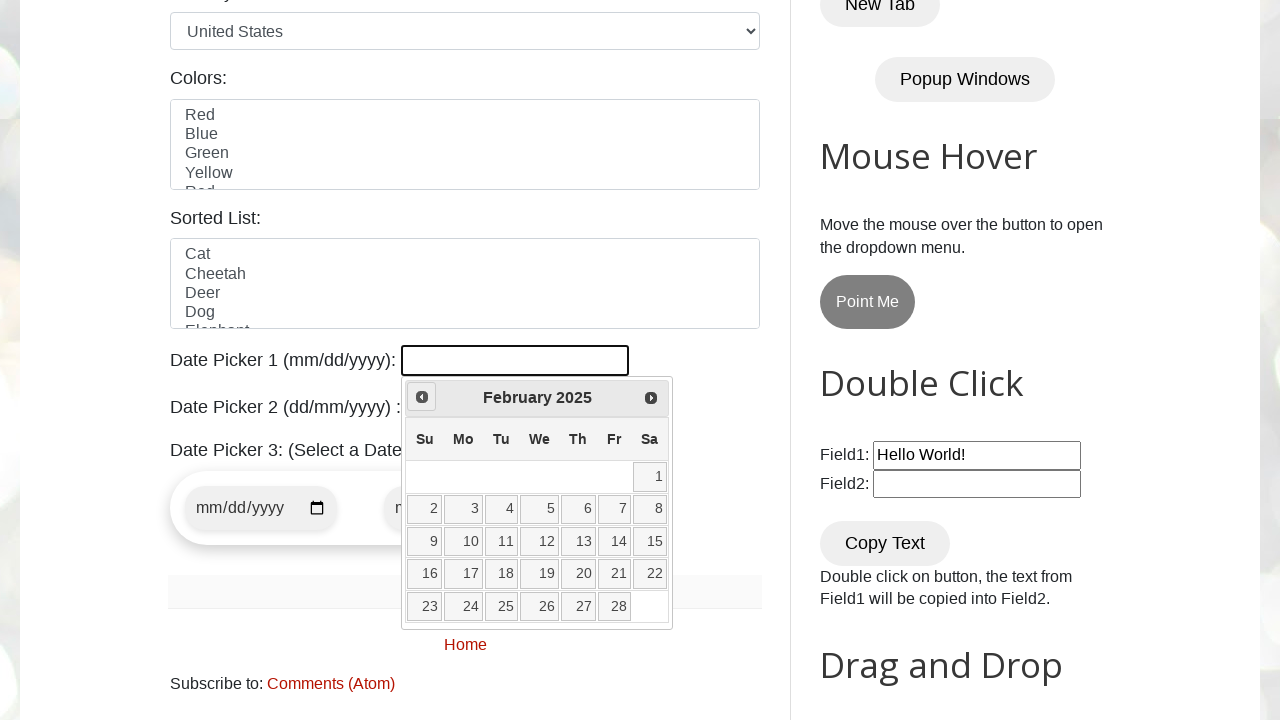

Clicked previous button to navigate to earlier month/year at (422, 397) on span.ui-icon.ui-icon-circle-triangle-w
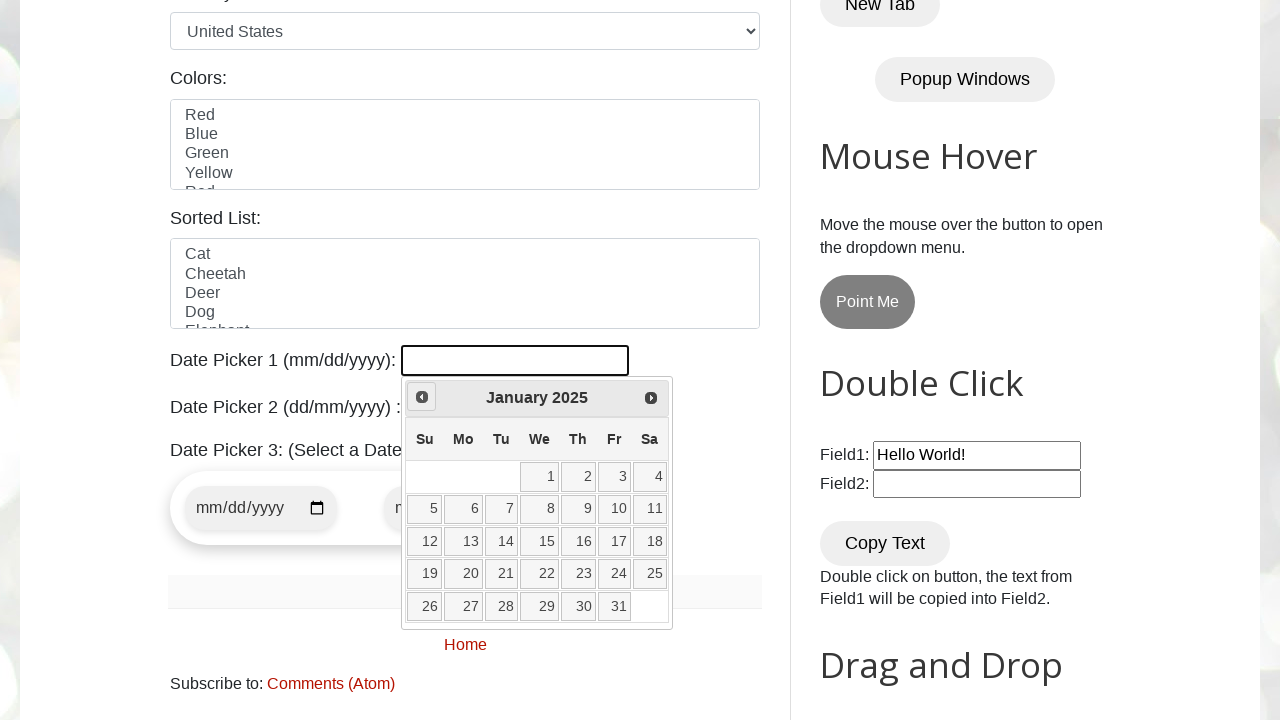

Retrieved current month from datepicker
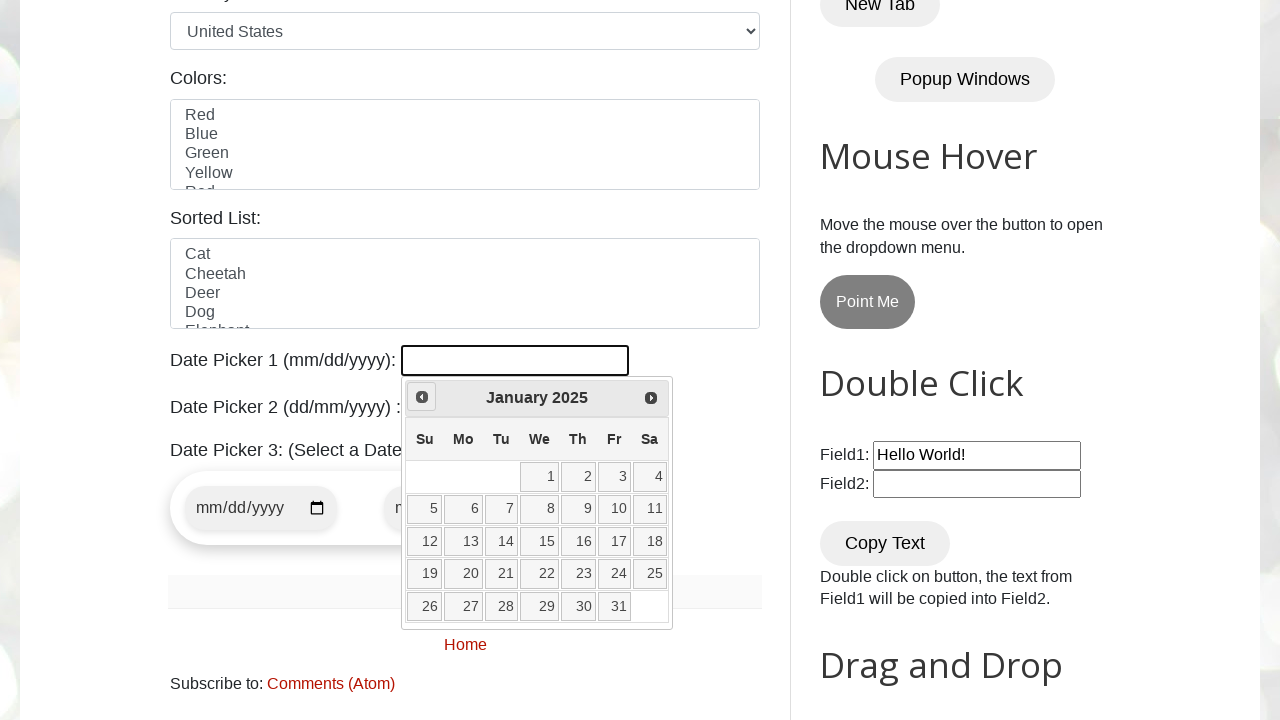

Retrieved current year from datepicker
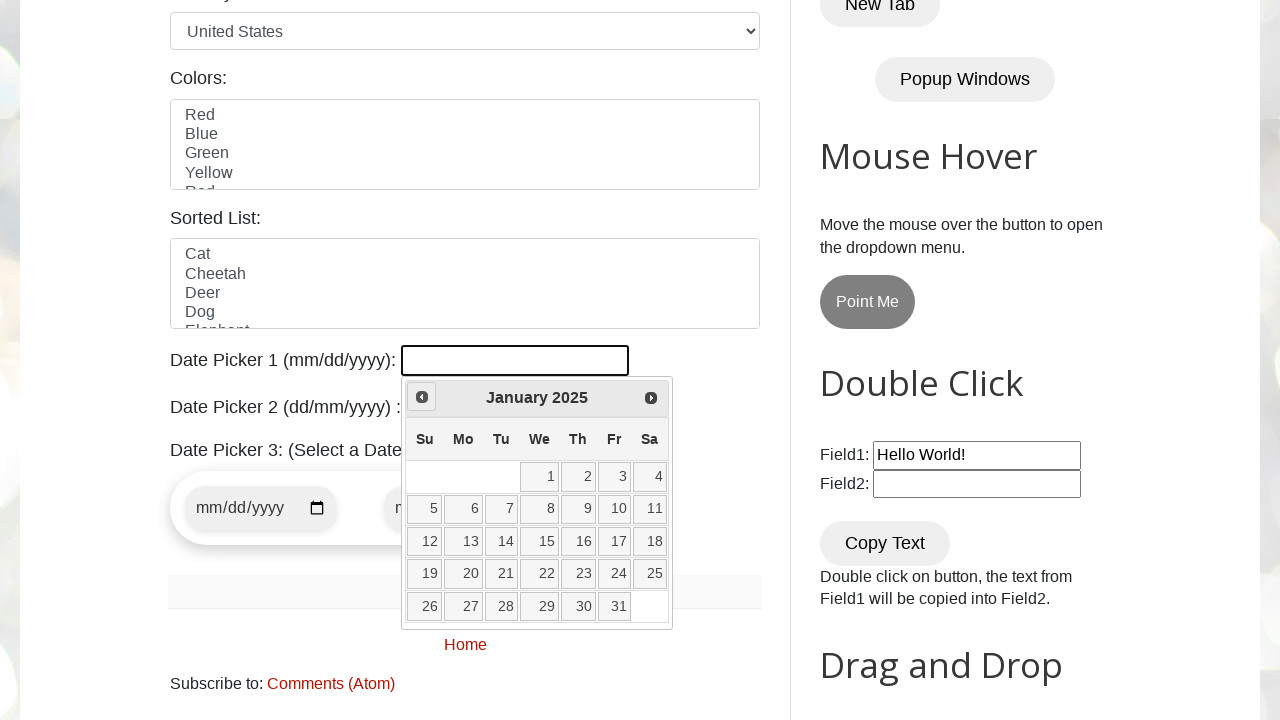

Clicked previous button to navigate to earlier month/year at (422, 397) on span.ui-icon.ui-icon-circle-triangle-w
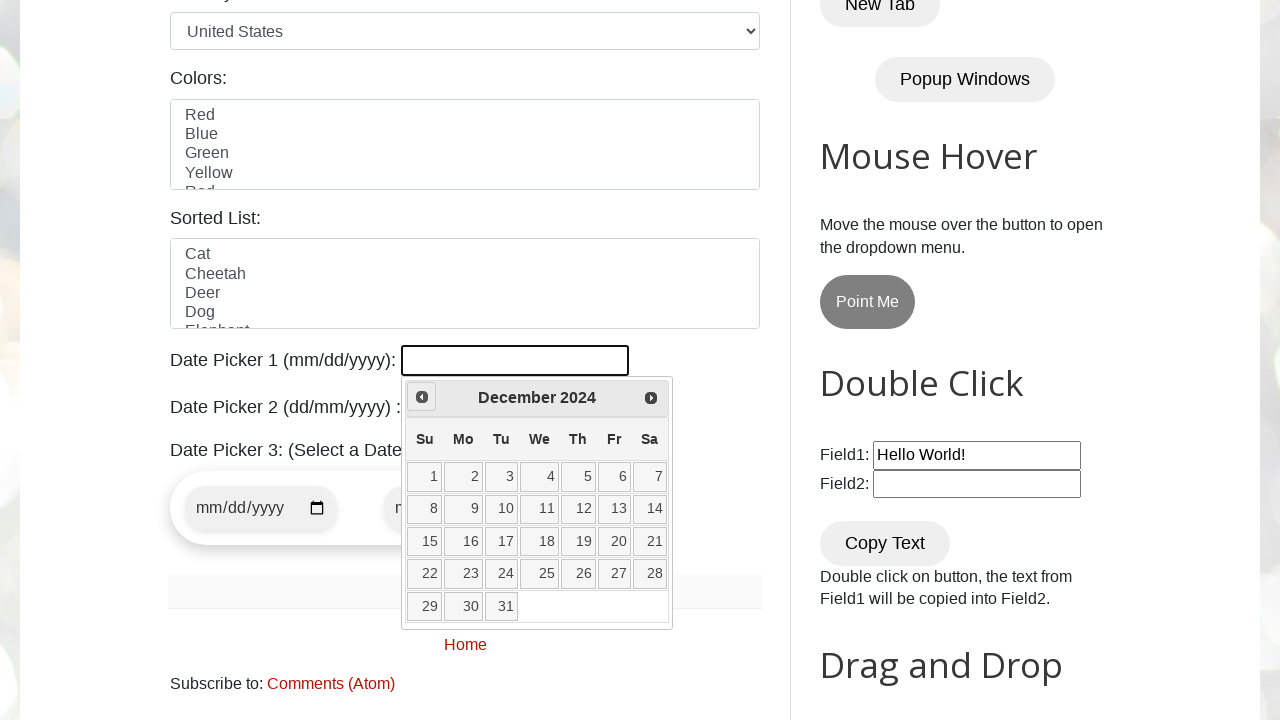

Retrieved current month from datepicker
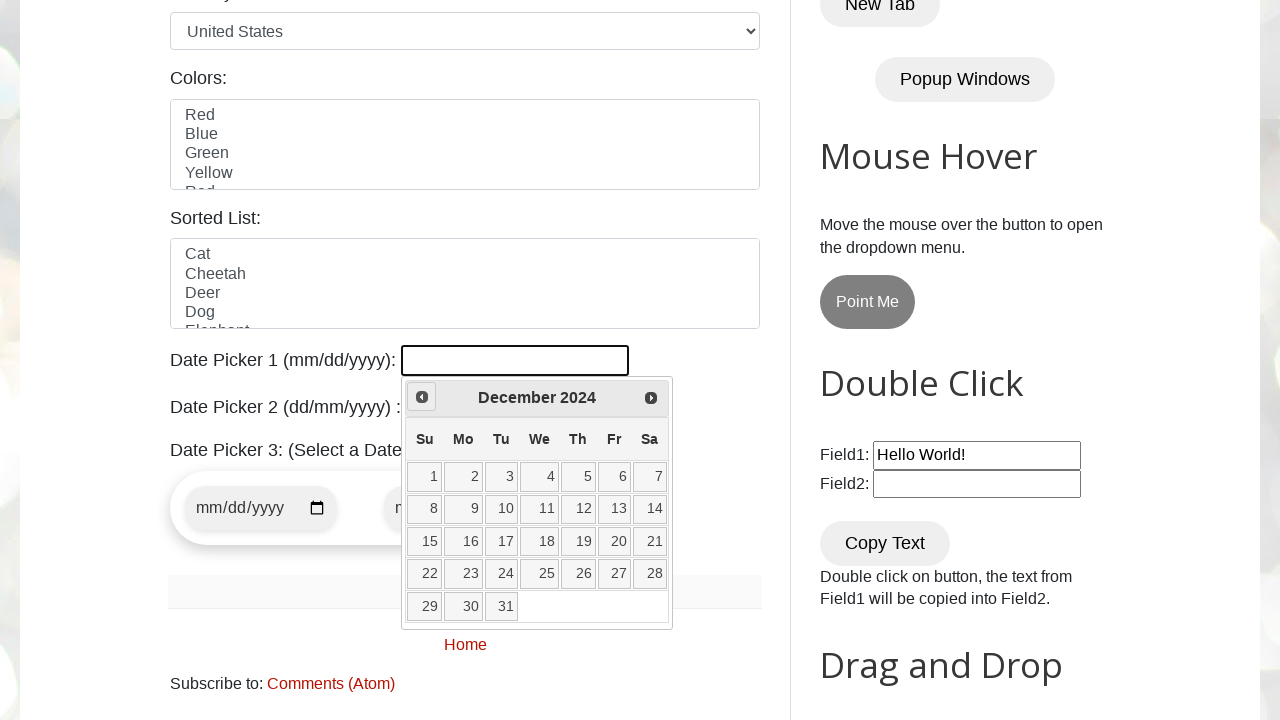

Retrieved current year from datepicker
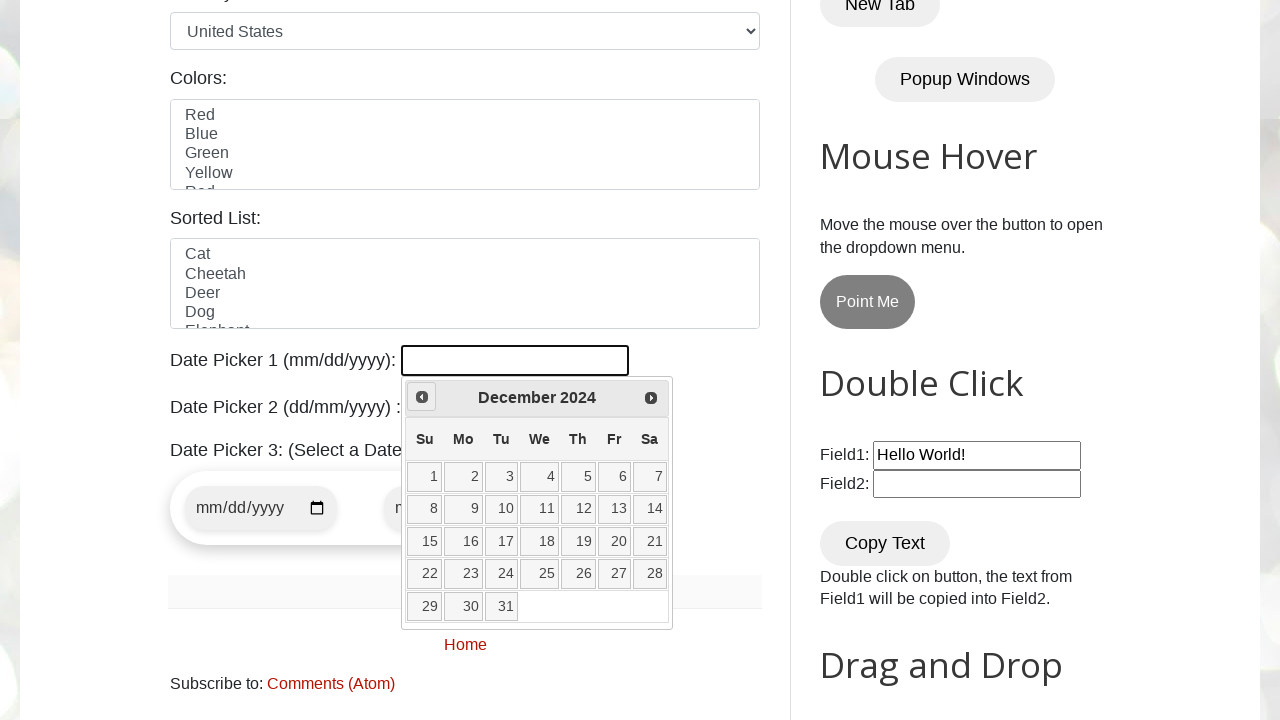

Clicked previous button to navigate to earlier month/year at (422, 397) on span.ui-icon.ui-icon-circle-triangle-w
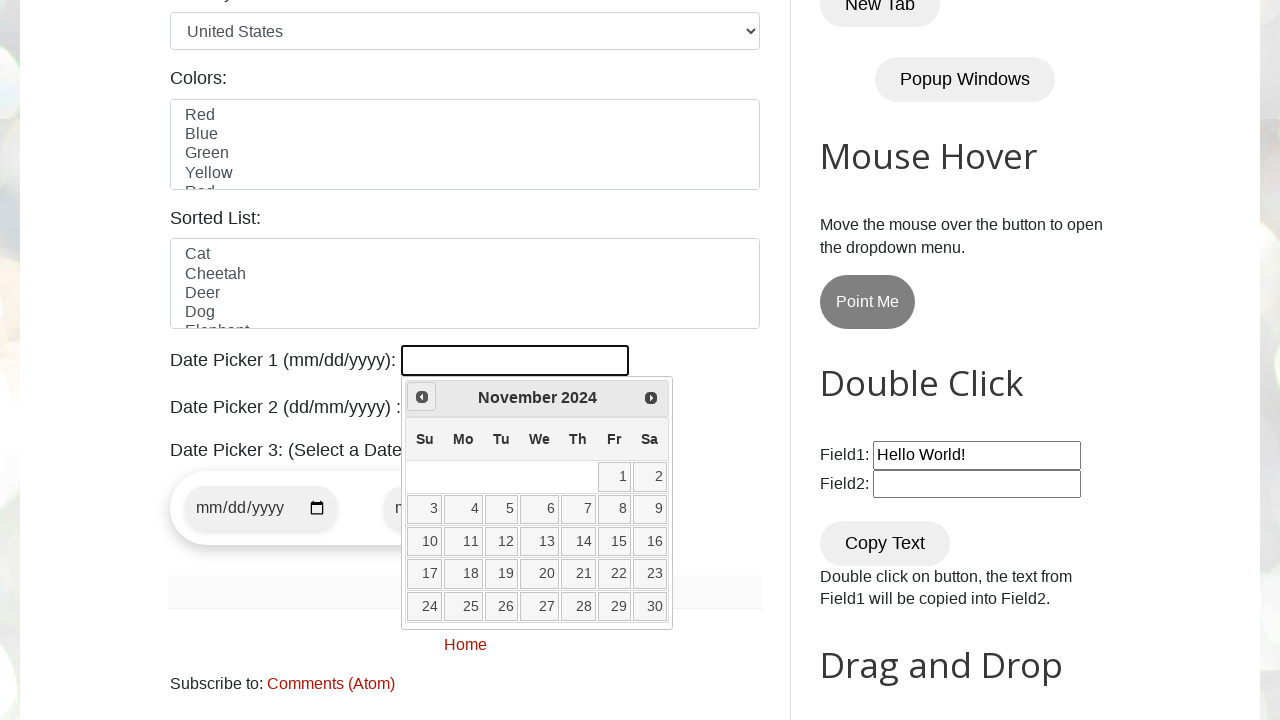

Retrieved current month from datepicker
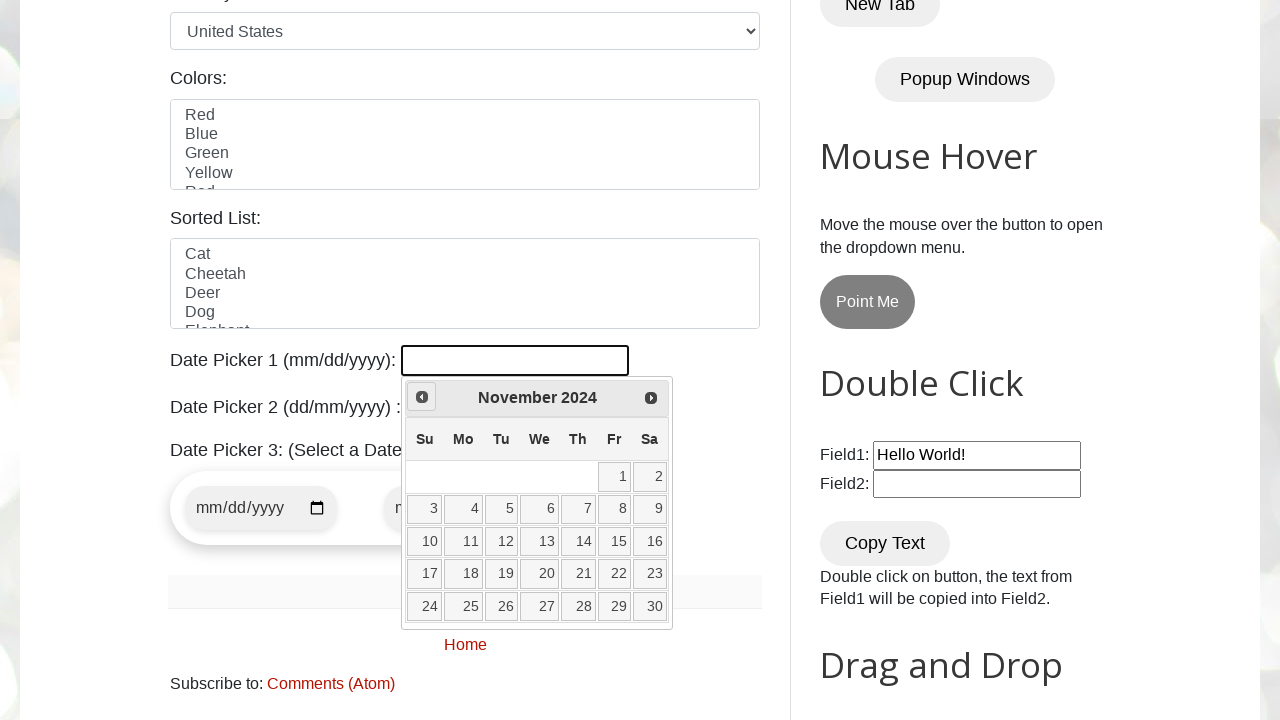

Retrieved current year from datepicker
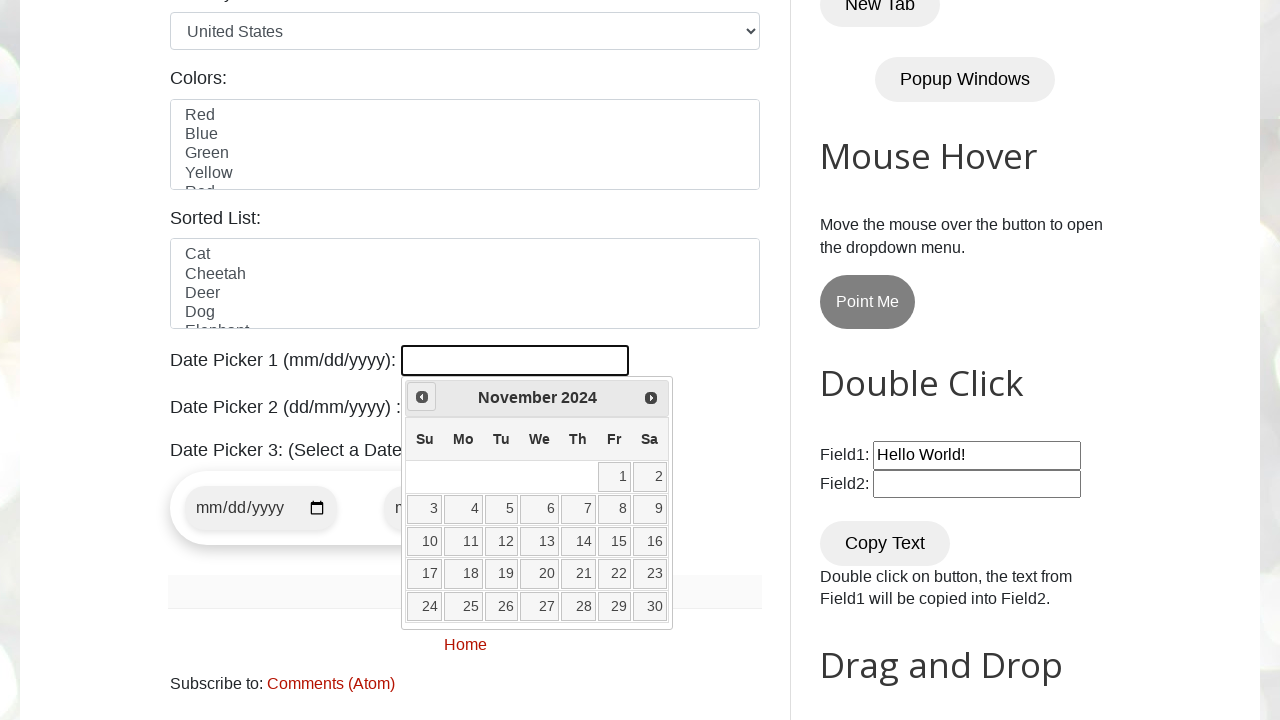

Clicked previous button to navigate to earlier month/year at (422, 397) on span.ui-icon.ui-icon-circle-triangle-w
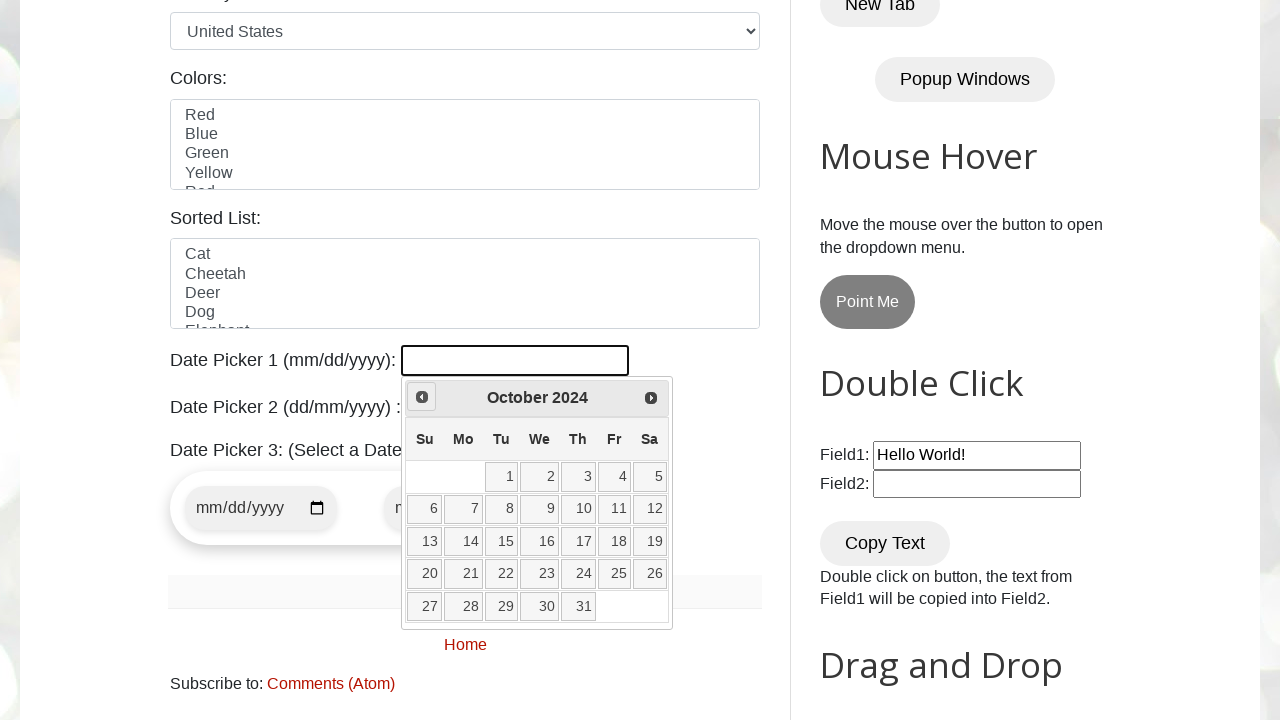

Retrieved current month from datepicker
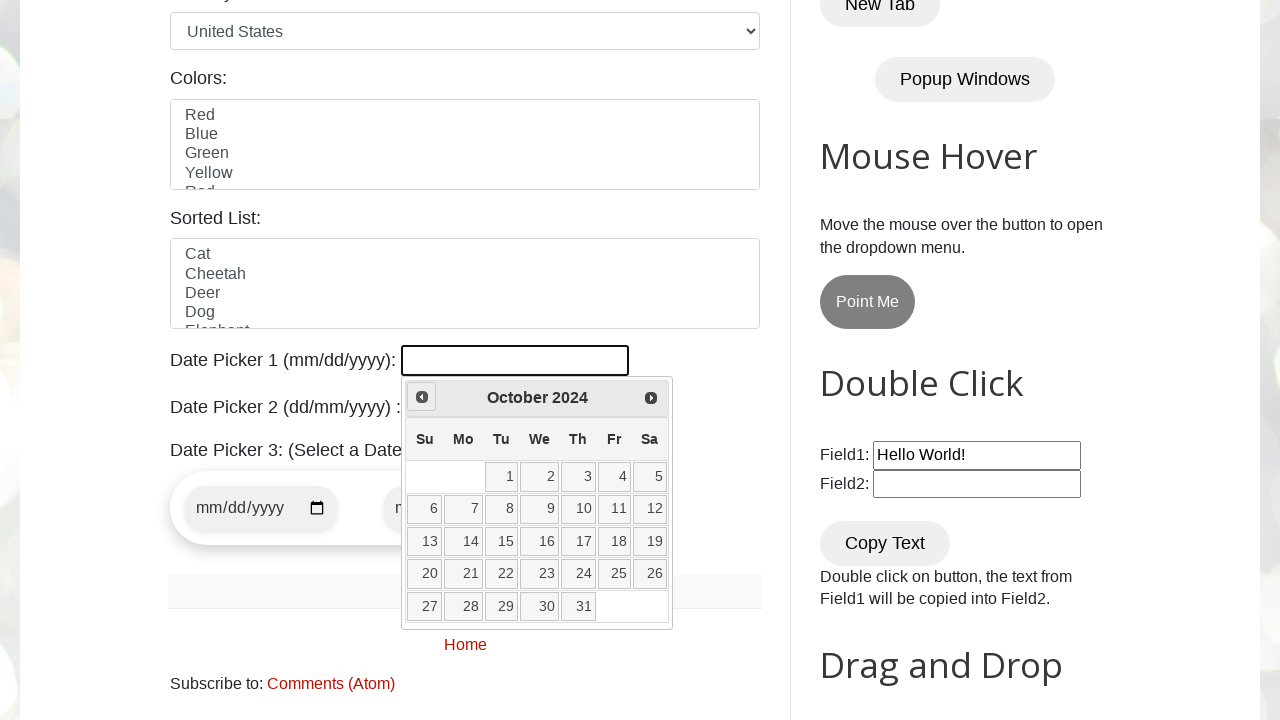

Retrieved current year from datepicker
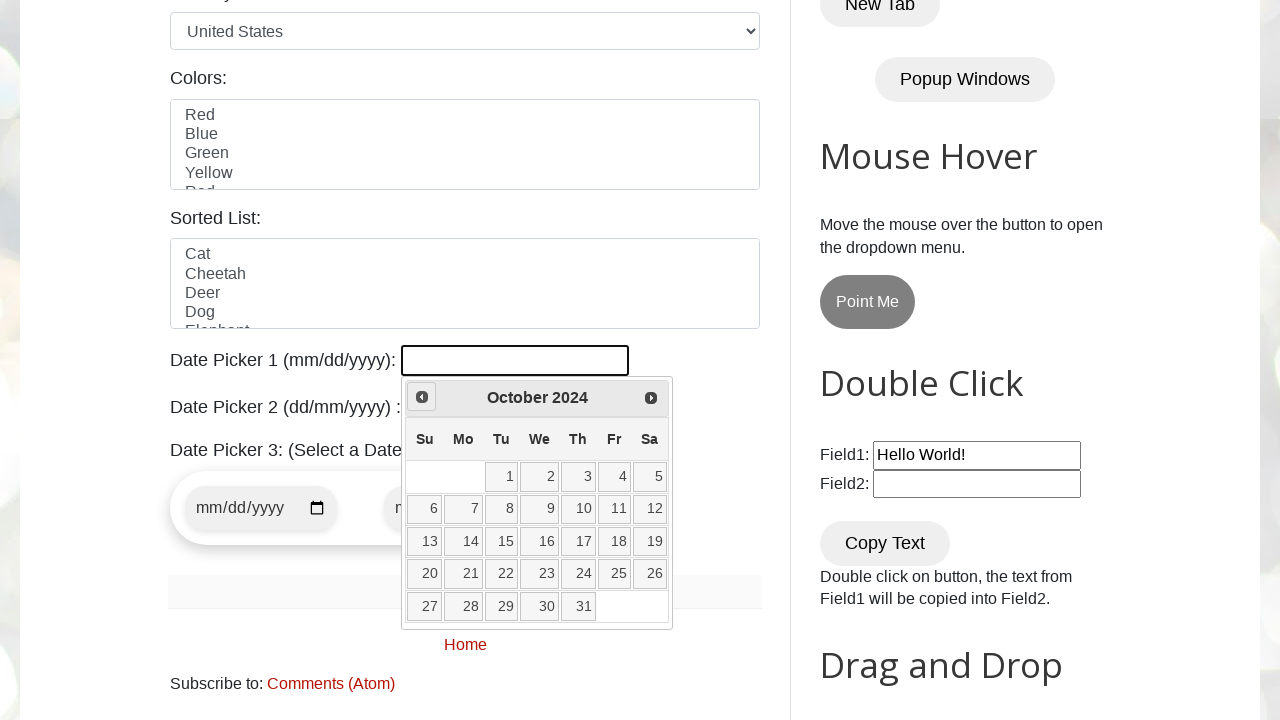

Clicked previous button to navigate to earlier month/year at (422, 397) on span.ui-icon.ui-icon-circle-triangle-w
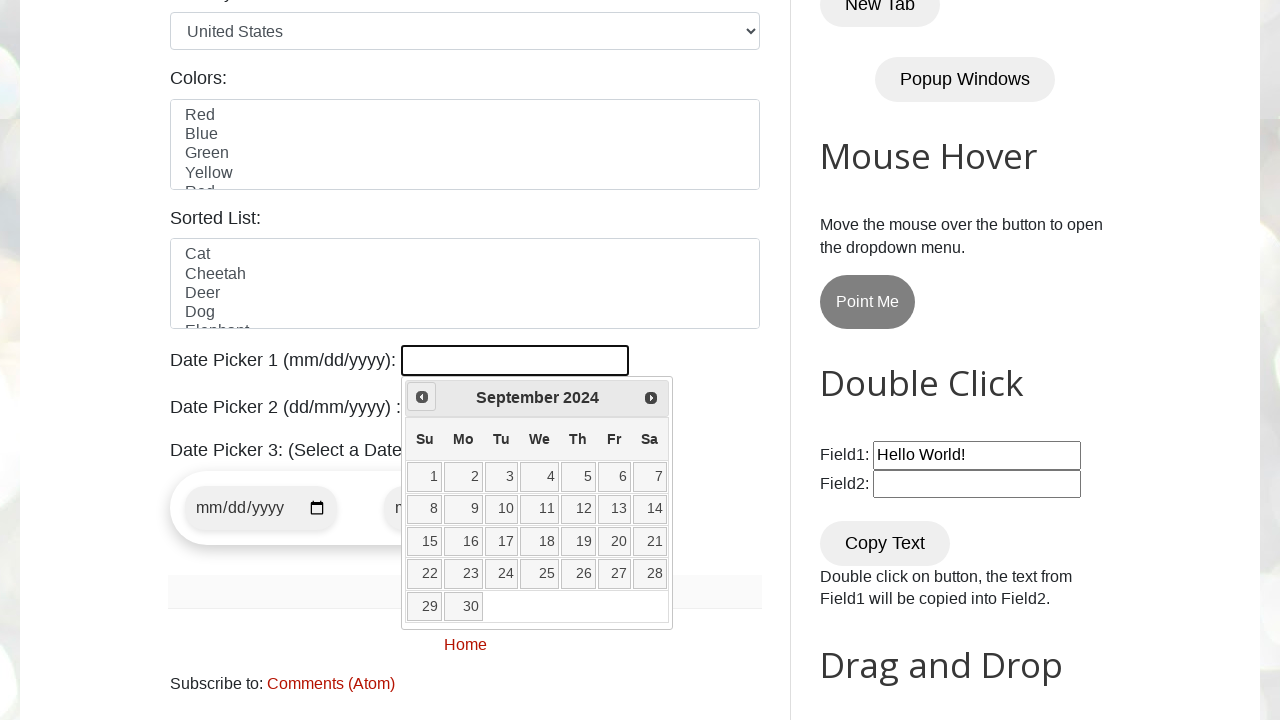

Retrieved current month from datepicker
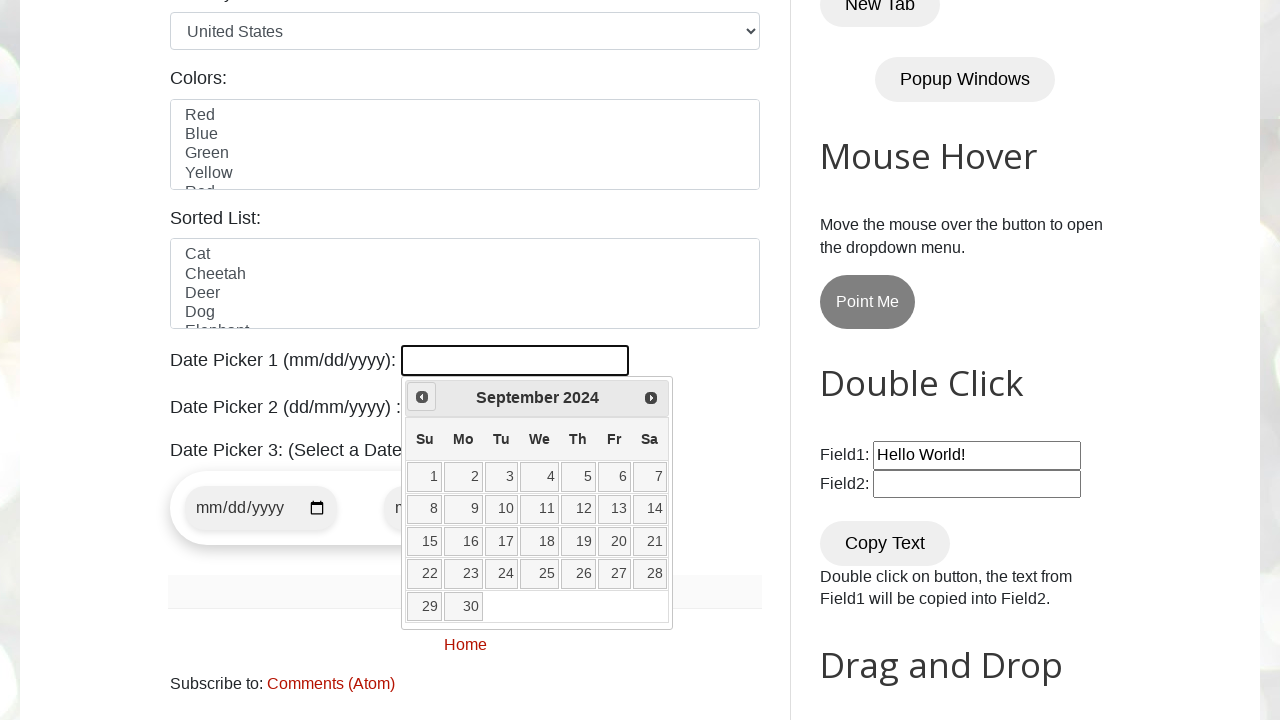

Retrieved current year from datepicker
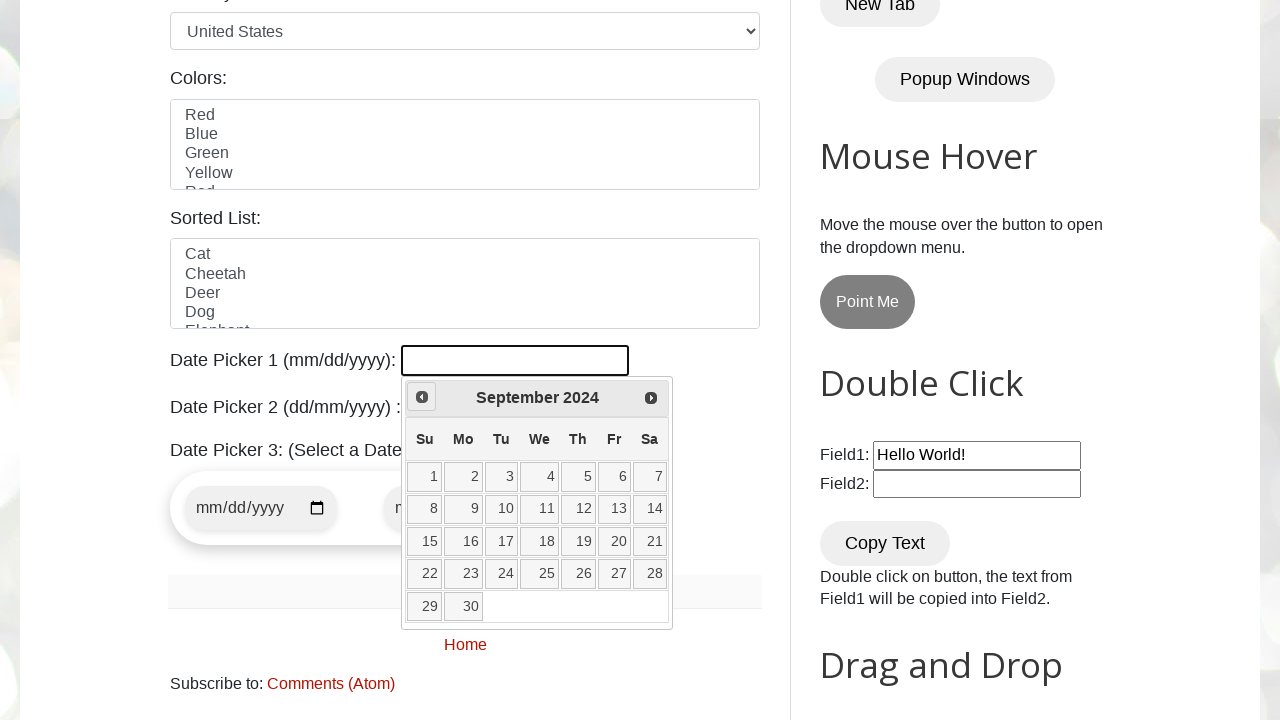

Clicked previous button to navigate to earlier month/year at (422, 397) on span.ui-icon.ui-icon-circle-triangle-w
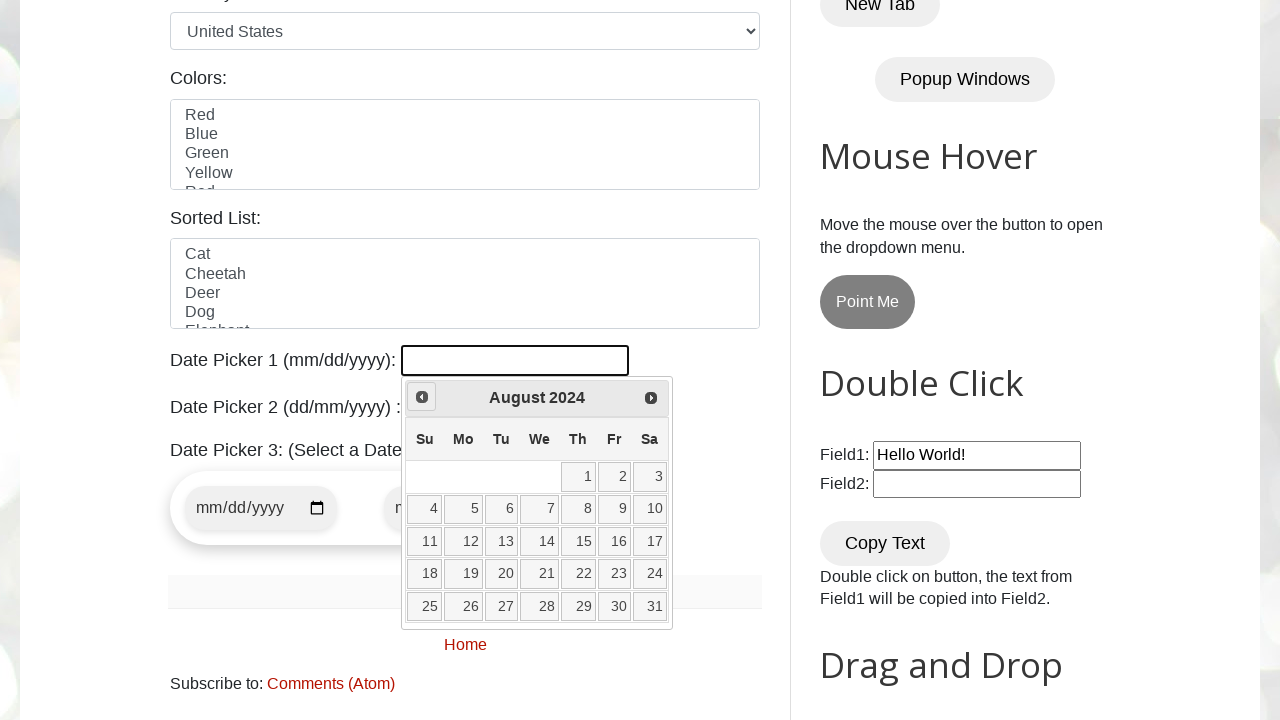

Retrieved current month from datepicker
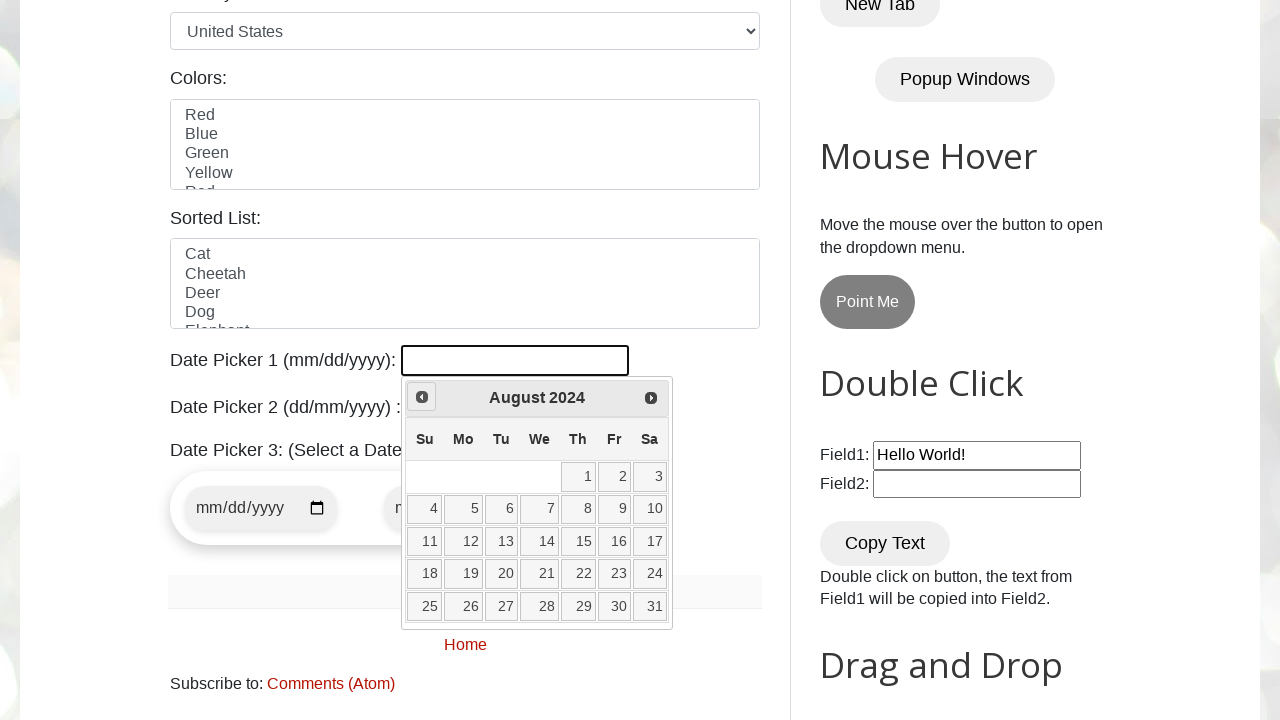

Retrieved current year from datepicker
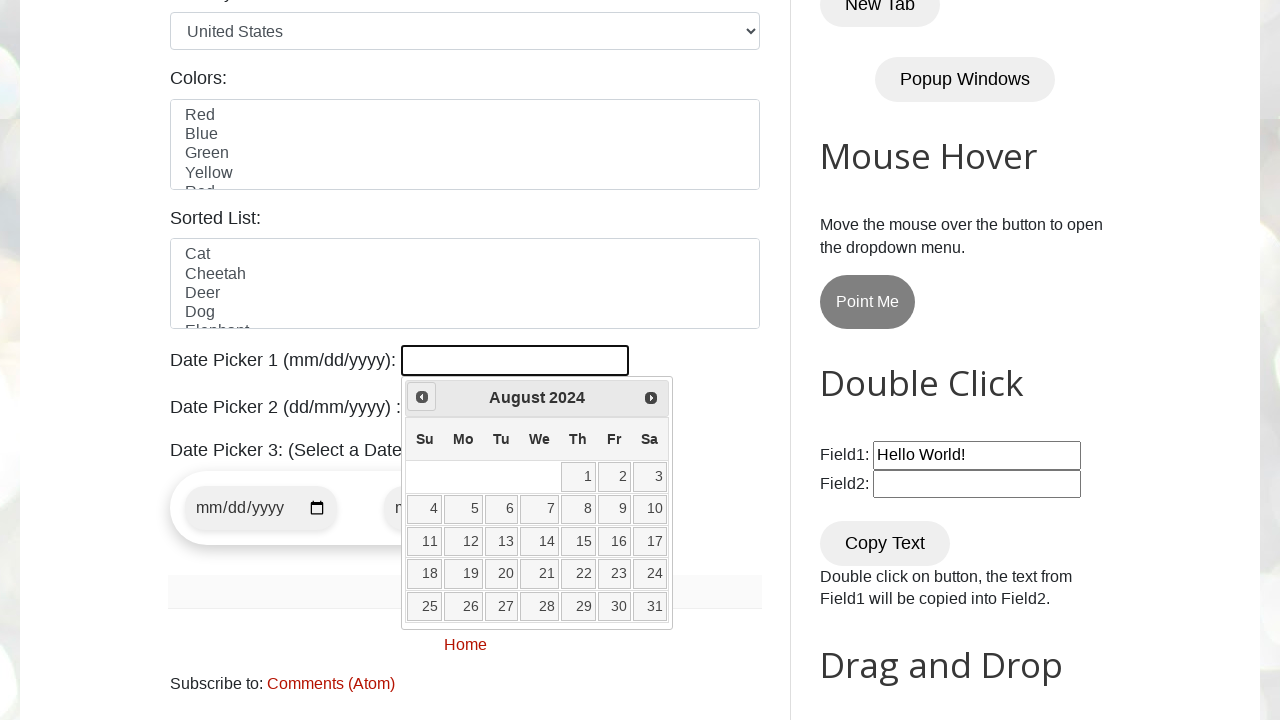

Clicked previous button to navigate to earlier month/year at (422, 397) on span.ui-icon.ui-icon-circle-triangle-w
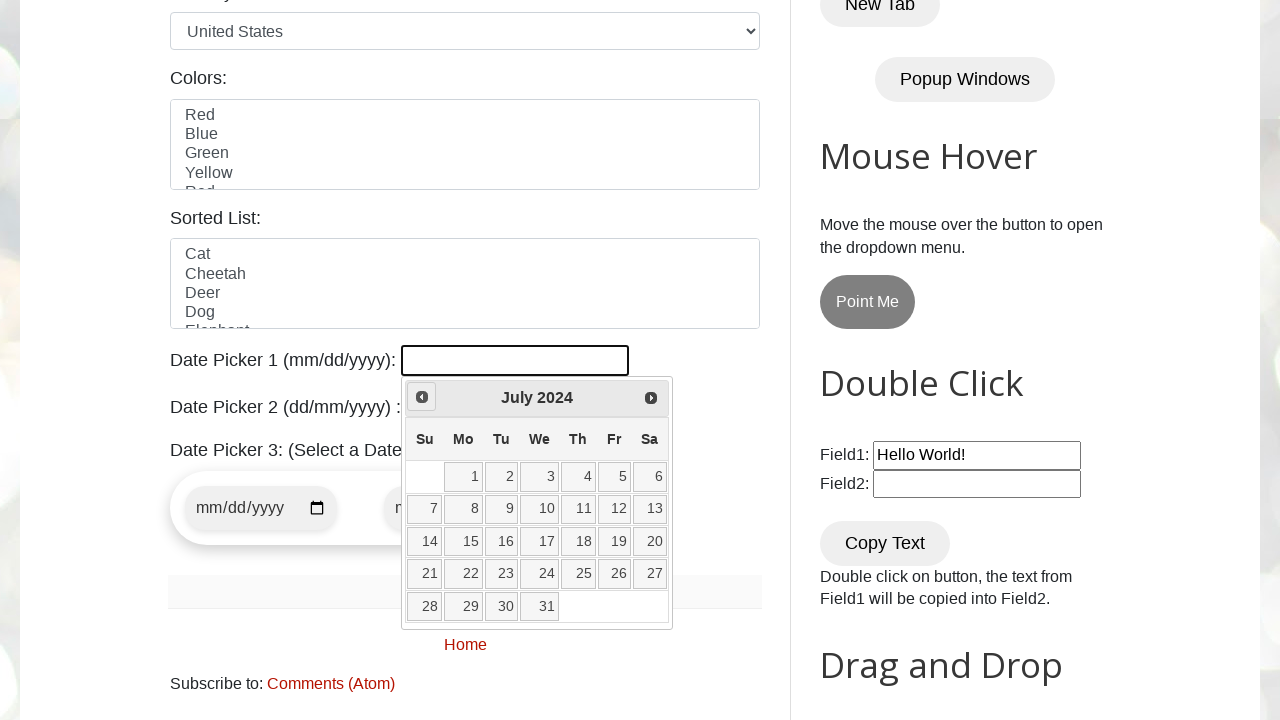

Retrieved current month from datepicker
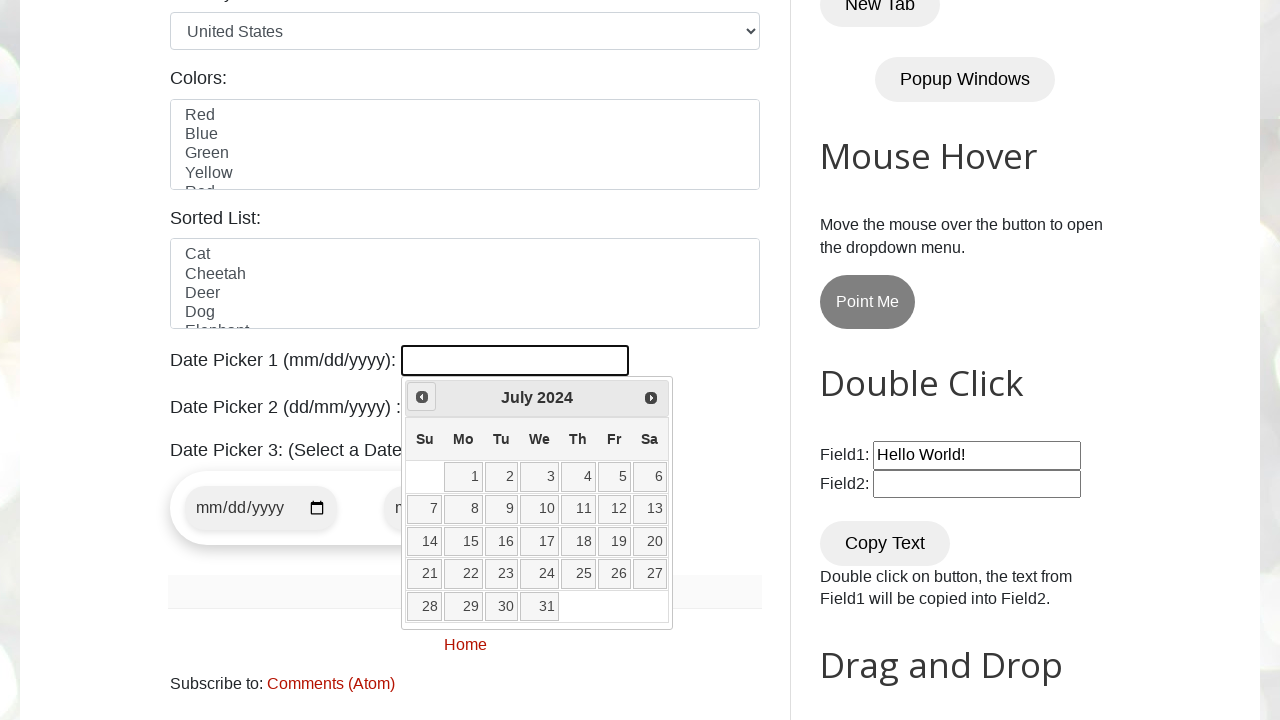

Retrieved current year from datepicker
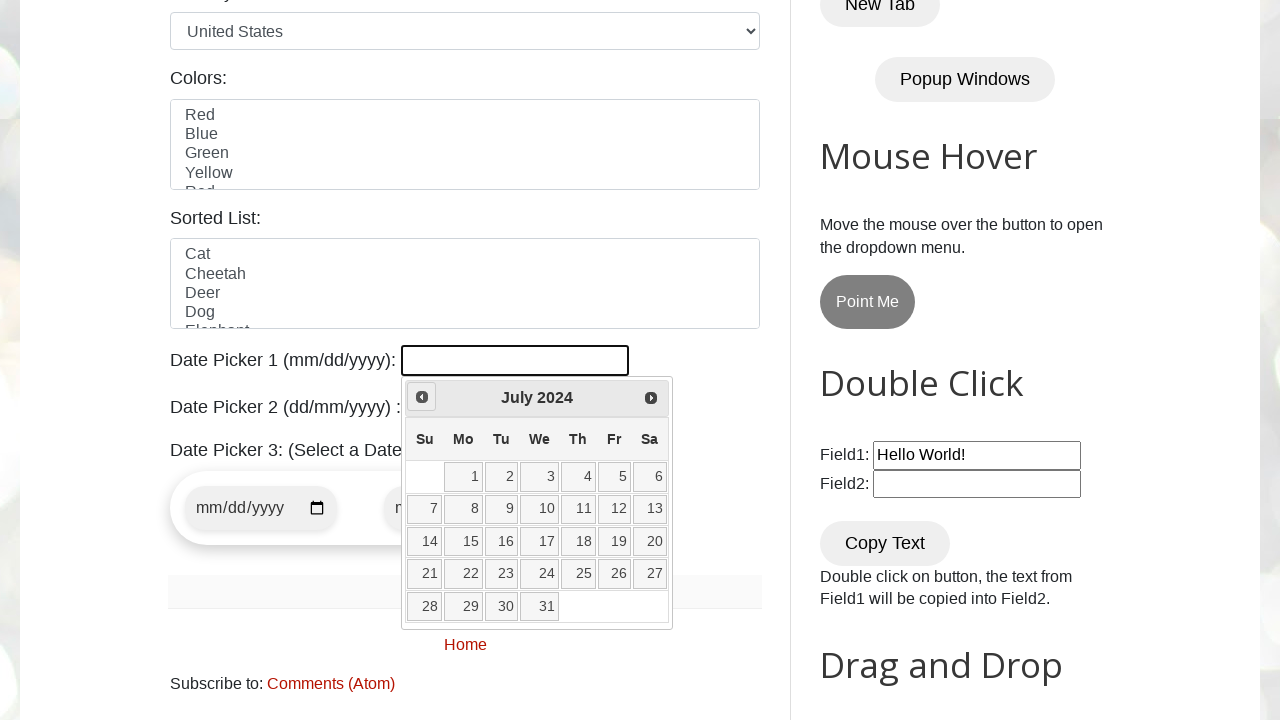

Clicked previous button to navigate to earlier month/year at (422, 397) on span.ui-icon.ui-icon-circle-triangle-w
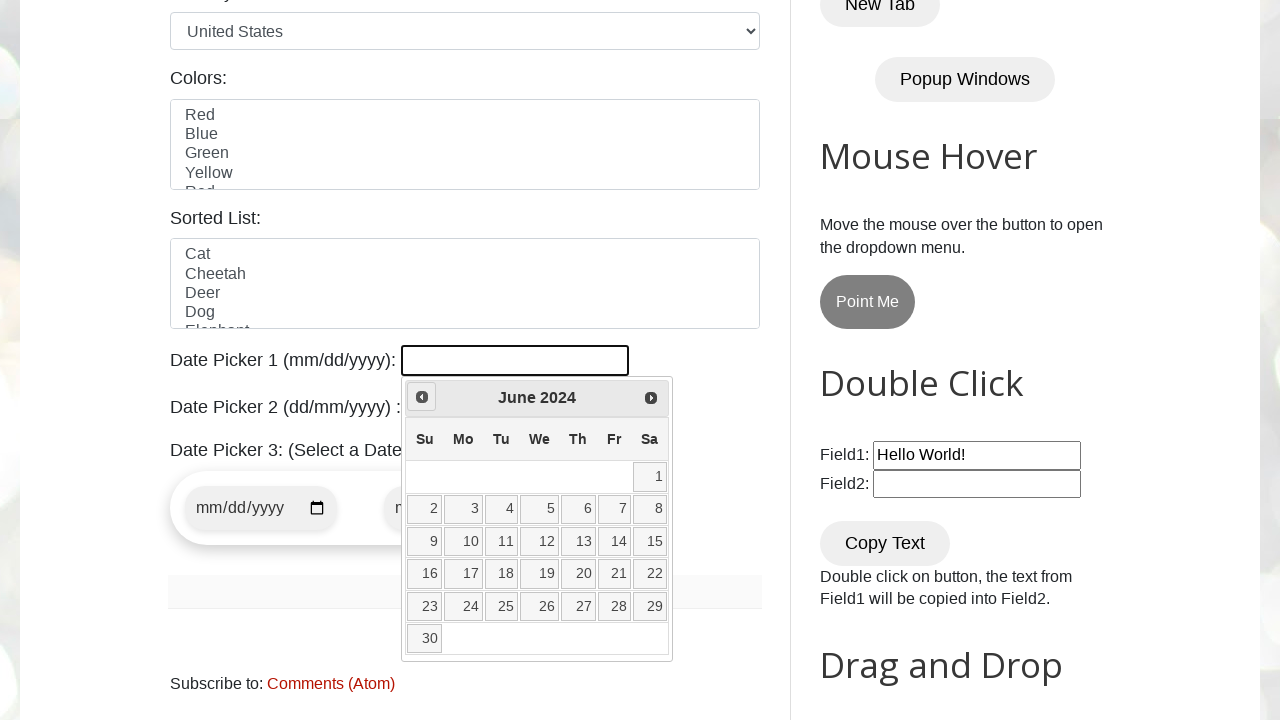

Retrieved current month from datepicker
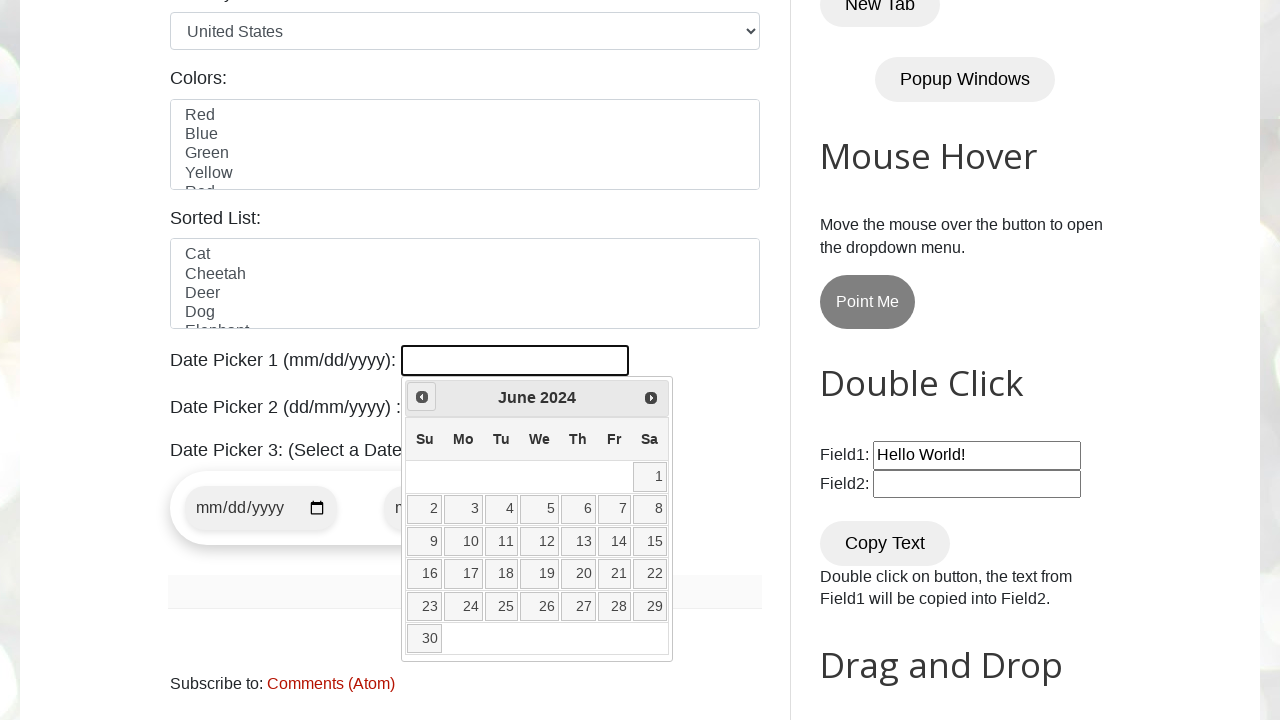

Retrieved current year from datepicker
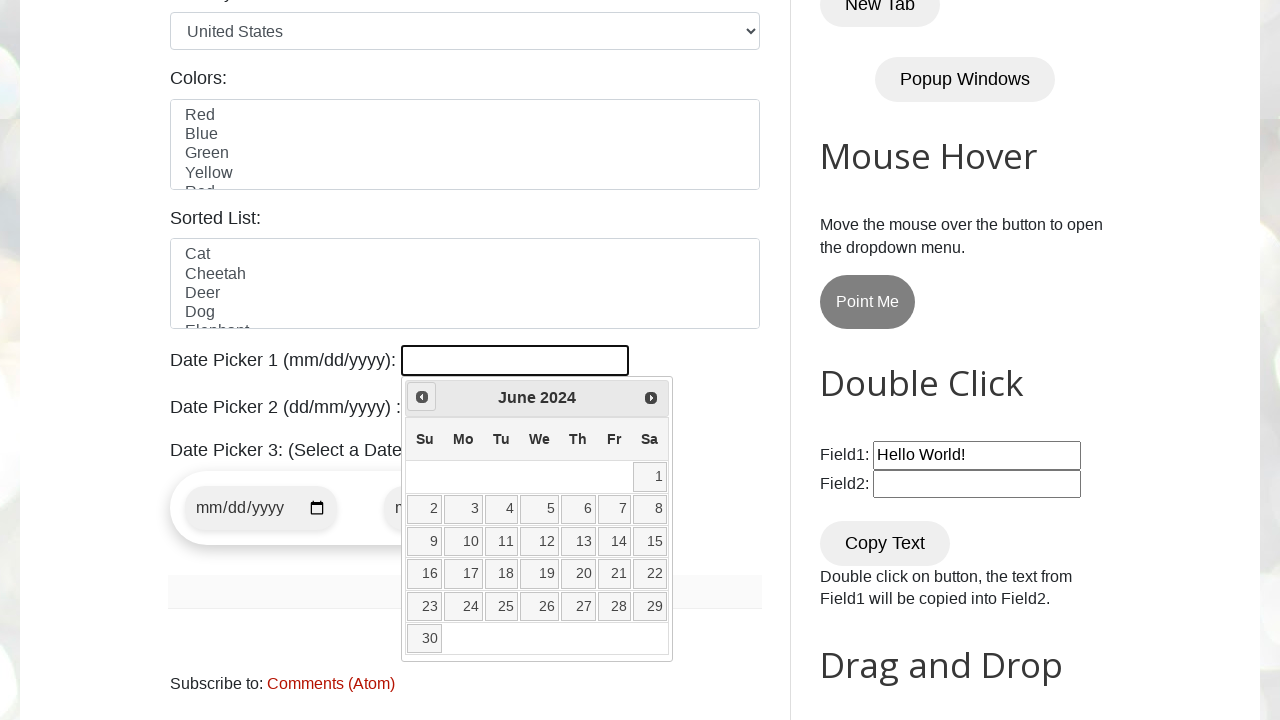

Clicked previous button to navigate to earlier month/year at (422, 397) on span.ui-icon.ui-icon-circle-triangle-w
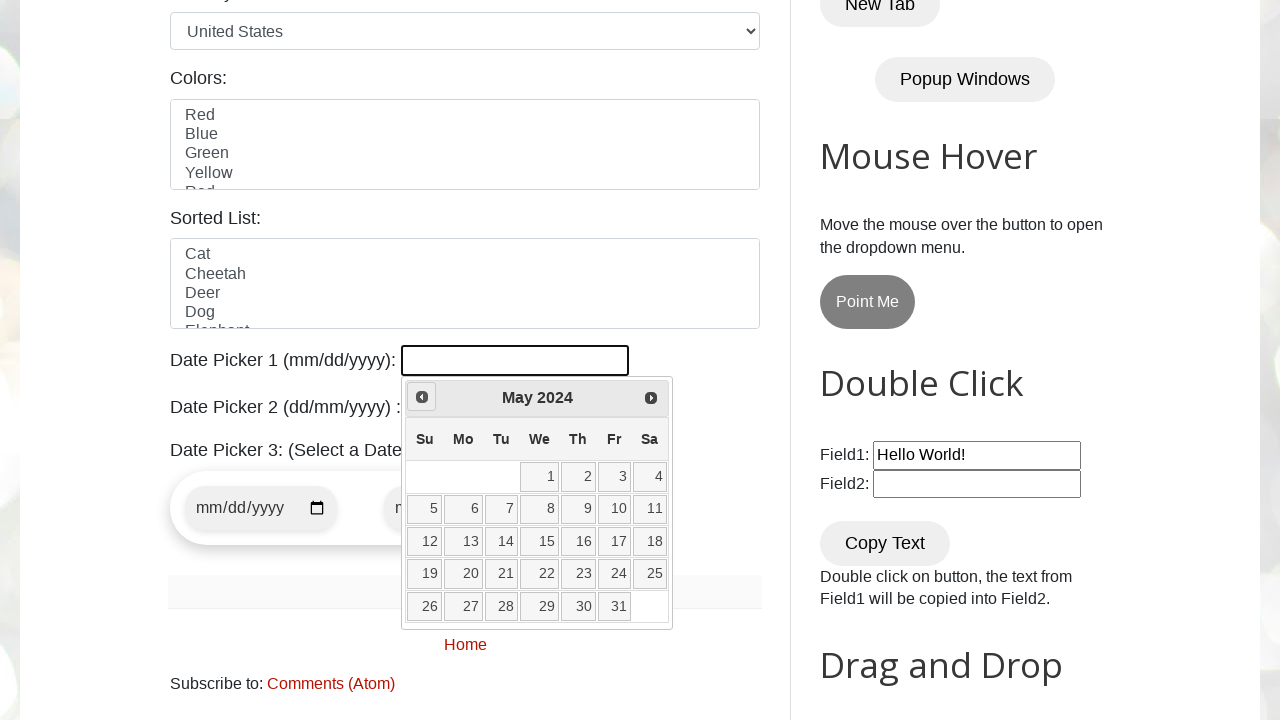

Retrieved current month from datepicker
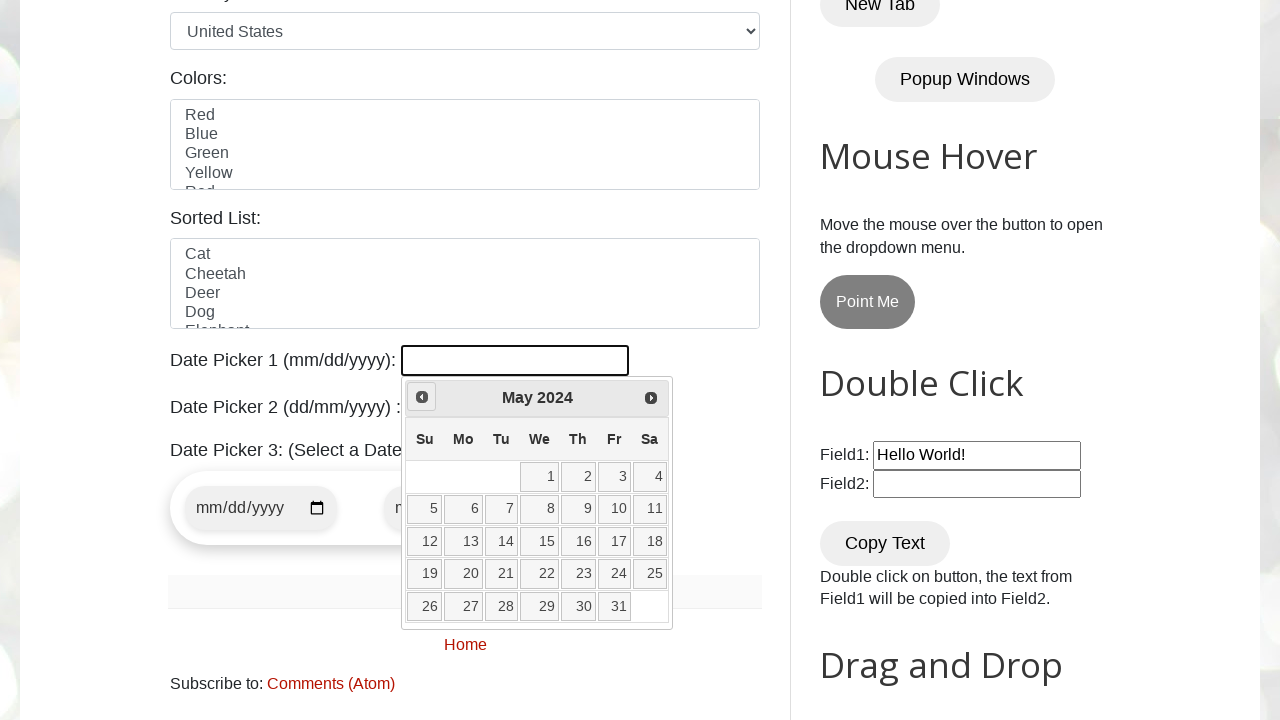

Retrieved current year from datepicker
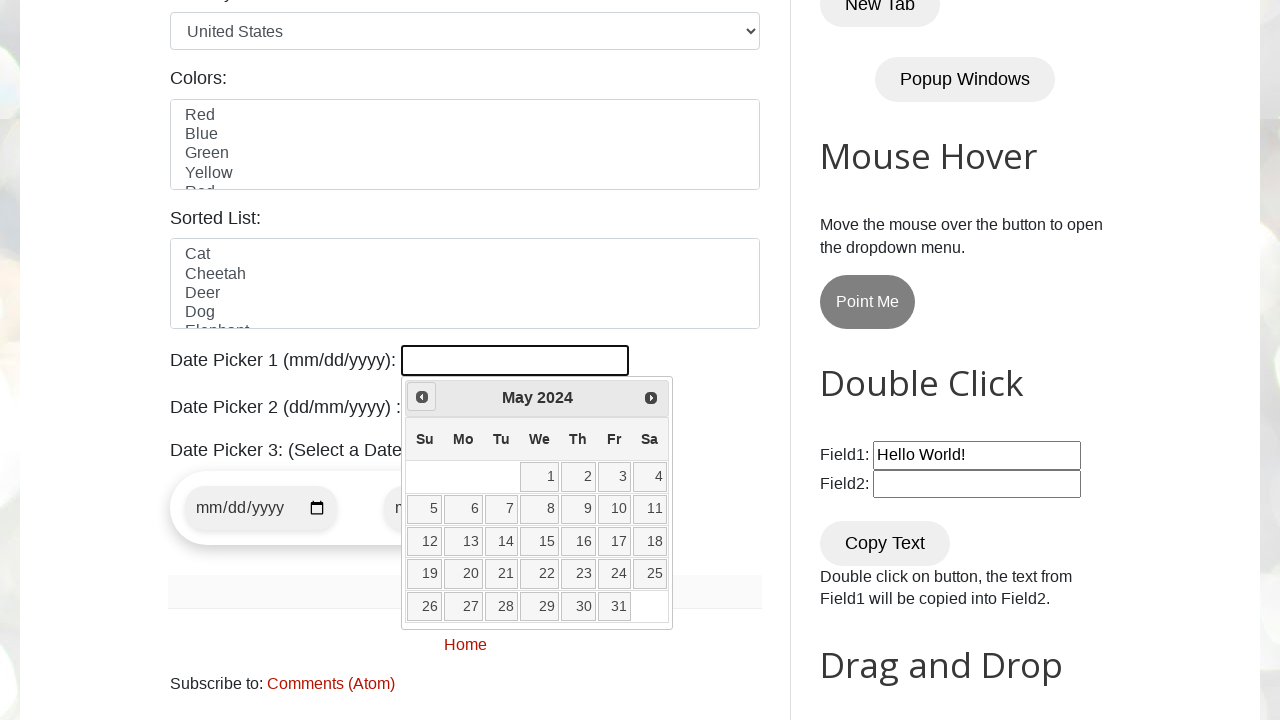

Clicked previous button to navigate to earlier month/year at (422, 397) on span.ui-icon.ui-icon-circle-triangle-w
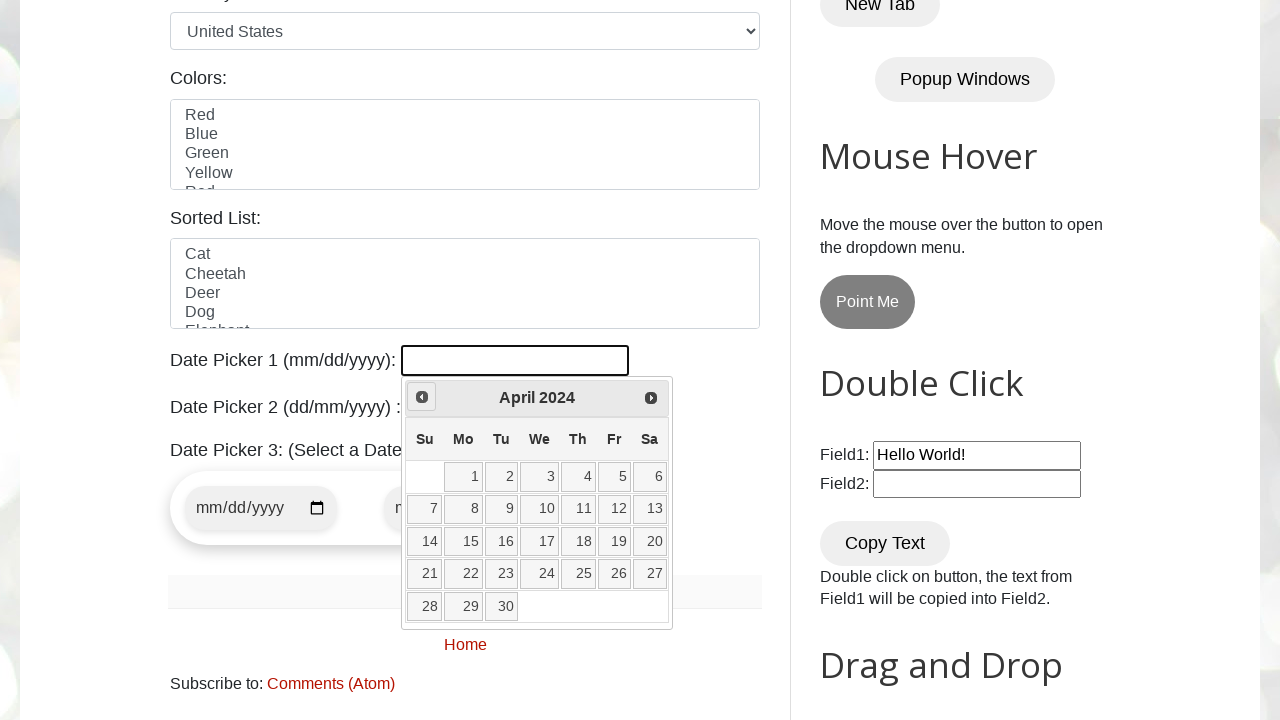

Retrieved current month from datepicker
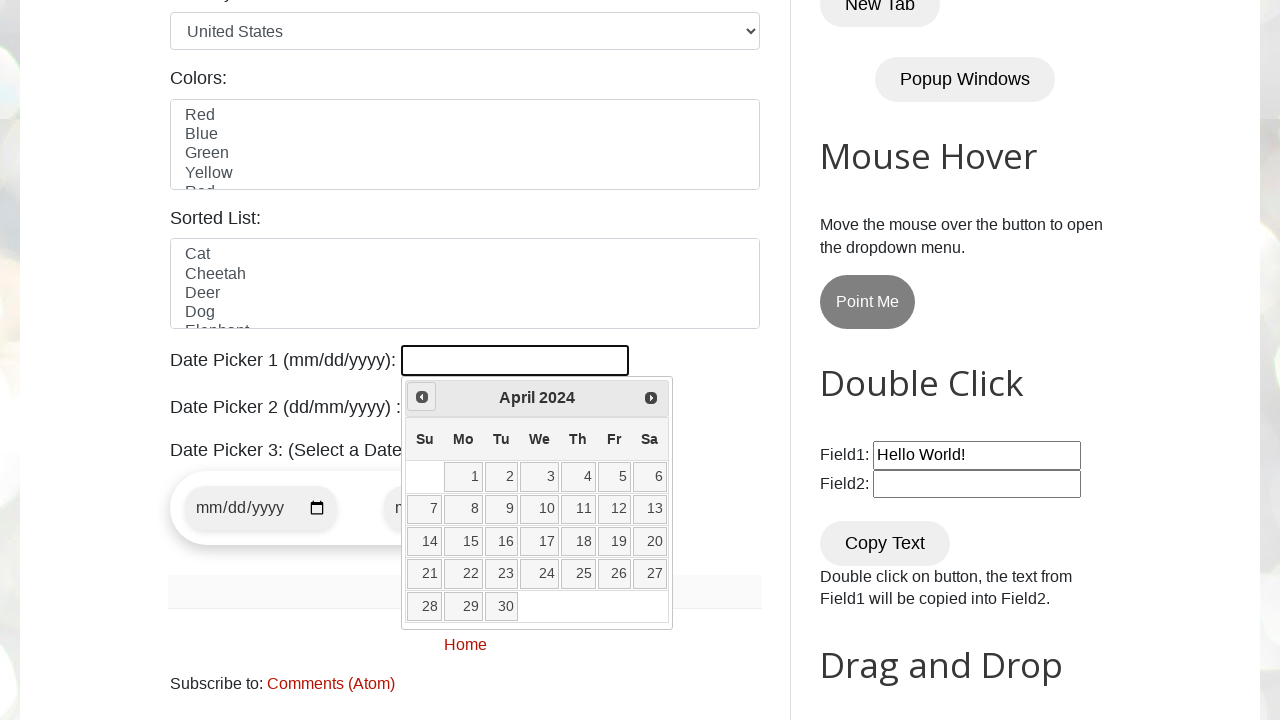

Retrieved current year from datepicker
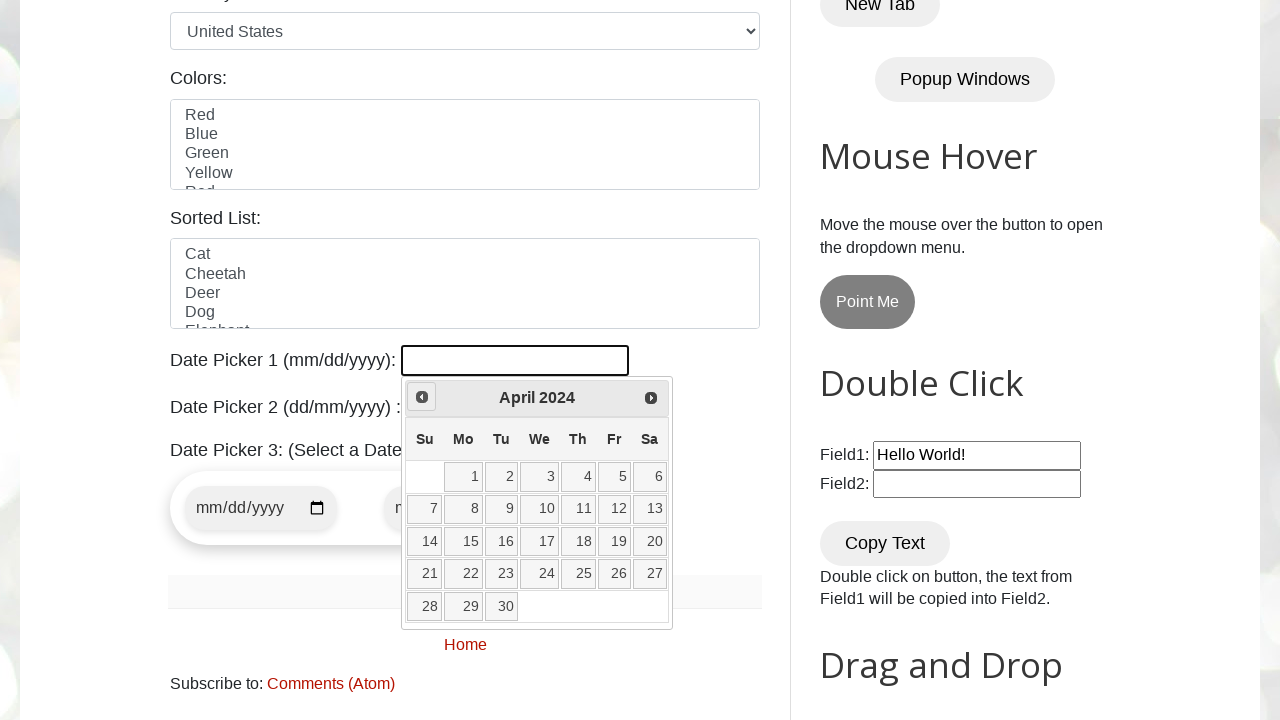

Clicked previous button to navigate to earlier month/year at (422, 397) on span.ui-icon.ui-icon-circle-triangle-w
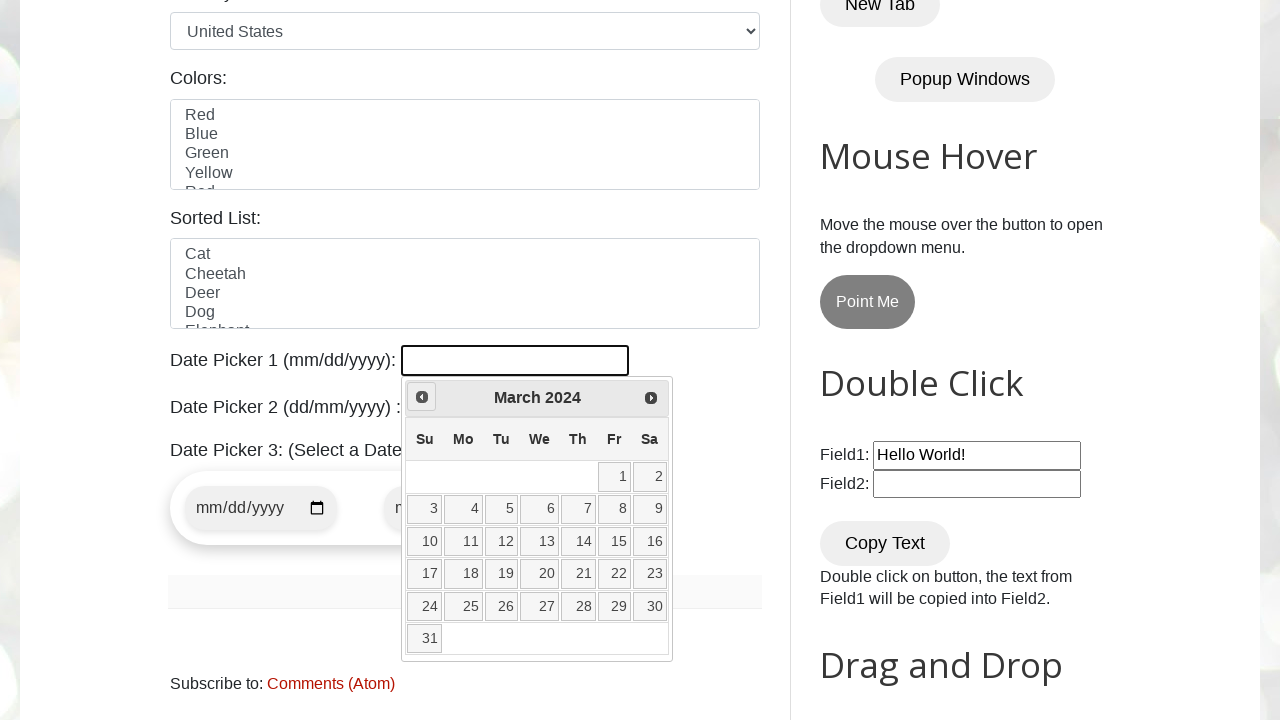

Retrieved current month from datepicker
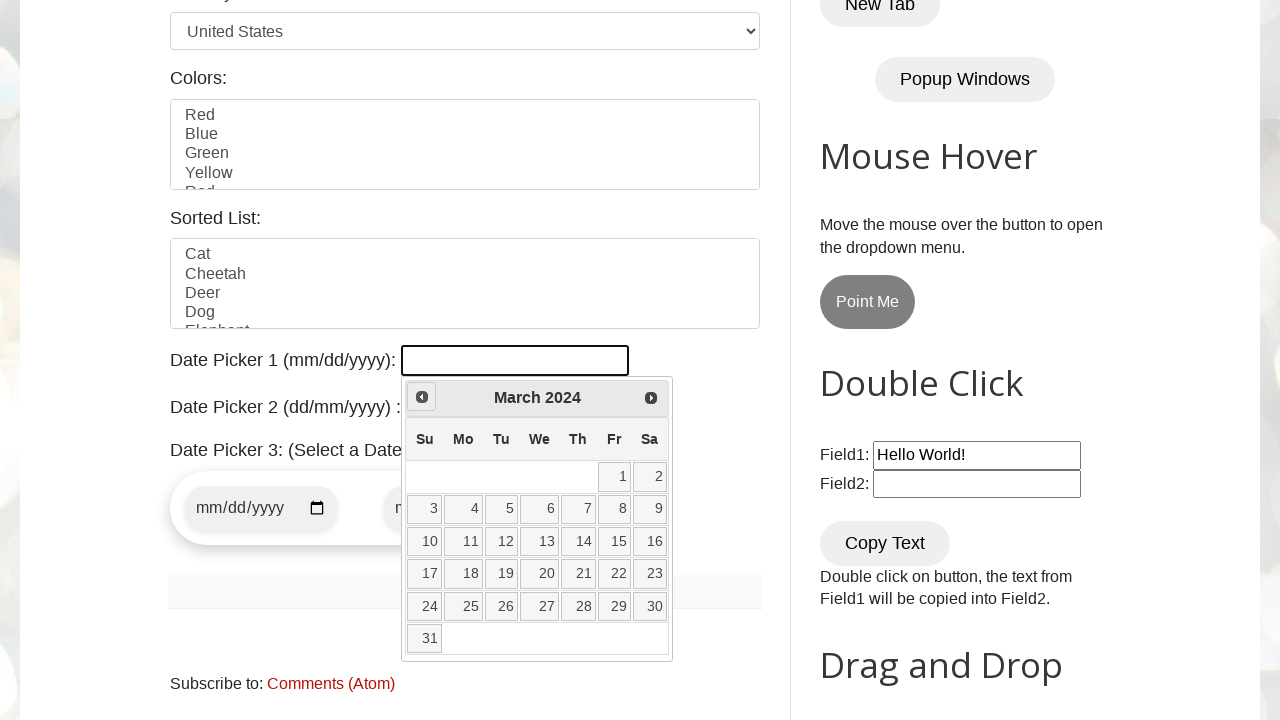

Retrieved current year from datepicker
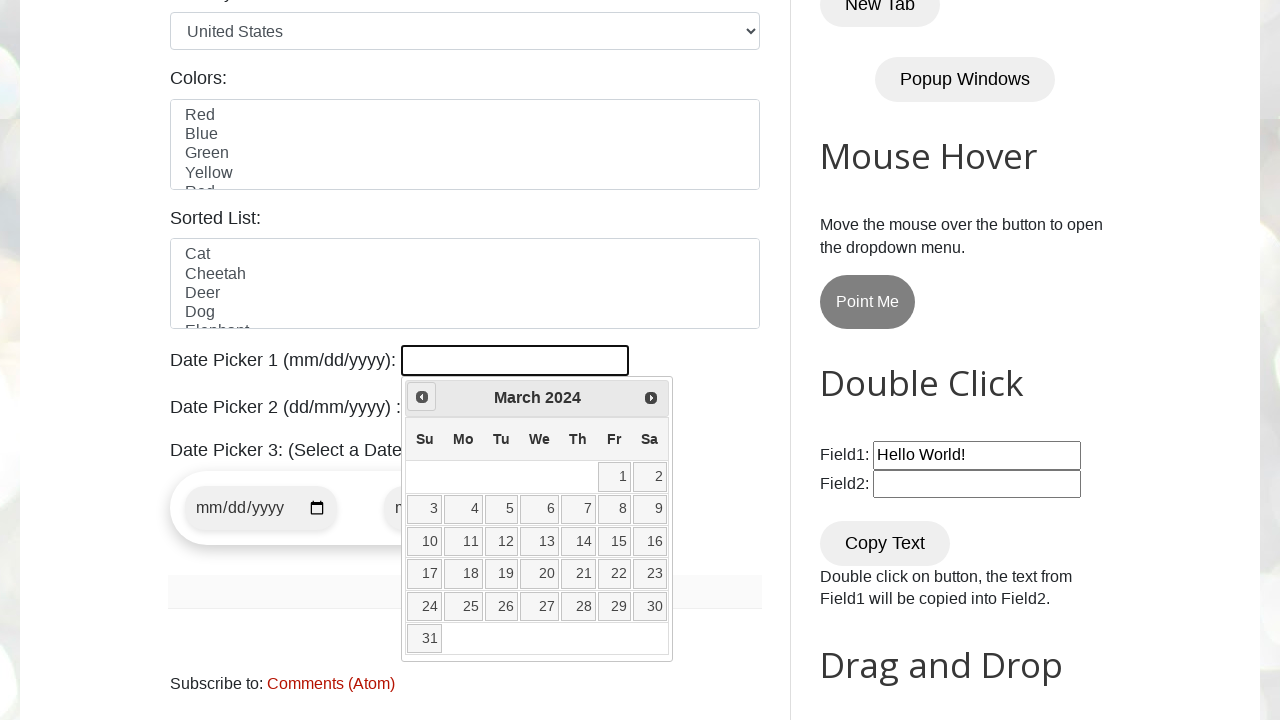

Clicked previous button to navigate to earlier month/year at (422, 397) on span.ui-icon.ui-icon-circle-triangle-w
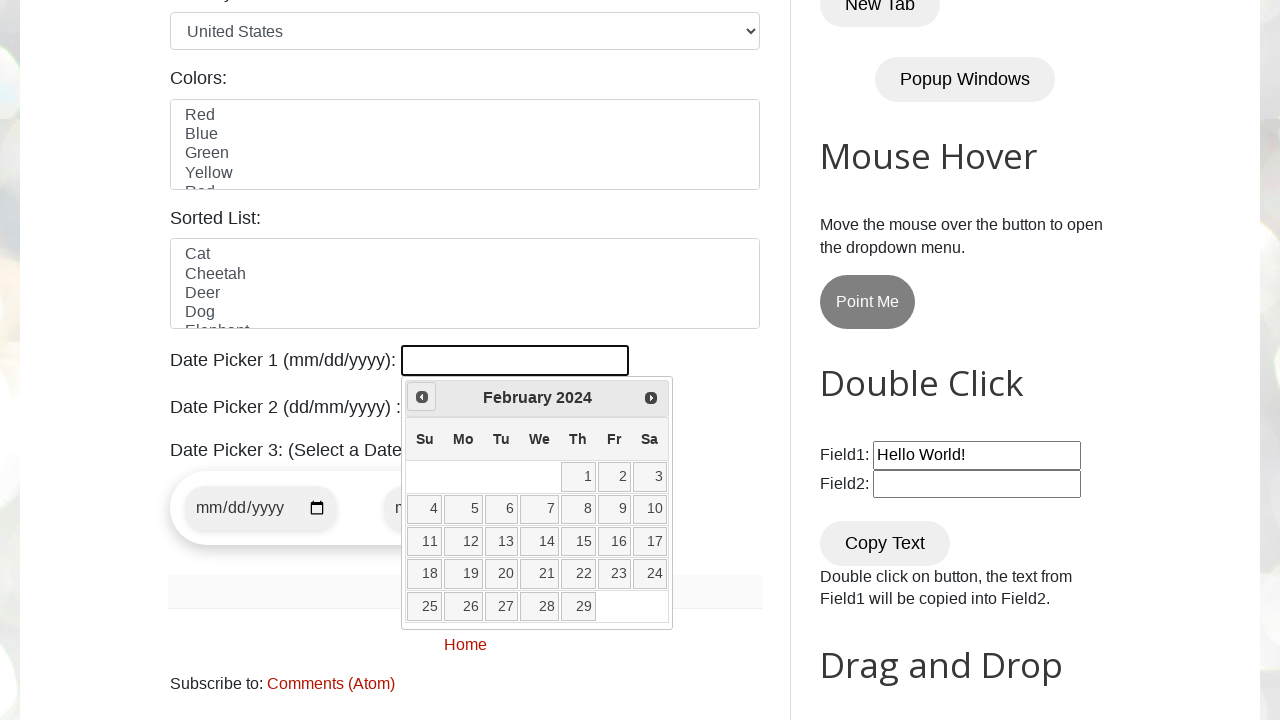

Retrieved current month from datepicker
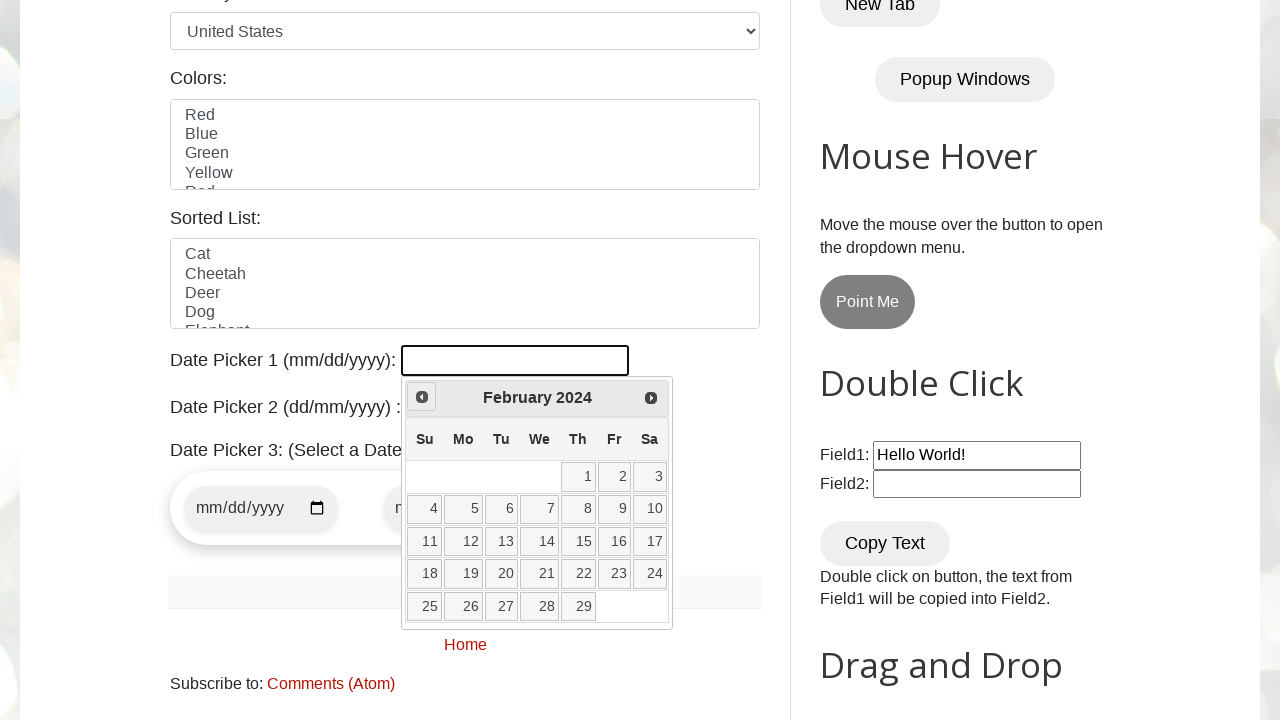

Retrieved current year from datepicker
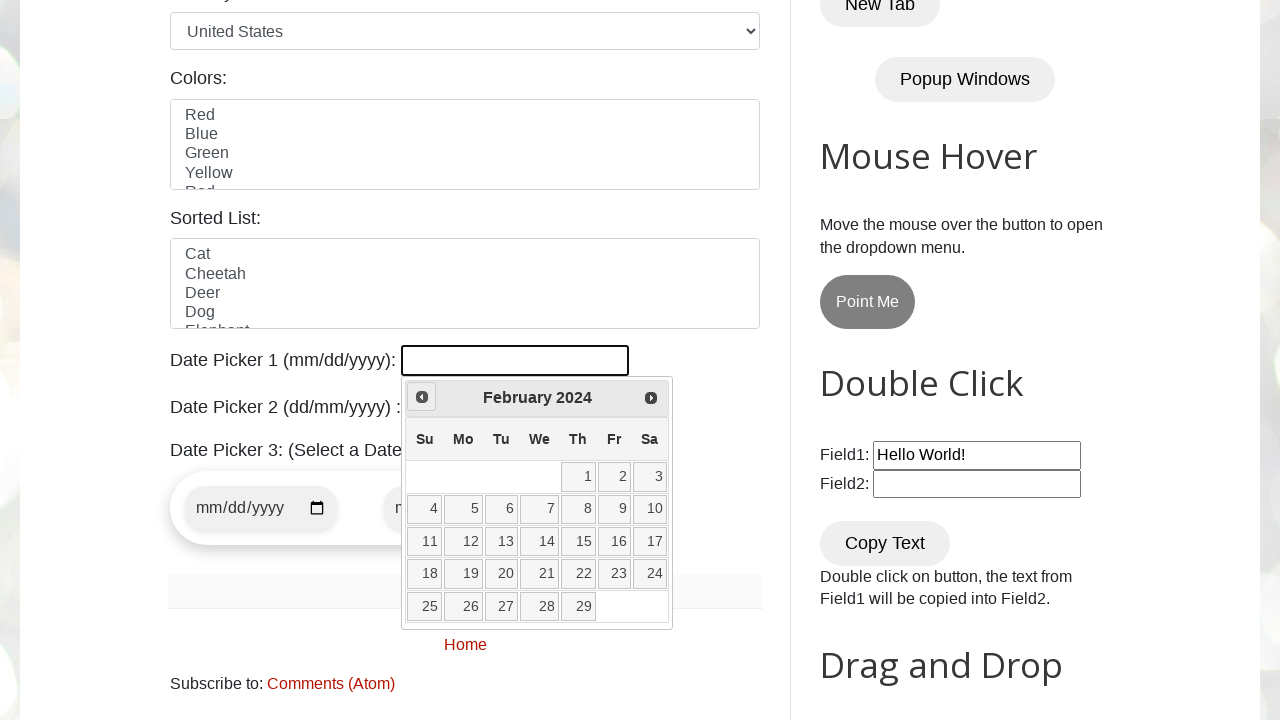

Clicked previous button to navigate to earlier month/year at (422, 397) on span.ui-icon.ui-icon-circle-triangle-w
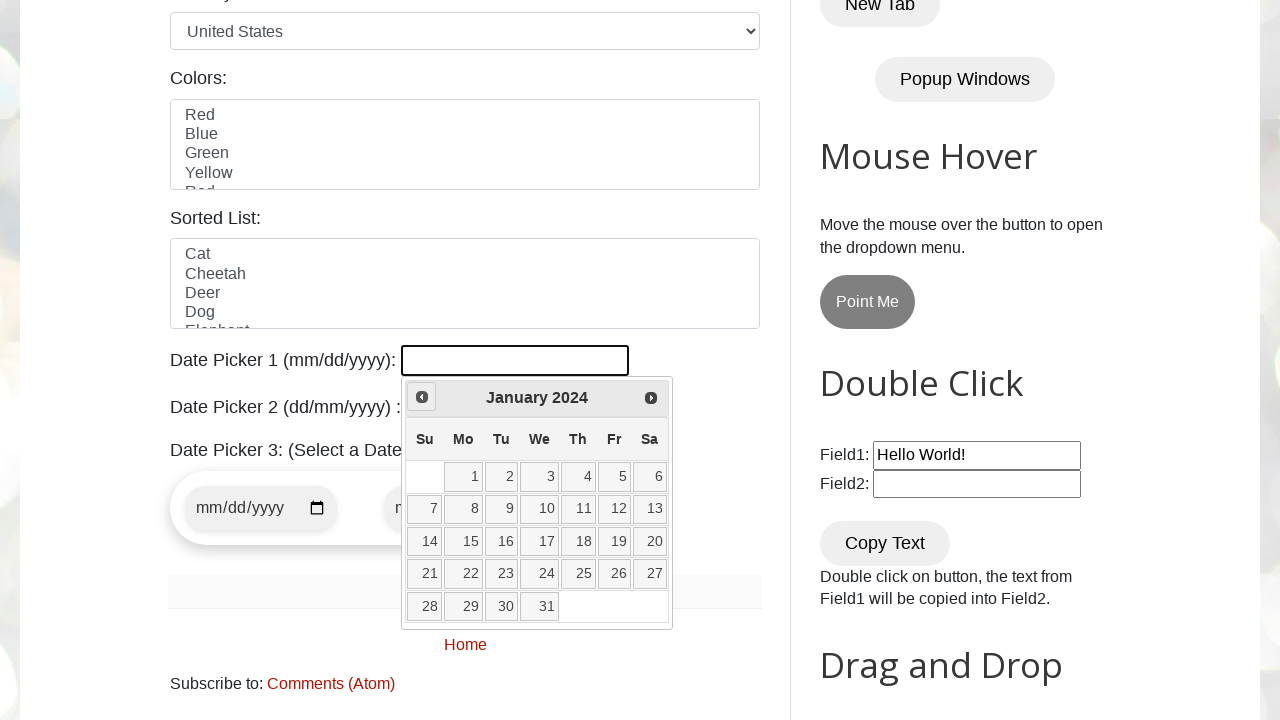

Retrieved current month from datepicker
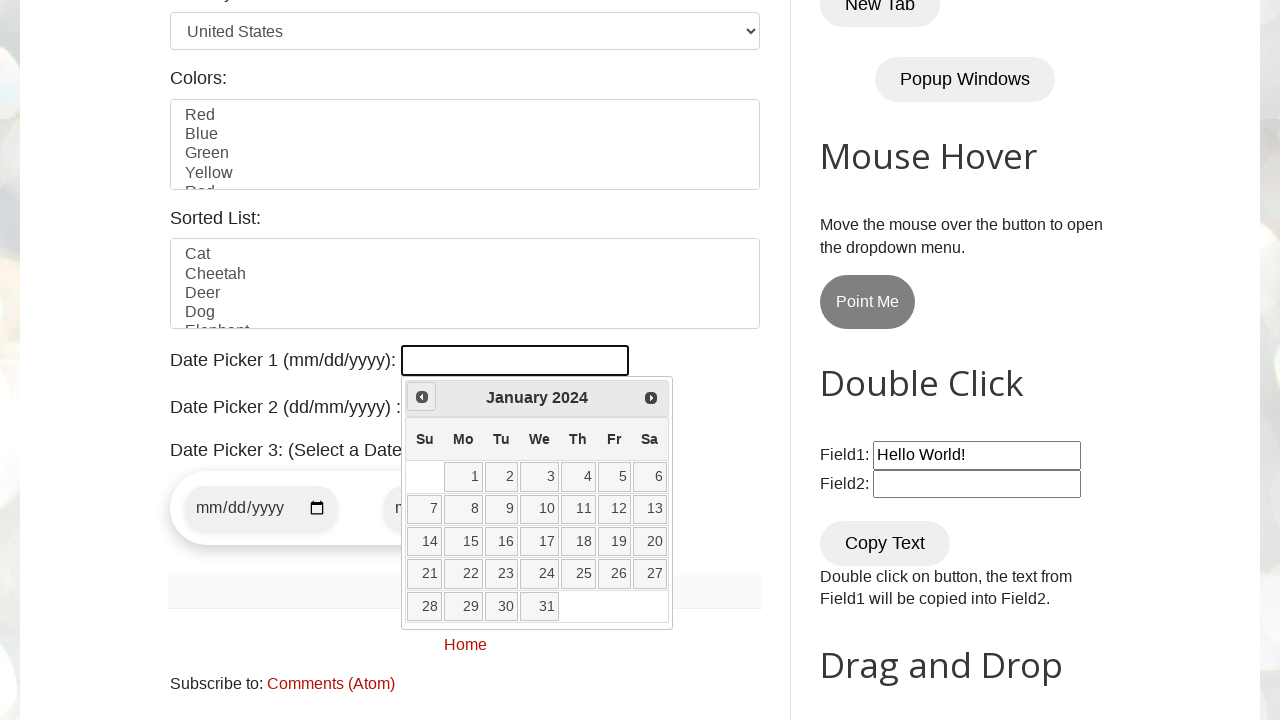

Retrieved current year from datepicker
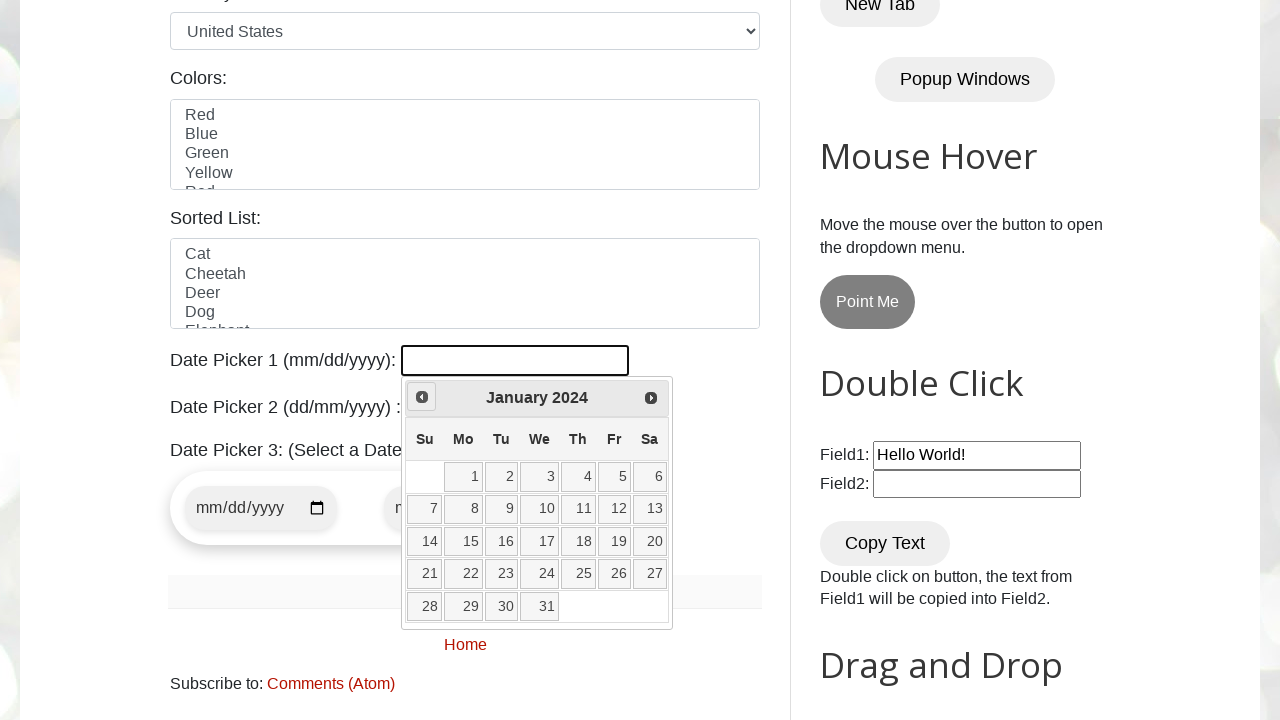

Clicked previous button to navigate to earlier month/year at (422, 397) on span.ui-icon.ui-icon-circle-triangle-w
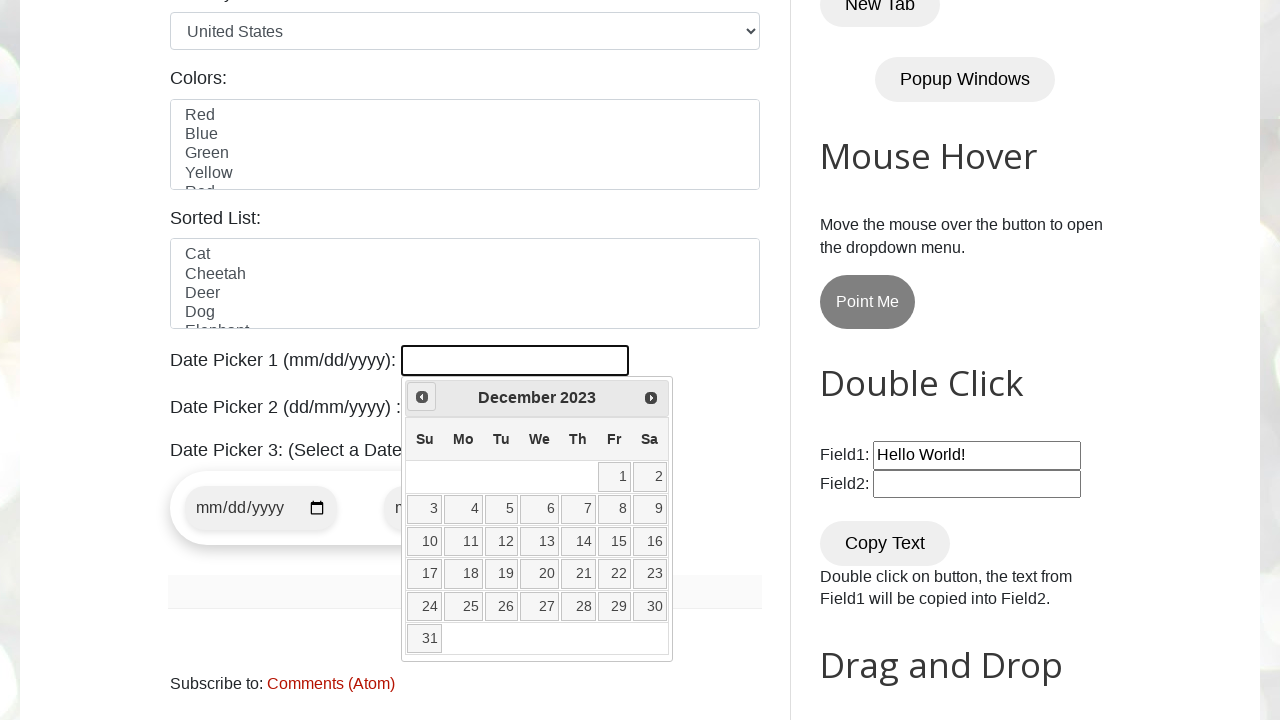

Retrieved current month from datepicker
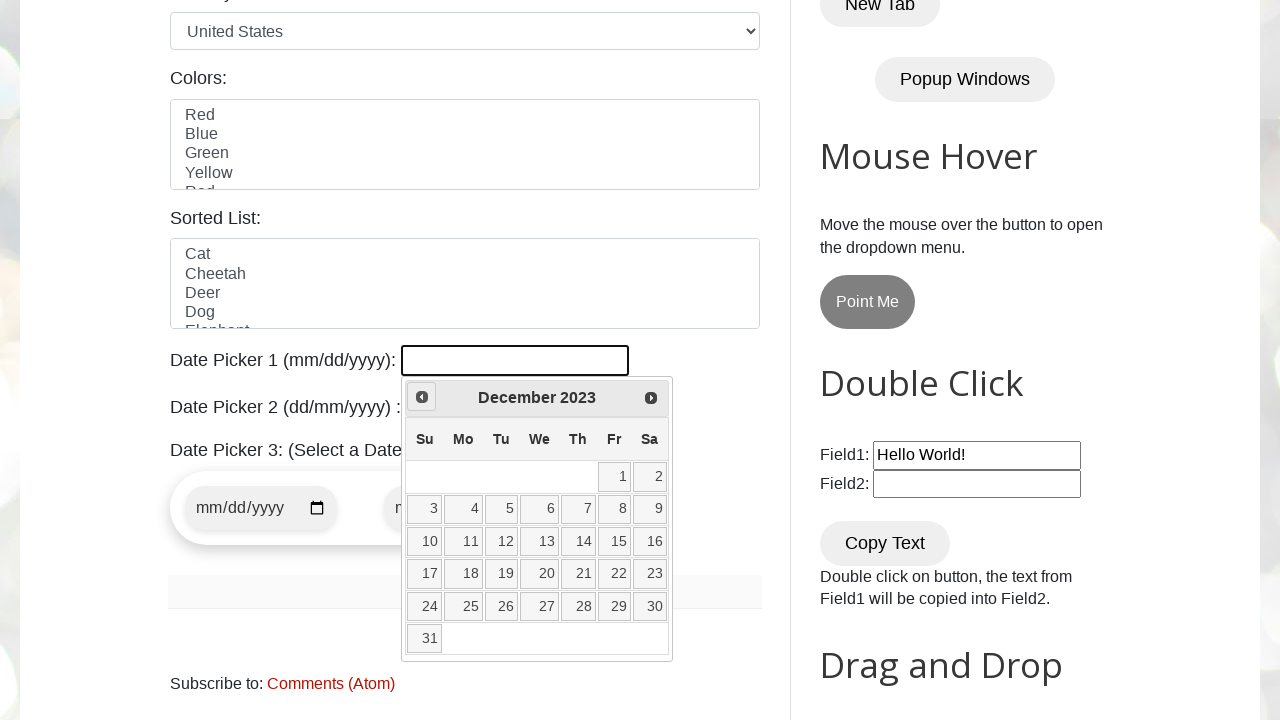

Retrieved current year from datepicker
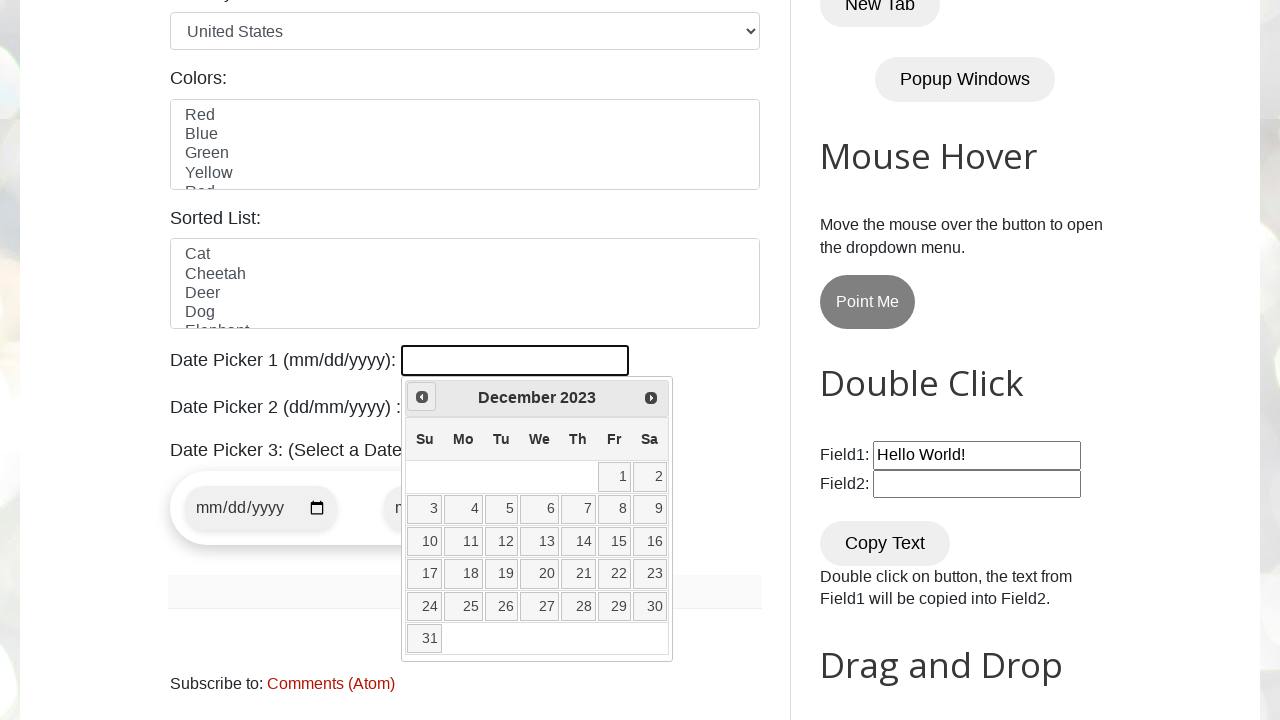

Clicked previous button to navigate to earlier month/year at (422, 397) on span.ui-icon.ui-icon-circle-triangle-w
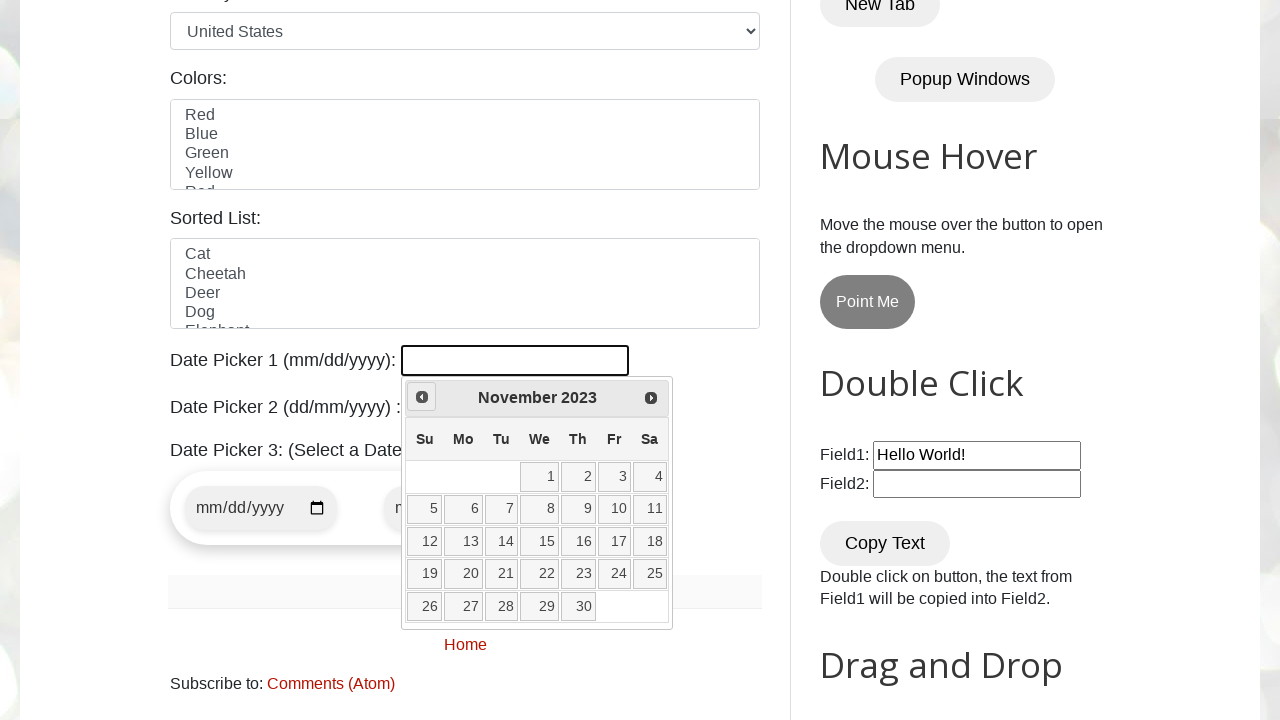

Retrieved current month from datepicker
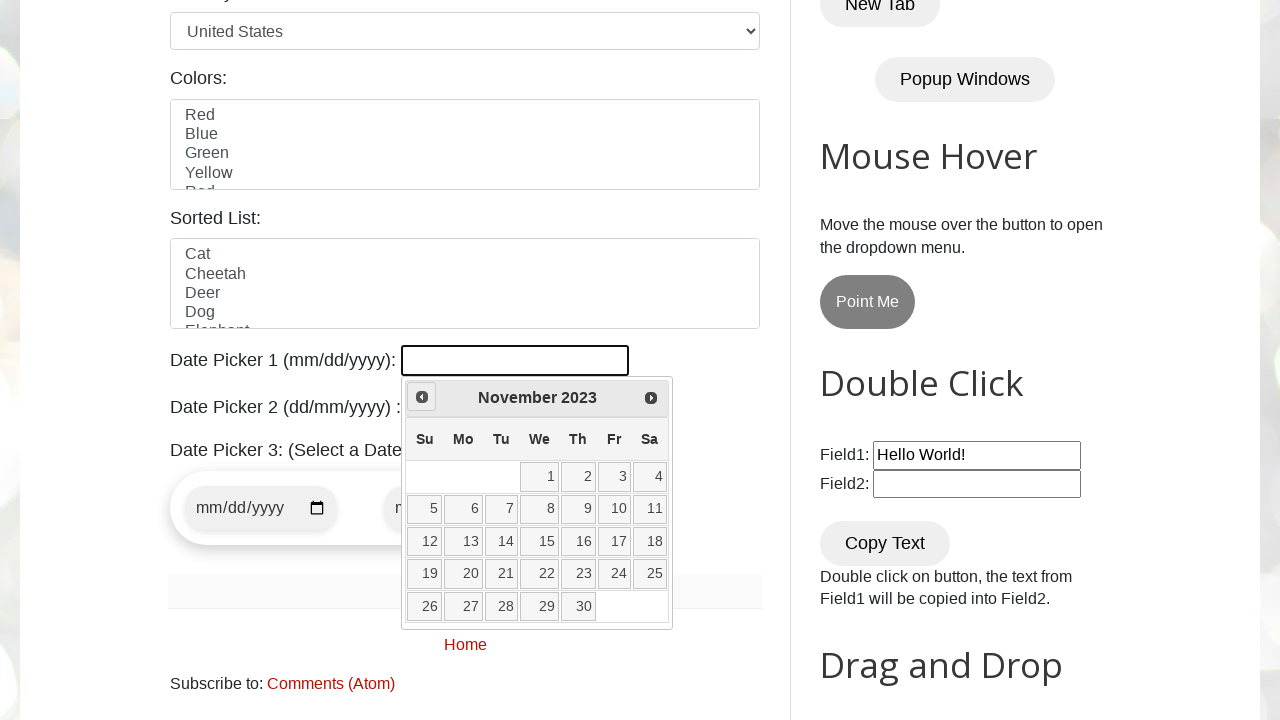

Retrieved current year from datepicker
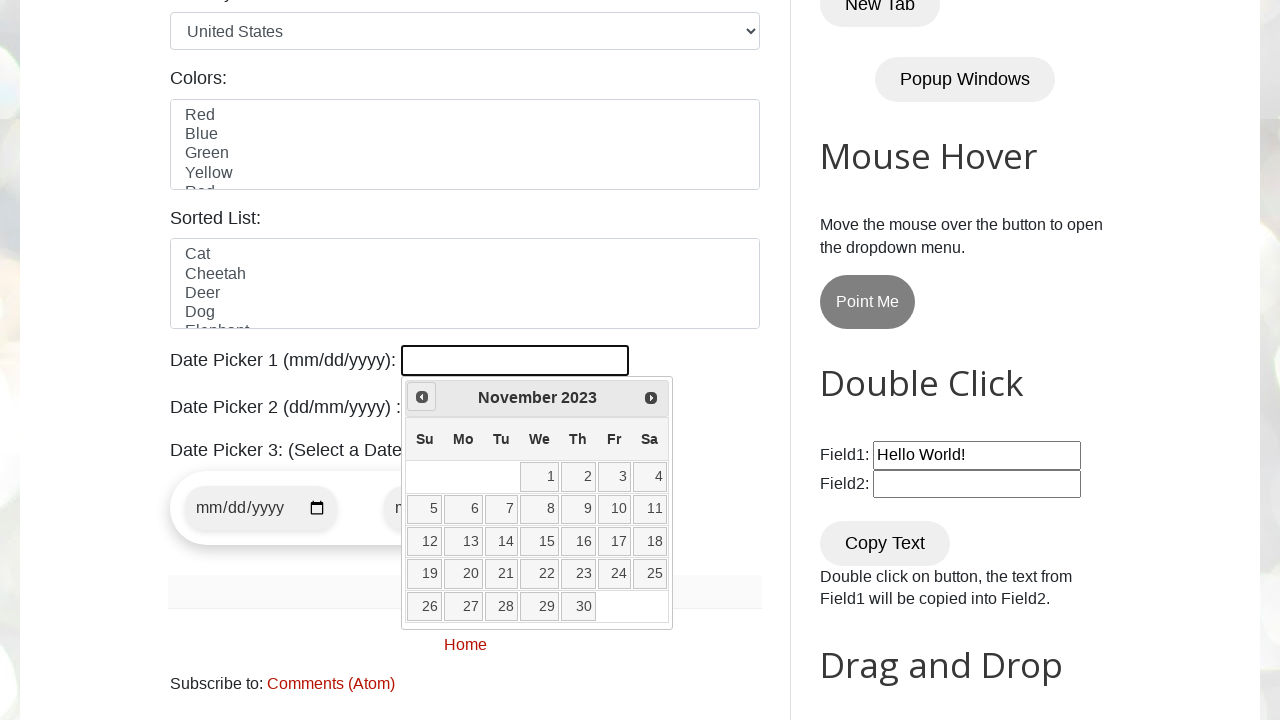

Clicked previous button to navigate to earlier month/year at (422, 397) on span.ui-icon.ui-icon-circle-triangle-w
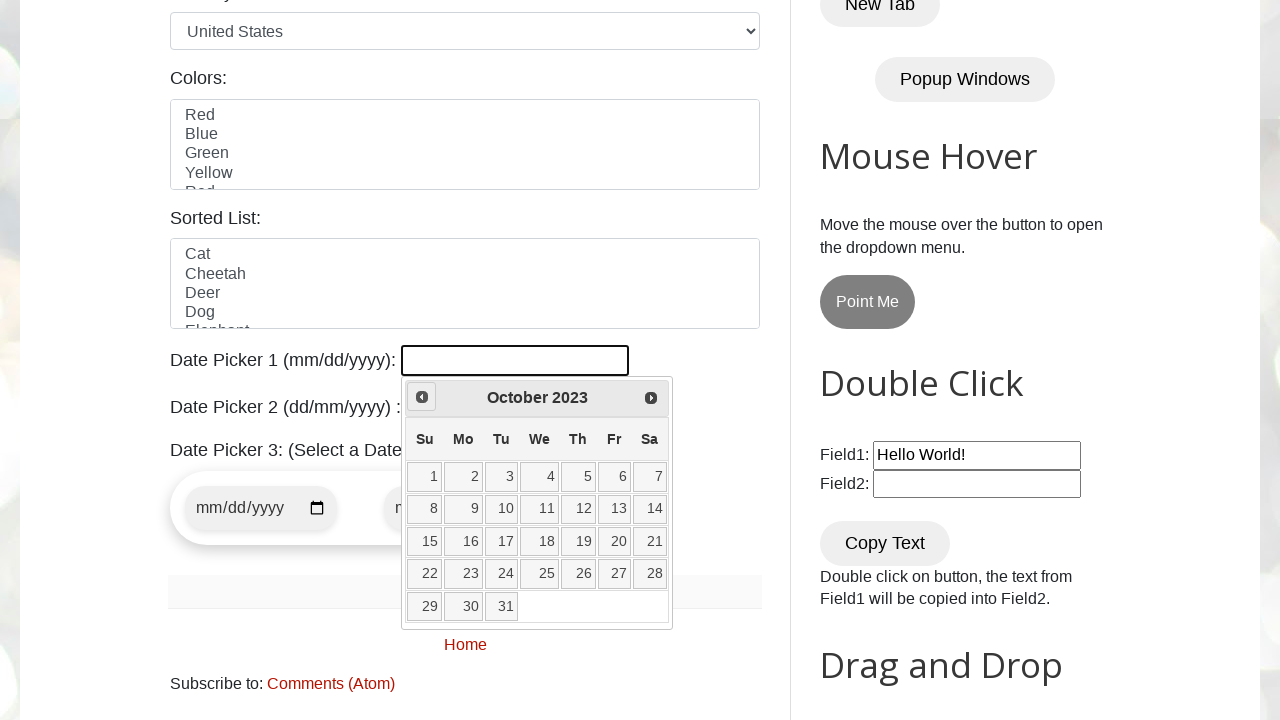

Retrieved current month from datepicker
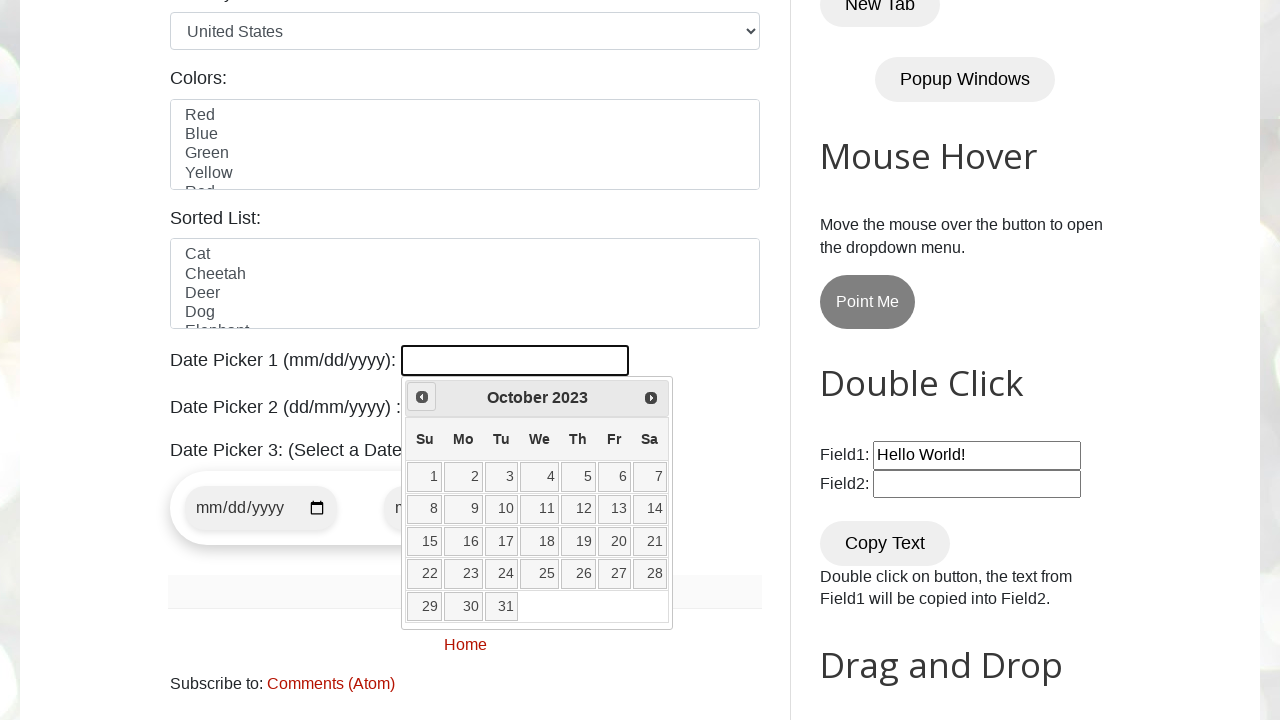

Retrieved current year from datepicker
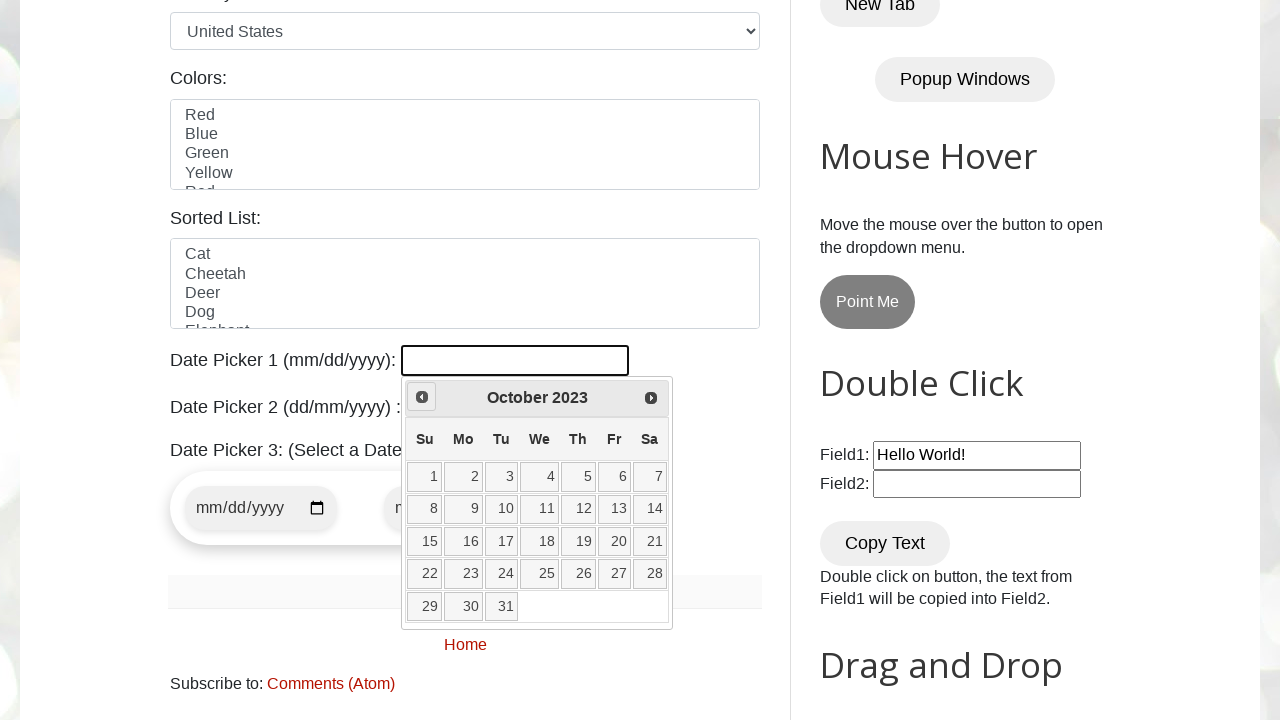

Clicked previous button to navigate to earlier month/year at (422, 397) on span.ui-icon.ui-icon-circle-triangle-w
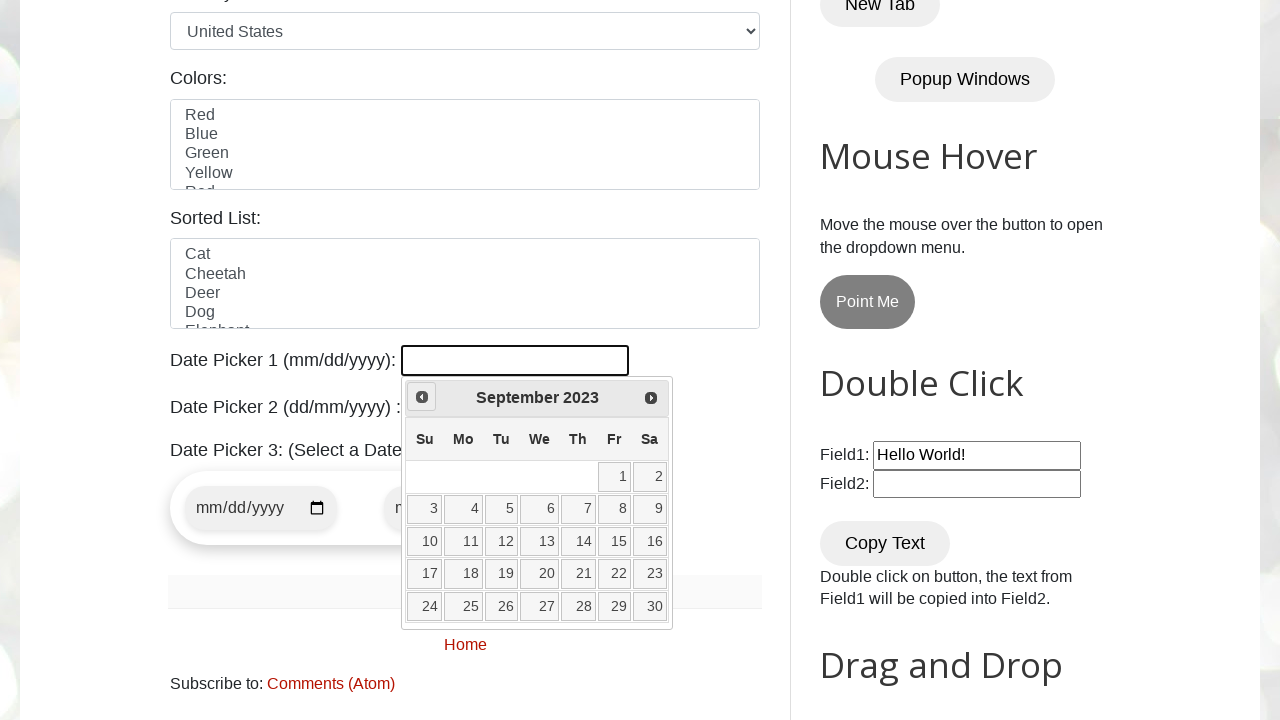

Retrieved current month from datepicker
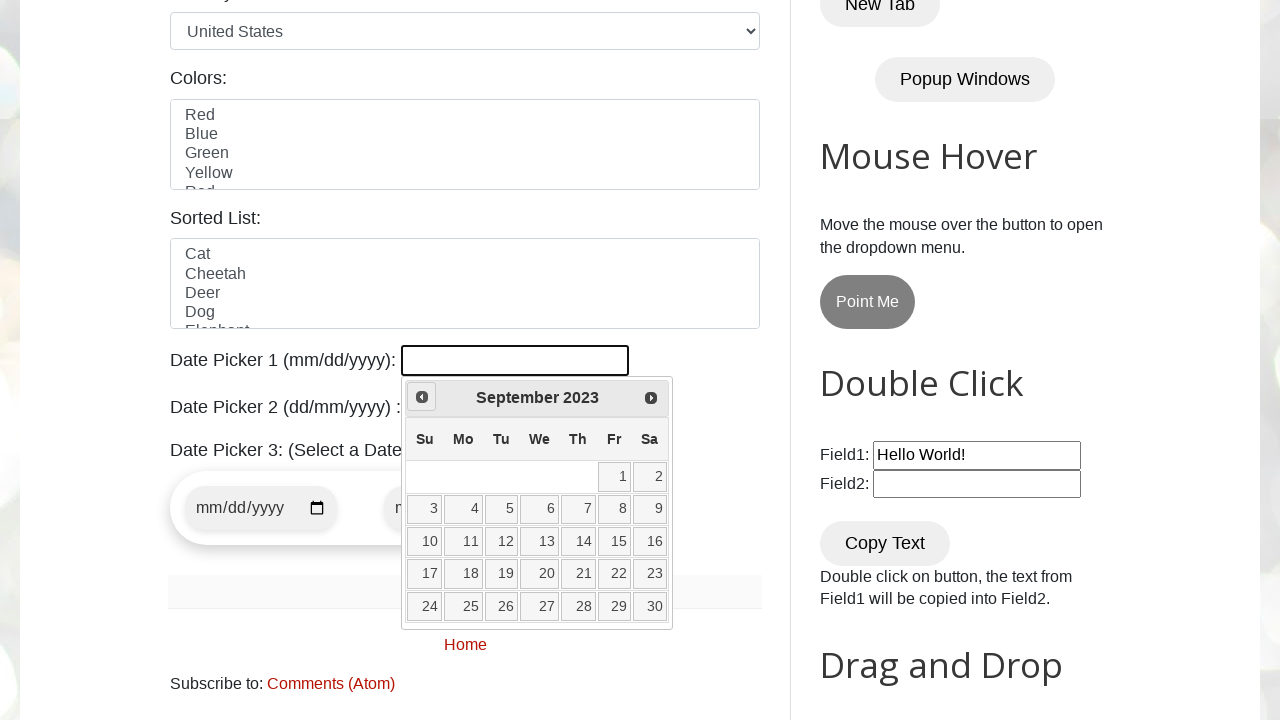

Retrieved current year from datepicker
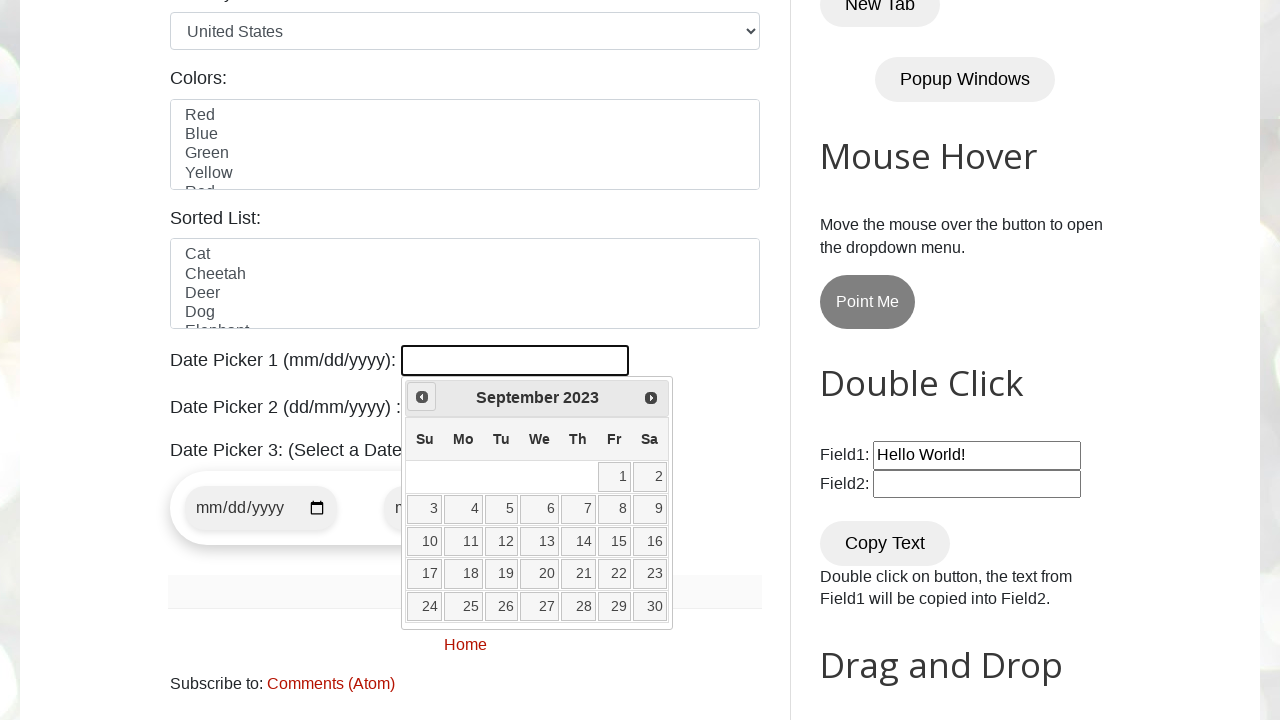

Clicked previous button to navigate to earlier month/year at (422, 397) on span.ui-icon.ui-icon-circle-triangle-w
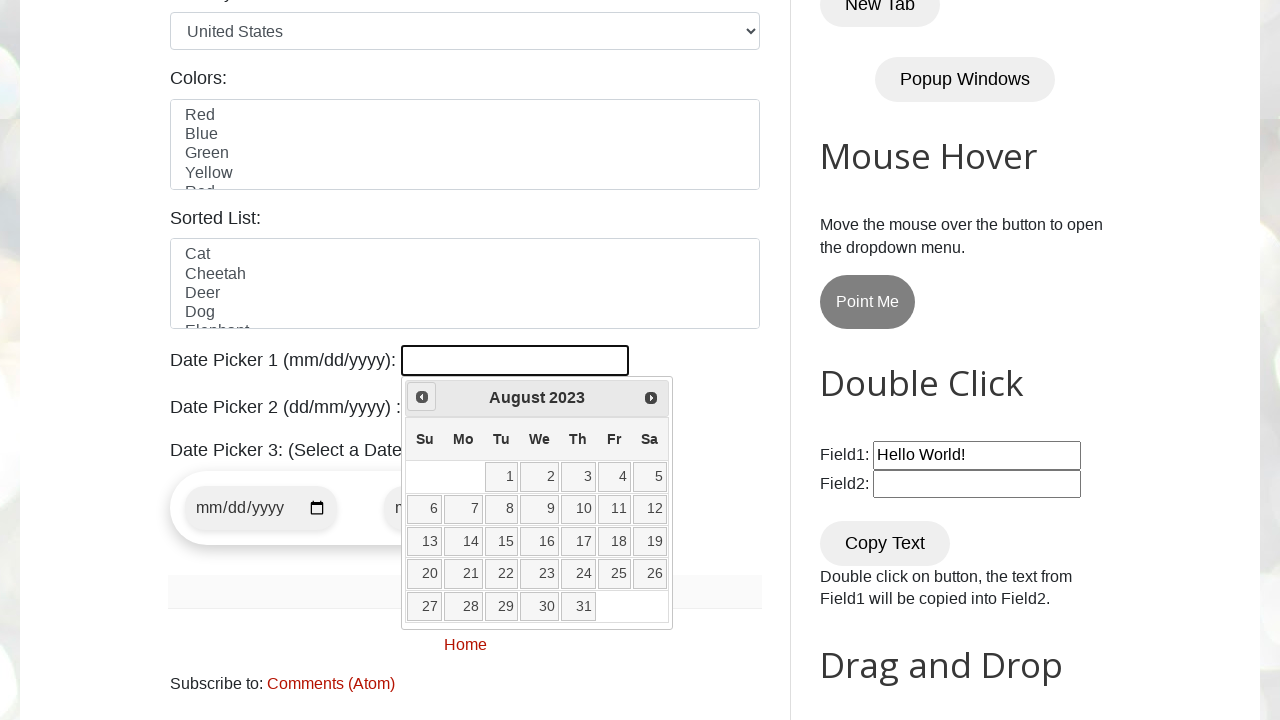

Retrieved current month from datepicker
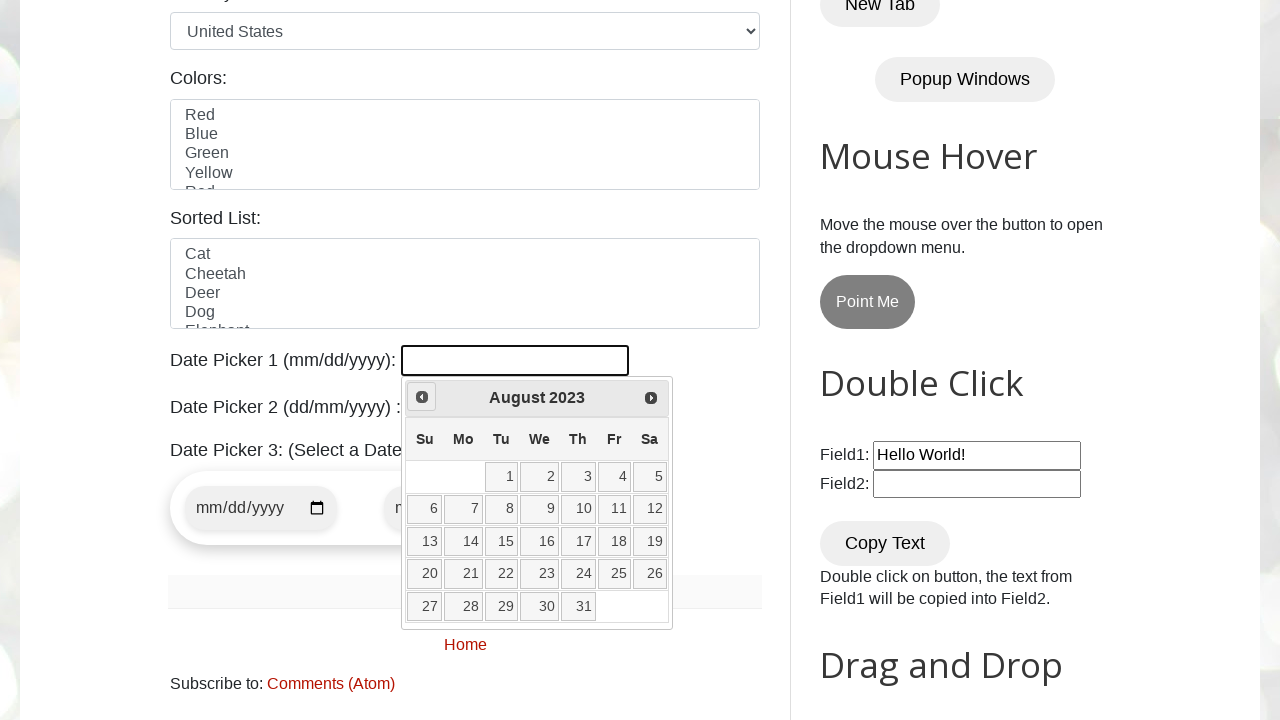

Retrieved current year from datepicker
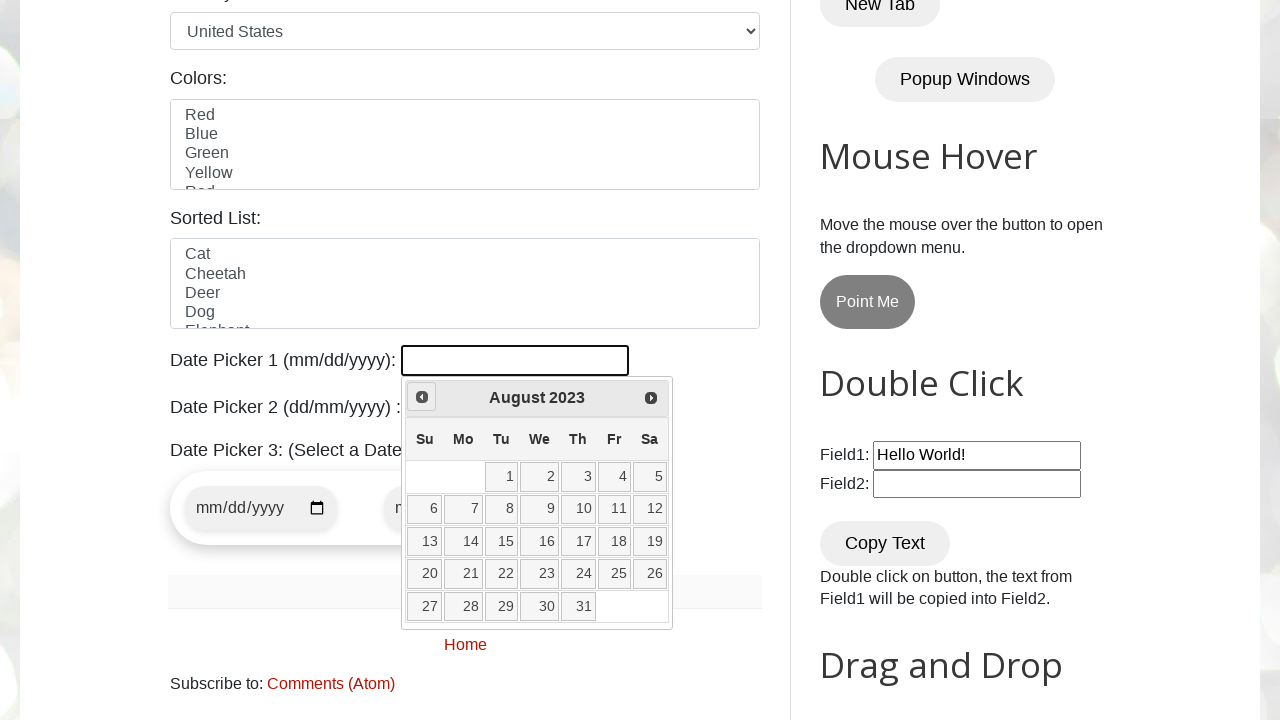

Clicked previous button to navigate to earlier month/year at (422, 397) on span.ui-icon.ui-icon-circle-triangle-w
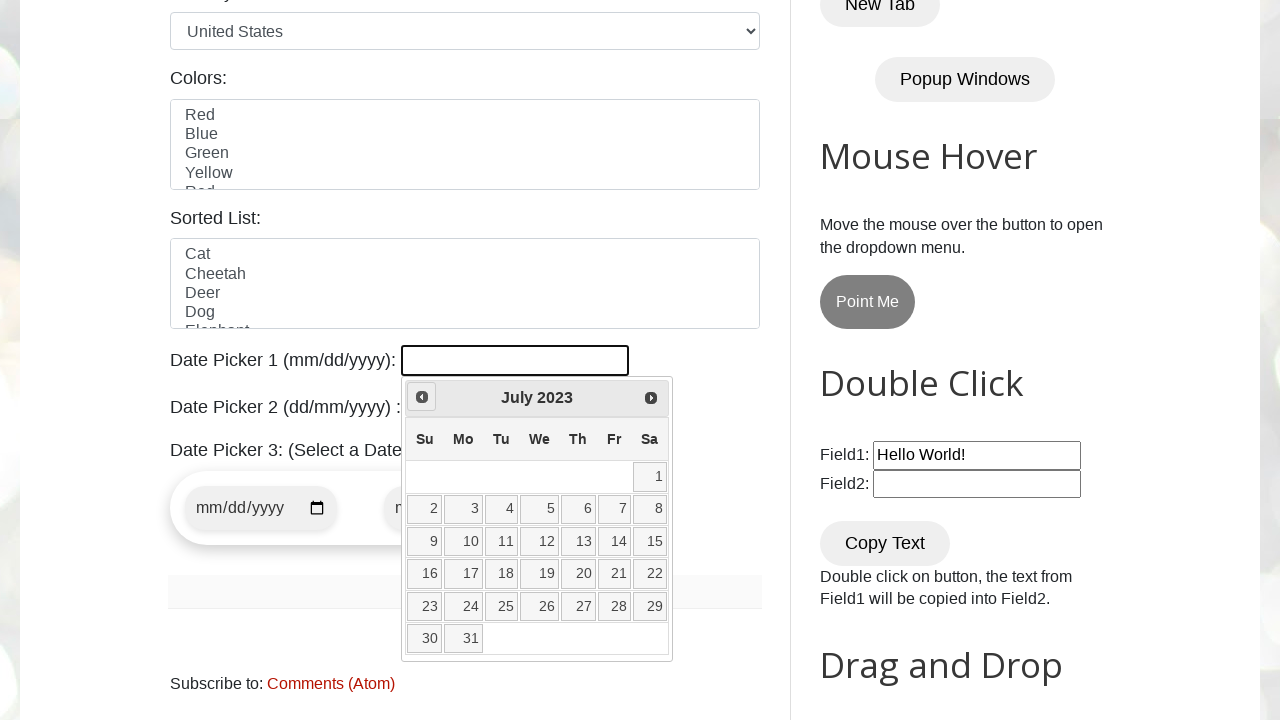

Retrieved current month from datepicker
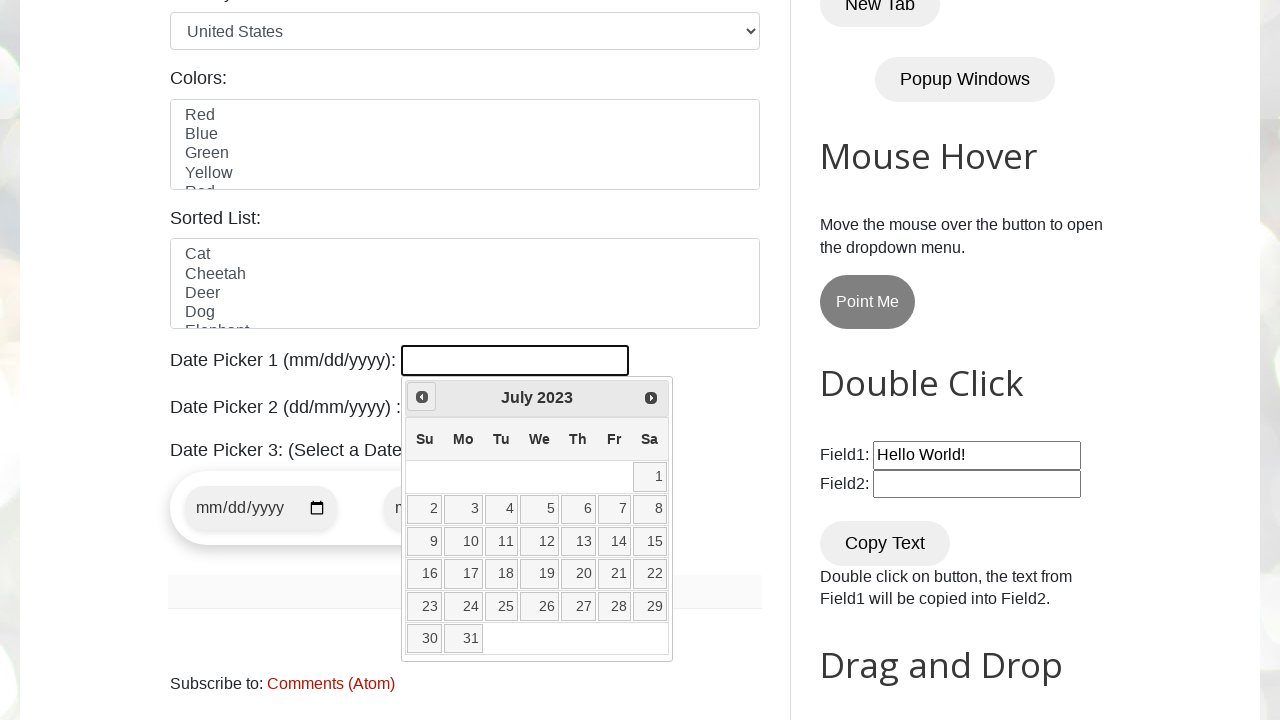

Retrieved current year from datepicker
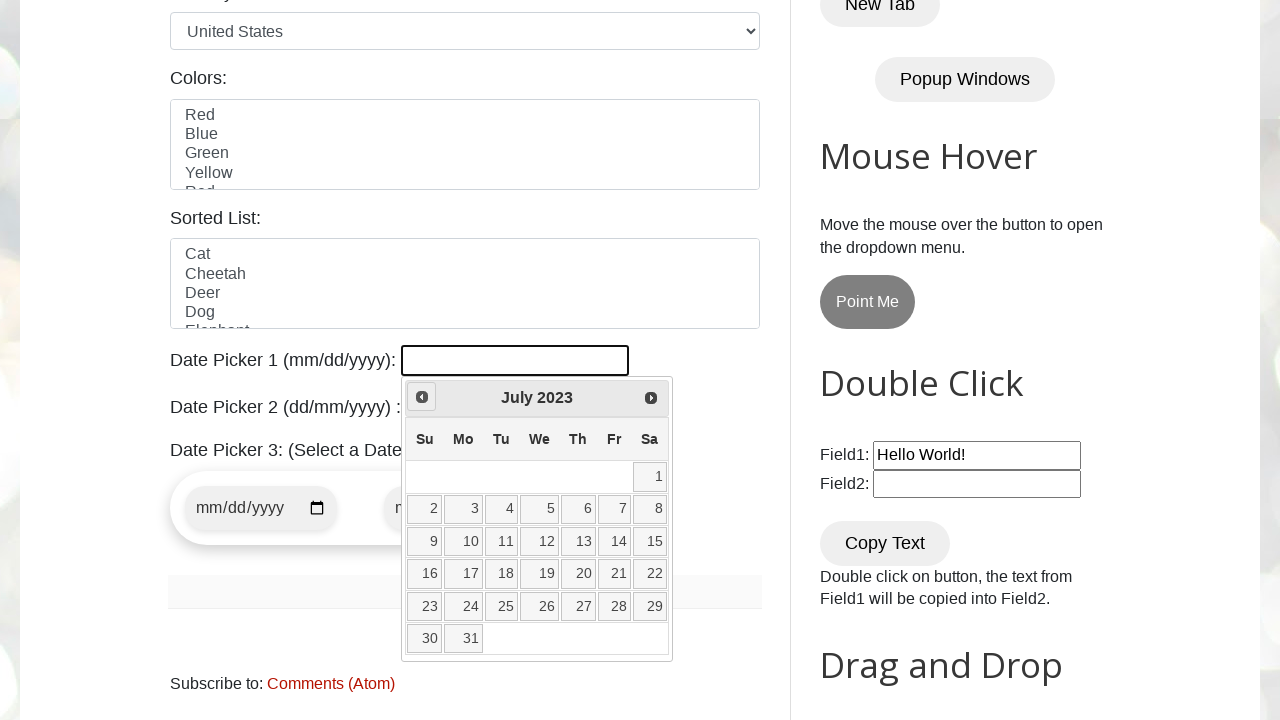

Clicked previous button to navigate to earlier month/year at (422, 397) on span.ui-icon.ui-icon-circle-triangle-w
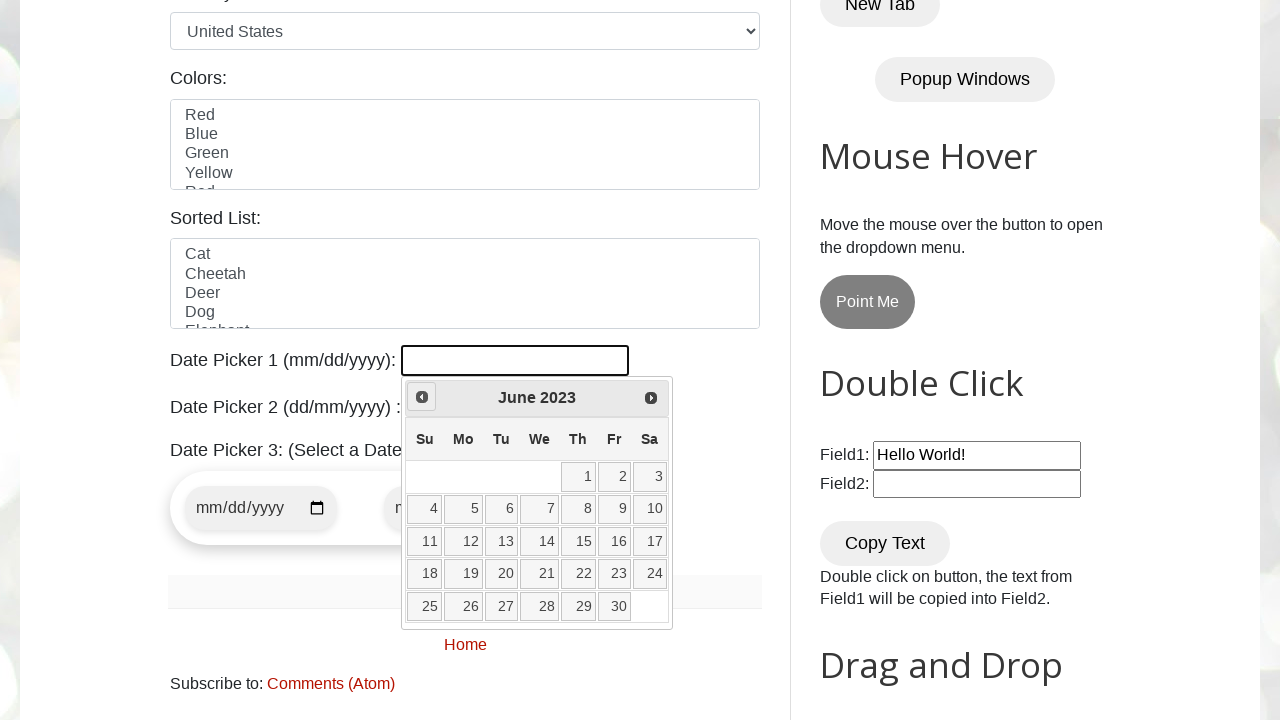

Retrieved current month from datepicker
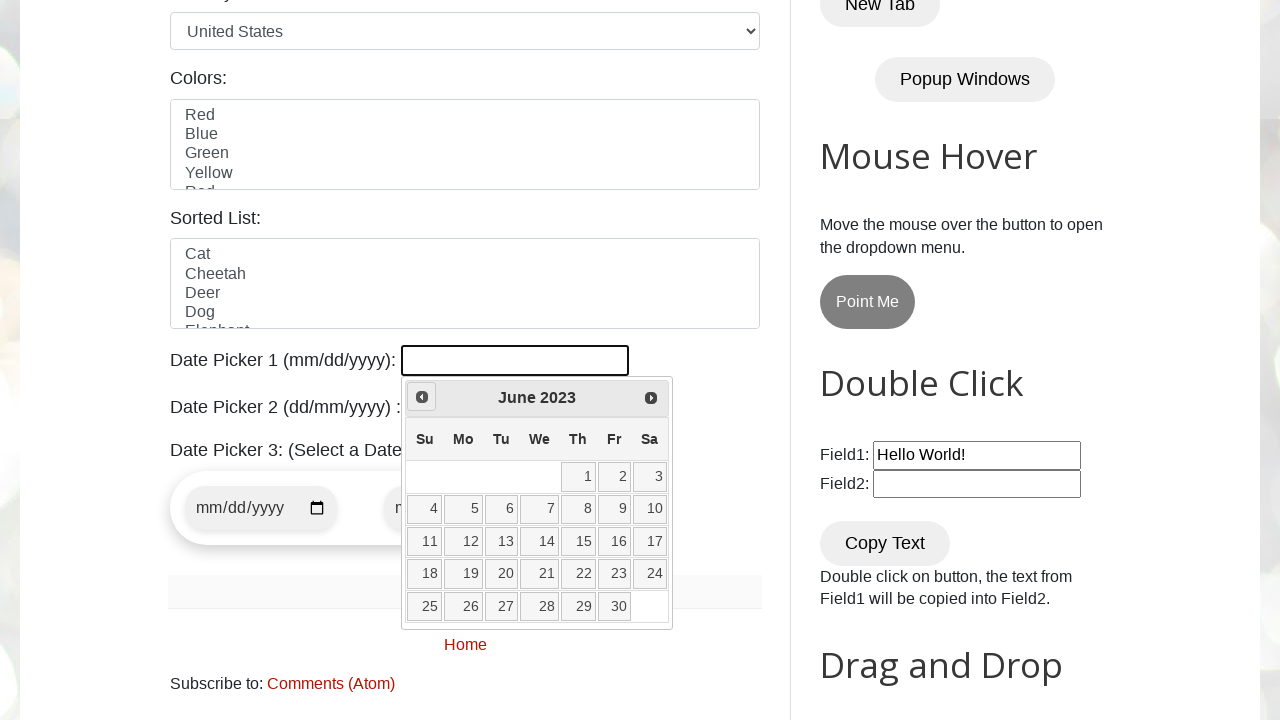

Retrieved current year from datepicker
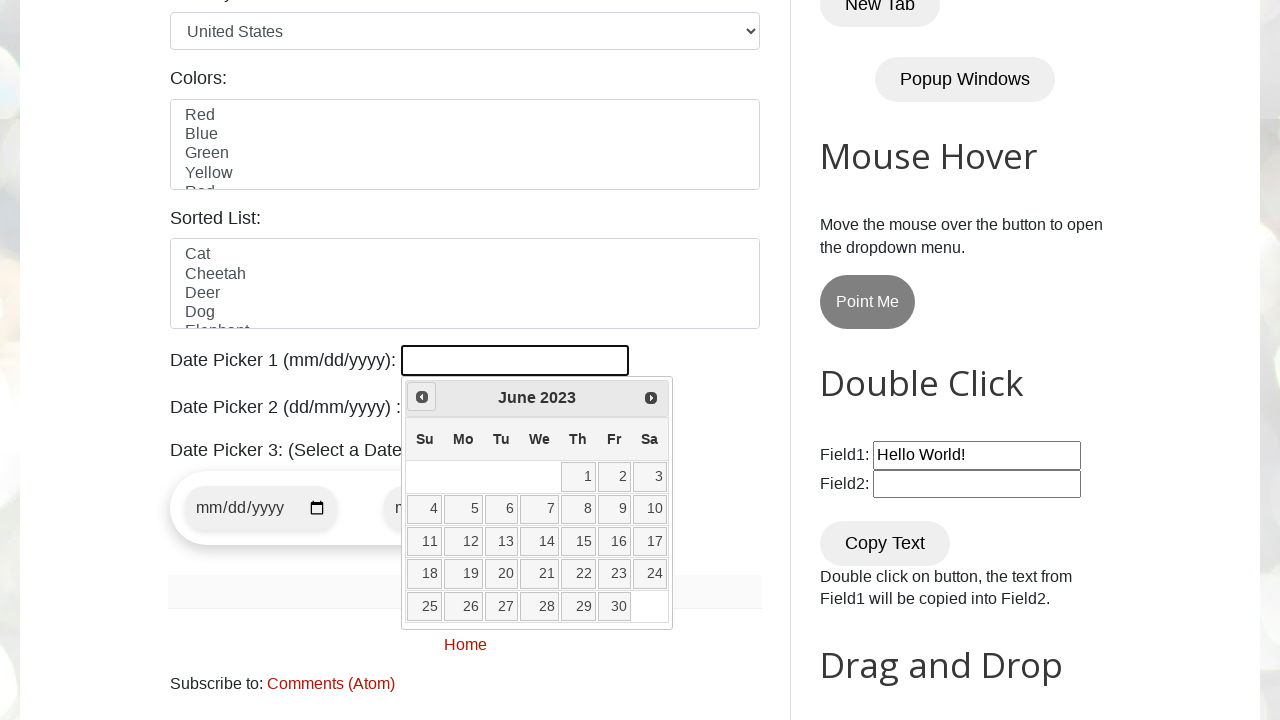

Clicked previous button to navigate to earlier month/year at (422, 397) on span.ui-icon.ui-icon-circle-triangle-w
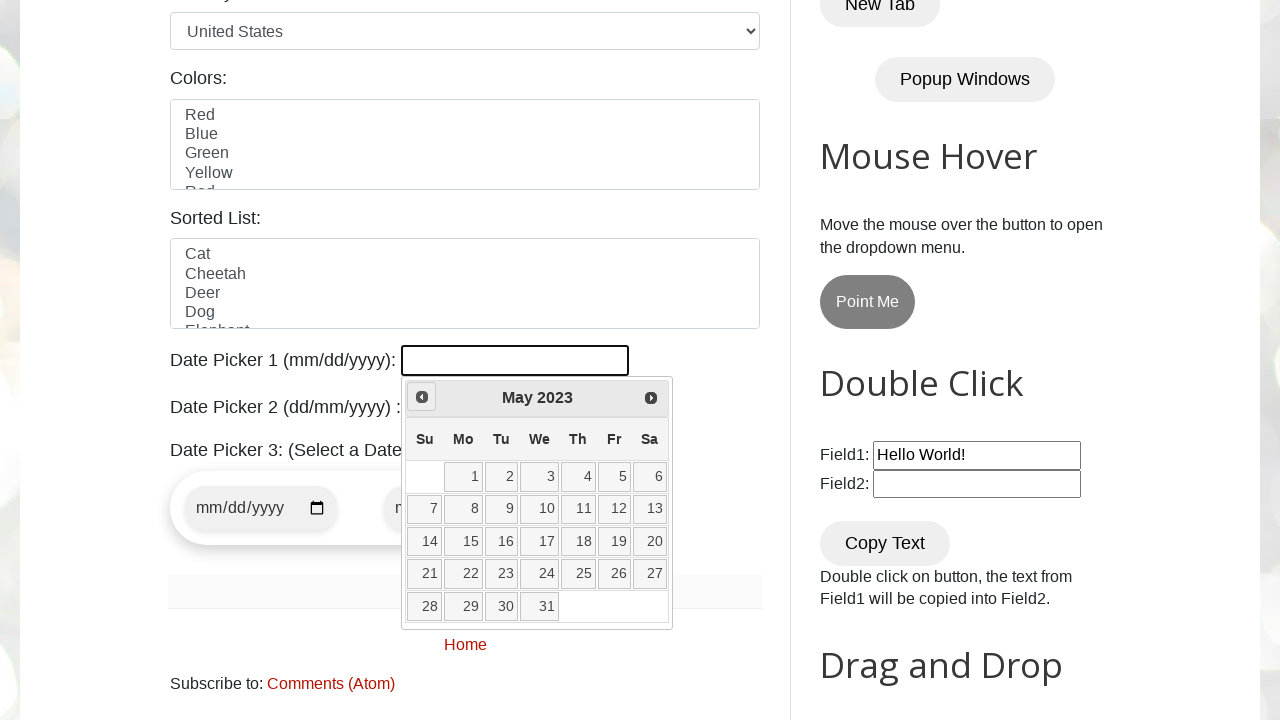

Retrieved current month from datepicker
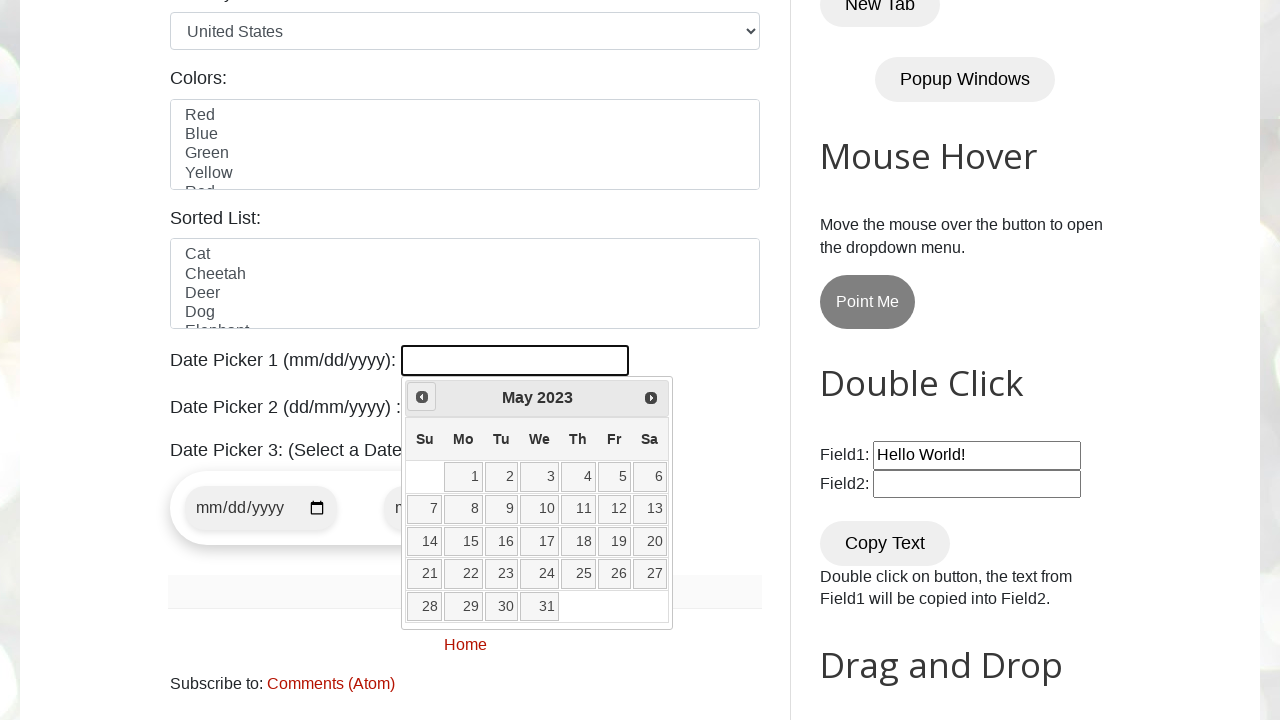

Retrieved current year from datepicker
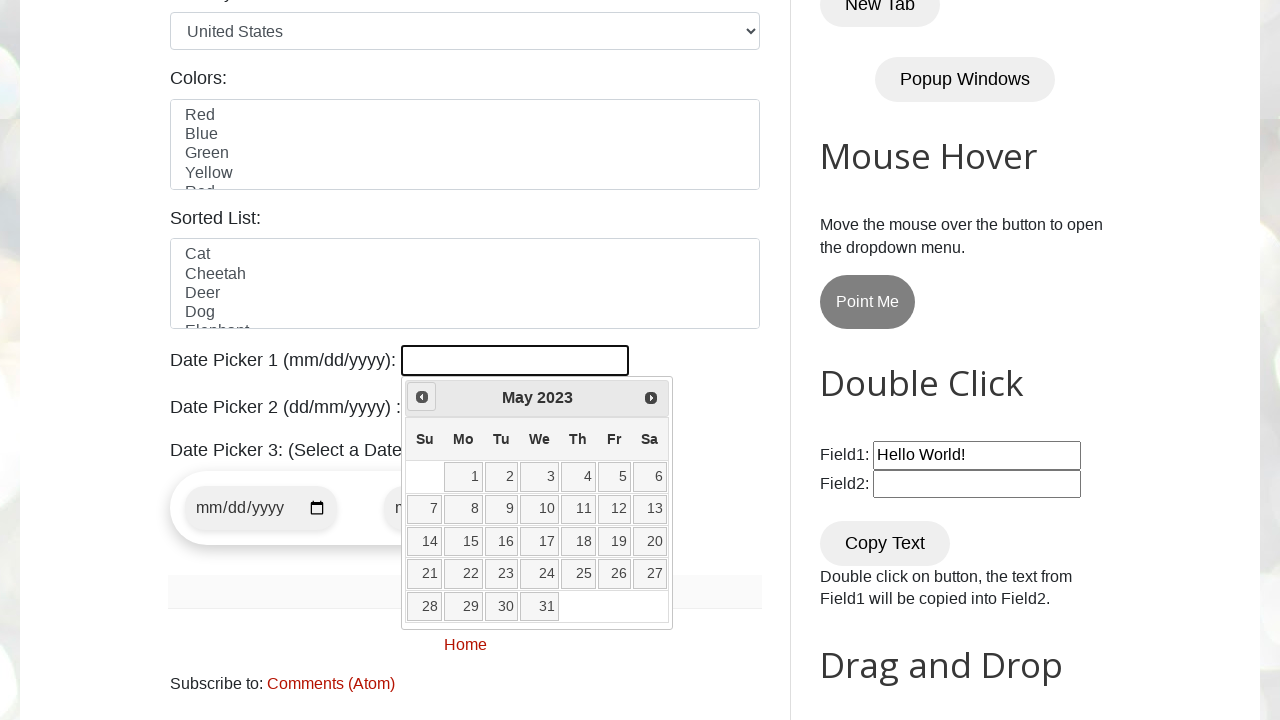

Clicked previous button to navigate to earlier month/year at (422, 397) on span.ui-icon.ui-icon-circle-triangle-w
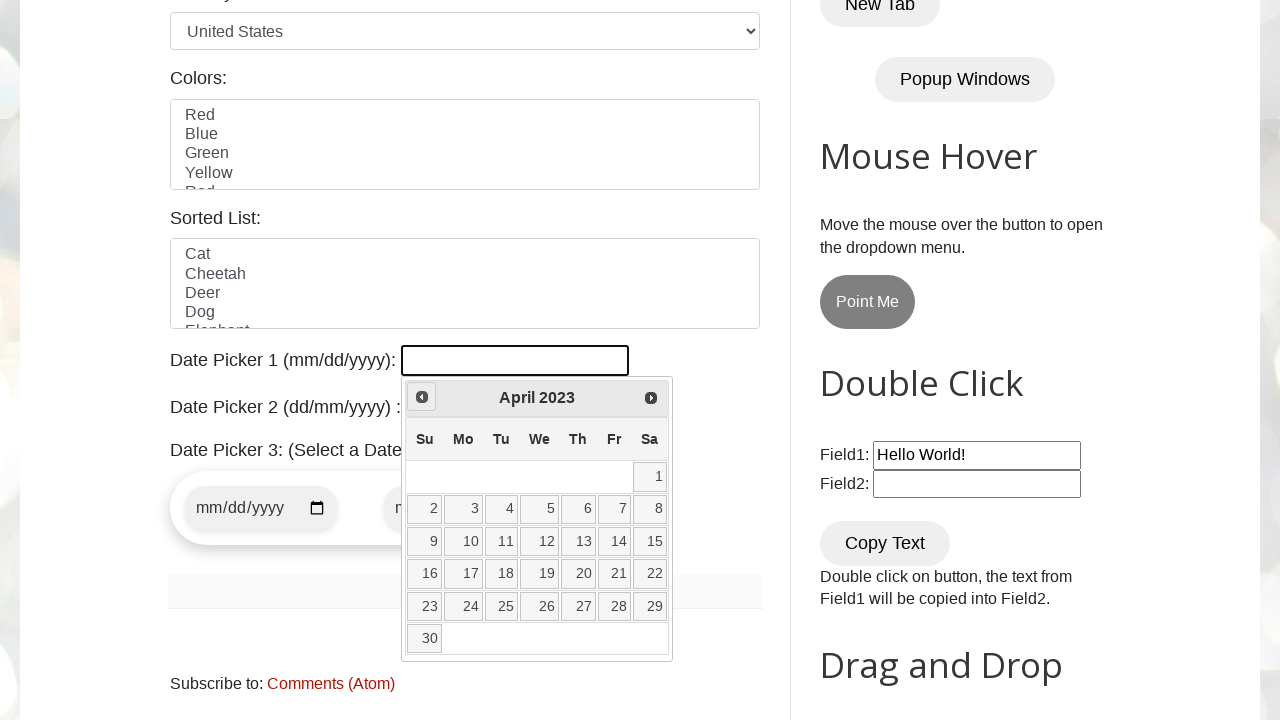

Retrieved current month from datepicker
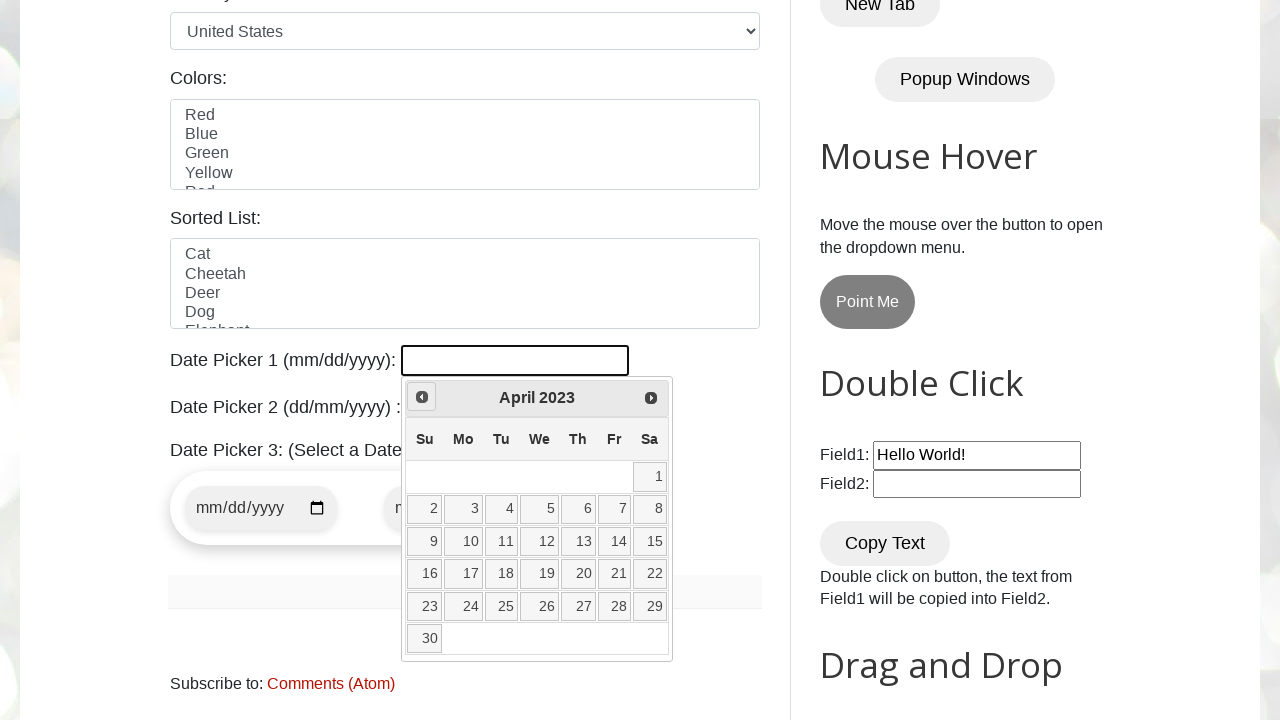

Retrieved current year from datepicker
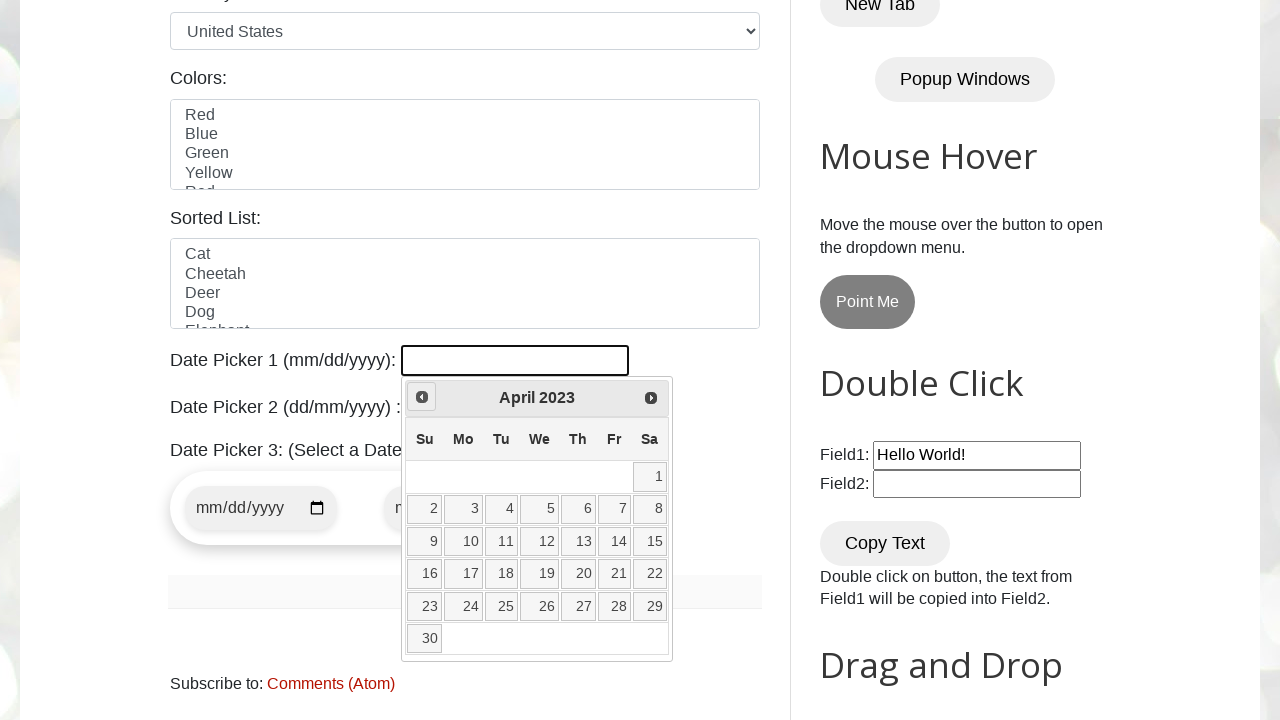

Clicked previous button to navigate to earlier month/year at (422, 397) on span.ui-icon.ui-icon-circle-triangle-w
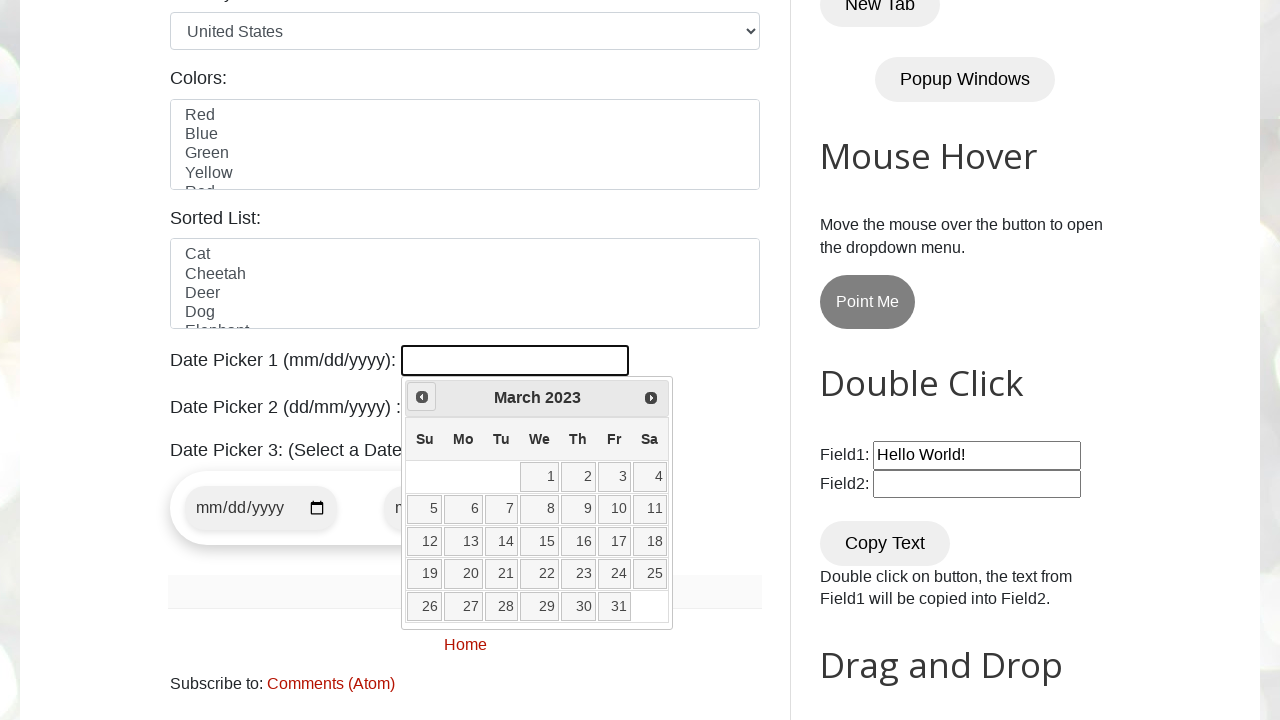

Retrieved current month from datepicker
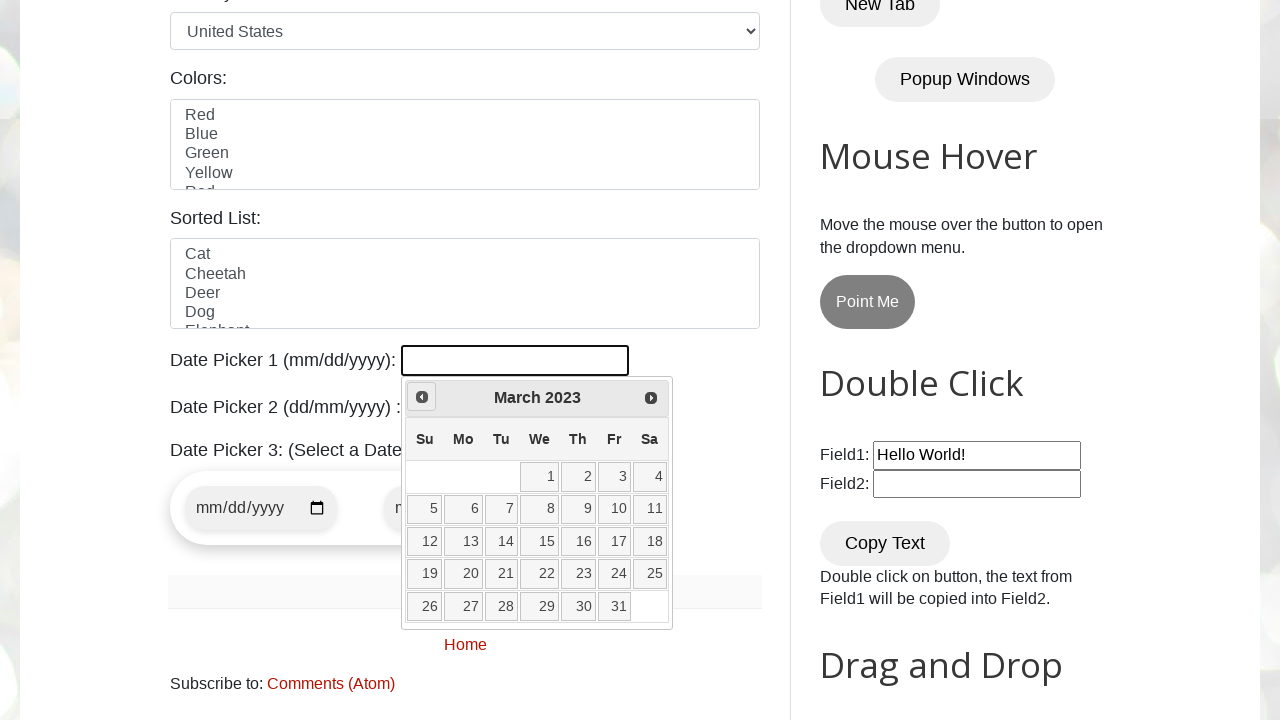

Retrieved current year from datepicker
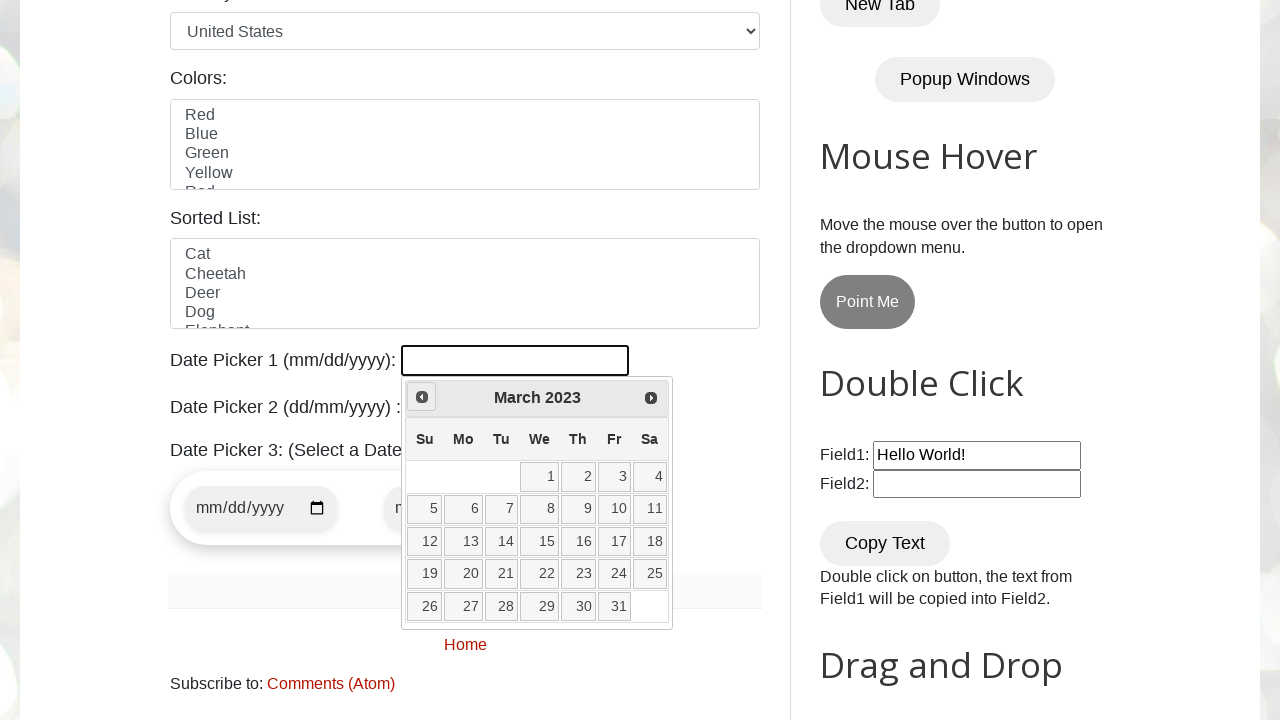

Clicked previous button to navigate to earlier month/year at (422, 397) on span.ui-icon.ui-icon-circle-triangle-w
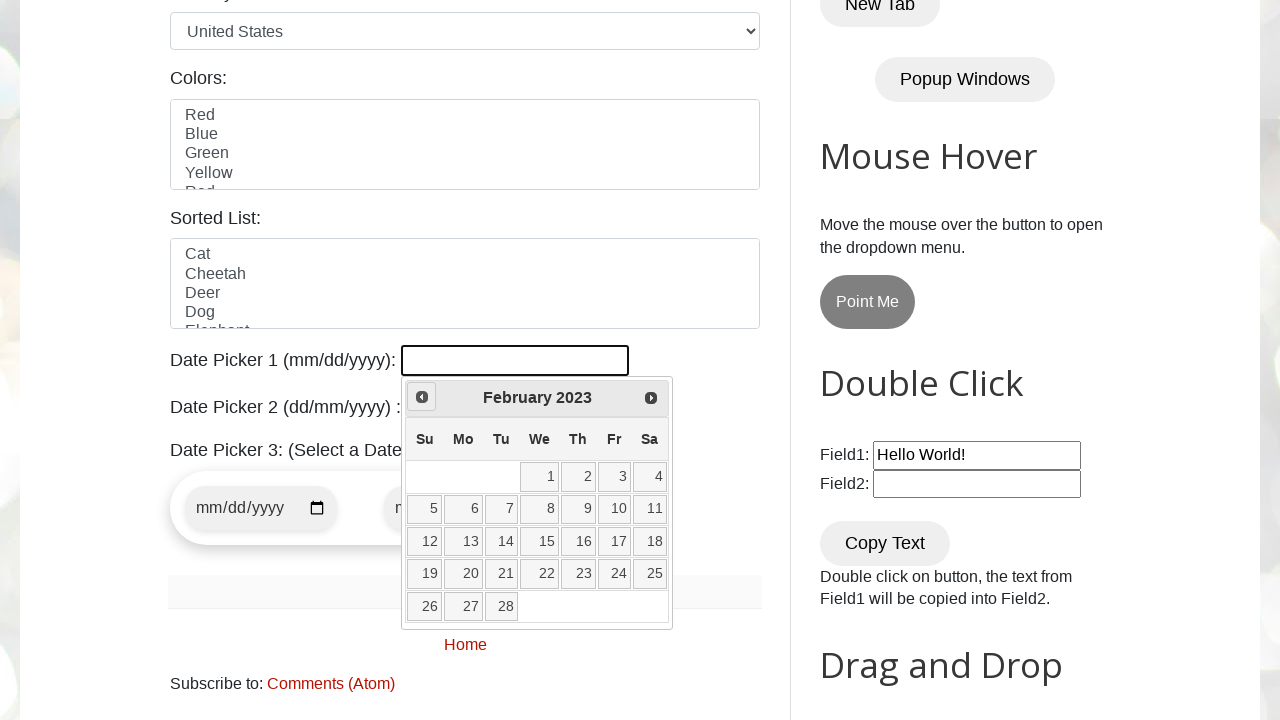

Retrieved current month from datepicker
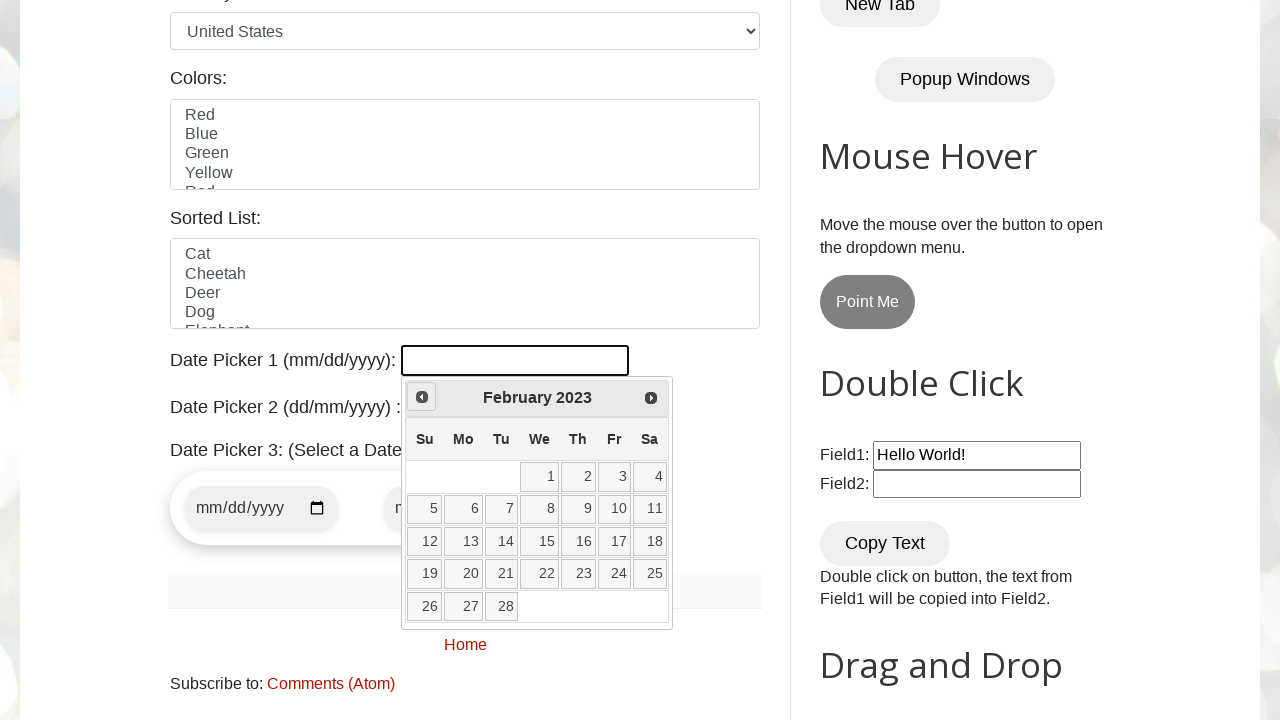

Retrieved current year from datepicker
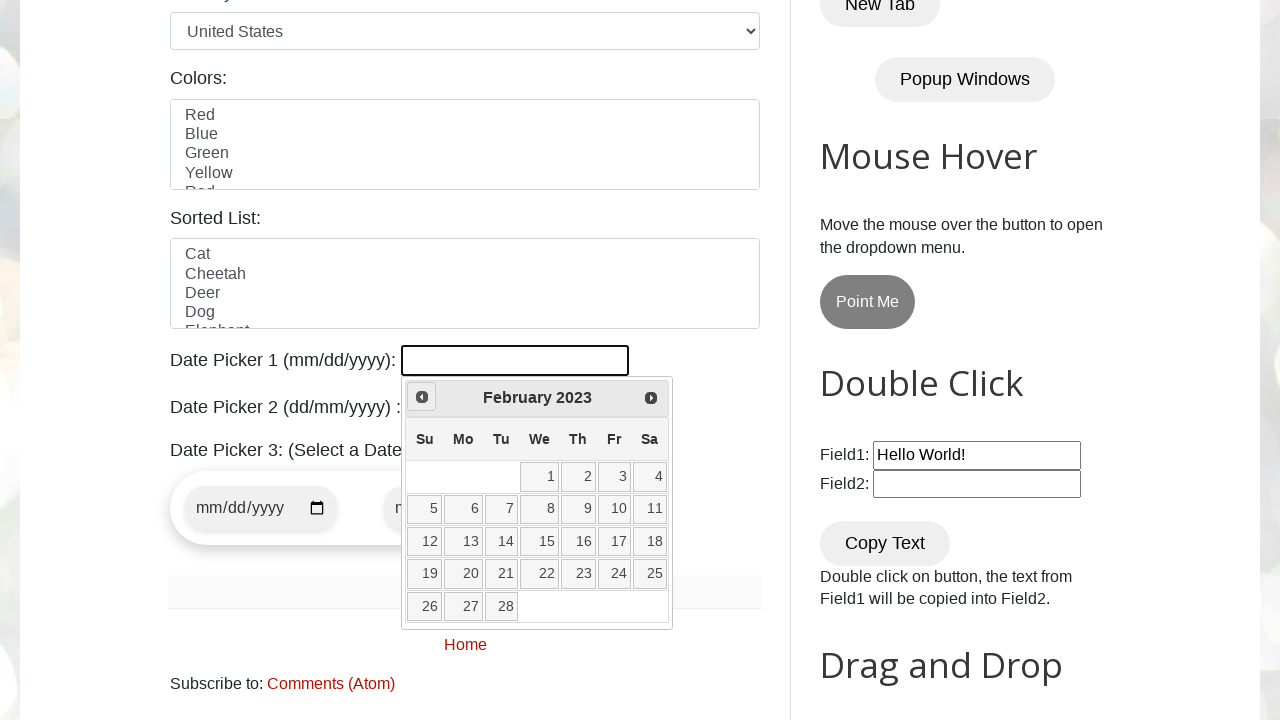

Clicked previous button to navigate to earlier month/year at (422, 397) on span.ui-icon.ui-icon-circle-triangle-w
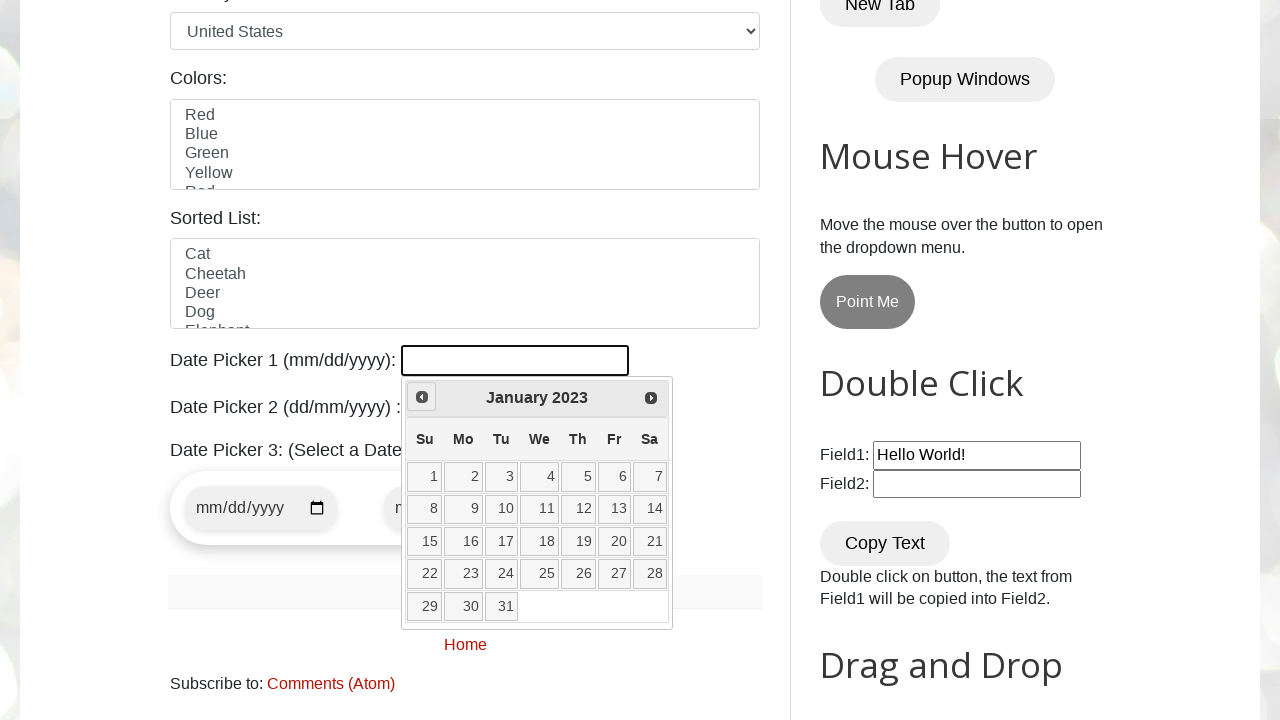

Retrieved current month from datepicker
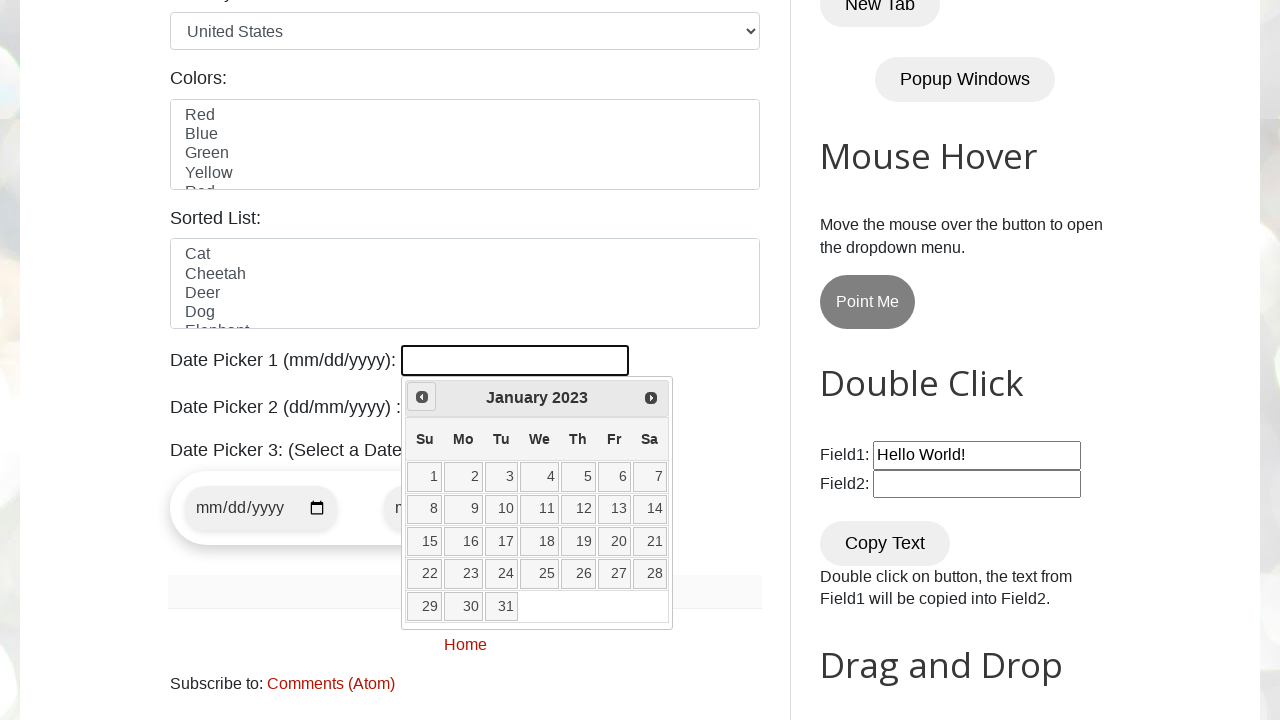

Retrieved current year from datepicker
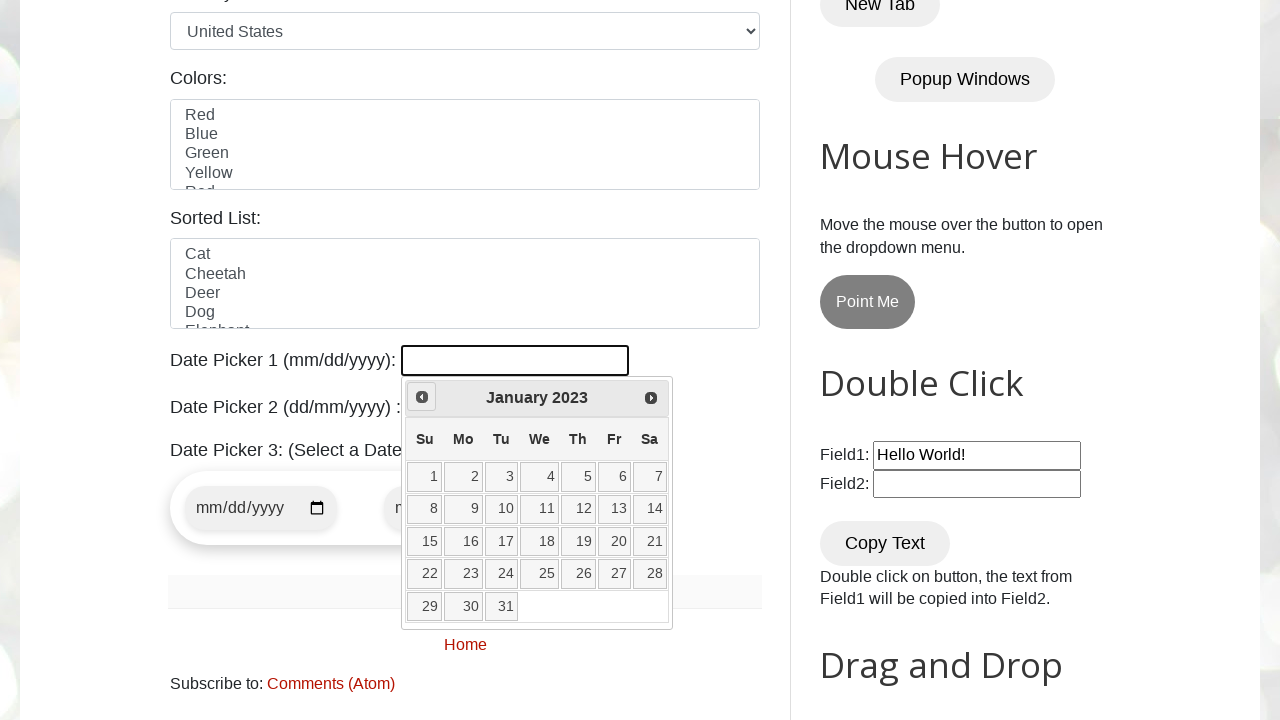

Clicked previous button to navigate to earlier month/year at (422, 397) on span.ui-icon.ui-icon-circle-triangle-w
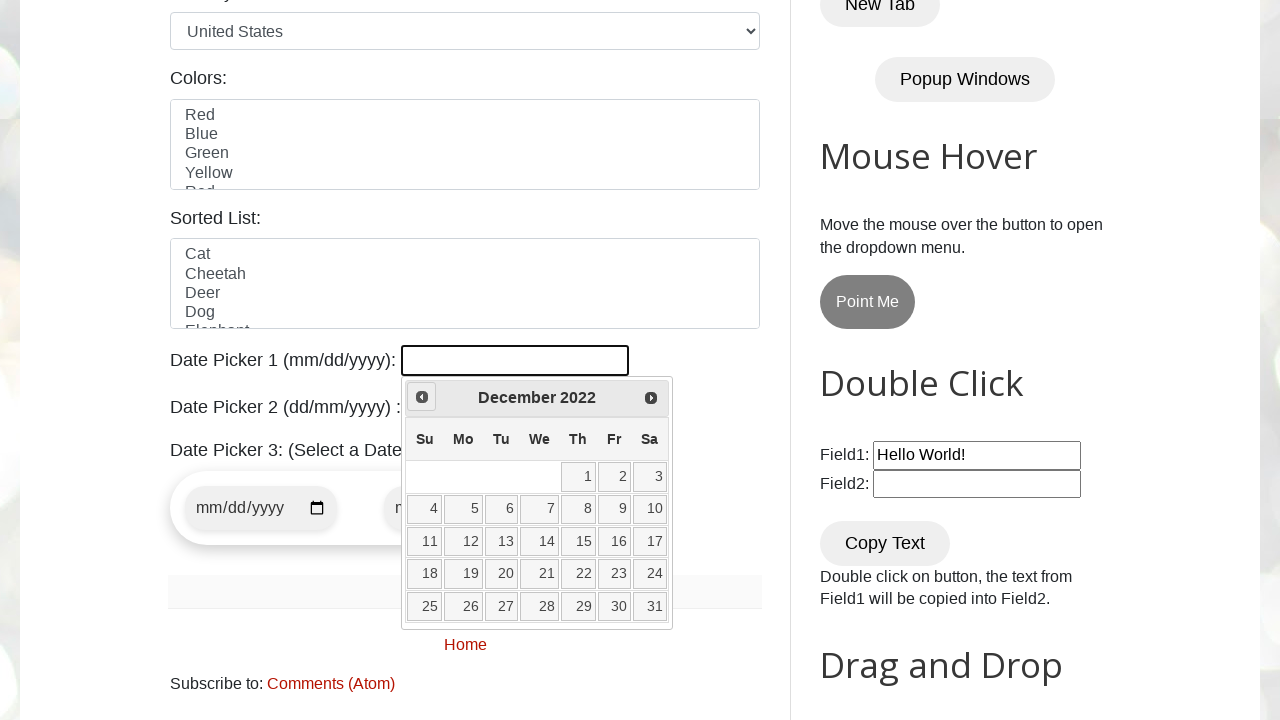

Retrieved current month from datepicker
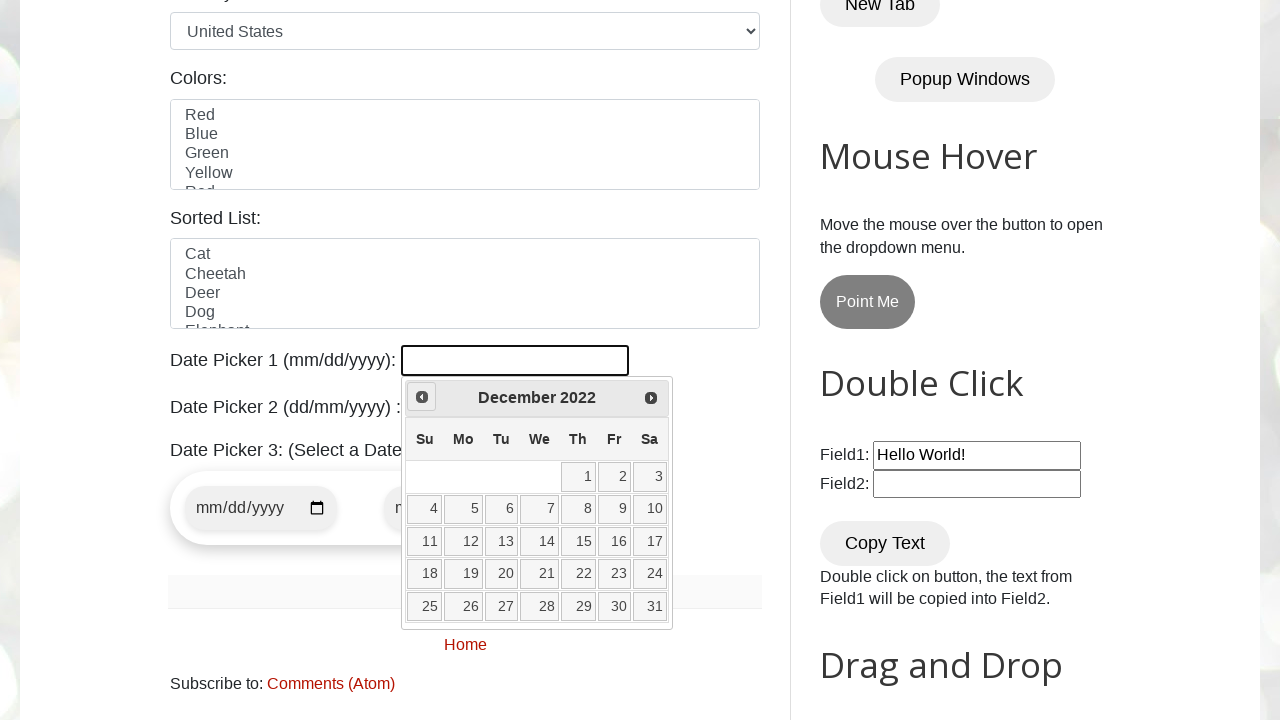

Retrieved current year from datepicker
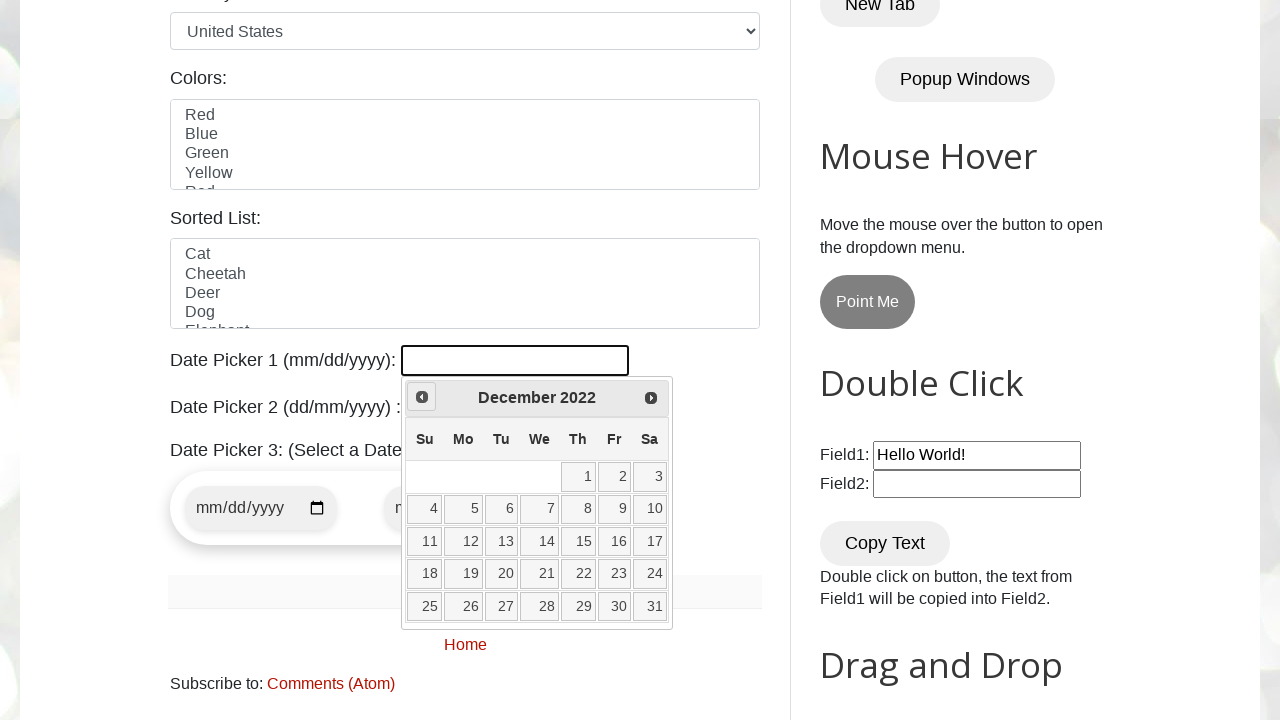

Clicked previous button to navigate to earlier month/year at (422, 397) on span.ui-icon.ui-icon-circle-triangle-w
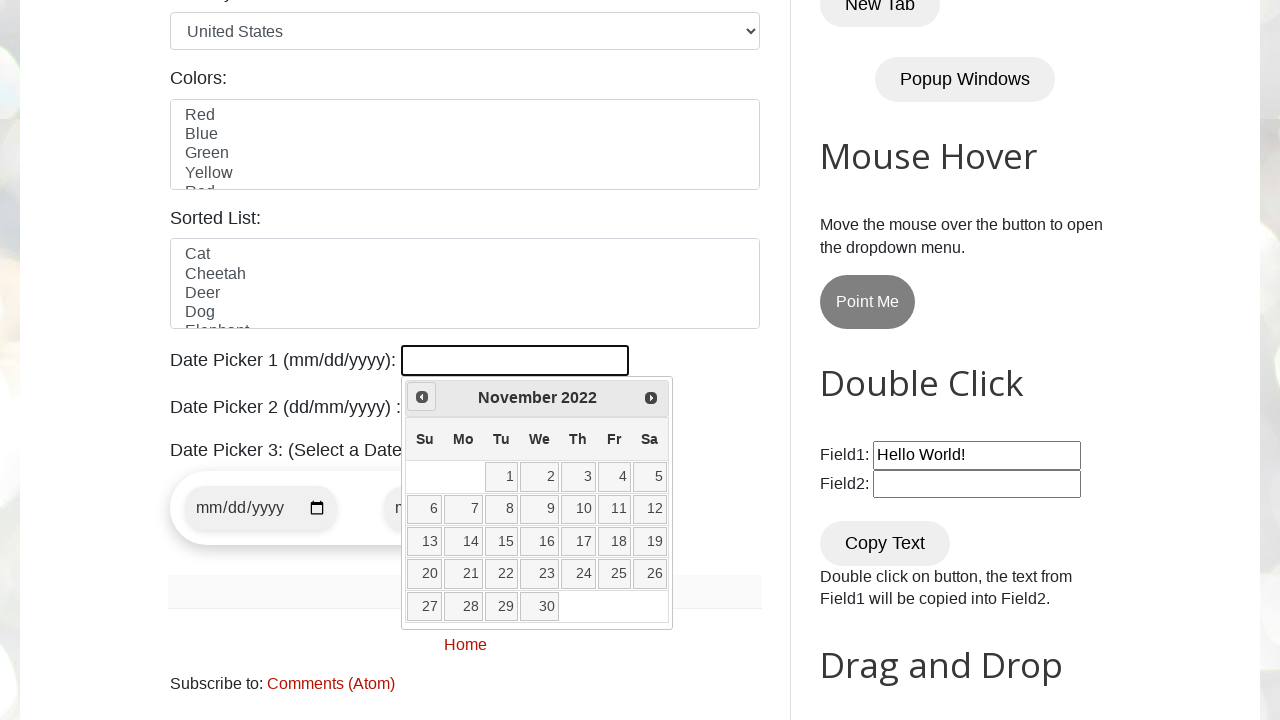

Retrieved current month from datepicker
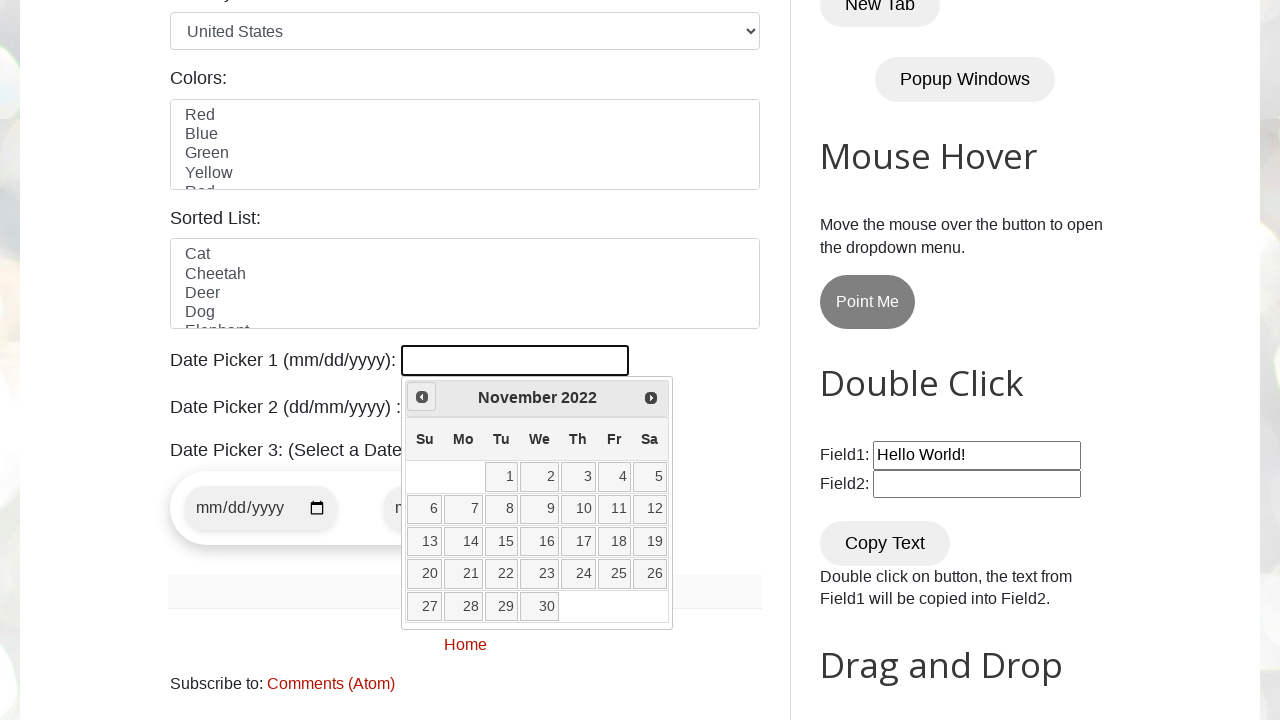

Retrieved current year from datepicker
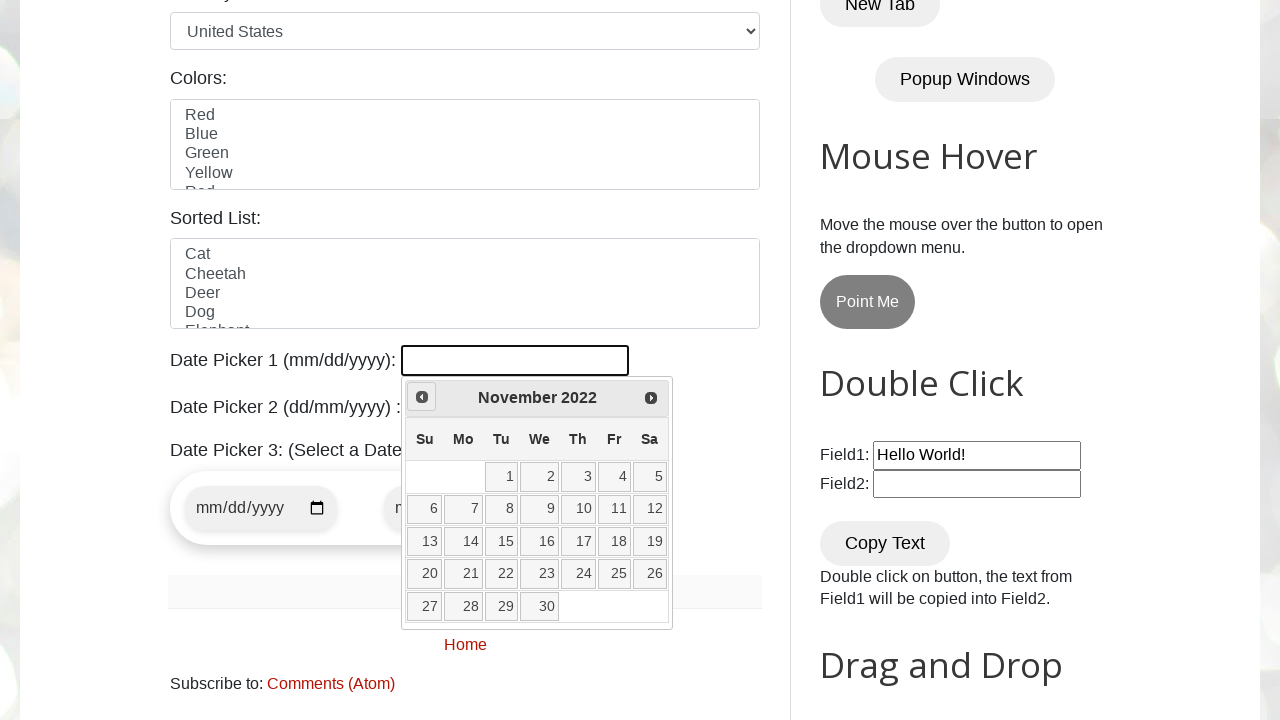

Clicked previous button to navigate to earlier month/year at (422, 397) on span.ui-icon.ui-icon-circle-triangle-w
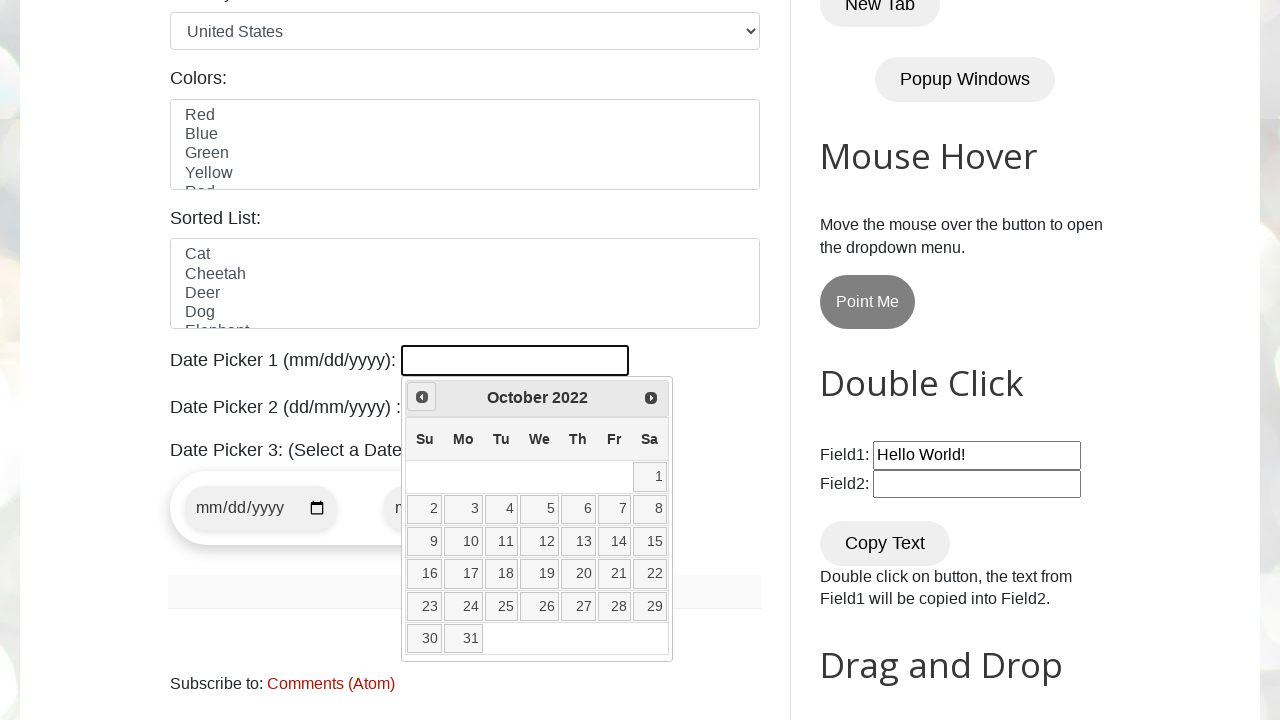

Retrieved current month from datepicker
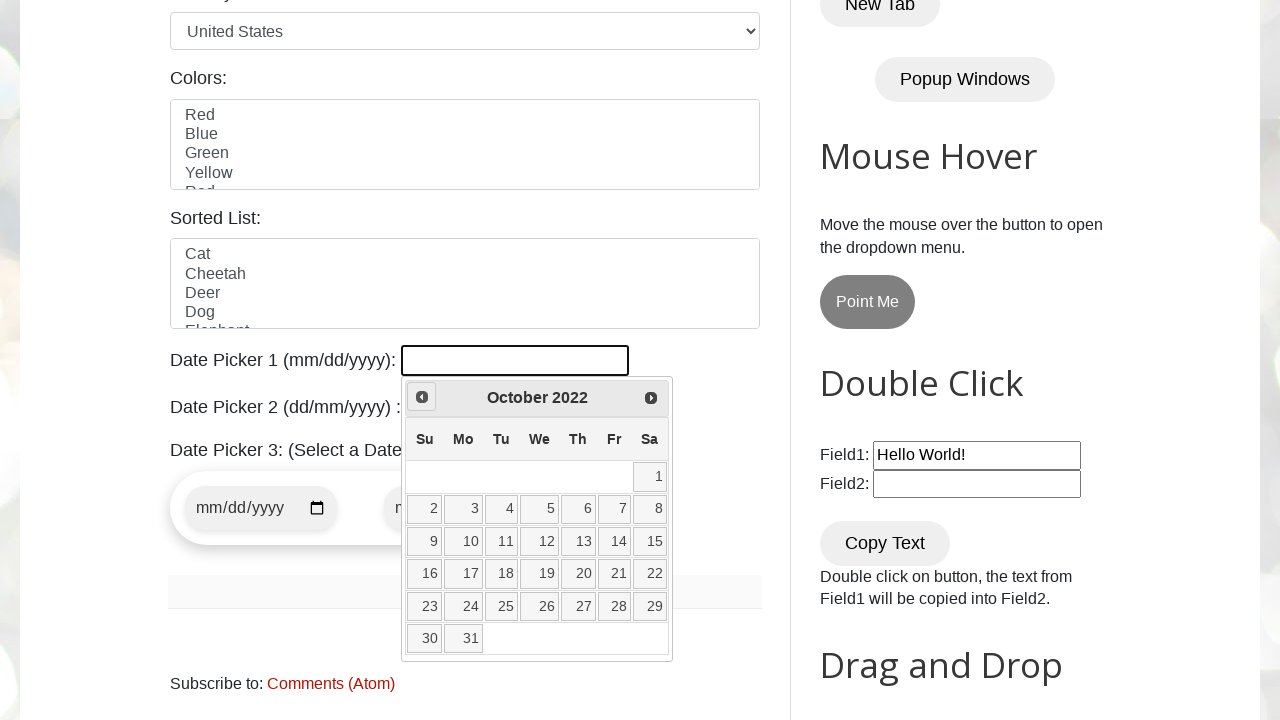

Retrieved current year from datepicker
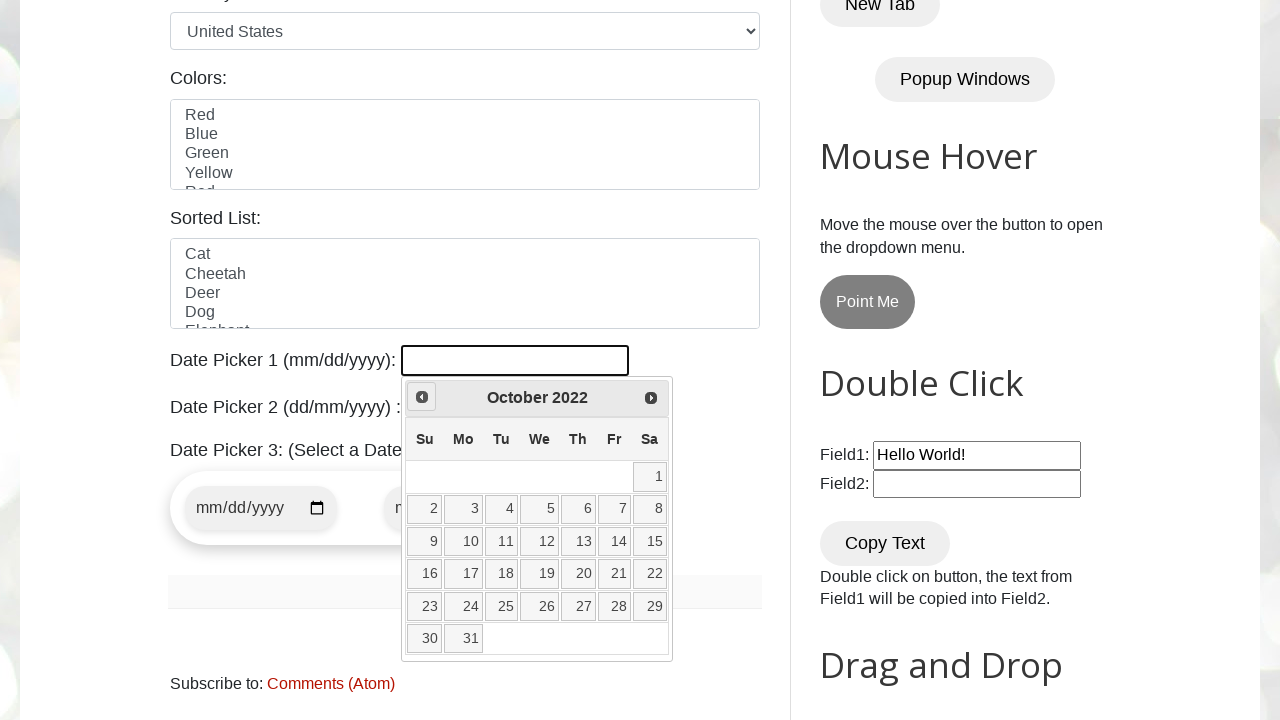

Clicked previous button to navigate to earlier month/year at (422, 397) on span.ui-icon.ui-icon-circle-triangle-w
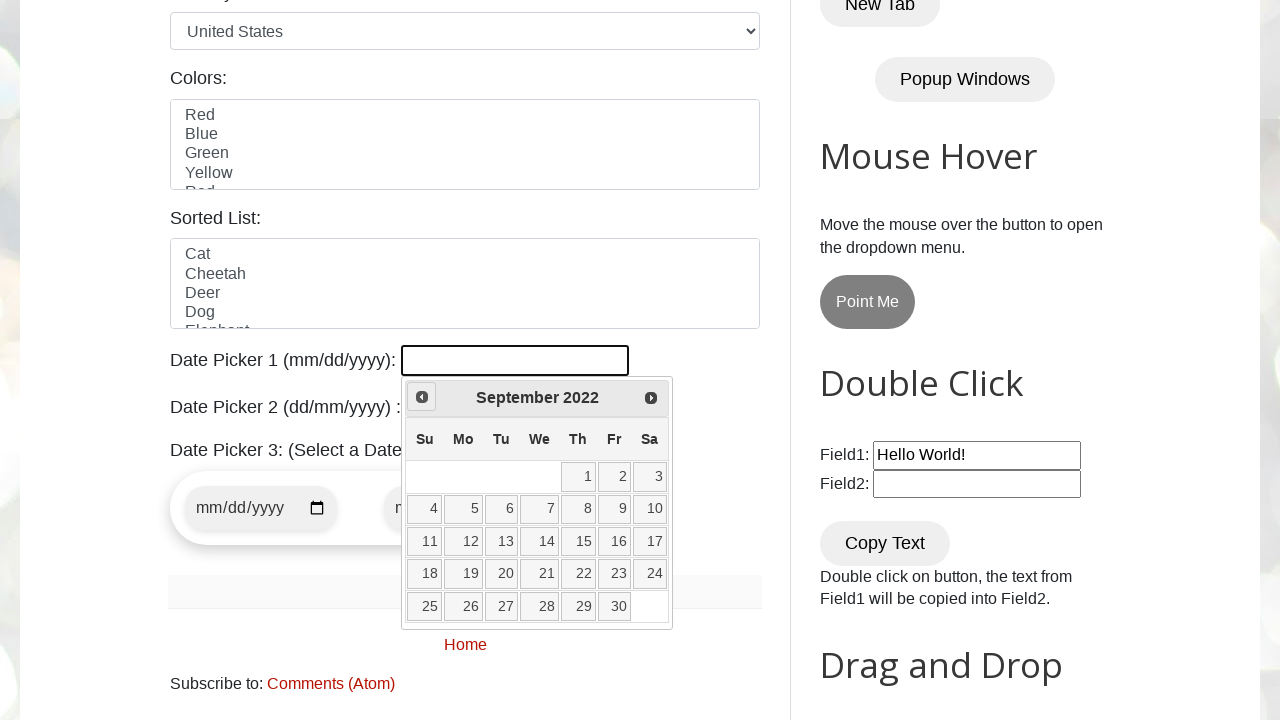

Retrieved current month from datepicker
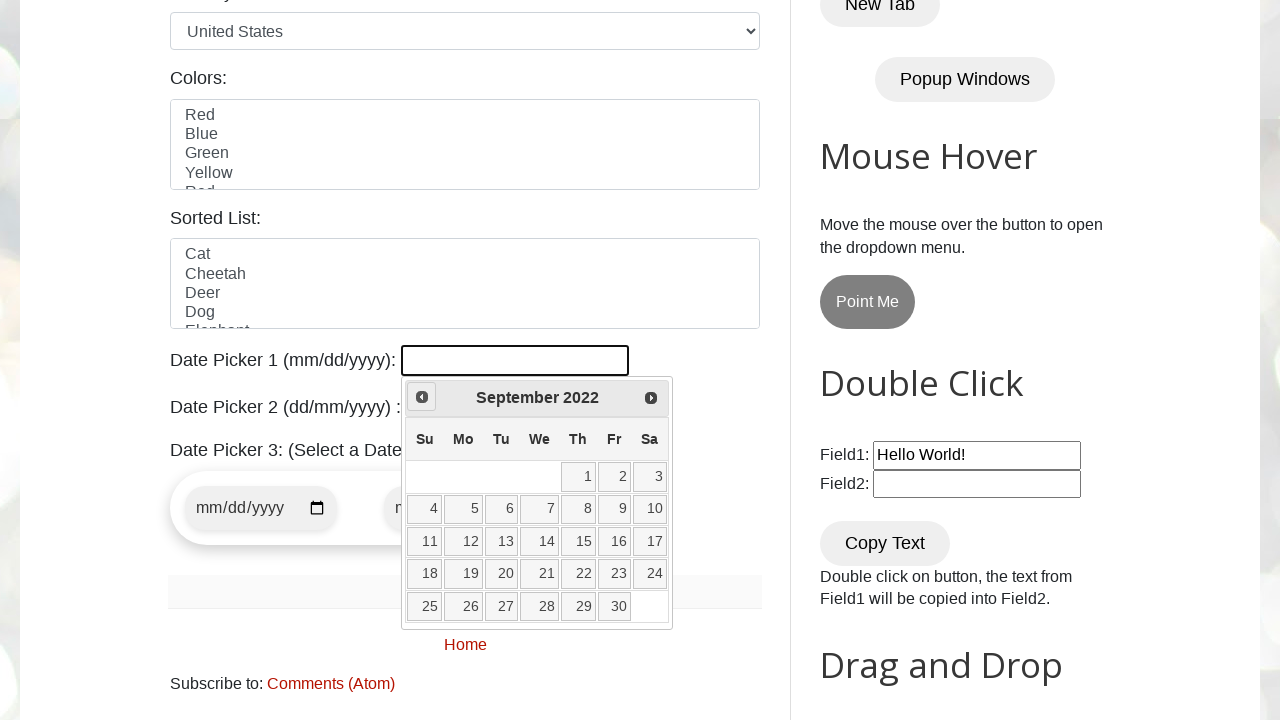

Retrieved current year from datepicker
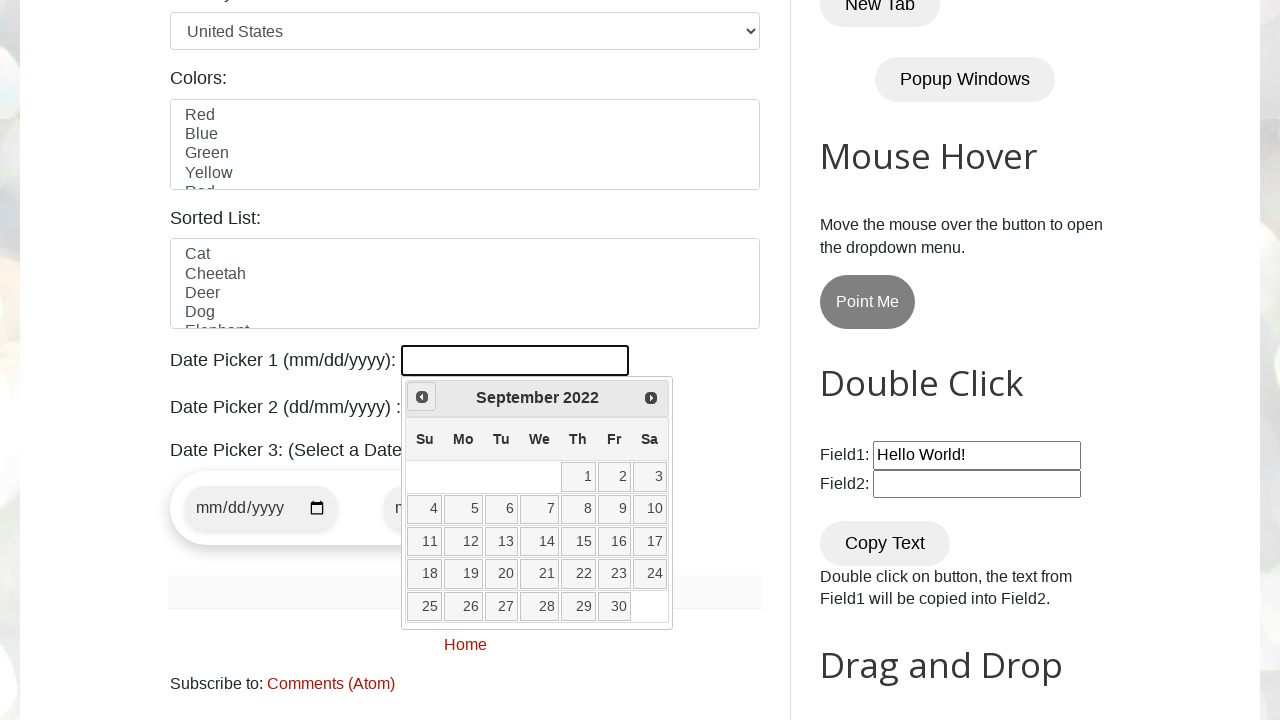

Clicked previous button to navigate to earlier month/year at (422, 397) on span.ui-icon.ui-icon-circle-triangle-w
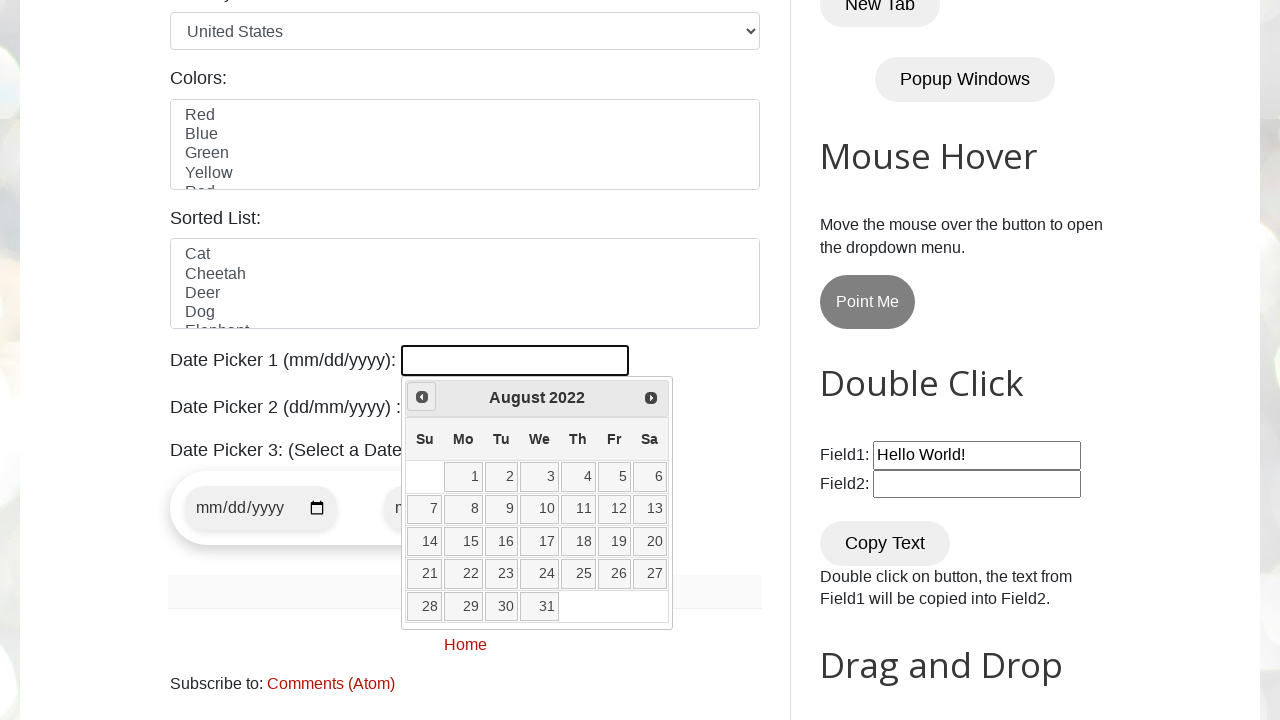

Retrieved current month from datepicker
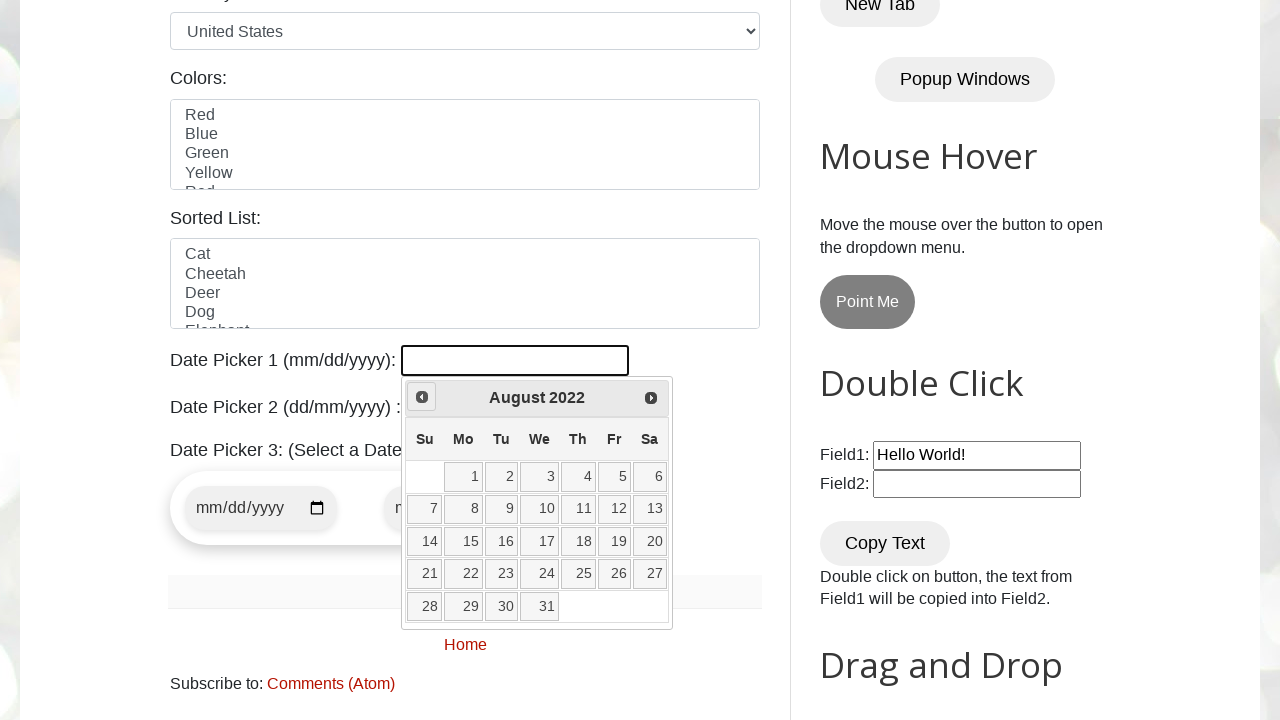

Retrieved current year from datepicker
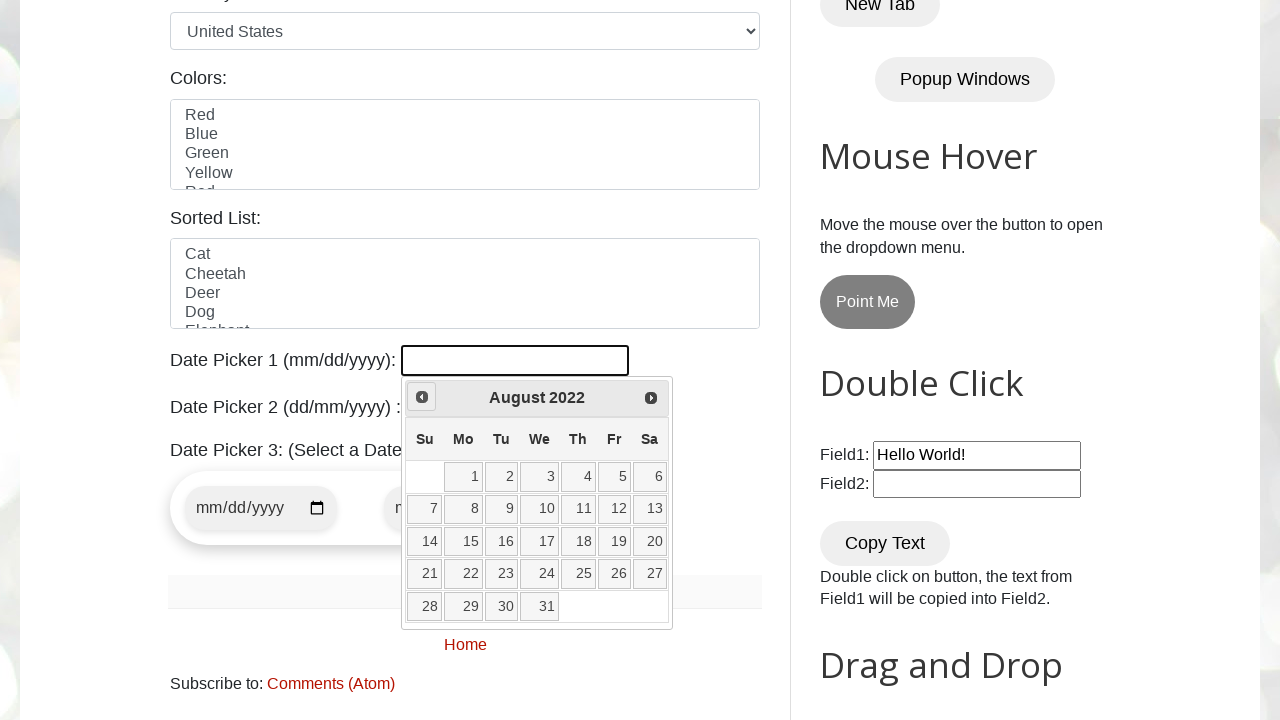

Clicked previous button to navigate to earlier month/year at (422, 397) on span.ui-icon.ui-icon-circle-triangle-w
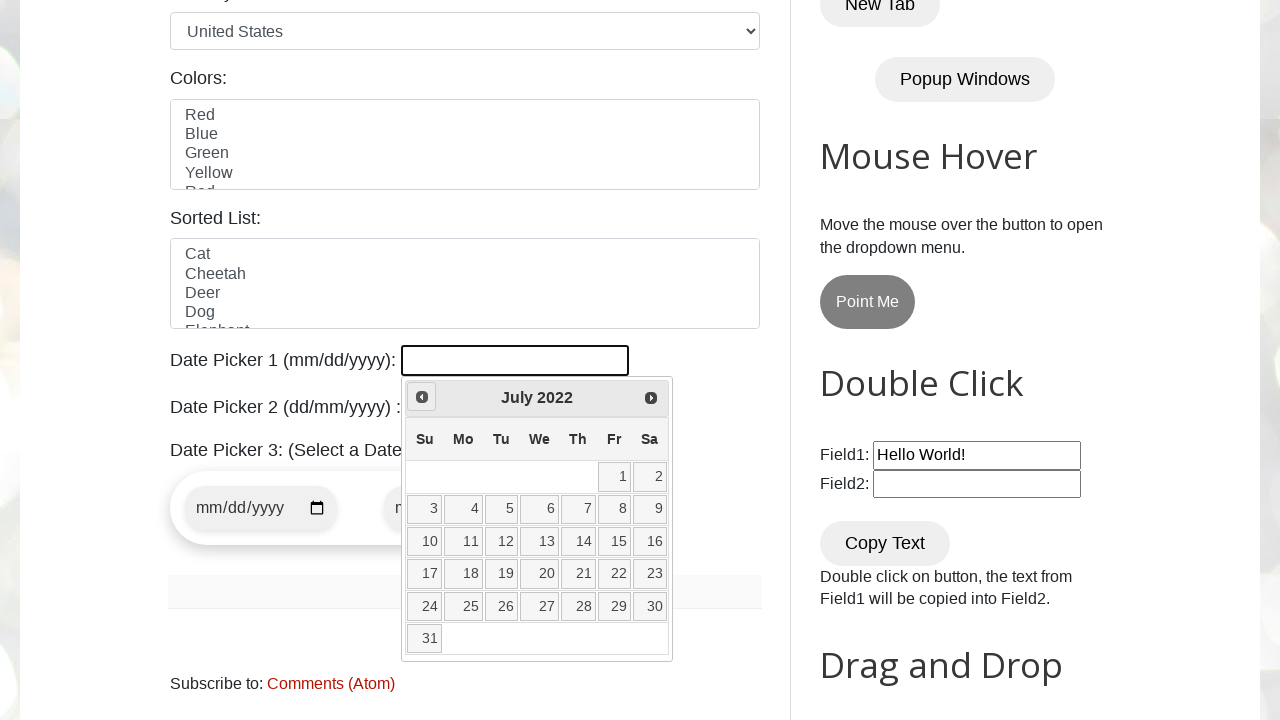

Retrieved current month from datepicker
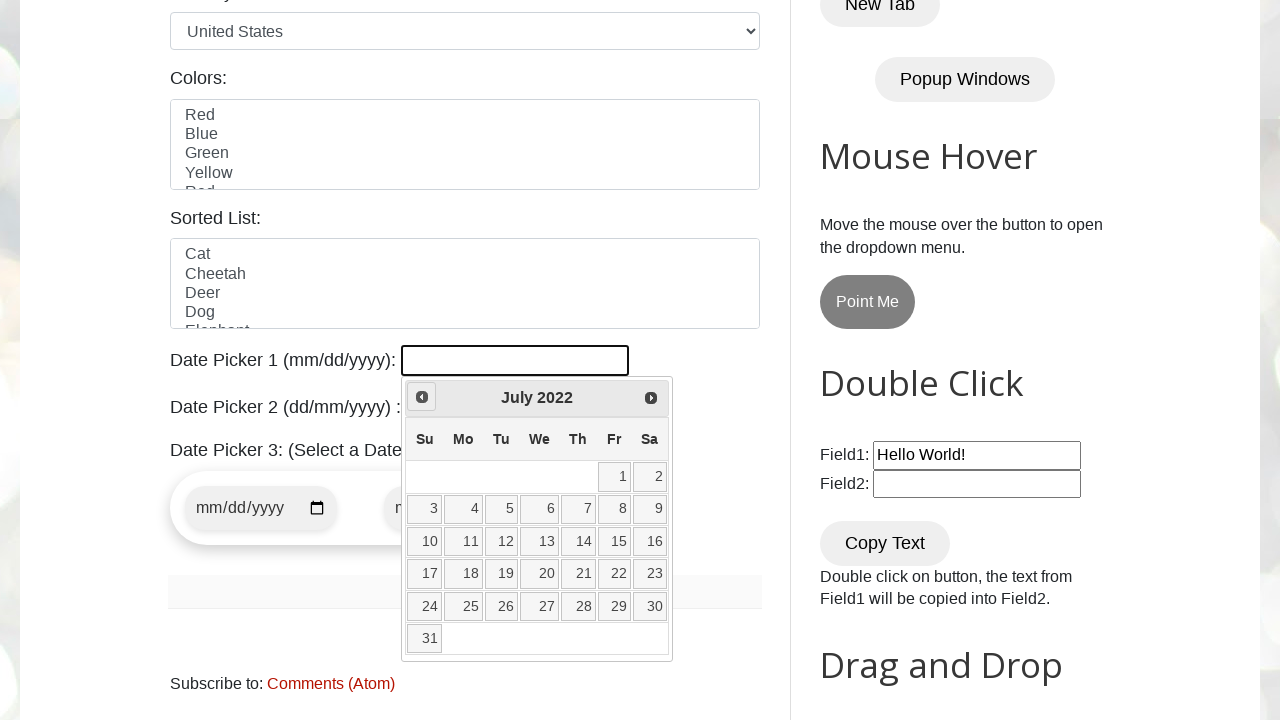

Retrieved current year from datepicker
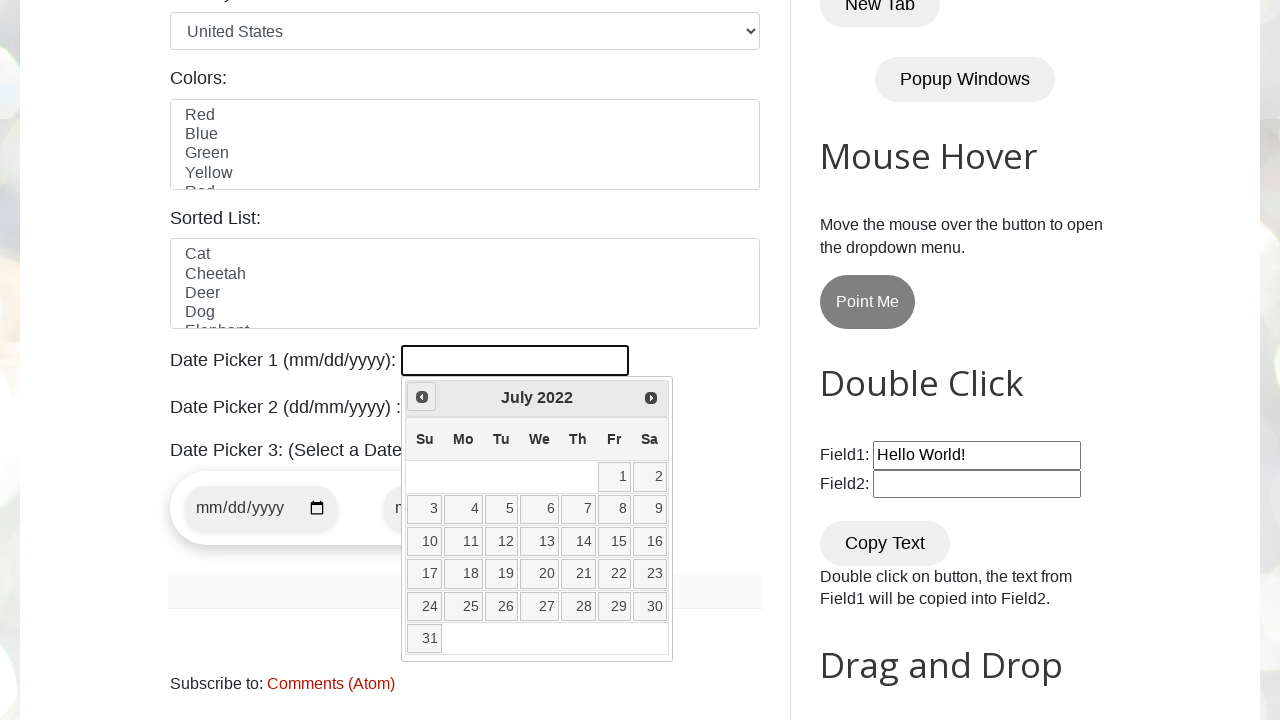

Clicked previous button to navigate to earlier month/year at (422, 397) on span.ui-icon.ui-icon-circle-triangle-w
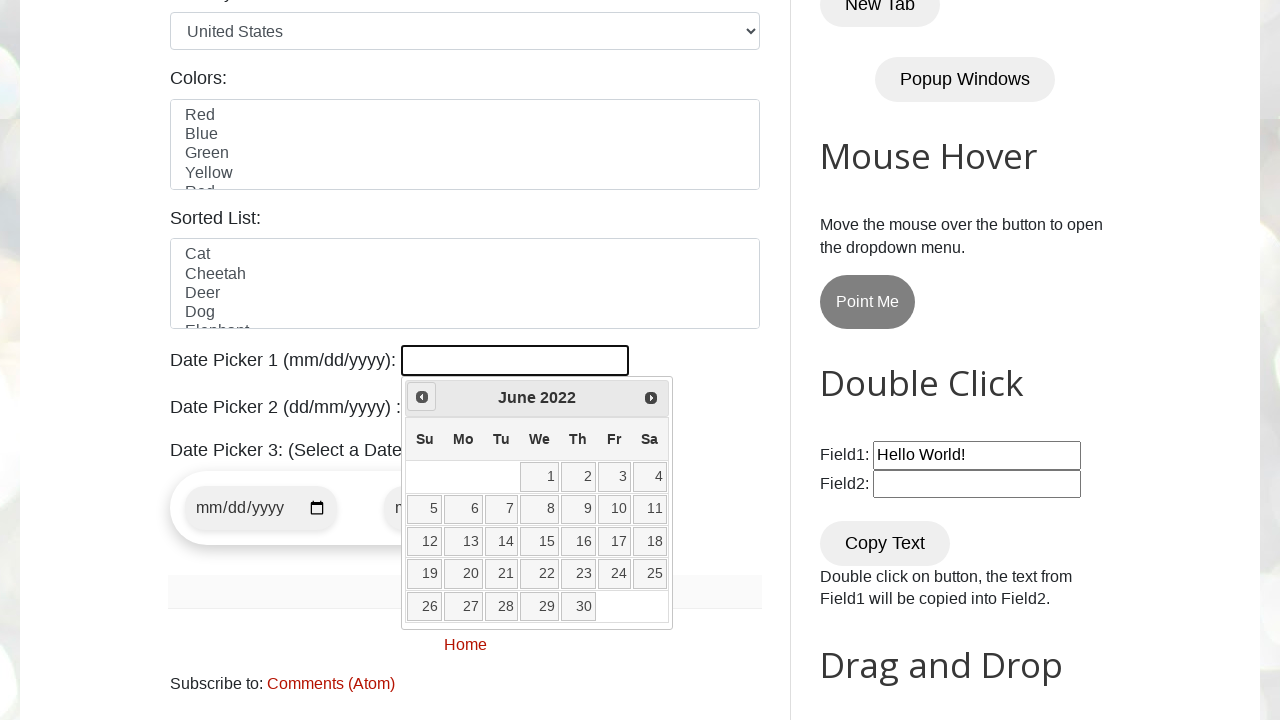

Retrieved current month from datepicker
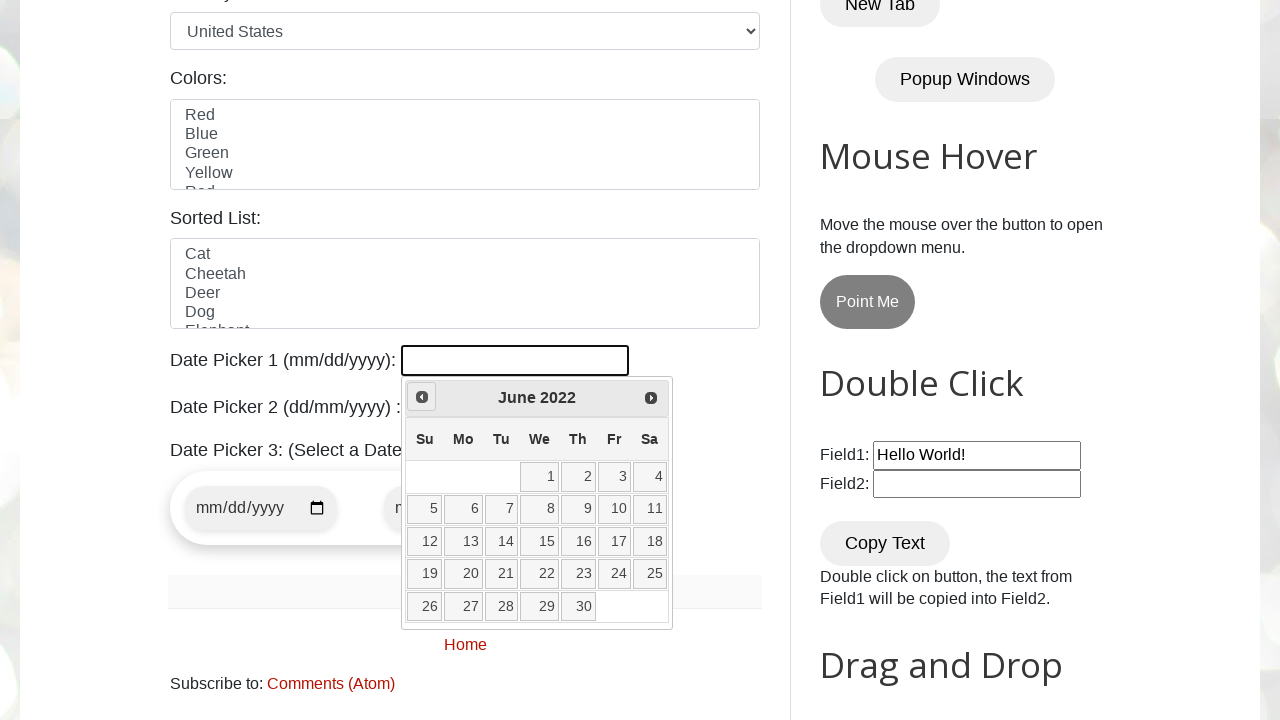

Retrieved current year from datepicker
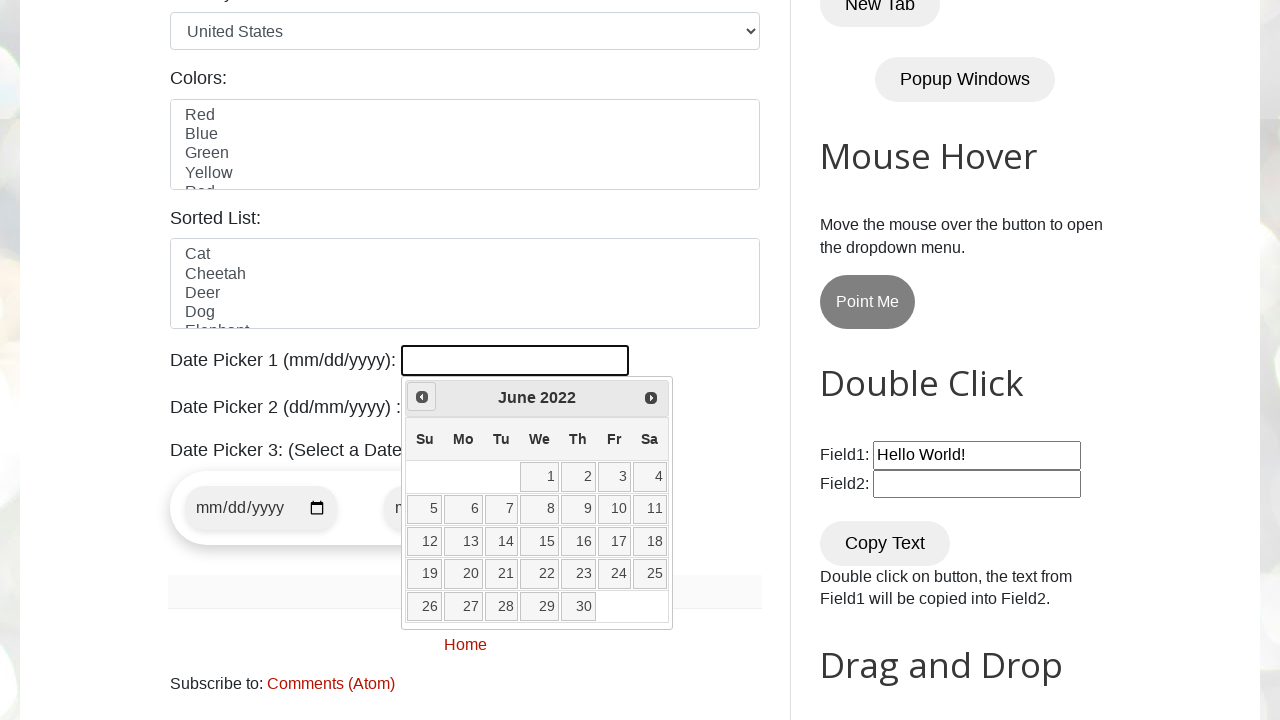

Clicked previous button to navigate to earlier month/year at (422, 397) on span.ui-icon.ui-icon-circle-triangle-w
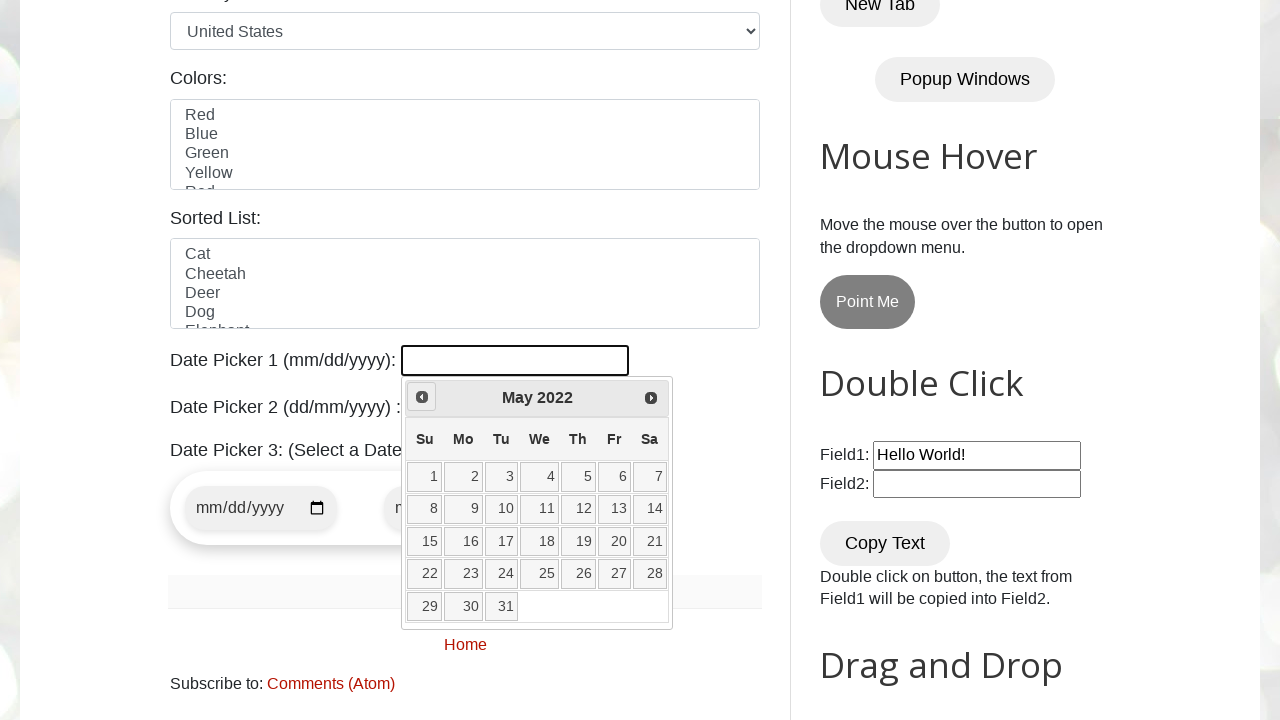

Retrieved current month from datepicker
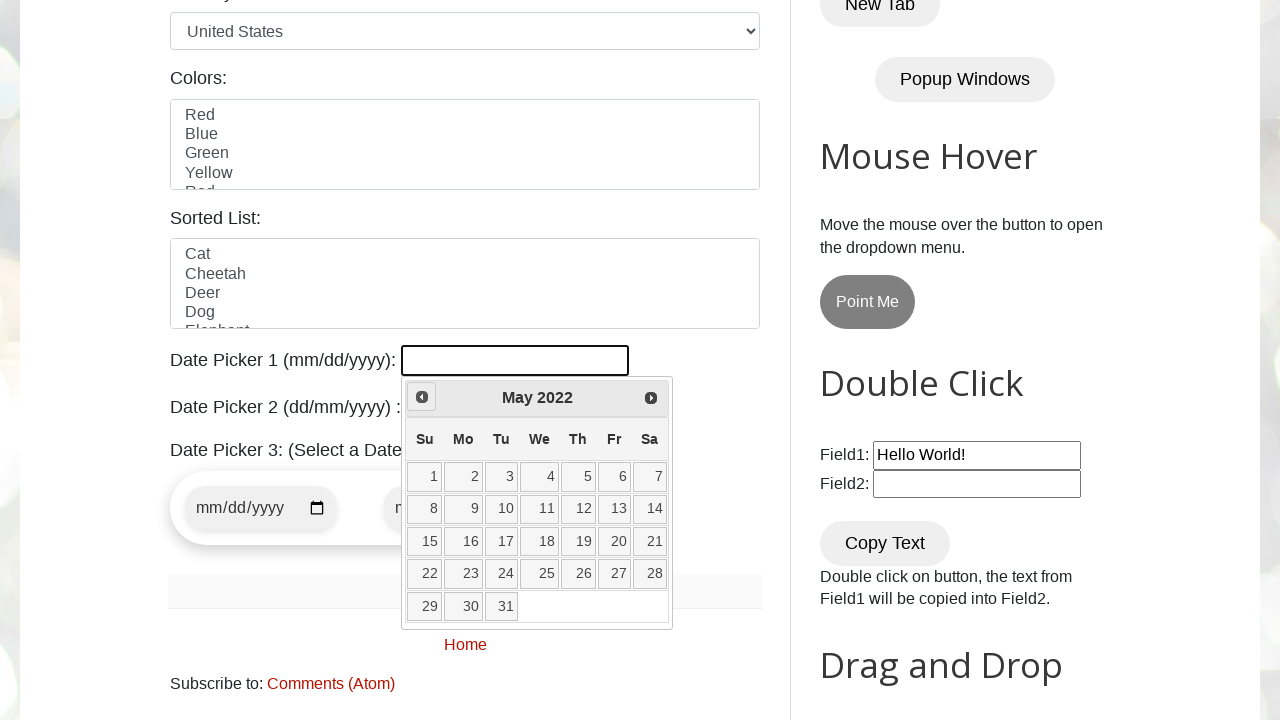

Retrieved current year from datepicker
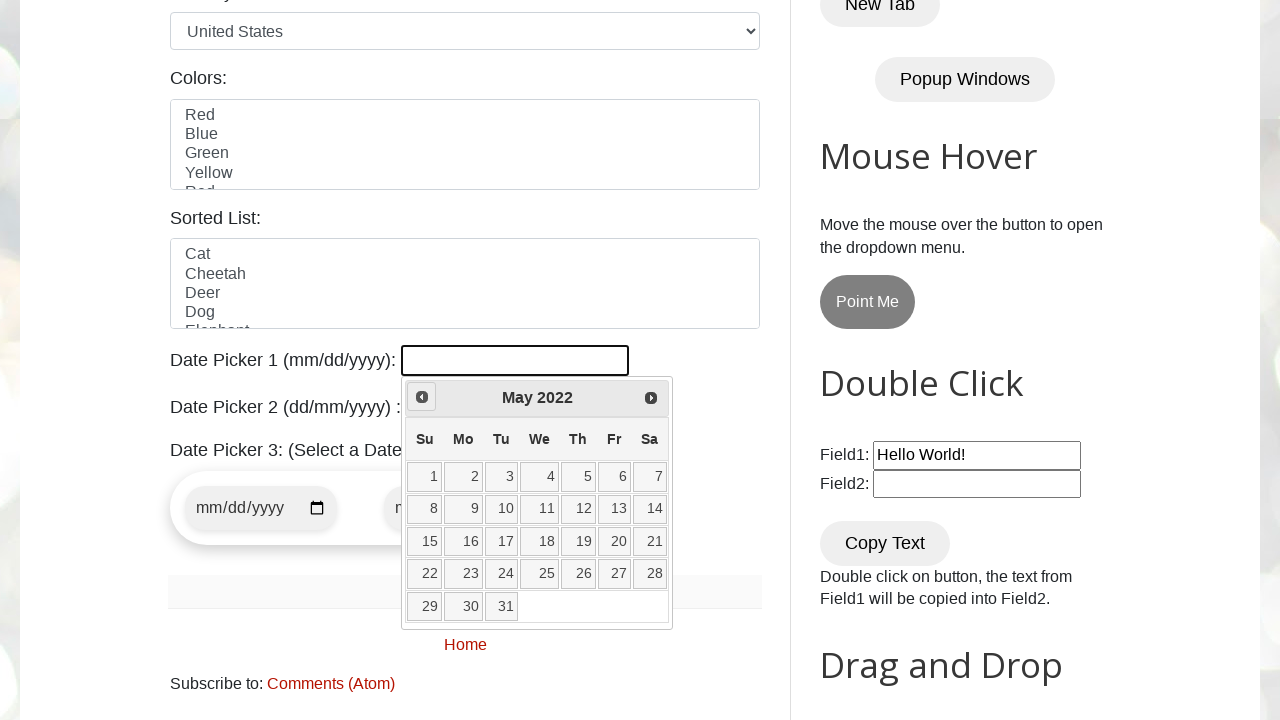

Clicked previous button to navigate to earlier month/year at (422, 397) on span.ui-icon.ui-icon-circle-triangle-w
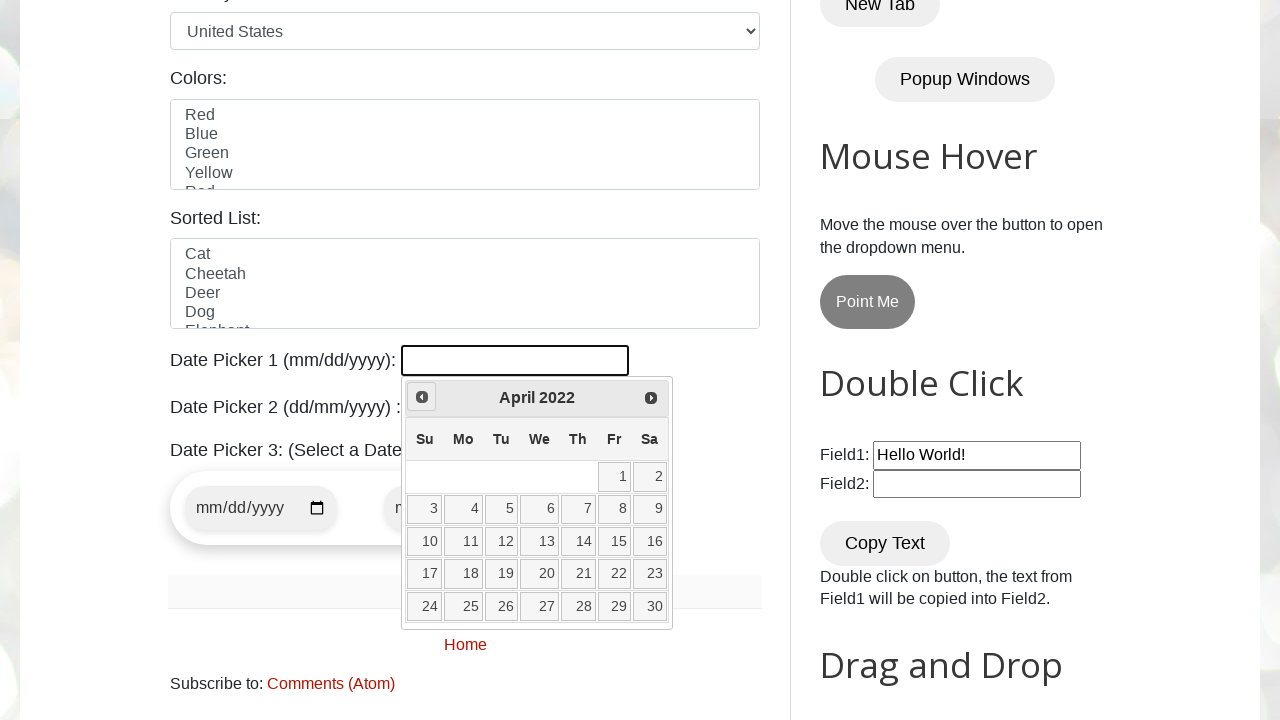

Retrieved current month from datepicker
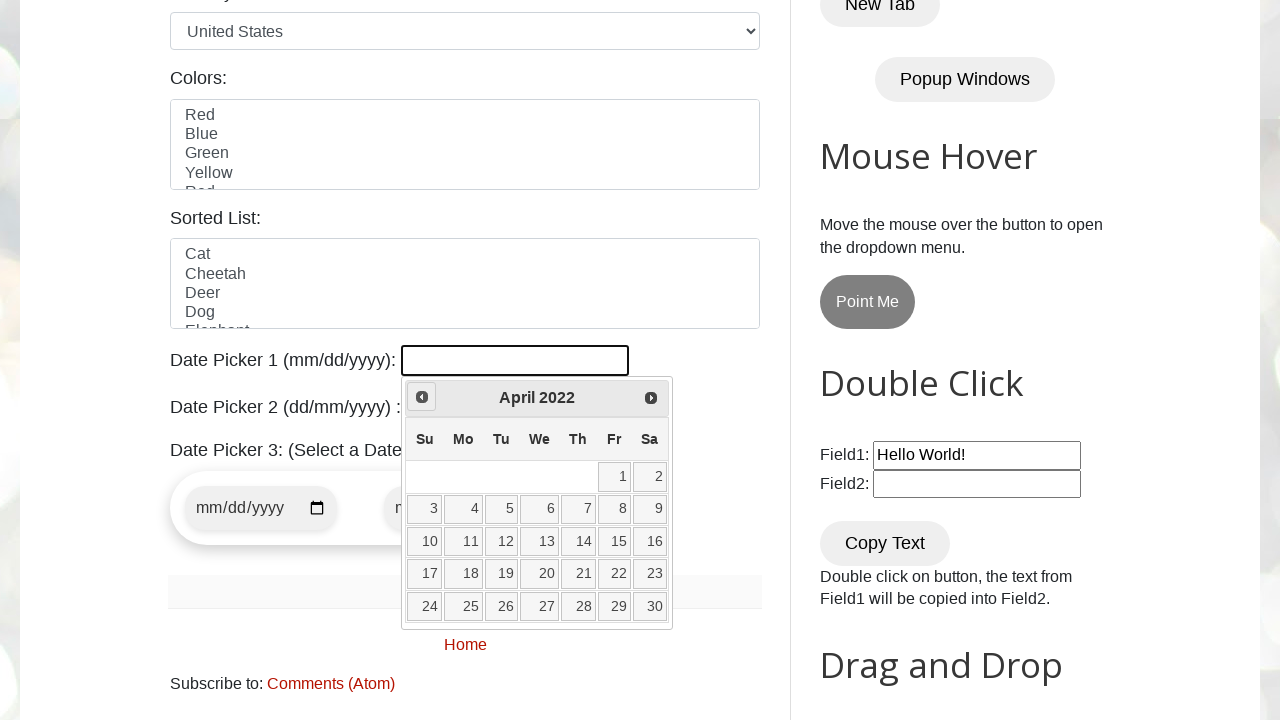

Retrieved current year from datepicker
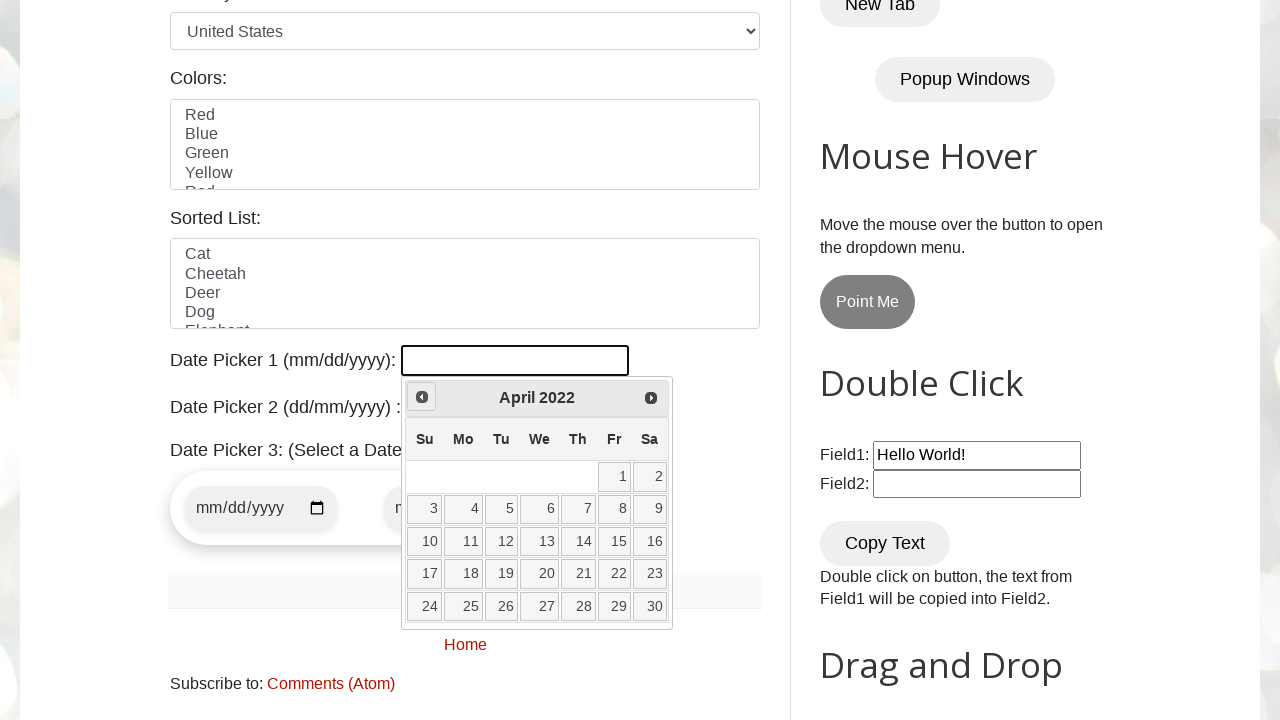

Clicked previous button to navigate to earlier month/year at (422, 397) on span.ui-icon.ui-icon-circle-triangle-w
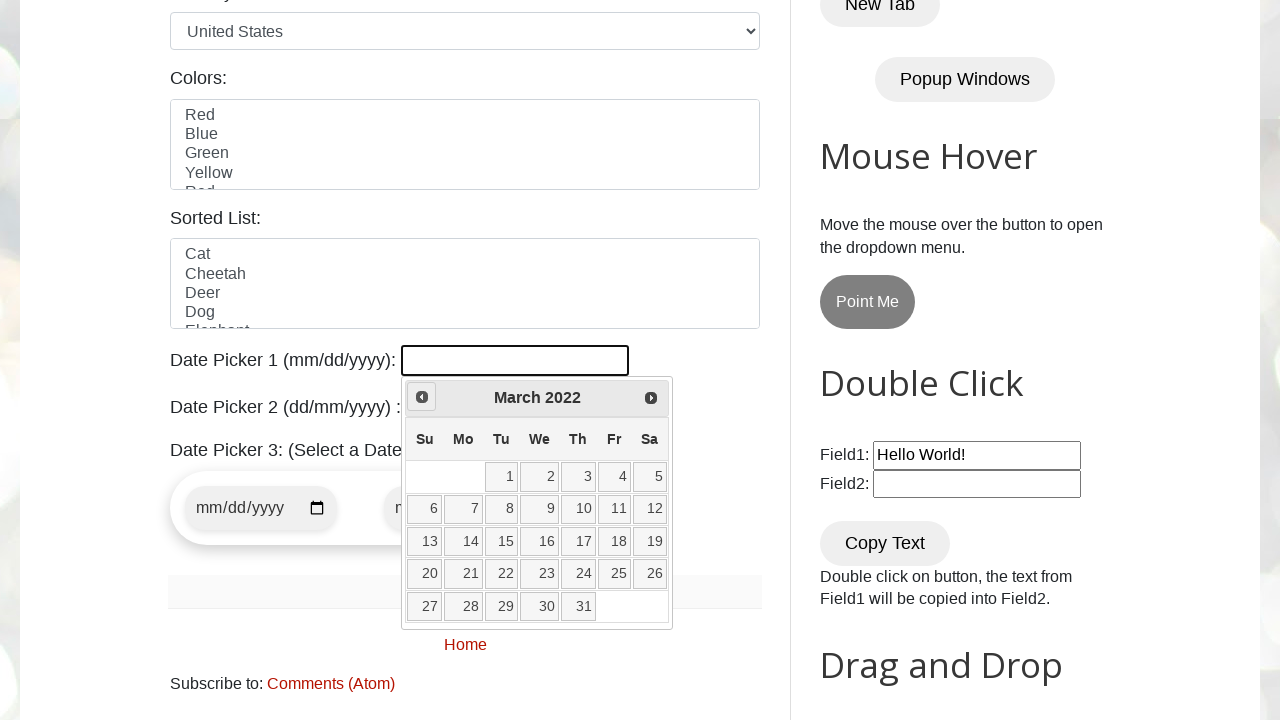

Retrieved current month from datepicker
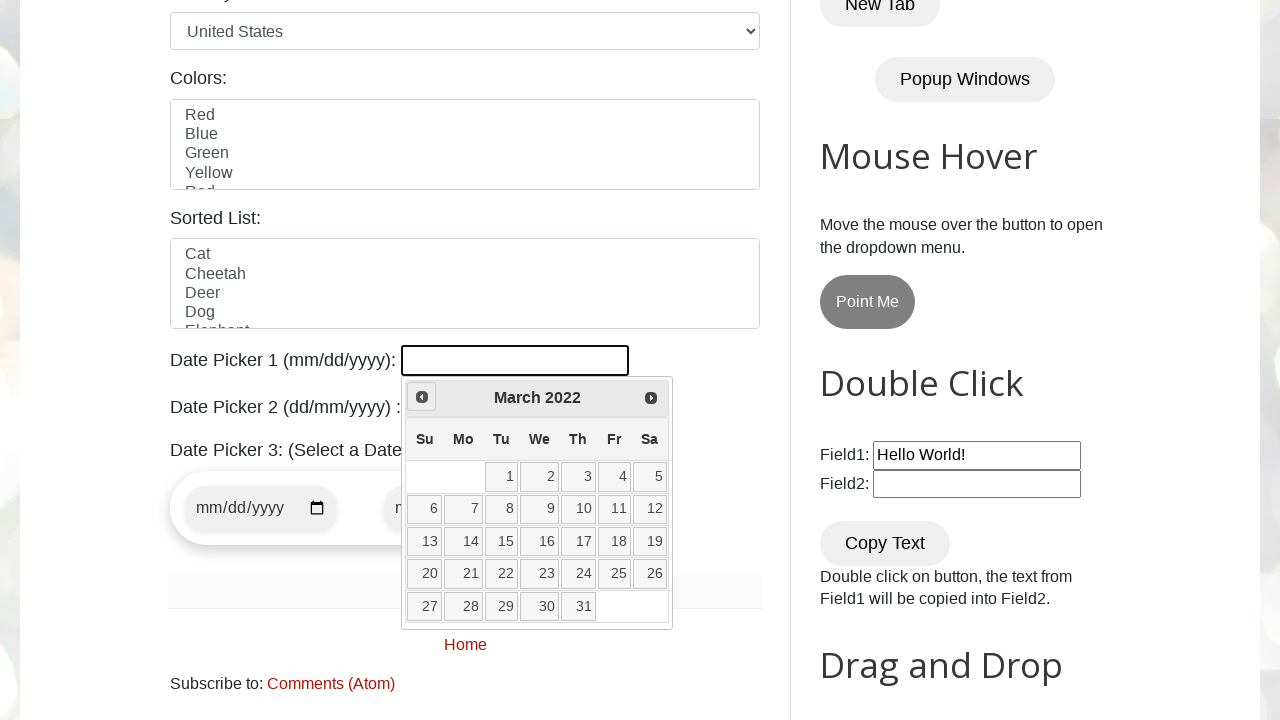

Retrieved current year from datepicker
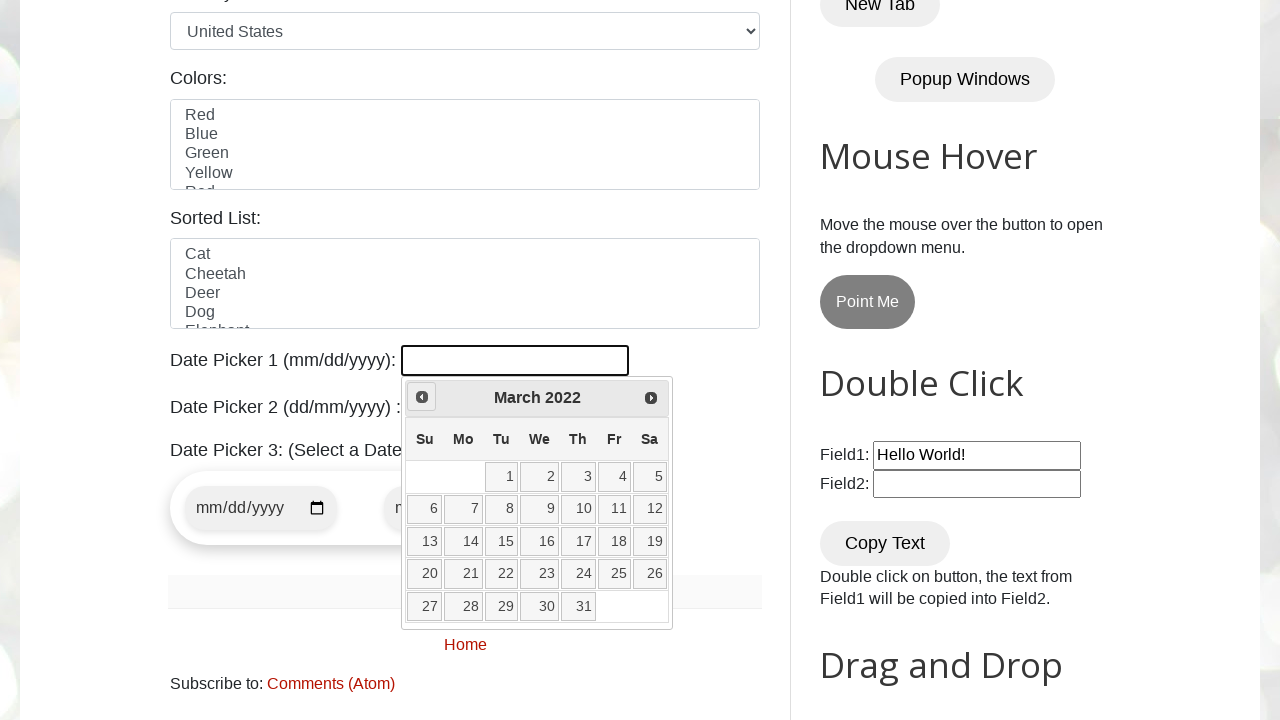

Clicked previous button to navigate to earlier month/year at (422, 397) on span.ui-icon.ui-icon-circle-triangle-w
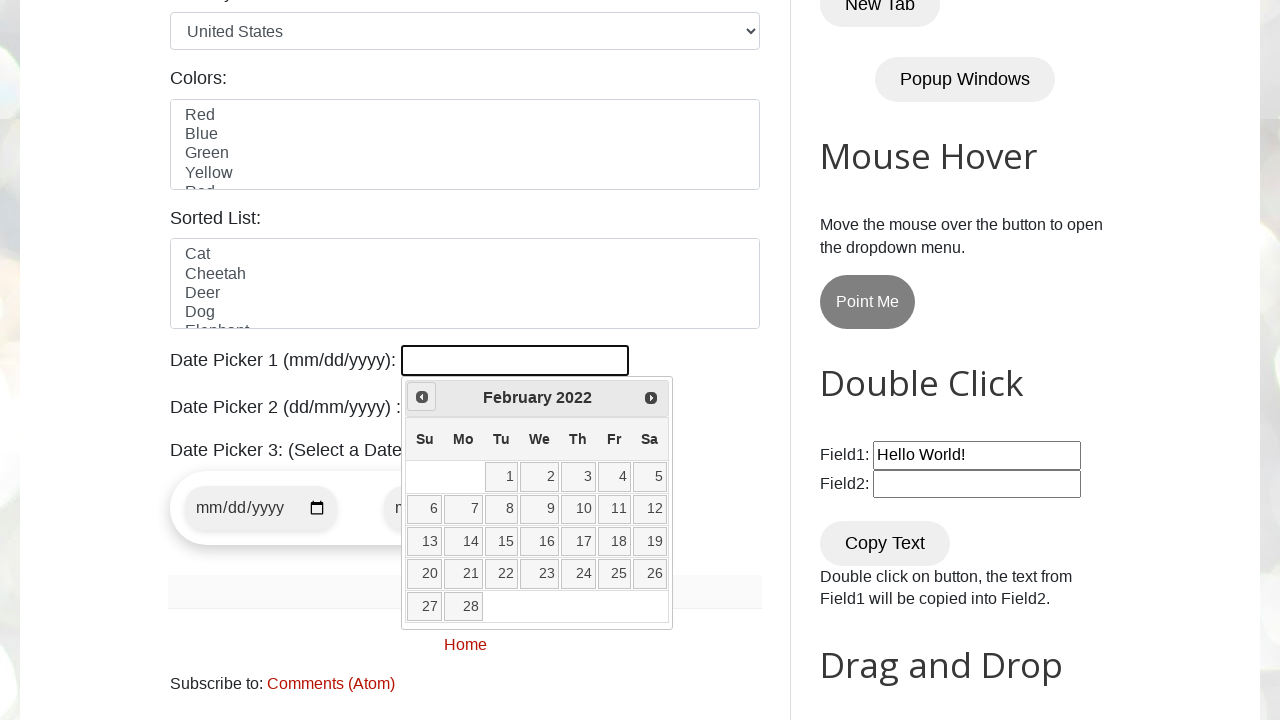

Retrieved current month from datepicker
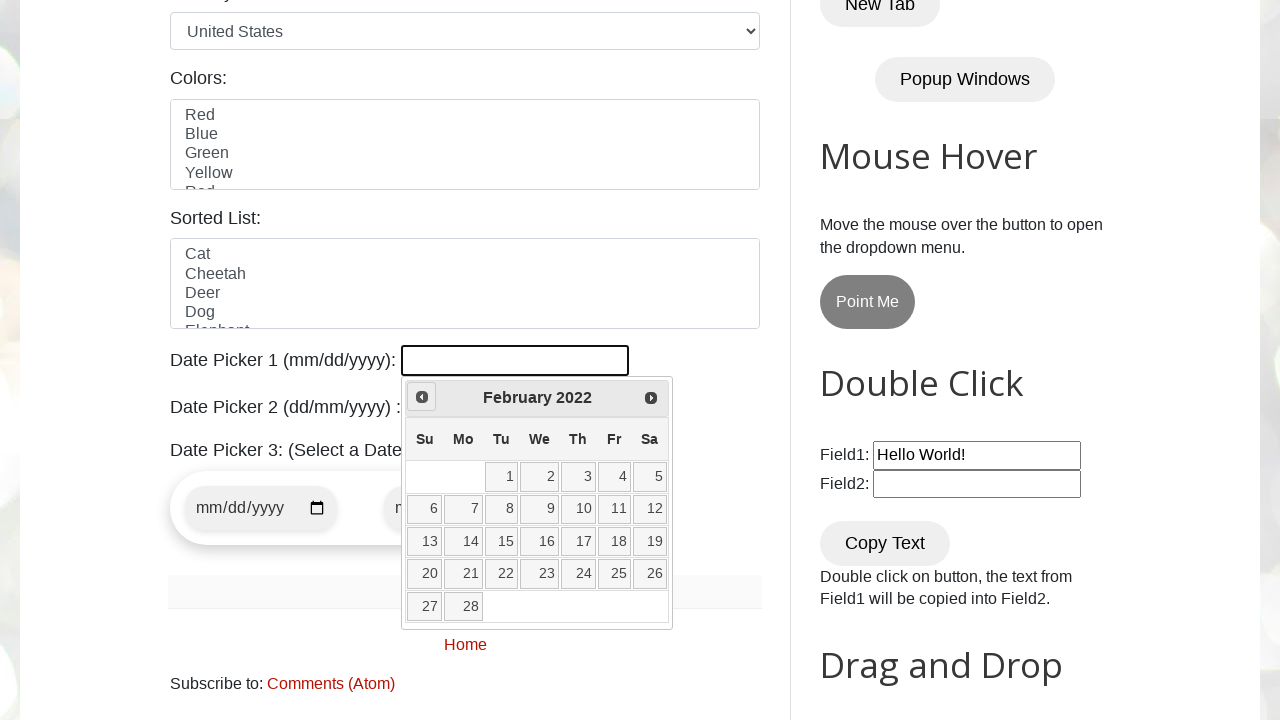

Retrieved current year from datepicker
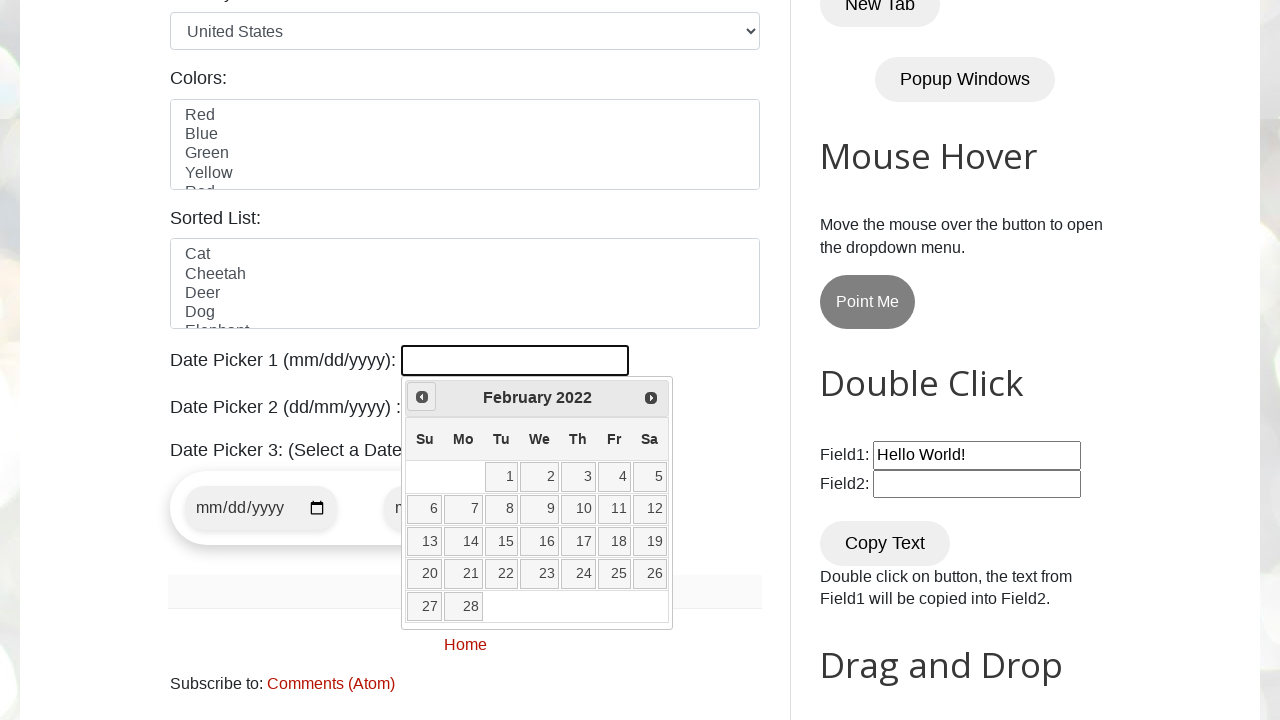

Clicked previous button to navigate to earlier month/year at (422, 397) on span.ui-icon.ui-icon-circle-triangle-w
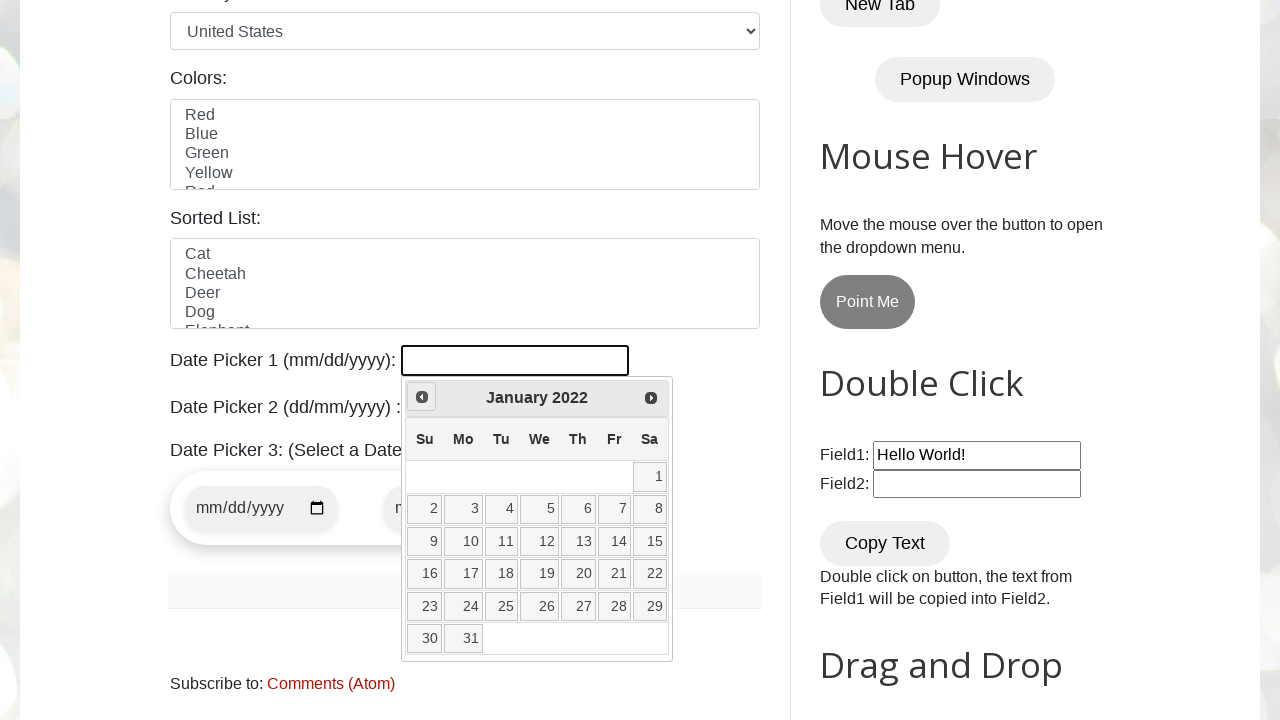

Retrieved current month from datepicker
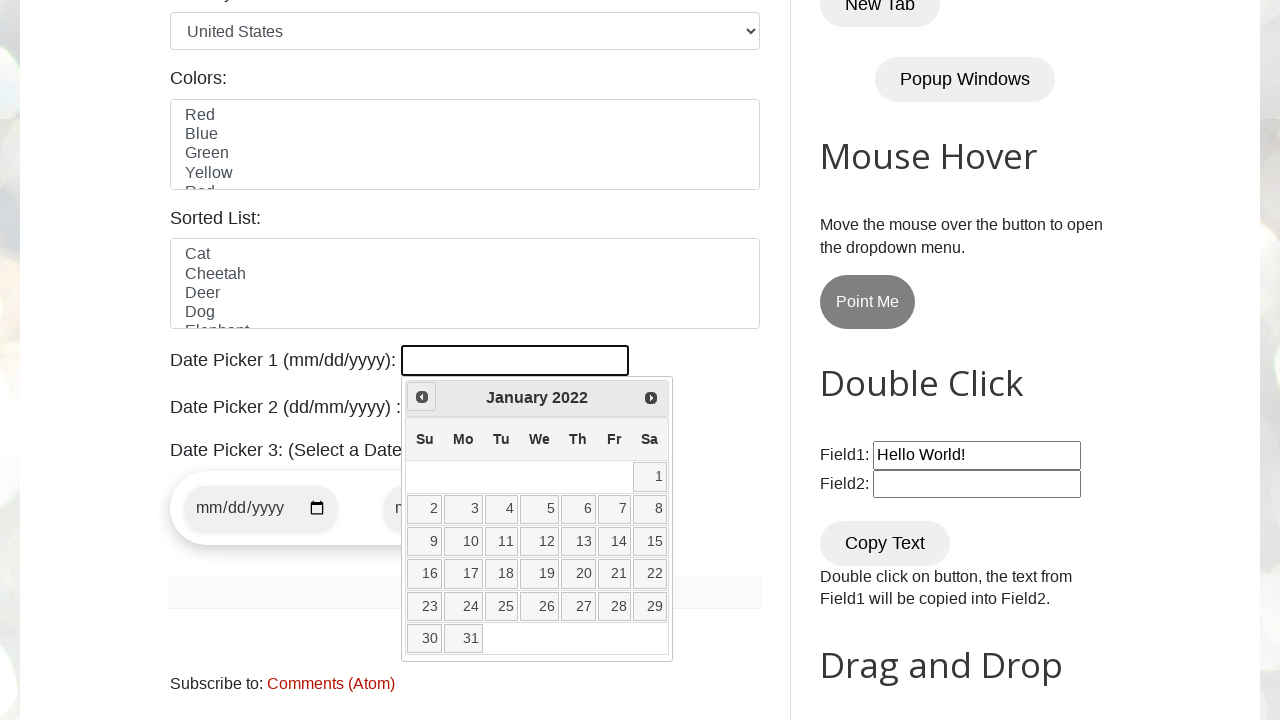

Retrieved current year from datepicker
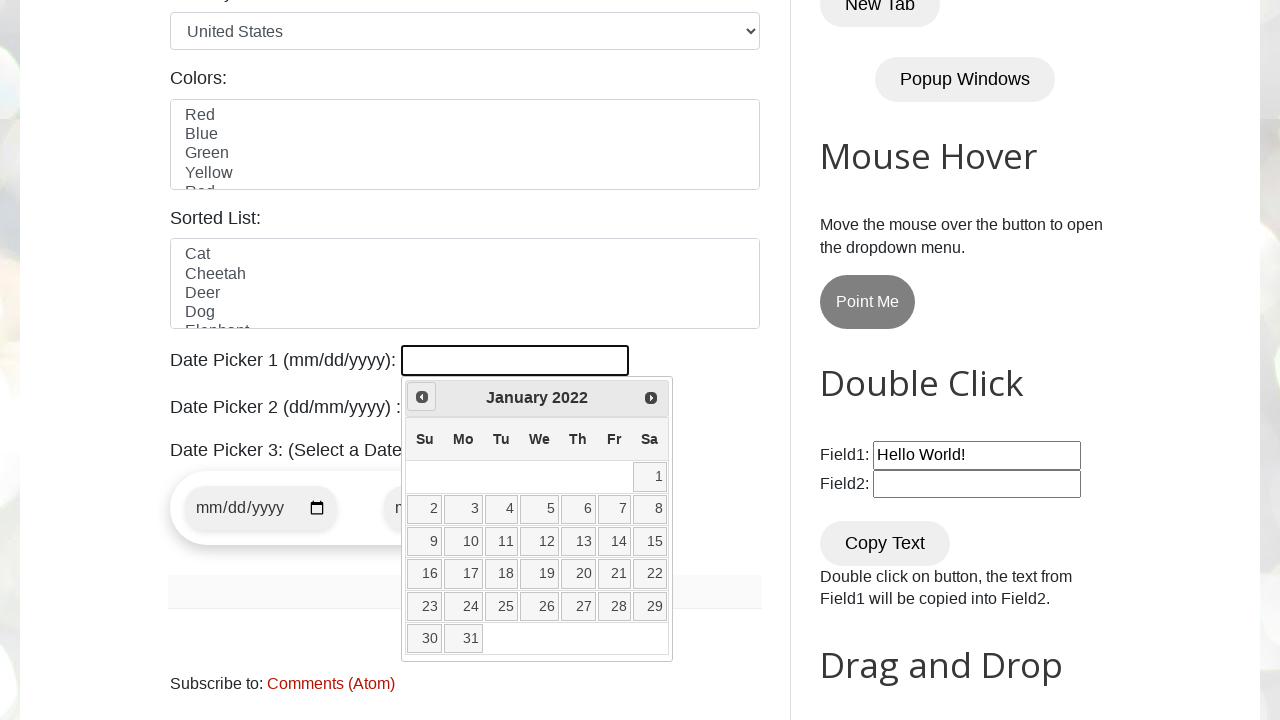

Clicked previous button to navigate to earlier month/year at (422, 397) on span.ui-icon.ui-icon-circle-triangle-w
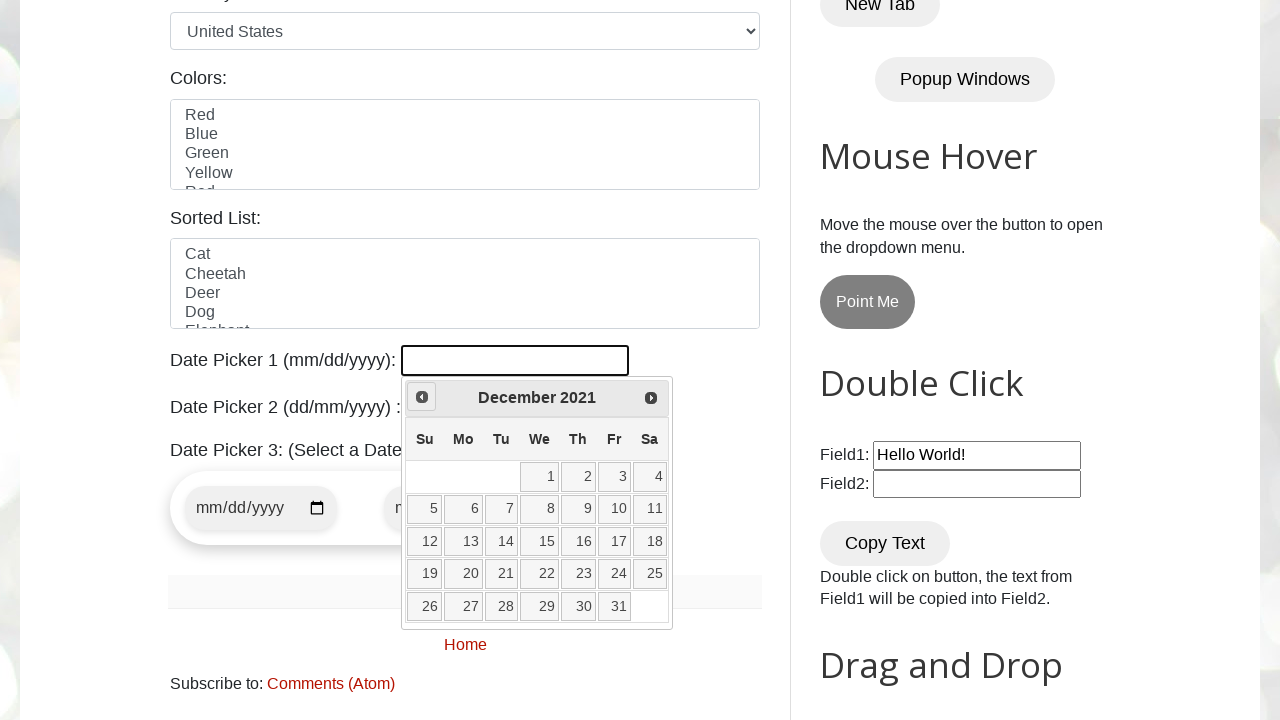

Retrieved current month from datepicker
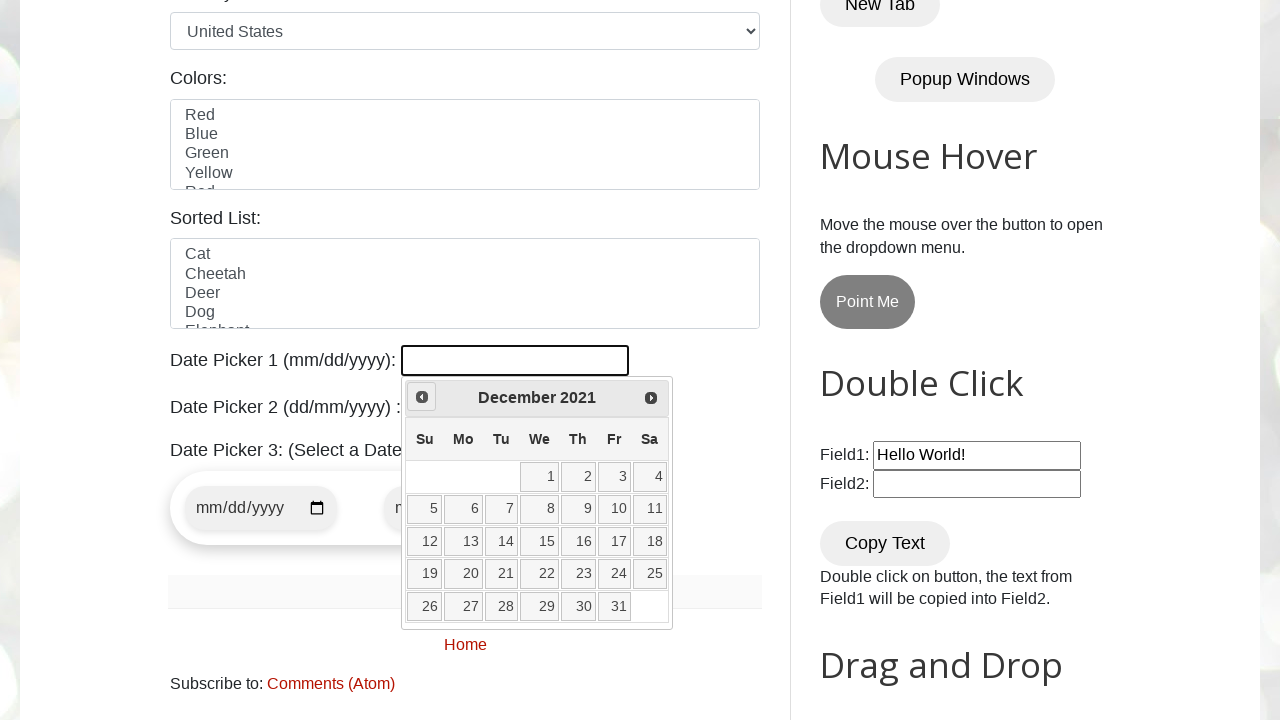

Retrieved current year from datepicker
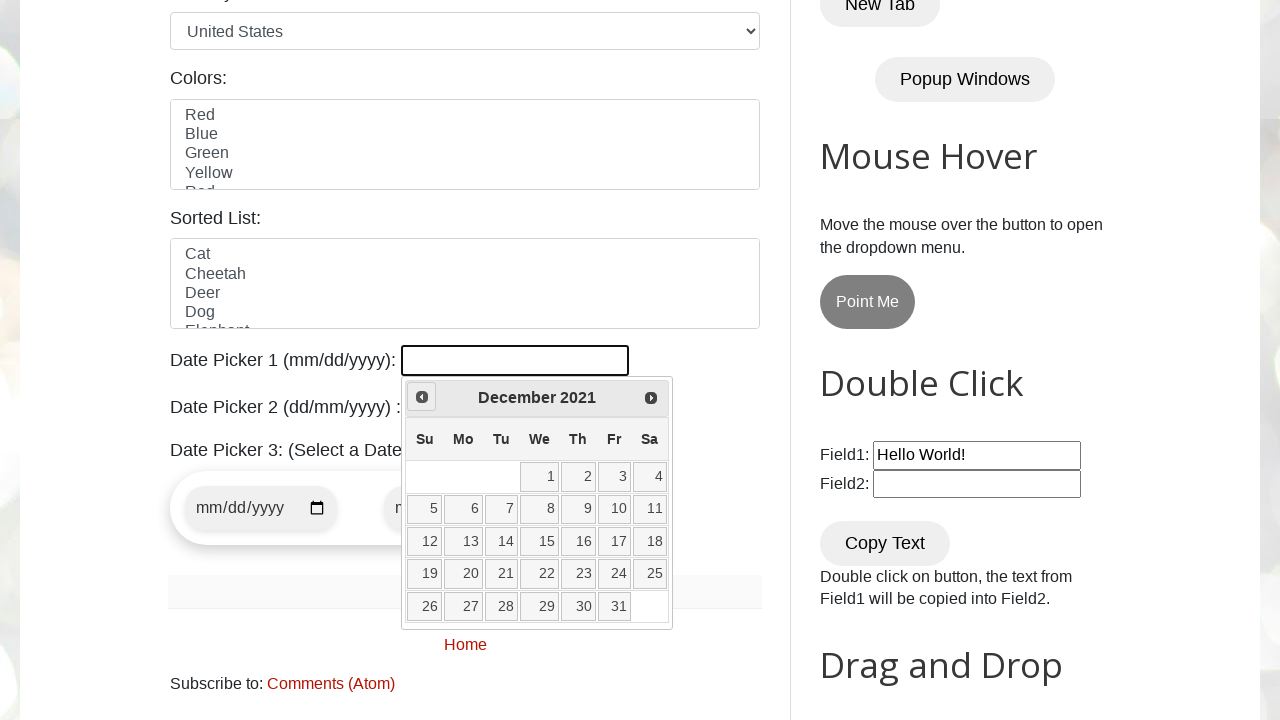

Clicked previous button to navigate to earlier month/year at (422, 397) on span.ui-icon.ui-icon-circle-triangle-w
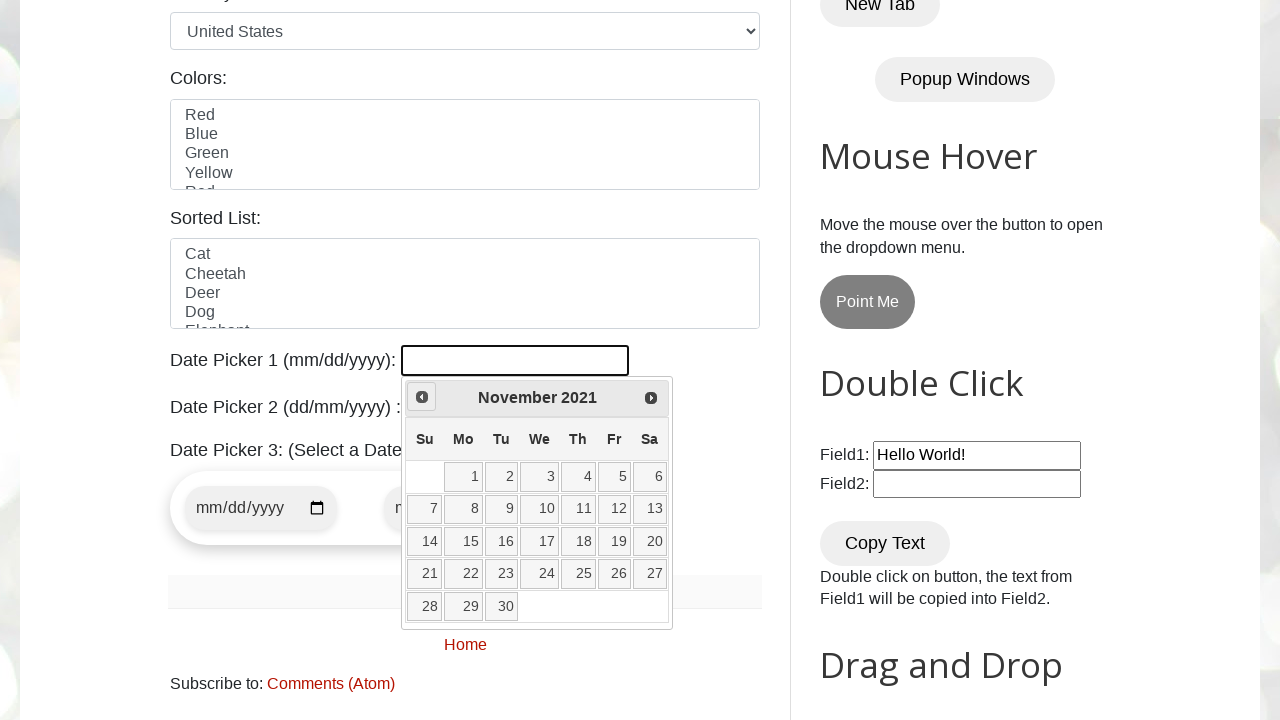

Retrieved current month from datepicker
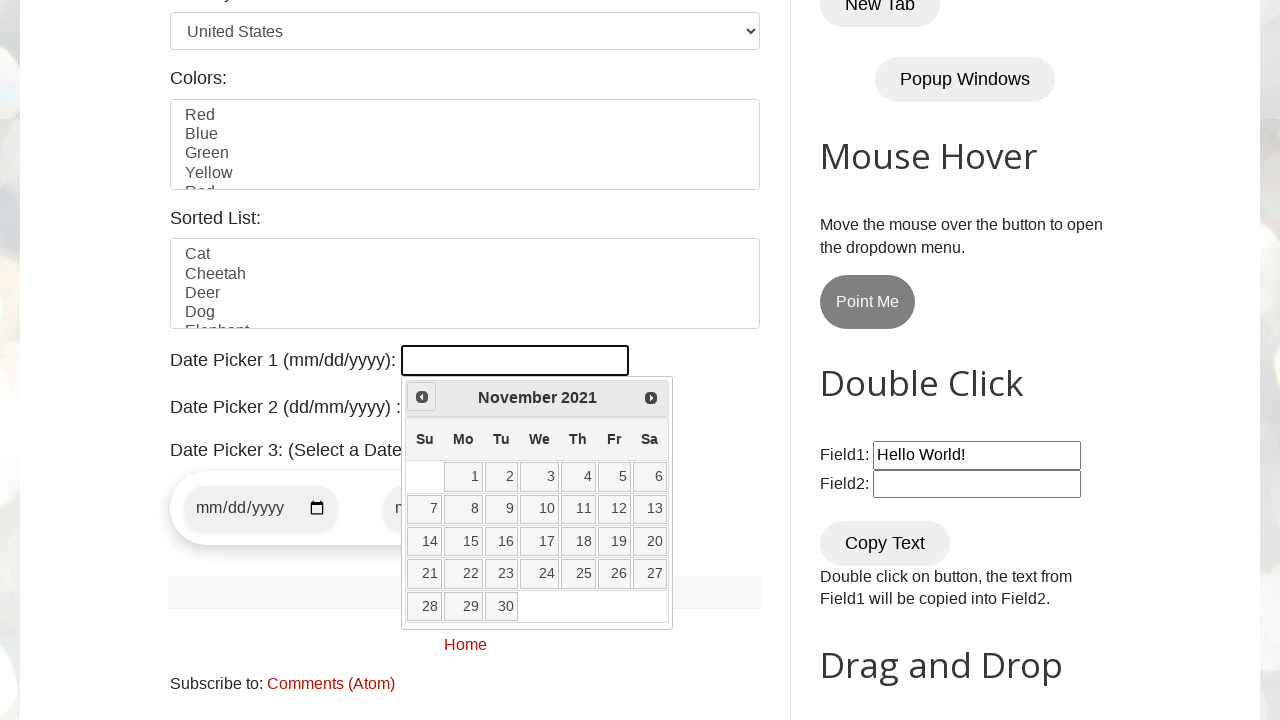

Retrieved current year from datepicker
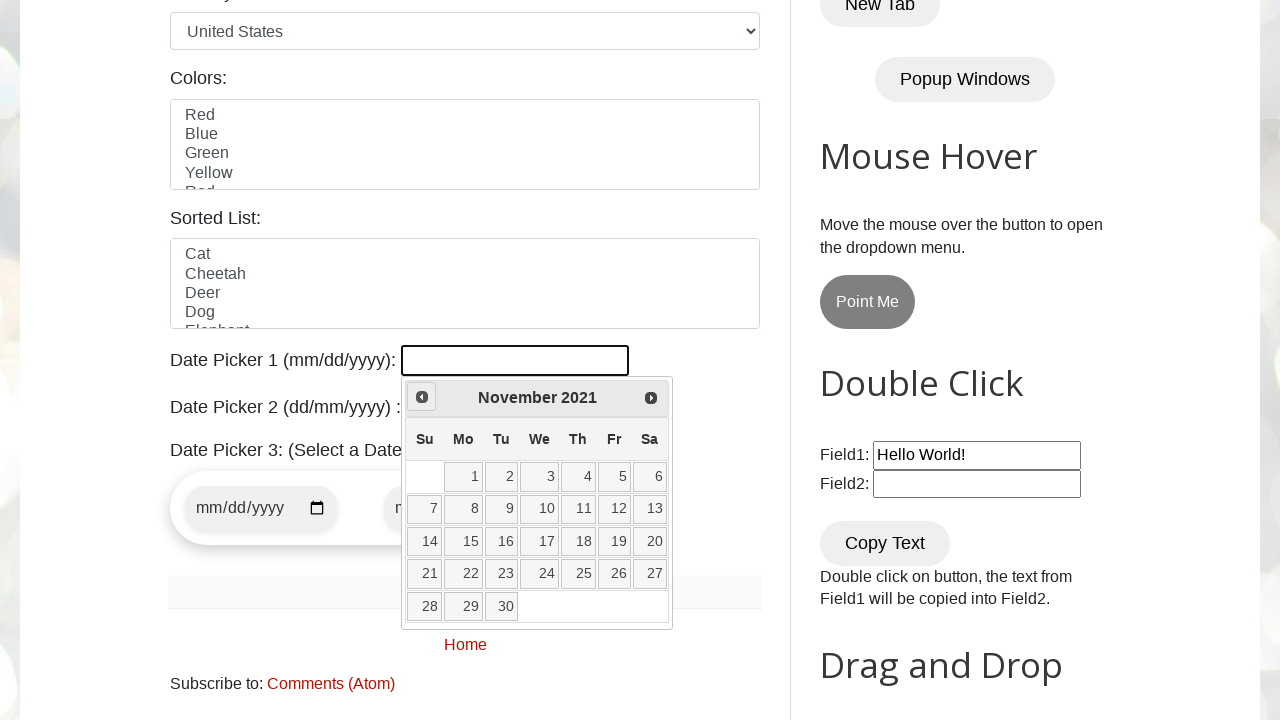

Clicked previous button to navigate to earlier month/year at (422, 397) on span.ui-icon.ui-icon-circle-triangle-w
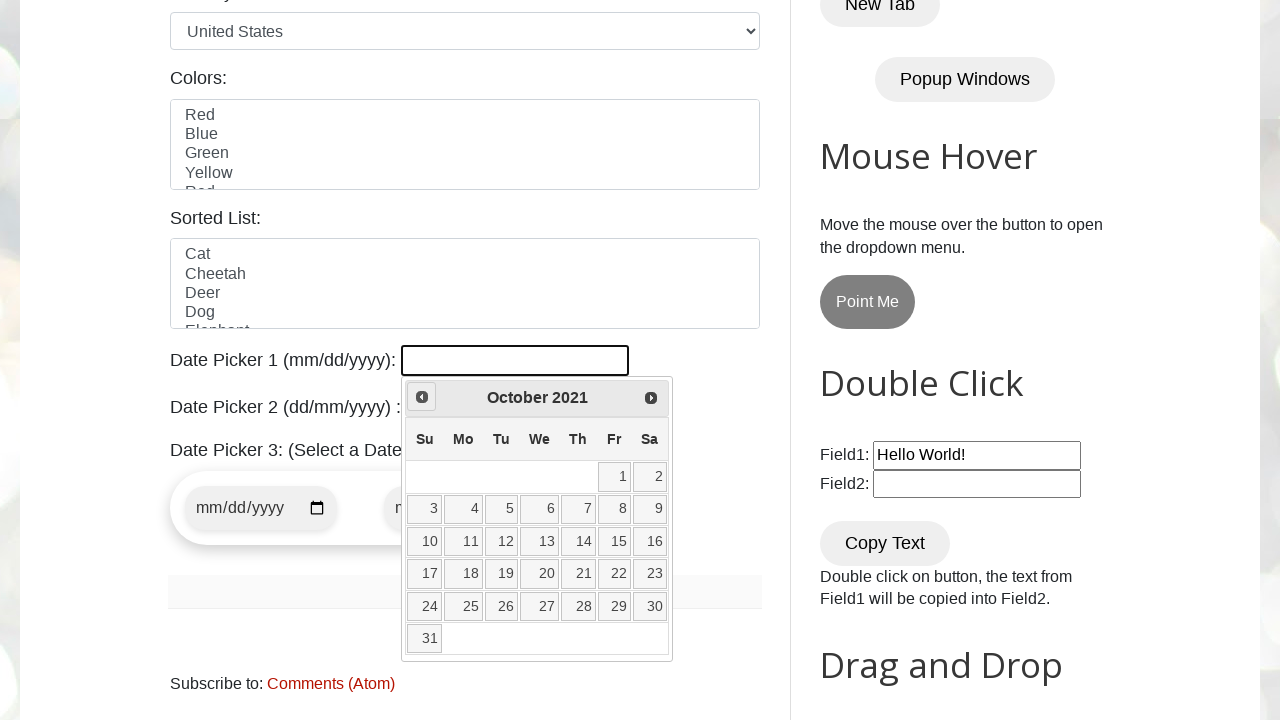

Retrieved current month from datepicker
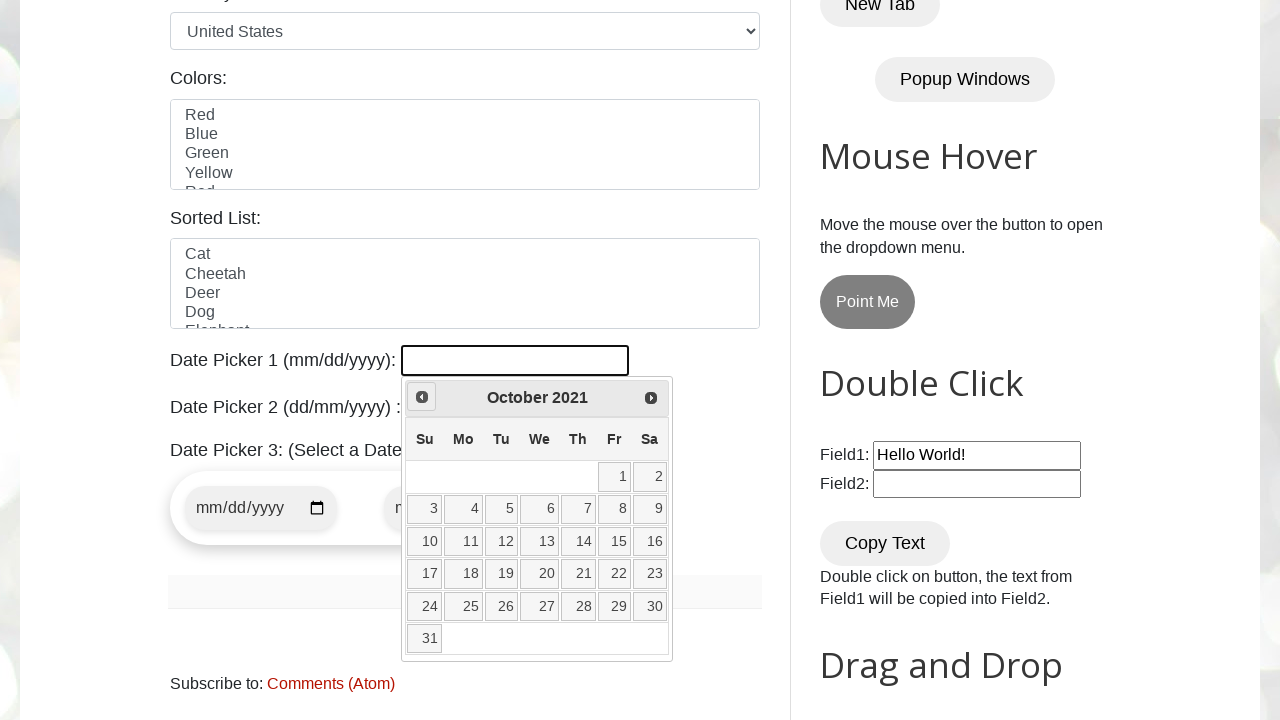

Retrieved current year from datepicker
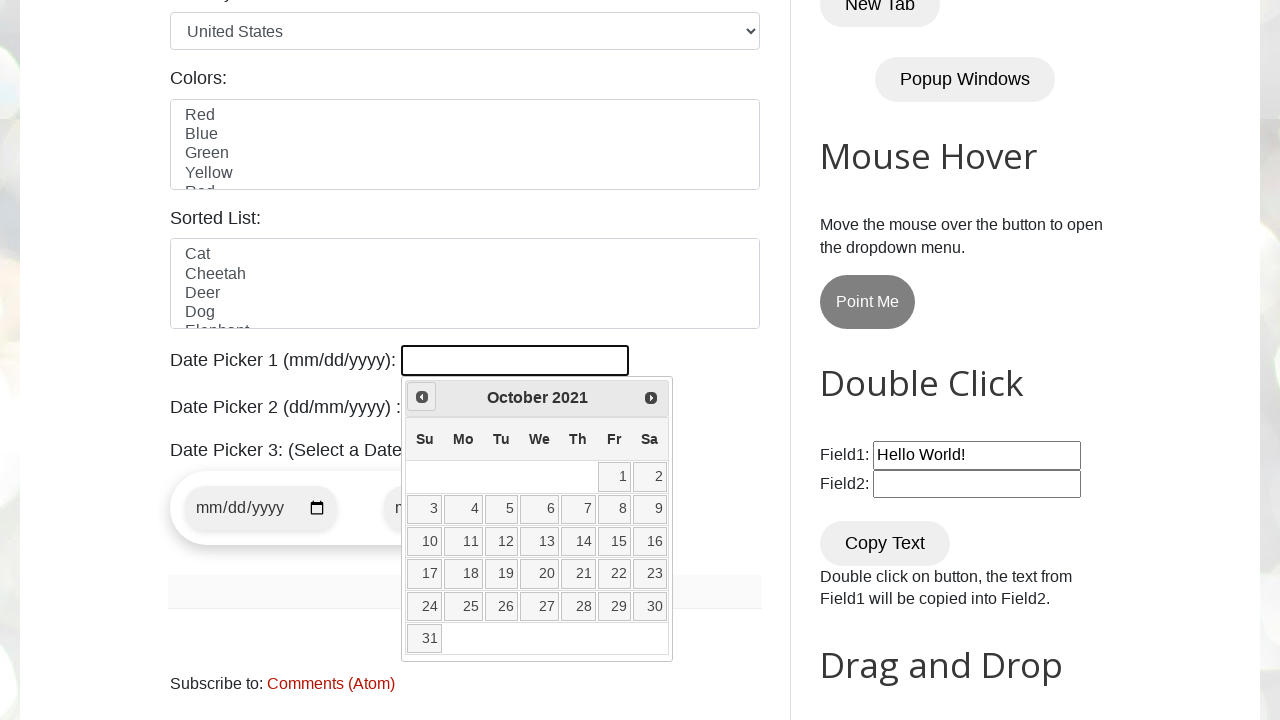

Clicked previous button to navigate to earlier month/year at (422, 397) on span.ui-icon.ui-icon-circle-triangle-w
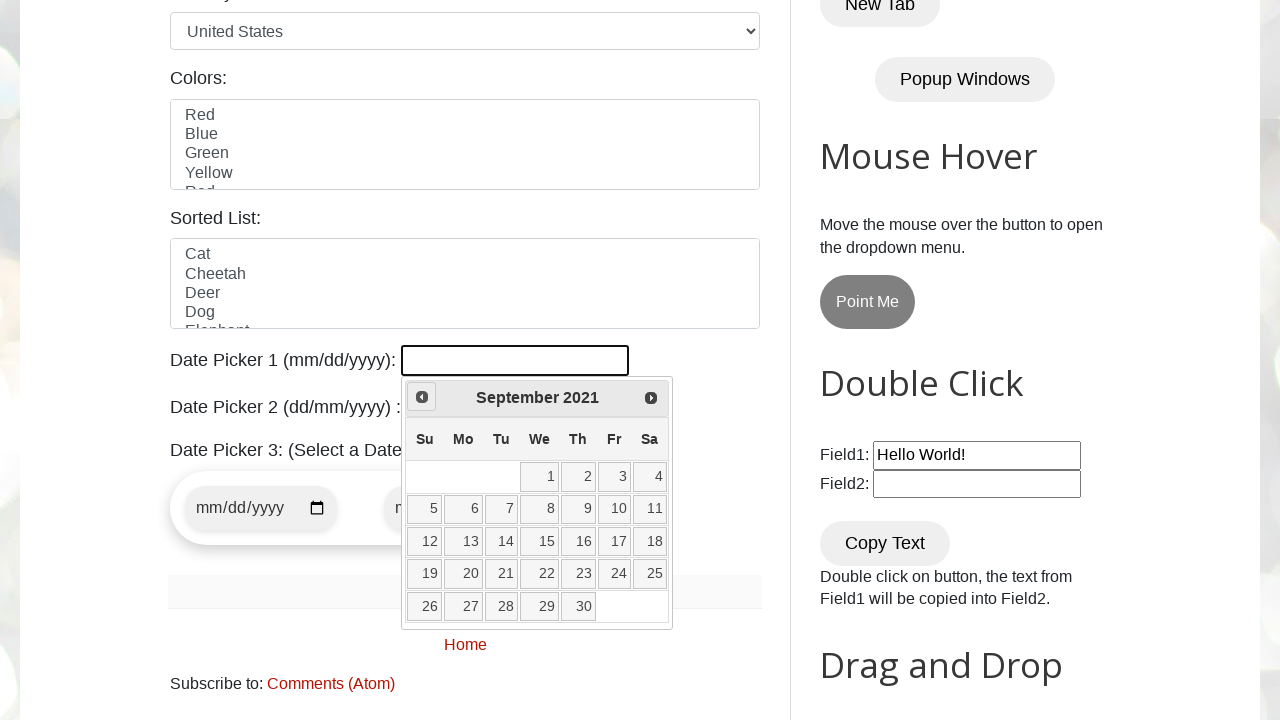

Retrieved current month from datepicker
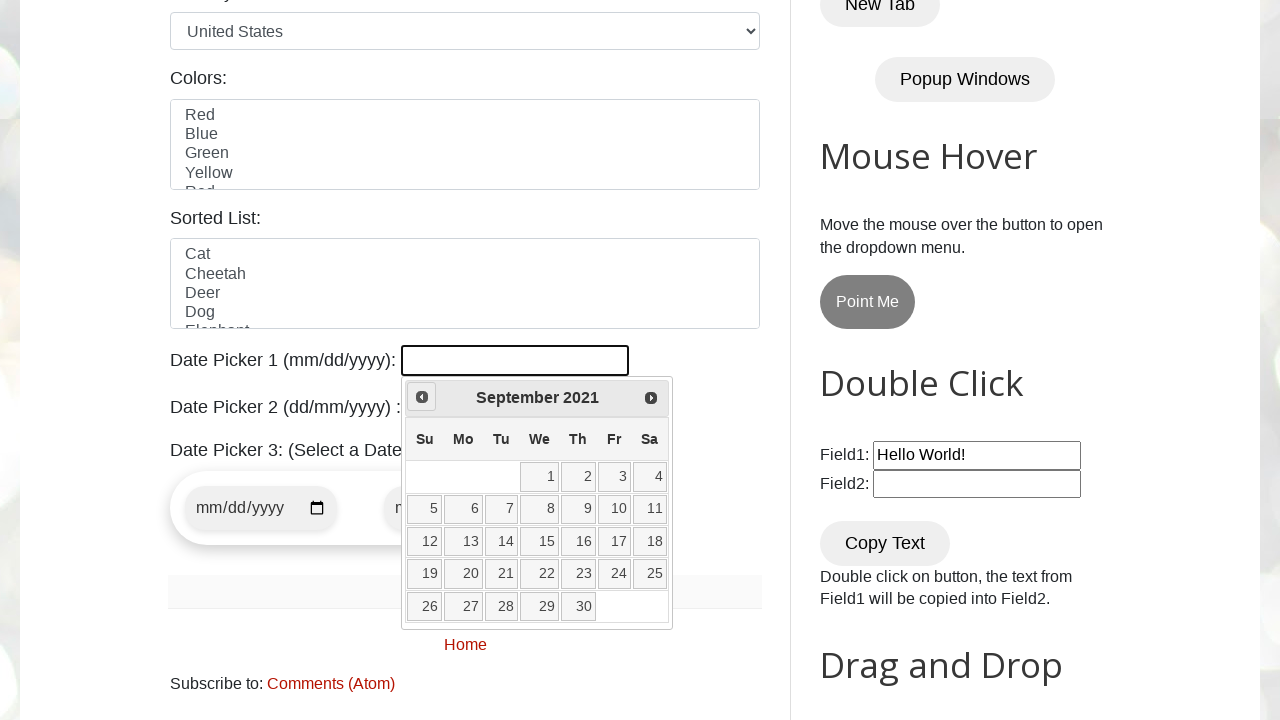

Retrieved current year from datepicker
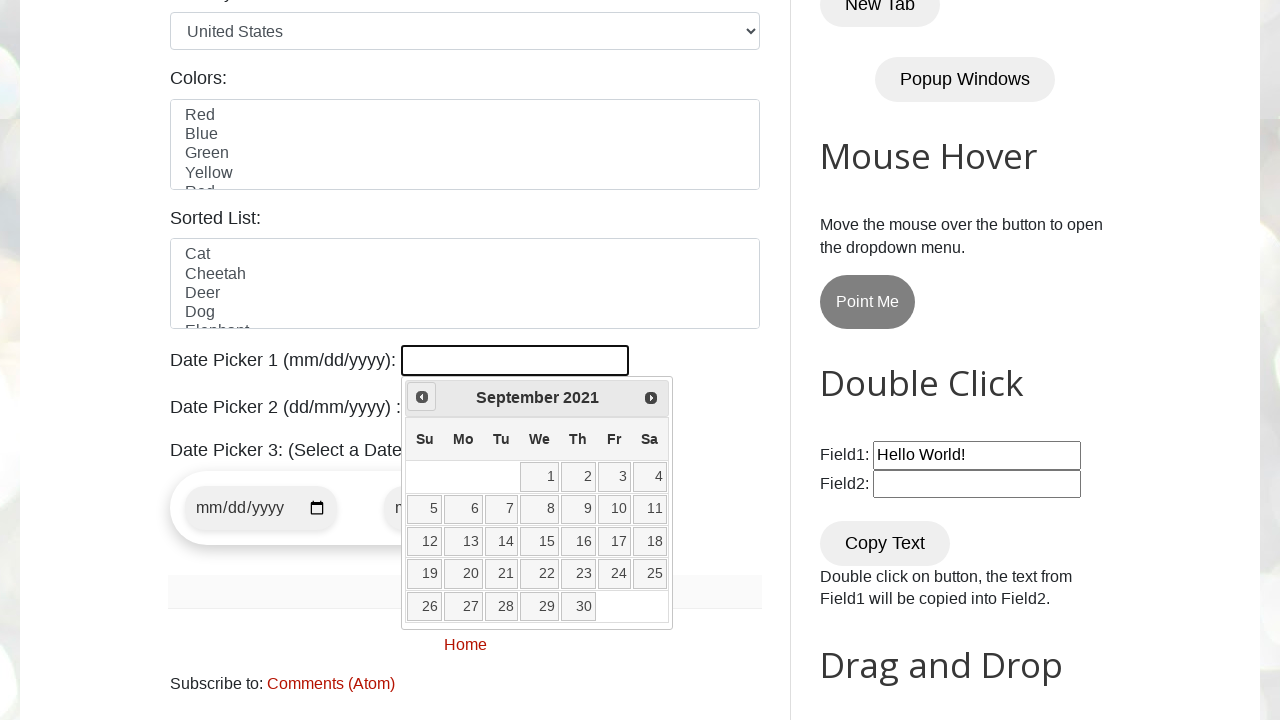

Clicked previous button to navigate to earlier month/year at (422, 397) on span.ui-icon.ui-icon-circle-triangle-w
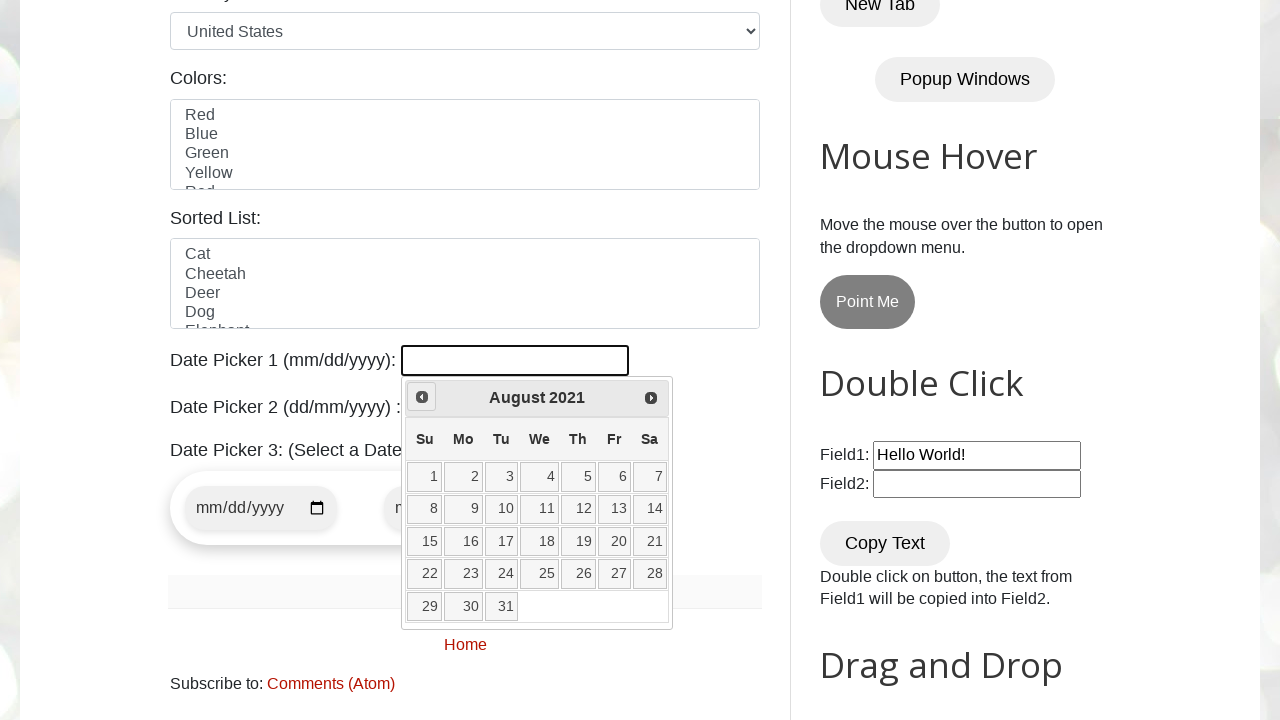

Retrieved current month from datepicker
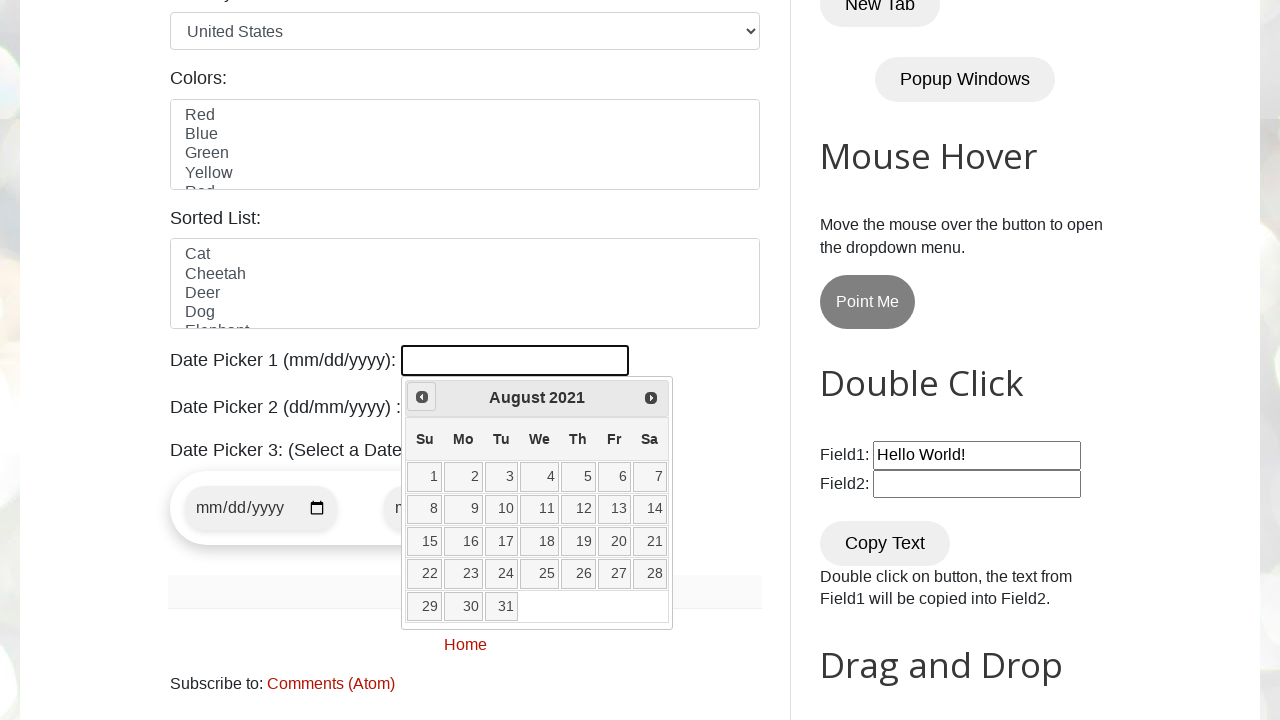

Retrieved current year from datepicker
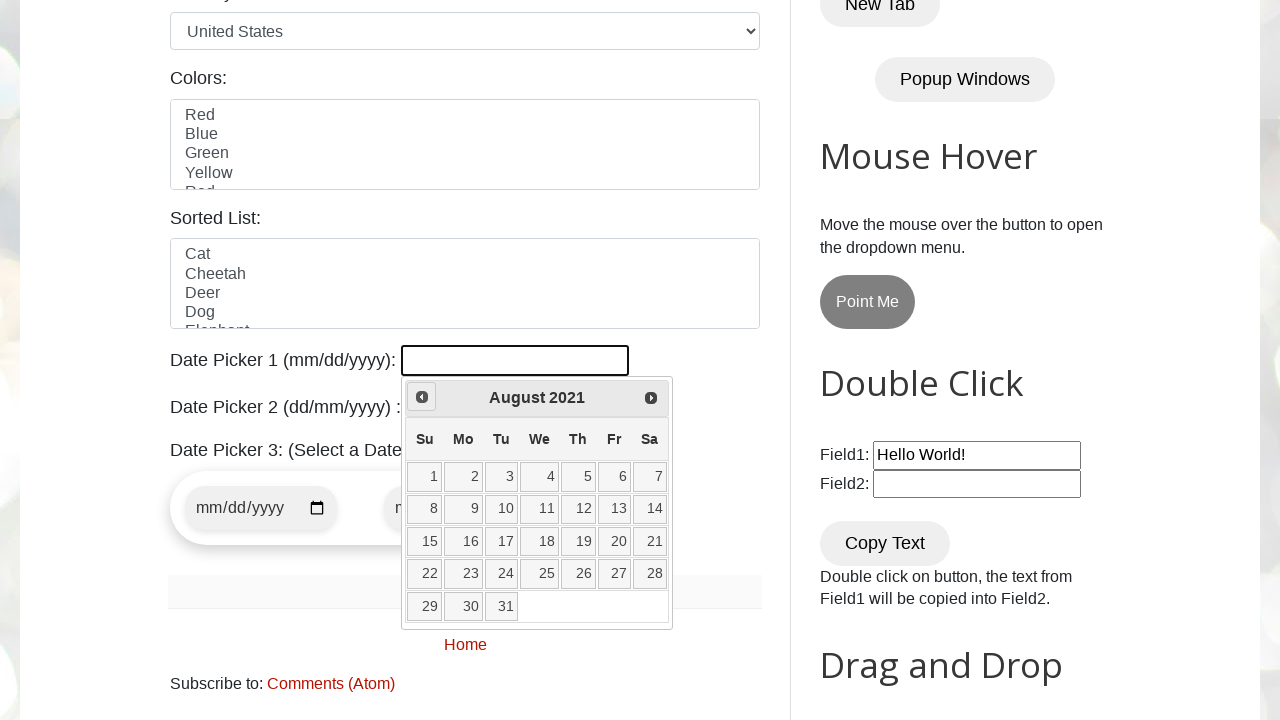

Clicked previous button to navigate to earlier month/year at (422, 397) on span.ui-icon.ui-icon-circle-triangle-w
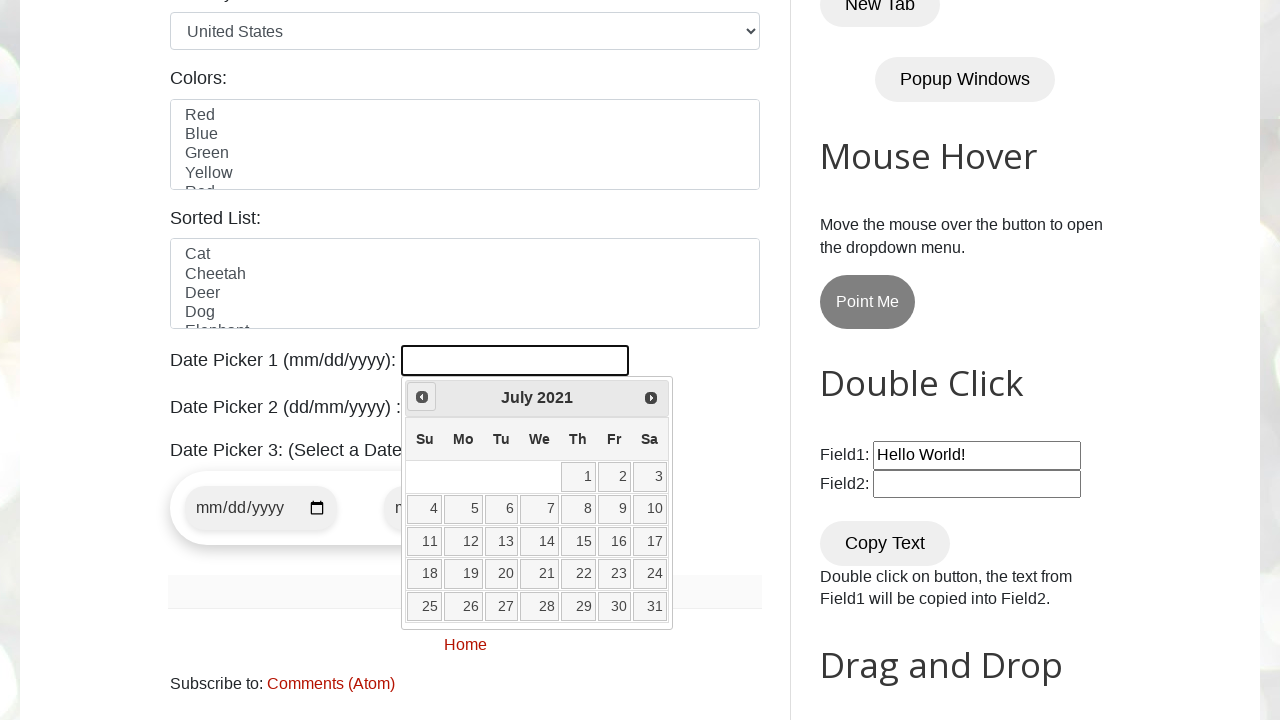

Retrieved current month from datepicker
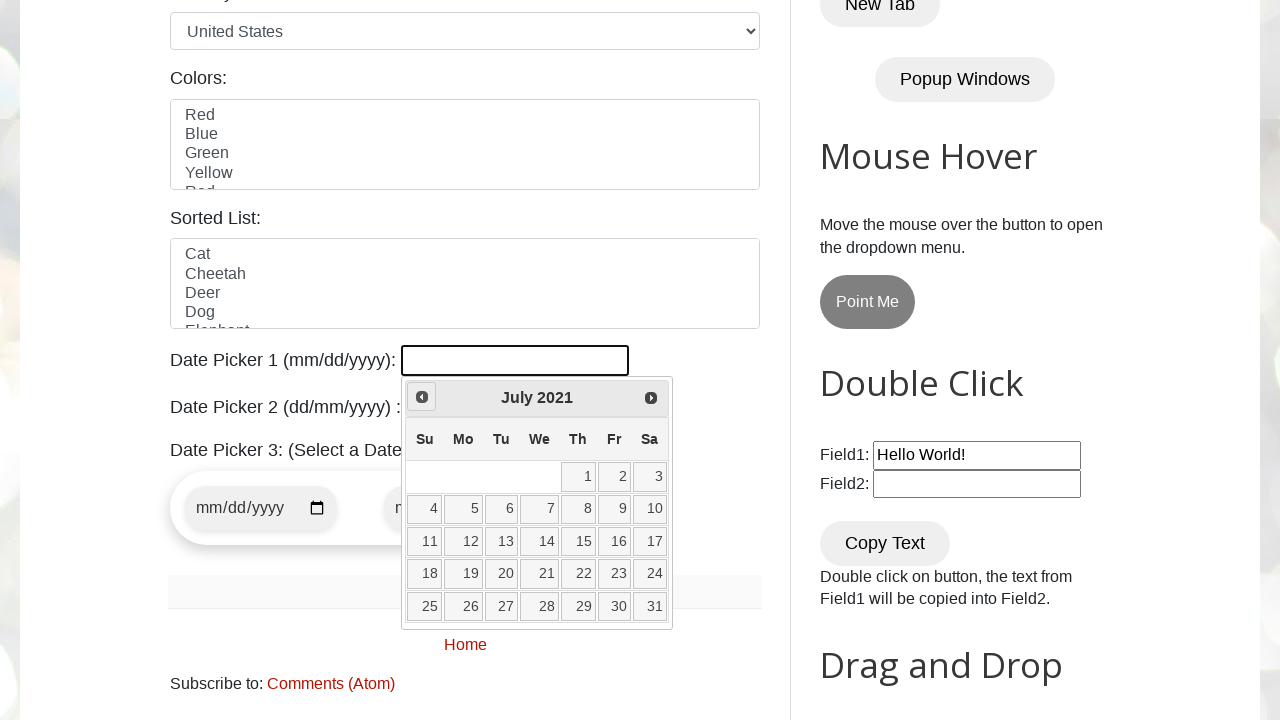

Retrieved current year from datepicker
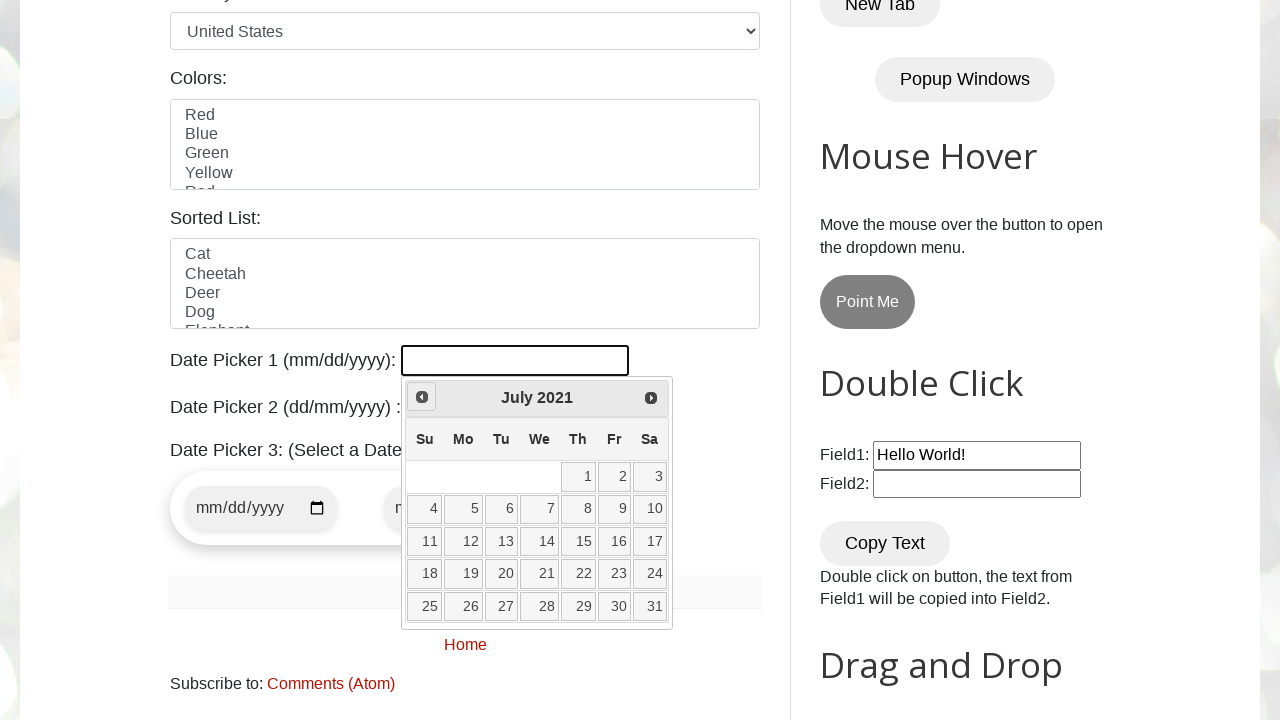

Clicked previous button to navigate to earlier month/year at (422, 397) on span.ui-icon.ui-icon-circle-triangle-w
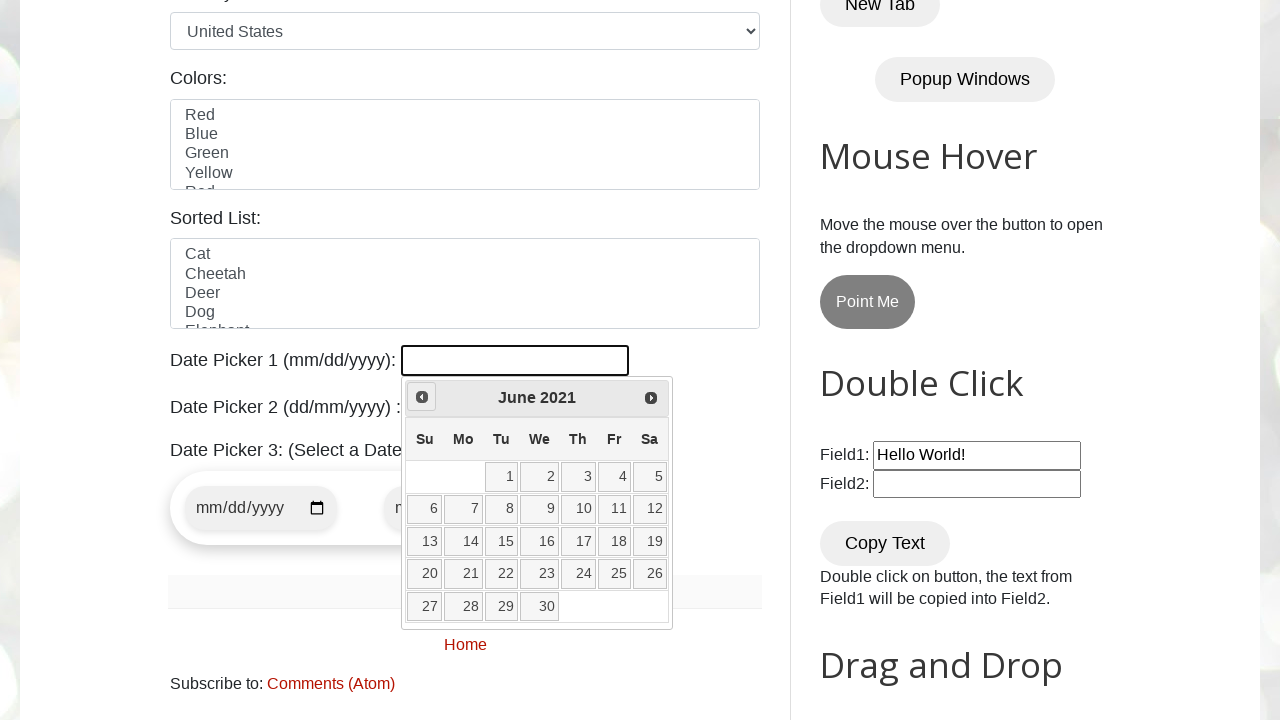

Retrieved current month from datepicker
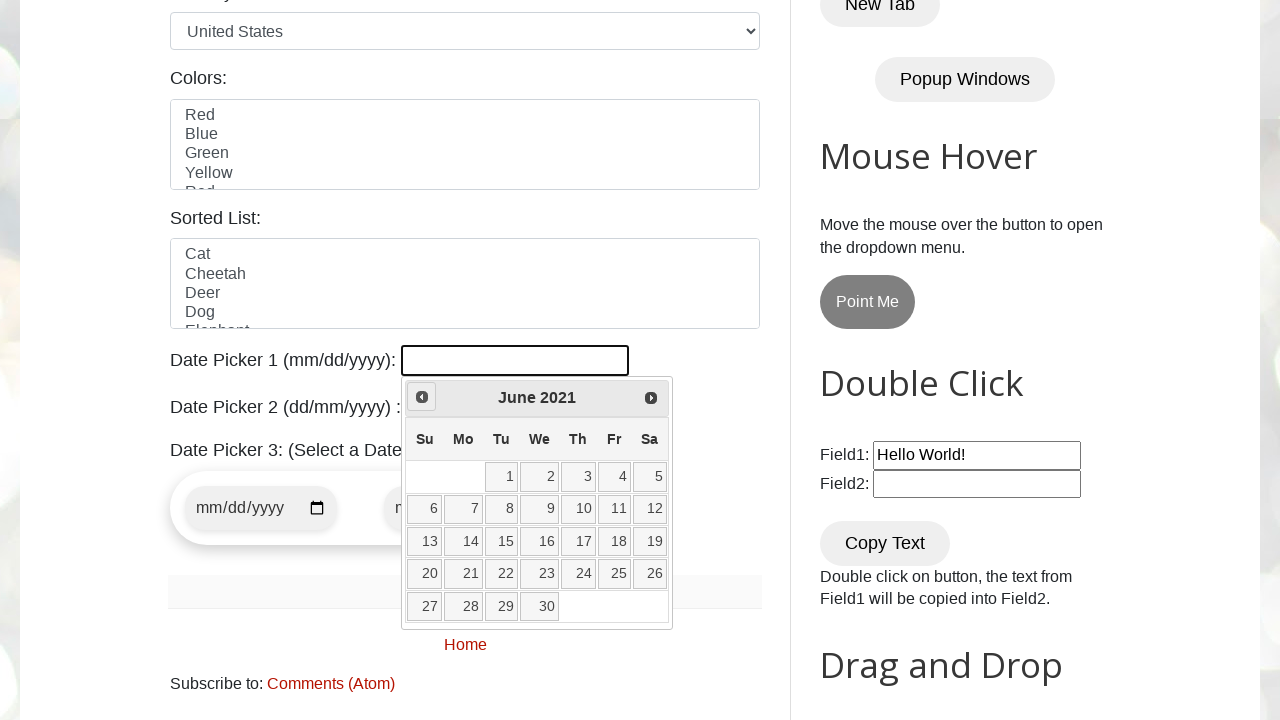

Retrieved current year from datepicker
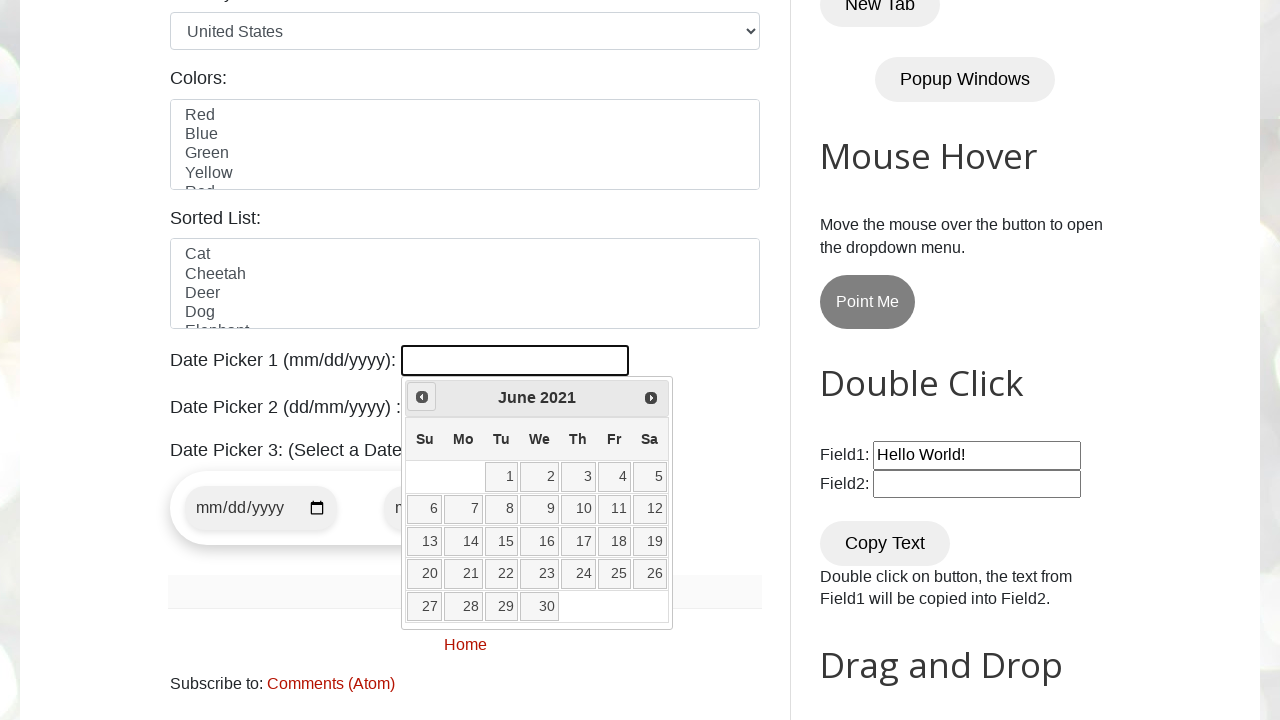

Clicked previous button to navigate to earlier month/year at (422, 397) on span.ui-icon.ui-icon-circle-triangle-w
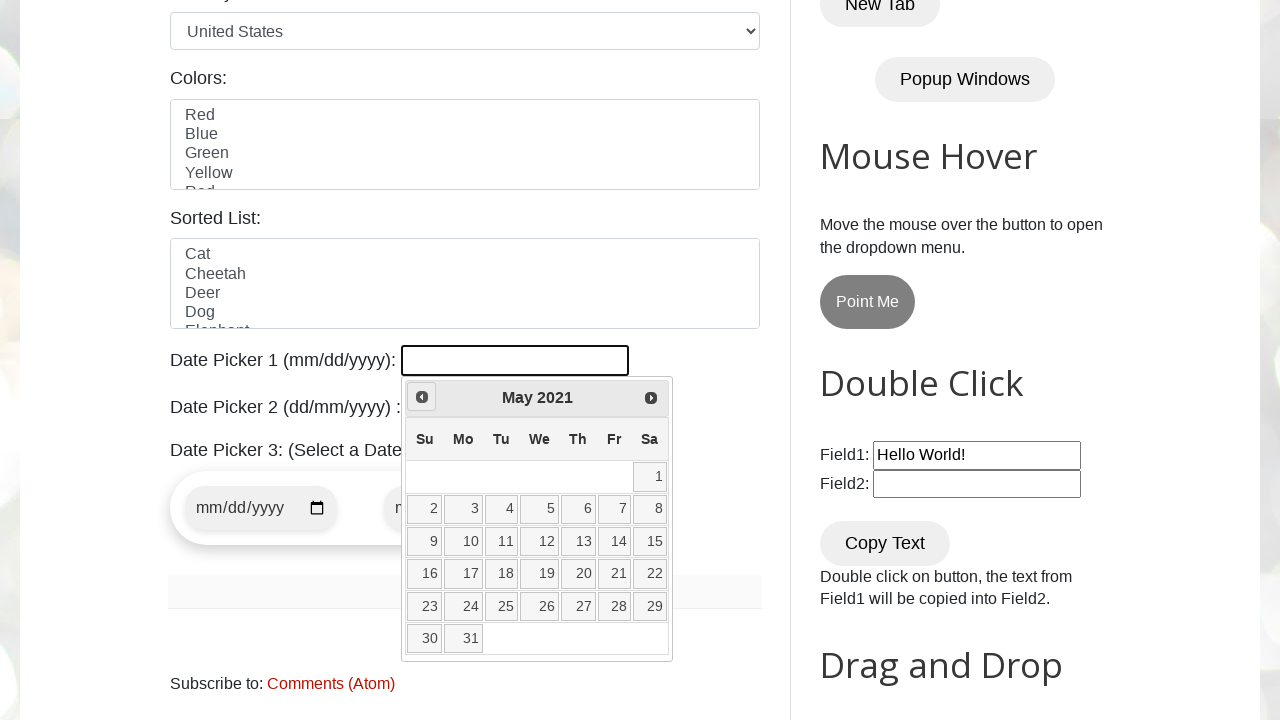

Retrieved current month from datepicker
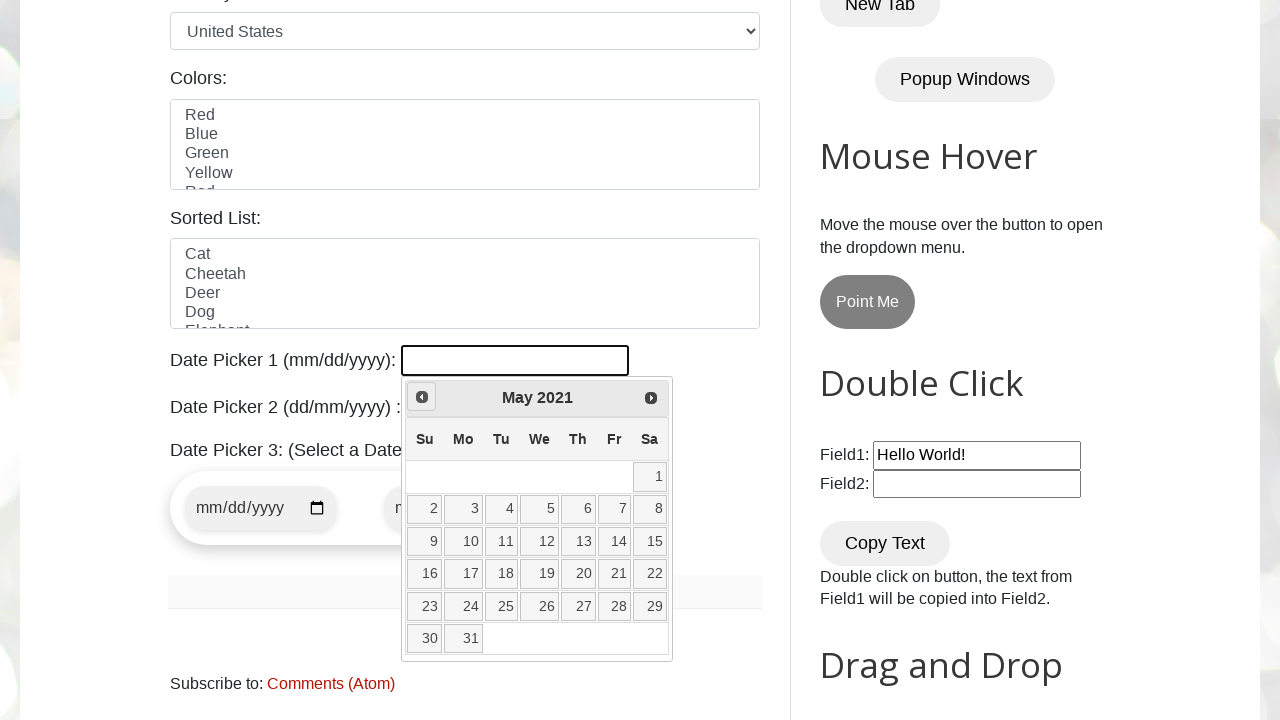

Retrieved current year from datepicker
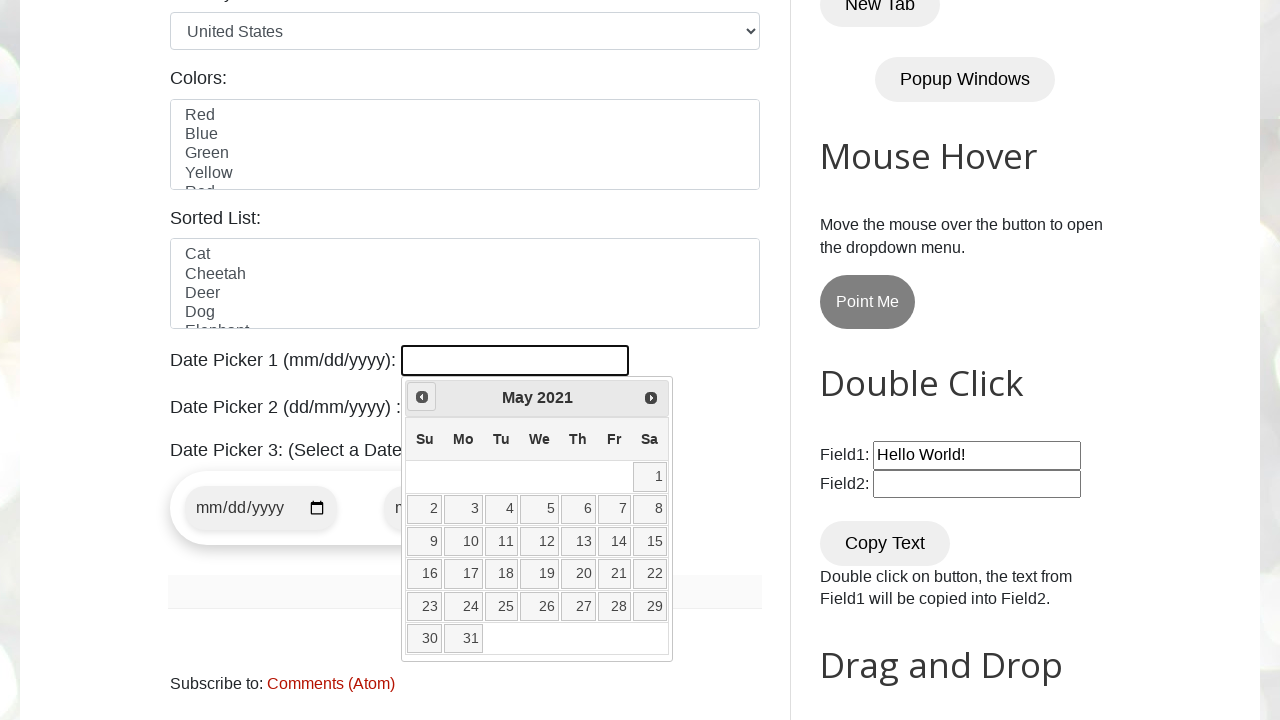

Clicked previous button to navigate to earlier month/year at (422, 397) on span.ui-icon.ui-icon-circle-triangle-w
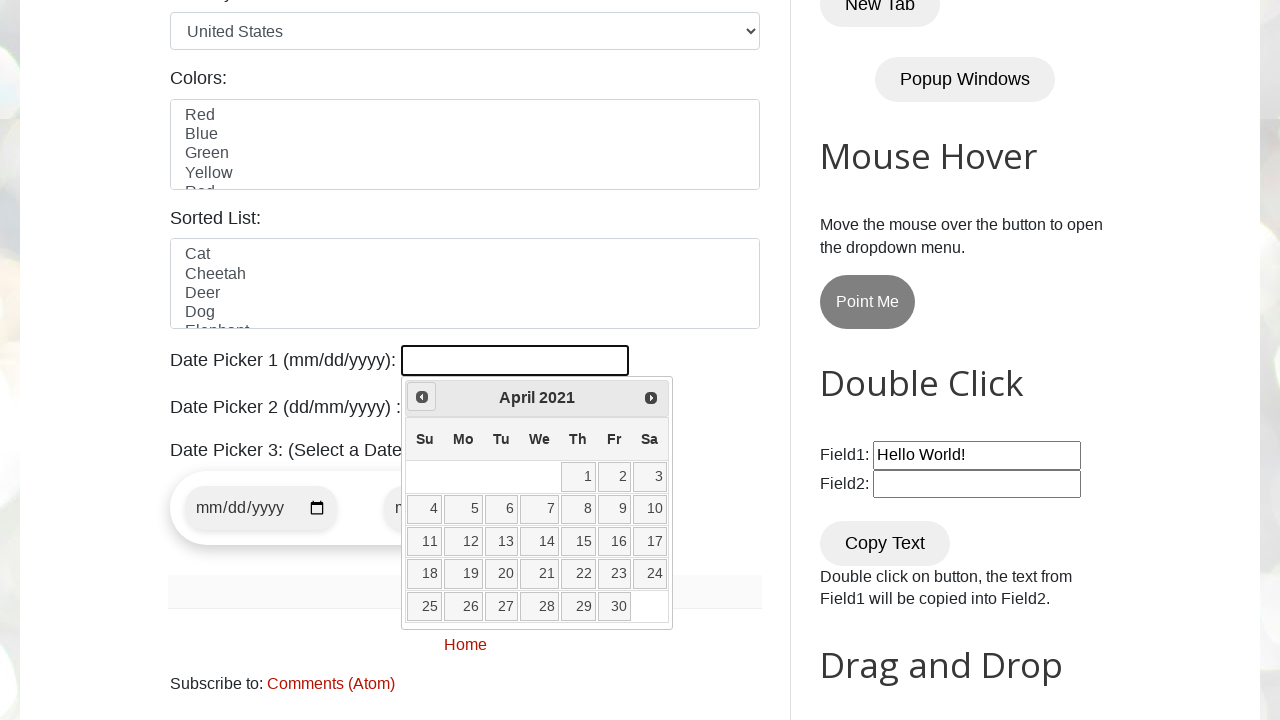

Retrieved current month from datepicker
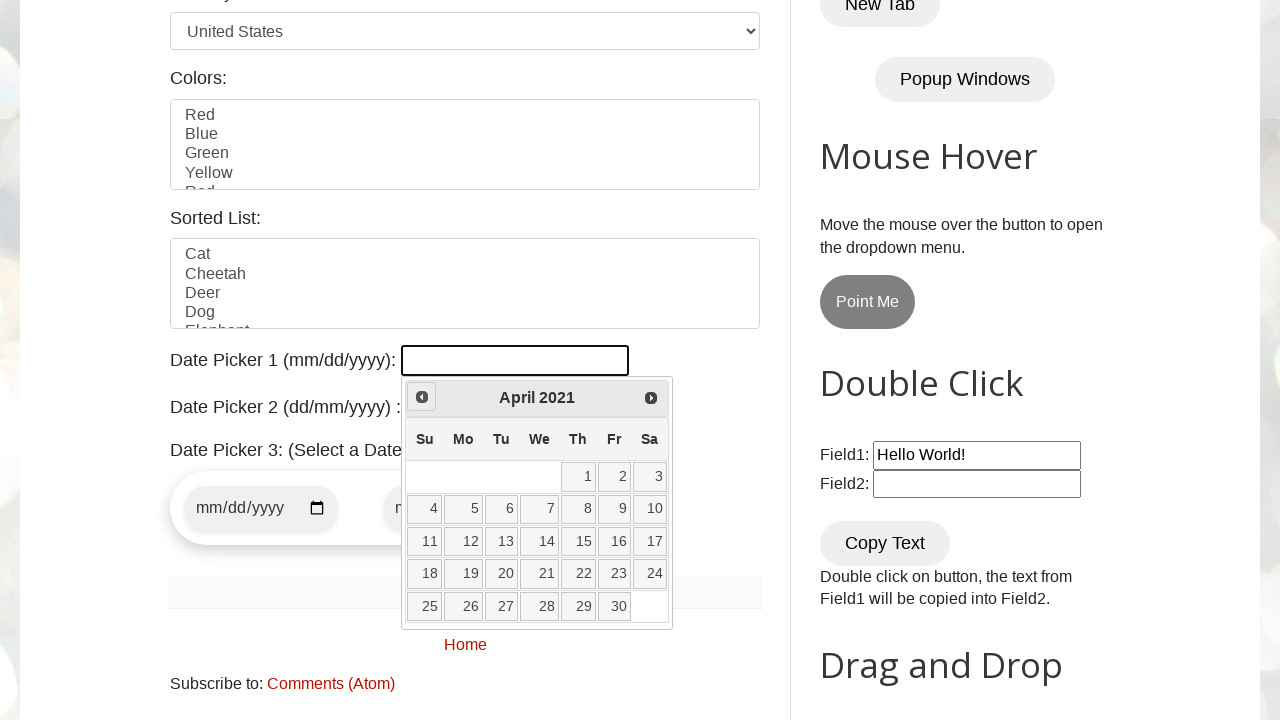

Retrieved current year from datepicker
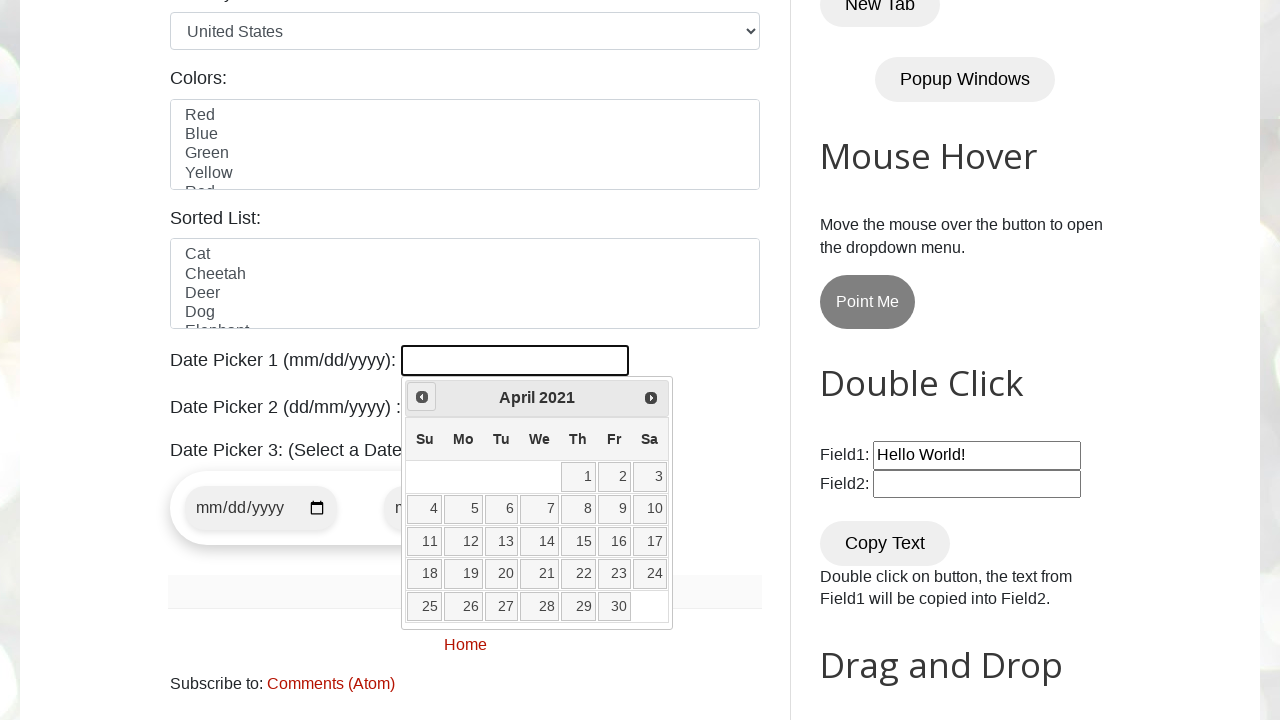

Clicked previous button to navigate to earlier month/year at (422, 397) on span.ui-icon.ui-icon-circle-triangle-w
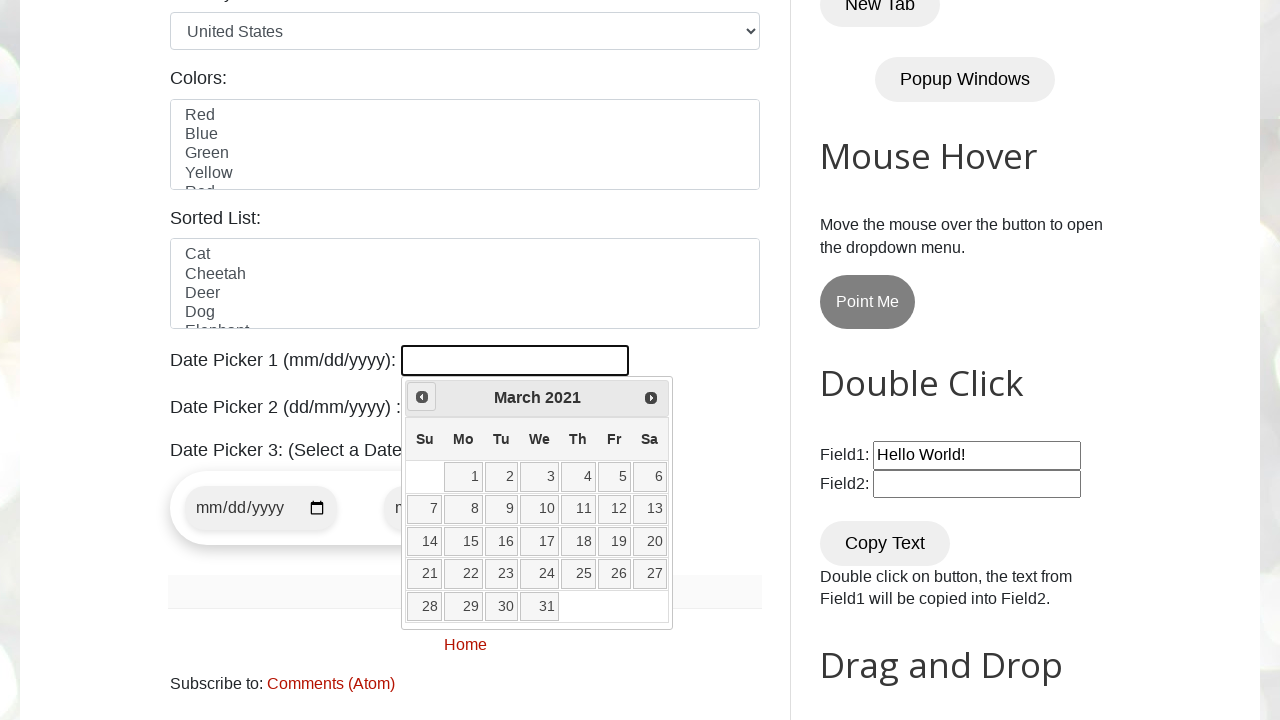

Retrieved current month from datepicker
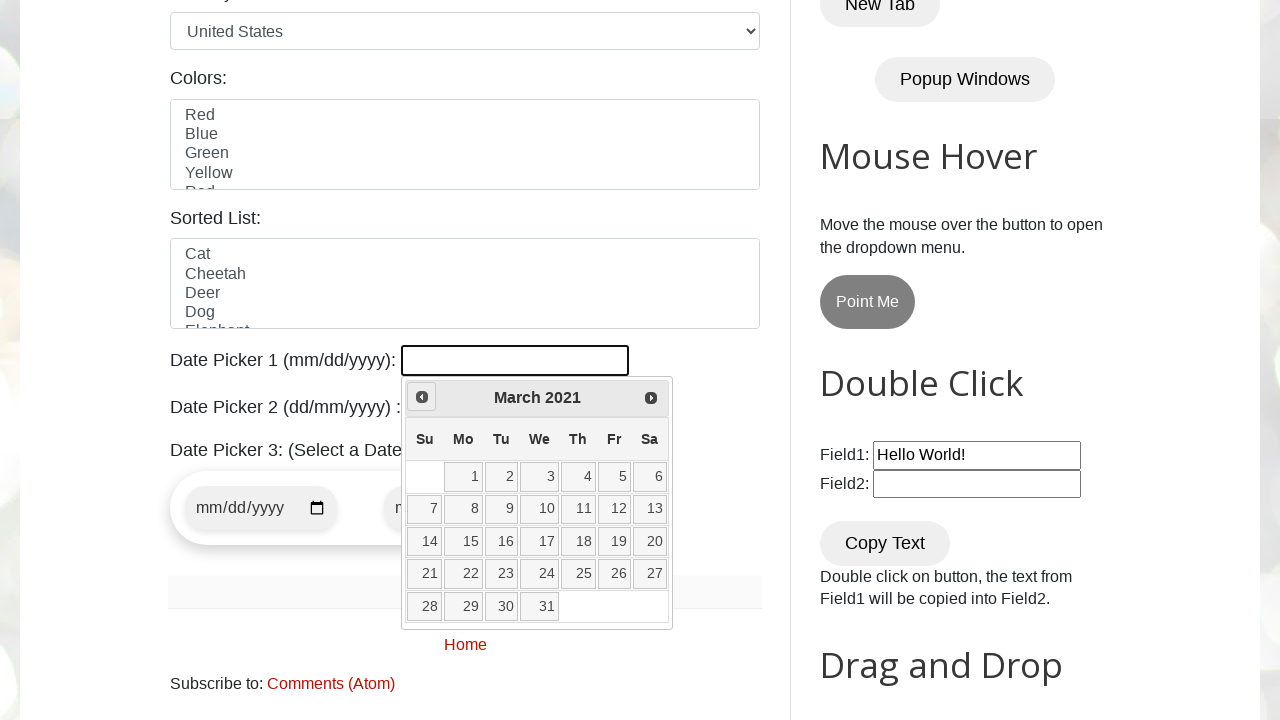

Retrieved current year from datepicker
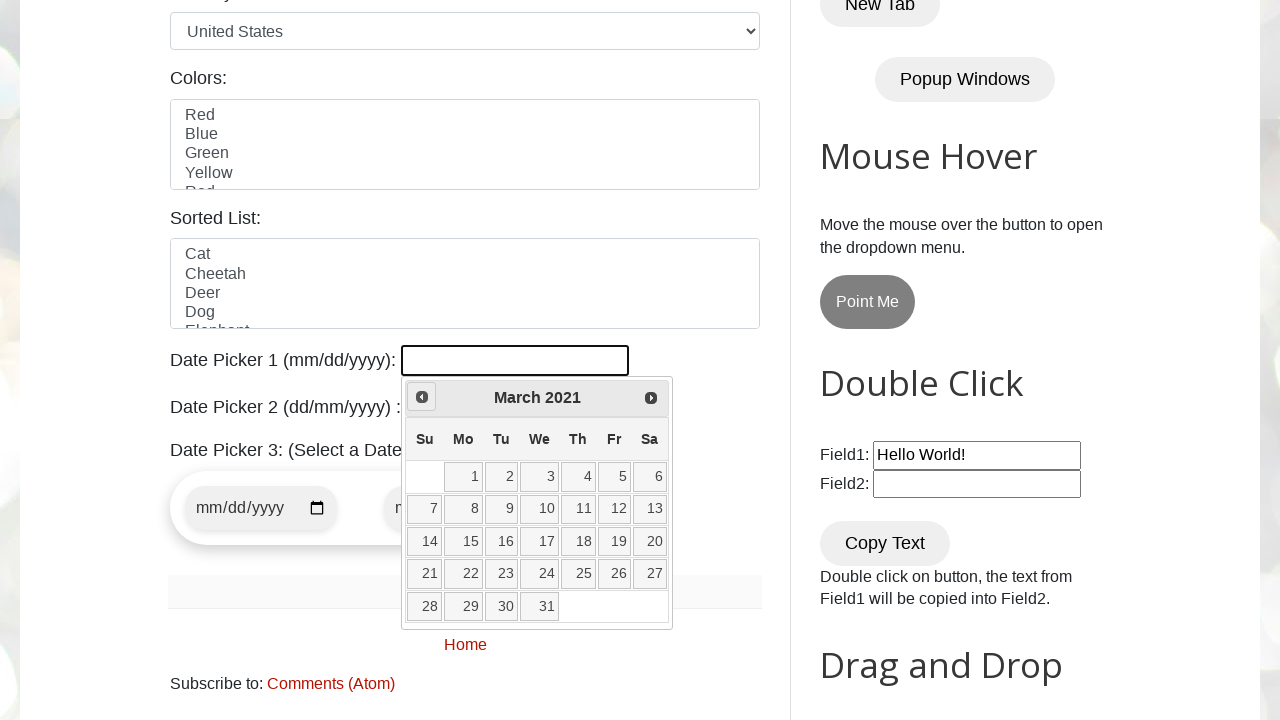

Clicked previous button to navigate to earlier month/year at (422, 397) on span.ui-icon.ui-icon-circle-triangle-w
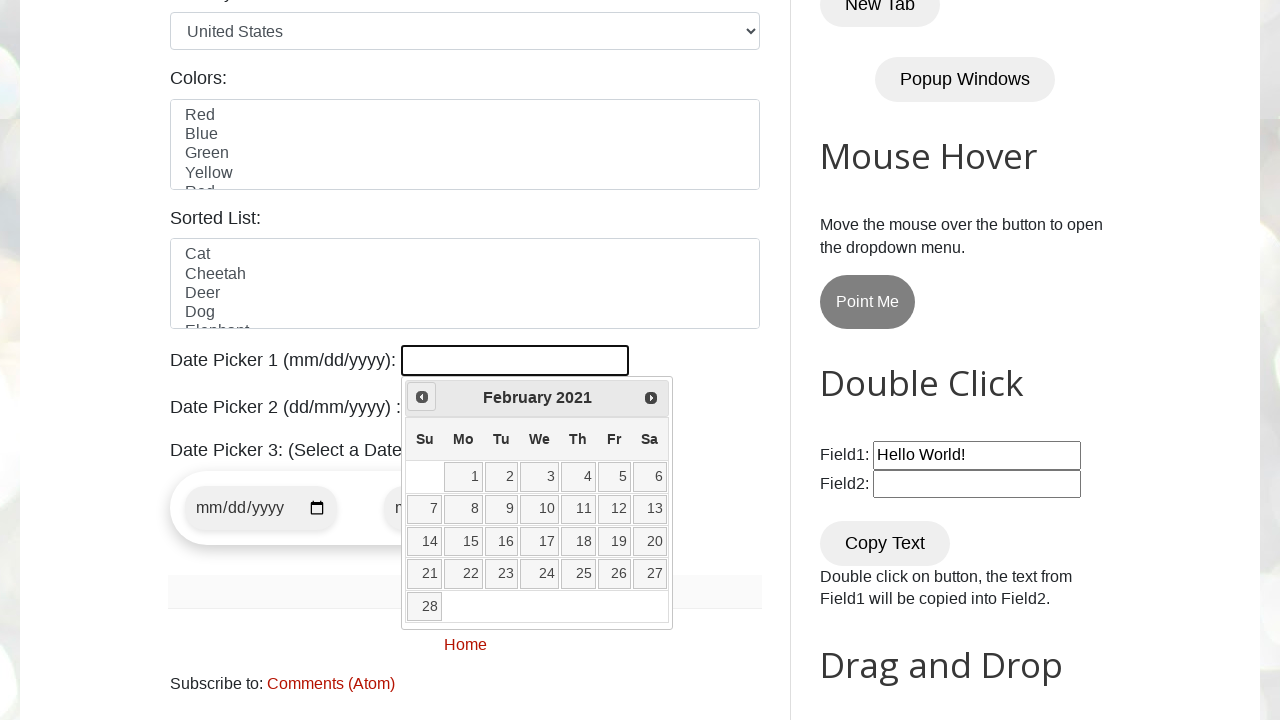

Retrieved current month from datepicker
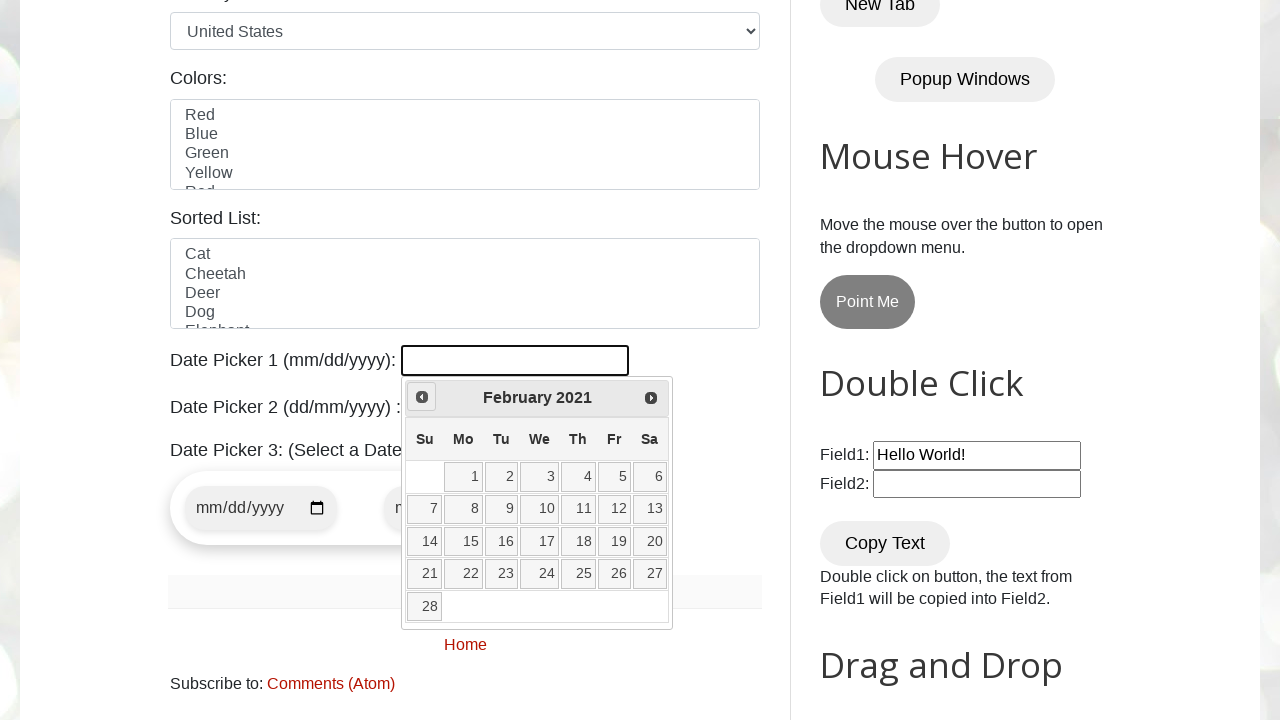

Retrieved current year from datepicker
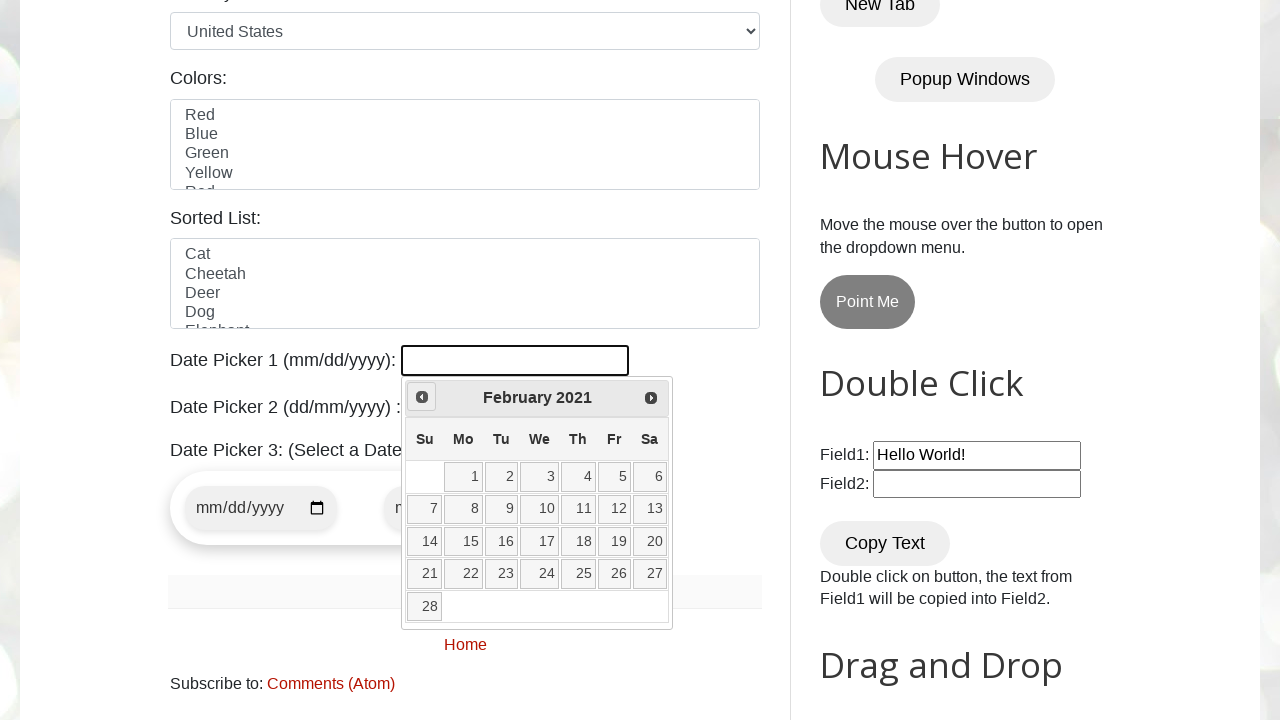

Clicked previous button to navigate to earlier month/year at (422, 397) on span.ui-icon.ui-icon-circle-triangle-w
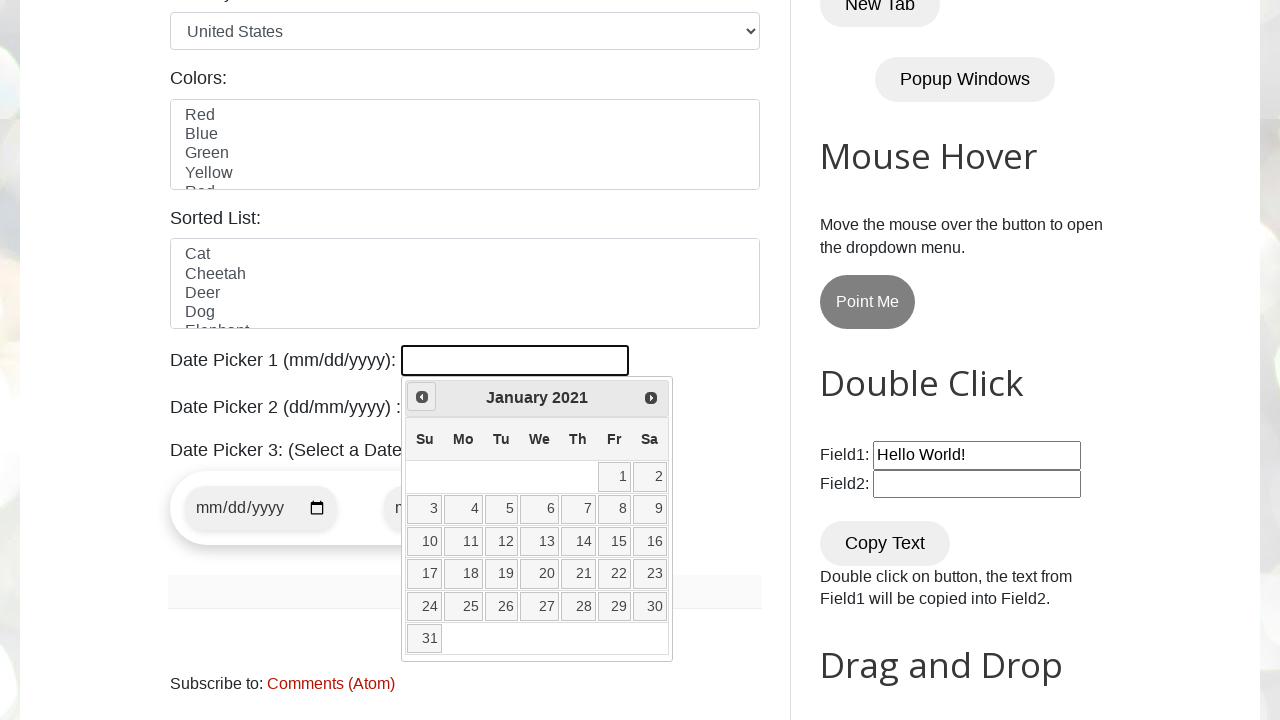

Retrieved current month from datepicker
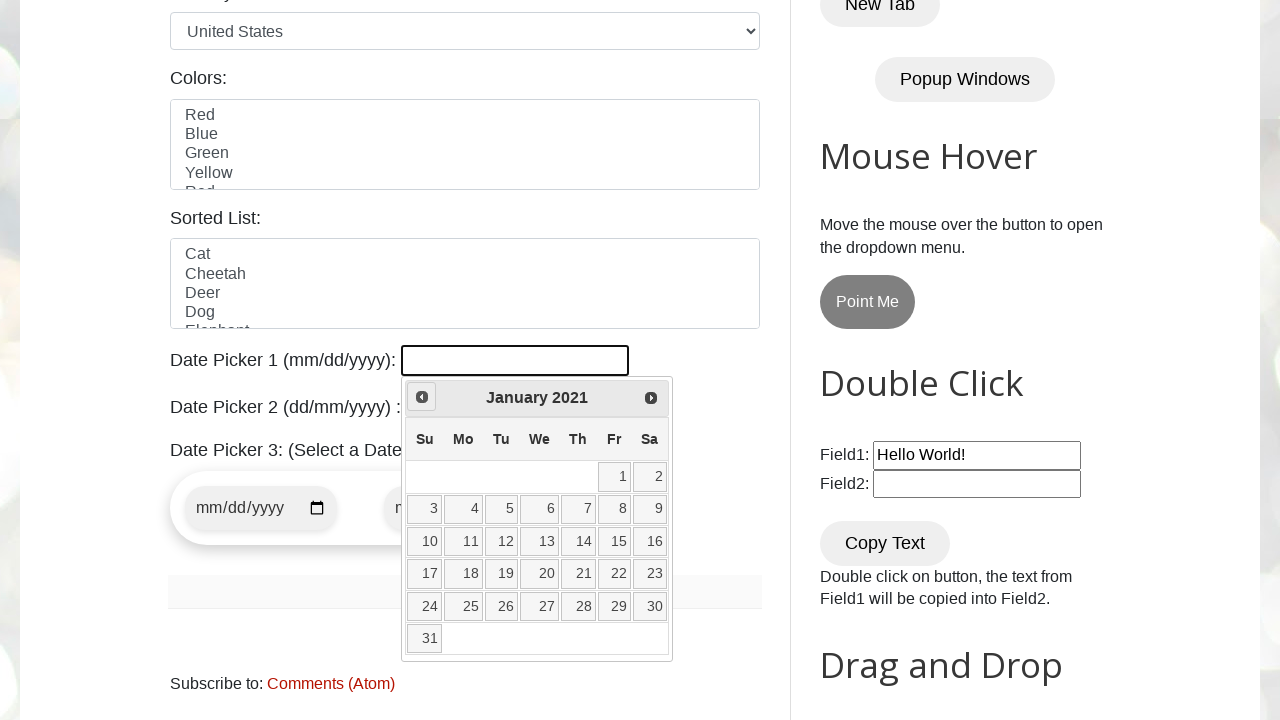

Retrieved current year from datepicker
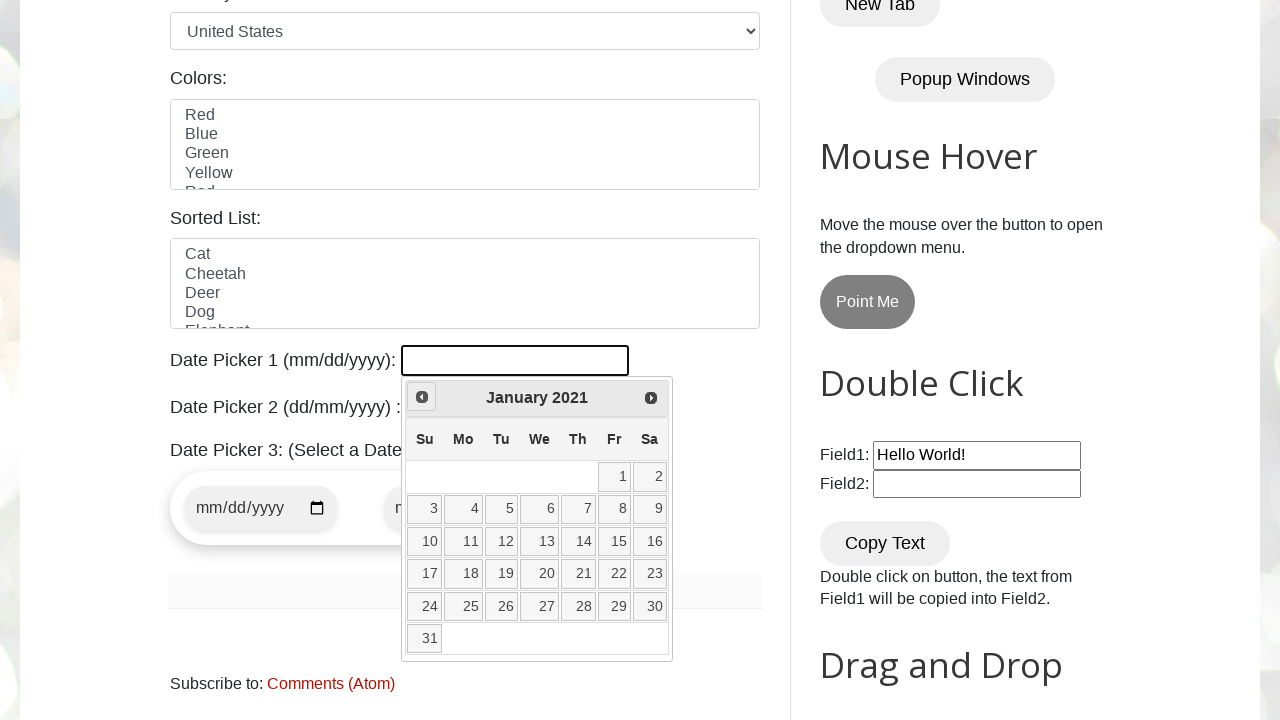

Clicked previous button to navigate to earlier month/year at (422, 397) on span.ui-icon.ui-icon-circle-triangle-w
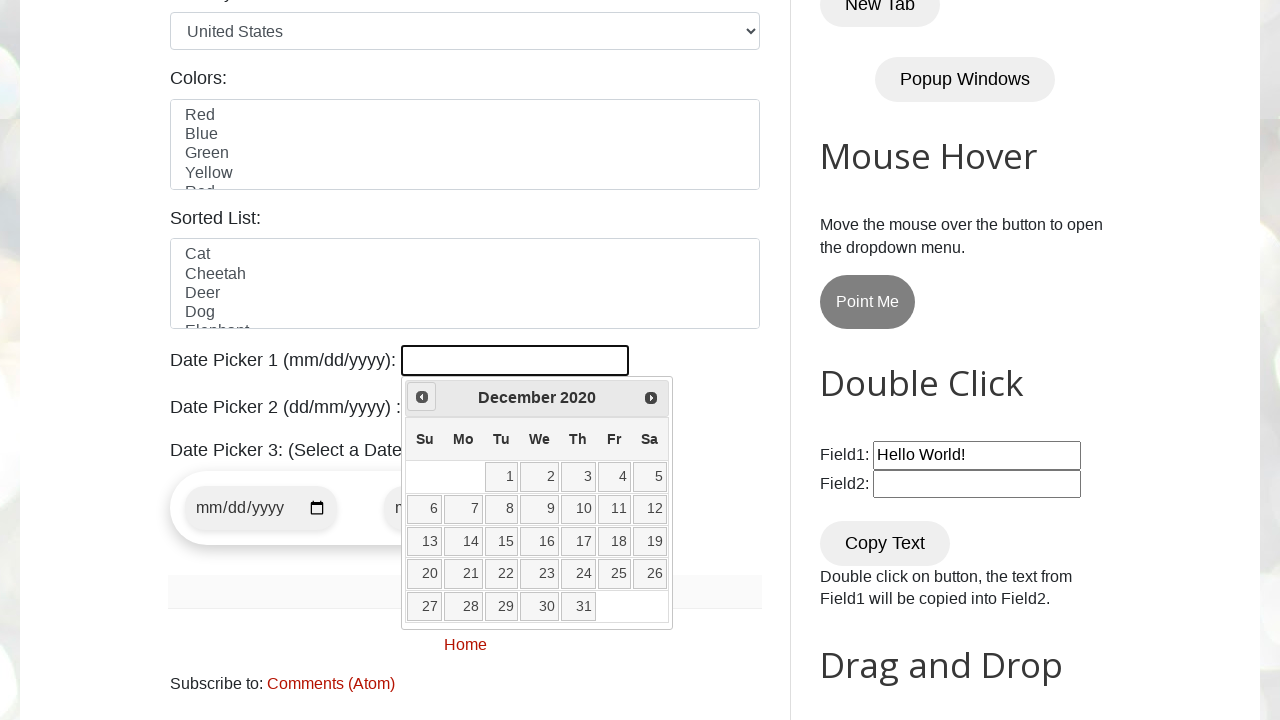

Retrieved current month from datepicker
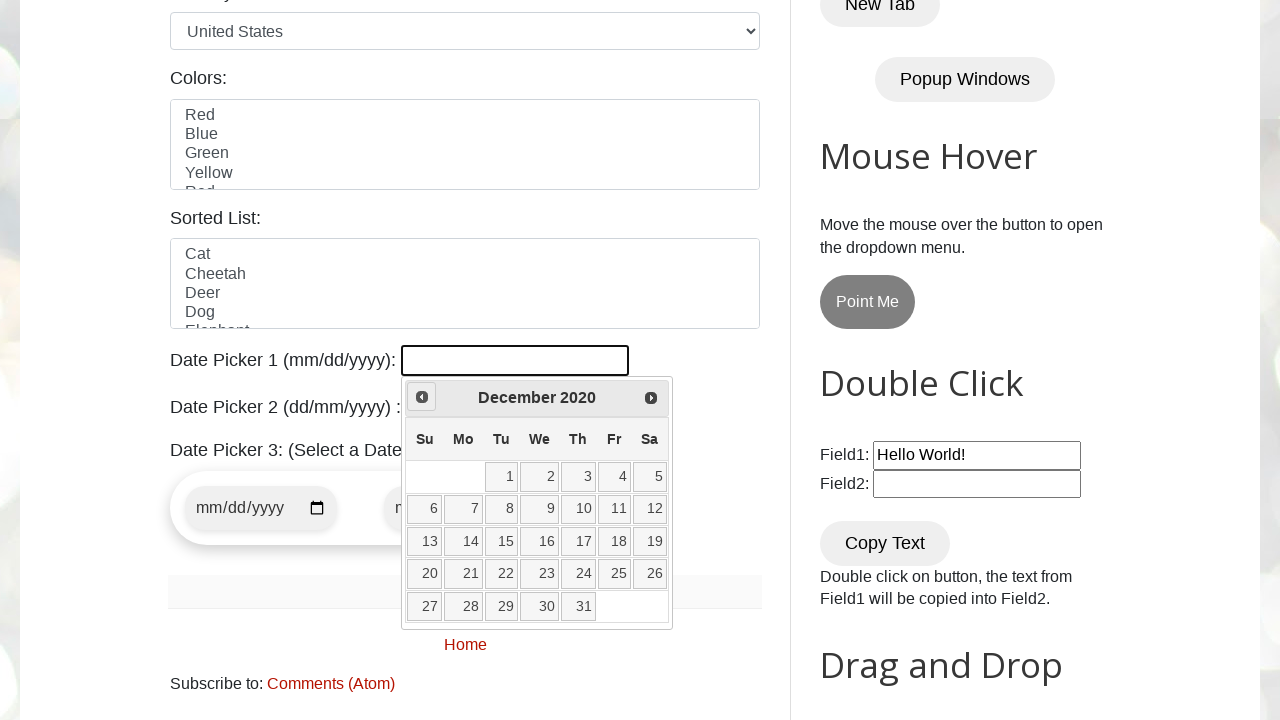

Retrieved current year from datepicker
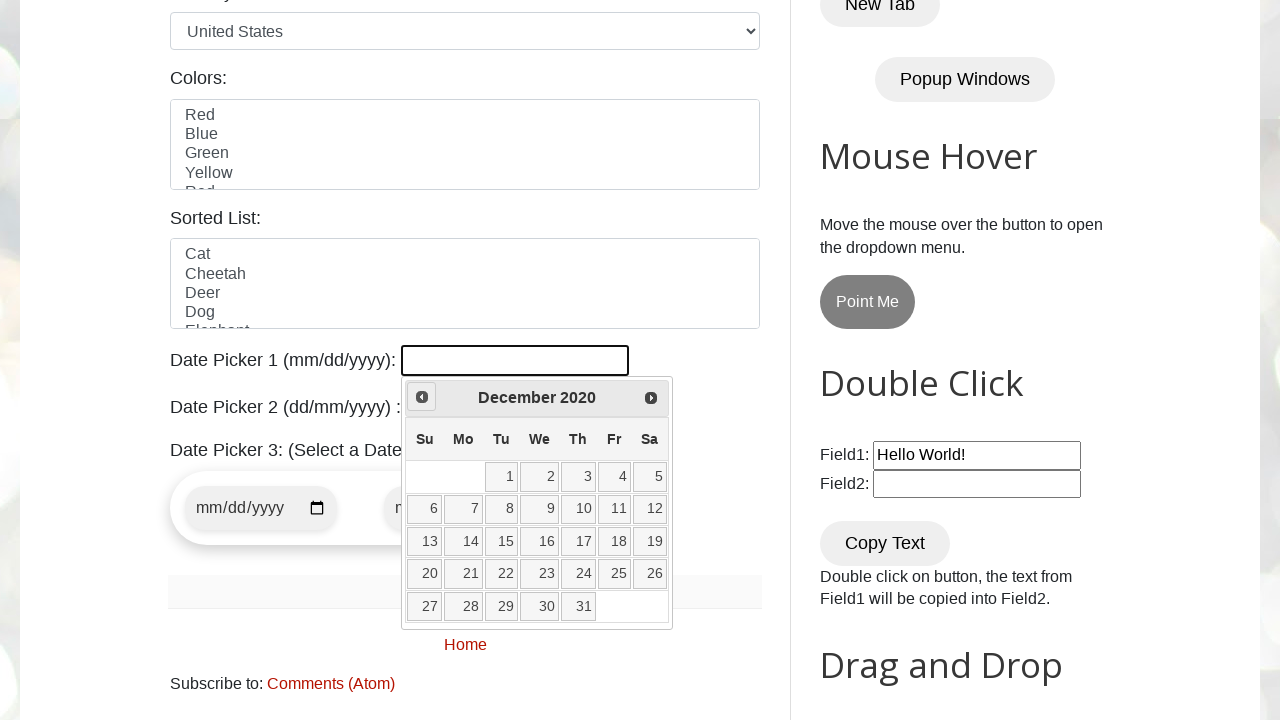

Clicked previous button to navigate to earlier month/year at (422, 397) on span.ui-icon.ui-icon-circle-triangle-w
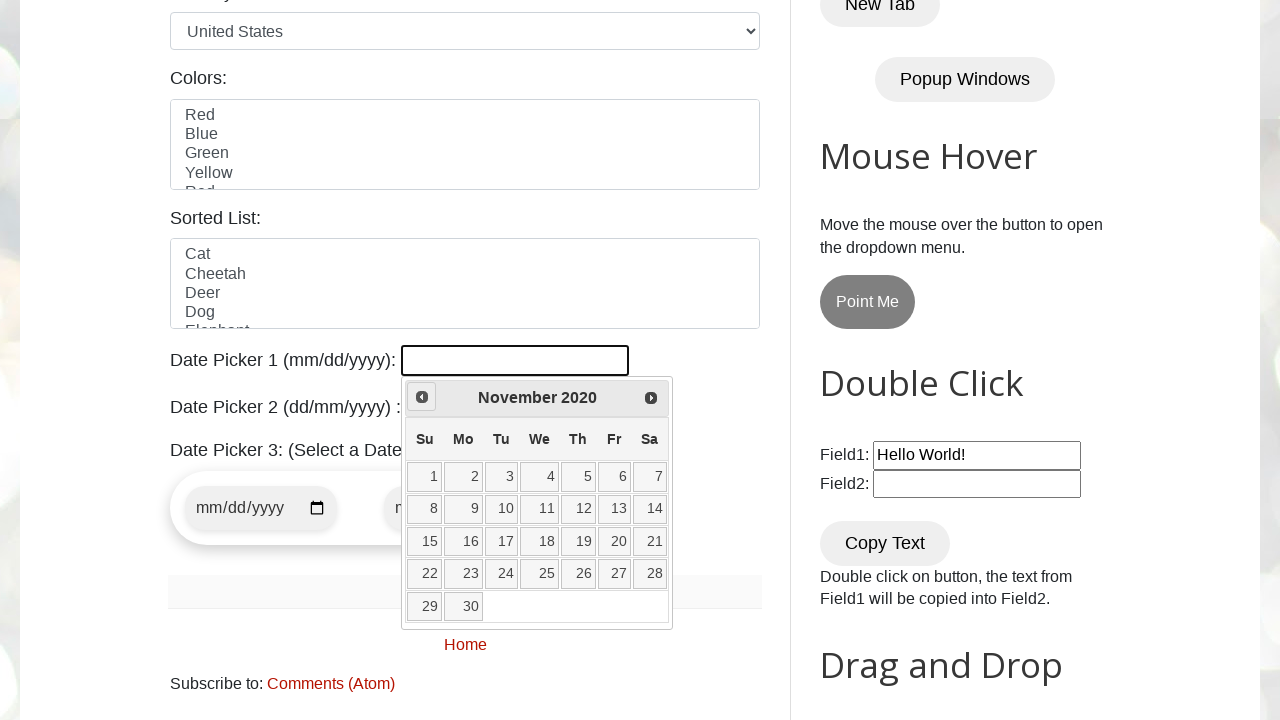

Retrieved current month from datepicker
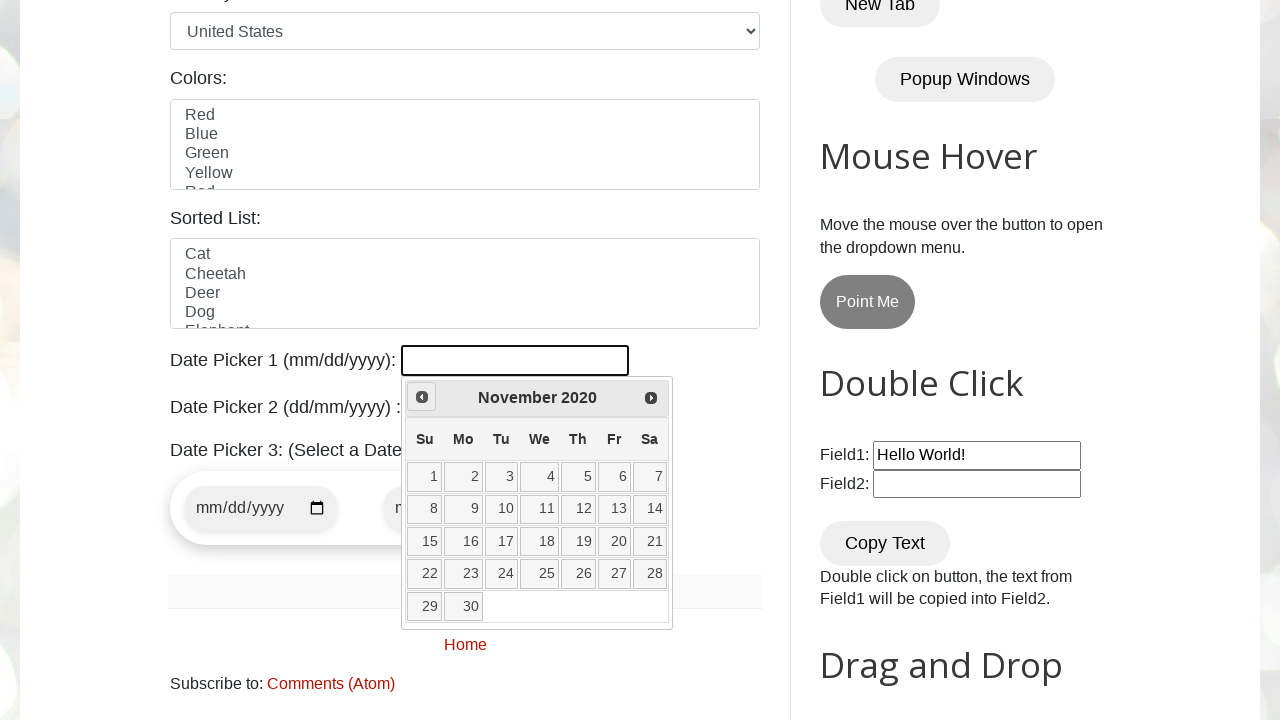

Retrieved current year from datepicker
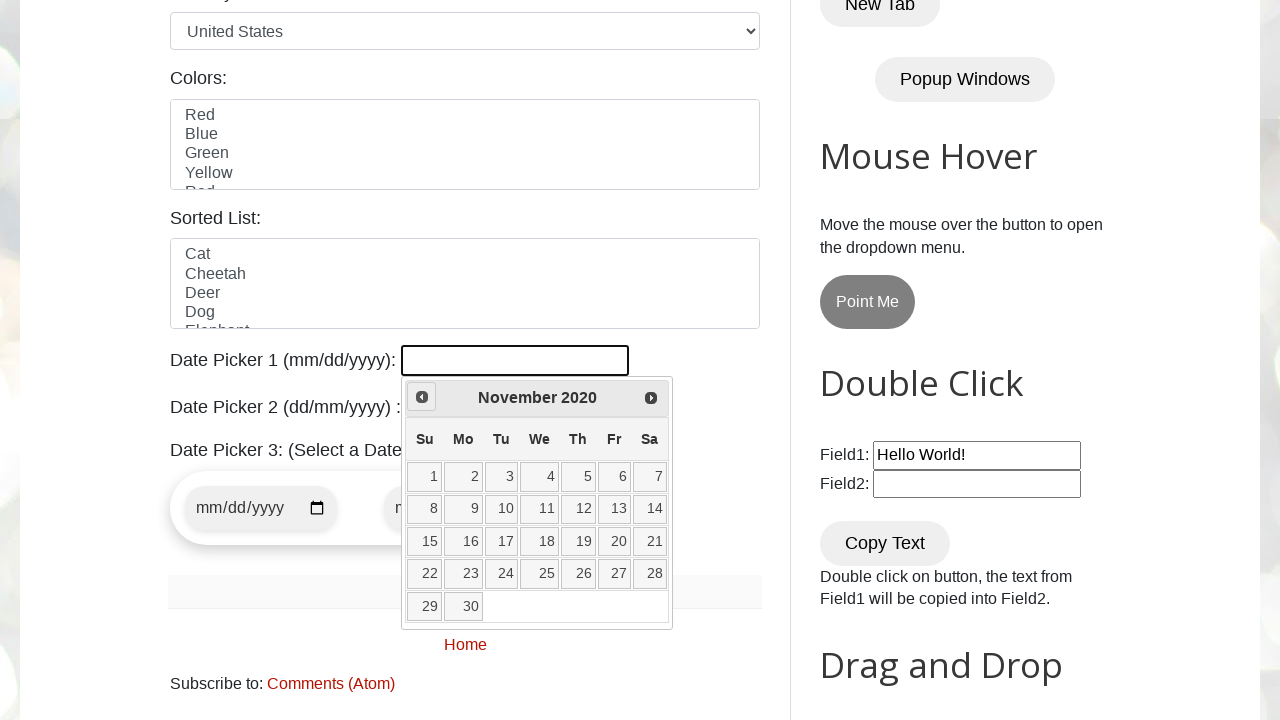

Clicked previous button to navigate to earlier month/year at (422, 397) on span.ui-icon.ui-icon-circle-triangle-w
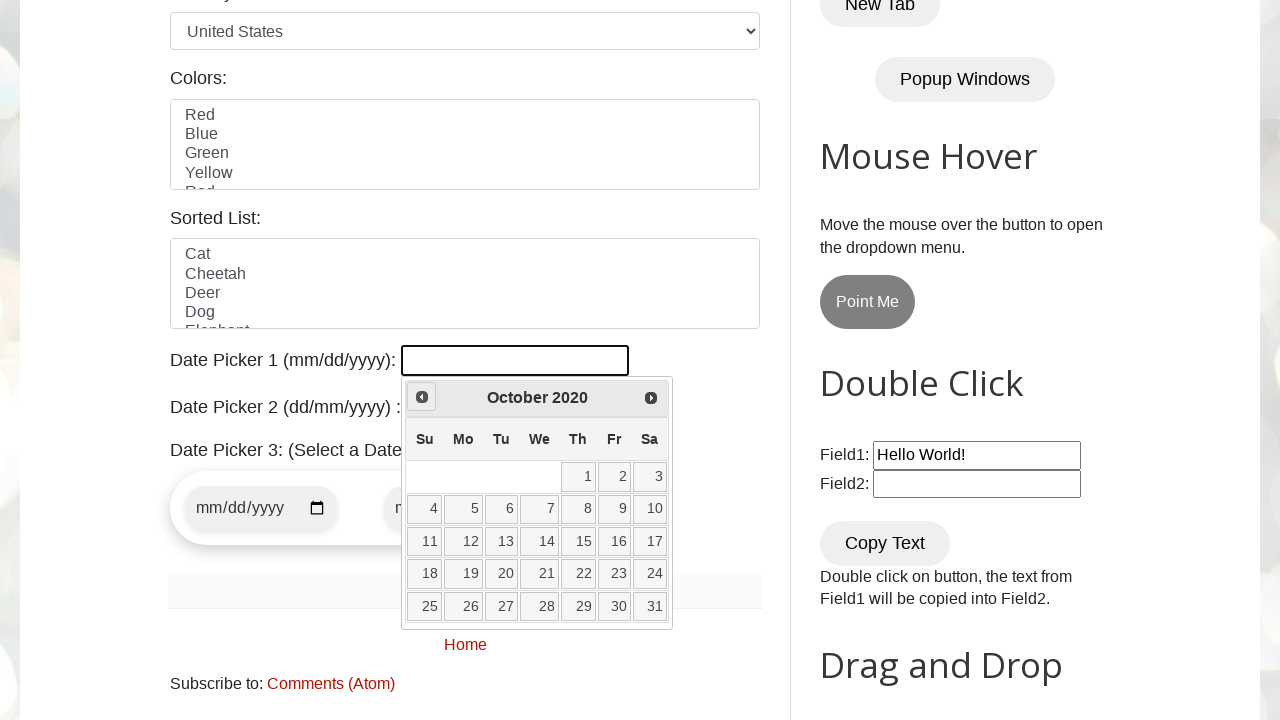

Retrieved current month from datepicker
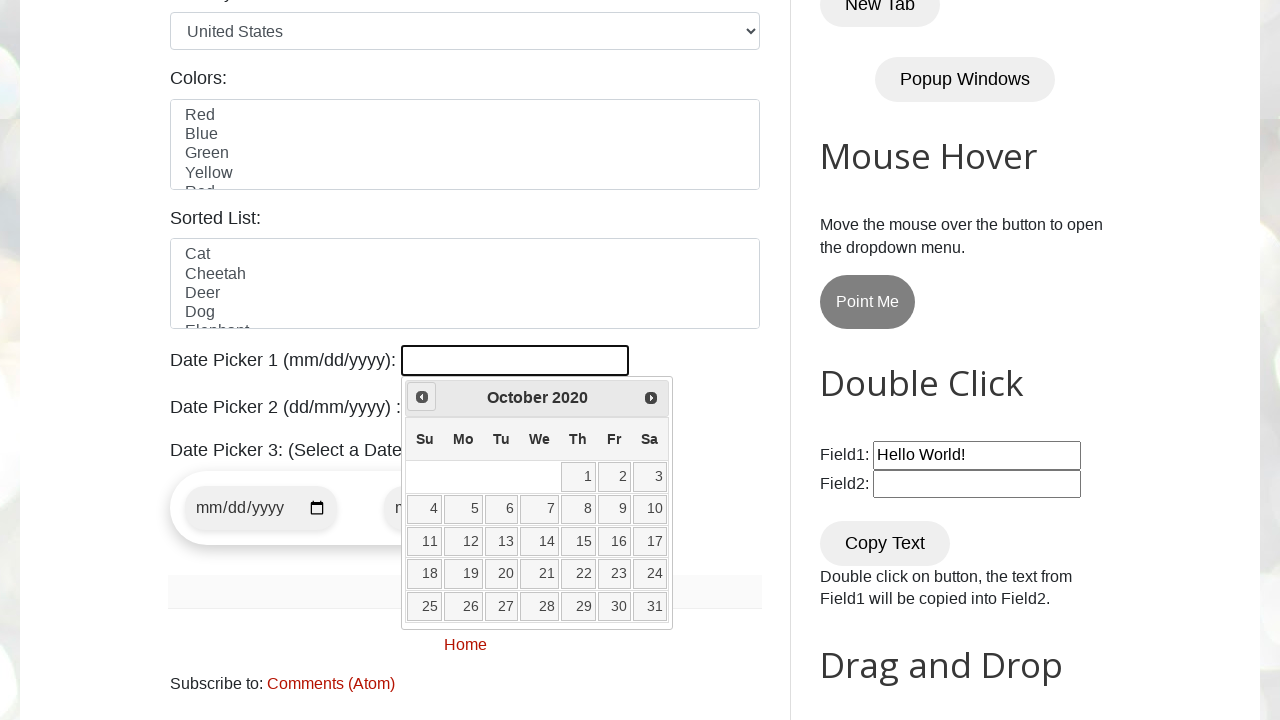

Retrieved current year from datepicker
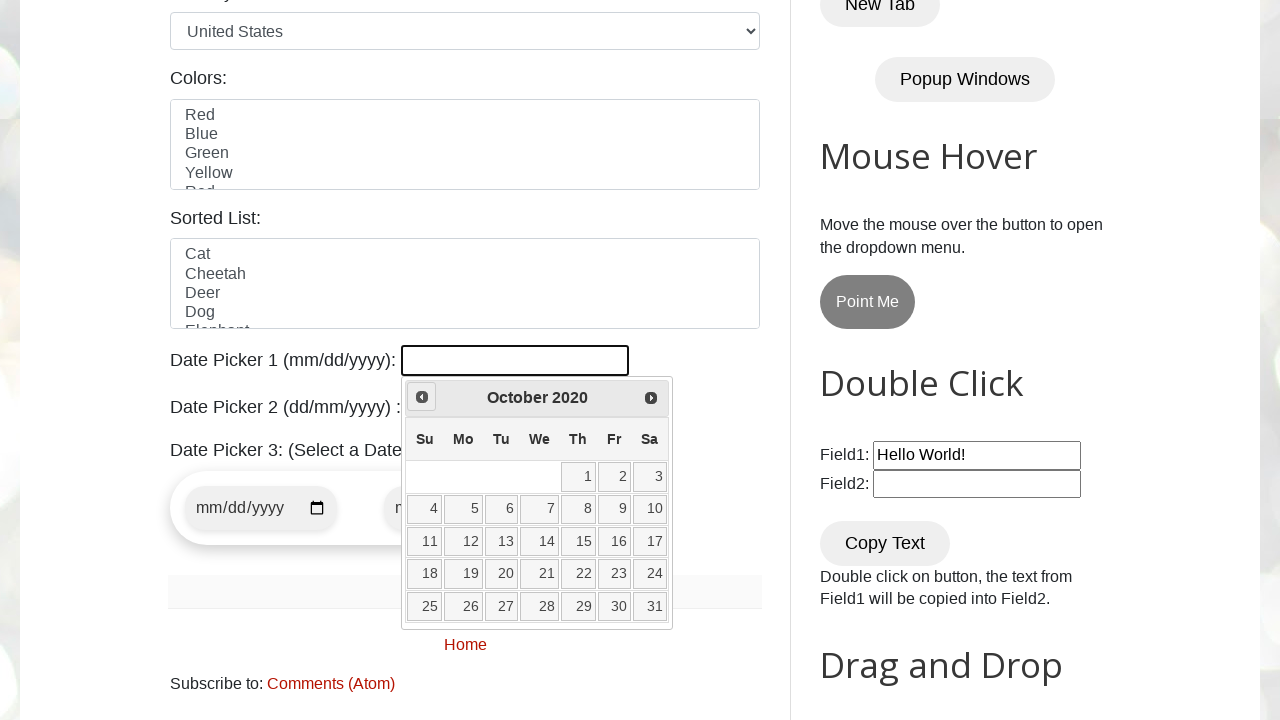

Clicked previous button to navigate to earlier month/year at (422, 397) on span.ui-icon.ui-icon-circle-triangle-w
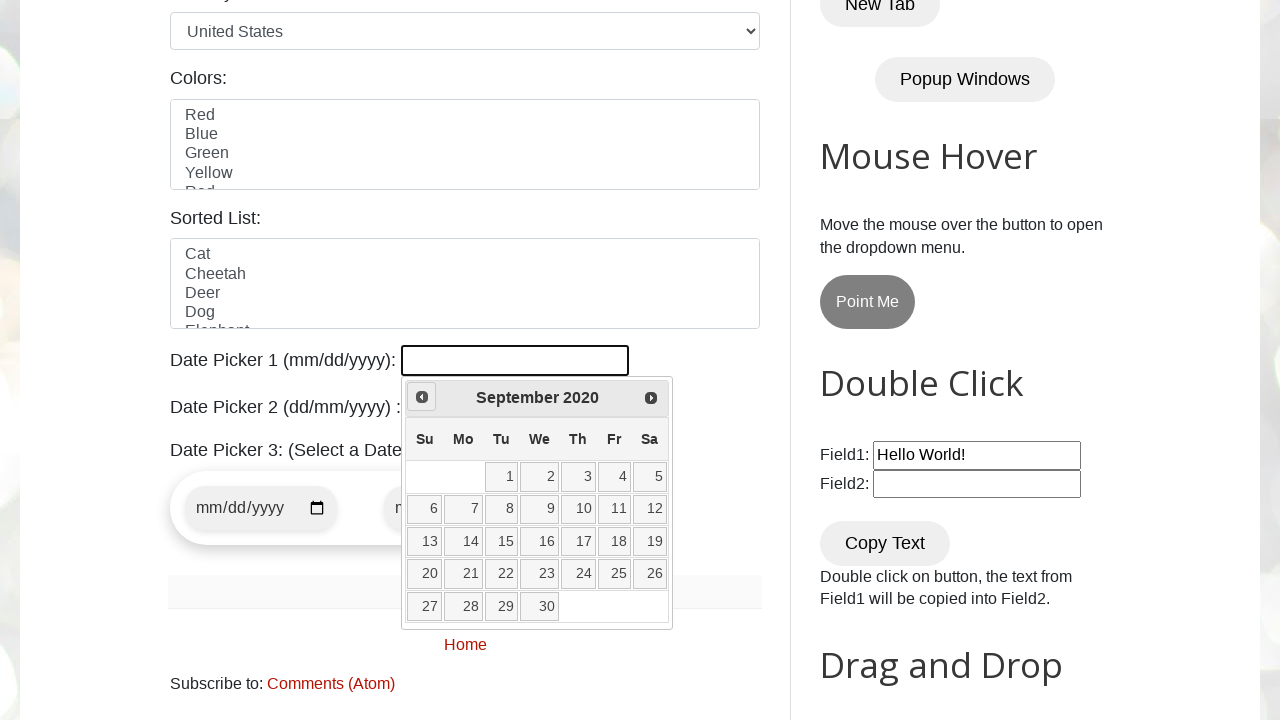

Retrieved current month from datepicker
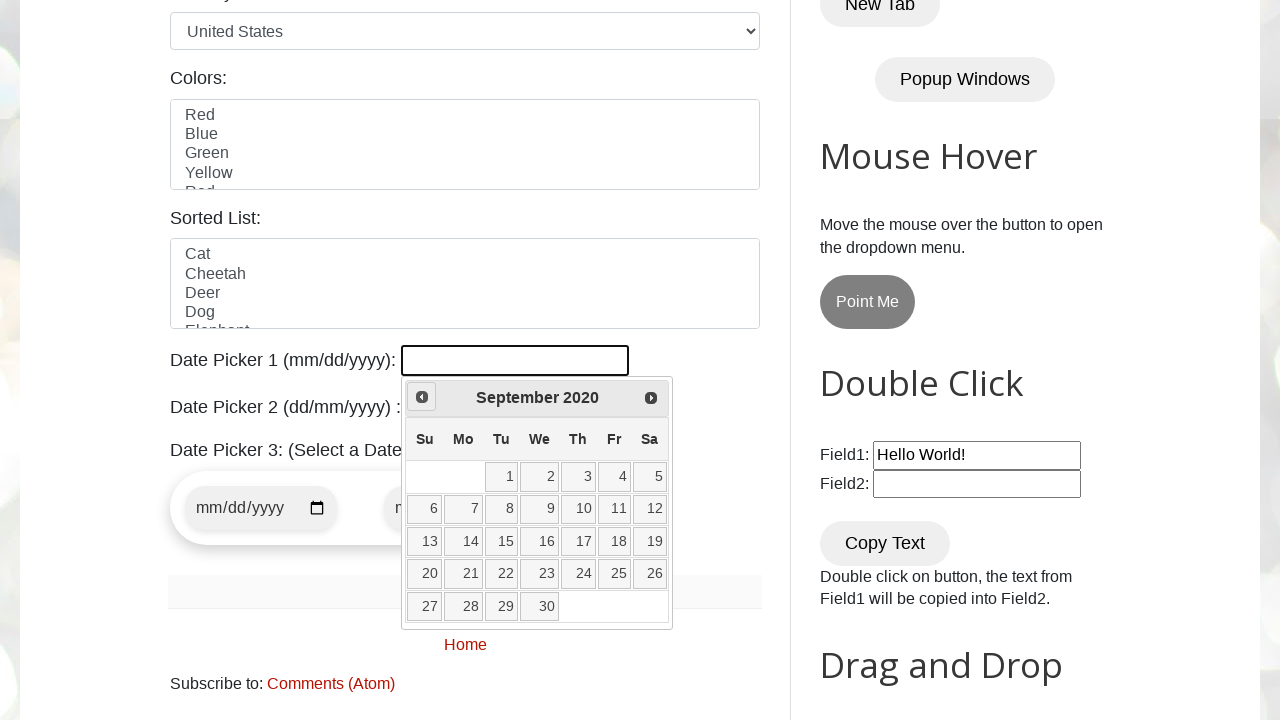

Retrieved current year from datepicker
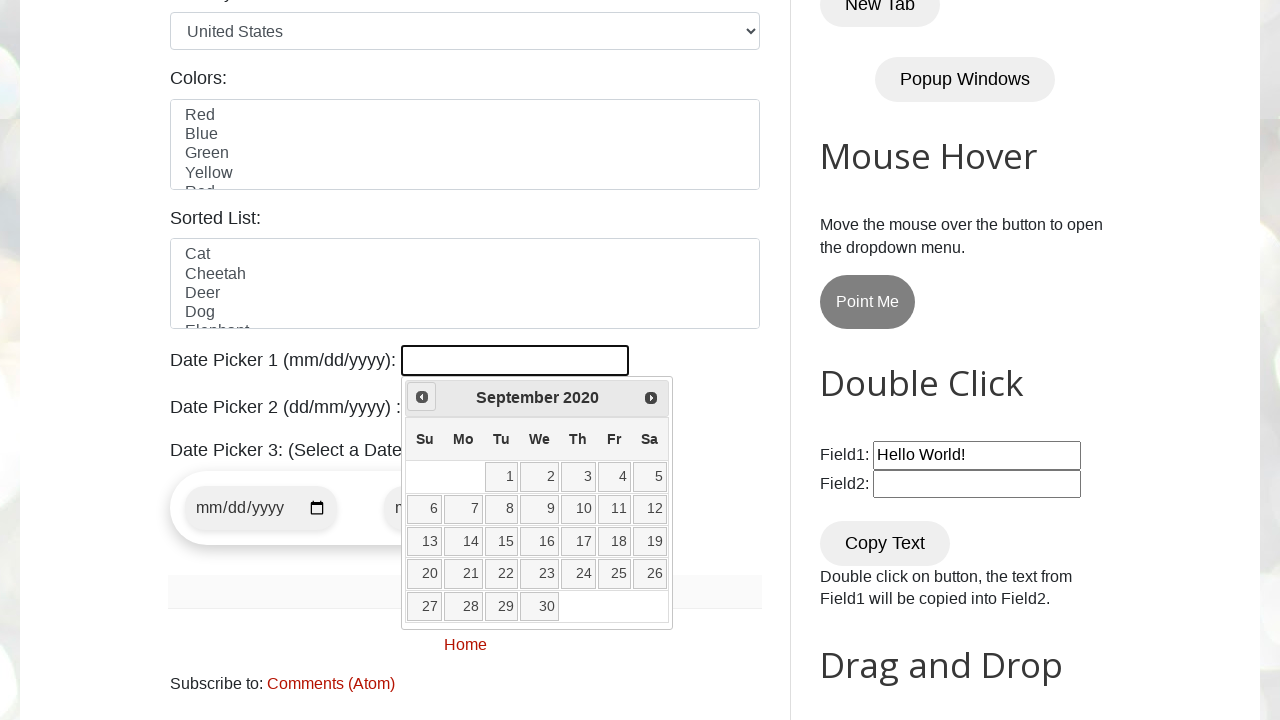

Clicked previous button to navigate to earlier month/year at (422, 397) on span.ui-icon.ui-icon-circle-triangle-w
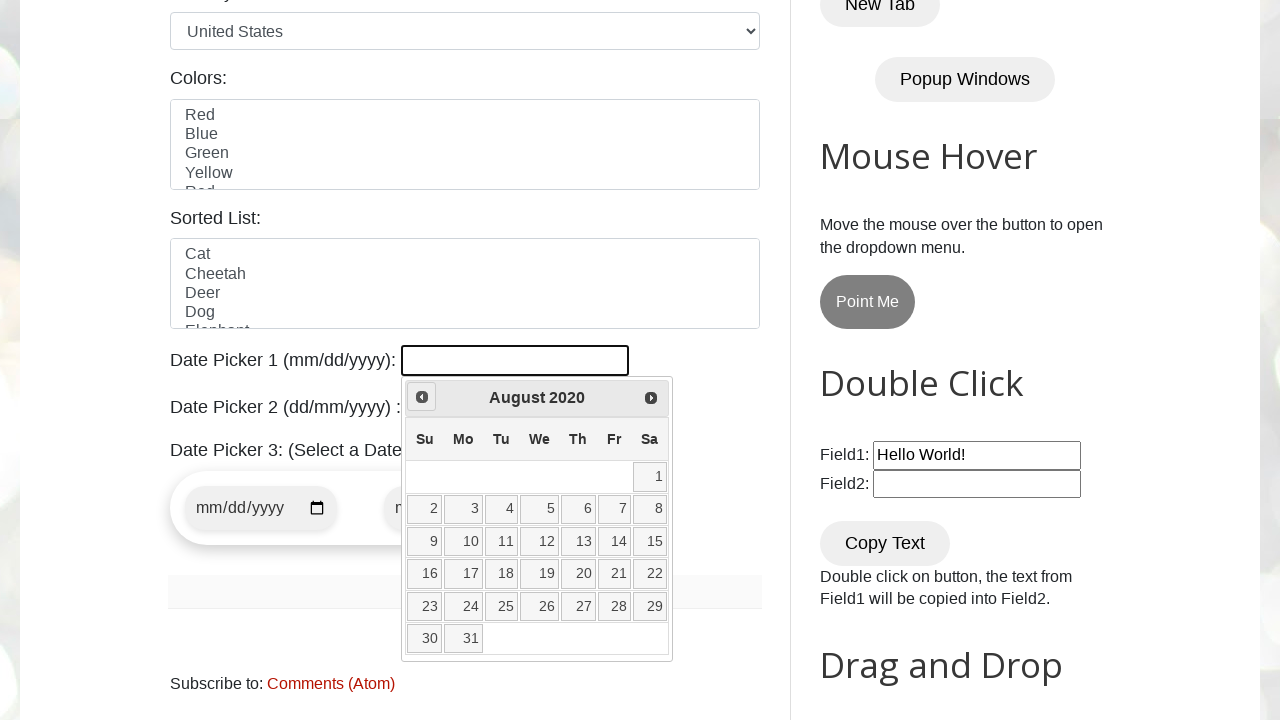

Retrieved current month from datepicker
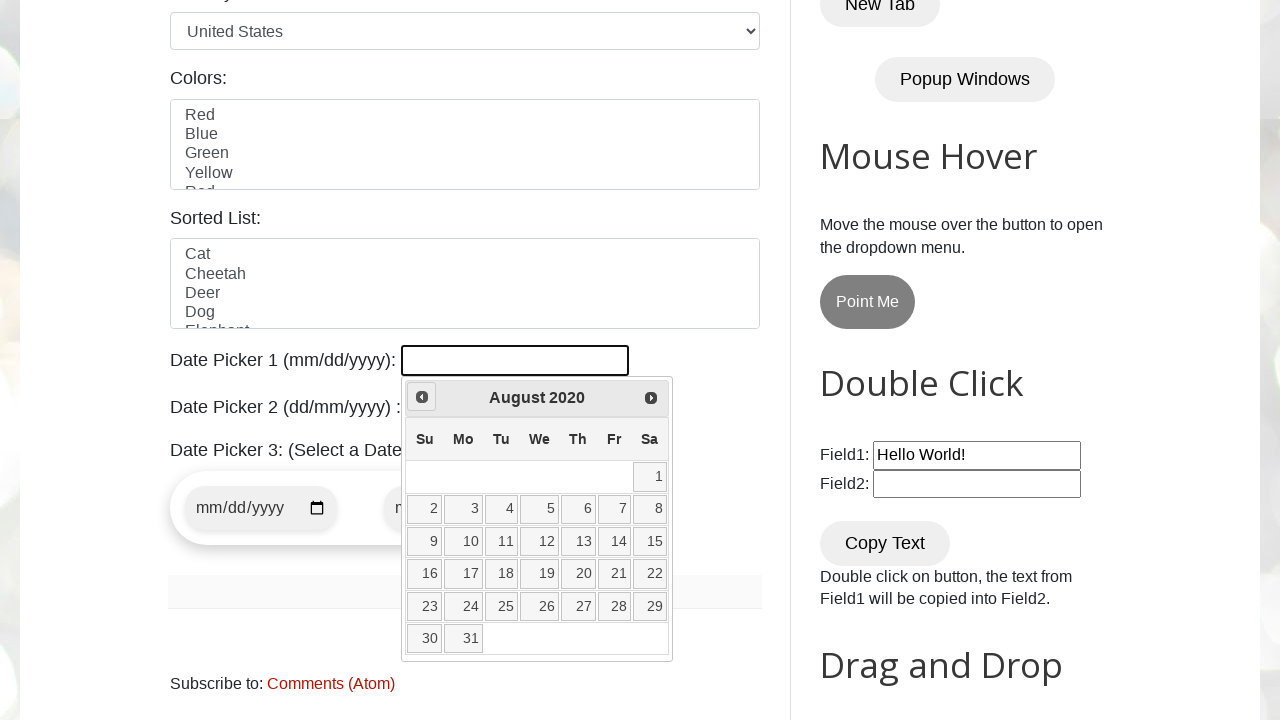

Retrieved current year from datepicker
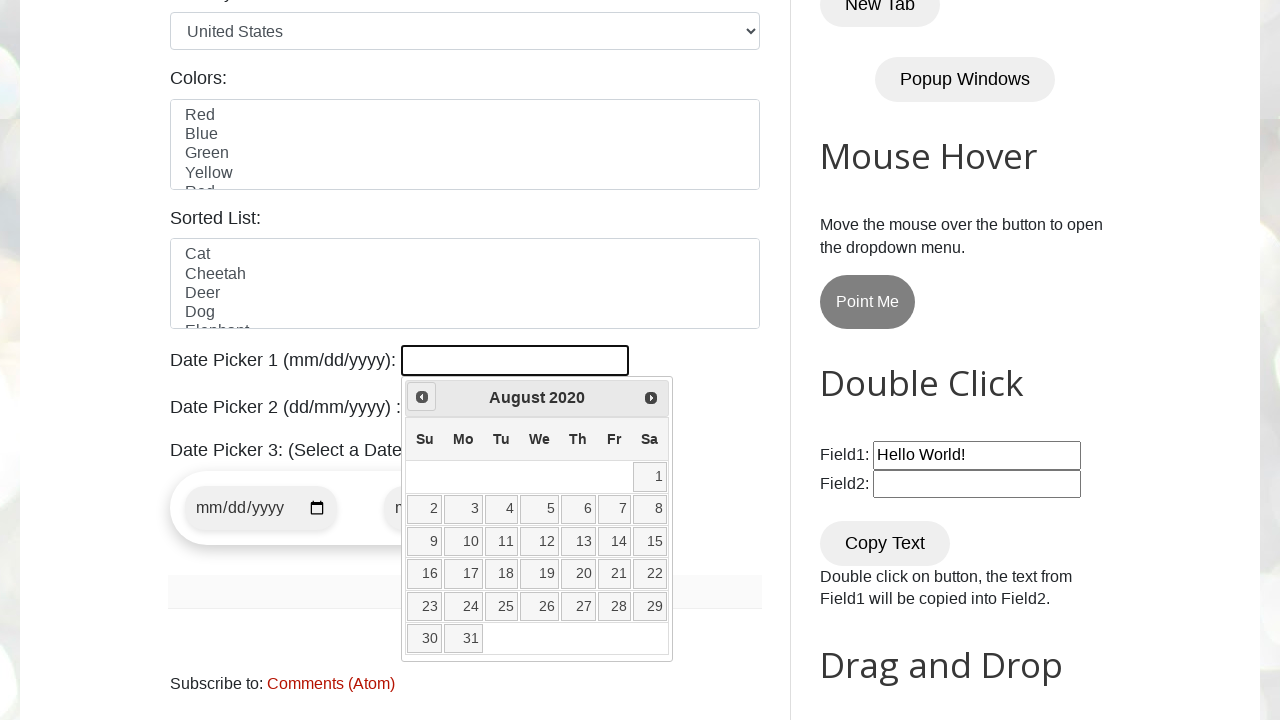

Clicked previous button to navigate to earlier month/year at (422, 397) on span.ui-icon.ui-icon-circle-triangle-w
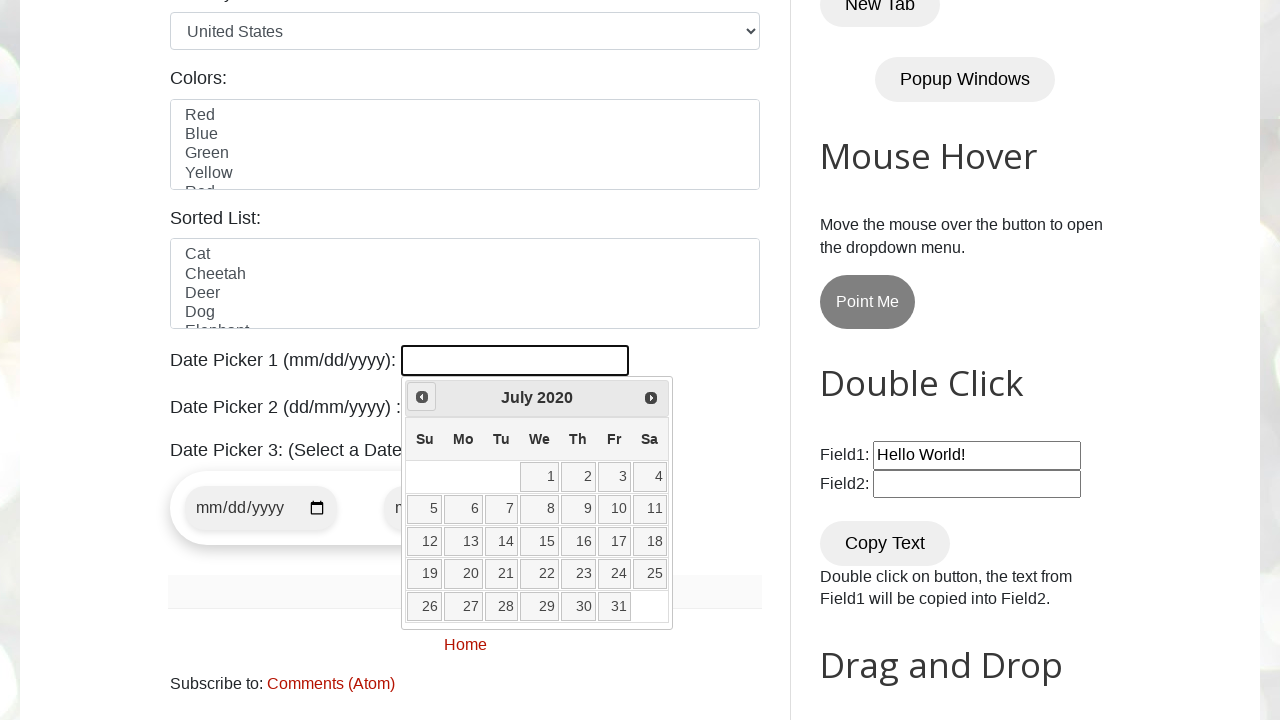

Retrieved current month from datepicker
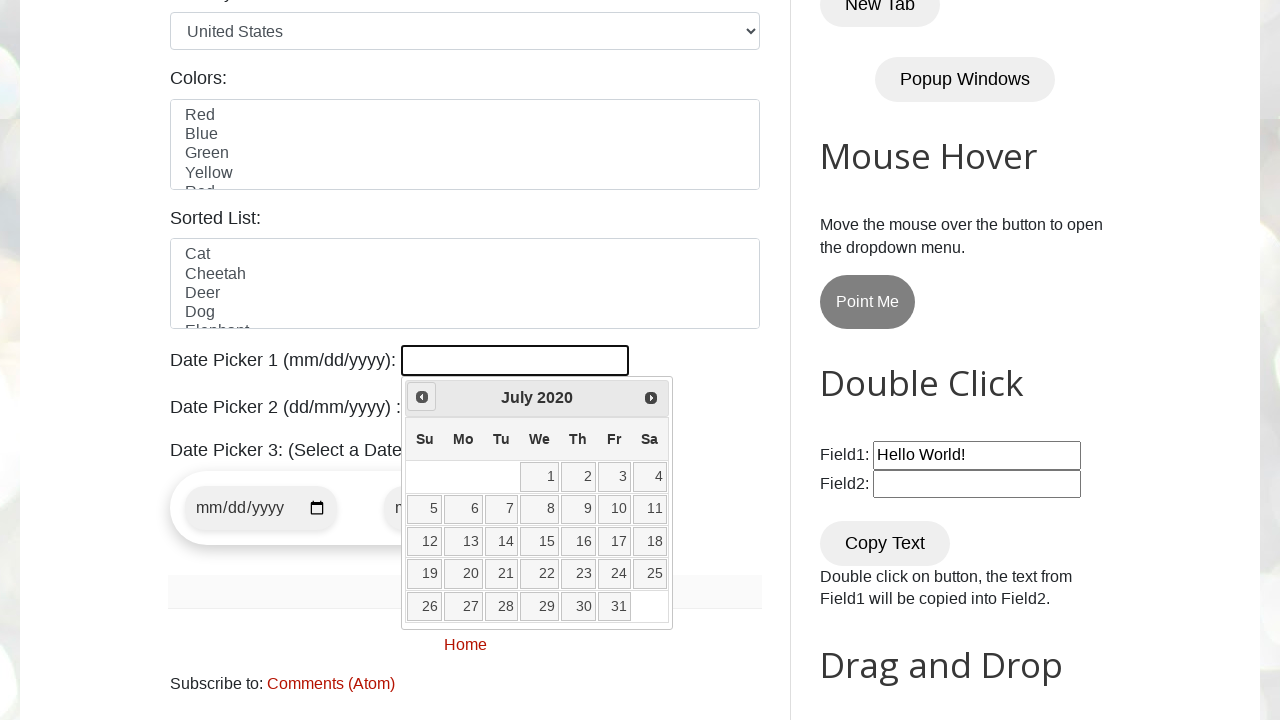

Retrieved current year from datepicker
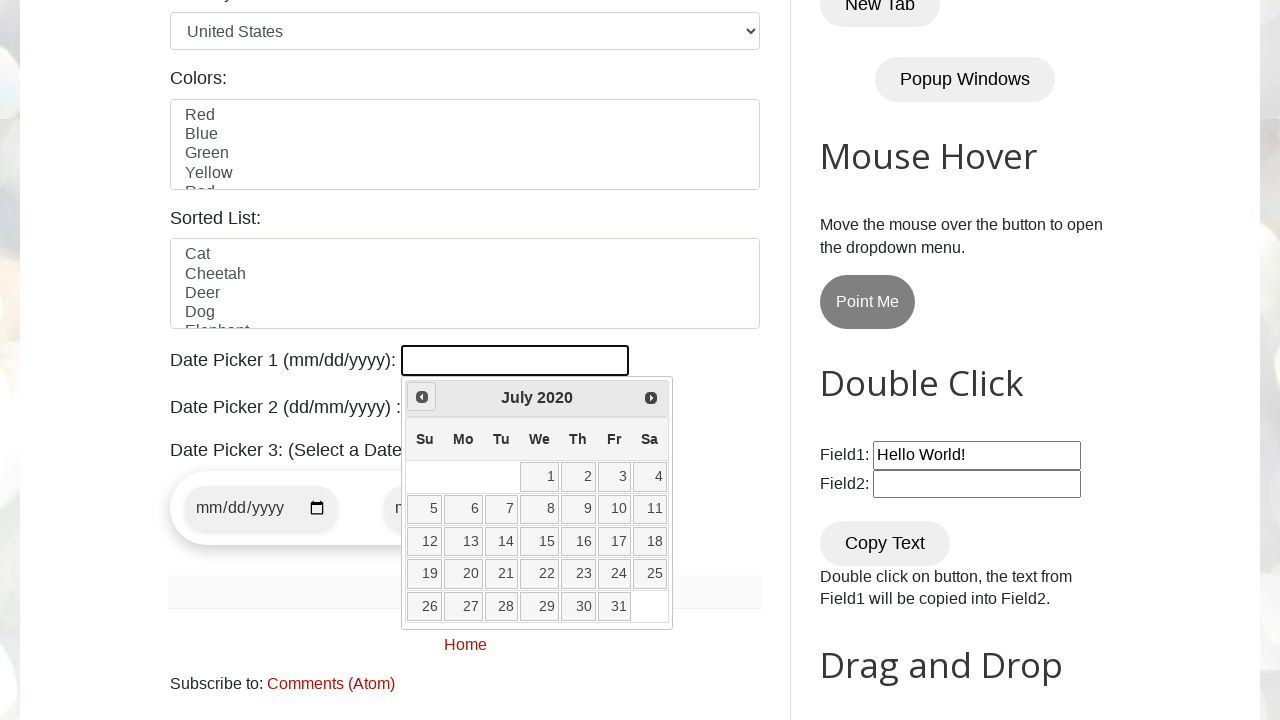

Clicked previous button to navigate to earlier month/year at (422, 397) on span.ui-icon.ui-icon-circle-triangle-w
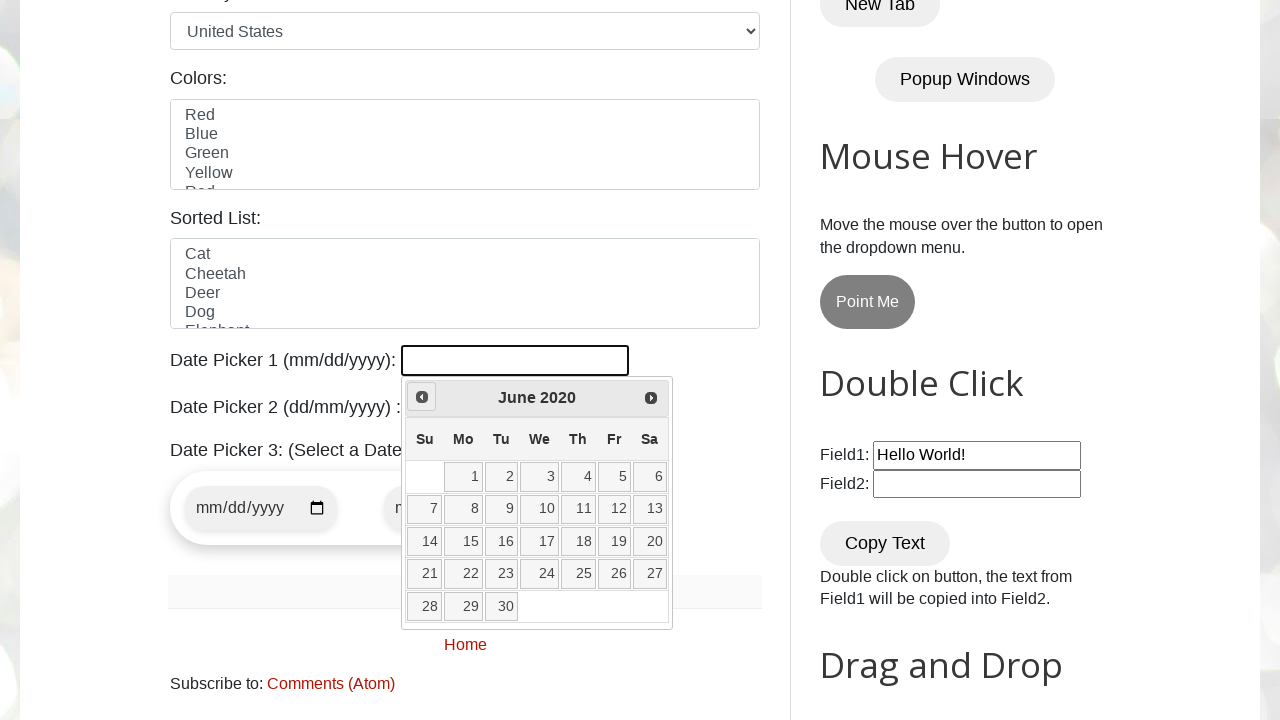

Retrieved current month from datepicker
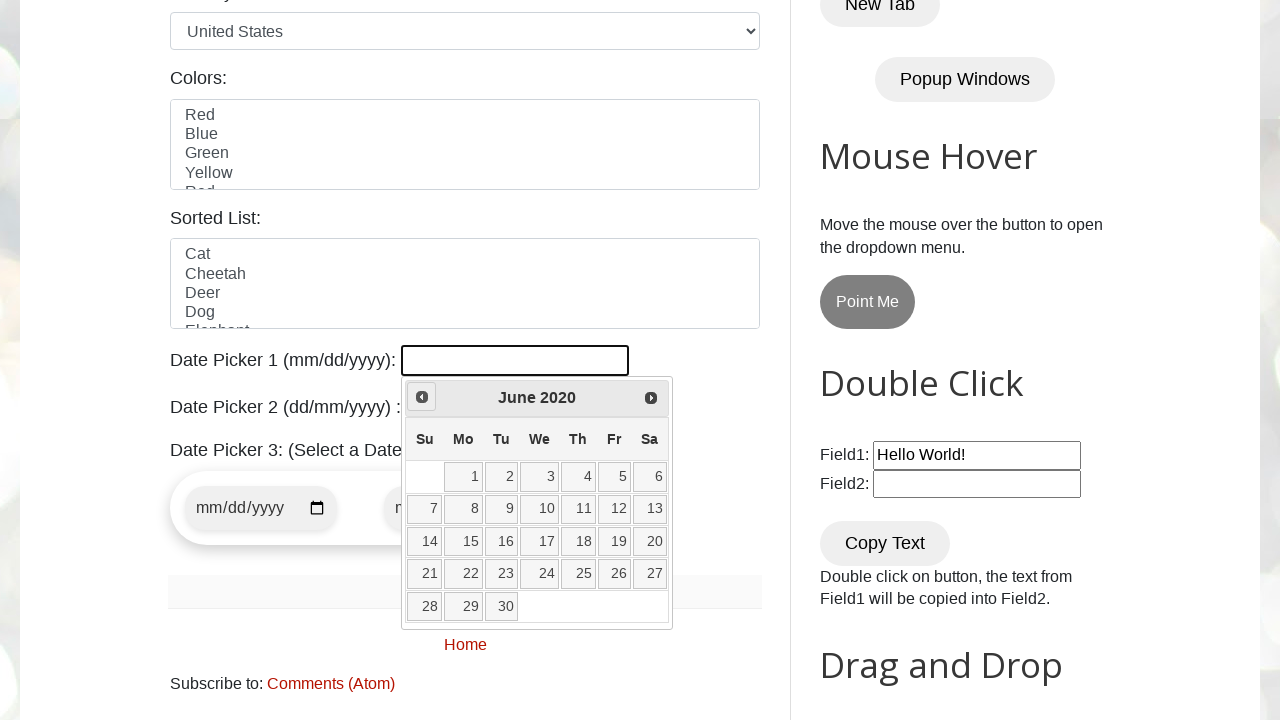

Retrieved current year from datepicker
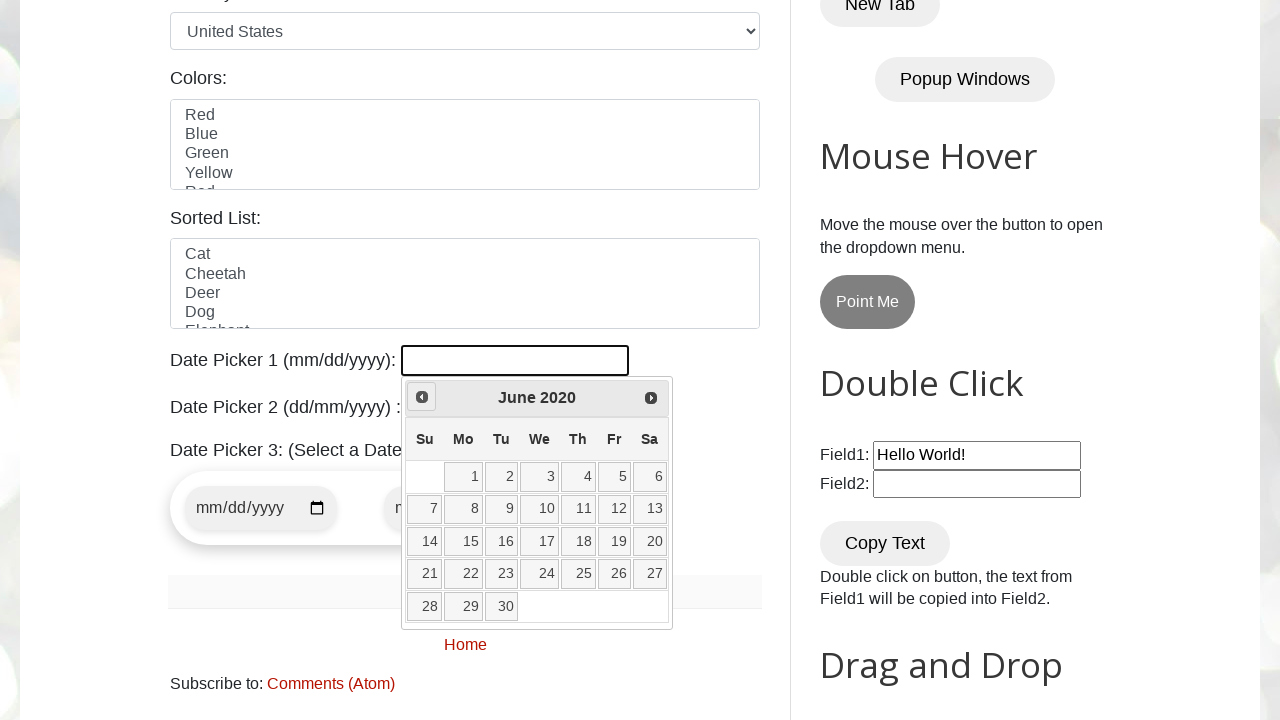

Clicked previous button to navigate to earlier month/year at (422, 397) on span.ui-icon.ui-icon-circle-triangle-w
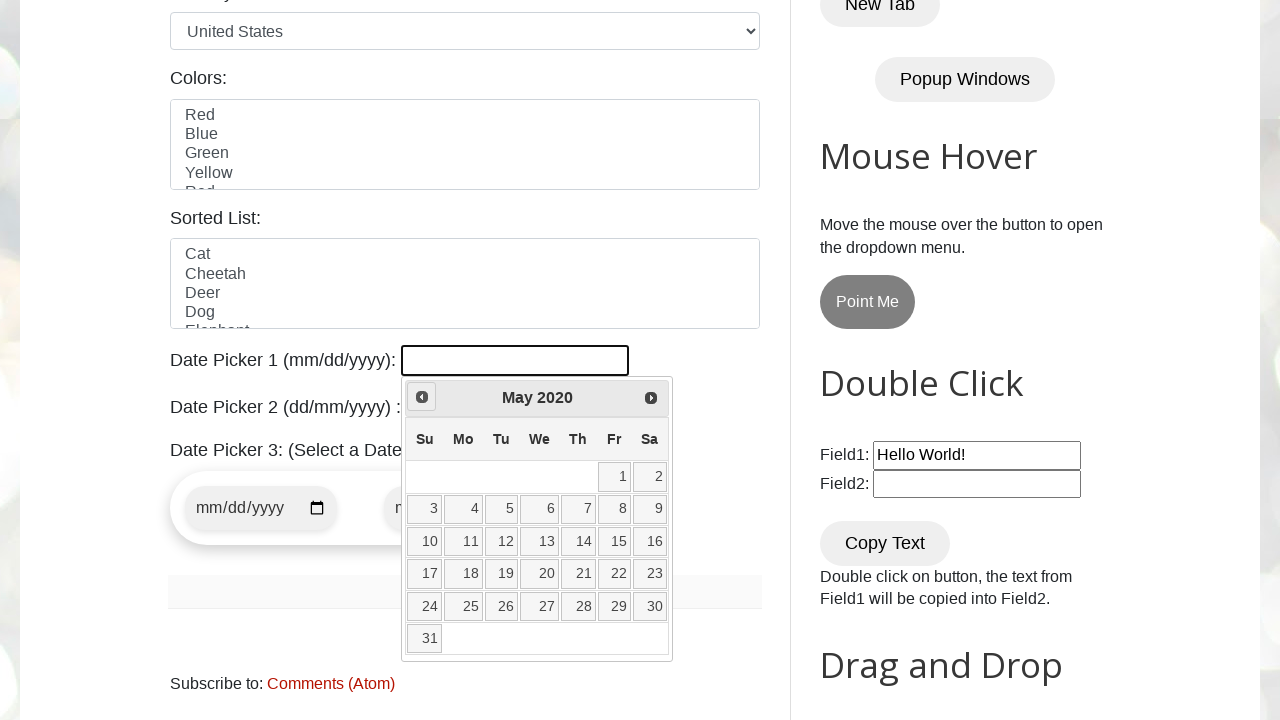

Retrieved current month from datepicker
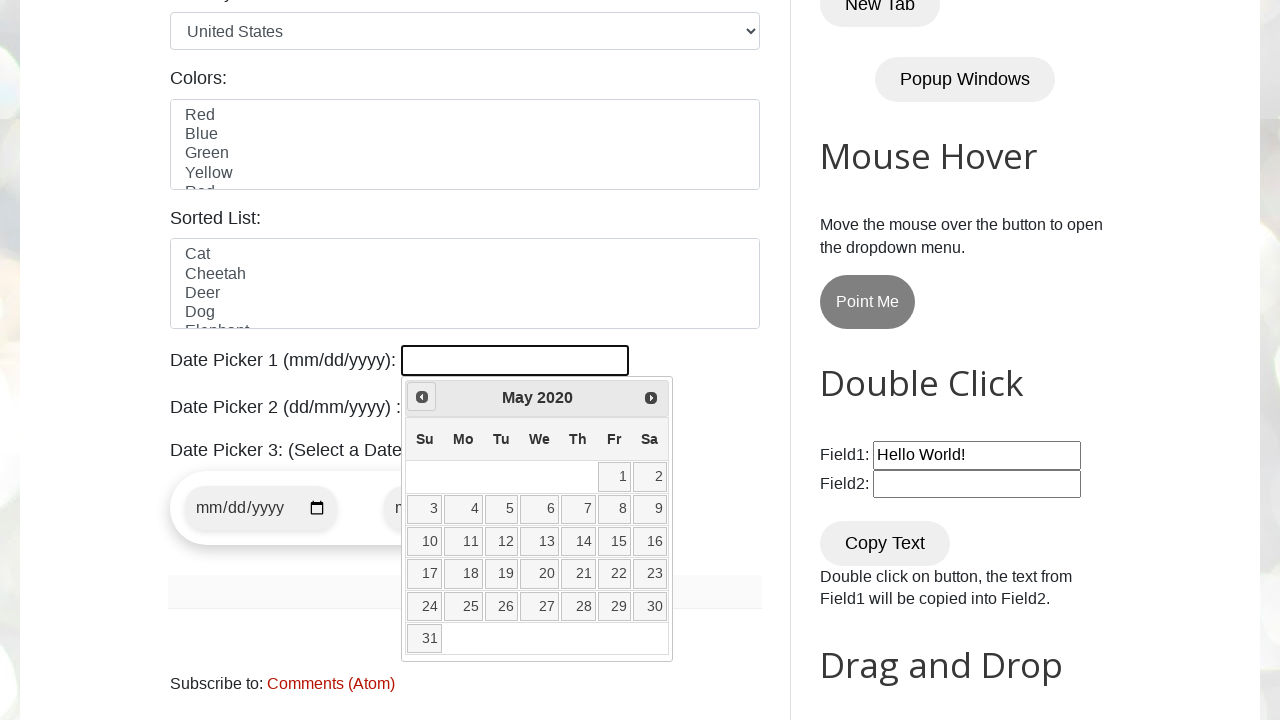

Retrieved current year from datepicker
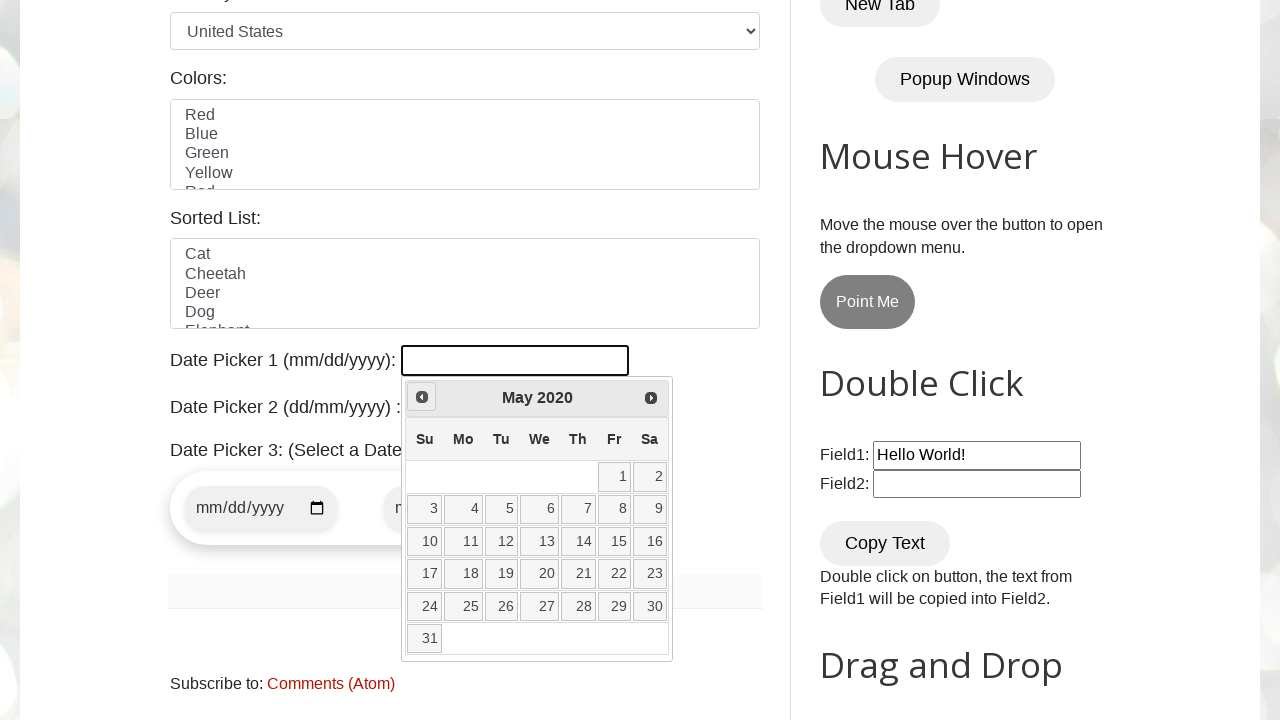

Clicked previous button to navigate to earlier month/year at (422, 397) on span.ui-icon.ui-icon-circle-triangle-w
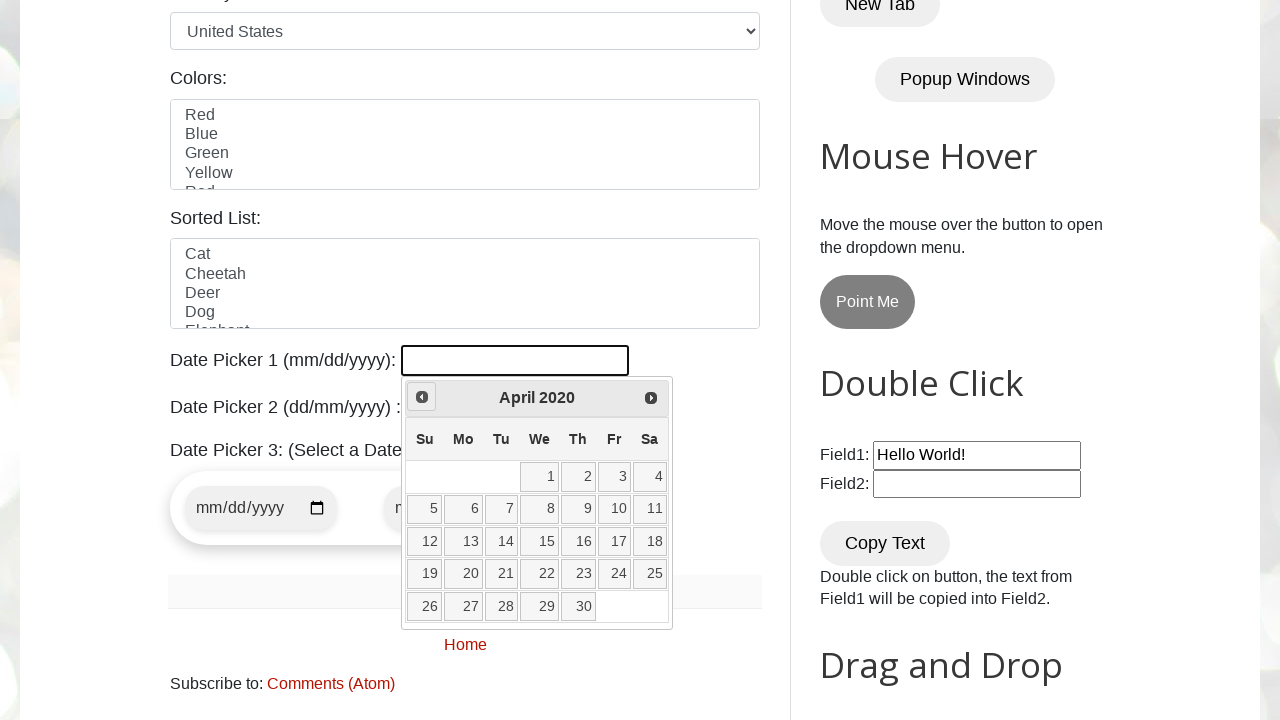

Retrieved current month from datepicker
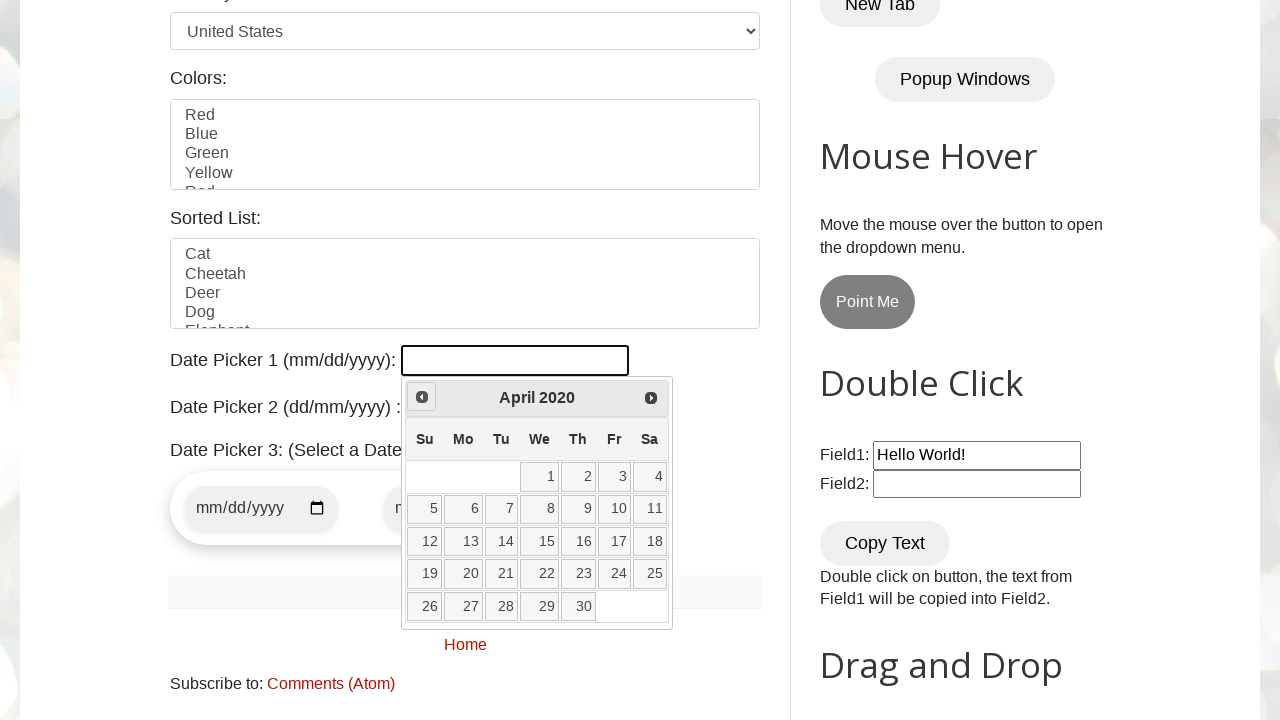

Retrieved current year from datepicker
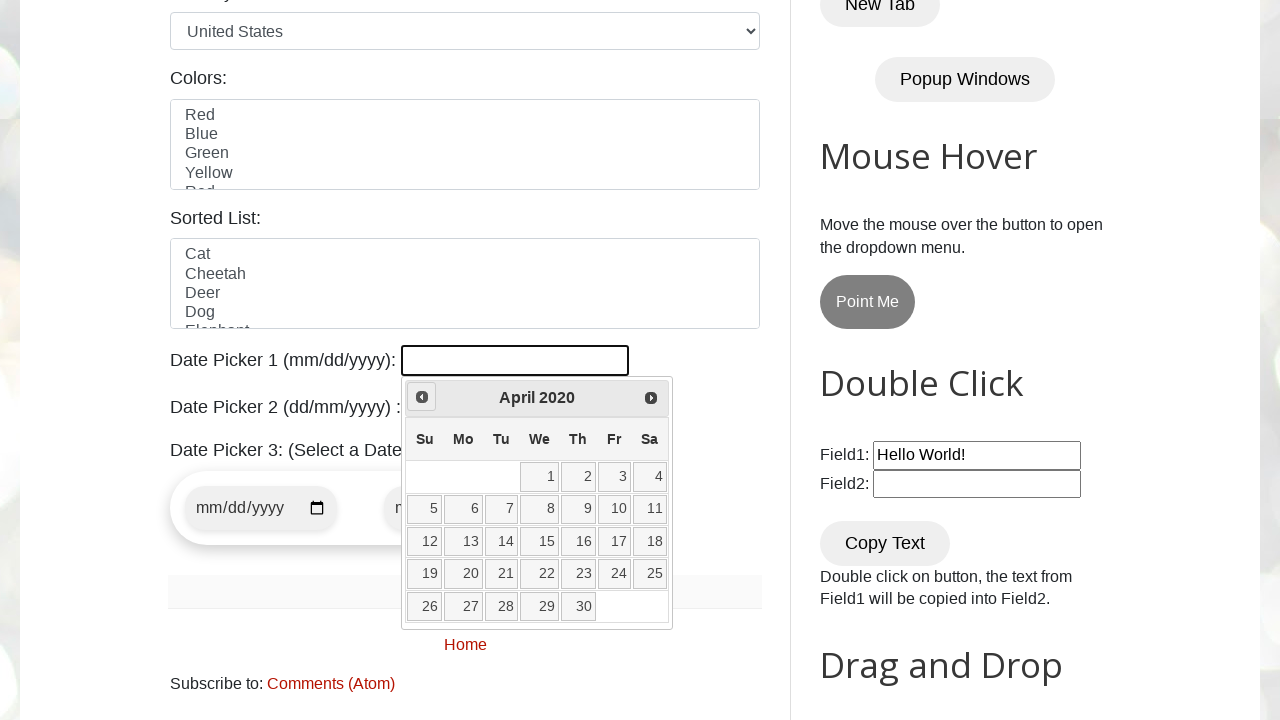

Clicked previous button to navigate to earlier month/year at (422, 397) on span.ui-icon.ui-icon-circle-triangle-w
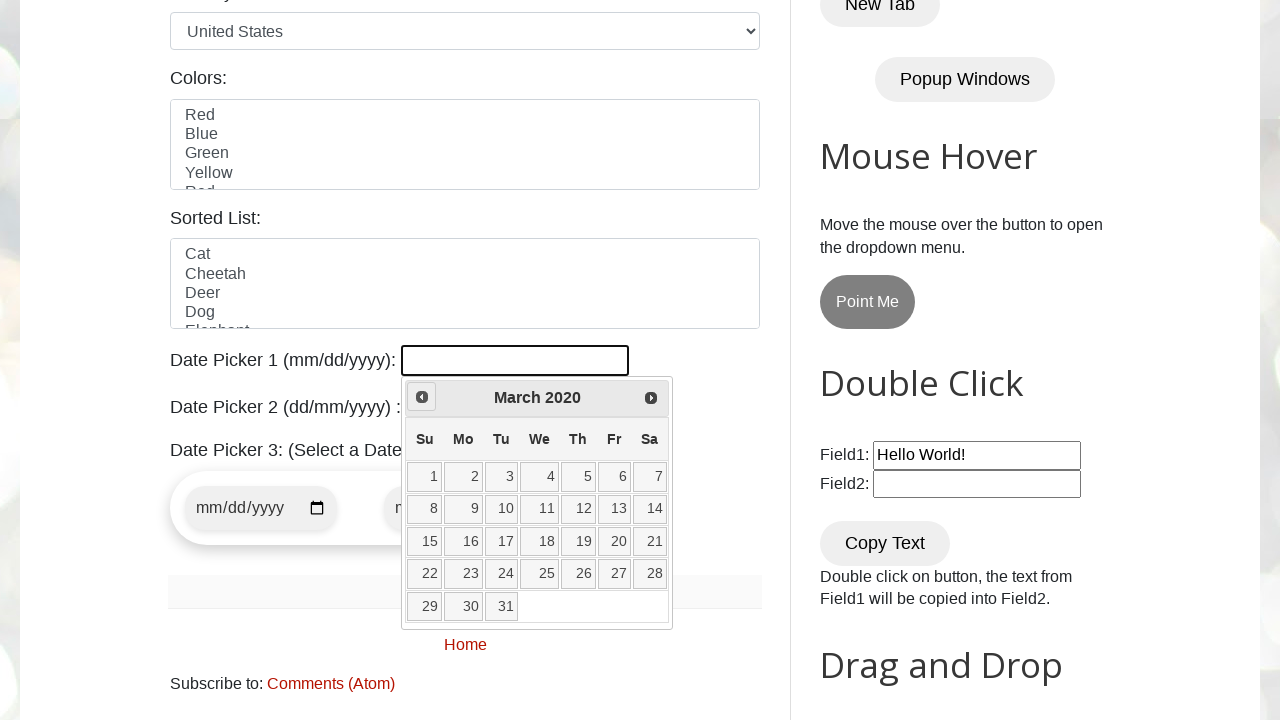

Retrieved current month from datepicker
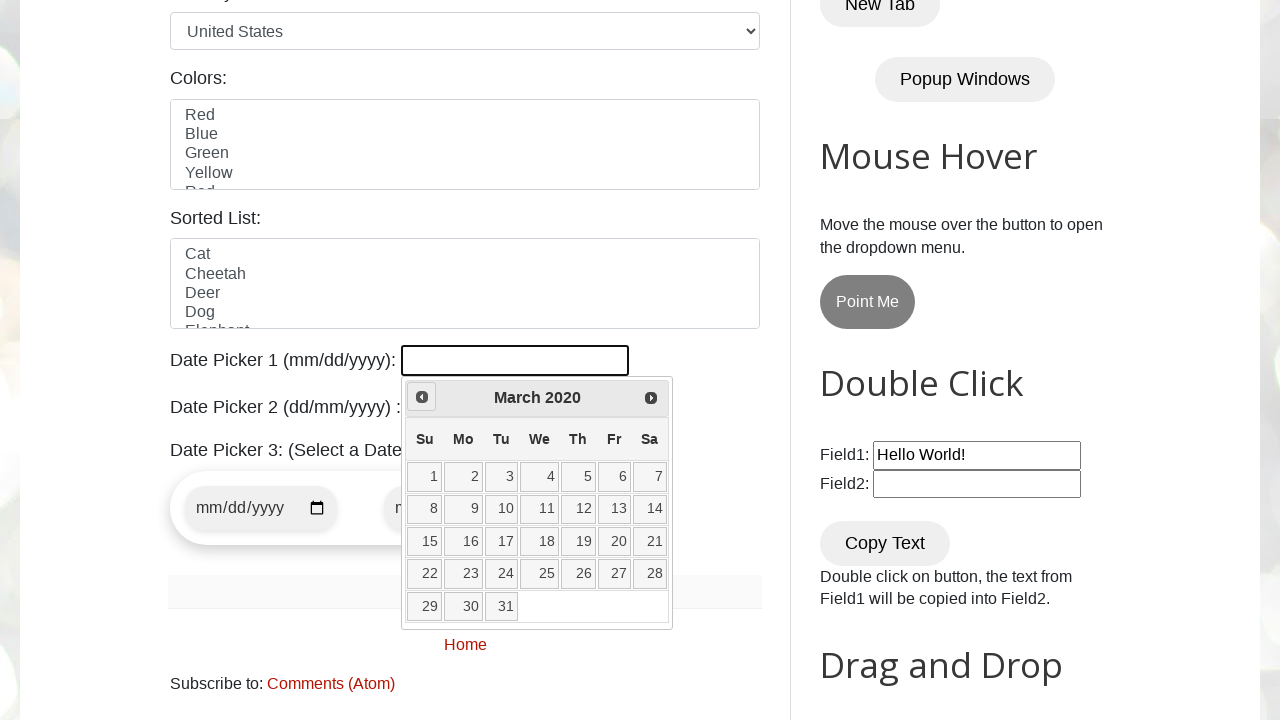

Retrieved current year from datepicker
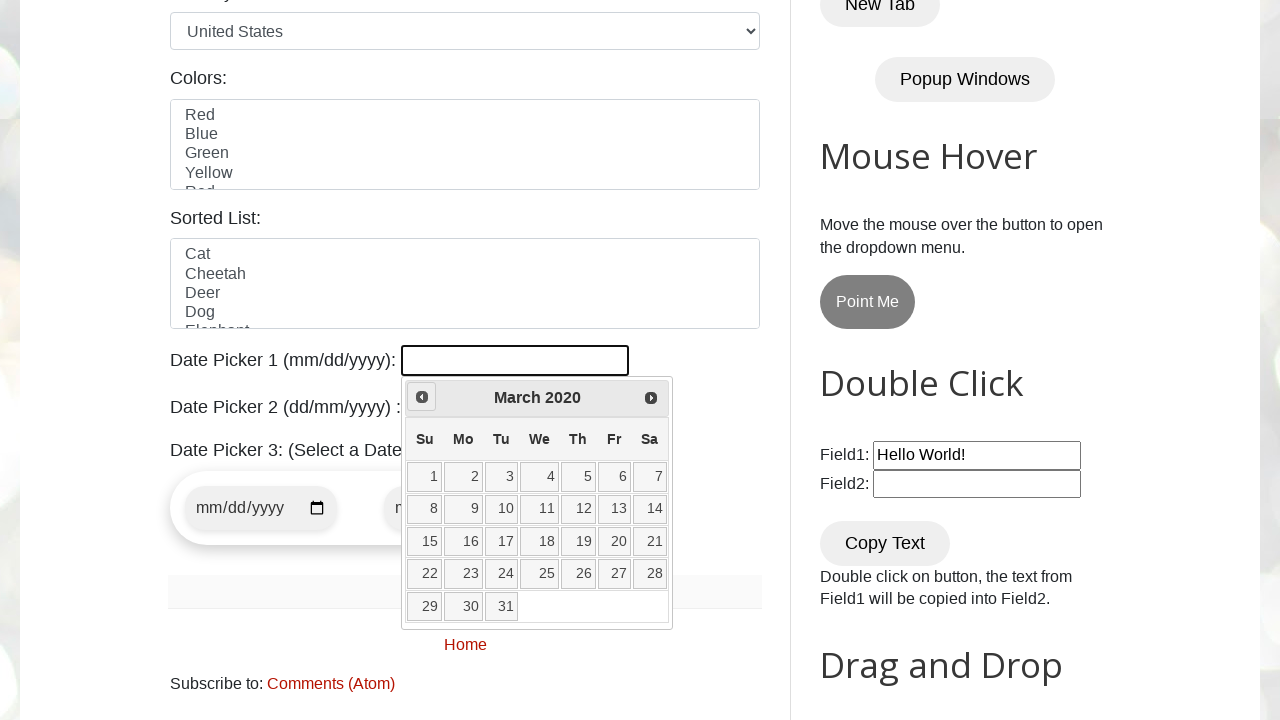

Clicked previous button to navigate to earlier month/year at (422, 397) on span.ui-icon.ui-icon-circle-triangle-w
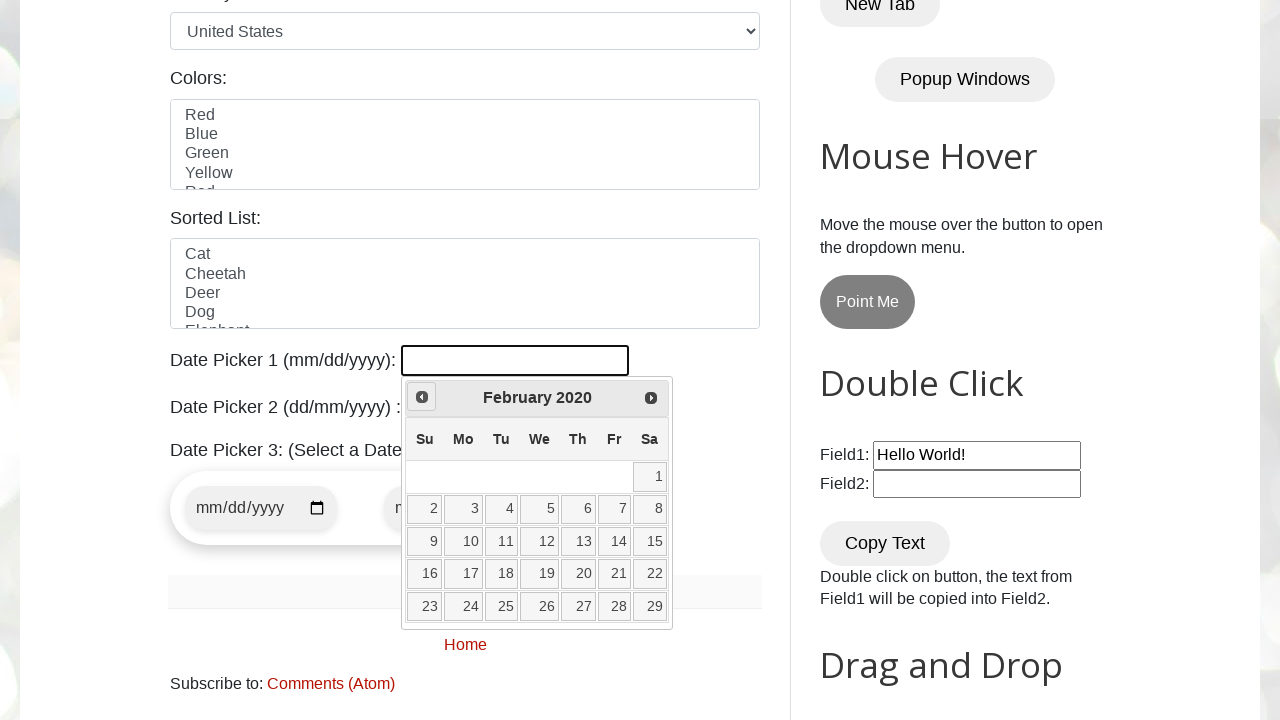

Retrieved current month from datepicker
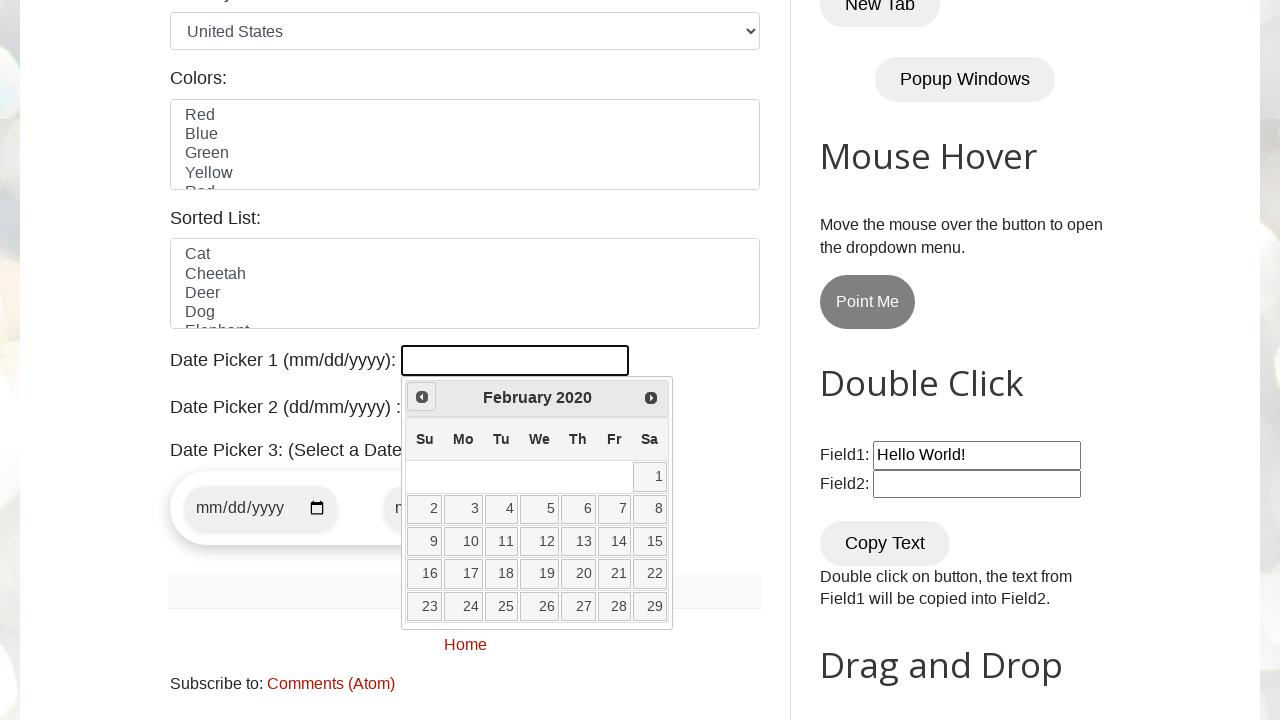

Retrieved current year from datepicker
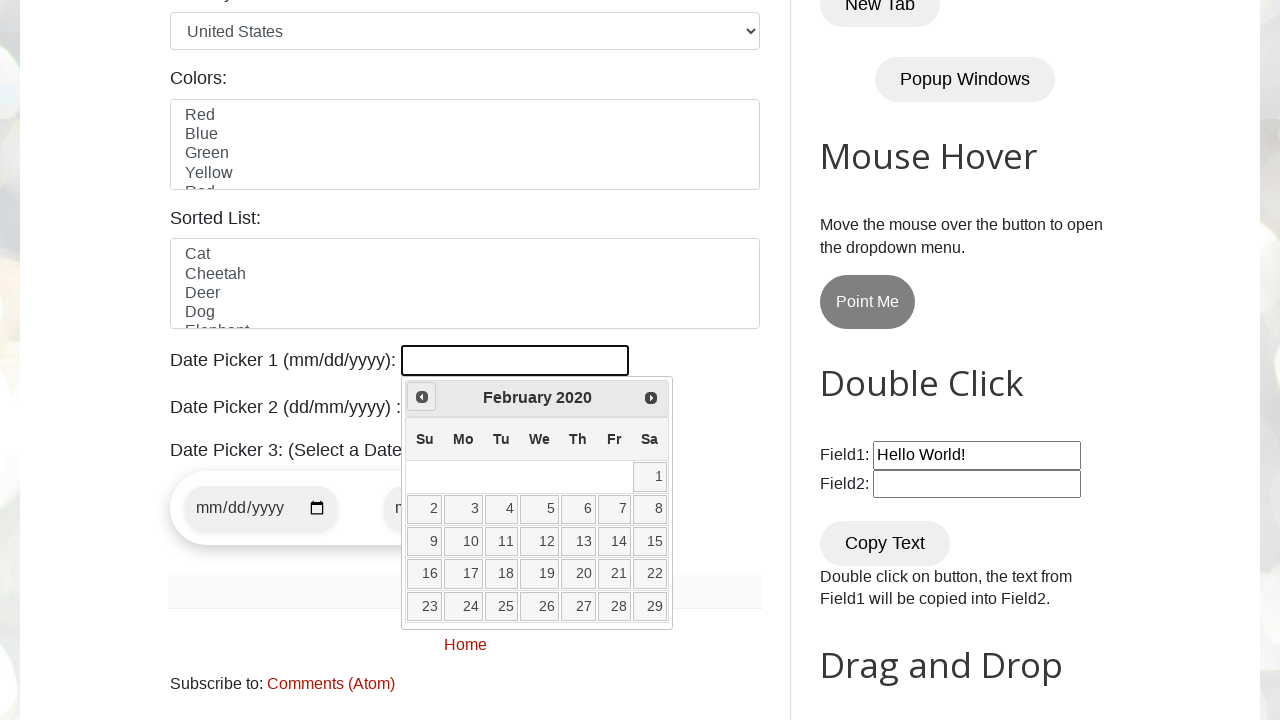

Clicked previous button to navigate to earlier month/year at (422, 397) on span.ui-icon.ui-icon-circle-triangle-w
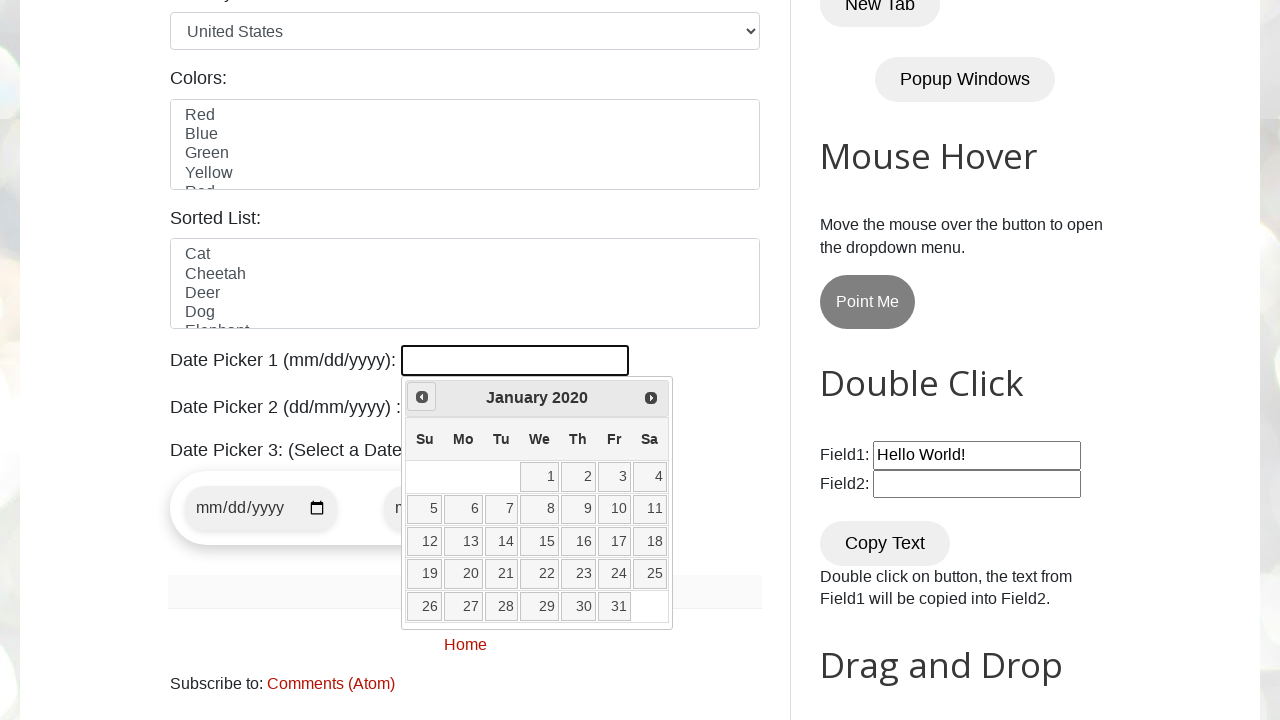

Retrieved current month from datepicker
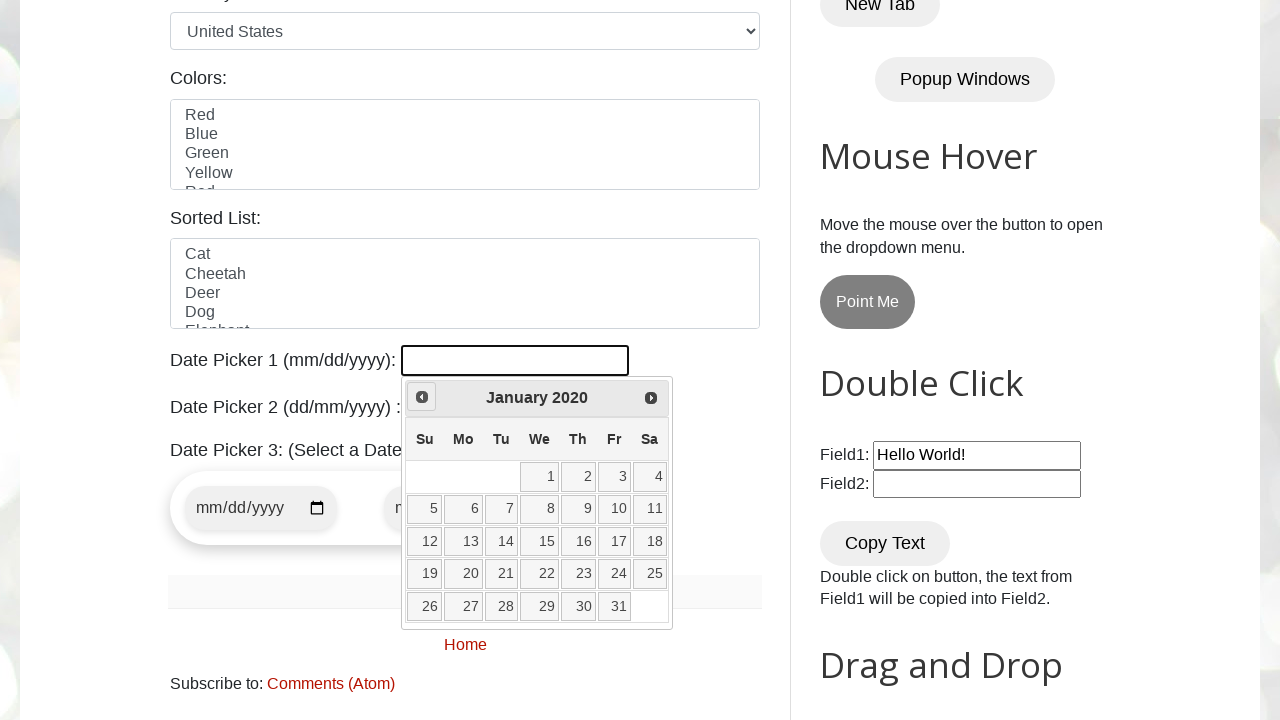

Retrieved current year from datepicker
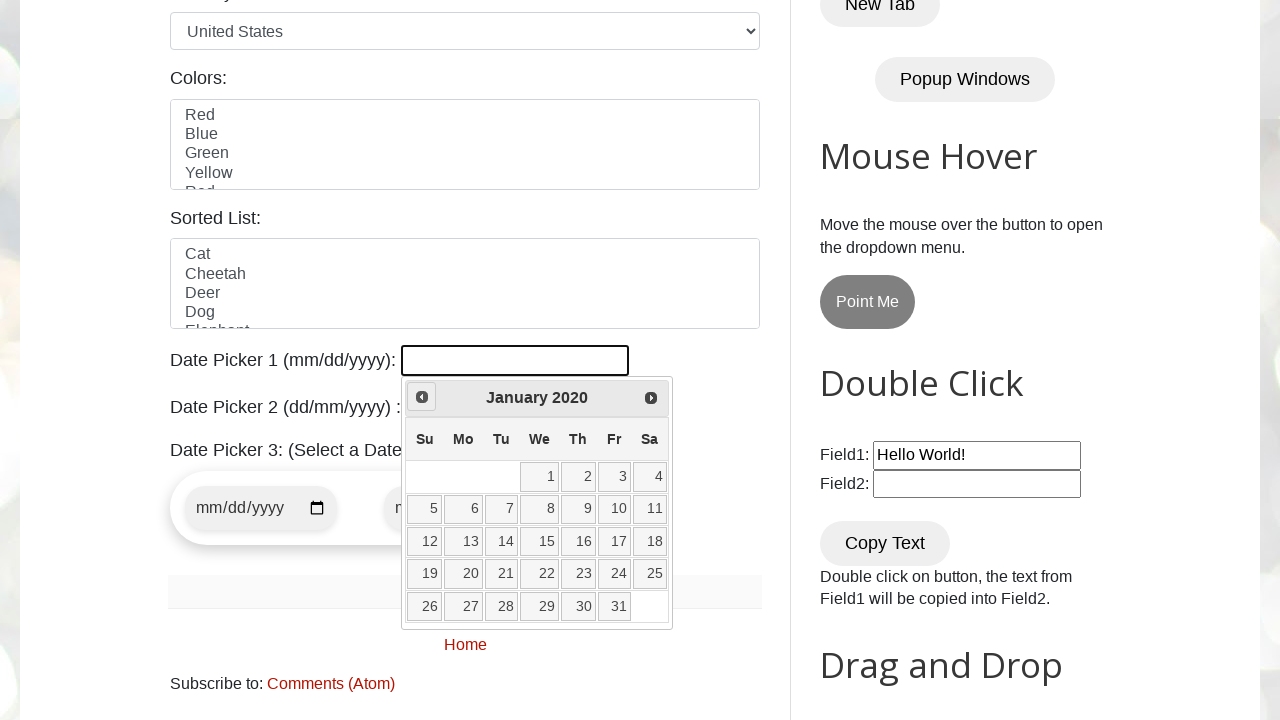

Clicked previous button to navigate to earlier month/year at (422, 397) on span.ui-icon.ui-icon-circle-triangle-w
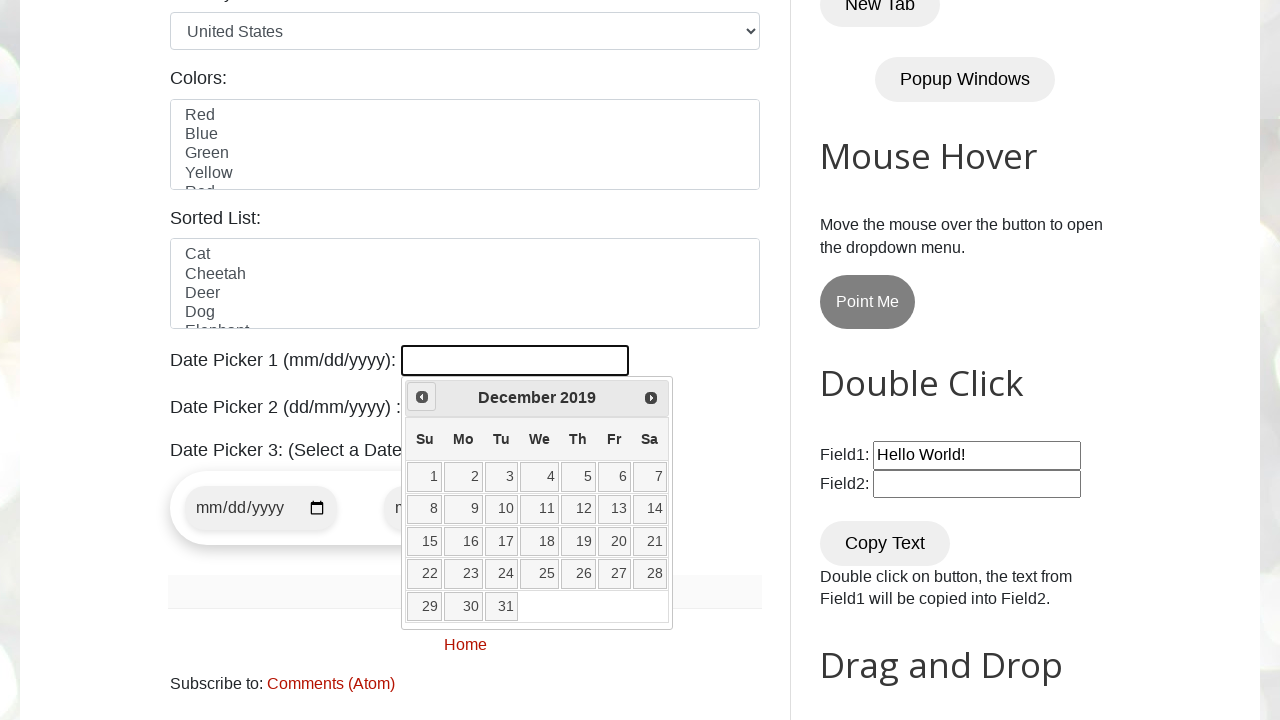

Retrieved current month from datepicker
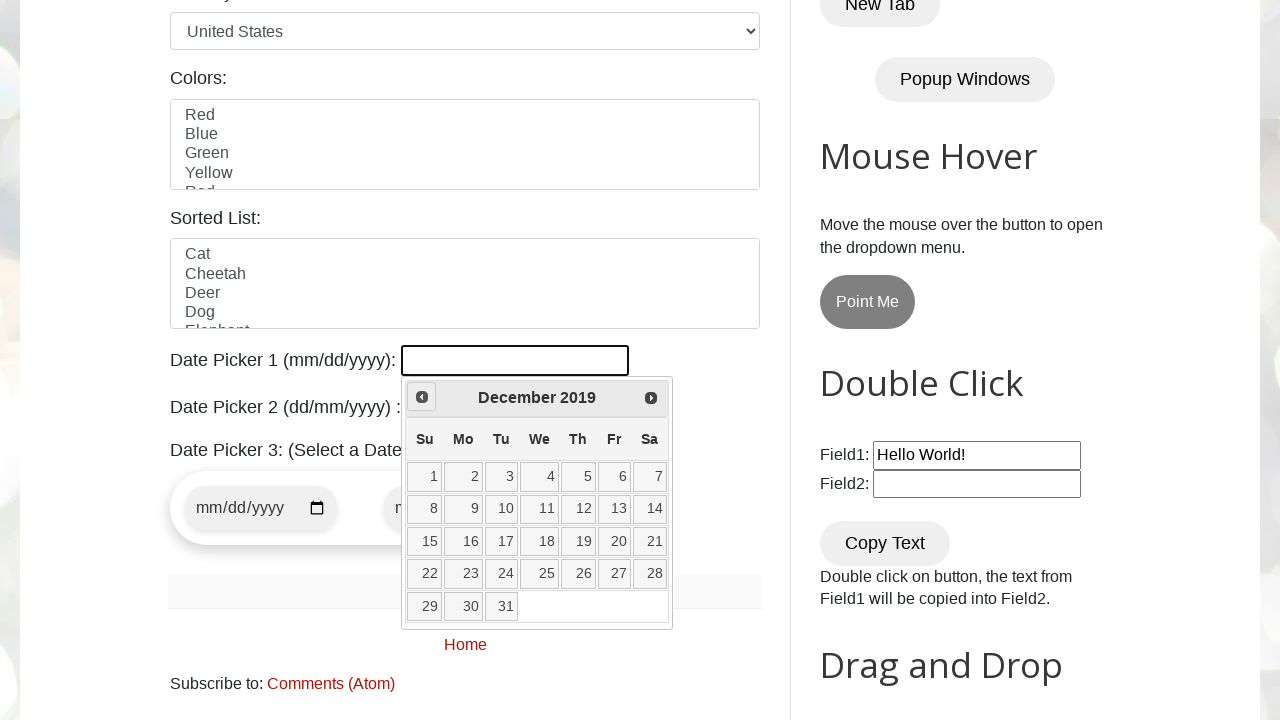

Retrieved current year from datepicker
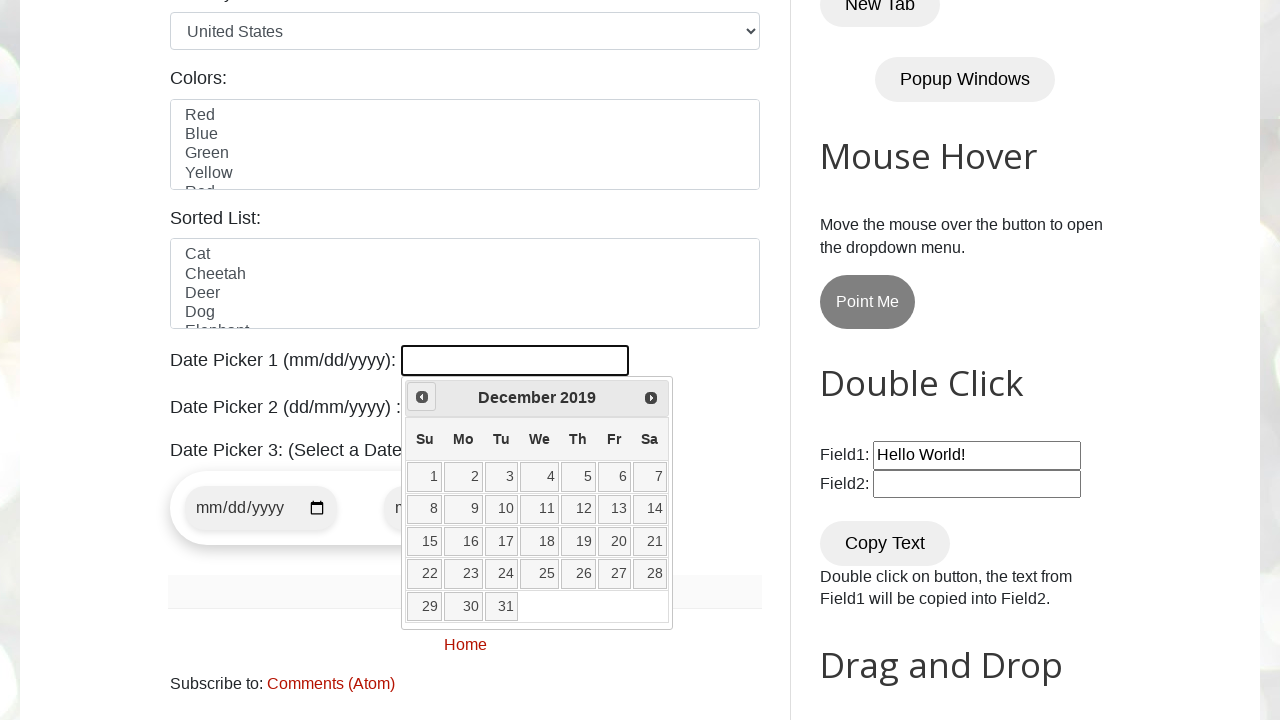

Clicked previous button to navigate to earlier month/year at (422, 397) on span.ui-icon.ui-icon-circle-triangle-w
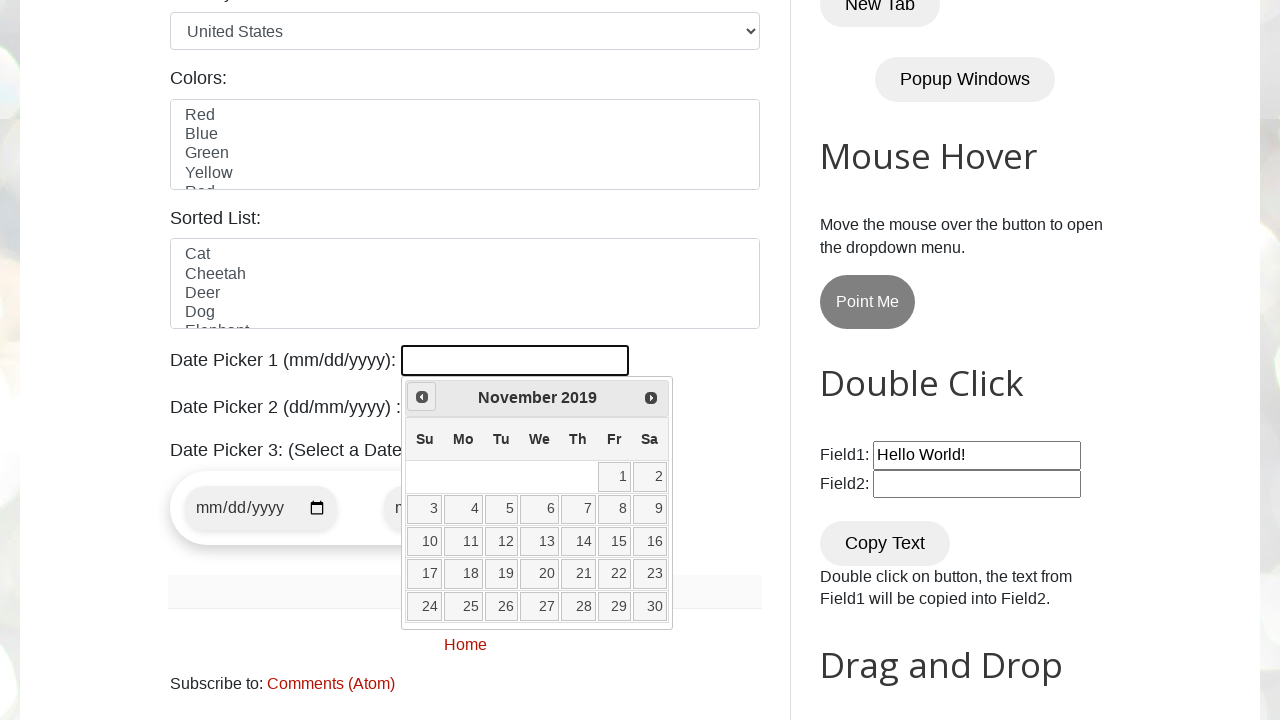

Retrieved current month from datepicker
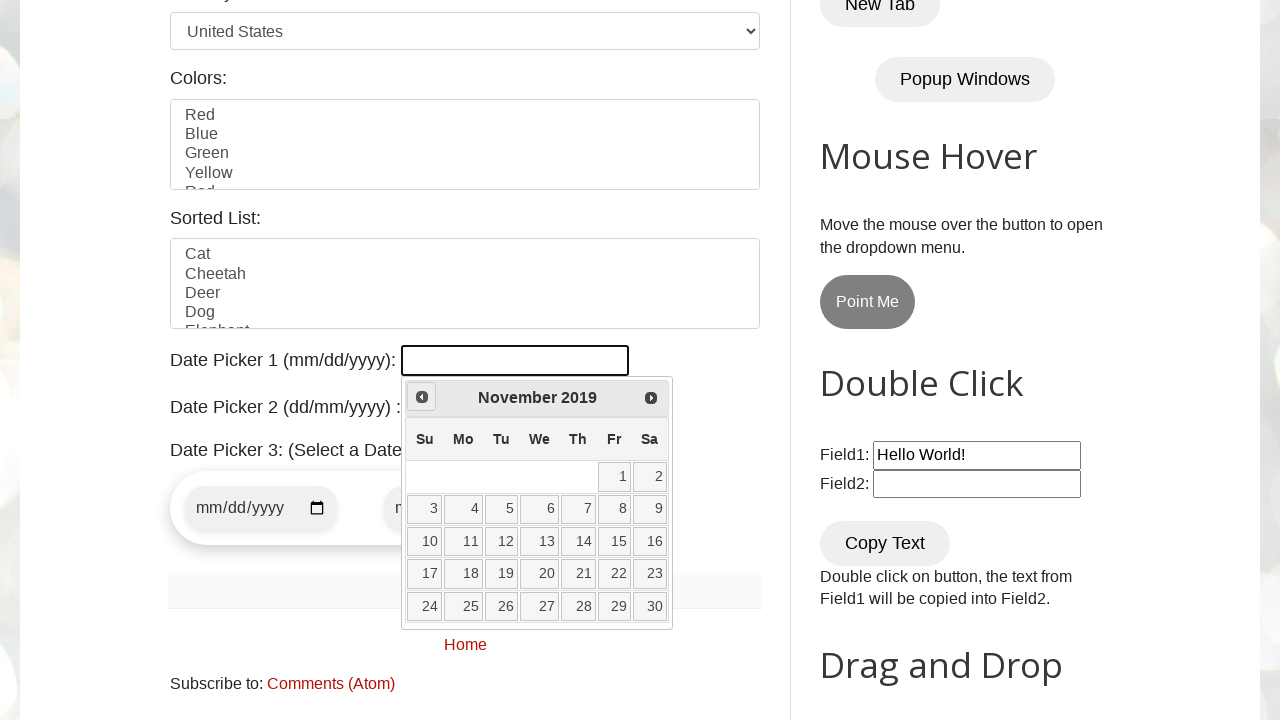

Retrieved current year from datepicker
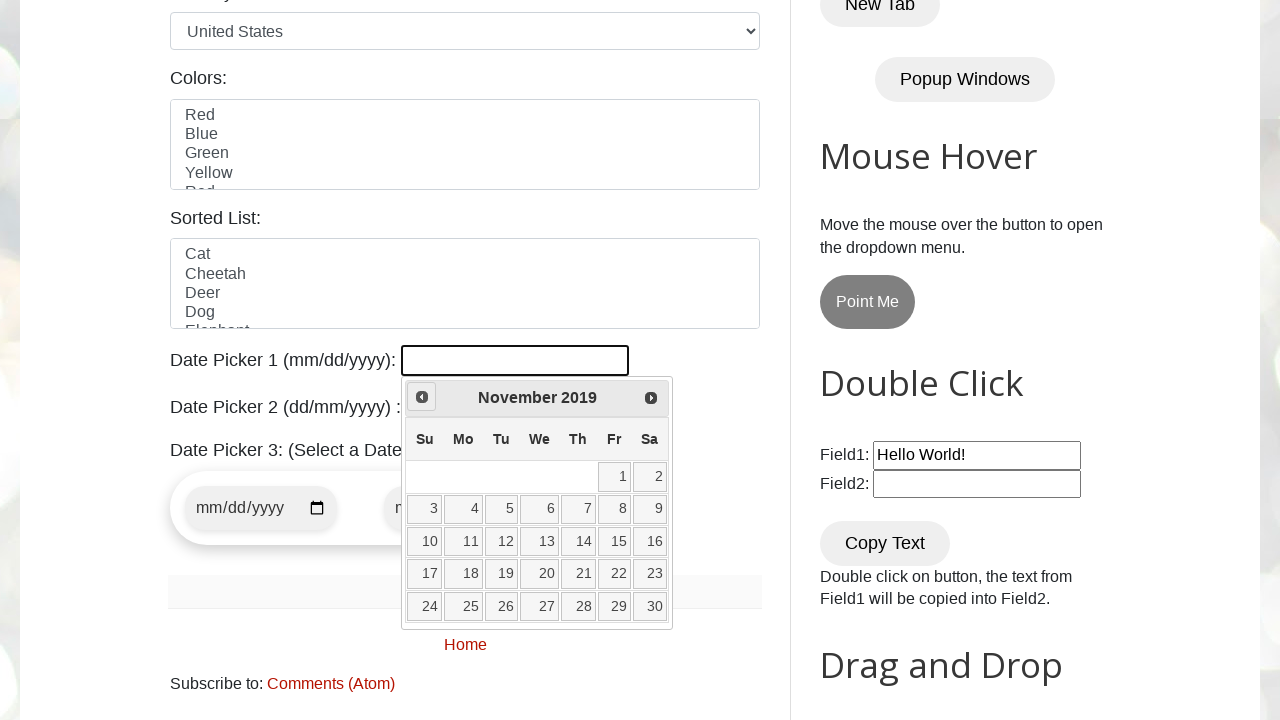

Clicked previous button to navigate to earlier month/year at (422, 397) on span.ui-icon.ui-icon-circle-triangle-w
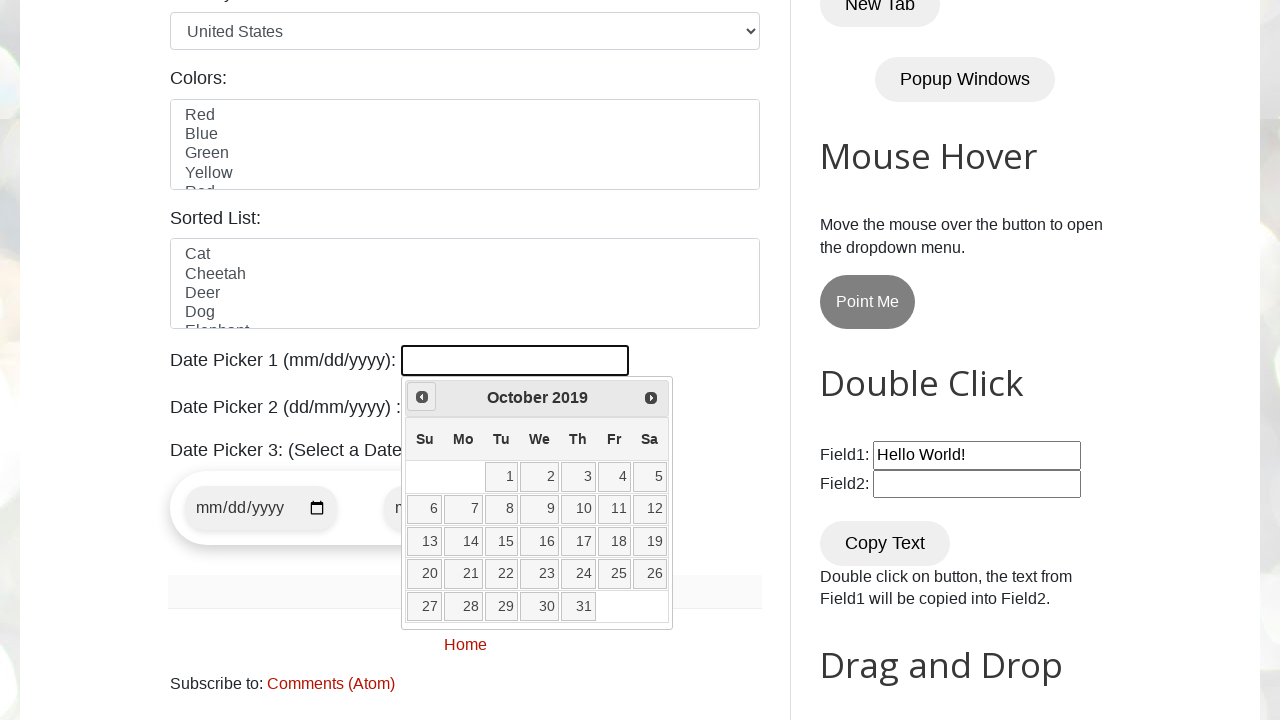

Retrieved current month from datepicker
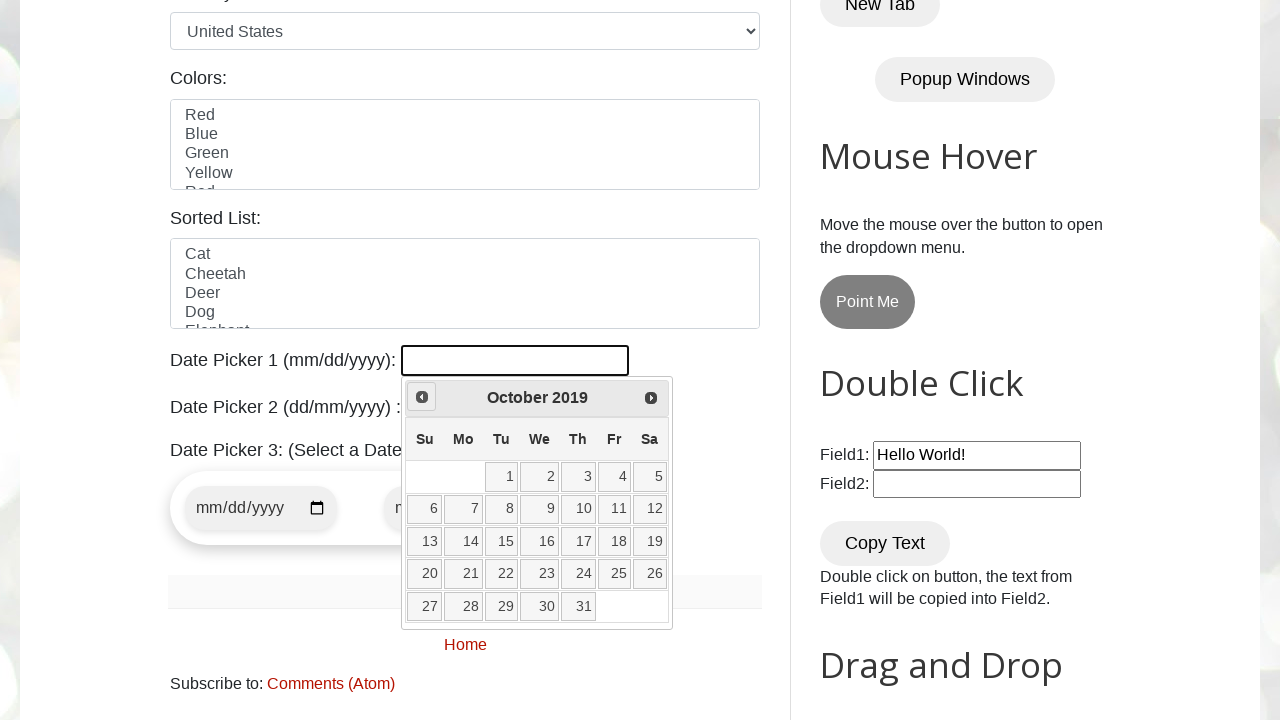

Retrieved current year from datepicker
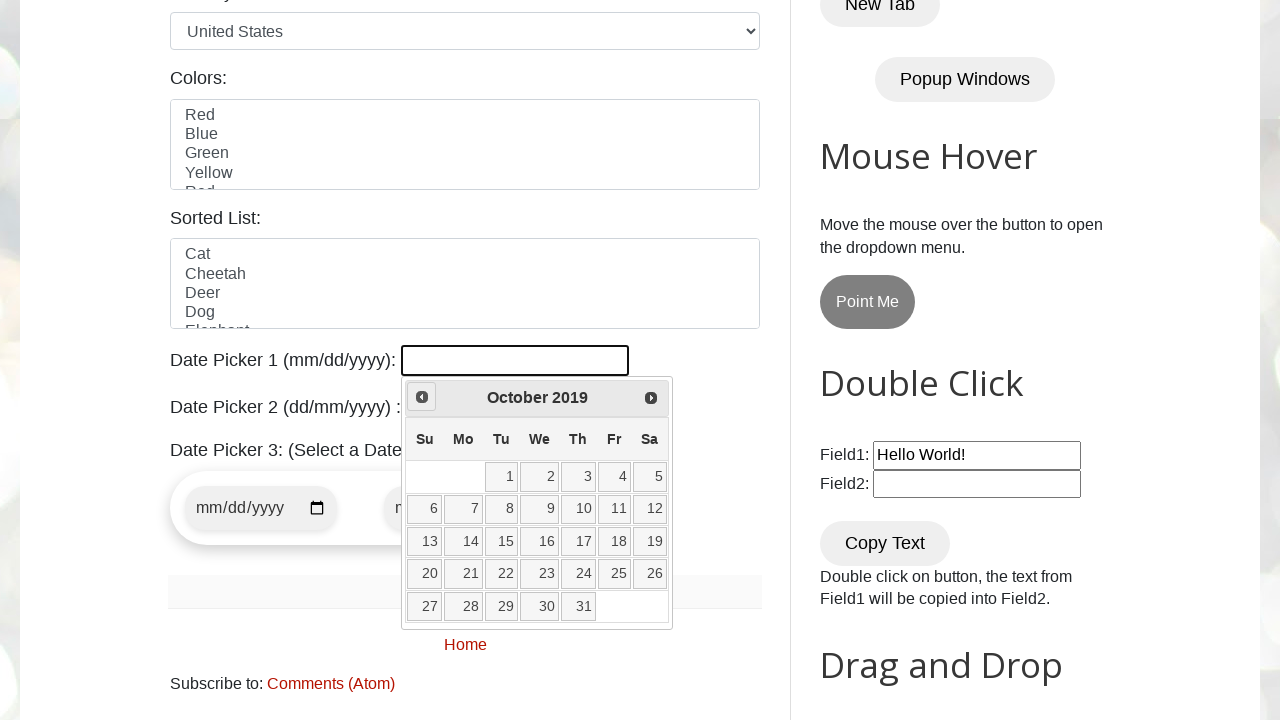

Clicked previous button to navigate to earlier month/year at (422, 397) on span.ui-icon.ui-icon-circle-triangle-w
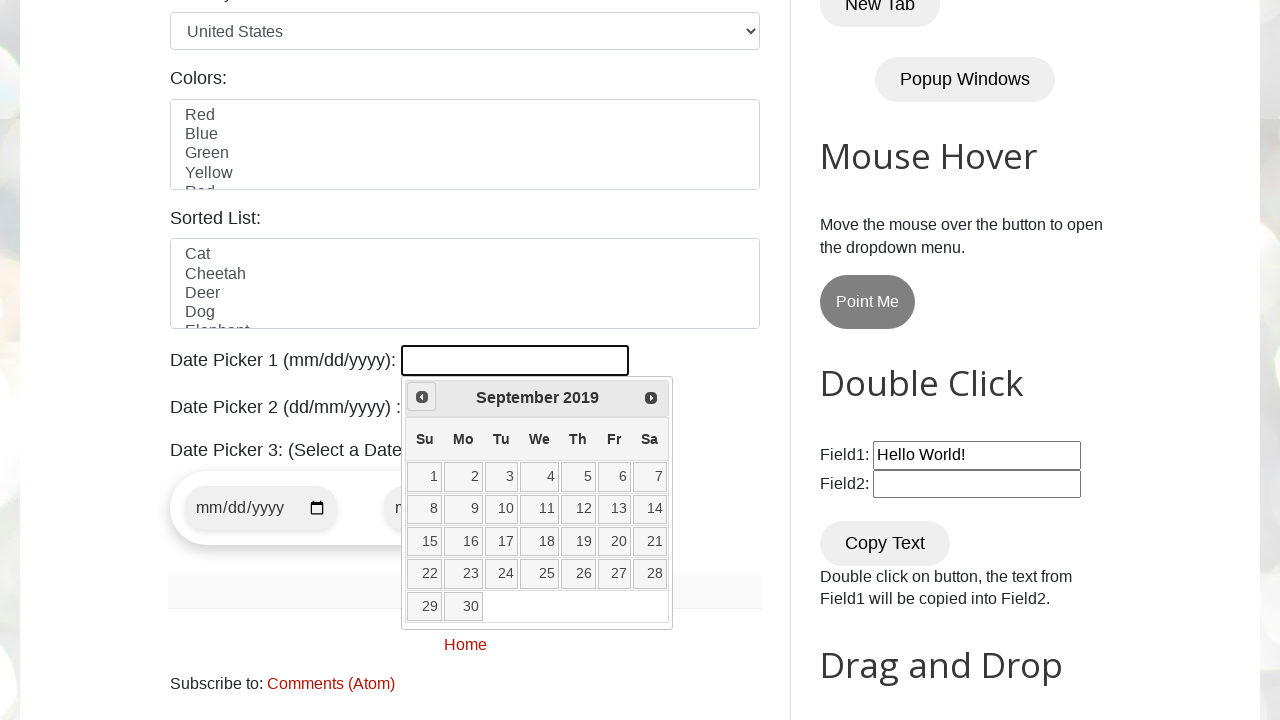

Retrieved current month from datepicker
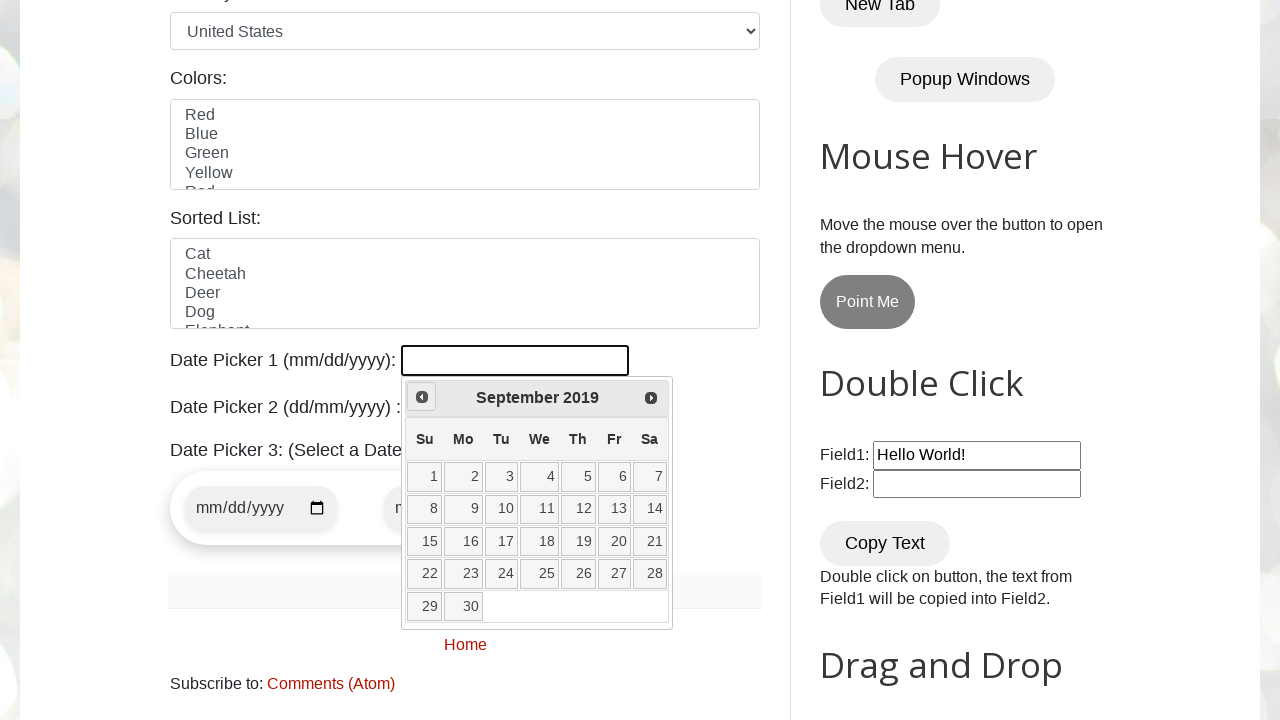

Retrieved current year from datepicker
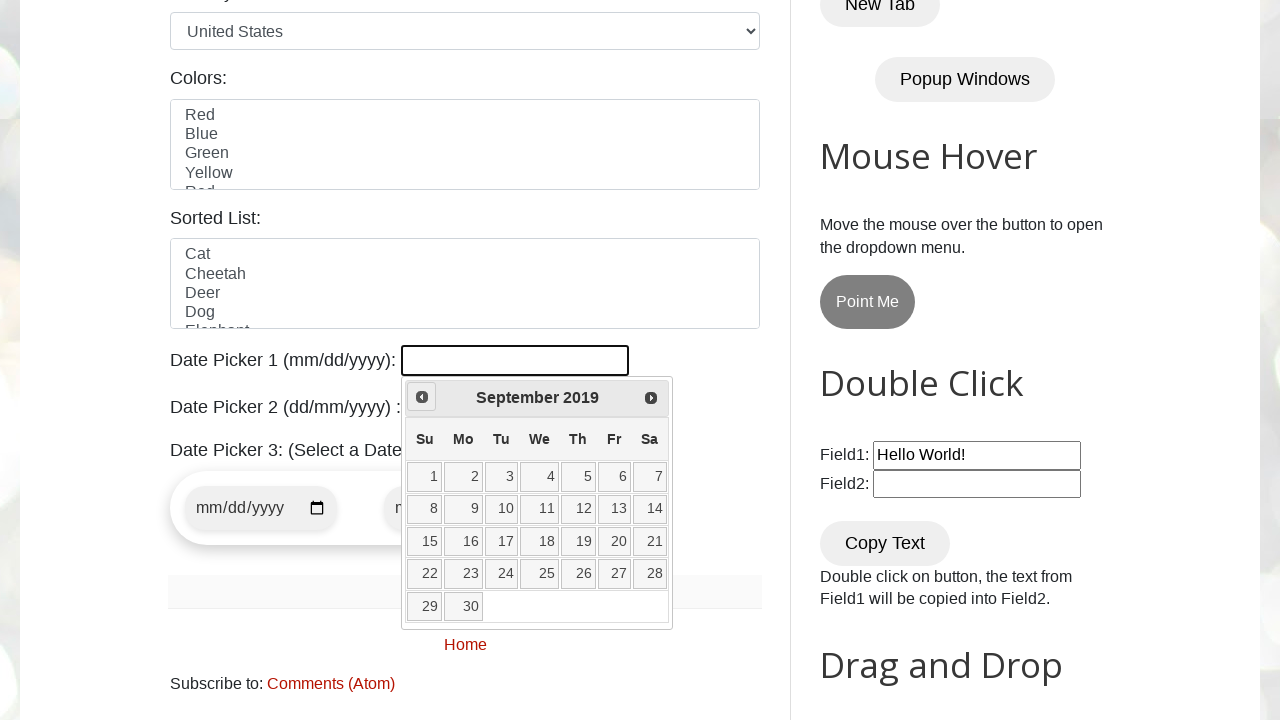

Clicked previous button to navigate to earlier month/year at (422, 397) on span.ui-icon.ui-icon-circle-triangle-w
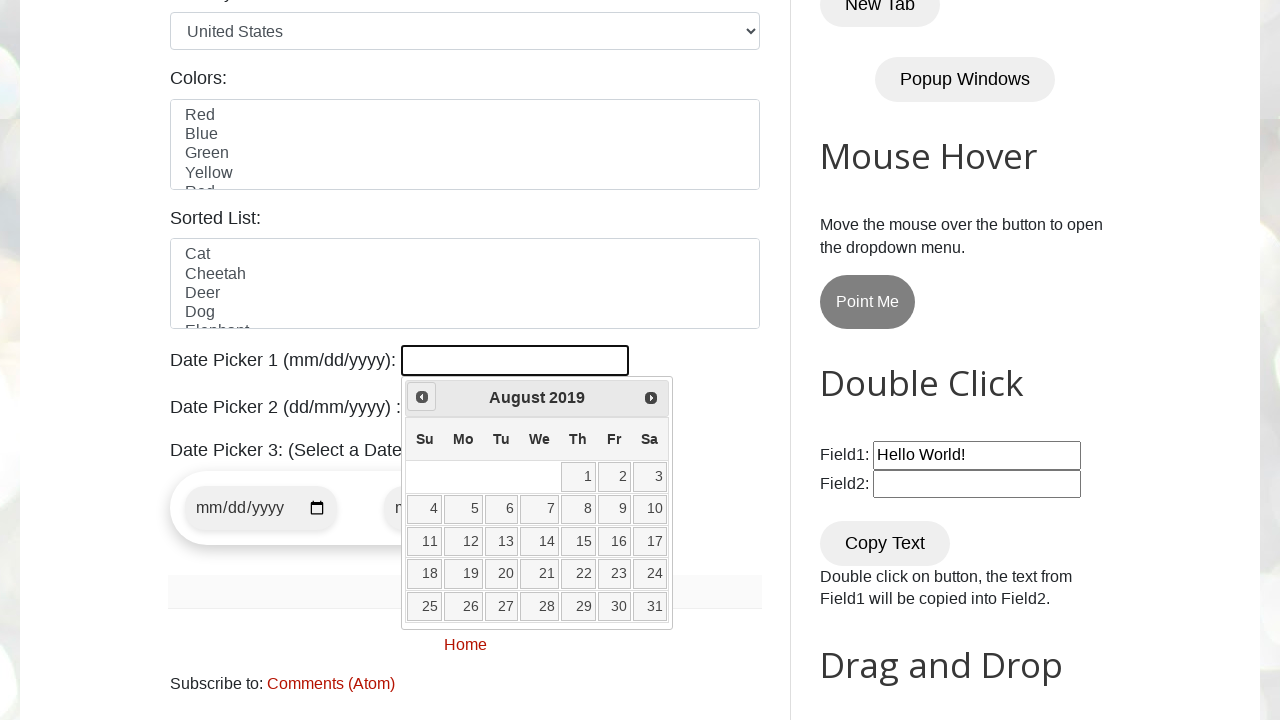

Retrieved current month from datepicker
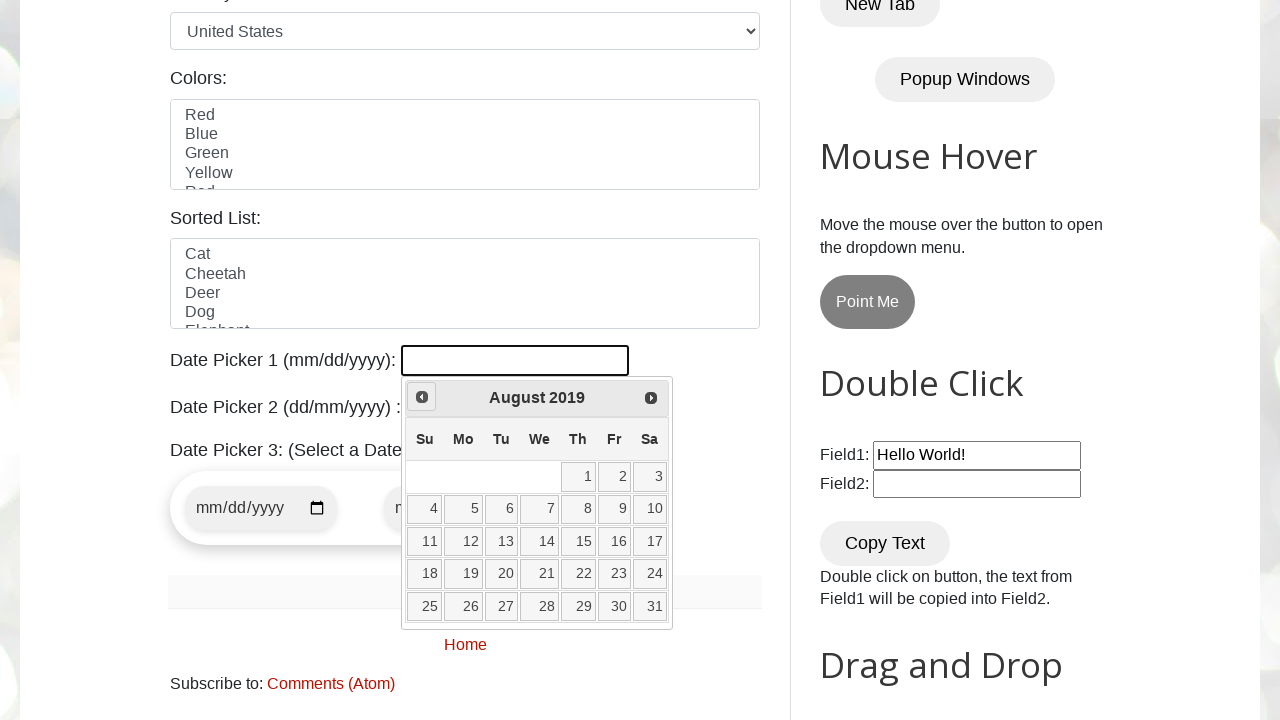

Retrieved current year from datepicker
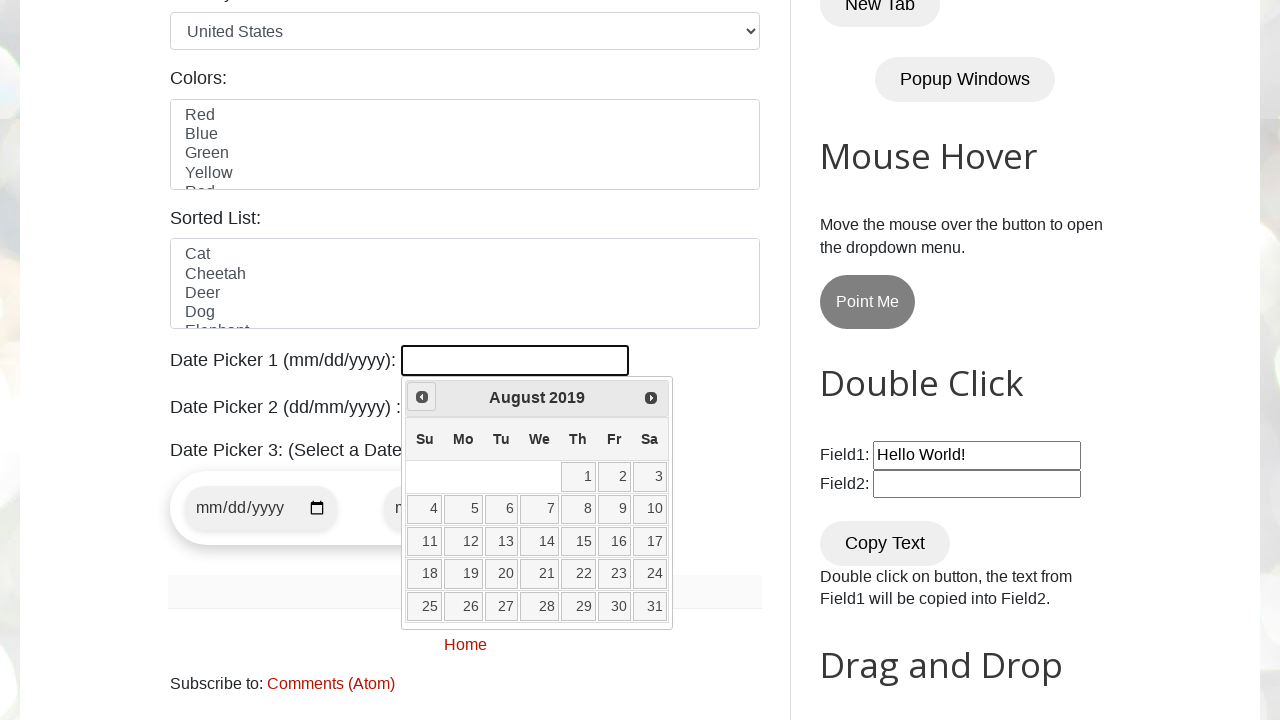

Clicked previous button to navigate to earlier month/year at (422, 397) on span.ui-icon.ui-icon-circle-triangle-w
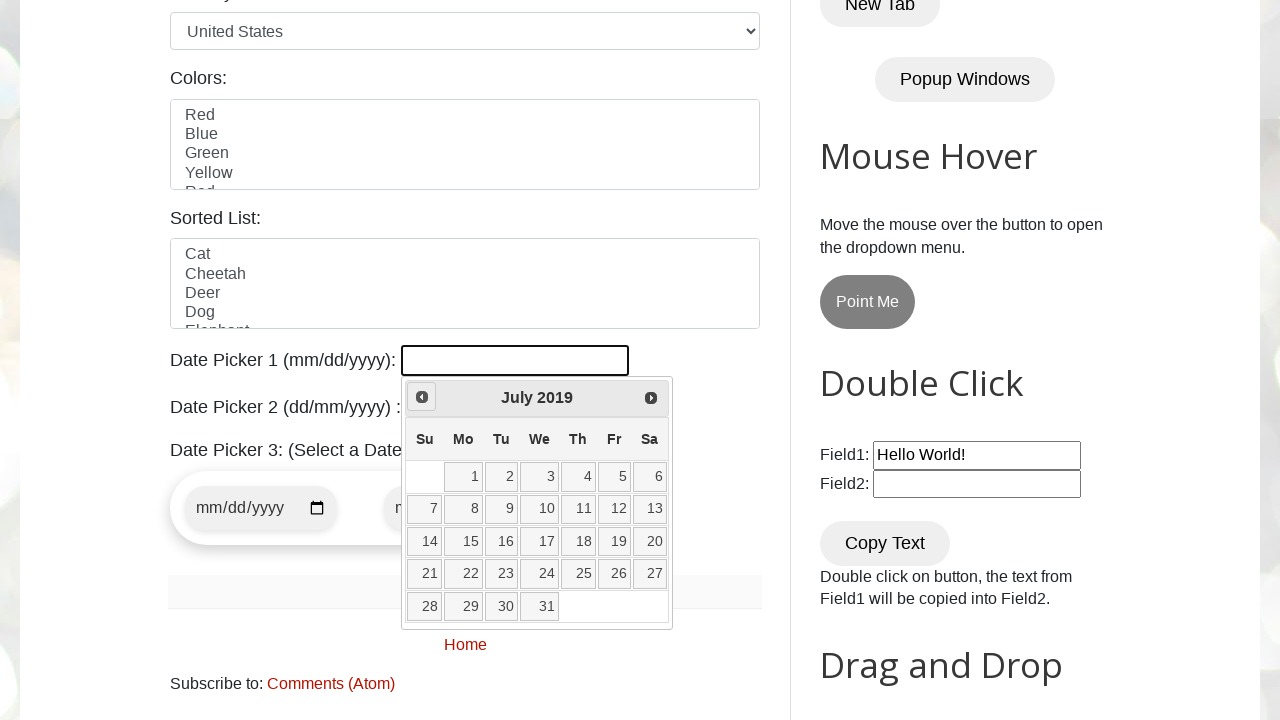

Retrieved current month from datepicker
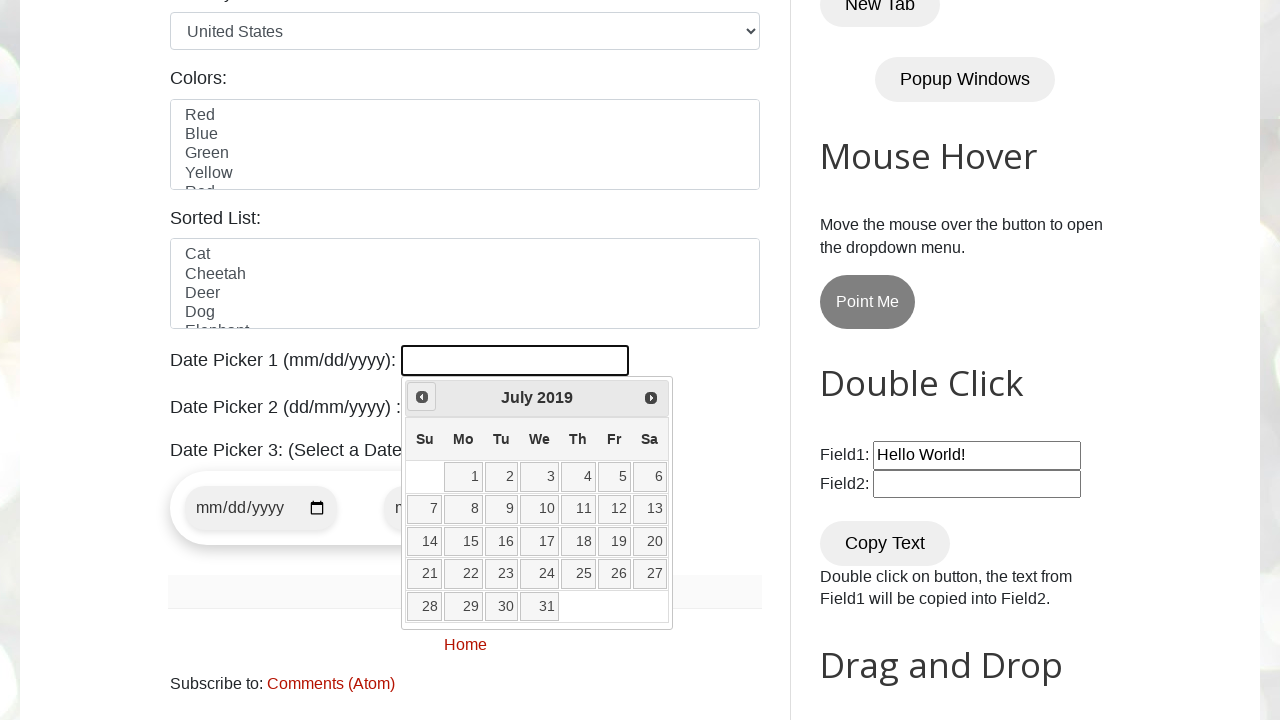

Retrieved current year from datepicker
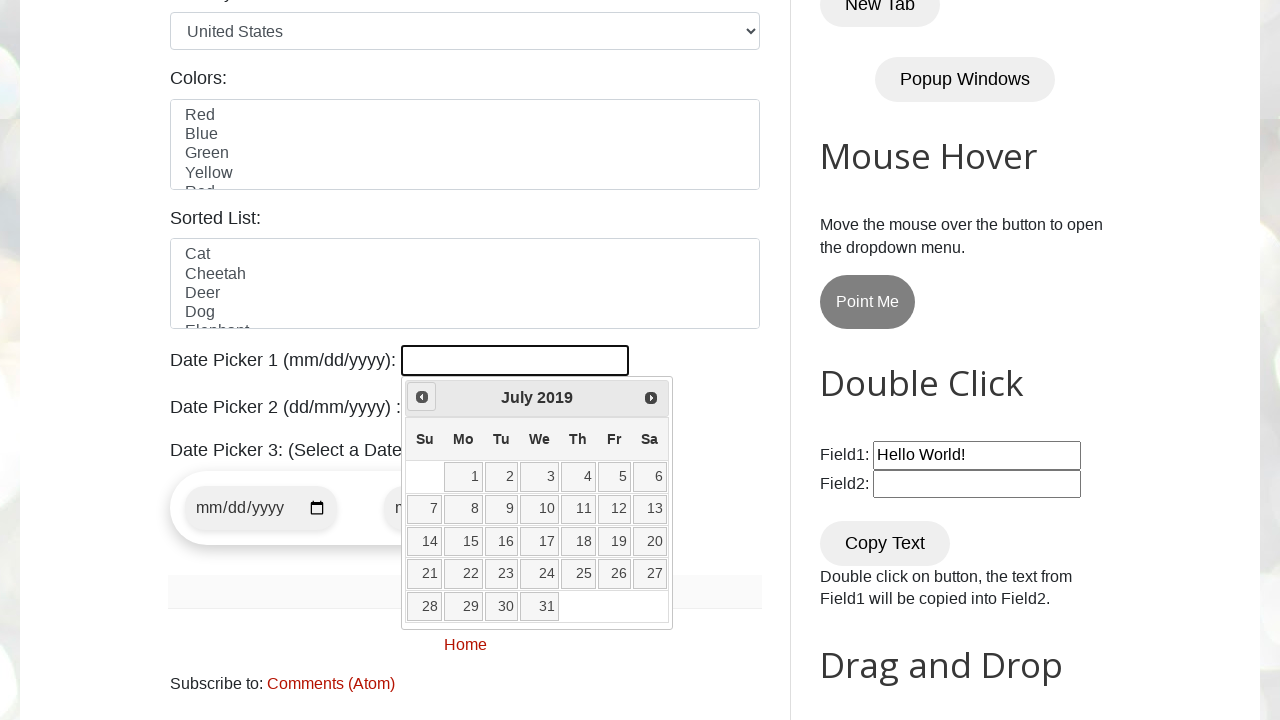

Clicked previous button to navigate to earlier month/year at (422, 397) on span.ui-icon.ui-icon-circle-triangle-w
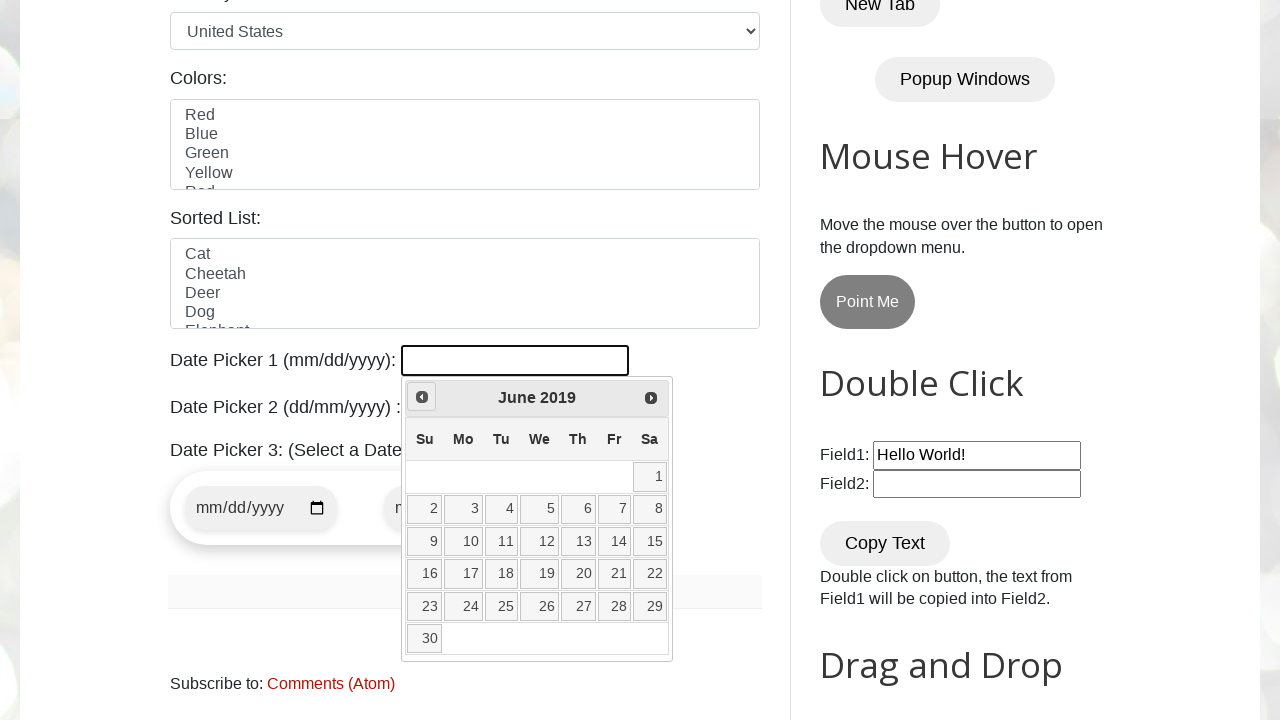

Retrieved current month from datepicker
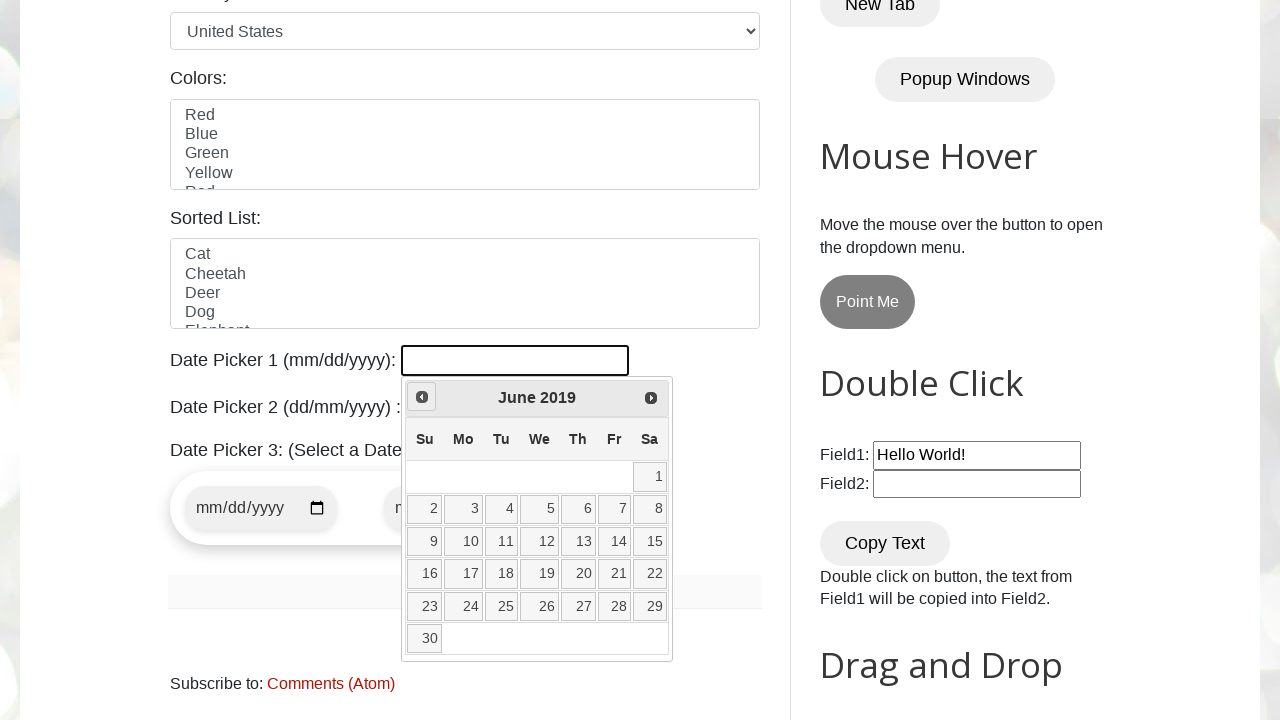

Retrieved current year from datepicker
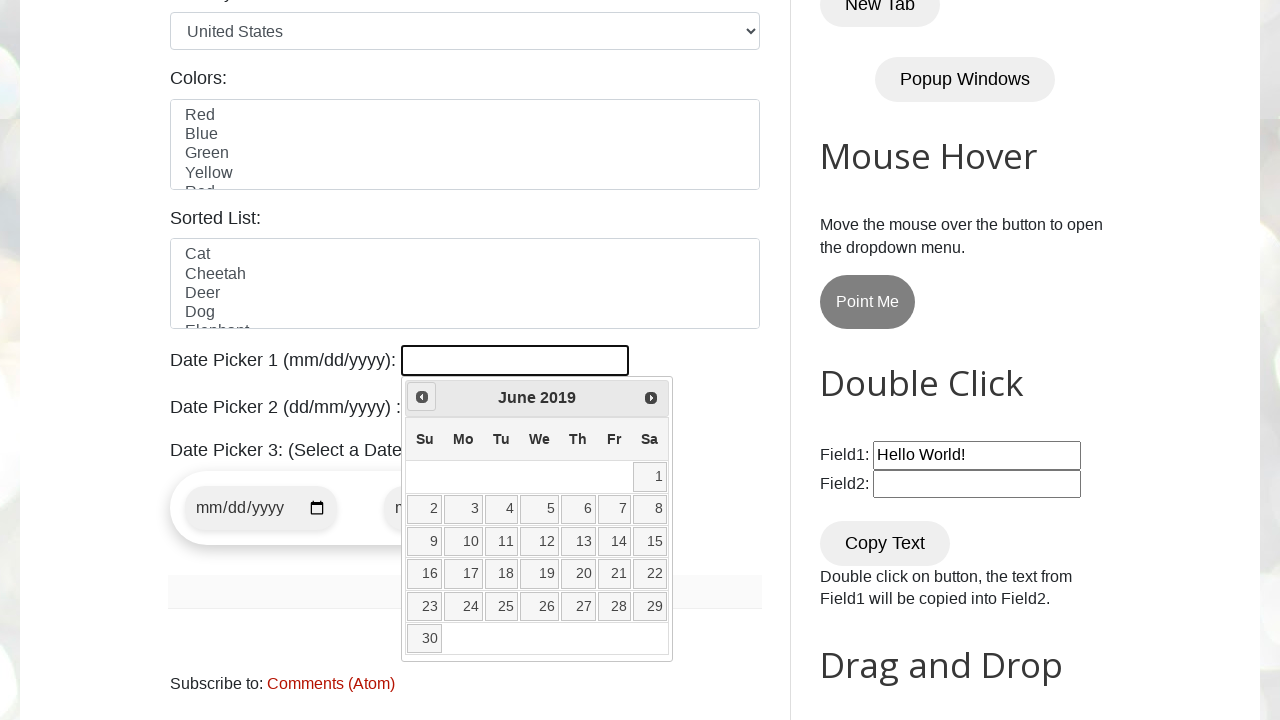

Clicked previous button to navigate to earlier month/year at (422, 397) on span.ui-icon.ui-icon-circle-triangle-w
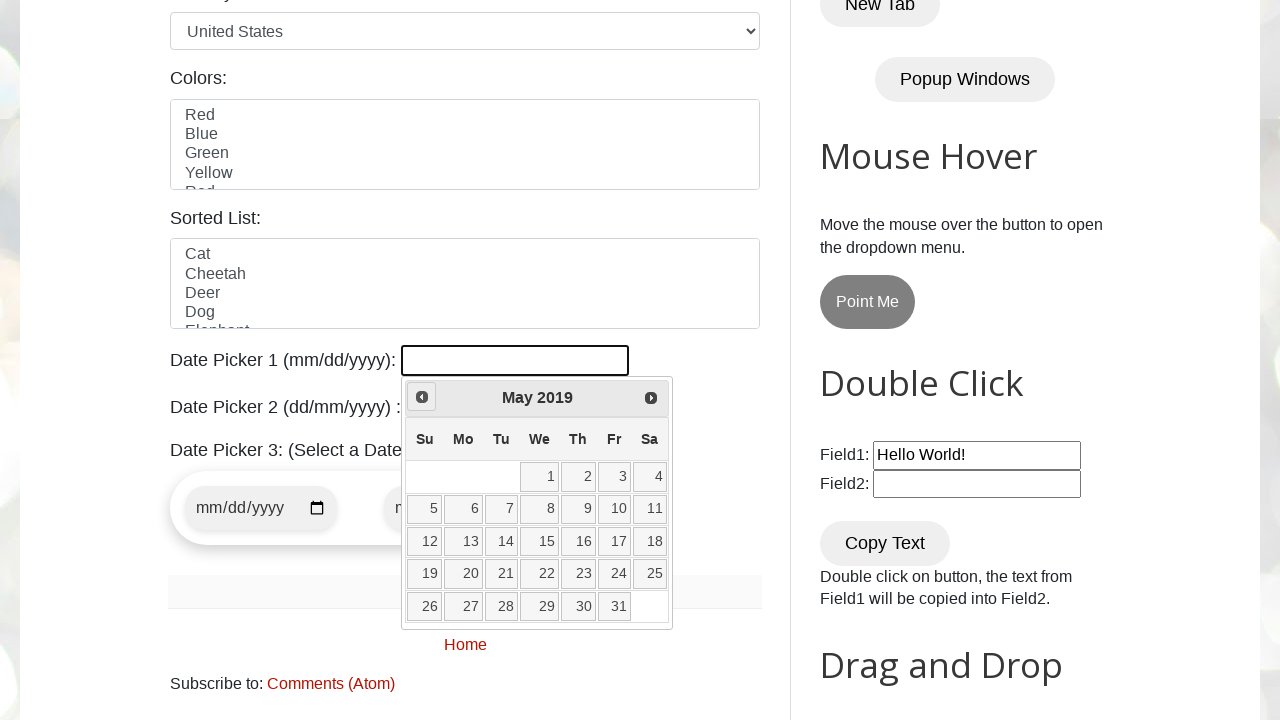

Retrieved current month from datepicker
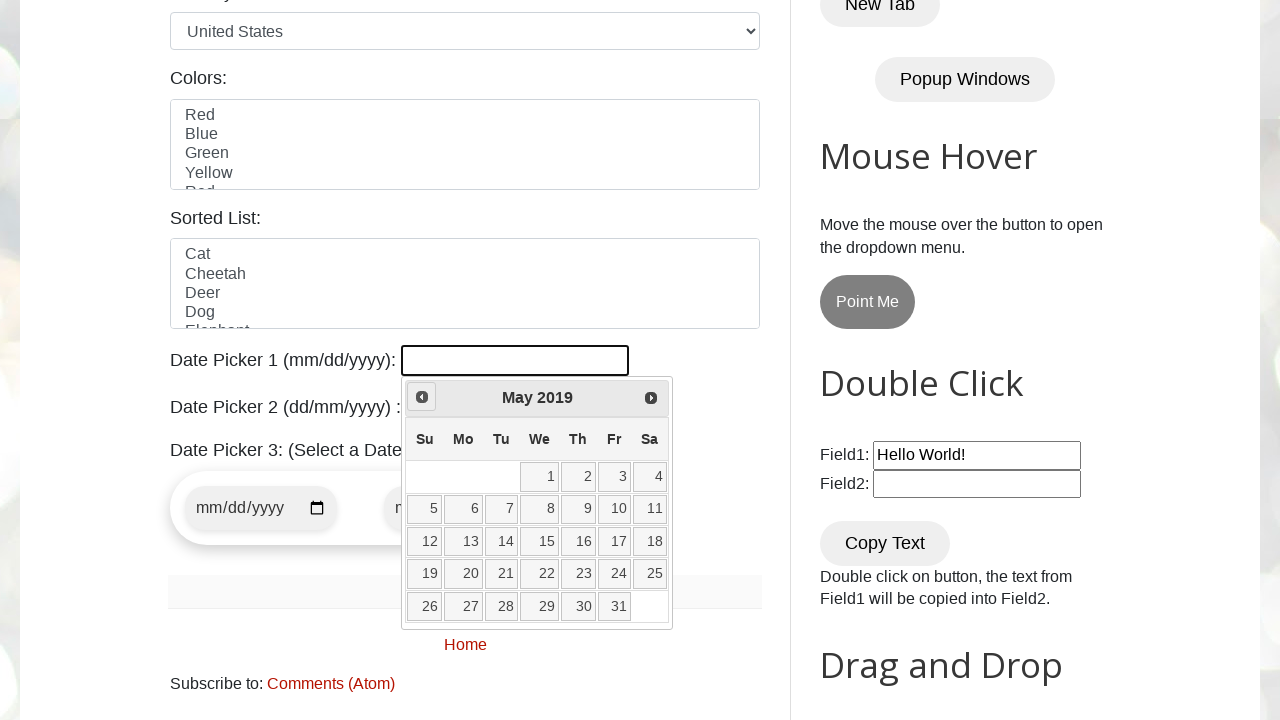

Retrieved current year from datepicker
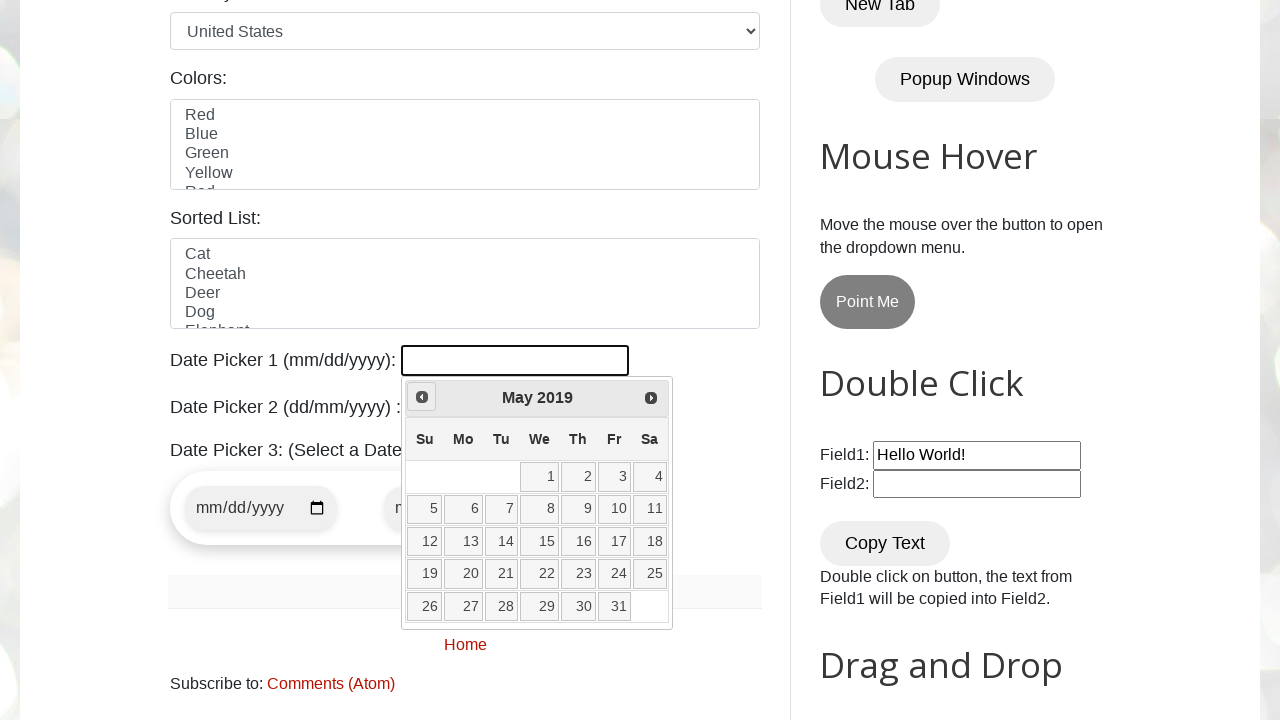

Clicked previous button to navigate to earlier month/year at (422, 397) on span.ui-icon.ui-icon-circle-triangle-w
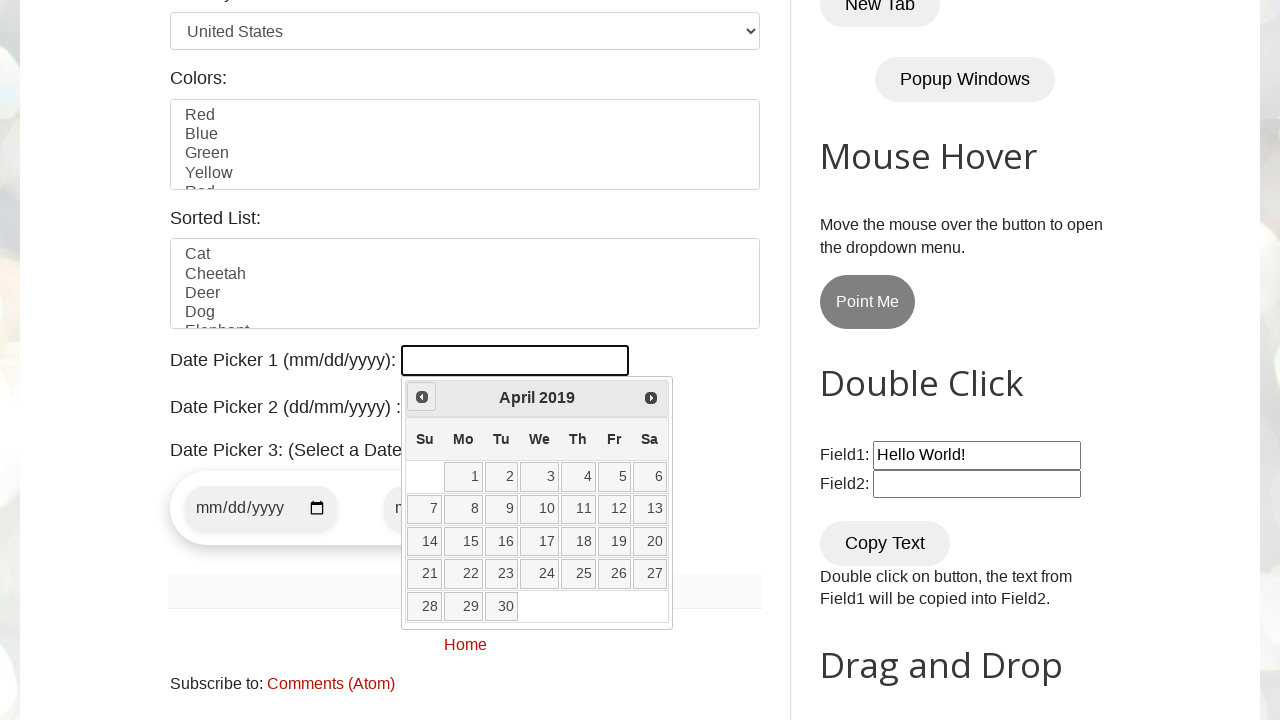

Retrieved current month from datepicker
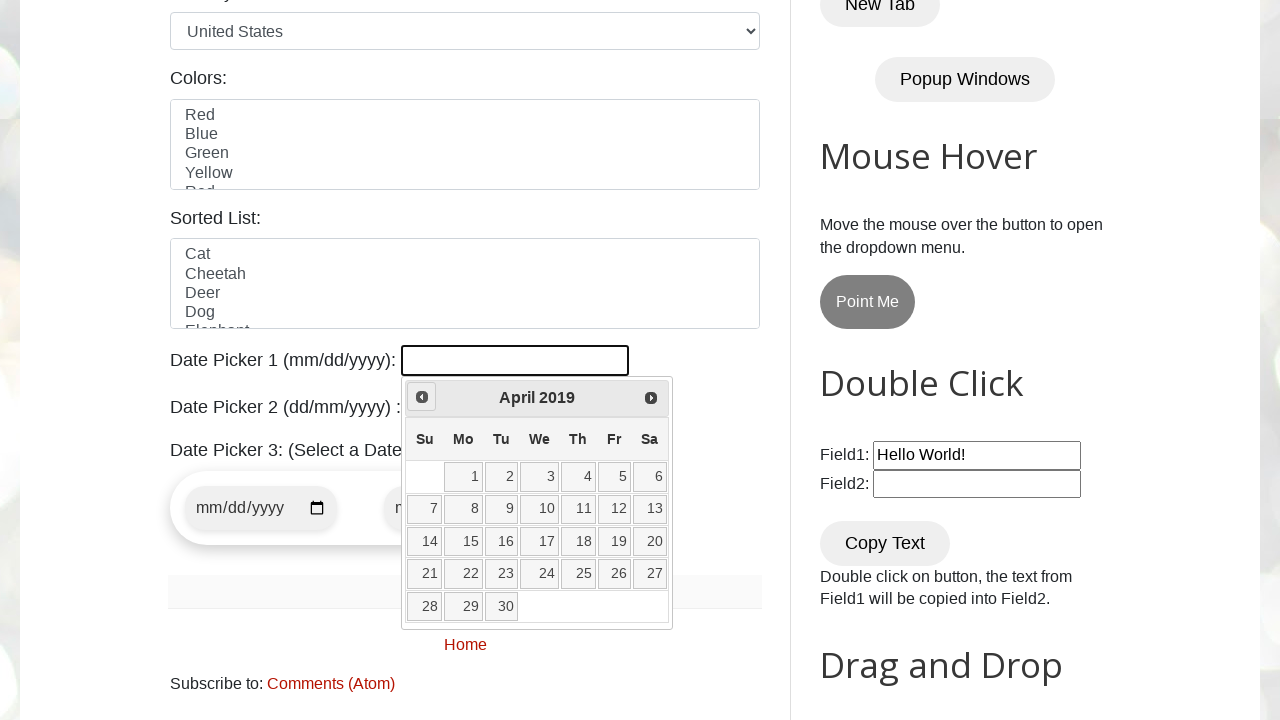

Retrieved current year from datepicker
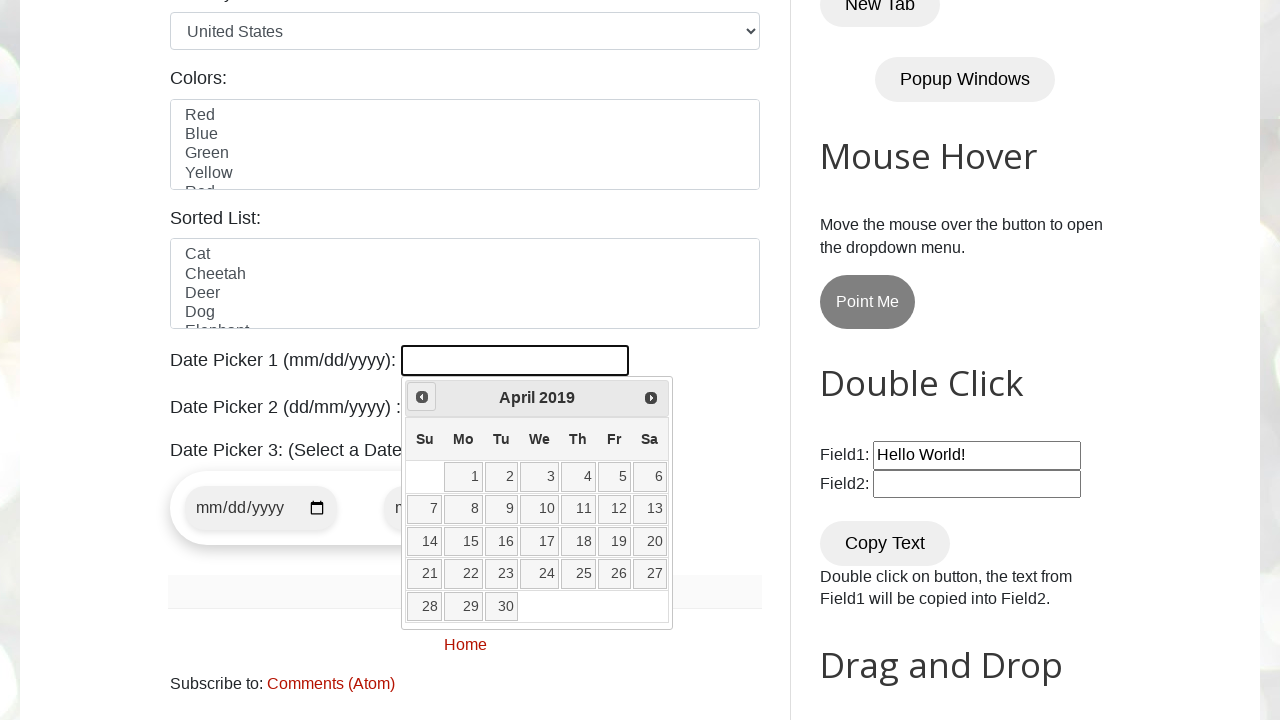

Clicked previous button to navigate to earlier month/year at (422, 397) on span.ui-icon.ui-icon-circle-triangle-w
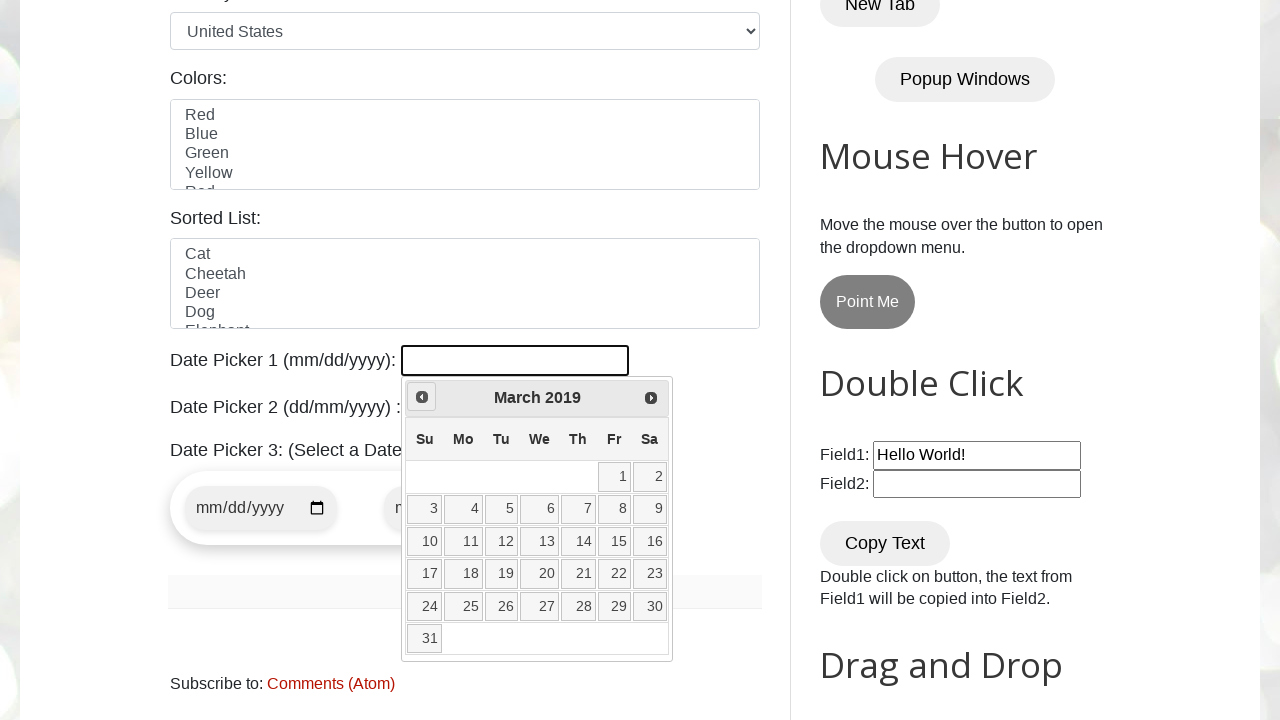

Retrieved current month from datepicker
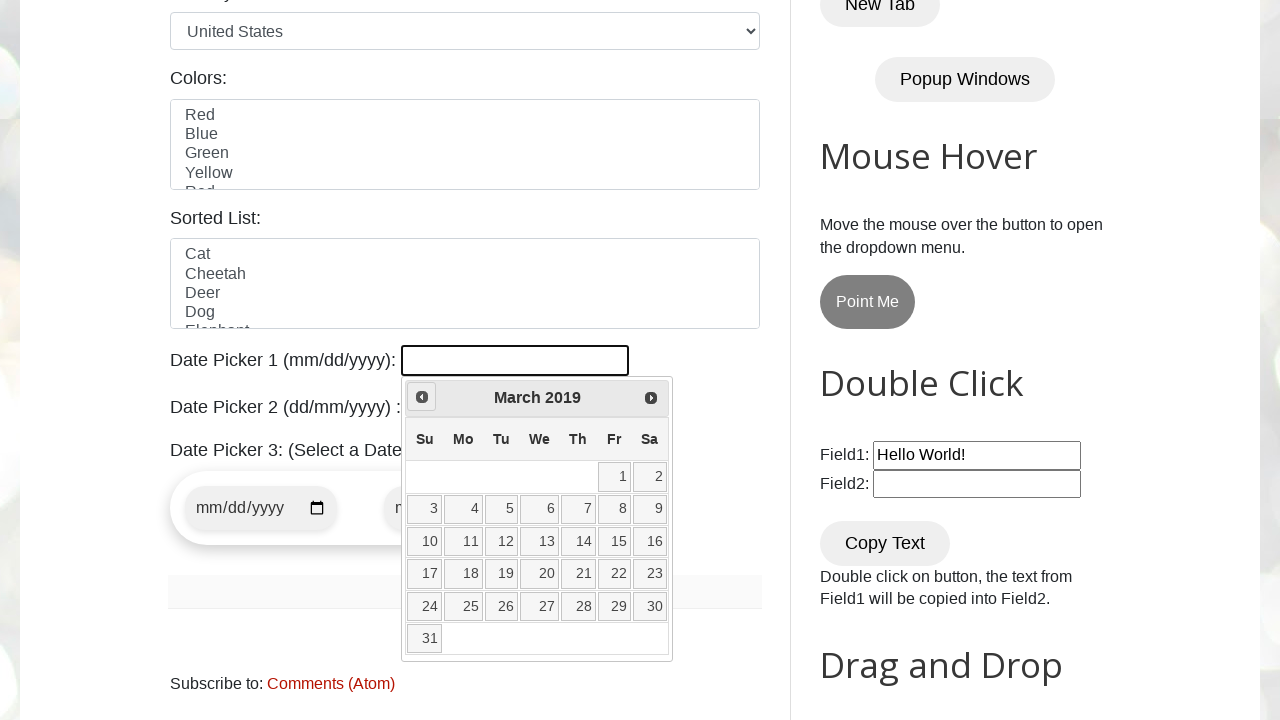

Retrieved current year from datepicker
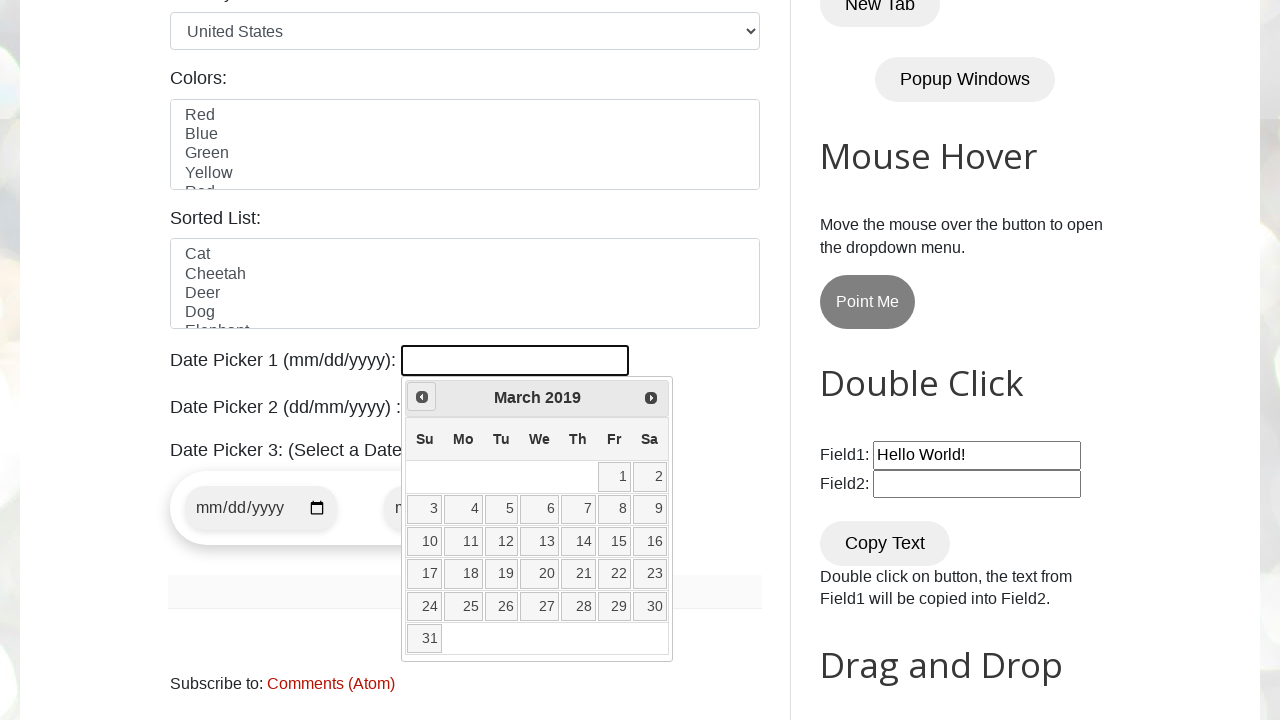

Clicked previous button to navigate to earlier month/year at (422, 397) on span.ui-icon.ui-icon-circle-triangle-w
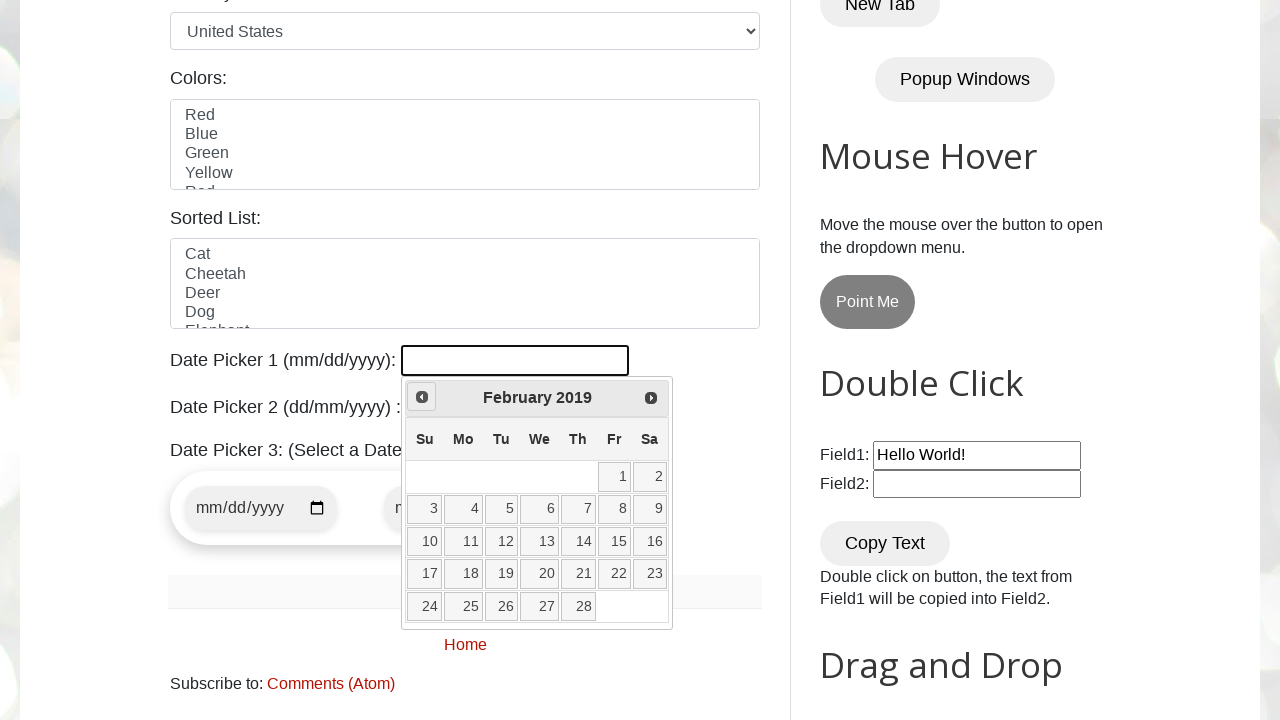

Retrieved current month from datepicker
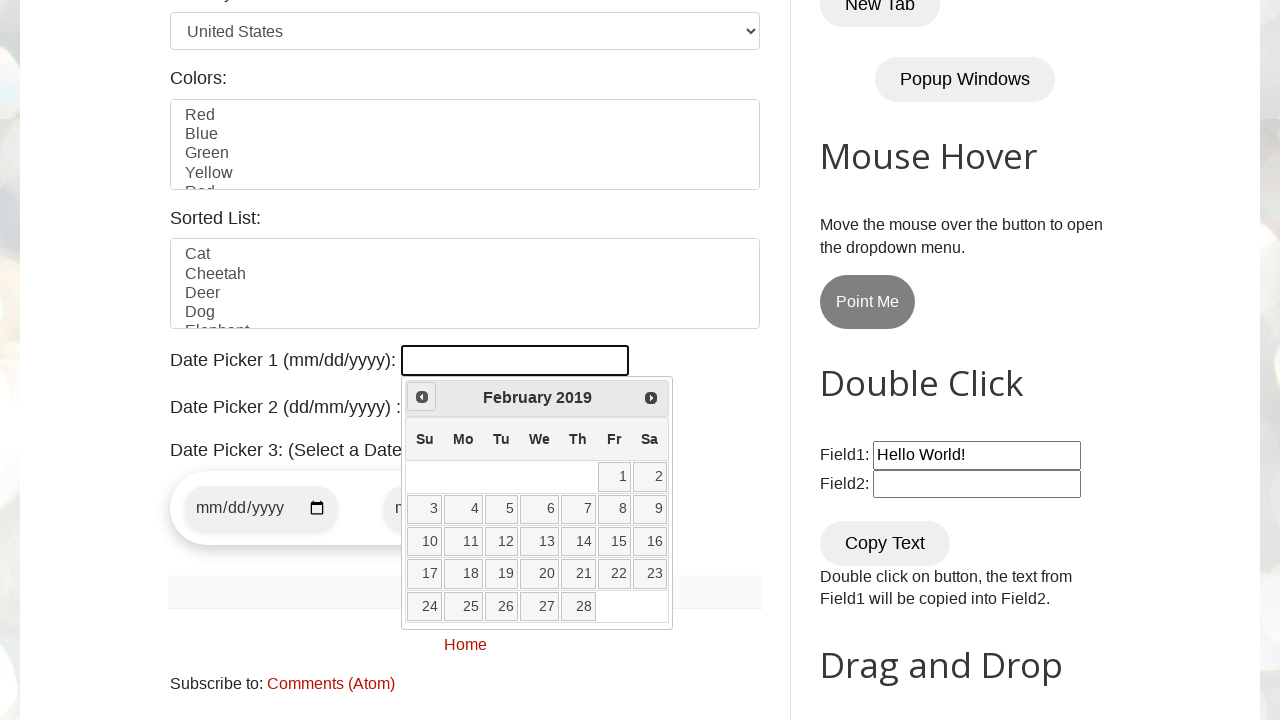

Retrieved current year from datepicker
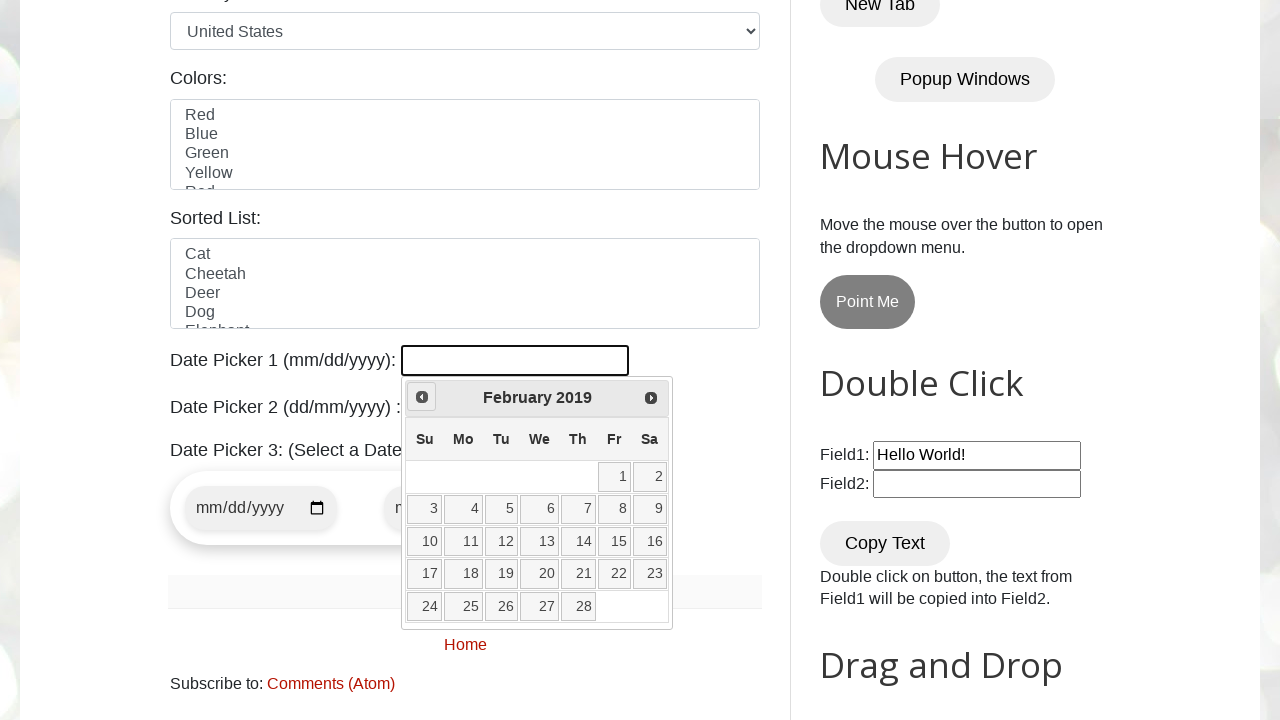

Clicked previous button to navigate to earlier month/year at (422, 397) on span.ui-icon.ui-icon-circle-triangle-w
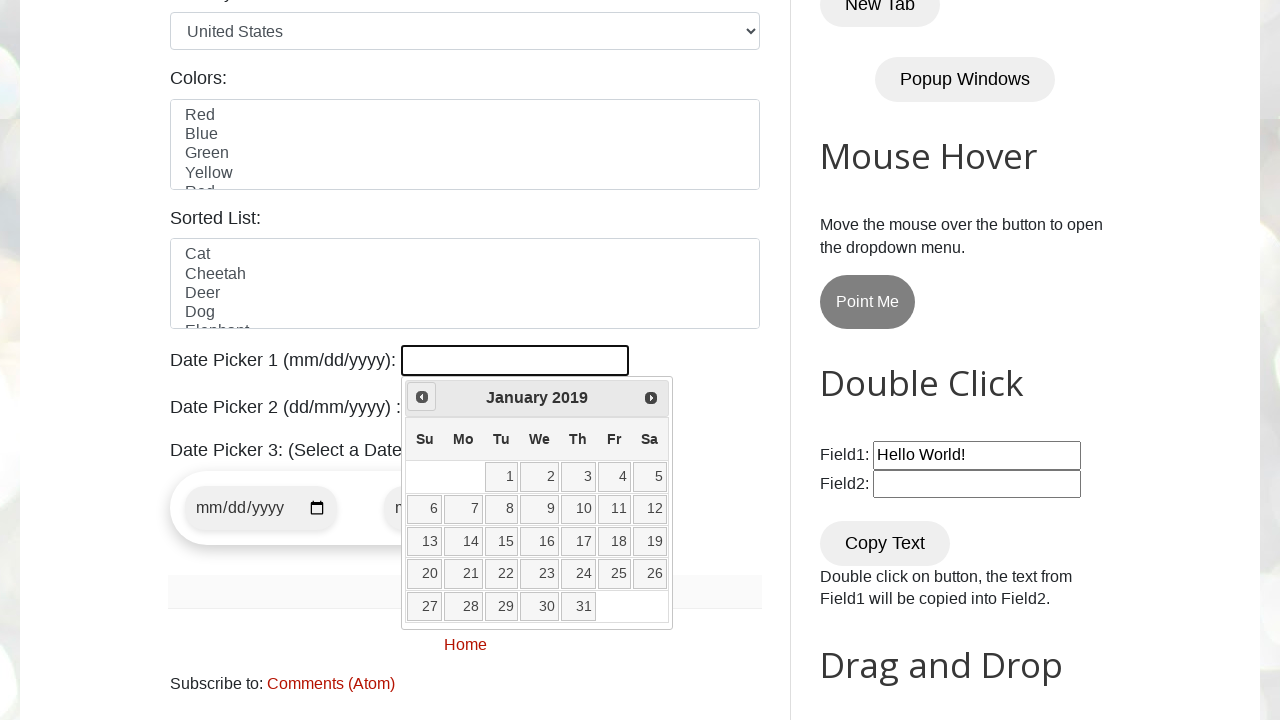

Retrieved current month from datepicker
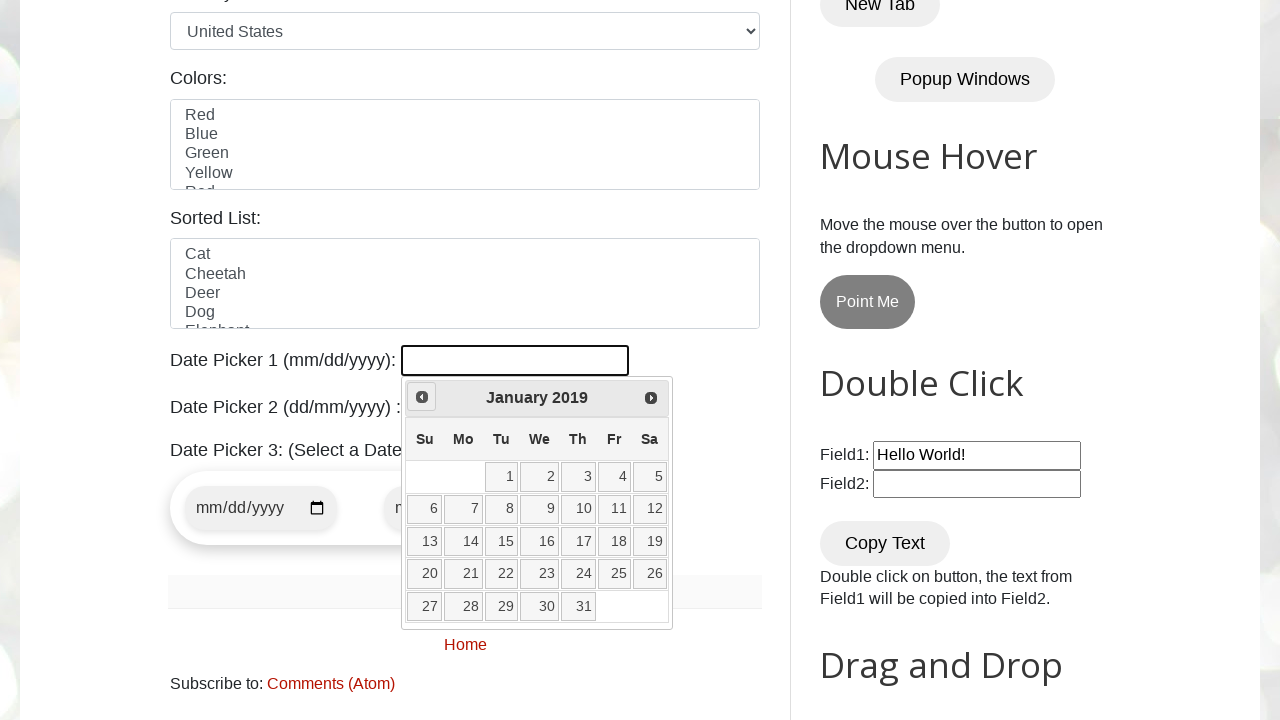

Retrieved current year from datepicker
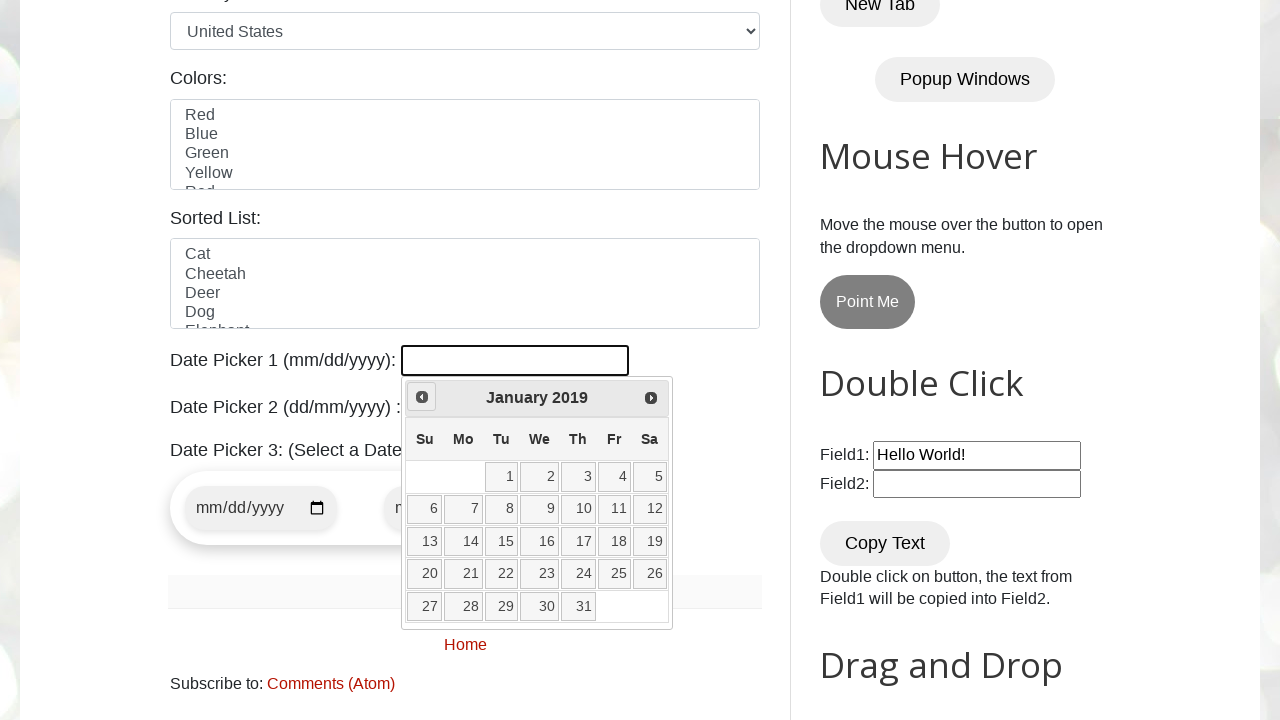

Clicked previous button to navigate to earlier month/year at (422, 397) on span.ui-icon.ui-icon-circle-triangle-w
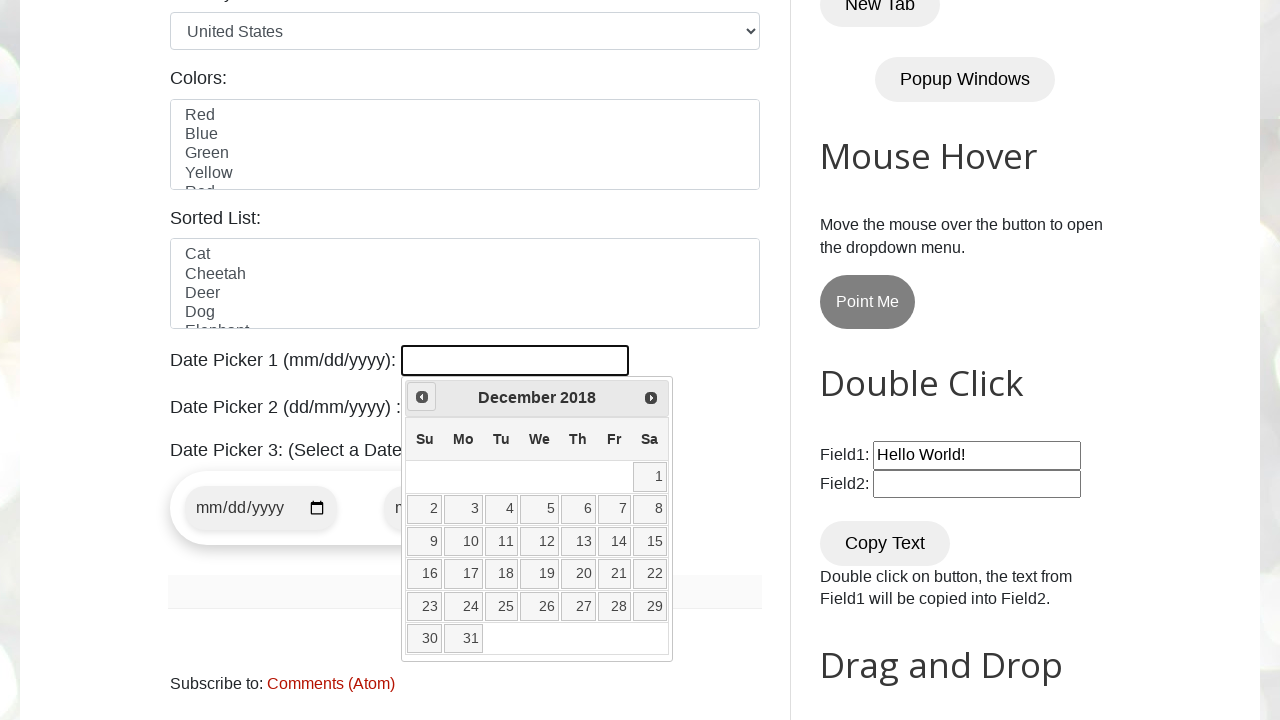

Retrieved current month from datepicker
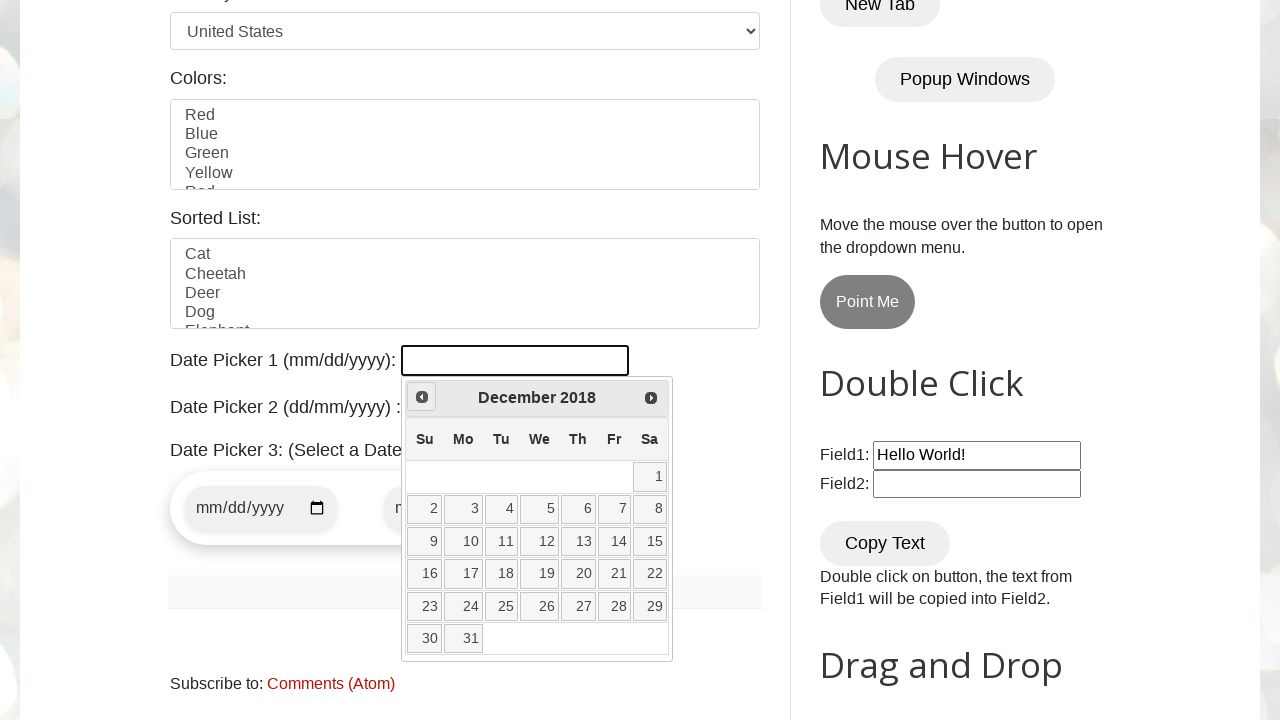

Retrieved current year from datepicker
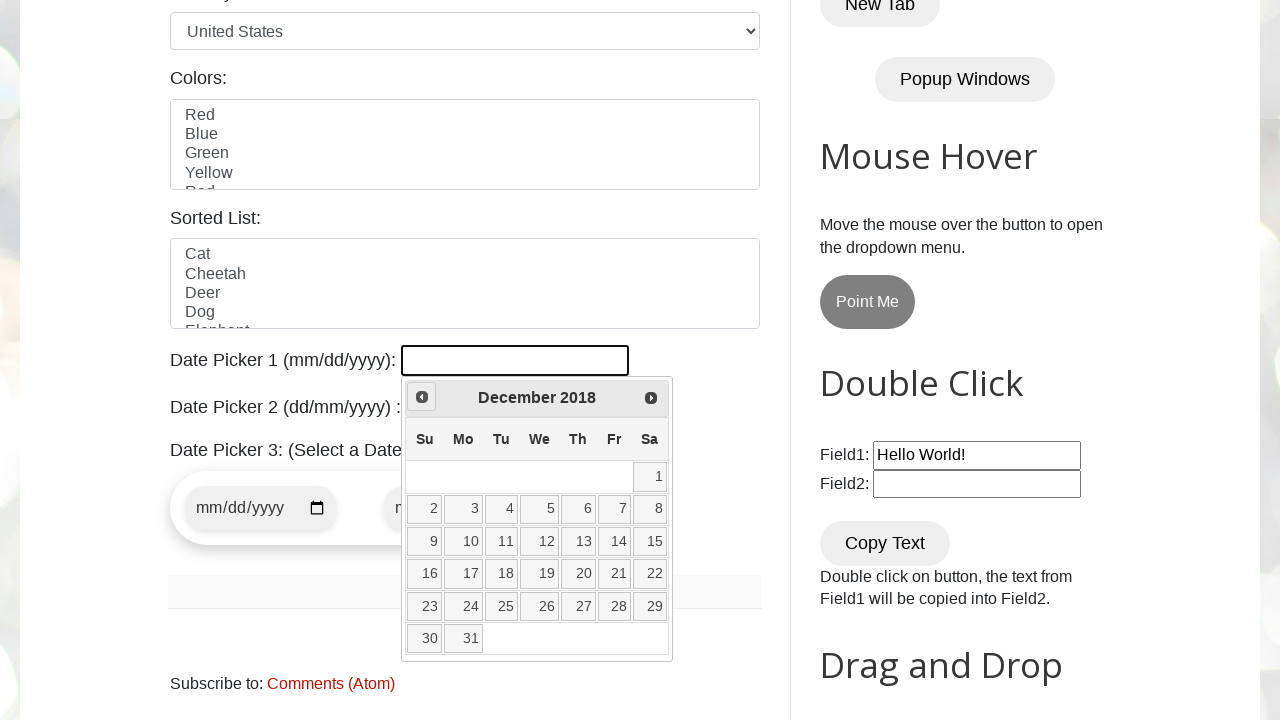

Clicked previous button to navigate to earlier month/year at (422, 397) on span.ui-icon.ui-icon-circle-triangle-w
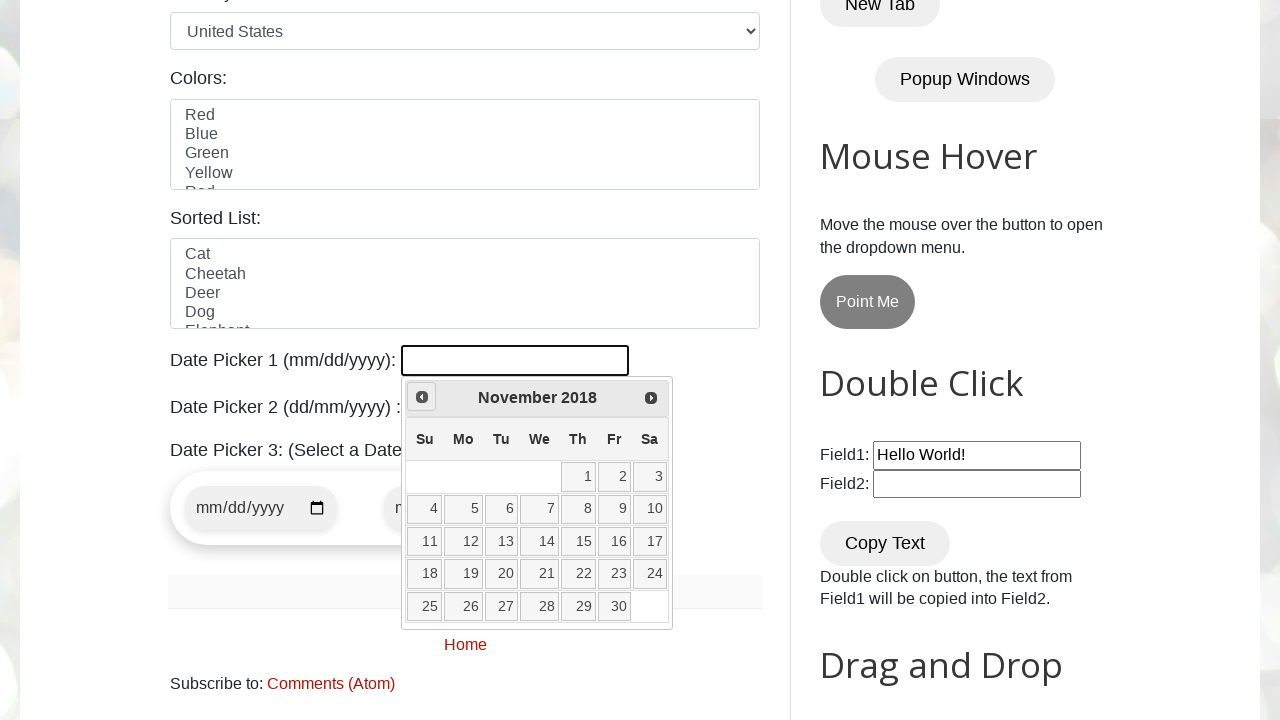

Retrieved current month from datepicker
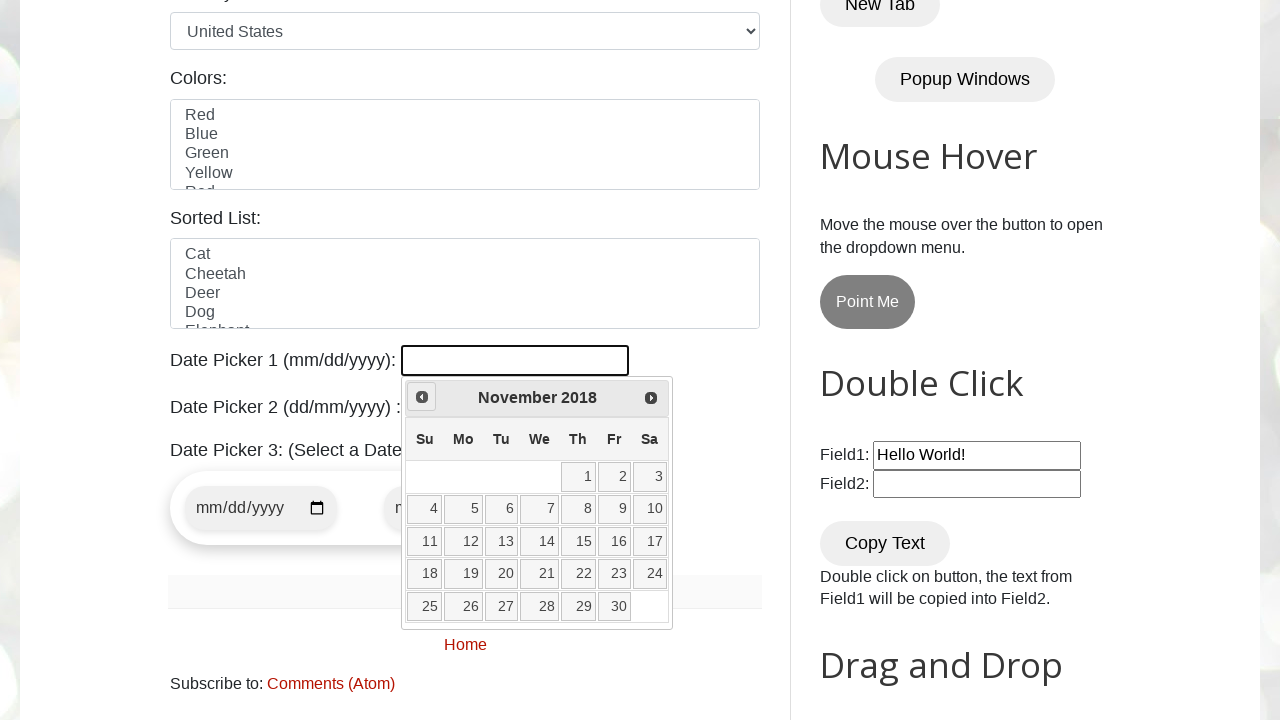

Retrieved current year from datepicker
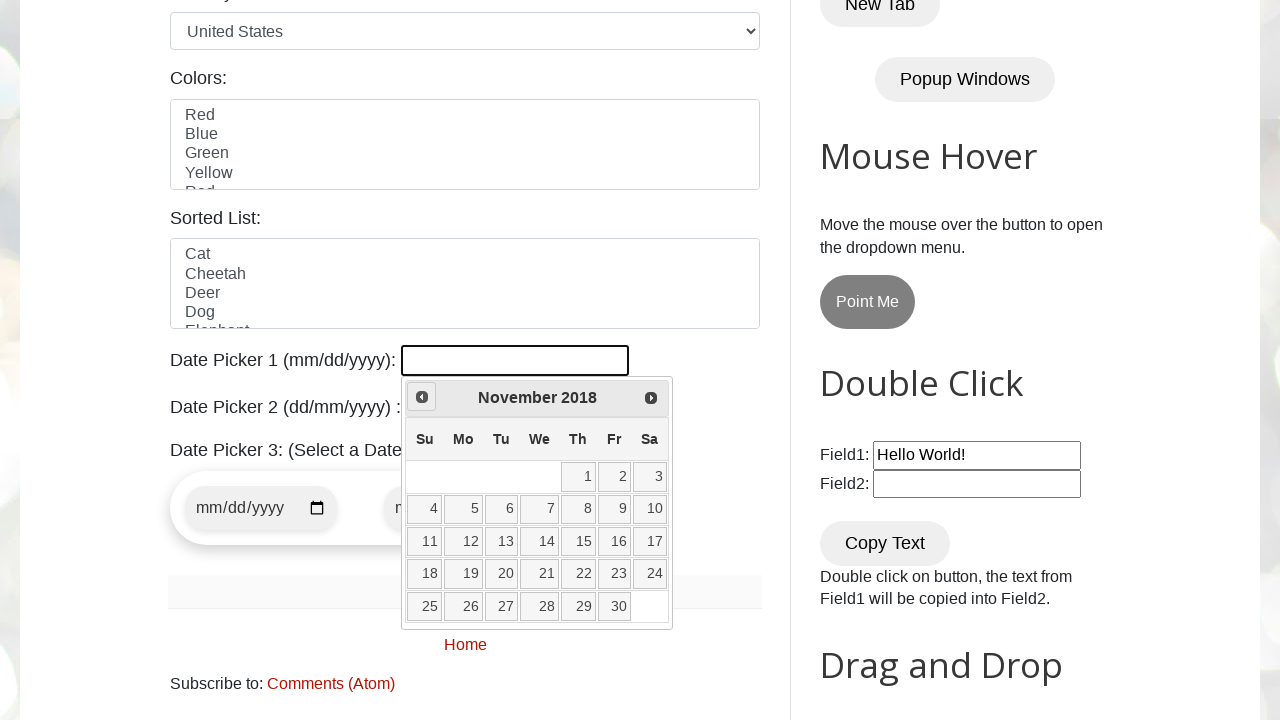

Clicked previous button to navigate to earlier month/year at (422, 397) on span.ui-icon.ui-icon-circle-triangle-w
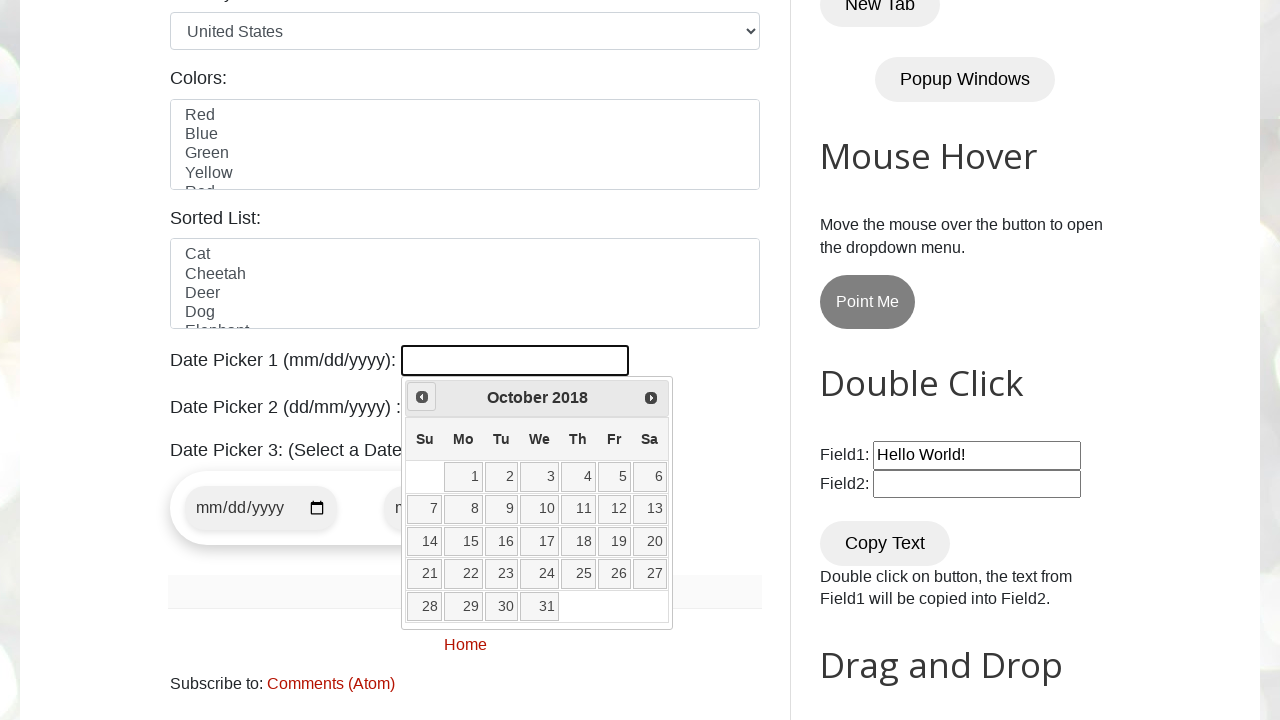

Retrieved current month from datepicker
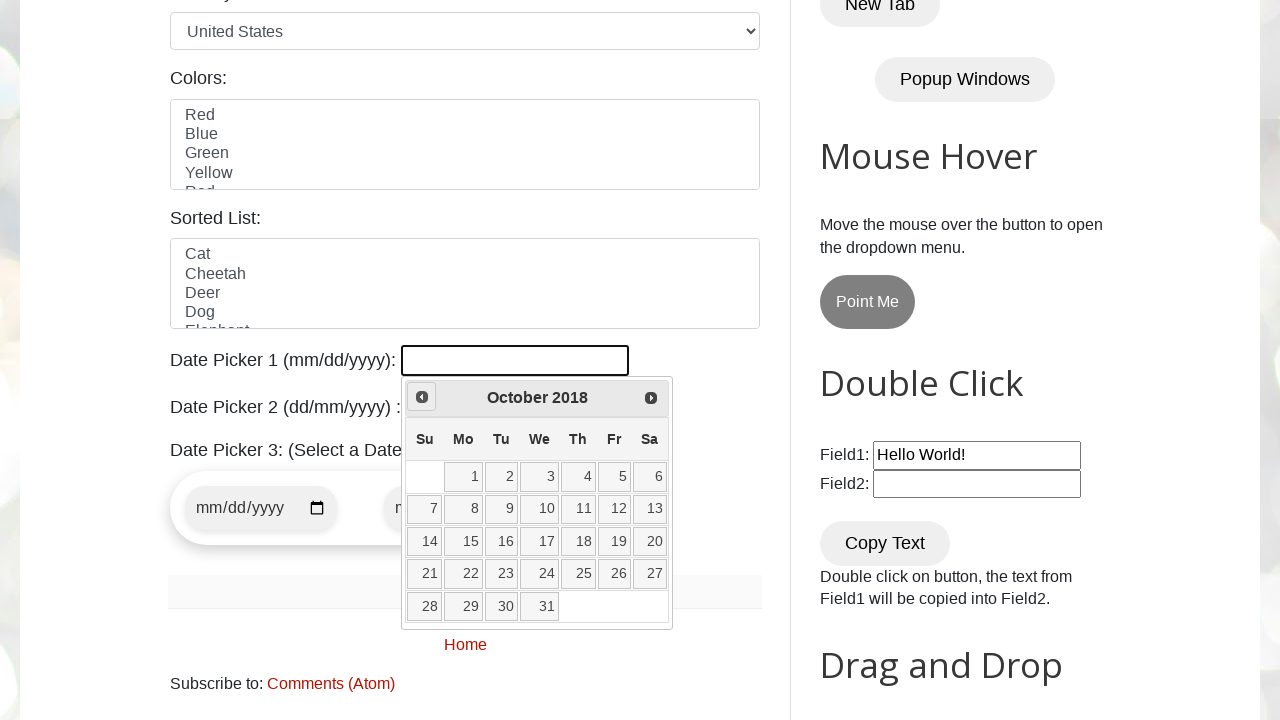

Retrieved current year from datepicker
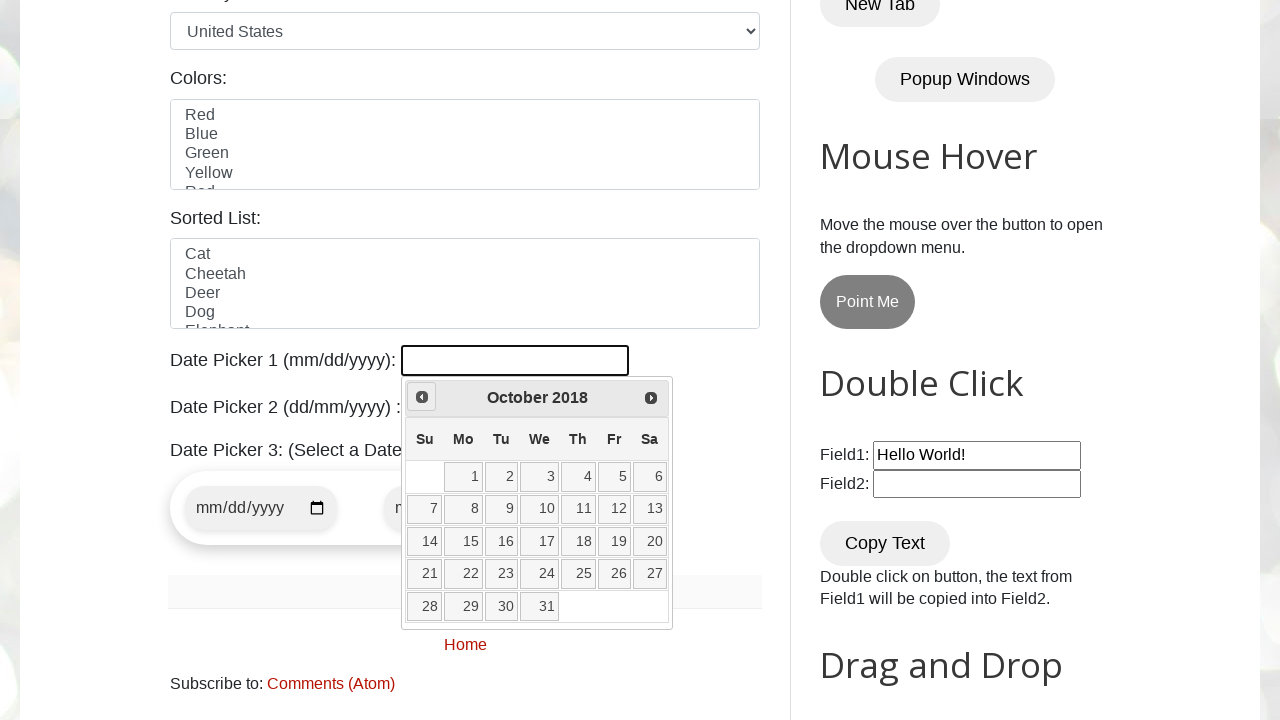

Clicked previous button to navigate to earlier month/year at (422, 397) on span.ui-icon.ui-icon-circle-triangle-w
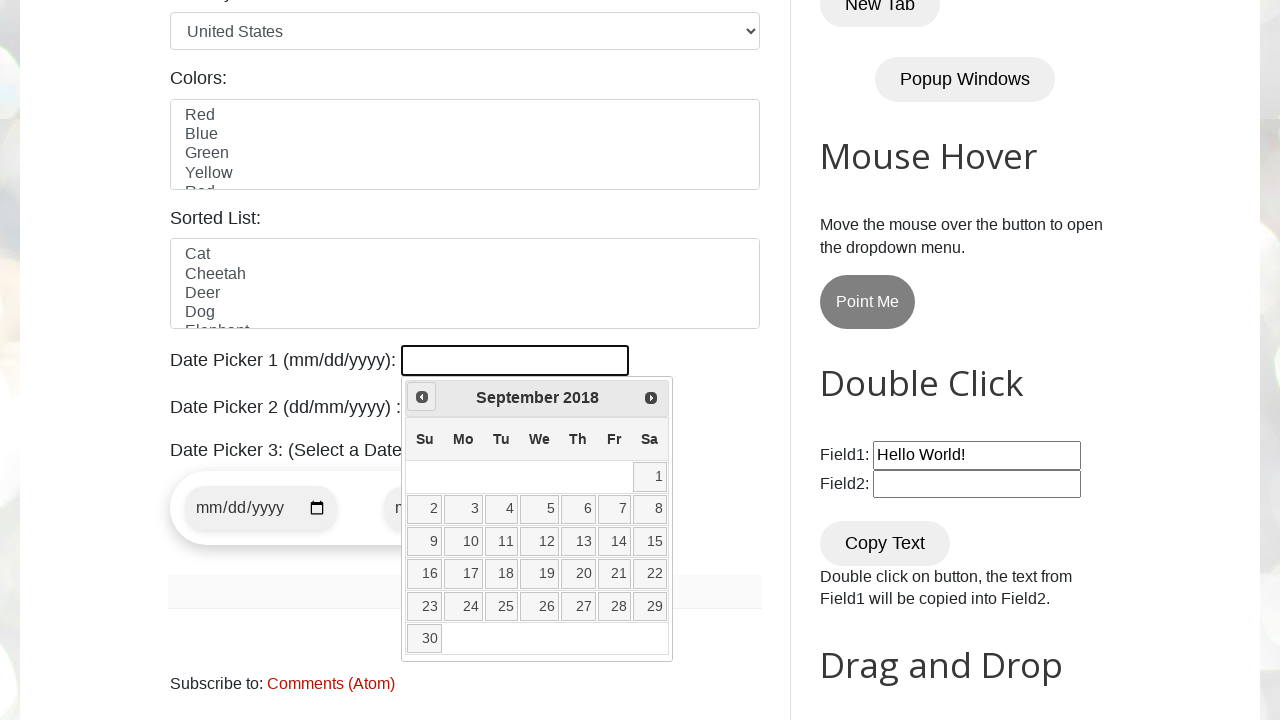

Retrieved current month from datepicker
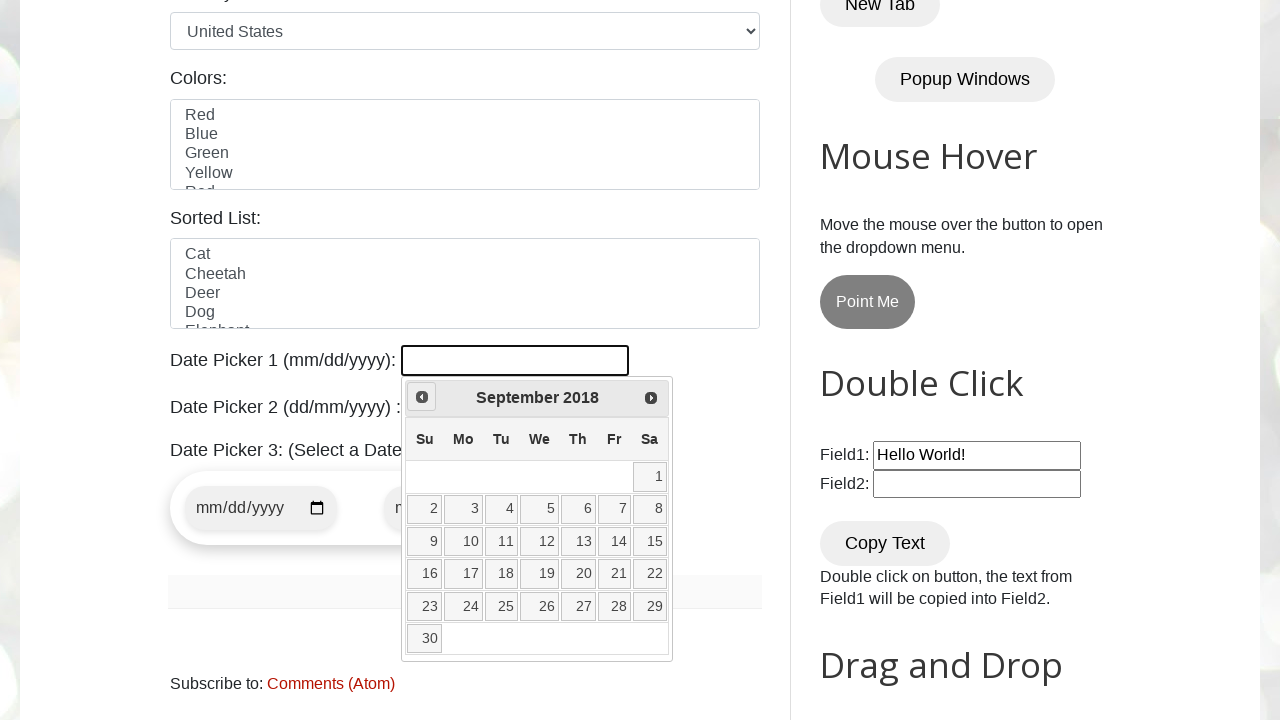

Retrieved current year from datepicker
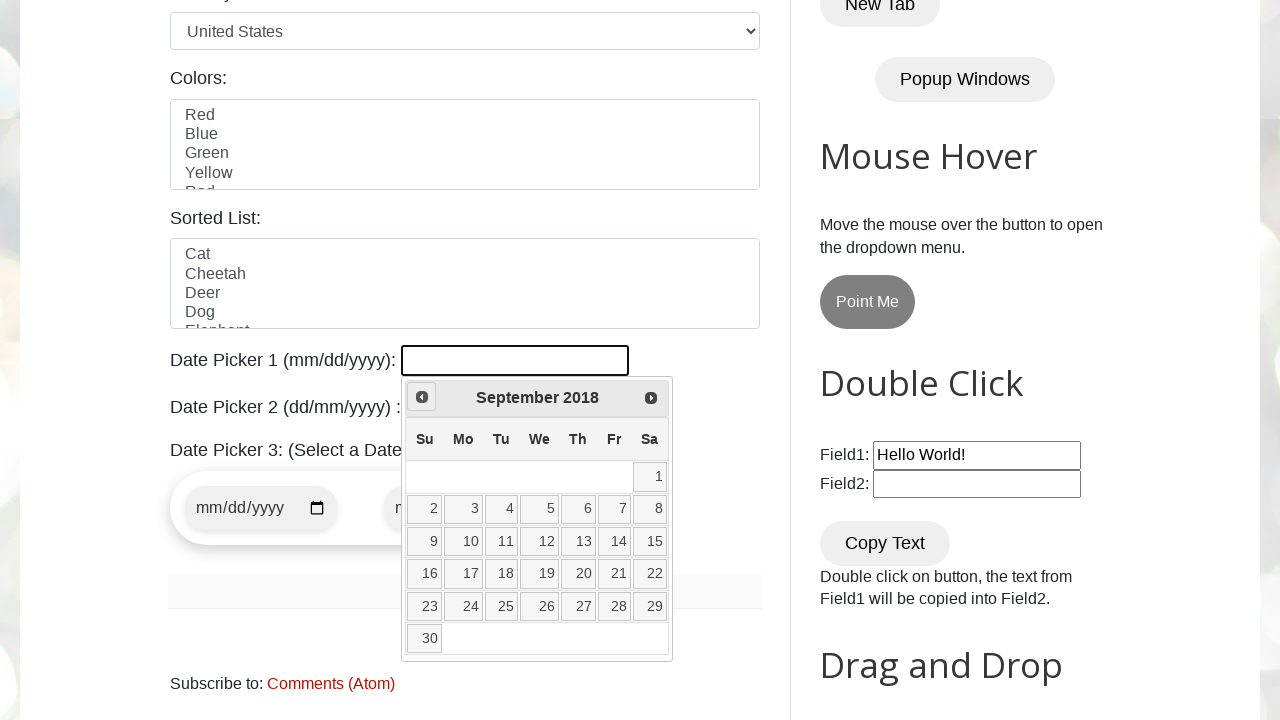

Clicked previous button to navigate to earlier month/year at (422, 397) on span.ui-icon.ui-icon-circle-triangle-w
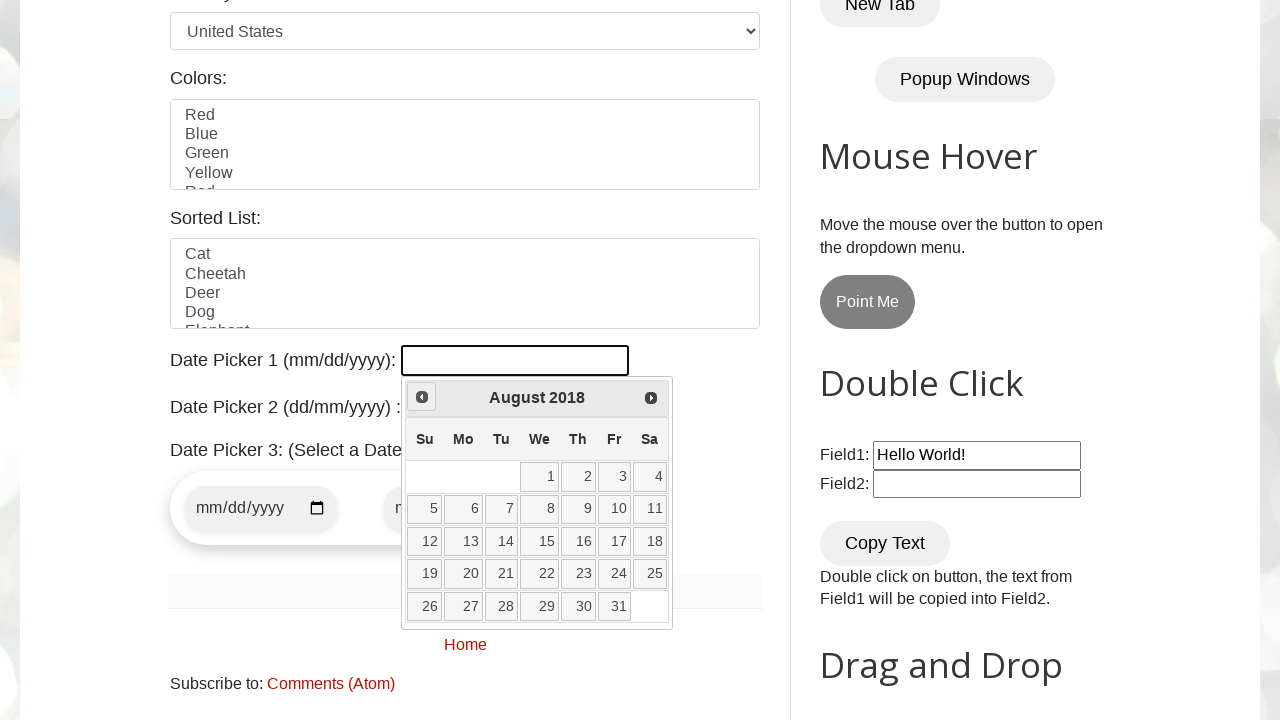

Retrieved current month from datepicker
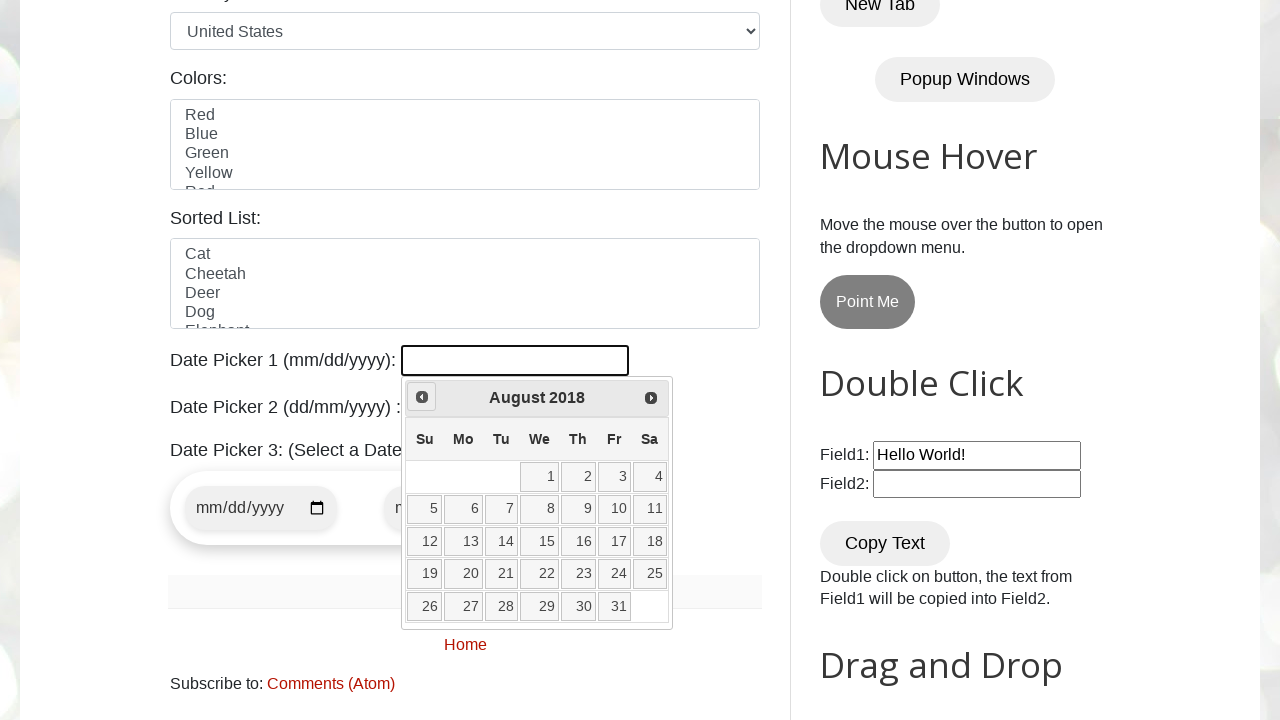

Retrieved current year from datepicker
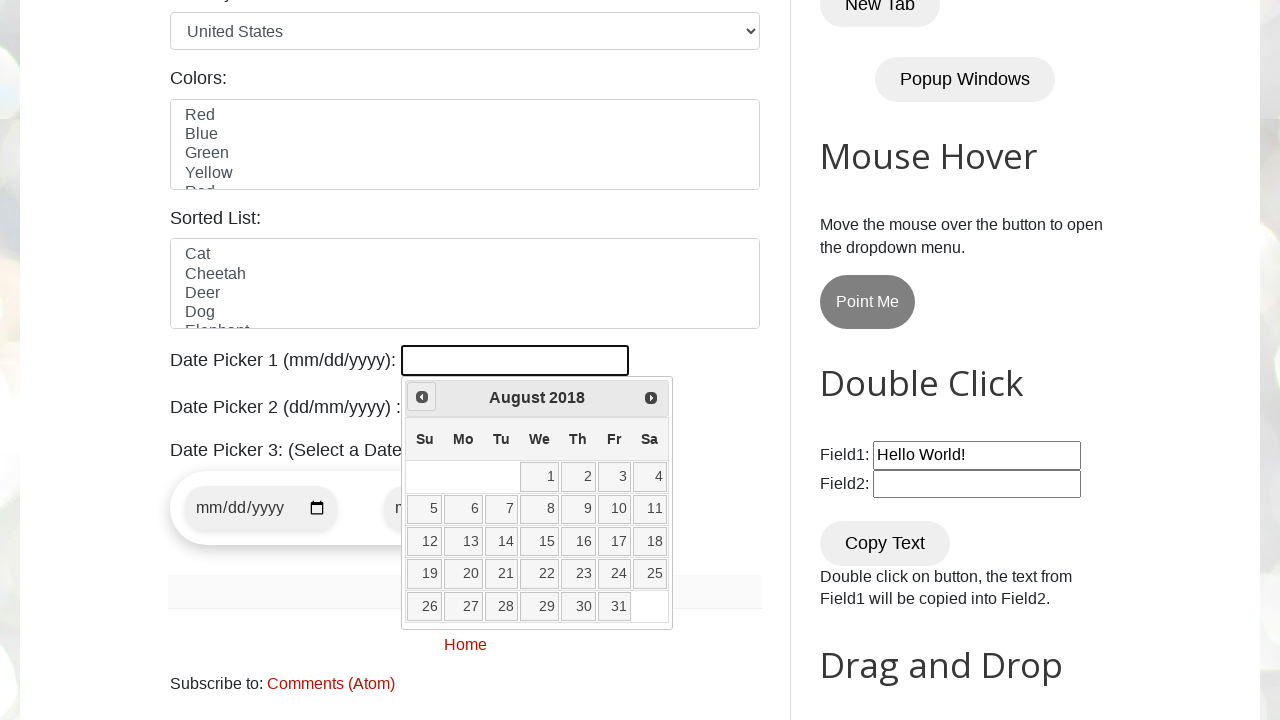

Clicked previous button to navigate to earlier month/year at (422, 397) on span.ui-icon.ui-icon-circle-triangle-w
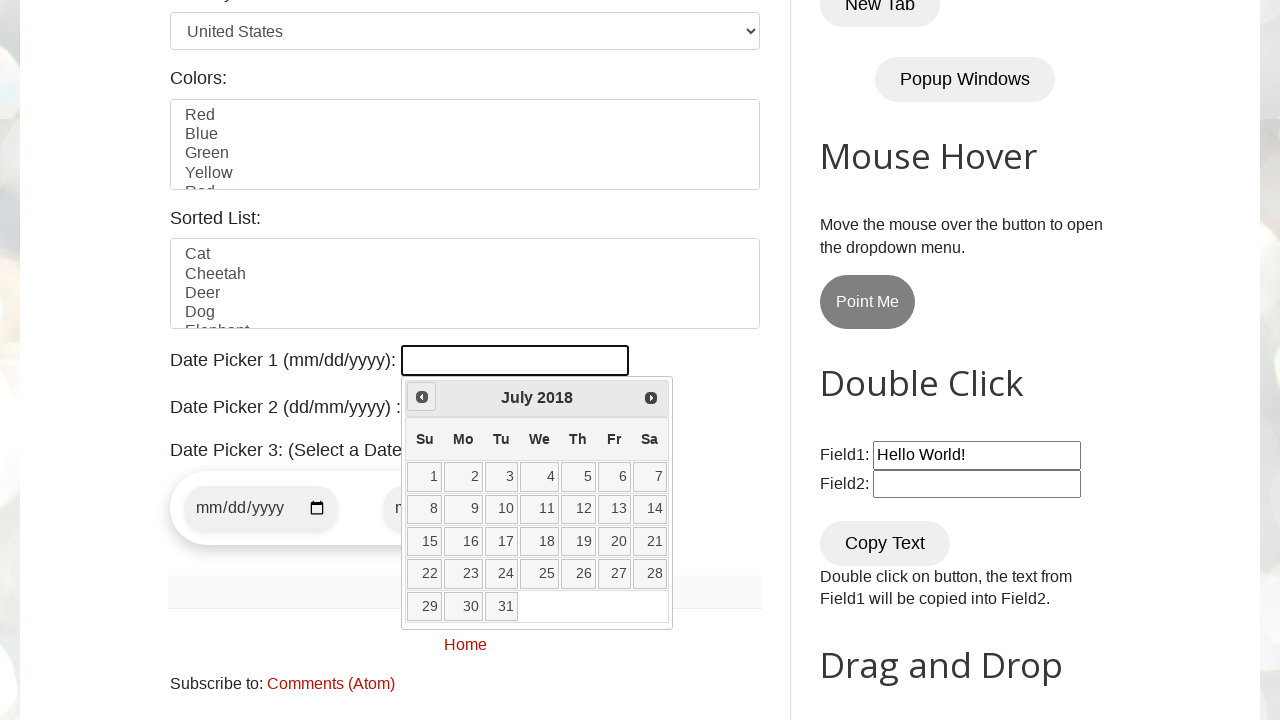

Retrieved current month from datepicker
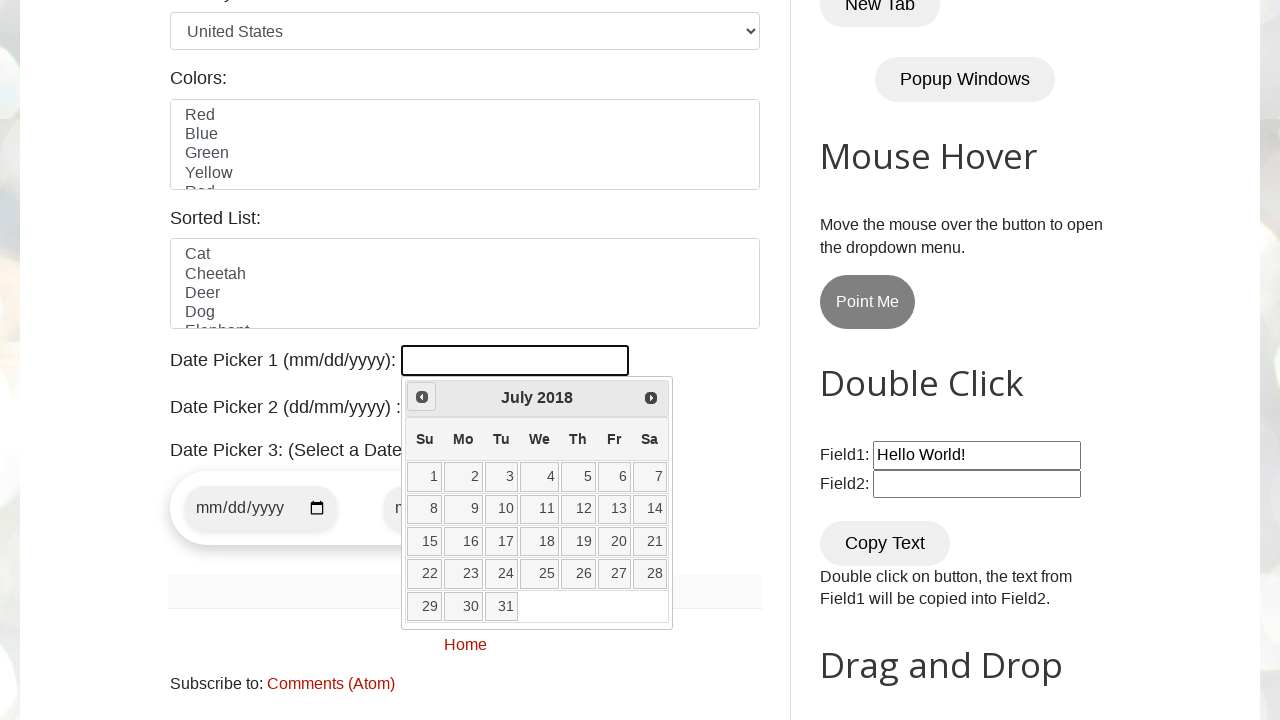

Retrieved current year from datepicker
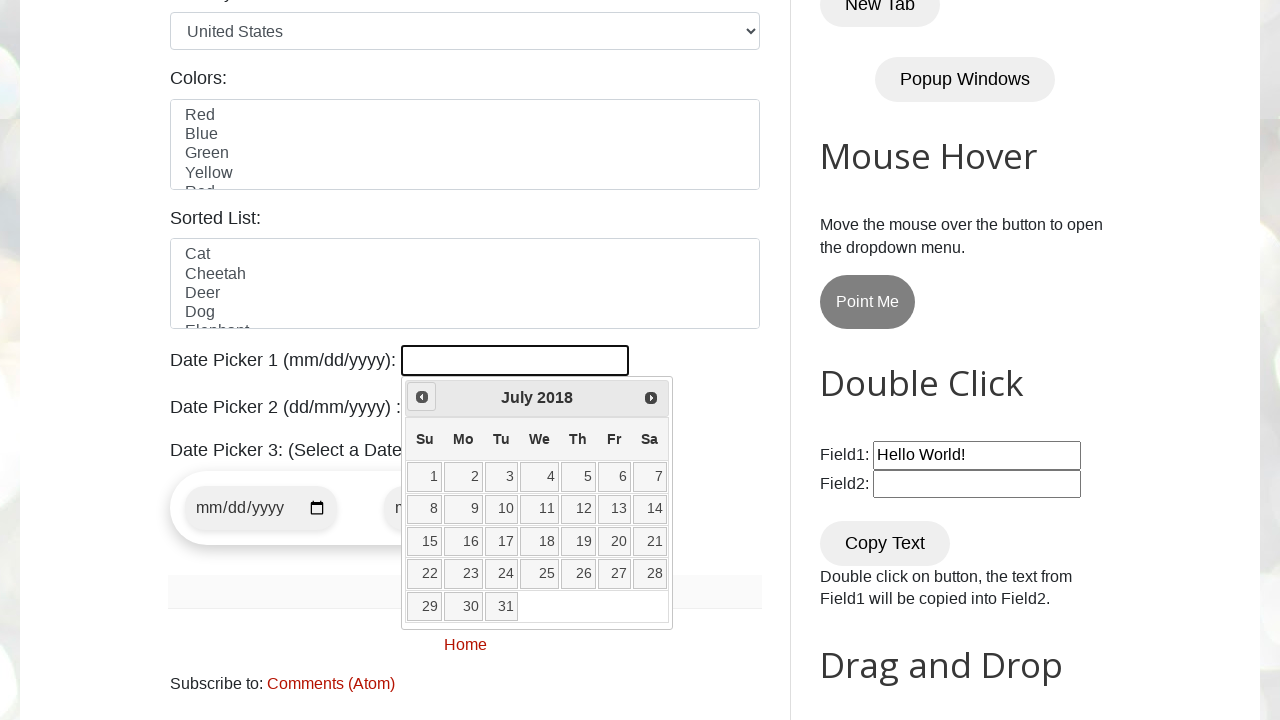

Clicked previous button to navigate to earlier month/year at (422, 397) on span.ui-icon.ui-icon-circle-triangle-w
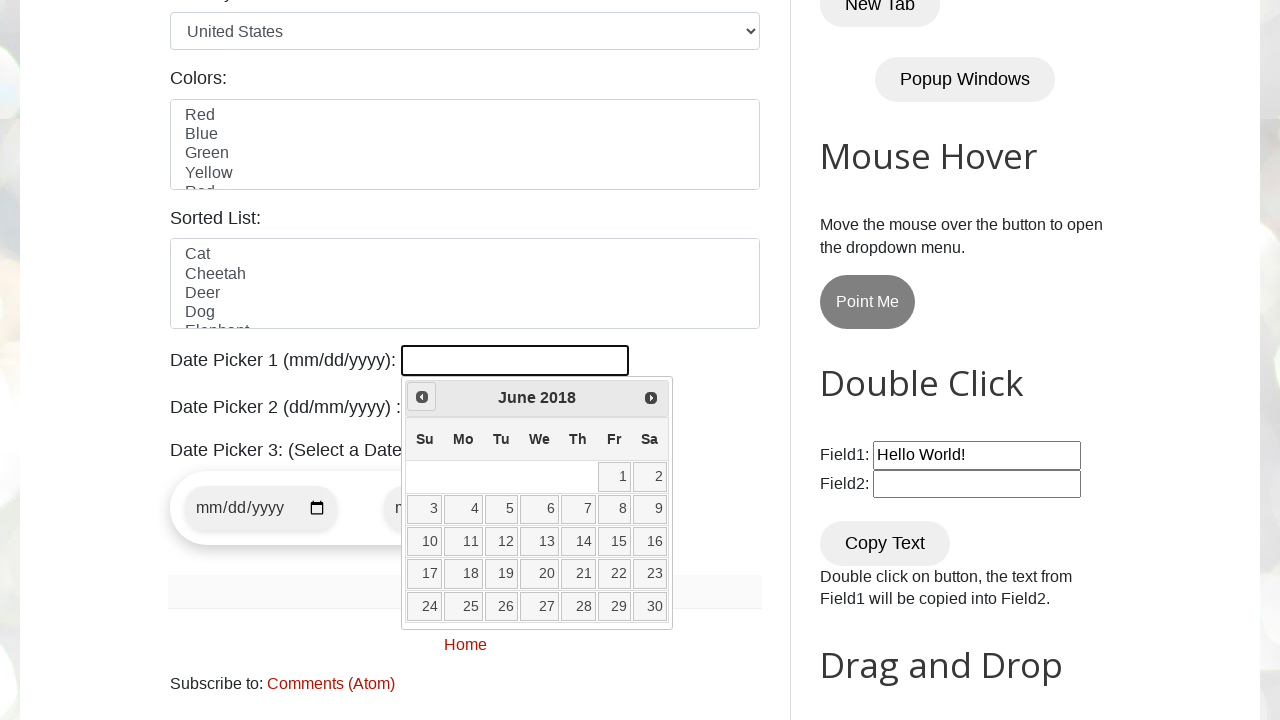

Retrieved current month from datepicker
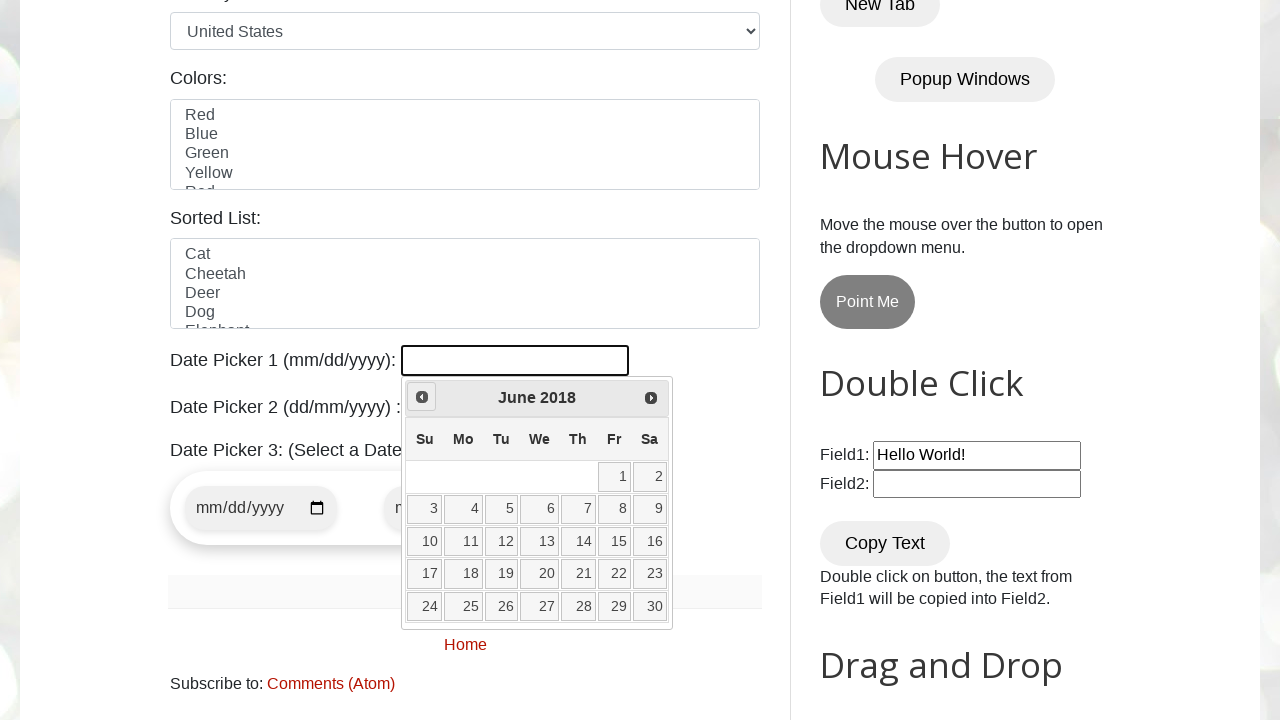

Retrieved current year from datepicker
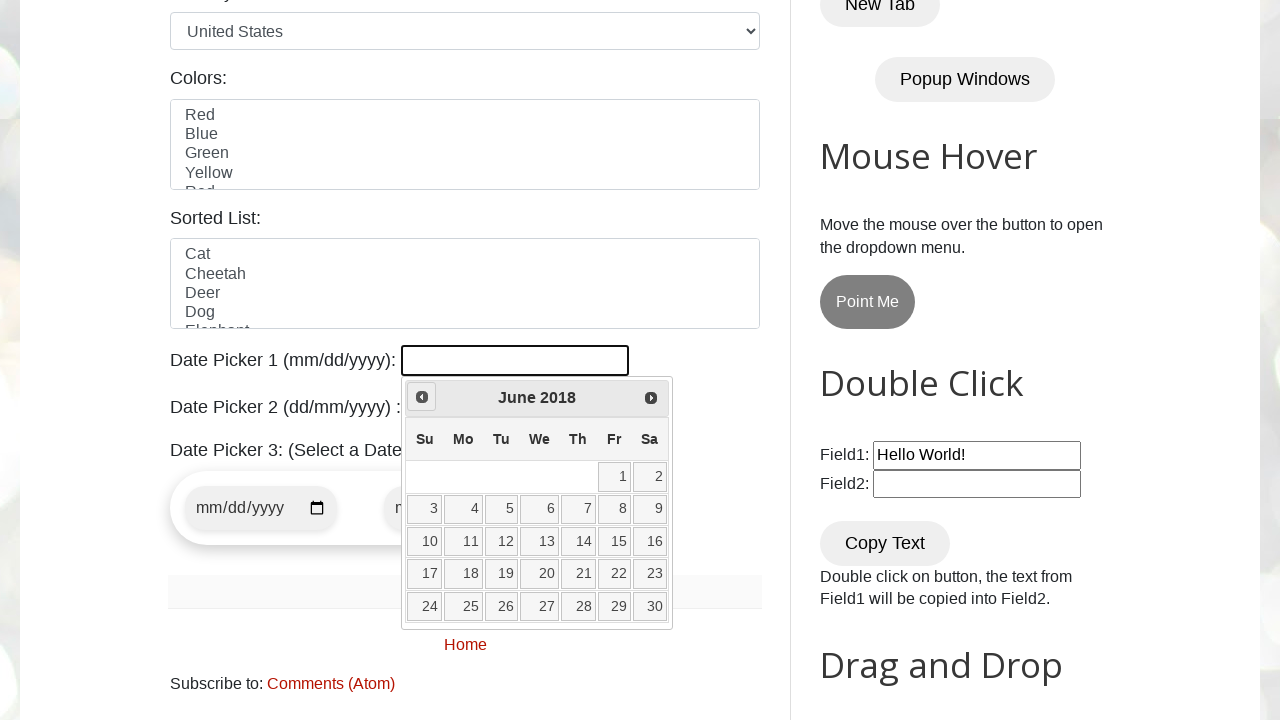

Clicked previous button to navigate to earlier month/year at (422, 397) on span.ui-icon.ui-icon-circle-triangle-w
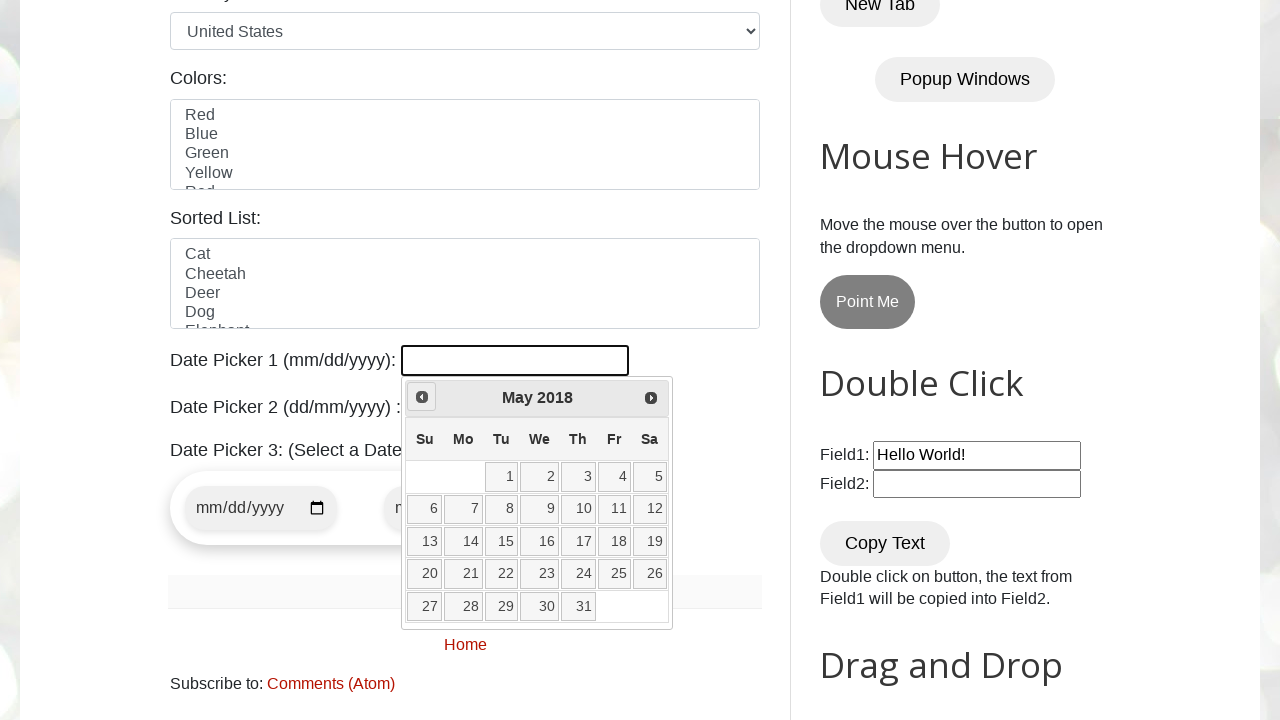

Retrieved current month from datepicker
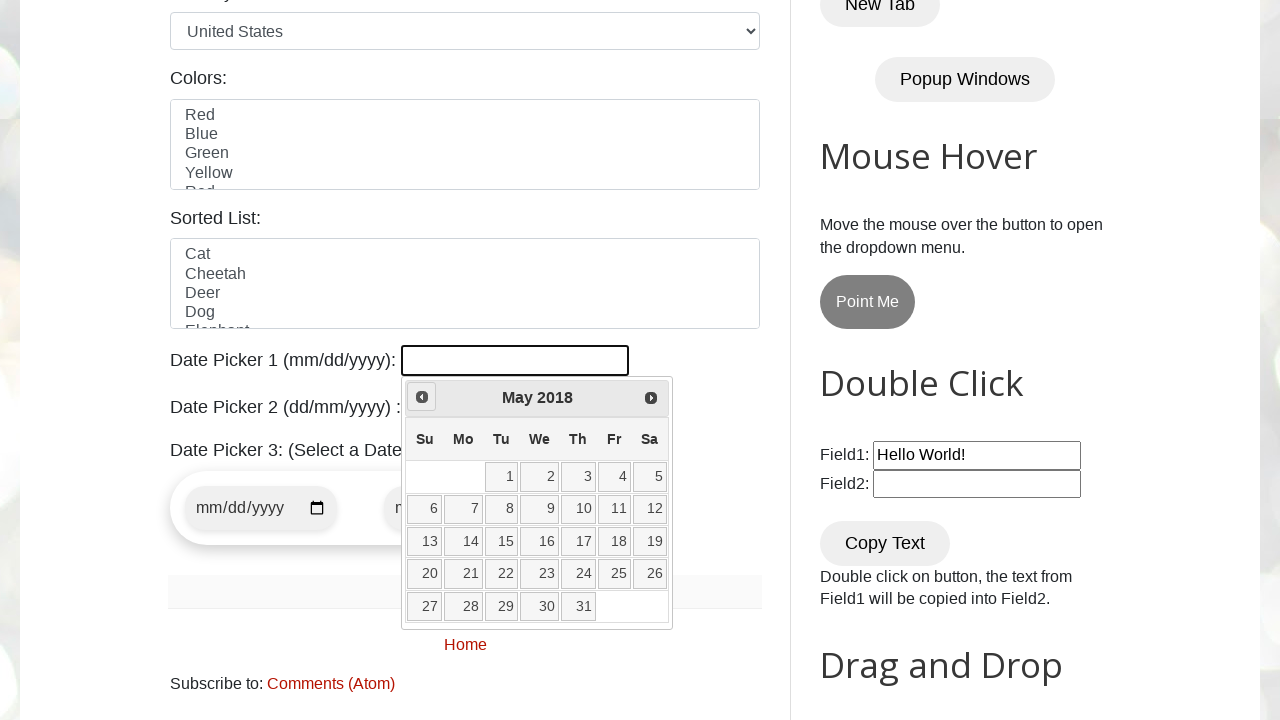

Retrieved current year from datepicker
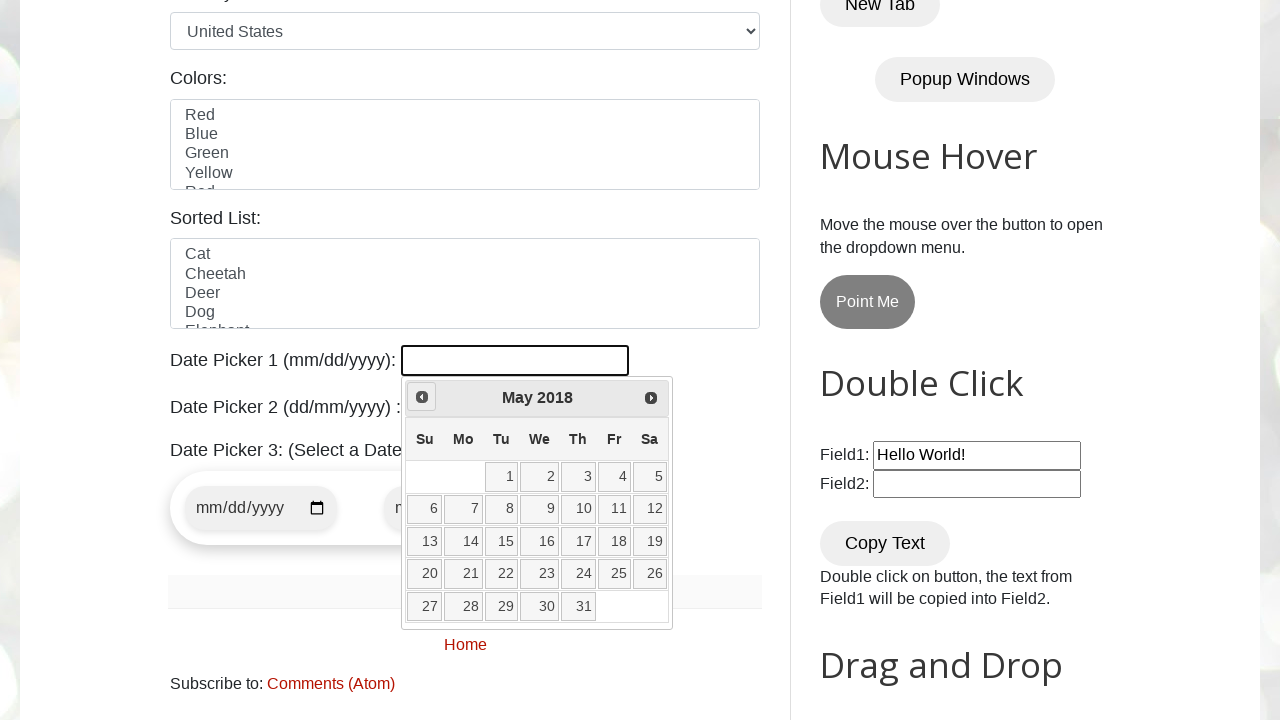

Clicked previous button to navigate to earlier month/year at (422, 397) on span.ui-icon.ui-icon-circle-triangle-w
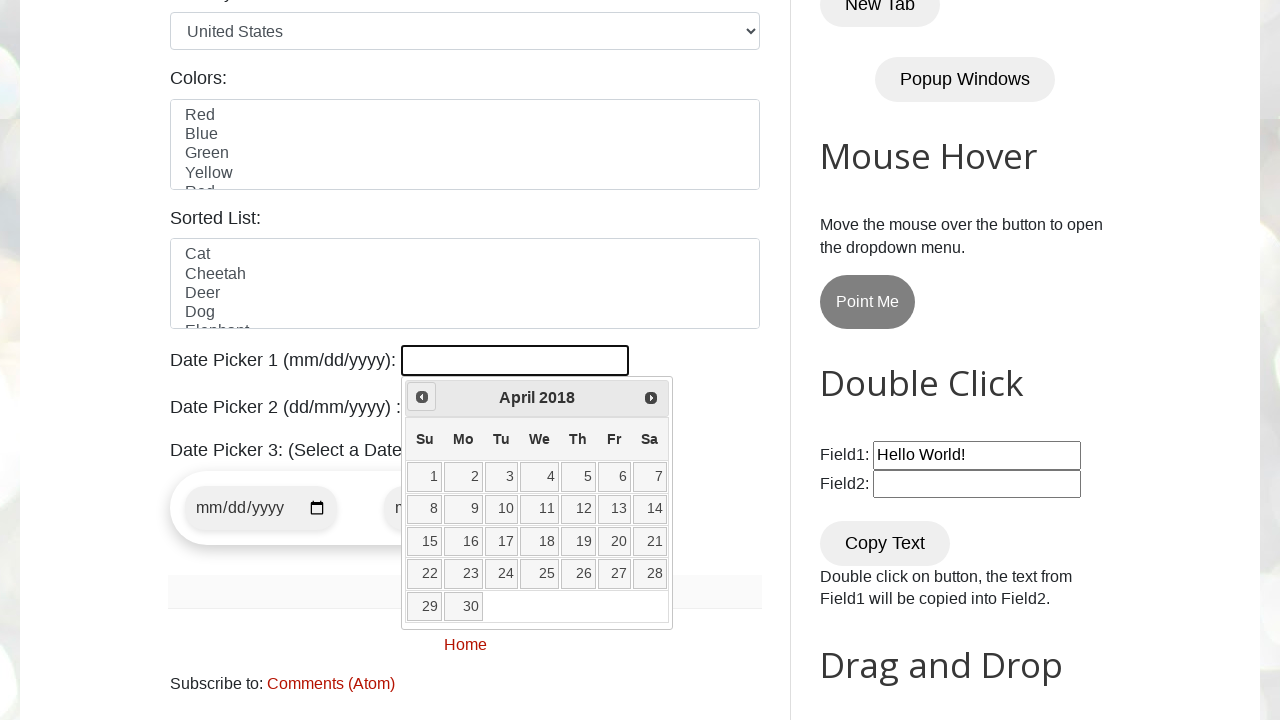

Retrieved current month from datepicker
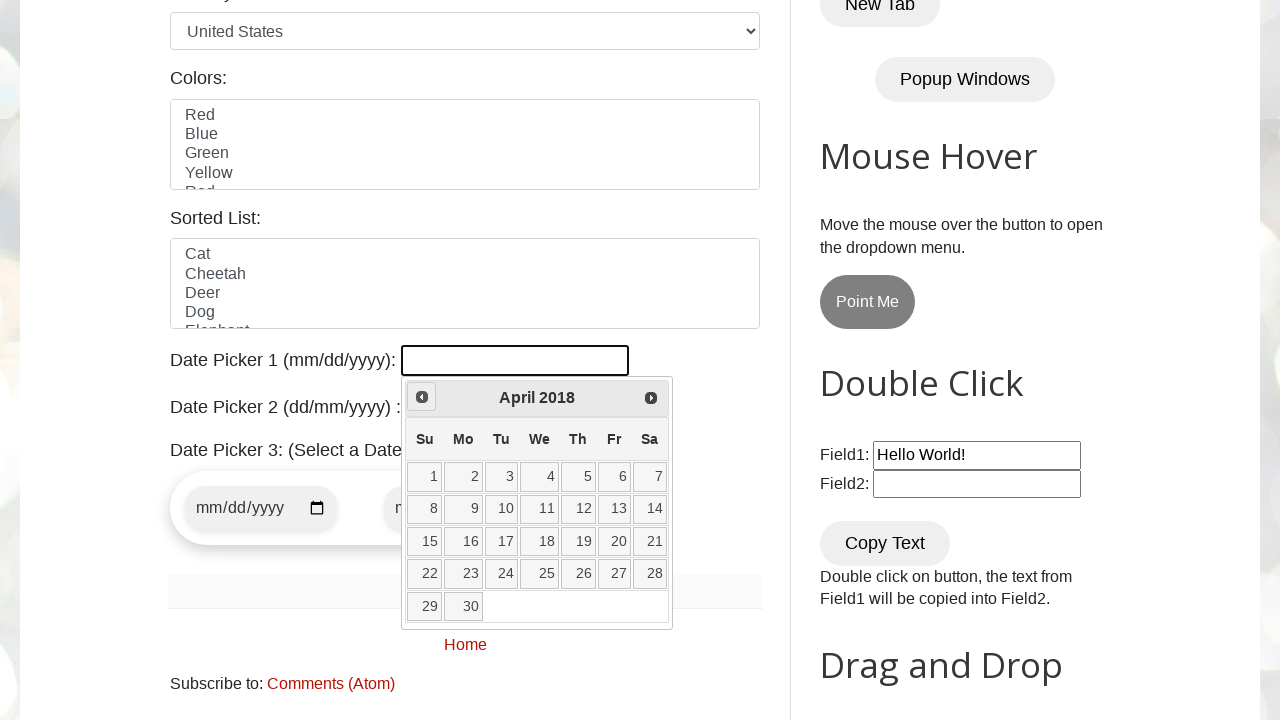

Retrieved current year from datepicker
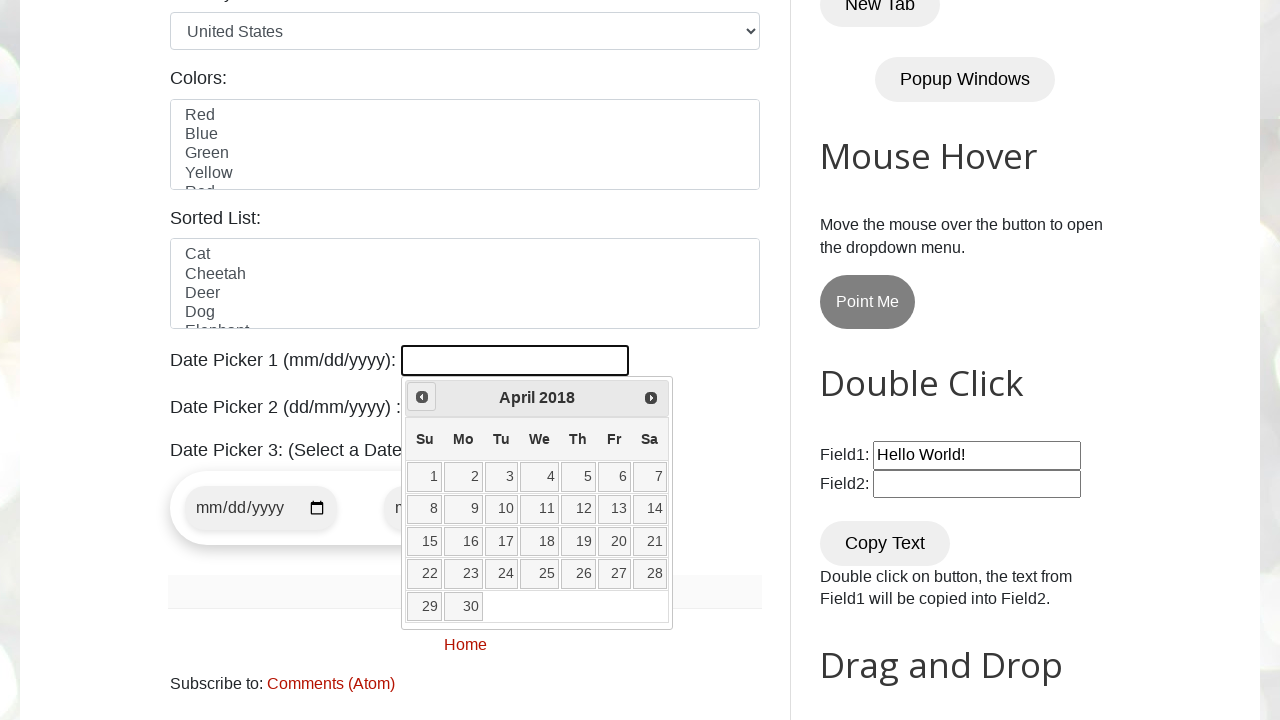

Clicked previous button to navigate to earlier month/year at (422, 397) on span.ui-icon.ui-icon-circle-triangle-w
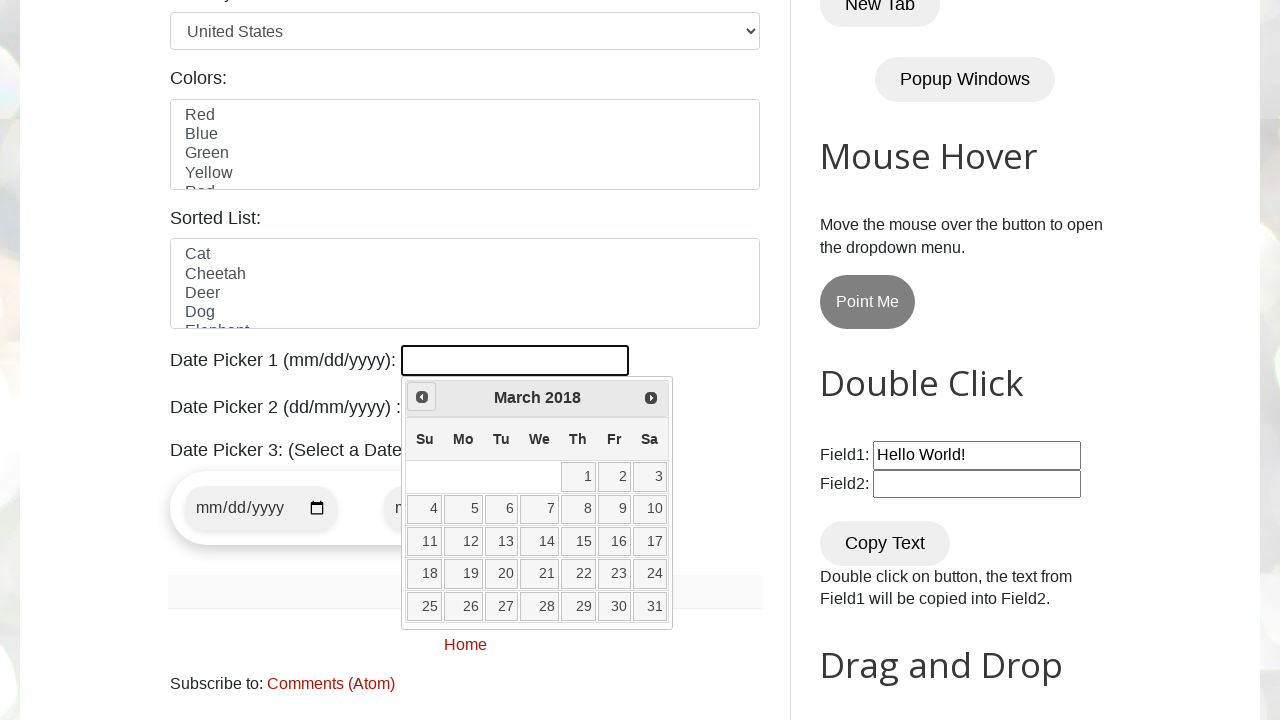

Retrieved current month from datepicker
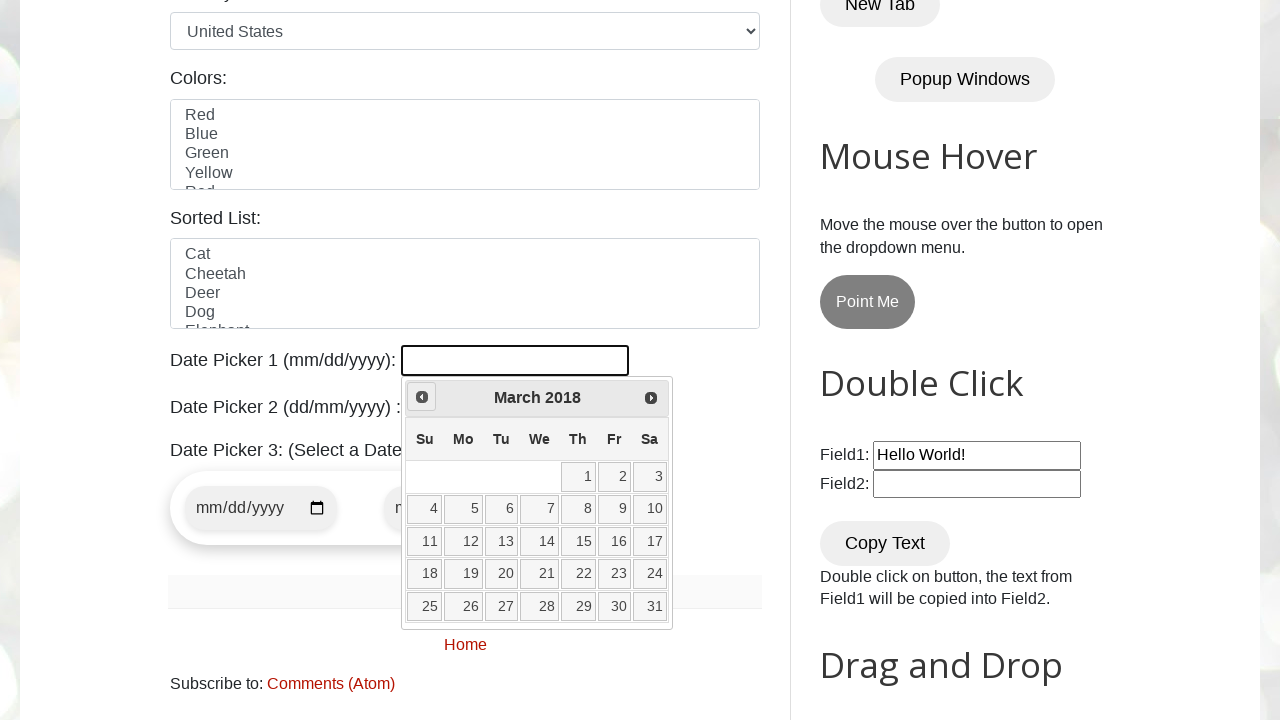

Retrieved current year from datepicker
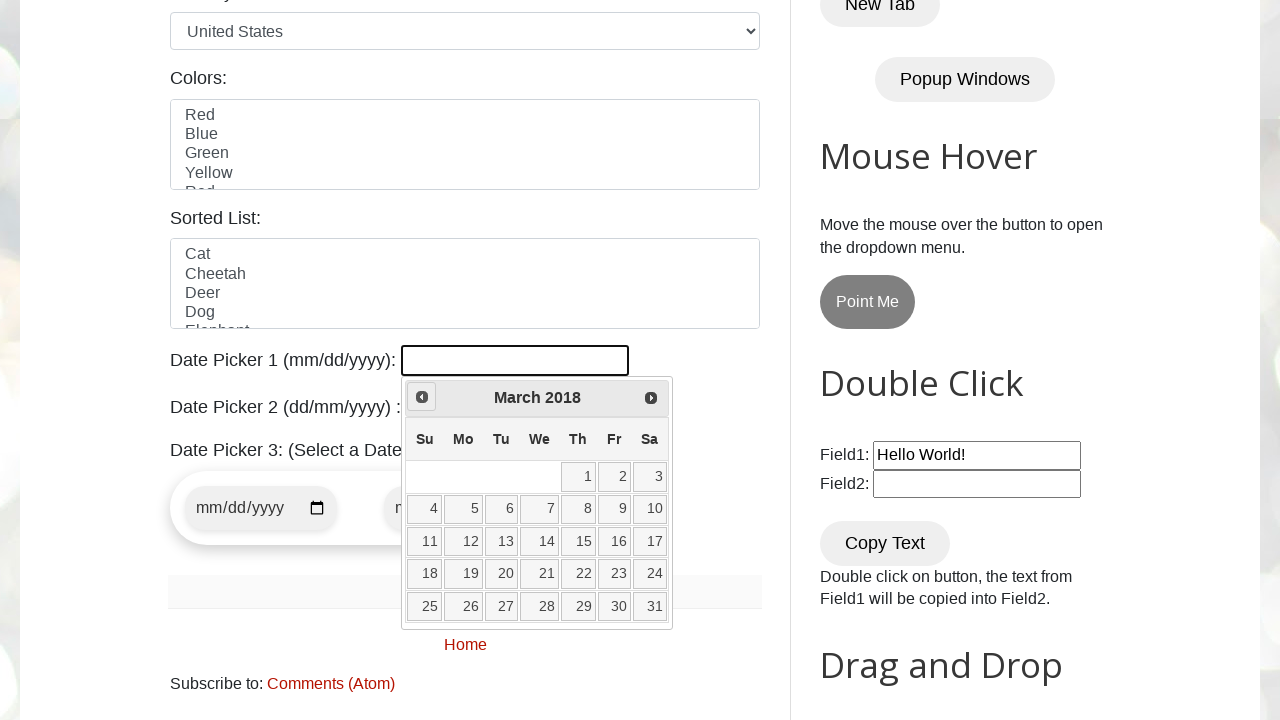

Clicked previous button to navigate to earlier month/year at (422, 397) on span.ui-icon.ui-icon-circle-triangle-w
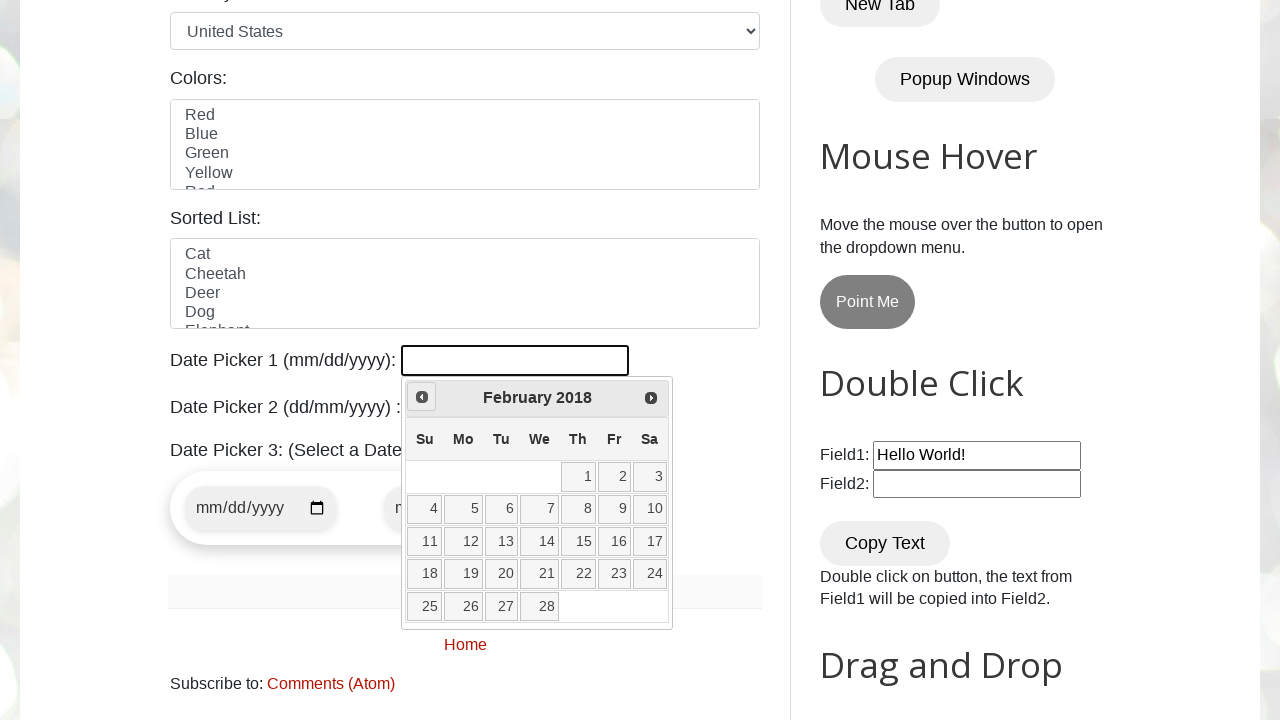

Retrieved current month from datepicker
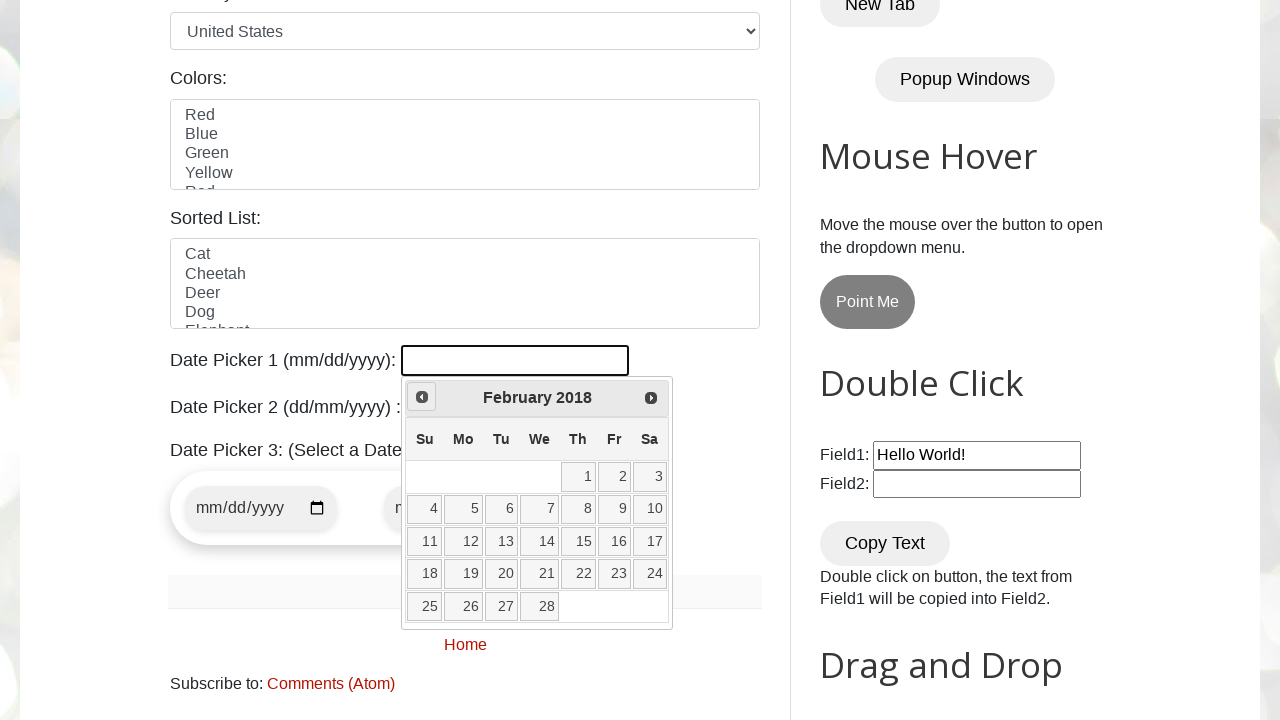

Retrieved current year from datepicker
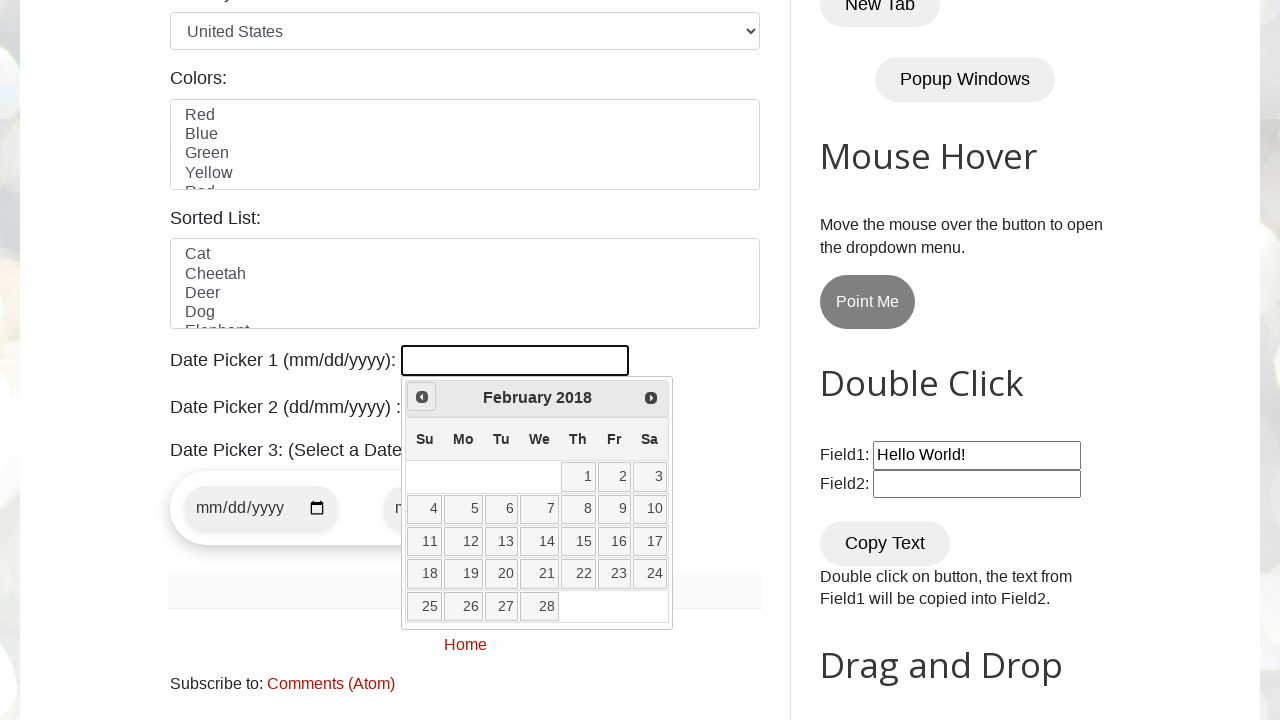

Clicked previous button to navigate to earlier month/year at (422, 397) on span.ui-icon.ui-icon-circle-triangle-w
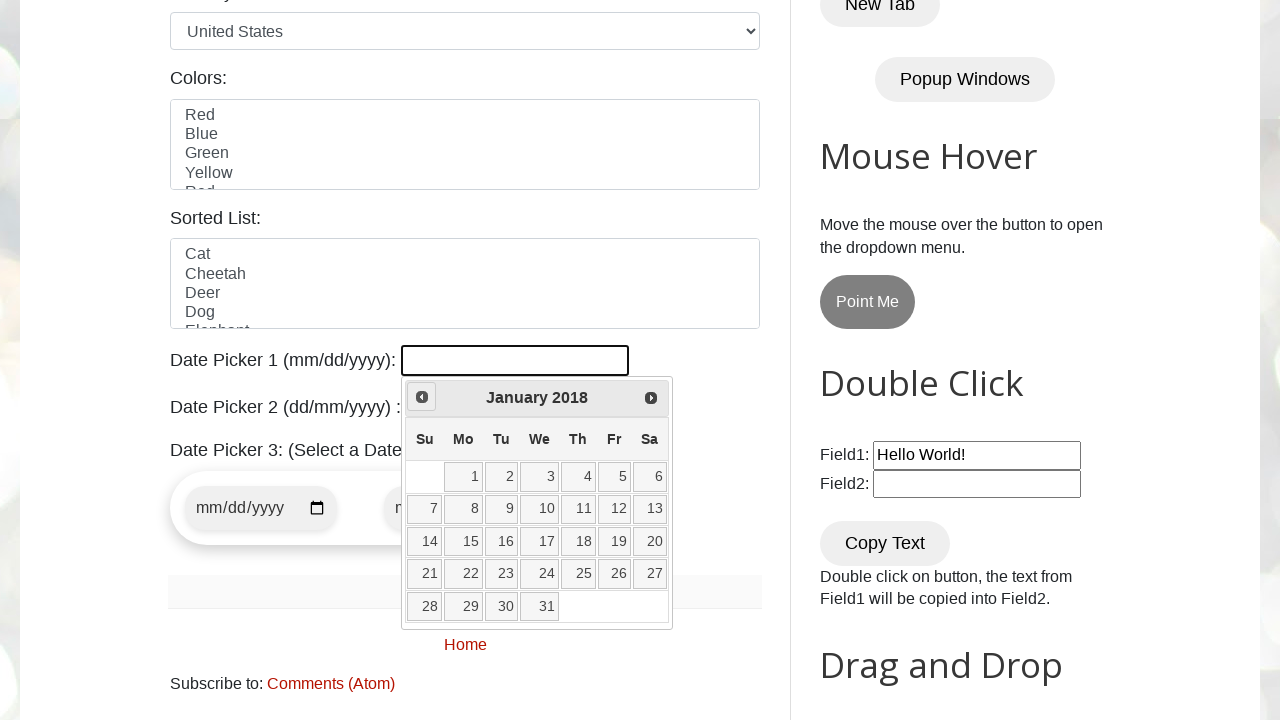

Retrieved current month from datepicker
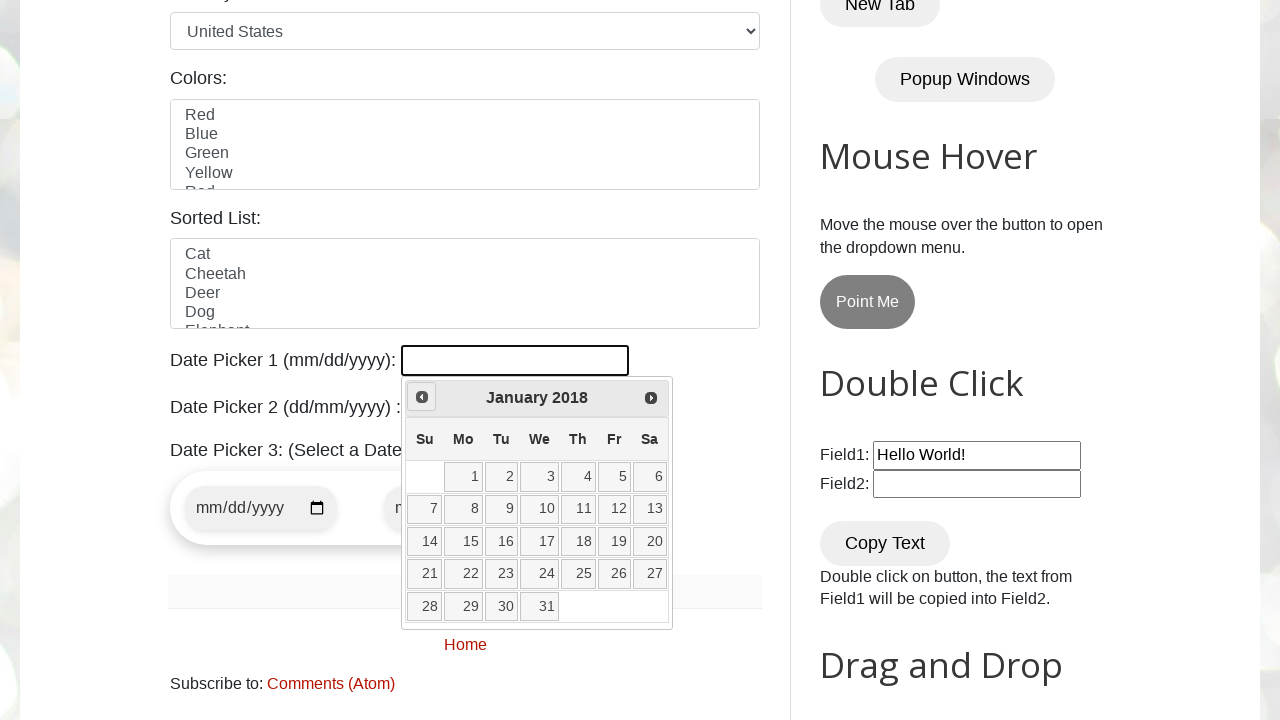

Retrieved current year from datepicker
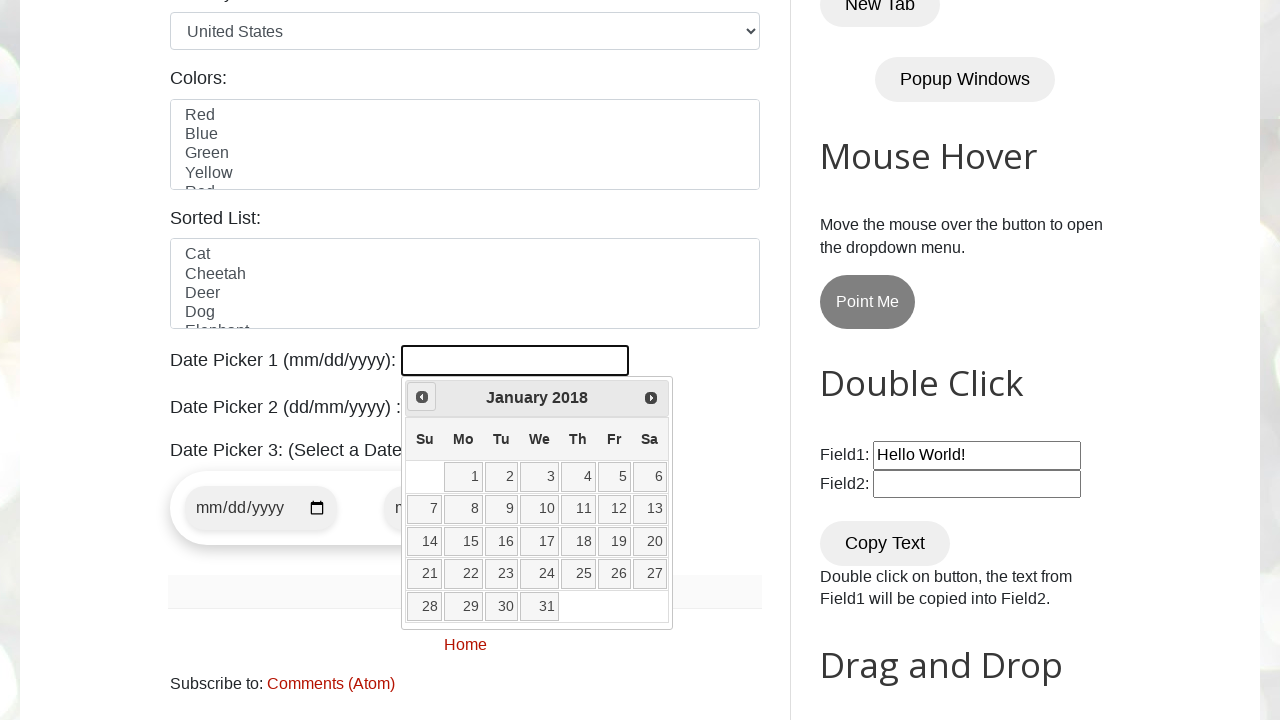

Clicked previous button to navigate to earlier month/year at (422, 397) on span.ui-icon.ui-icon-circle-triangle-w
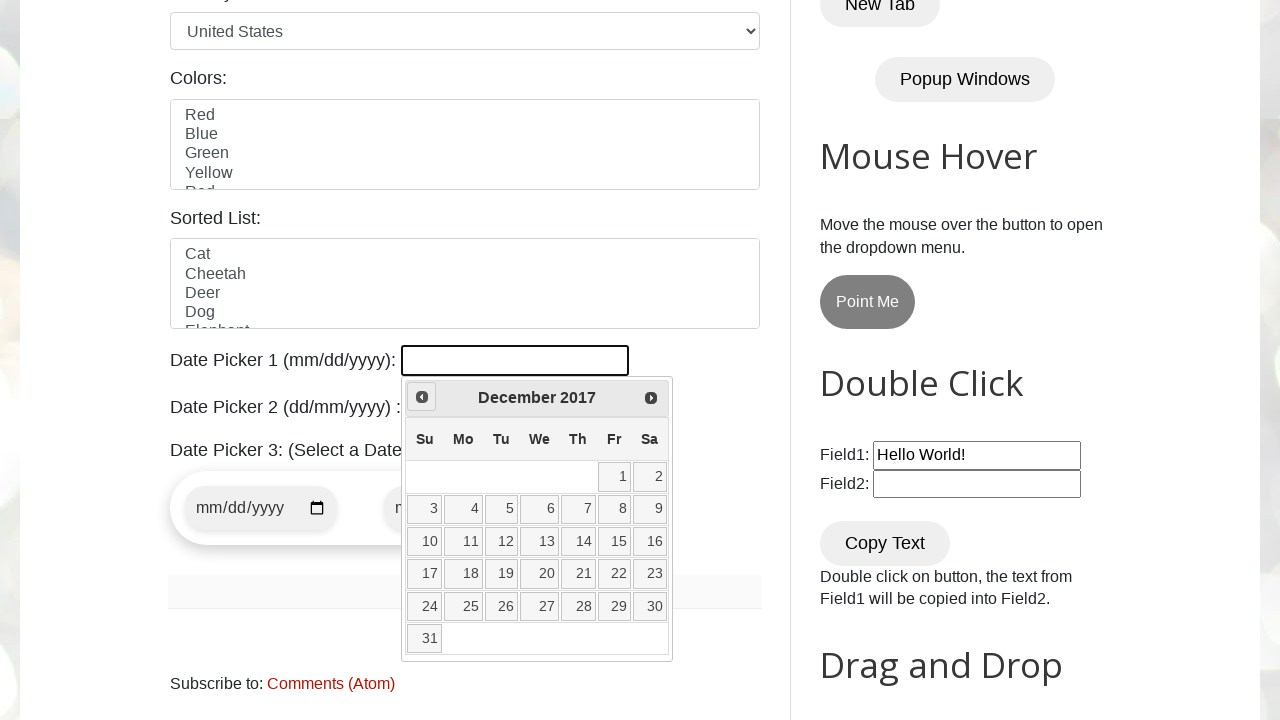

Retrieved current month from datepicker
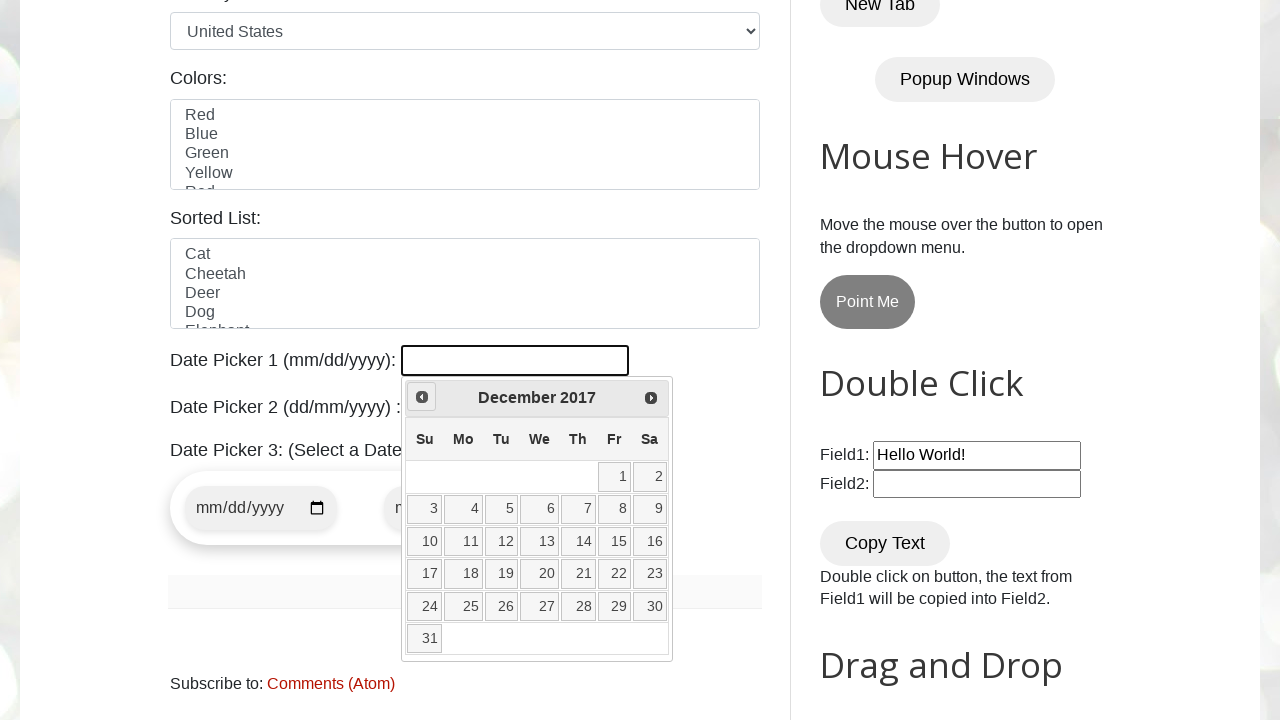

Retrieved current year from datepicker
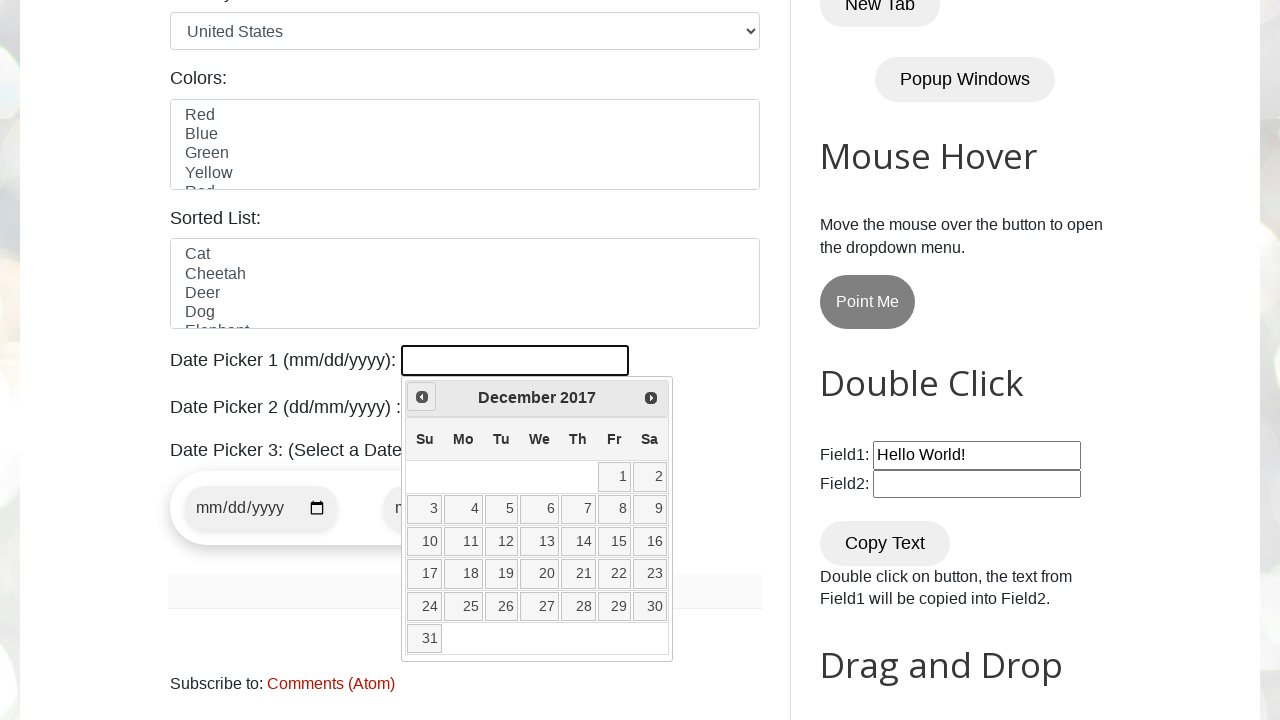

Clicked previous button to navigate to earlier month/year at (422, 397) on span.ui-icon.ui-icon-circle-triangle-w
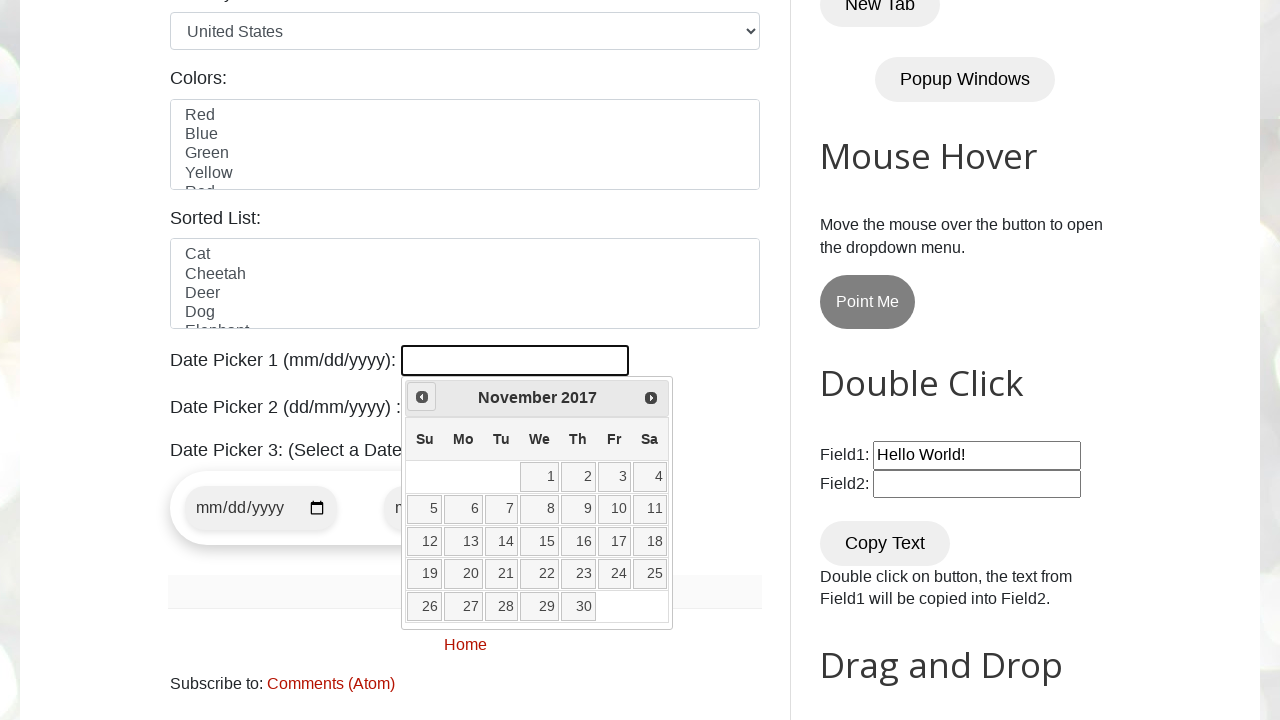

Retrieved current month from datepicker
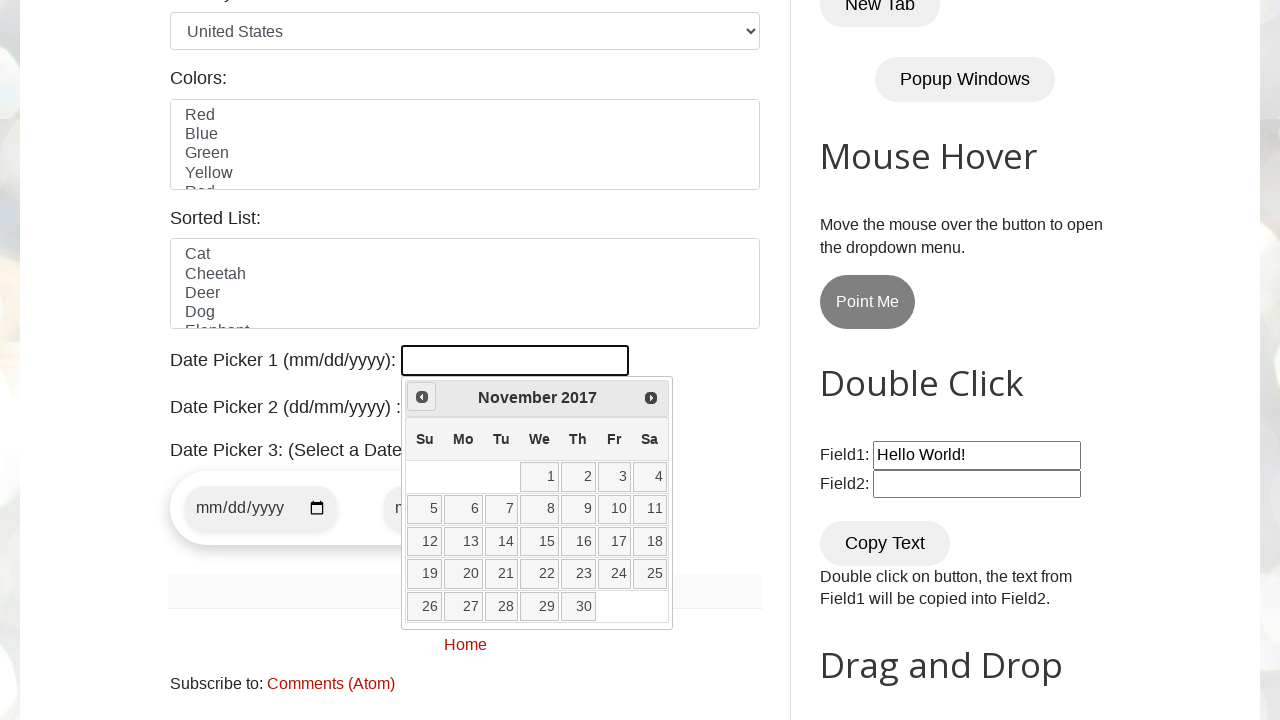

Retrieved current year from datepicker
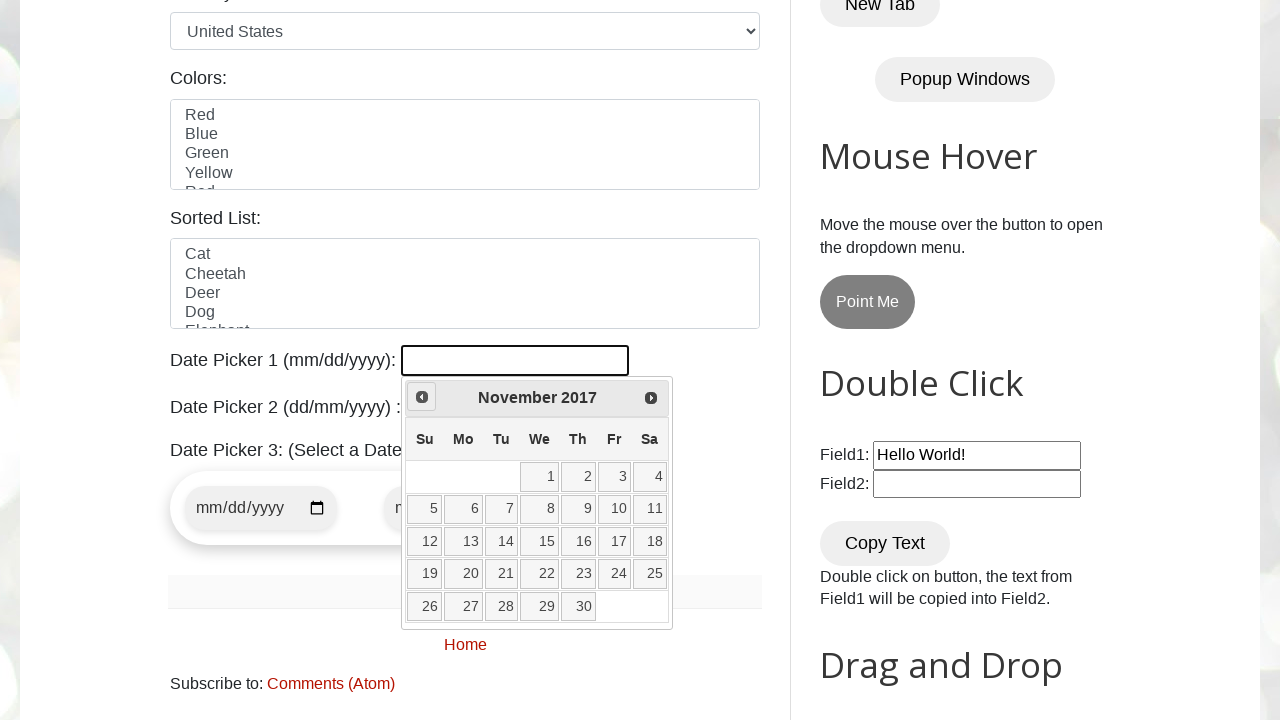

Clicked previous button to navigate to earlier month/year at (422, 397) on span.ui-icon.ui-icon-circle-triangle-w
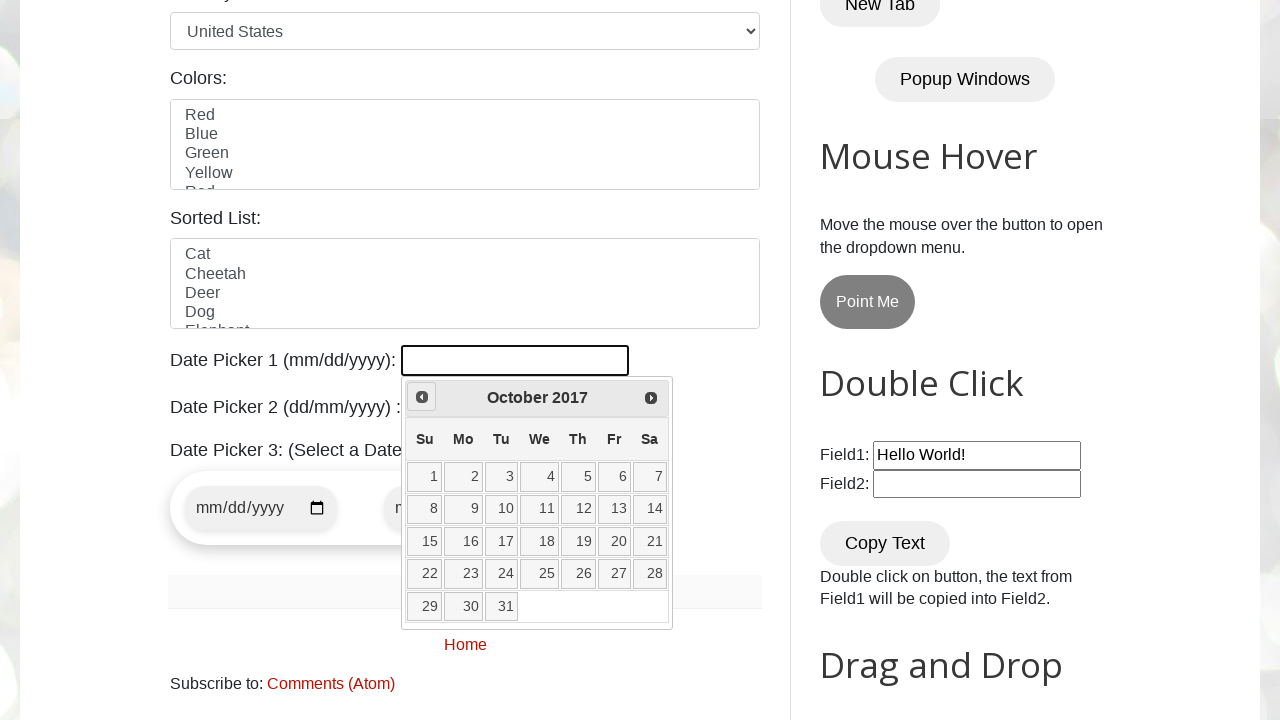

Retrieved current month from datepicker
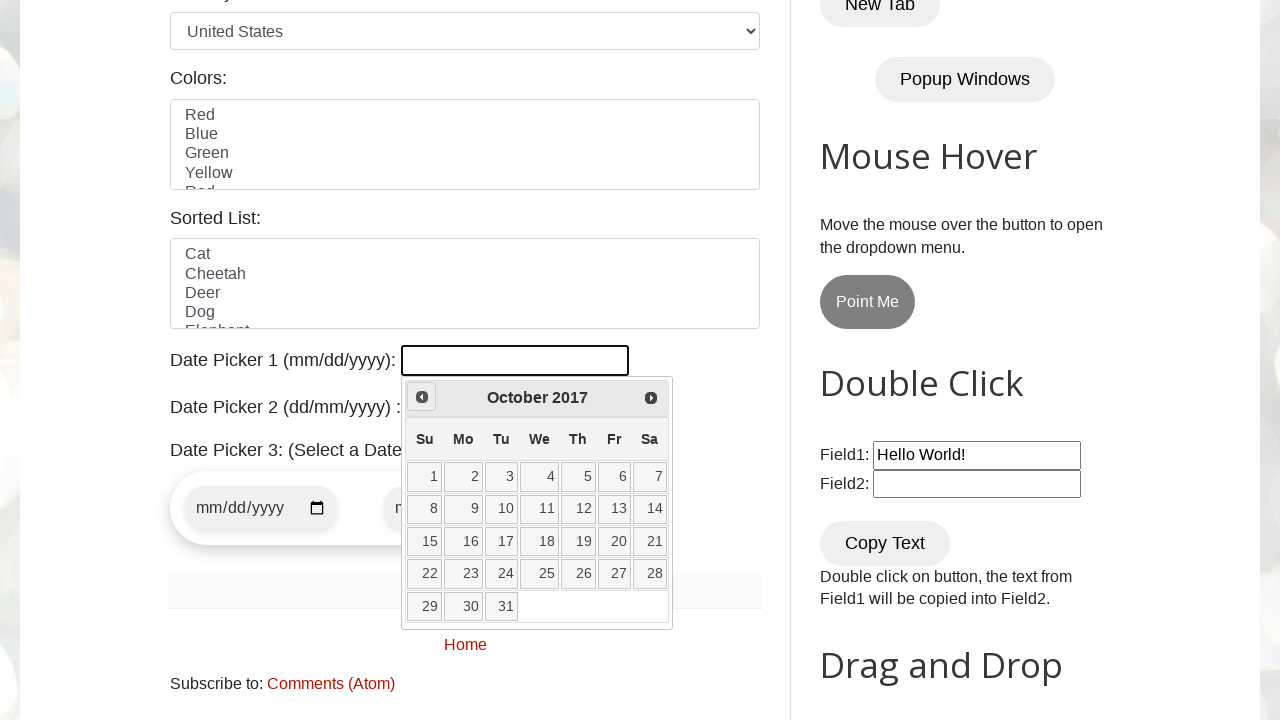

Retrieved current year from datepicker
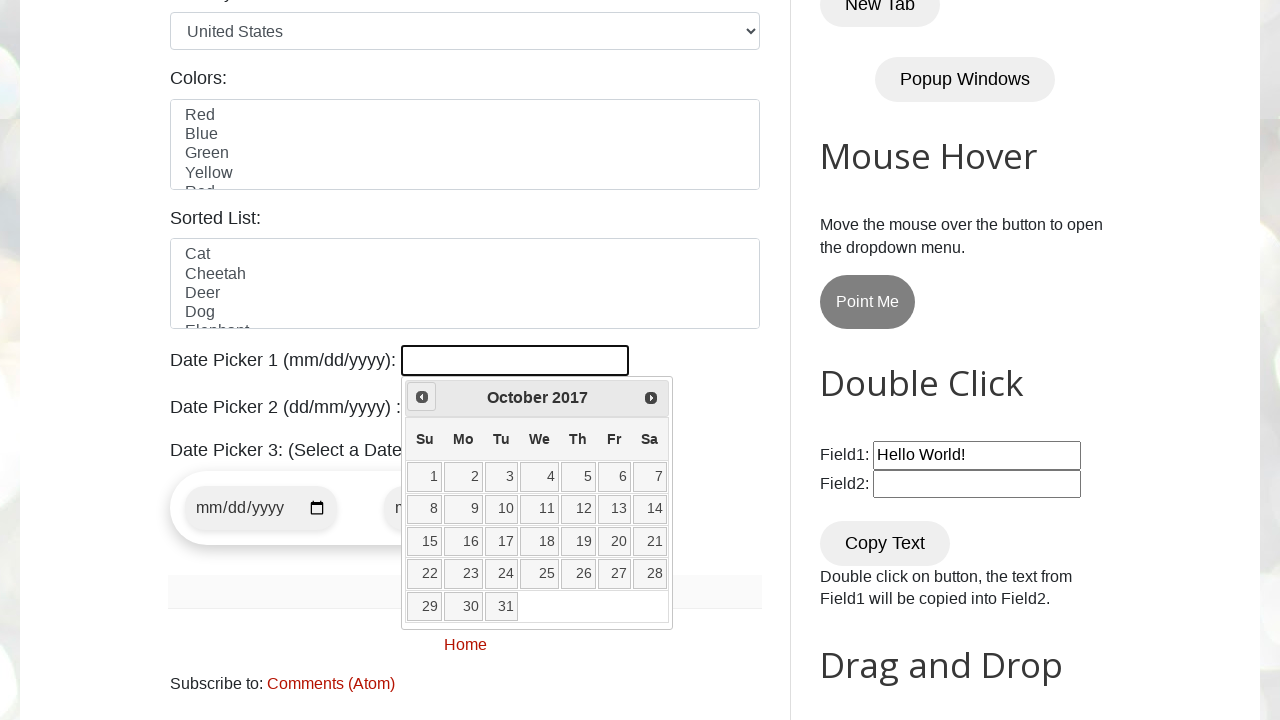

Clicked previous button to navigate to earlier month/year at (422, 397) on span.ui-icon.ui-icon-circle-triangle-w
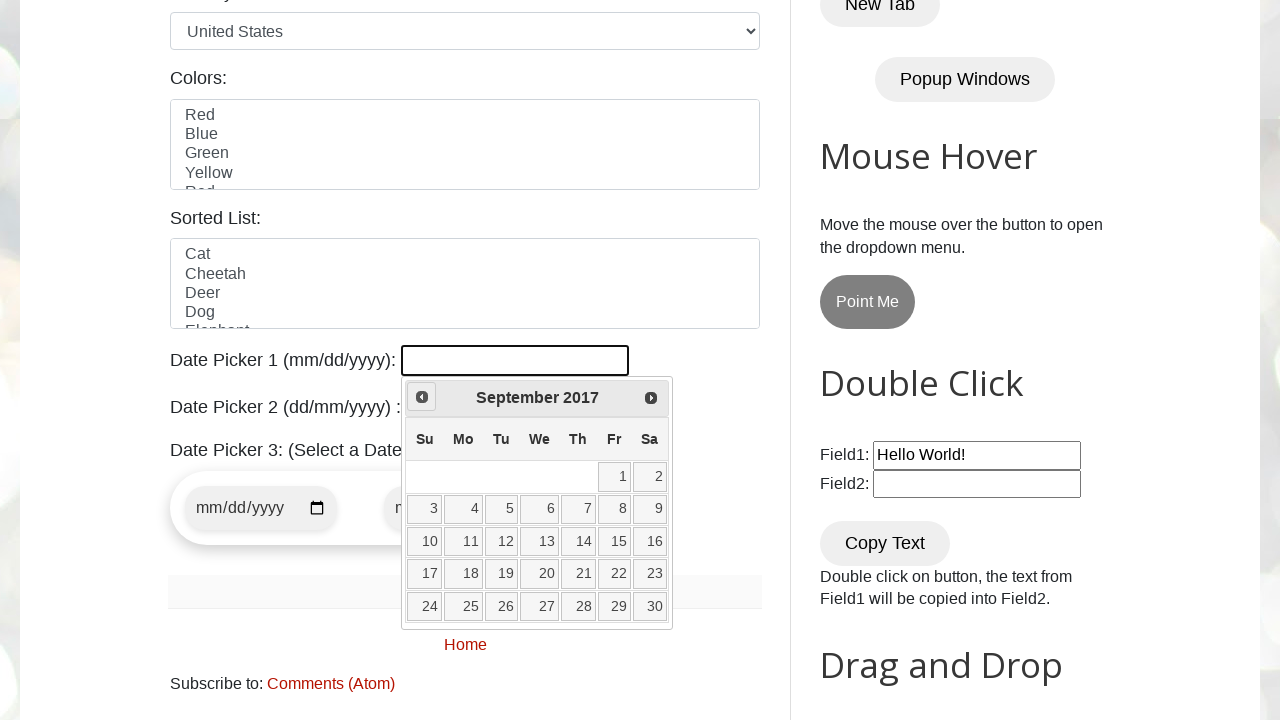

Retrieved current month from datepicker
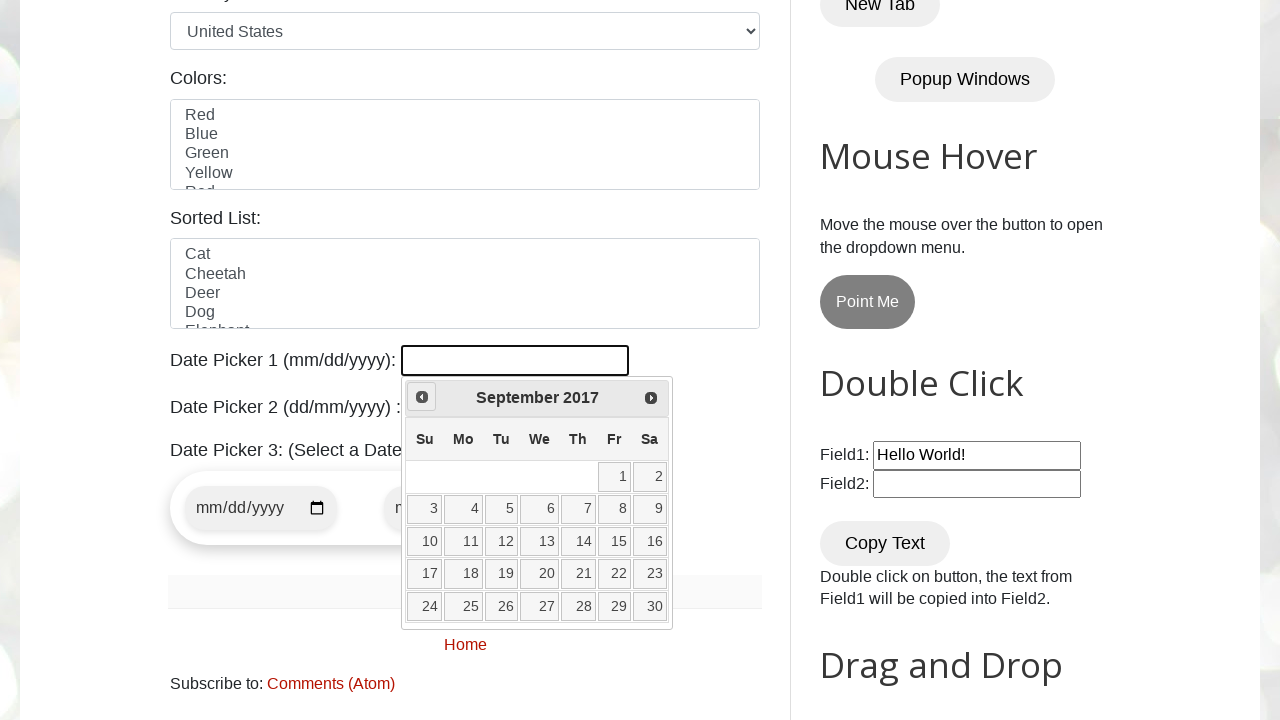

Retrieved current year from datepicker
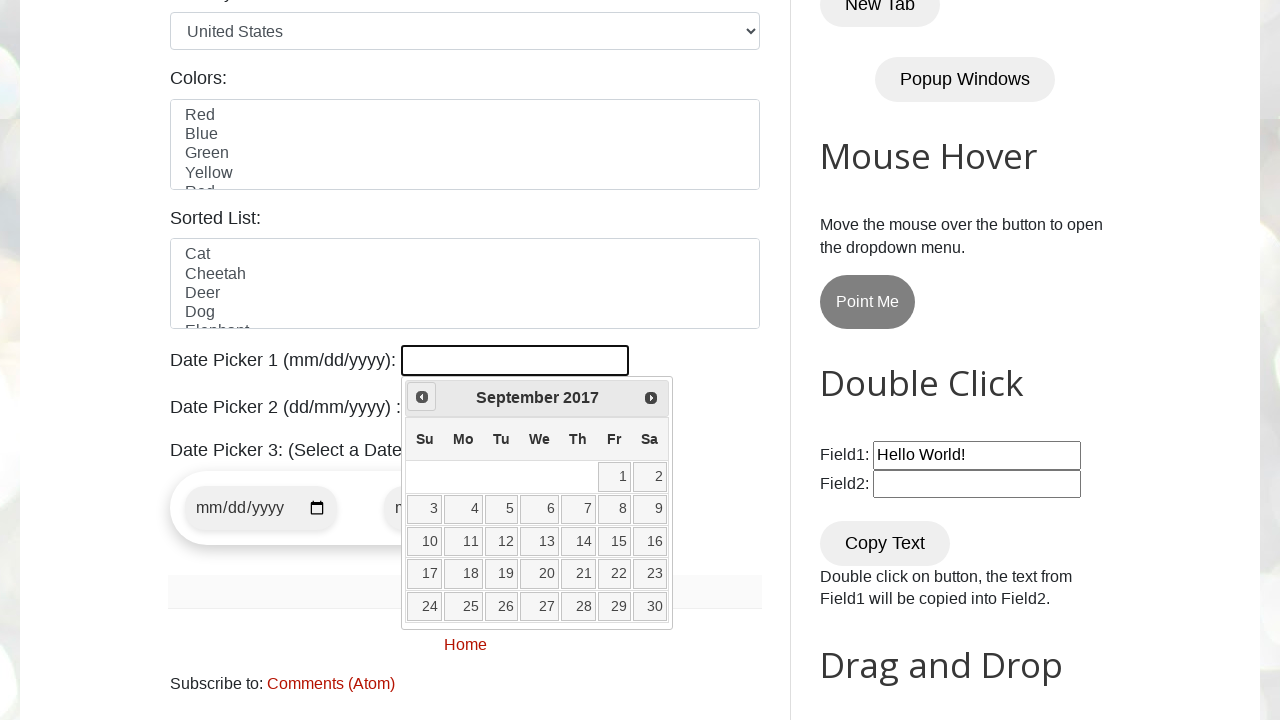

Clicked previous button to navigate to earlier month/year at (422, 397) on span.ui-icon.ui-icon-circle-triangle-w
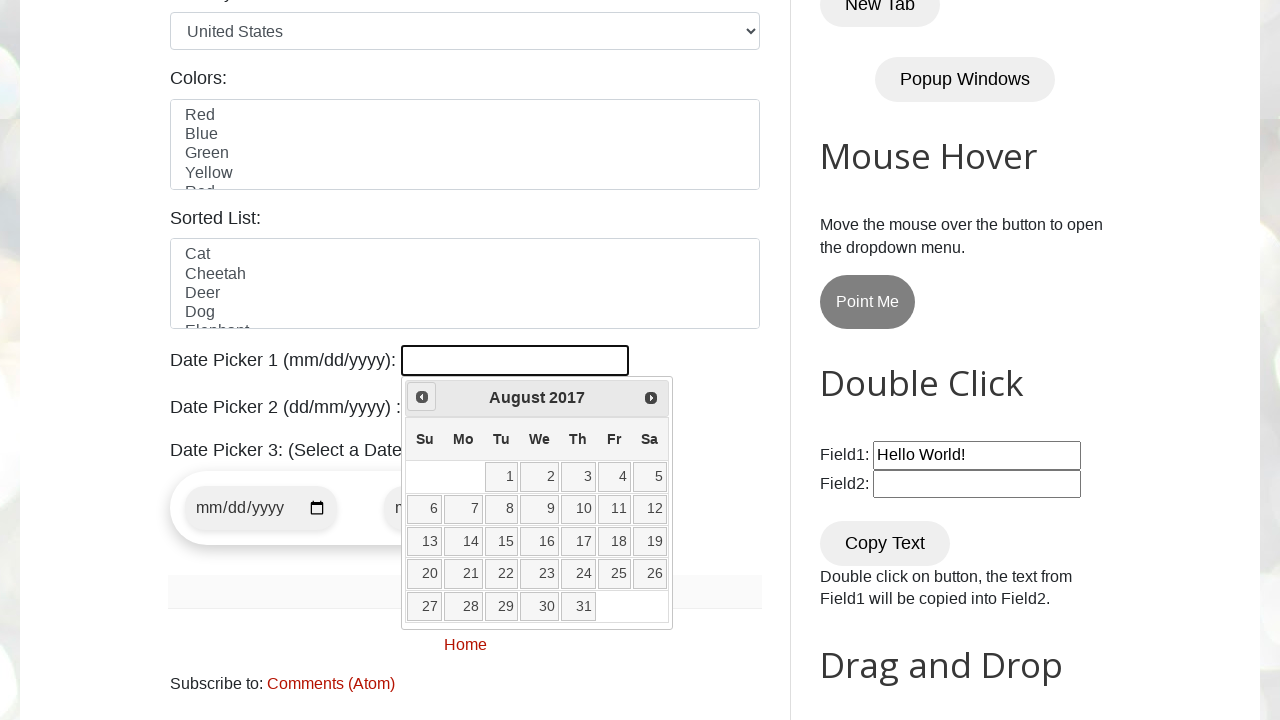

Retrieved current month from datepicker
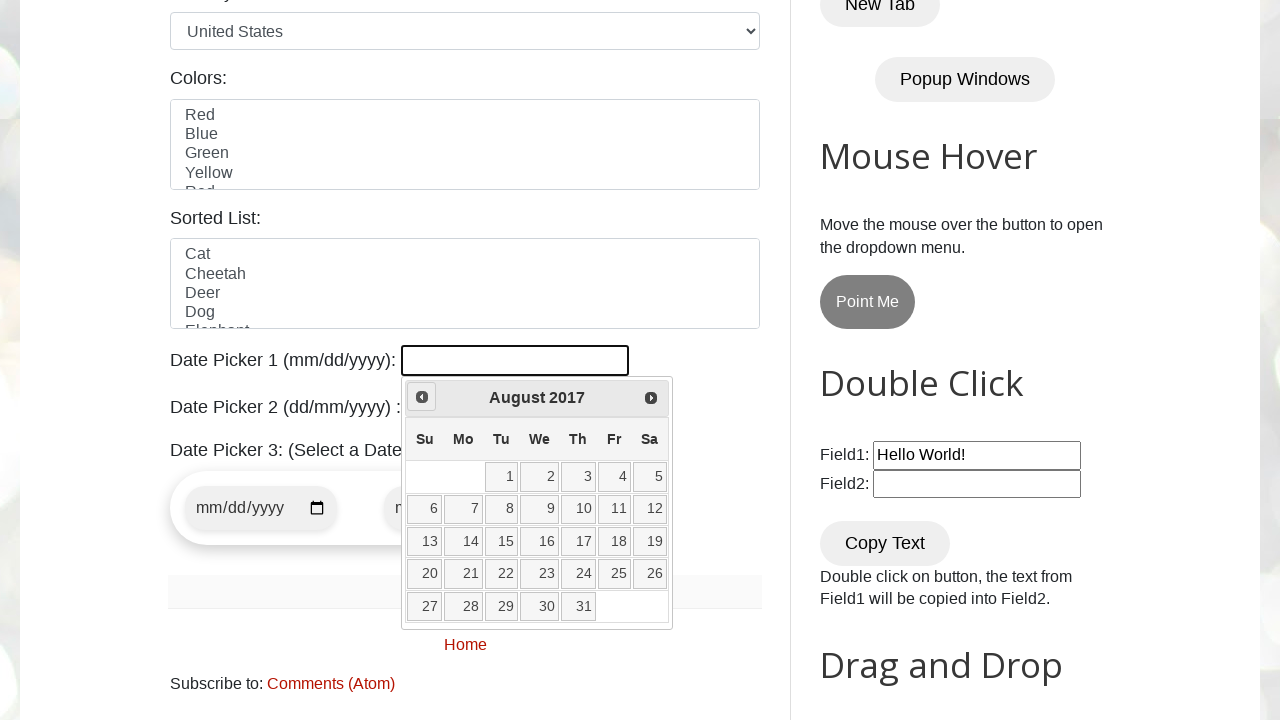

Retrieved current year from datepicker
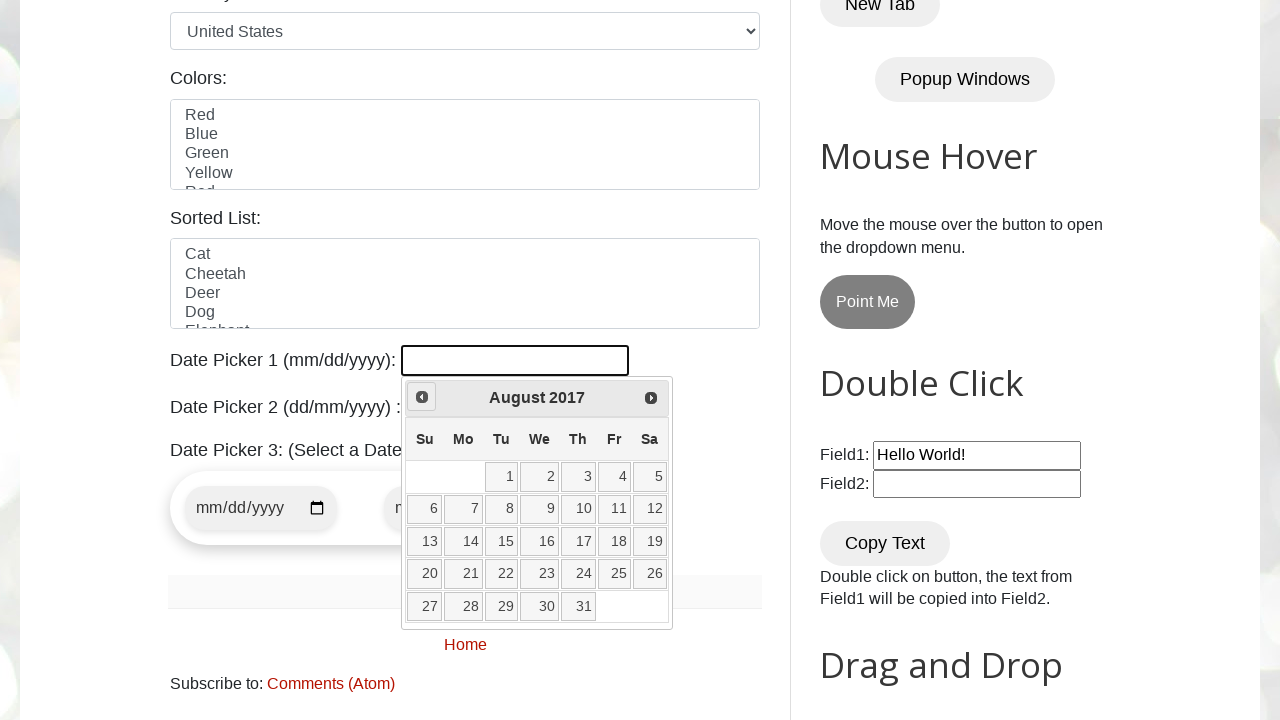

Clicked previous button to navigate to earlier month/year at (422, 397) on span.ui-icon.ui-icon-circle-triangle-w
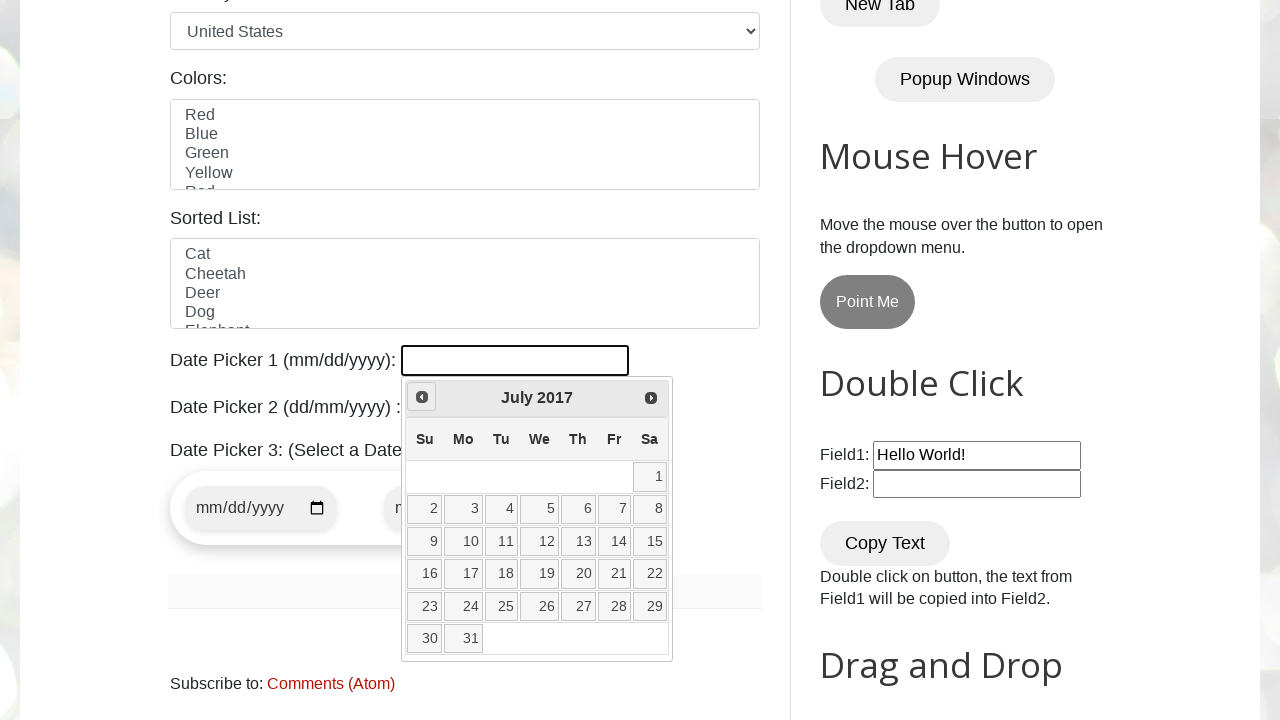

Retrieved current month from datepicker
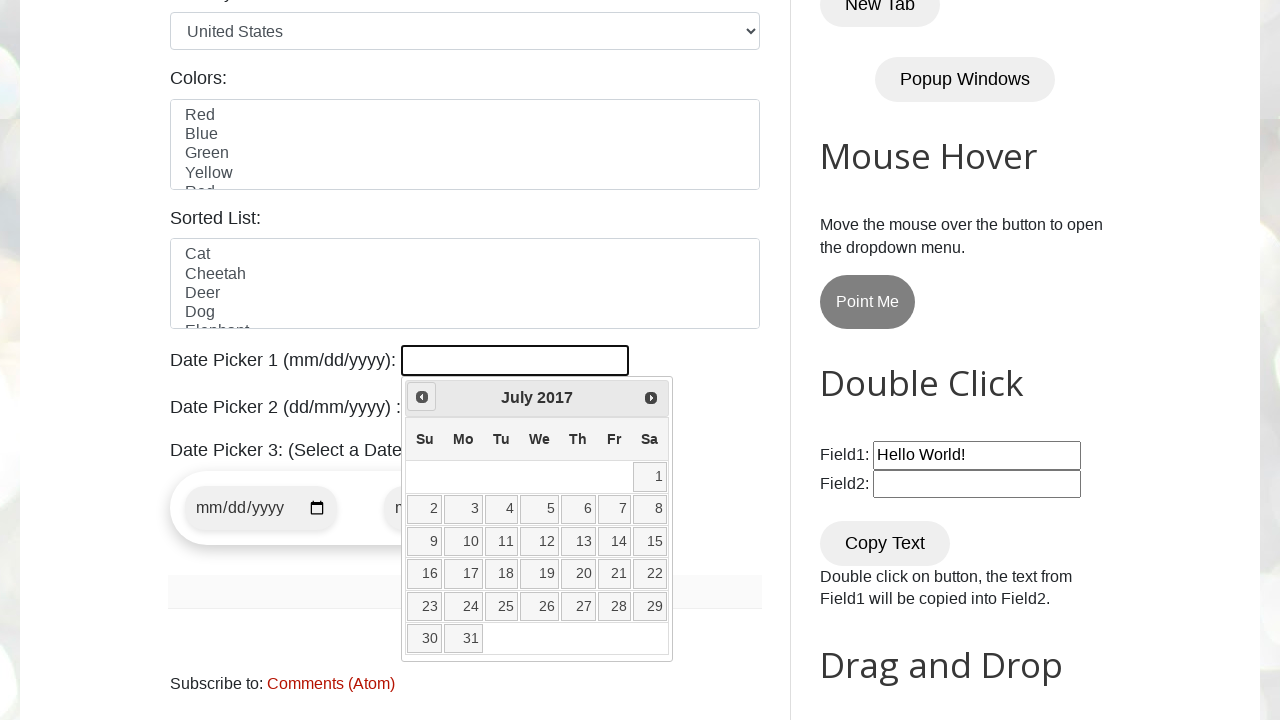

Retrieved current year from datepicker
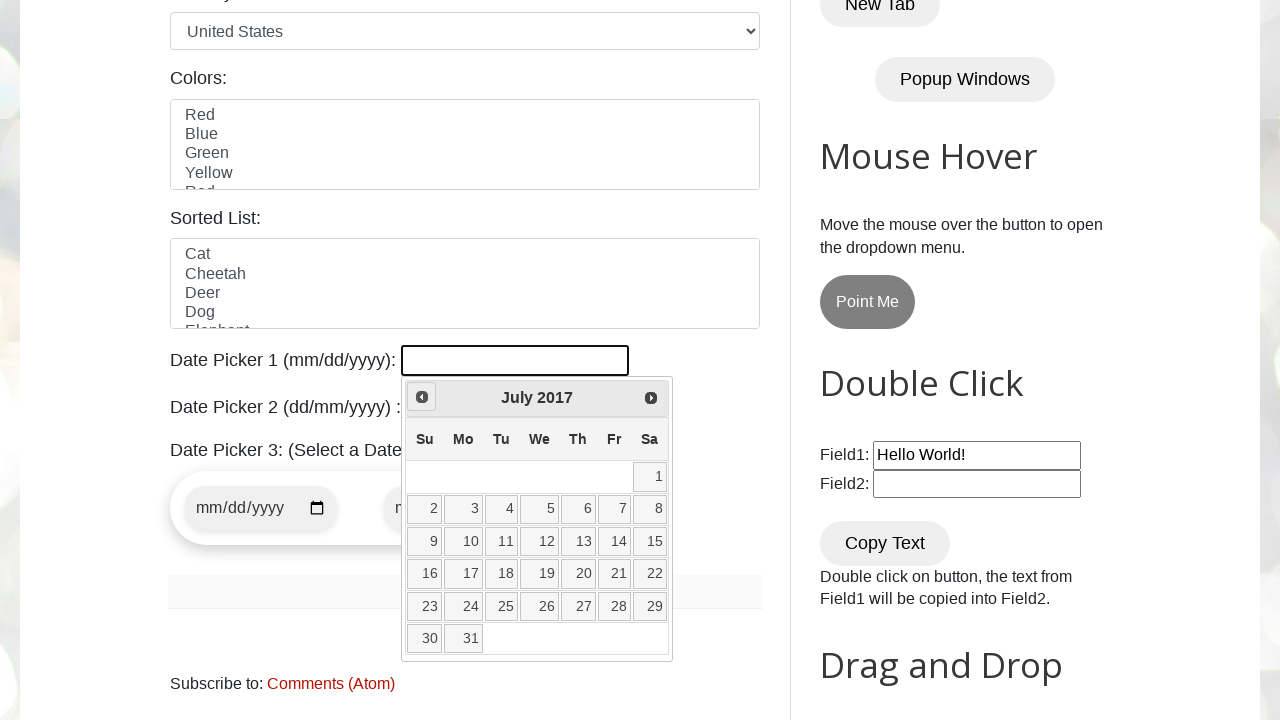

Clicked previous button to navigate to earlier month/year at (422, 397) on span.ui-icon.ui-icon-circle-triangle-w
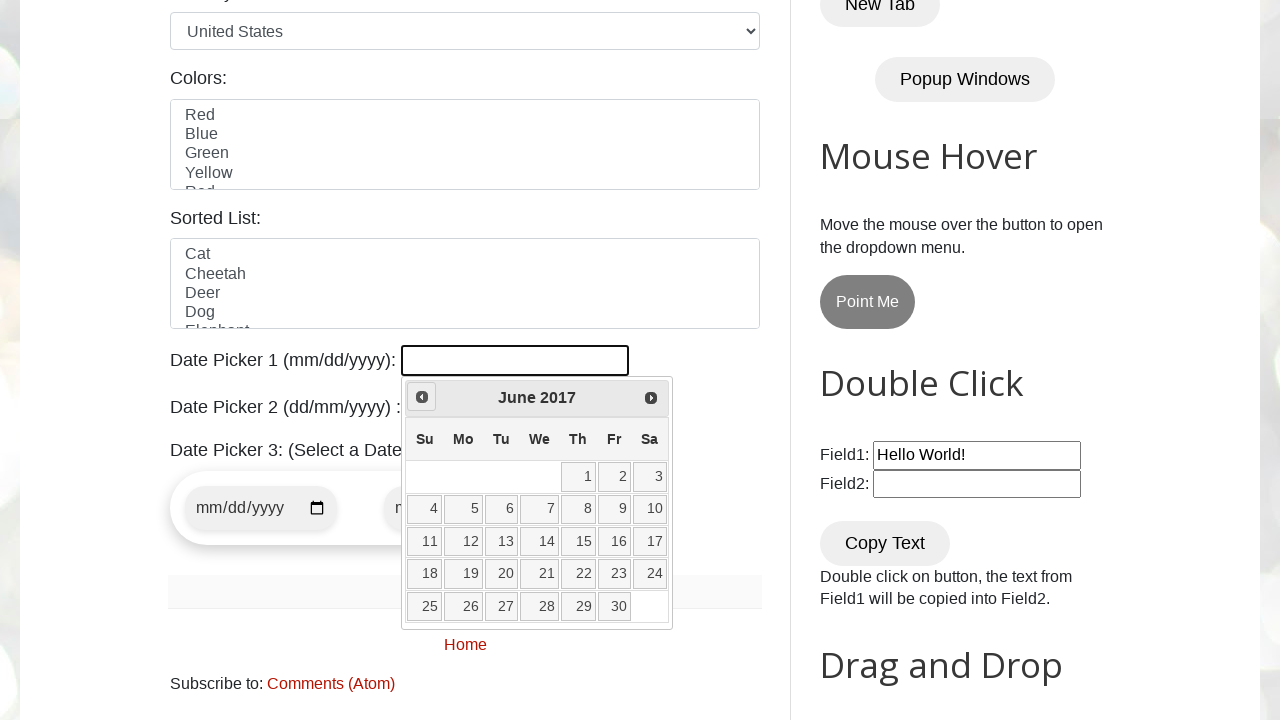

Retrieved current month from datepicker
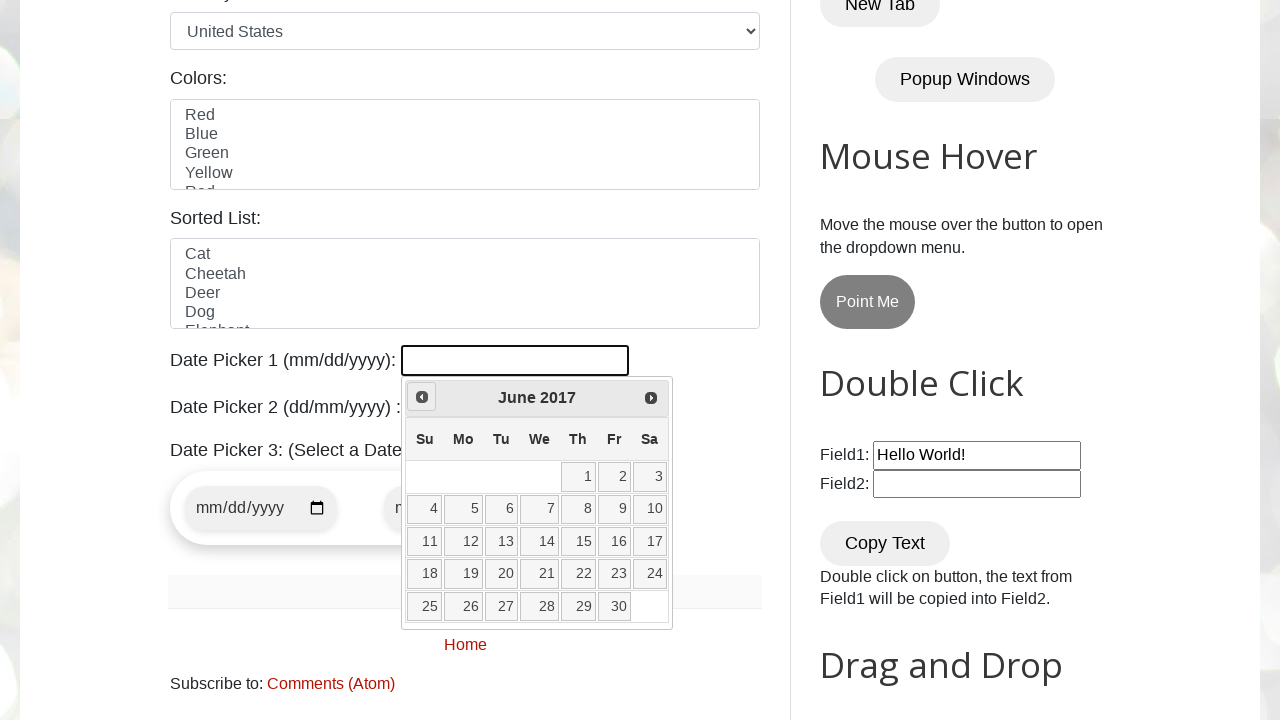

Retrieved current year from datepicker
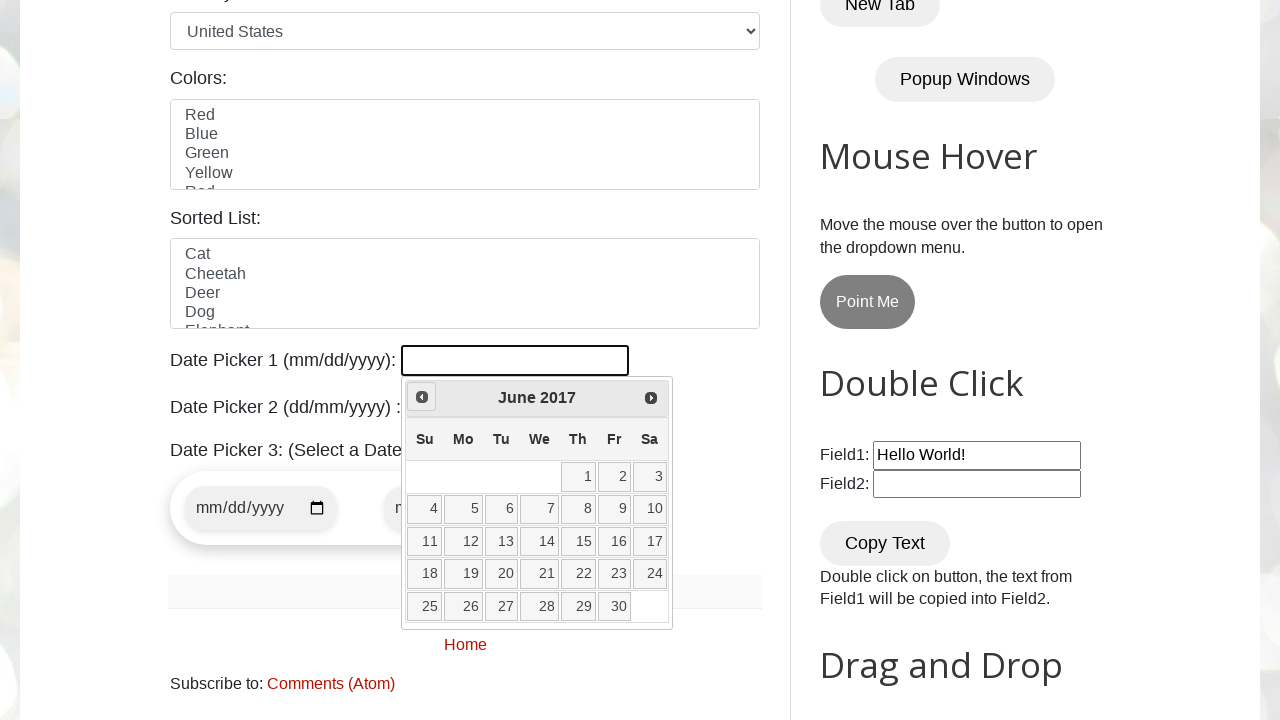

Clicked previous button to navigate to earlier month/year at (422, 397) on span.ui-icon.ui-icon-circle-triangle-w
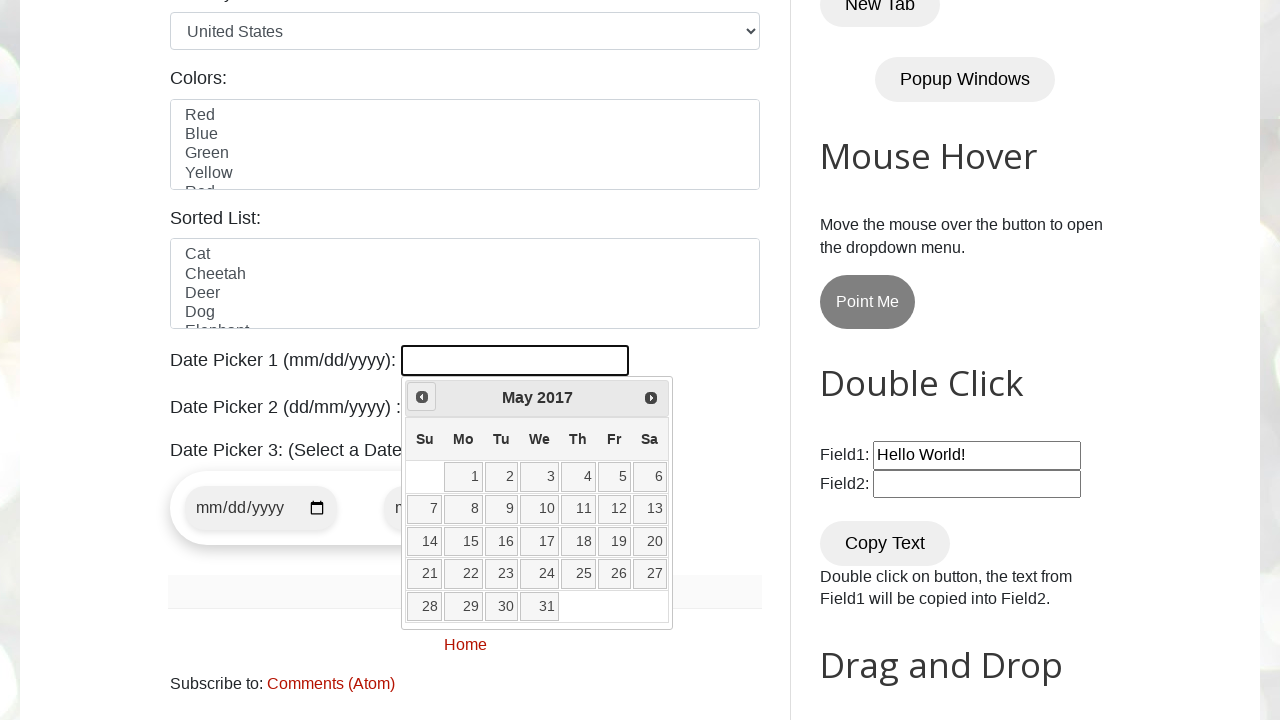

Retrieved current month from datepicker
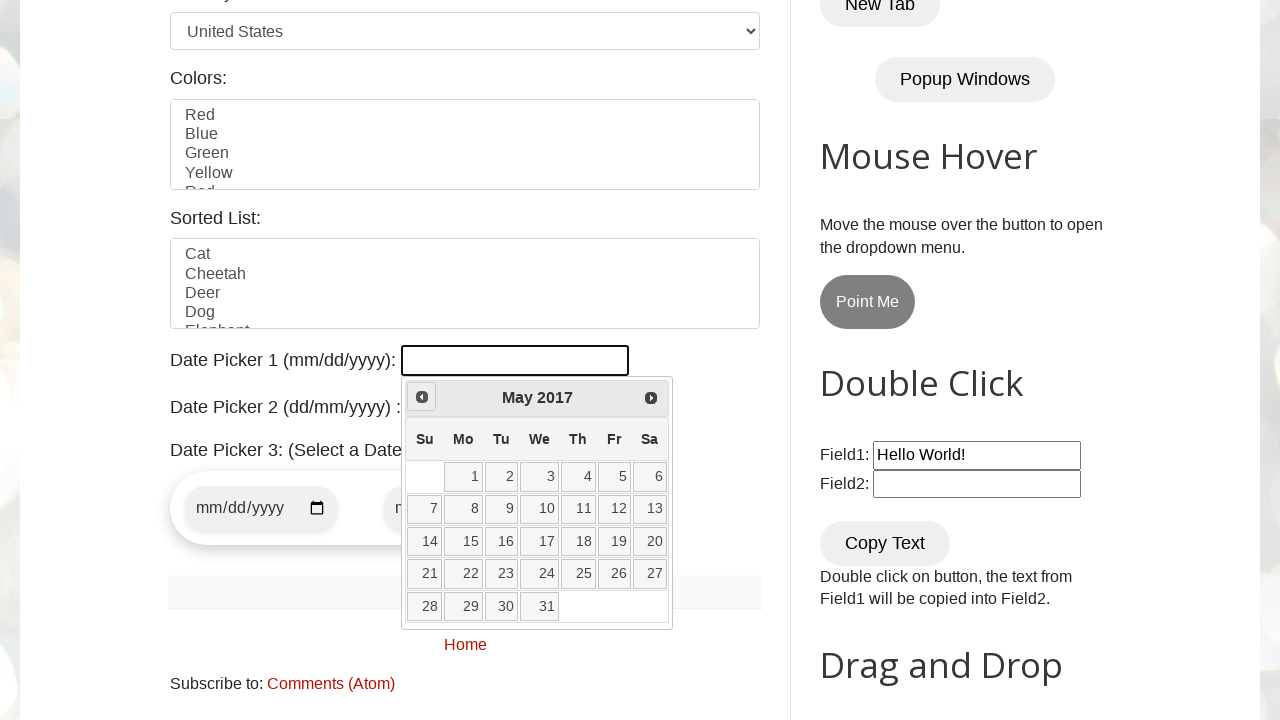

Retrieved current year from datepicker
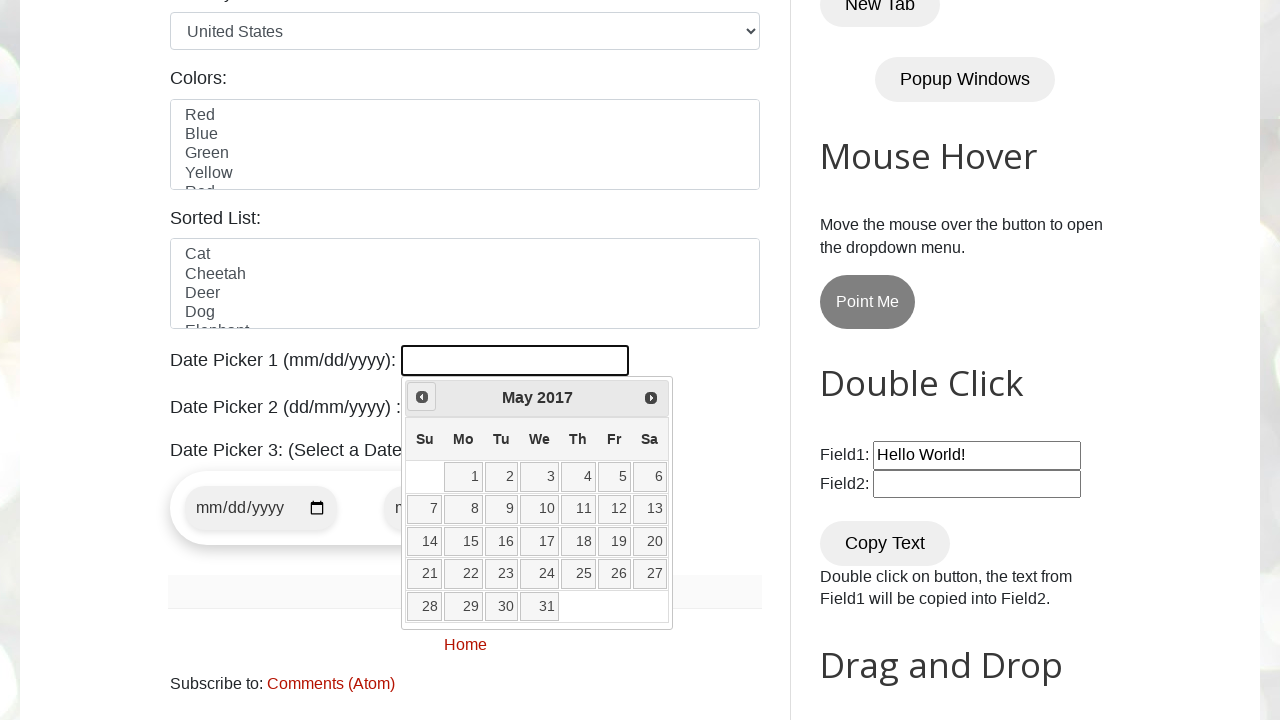

Clicked previous button to navigate to earlier month/year at (422, 397) on span.ui-icon.ui-icon-circle-triangle-w
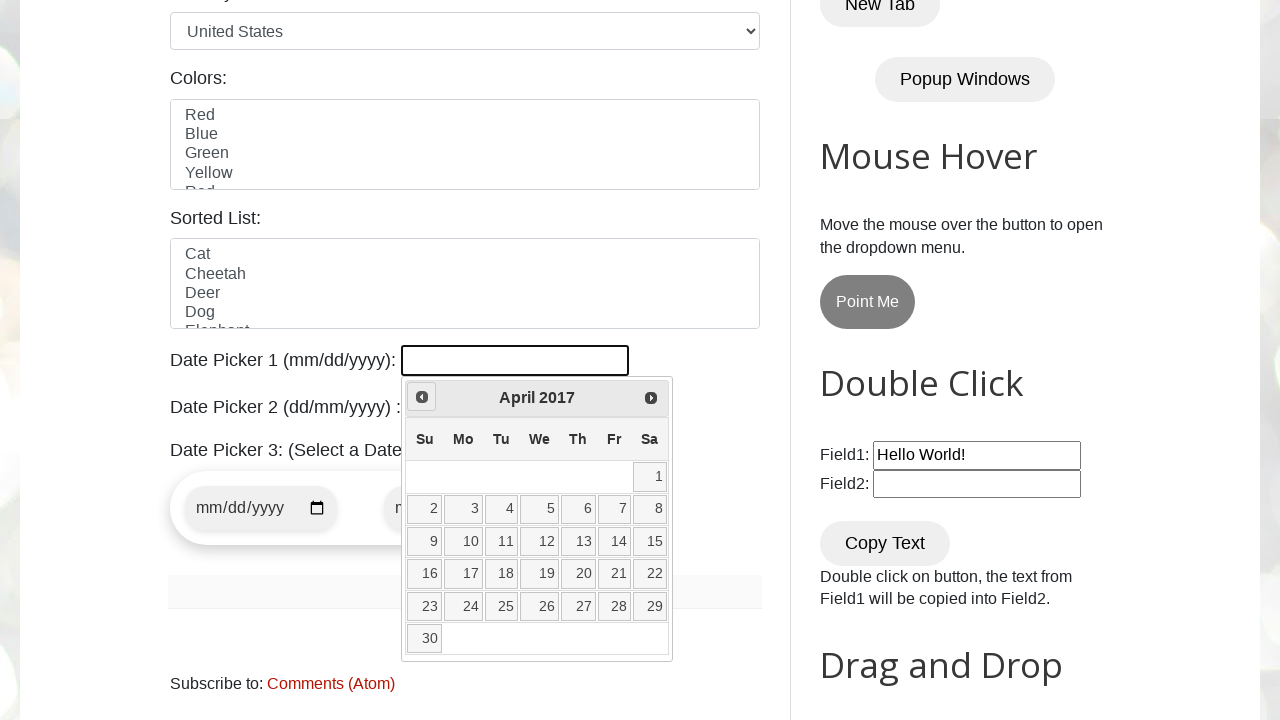

Retrieved current month from datepicker
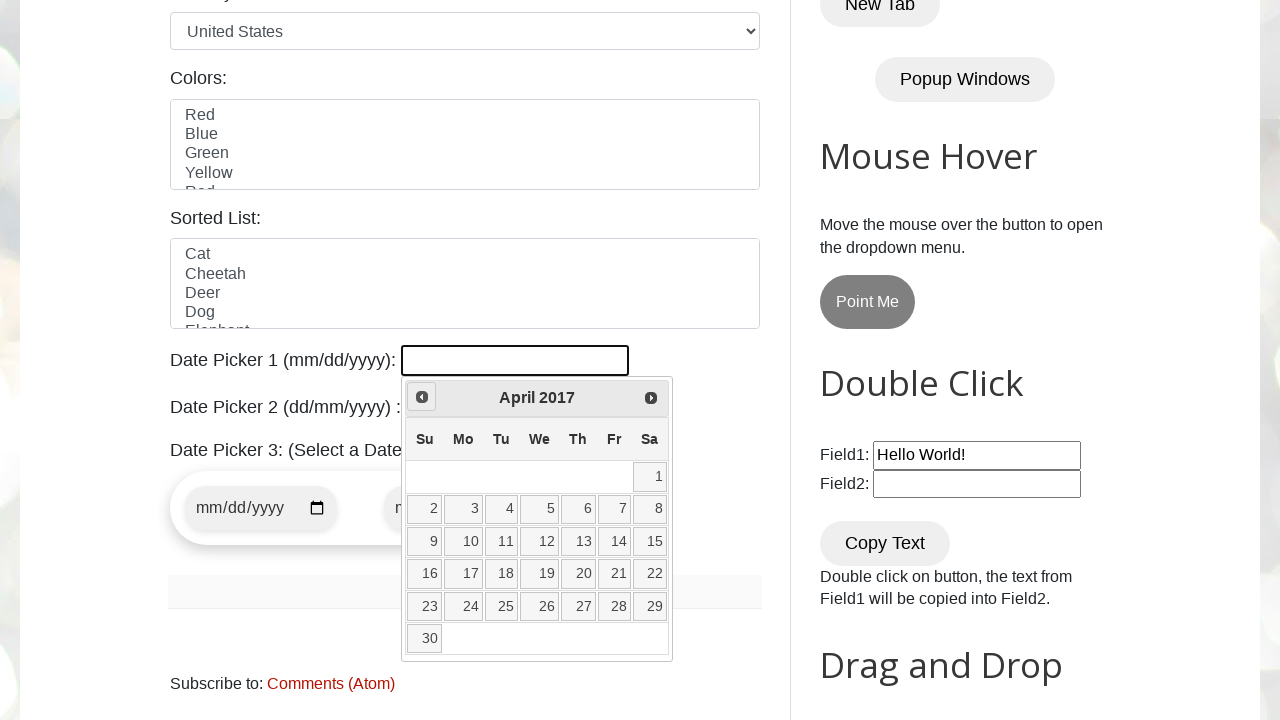

Retrieved current year from datepicker
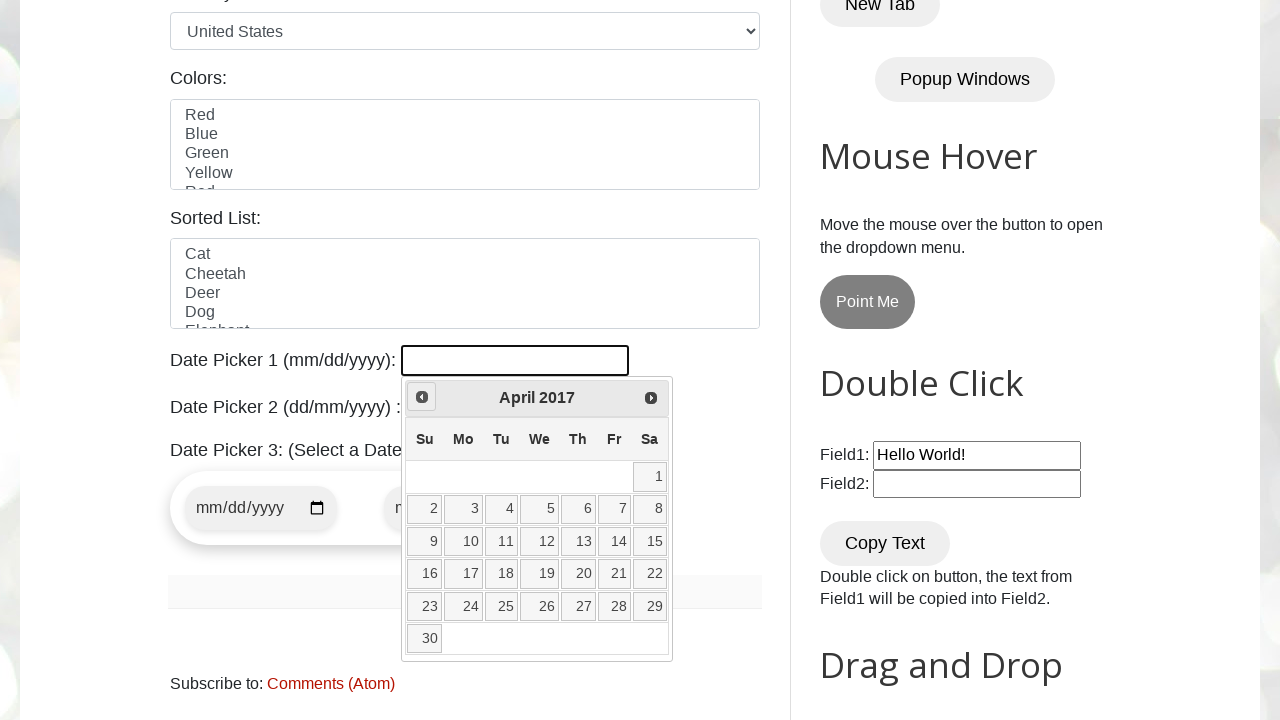

Clicked previous button to navigate to earlier month/year at (422, 397) on span.ui-icon.ui-icon-circle-triangle-w
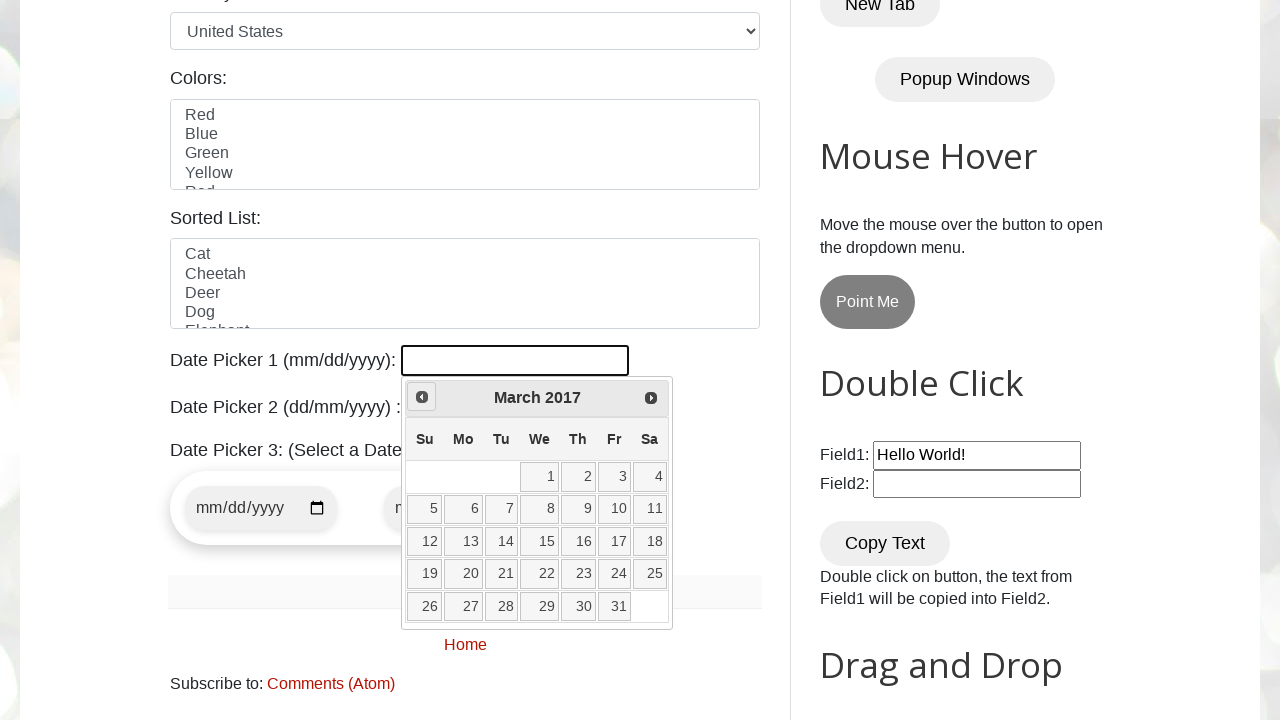

Retrieved current month from datepicker
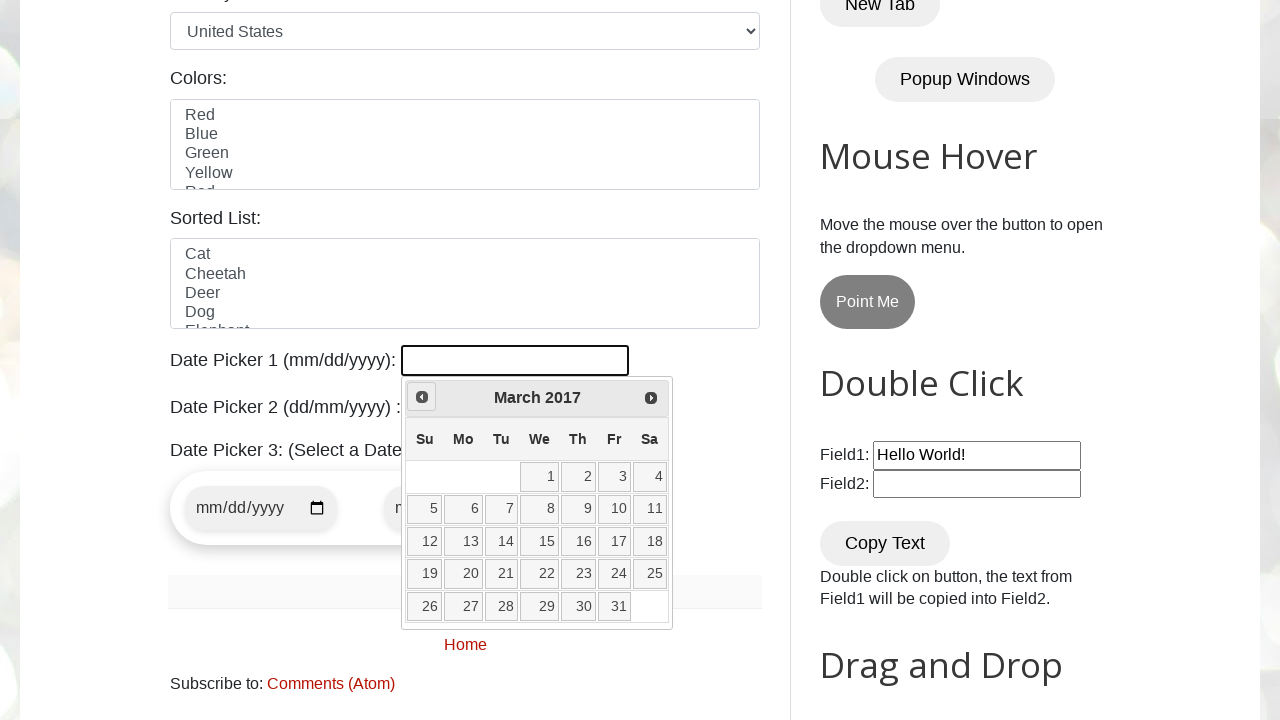

Retrieved current year from datepicker
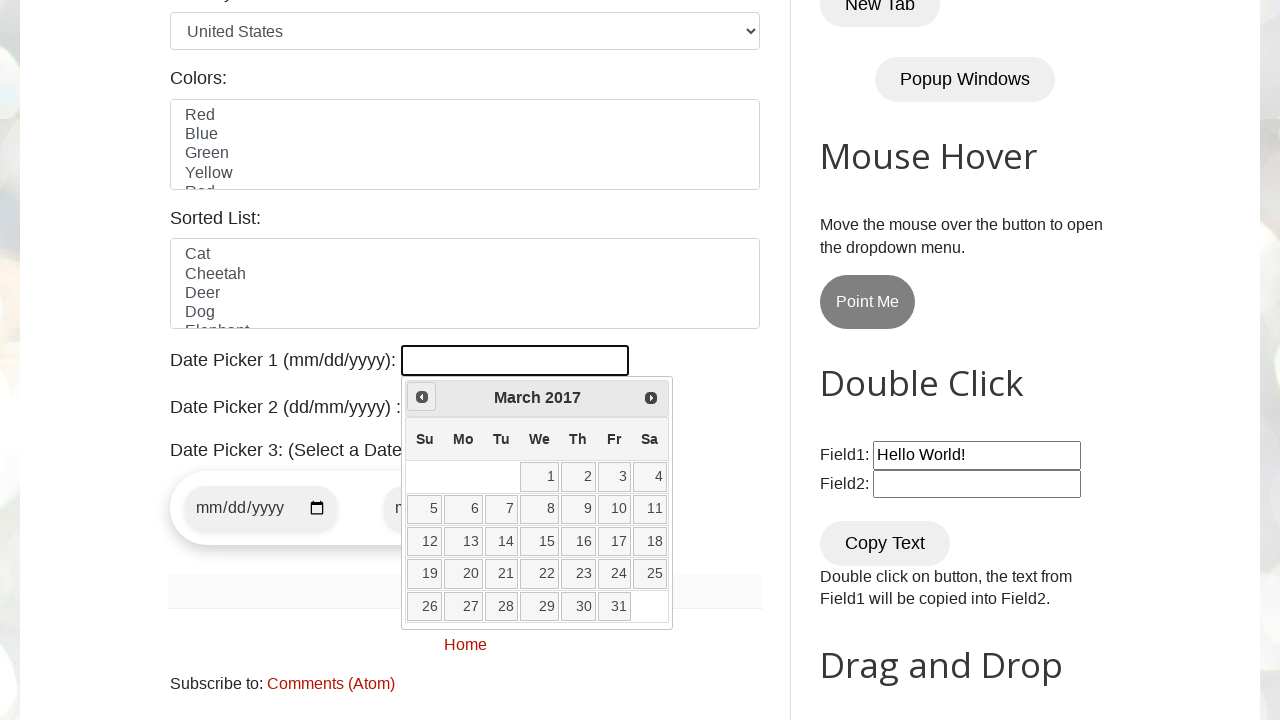

Clicked previous button to navigate to earlier month/year at (422, 397) on span.ui-icon.ui-icon-circle-triangle-w
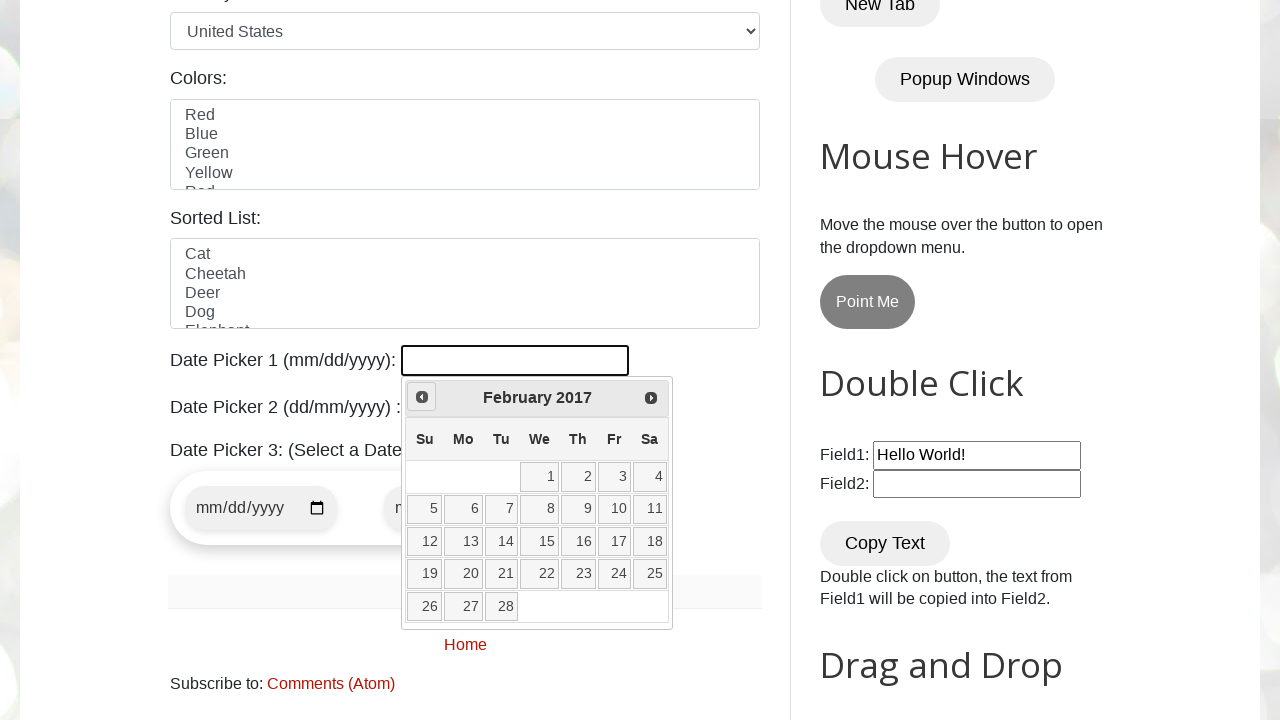

Retrieved current month from datepicker
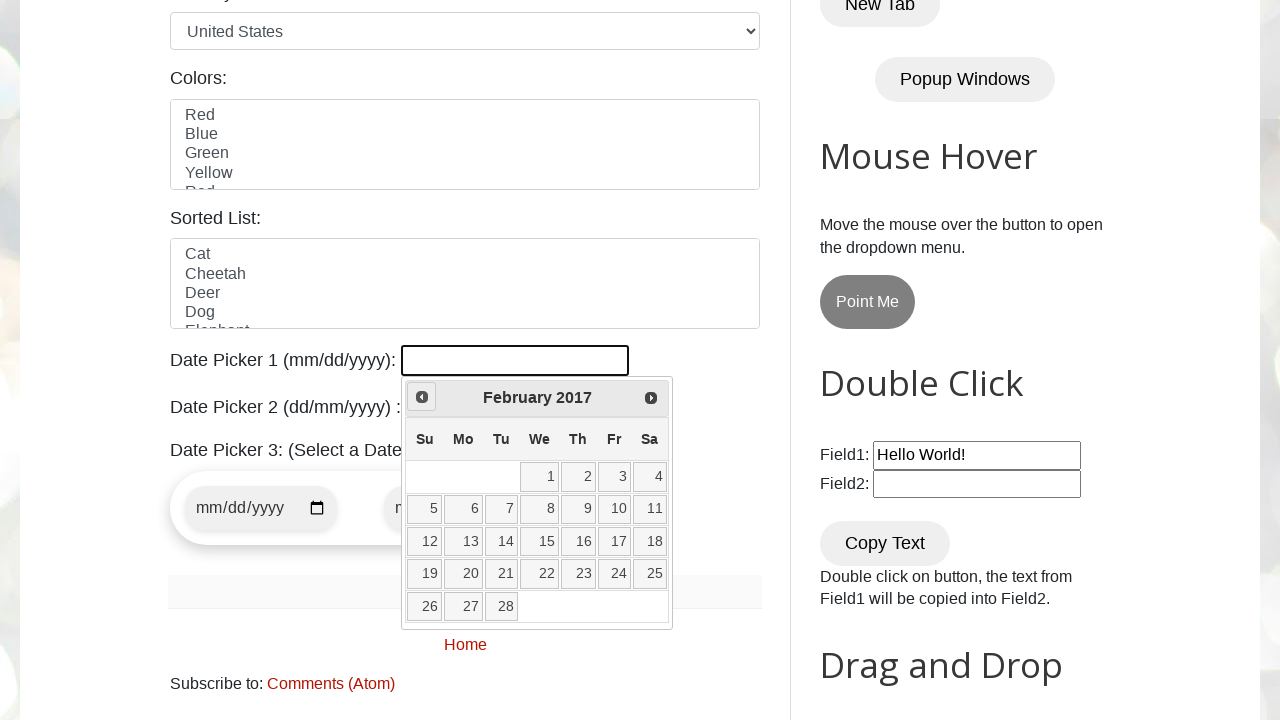

Retrieved current year from datepicker
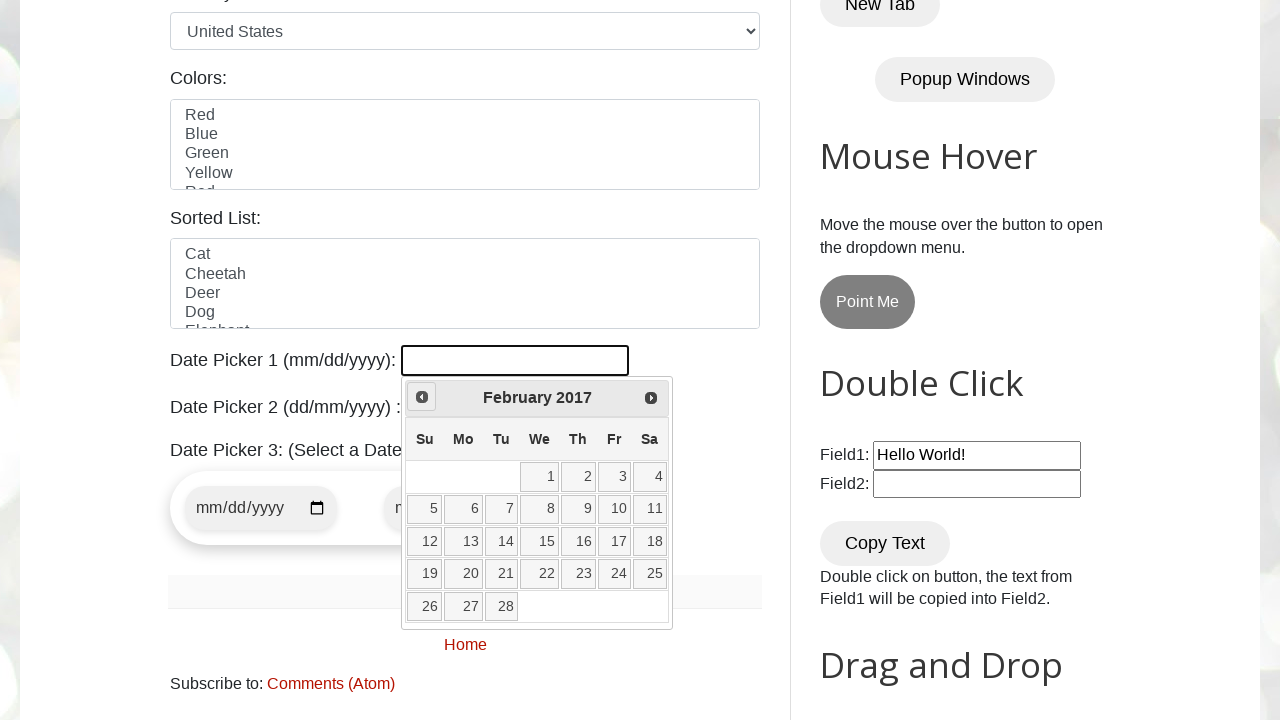

Clicked previous button to navigate to earlier month/year at (422, 397) on span.ui-icon.ui-icon-circle-triangle-w
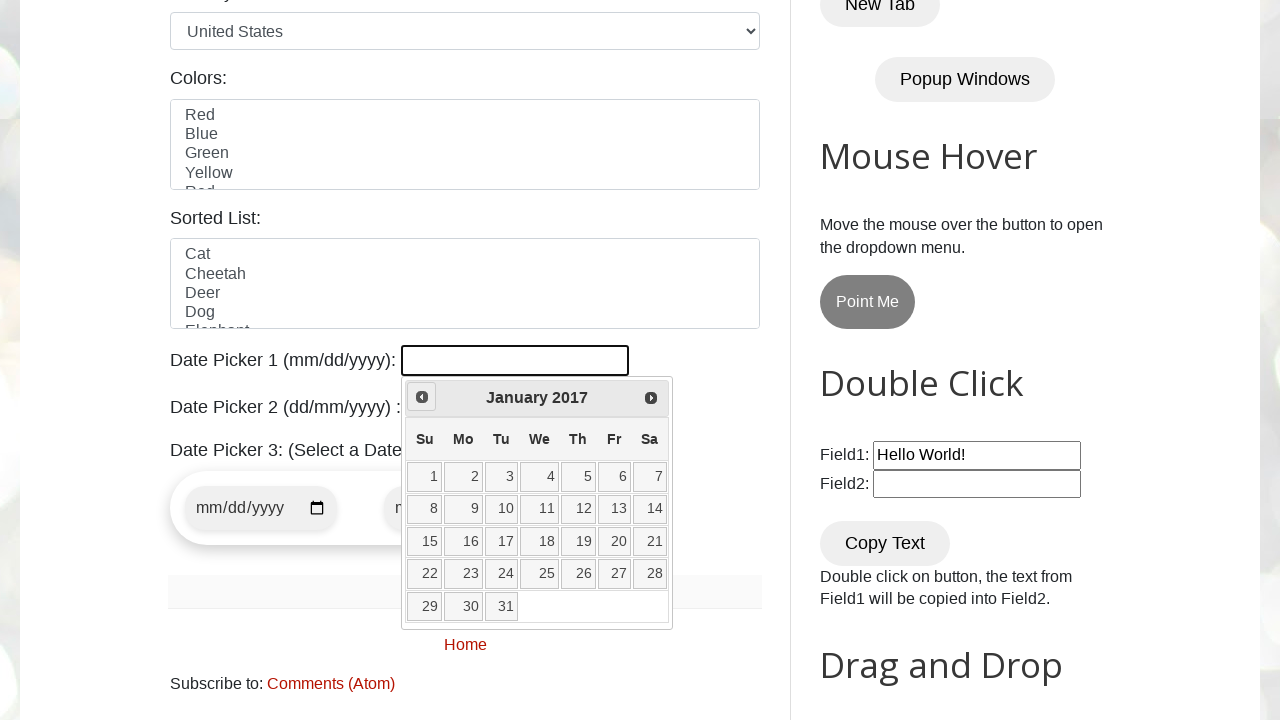

Retrieved current month from datepicker
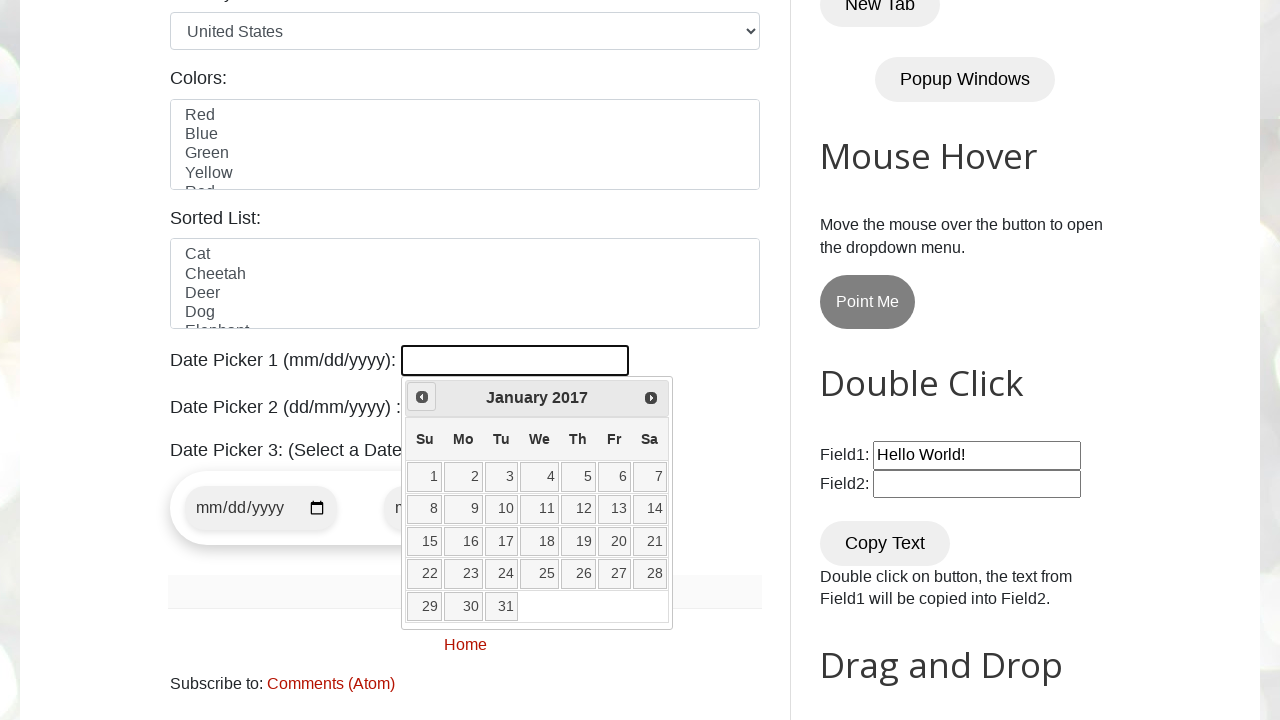

Retrieved current year from datepicker
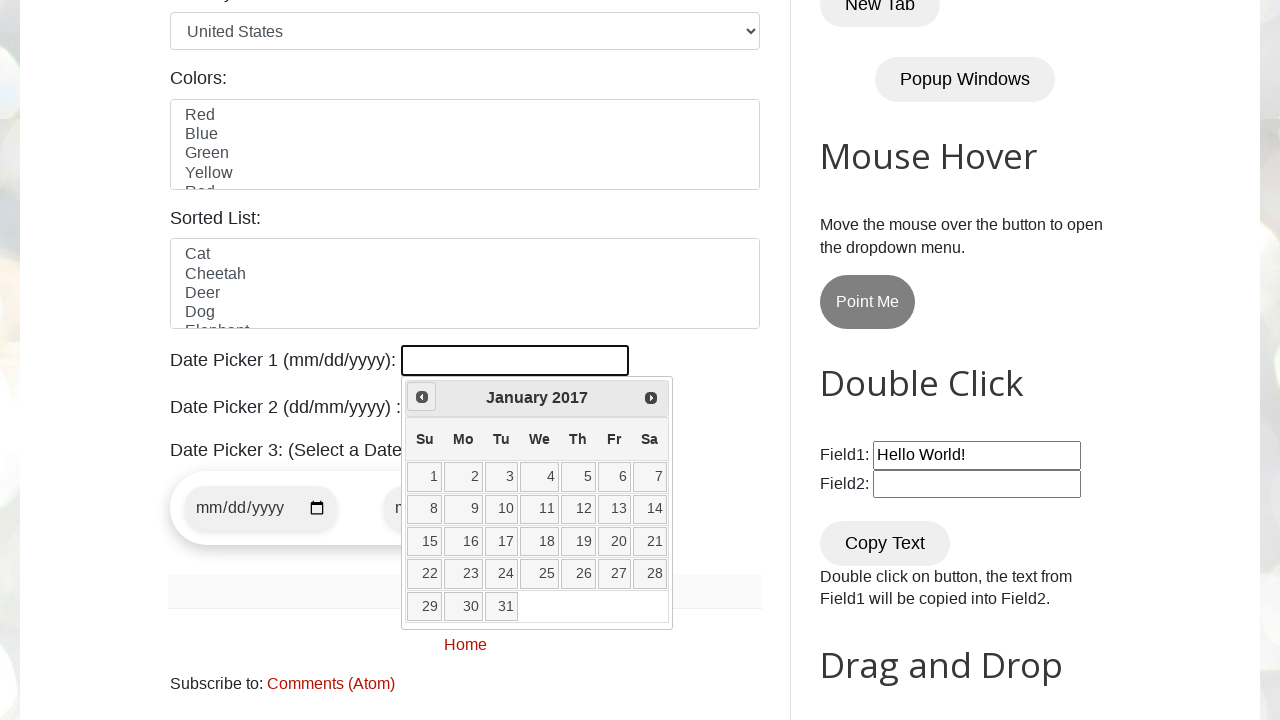

Clicked previous button to navigate to earlier month/year at (422, 397) on span.ui-icon.ui-icon-circle-triangle-w
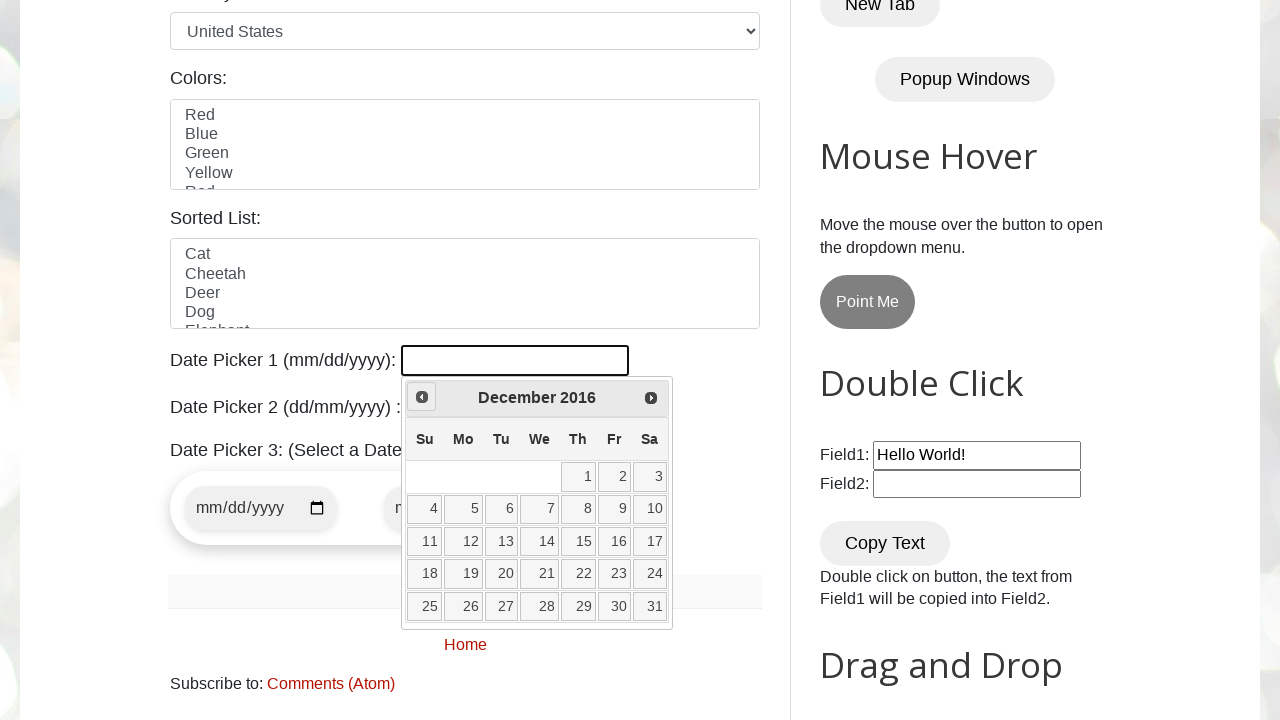

Retrieved current month from datepicker
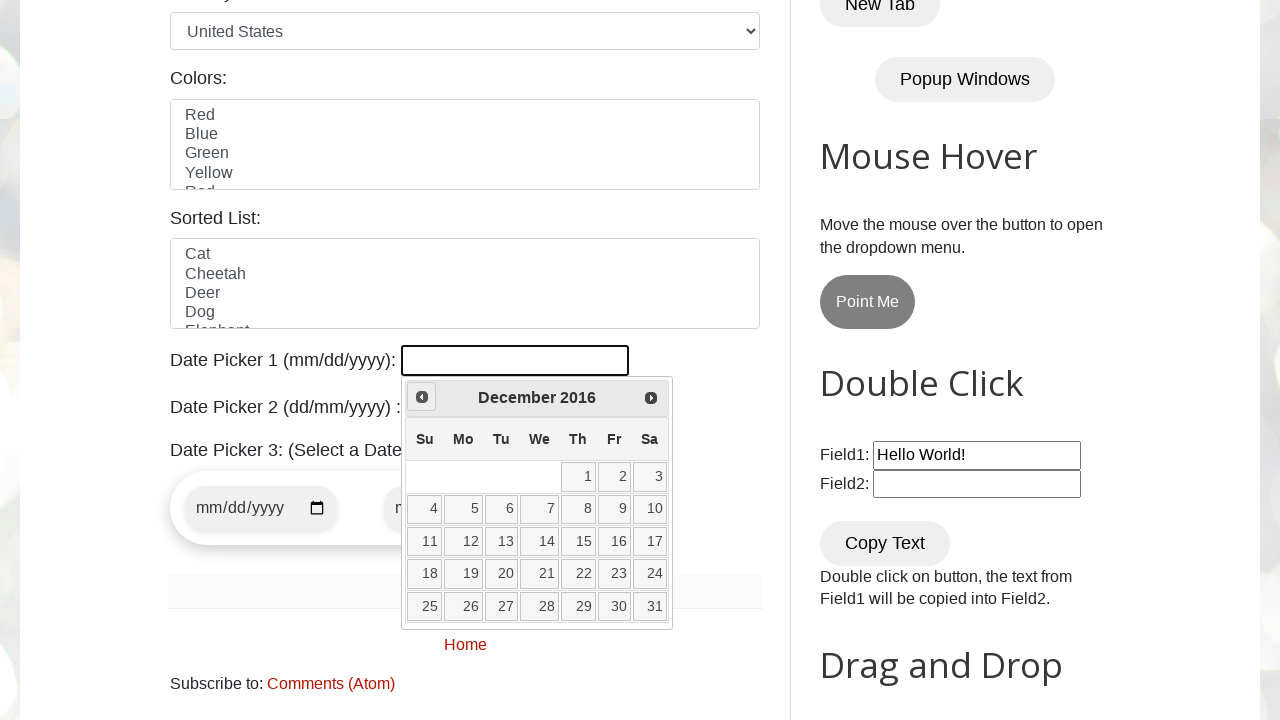

Retrieved current year from datepicker
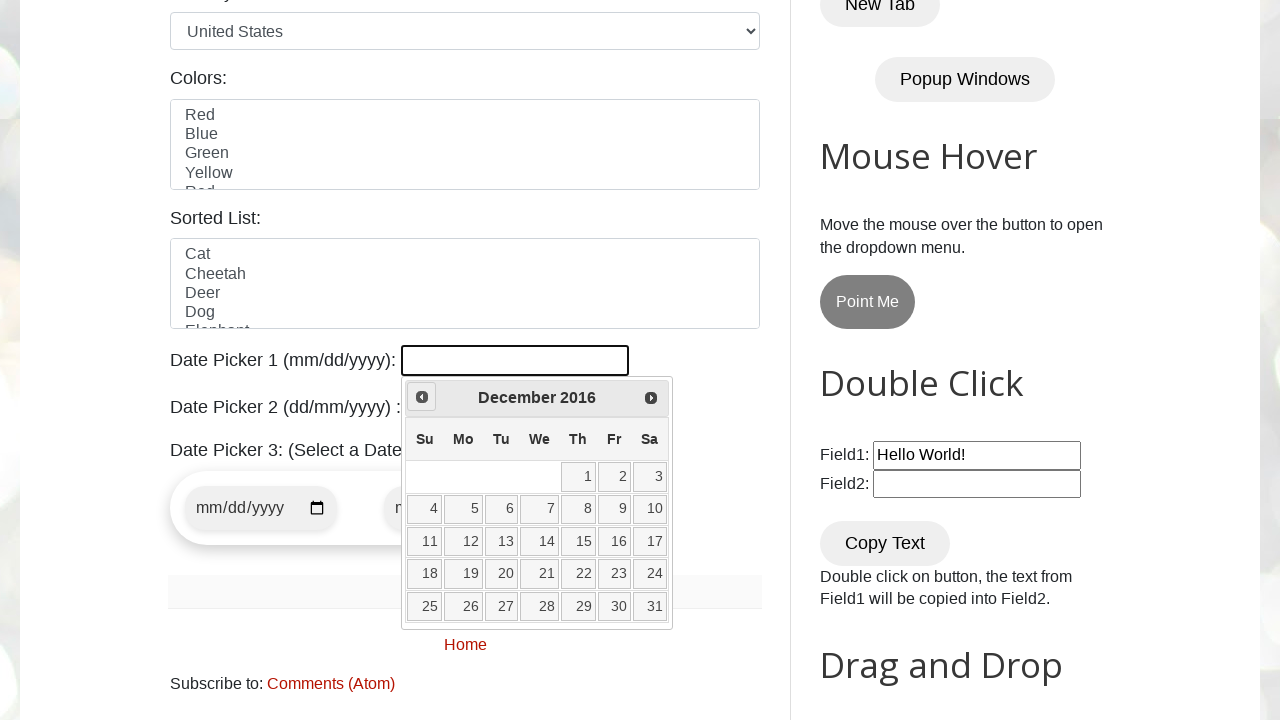

Clicked previous button to navigate to earlier month/year at (422, 397) on span.ui-icon.ui-icon-circle-triangle-w
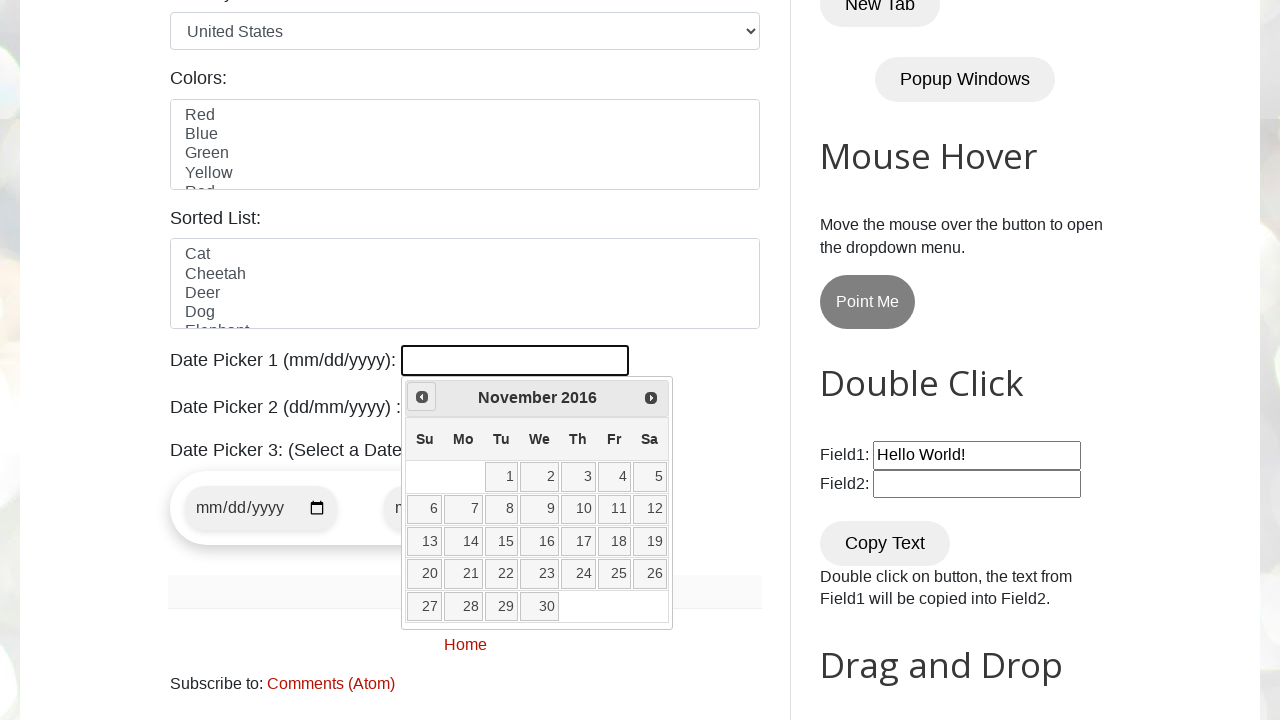

Retrieved current month from datepicker
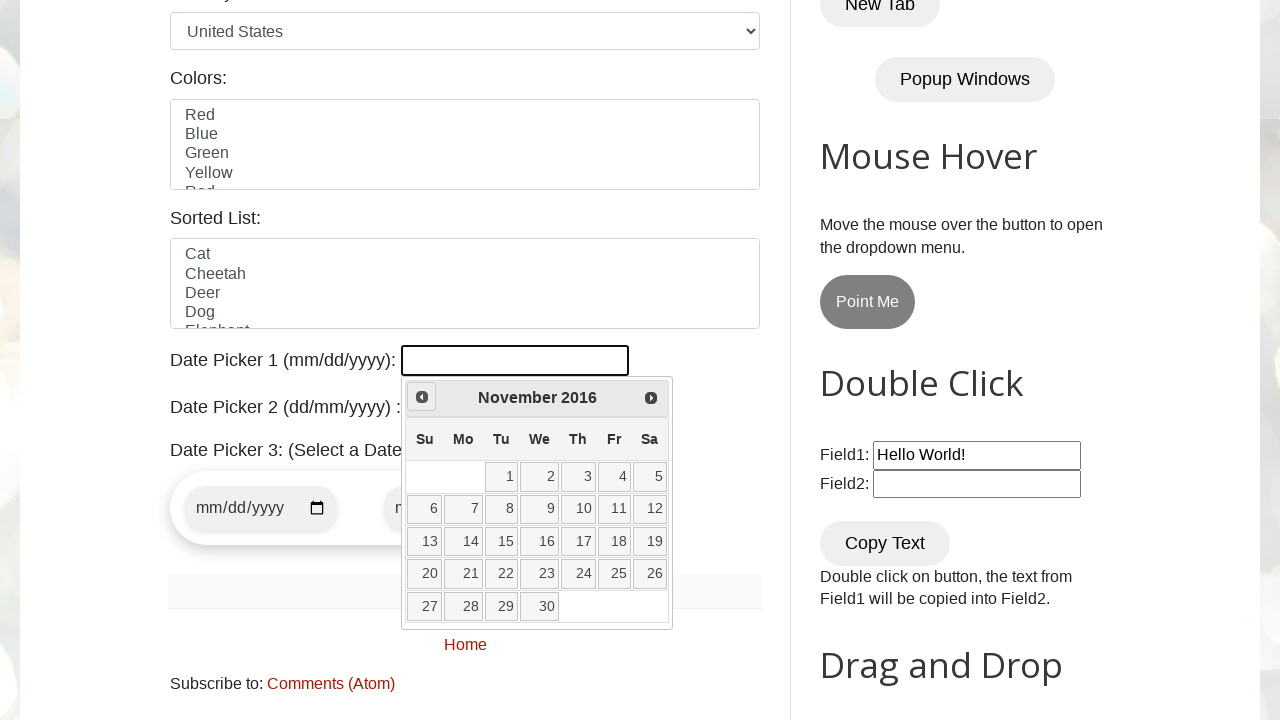

Retrieved current year from datepicker
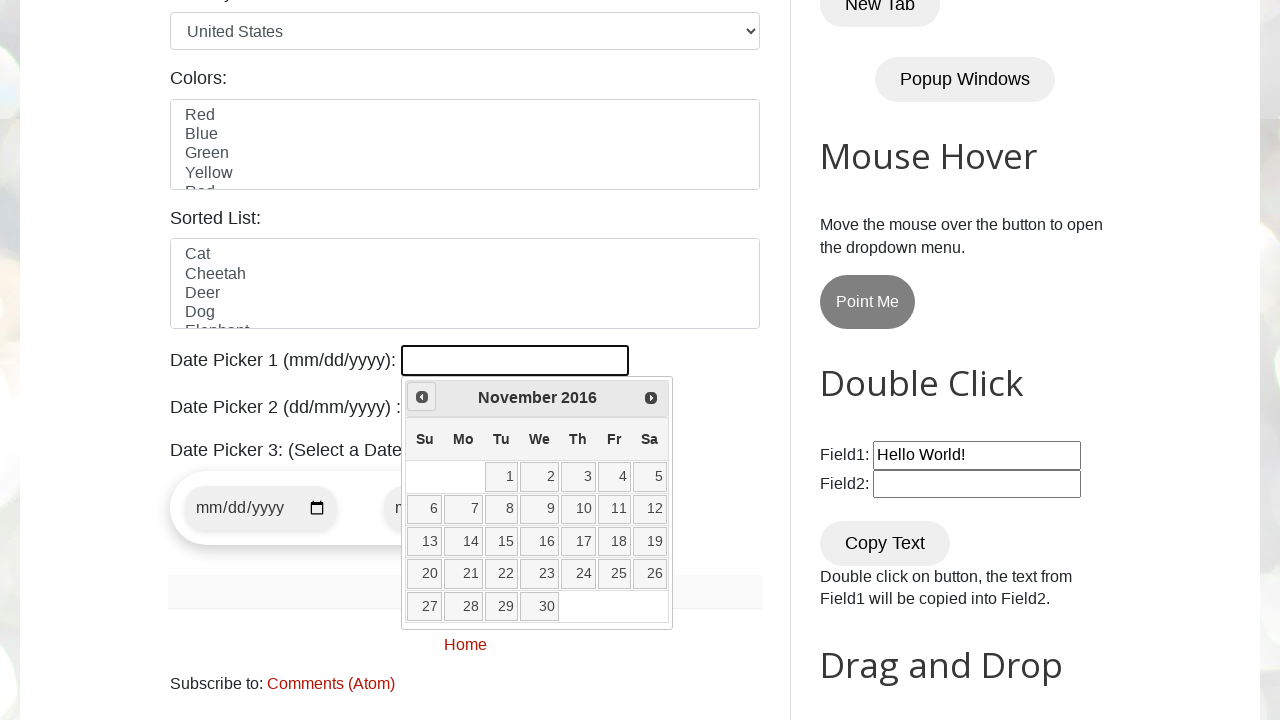

Clicked previous button to navigate to earlier month/year at (422, 397) on span.ui-icon.ui-icon-circle-triangle-w
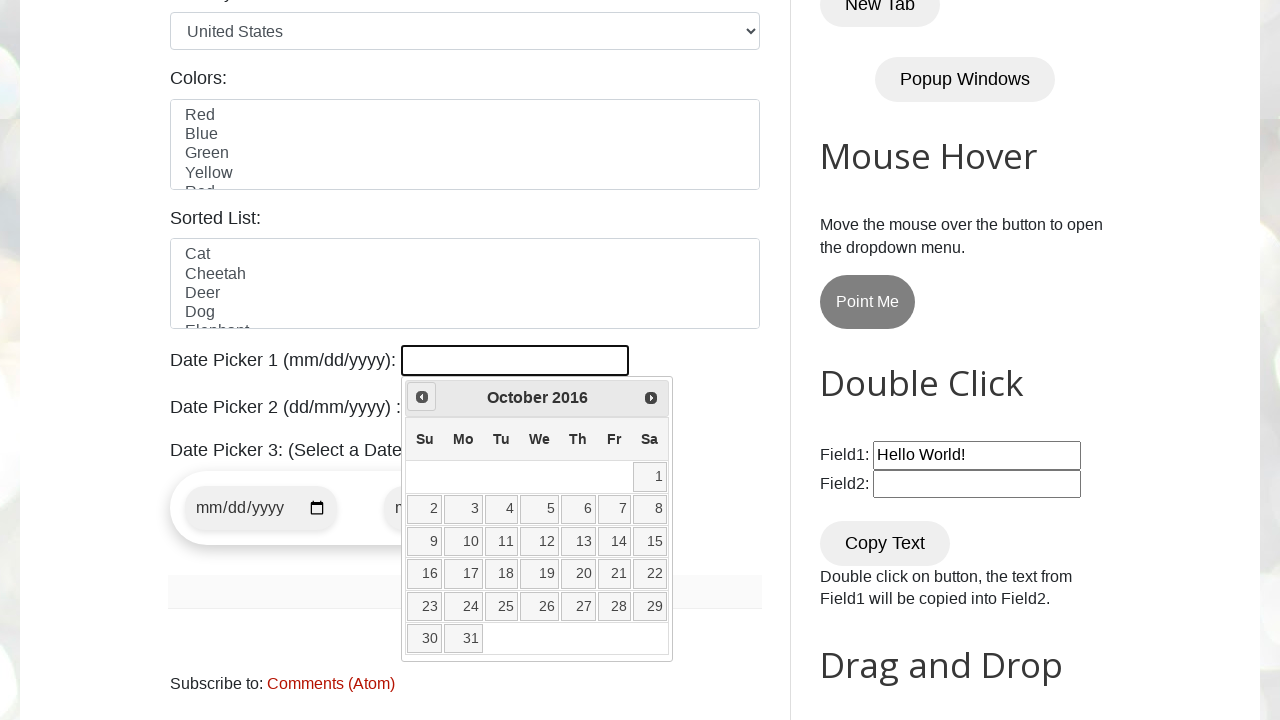

Retrieved current month from datepicker
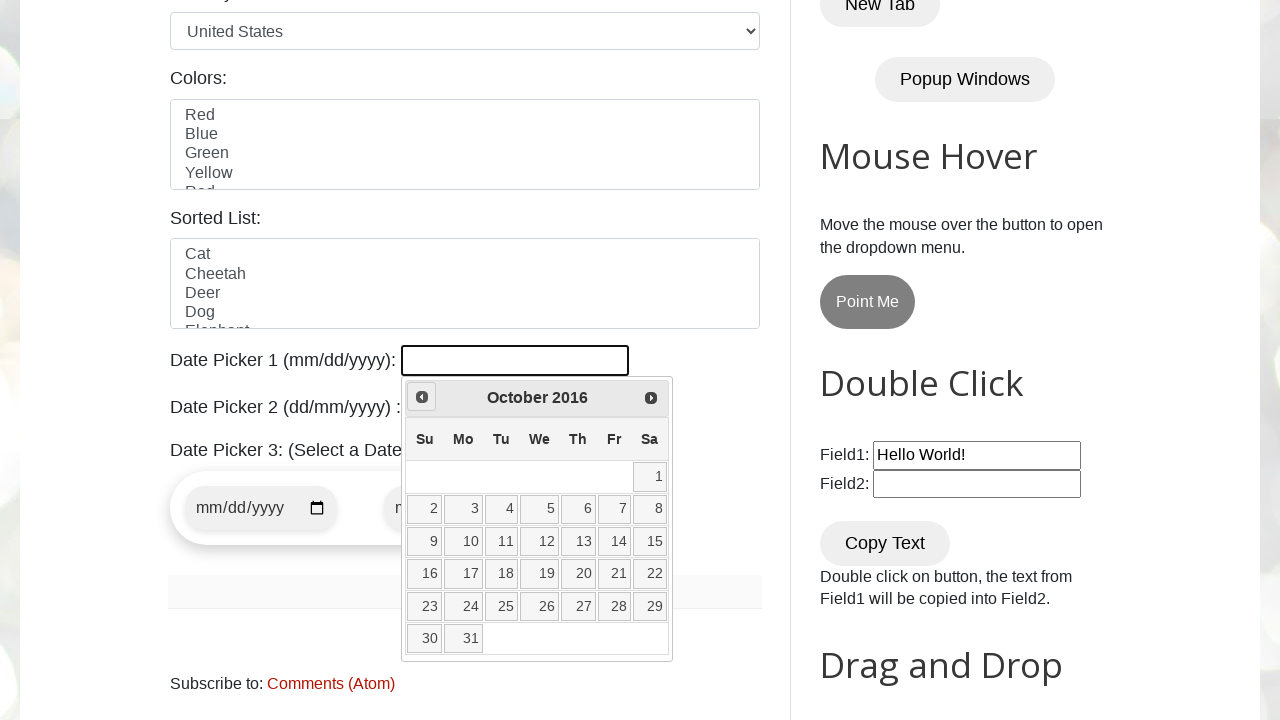

Retrieved current year from datepicker
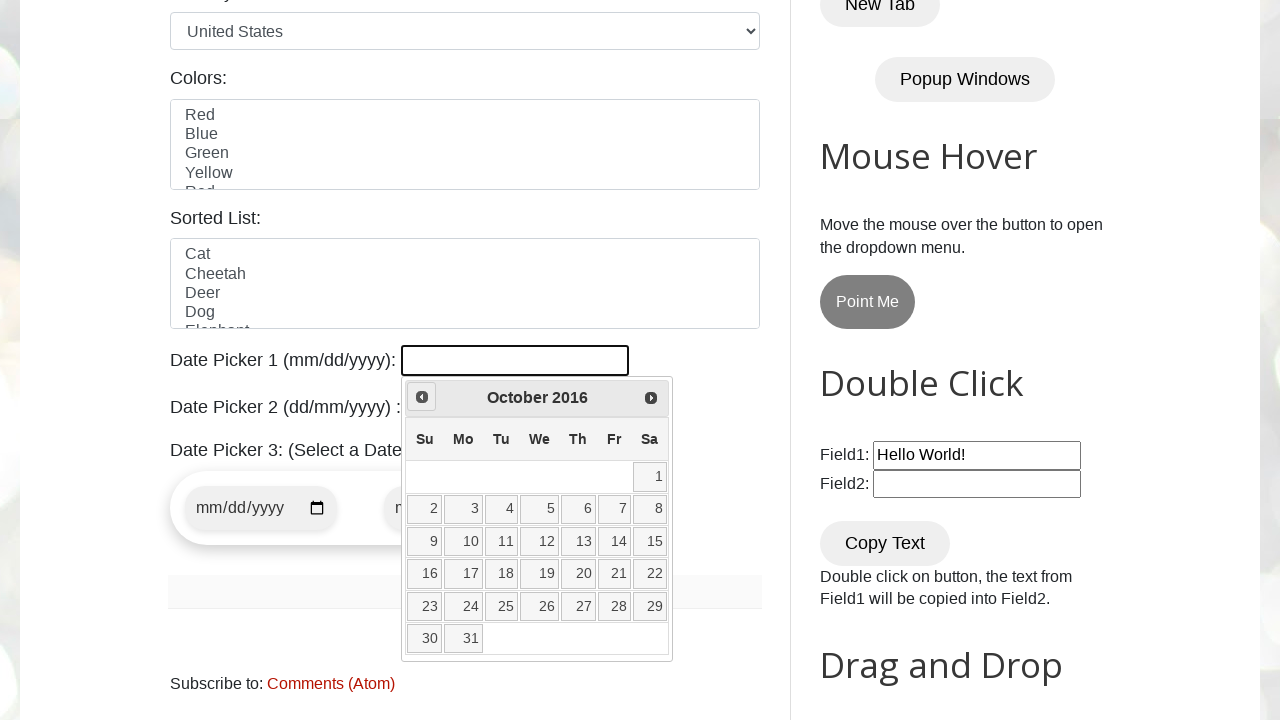

Clicked previous button to navigate to earlier month/year at (422, 397) on span.ui-icon.ui-icon-circle-triangle-w
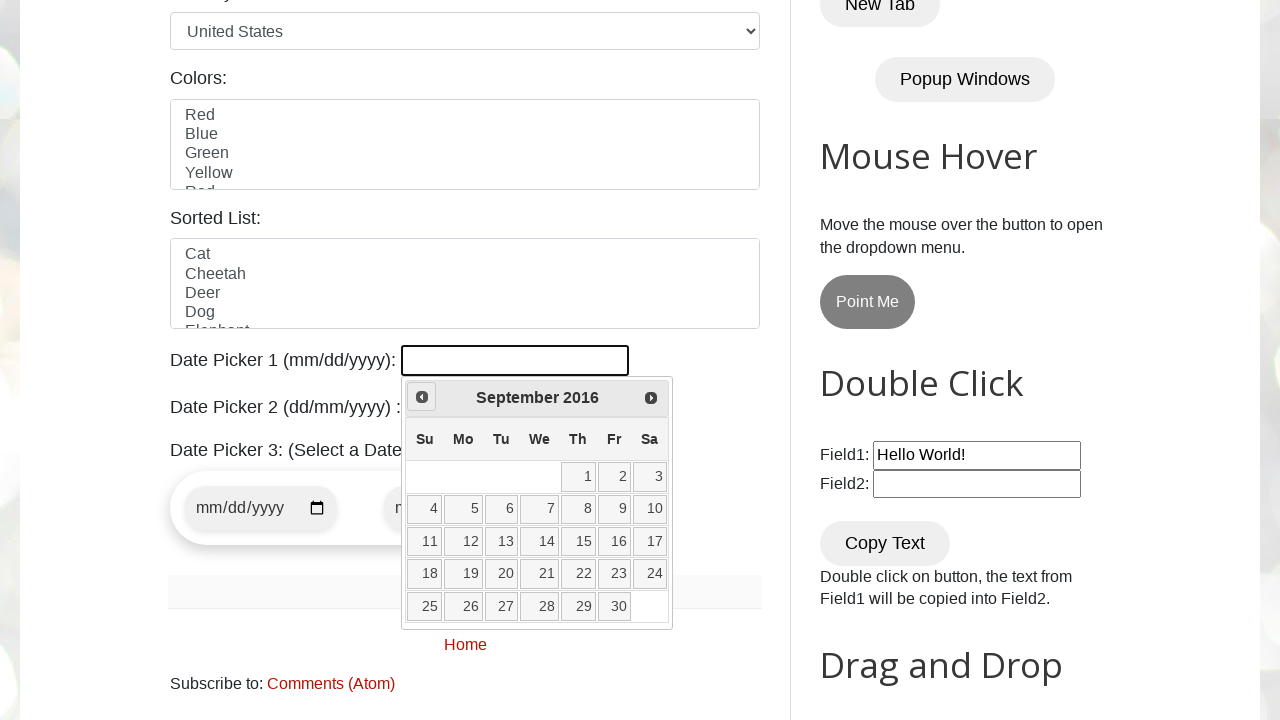

Retrieved current month from datepicker
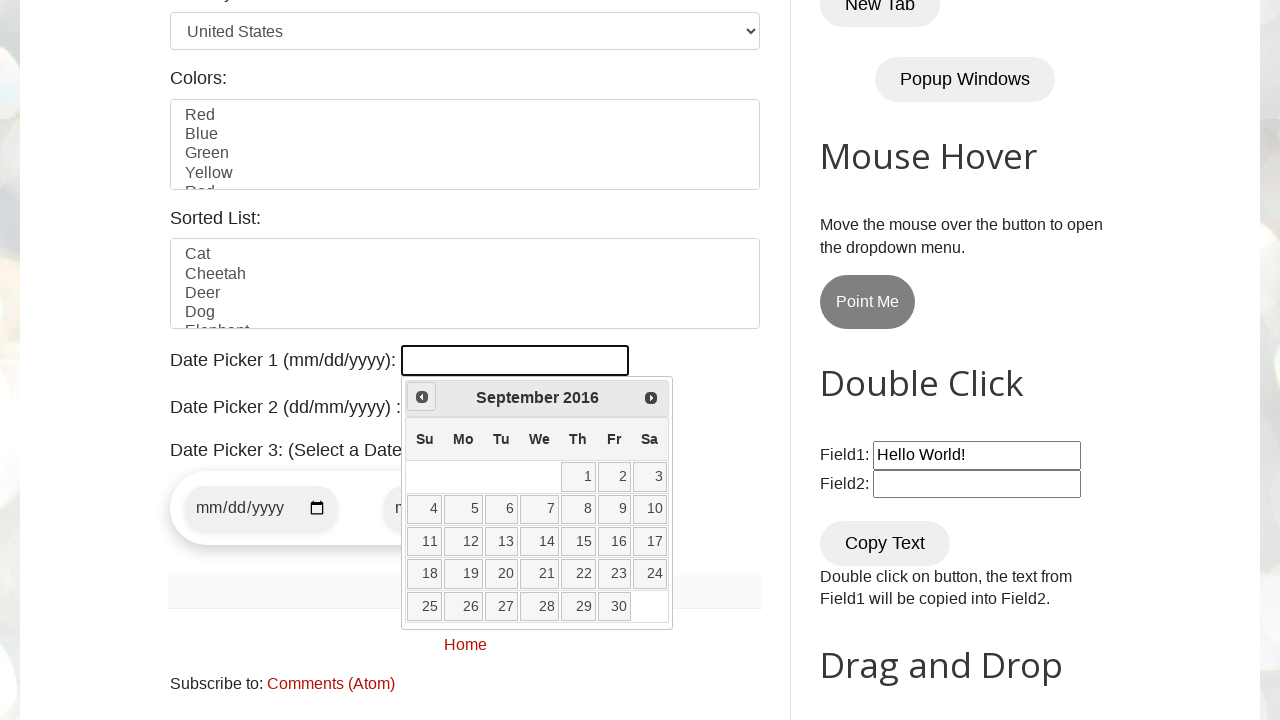

Retrieved current year from datepicker
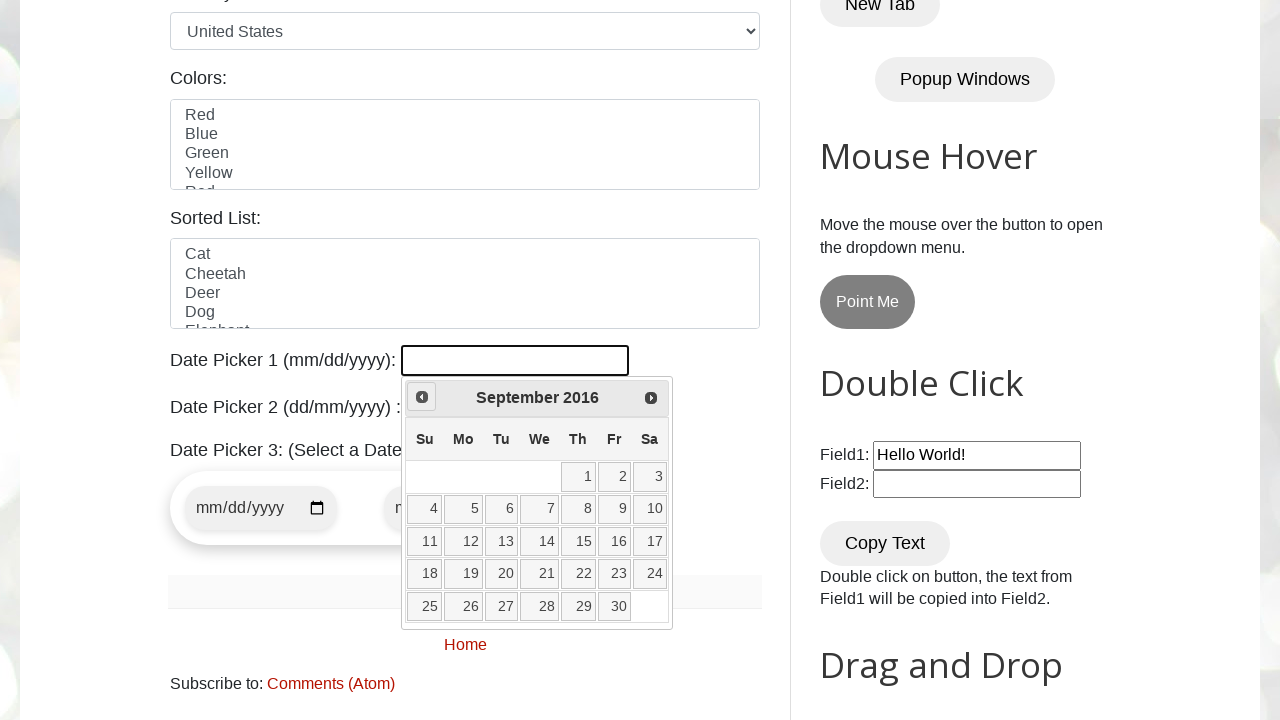

Clicked previous button to navigate to earlier month/year at (422, 397) on span.ui-icon.ui-icon-circle-triangle-w
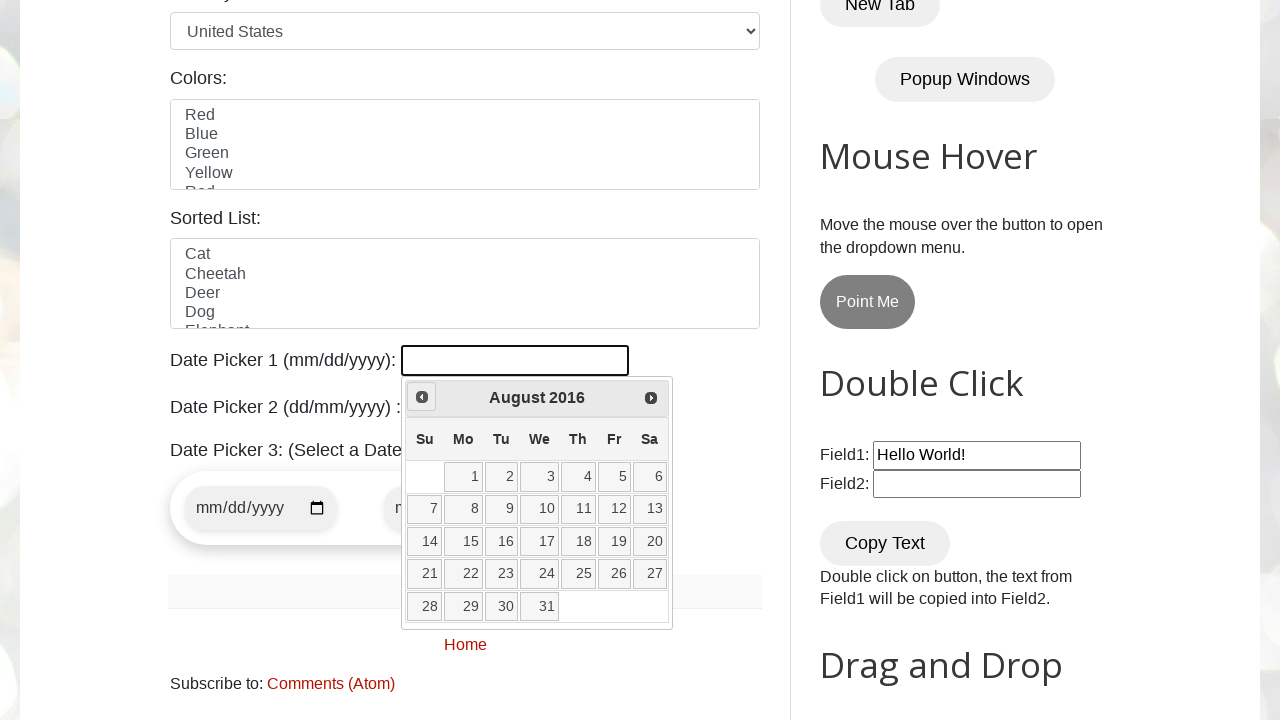

Retrieved current month from datepicker
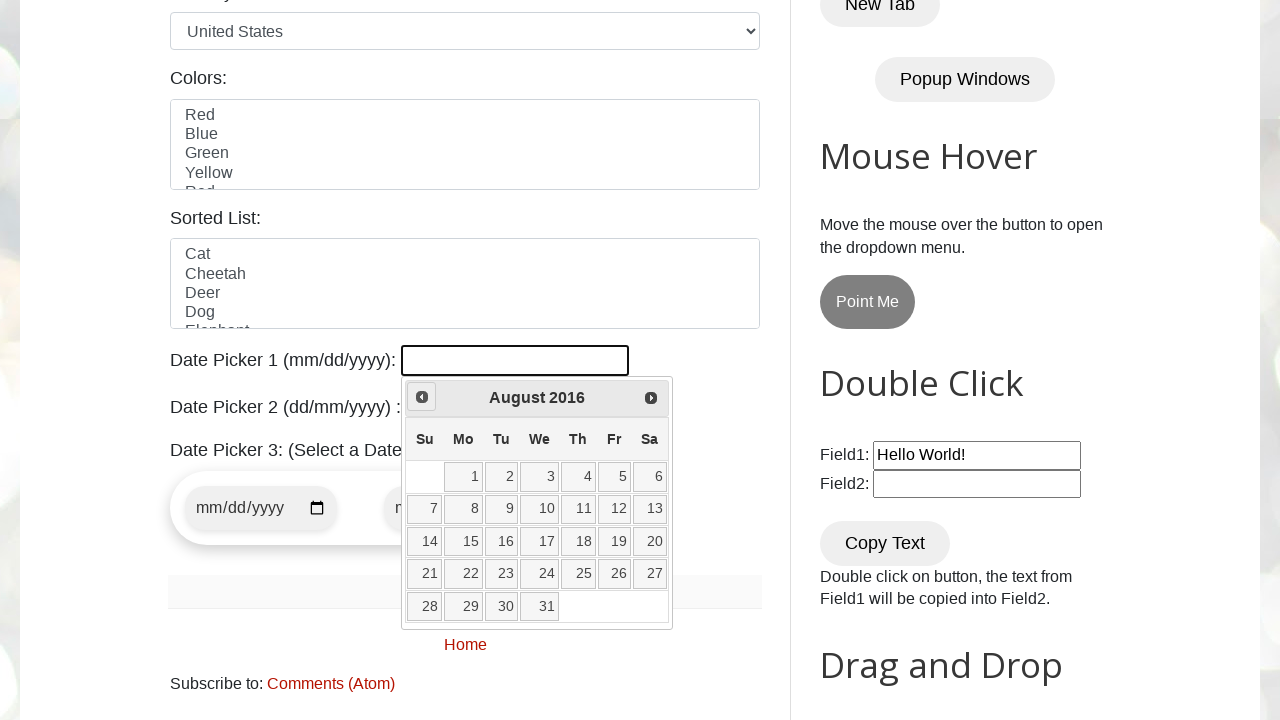

Retrieved current year from datepicker
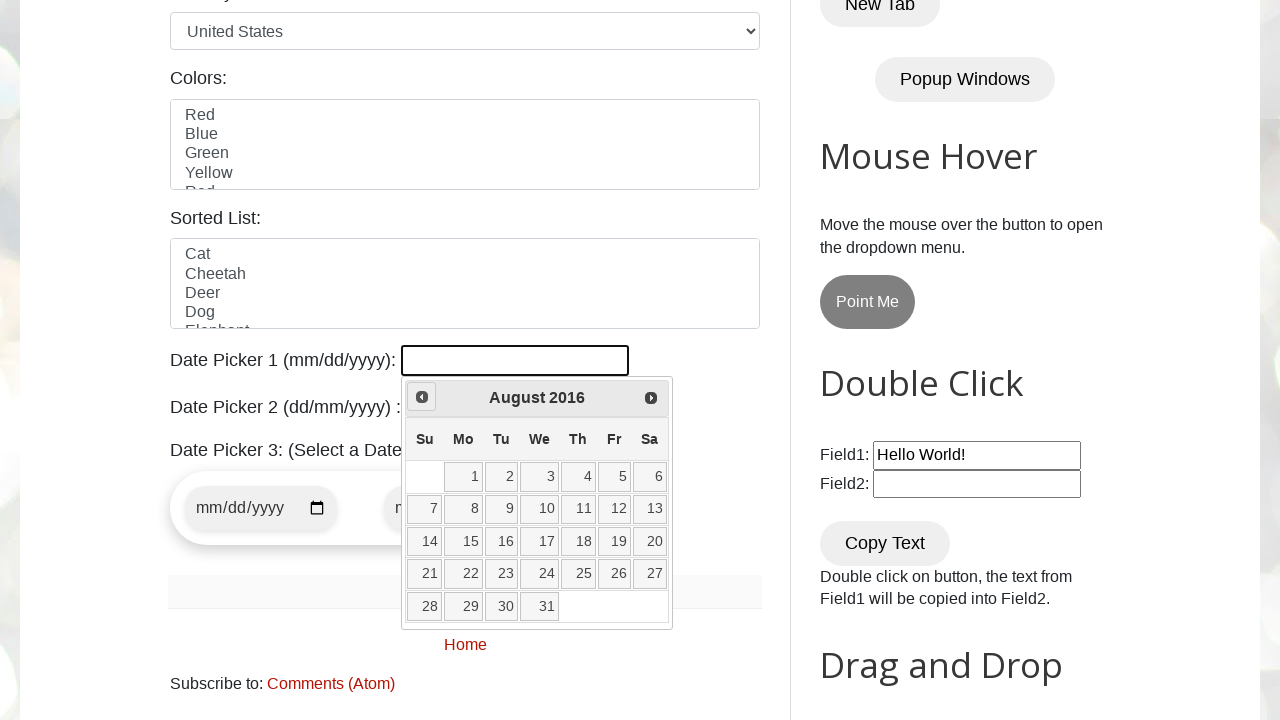

Clicked previous button to navigate to earlier month/year at (422, 397) on span.ui-icon.ui-icon-circle-triangle-w
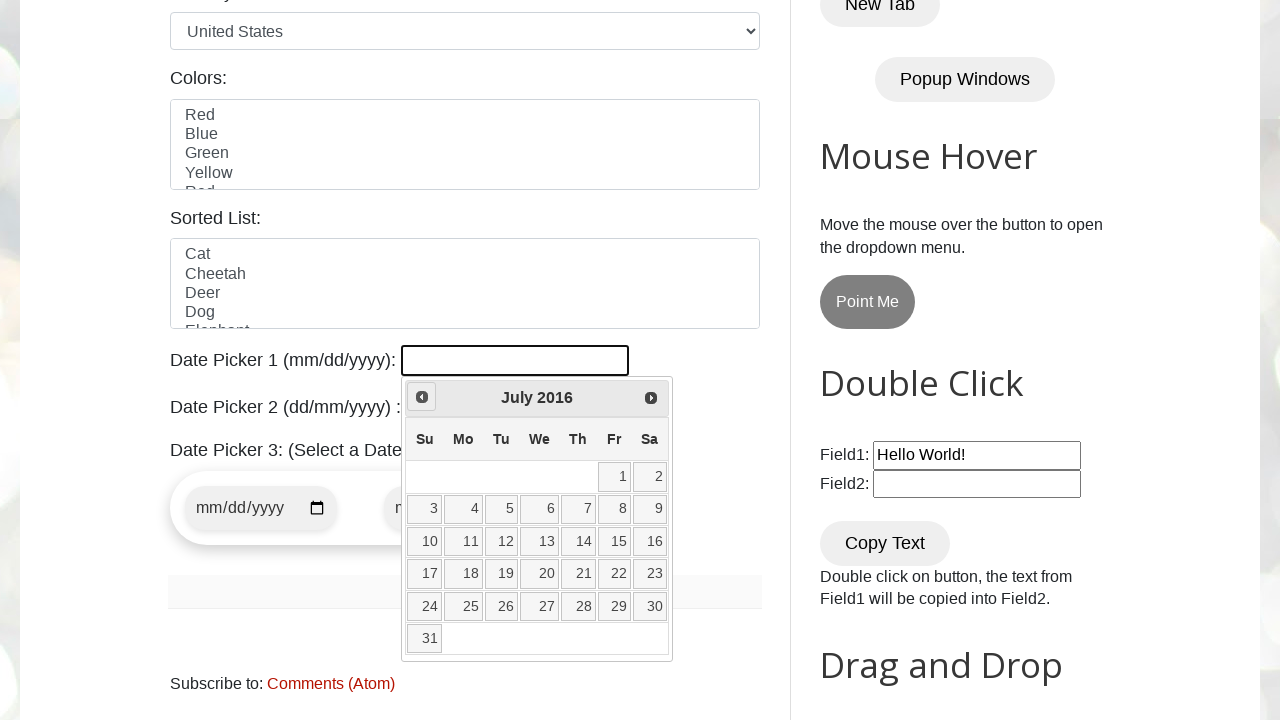

Retrieved current month from datepicker
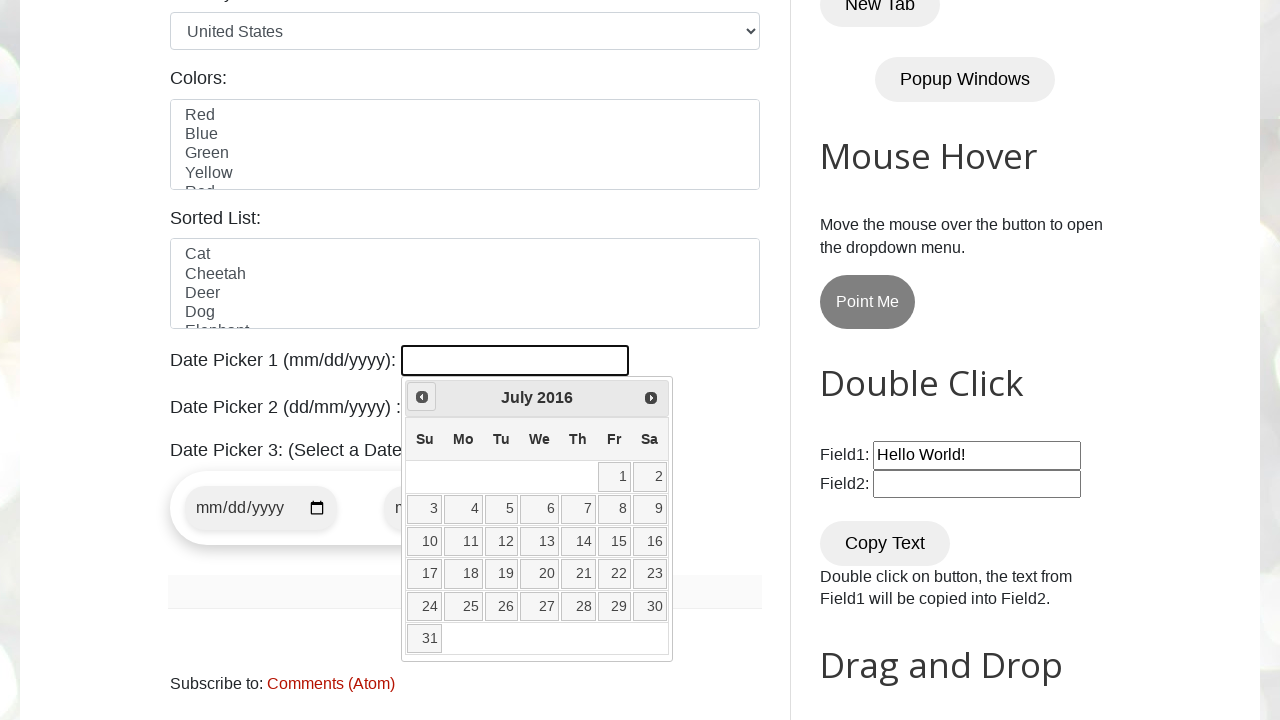

Retrieved current year from datepicker
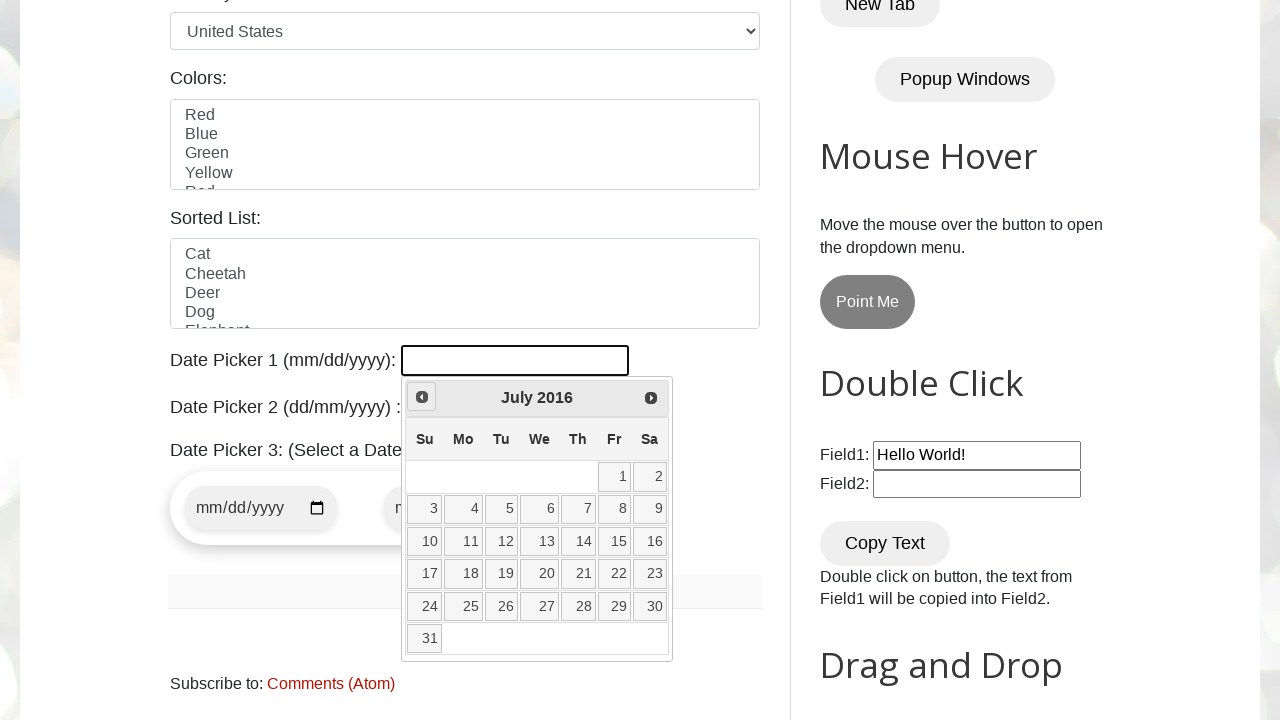

Clicked previous button to navigate to earlier month/year at (422, 397) on span.ui-icon.ui-icon-circle-triangle-w
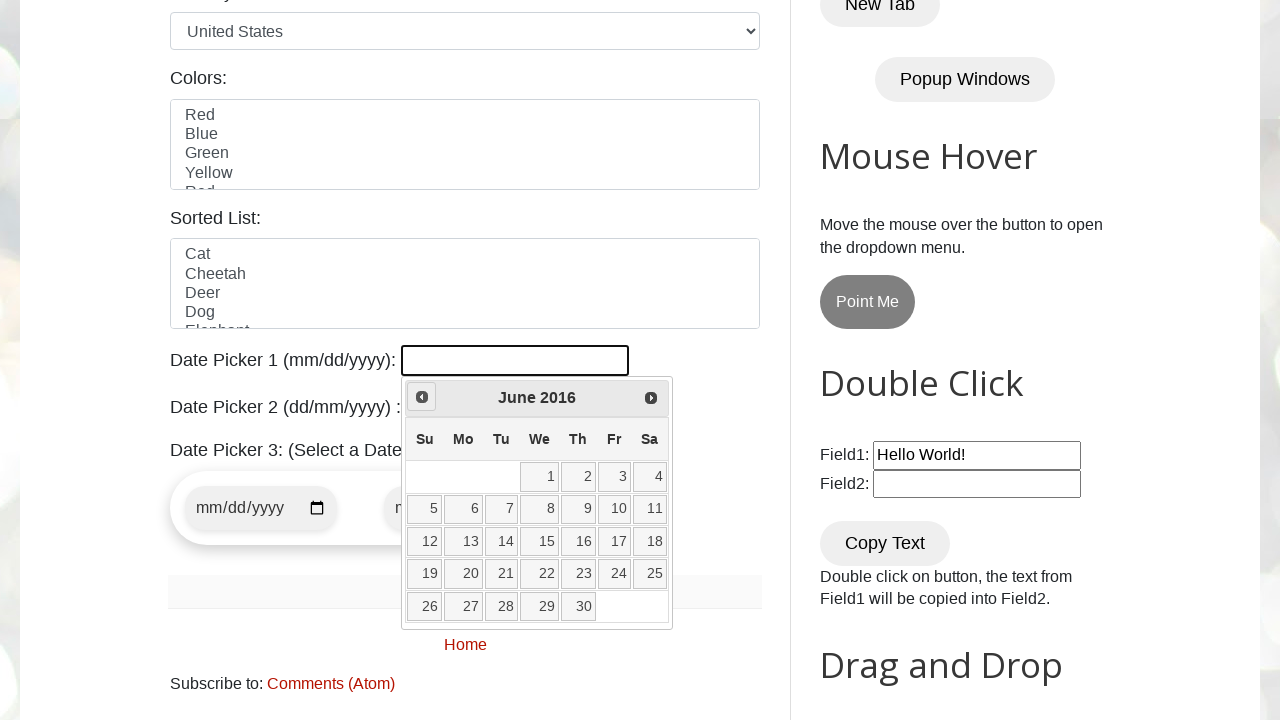

Retrieved current month from datepicker
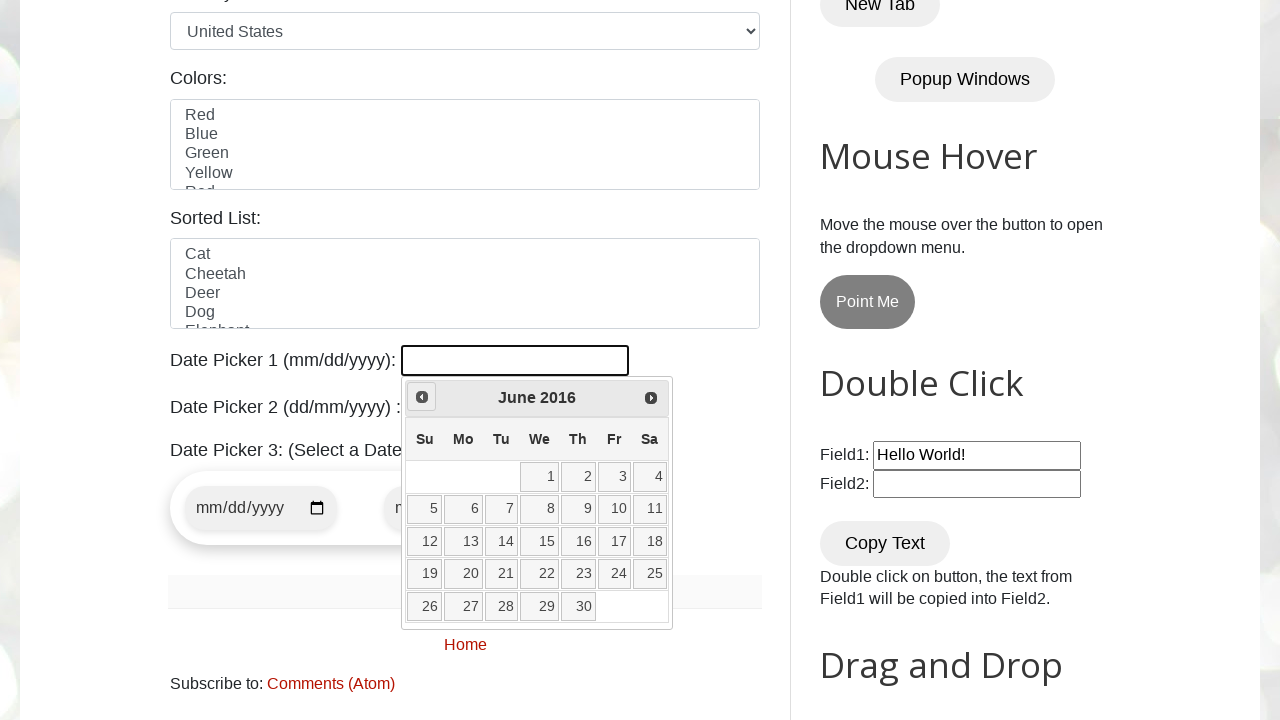

Retrieved current year from datepicker
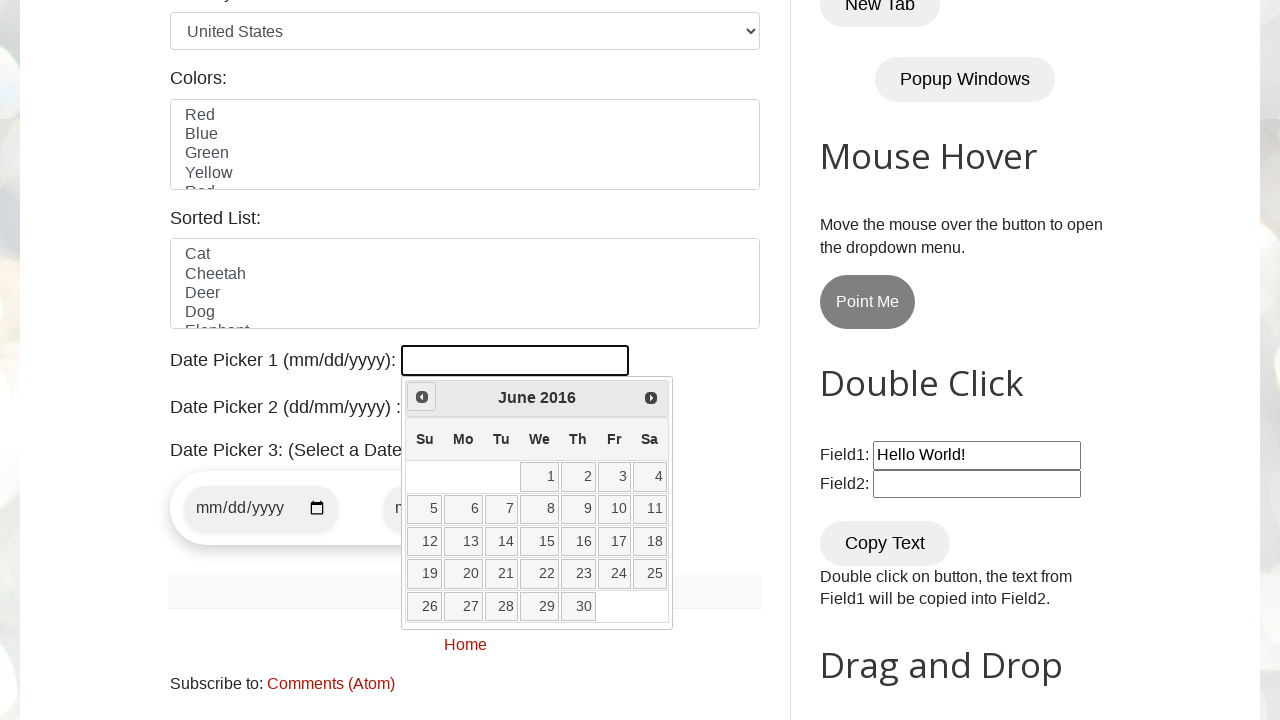

Clicked previous button to navigate to earlier month/year at (422, 397) on span.ui-icon.ui-icon-circle-triangle-w
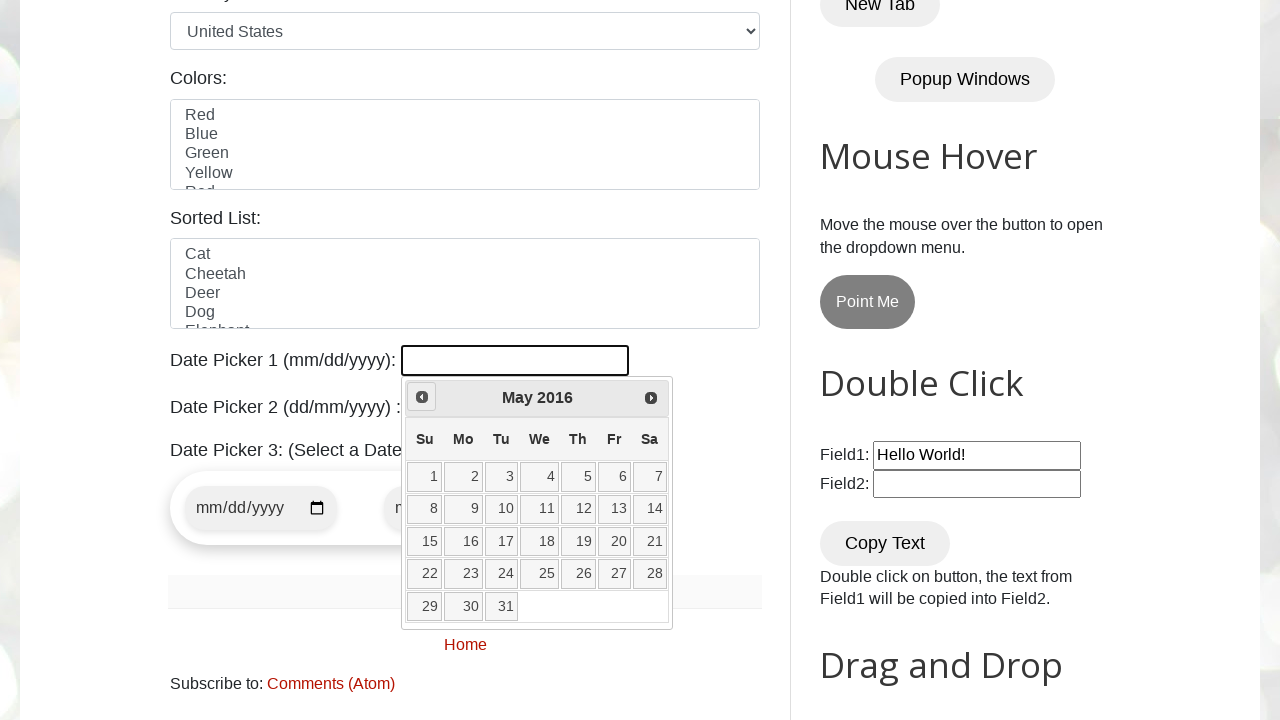

Retrieved current month from datepicker
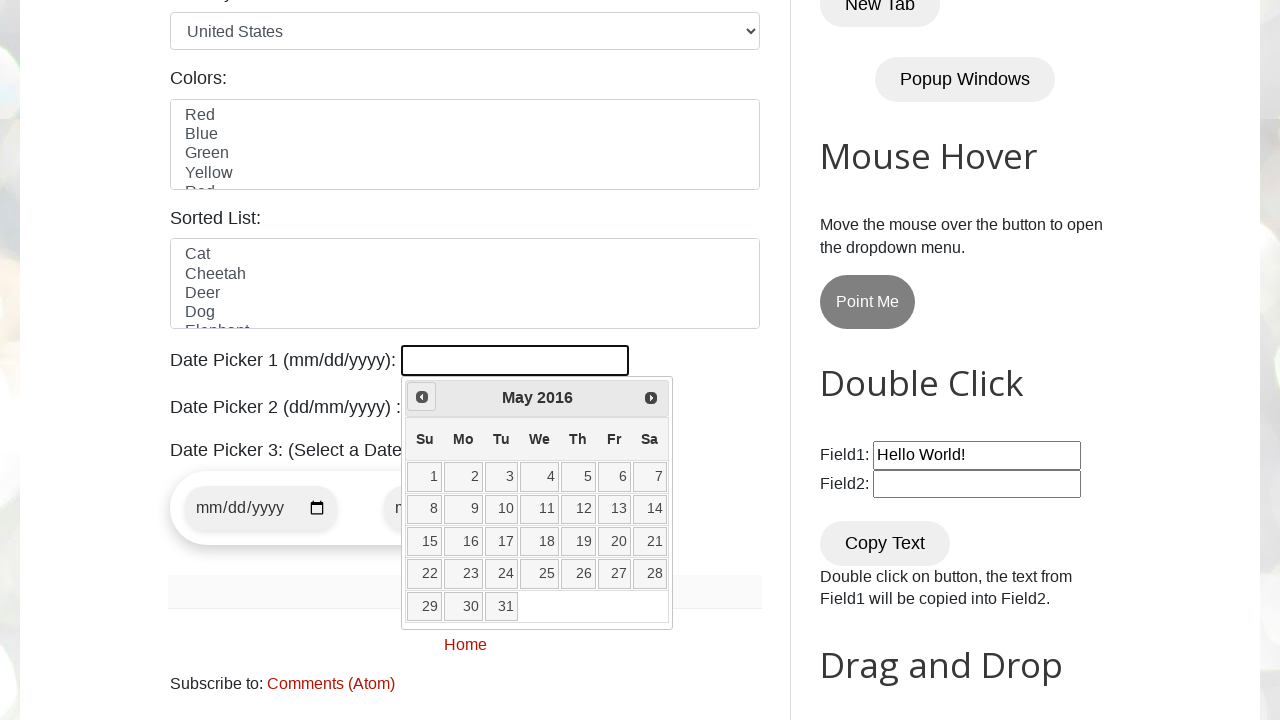

Retrieved current year from datepicker
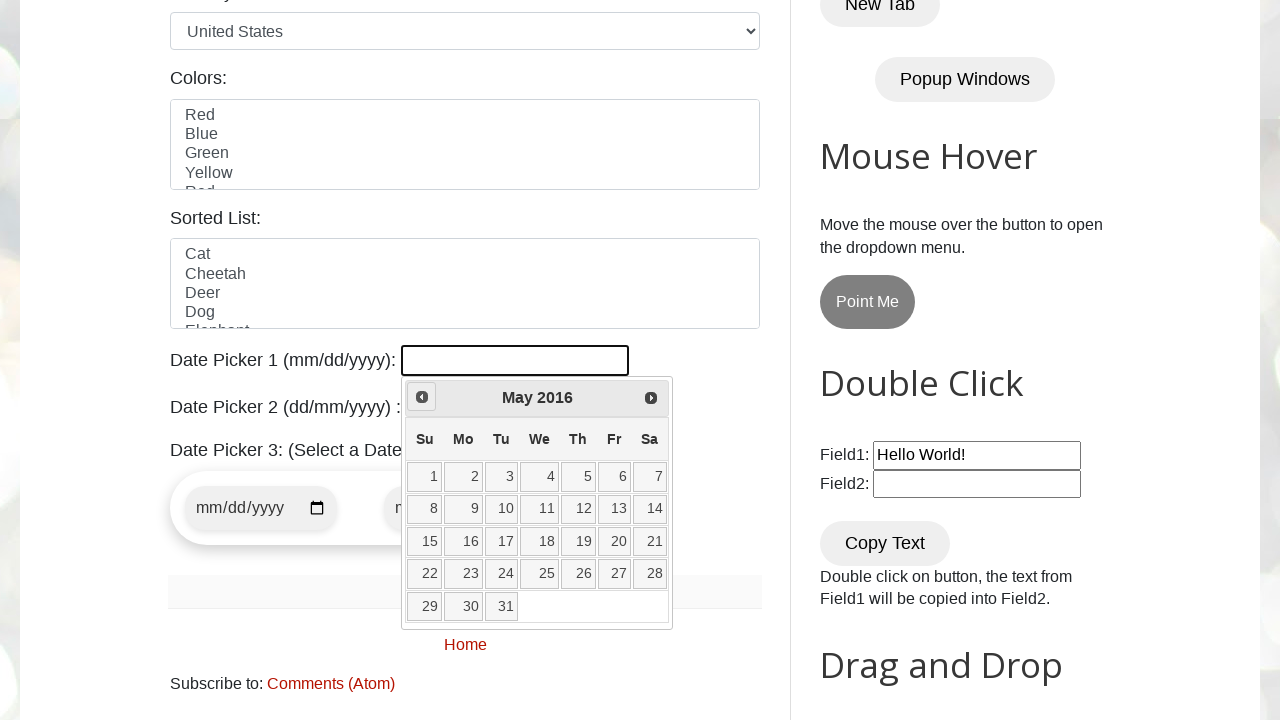

Clicked previous button to navigate to earlier month/year at (422, 397) on span.ui-icon.ui-icon-circle-triangle-w
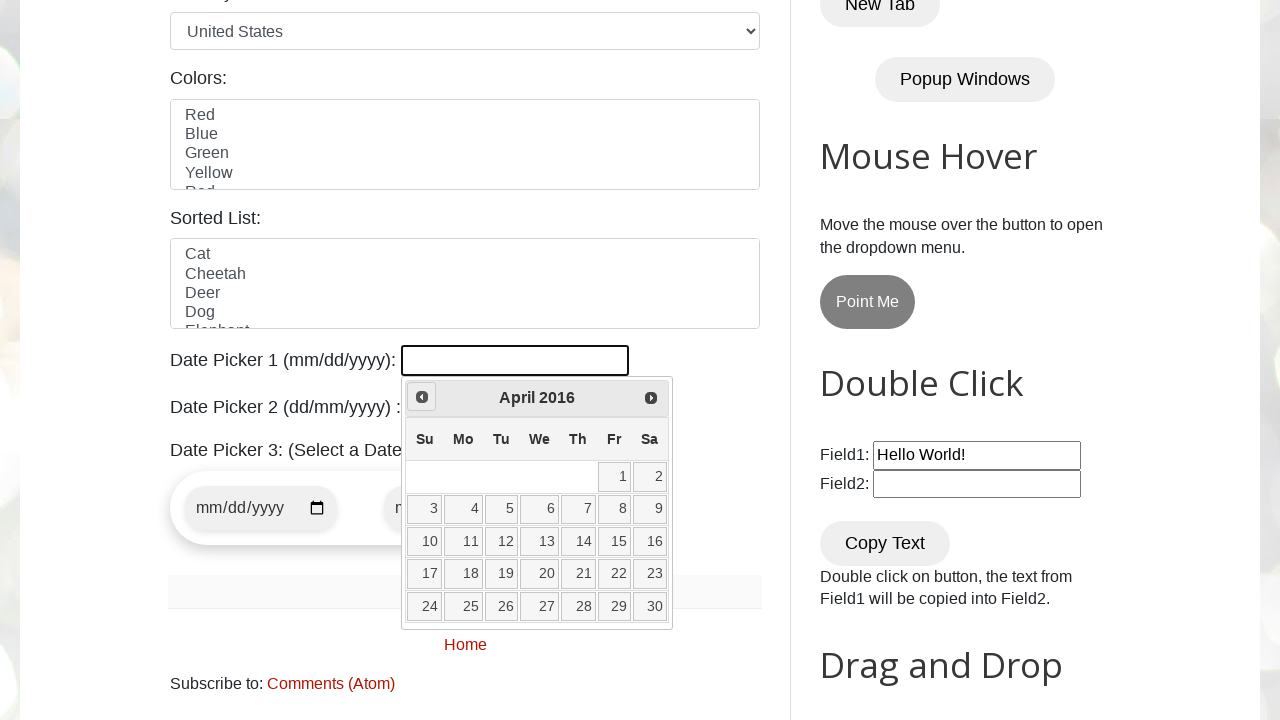

Retrieved current month from datepicker
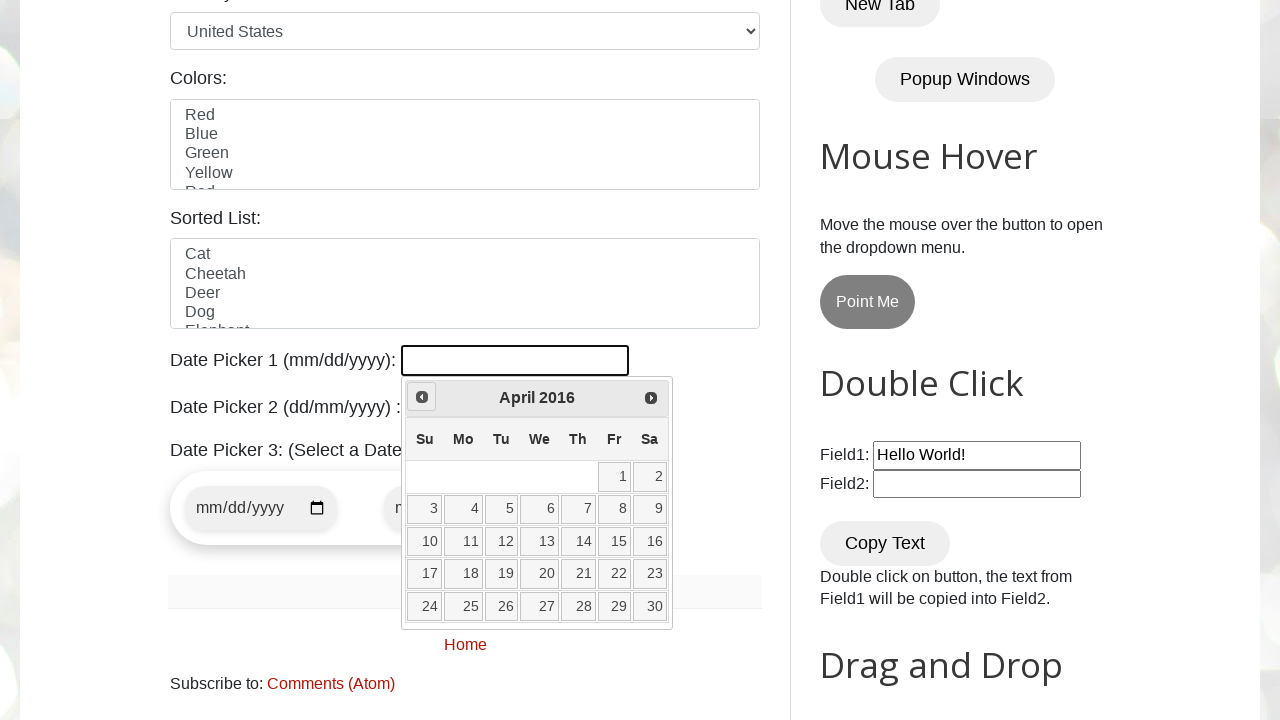

Retrieved current year from datepicker
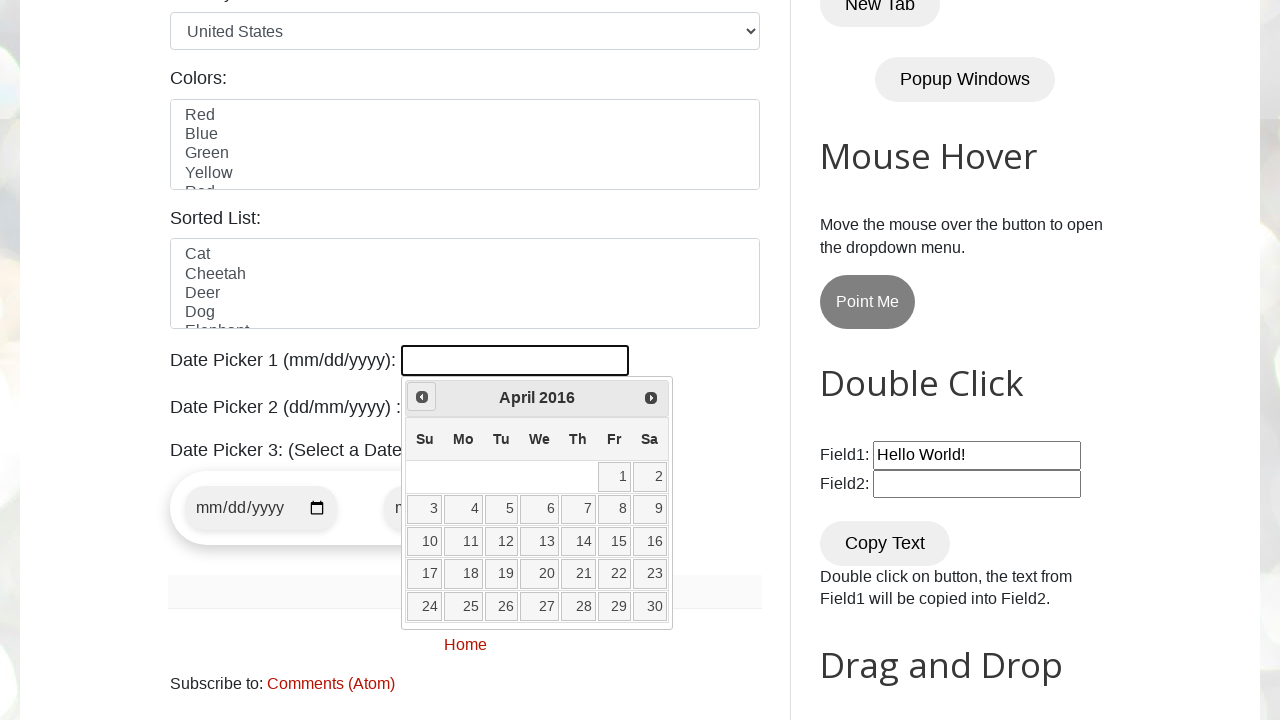

Clicked previous button to navigate to earlier month/year at (422, 397) on span.ui-icon.ui-icon-circle-triangle-w
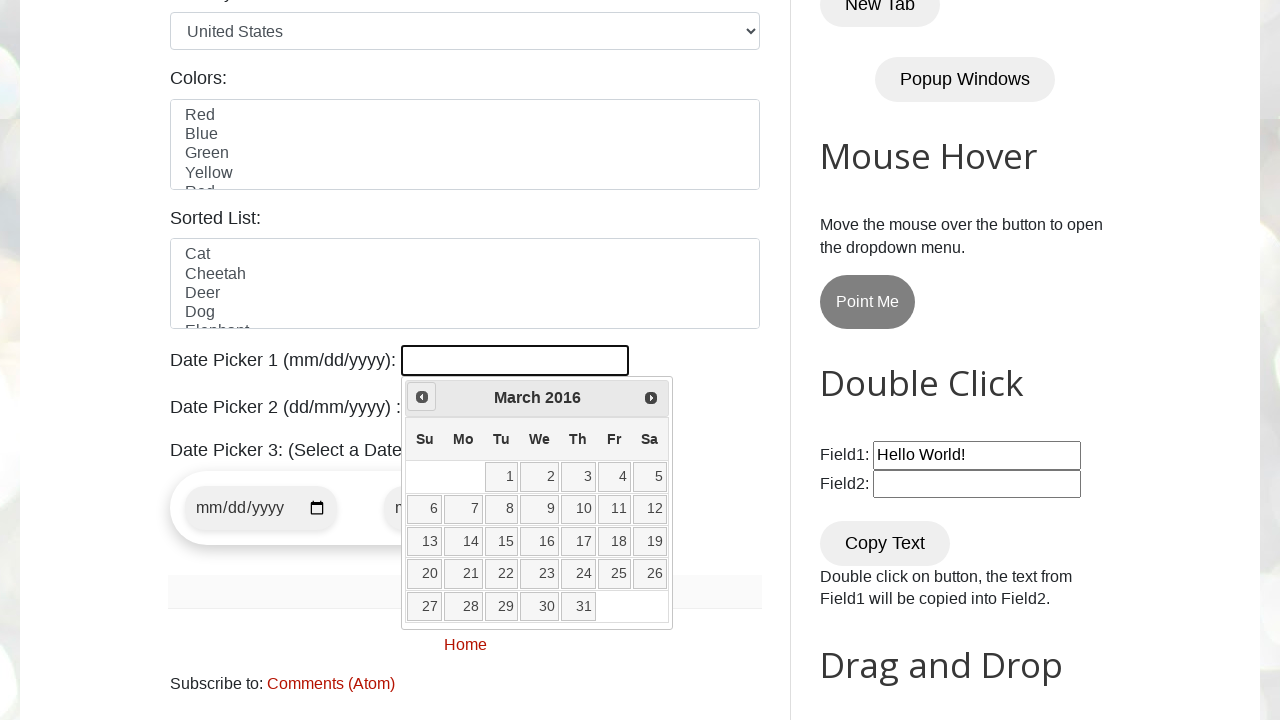

Retrieved current month from datepicker
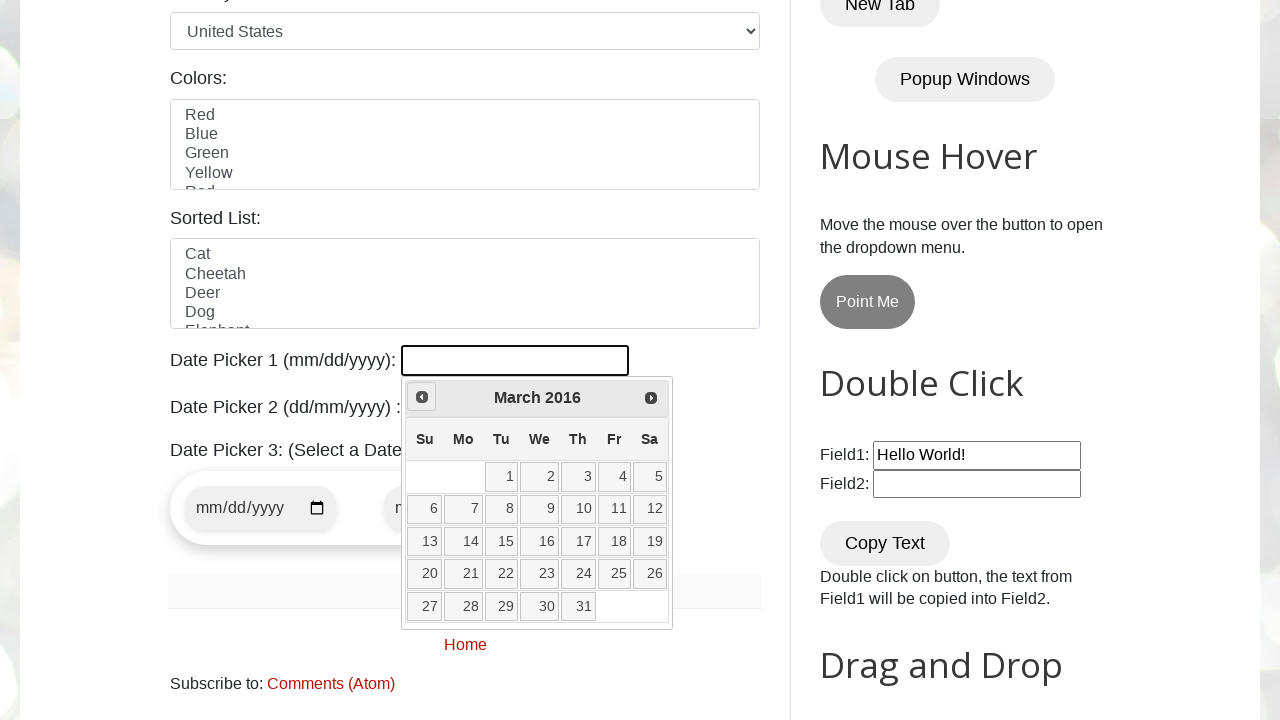

Retrieved current year from datepicker
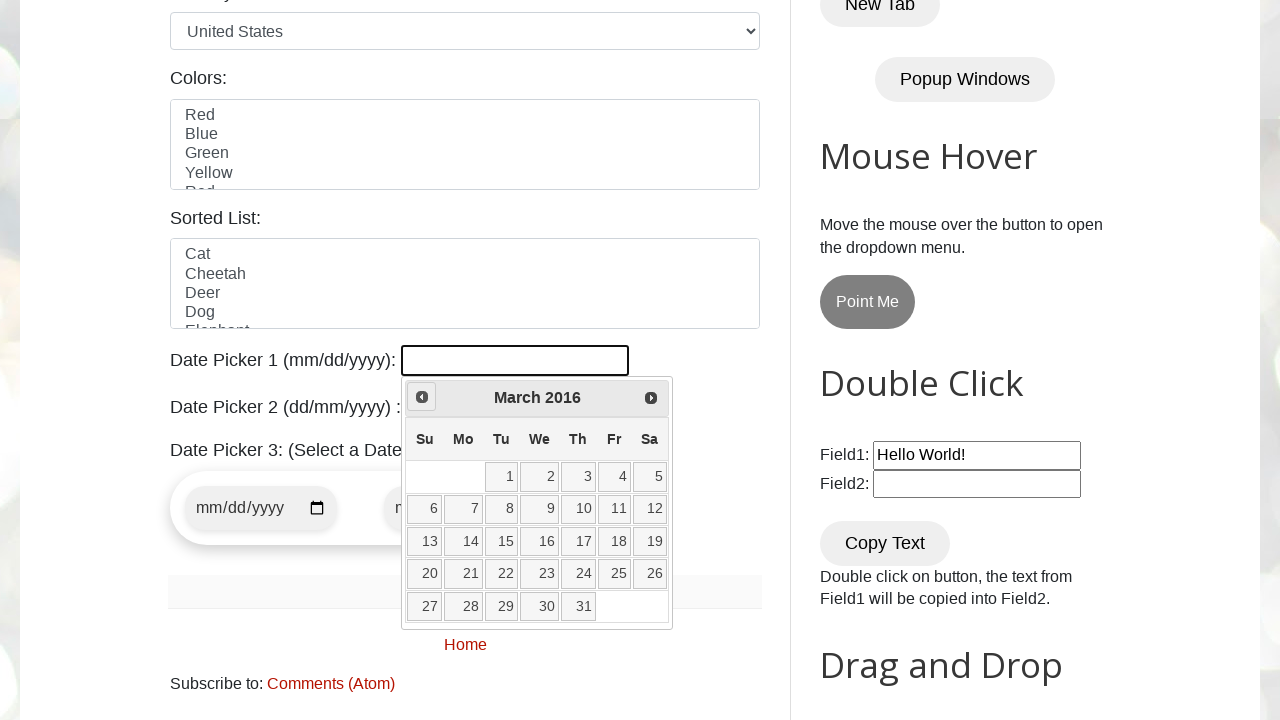

Clicked previous button to navigate to earlier month/year at (422, 397) on span.ui-icon.ui-icon-circle-triangle-w
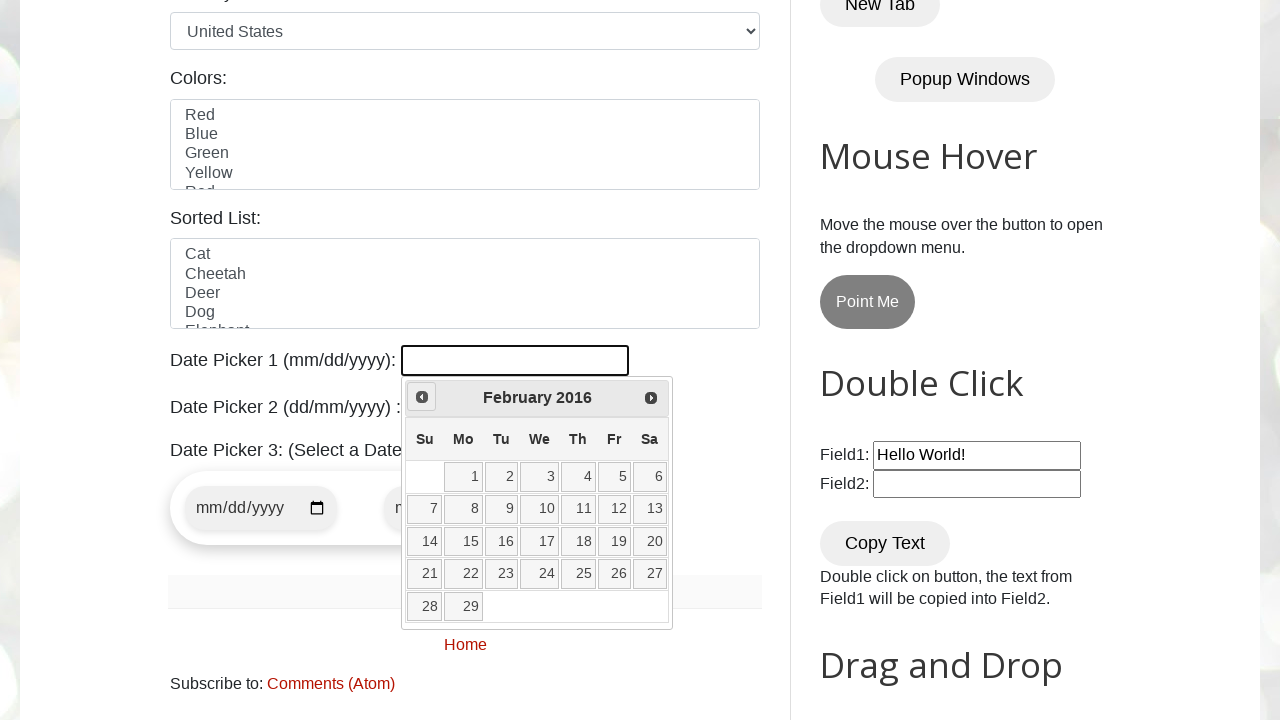

Retrieved current month from datepicker
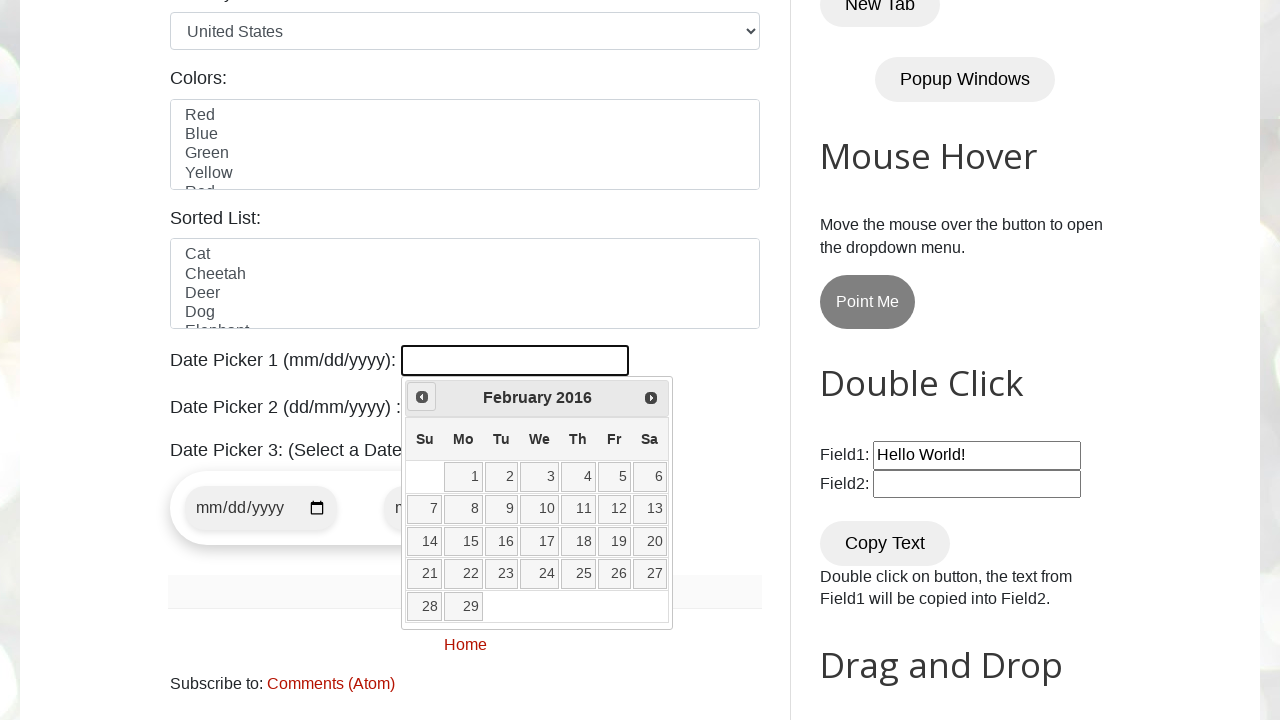

Retrieved current year from datepicker
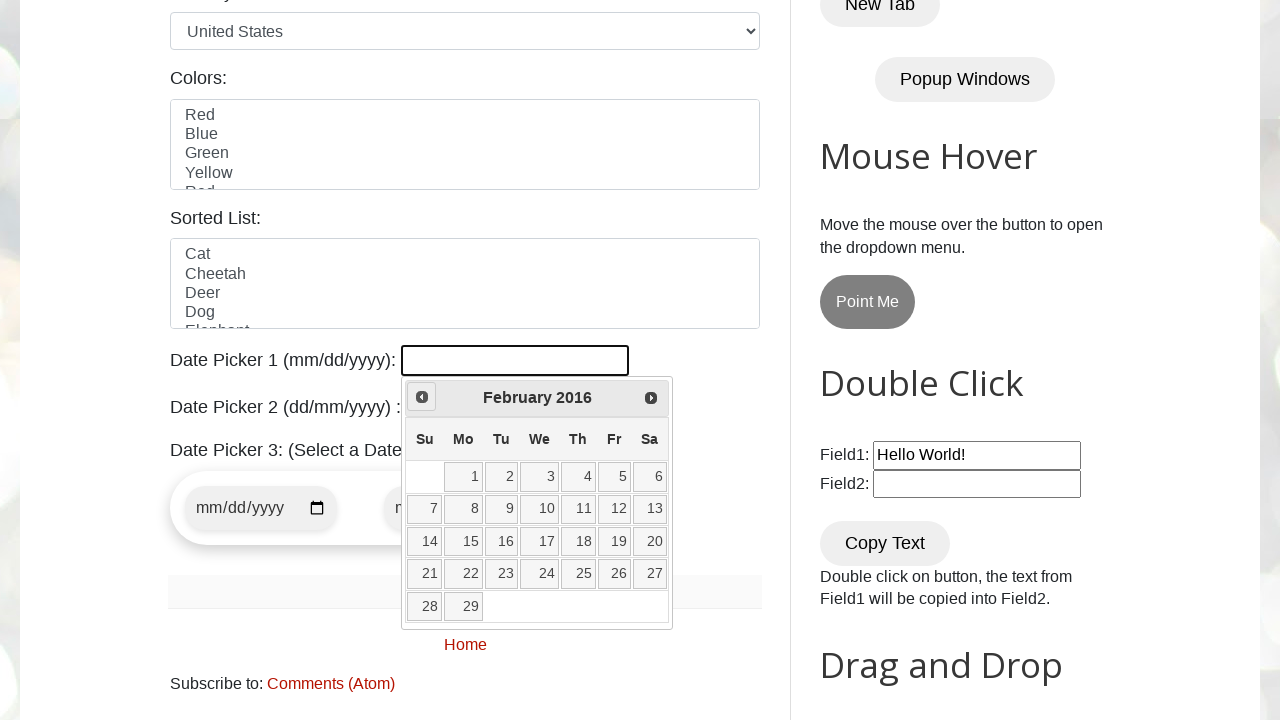

Clicked previous button to navigate to earlier month/year at (422, 397) on span.ui-icon.ui-icon-circle-triangle-w
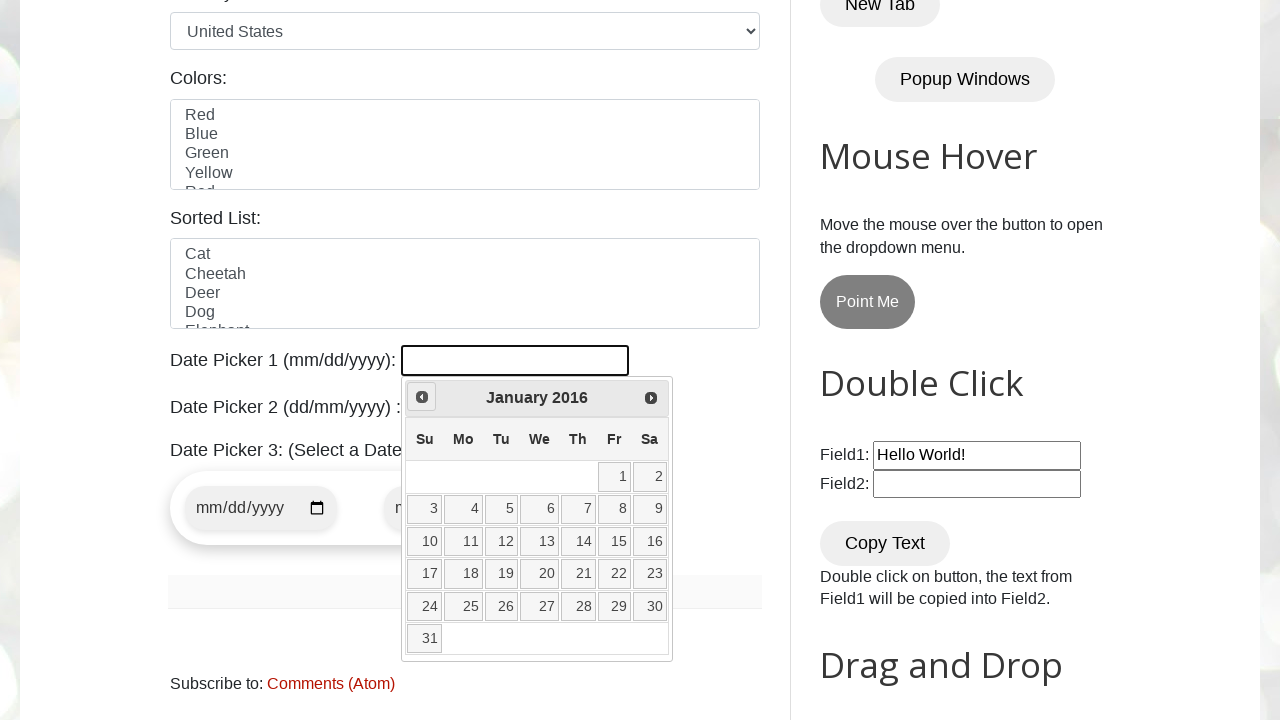

Retrieved current month from datepicker
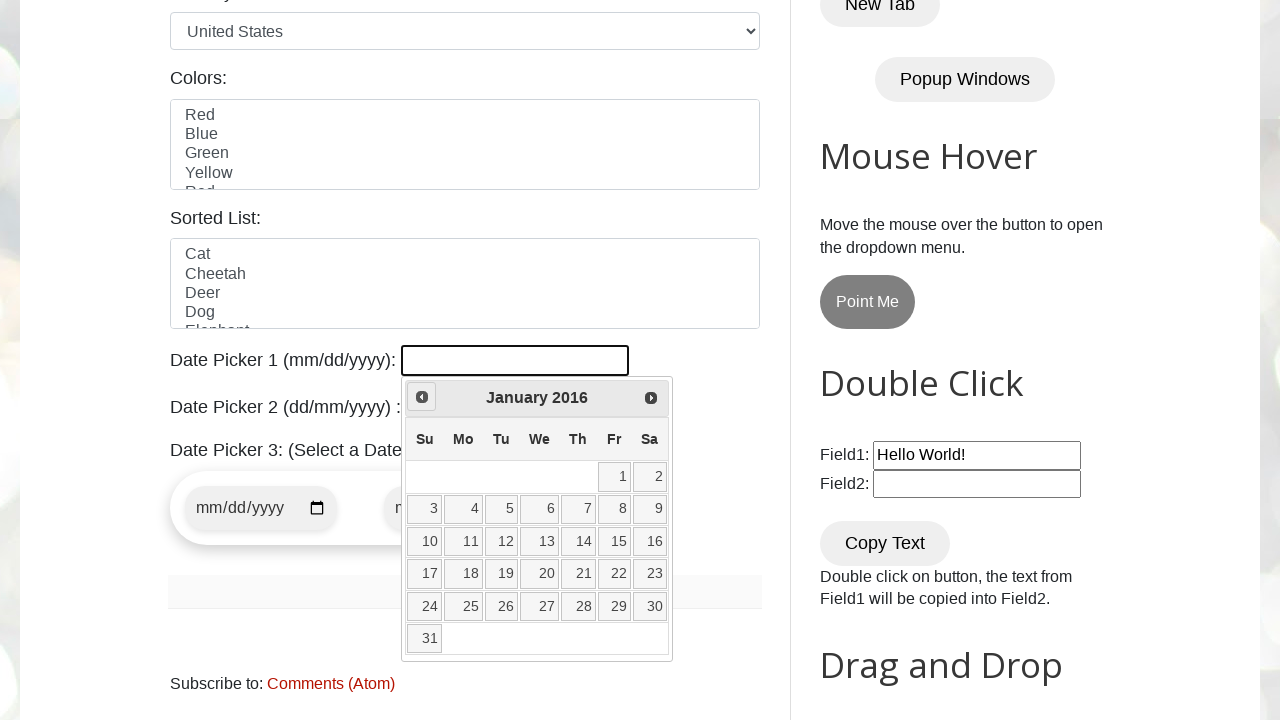

Retrieved current year from datepicker
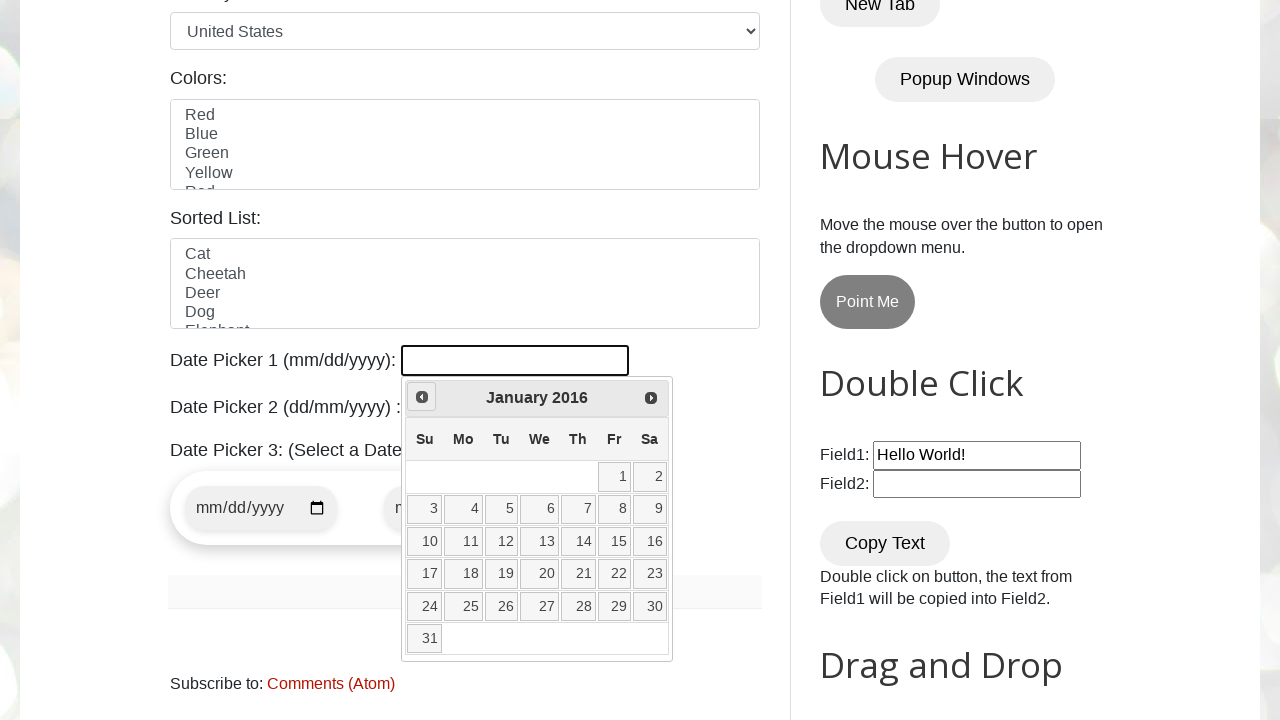

Clicked previous button to navigate to earlier month/year at (422, 397) on span.ui-icon.ui-icon-circle-triangle-w
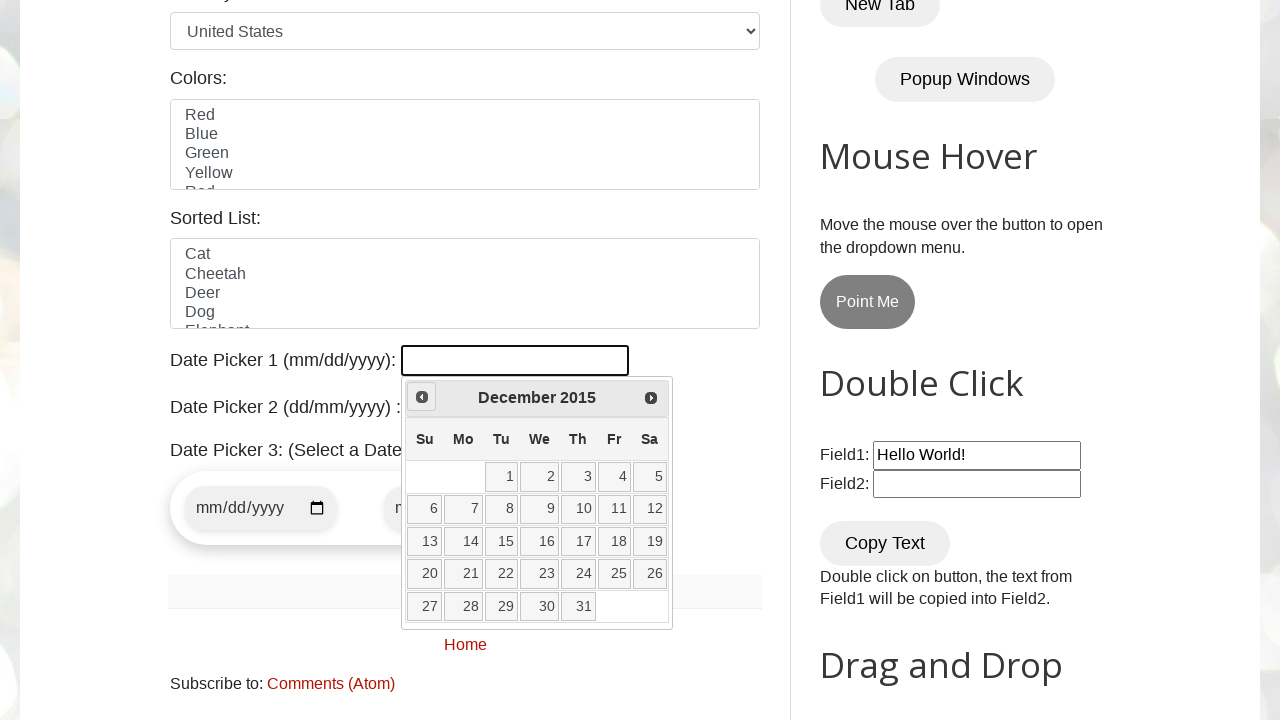

Retrieved current month from datepicker
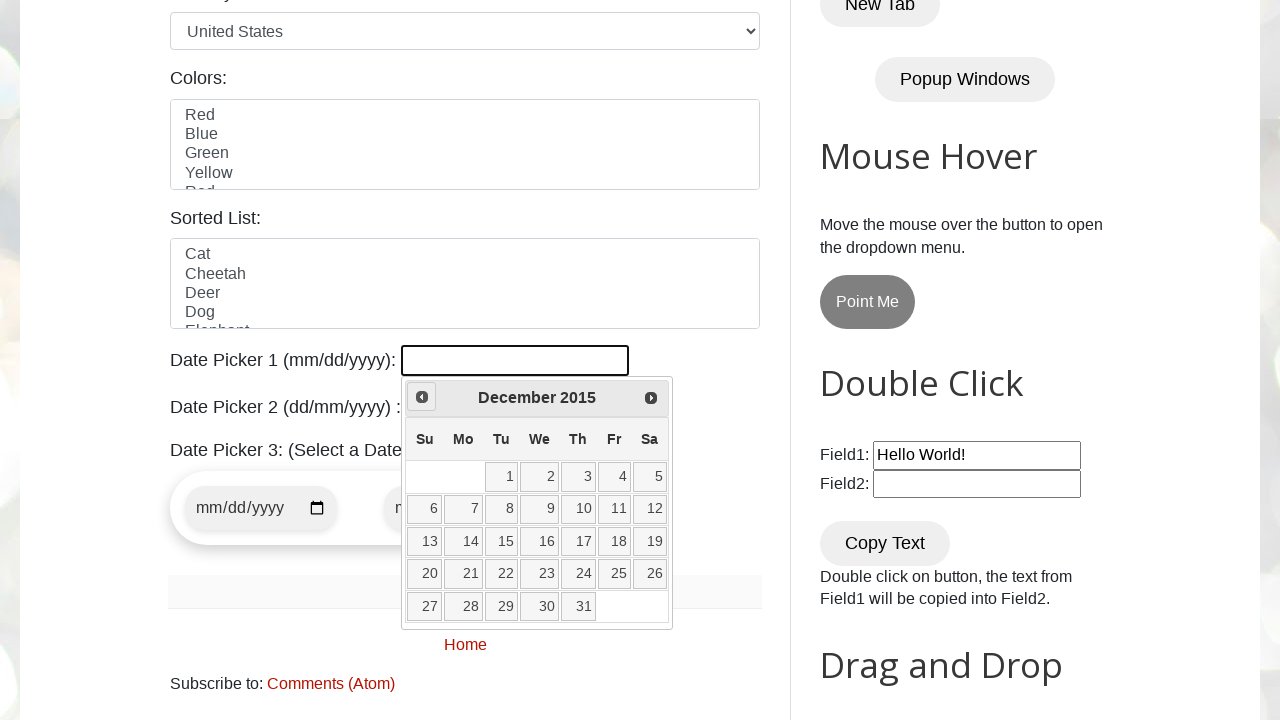

Retrieved current year from datepicker
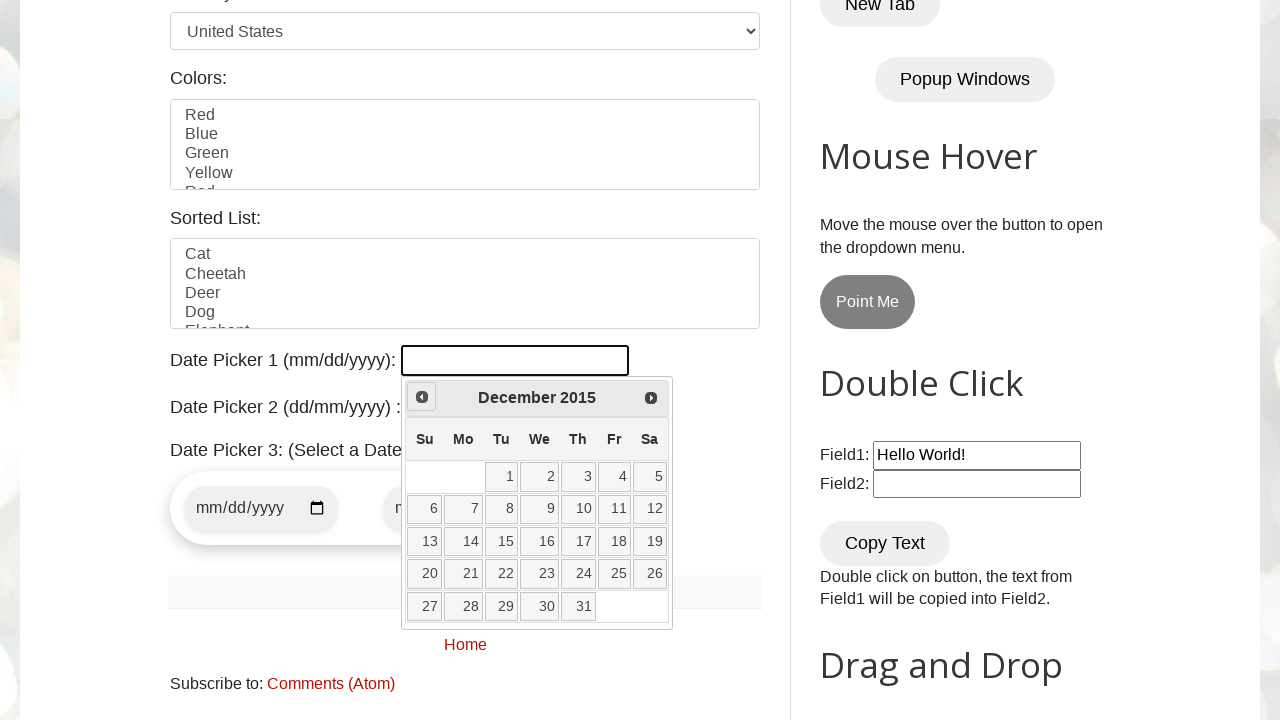

Clicked previous button to navigate to earlier month/year at (422, 397) on span.ui-icon.ui-icon-circle-triangle-w
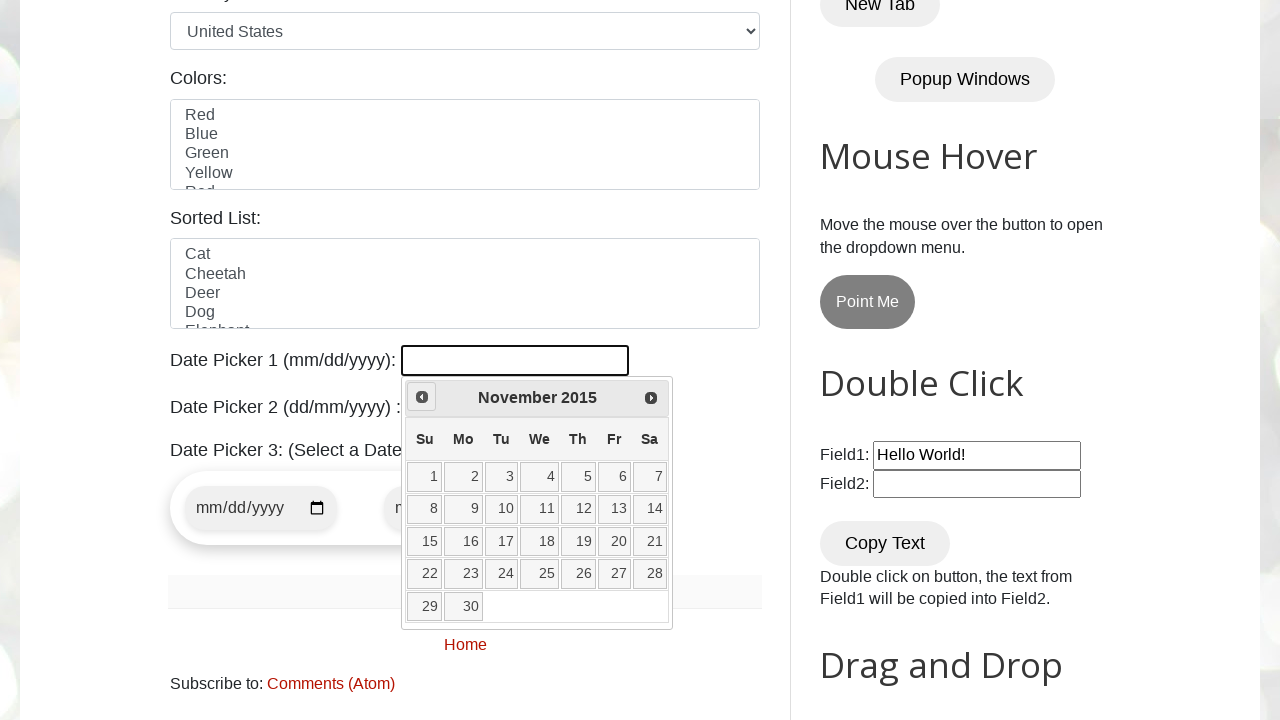

Retrieved current month from datepicker
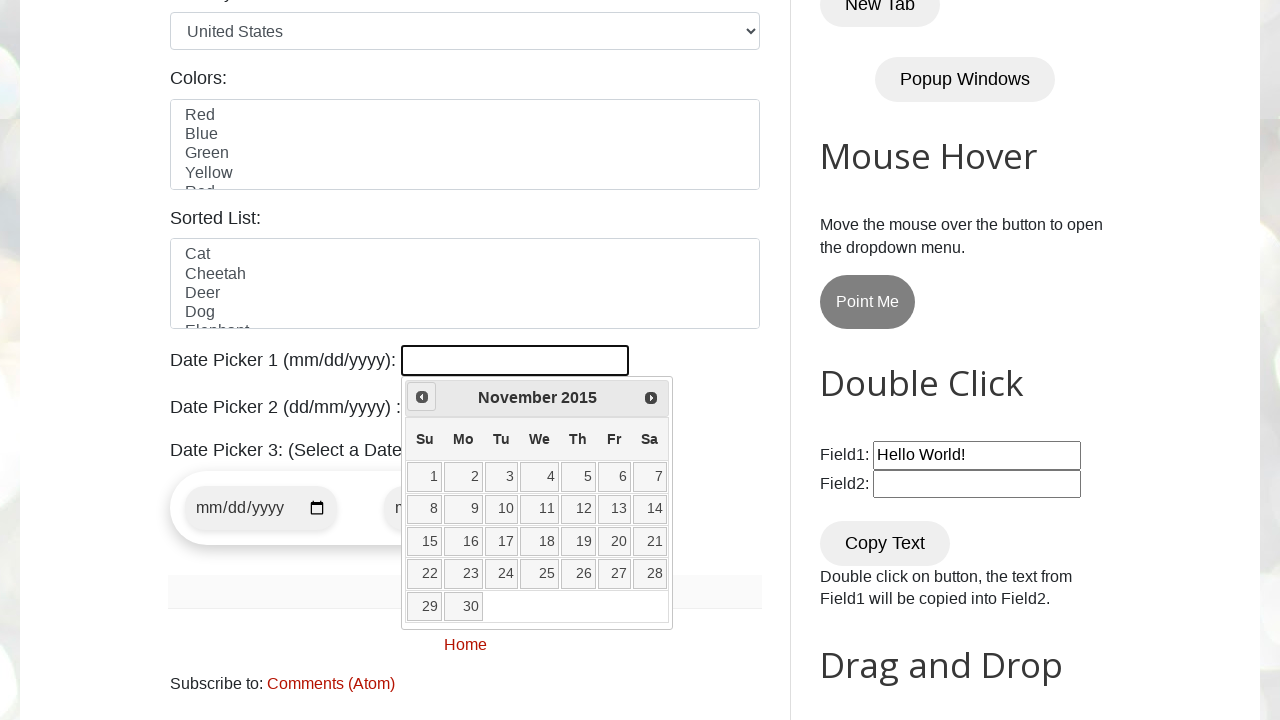

Retrieved current year from datepicker
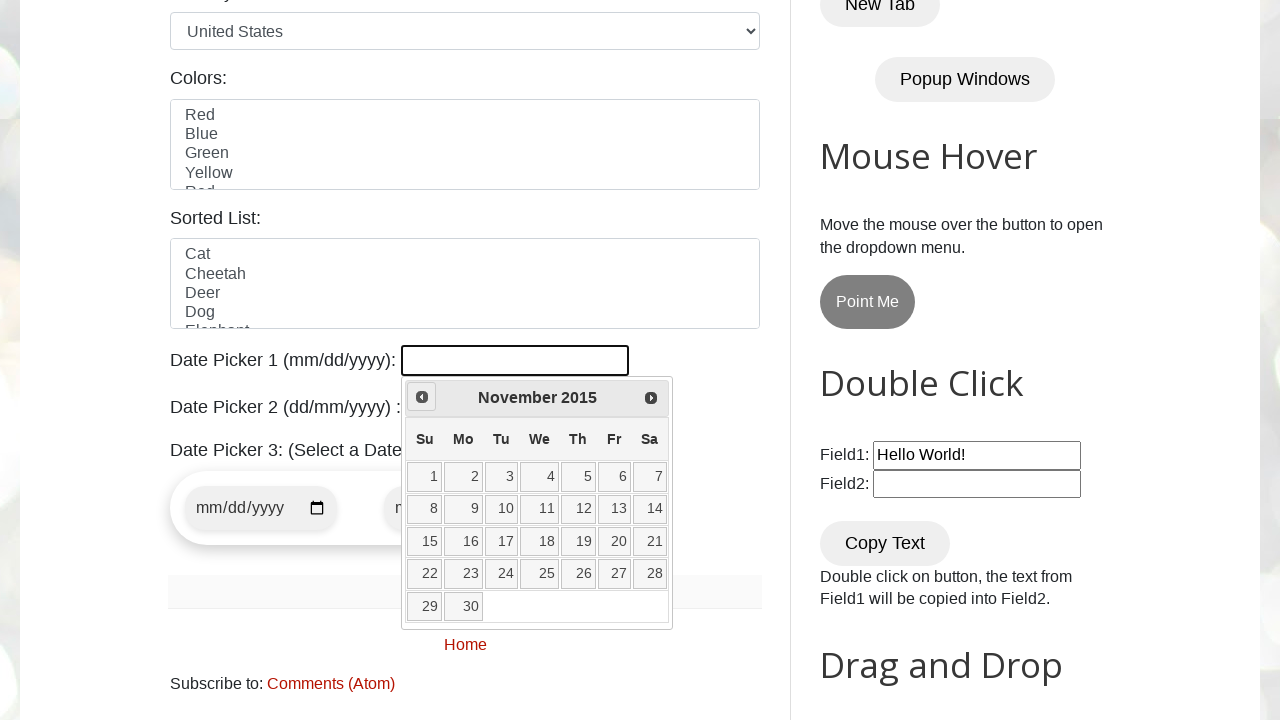

Clicked previous button to navigate to earlier month/year at (422, 397) on span.ui-icon.ui-icon-circle-triangle-w
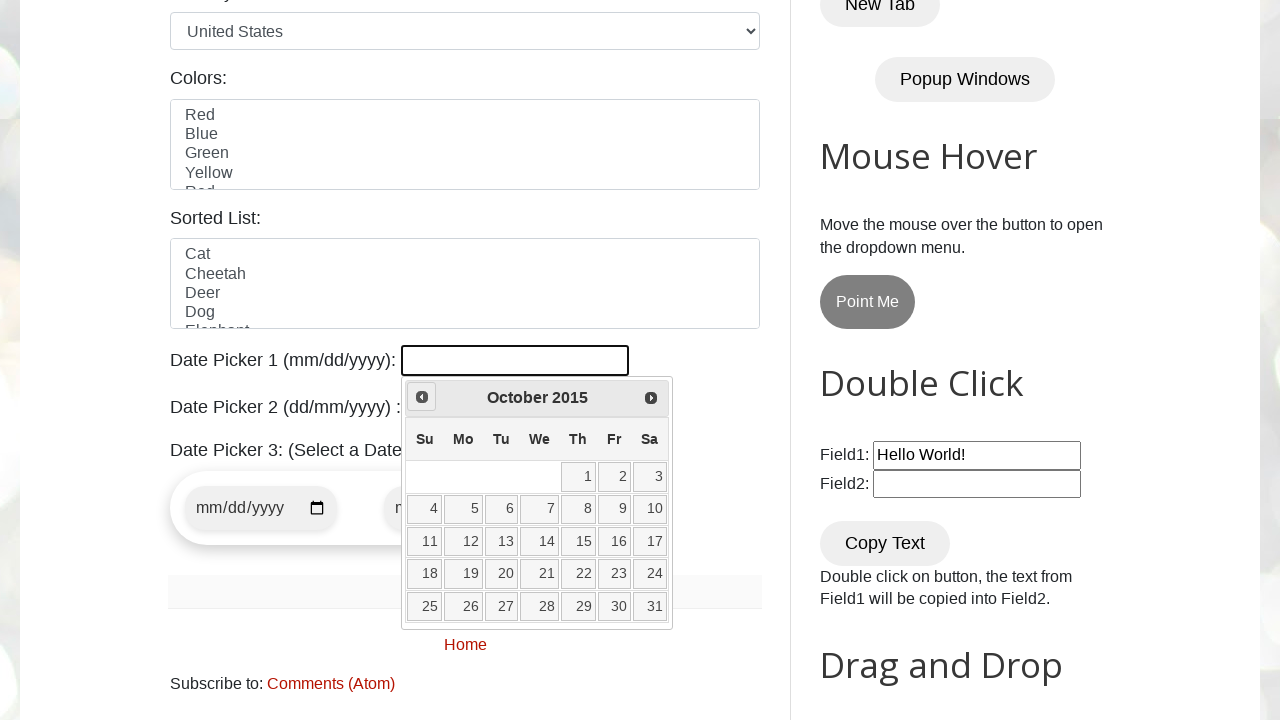

Retrieved current month from datepicker
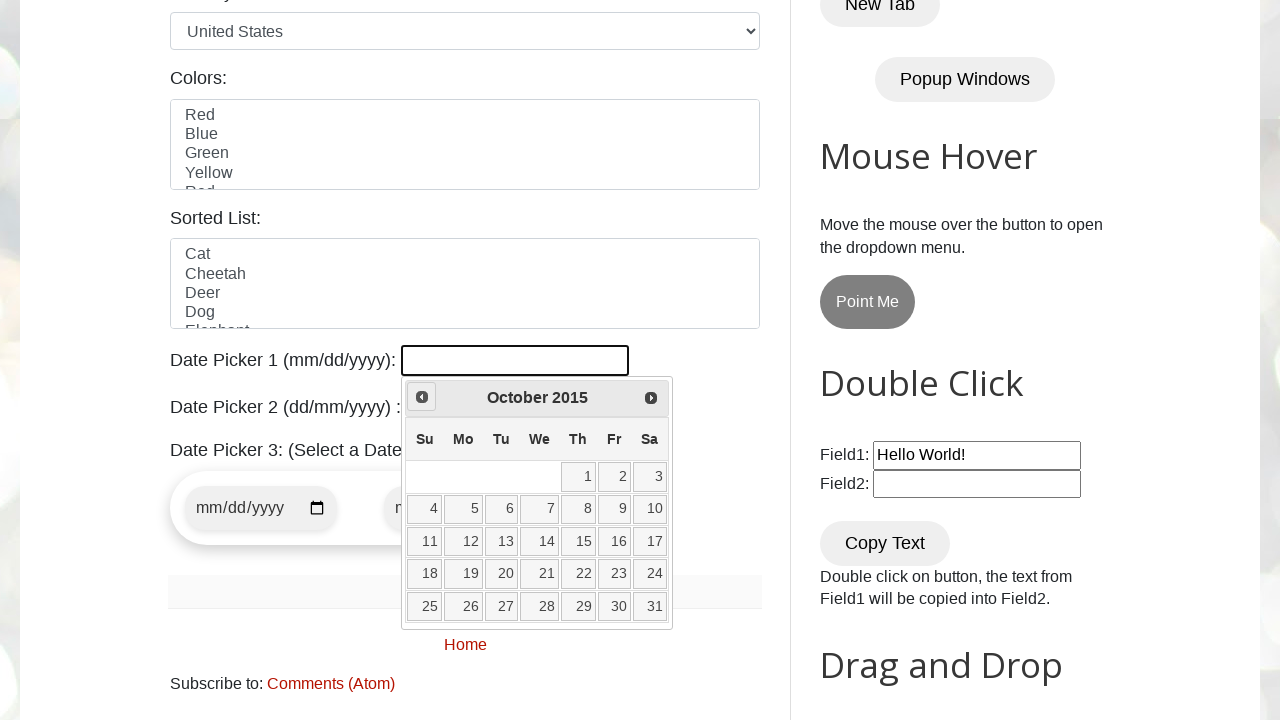

Retrieved current year from datepicker
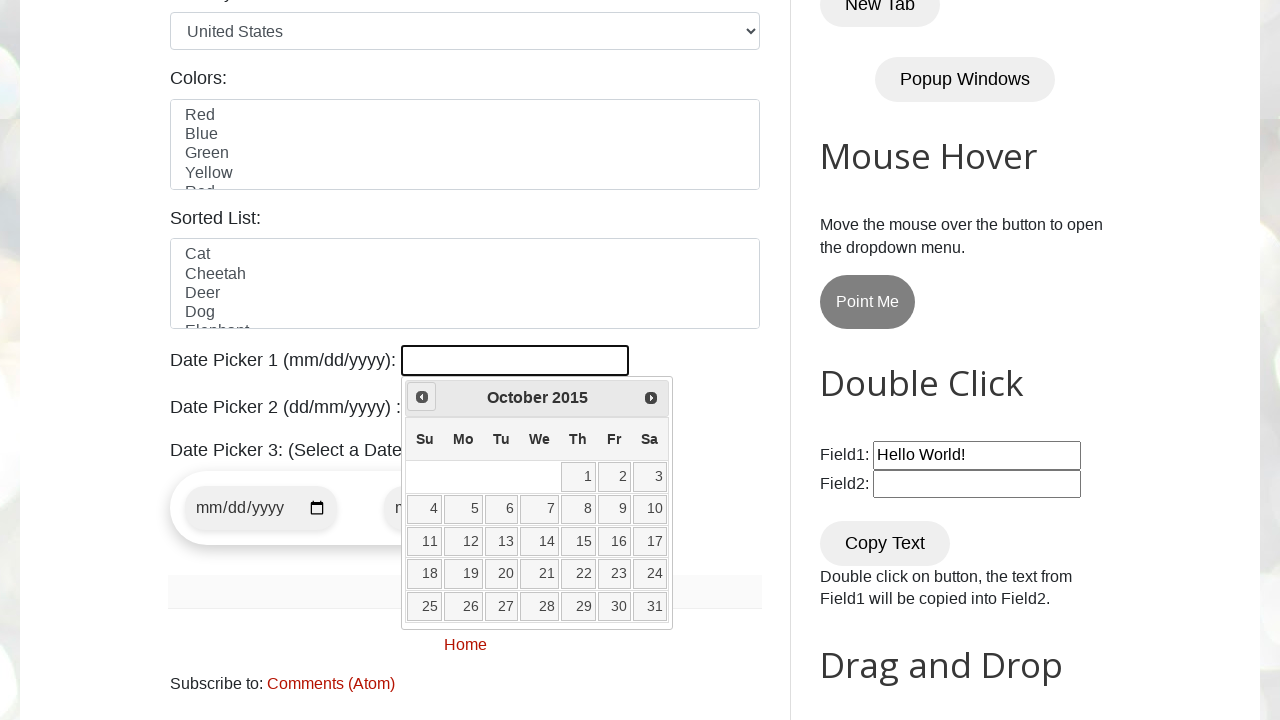

Clicked previous button to navigate to earlier month/year at (422, 397) on span.ui-icon.ui-icon-circle-triangle-w
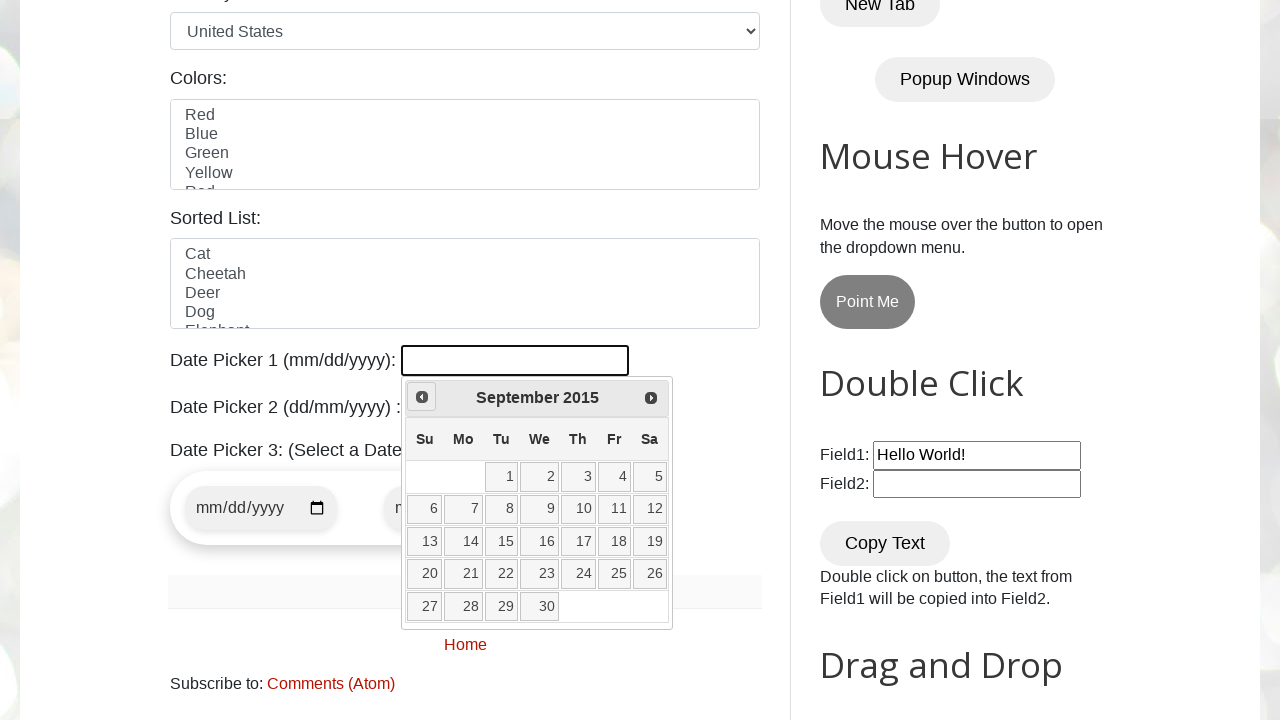

Retrieved current month from datepicker
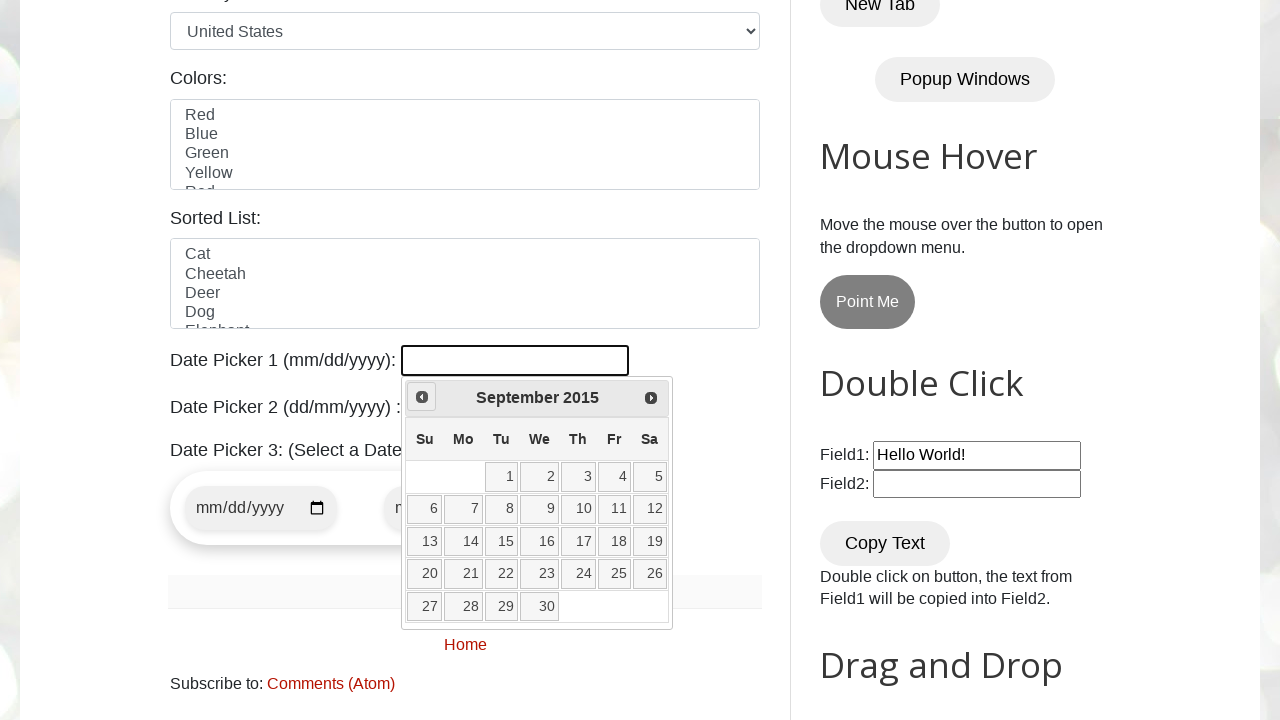

Retrieved current year from datepicker
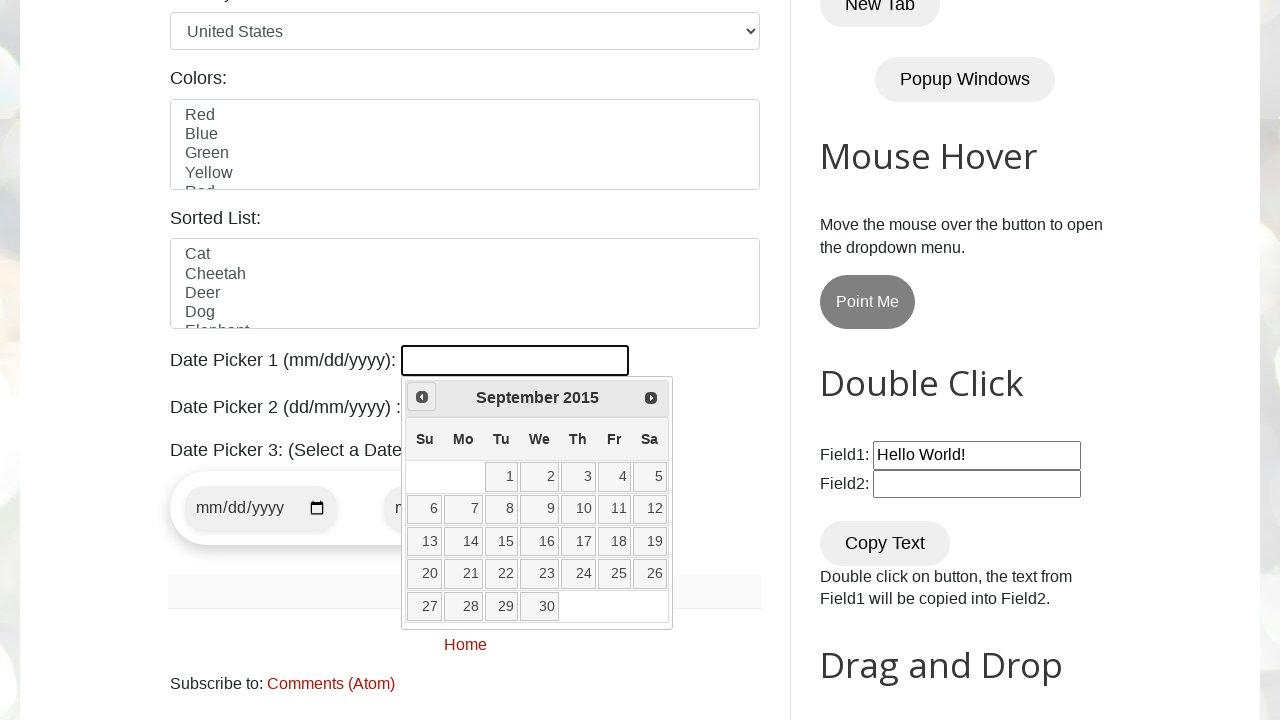

Clicked previous button to navigate to earlier month/year at (422, 397) on span.ui-icon.ui-icon-circle-triangle-w
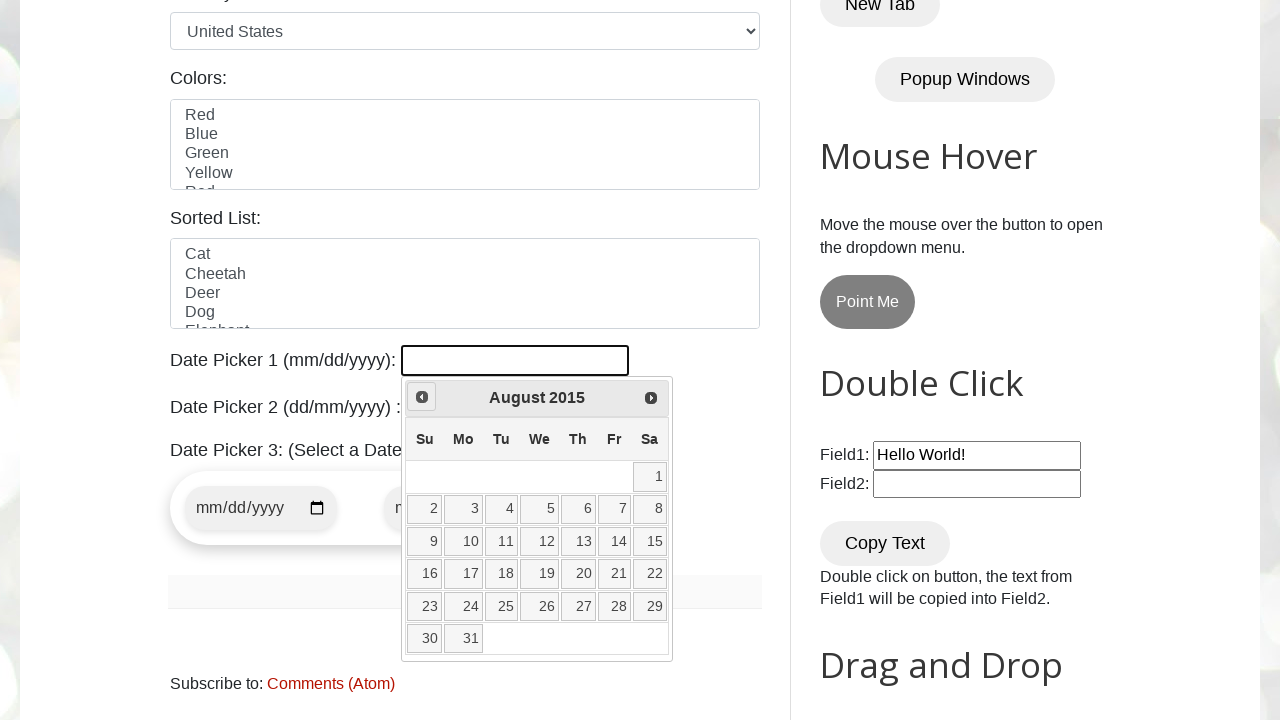

Retrieved current month from datepicker
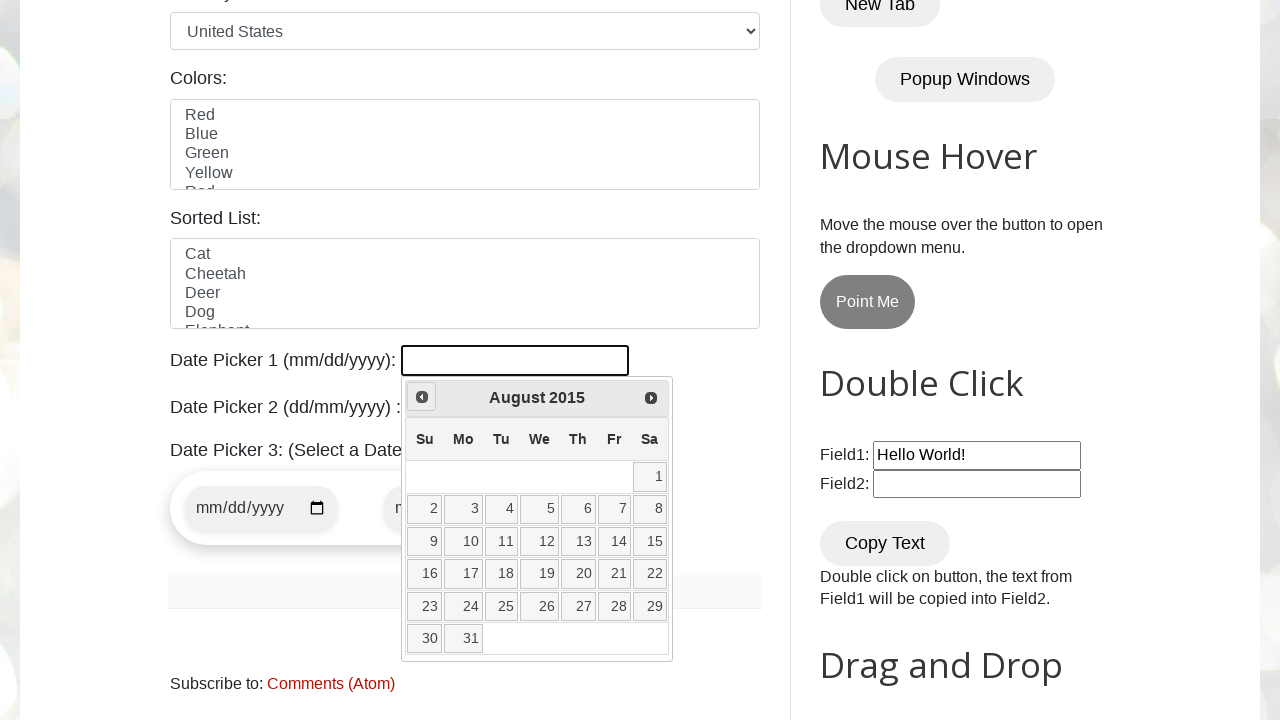

Retrieved current year from datepicker
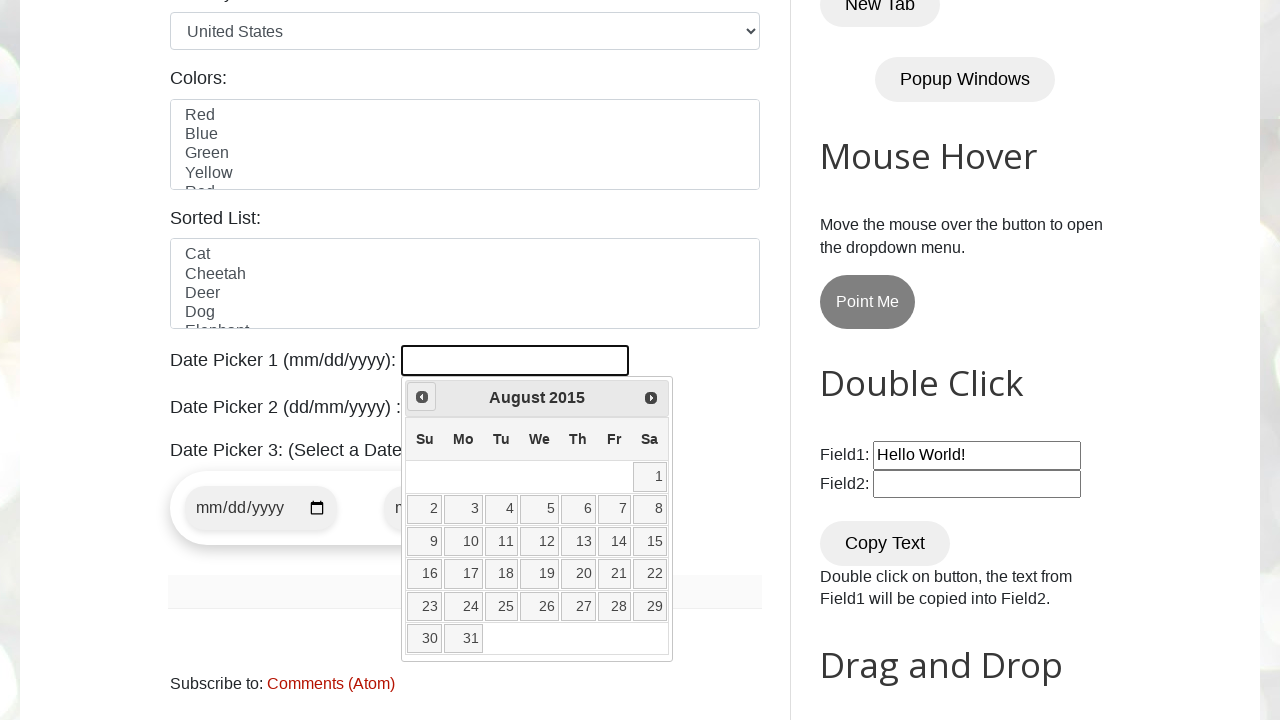

Clicked previous button to navigate to earlier month/year at (422, 397) on span.ui-icon.ui-icon-circle-triangle-w
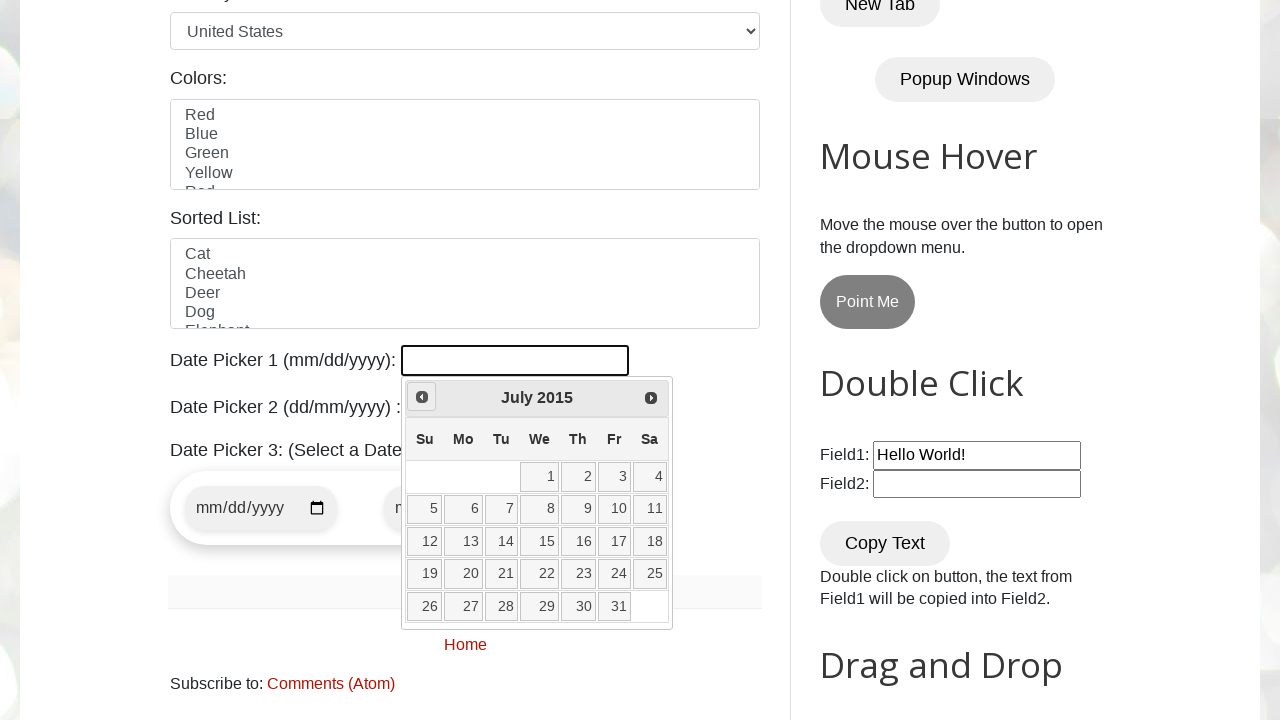

Retrieved current month from datepicker
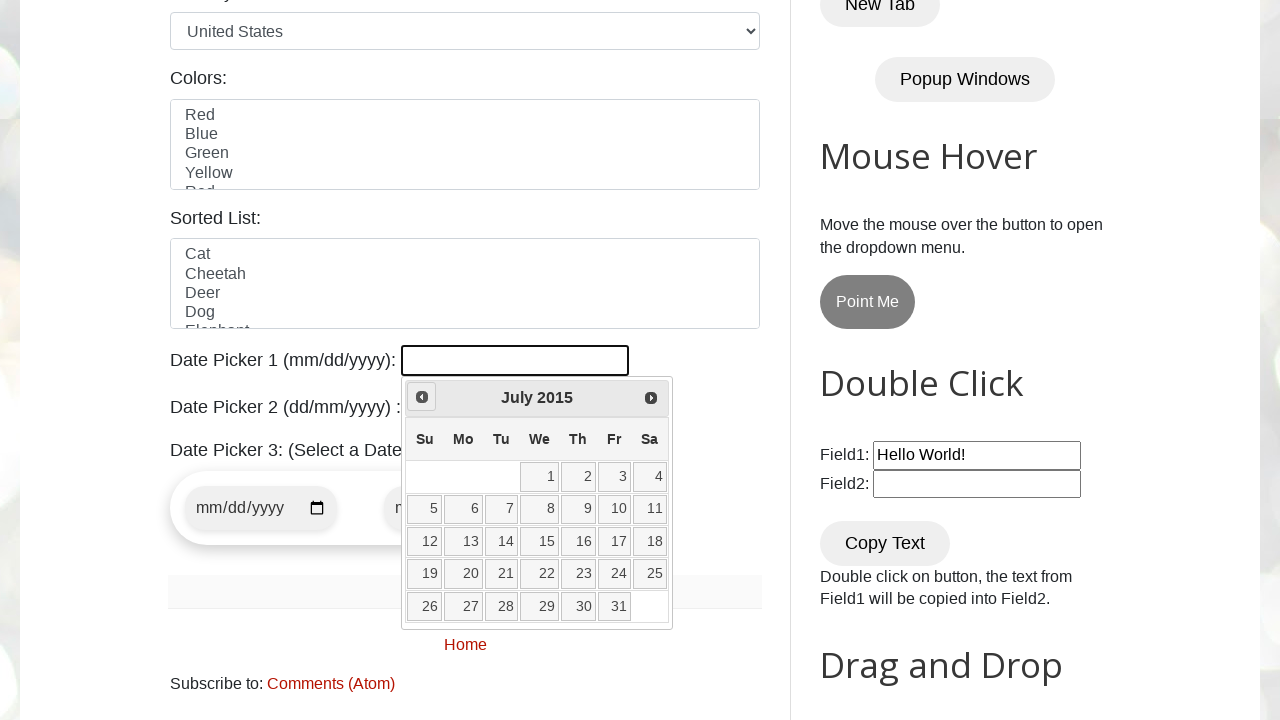

Retrieved current year from datepicker
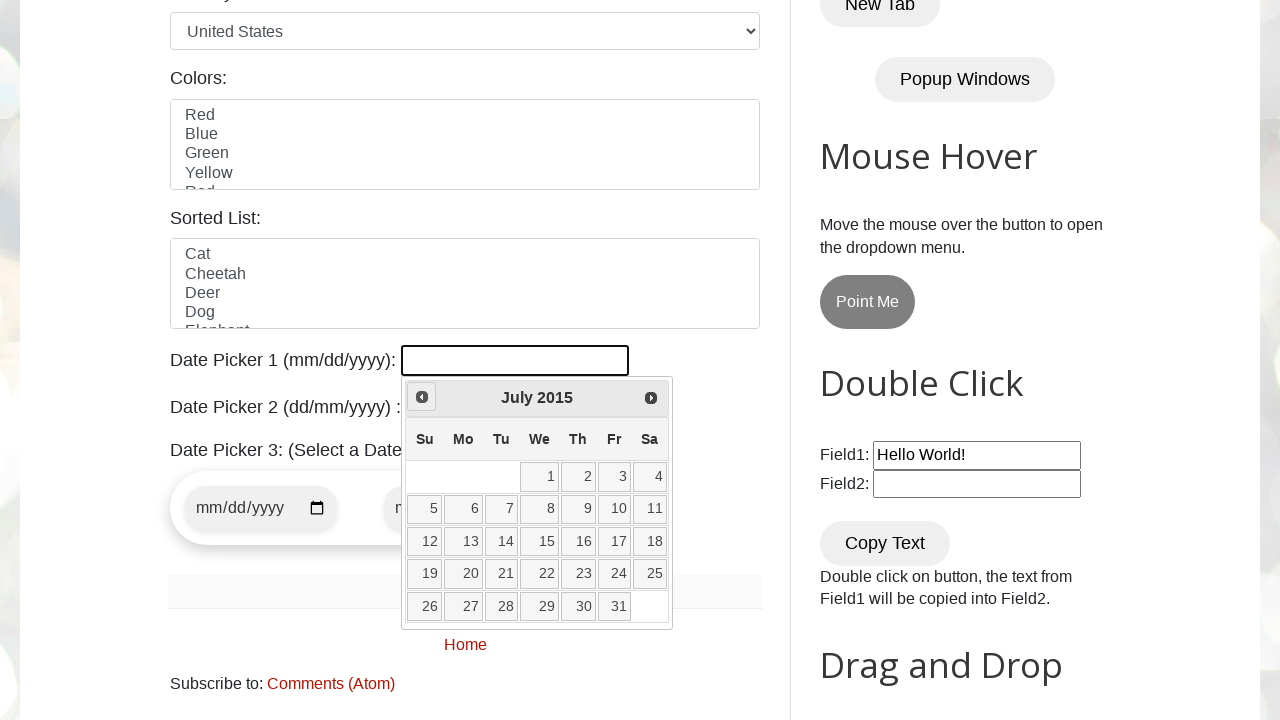

Clicked previous button to navigate to earlier month/year at (422, 397) on span.ui-icon.ui-icon-circle-triangle-w
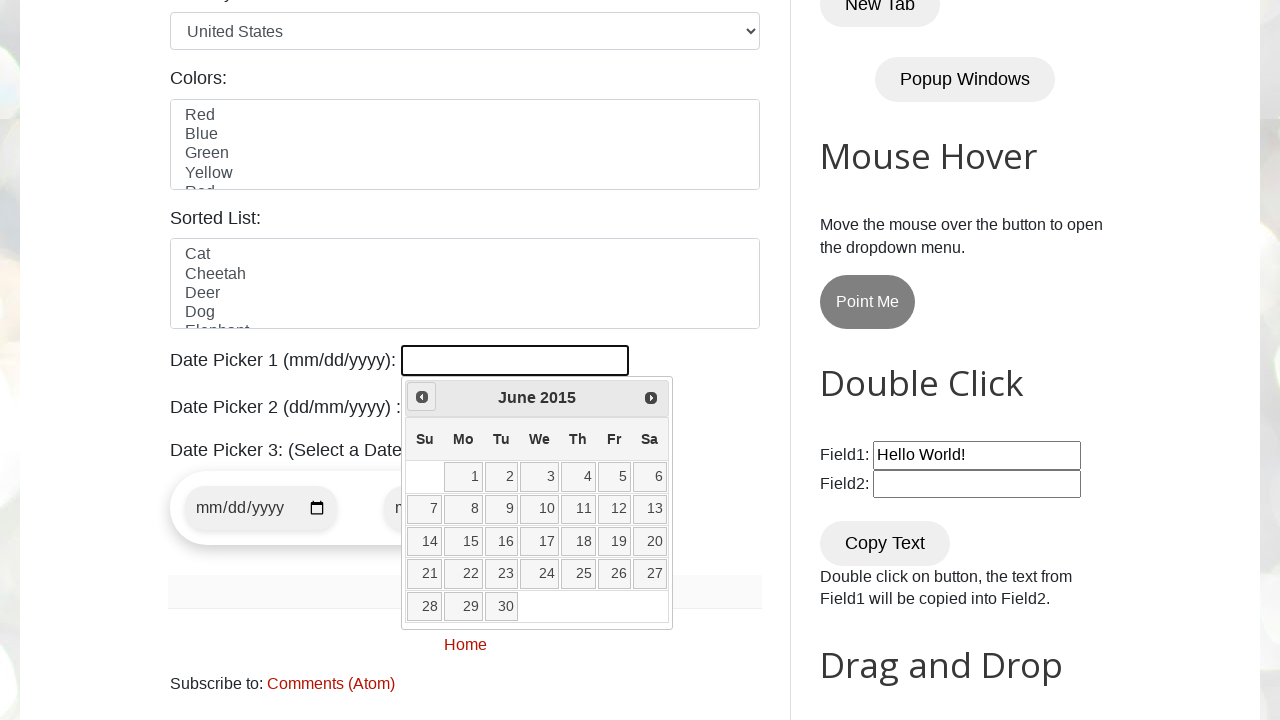

Retrieved current month from datepicker
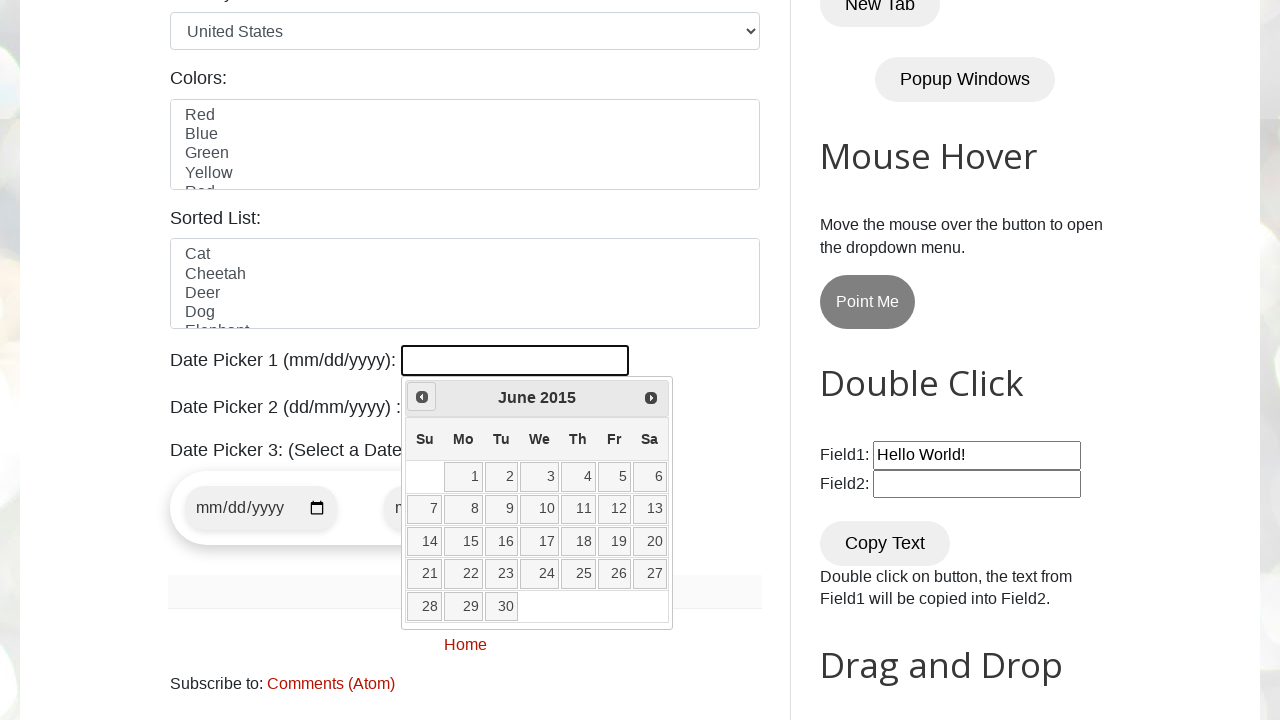

Retrieved current year from datepicker
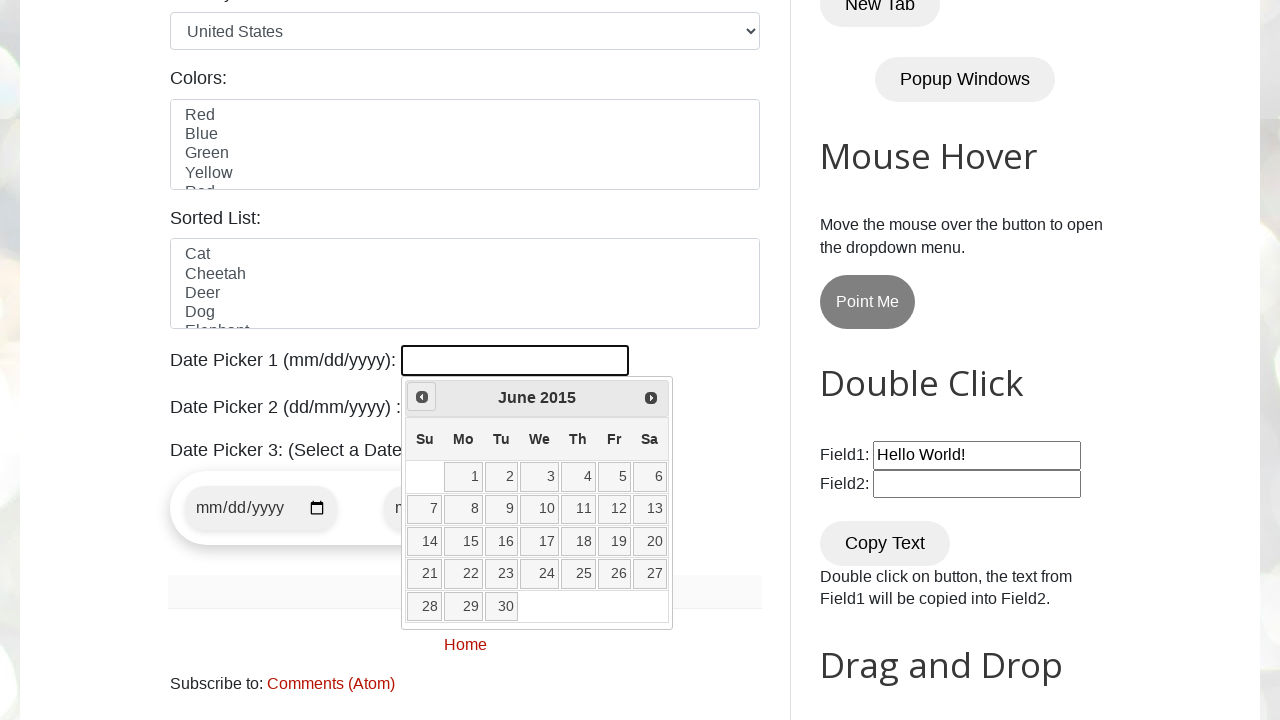

Clicked previous button to navigate to earlier month/year at (422, 397) on span.ui-icon.ui-icon-circle-triangle-w
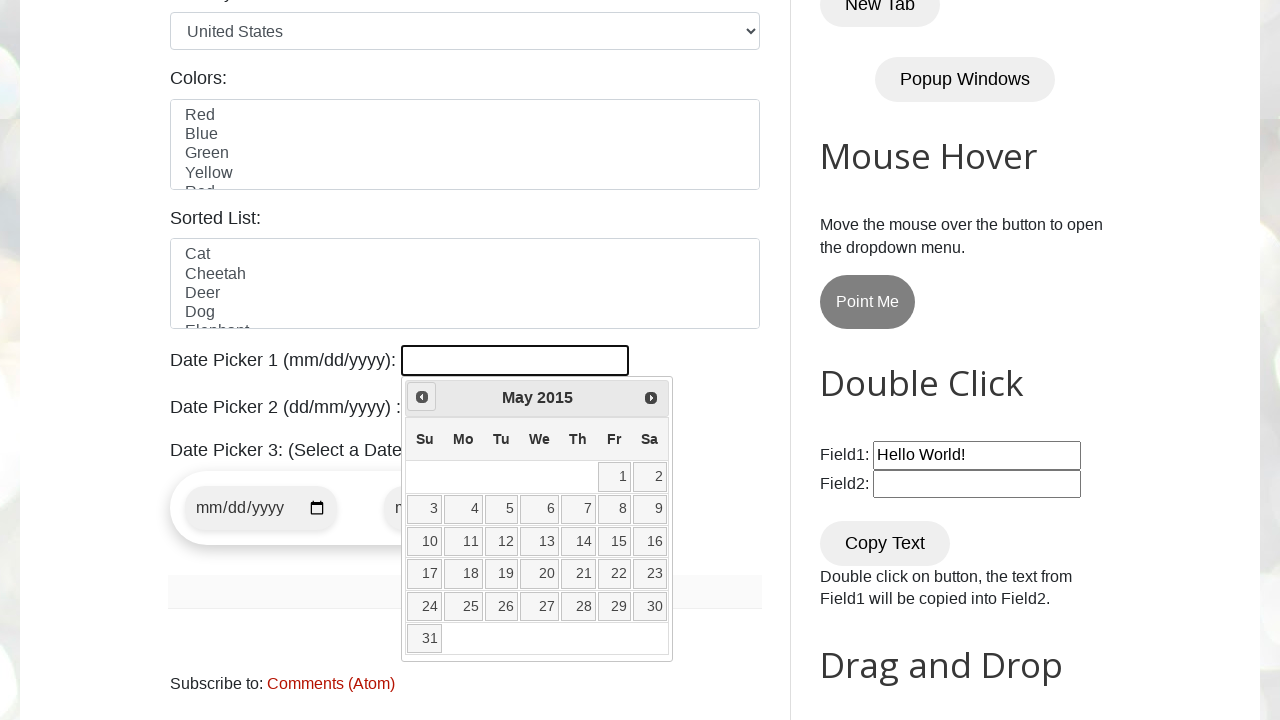

Retrieved current month from datepicker
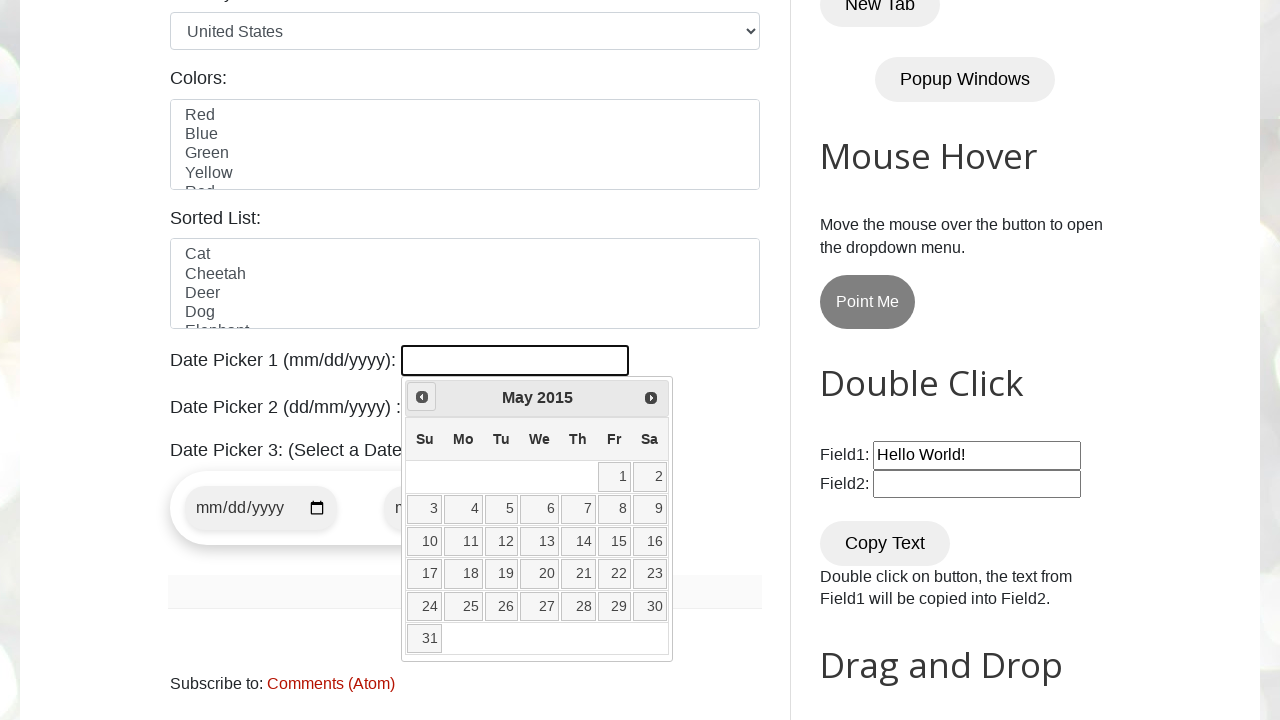

Retrieved current year from datepicker
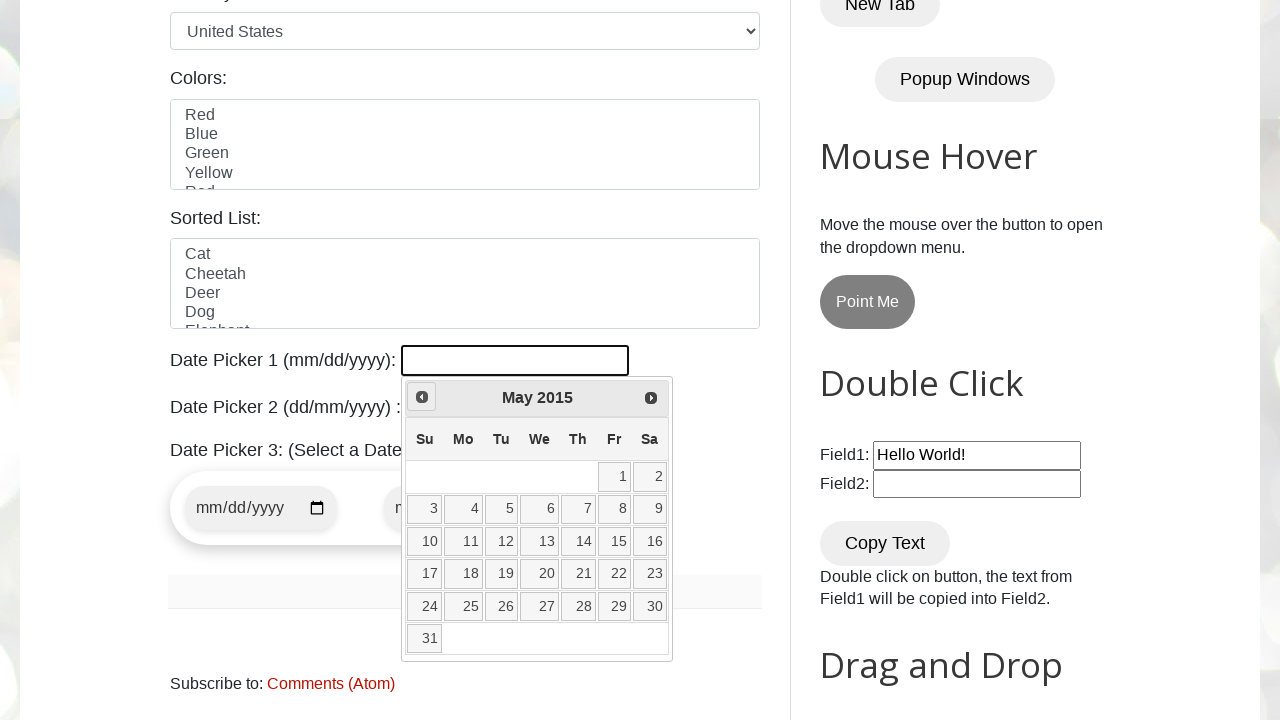

Clicked previous button to navigate to earlier month/year at (422, 397) on span.ui-icon.ui-icon-circle-triangle-w
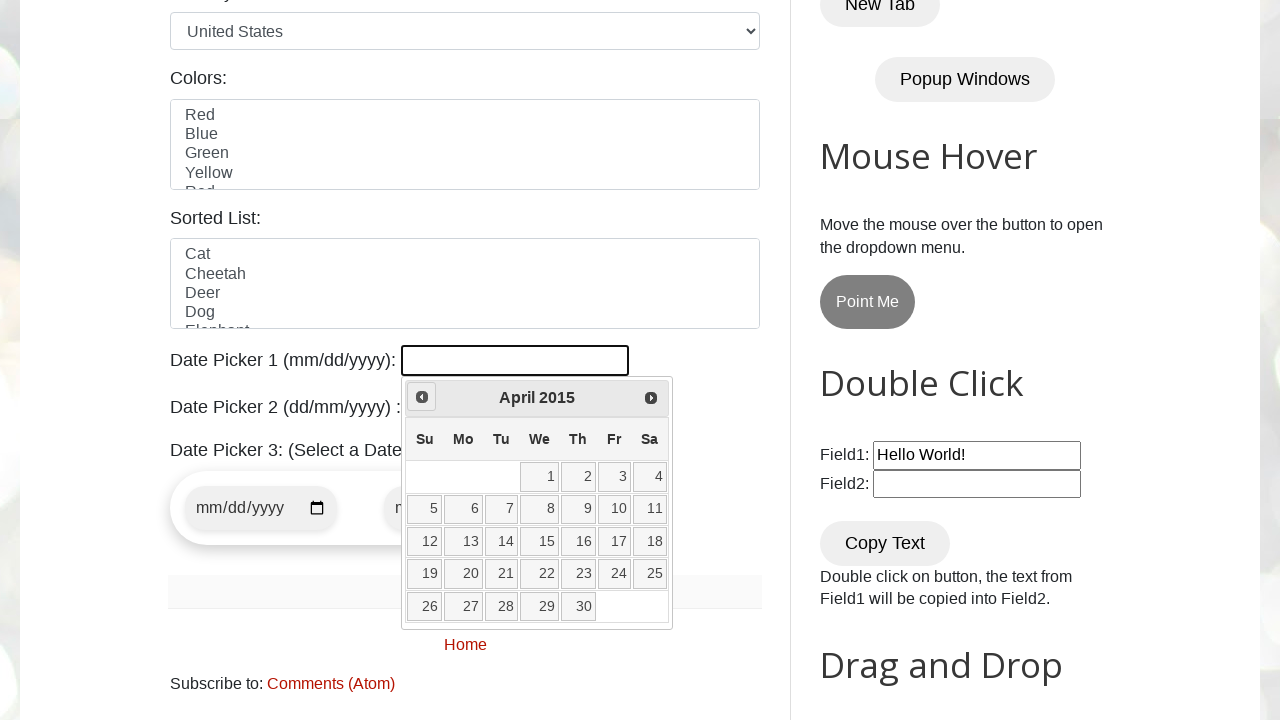

Retrieved current month from datepicker
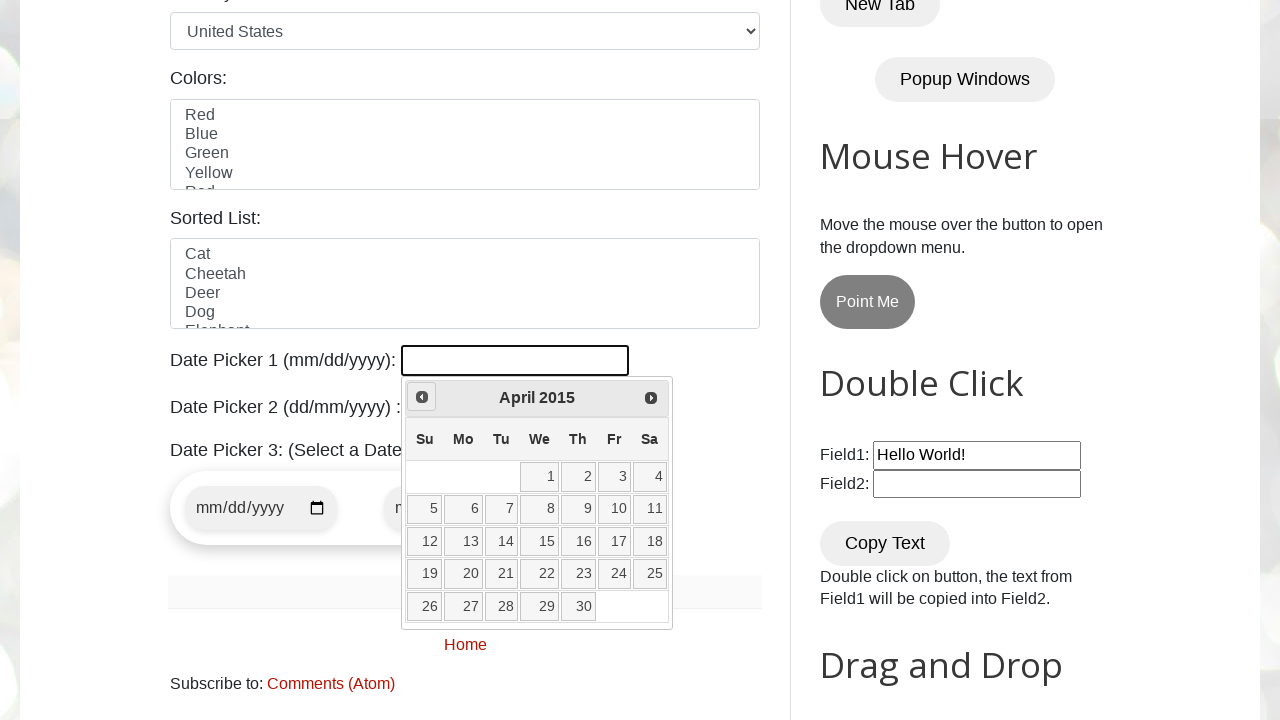

Retrieved current year from datepicker
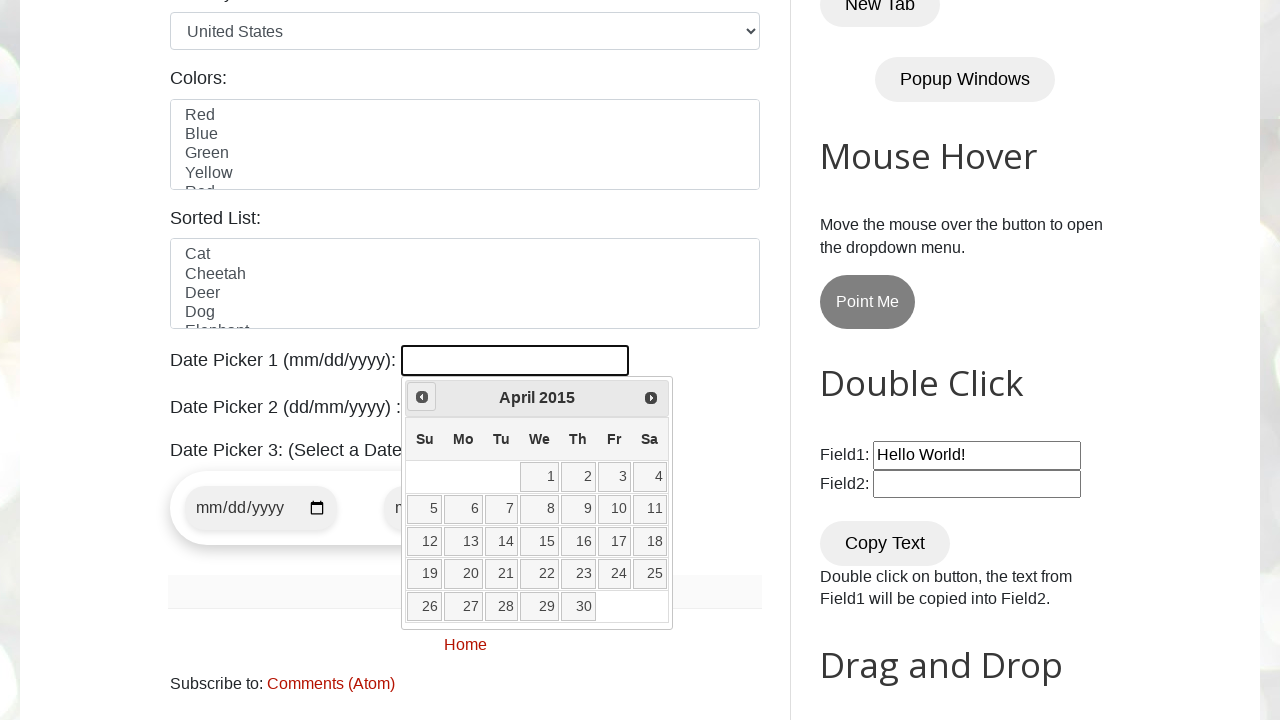

Clicked previous button to navigate to earlier month/year at (422, 397) on span.ui-icon.ui-icon-circle-triangle-w
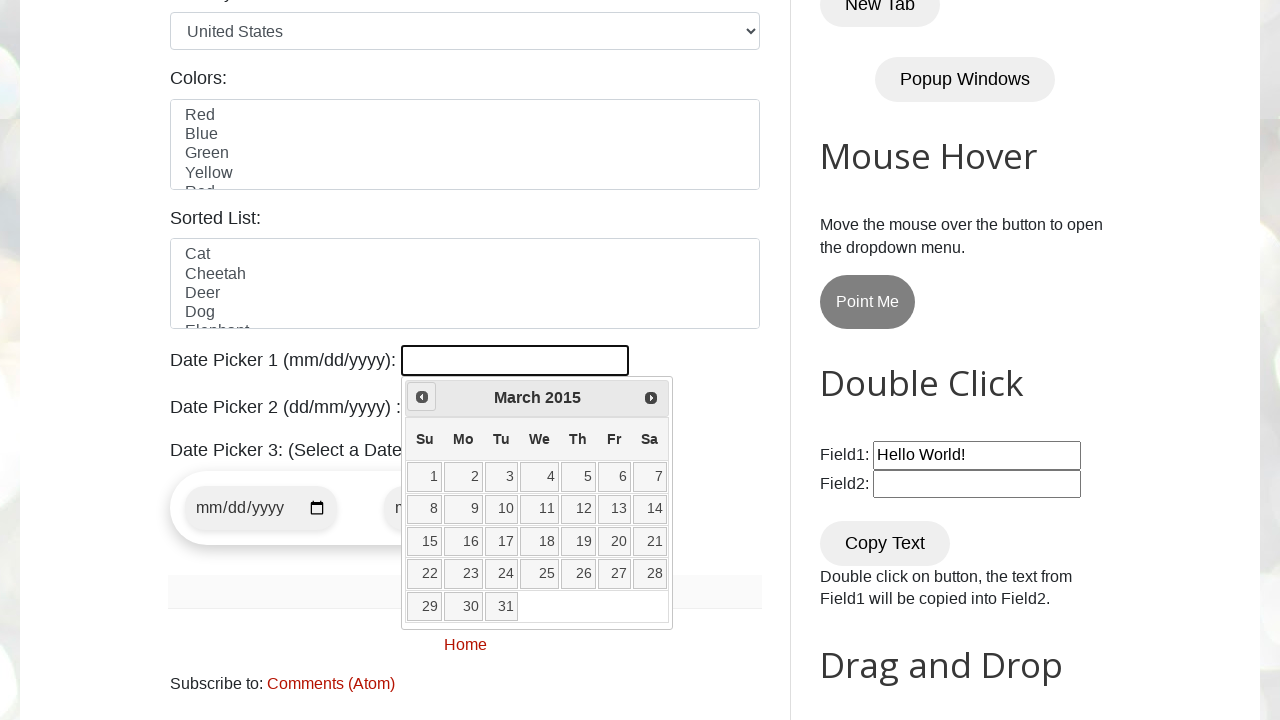

Retrieved current month from datepicker
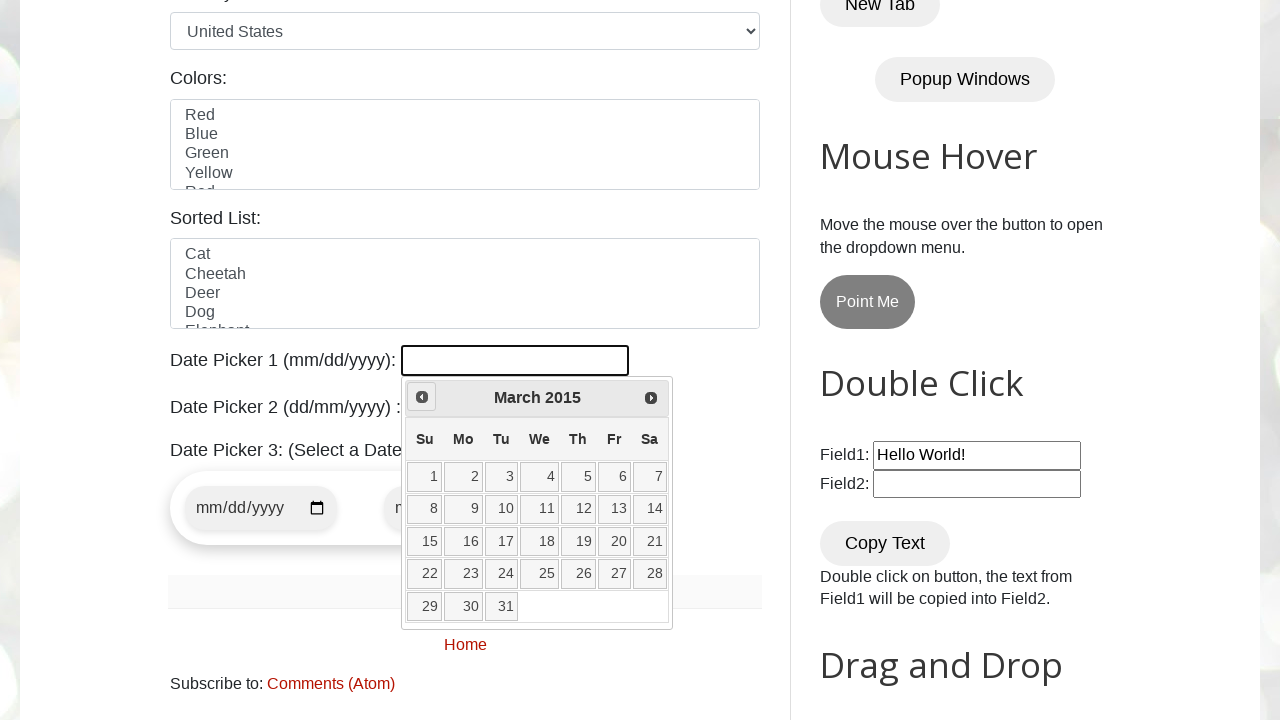

Retrieved current year from datepicker
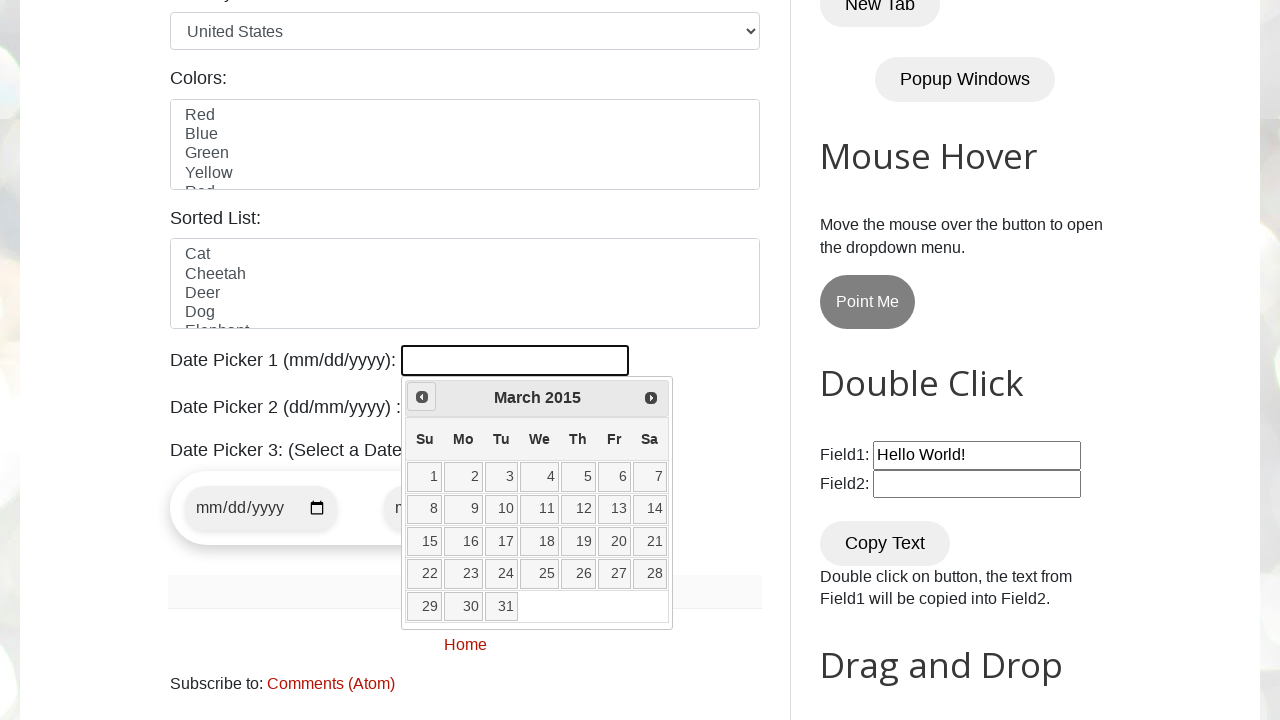

Clicked previous button to navigate to earlier month/year at (422, 397) on span.ui-icon.ui-icon-circle-triangle-w
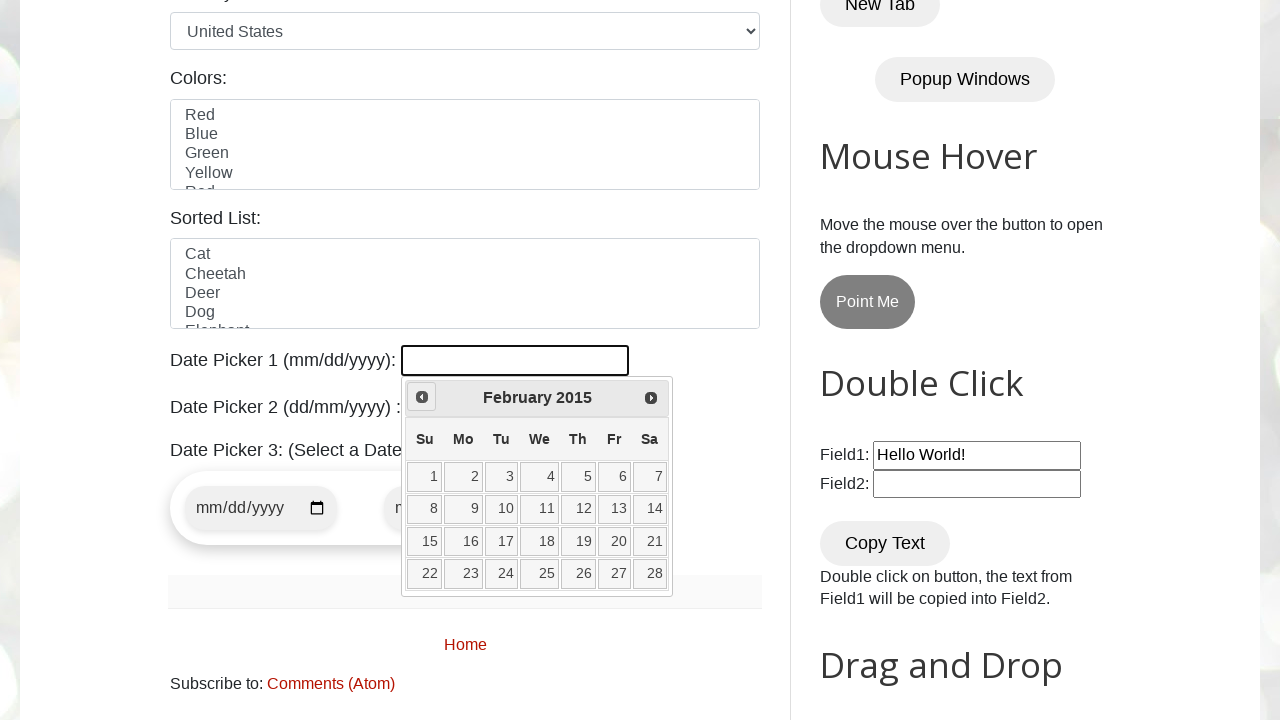

Retrieved current month from datepicker
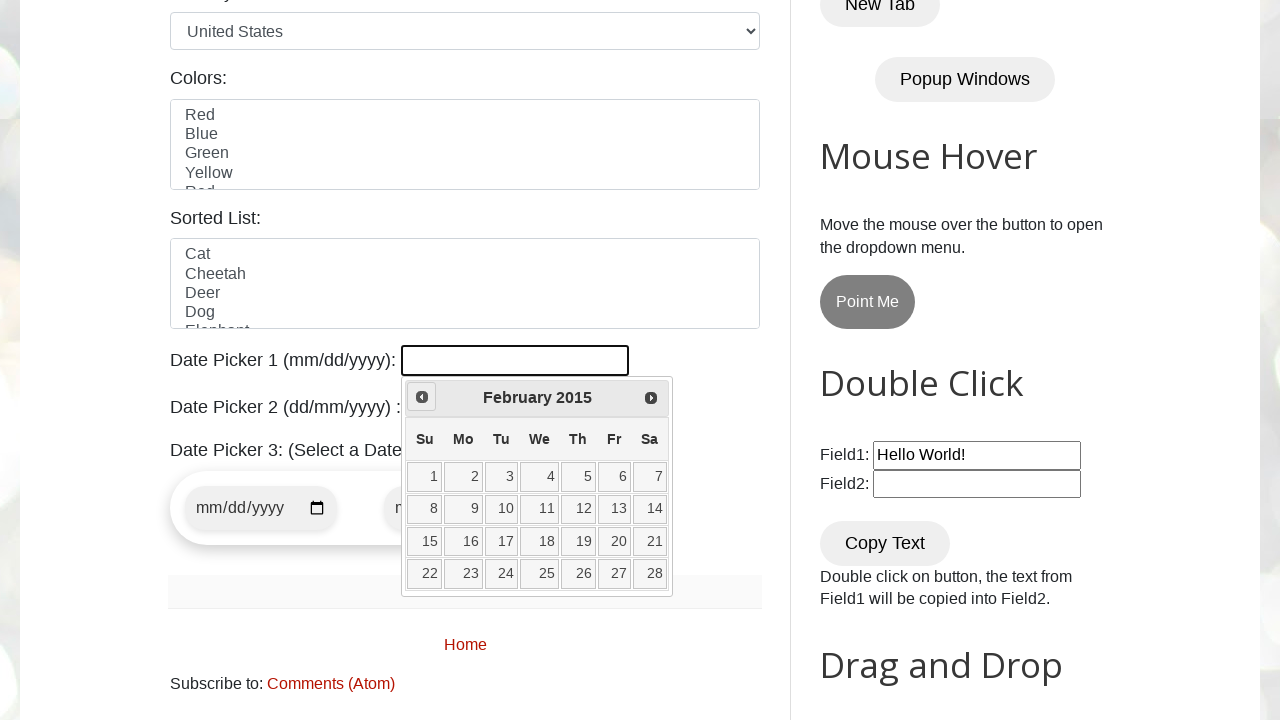

Retrieved current year from datepicker
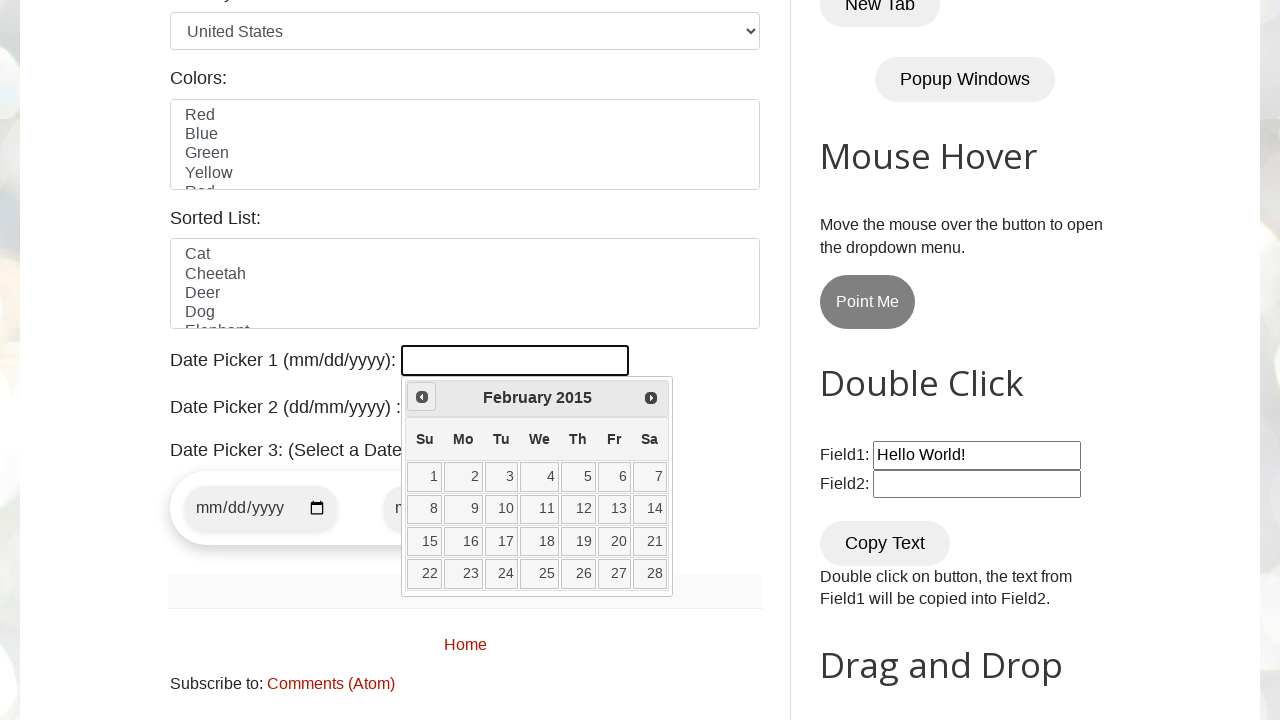

Clicked previous button to navigate to earlier month/year at (422, 397) on span.ui-icon.ui-icon-circle-triangle-w
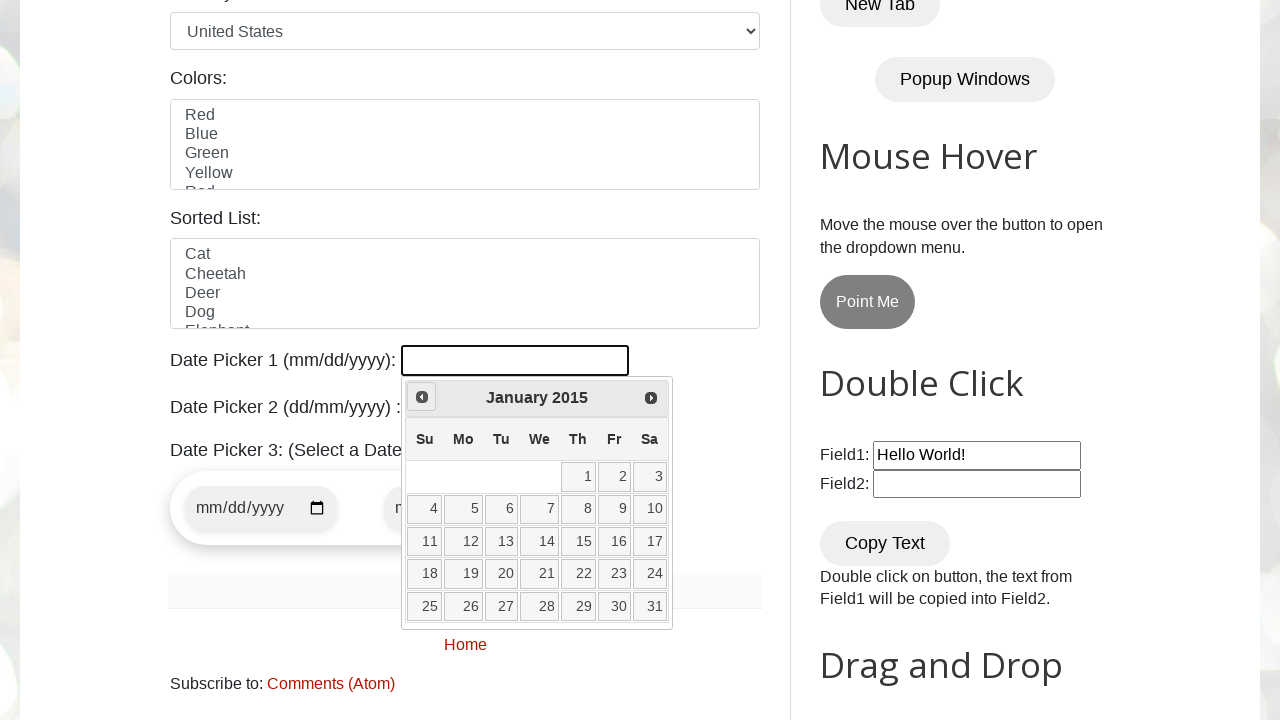

Retrieved current month from datepicker
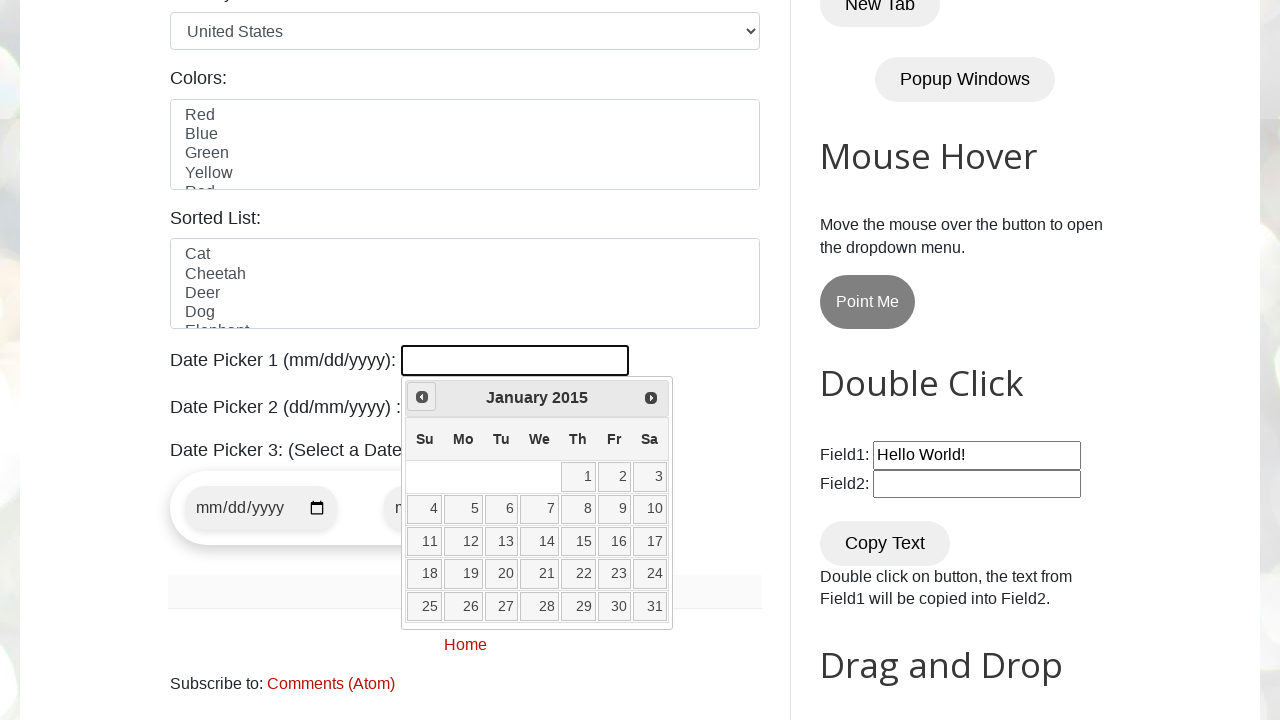

Retrieved current year from datepicker
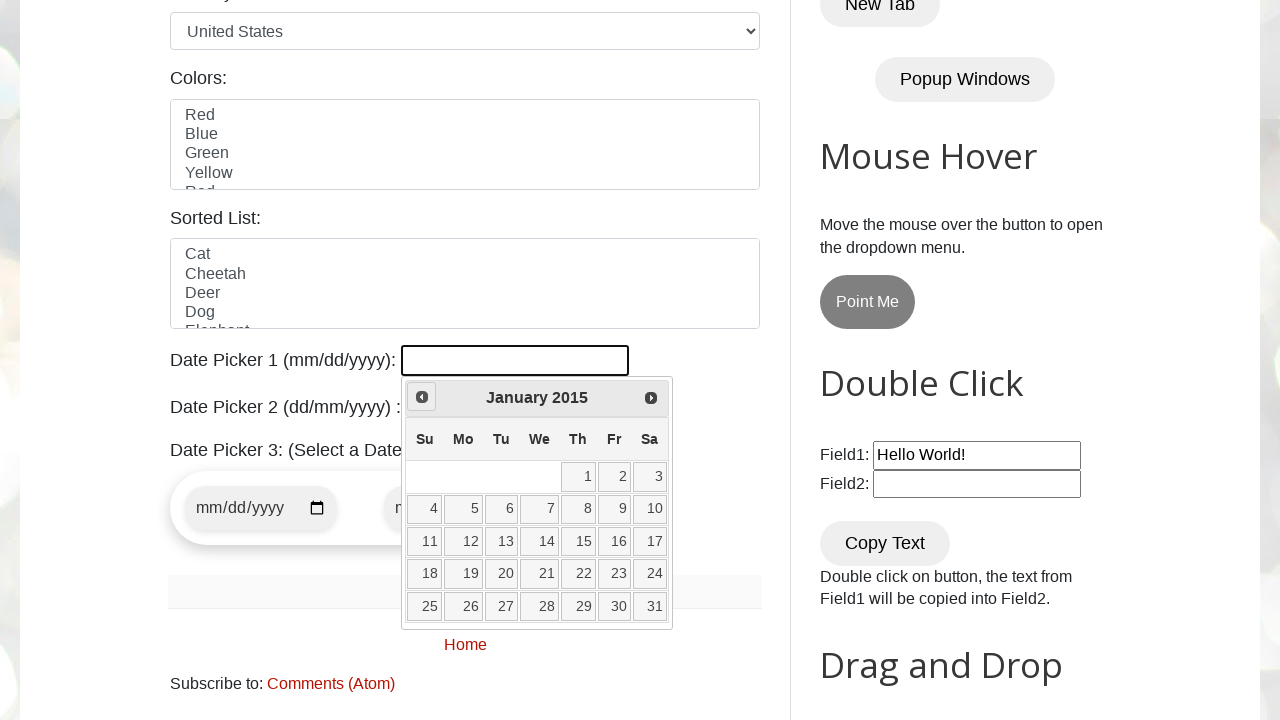

Clicked previous button to navigate to earlier month/year at (422, 397) on span.ui-icon.ui-icon-circle-triangle-w
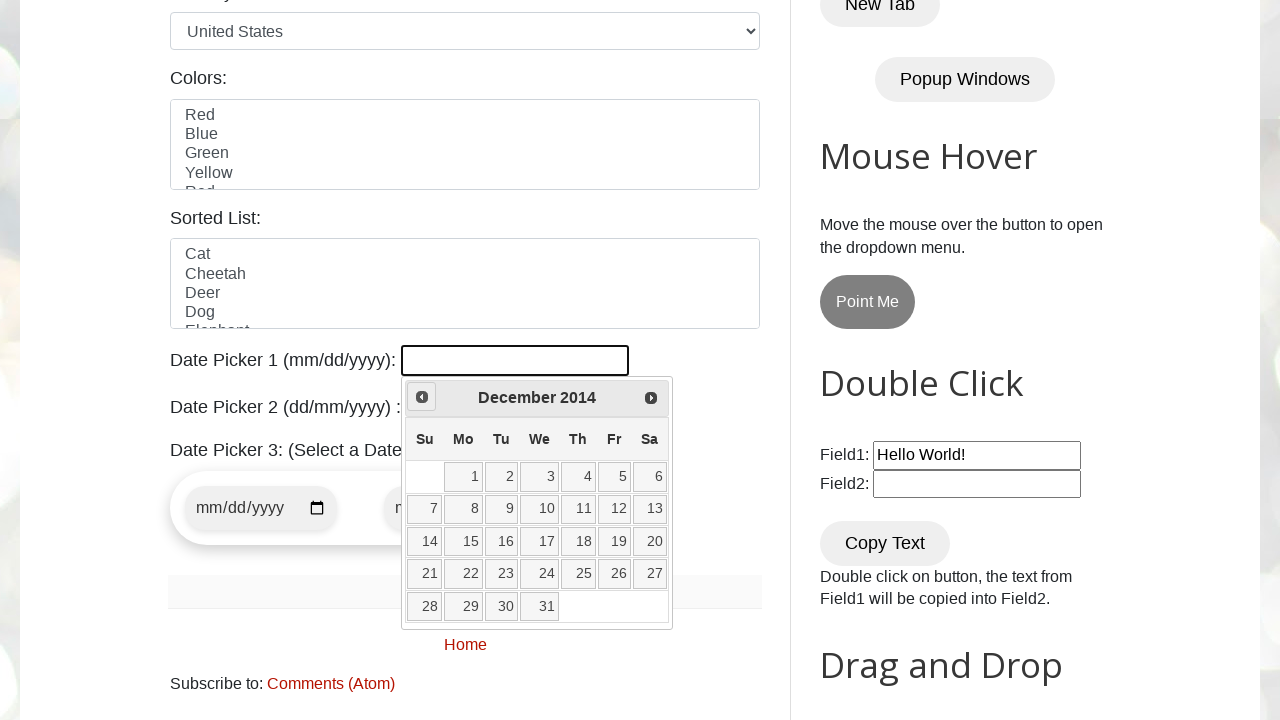

Retrieved current month from datepicker
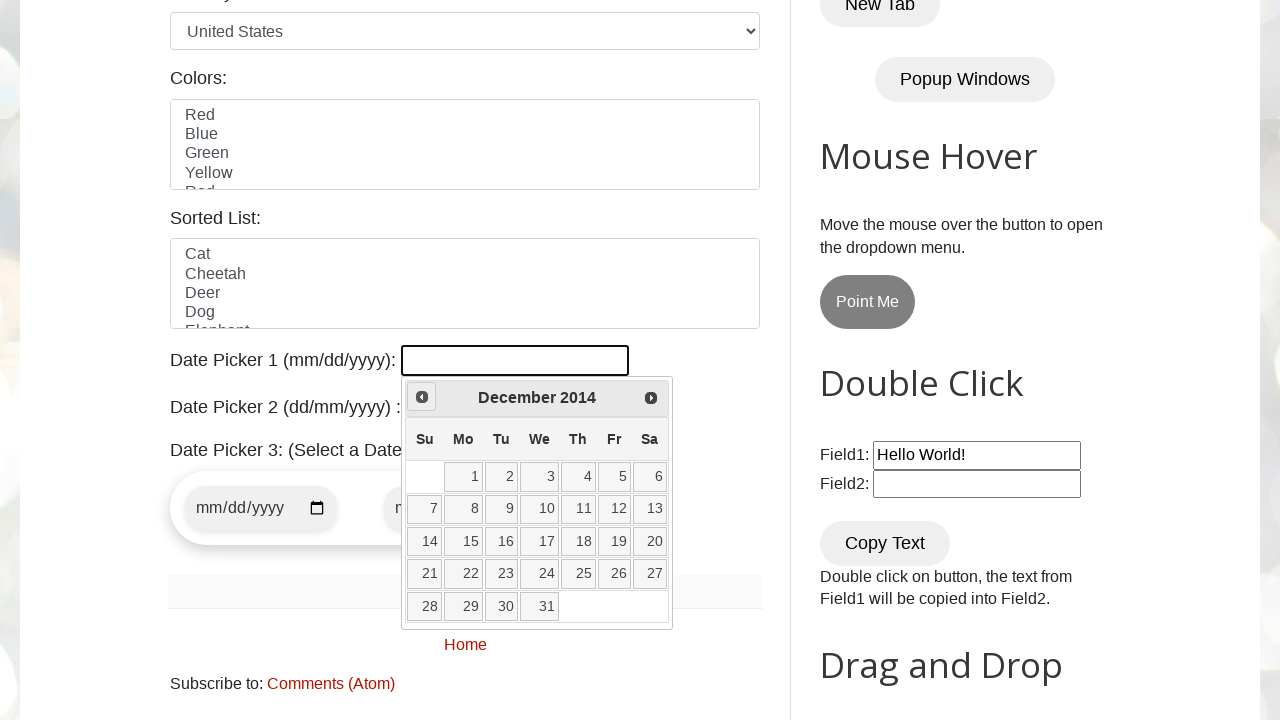

Retrieved current year from datepicker
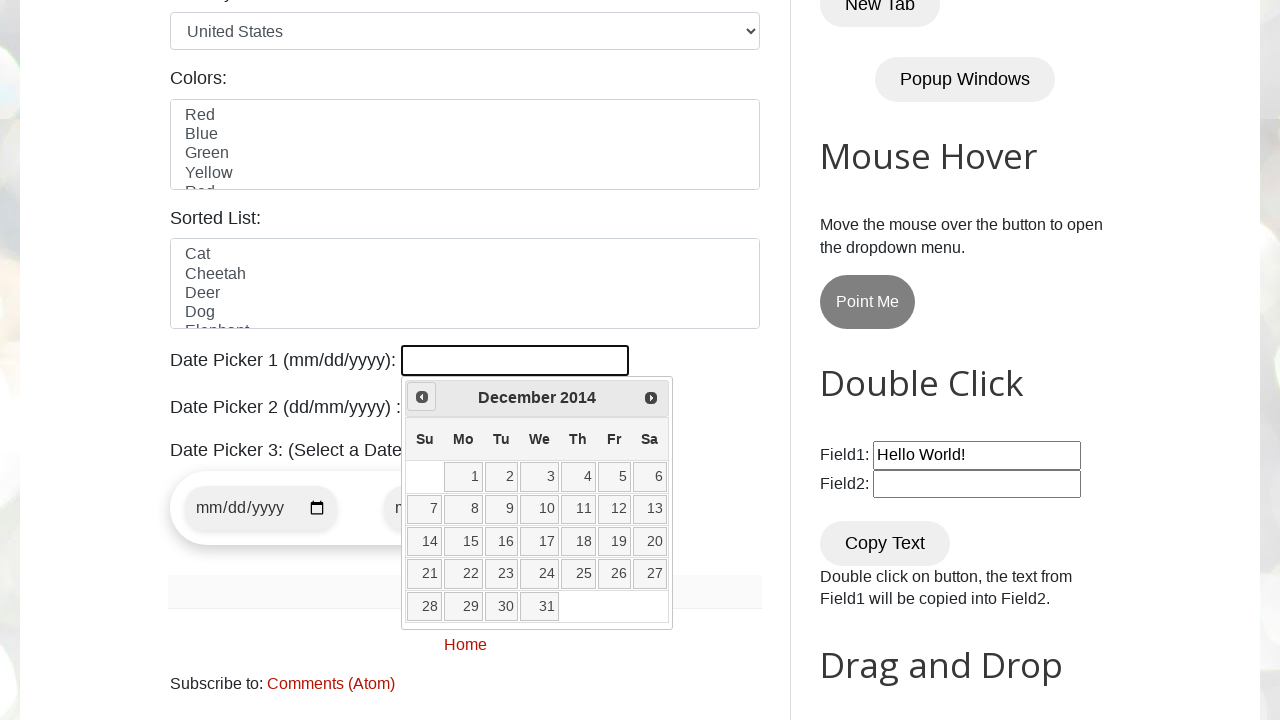

Clicked previous button to navigate to earlier month/year at (422, 397) on span.ui-icon.ui-icon-circle-triangle-w
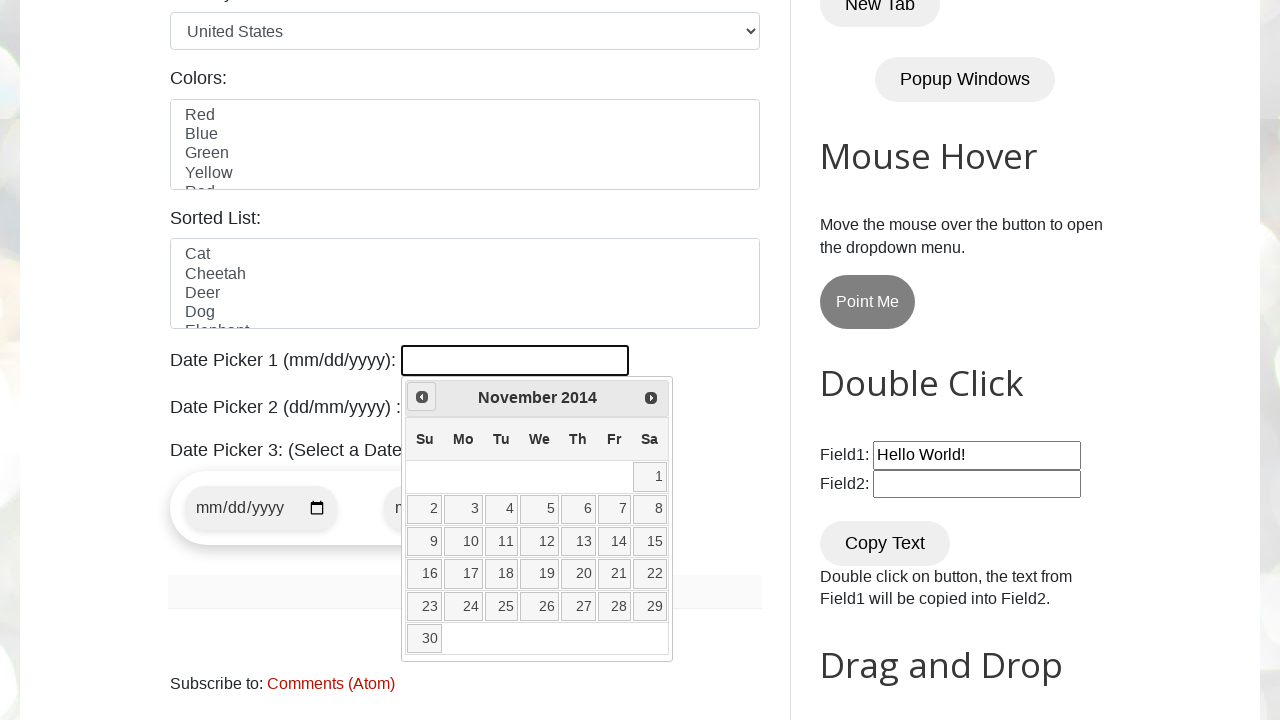

Retrieved current month from datepicker
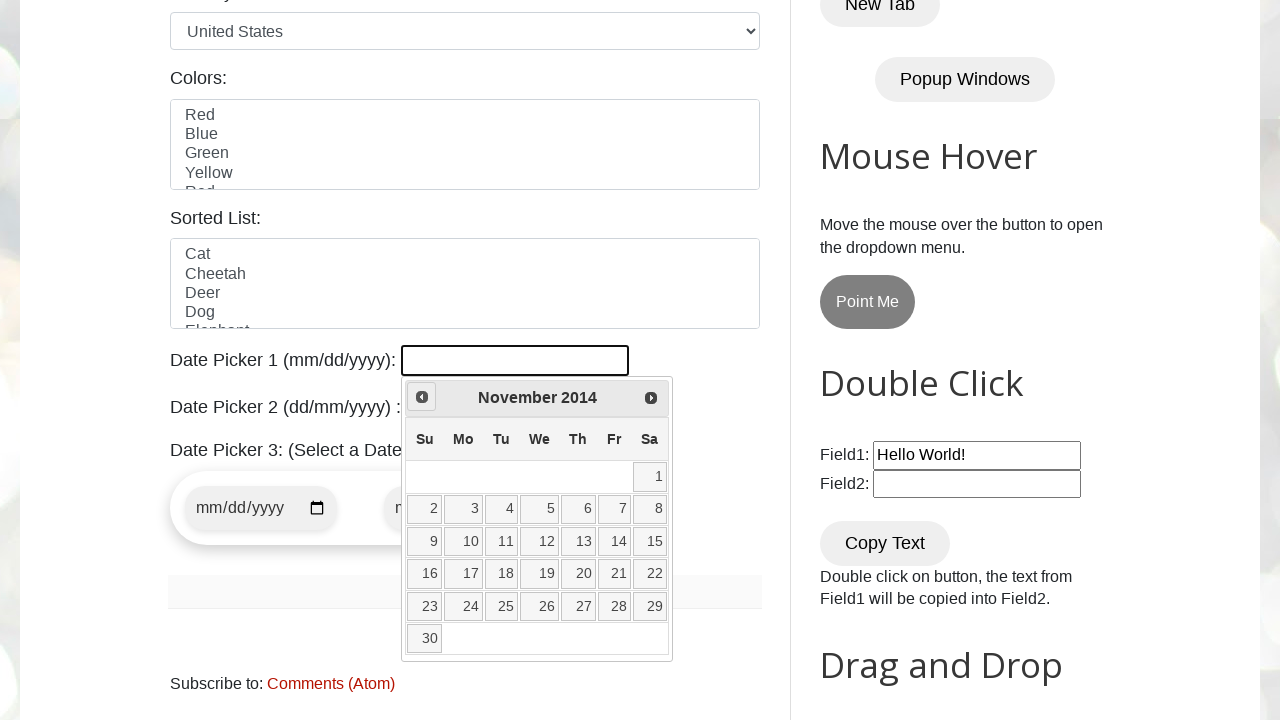

Retrieved current year from datepicker
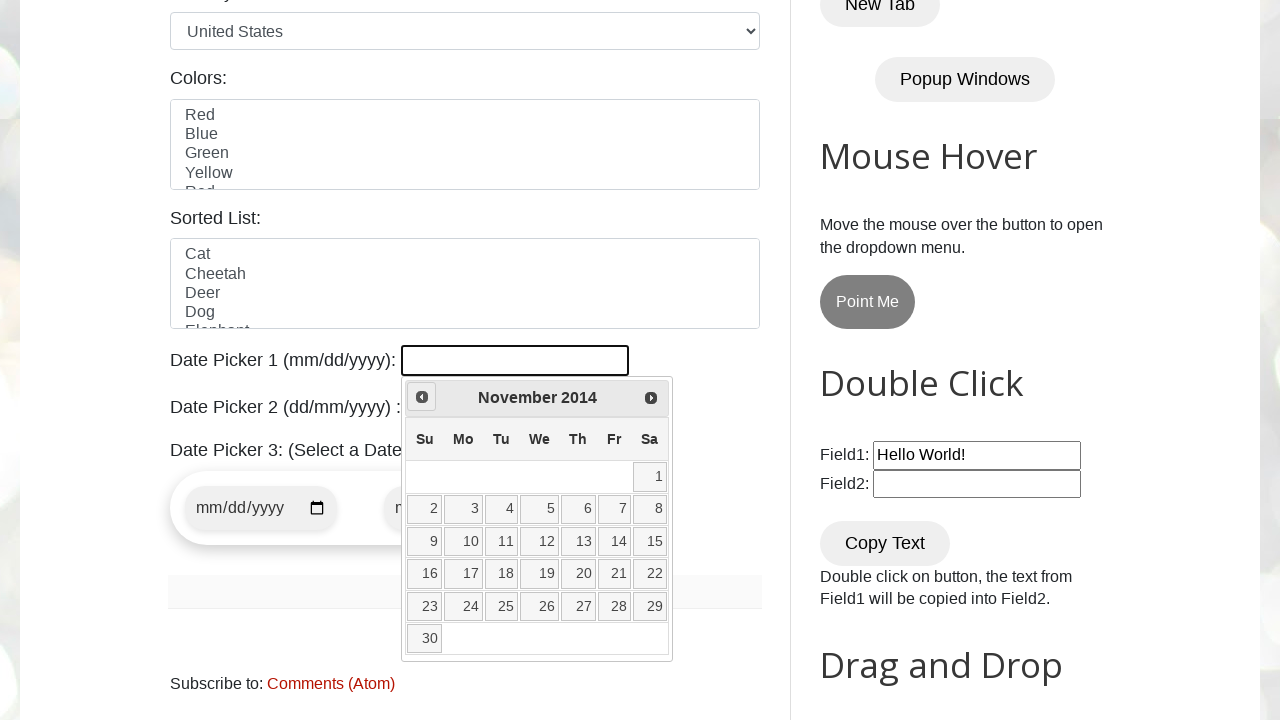

Clicked previous button to navigate to earlier month/year at (422, 397) on span.ui-icon.ui-icon-circle-triangle-w
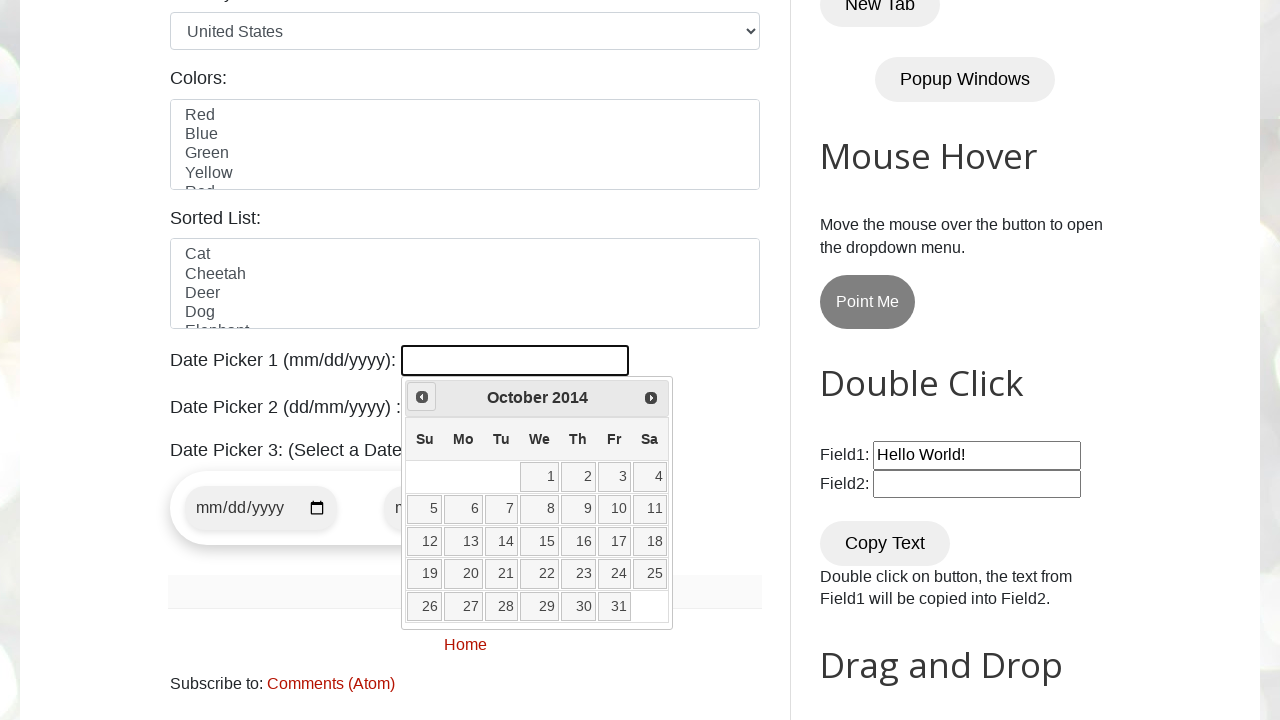

Retrieved current month from datepicker
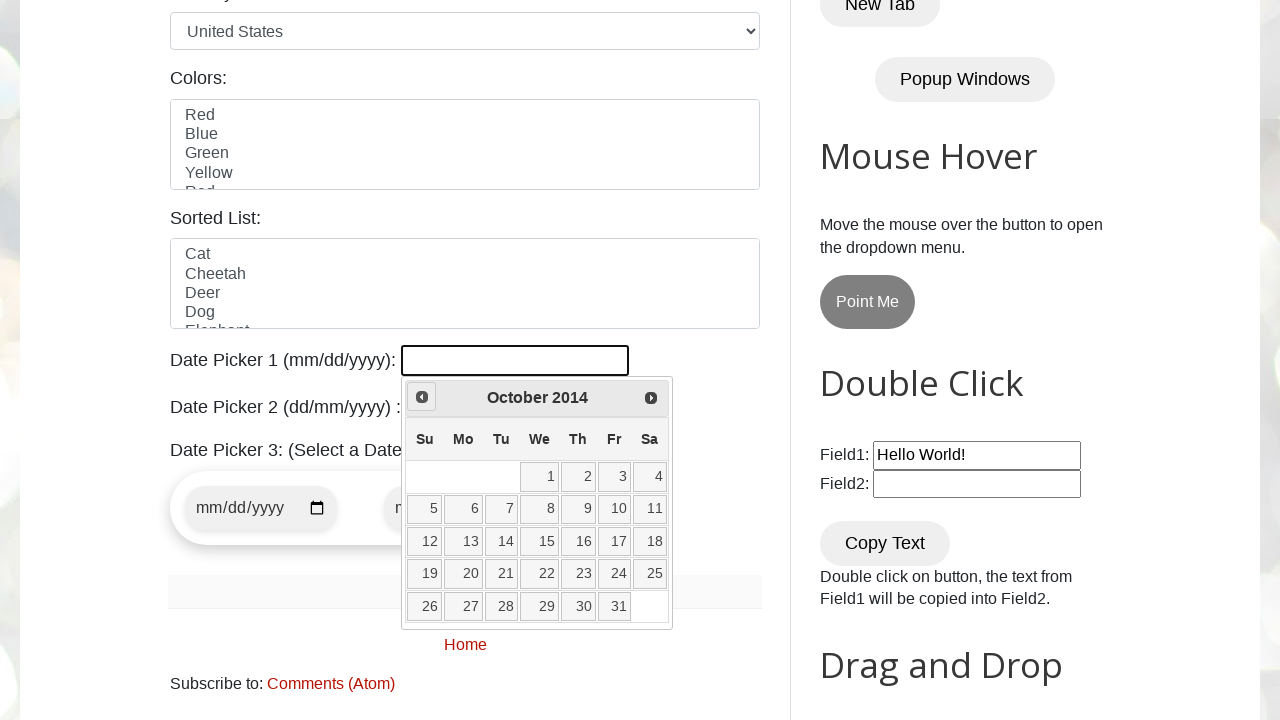

Retrieved current year from datepicker
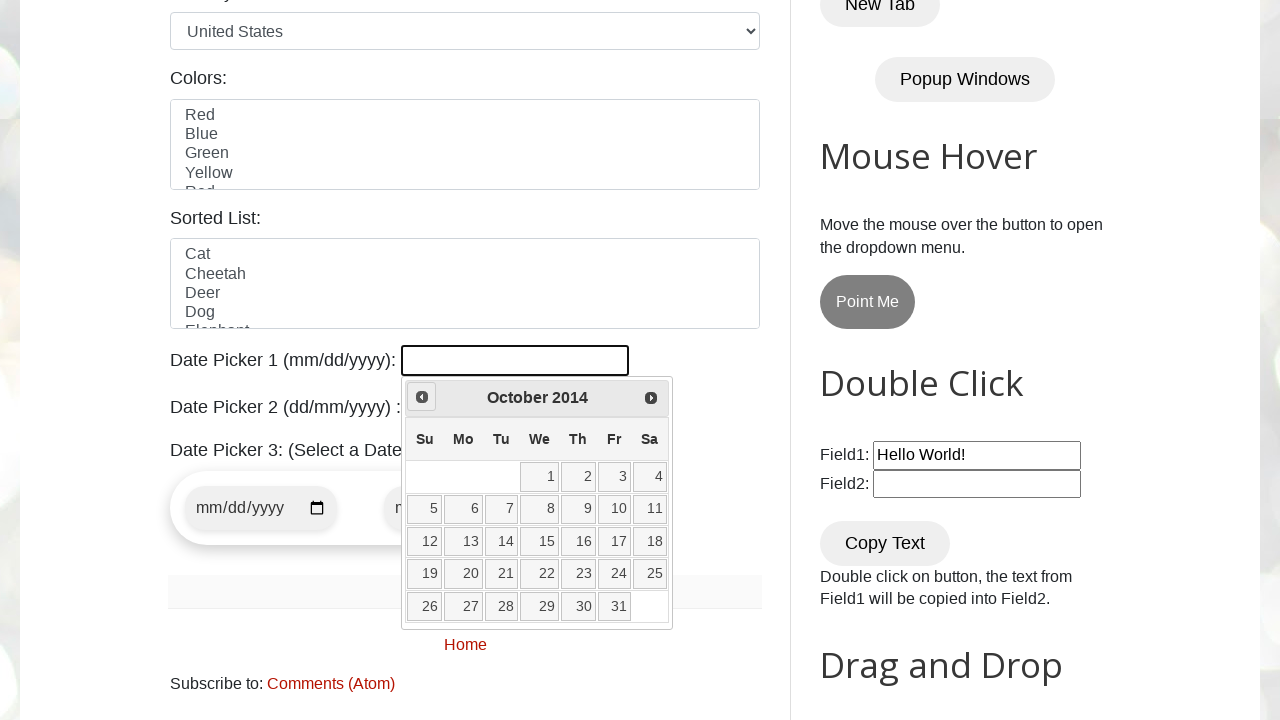

Clicked previous button to navigate to earlier month/year at (422, 397) on span.ui-icon.ui-icon-circle-triangle-w
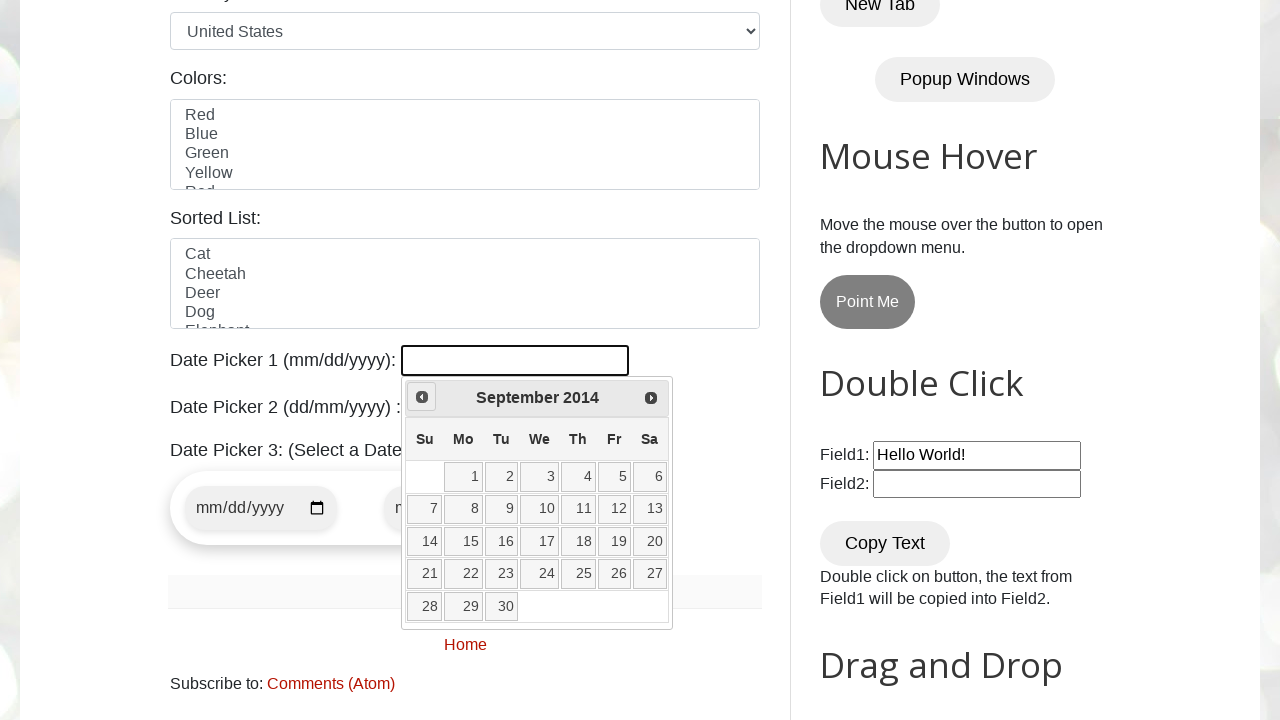

Retrieved current month from datepicker
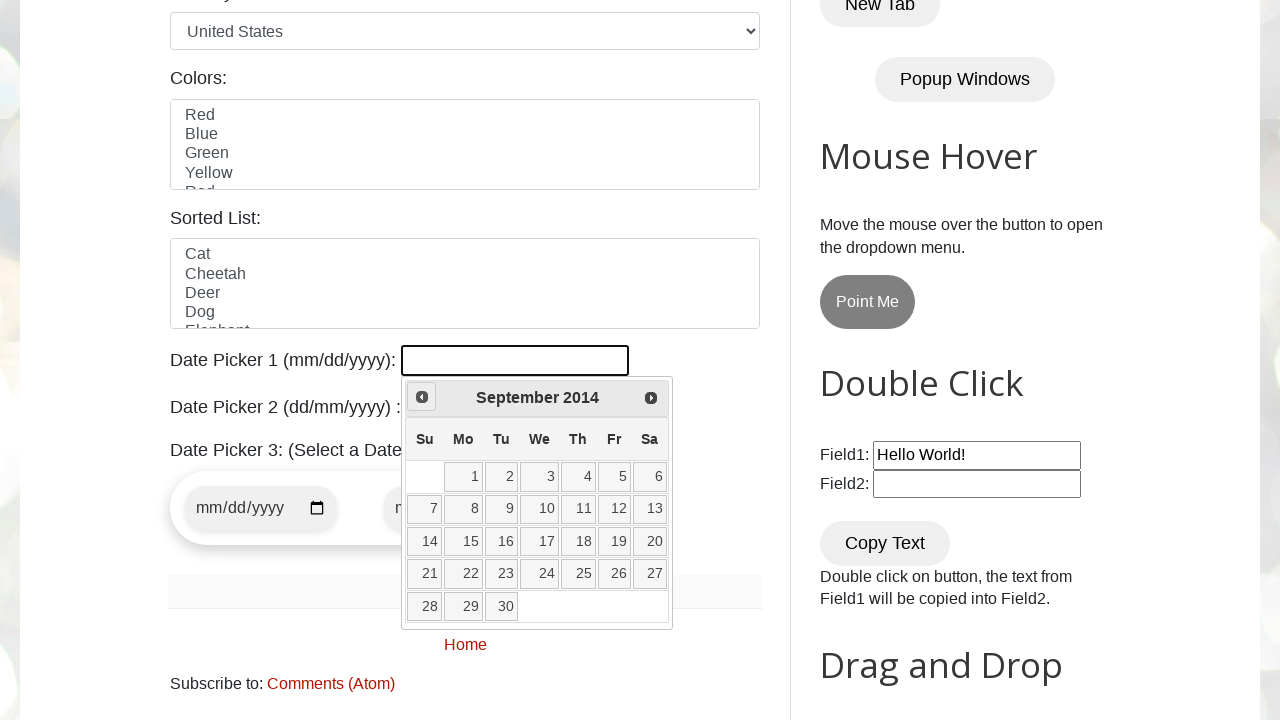

Retrieved current year from datepicker
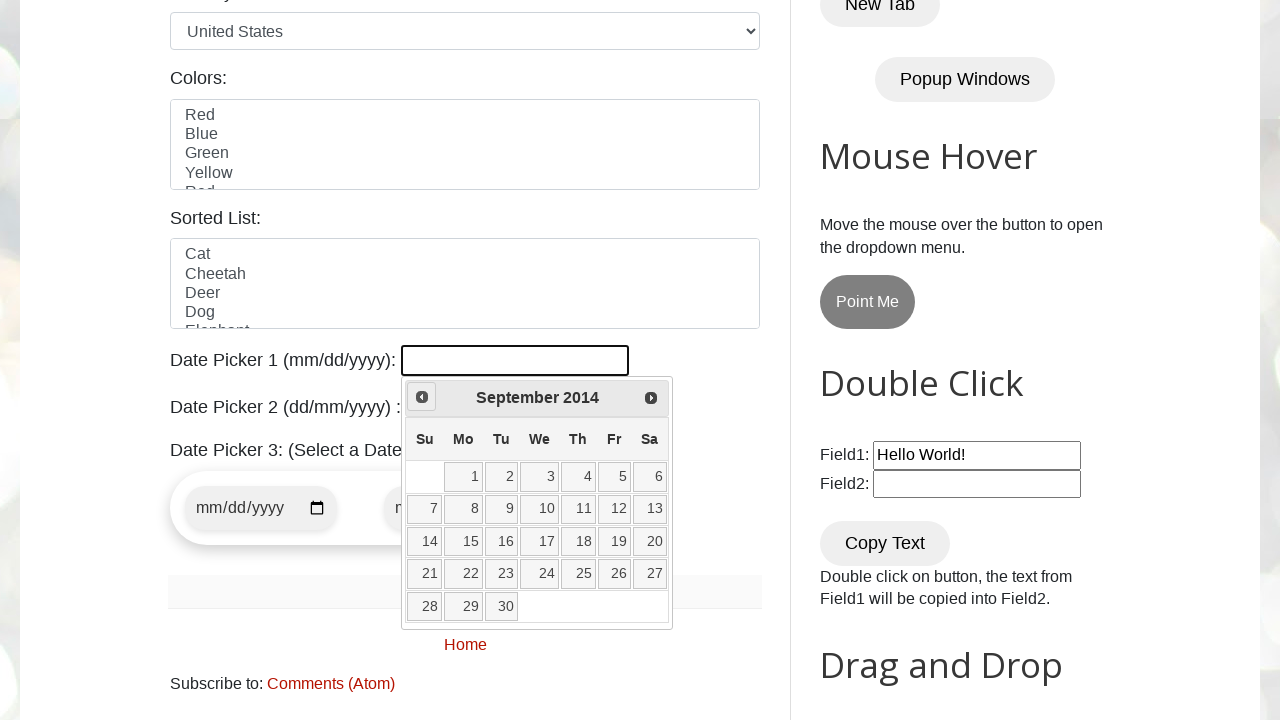

Clicked previous button to navigate to earlier month/year at (422, 397) on span.ui-icon.ui-icon-circle-triangle-w
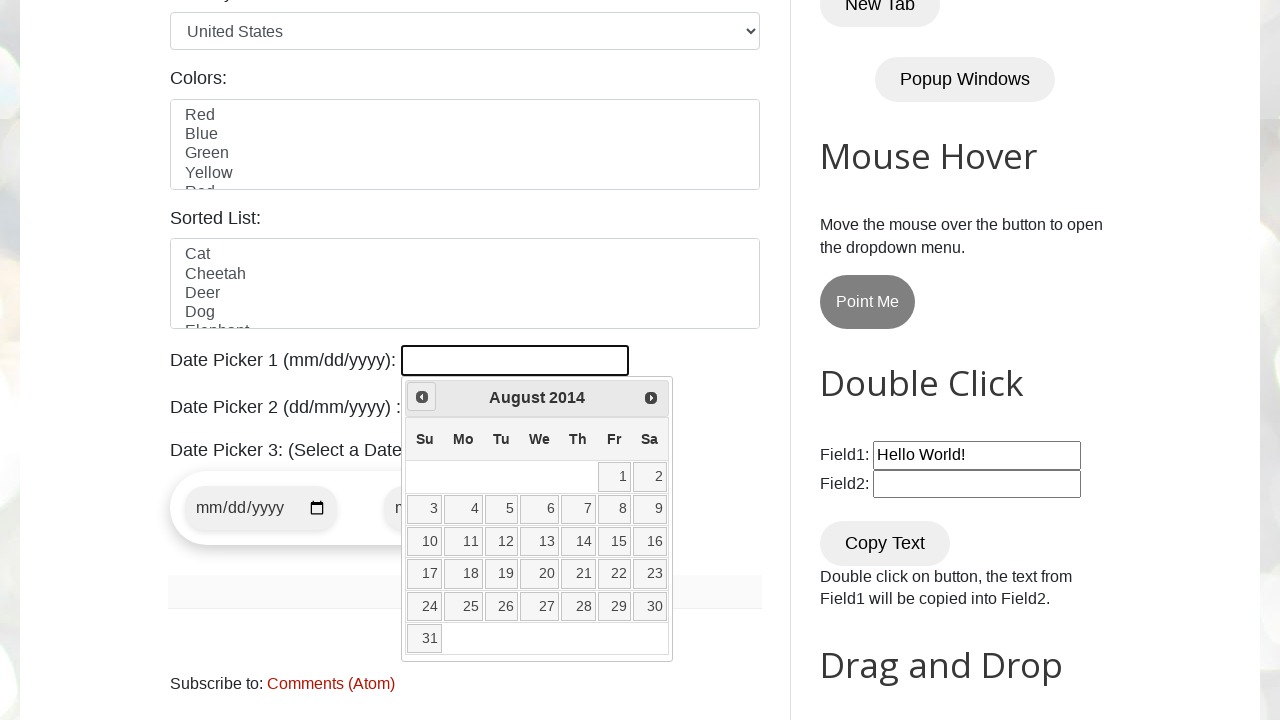

Retrieved current month from datepicker
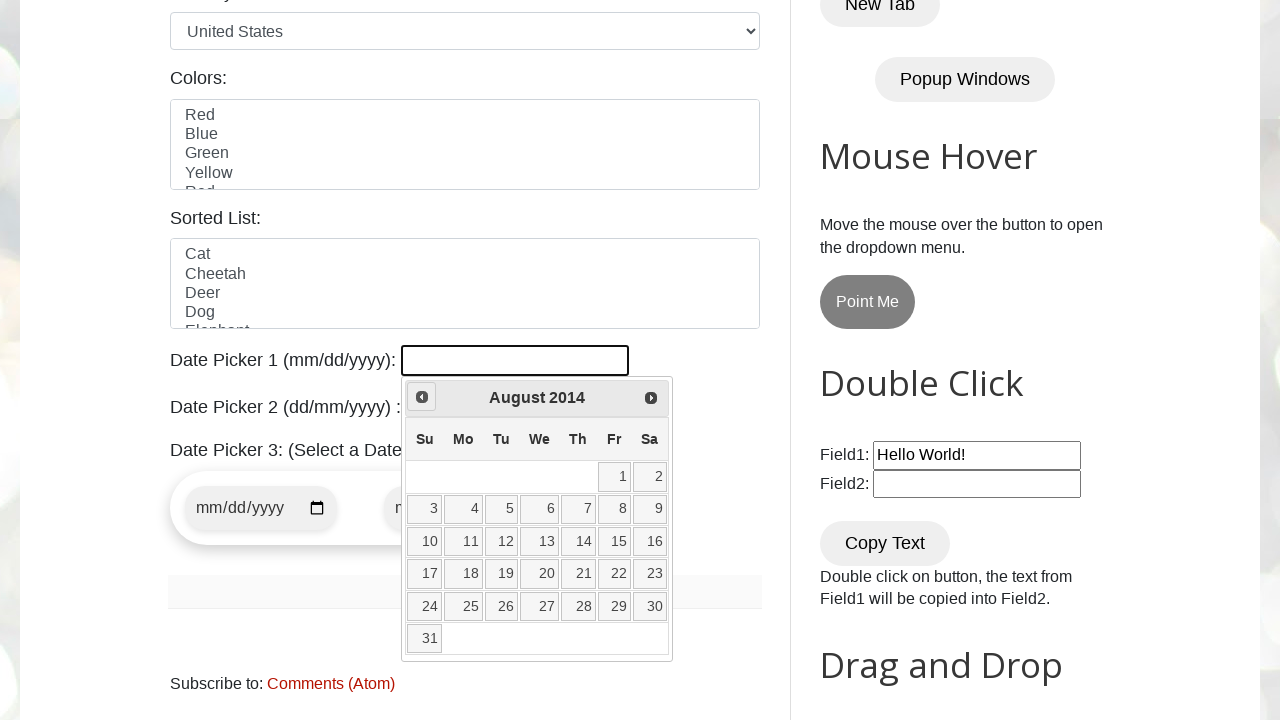

Retrieved current year from datepicker
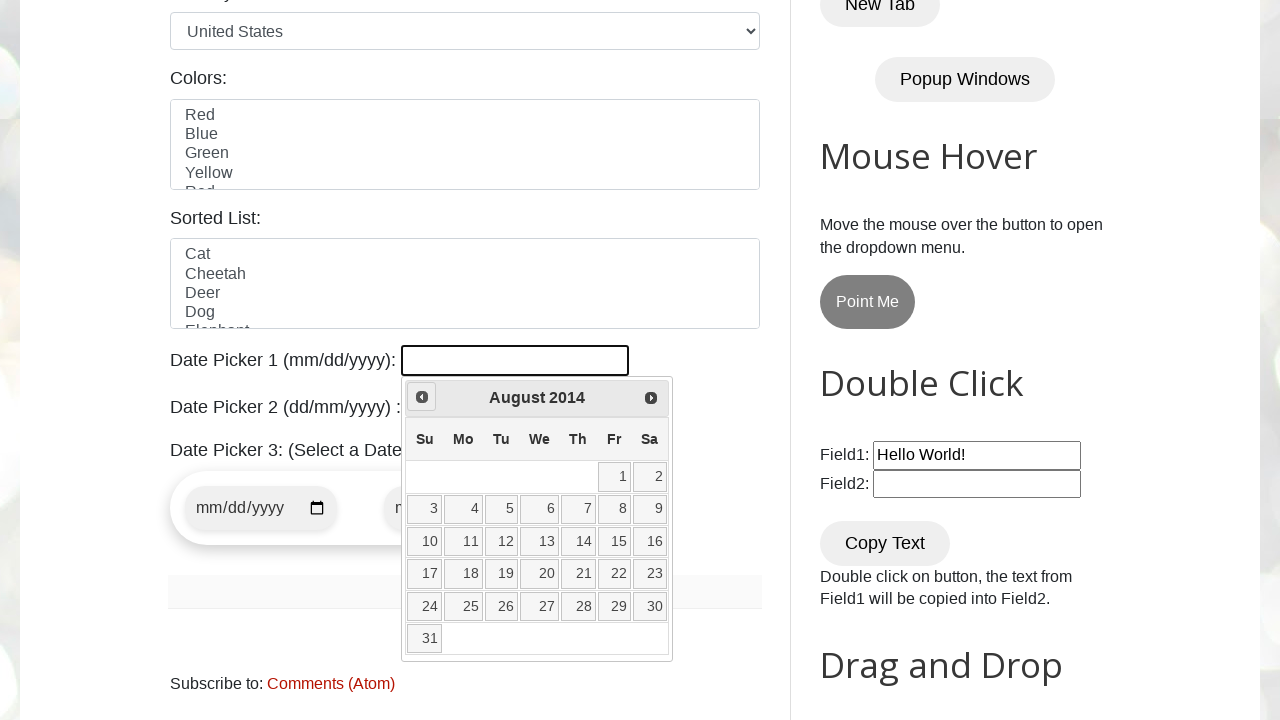

Clicked previous button to navigate to earlier month/year at (422, 397) on span.ui-icon.ui-icon-circle-triangle-w
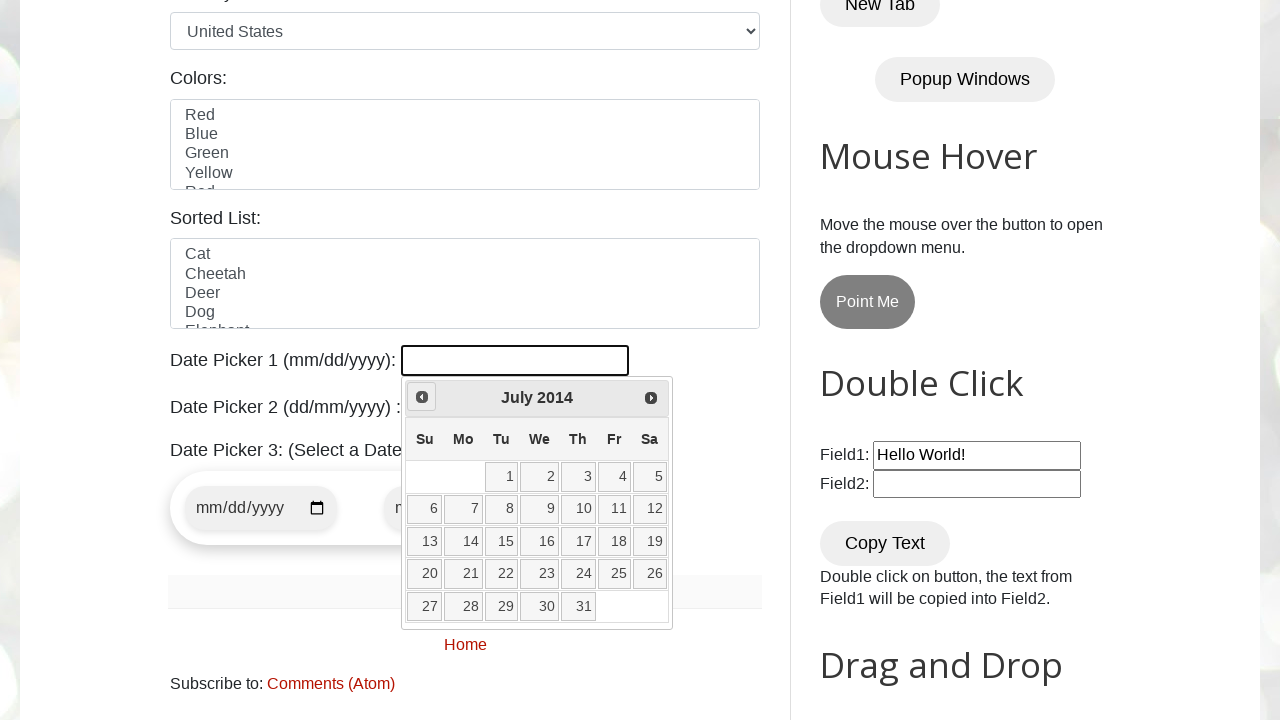

Retrieved current month from datepicker
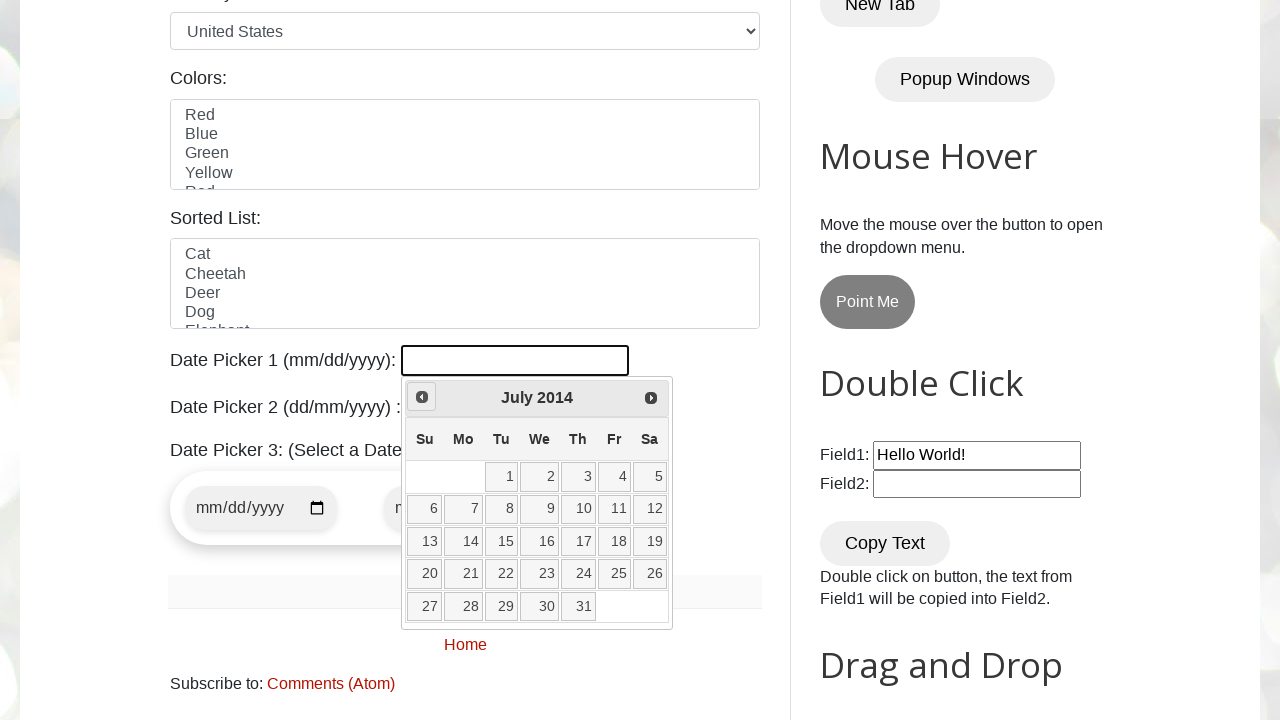

Retrieved current year from datepicker
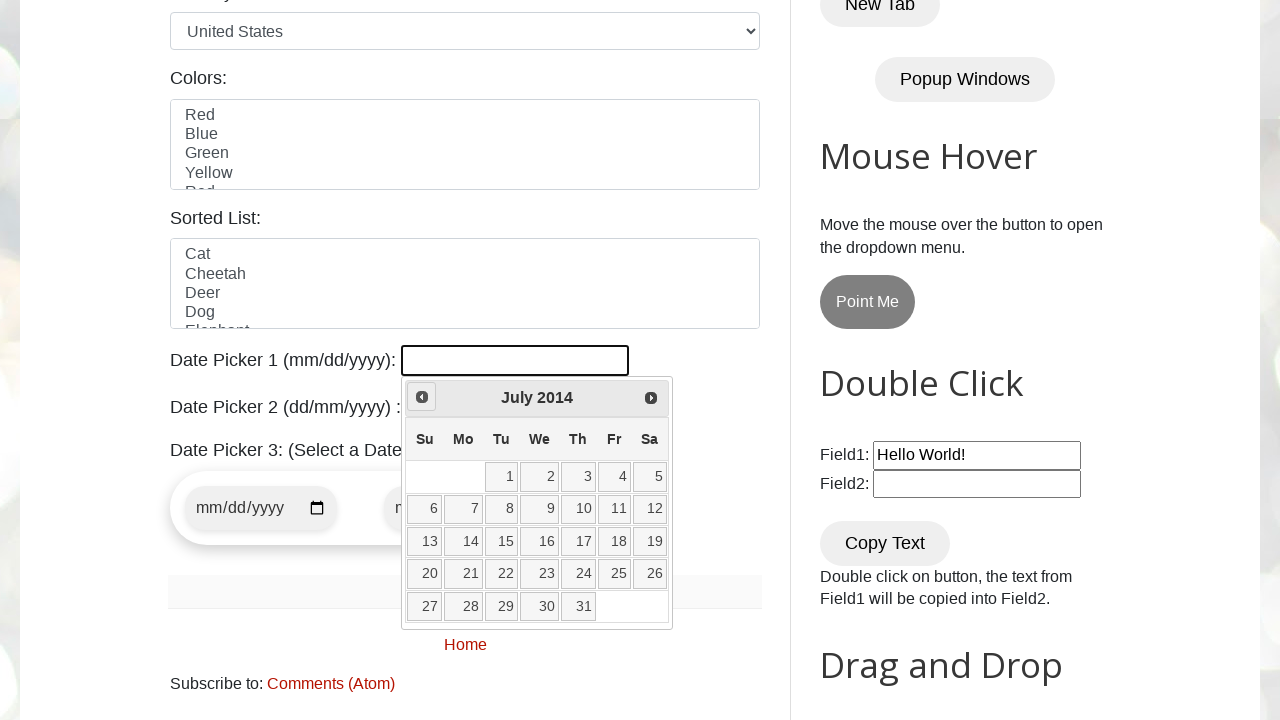

Clicked previous button to navigate to earlier month/year at (422, 397) on span.ui-icon.ui-icon-circle-triangle-w
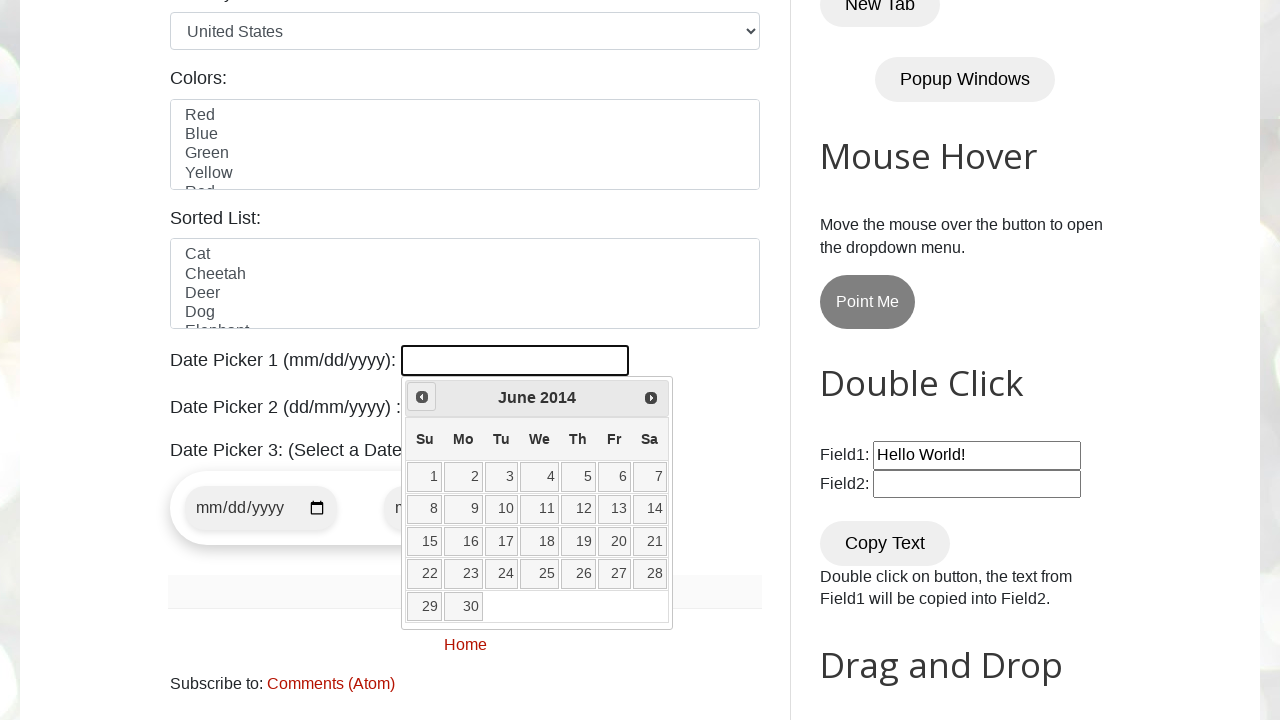

Retrieved current month from datepicker
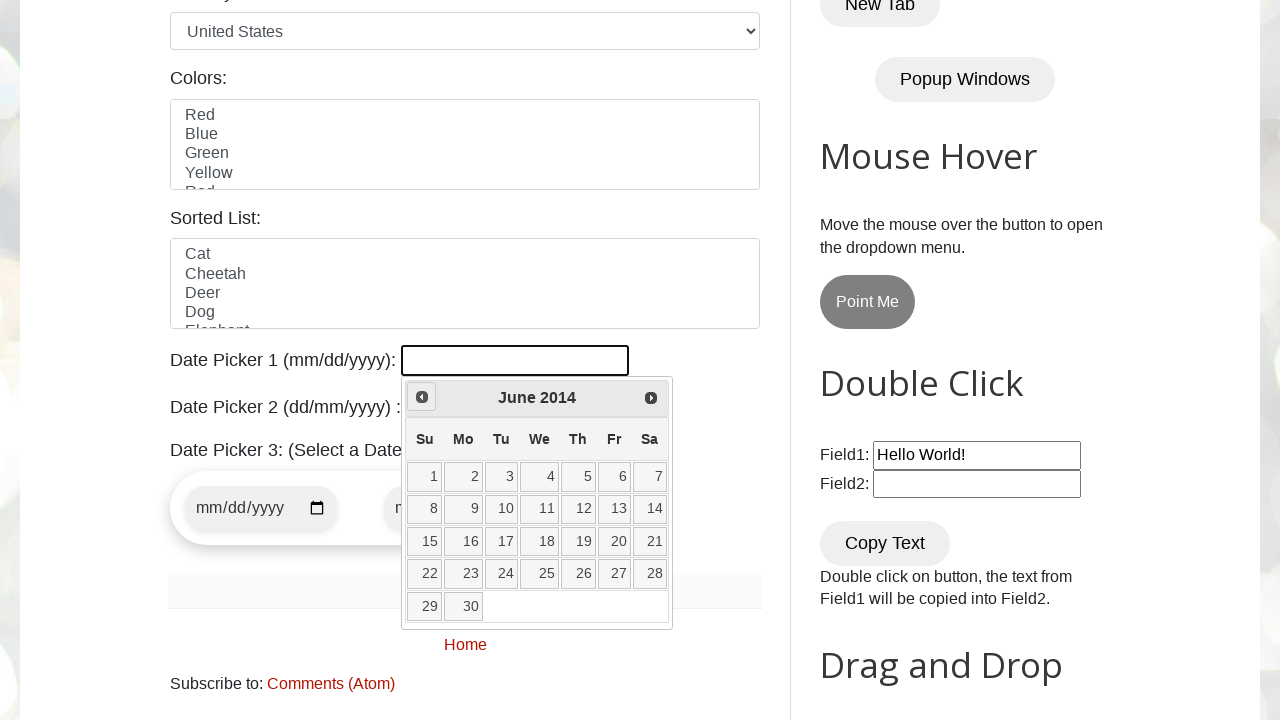

Retrieved current year from datepicker
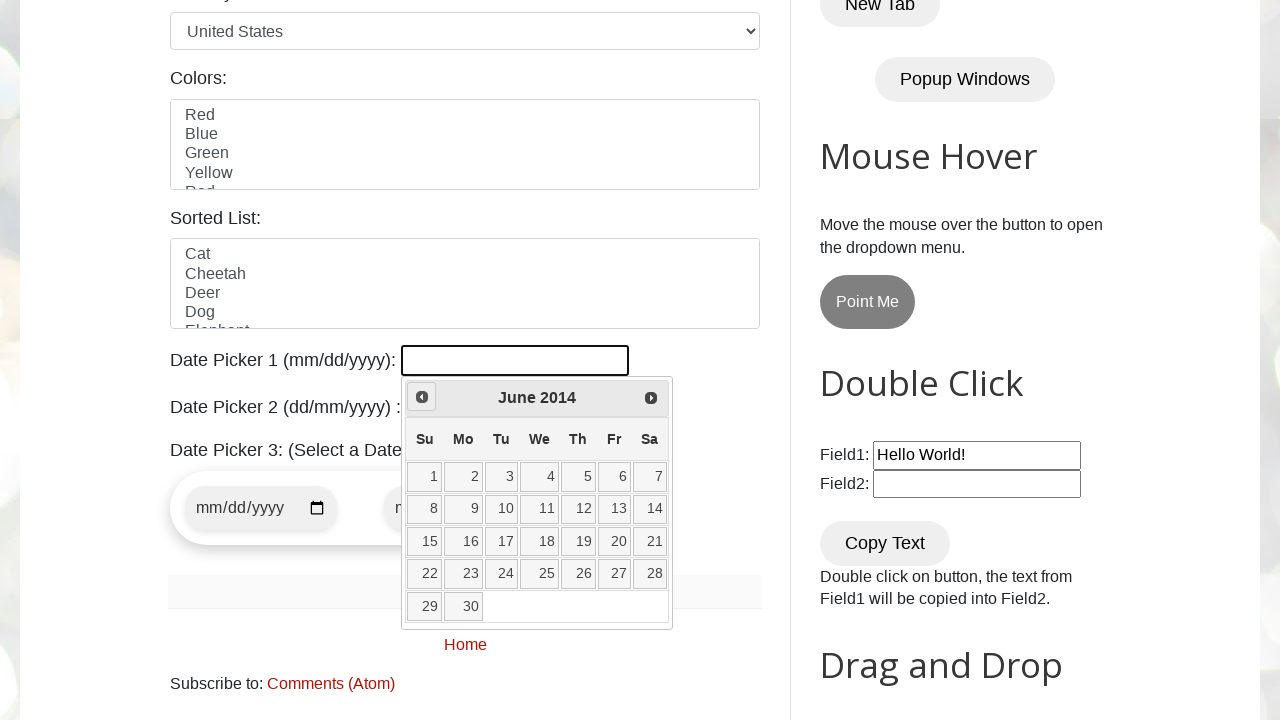

Clicked previous button to navigate to earlier month/year at (422, 397) on span.ui-icon.ui-icon-circle-triangle-w
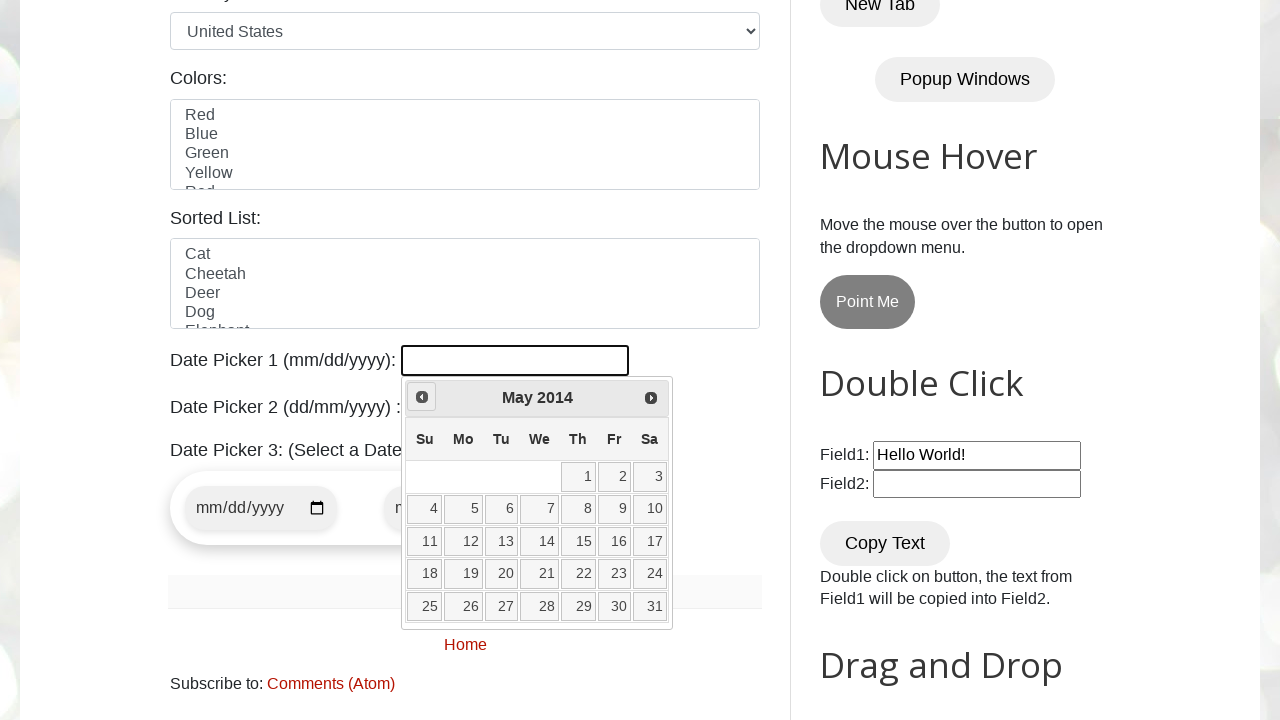

Retrieved current month from datepicker
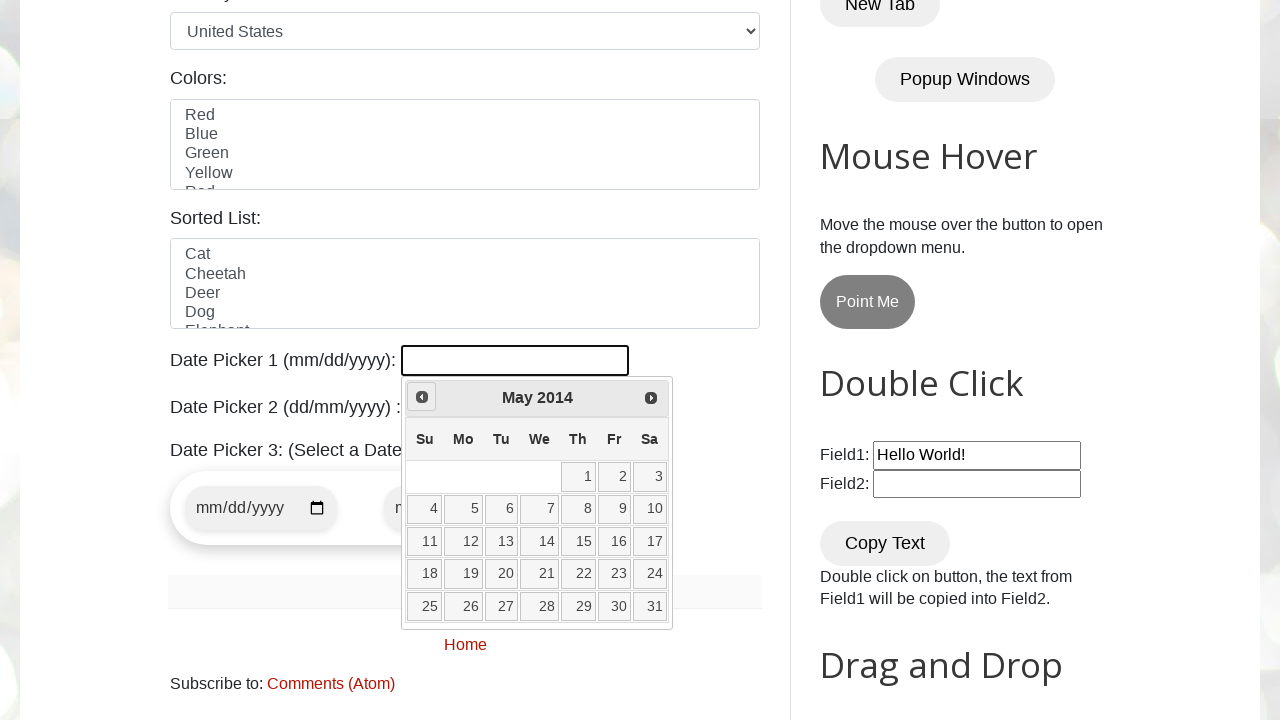

Retrieved current year from datepicker
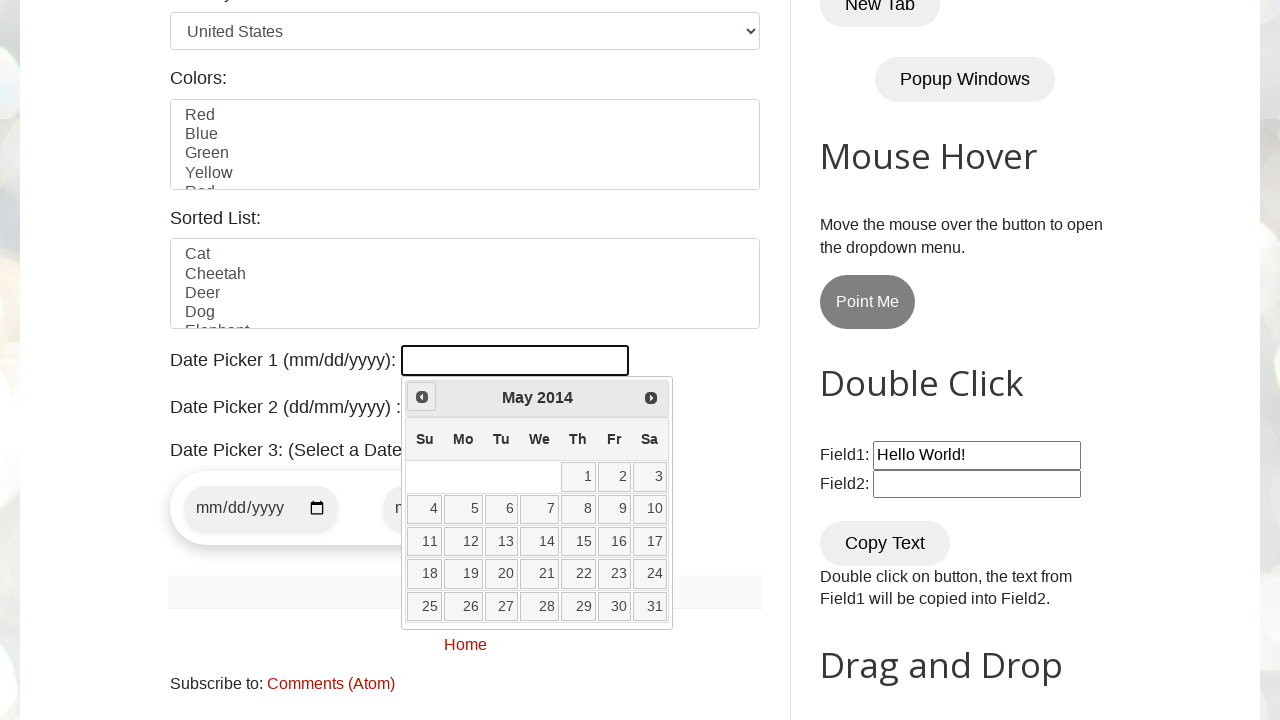

Clicked previous button to navigate to earlier month/year at (422, 397) on span.ui-icon.ui-icon-circle-triangle-w
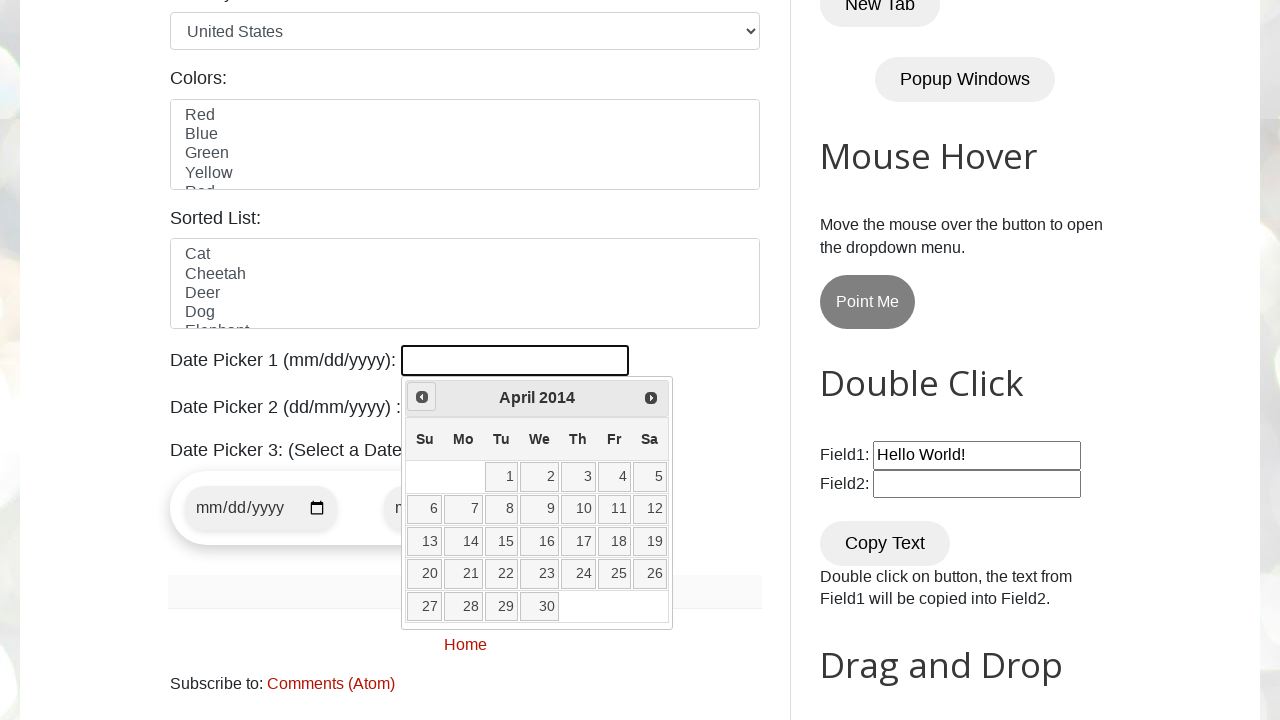

Retrieved current month from datepicker
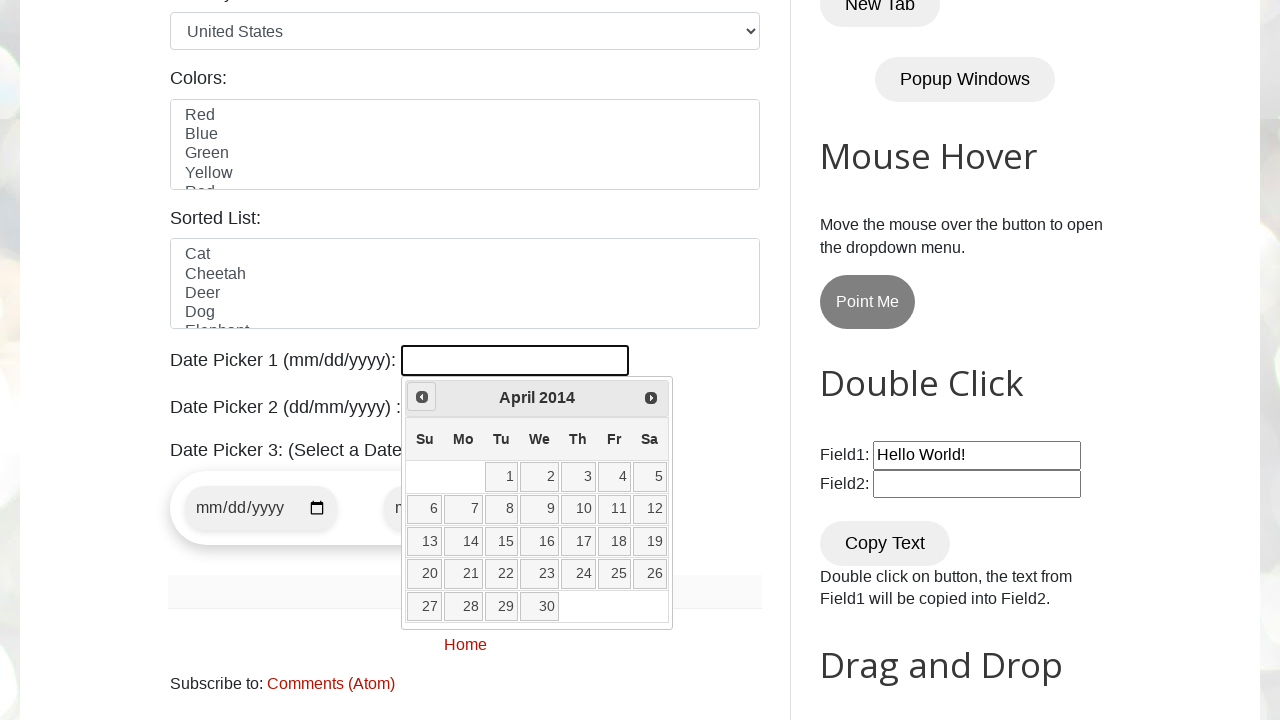

Retrieved current year from datepicker
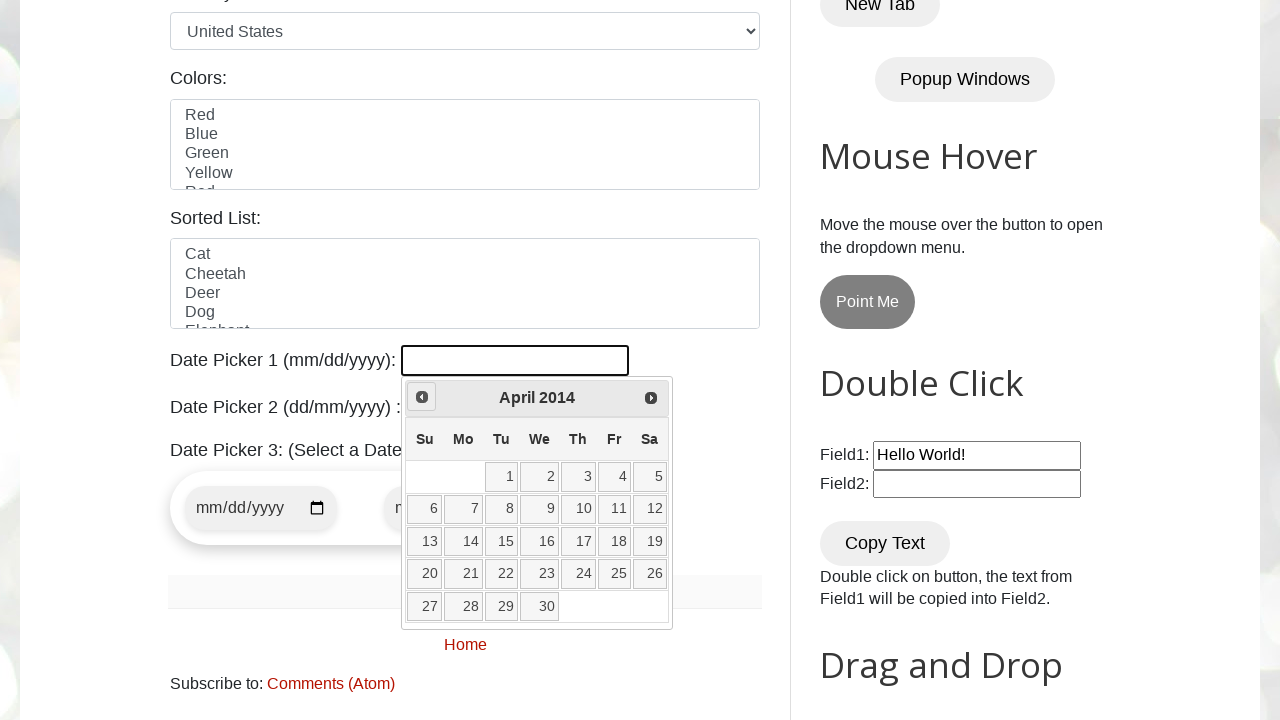

Clicked previous button to navigate to earlier month/year at (422, 397) on span.ui-icon.ui-icon-circle-triangle-w
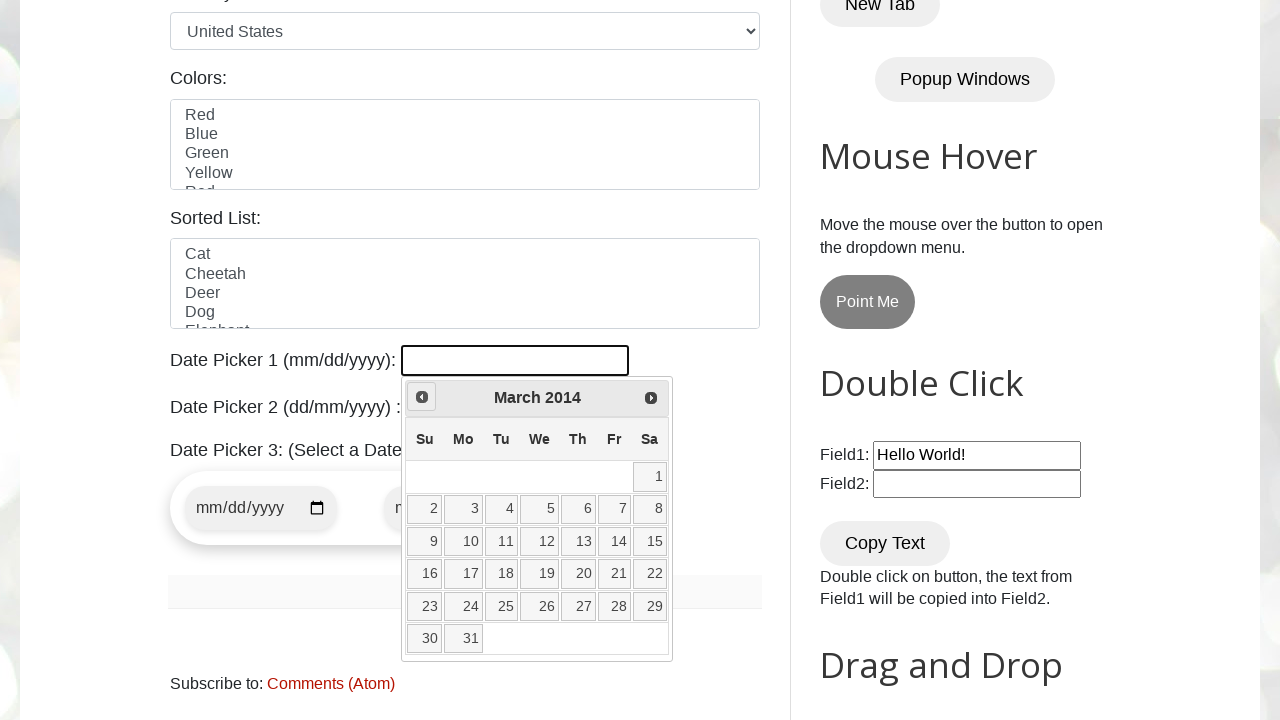

Retrieved current month from datepicker
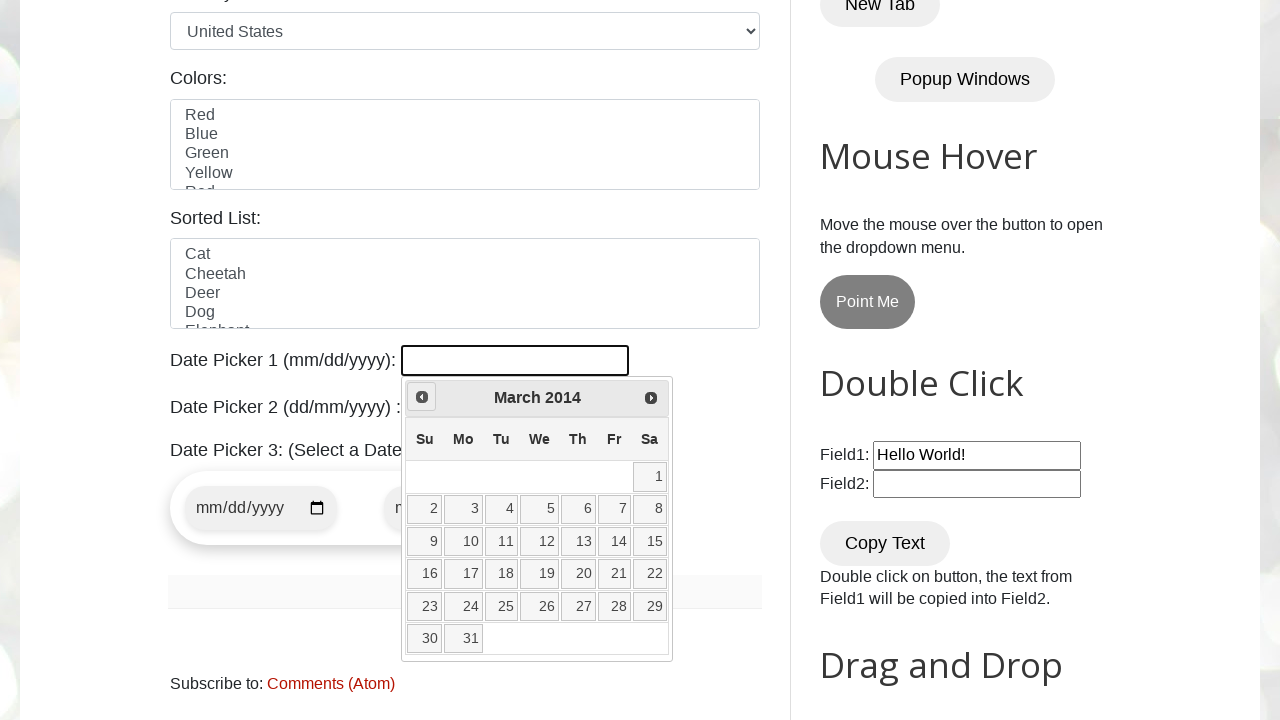

Retrieved current year from datepicker
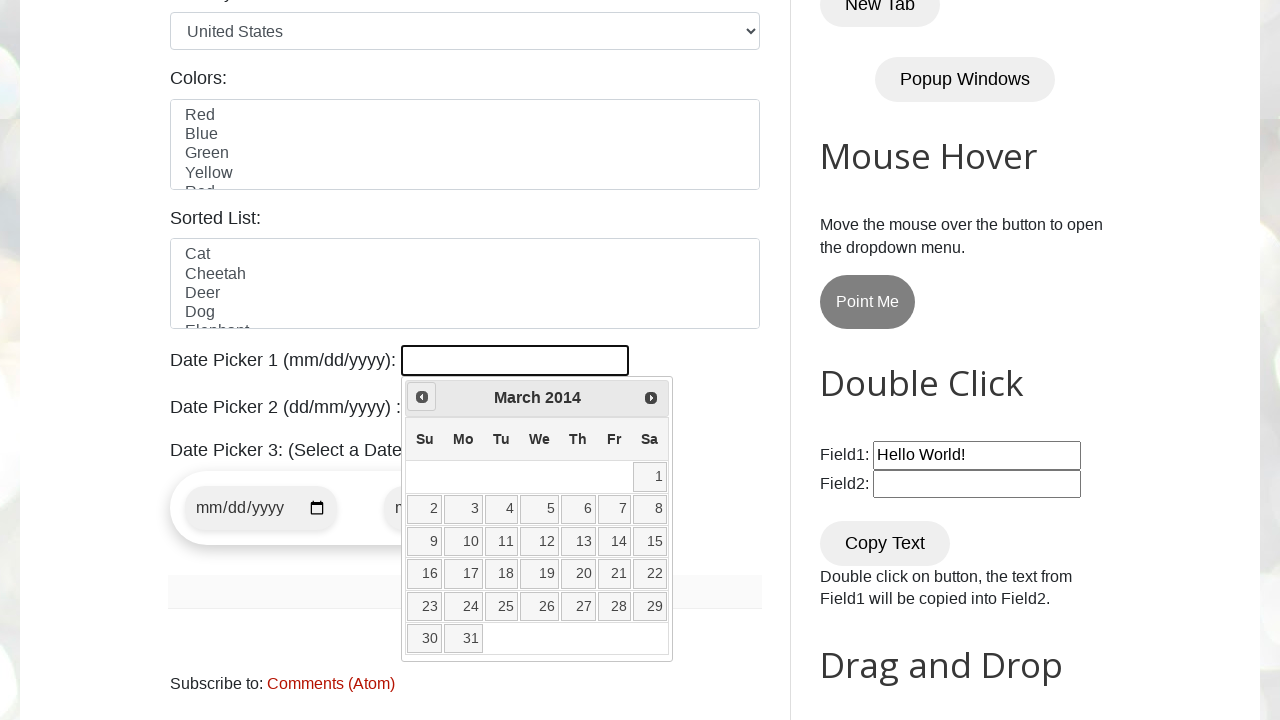

Clicked previous button to navigate to earlier month/year at (422, 397) on span.ui-icon.ui-icon-circle-triangle-w
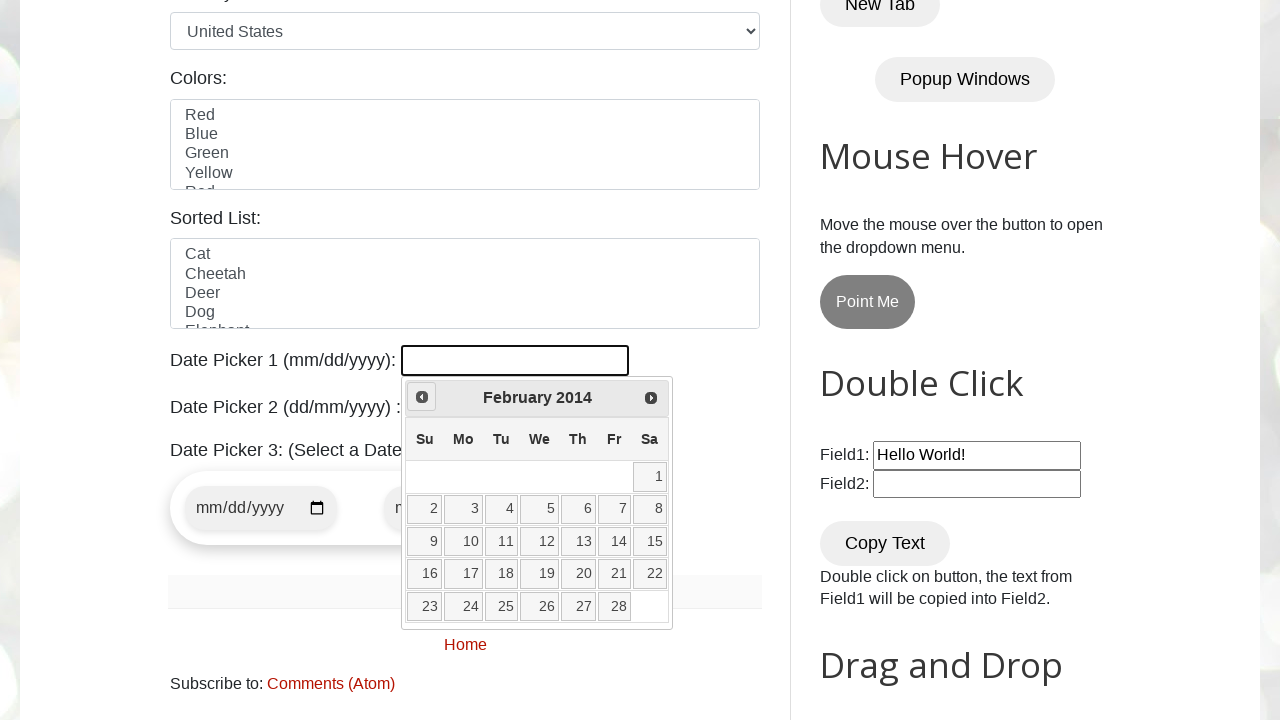

Retrieved current month from datepicker
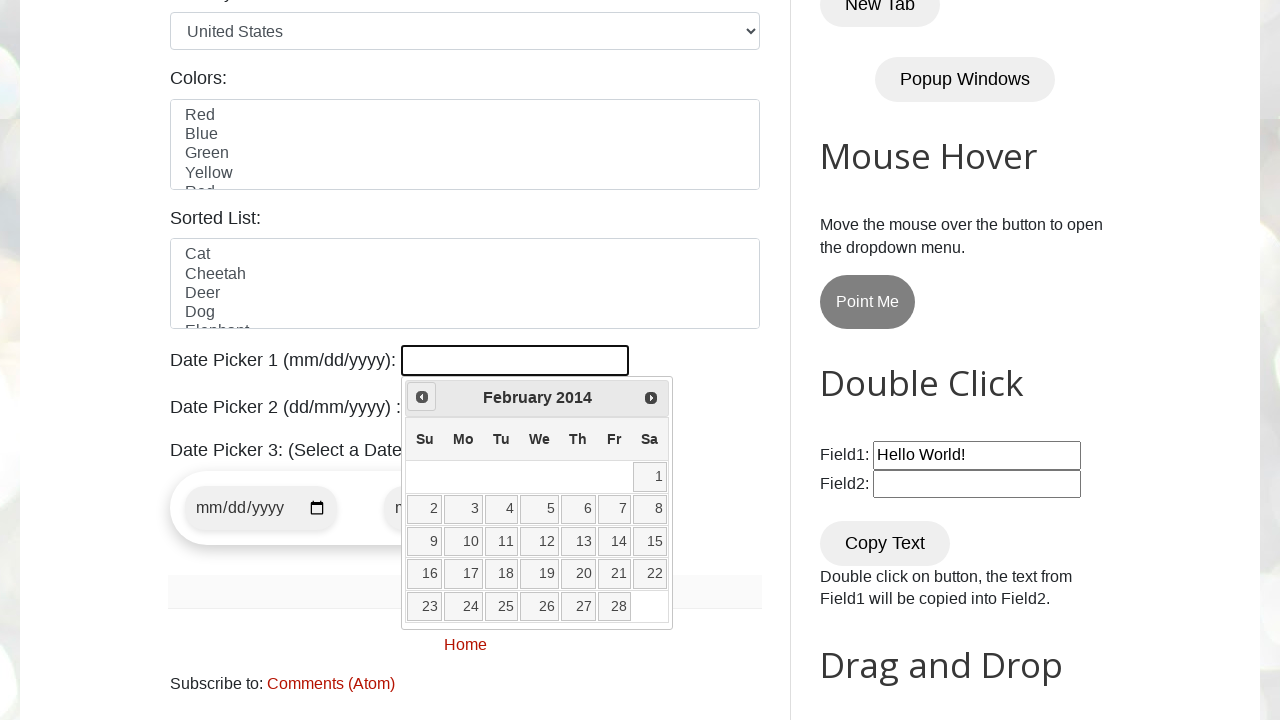

Retrieved current year from datepicker
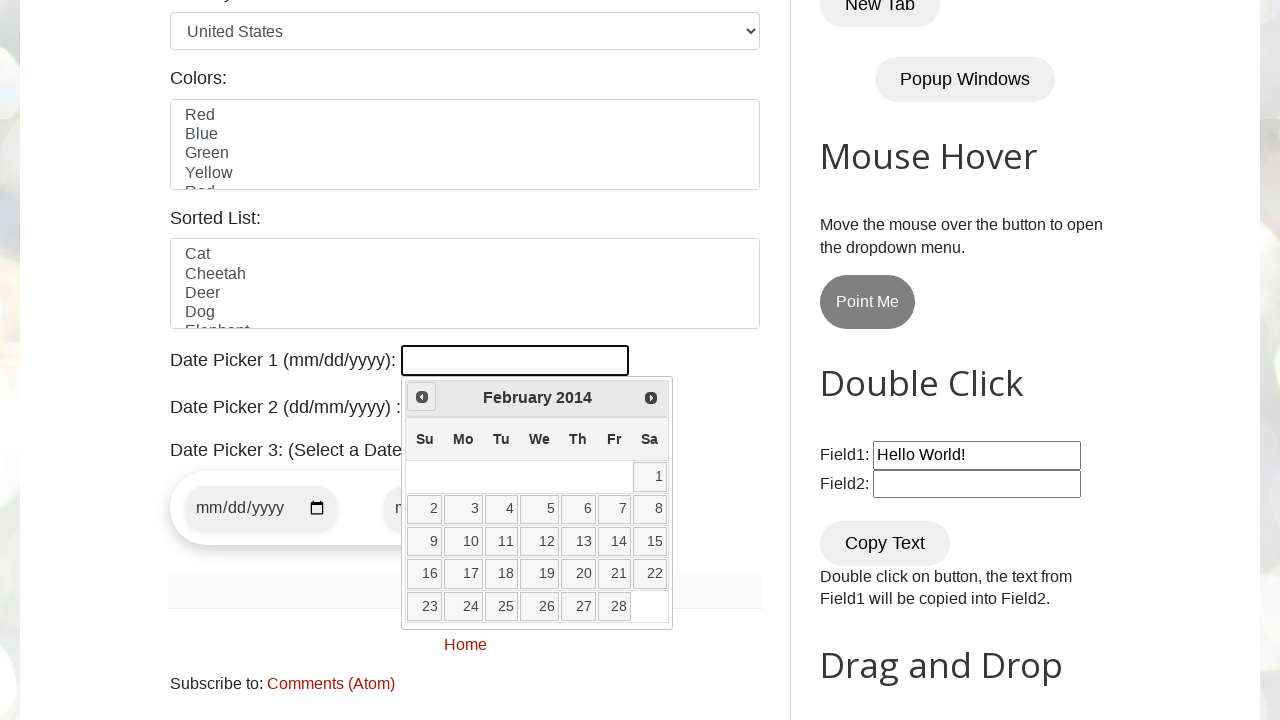

Clicked previous button to navigate to earlier month/year at (422, 397) on span.ui-icon.ui-icon-circle-triangle-w
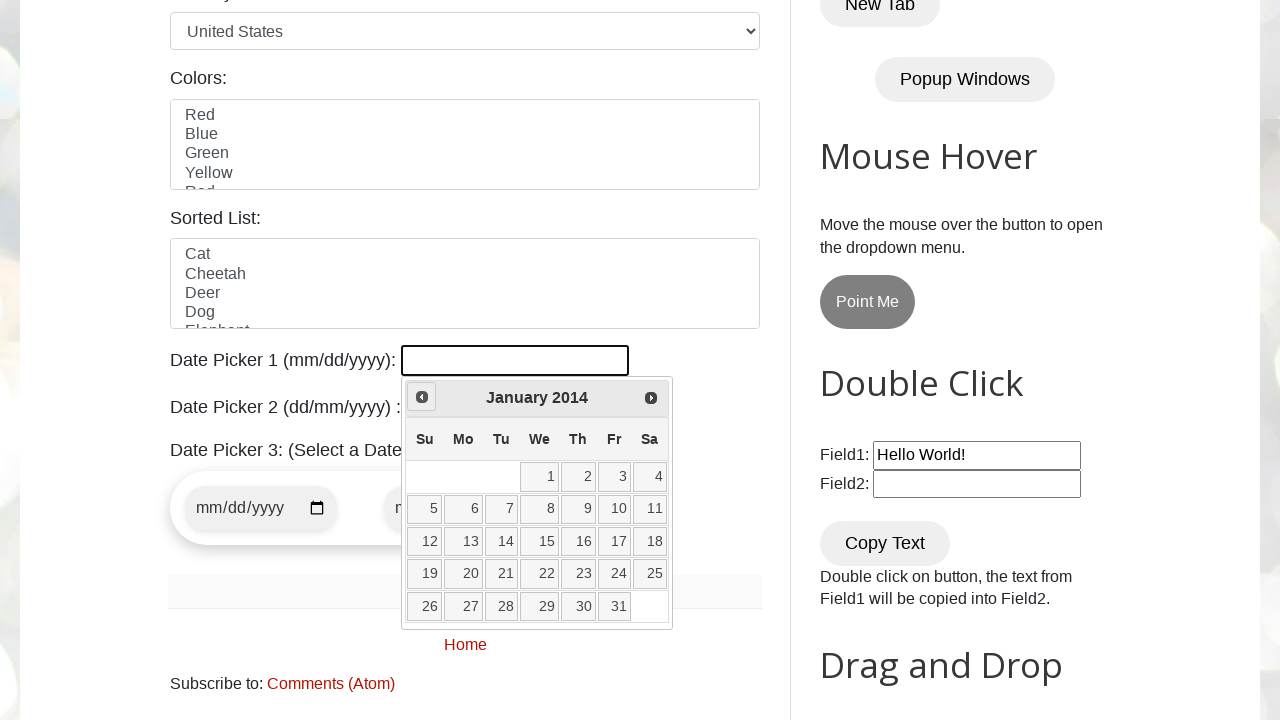

Retrieved current month from datepicker
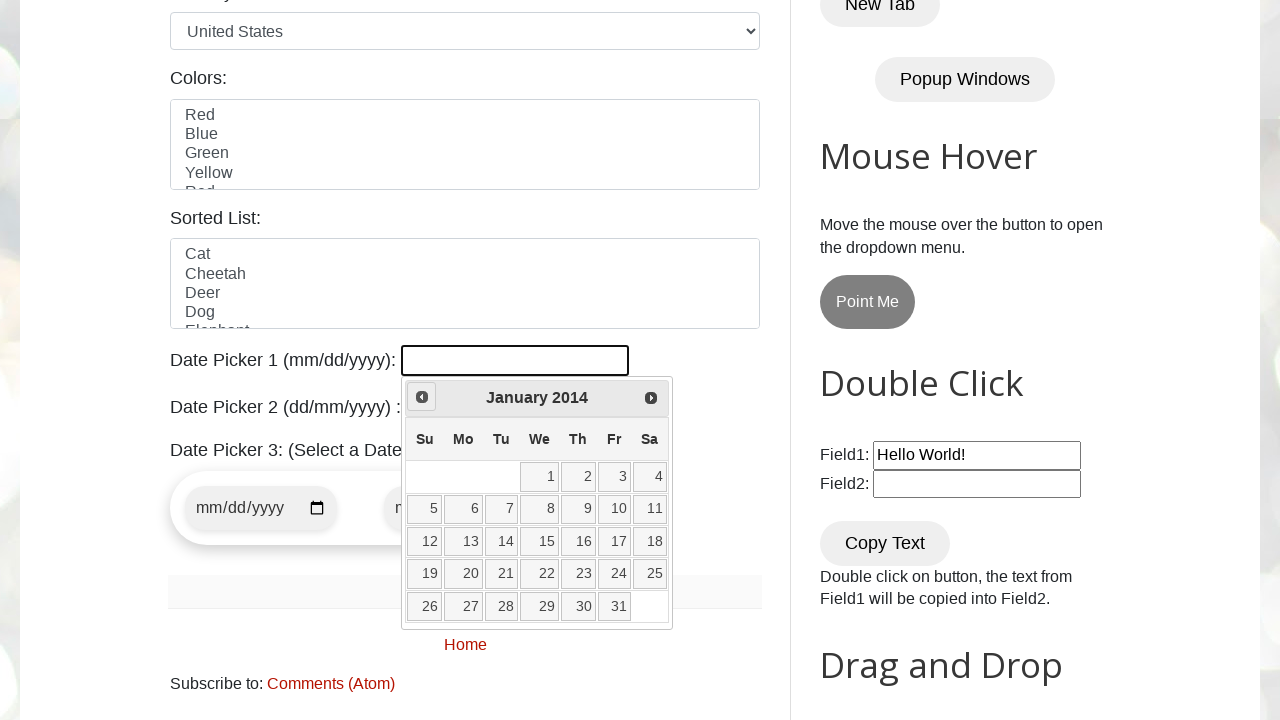

Retrieved current year from datepicker
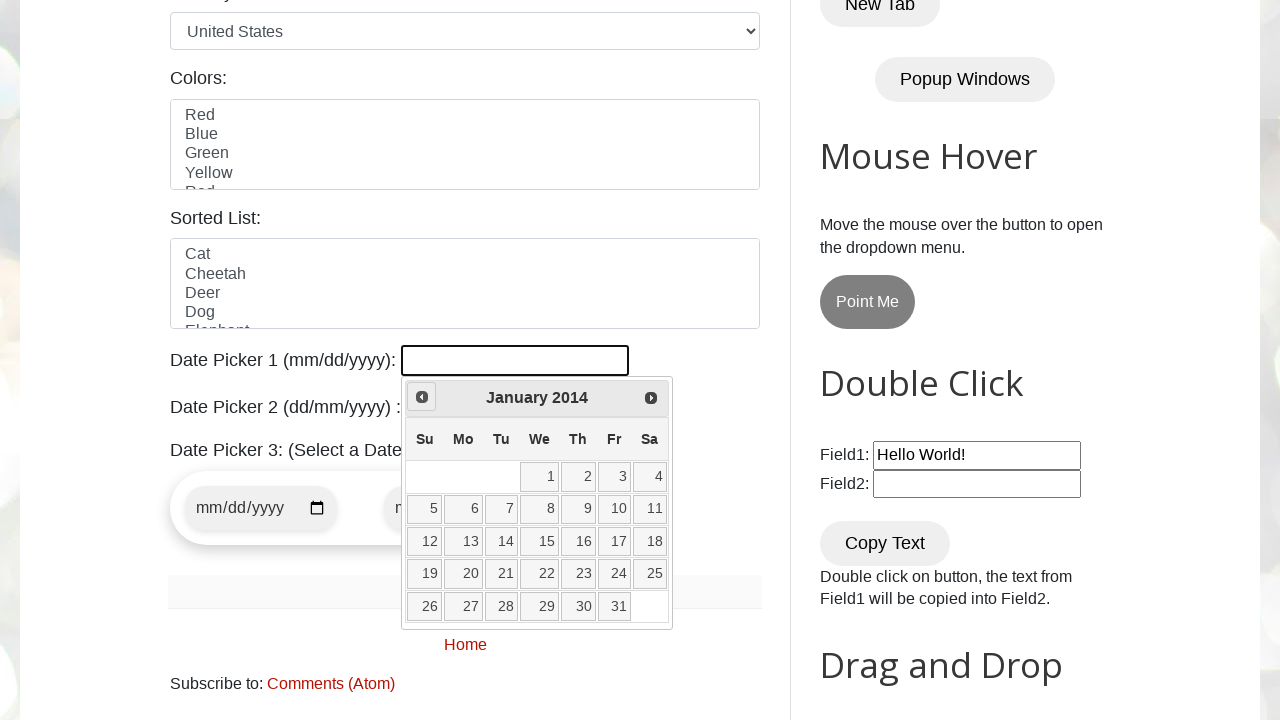

Clicked previous button to navigate to earlier month/year at (422, 397) on span.ui-icon.ui-icon-circle-triangle-w
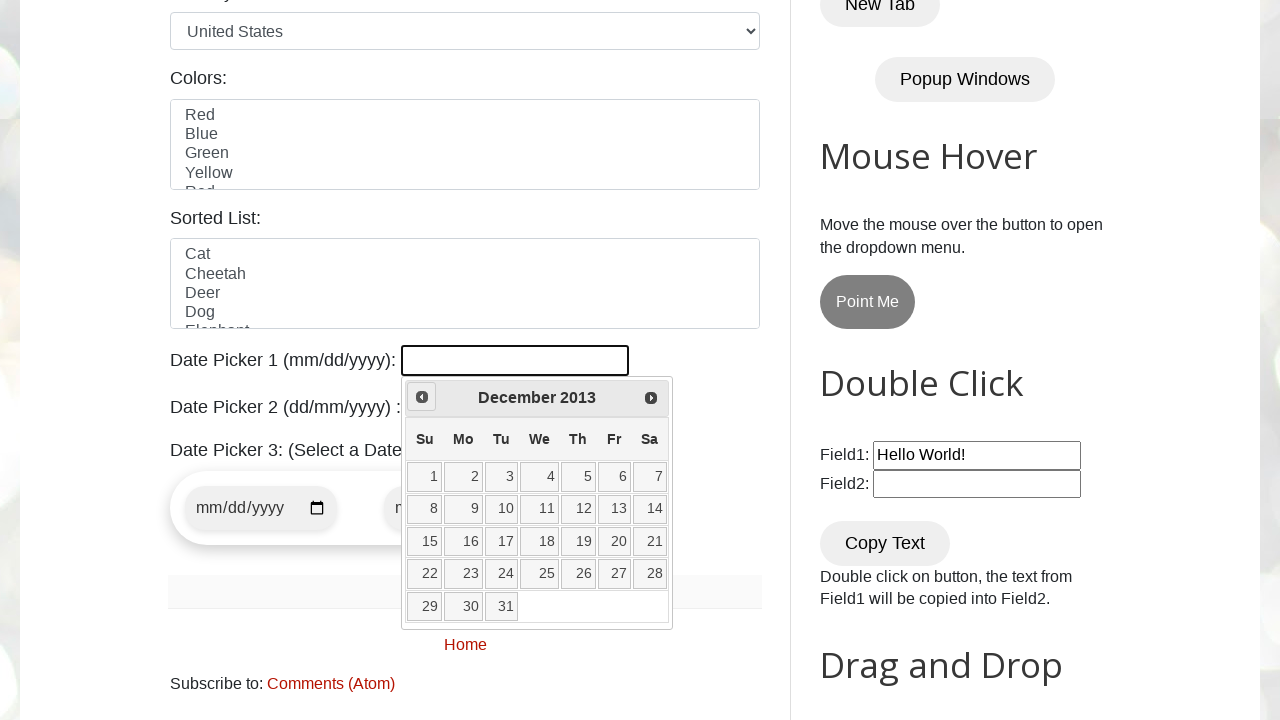

Retrieved current month from datepicker
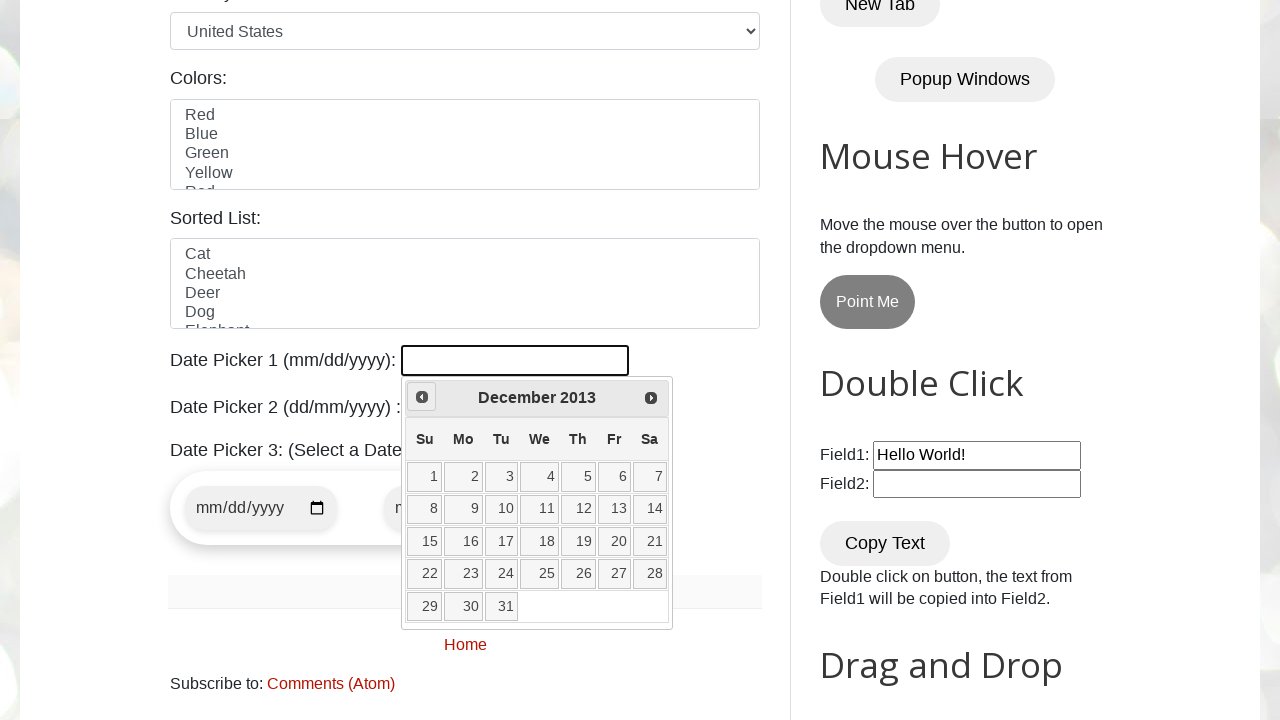

Retrieved current year from datepicker
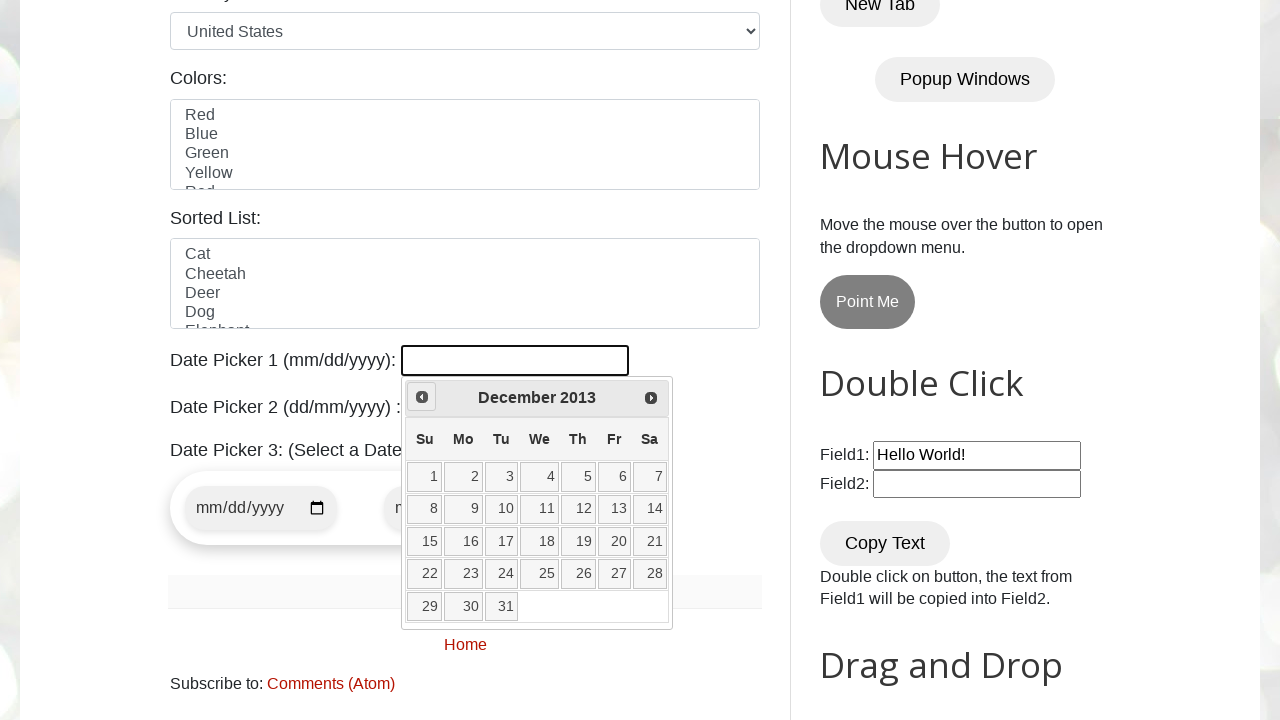

Clicked previous button to navigate to earlier month/year at (422, 397) on span.ui-icon.ui-icon-circle-triangle-w
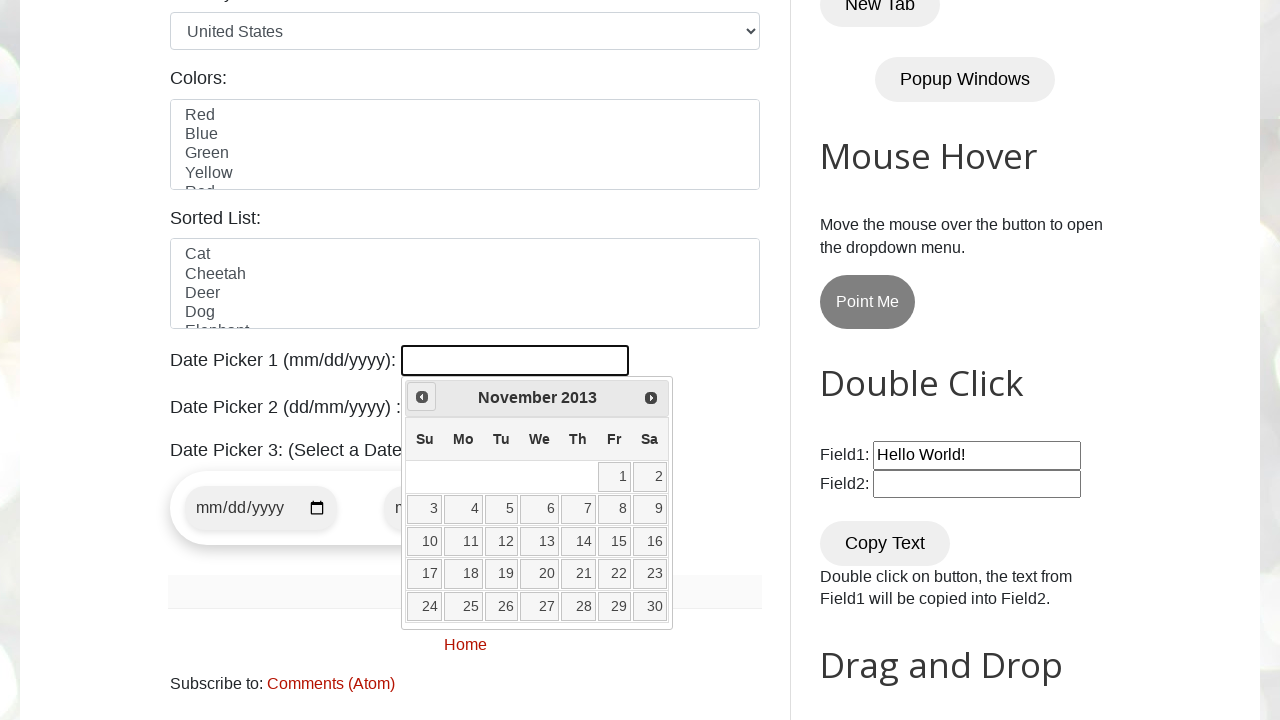

Retrieved current month from datepicker
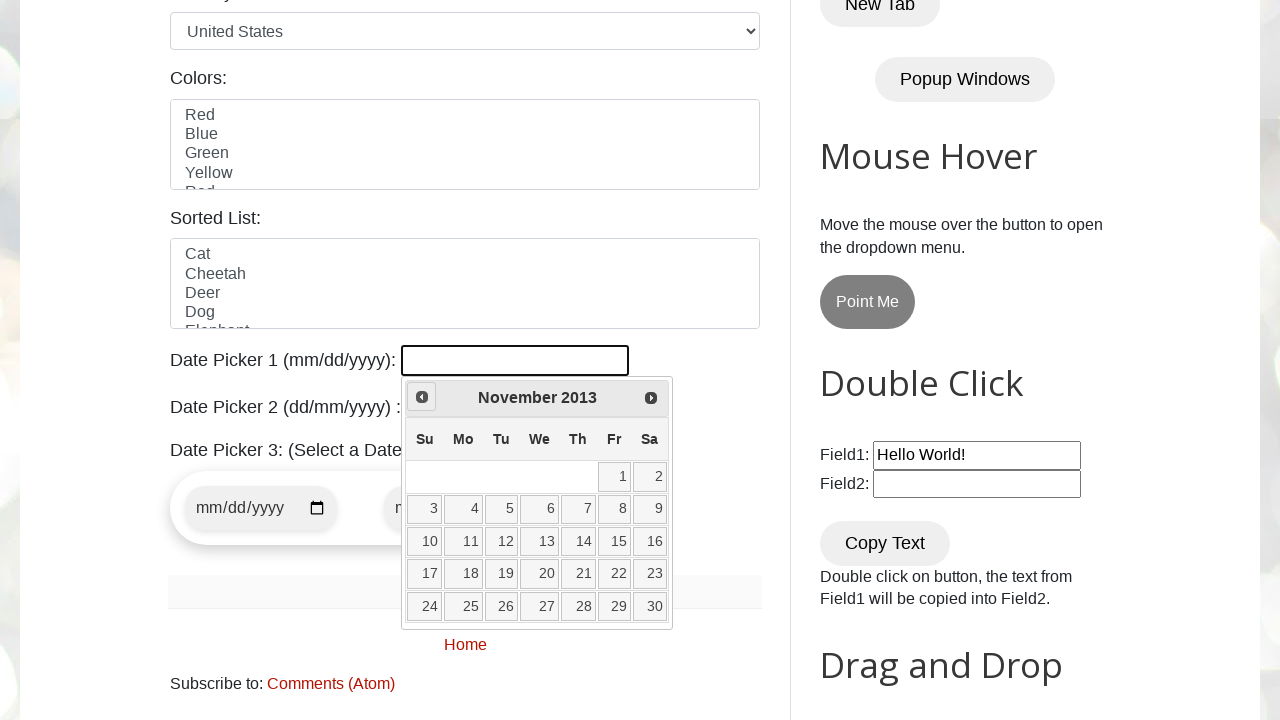

Retrieved current year from datepicker
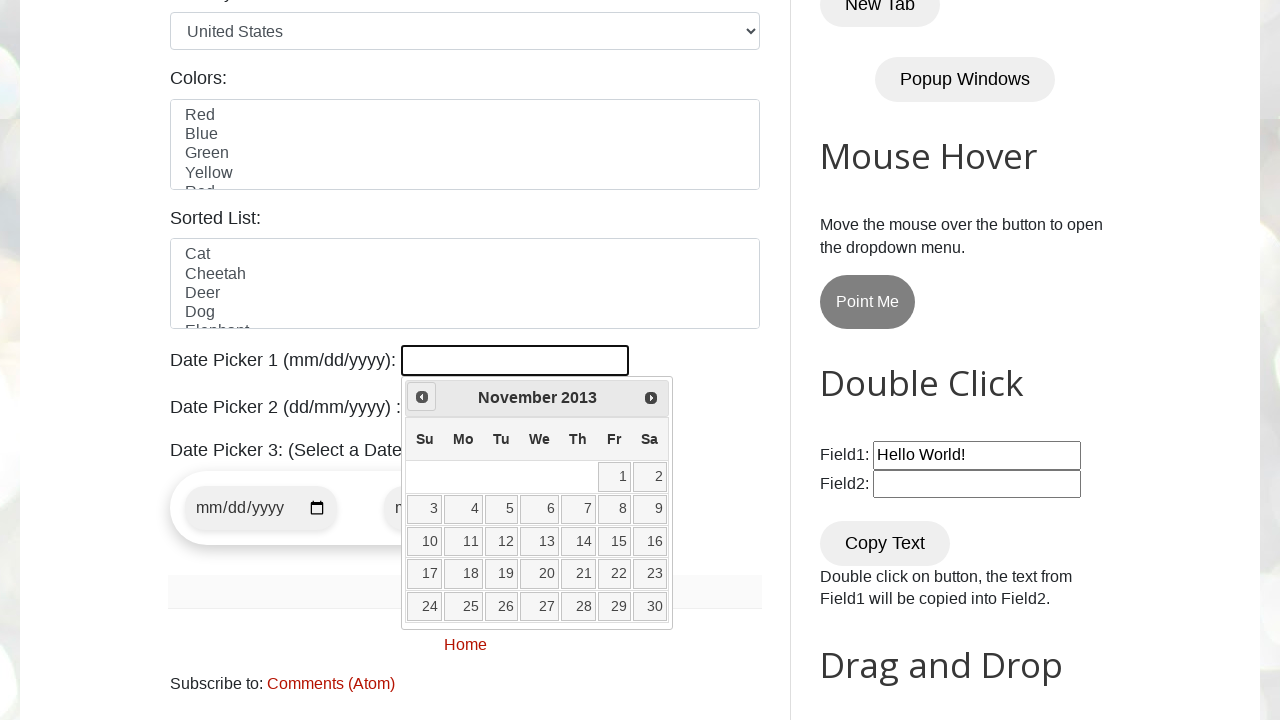

Clicked previous button to navigate to earlier month/year at (422, 397) on span.ui-icon.ui-icon-circle-triangle-w
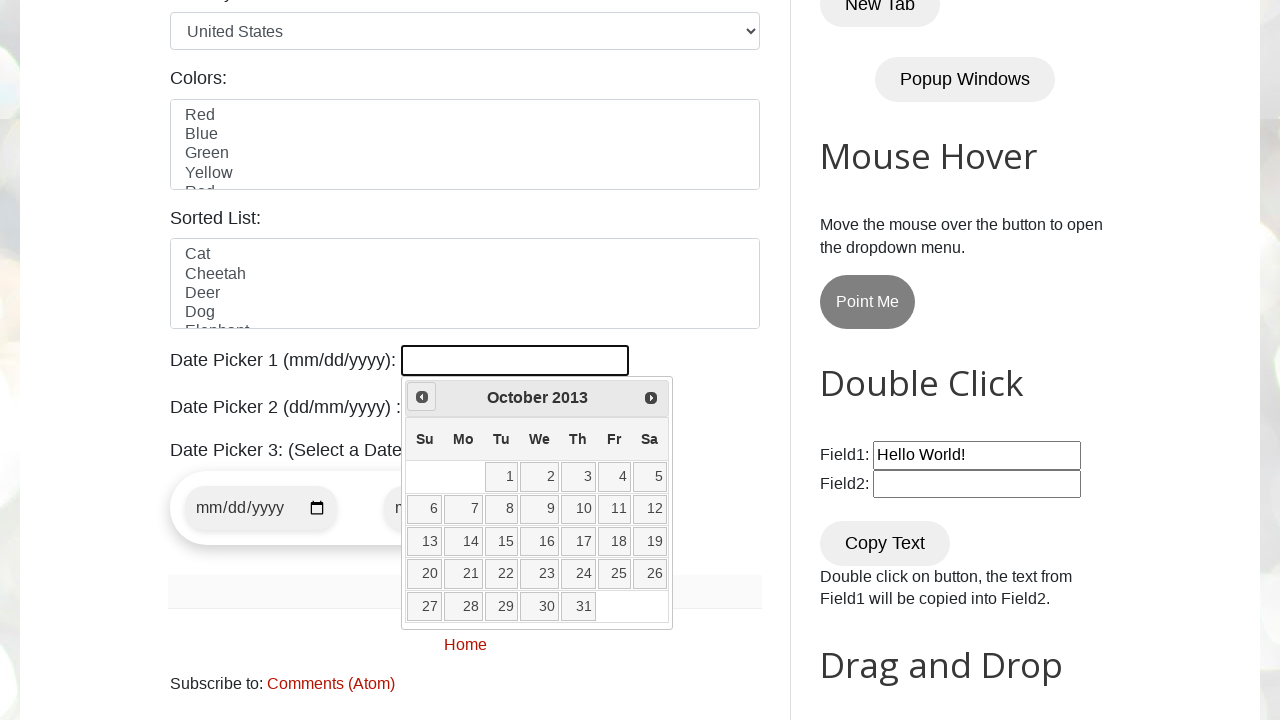

Retrieved current month from datepicker
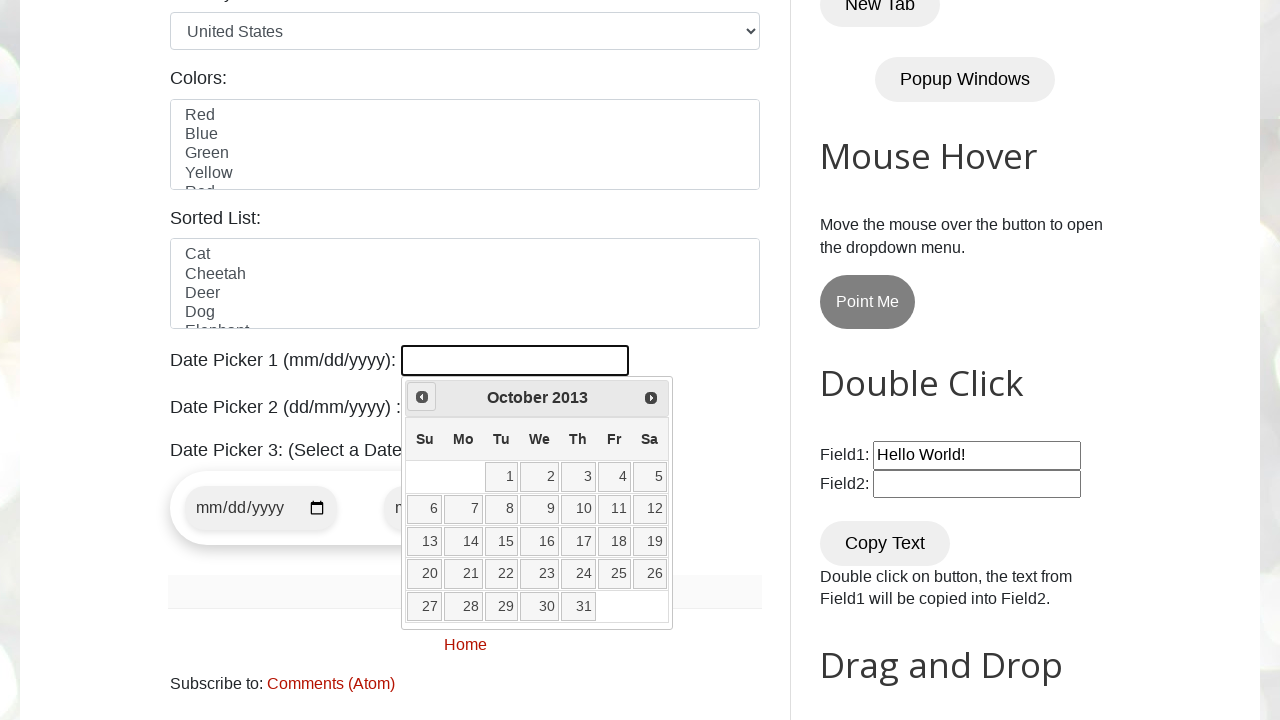

Retrieved current year from datepicker
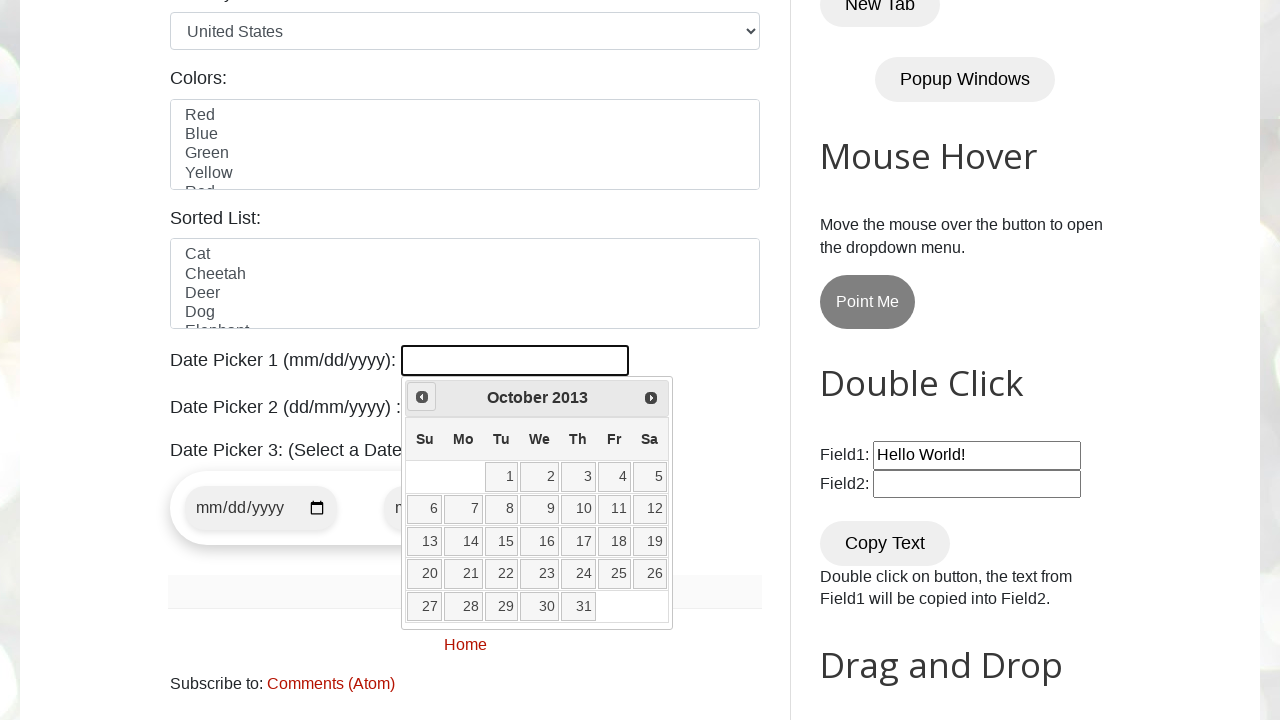

Clicked previous button to navigate to earlier month/year at (422, 397) on span.ui-icon.ui-icon-circle-triangle-w
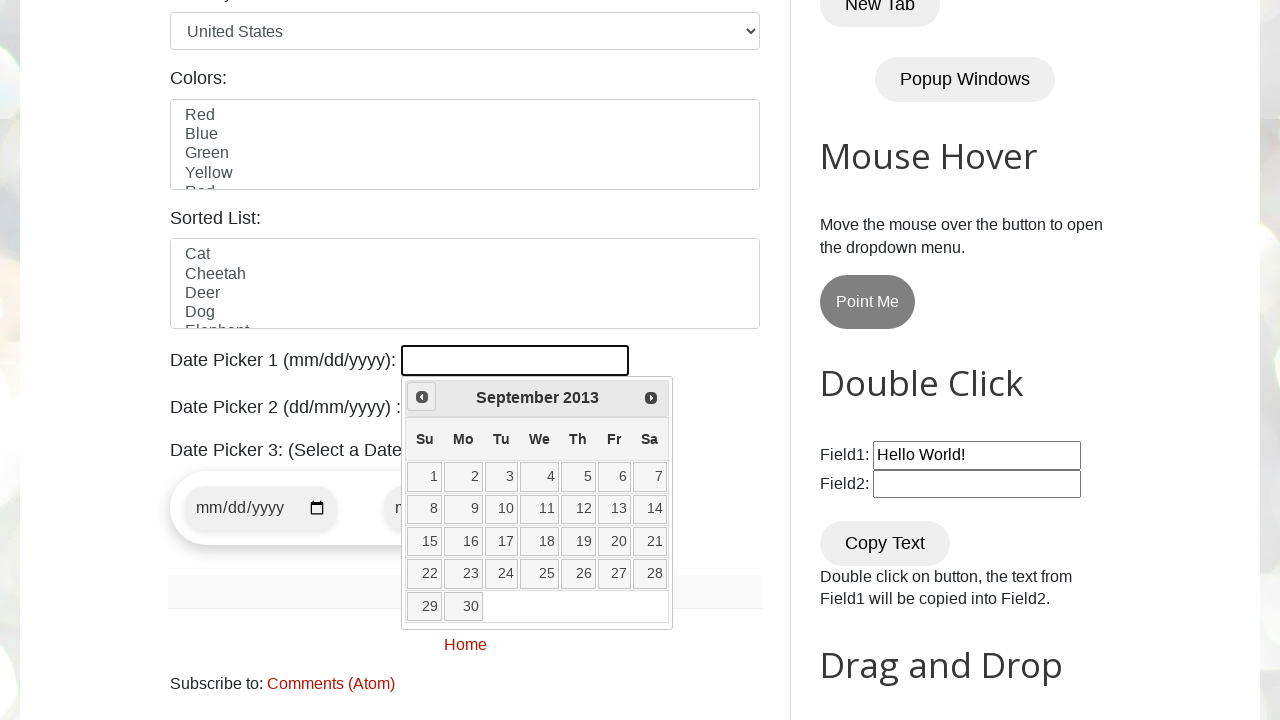

Retrieved current month from datepicker
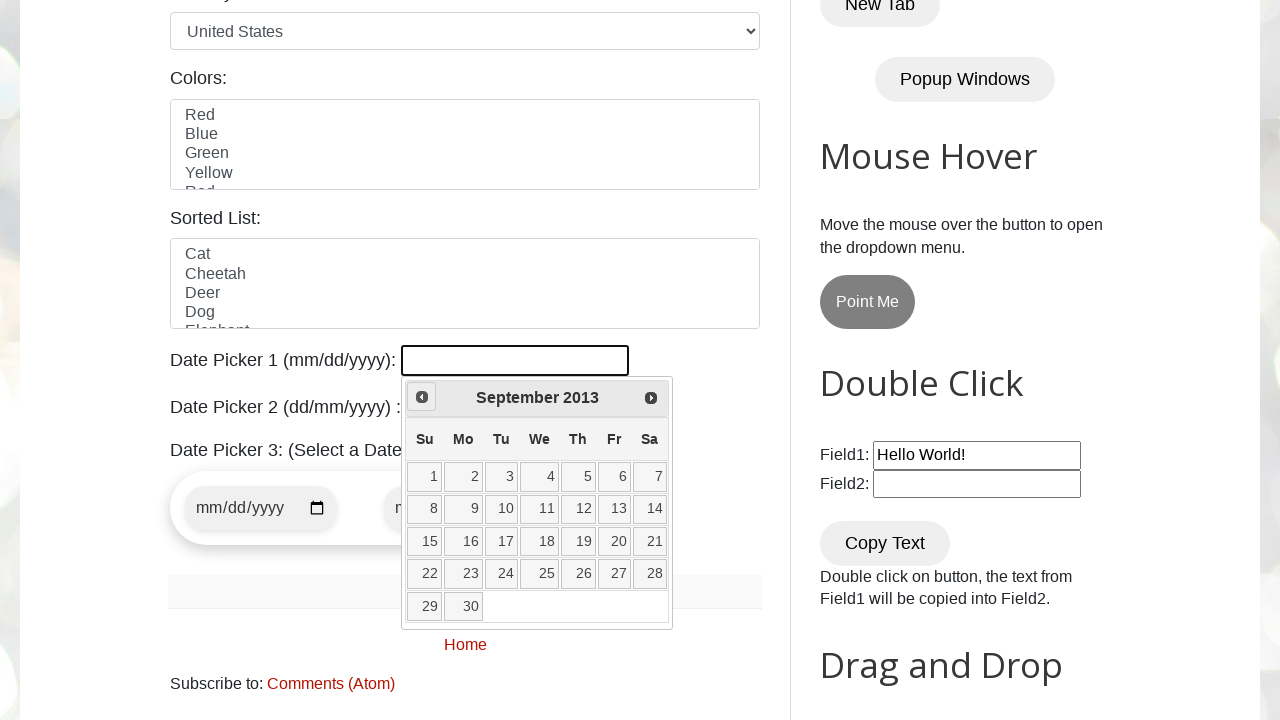

Retrieved current year from datepicker
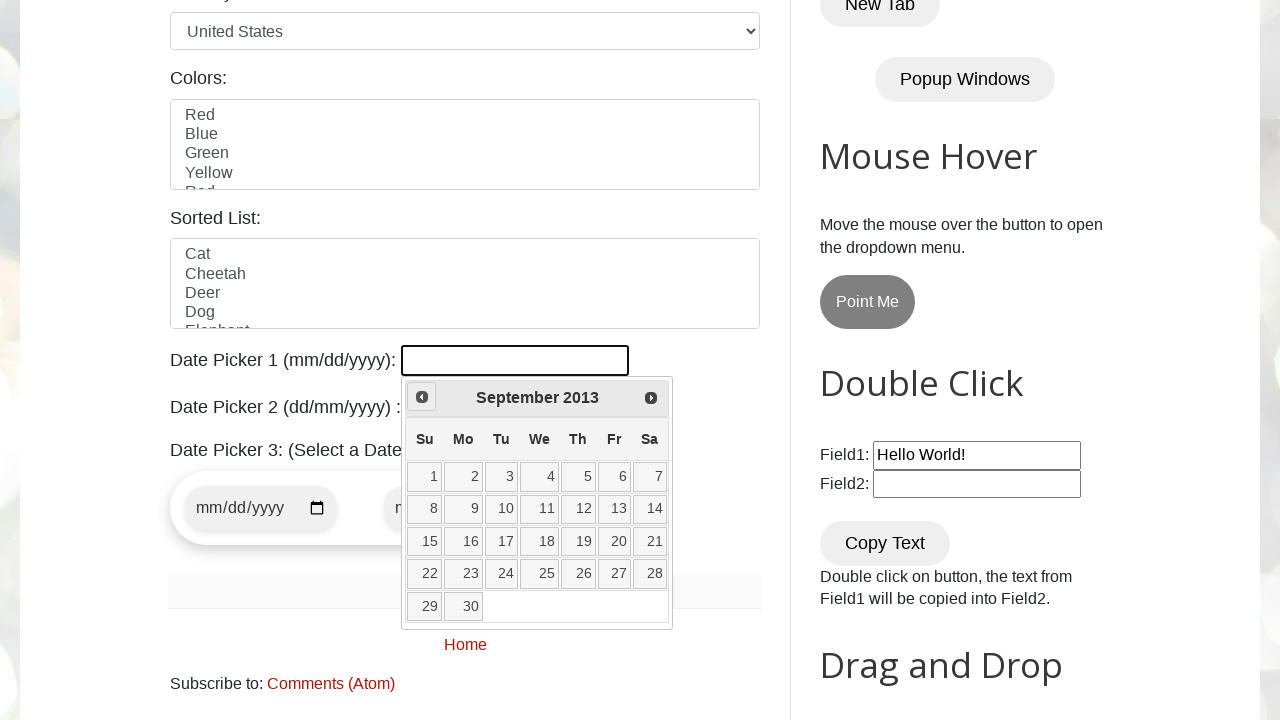

Clicked previous button to navigate to earlier month/year at (422, 397) on span.ui-icon.ui-icon-circle-triangle-w
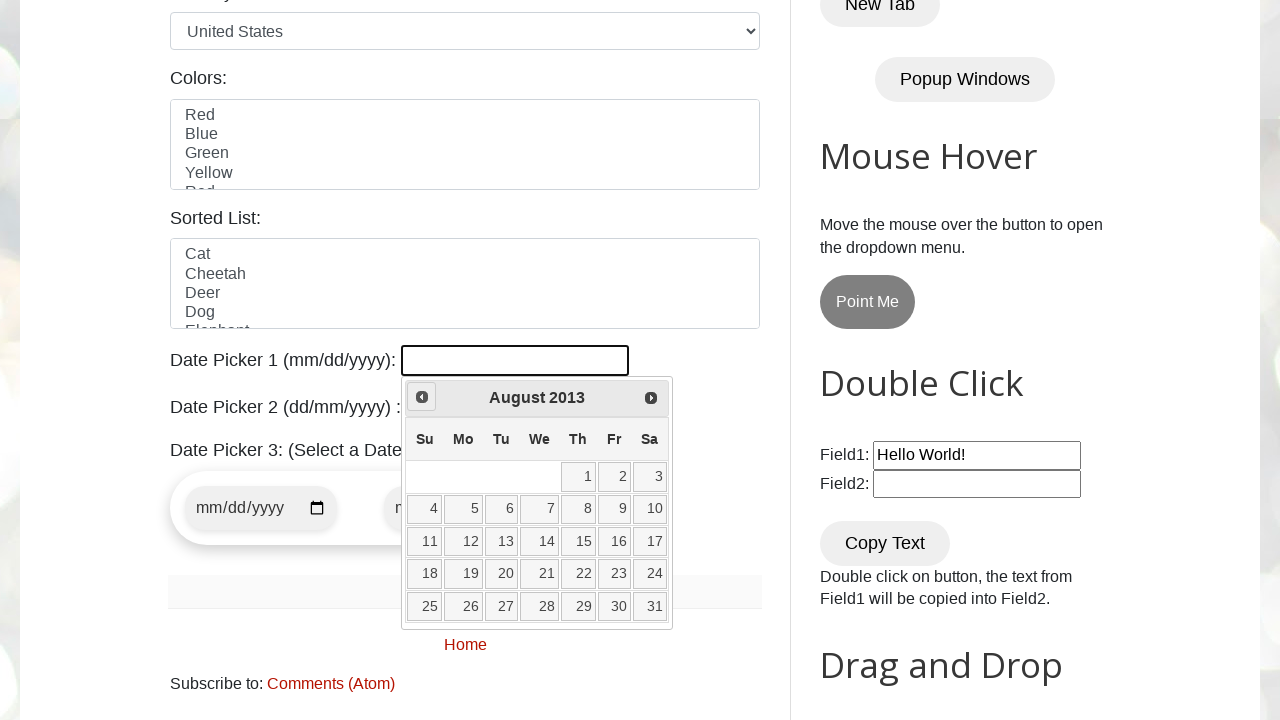

Retrieved current month from datepicker
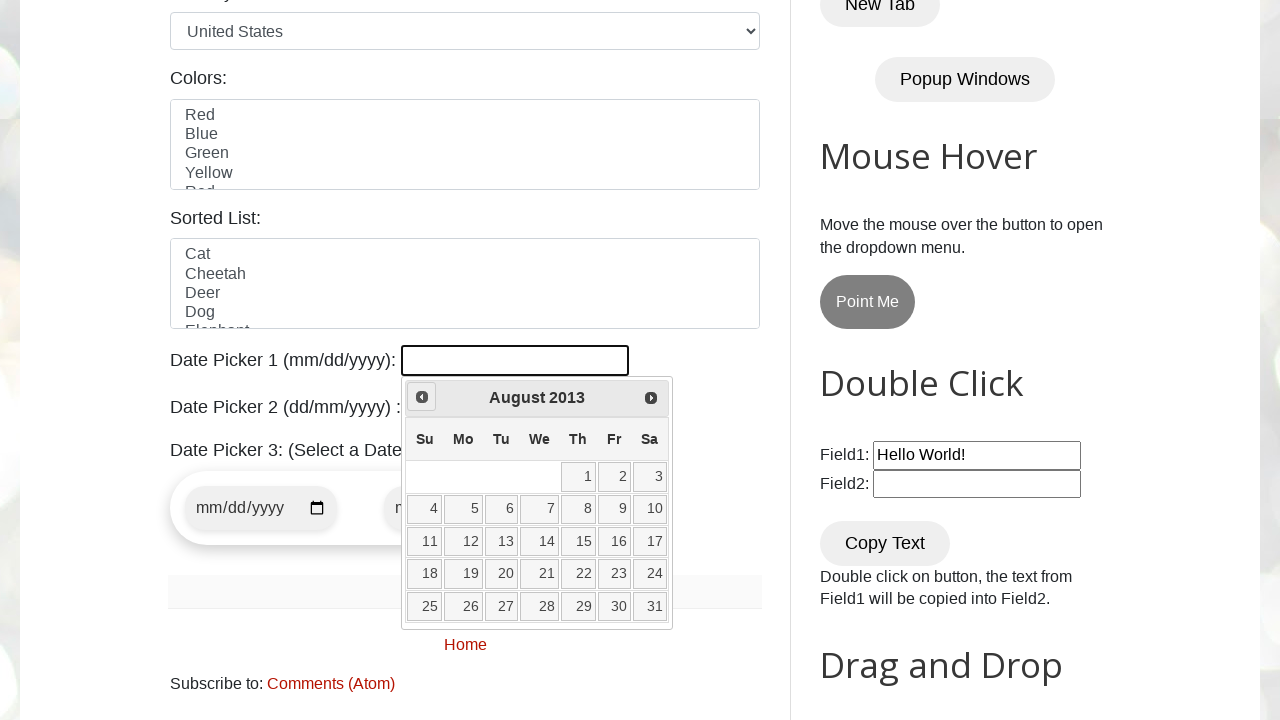

Retrieved current year from datepicker
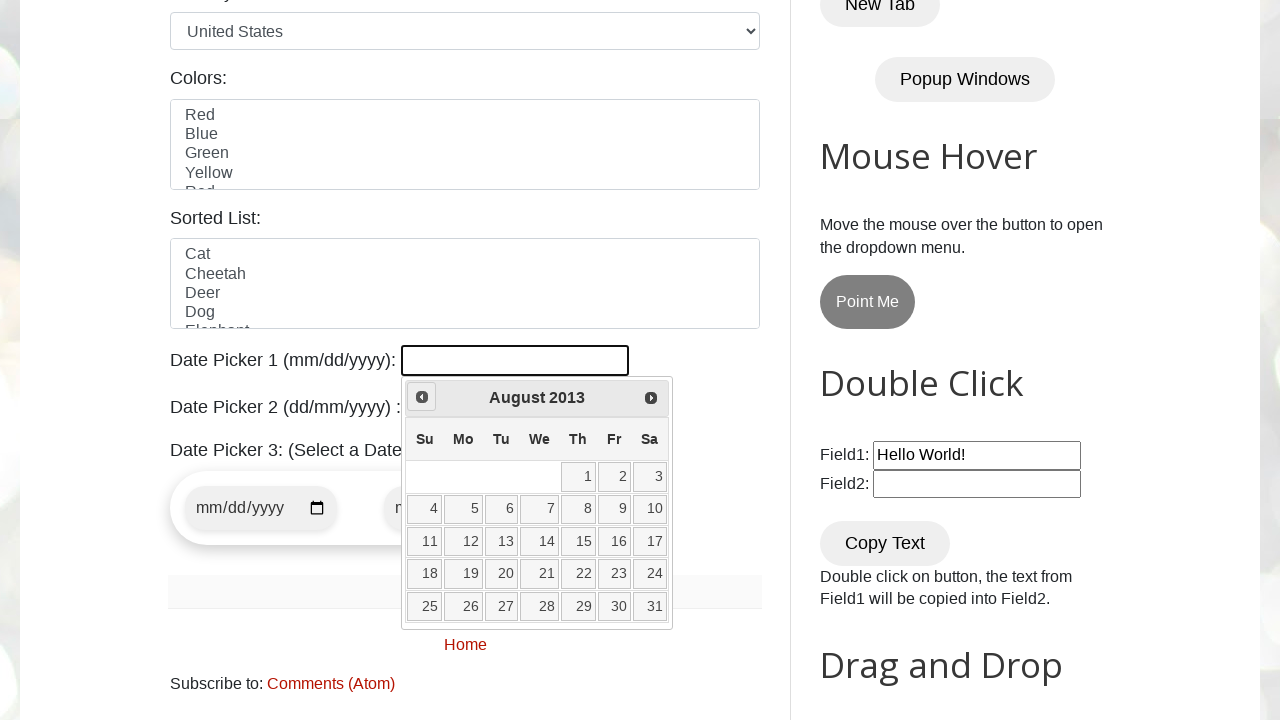

Clicked previous button to navigate to earlier month/year at (422, 397) on span.ui-icon.ui-icon-circle-triangle-w
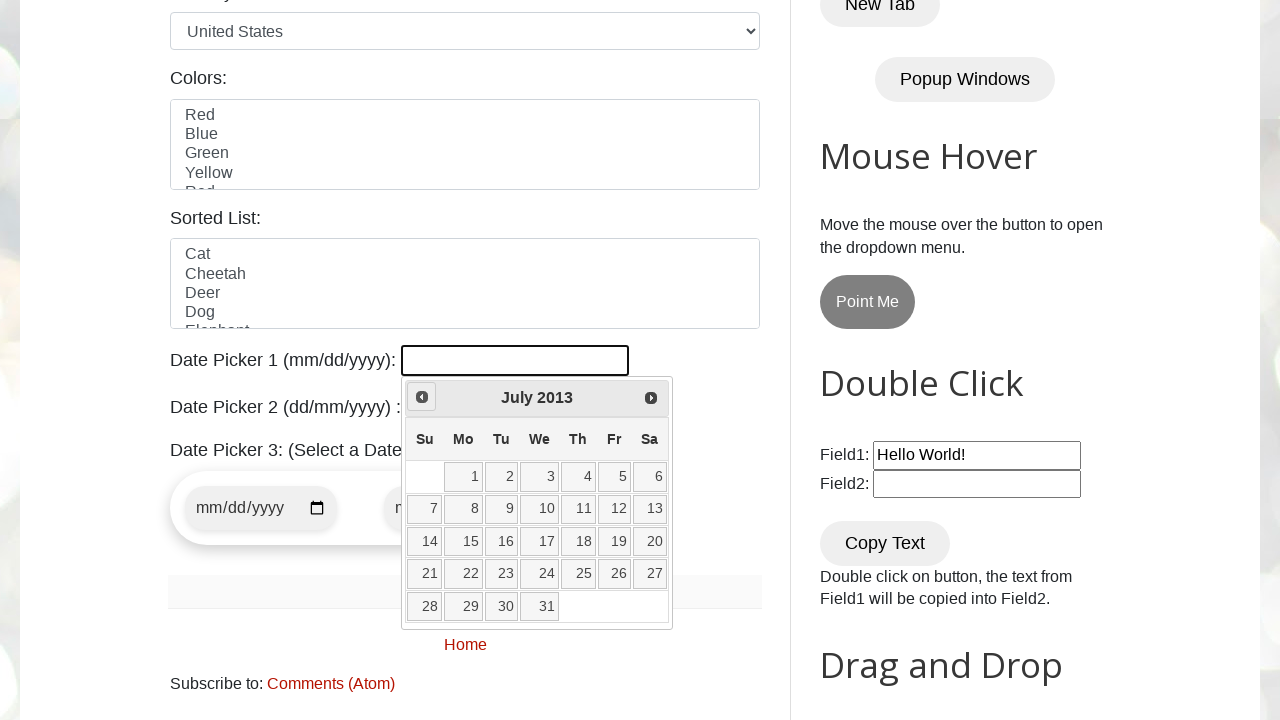

Retrieved current month from datepicker
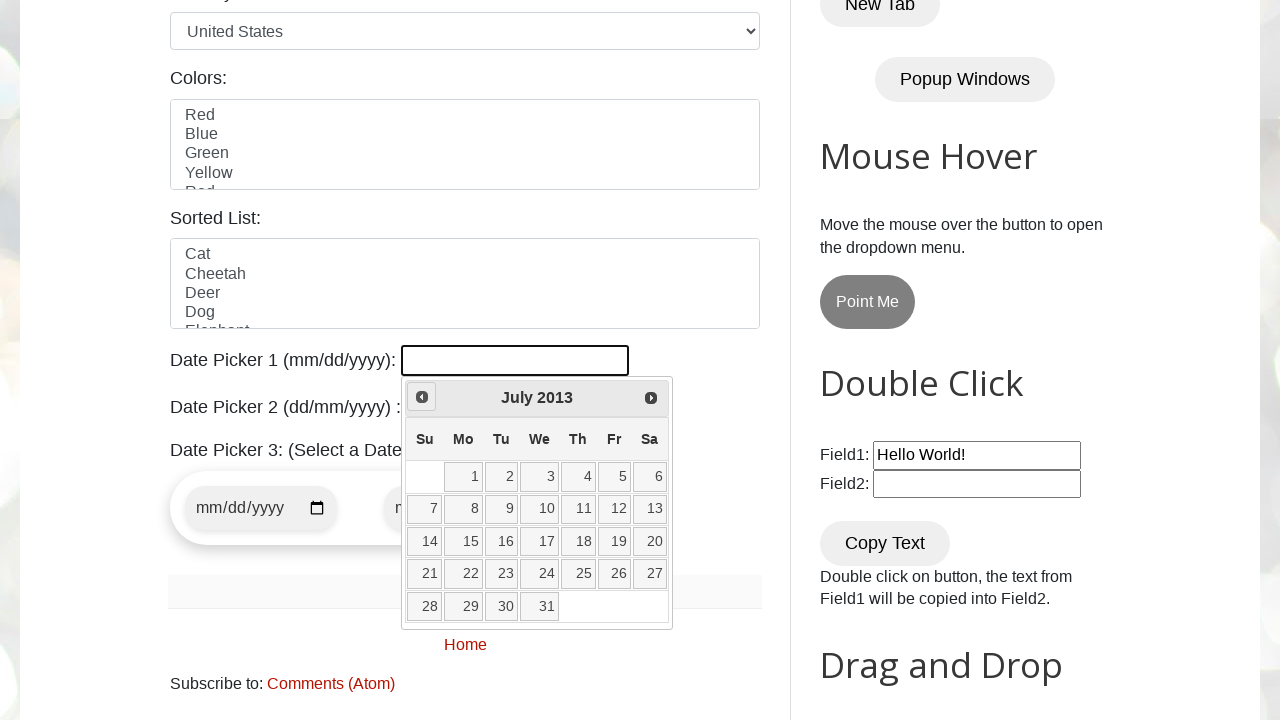

Retrieved current year from datepicker
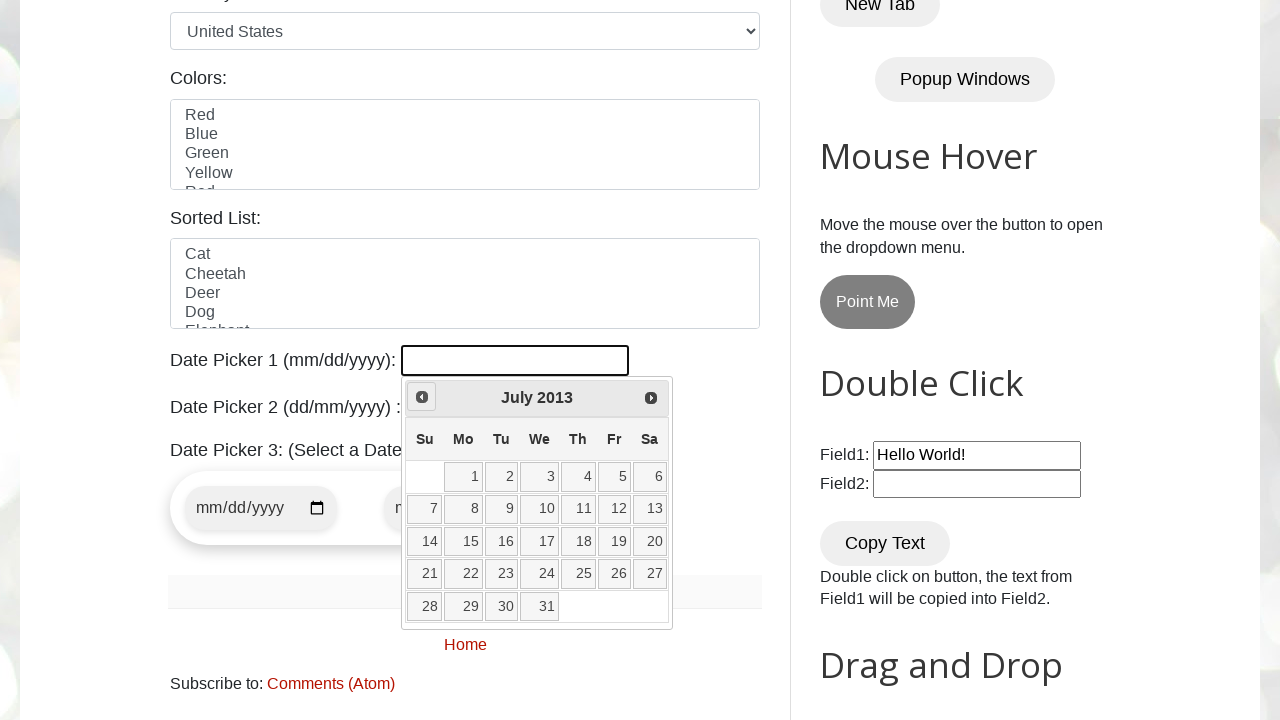

Clicked previous button to navigate to earlier month/year at (422, 397) on span.ui-icon.ui-icon-circle-triangle-w
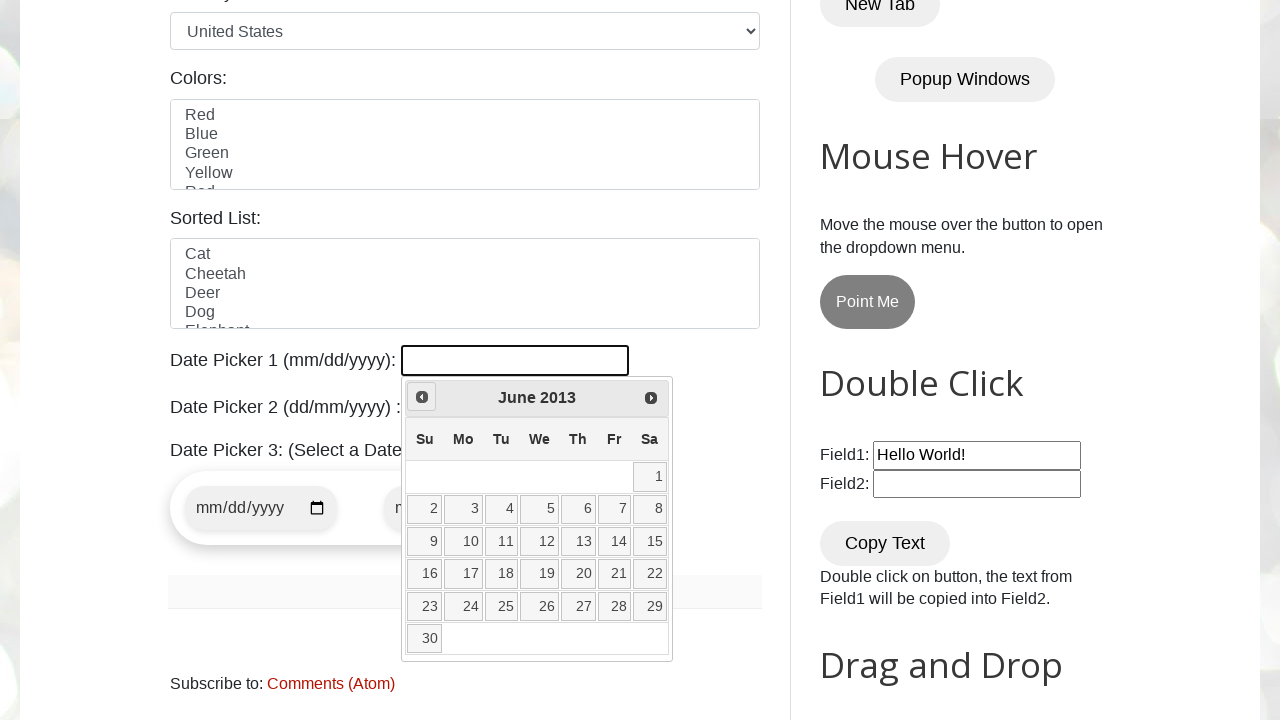

Retrieved current month from datepicker
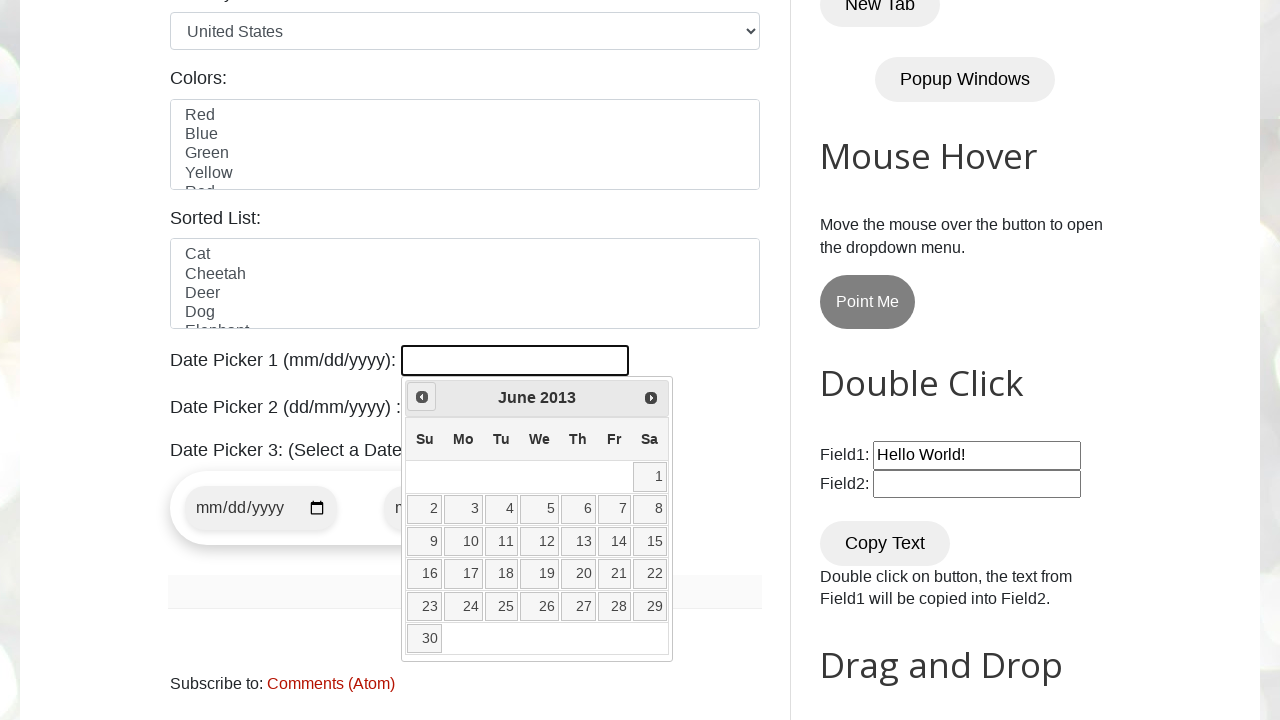

Retrieved current year from datepicker
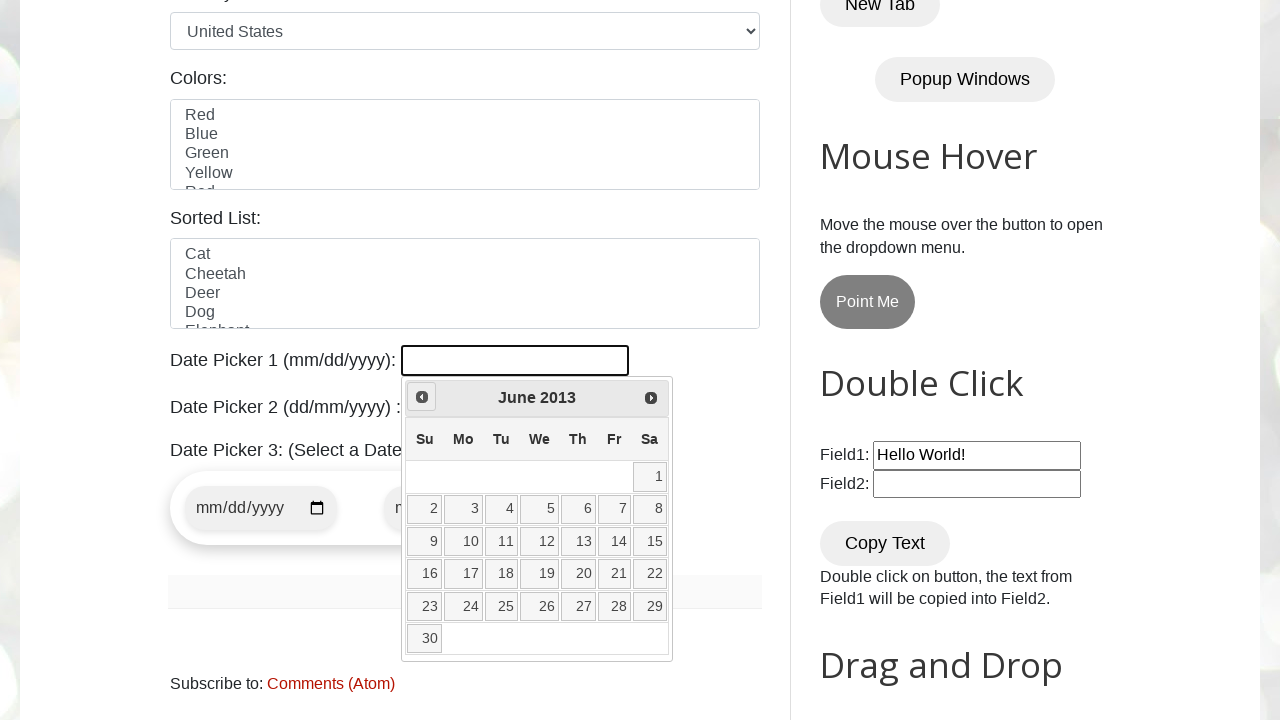

Clicked previous button to navigate to earlier month/year at (422, 397) on span.ui-icon.ui-icon-circle-triangle-w
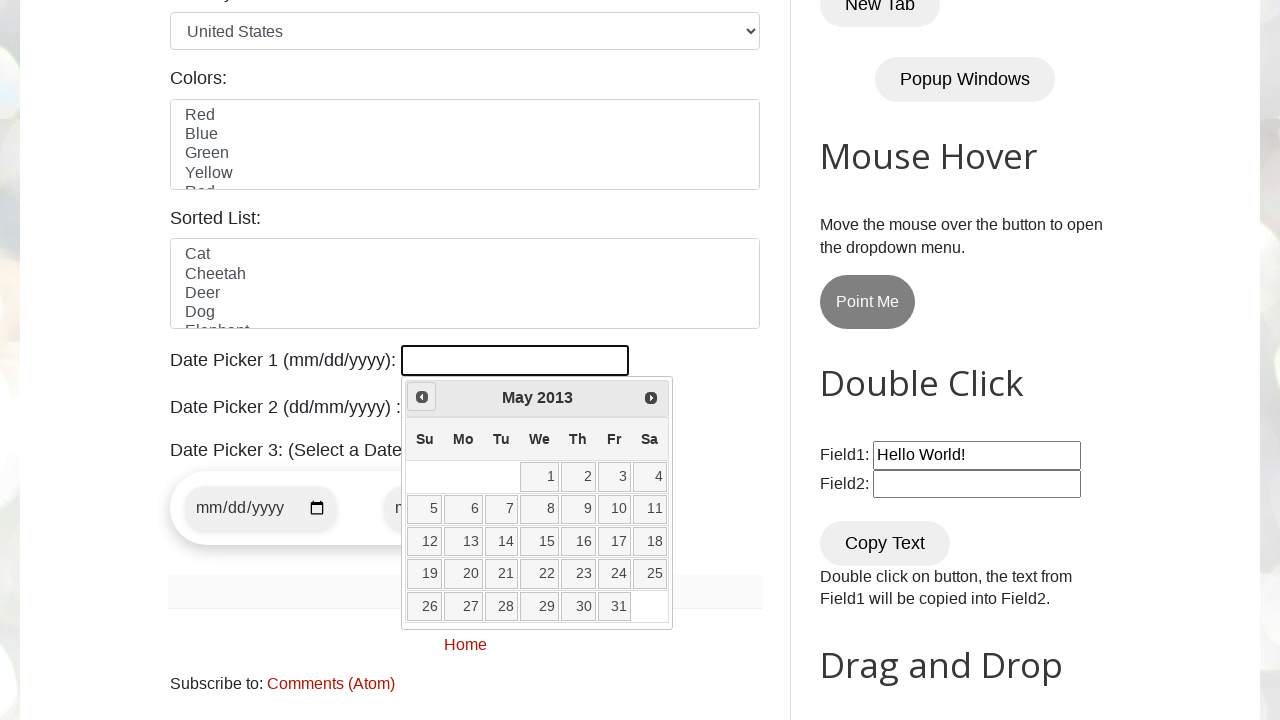

Retrieved current month from datepicker
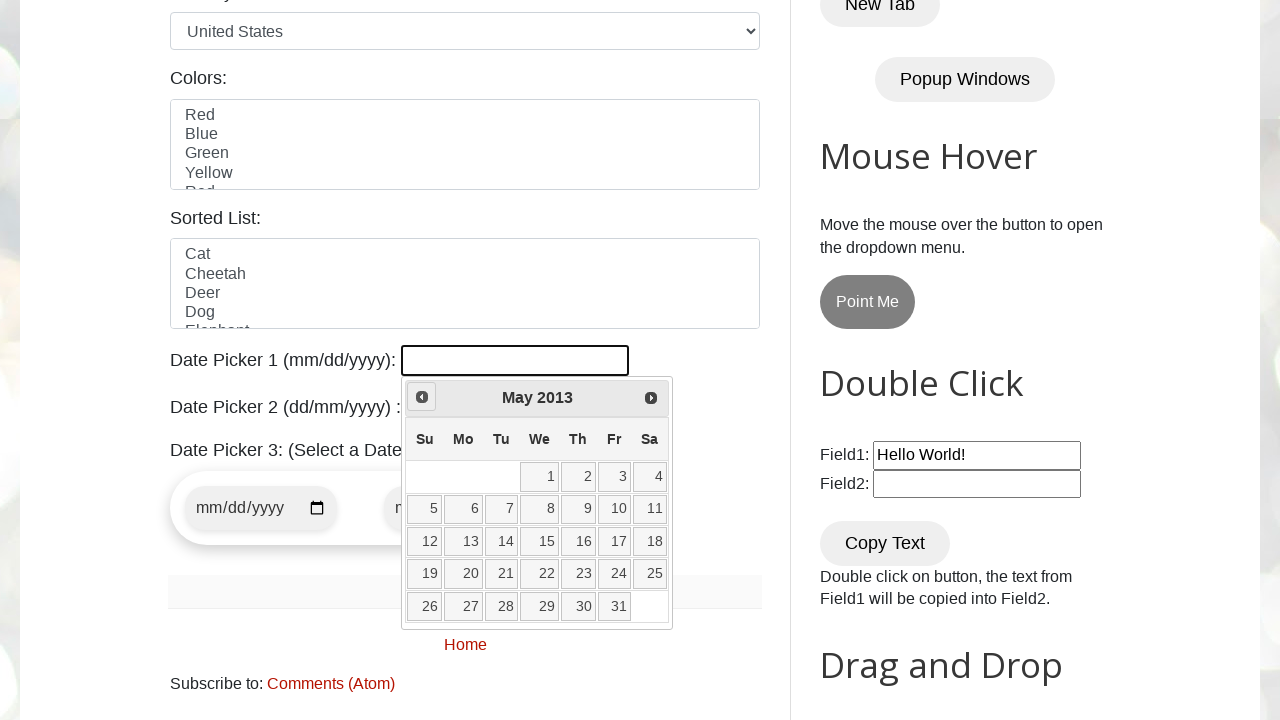

Retrieved current year from datepicker
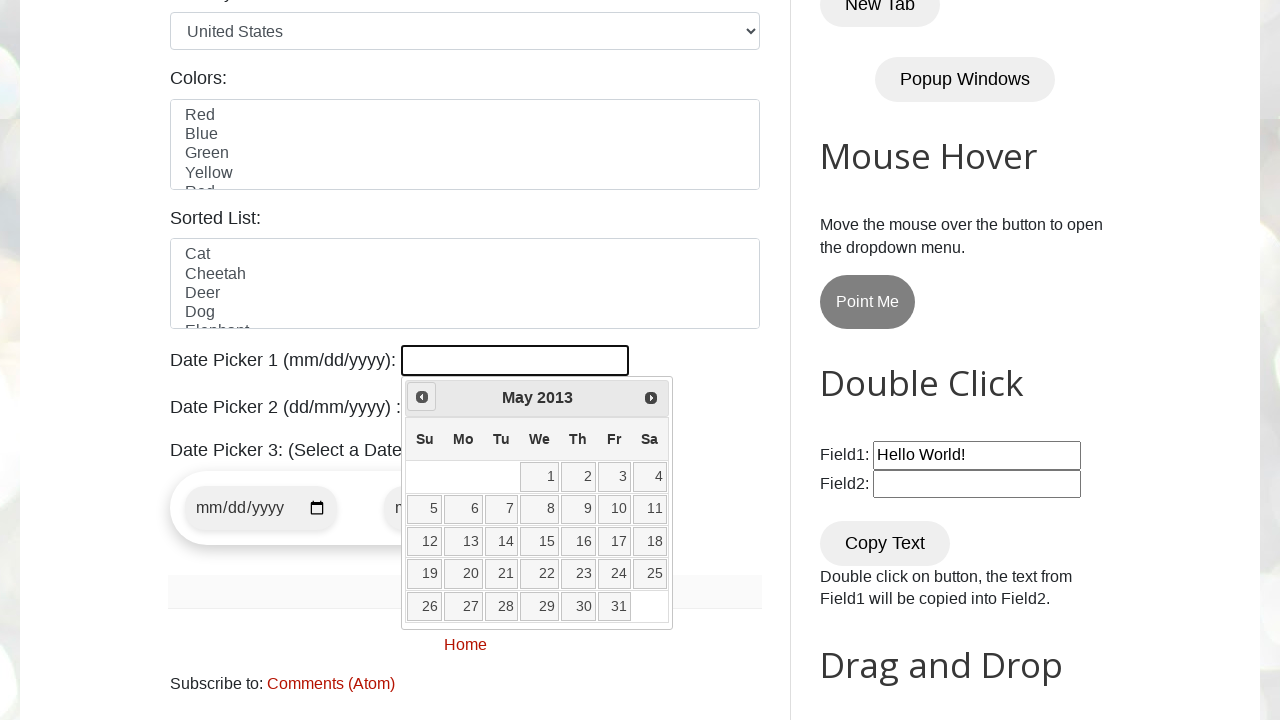

Clicked previous button to navigate to earlier month/year at (422, 397) on span.ui-icon.ui-icon-circle-triangle-w
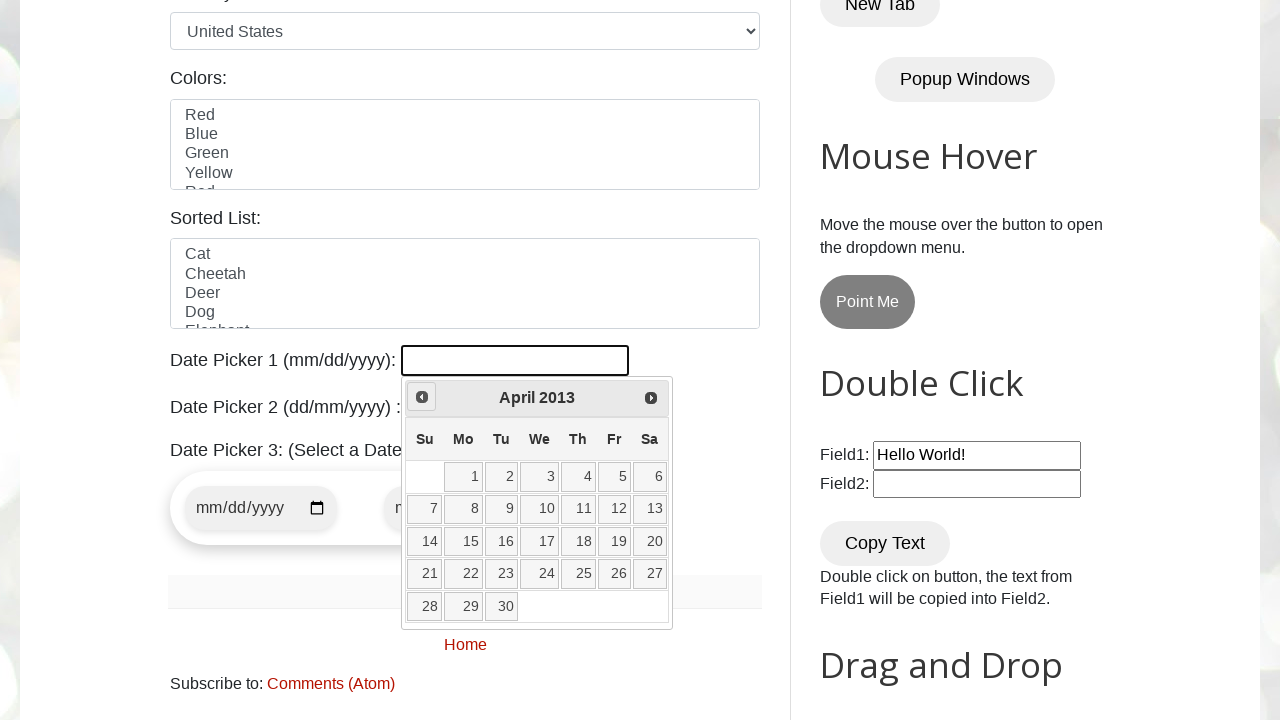

Retrieved current month from datepicker
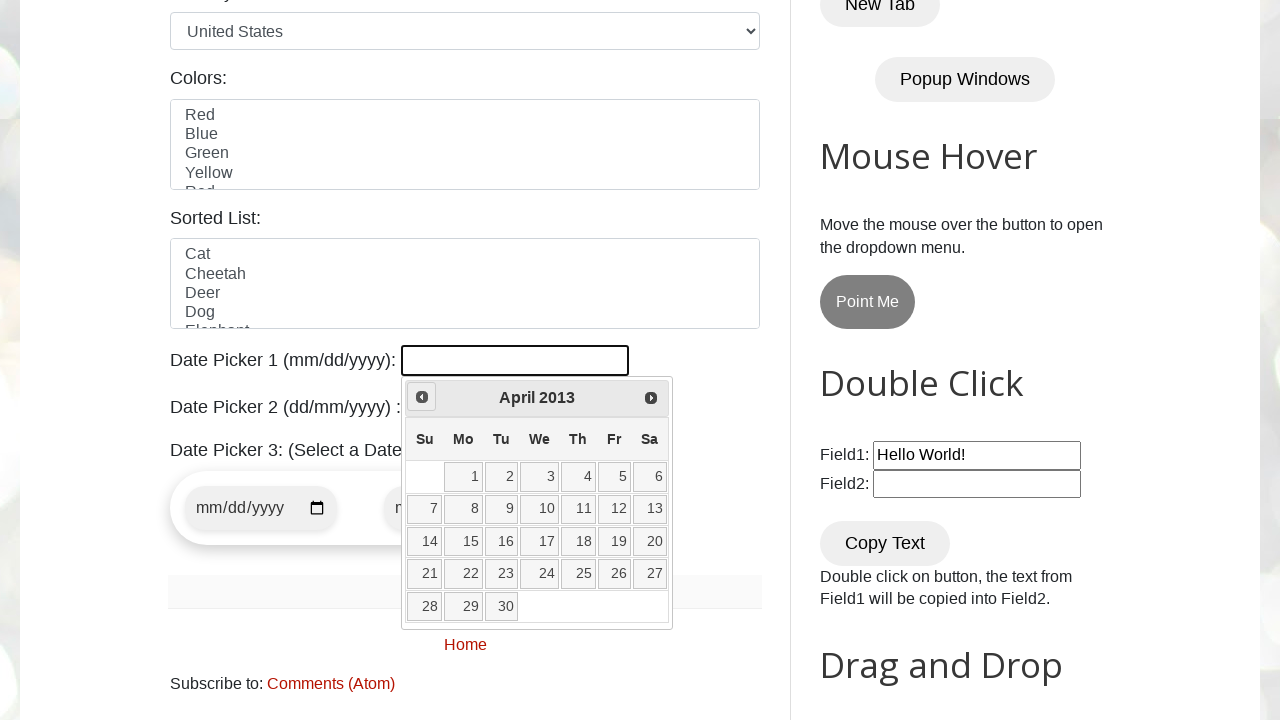

Retrieved current year from datepicker
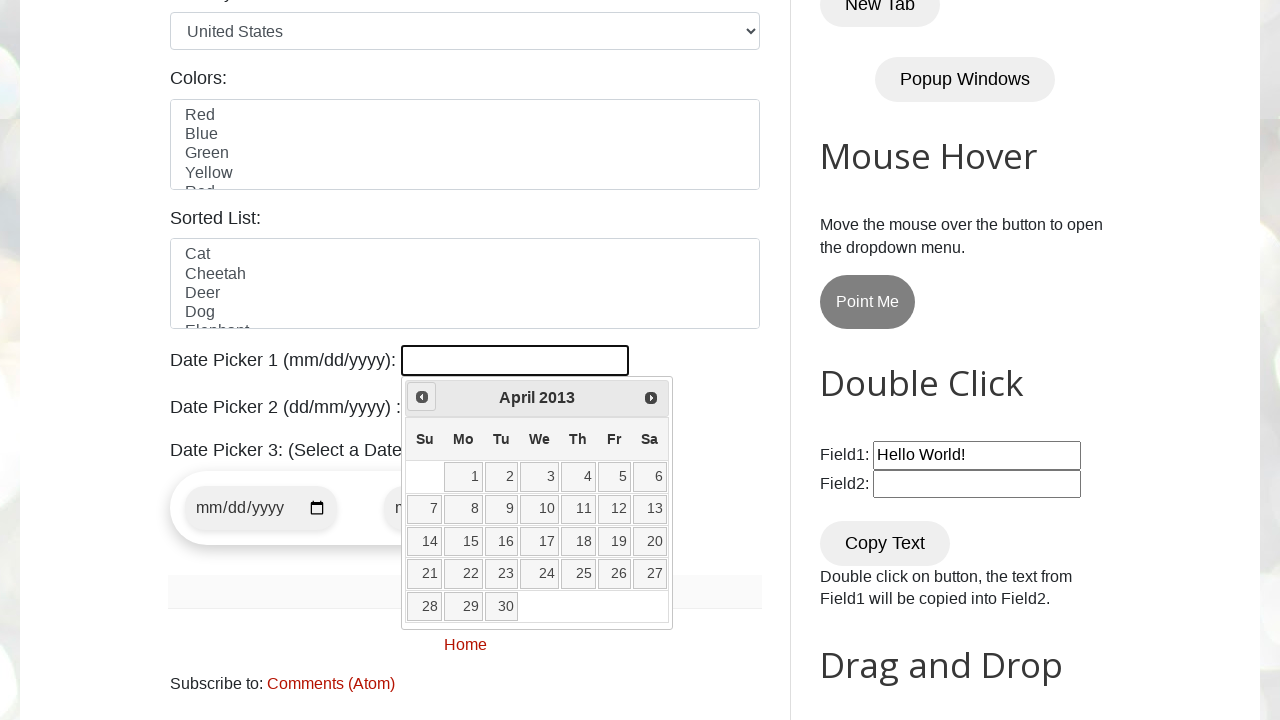

Clicked previous button to navigate to earlier month/year at (422, 397) on span.ui-icon.ui-icon-circle-triangle-w
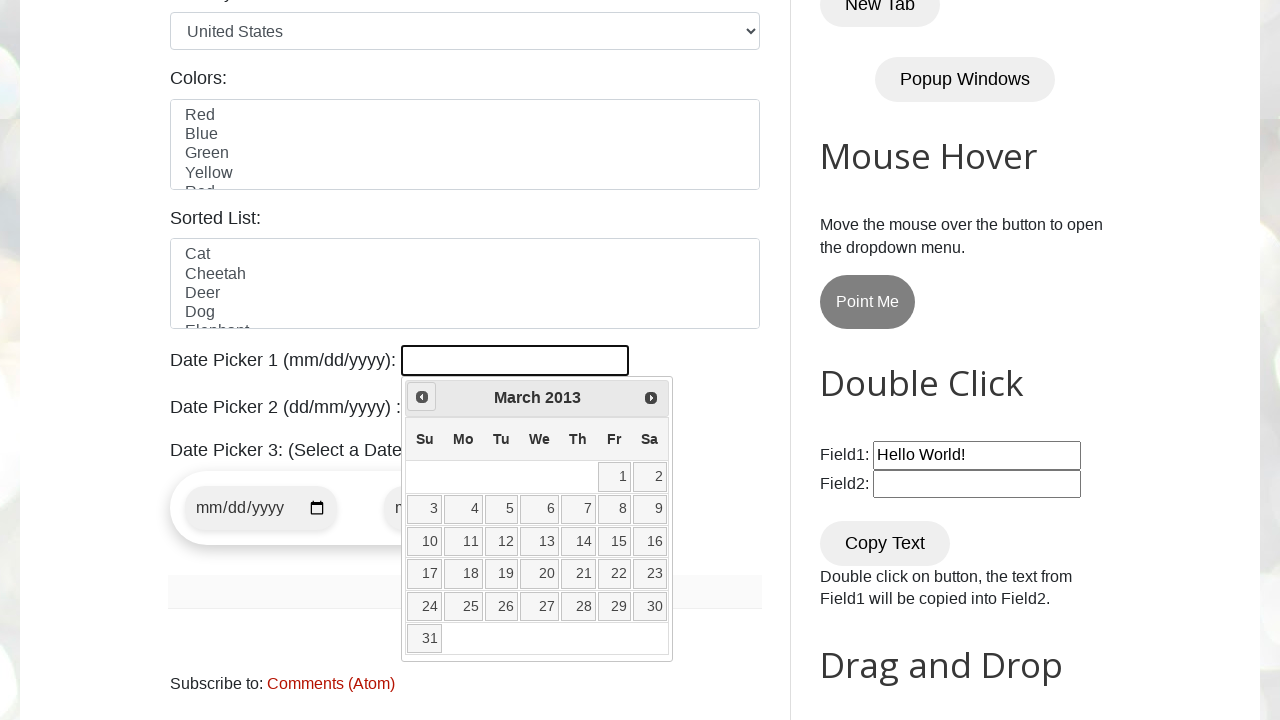

Retrieved current month from datepicker
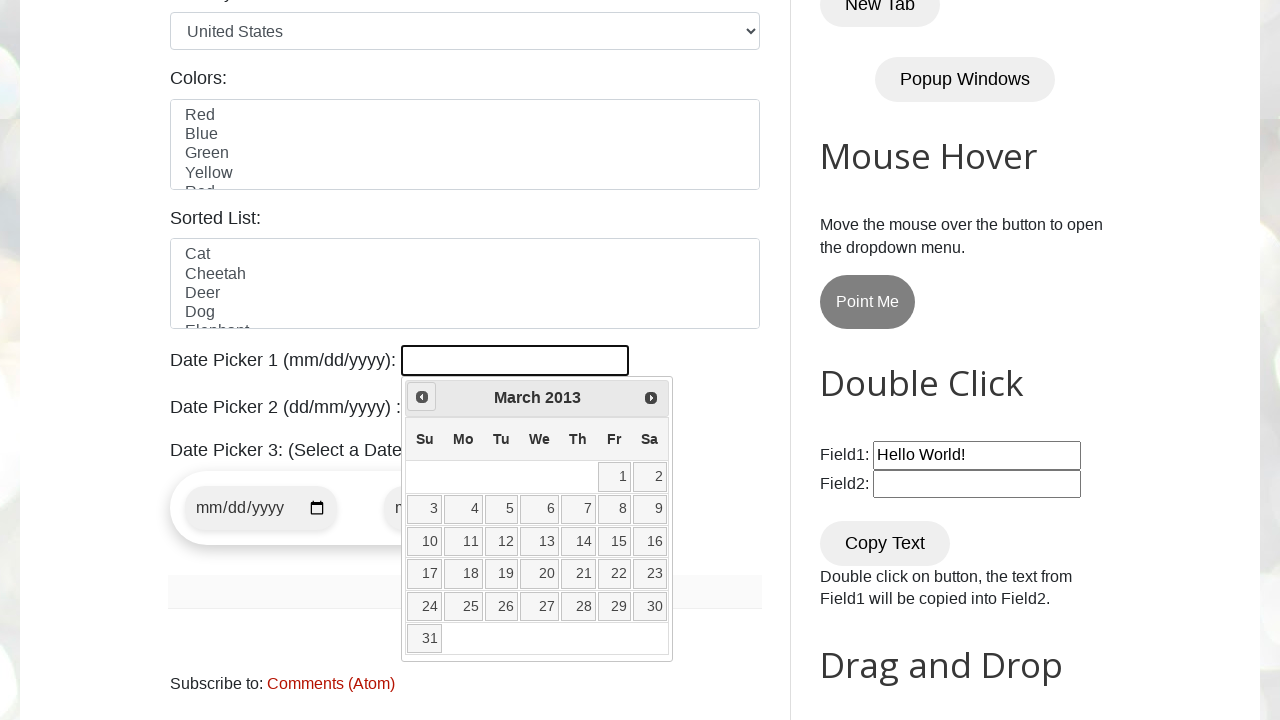

Retrieved current year from datepicker
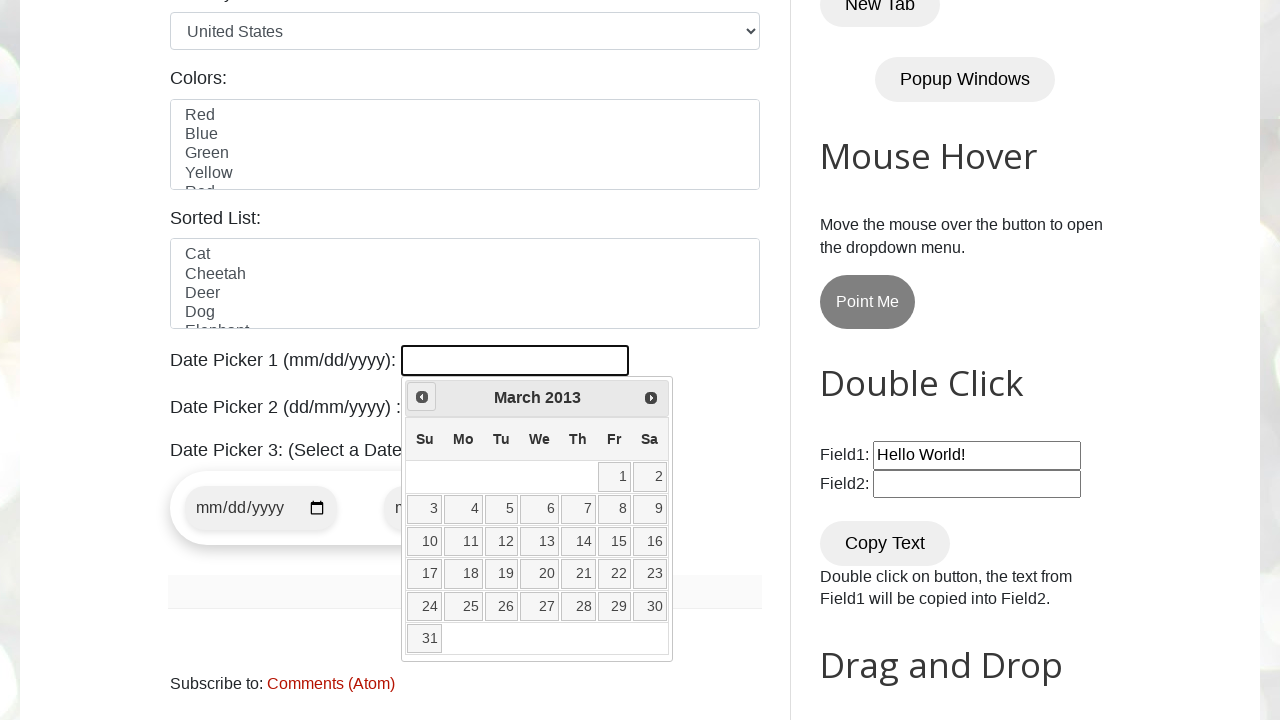

Clicked previous button to navigate to earlier month/year at (422, 397) on span.ui-icon.ui-icon-circle-triangle-w
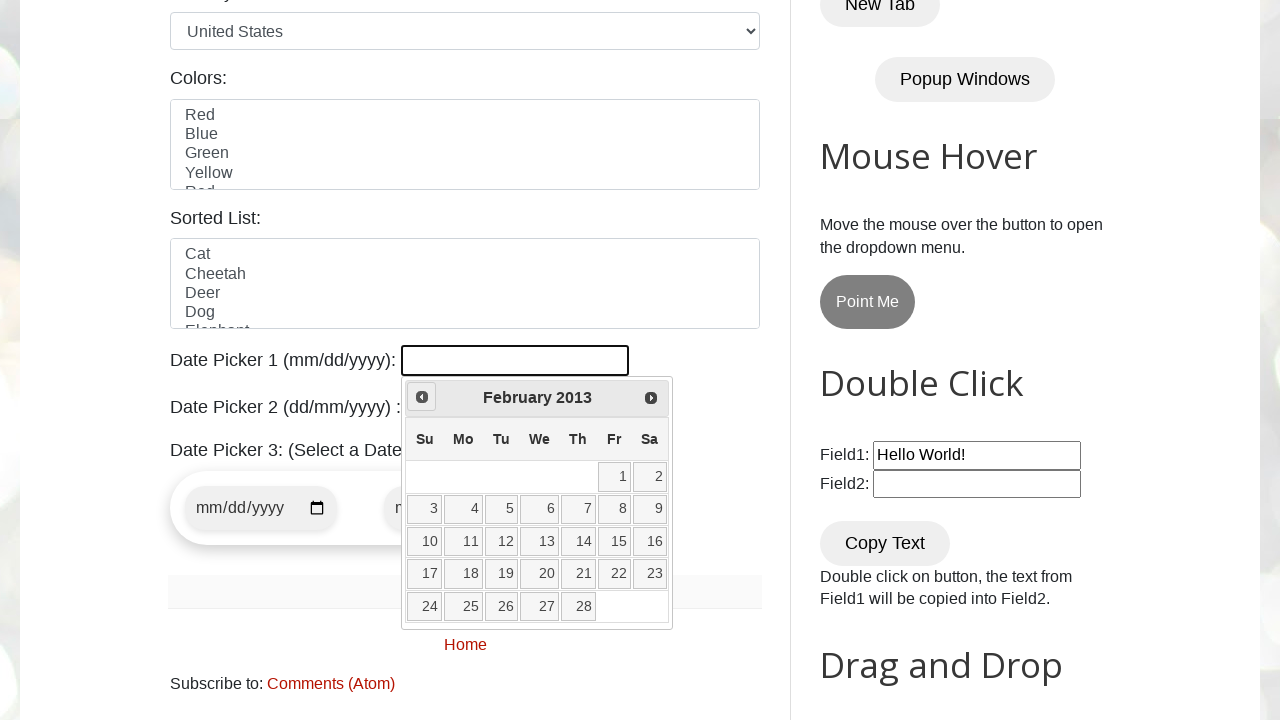

Retrieved current month from datepicker
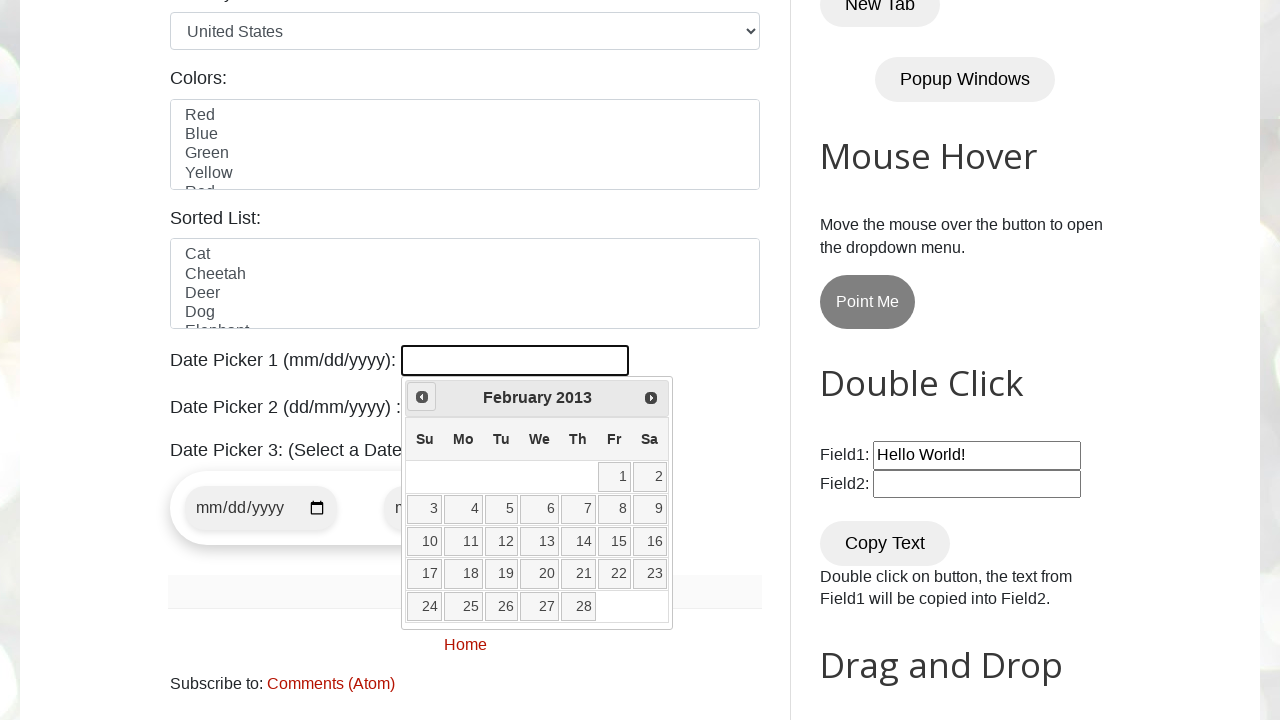

Retrieved current year from datepicker
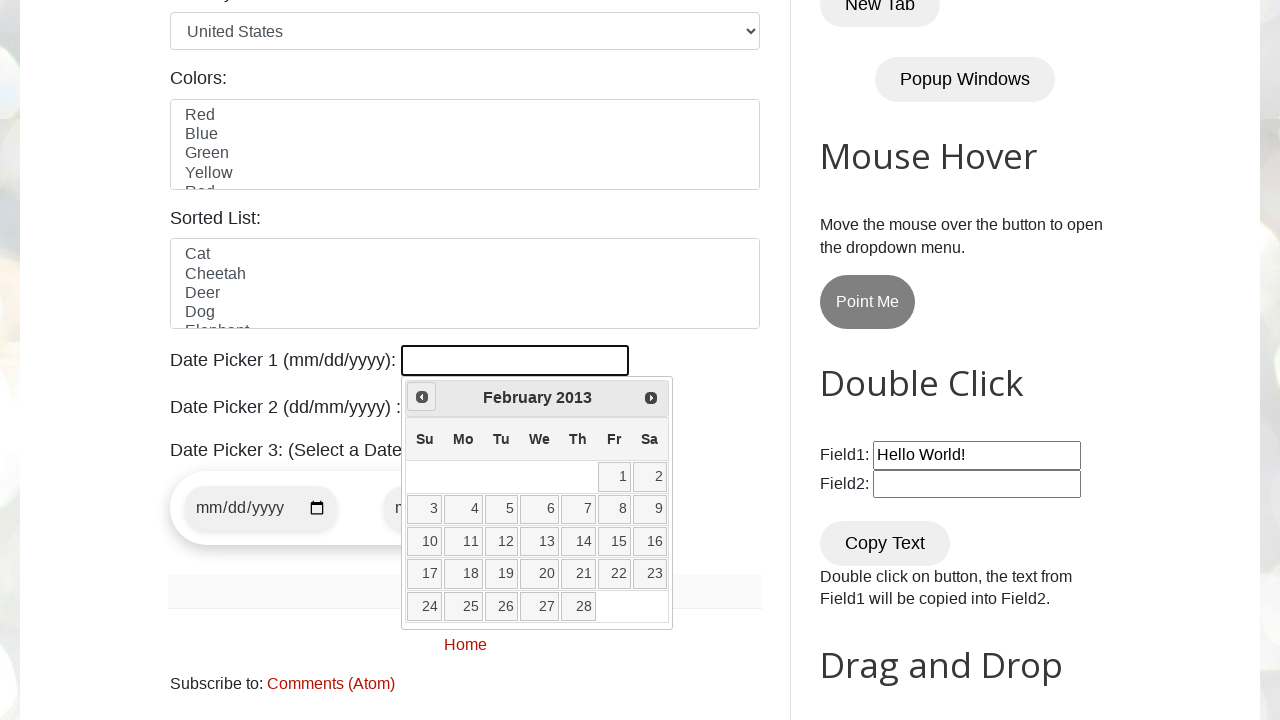

Clicked previous button to navigate to earlier month/year at (422, 397) on span.ui-icon.ui-icon-circle-triangle-w
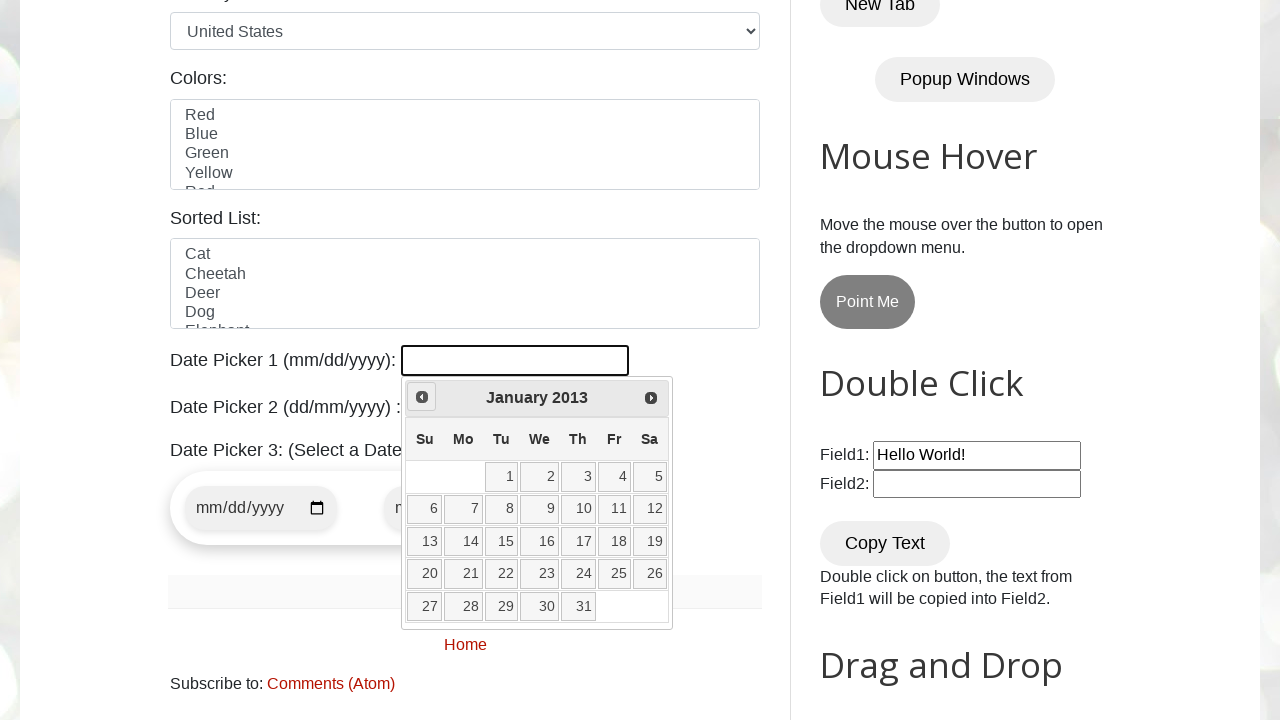

Retrieved current month from datepicker
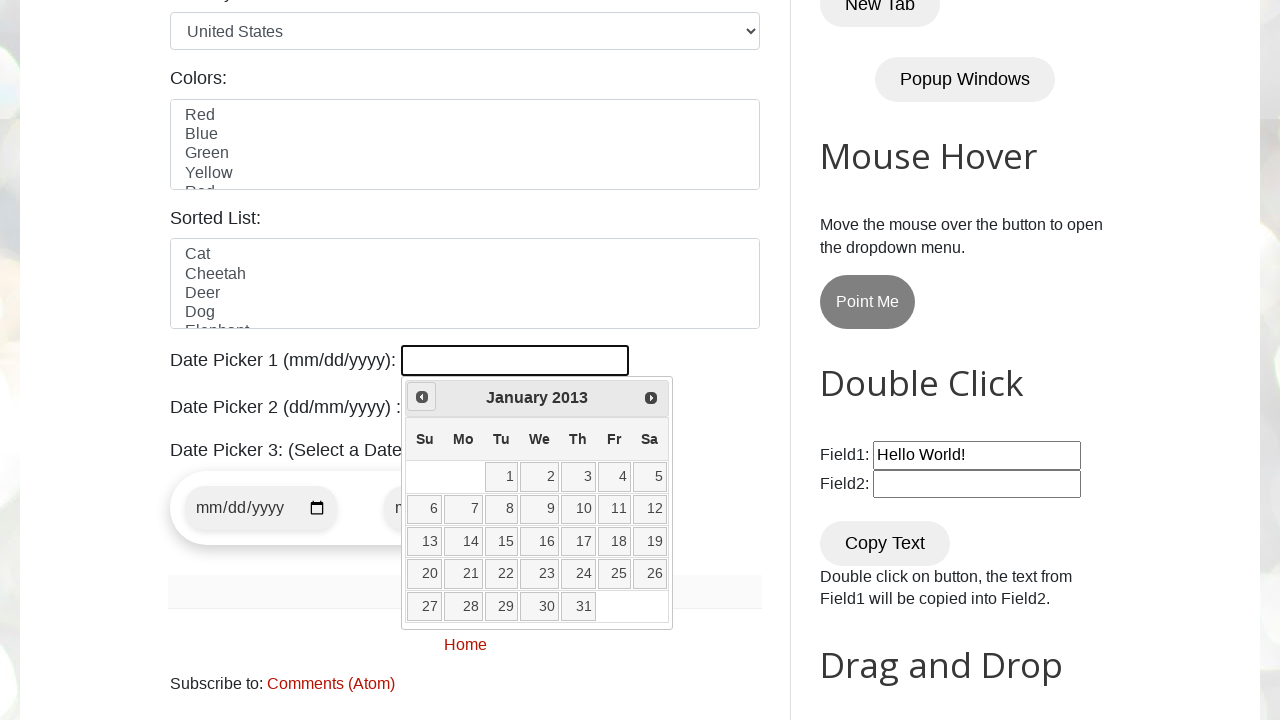

Retrieved current year from datepicker
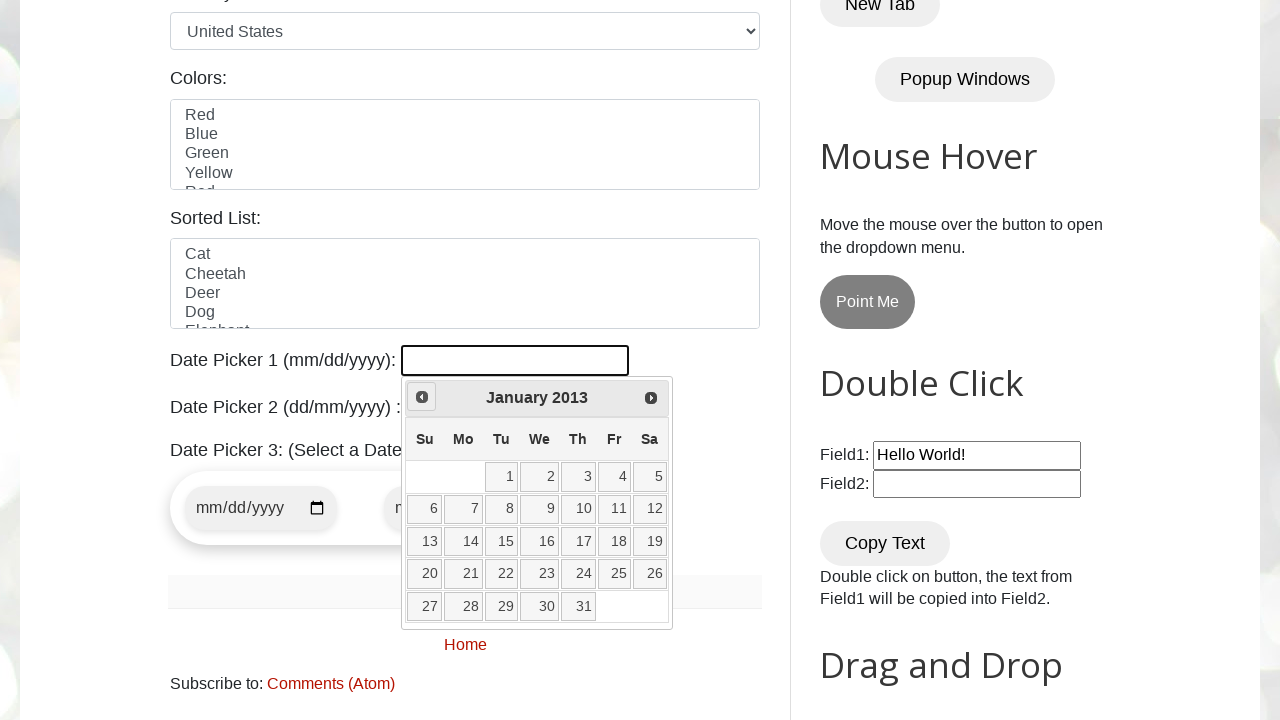

Clicked previous button to navigate to earlier month/year at (422, 397) on span.ui-icon.ui-icon-circle-triangle-w
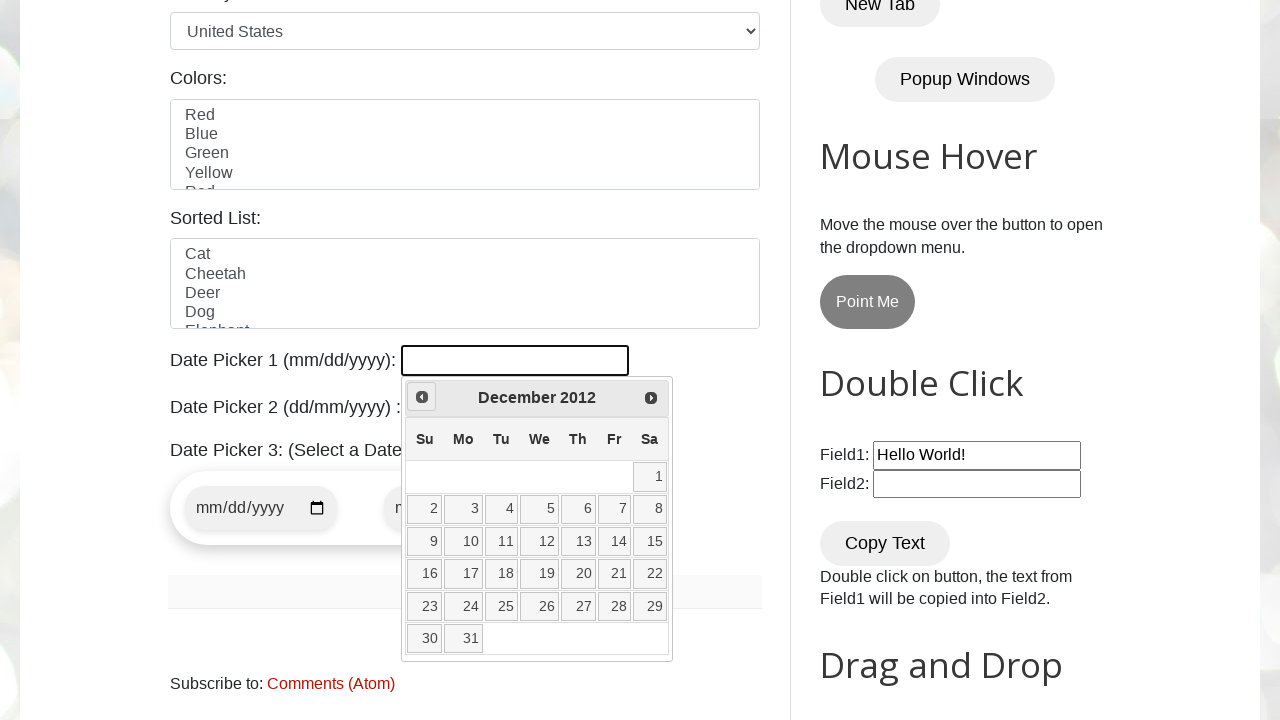

Retrieved current month from datepicker
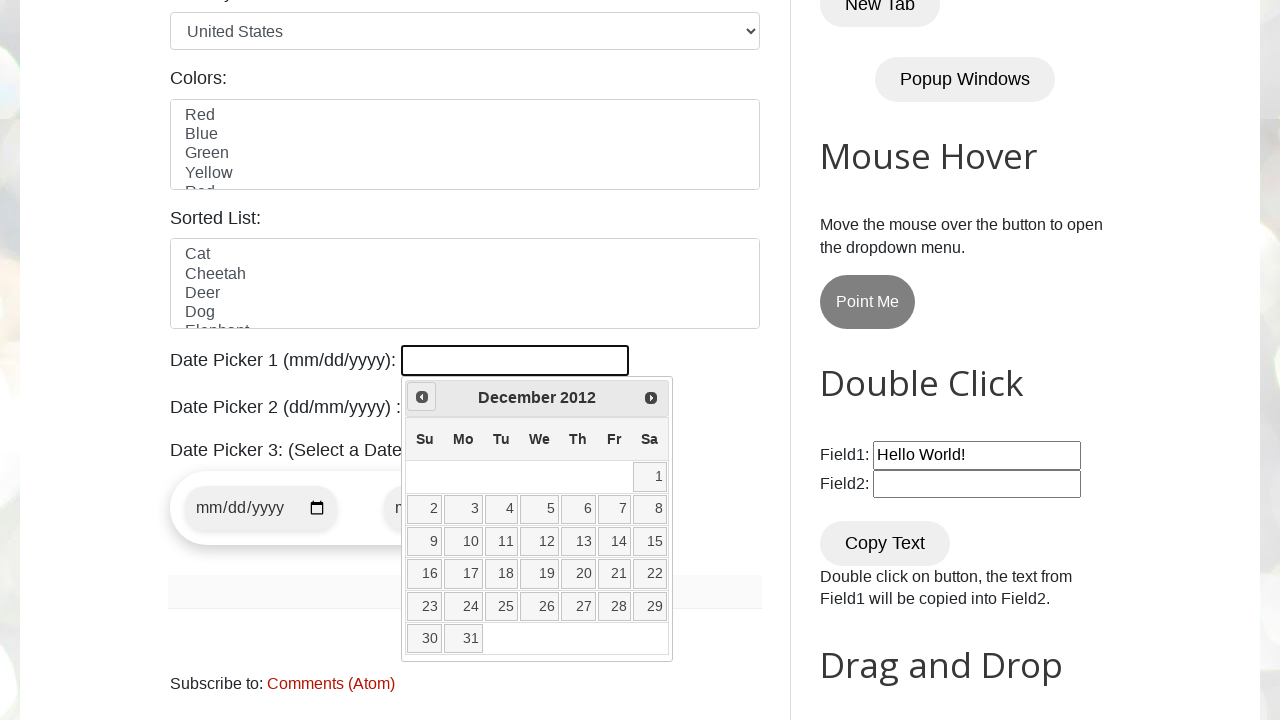

Retrieved current year from datepicker
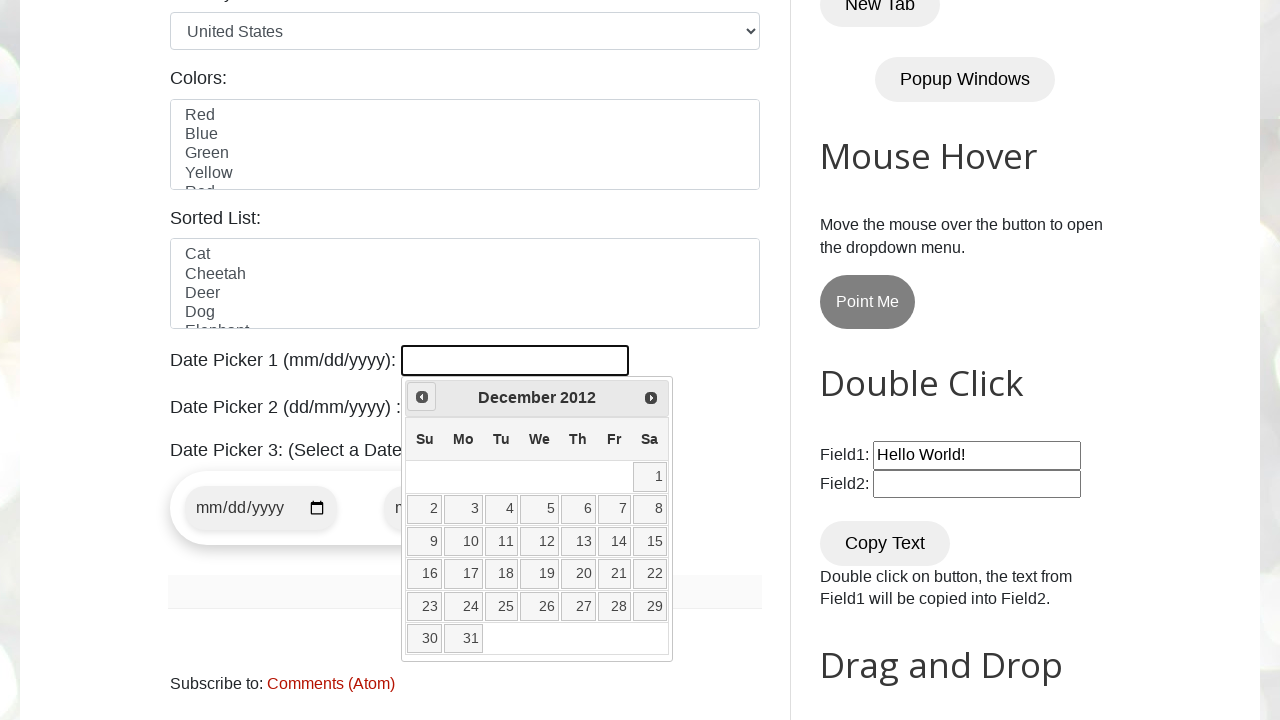

Clicked previous button to navigate to earlier month/year at (422, 397) on span.ui-icon.ui-icon-circle-triangle-w
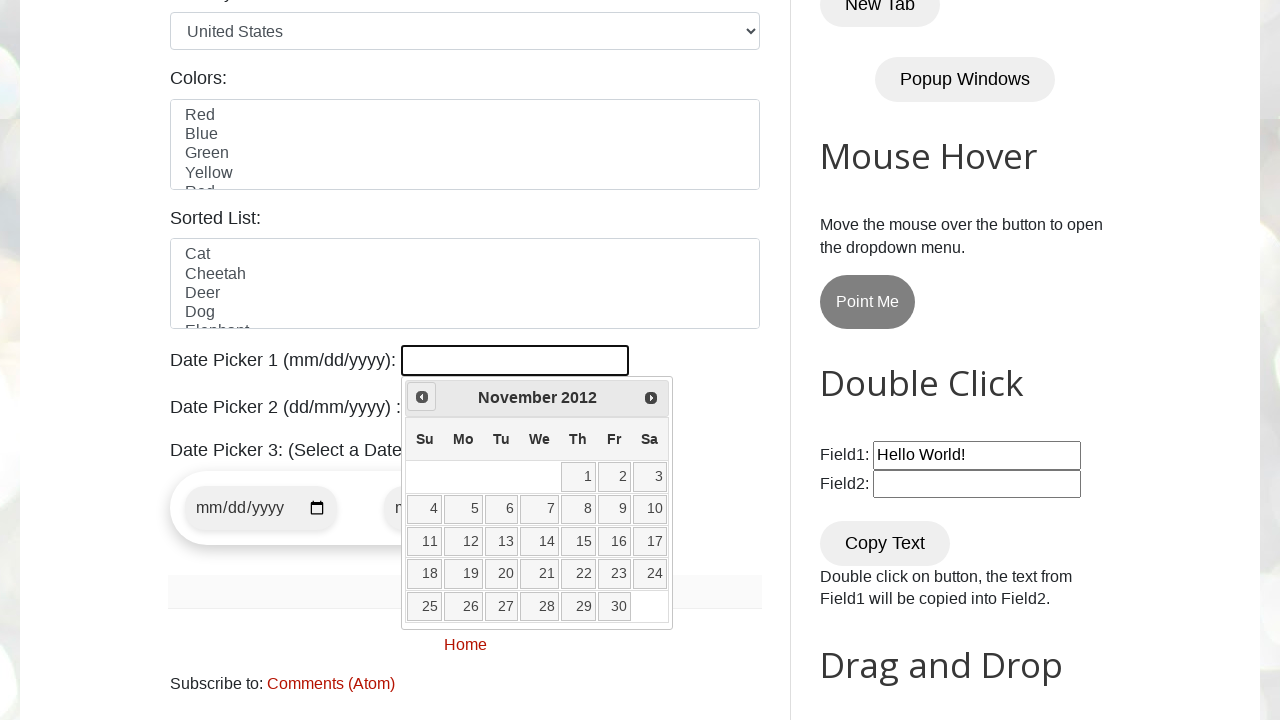

Retrieved current month from datepicker
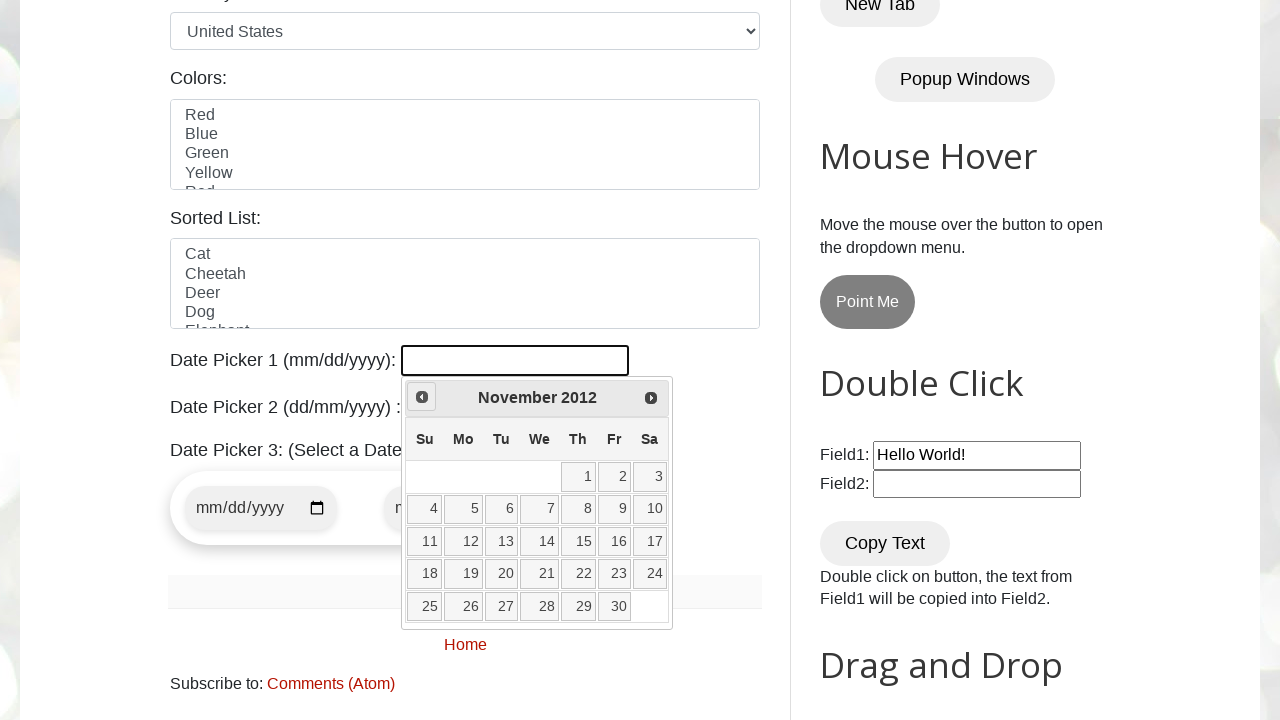

Retrieved current year from datepicker
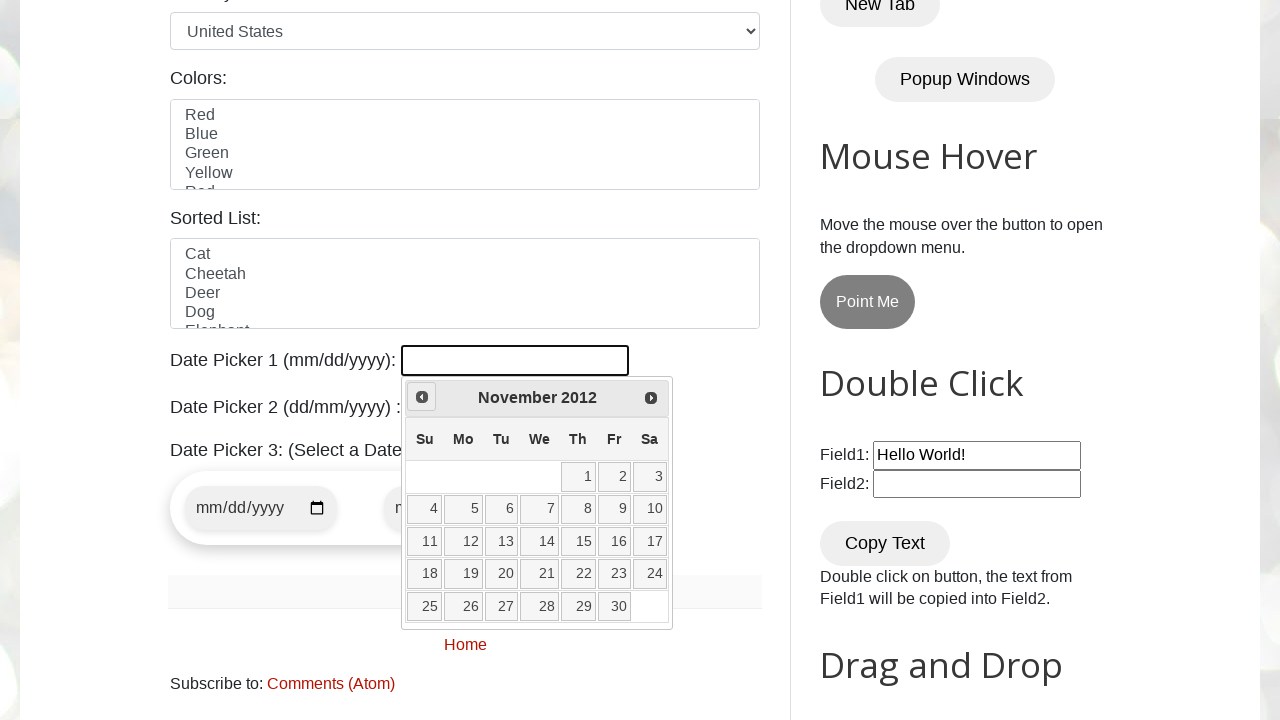

Clicked previous button to navigate to earlier month/year at (422, 397) on span.ui-icon.ui-icon-circle-triangle-w
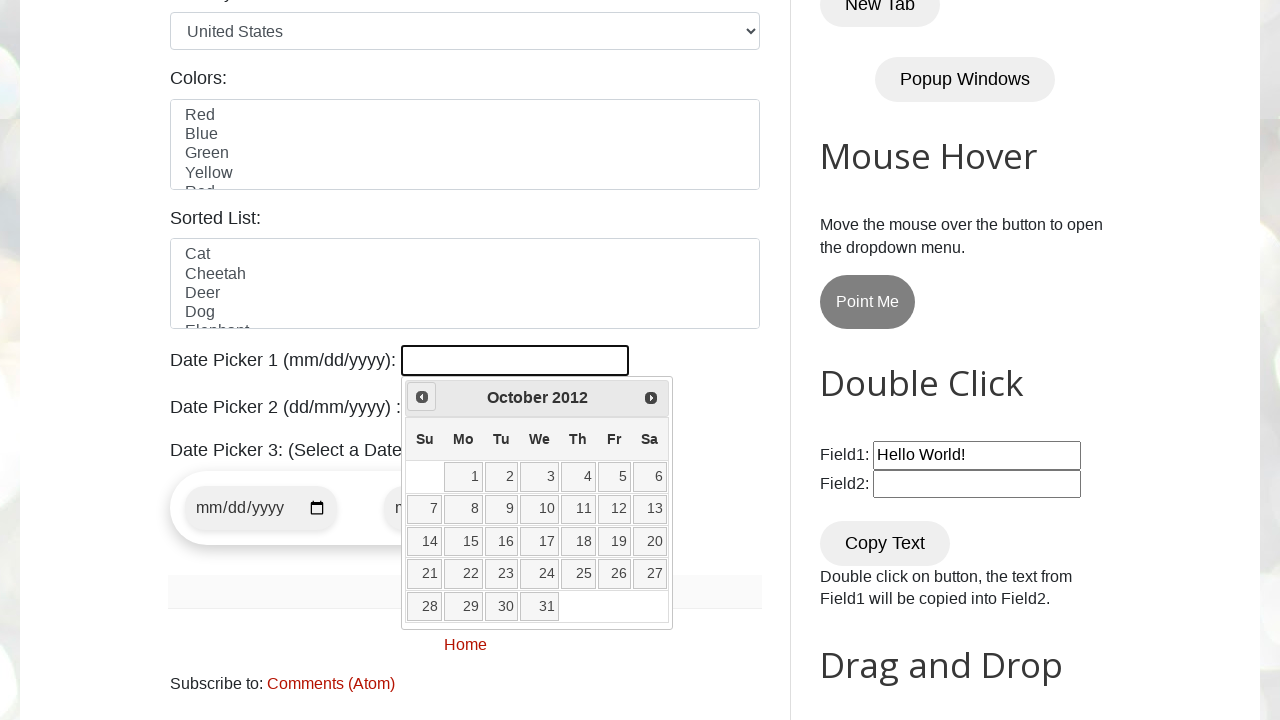

Retrieved current month from datepicker
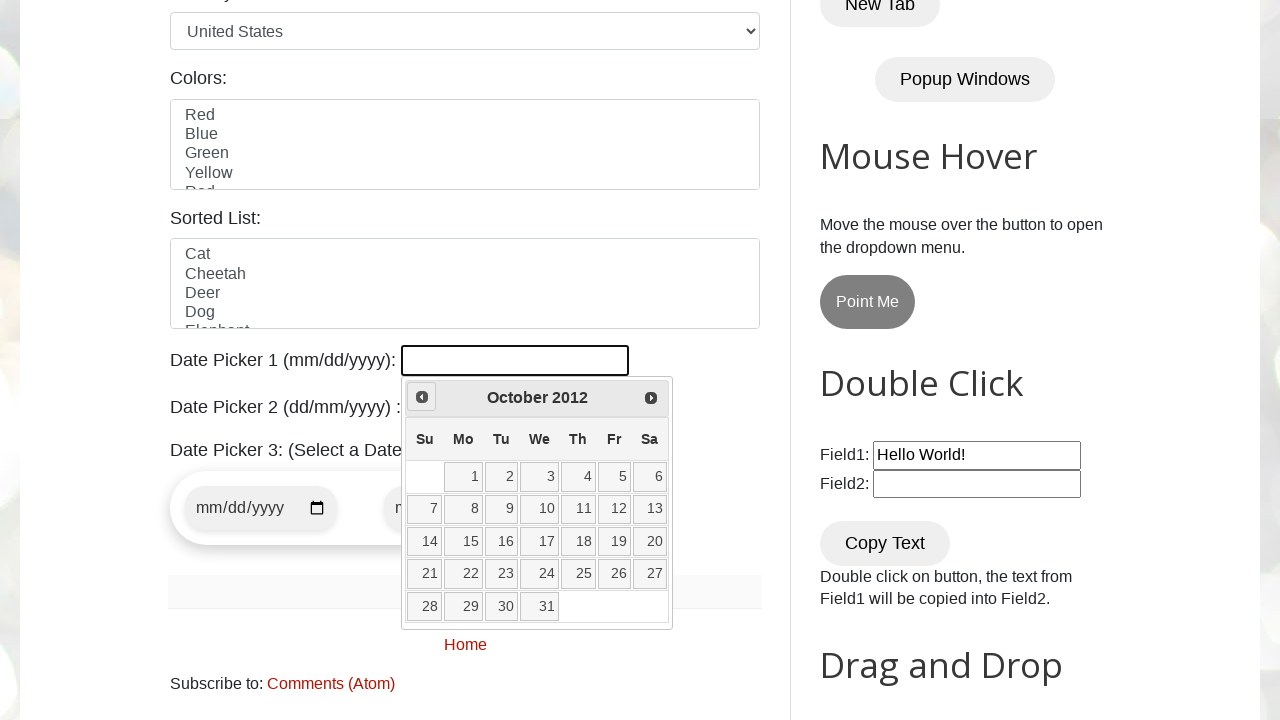

Retrieved current year from datepicker
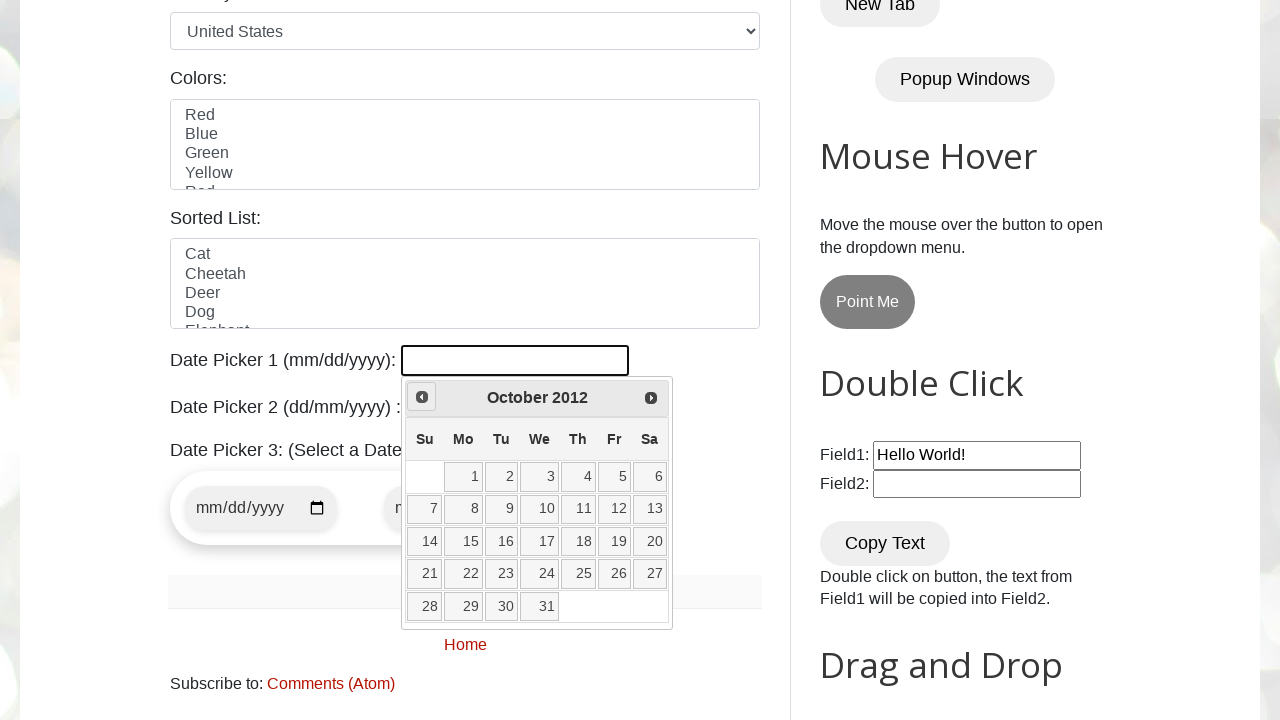

Clicked previous button to navigate to earlier month/year at (422, 397) on span.ui-icon.ui-icon-circle-triangle-w
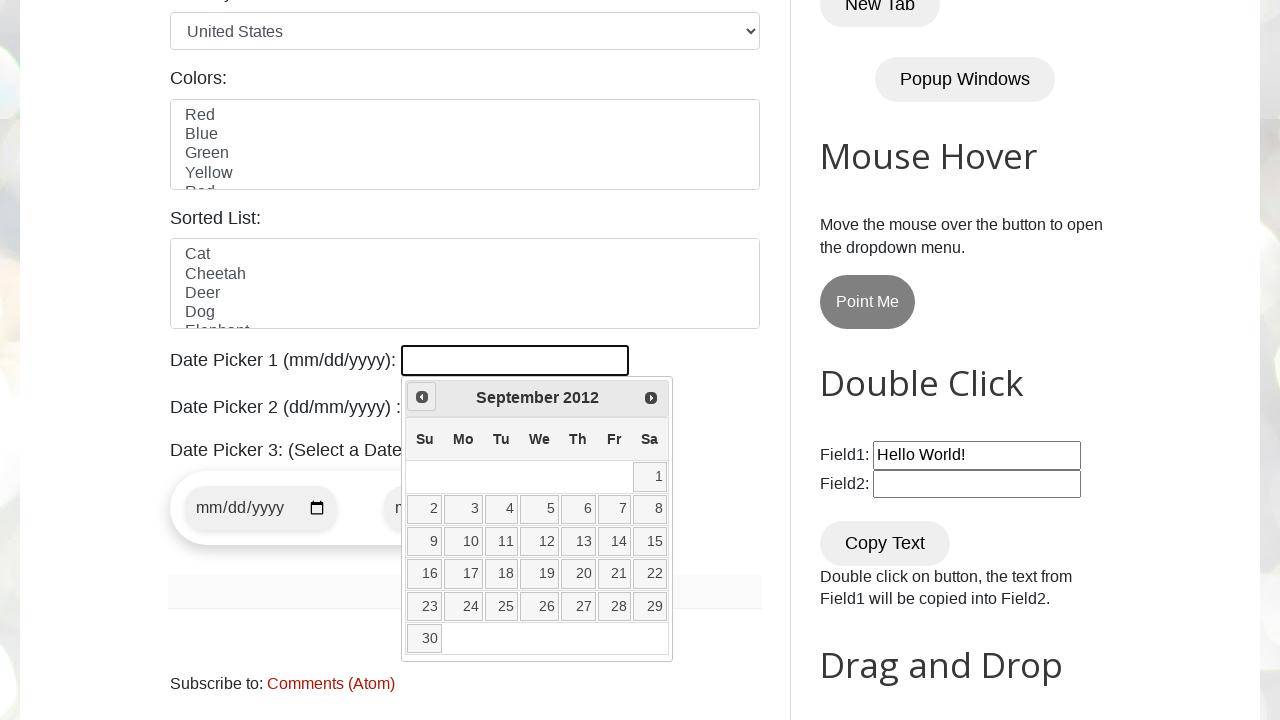

Retrieved current month from datepicker
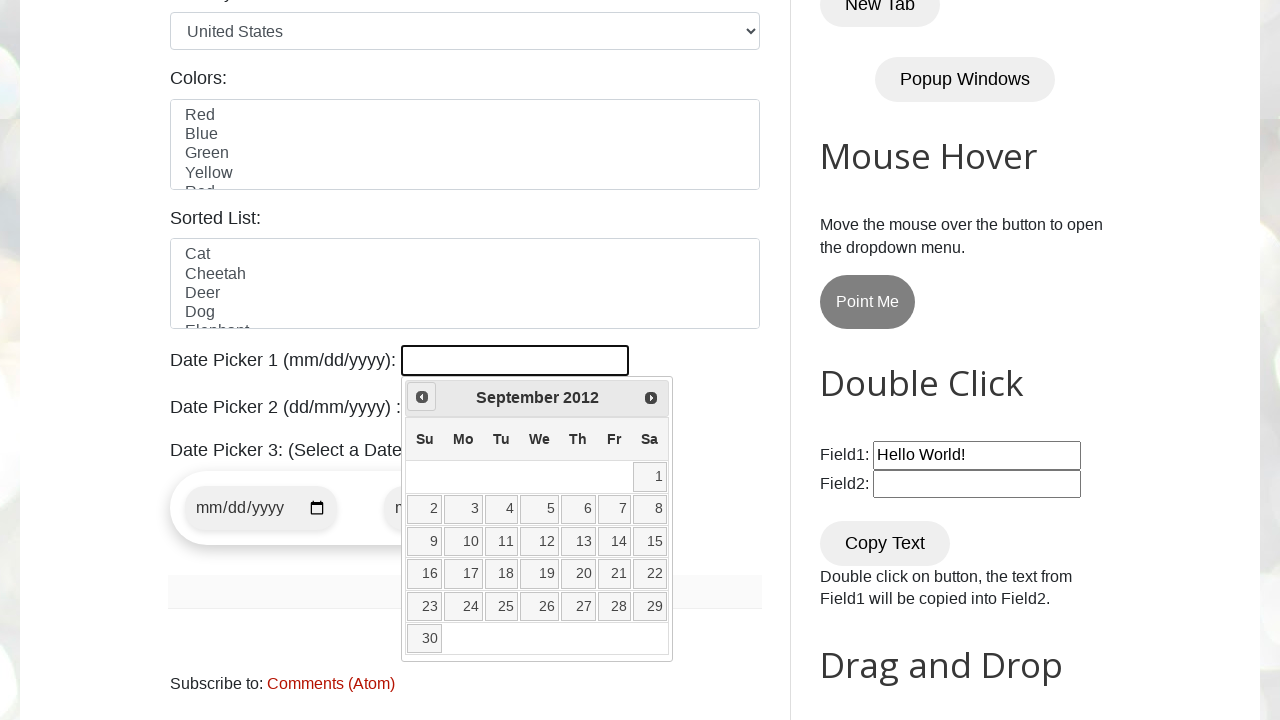

Retrieved current year from datepicker
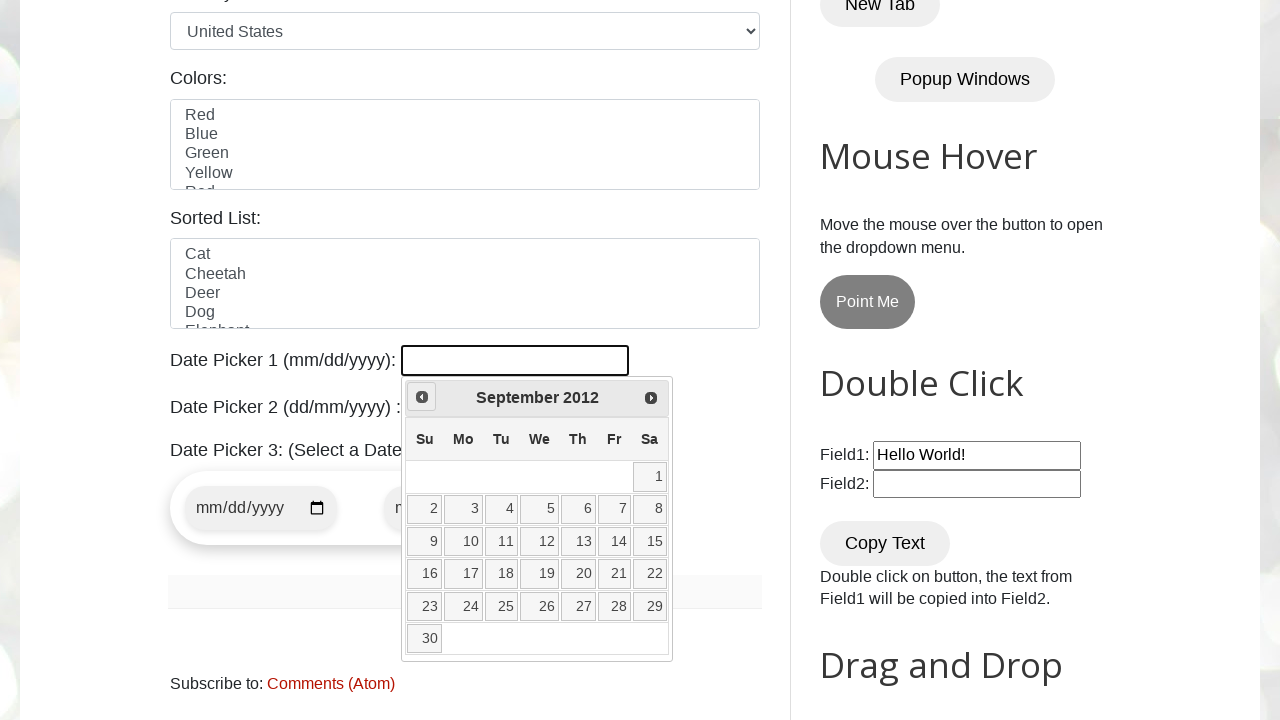

Clicked previous button to navigate to earlier month/year at (422, 397) on span.ui-icon.ui-icon-circle-triangle-w
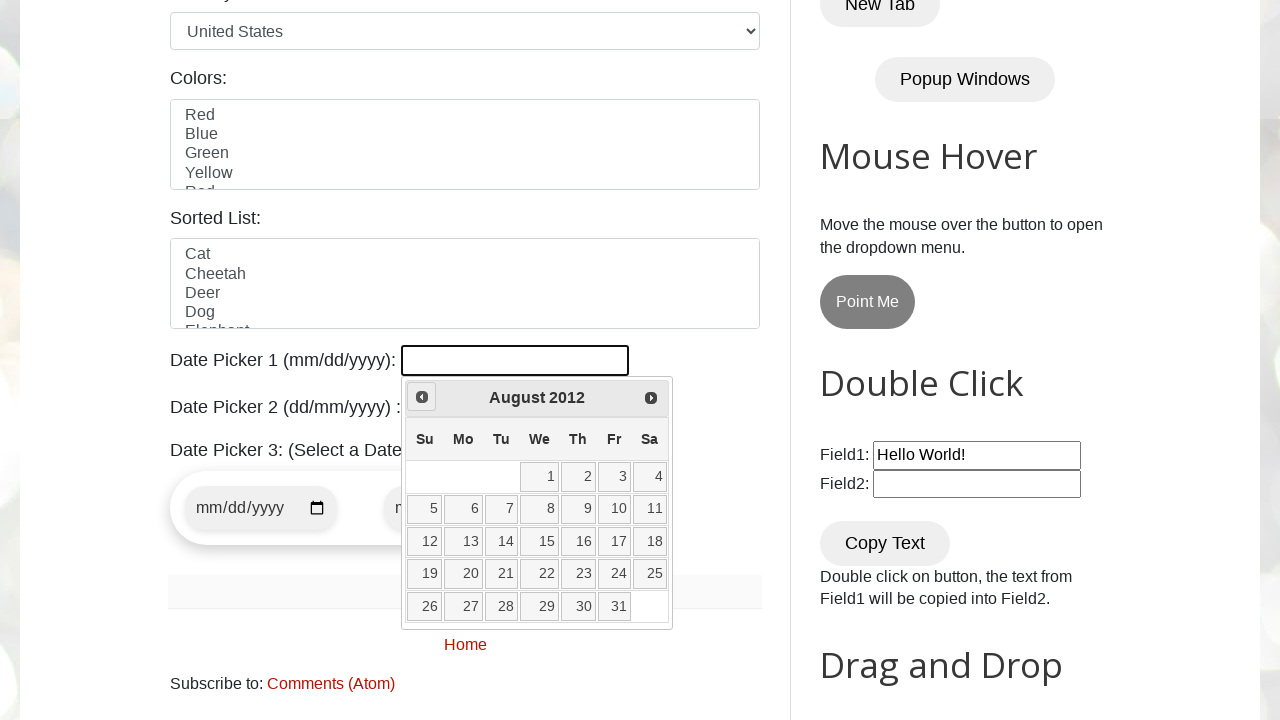

Retrieved current month from datepicker
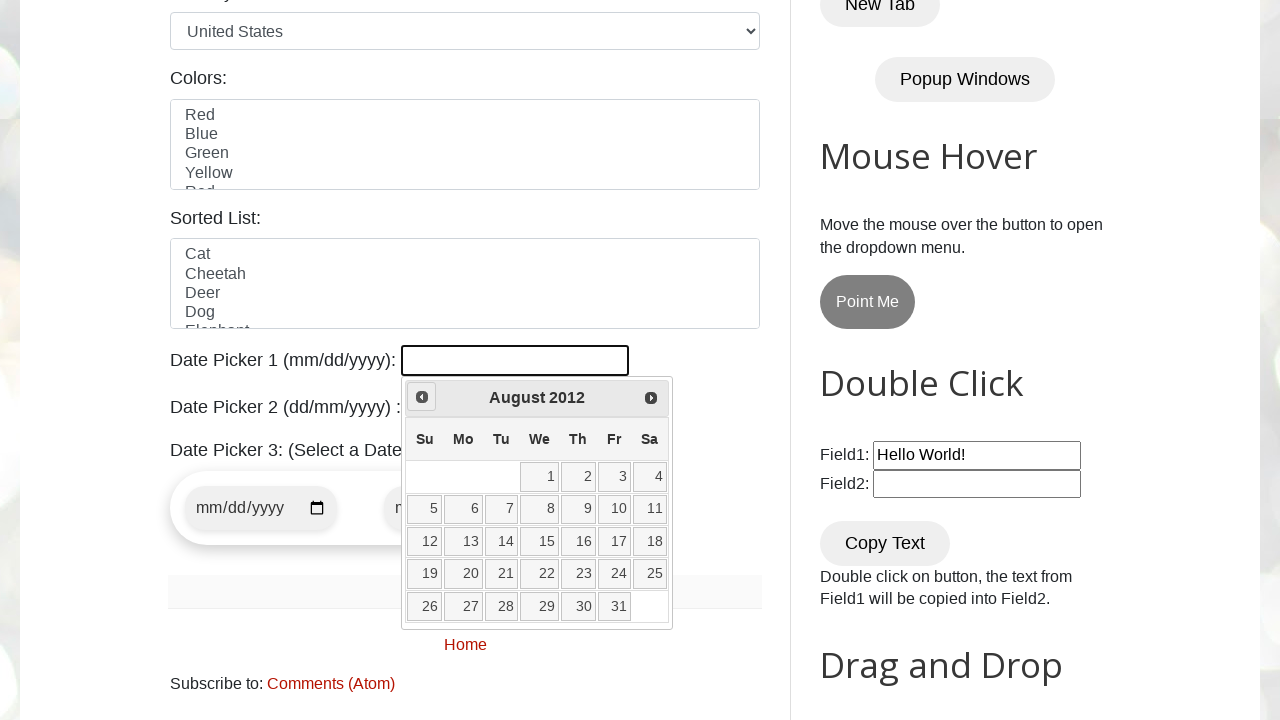

Retrieved current year from datepicker
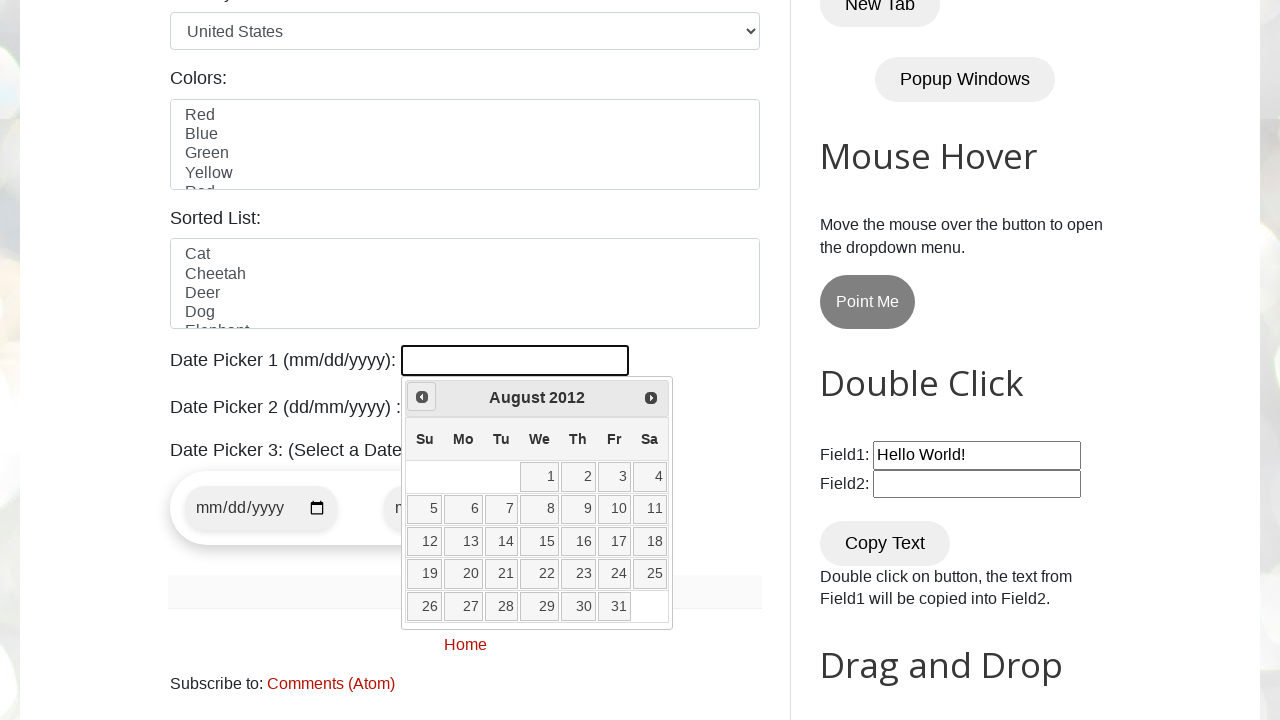

Clicked previous button to navigate to earlier month/year at (422, 397) on span.ui-icon.ui-icon-circle-triangle-w
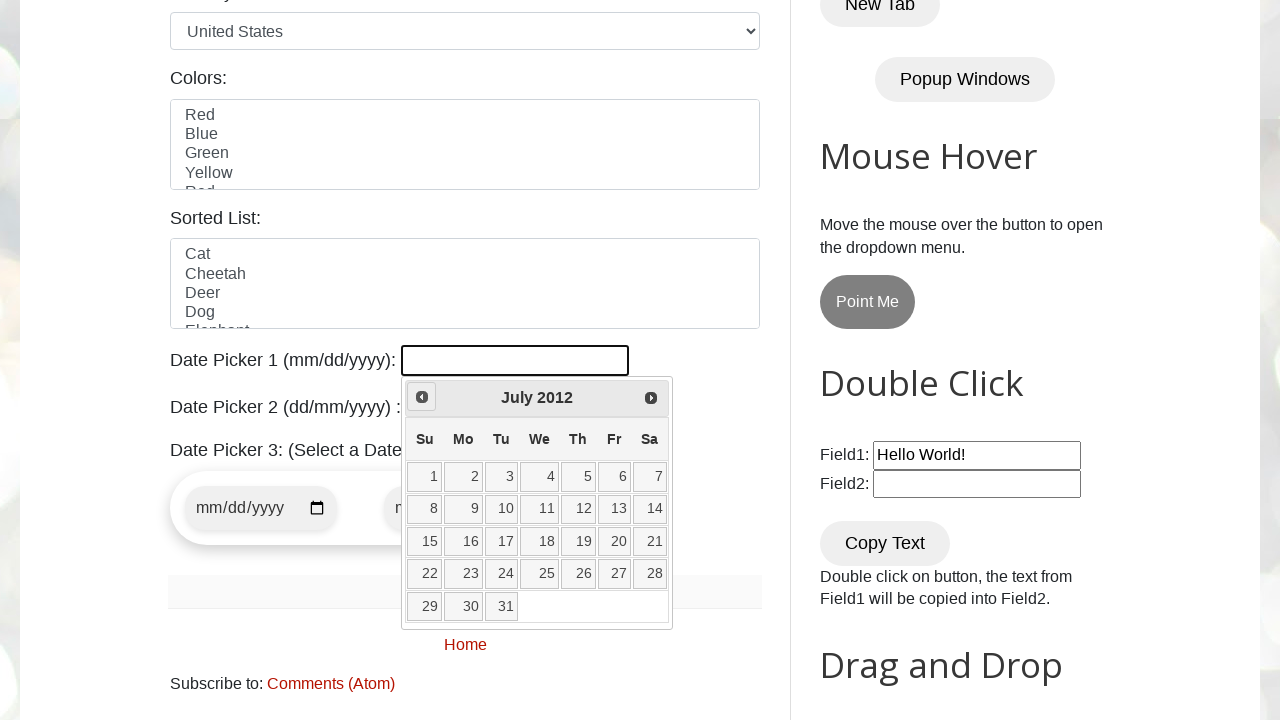

Retrieved current month from datepicker
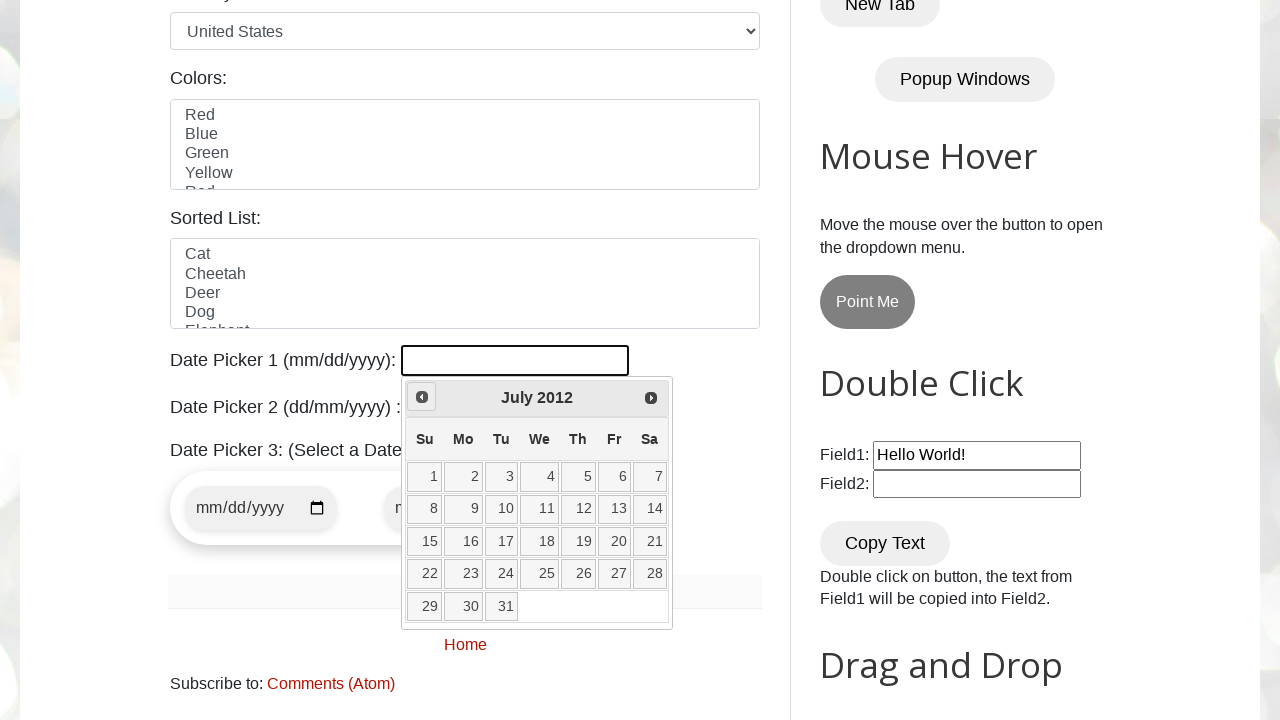

Retrieved current year from datepicker
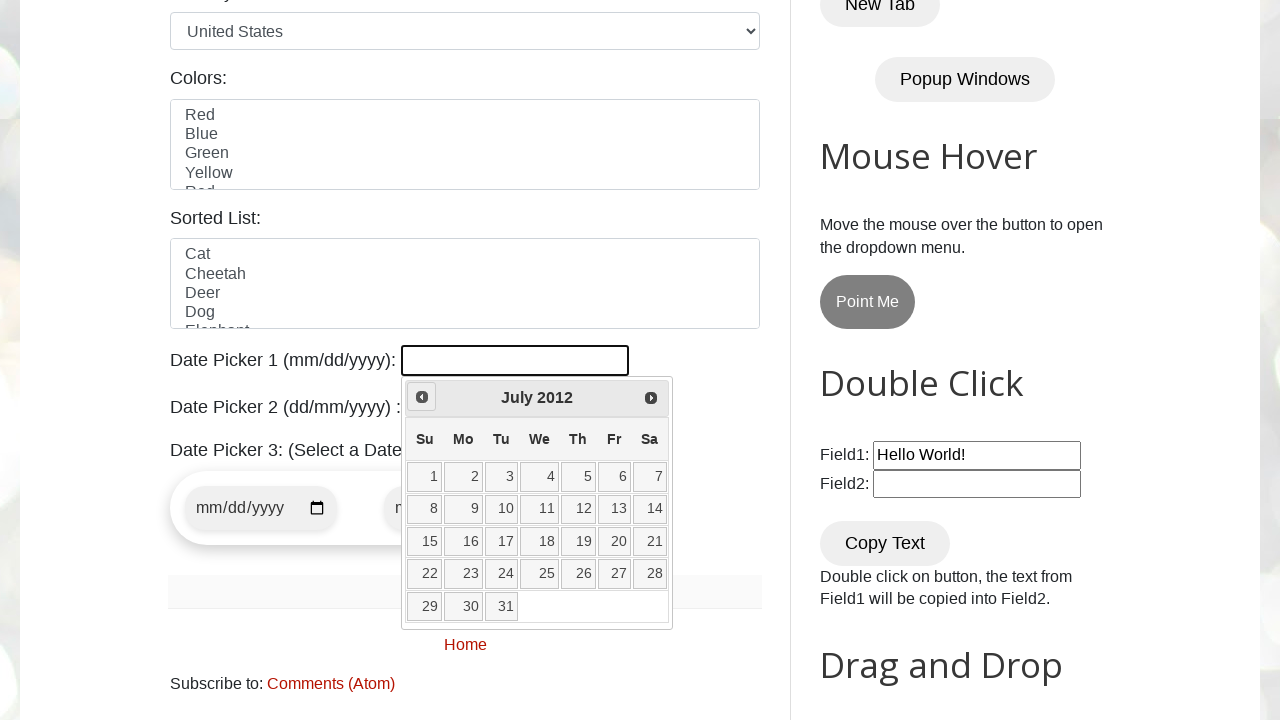

Clicked previous button to navigate to earlier month/year at (422, 397) on span.ui-icon.ui-icon-circle-triangle-w
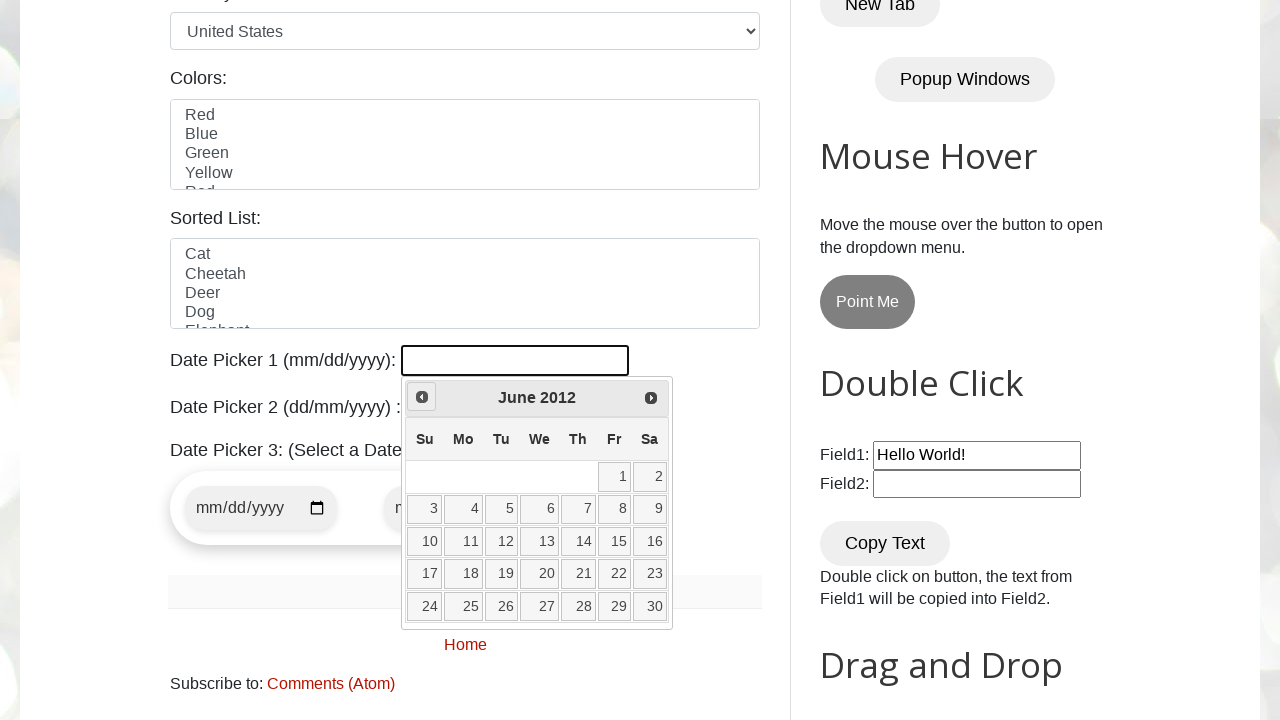

Retrieved current month from datepicker
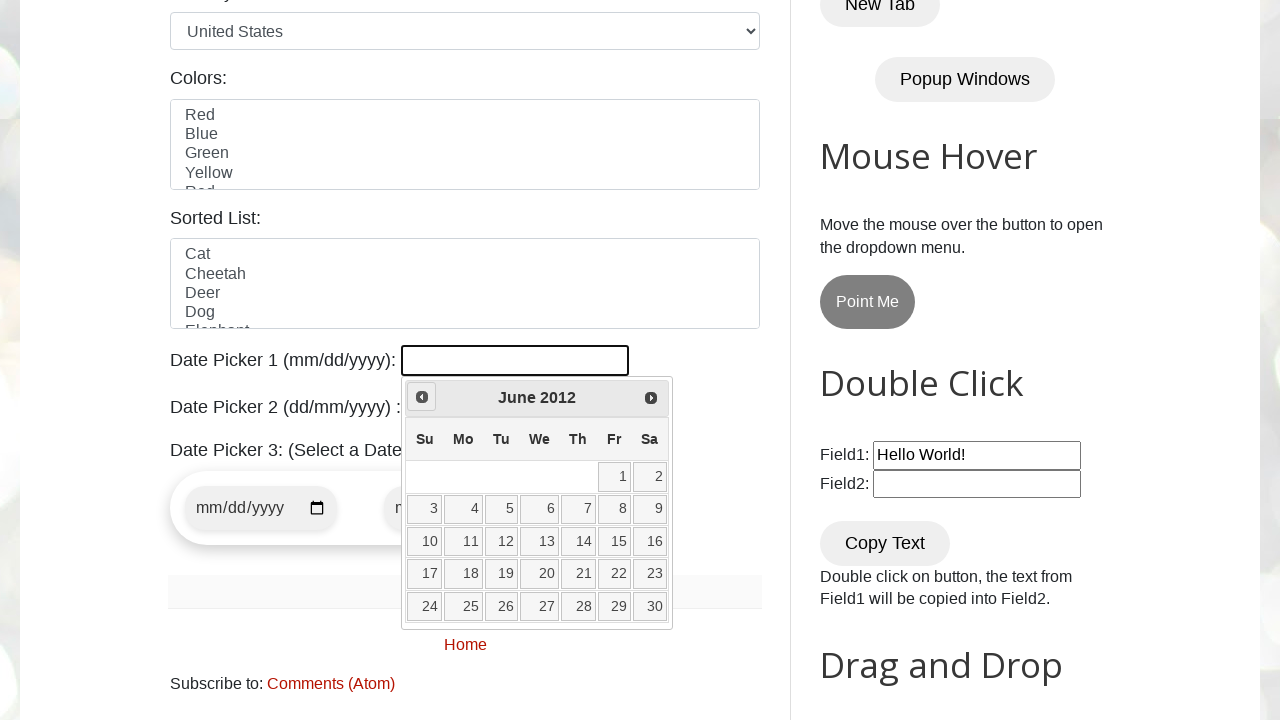

Retrieved current year from datepicker
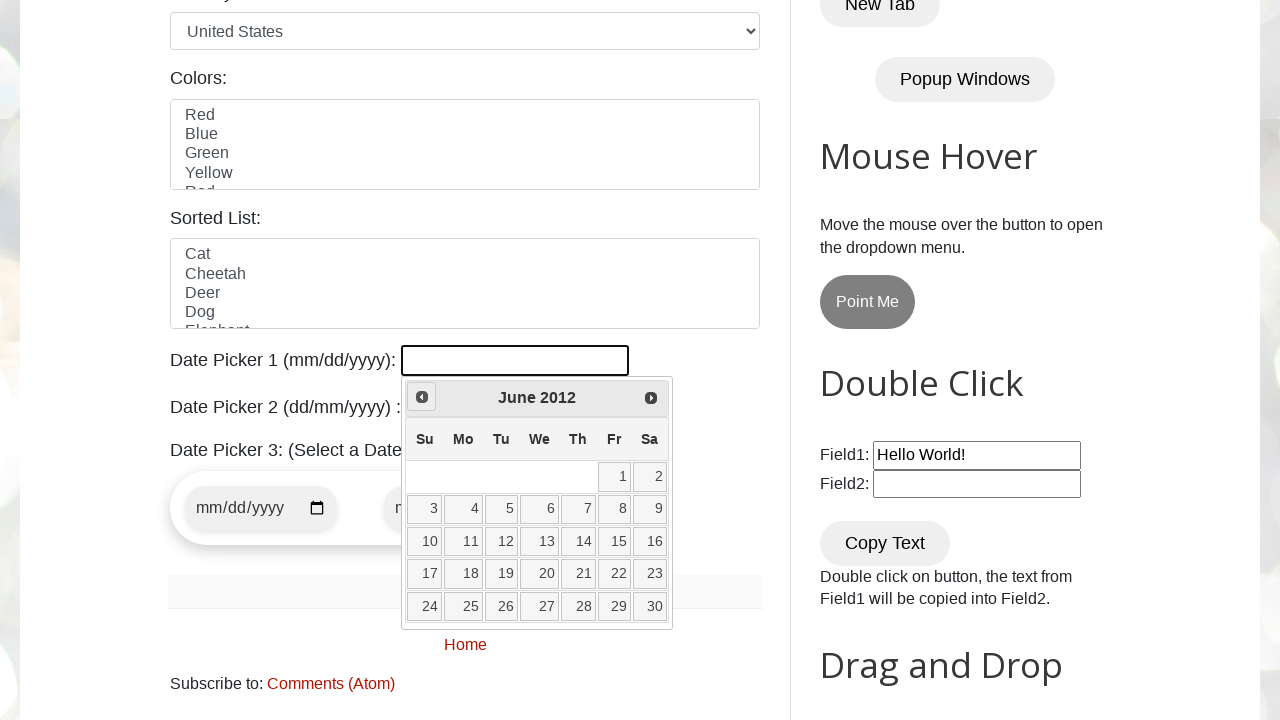

Clicked previous button to navigate to earlier month/year at (422, 397) on span.ui-icon.ui-icon-circle-triangle-w
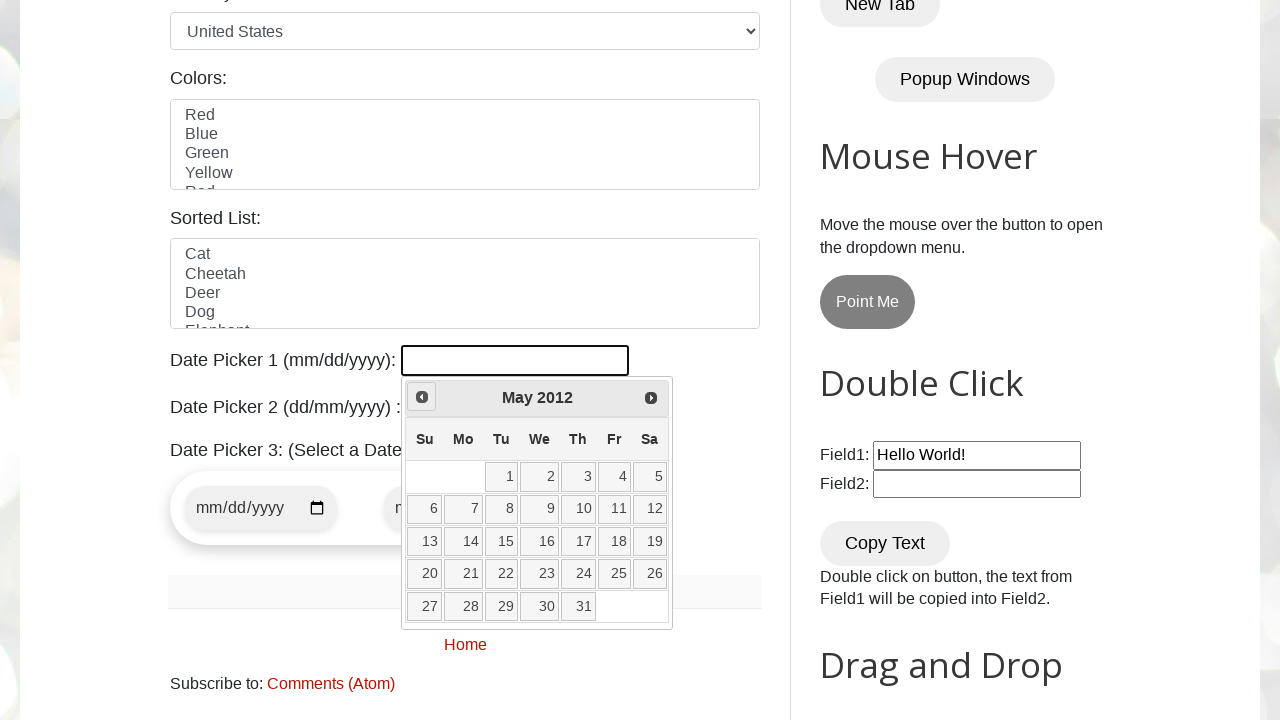

Retrieved current month from datepicker
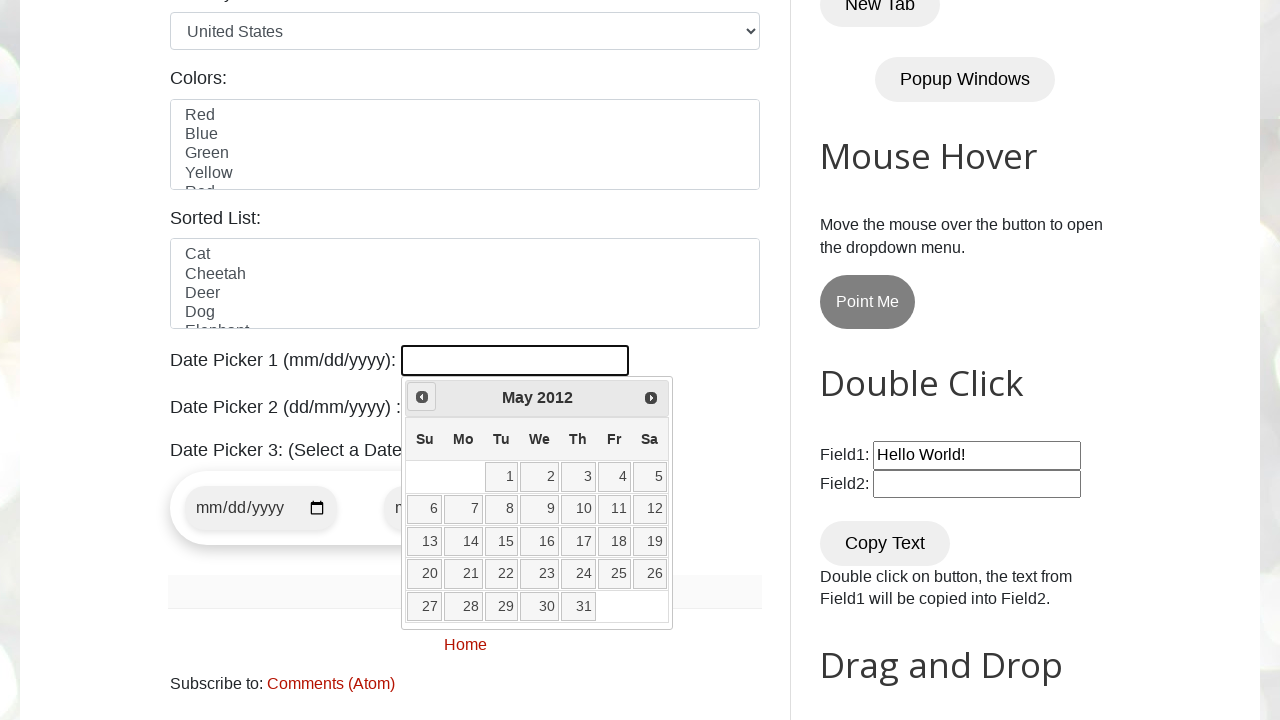

Retrieved current year from datepicker
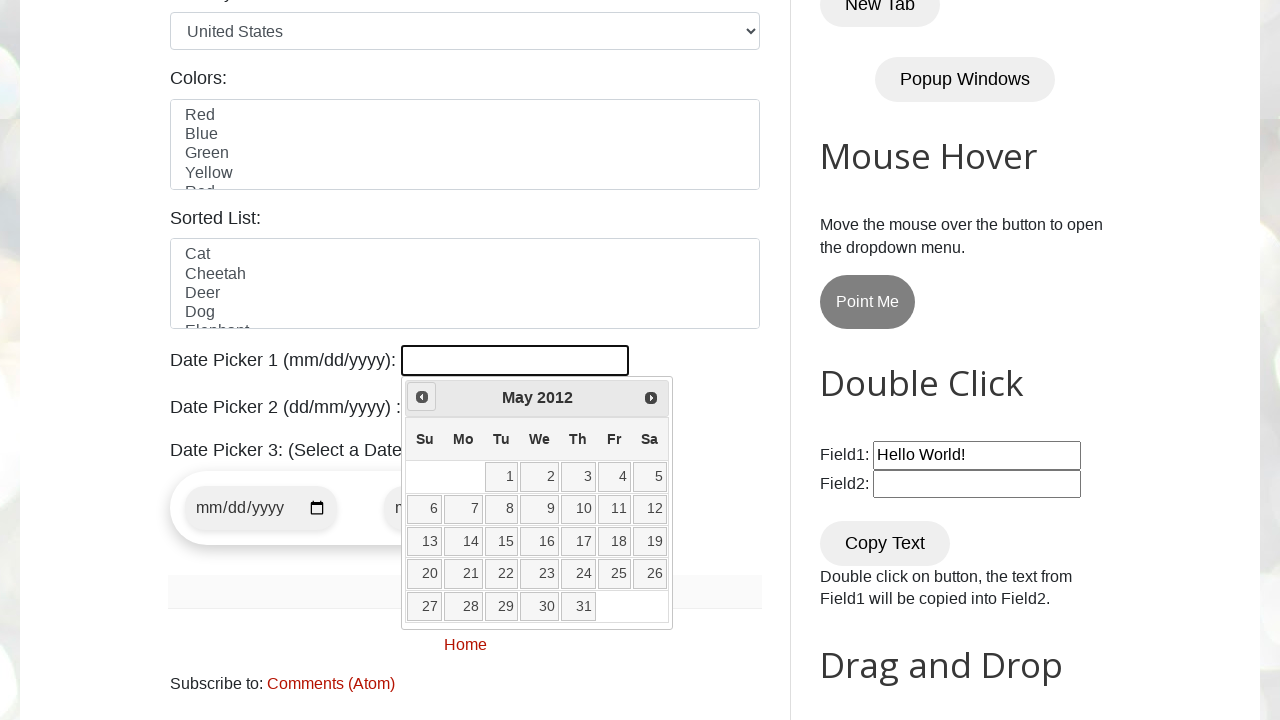

Clicked previous button to navigate to earlier month/year at (422, 397) on span.ui-icon.ui-icon-circle-triangle-w
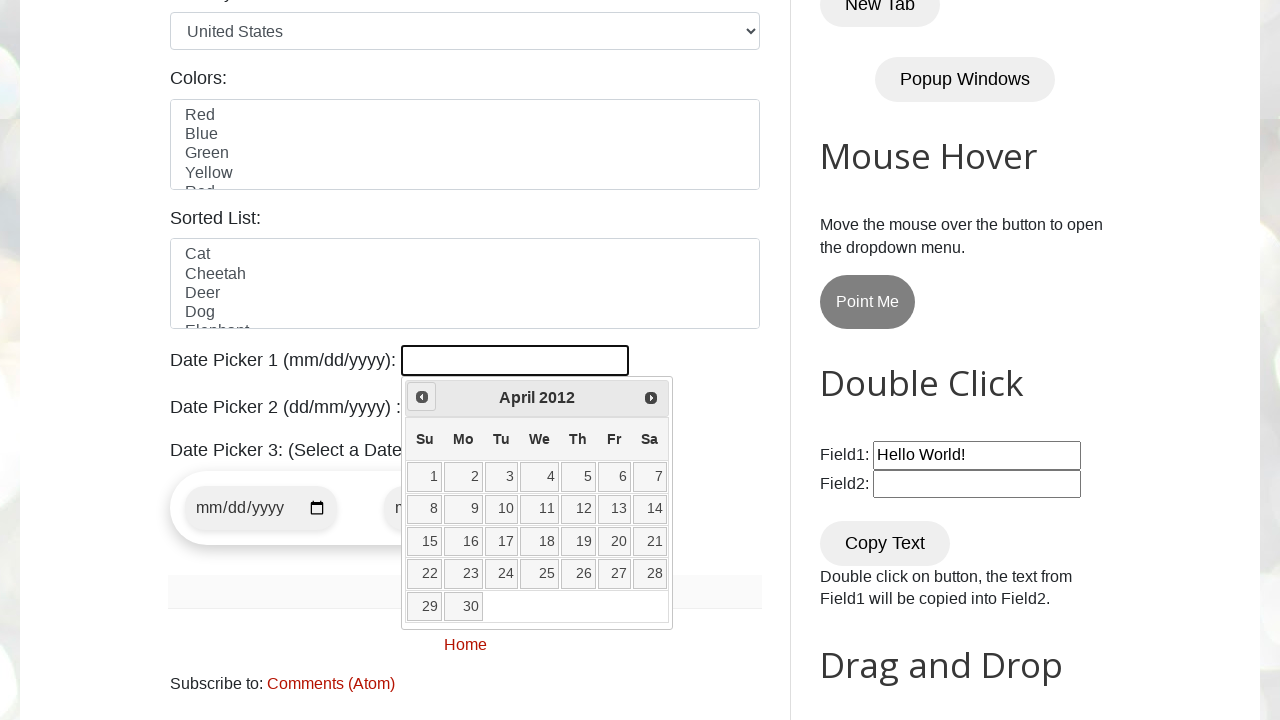

Retrieved current month from datepicker
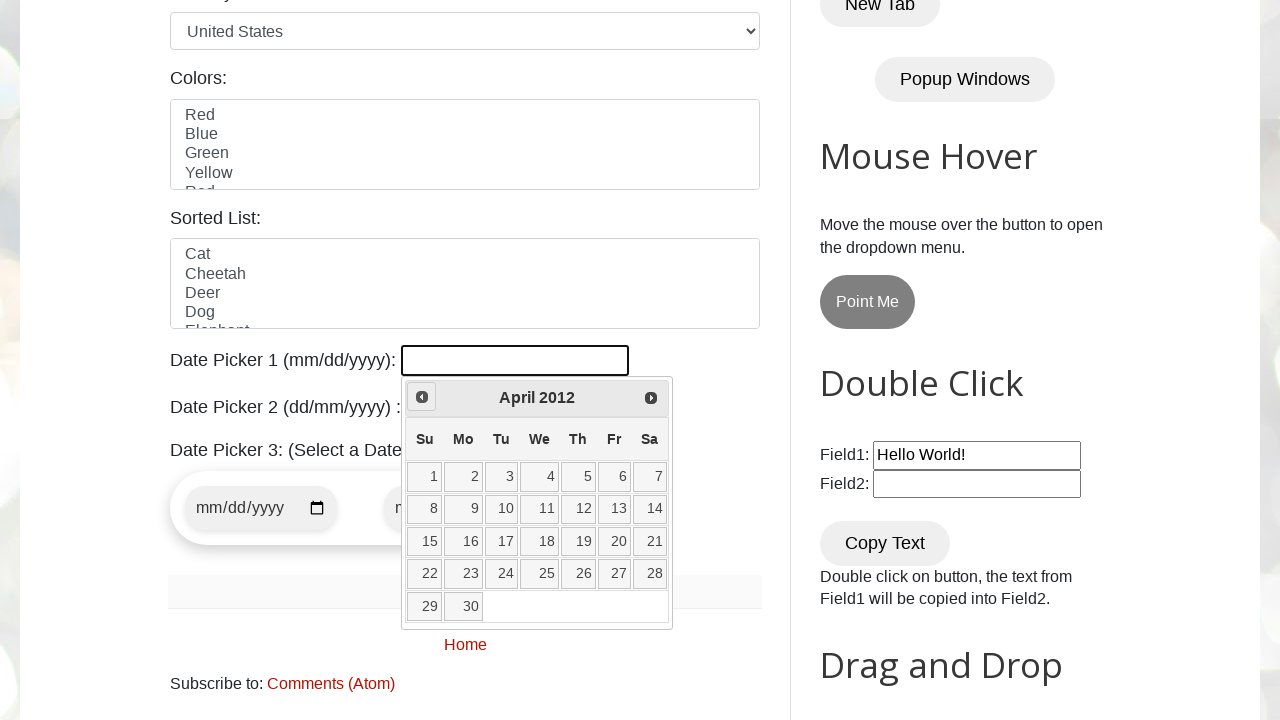

Retrieved current year from datepicker
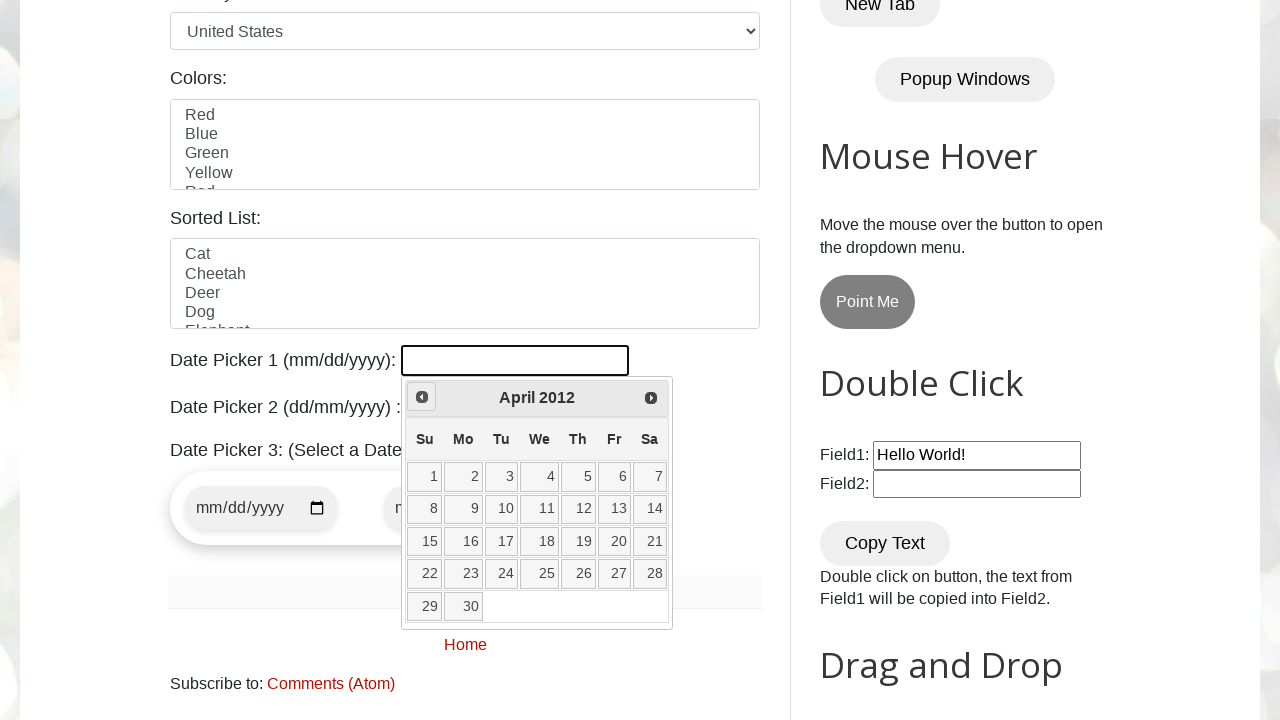

Clicked previous button to navigate to earlier month/year at (422, 397) on span.ui-icon.ui-icon-circle-triangle-w
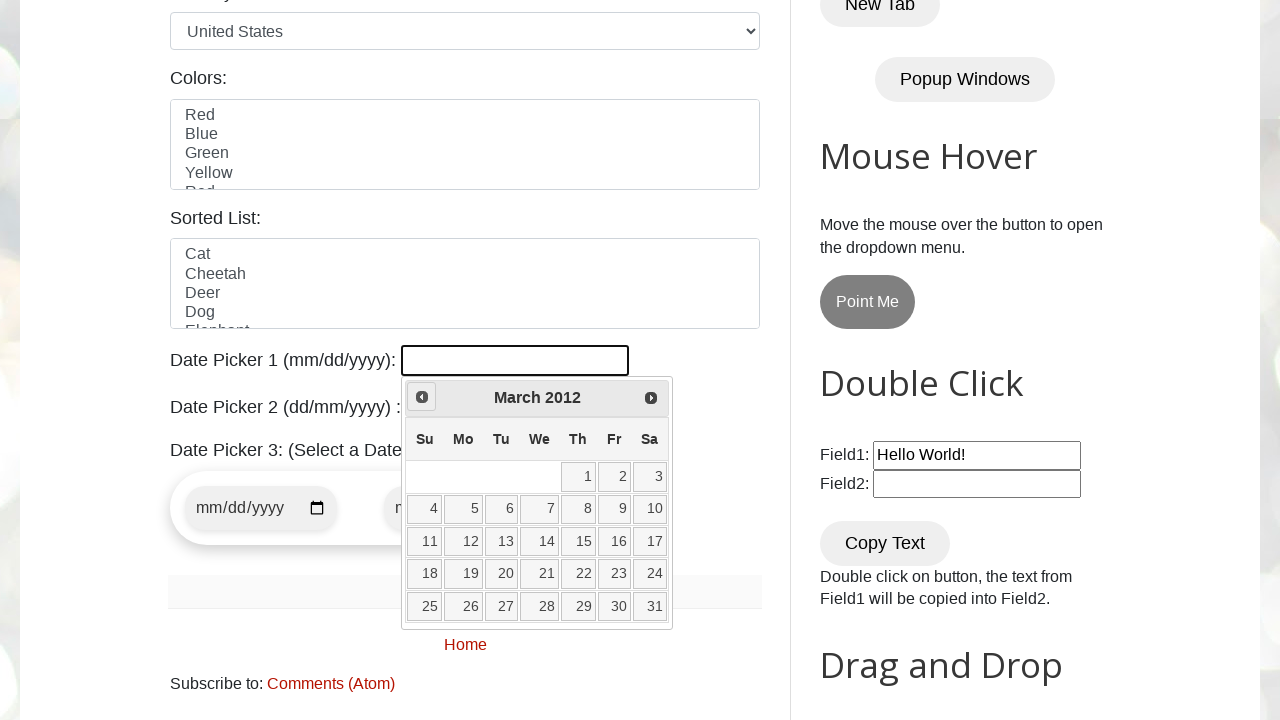

Retrieved current month from datepicker
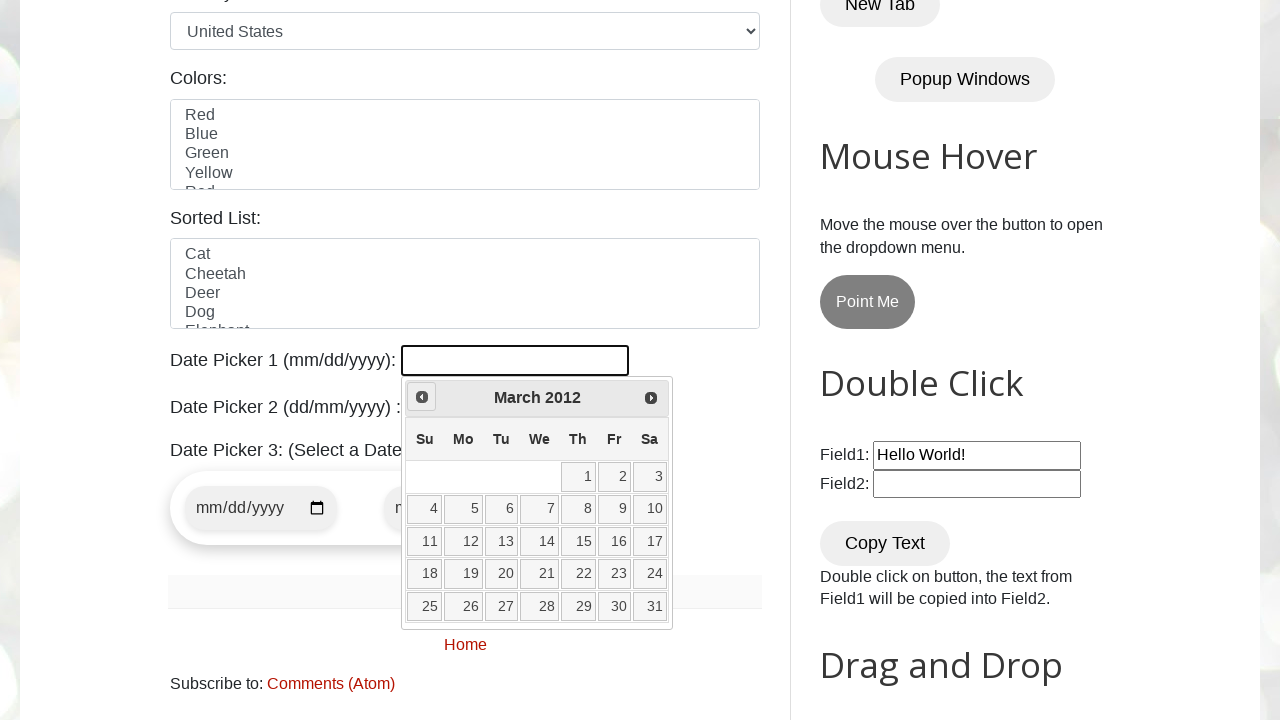

Retrieved current year from datepicker
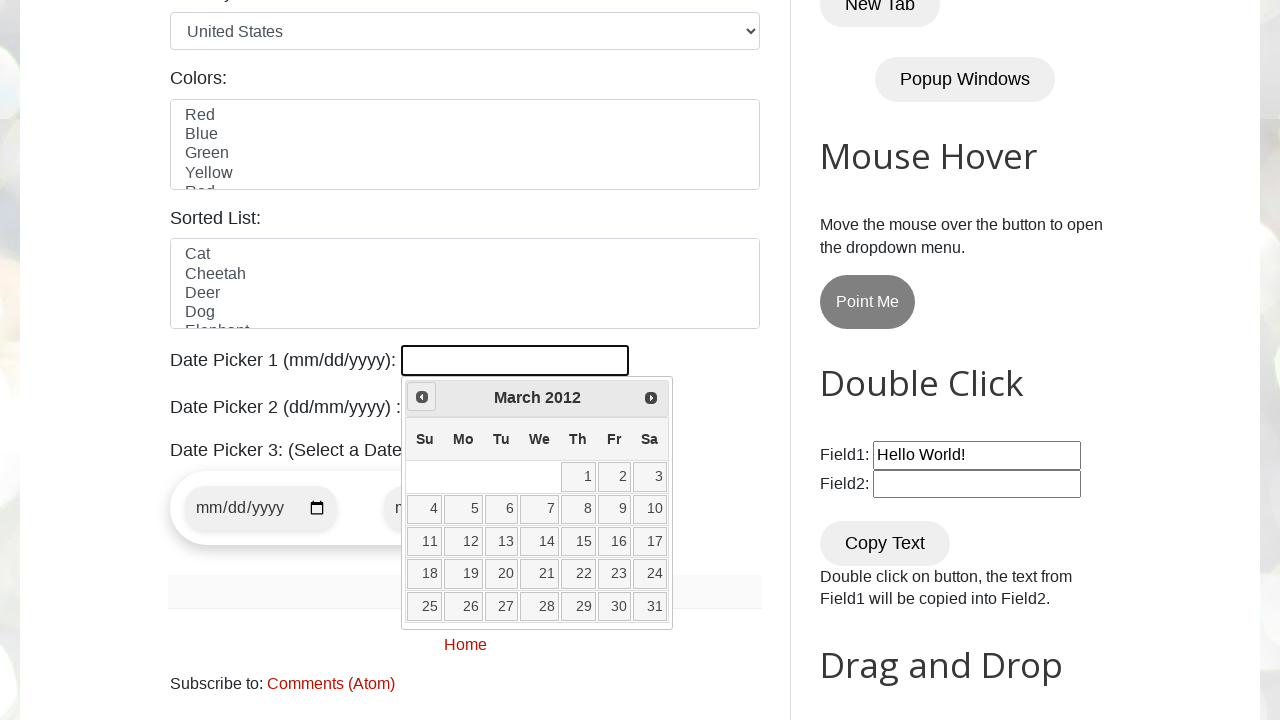

Clicked previous button to navigate to earlier month/year at (422, 397) on span.ui-icon.ui-icon-circle-triangle-w
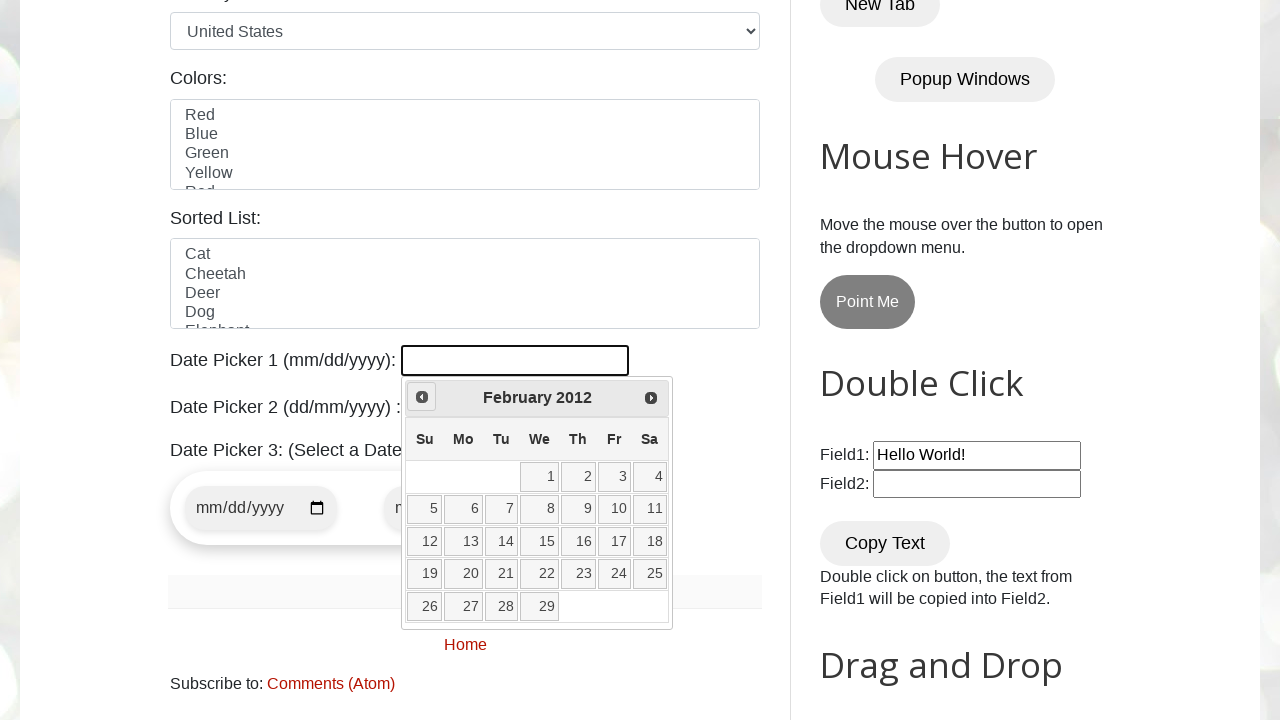

Retrieved current month from datepicker
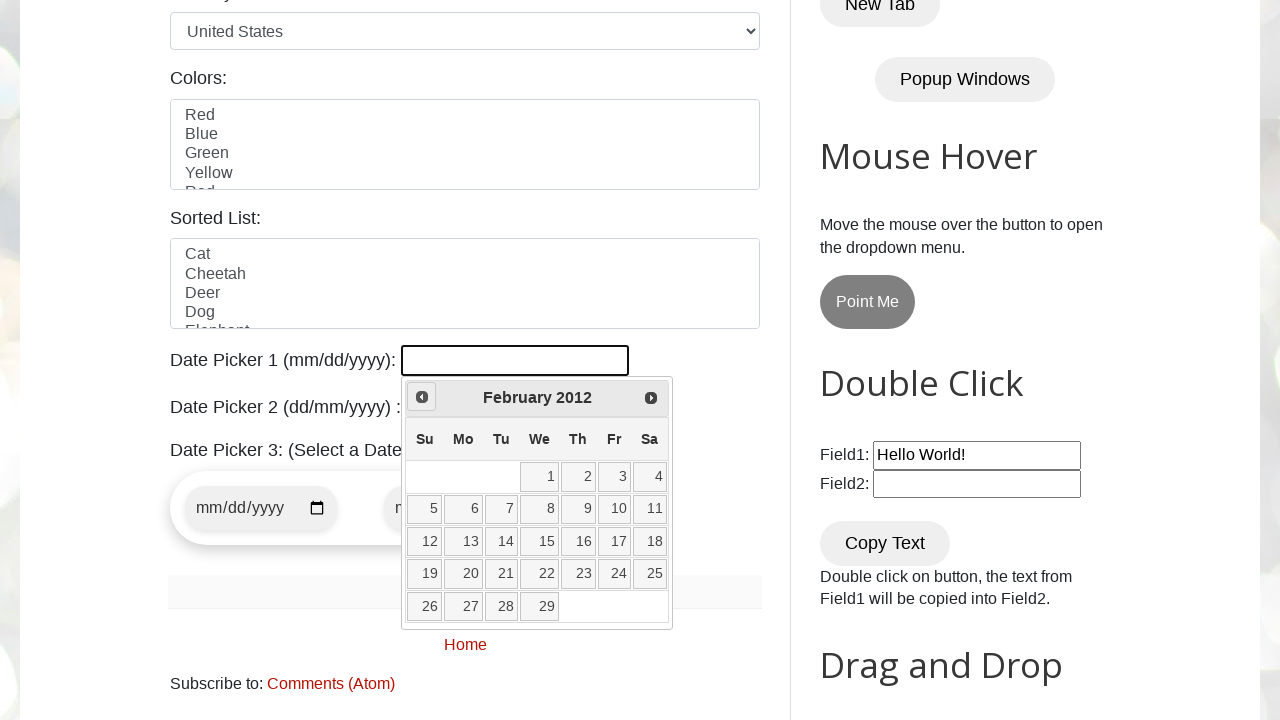

Retrieved current year from datepicker
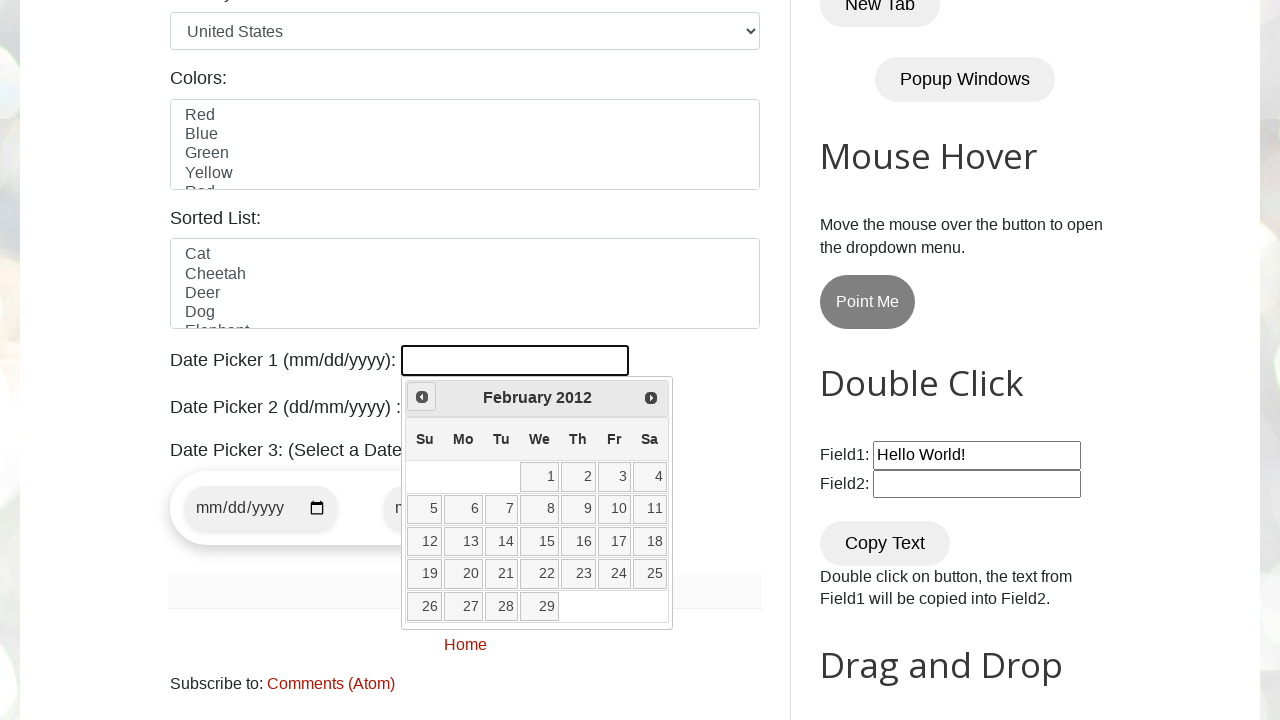

Clicked previous button to navigate to earlier month/year at (422, 397) on span.ui-icon.ui-icon-circle-triangle-w
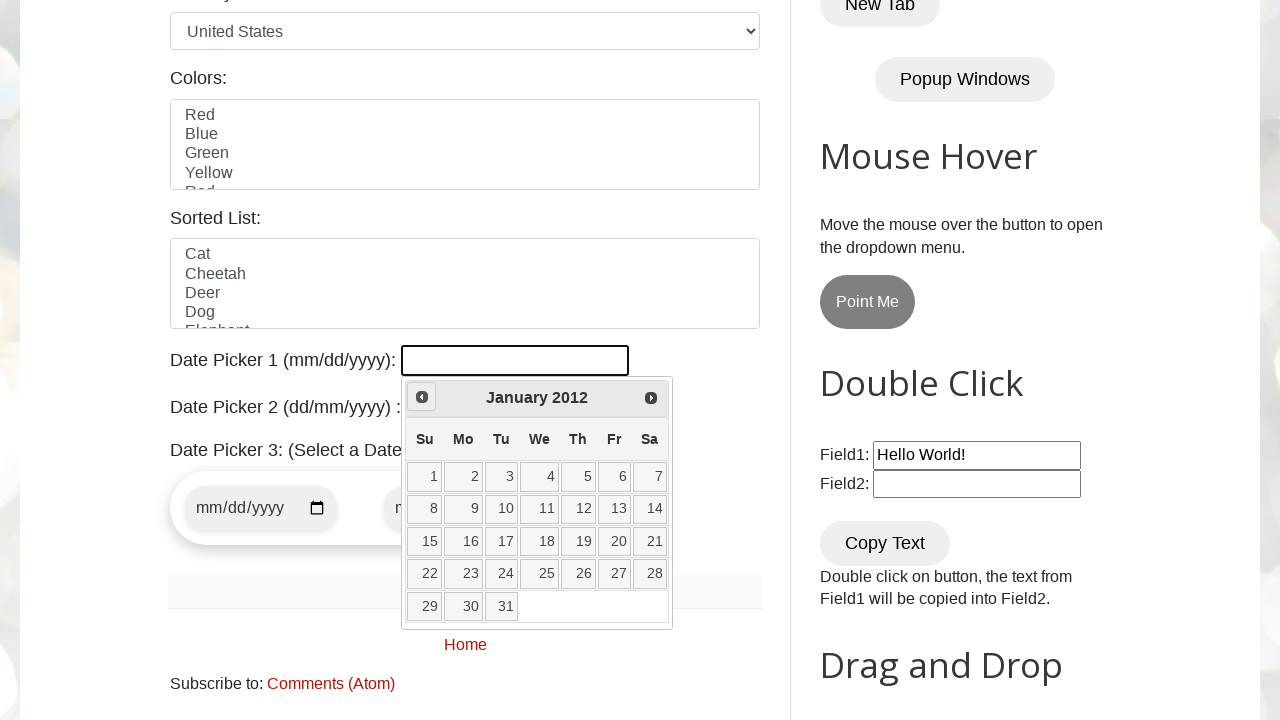

Retrieved current month from datepicker
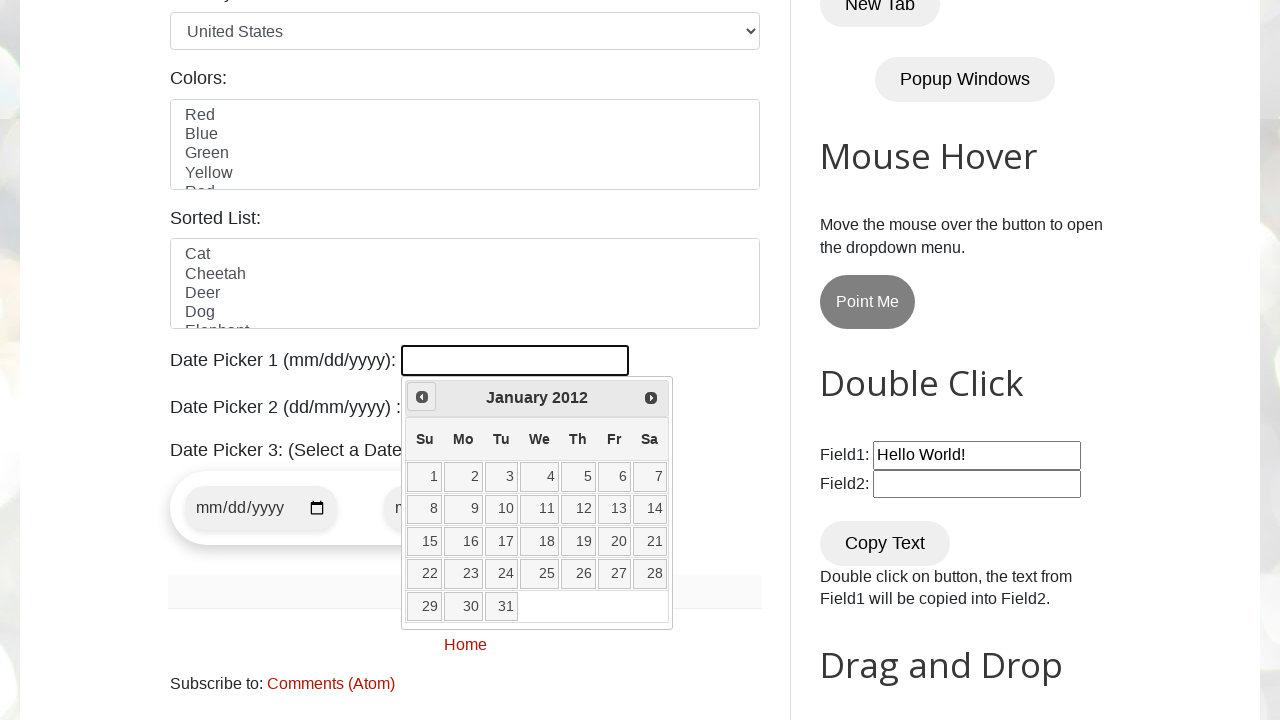

Retrieved current year from datepicker
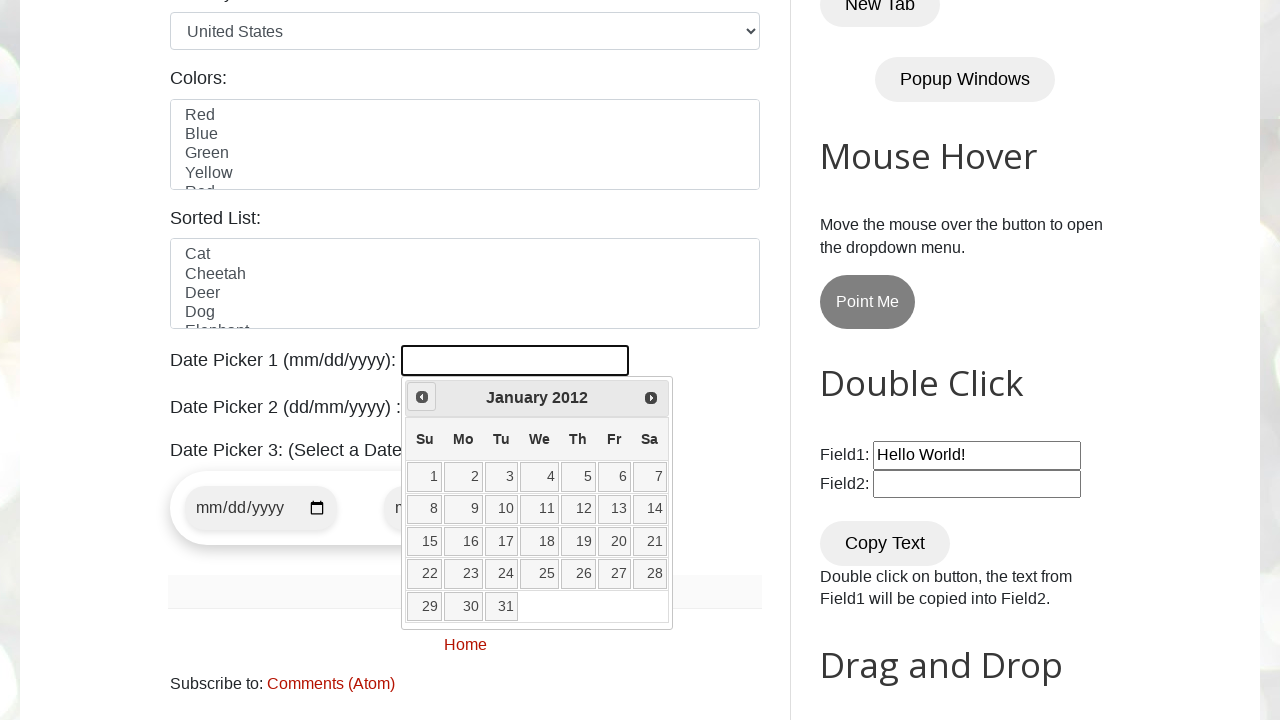

Clicked previous button to navigate to earlier month/year at (422, 397) on span.ui-icon.ui-icon-circle-triangle-w
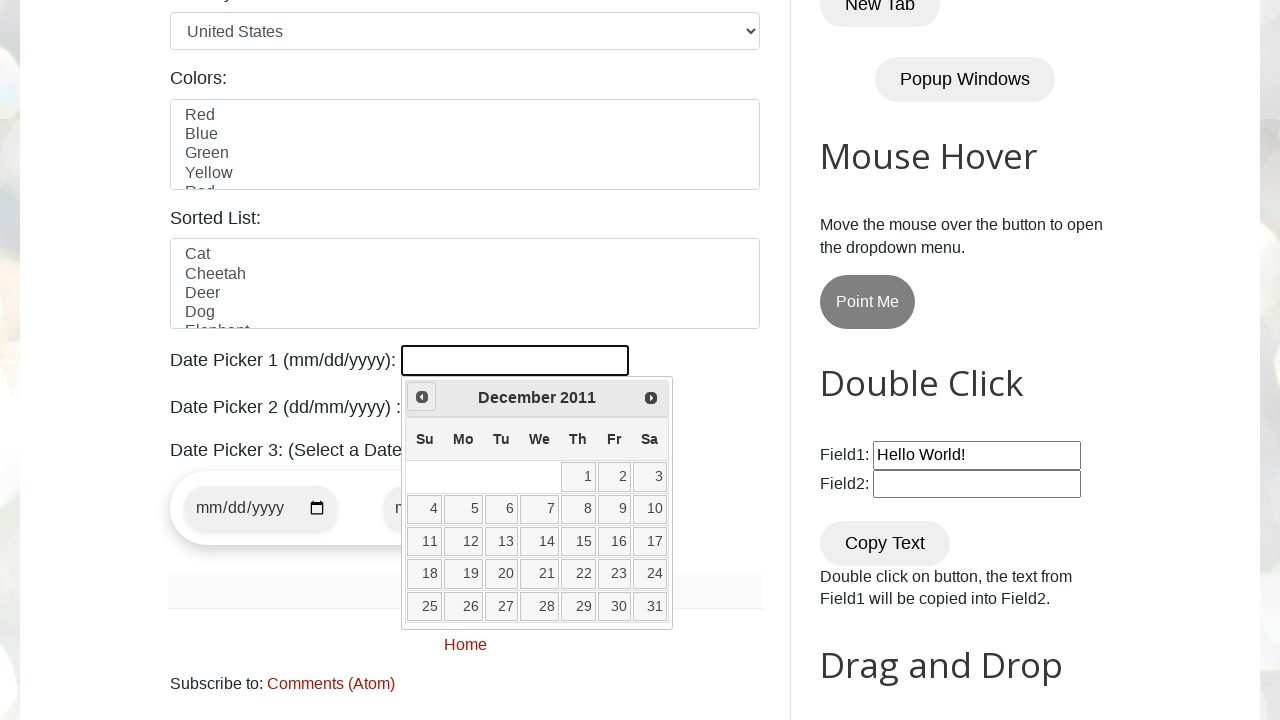

Retrieved current month from datepicker
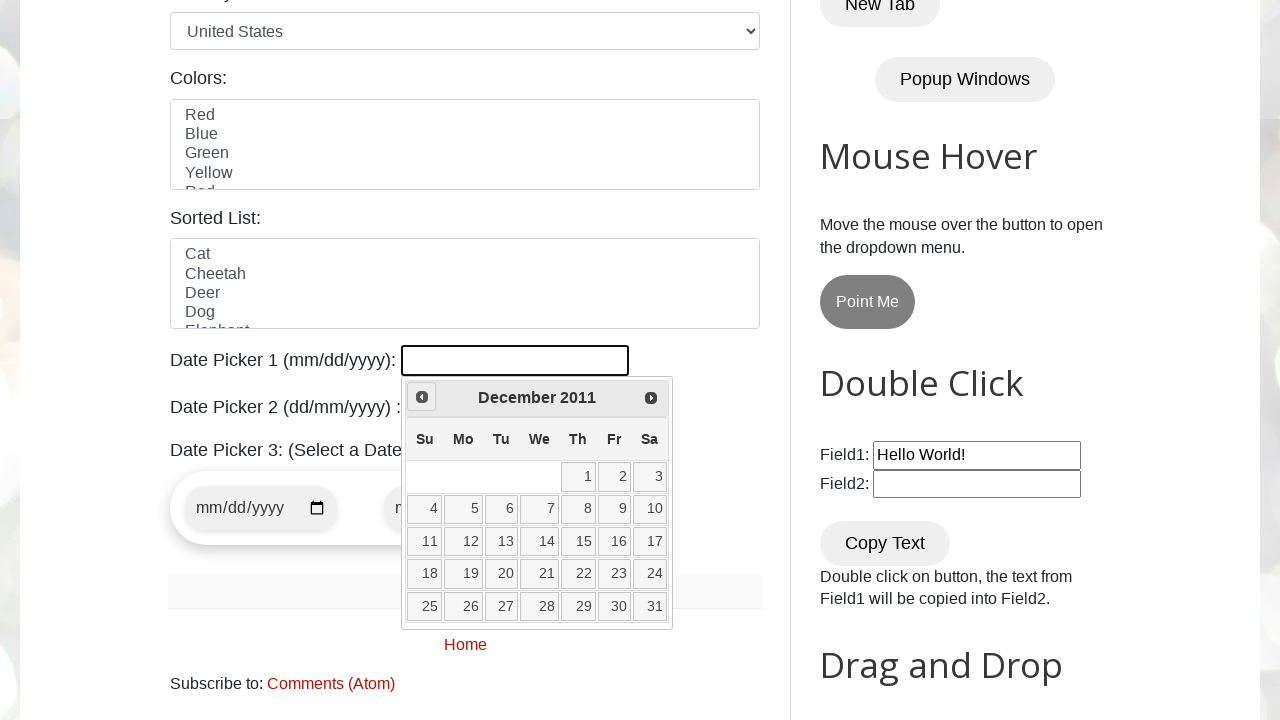

Retrieved current year from datepicker
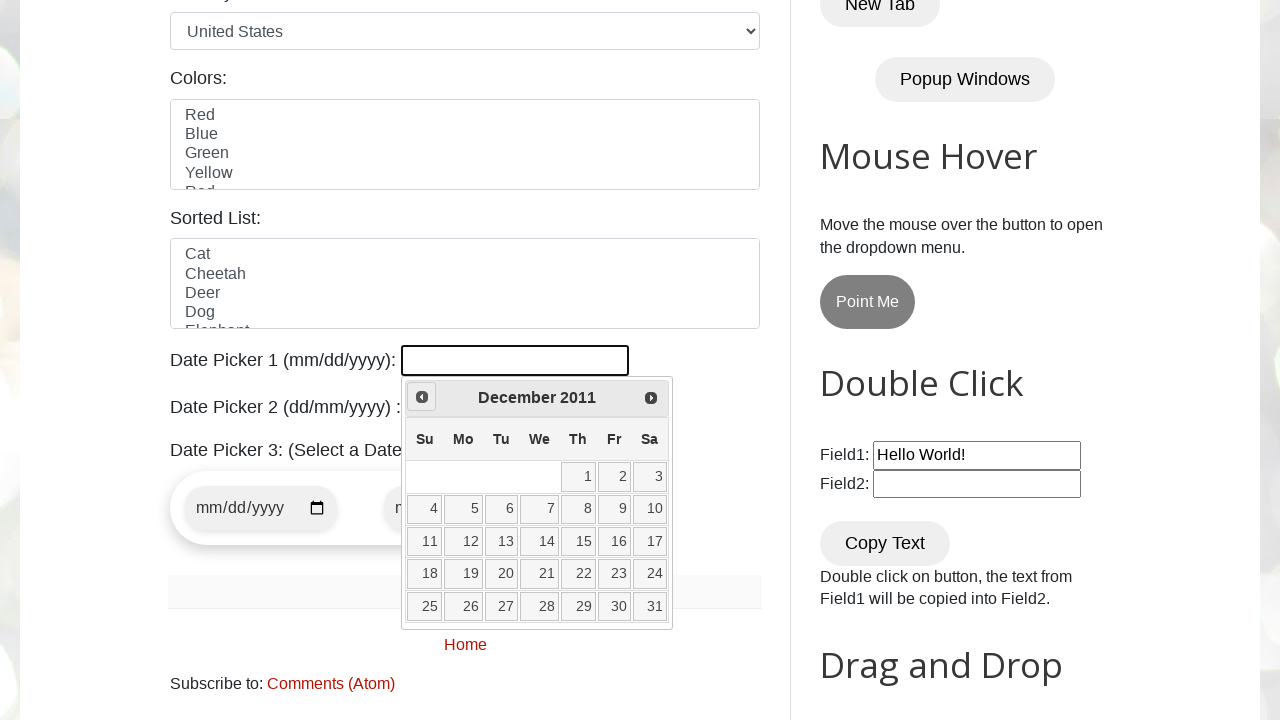

Clicked previous button to navigate to earlier month/year at (422, 397) on span.ui-icon.ui-icon-circle-triangle-w
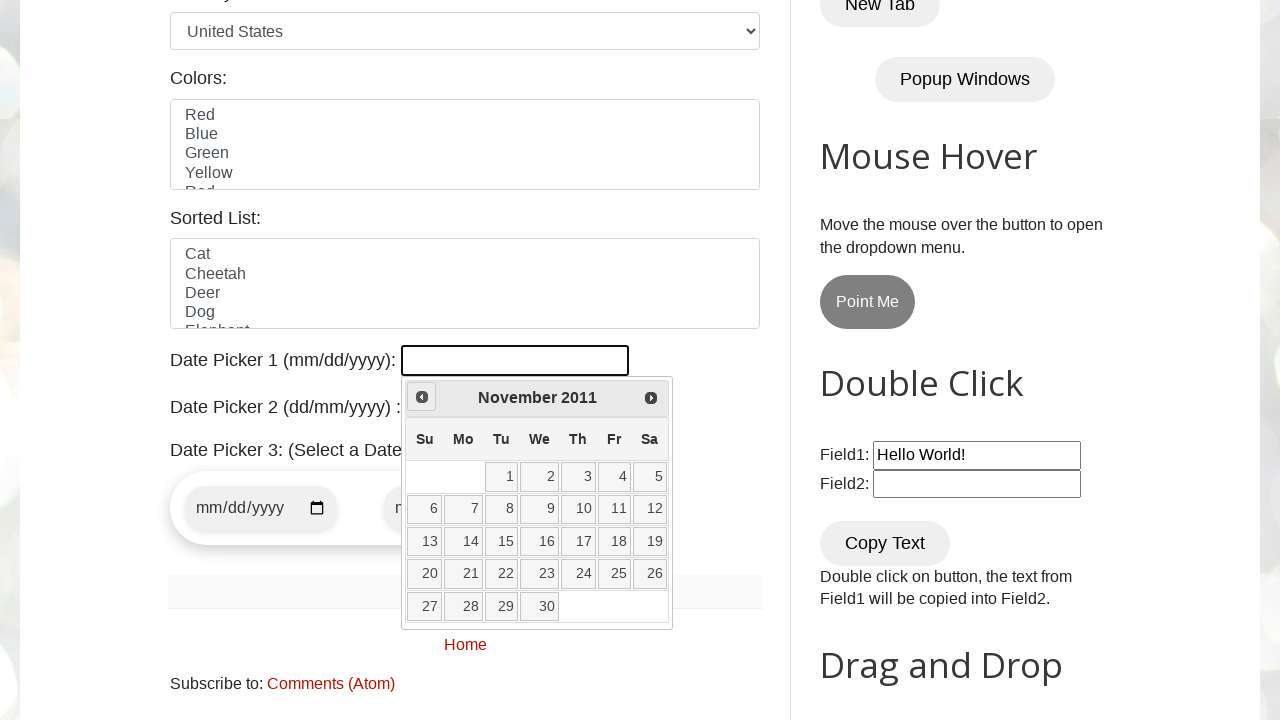

Retrieved current month from datepicker
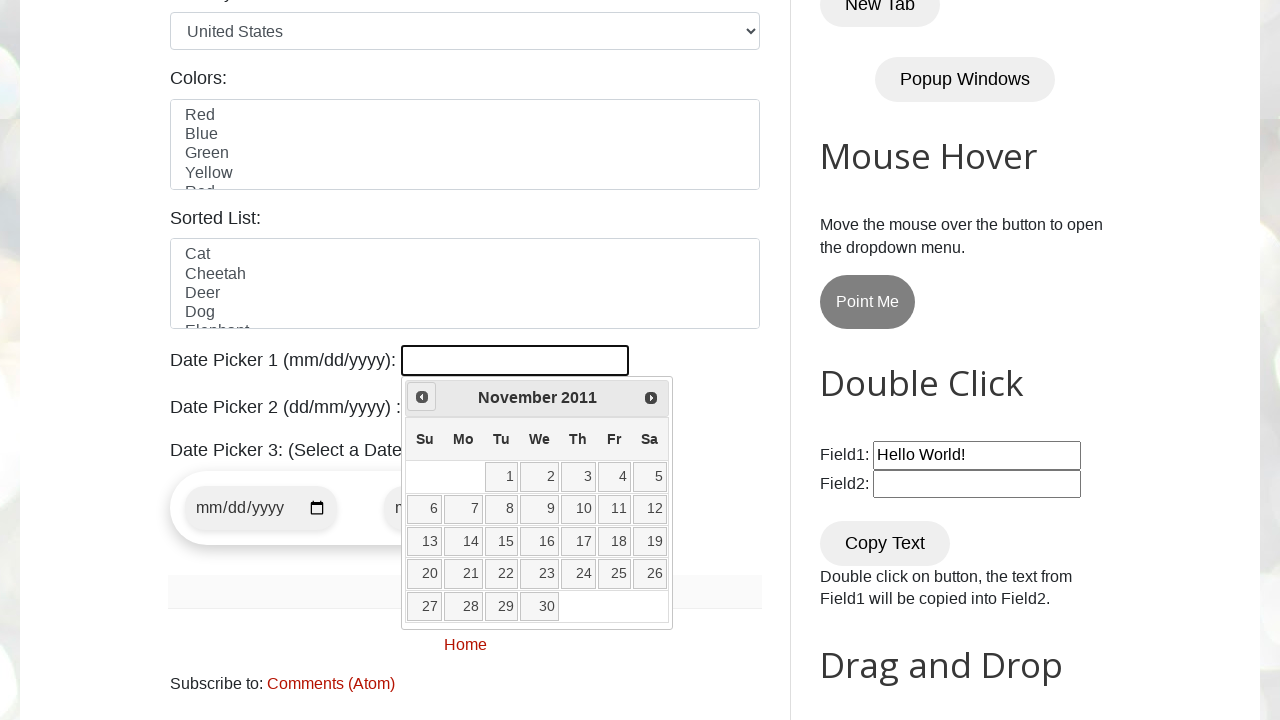

Retrieved current year from datepicker
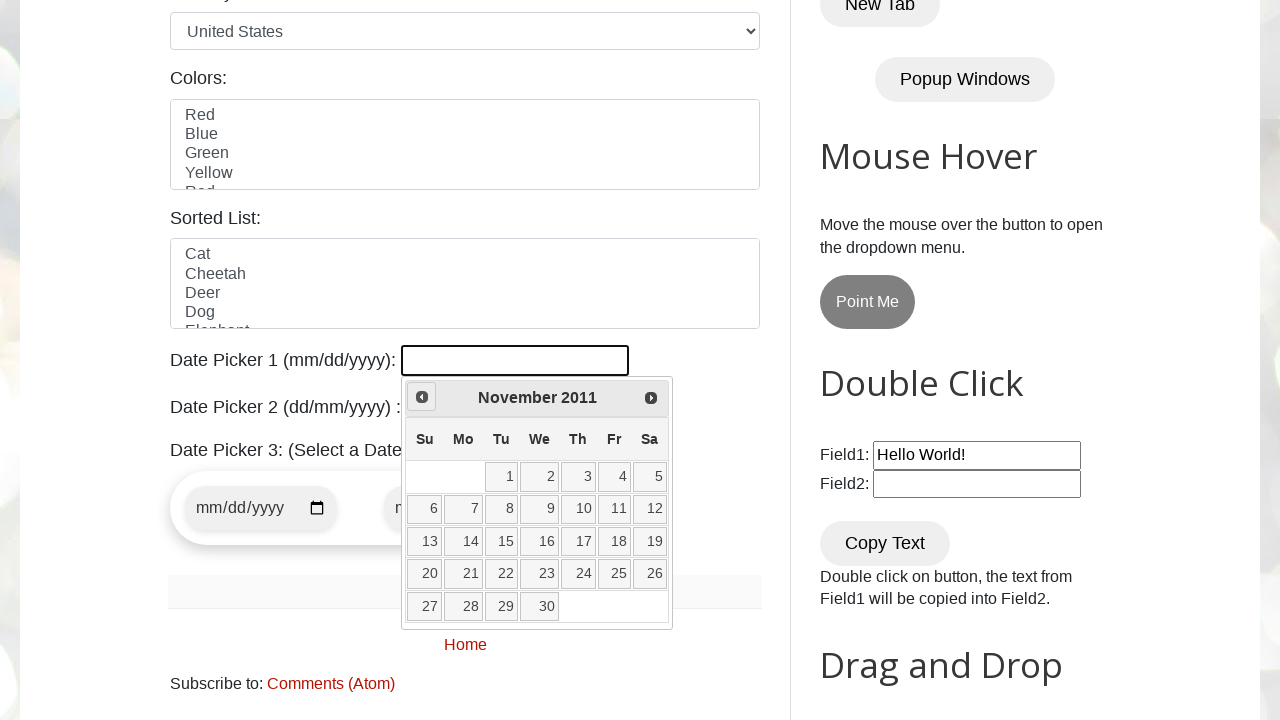

Clicked previous button to navigate to earlier month/year at (422, 397) on span.ui-icon.ui-icon-circle-triangle-w
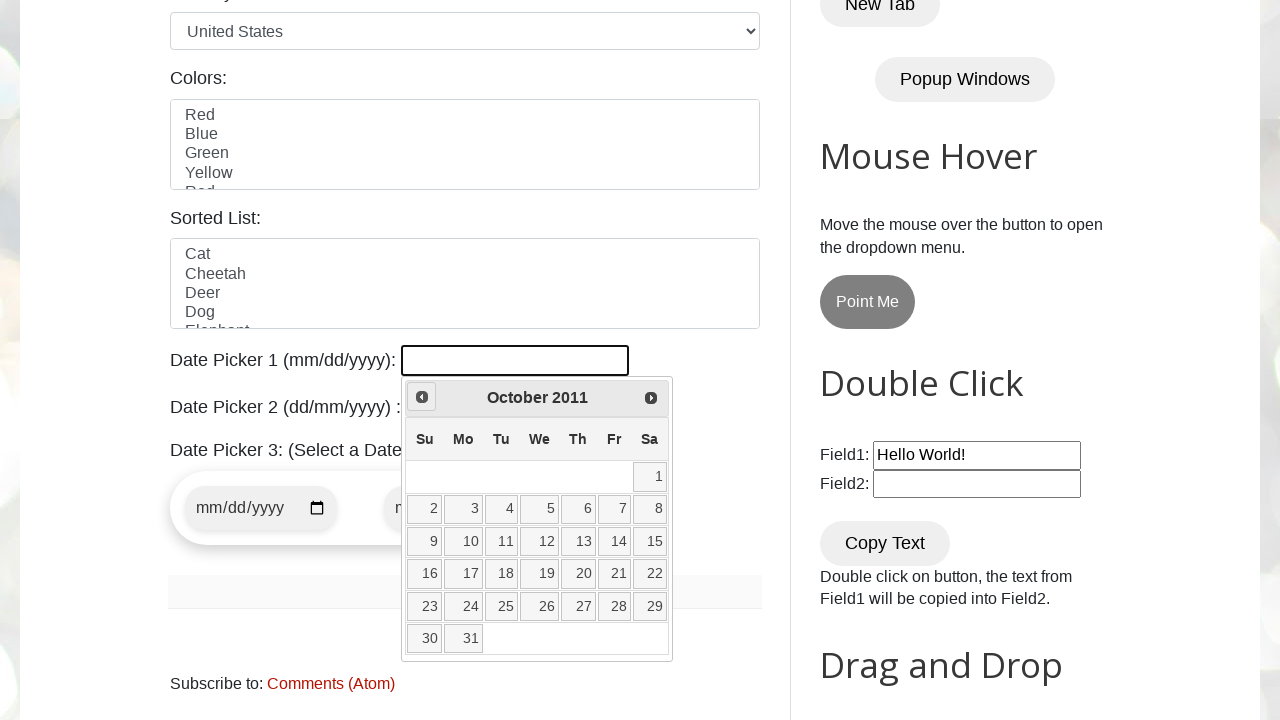

Retrieved current month from datepicker
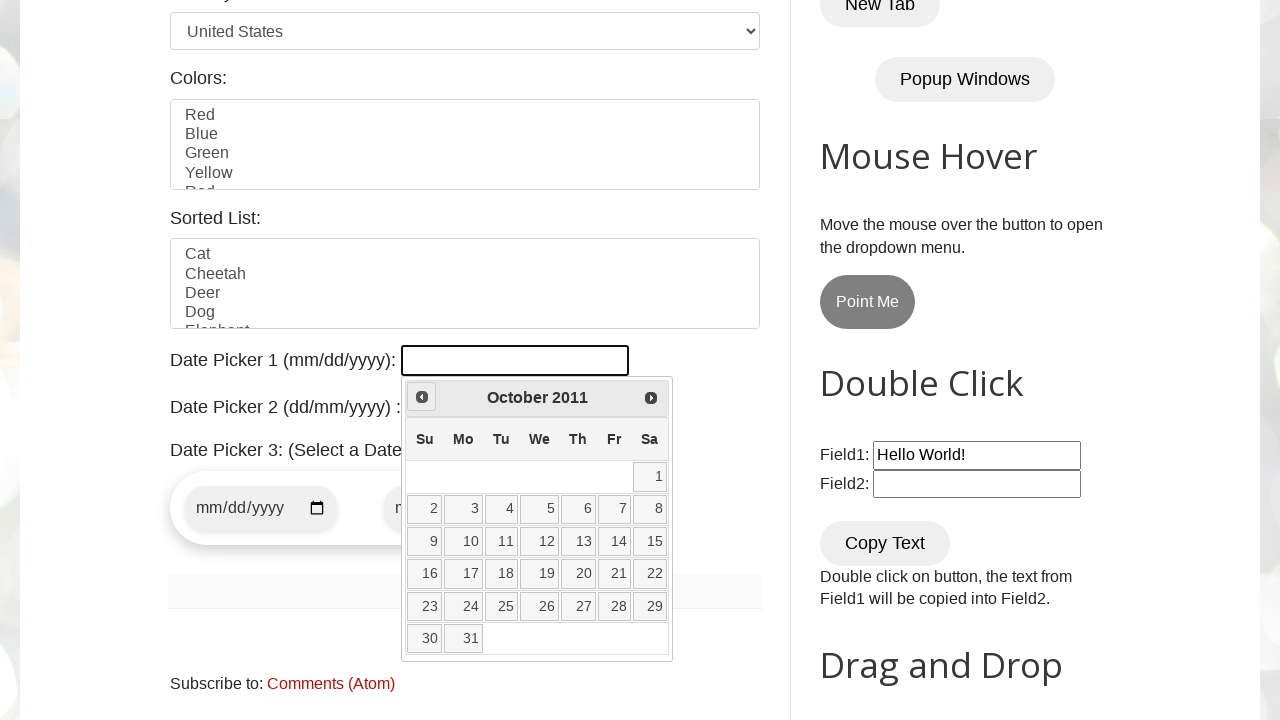

Retrieved current year from datepicker
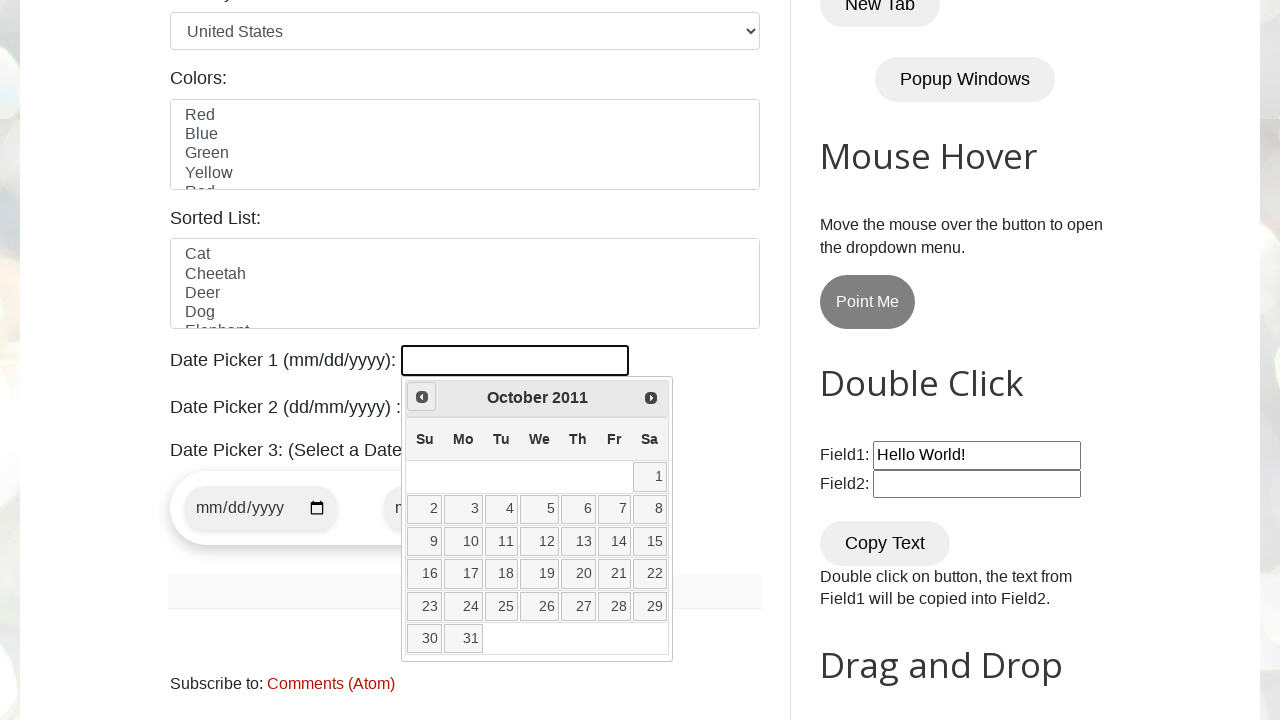

Clicked previous button to navigate to earlier month/year at (422, 397) on span.ui-icon.ui-icon-circle-triangle-w
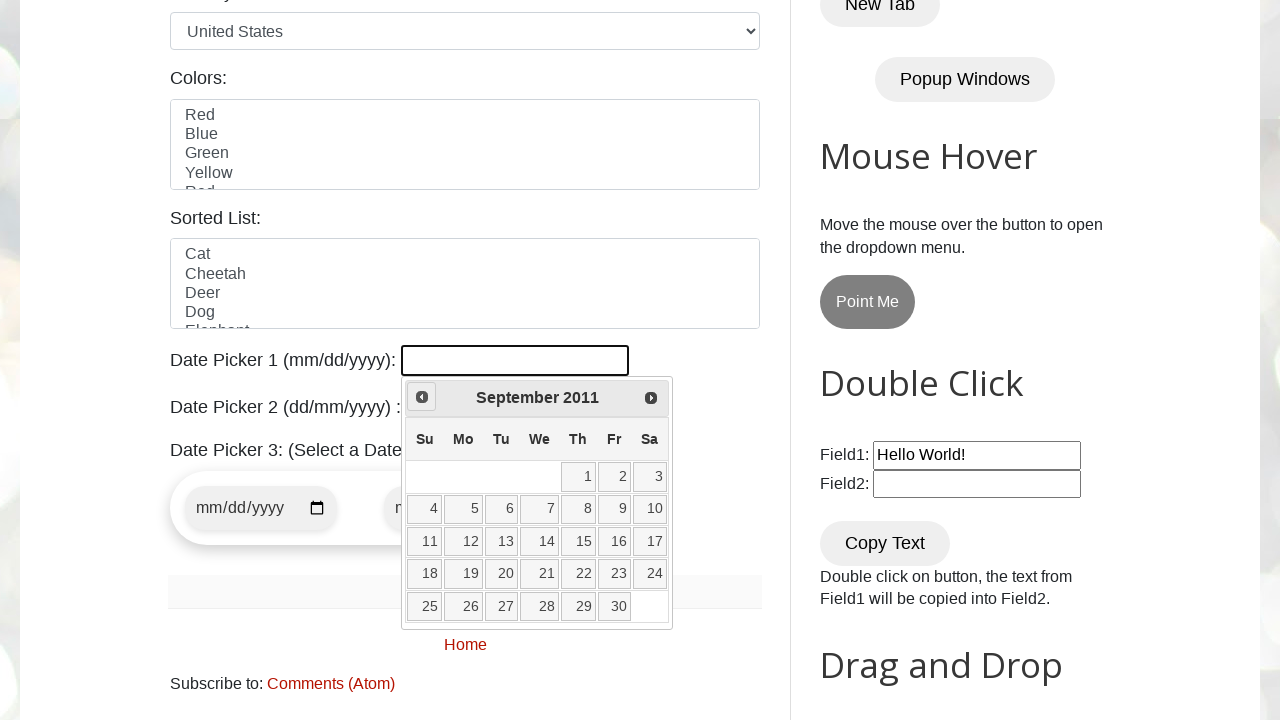

Retrieved current month from datepicker
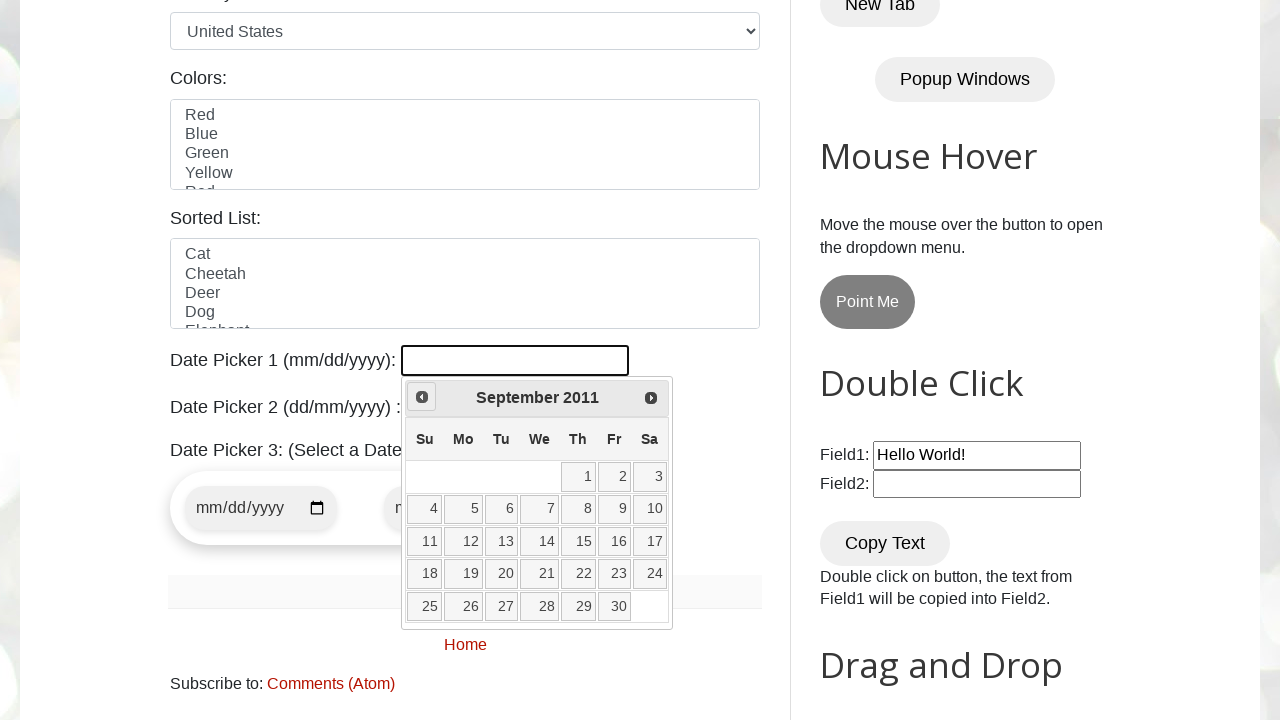

Retrieved current year from datepicker
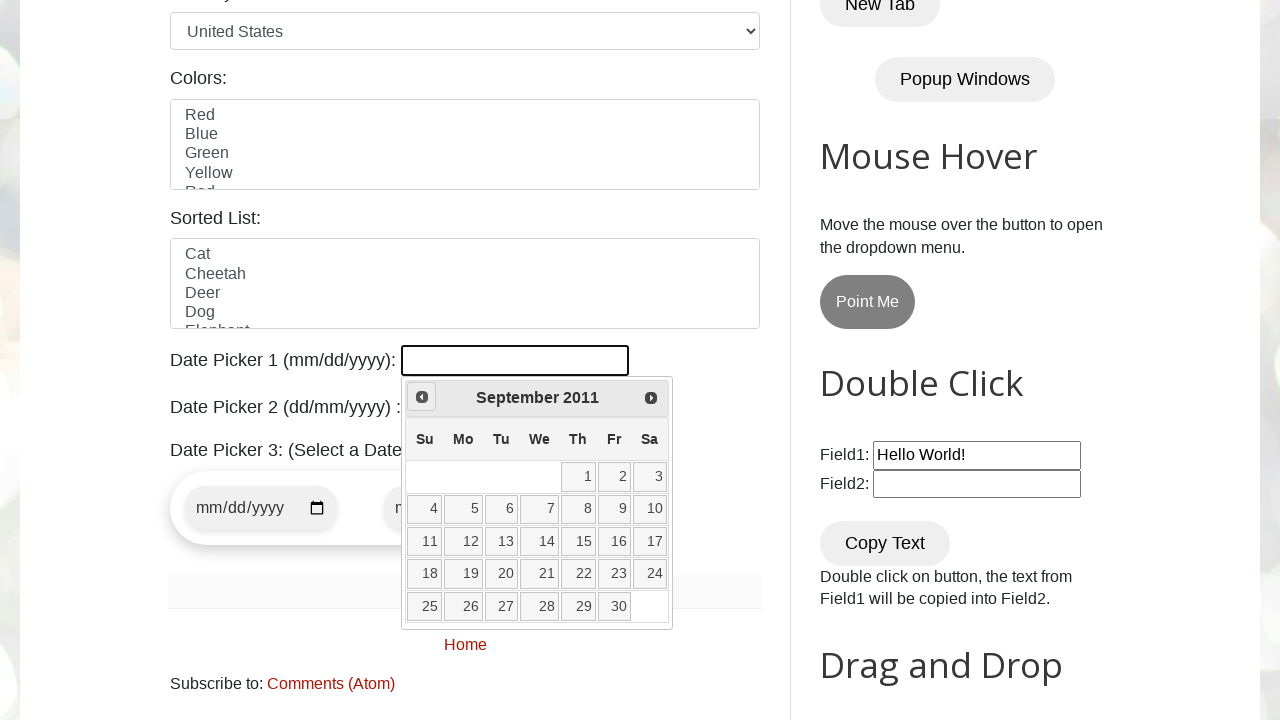

Clicked previous button to navigate to earlier month/year at (422, 397) on span.ui-icon.ui-icon-circle-triangle-w
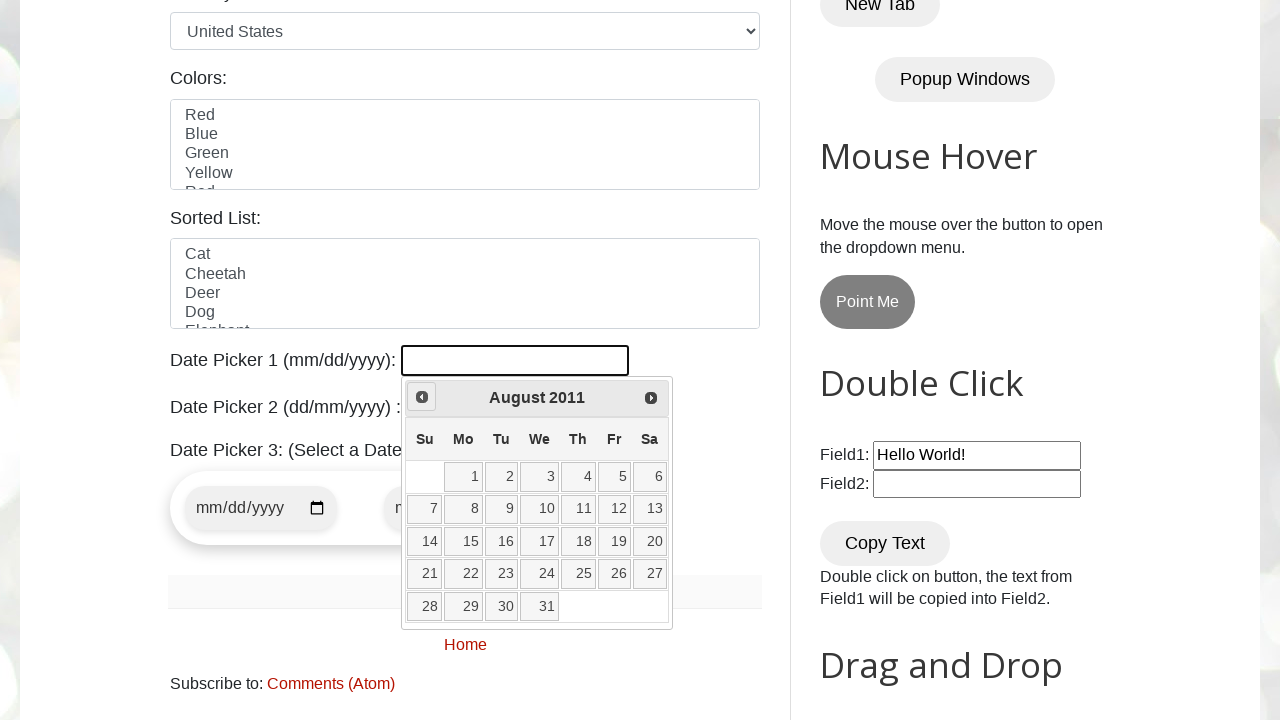

Retrieved current month from datepicker
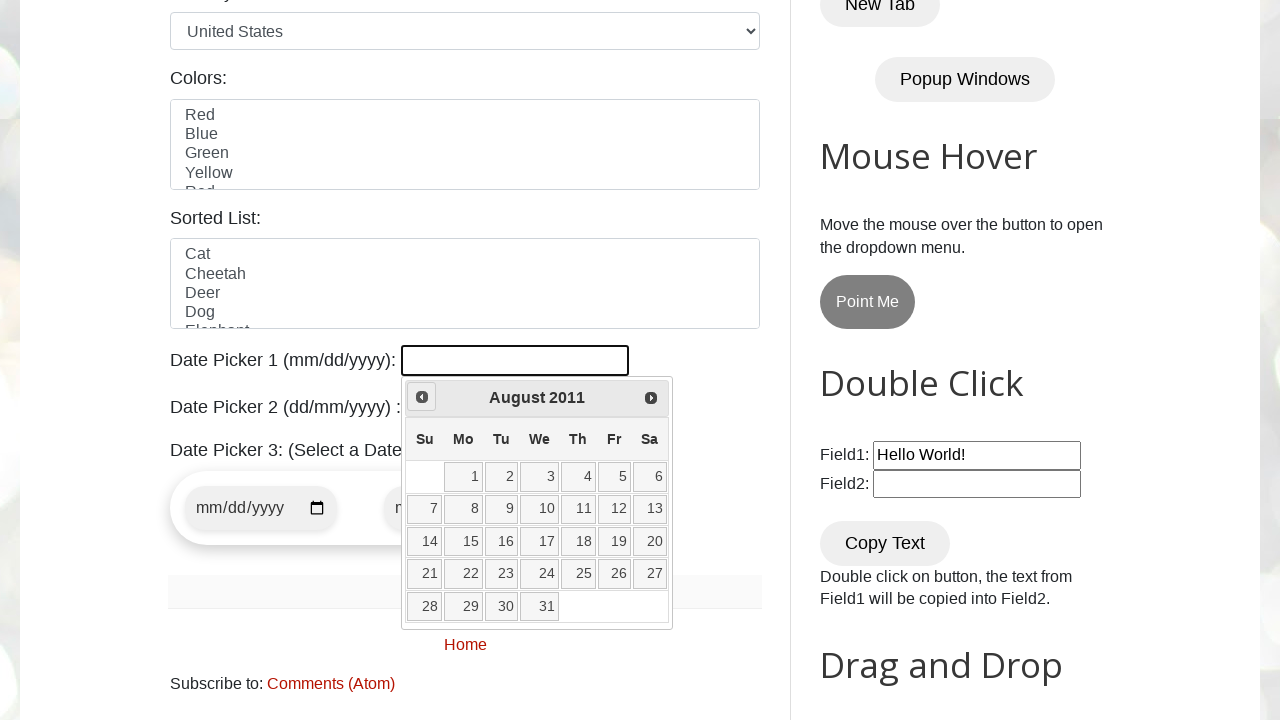

Retrieved current year from datepicker
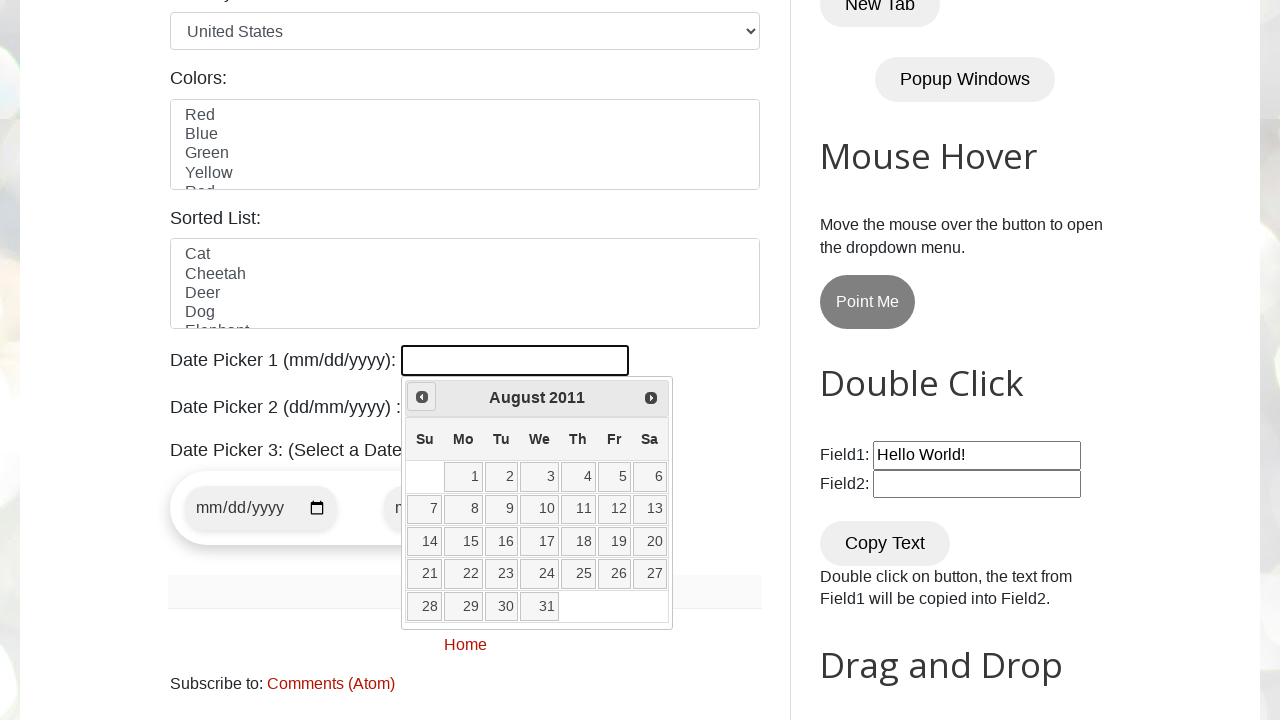

Clicked previous button to navigate to earlier month/year at (422, 397) on span.ui-icon.ui-icon-circle-triangle-w
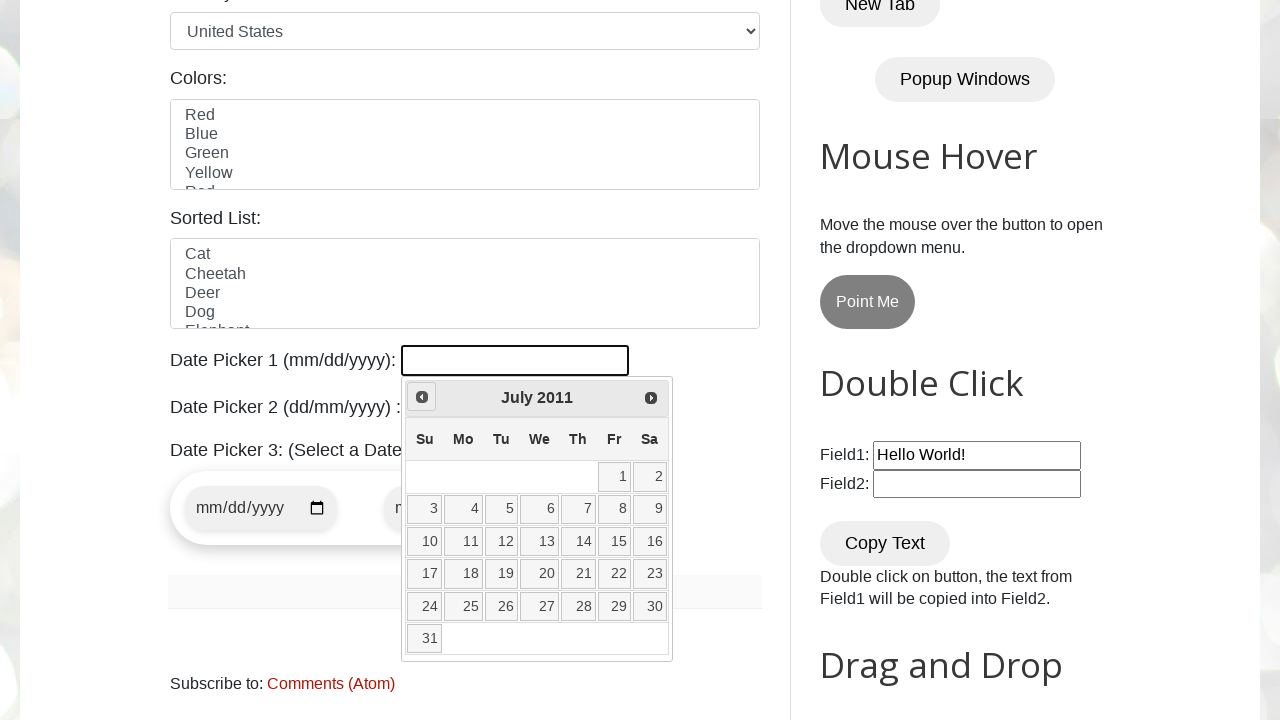

Retrieved current month from datepicker
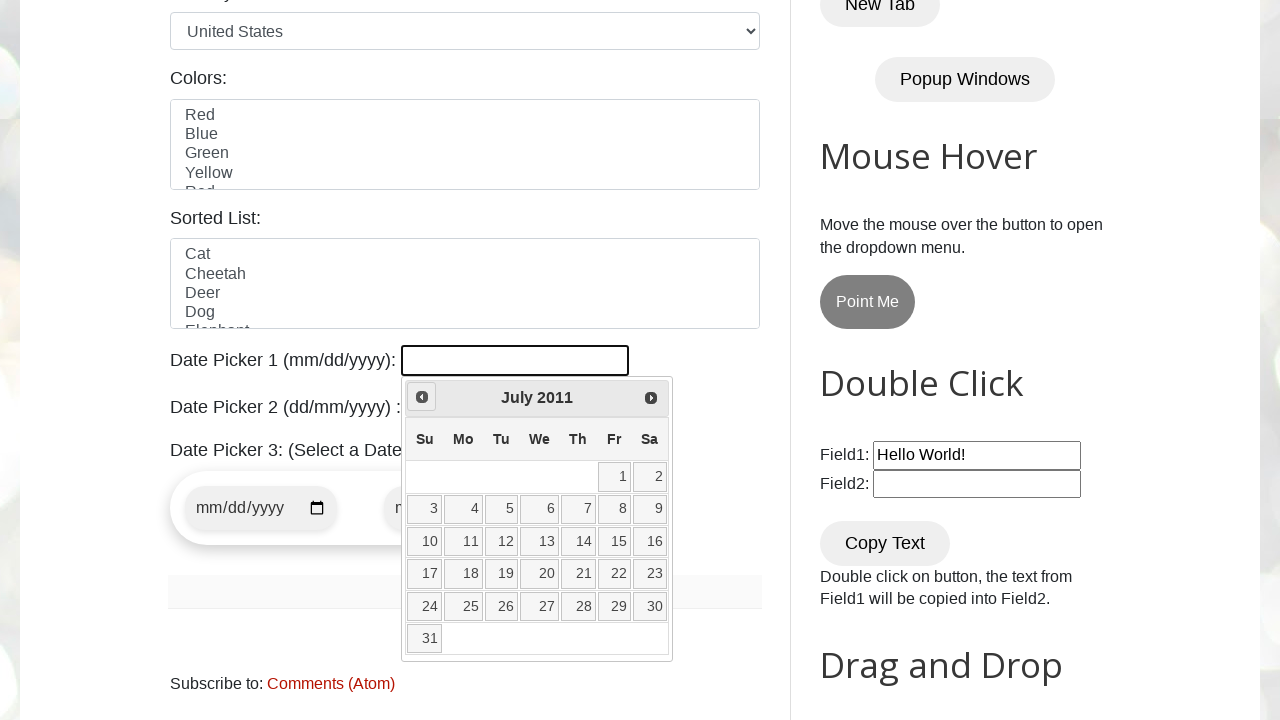

Retrieved current year from datepicker
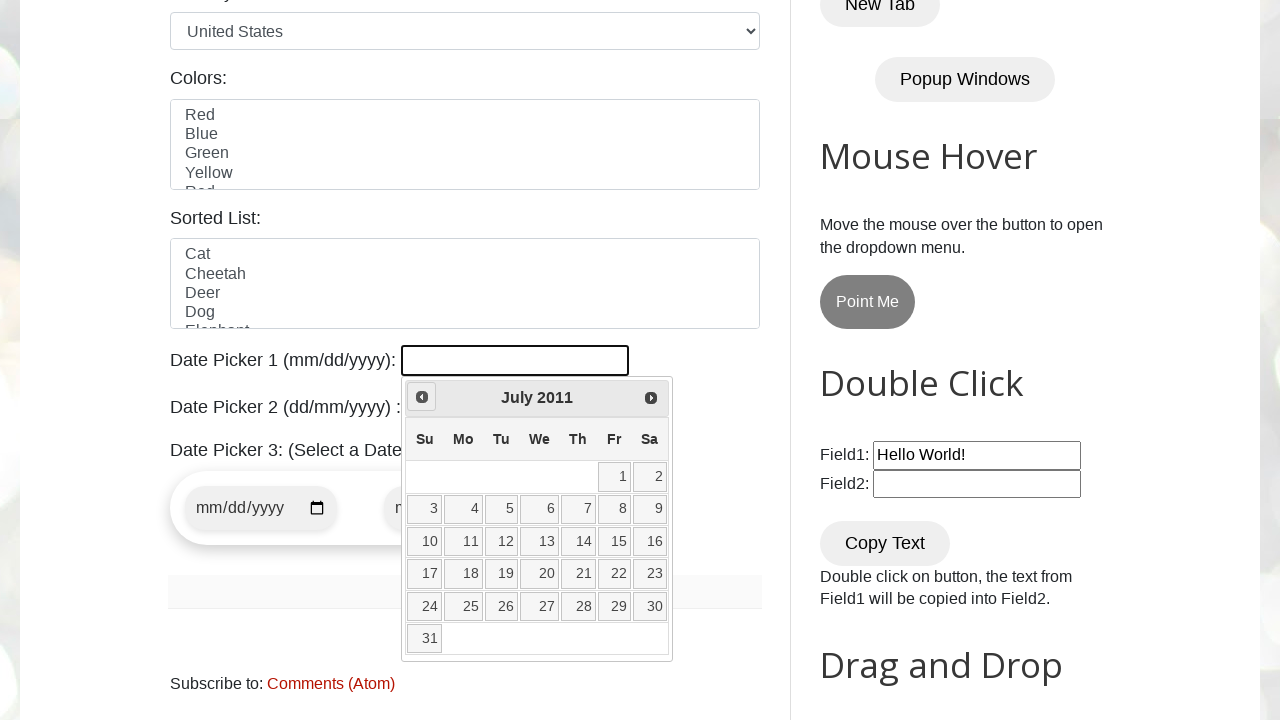

Clicked previous button to navigate to earlier month/year at (422, 397) on span.ui-icon.ui-icon-circle-triangle-w
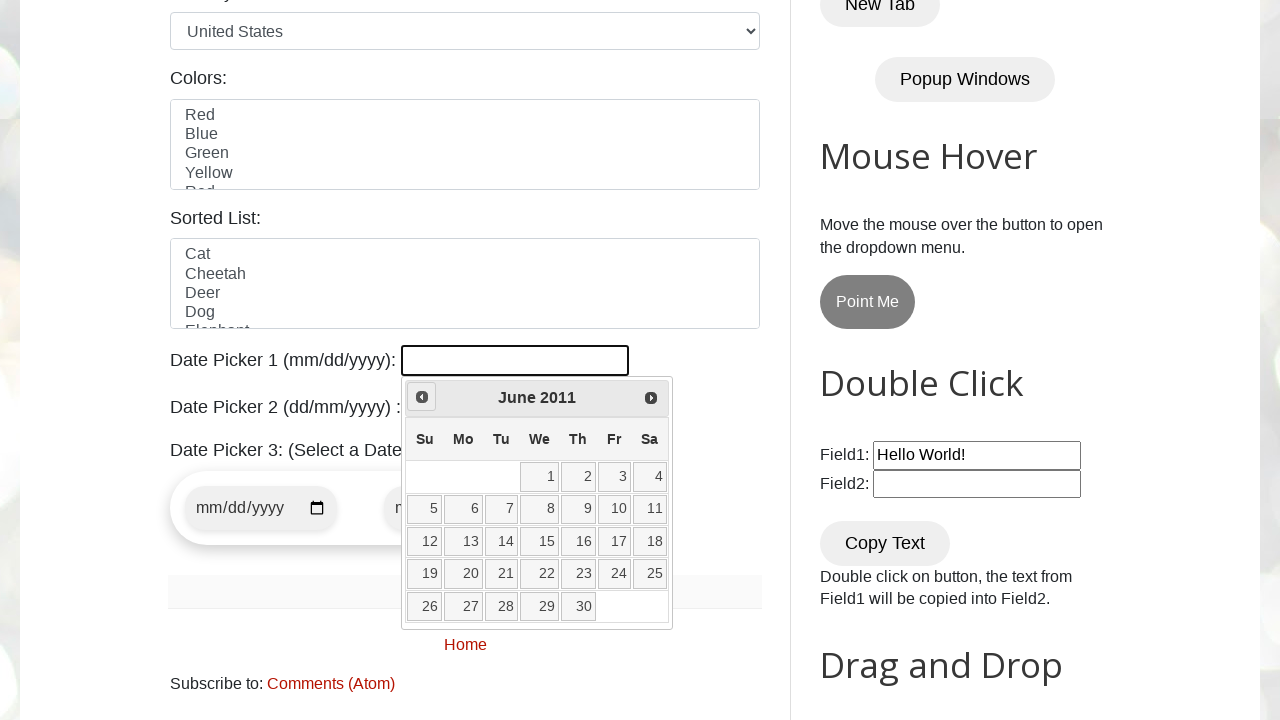

Retrieved current month from datepicker
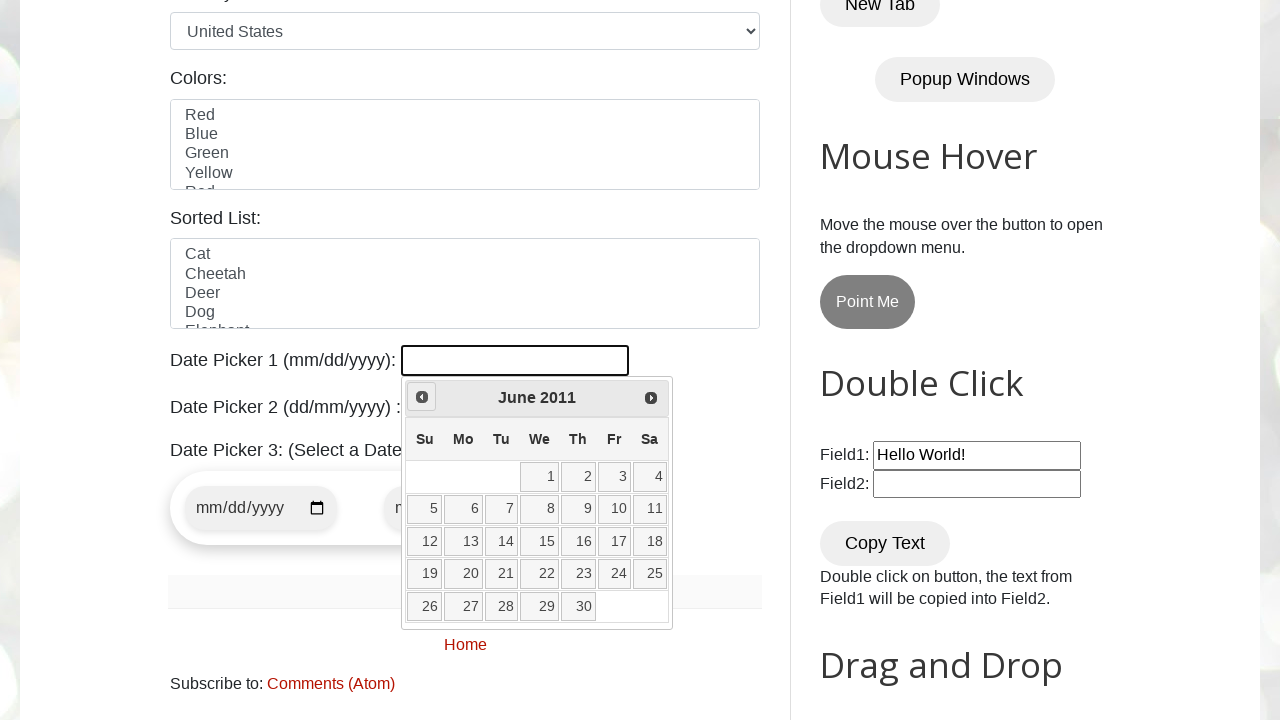

Retrieved current year from datepicker
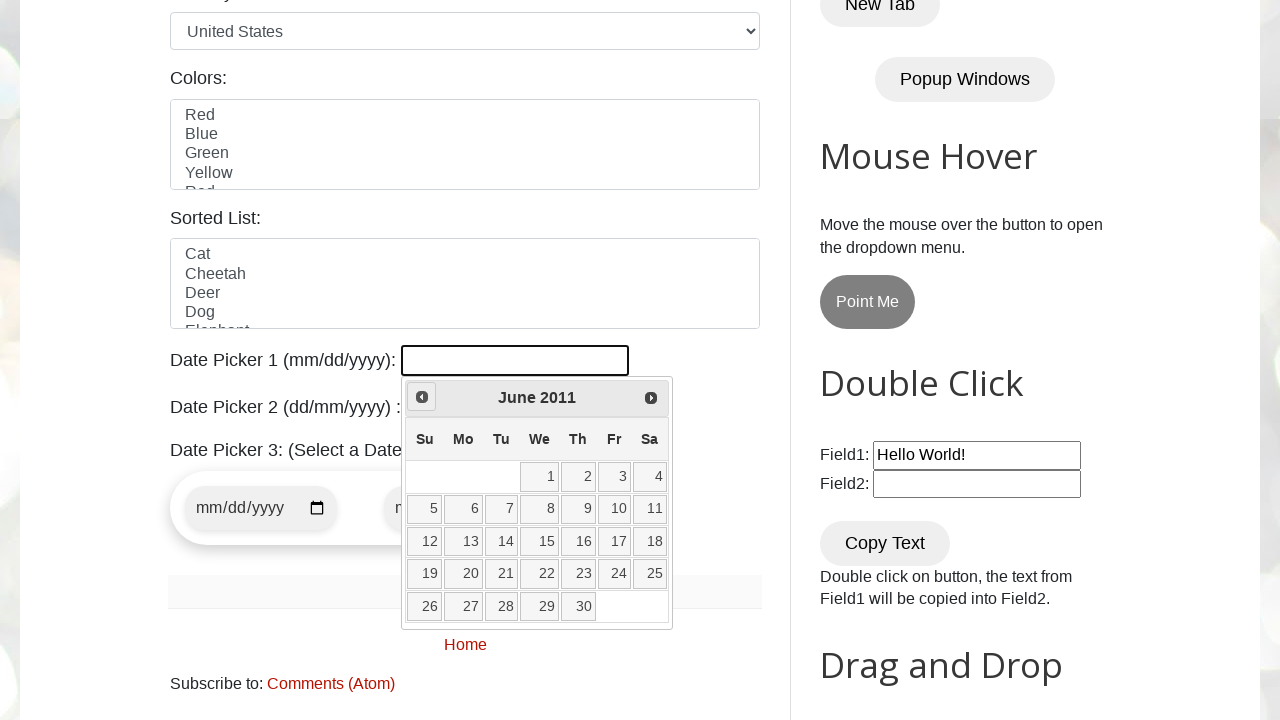

Clicked previous button to navigate to earlier month/year at (422, 397) on span.ui-icon.ui-icon-circle-triangle-w
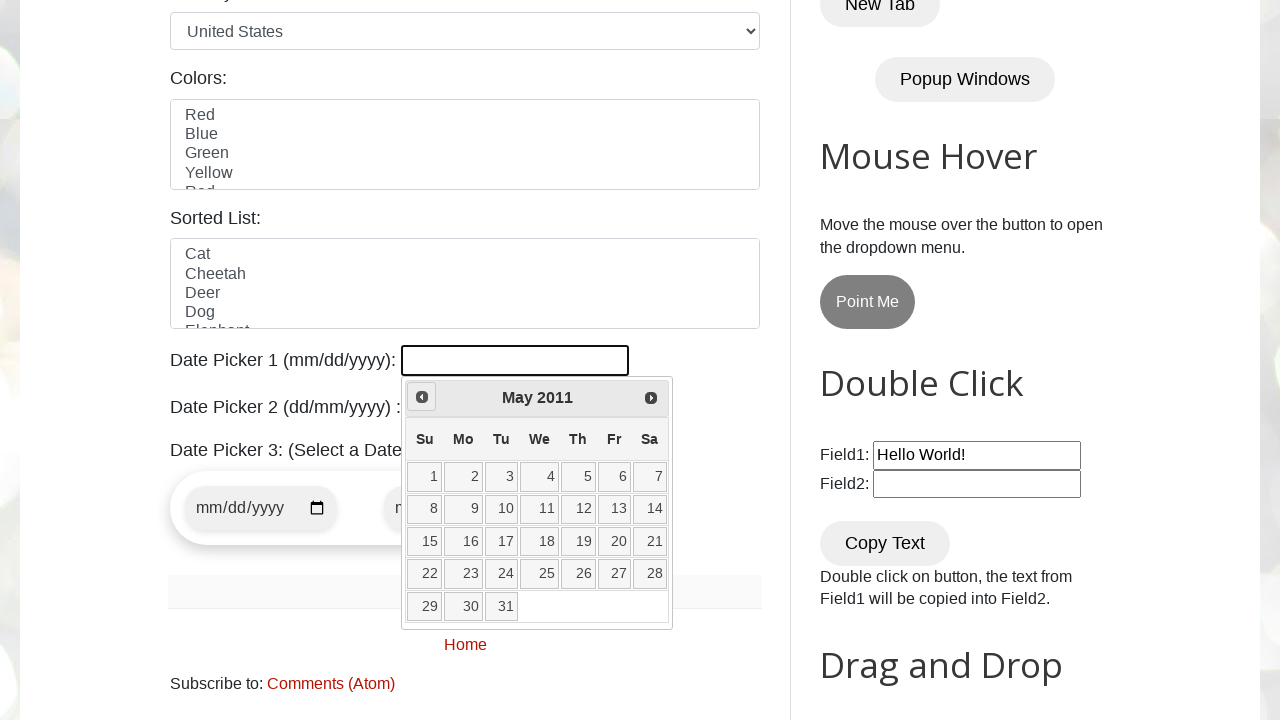

Retrieved current month from datepicker
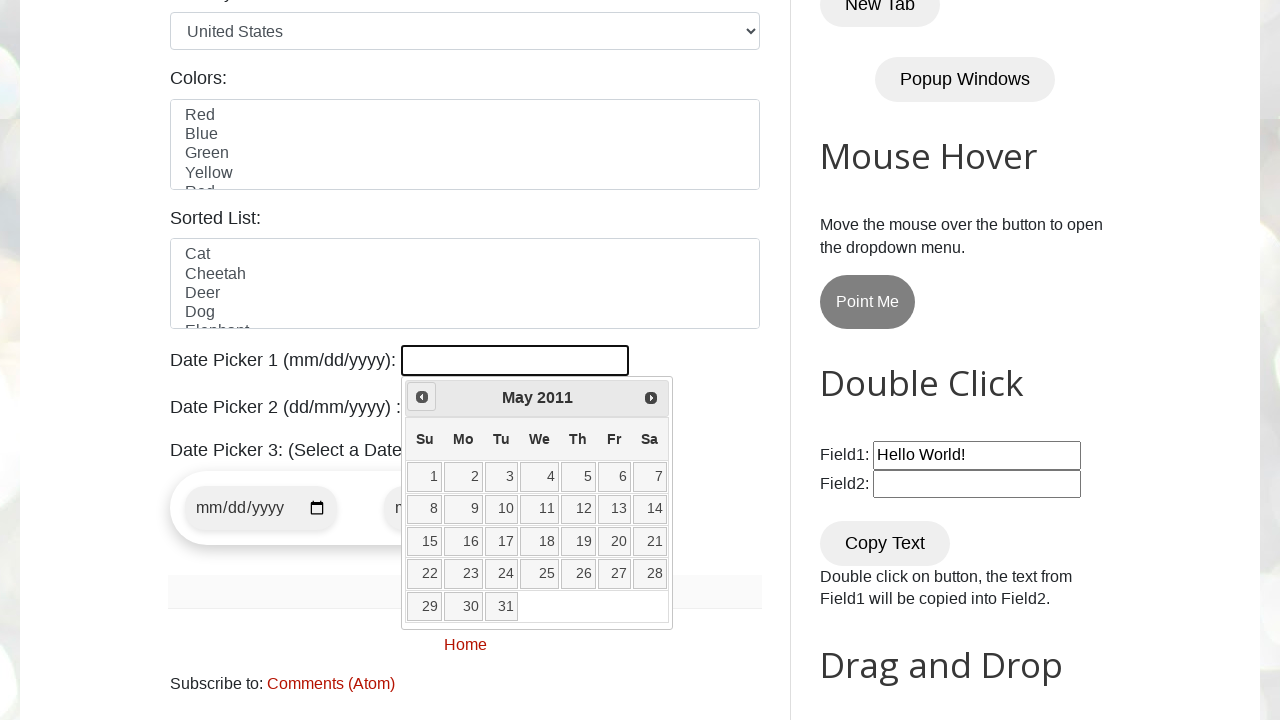

Retrieved current year from datepicker
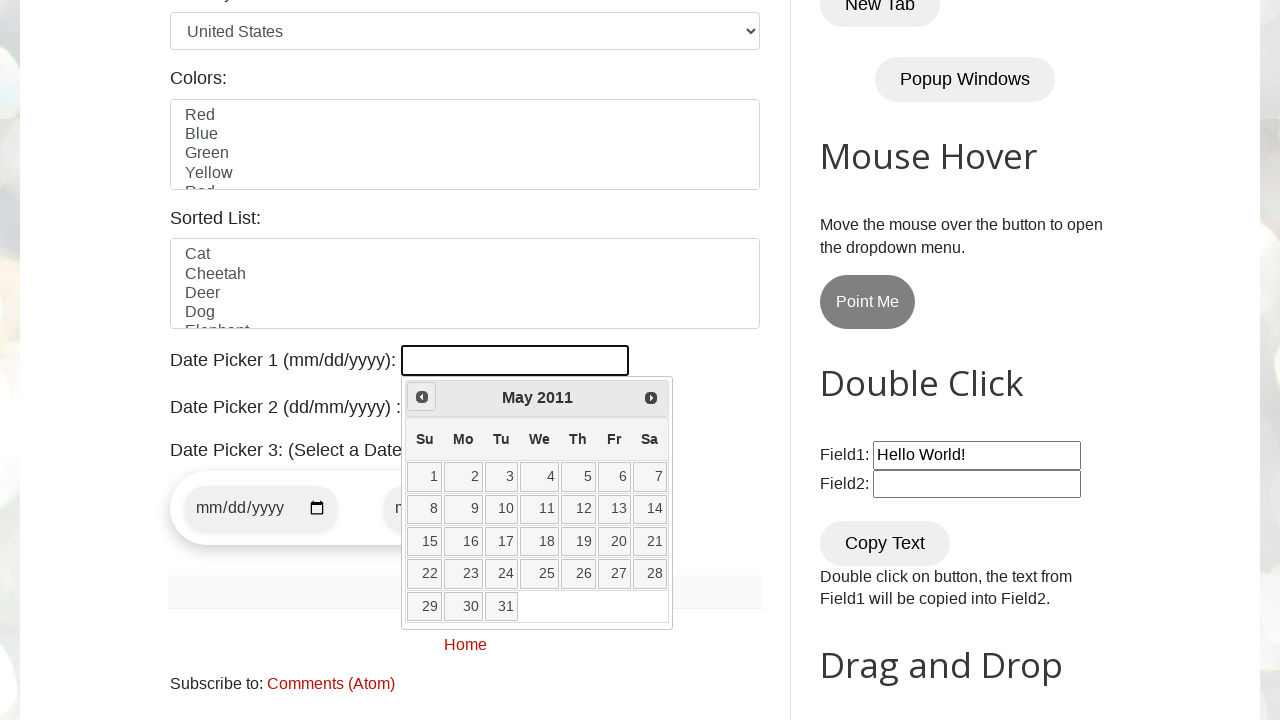

Clicked previous button to navigate to earlier month/year at (422, 397) on span.ui-icon.ui-icon-circle-triangle-w
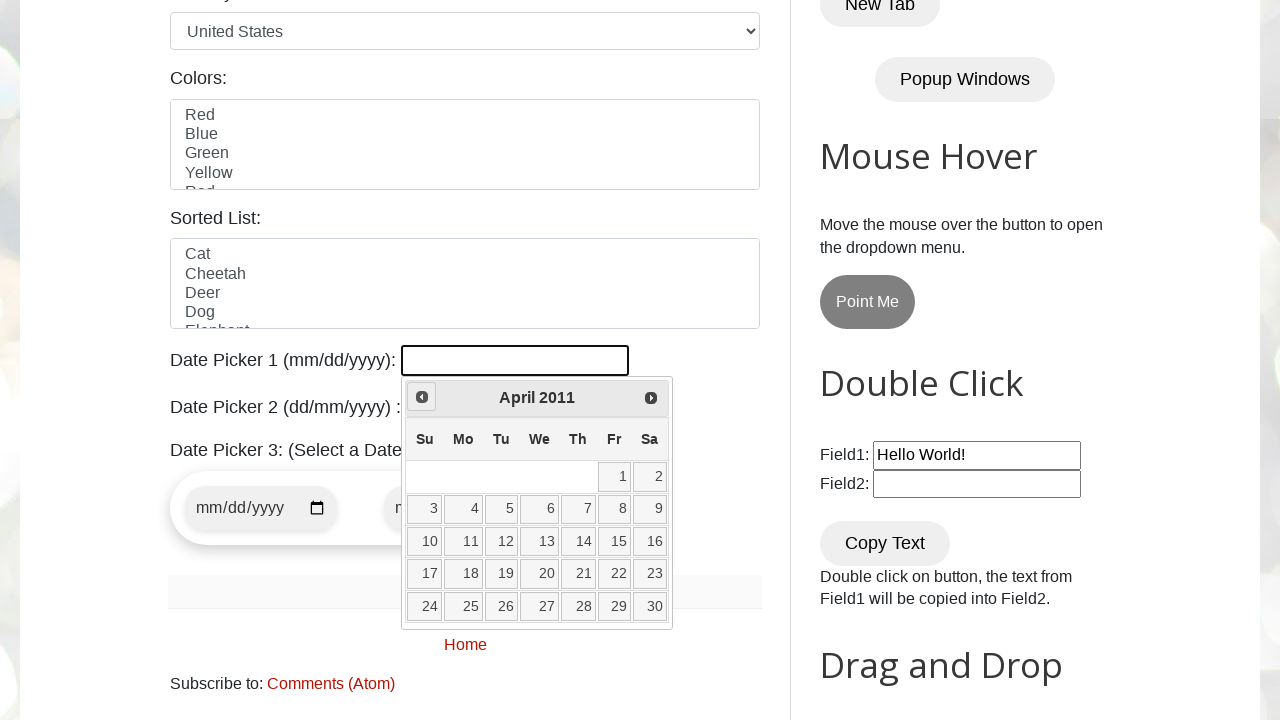

Retrieved current month from datepicker
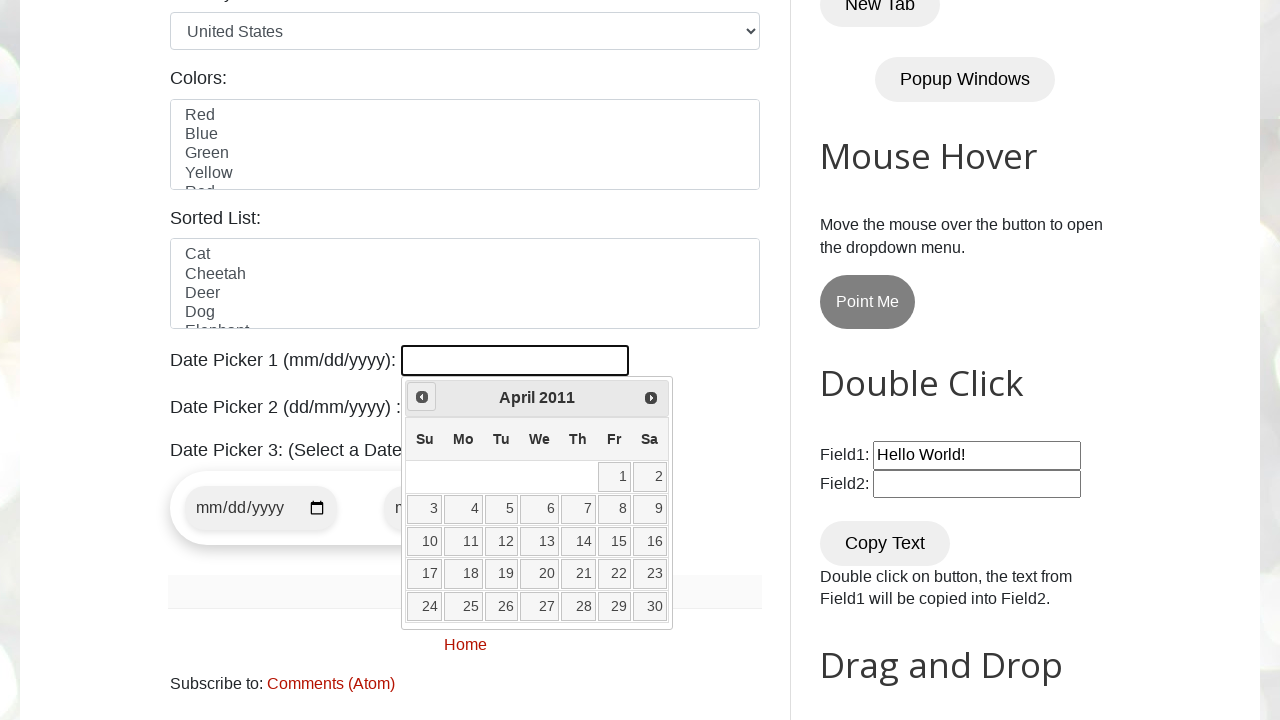

Retrieved current year from datepicker
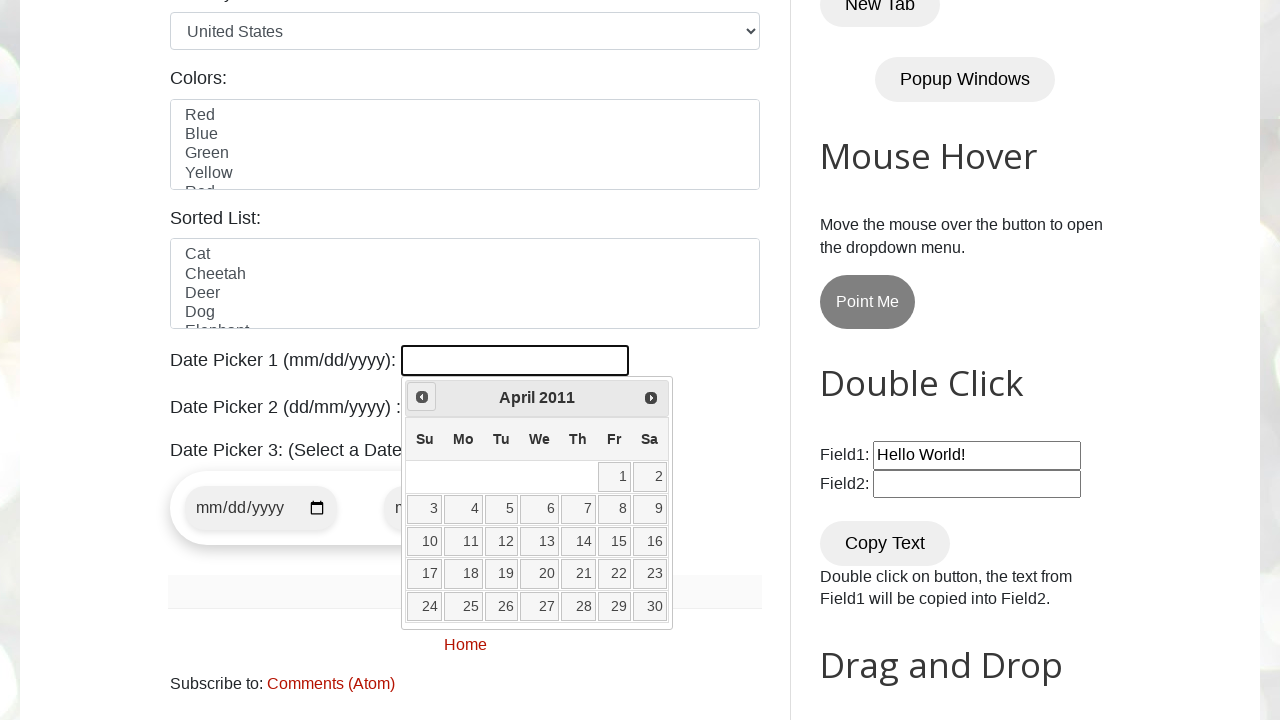

Clicked previous button to navigate to earlier month/year at (422, 397) on span.ui-icon.ui-icon-circle-triangle-w
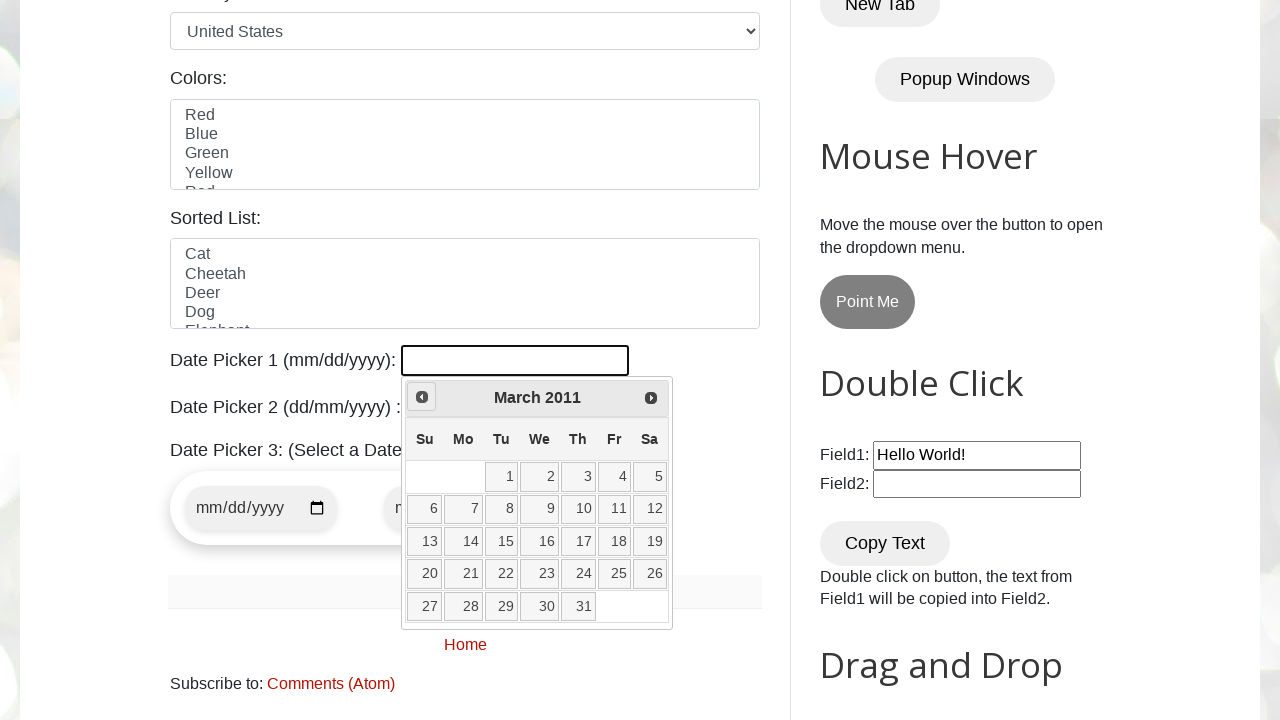

Retrieved current month from datepicker
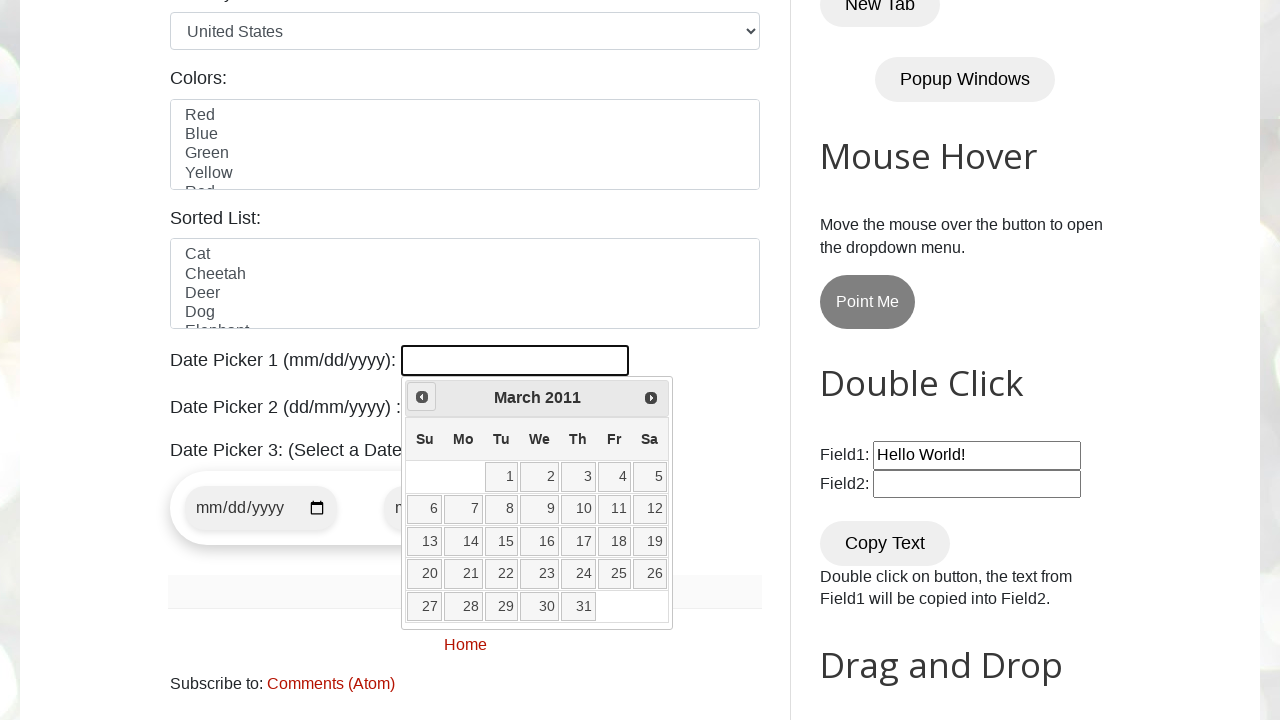

Retrieved current year from datepicker
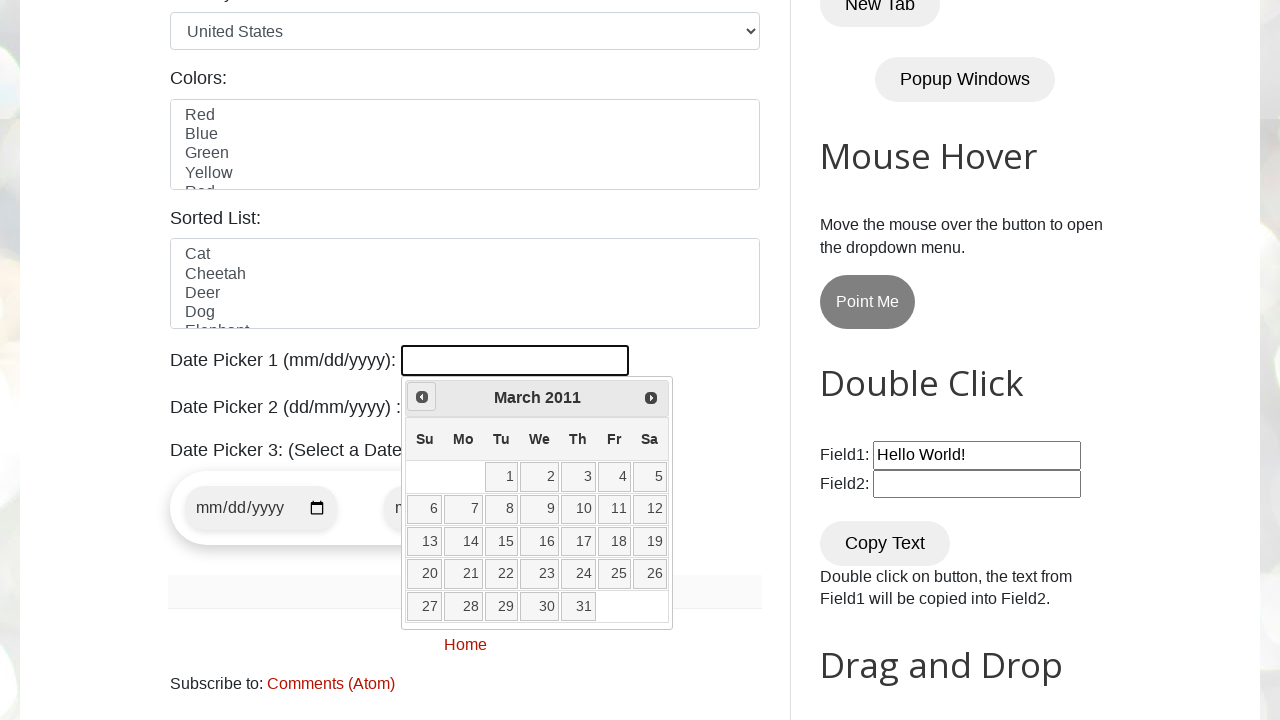

Clicked previous button to navigate to earlier month/year at (422, 397) on span.ui-icon.ui-icon-circle-triangle-w
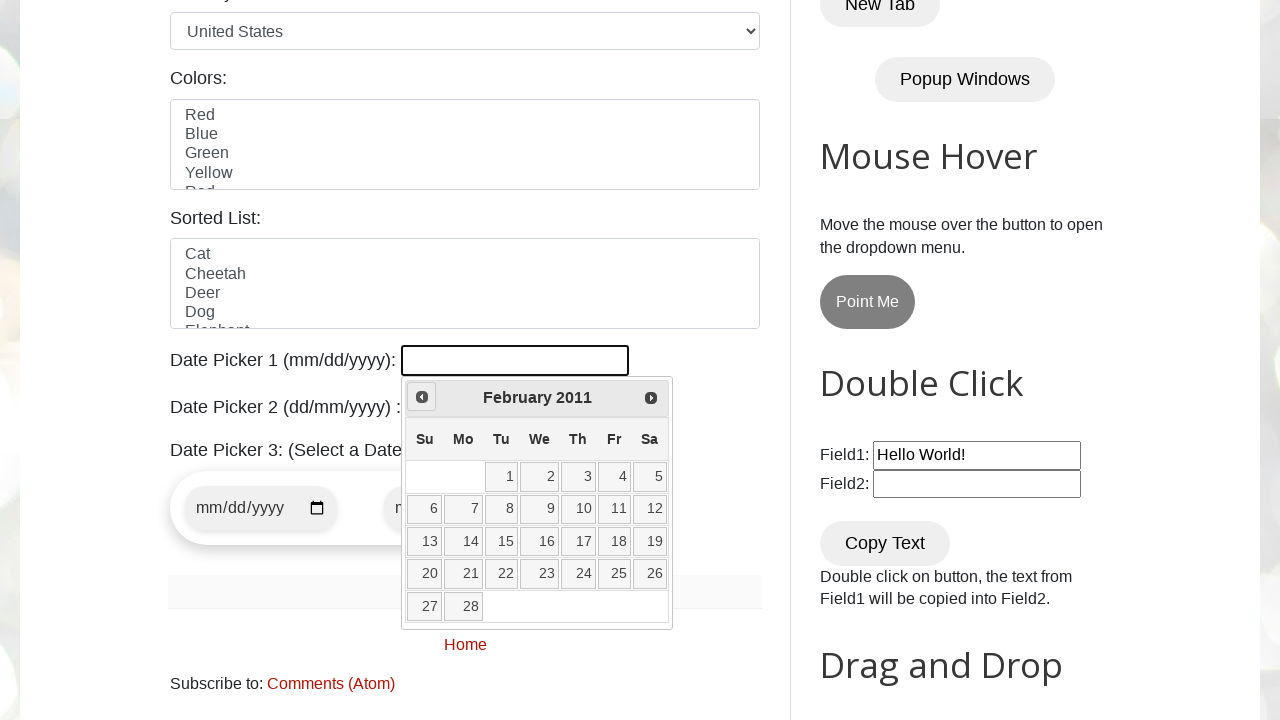

Retrieved current month from datepicker
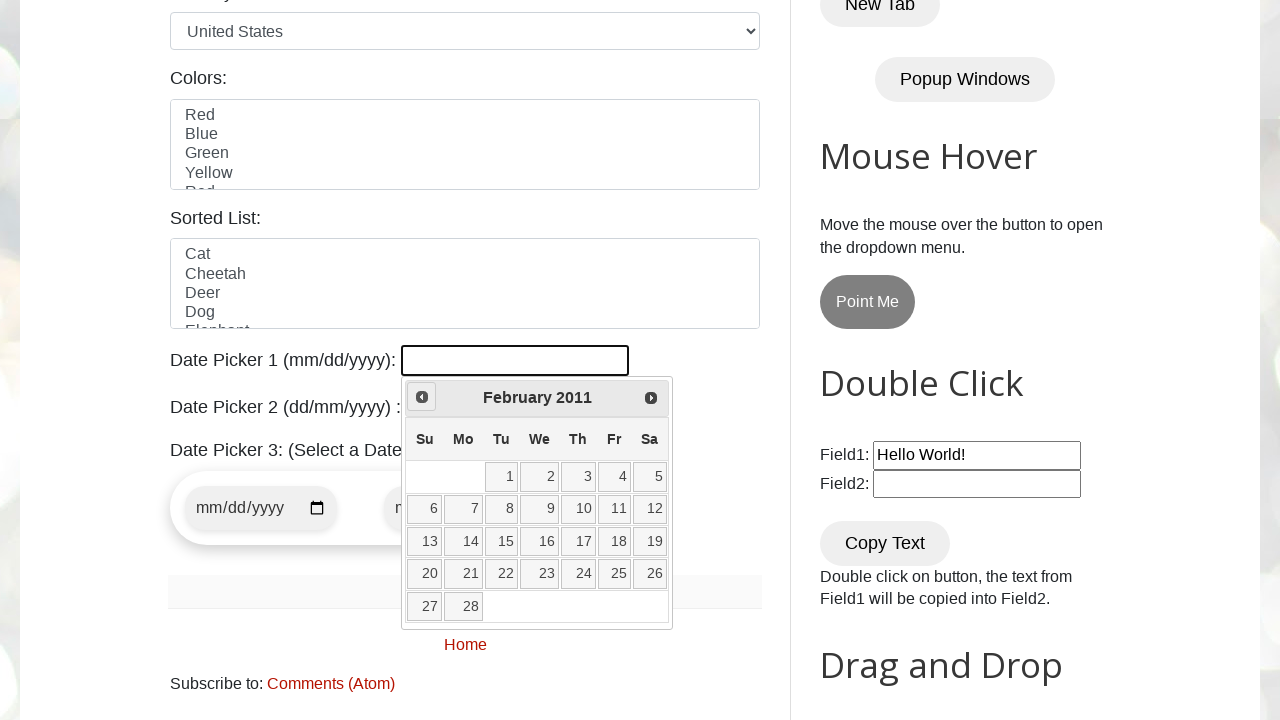

Retrieved current year from datepicker
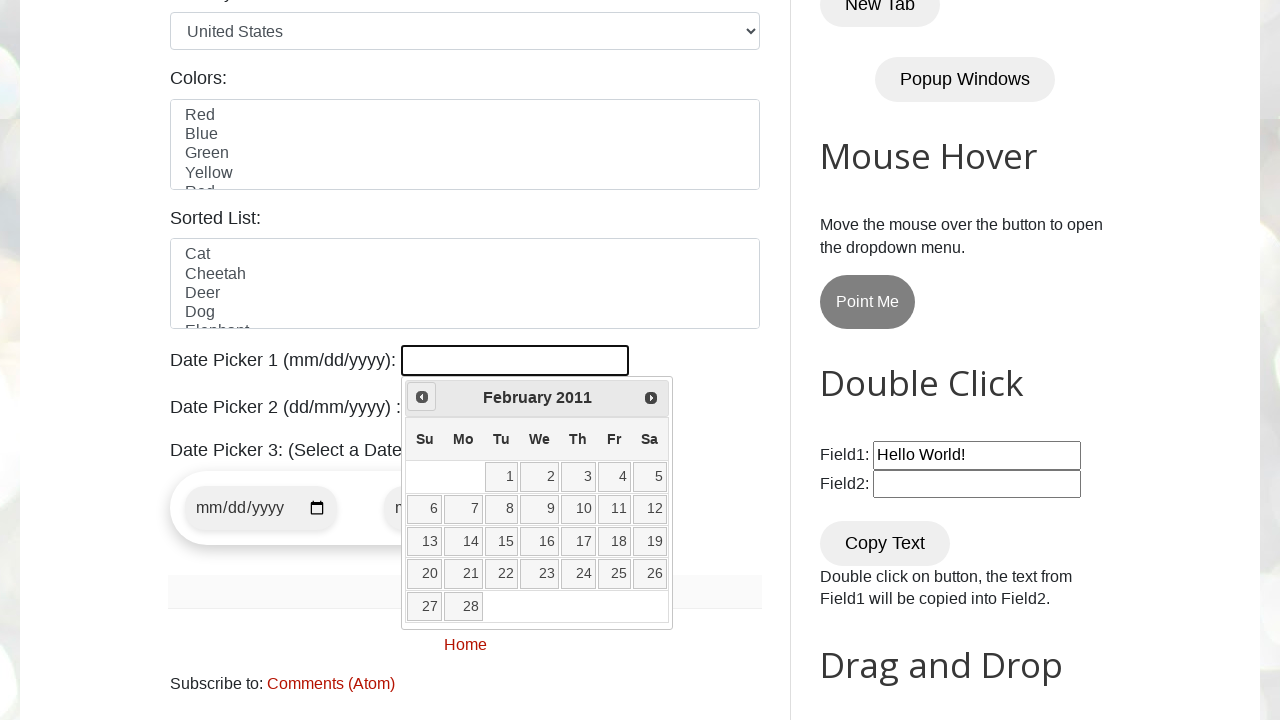

Clicked previous button to navigate to earlier month/year at (422, 397) on span.ui-icon.ui-icon-circle-triangle-w
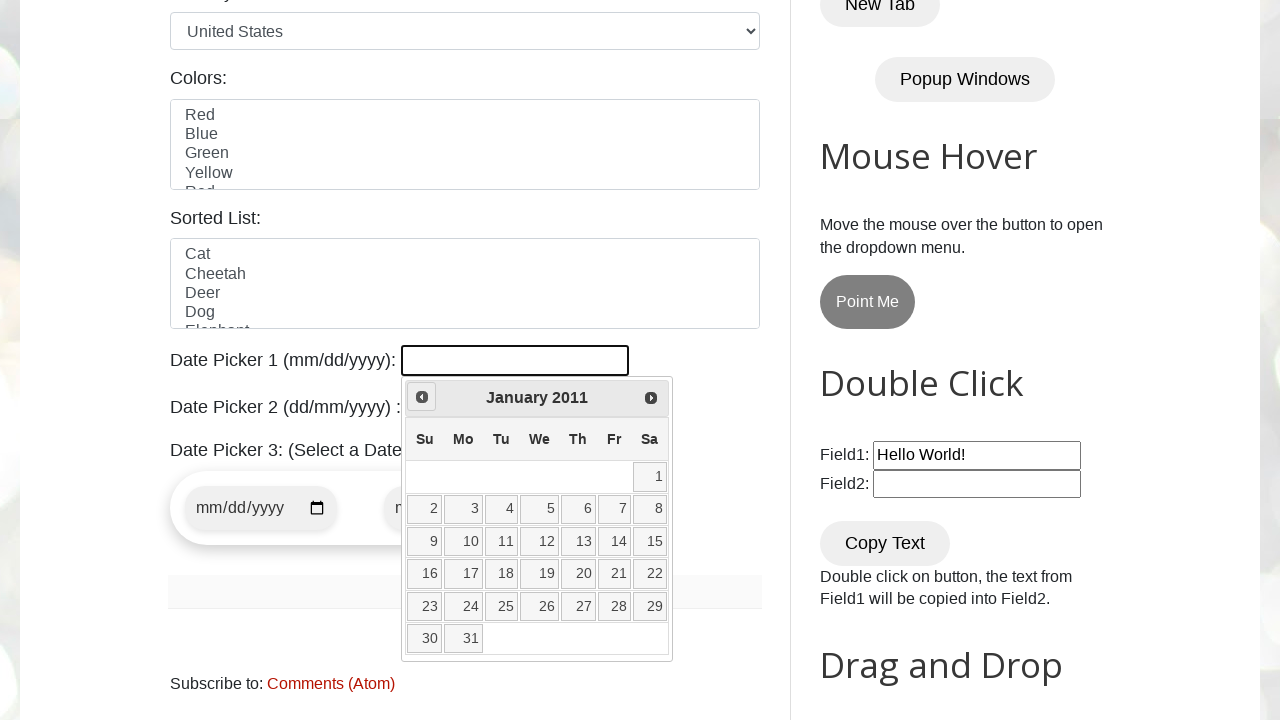

Retrieved current month from datepicker
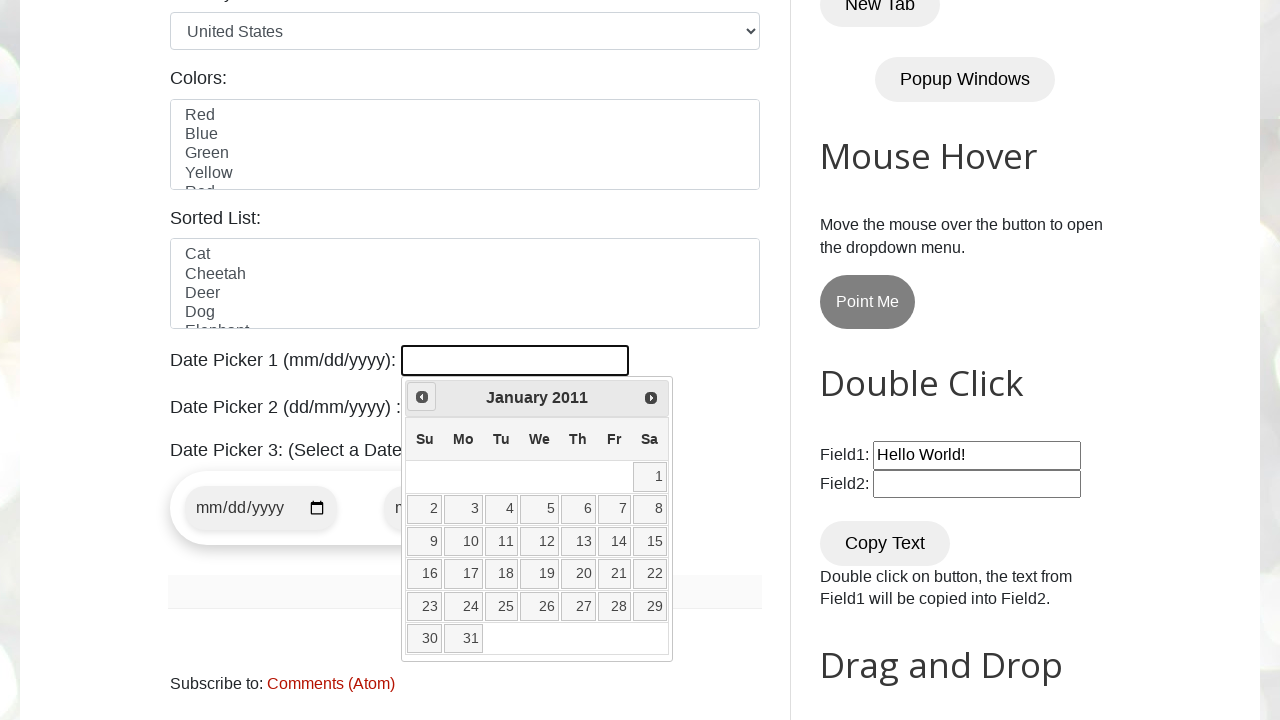

Retrieved current year from datepicker
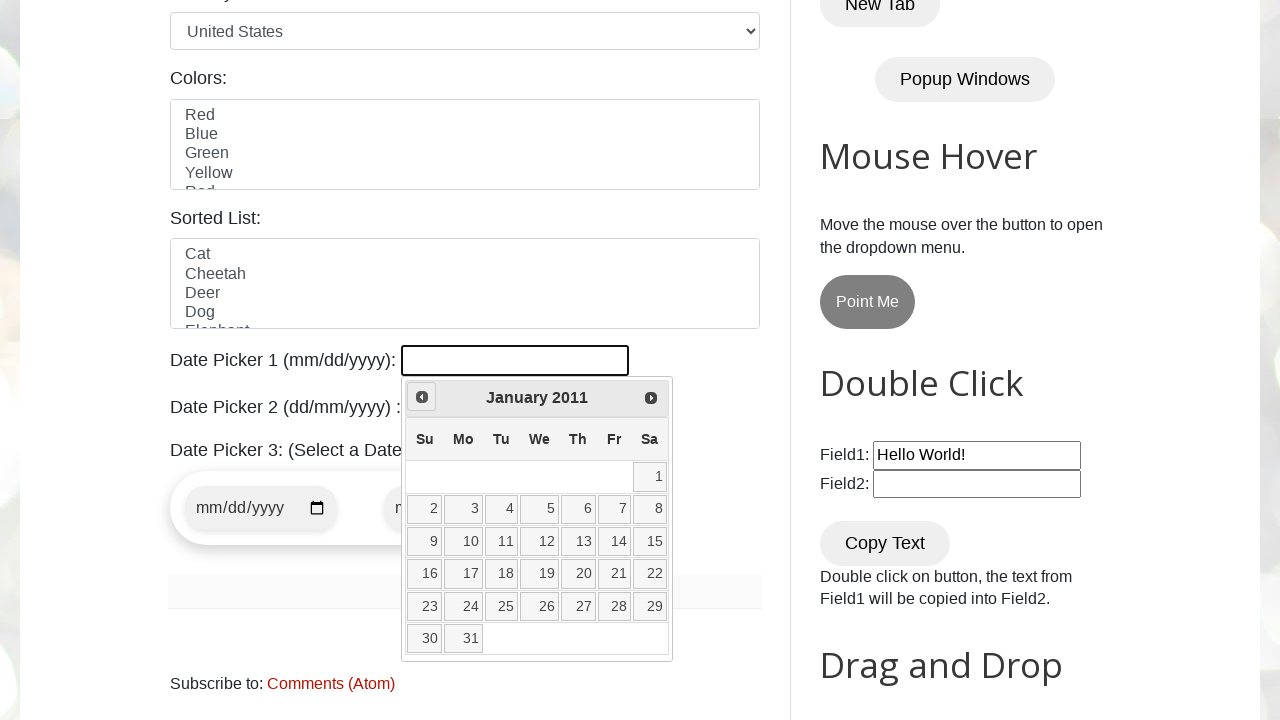

Clicked previous button to navigate to earlier month/year at (422, 397) on span.ui-icon.ui-icon-circle-triangle-w
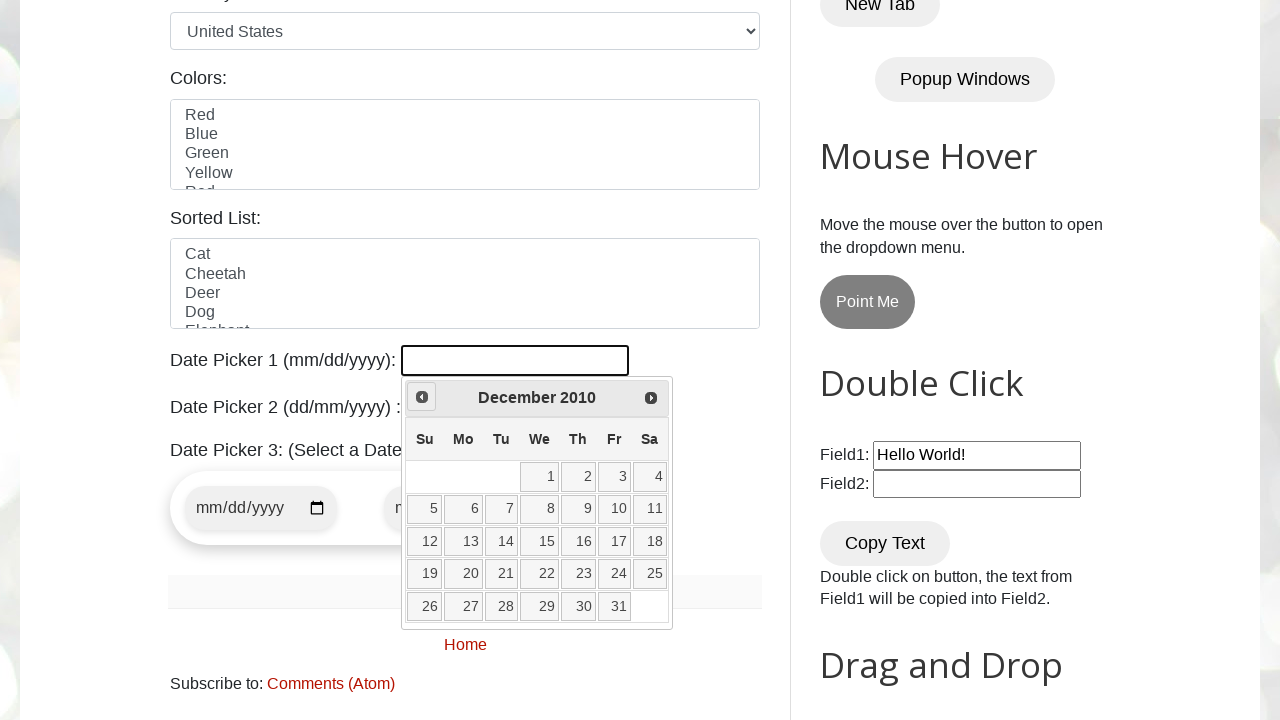

Retrieved current month from datepicker
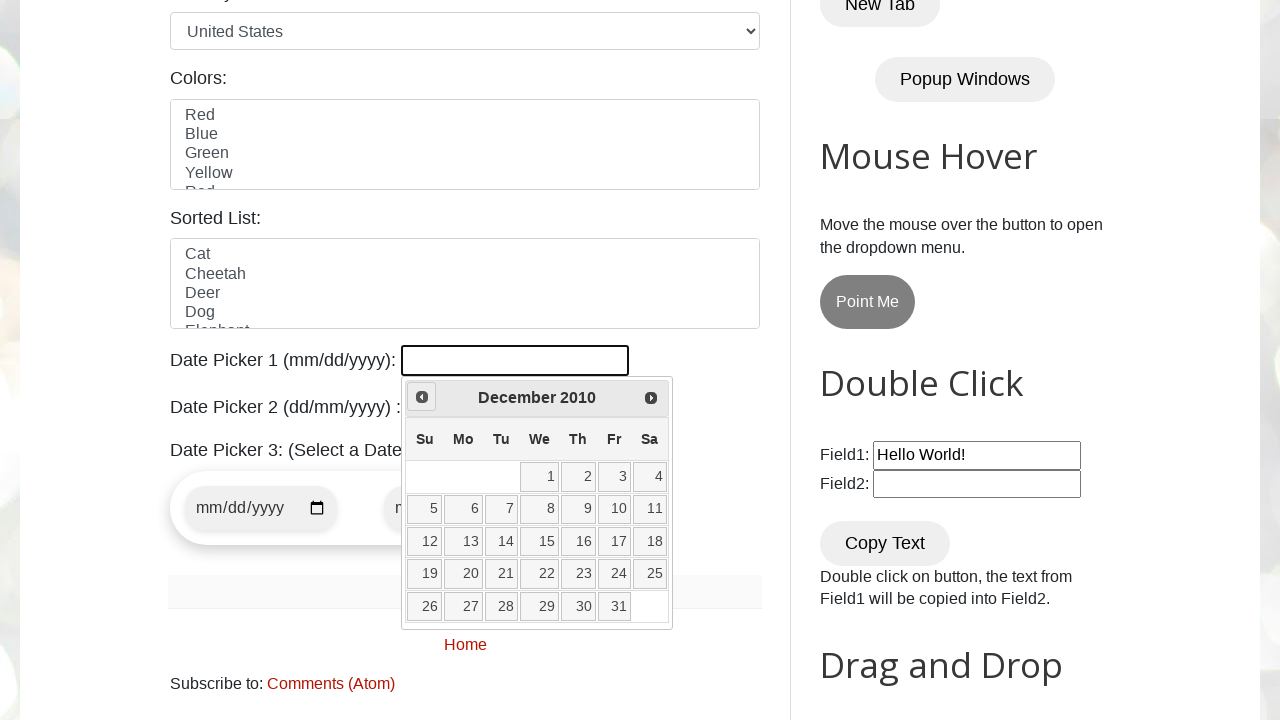

Retrieved current year from datepicker
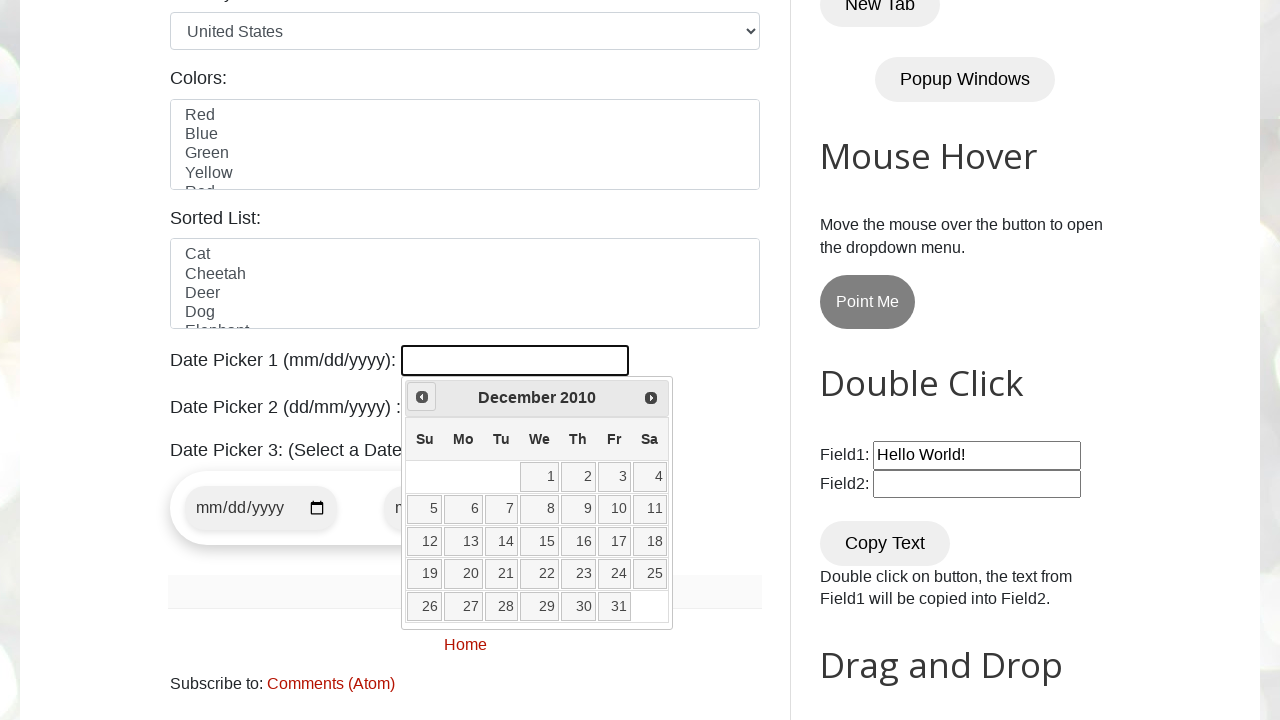

Clicked previous button to navigate to earlier month/year at (422, 397) on span.ui-icon.ui-icon-circle-triangle-w
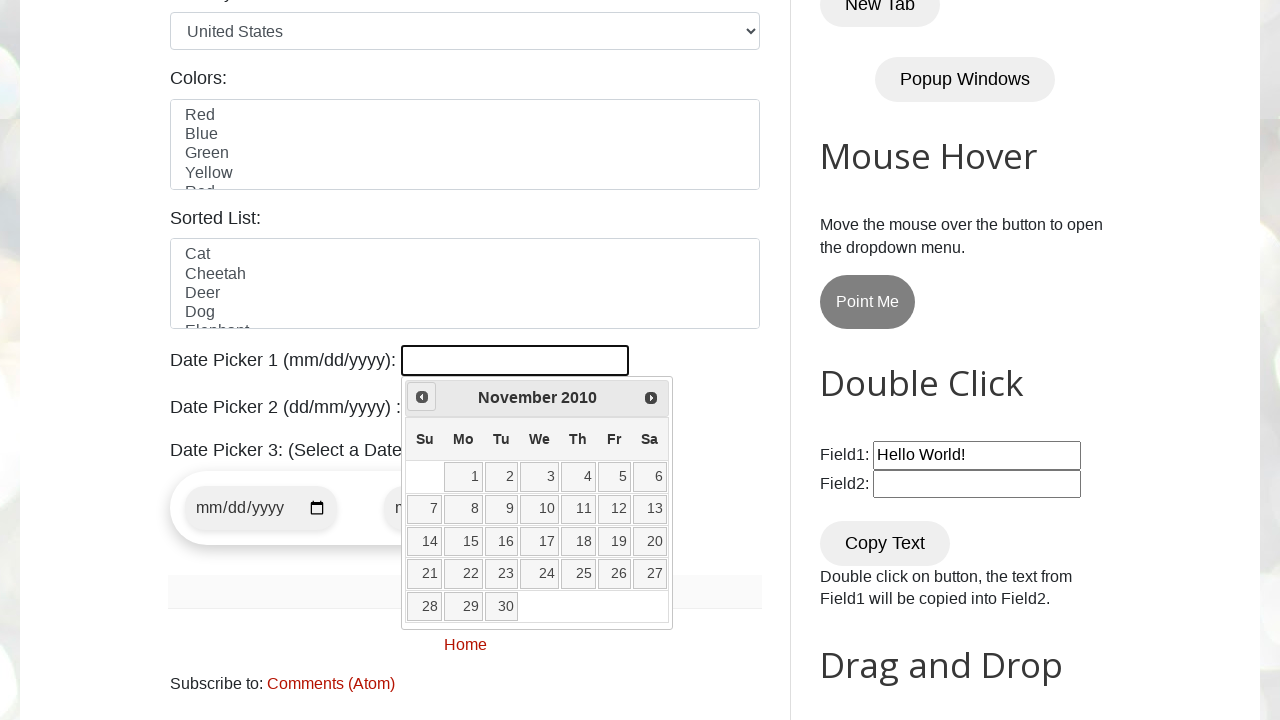

Retrieved current month from datepicker
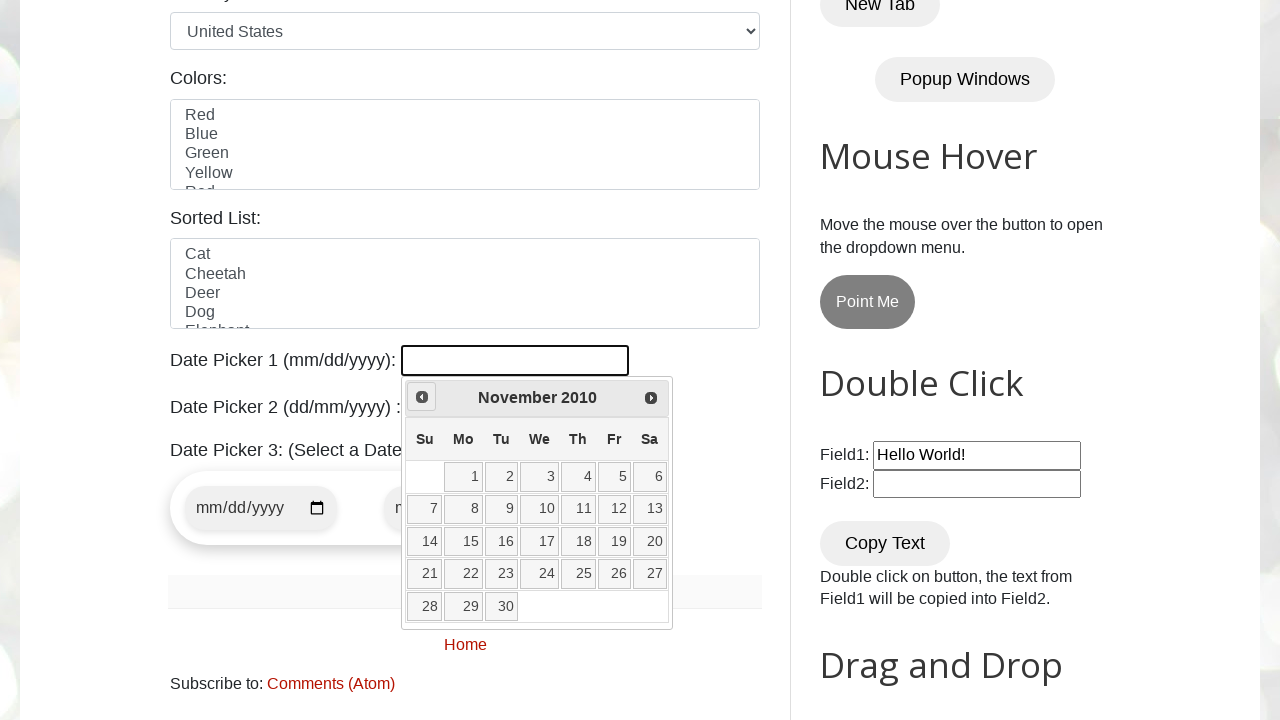

Retrieved current year from datepicker
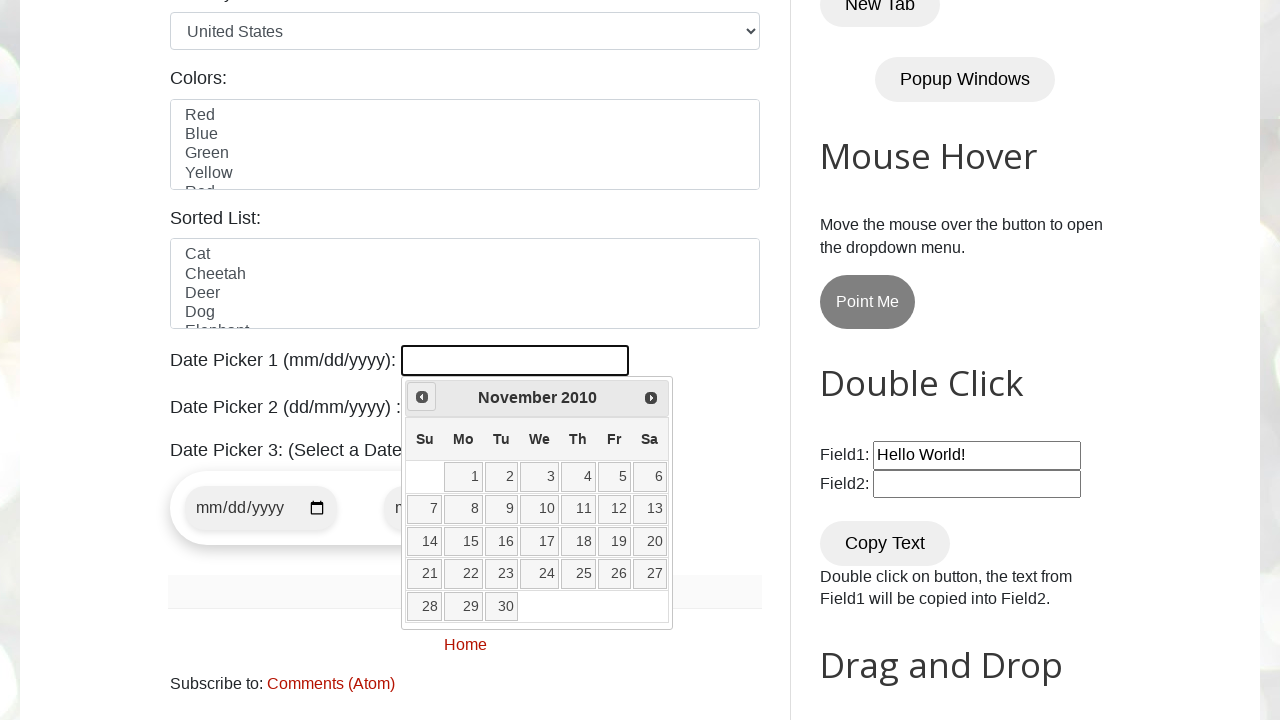

Clicked previous button to navigate to earlier month/year at (422, 397) on span.ui-icon.ui-icon-circle-triangle-w
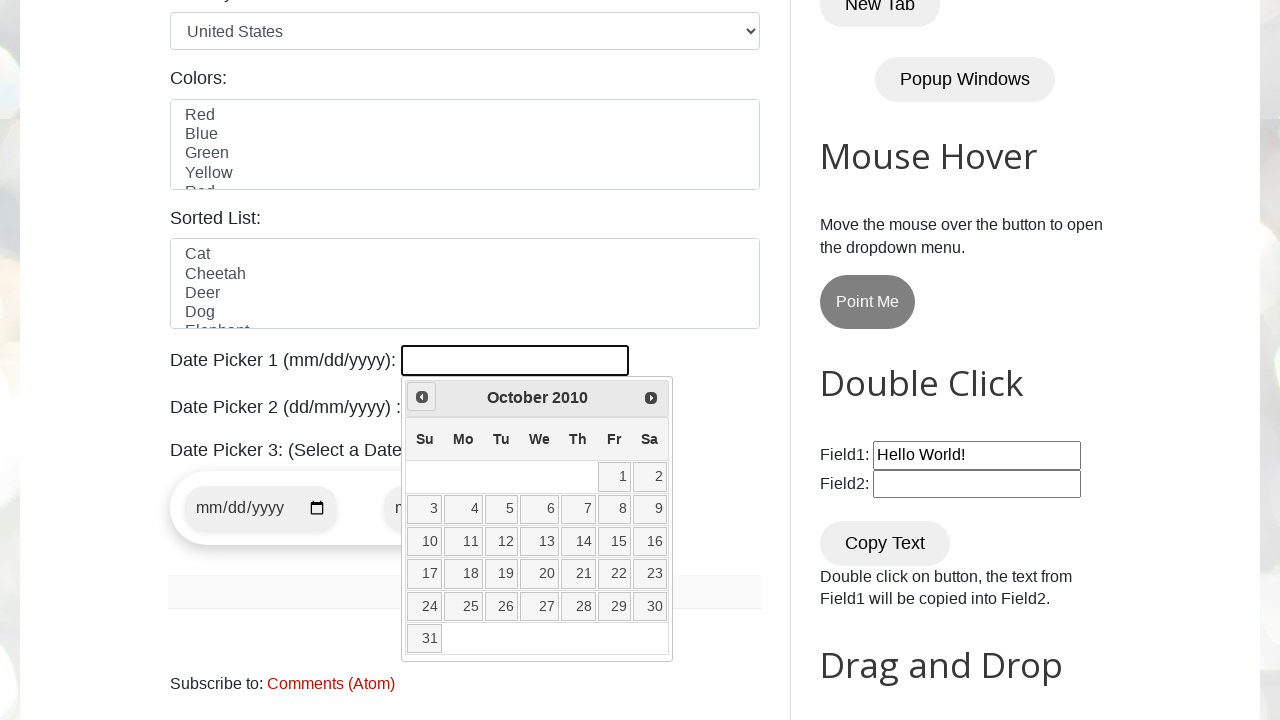

Retrieved current month from datepicker
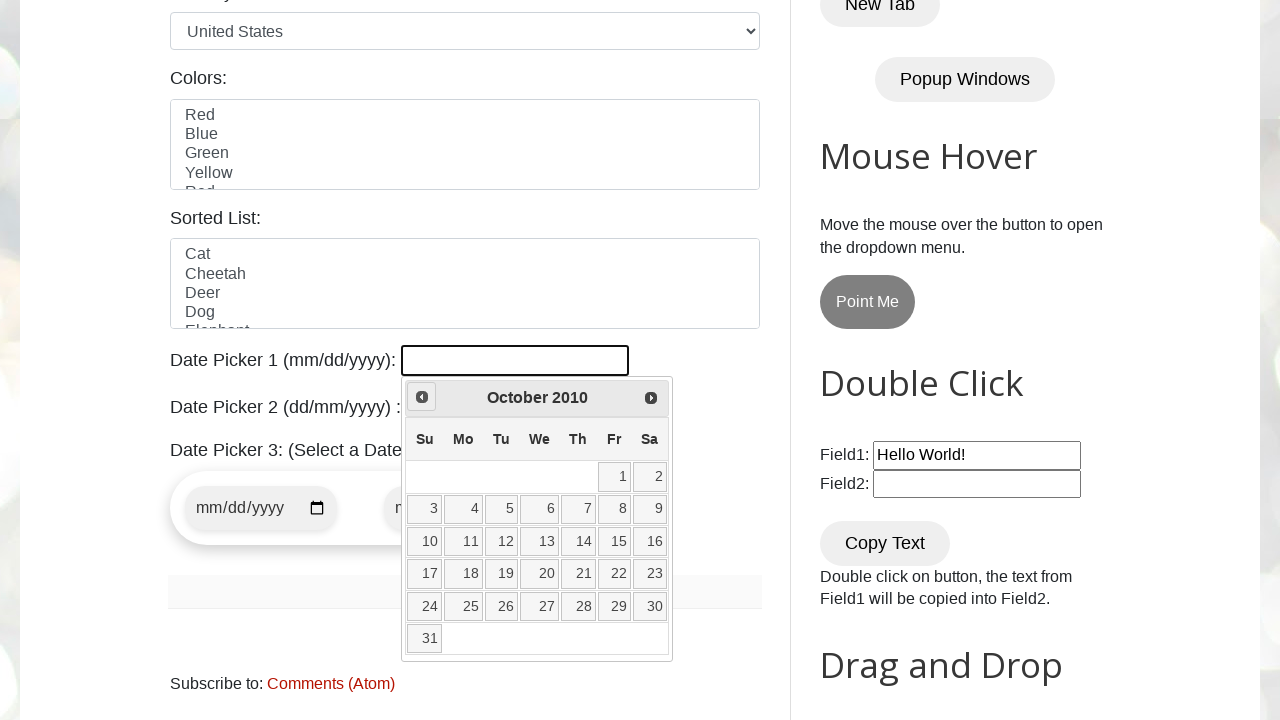

Retrieved current year from datepicker
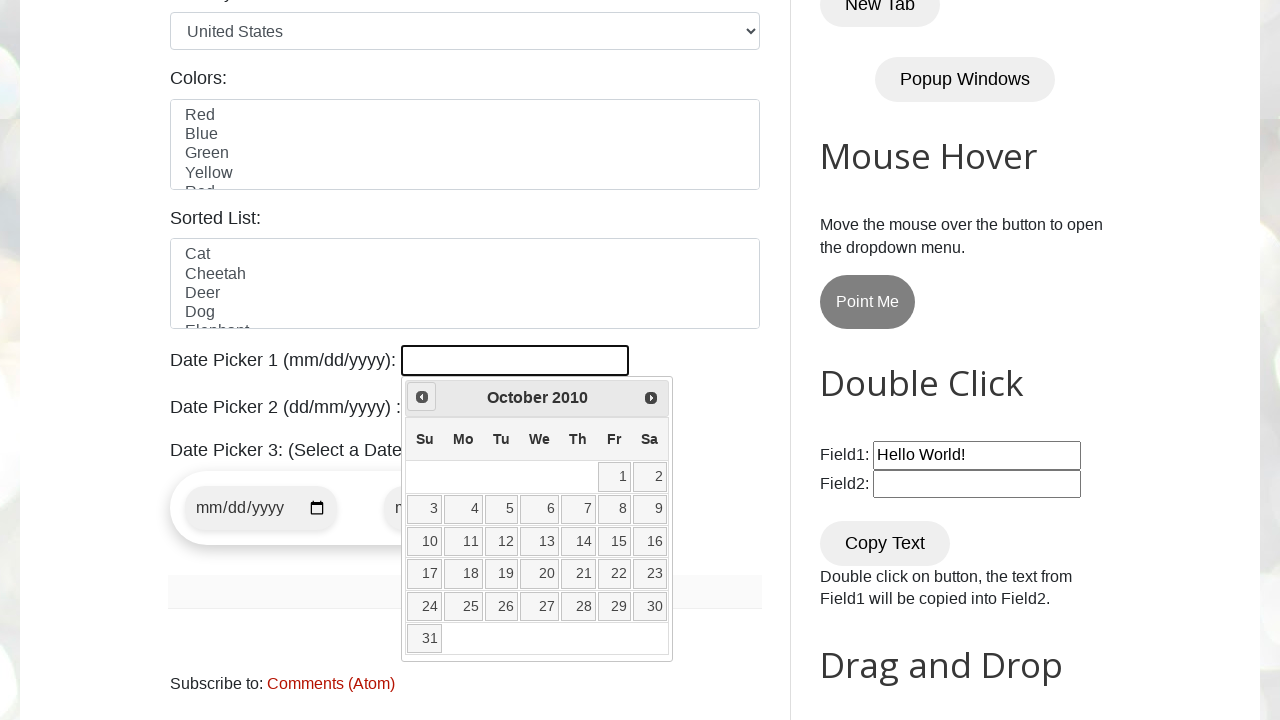

Clicked previous button to navigate to earlier month/year at (422, 397) on span.ui-icon.ui-icon-circle-triangle-w
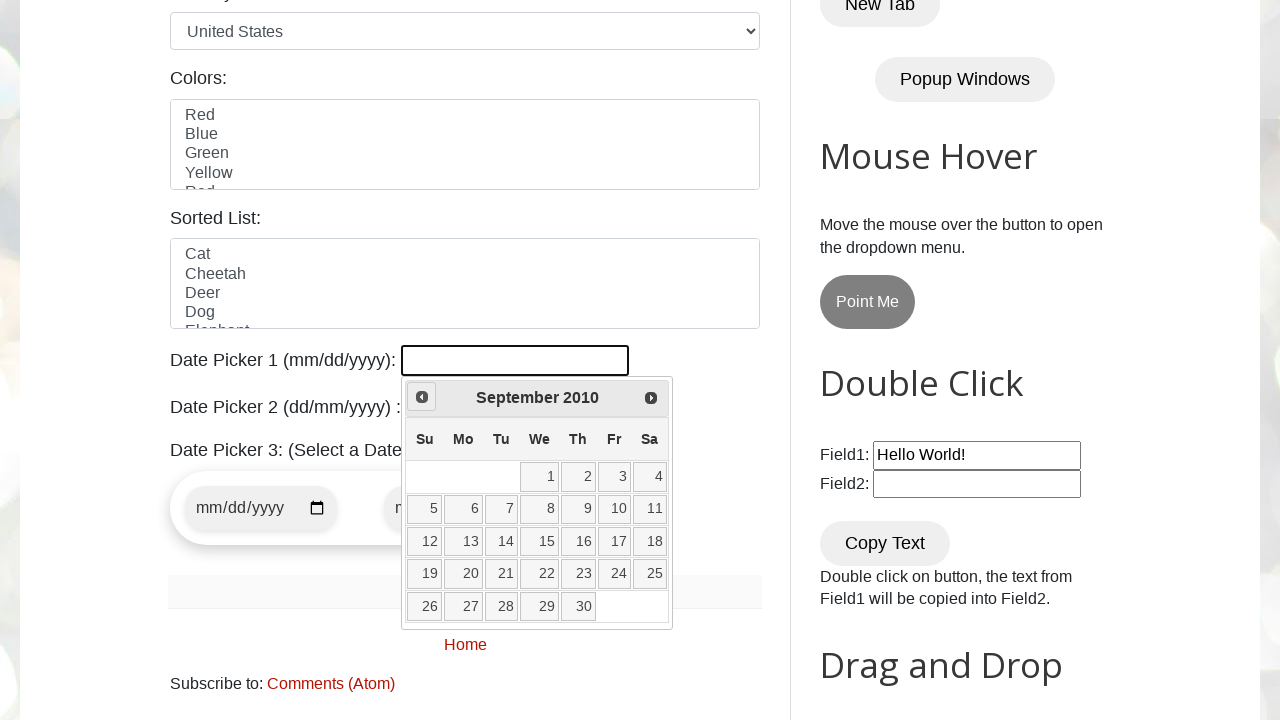

Retrieved current month from datepicker
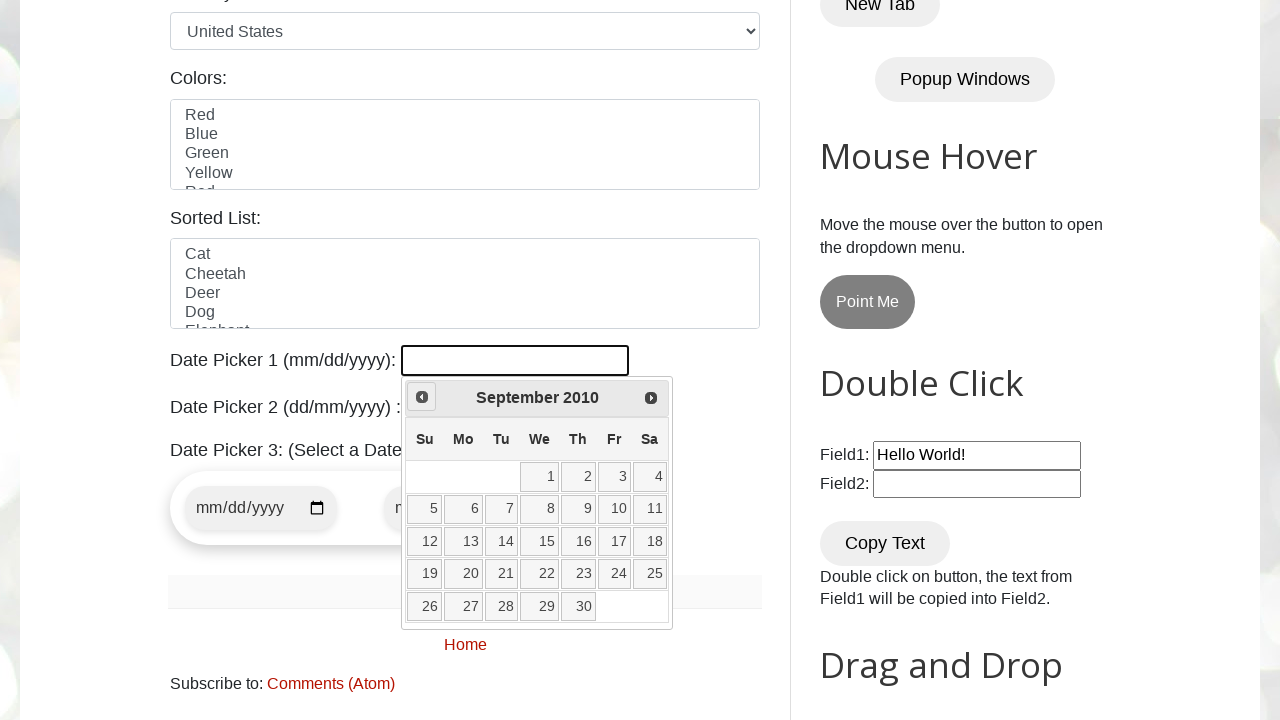

Retrieved current year from datepicker
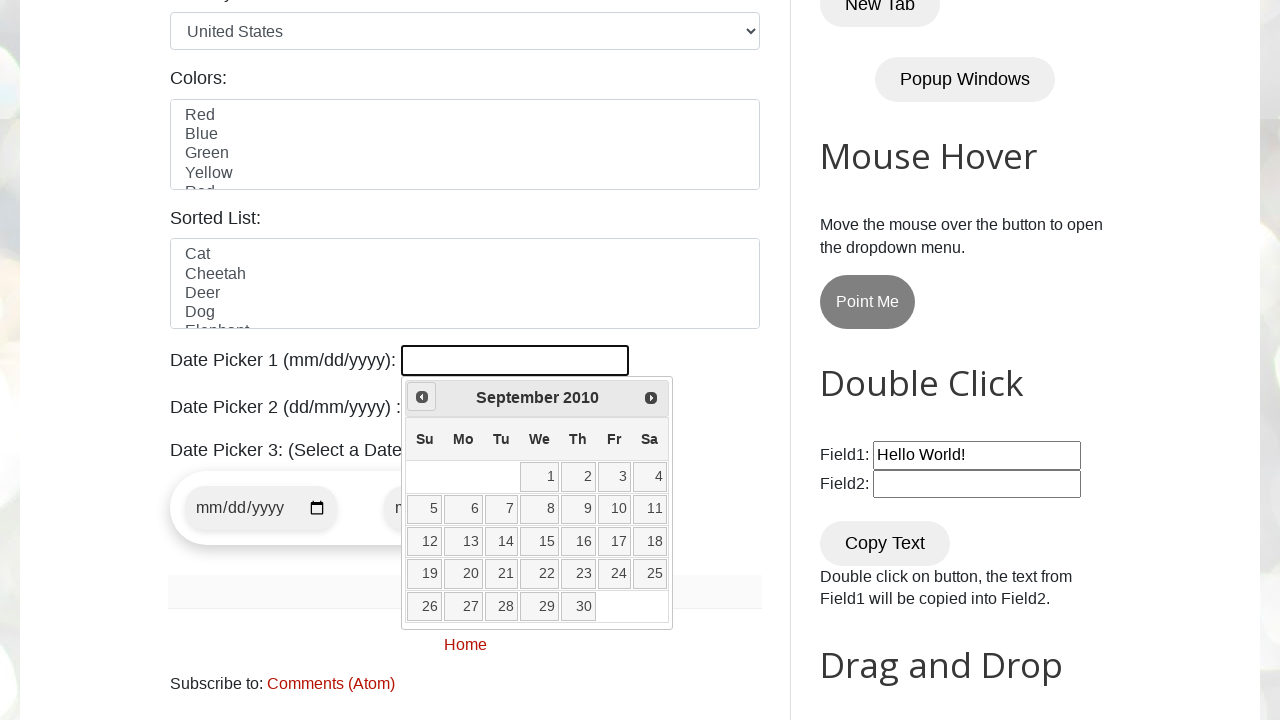

Clicked previous button to navigate to earlier month/year at (422, 397) on span.ui-icon.ui-icon-circle-triangle-w
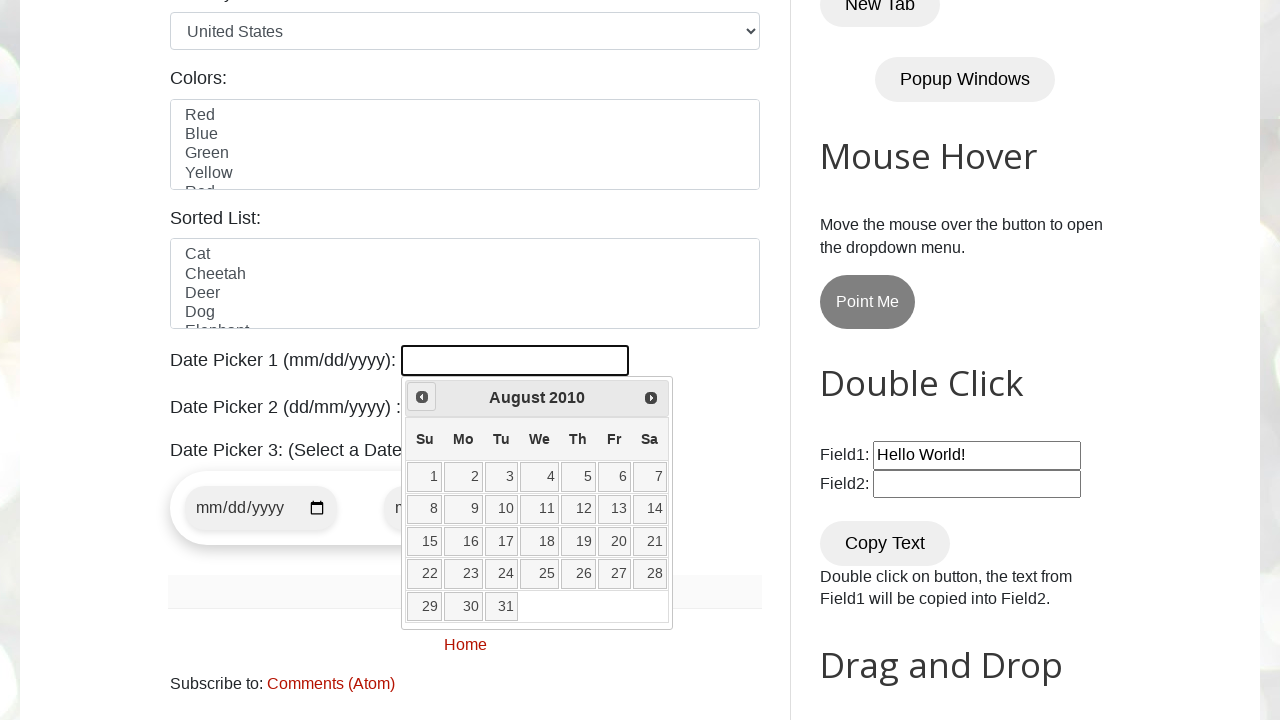

Retrieved current month from datepicker
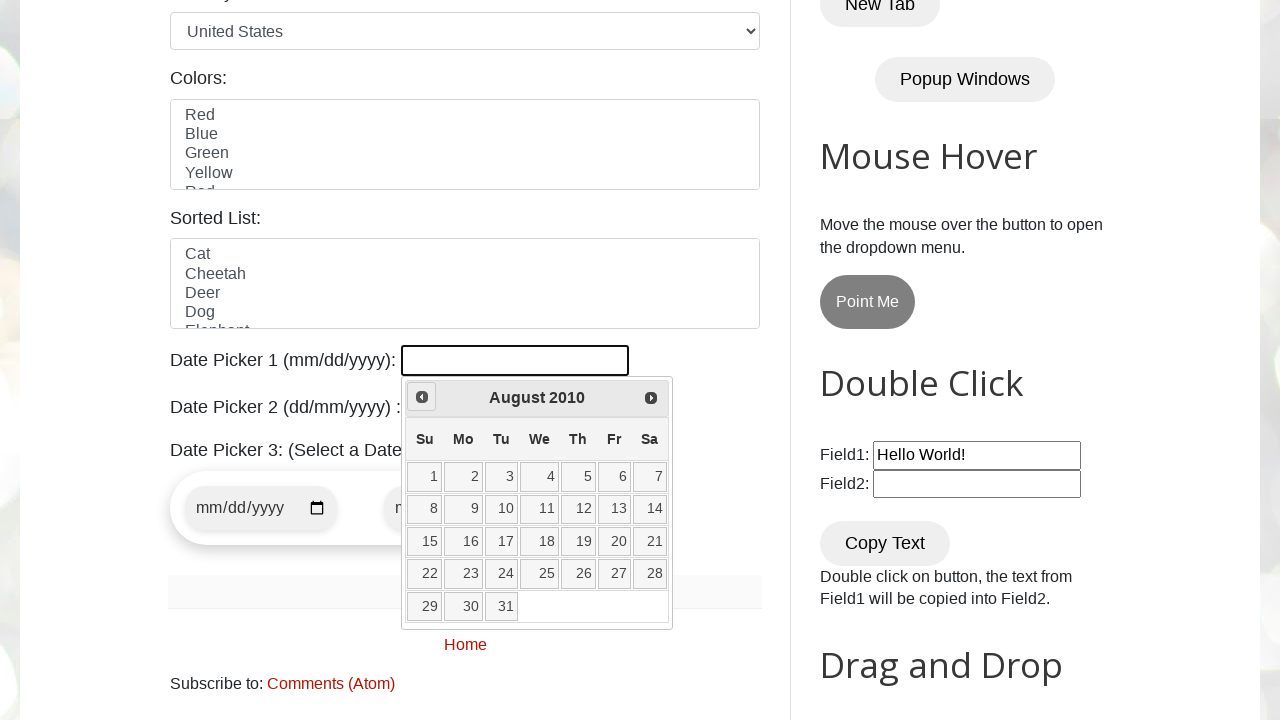

Retrieved current year from datepicker
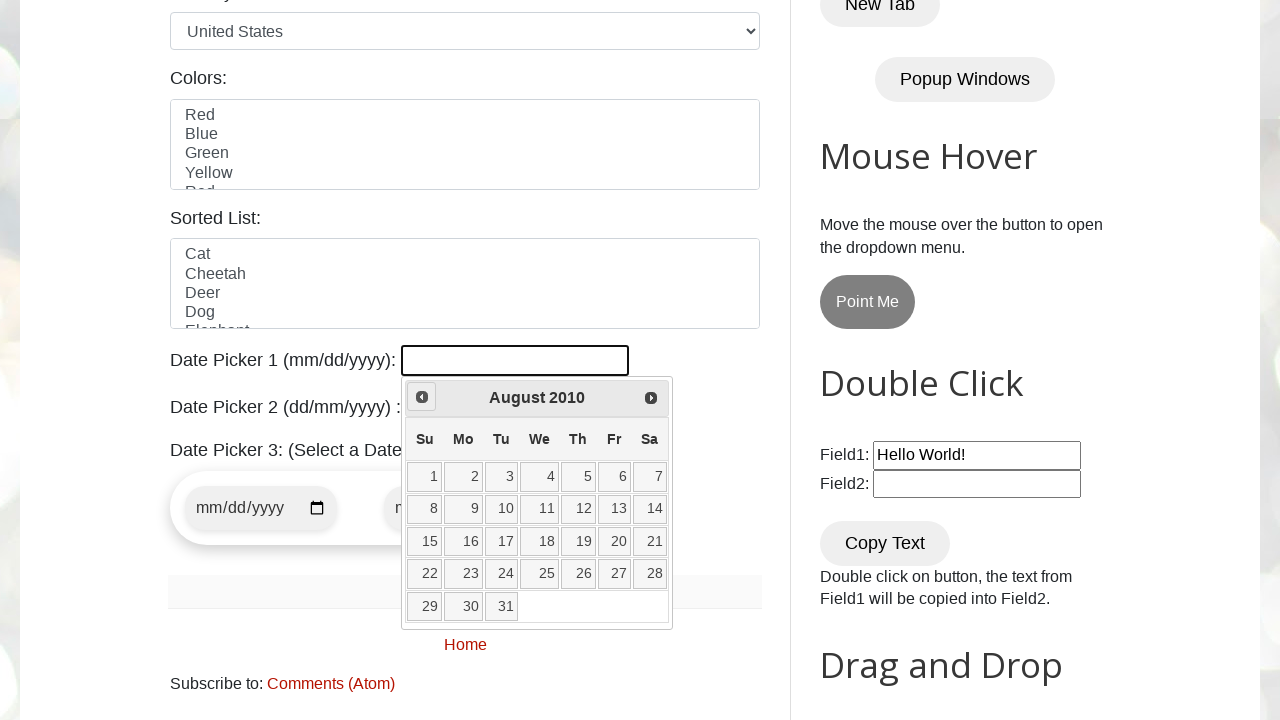

Clicked previous button to navigate to earlier month/year at (422, 397) on span.ui-icon.ui-icon-circle-triangle-w
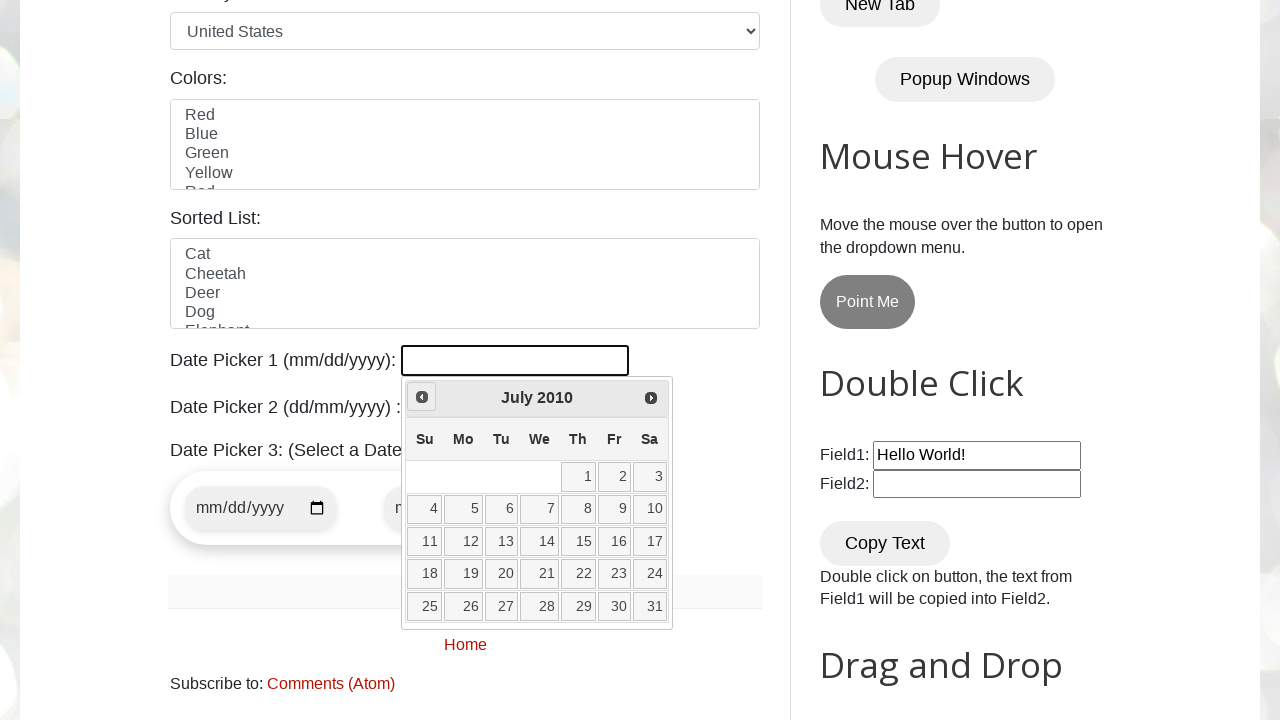

Retrieved current month from datepicker
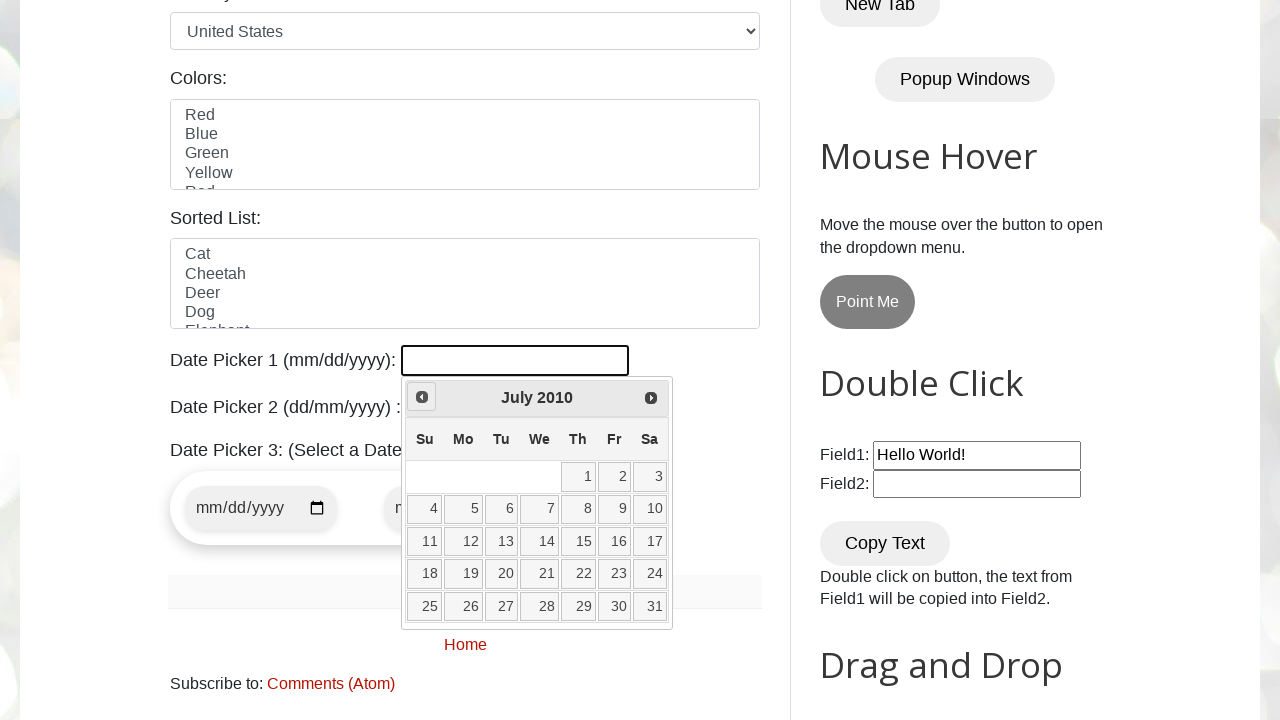

Retrieved current year from datepicker
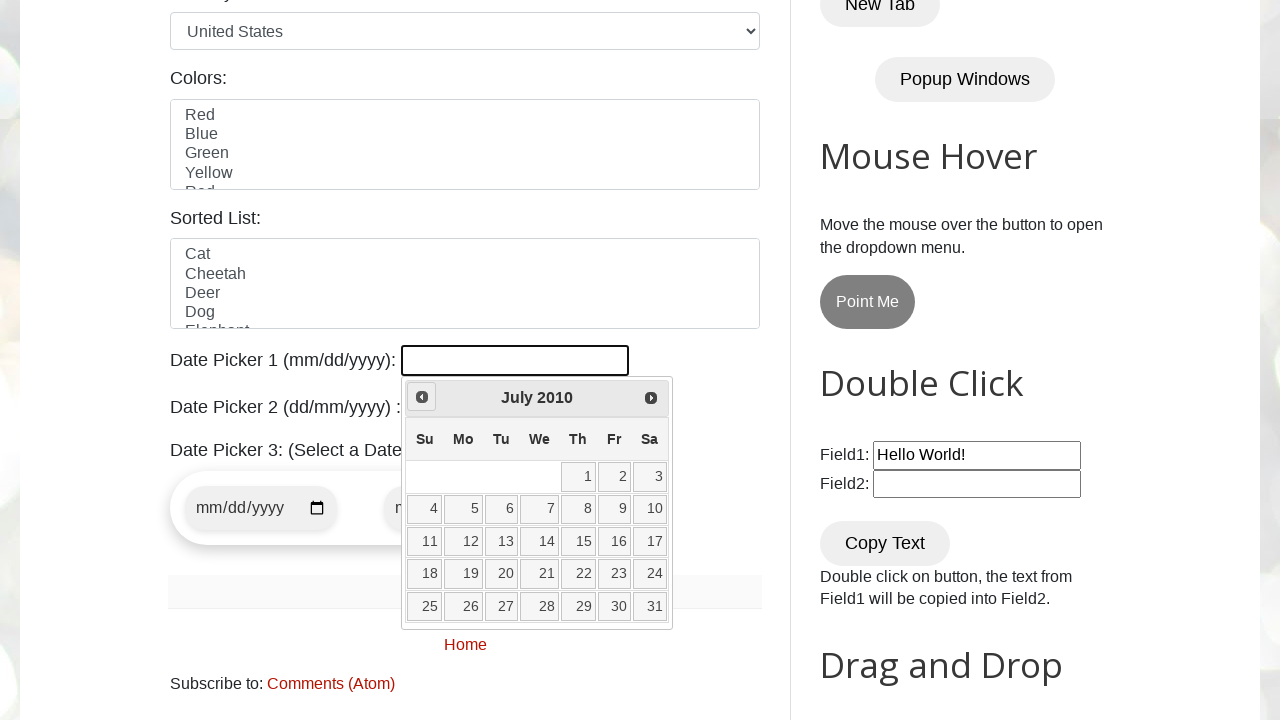

Clicked previous button to navigate to earlier month/year at (422, 397) on span.ui-icon.ui-icon-circle-triangle-w
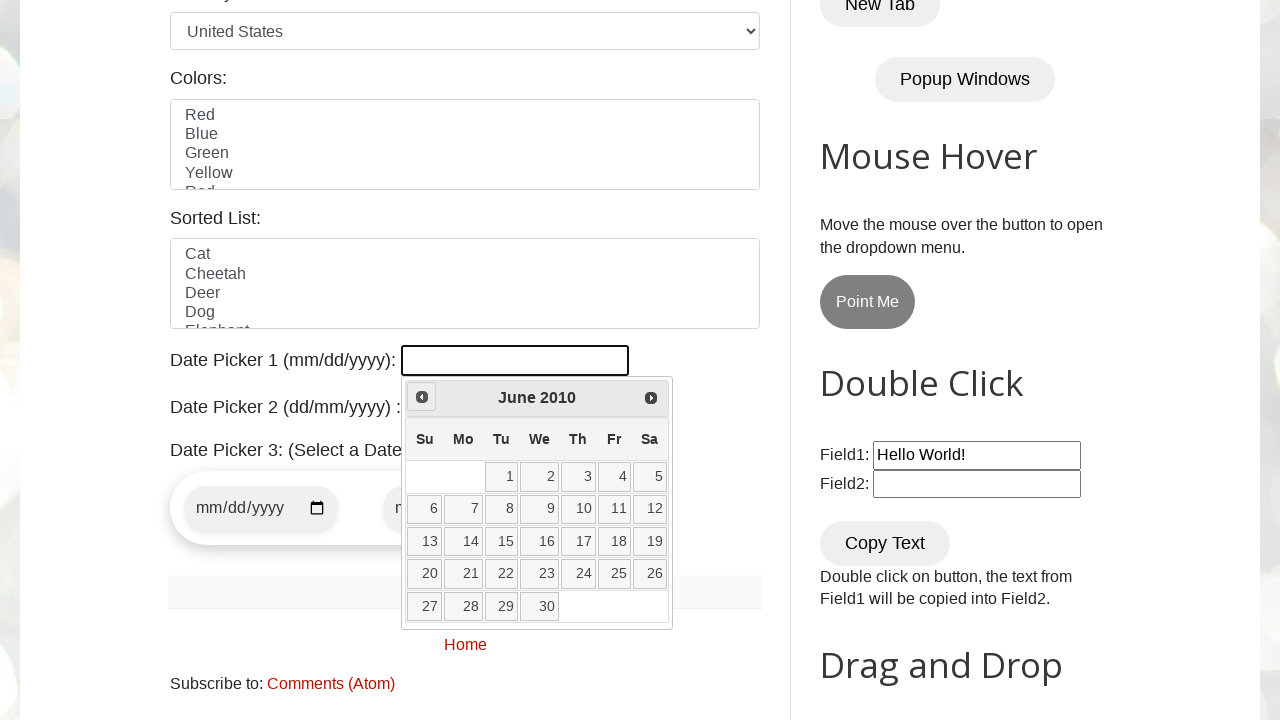

Retrieved current month from datepicker
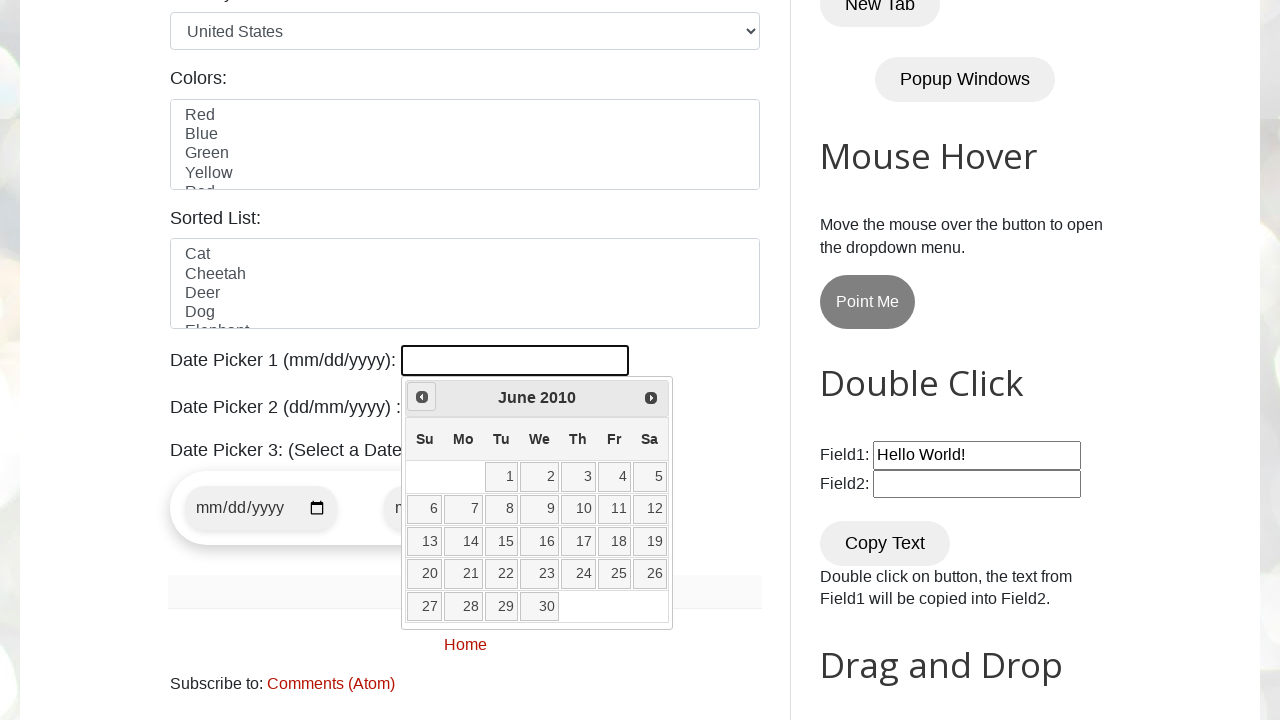

Retrieved current year from datepicker
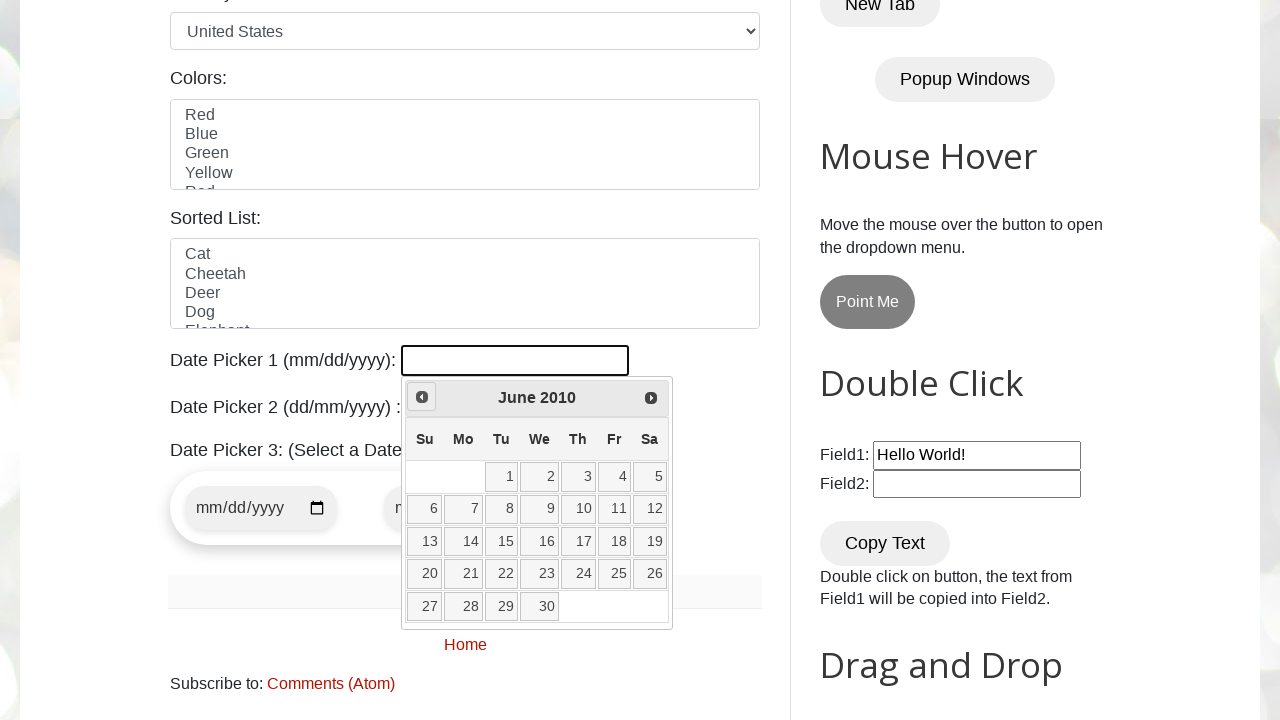

Clicked previous button to navigate to earlier month/year at (422, 397) on span.ui-icon.ui-icon-circle-triangle-w
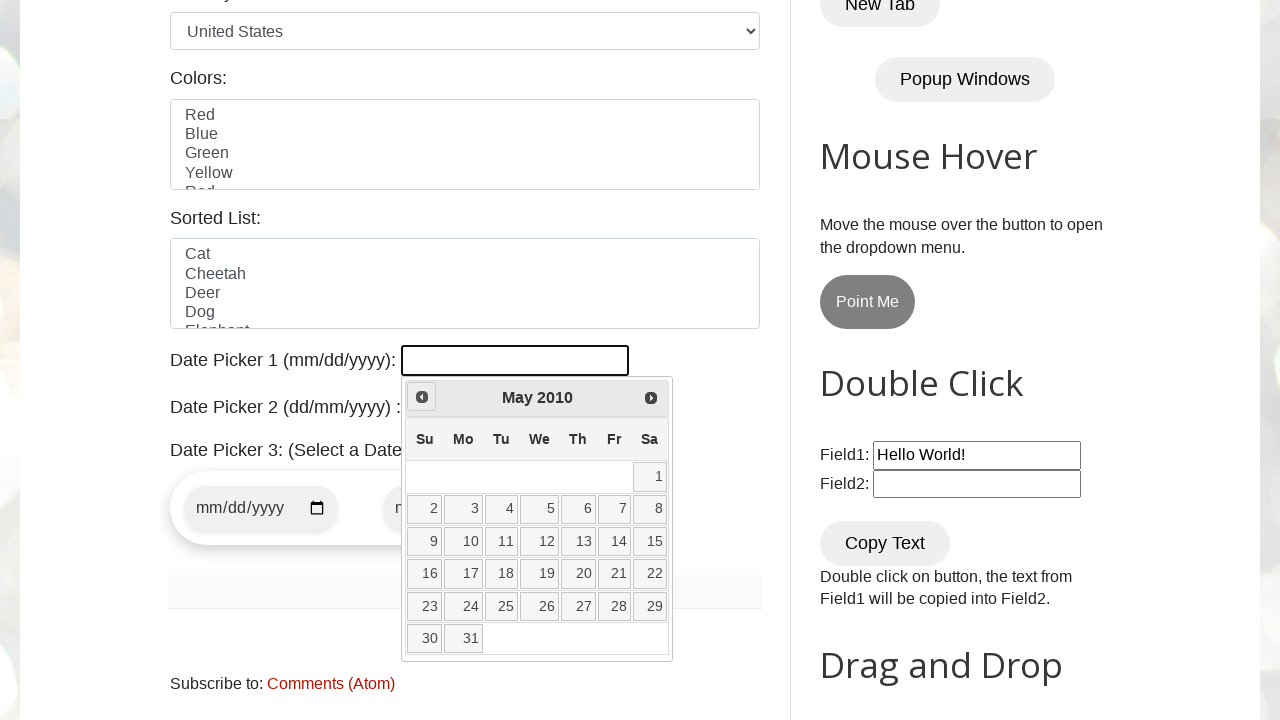

Retrieved current month from datepicker
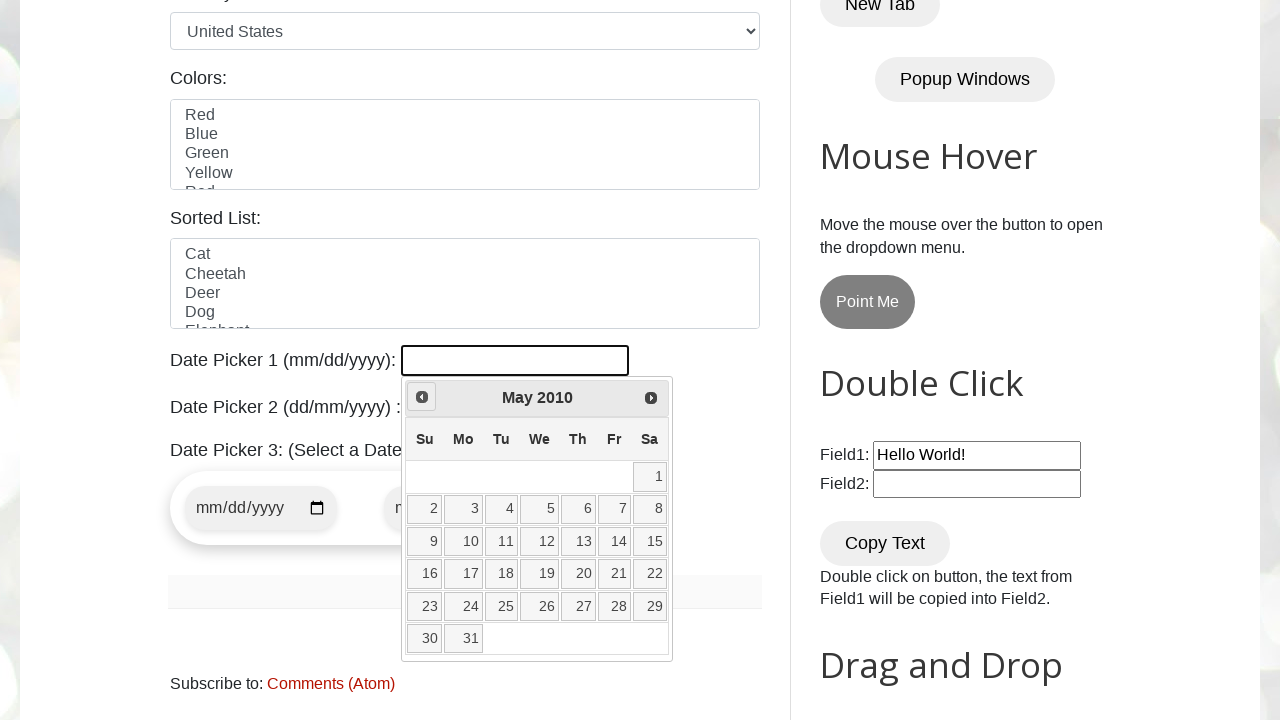

Retrieved current year from datepicker
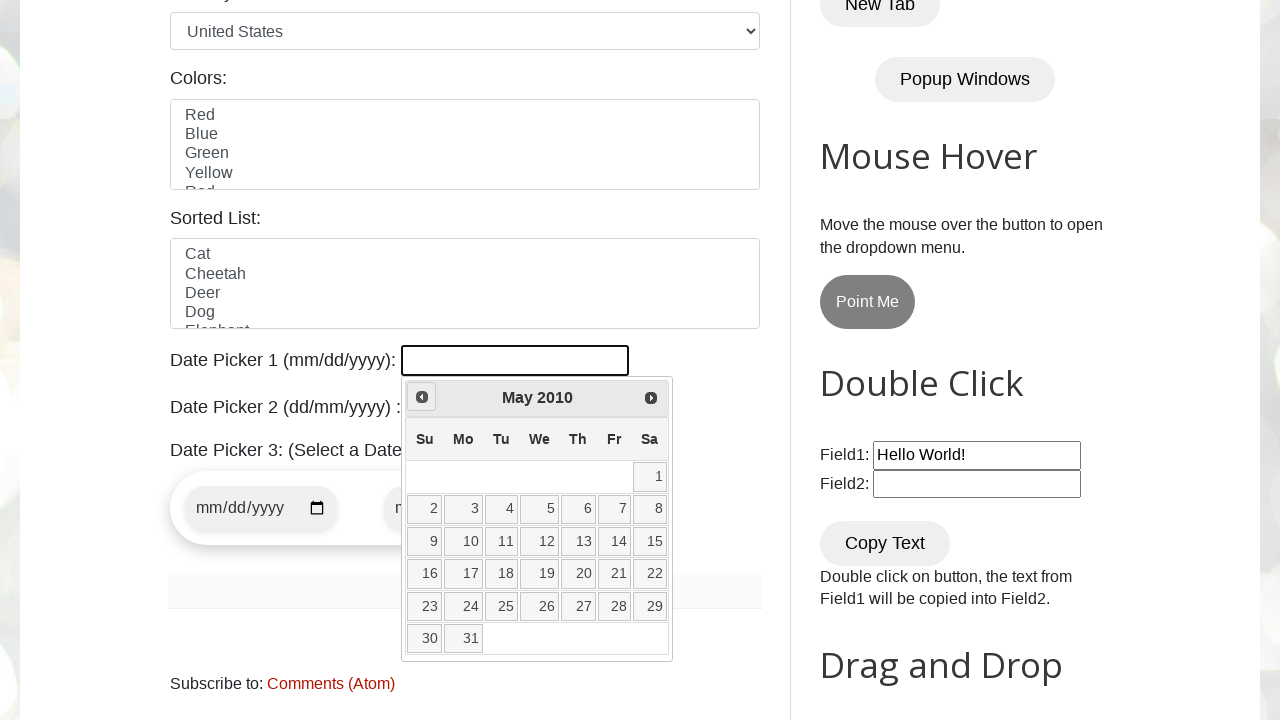

Clicked previous button to navigate to earlier month/year at (422, 397) on span.ui-icon.ui-icon-circle-triangle-w
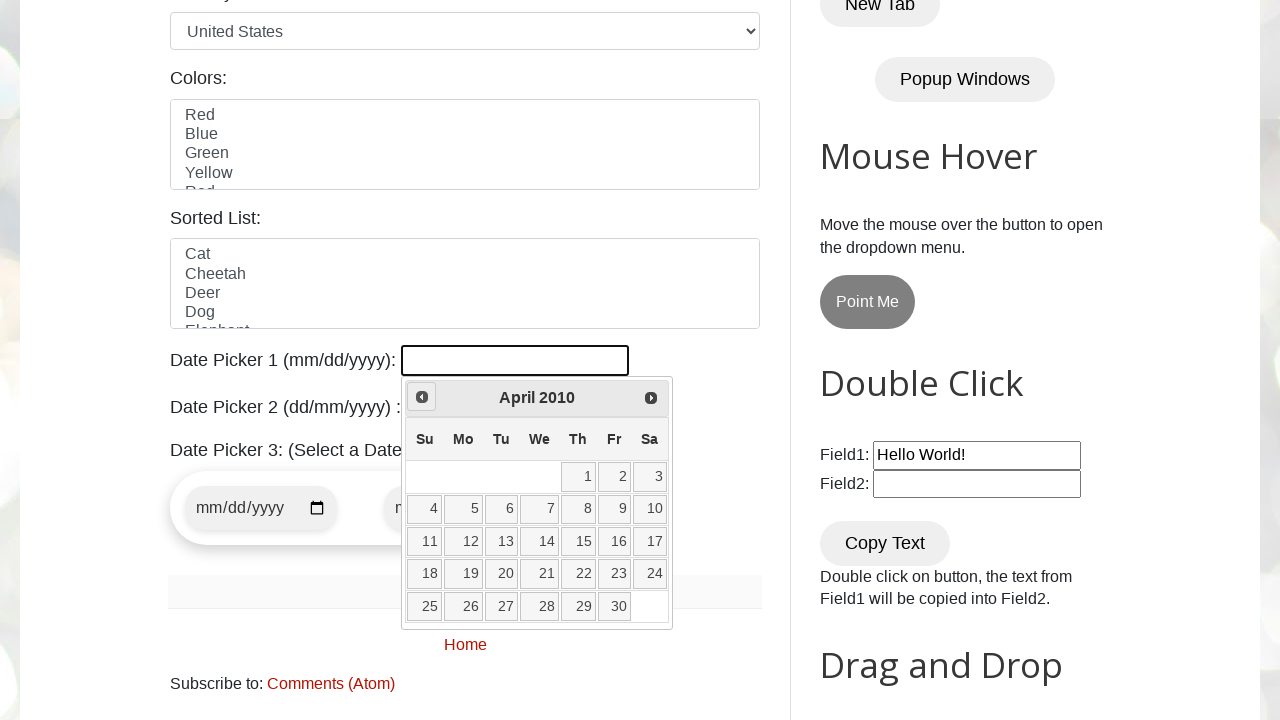

Retrieved current month from datepicker
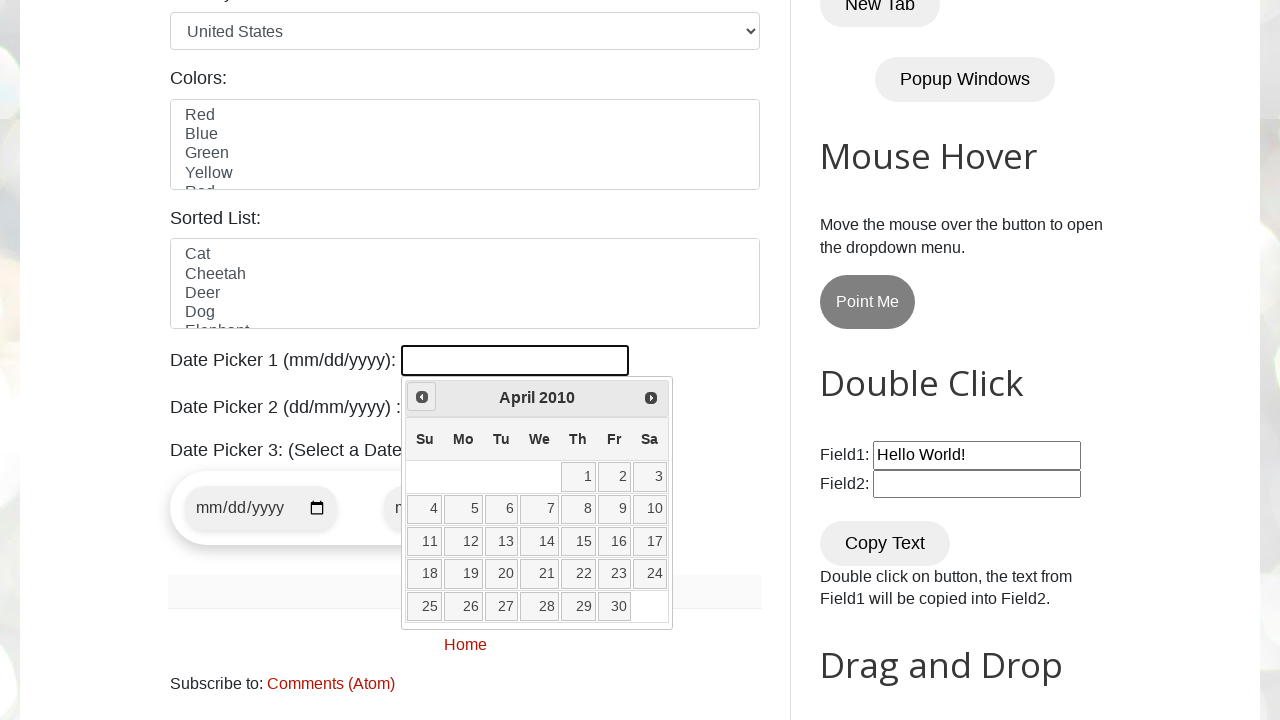

Retrieved current year from datepicker
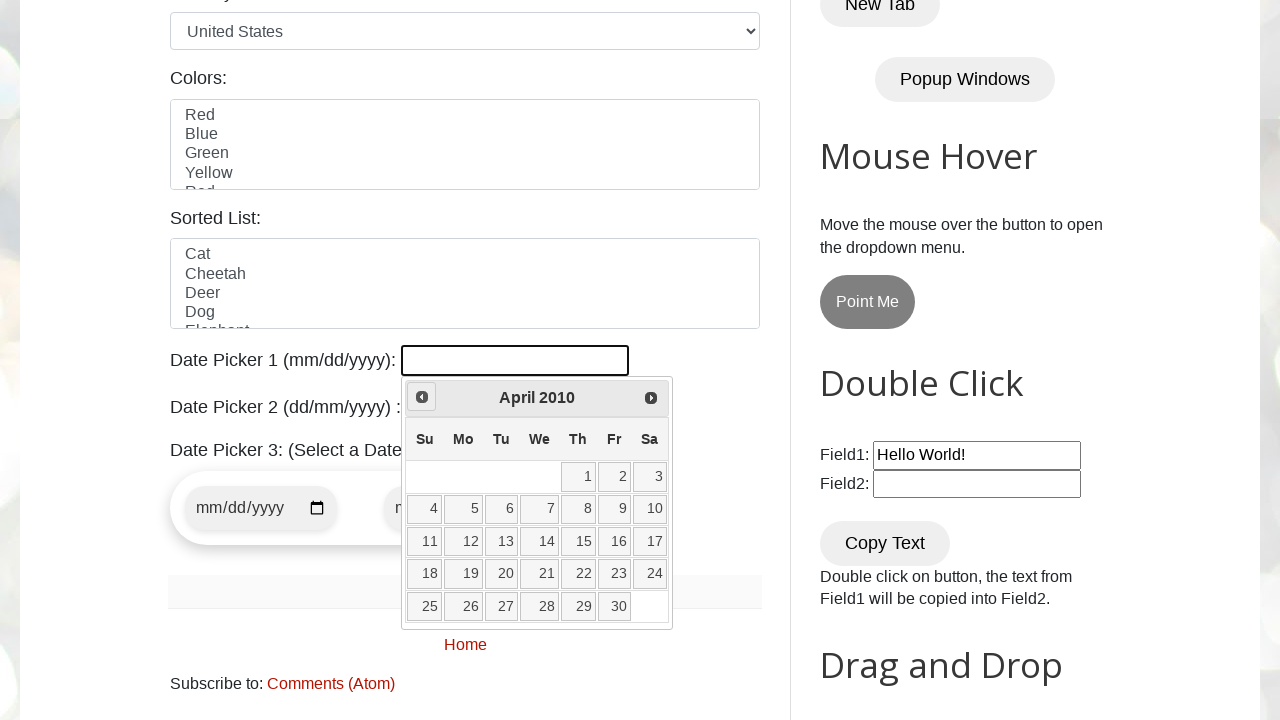

Clicked previous button to navigate to earlier month/year at (422, 397) on span.ui-icon.ui-icon-circle-triangle-w
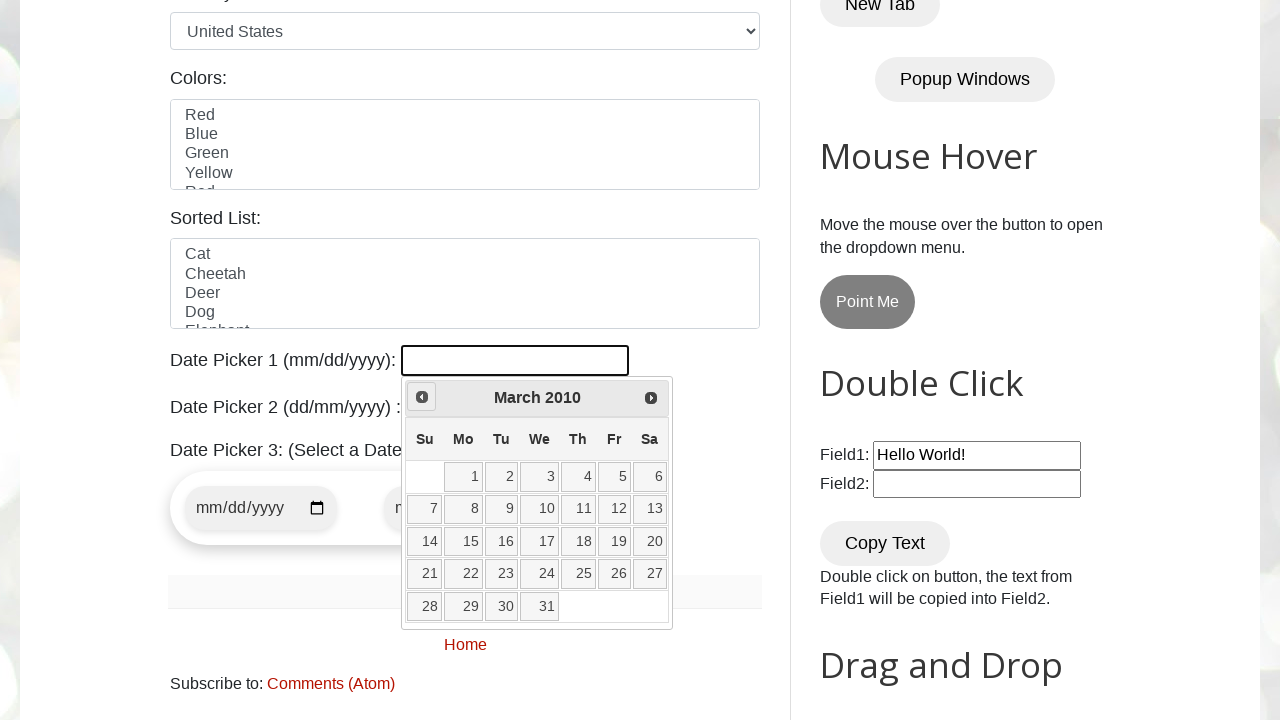

Retrieved current month from datepicker
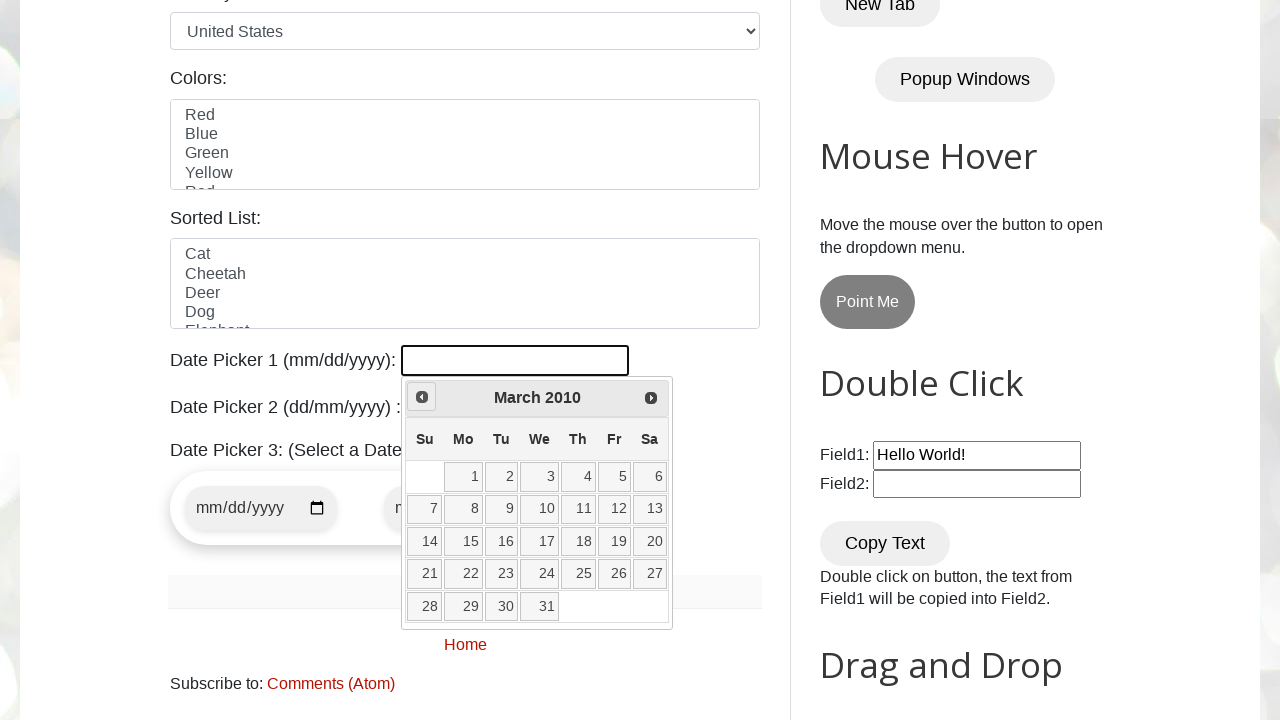

Retrieved current year from datepicker
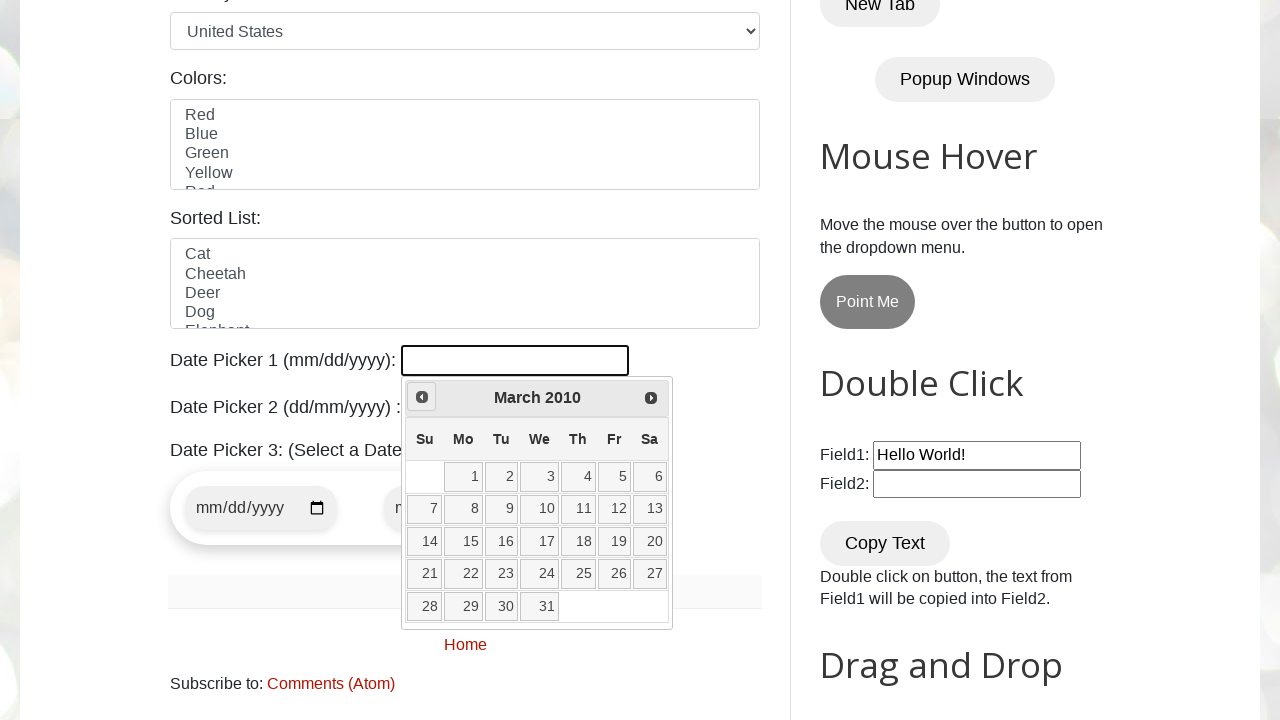

Clicked previous button to navigate to earlier month/year at (422, 397) on span.ui-icon.ui-icon-circle-triangle-w
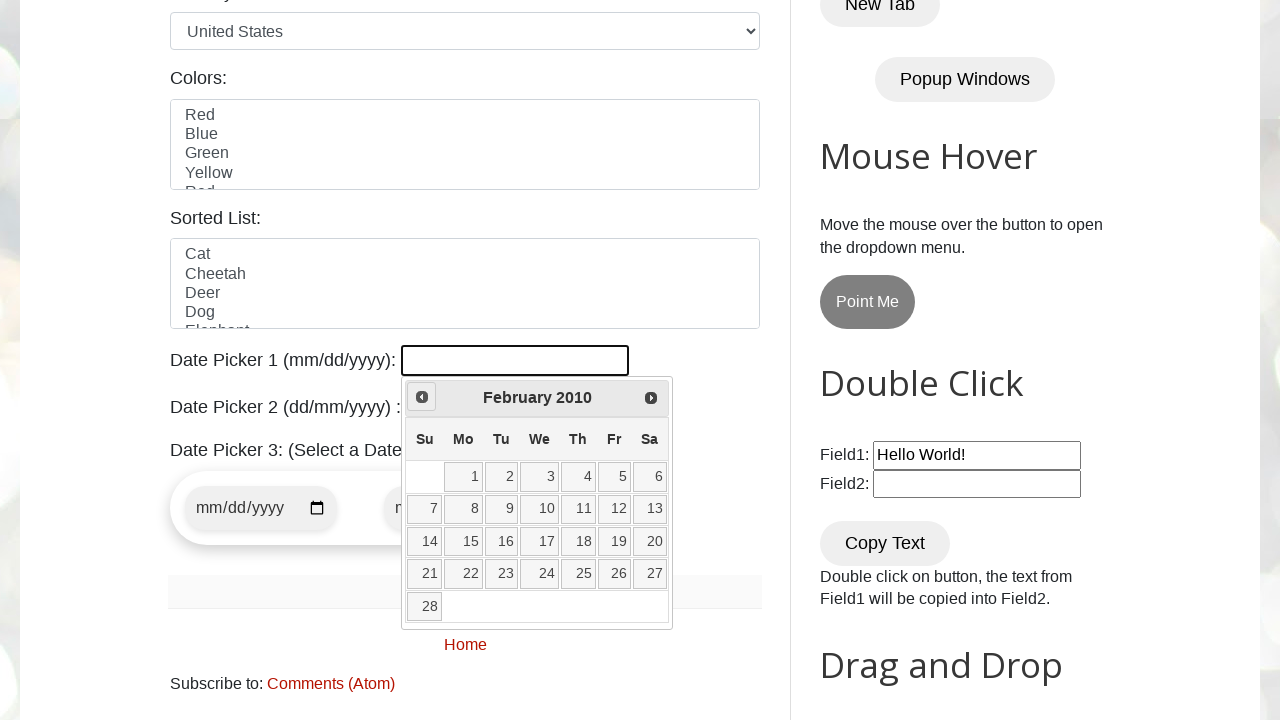

Retrieved current month from datepicker
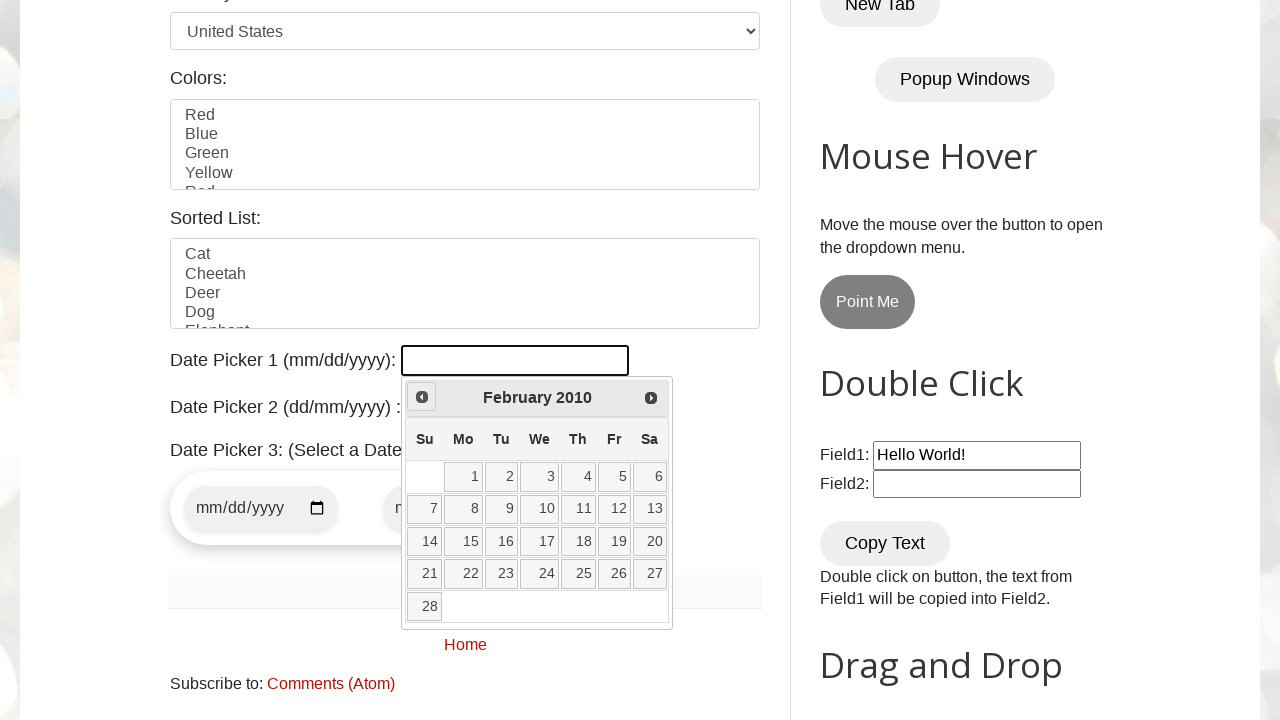

Retrieved current year from datepicker
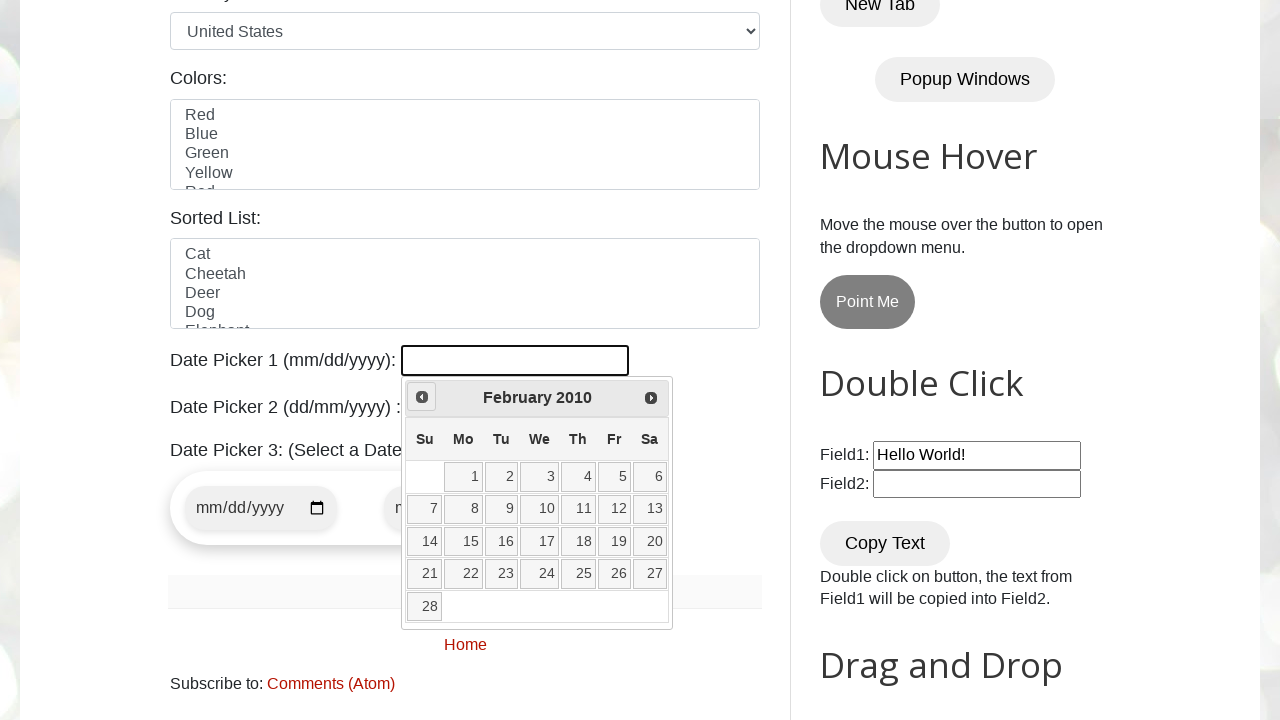

Clicked previous button to navigate to earlier month/year at (422, 397) on span.ui-icon.ui-icon-circle-triangle-w
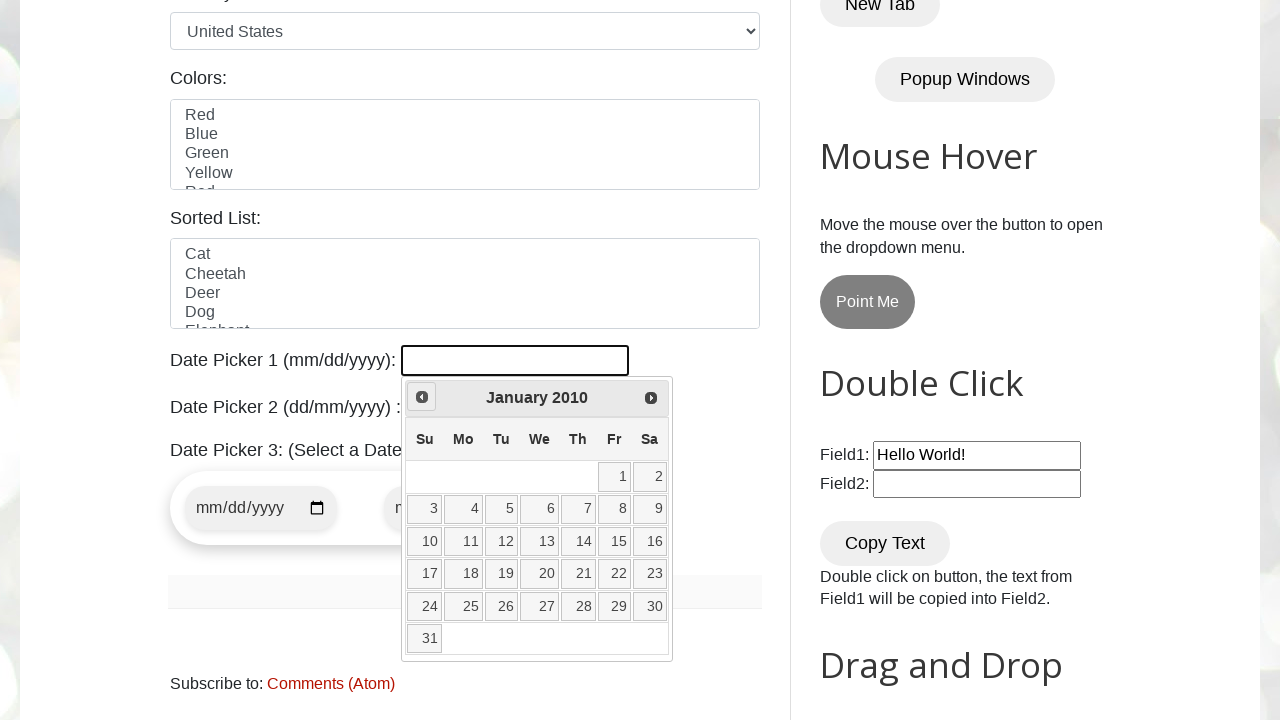

Retrieved current month from datepicker
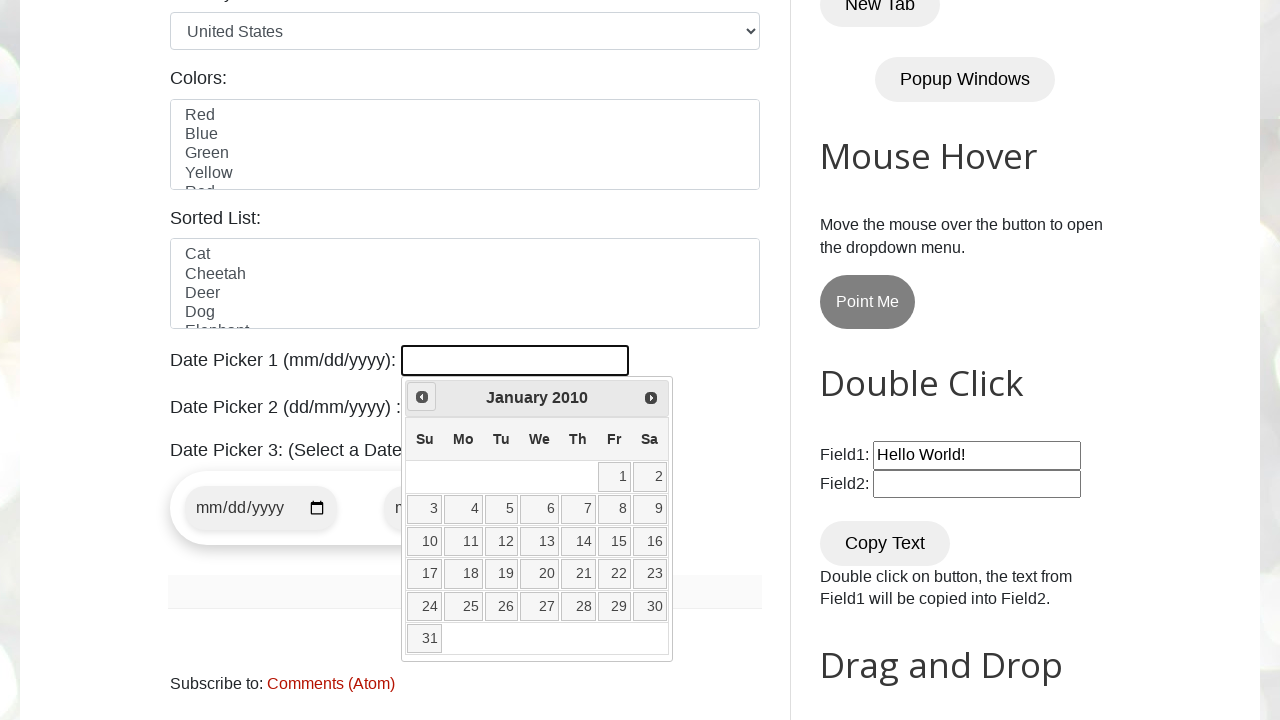

Retrieved current year from datepicker
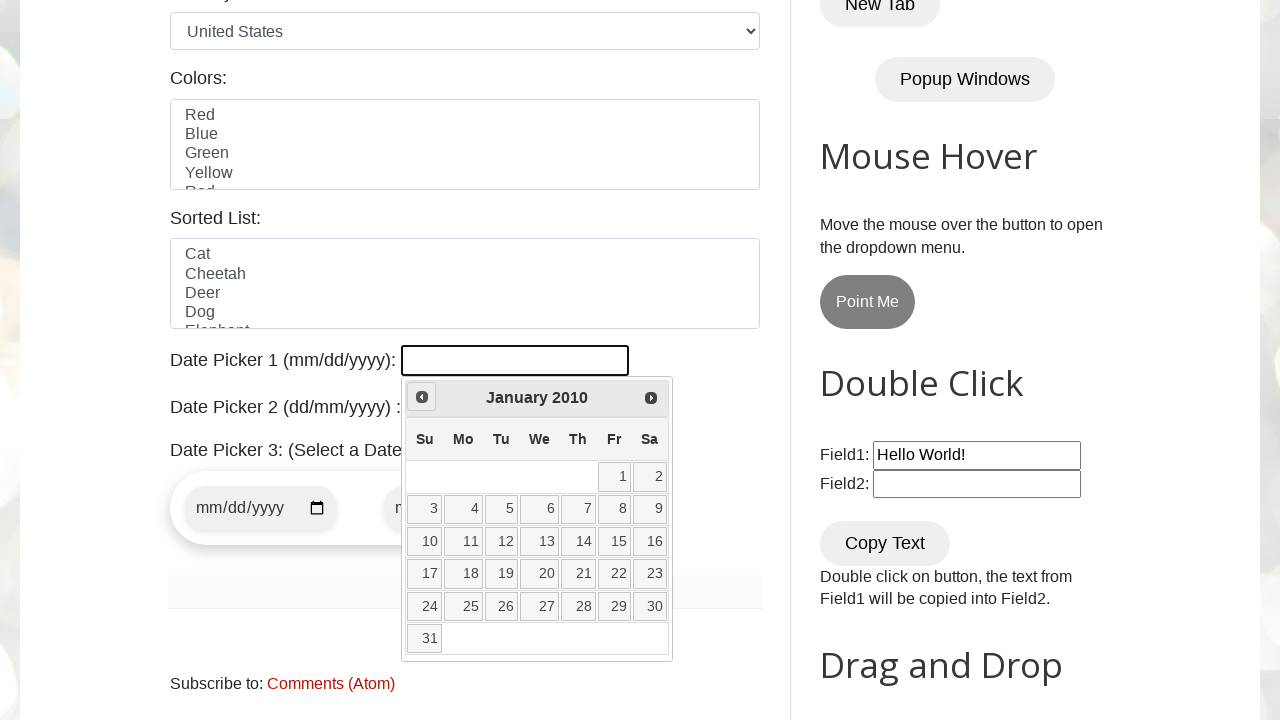

Clicked previous button to navigate to earlier month/year at (422, 397) on span.ui-icon.ui-icon-circle-triangle-w
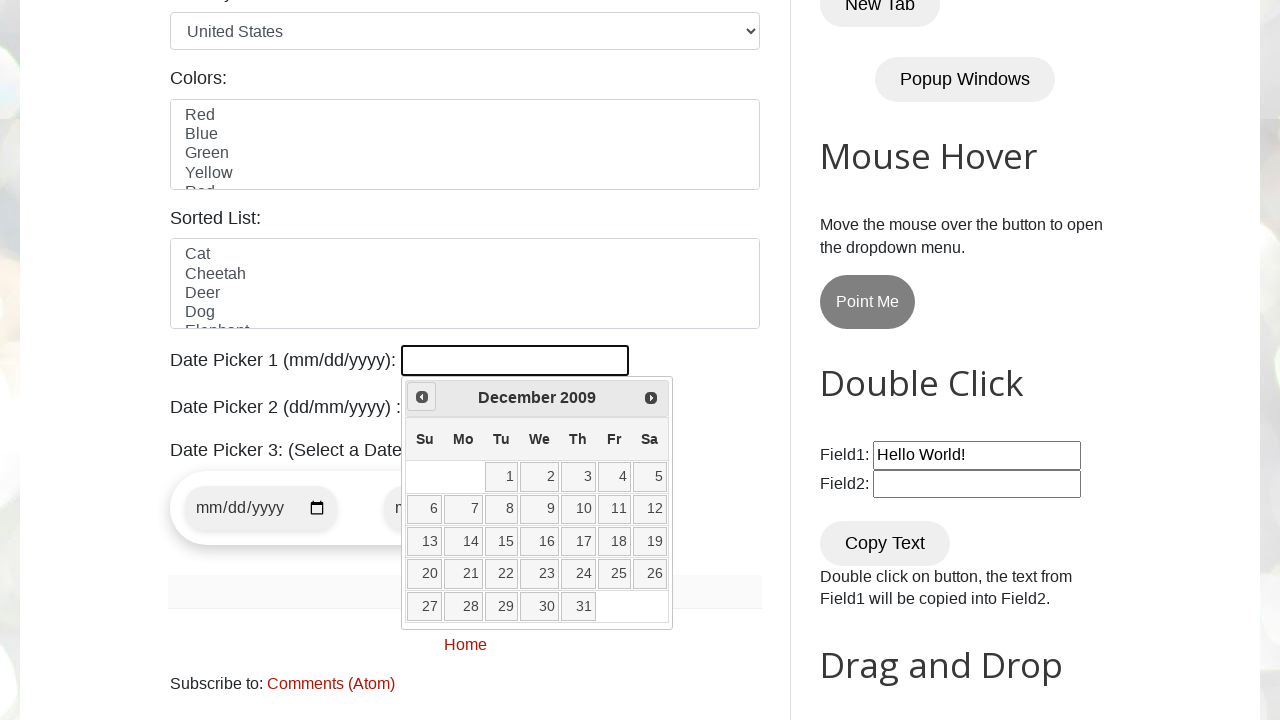

Retrieved current month from datepicker
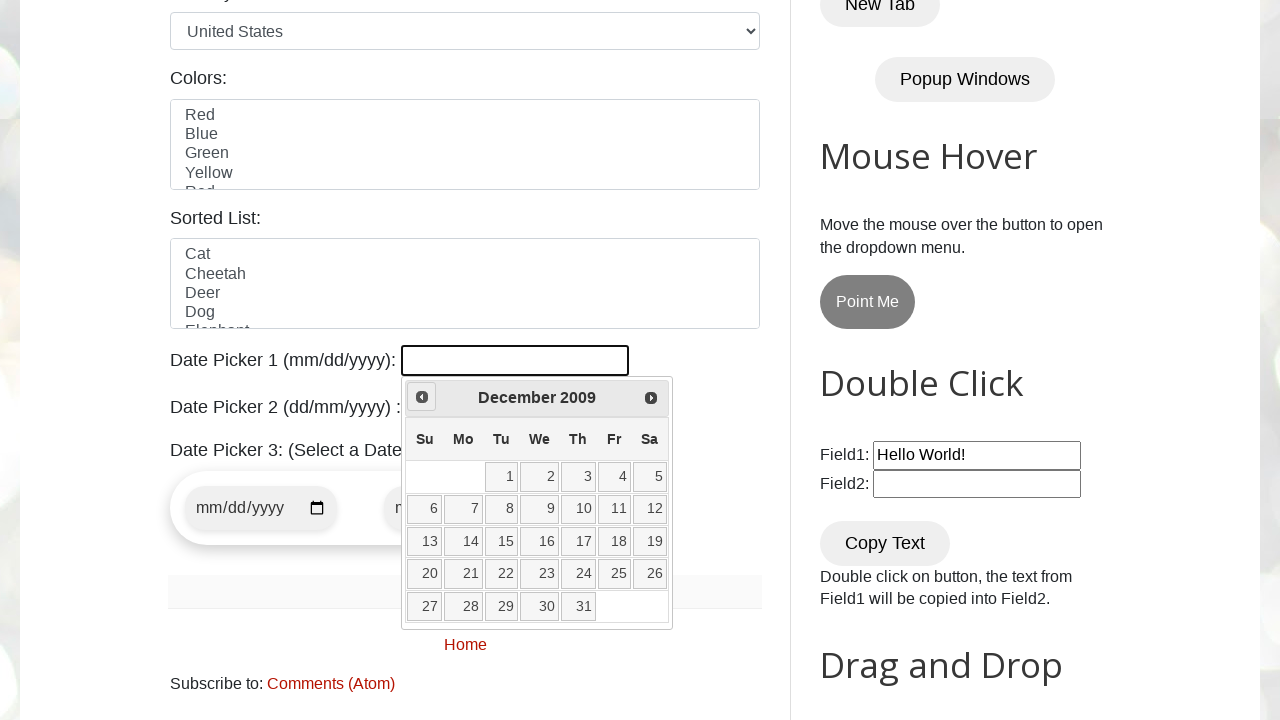

Retrieved current year from datepicker
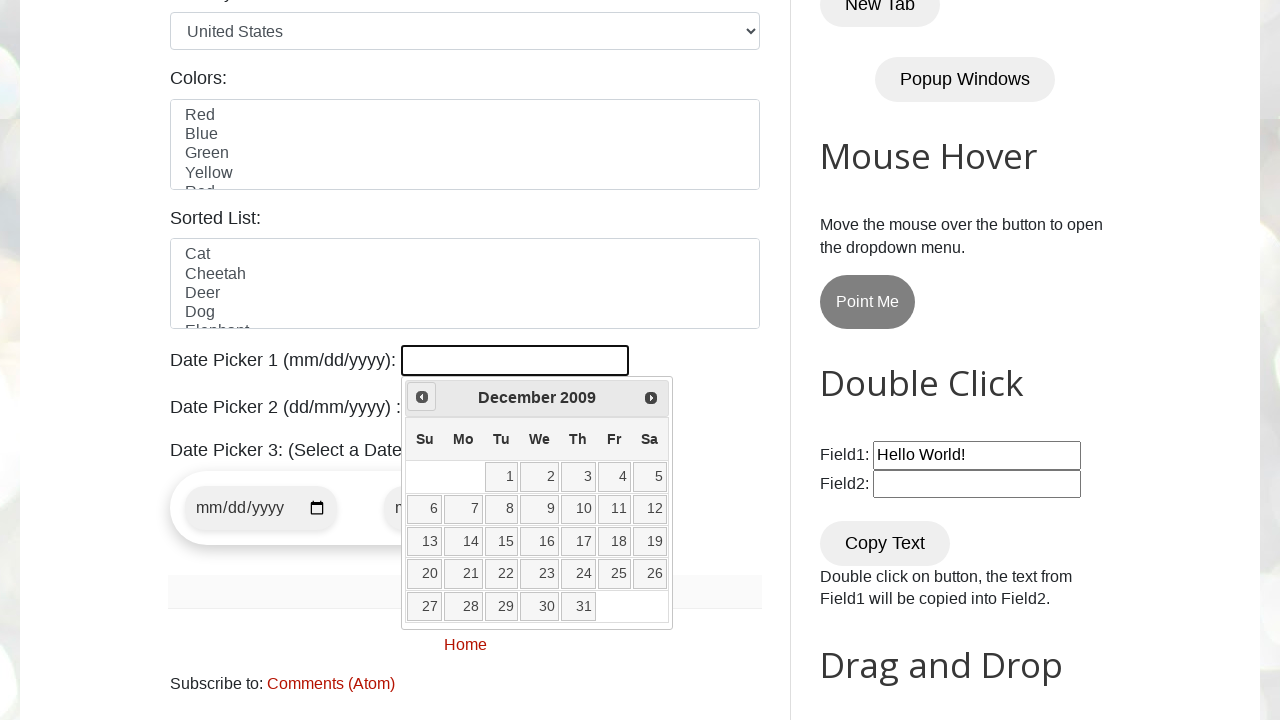

Clicked previous button to navigate to earlier month/year at (422, 397) on span.ui-icon.ui-icon-circle-triangle-w
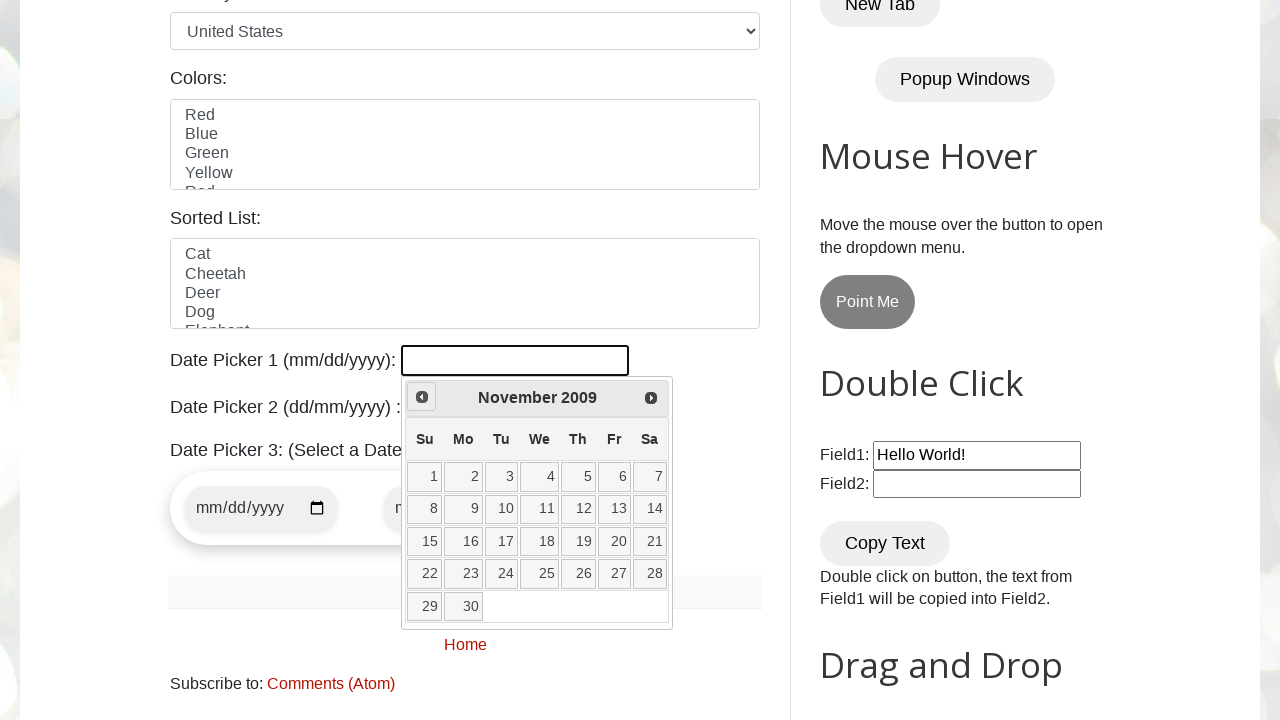

Retrieved current month from datepicker
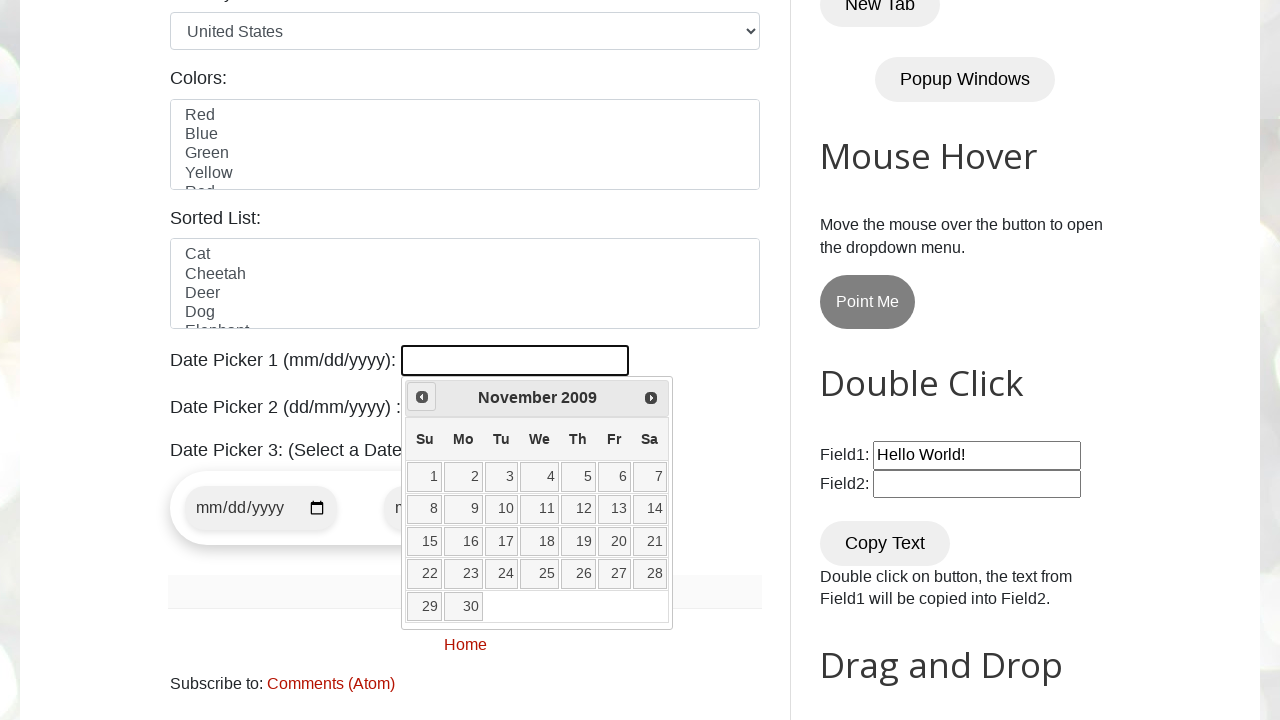

Retrieved current year from datepicker
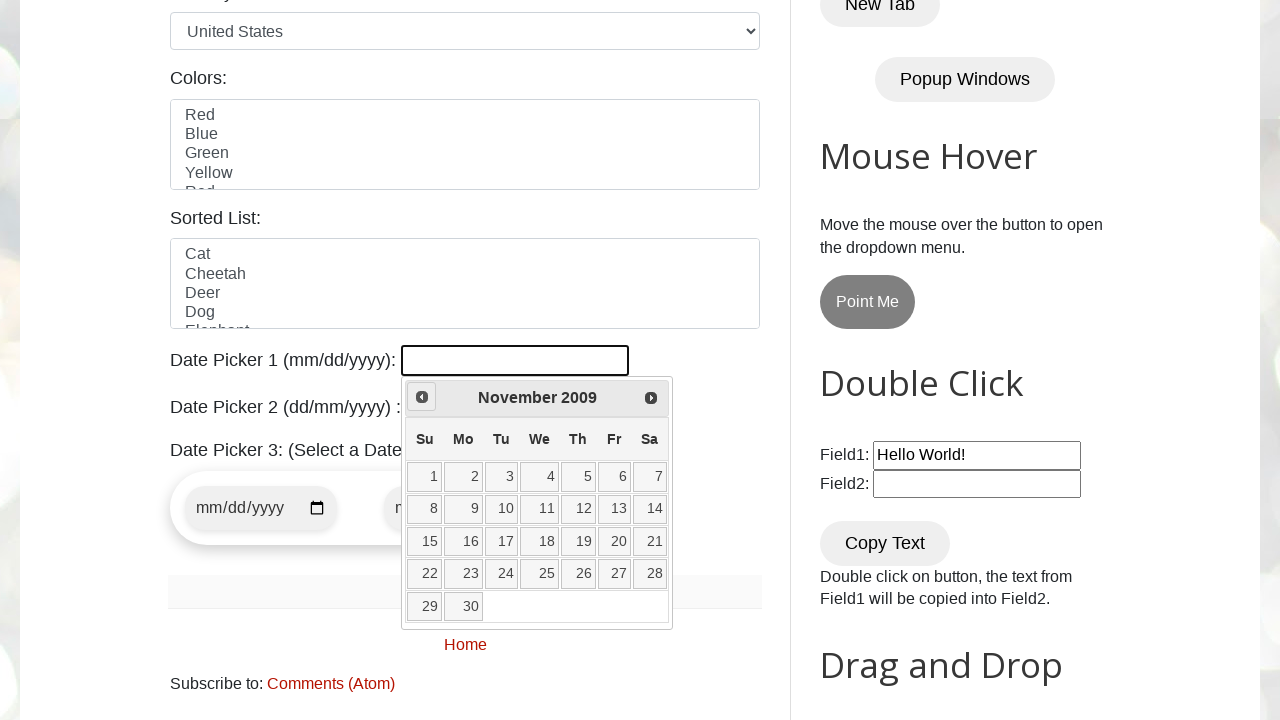

Clicked previous button to navigate to earlier month/year at (422, 397) on span.ui-icon.ui-icon-circle-triangle-w
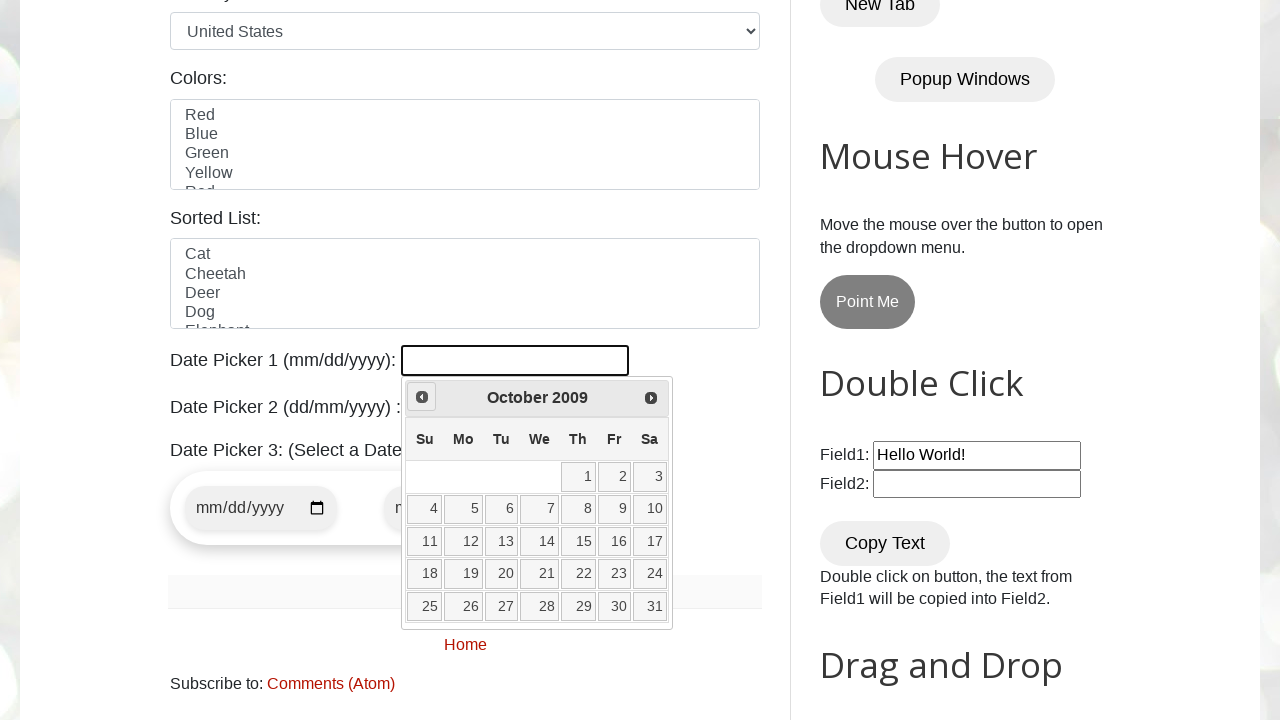

Retrieved current month from datepicker
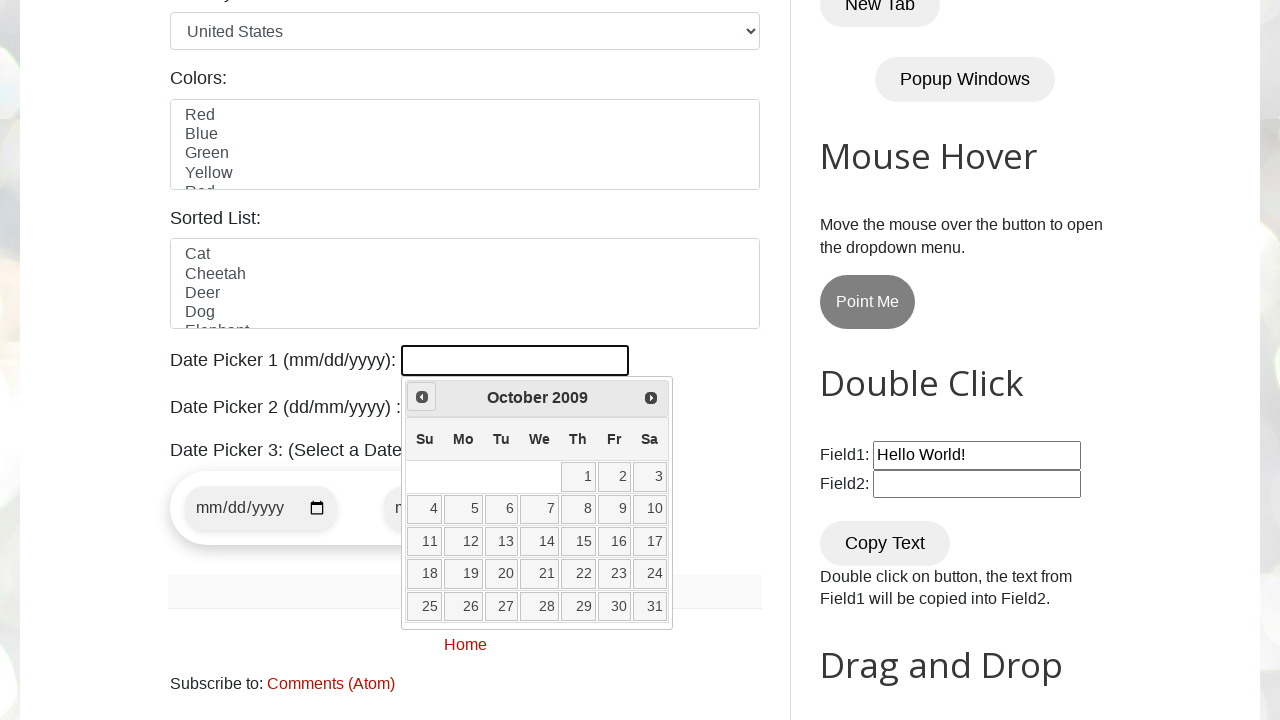

Retrieved current year from datepicker
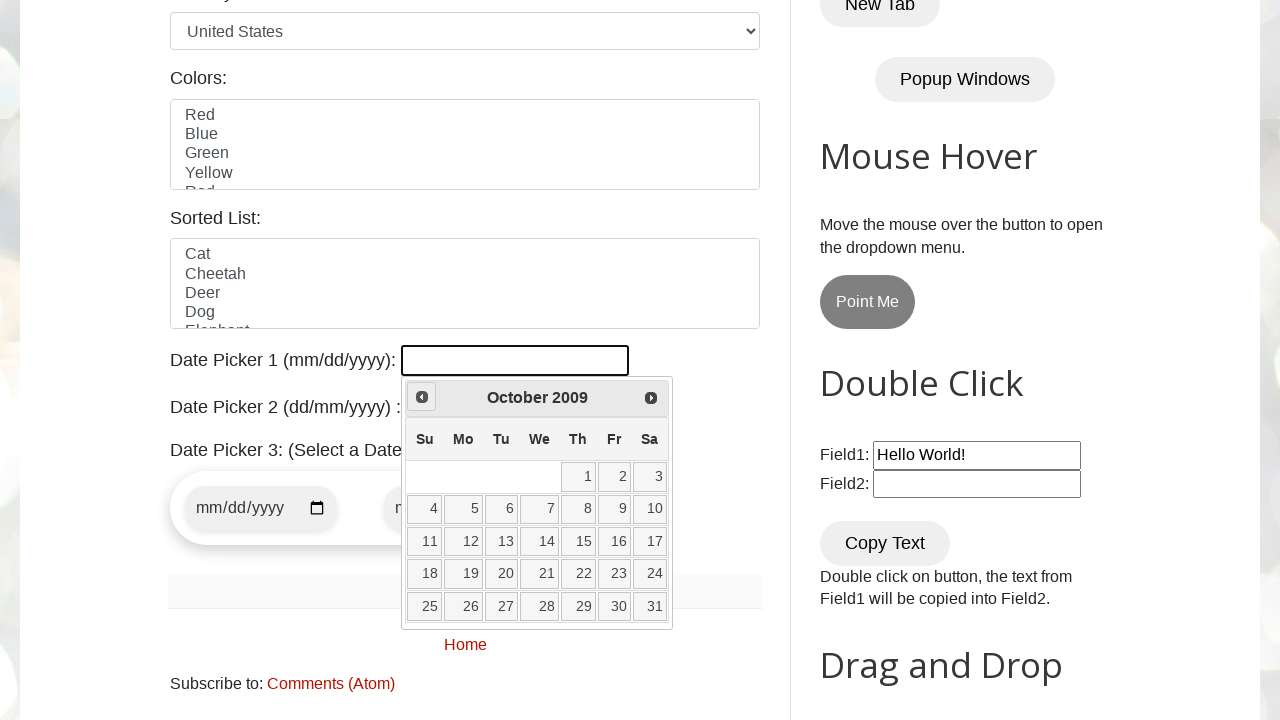

Clicked previous button to navigate to earlier month/year at (422, 397) on span.ui-icon.ui-icon-circle-triangle-w
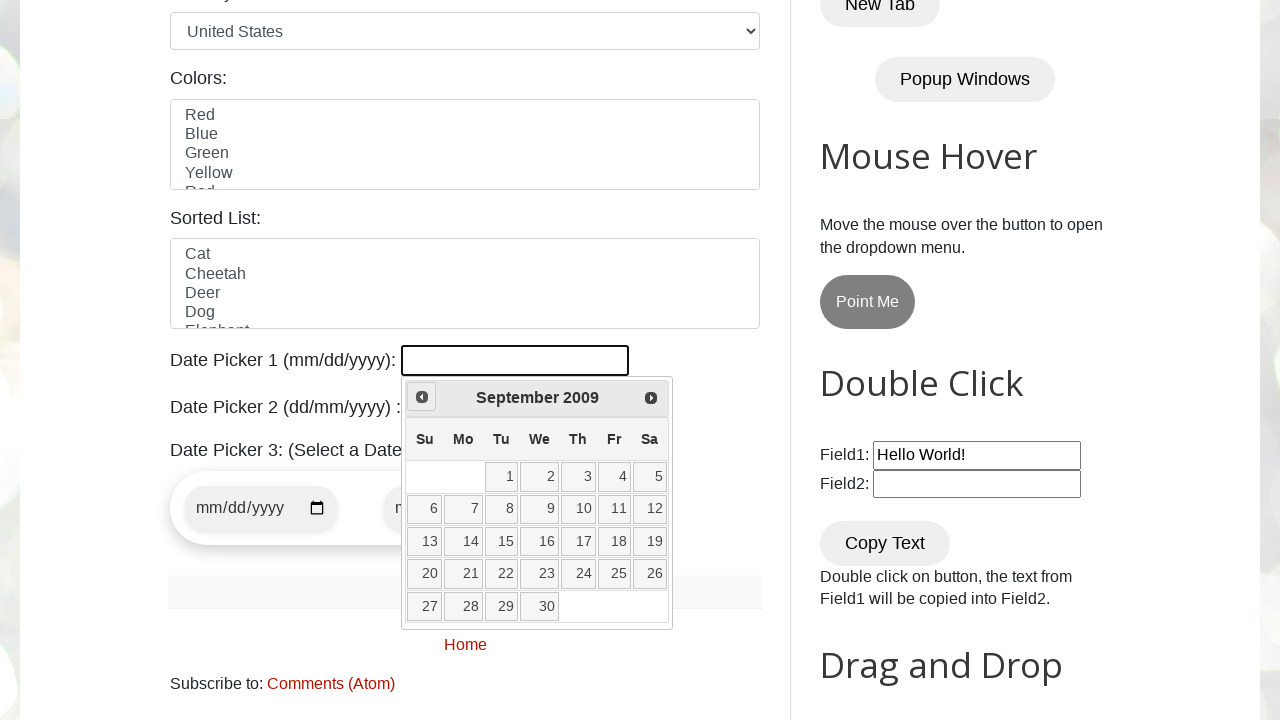

Retrieved current month from datepicker
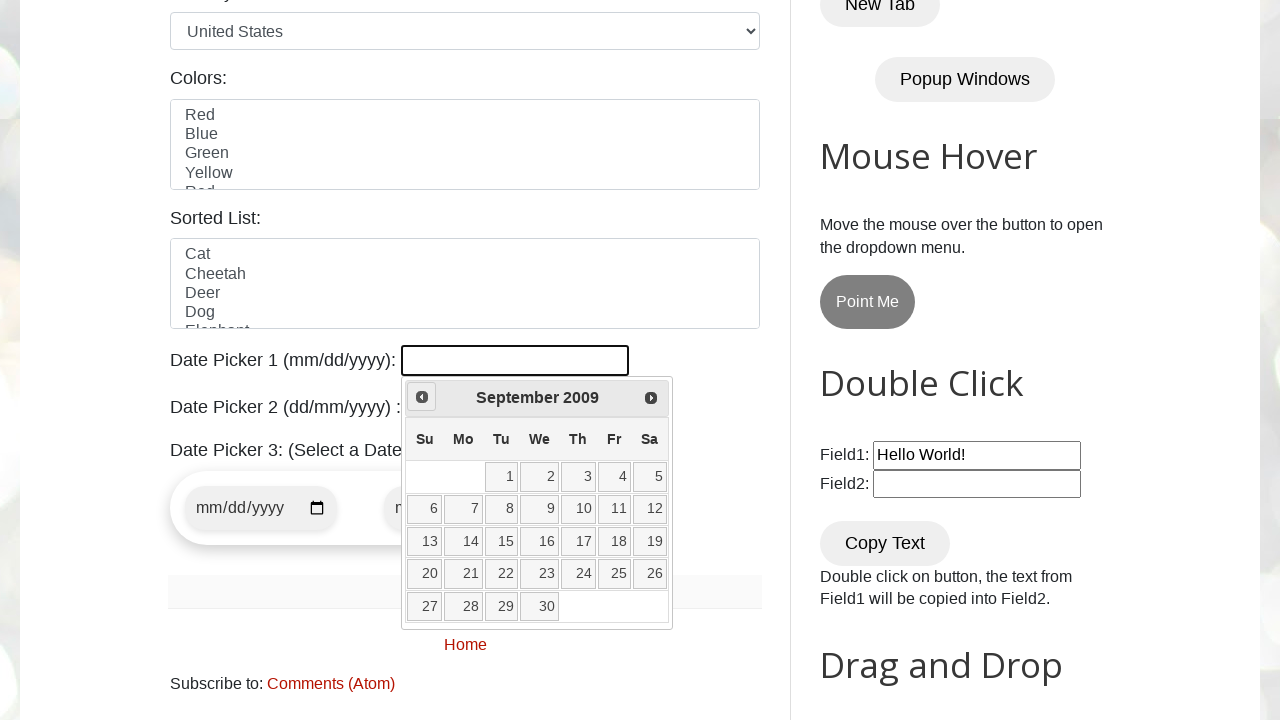

Retrieved current year from datepicker
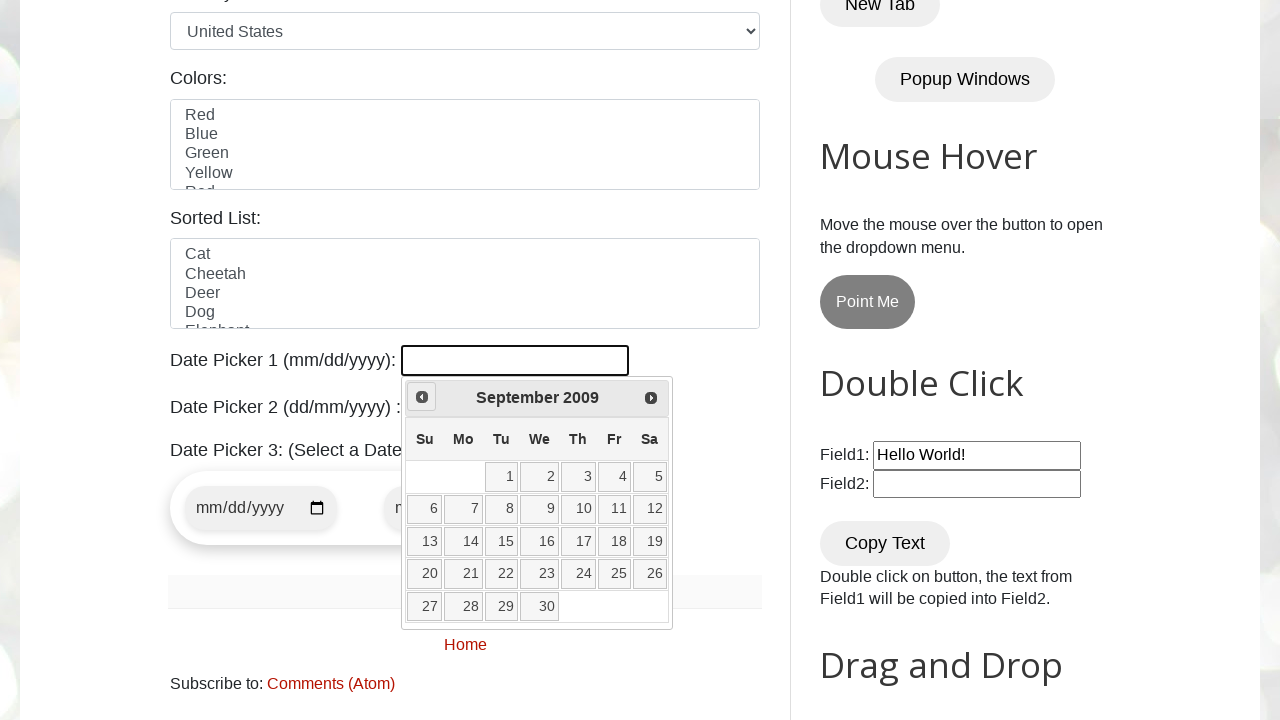

Clicked previous button to navigate to earlier month/year at (422, 397) on span.ui-icon.ui-icon-circle-triangle-w
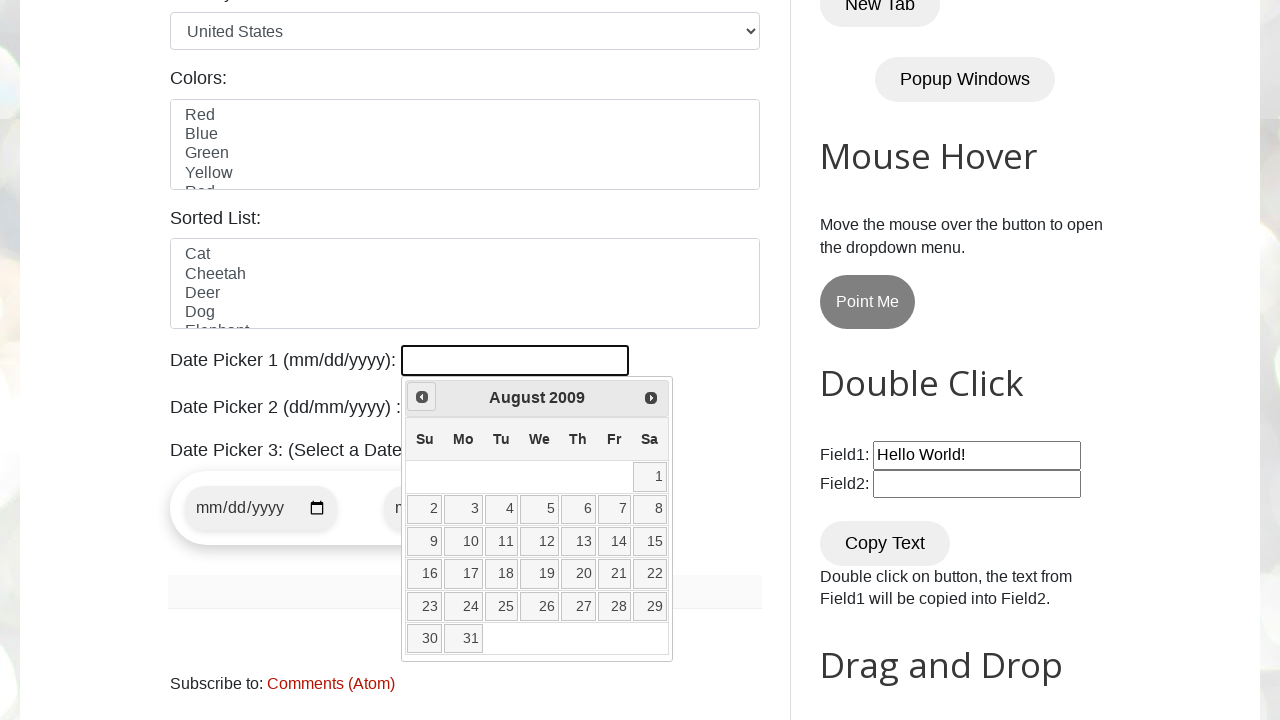

Retrieved current month from datepicker
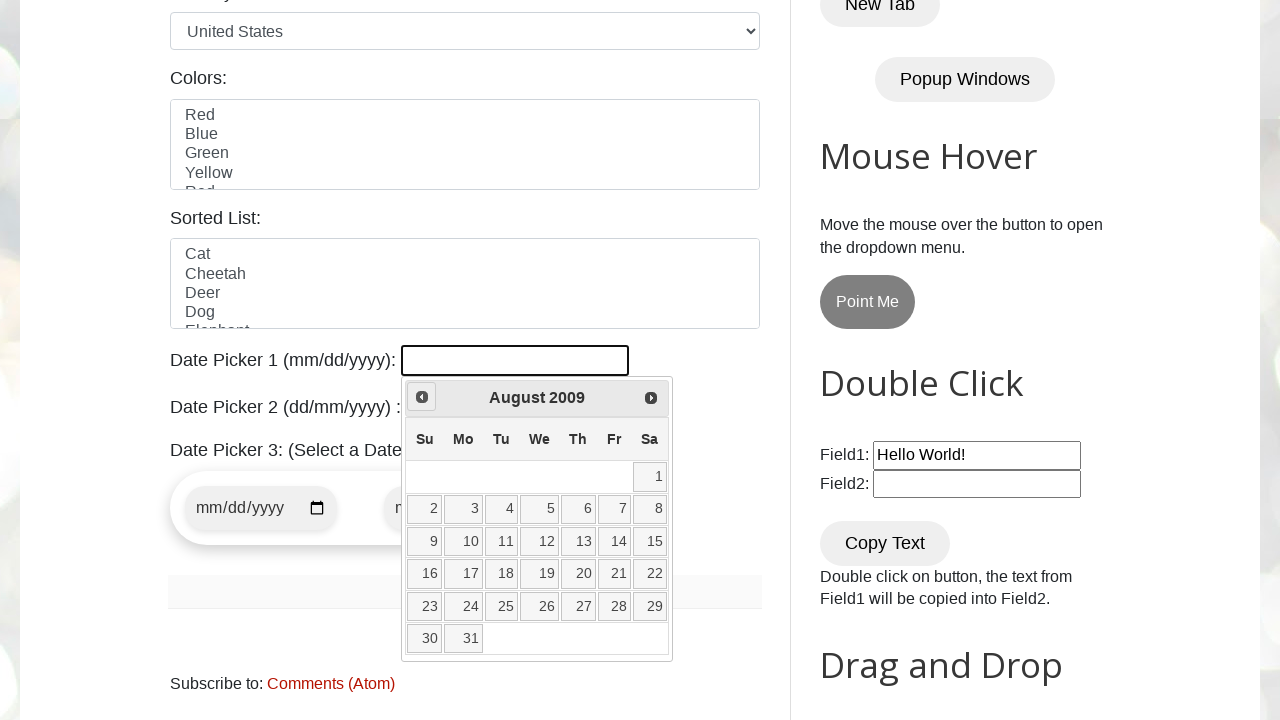

Retrieved current year from datepicker
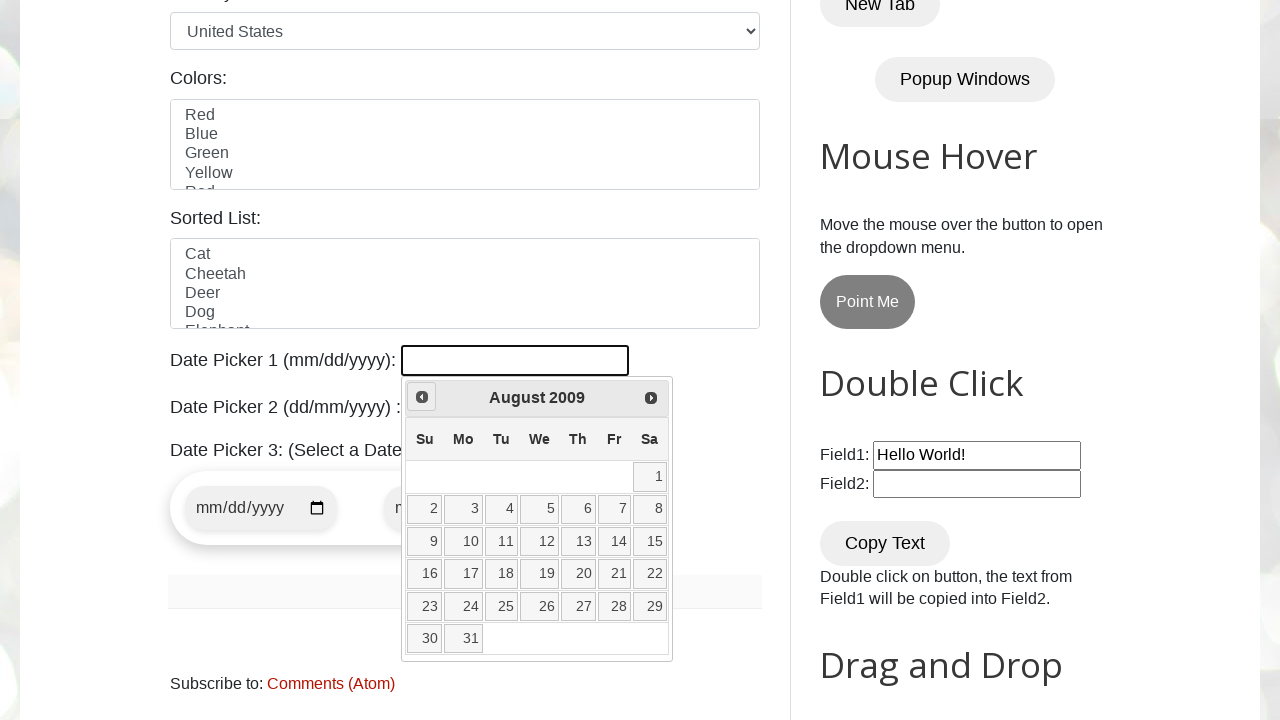

Clicked previous button to navigate to earlier month/year at (422, 397) on span.ui-icon.ui-icon-circle-triangle-w
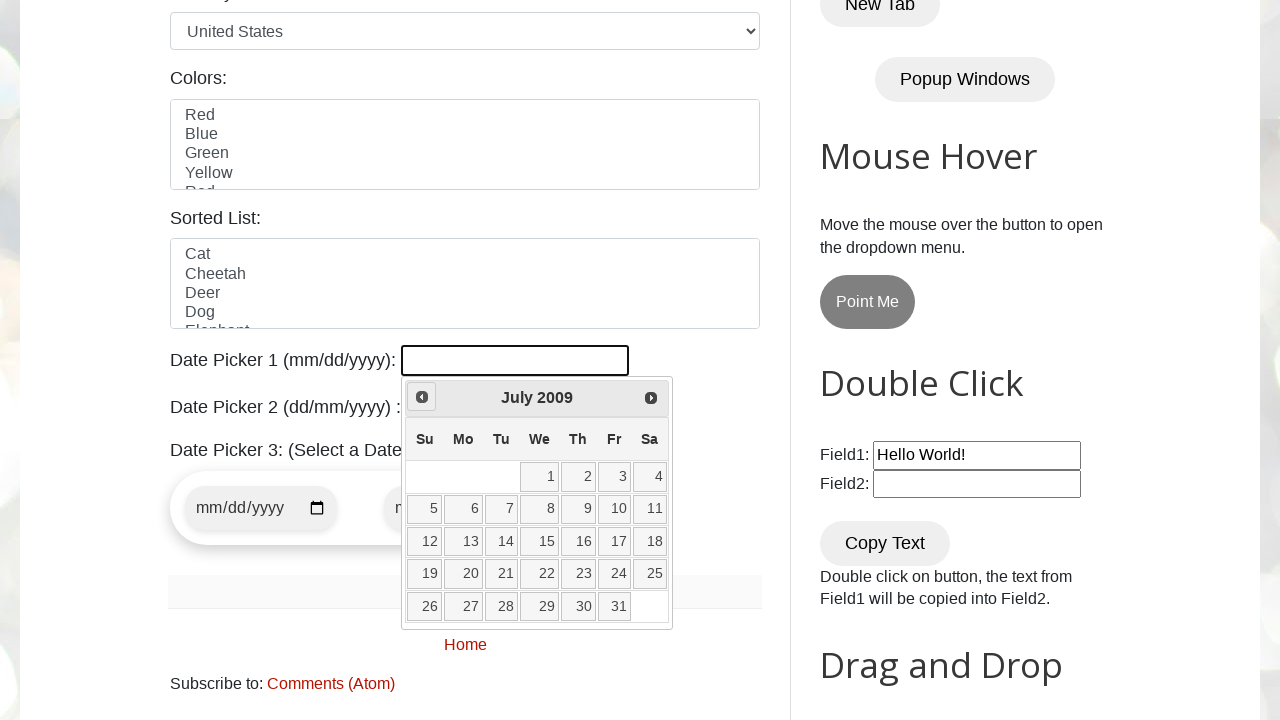

Retrieved current month from datepicker
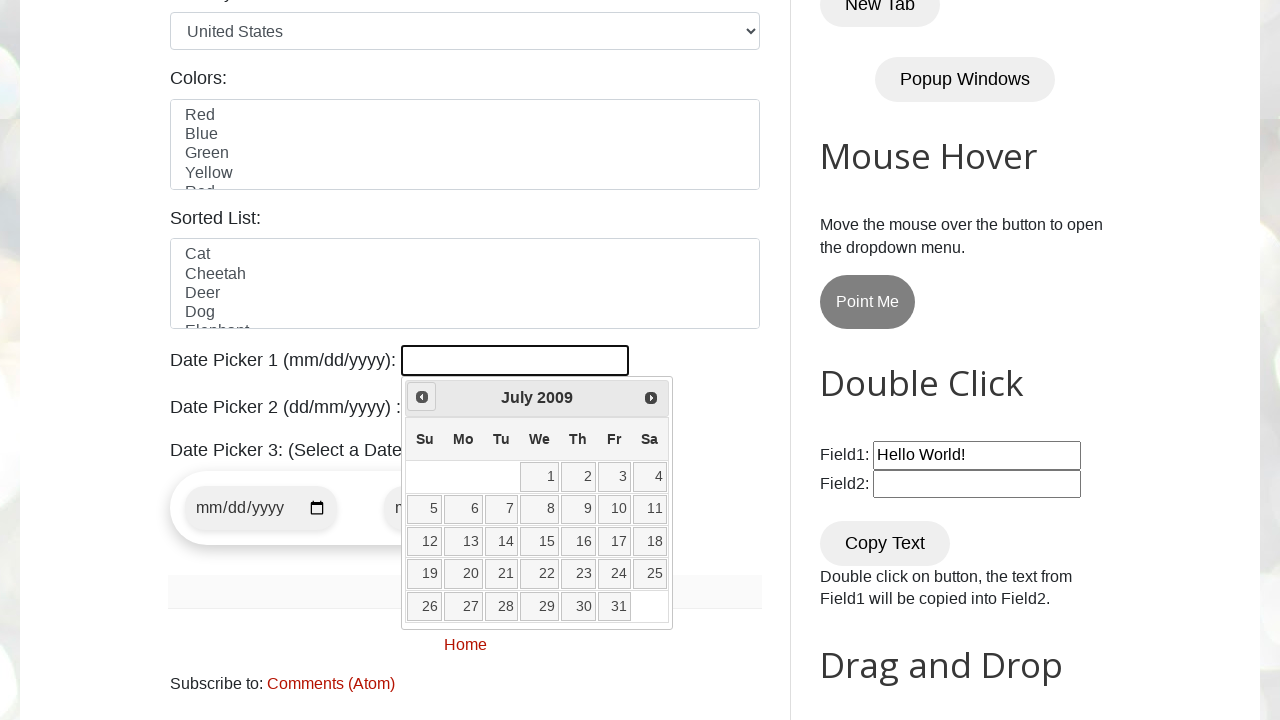

Retrieved current year from datepicker
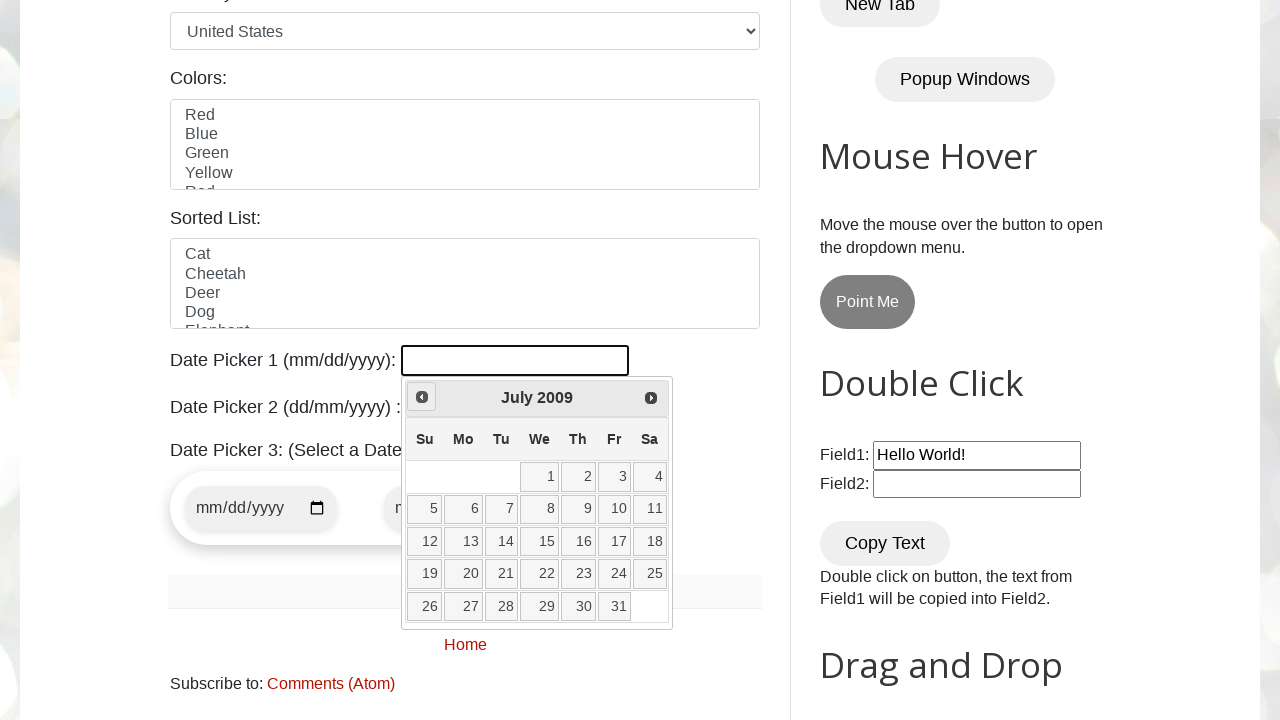

Clicked previous button to navigate to earlier month/year at (422, 397) on span.ui-icon.ui-icon-circle-triangle-w
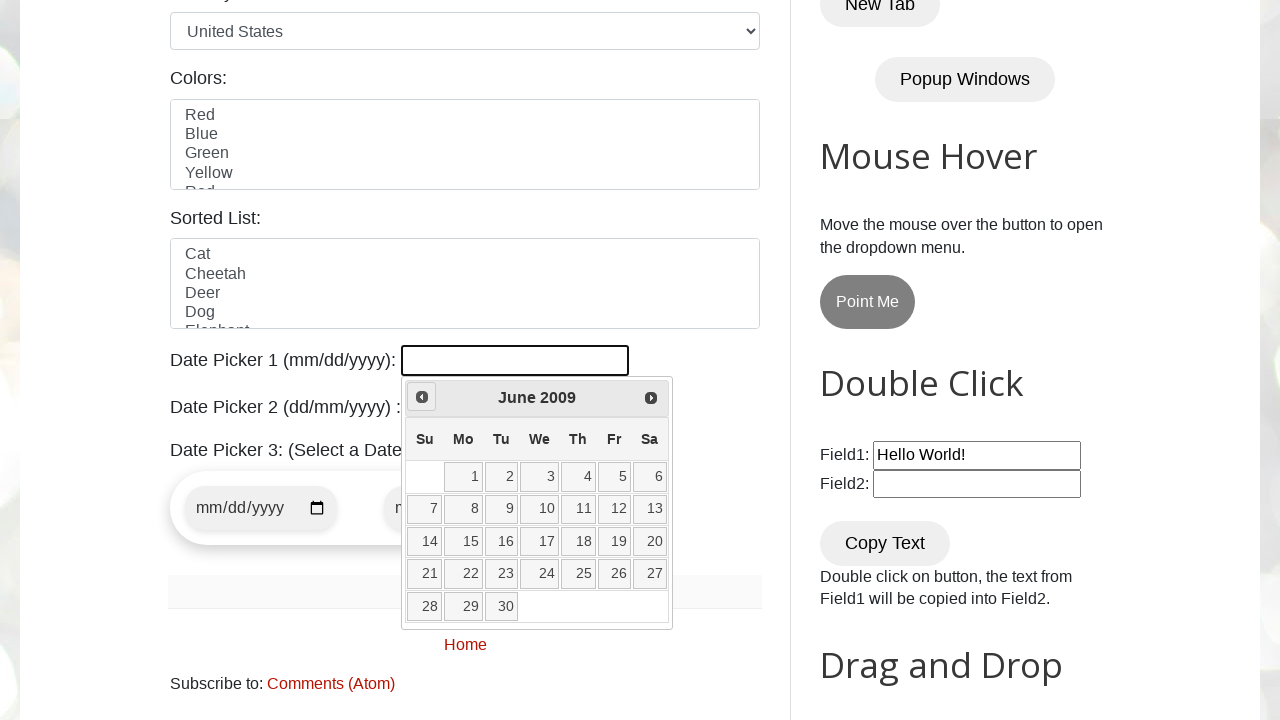

Retrieved current month from datepicker
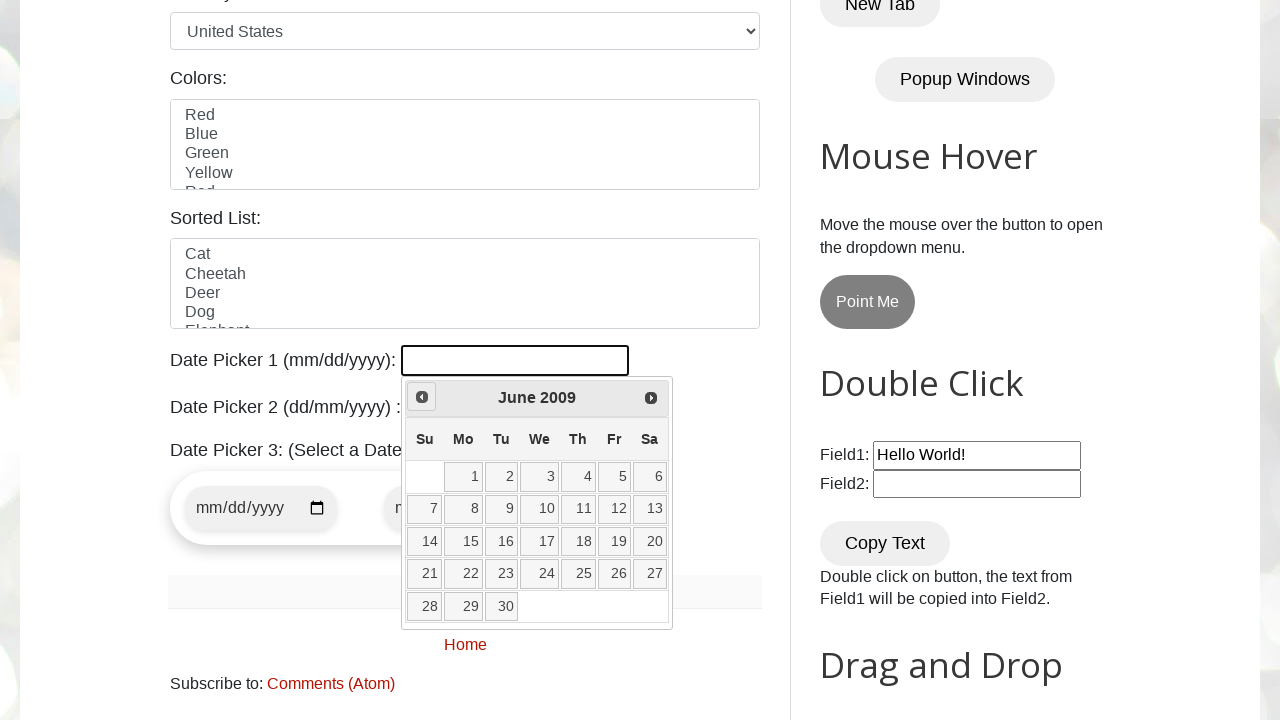

Retrieved current year from datepicker
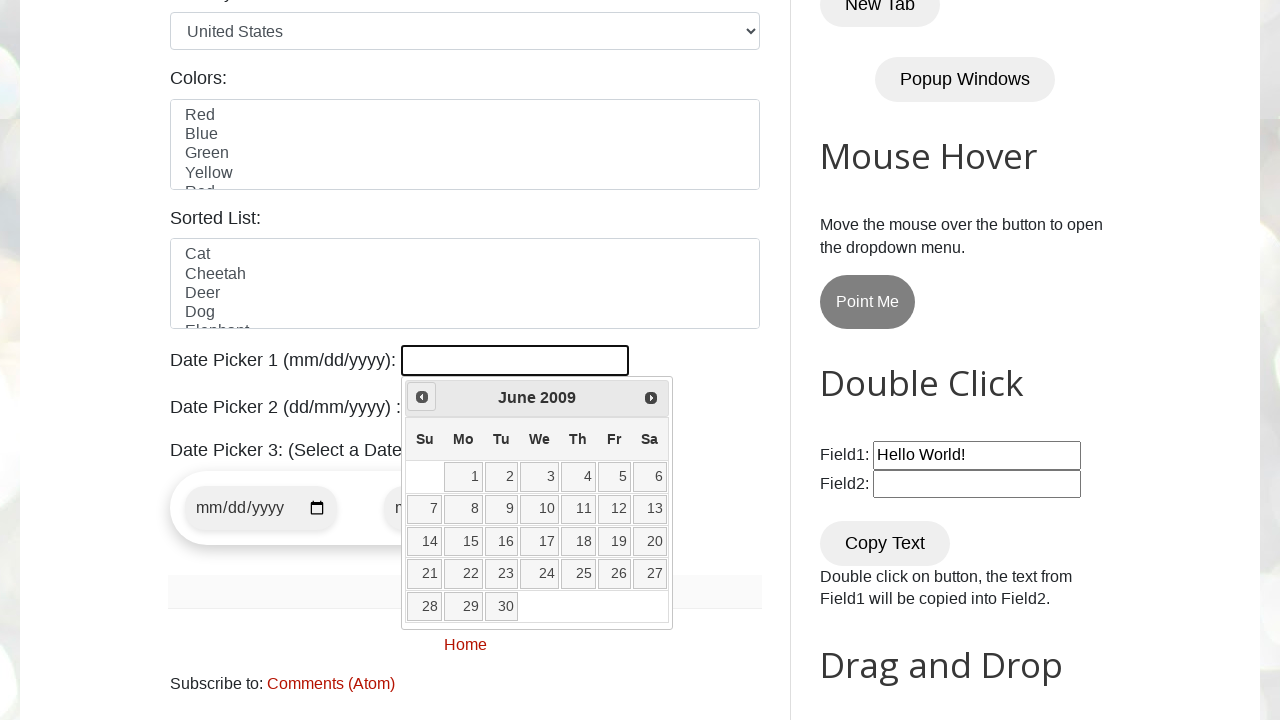

Clicked previous button to navigate to earlier month/year at (422, 397) on span.ui-icon.ui-icon-circle-triangle-w
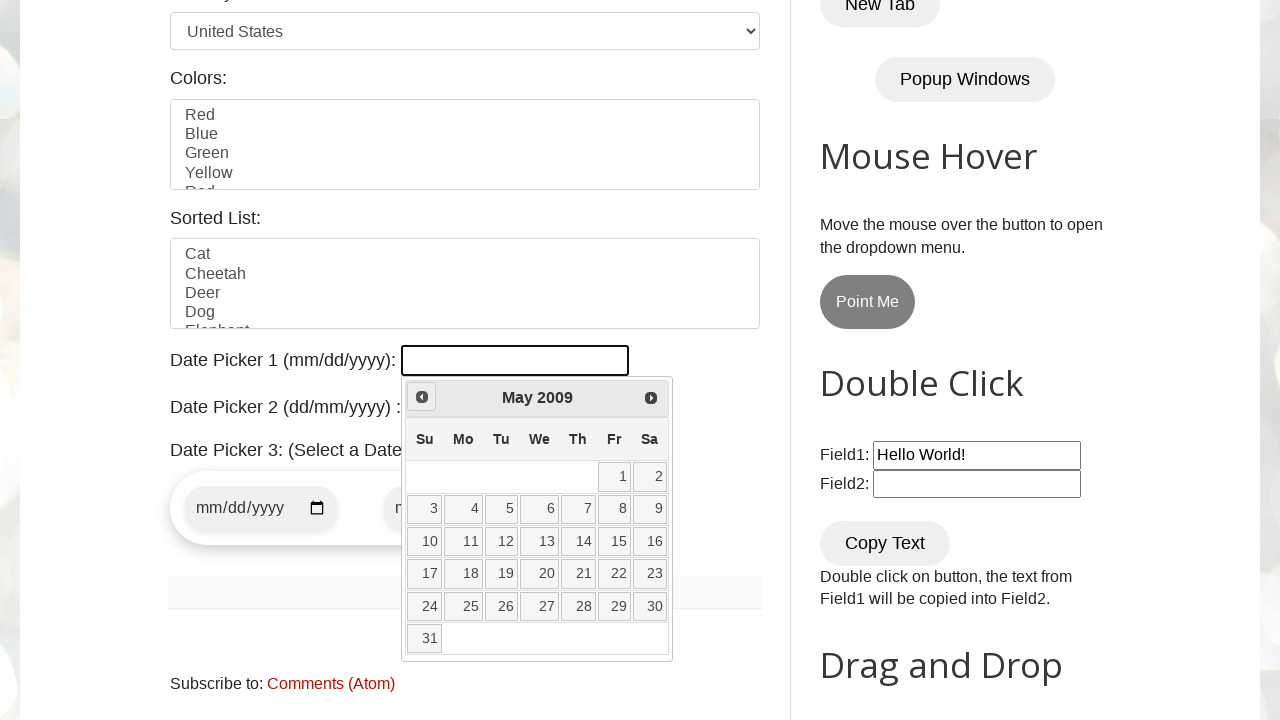

Retrieved current month from datepicker
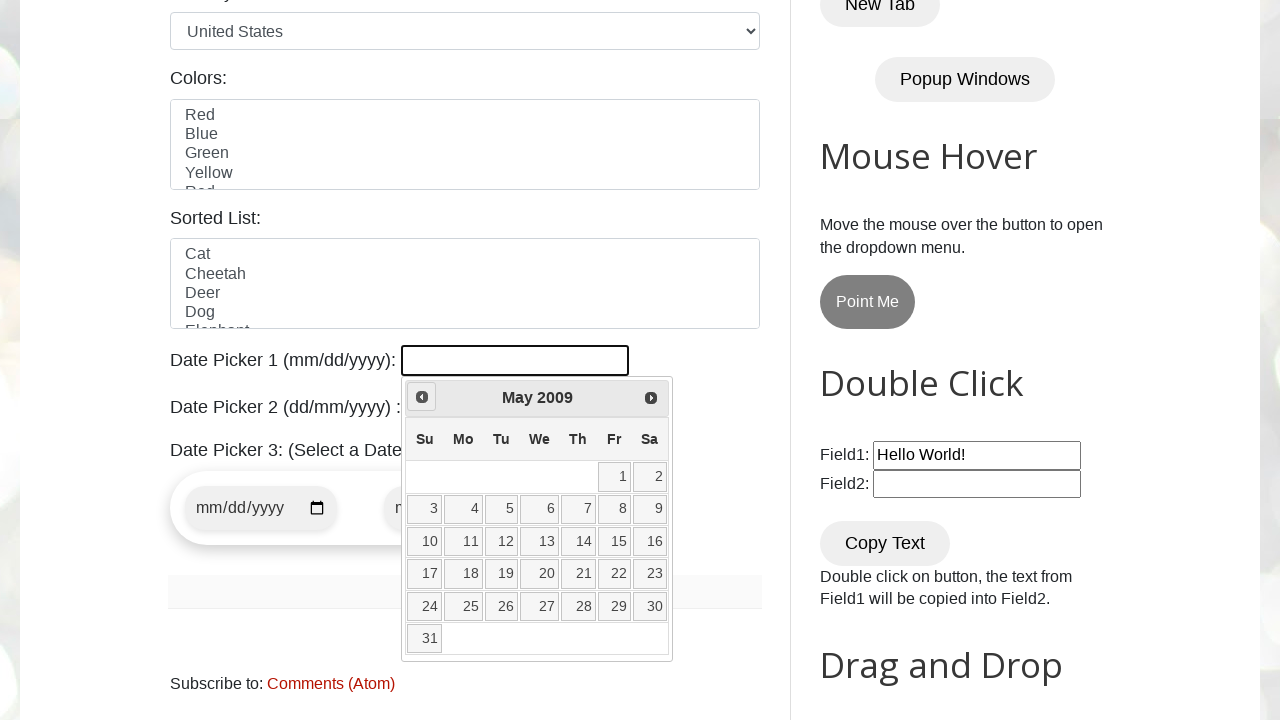

Retrieved current year from datepicker
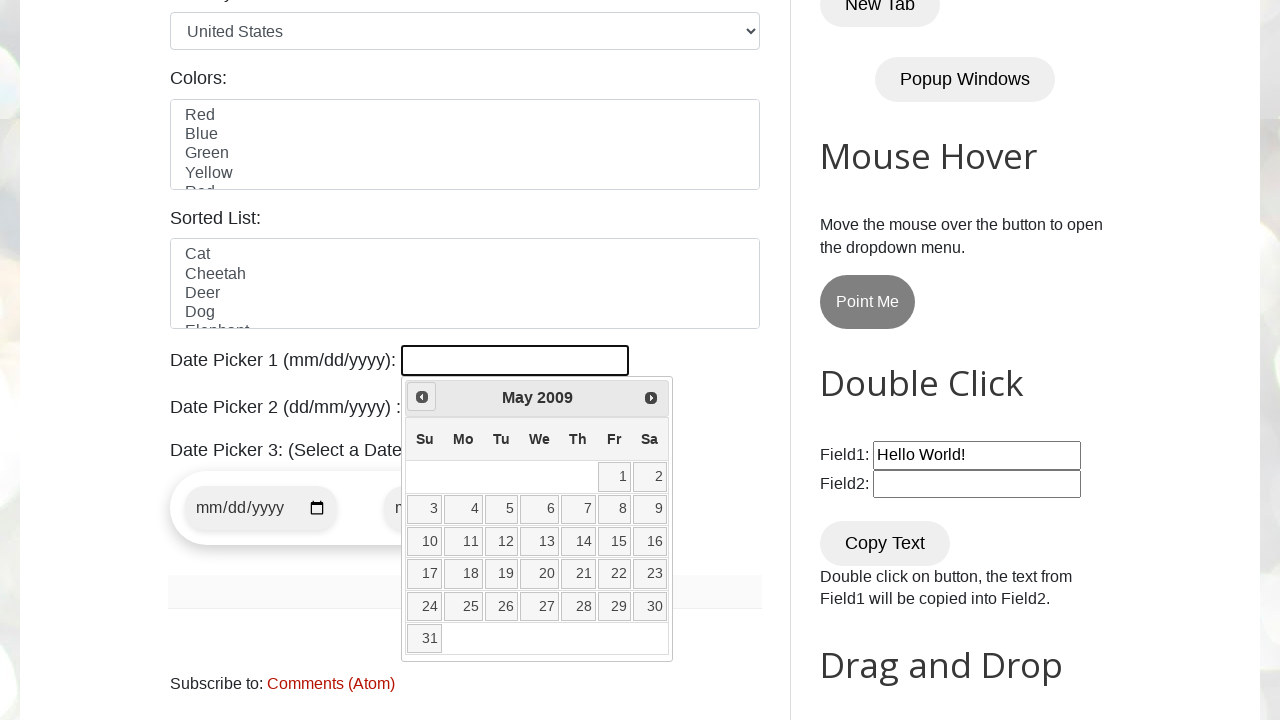

Clicked previous button to navigate to earlier month/year at (422, 397) on span.ui-icon.ui-icon-circle-triangle-w
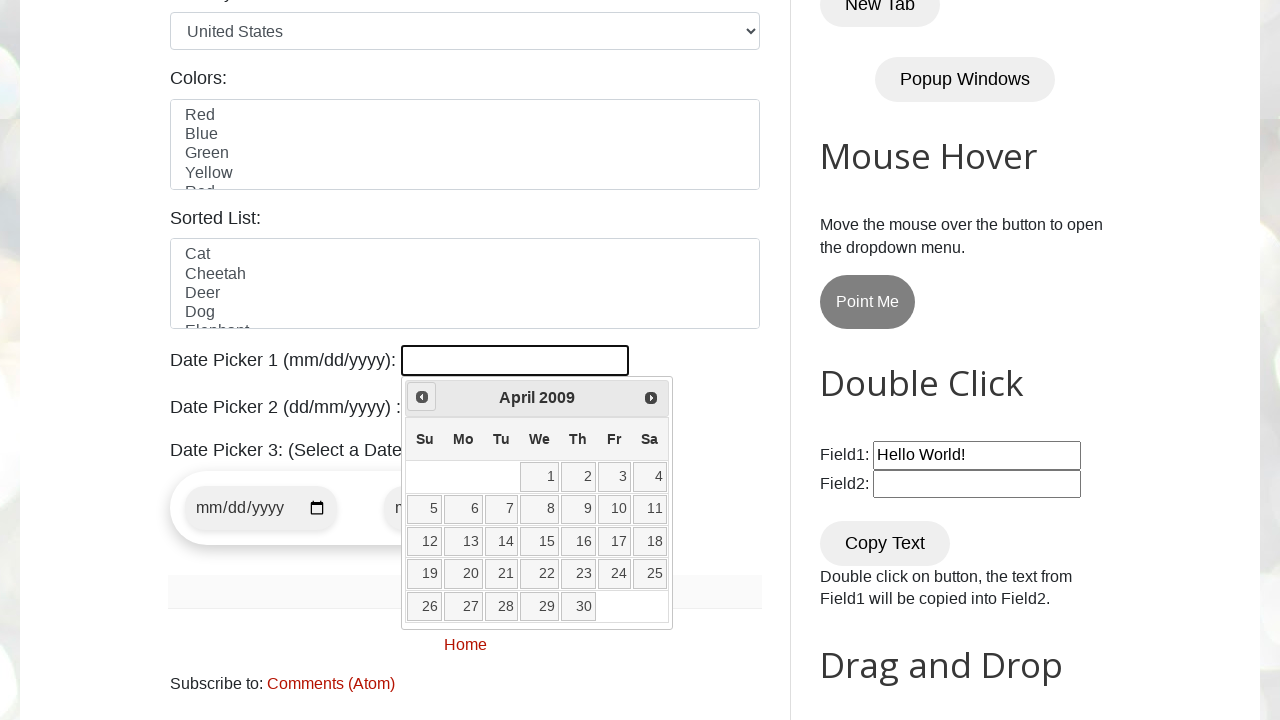

Retrieved current month from datepicker
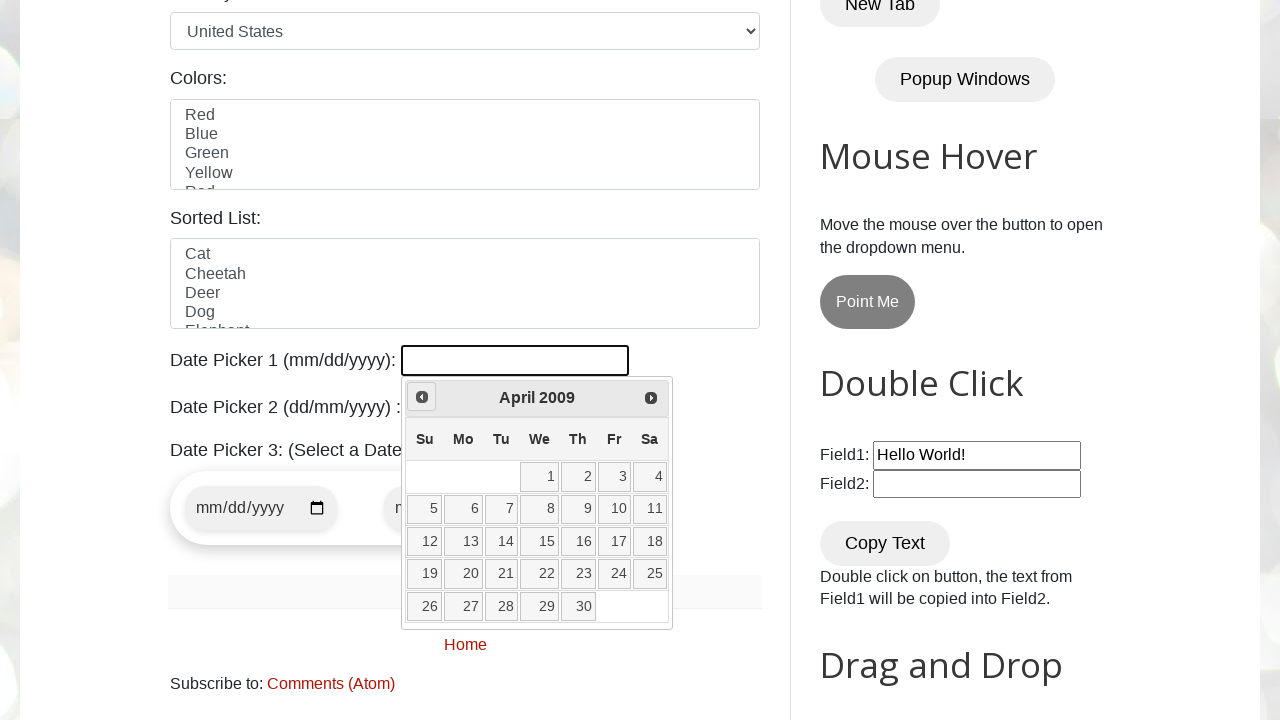

Retrieved current year from datepicker
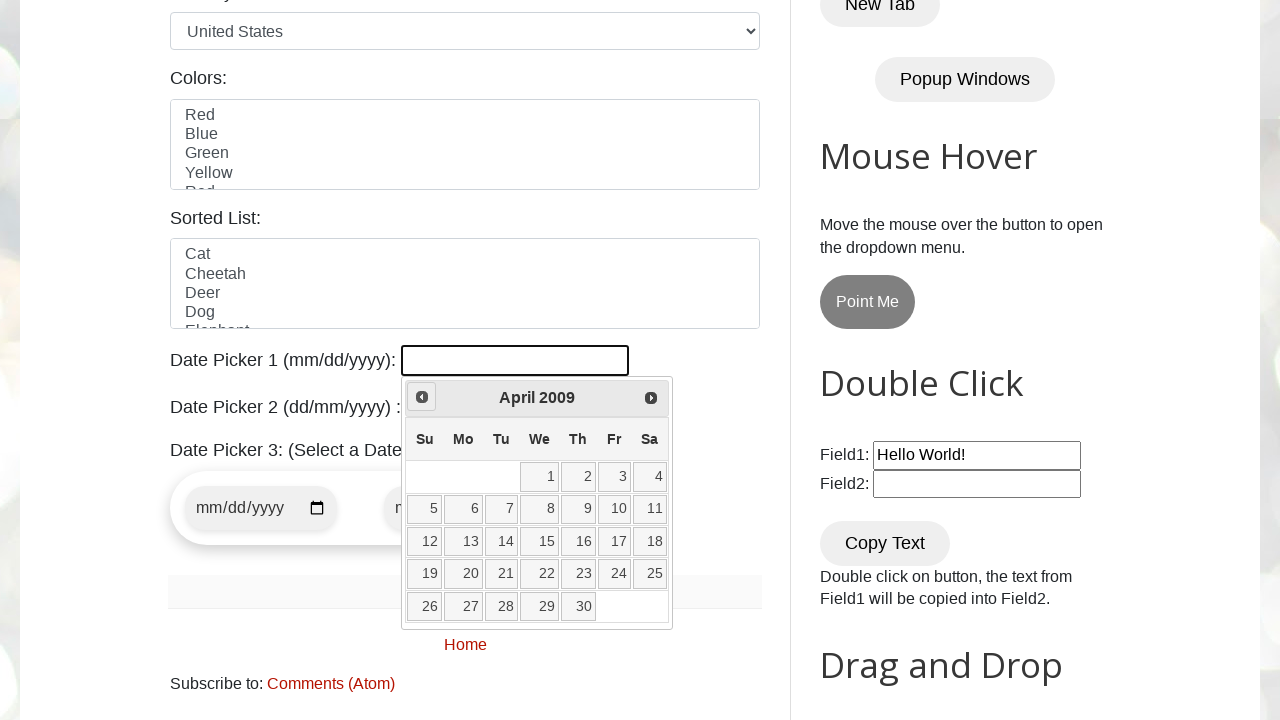

Clicked previous button to navigate to earlier month/year at (422, 397) on span.ui-icon.ui-icon-circle-triangle-w
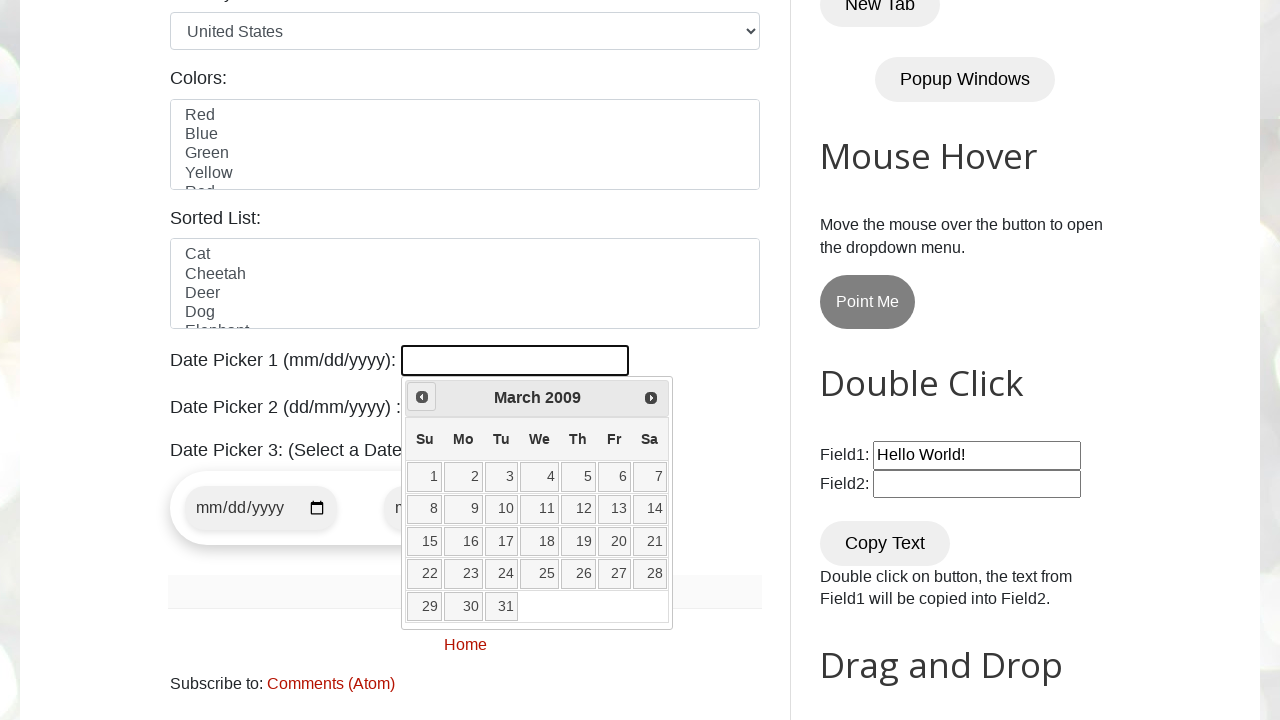

Retrieved current month from datepicker
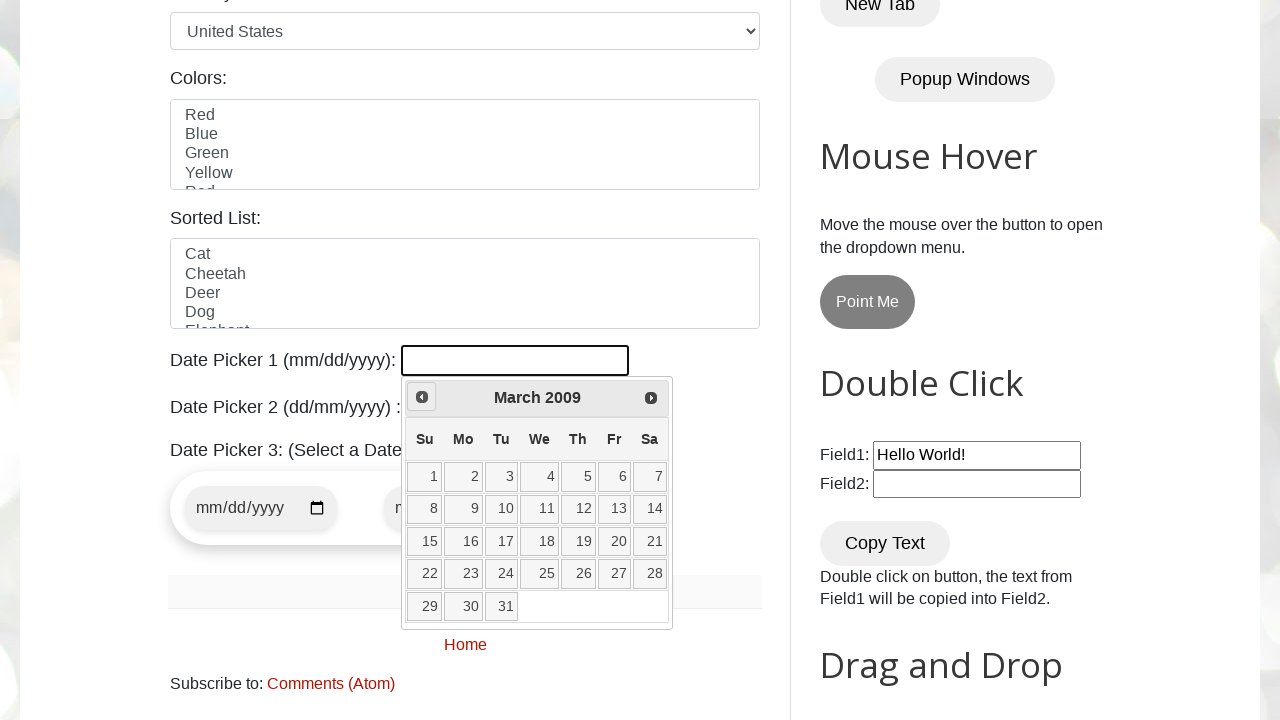

Retrieved current year from datepicker
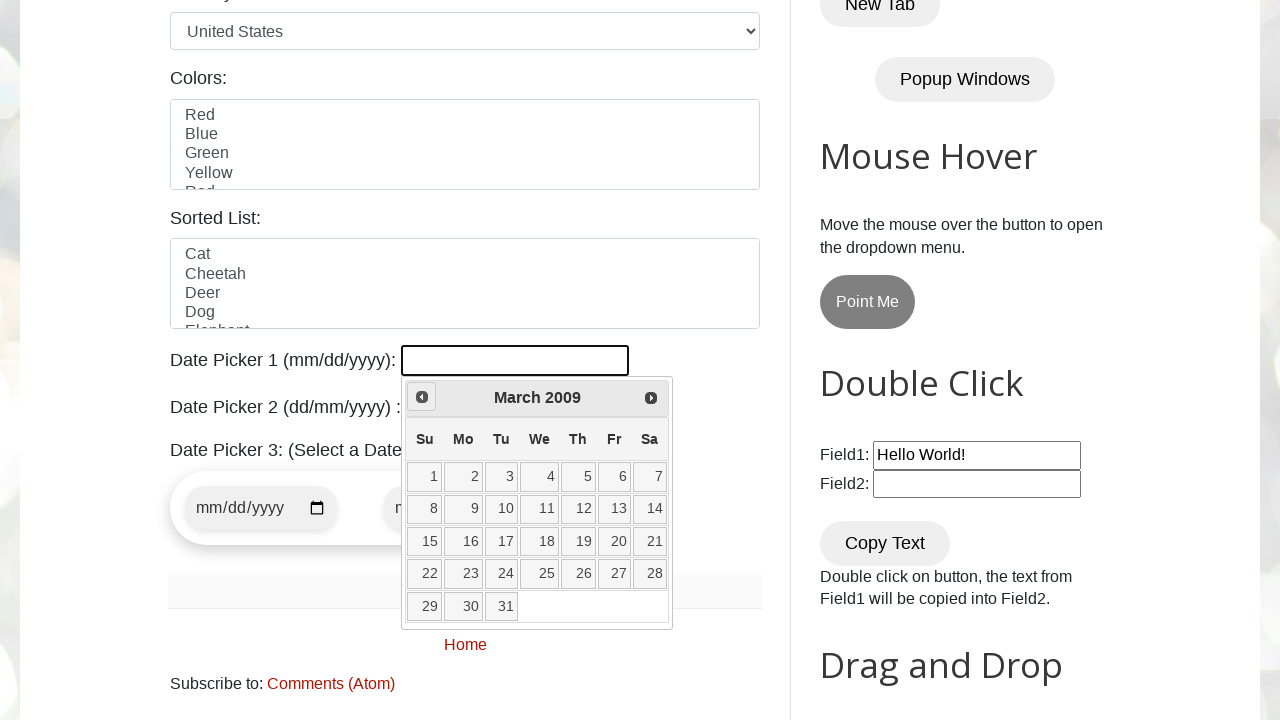

Clicked previous button to navigate to earlier month/year at (422, 397) on span.ui-icon.ui-icon-circle-triangle-w
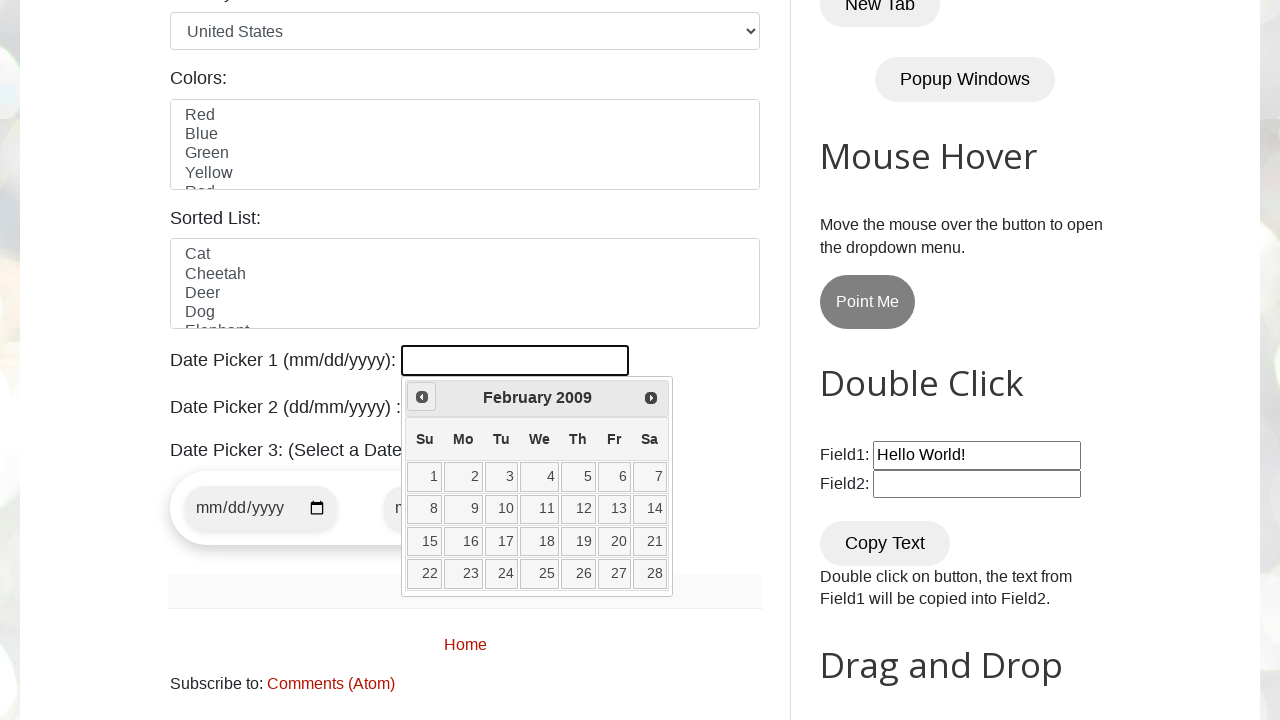

Retrieved current month from datepicker
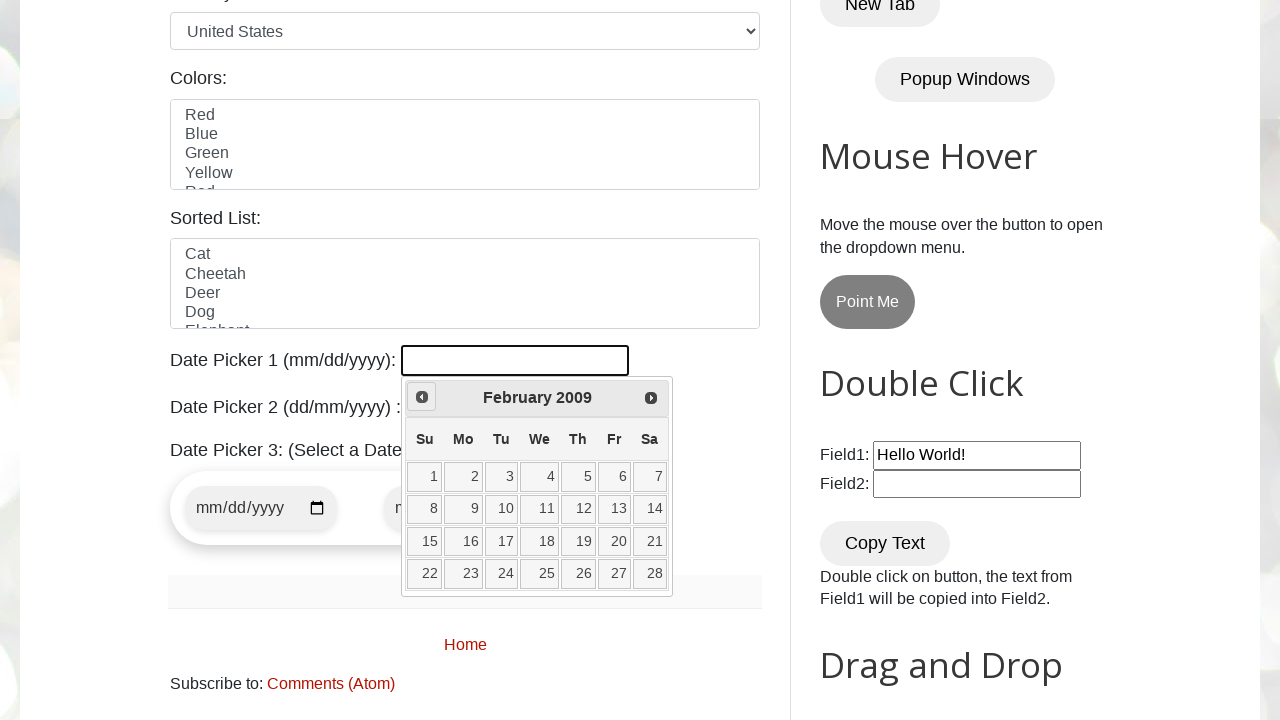

Retrieved current year from datepicker
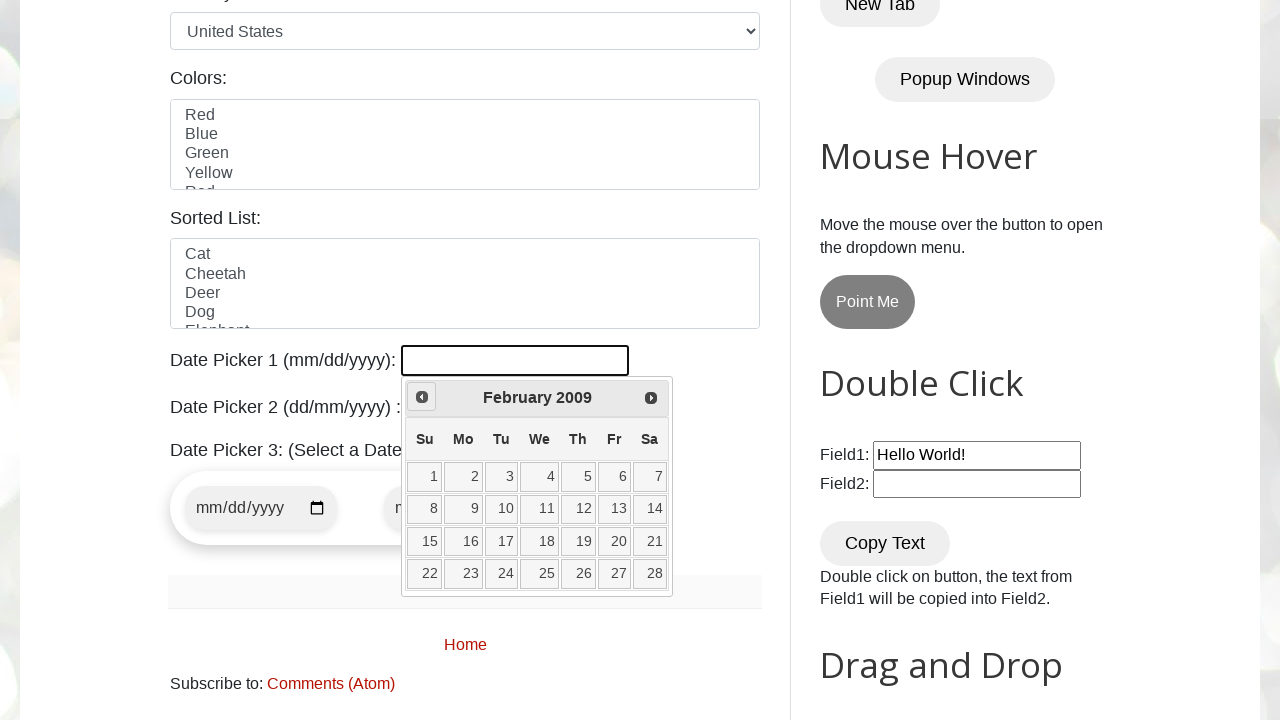

Clicked previous button to navigate to earlier month/year at (422, 397) on span.ui-icon.ui-icon-circle-triangle-w
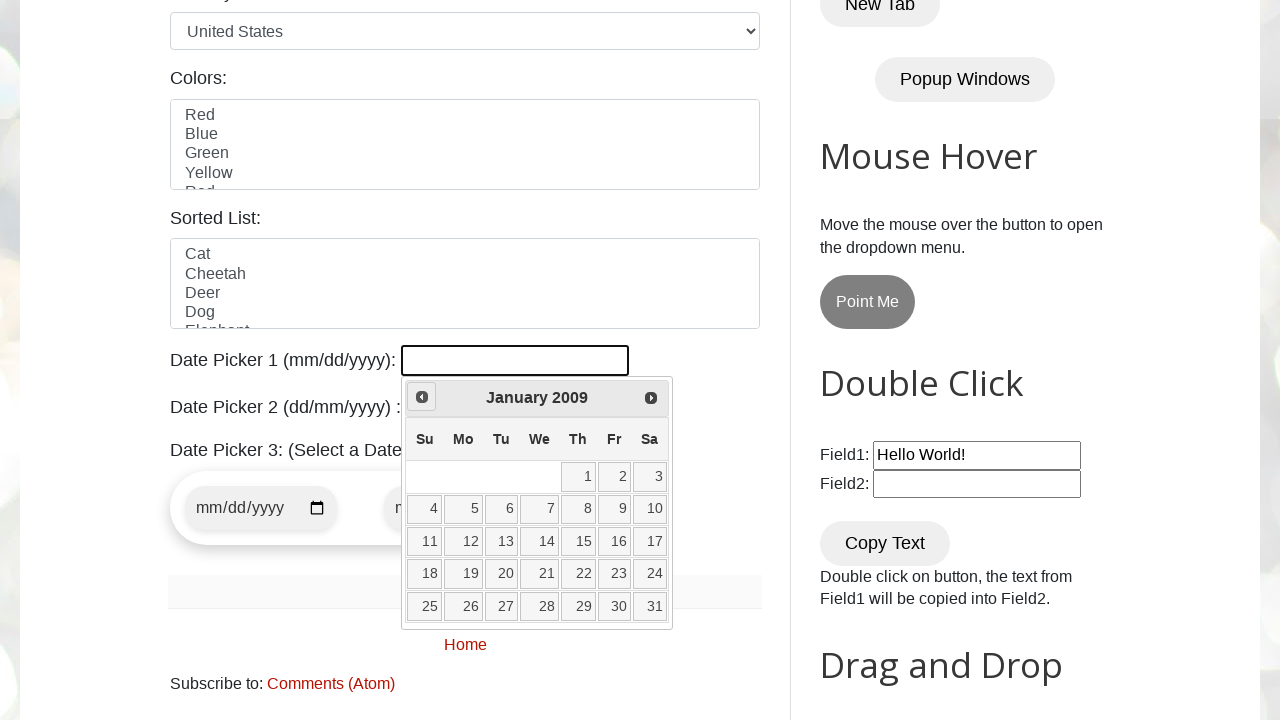

Retrieved current month from datepicker
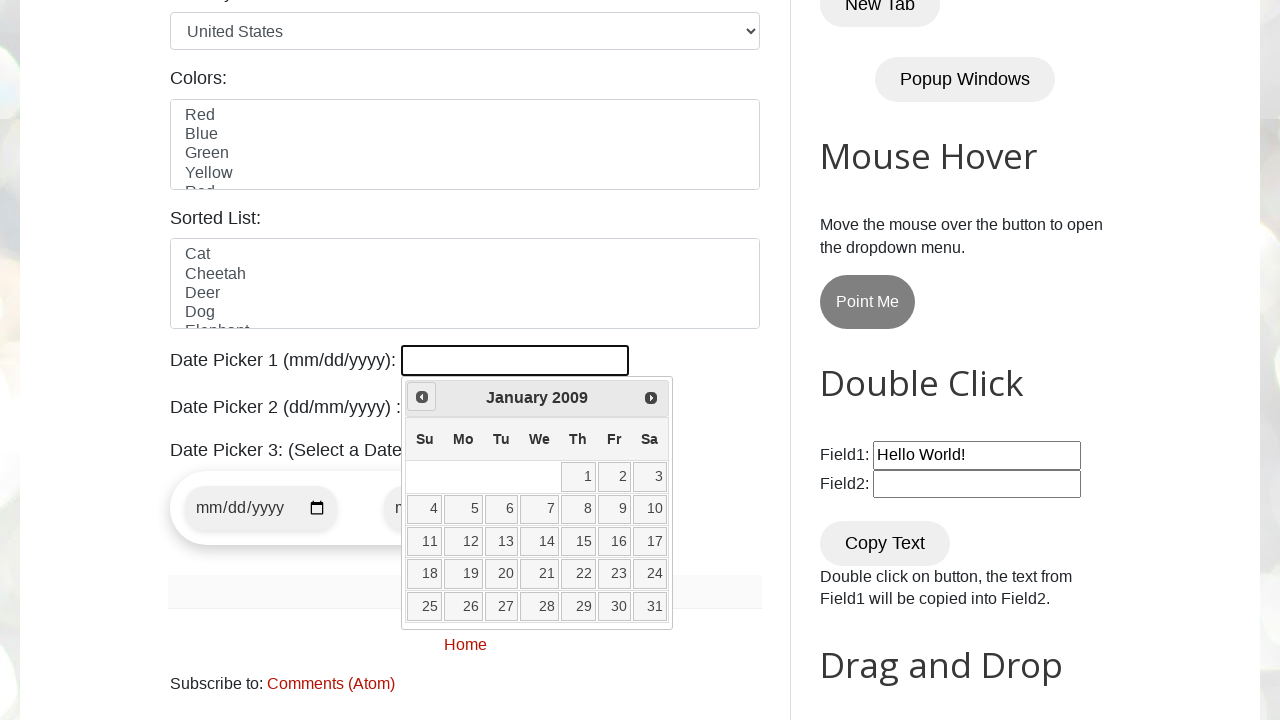

Retrieved current year from datepicker
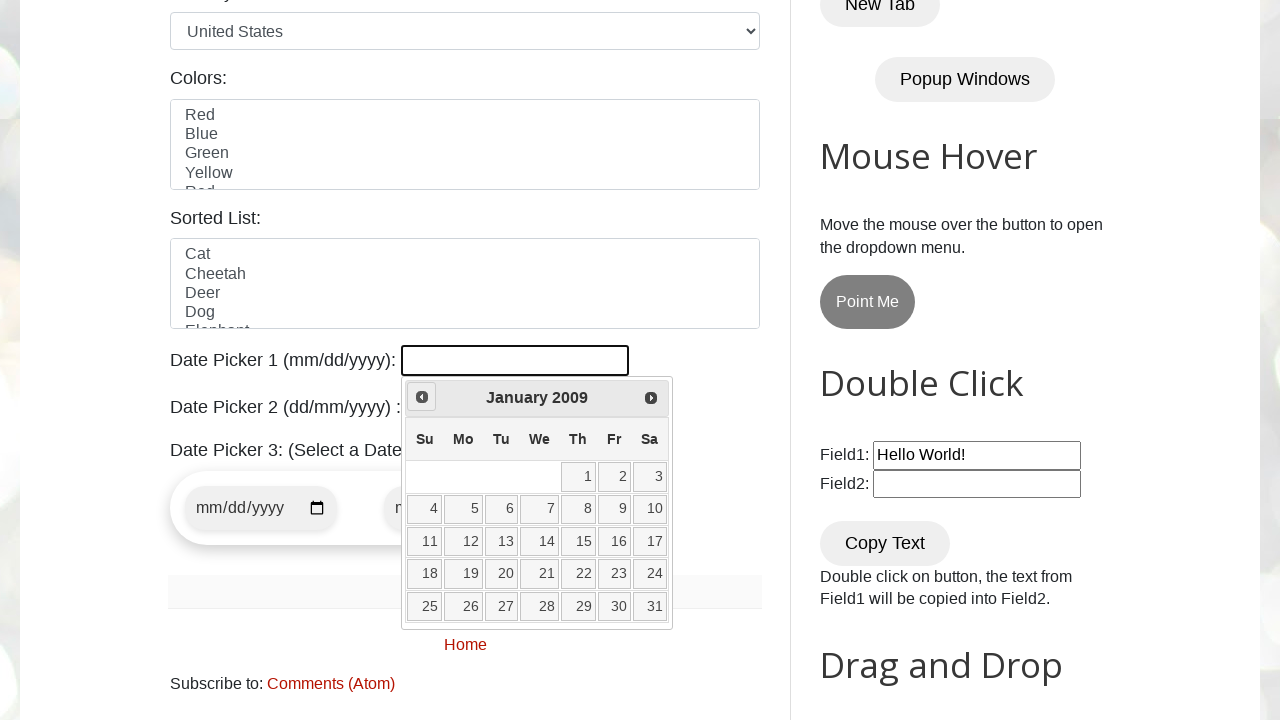

Clicked previous button to navigate to earlier month/year at (422, 397) on span.ui-icon.ui-icon-circle-triangle-w
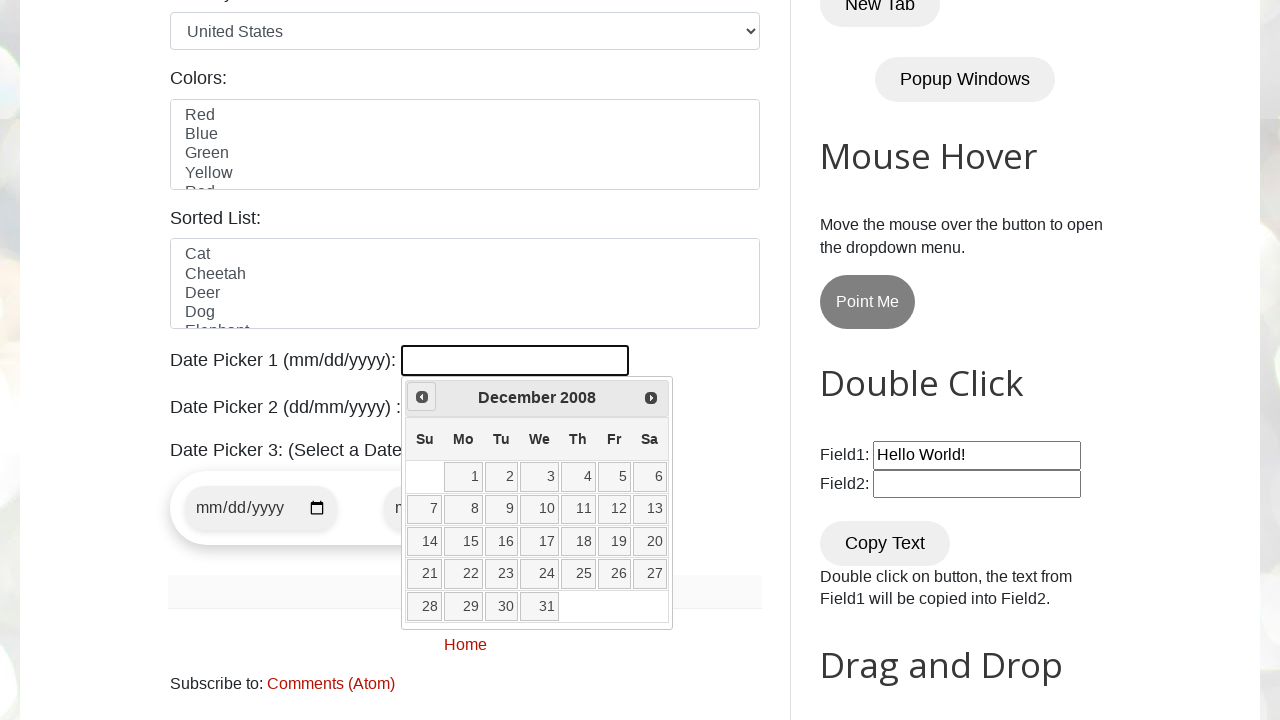

Retrieved current month from datepicker
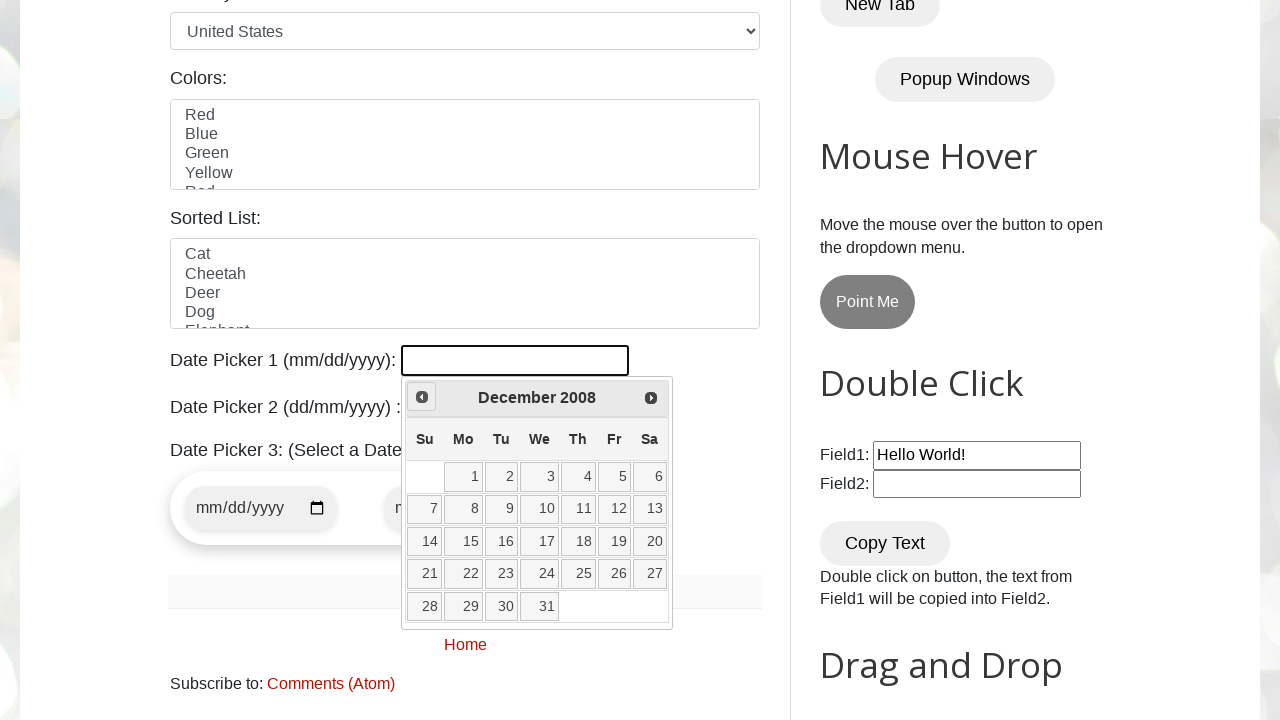

Retrieved current year from datepicker
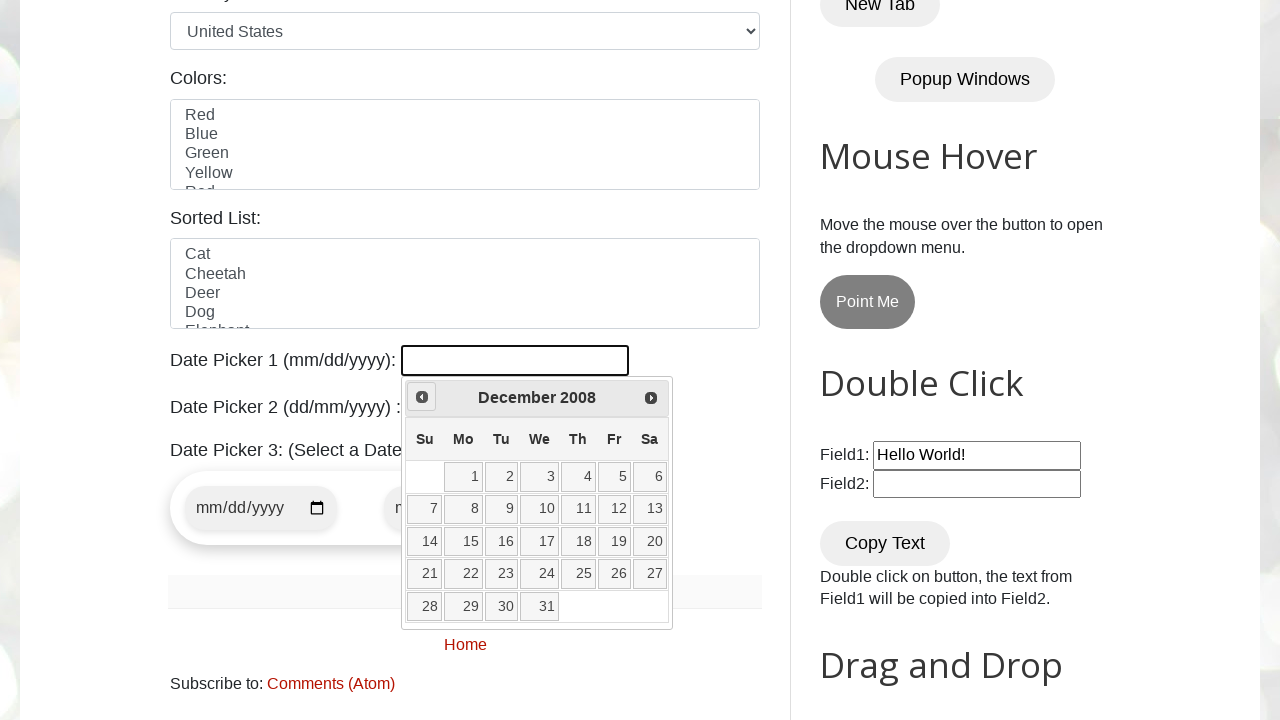

Clicked previous button to navigate to earlier month/year at (422, 397) on span.ui-icon.ui-icon-circle-triangle-w
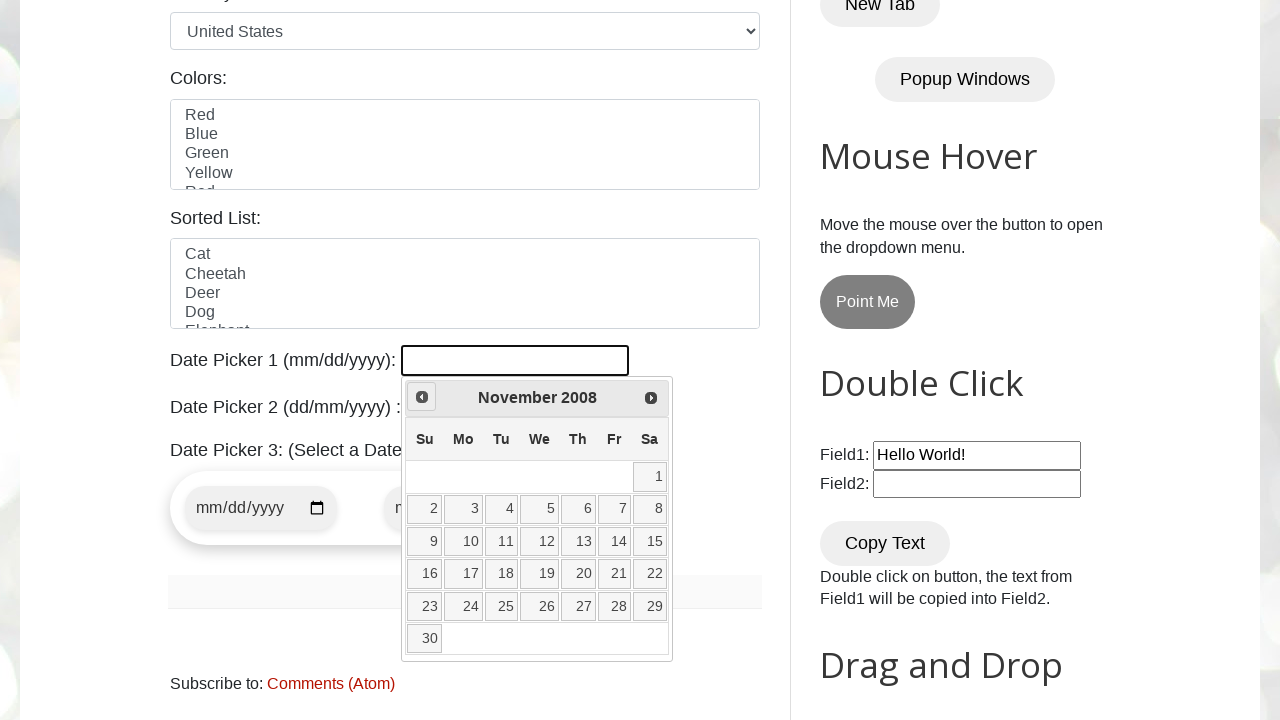

Retrieved current month from datepicker
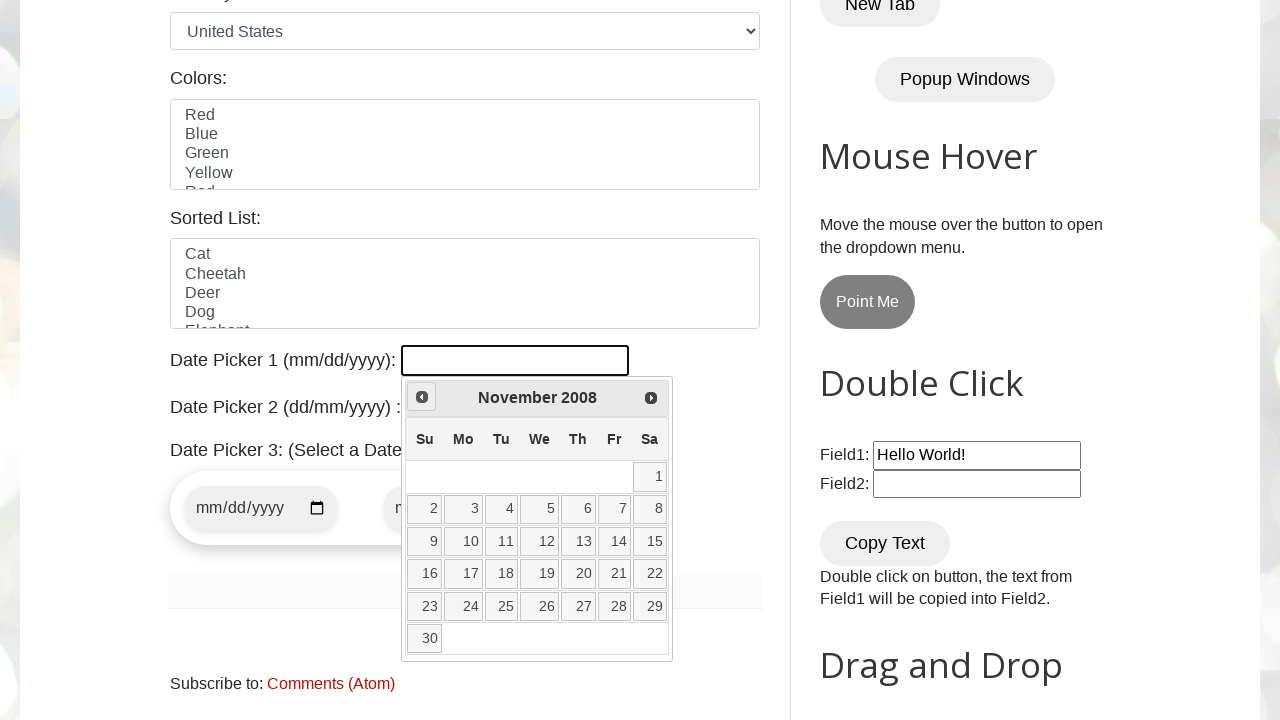

Retrieved current year from datepicker
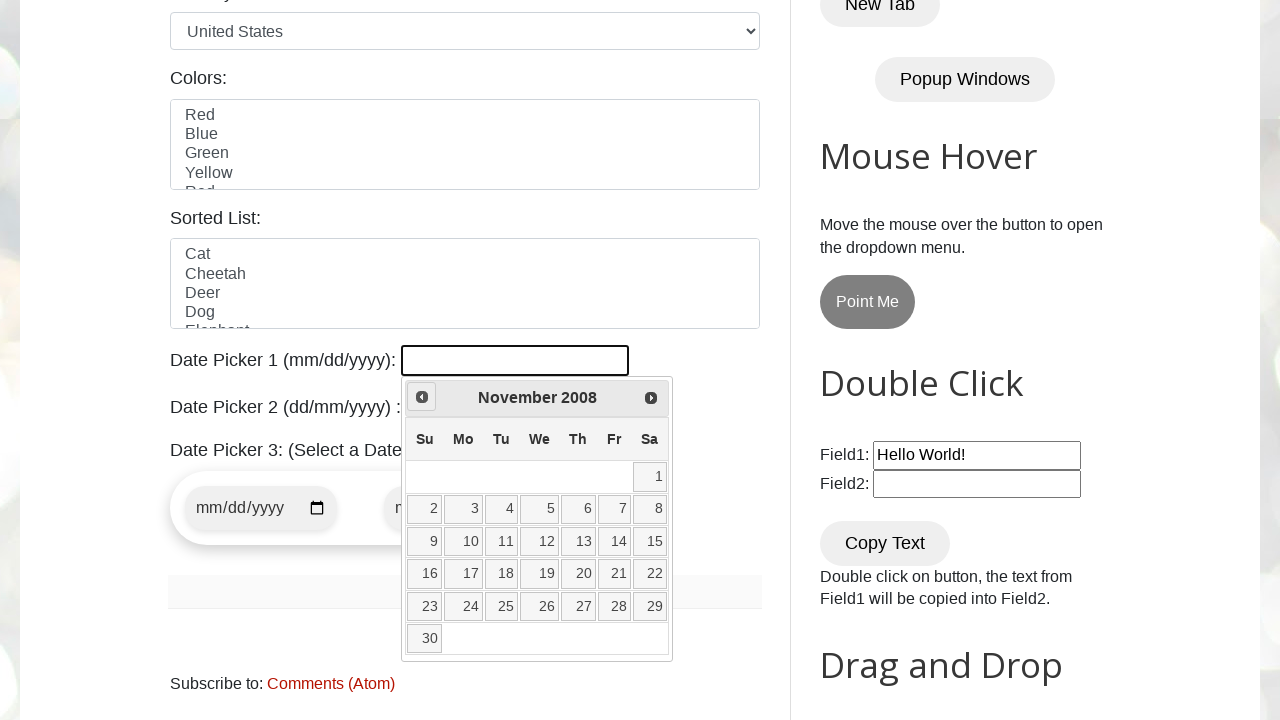

Clicked previous button to navigate to earlier month/year at (422, 397) on span.ui-icon.ui-icon-circle-triangle-w
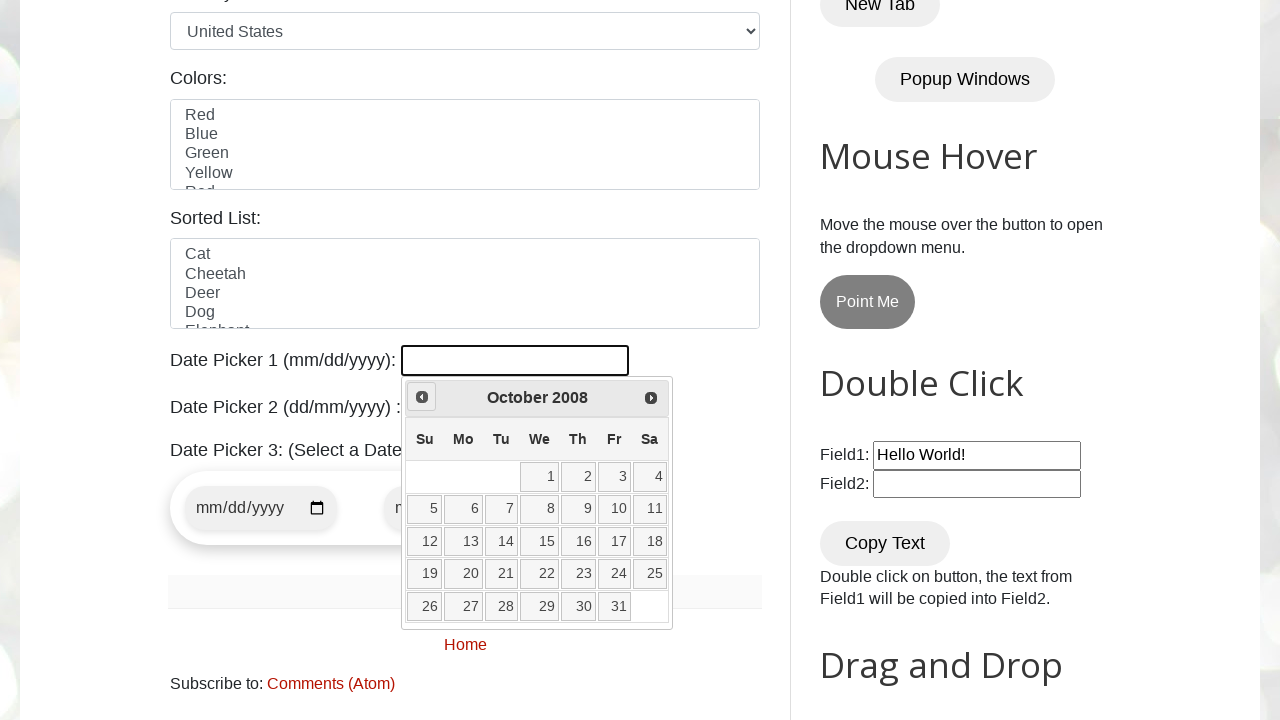

Retrieved current month from datepicker
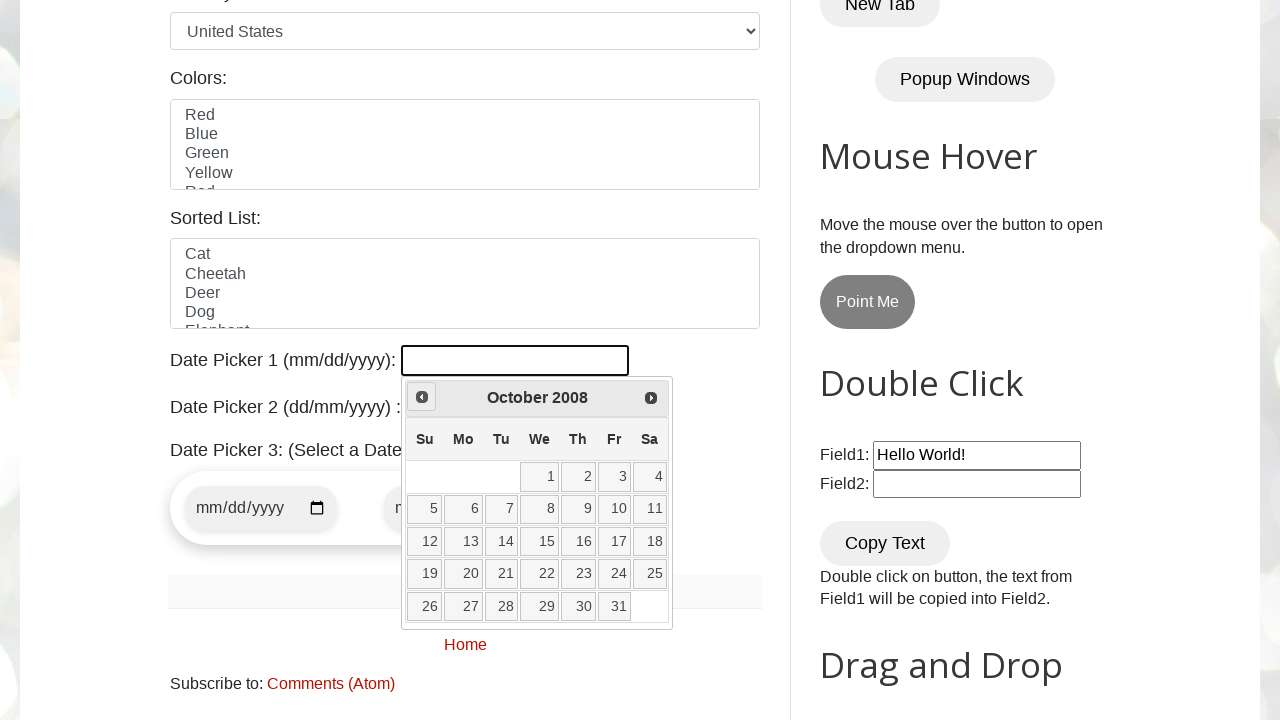

Retrieved current year from datepicker
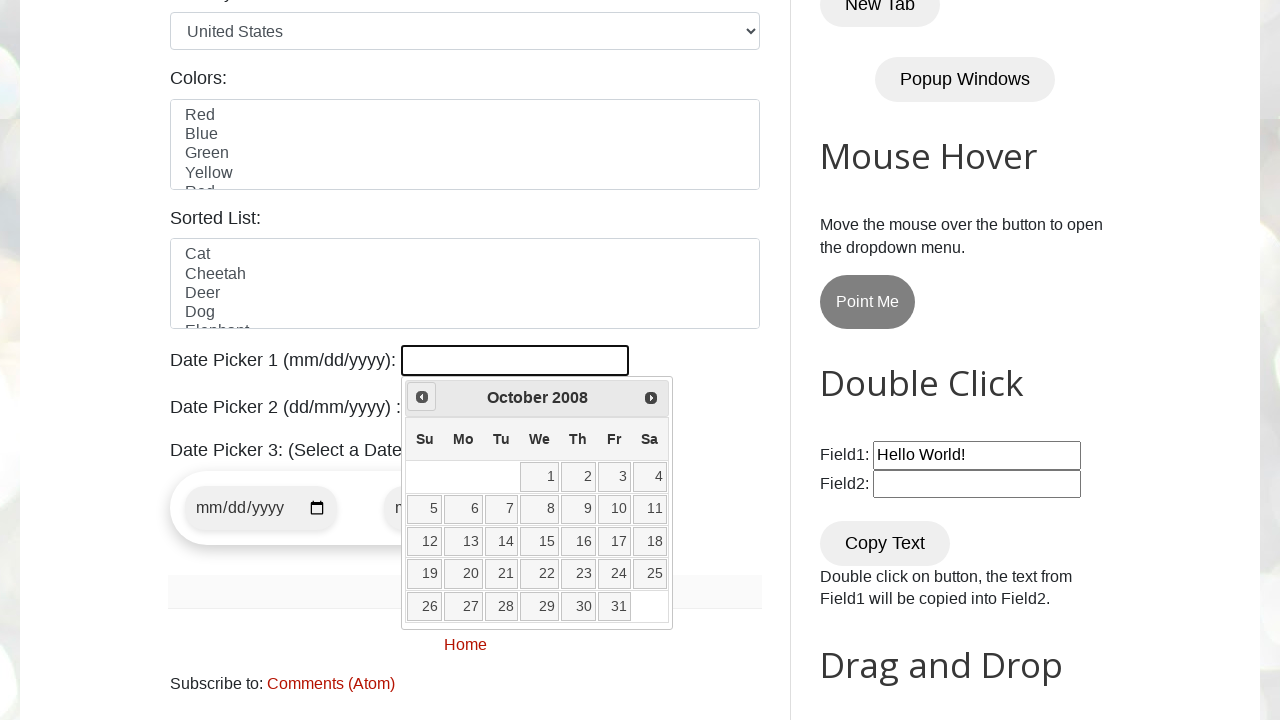

Clicked previous button to navigate to earlier month/year at (422, 397) on span.ui-icon.ui-icon-circle-triangle-w
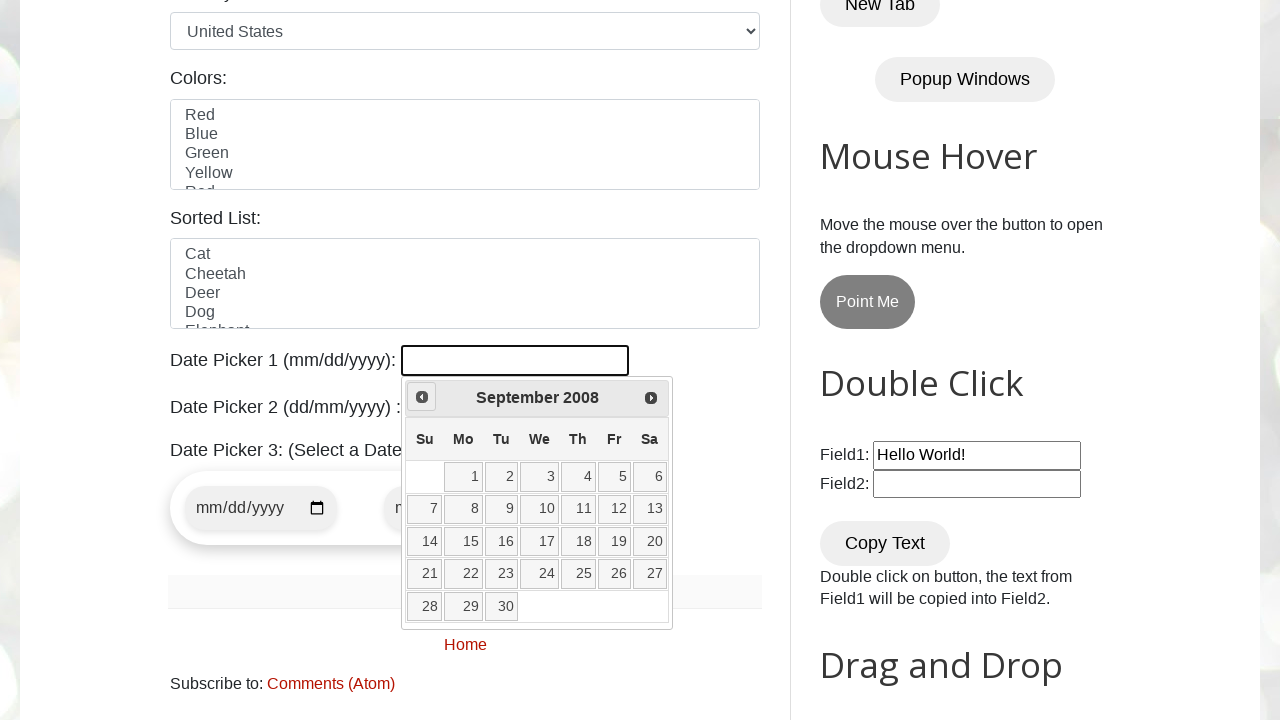

Retrieved current month from datepicker
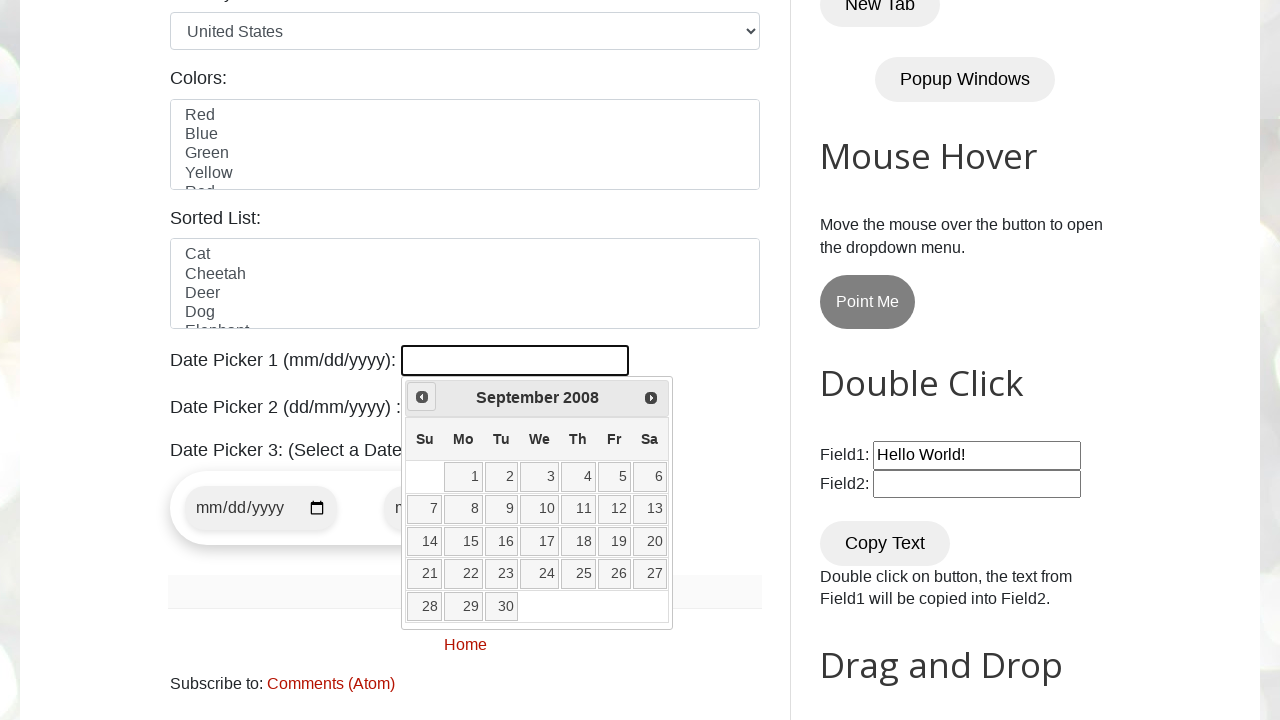

Retrieved current year from datepicker
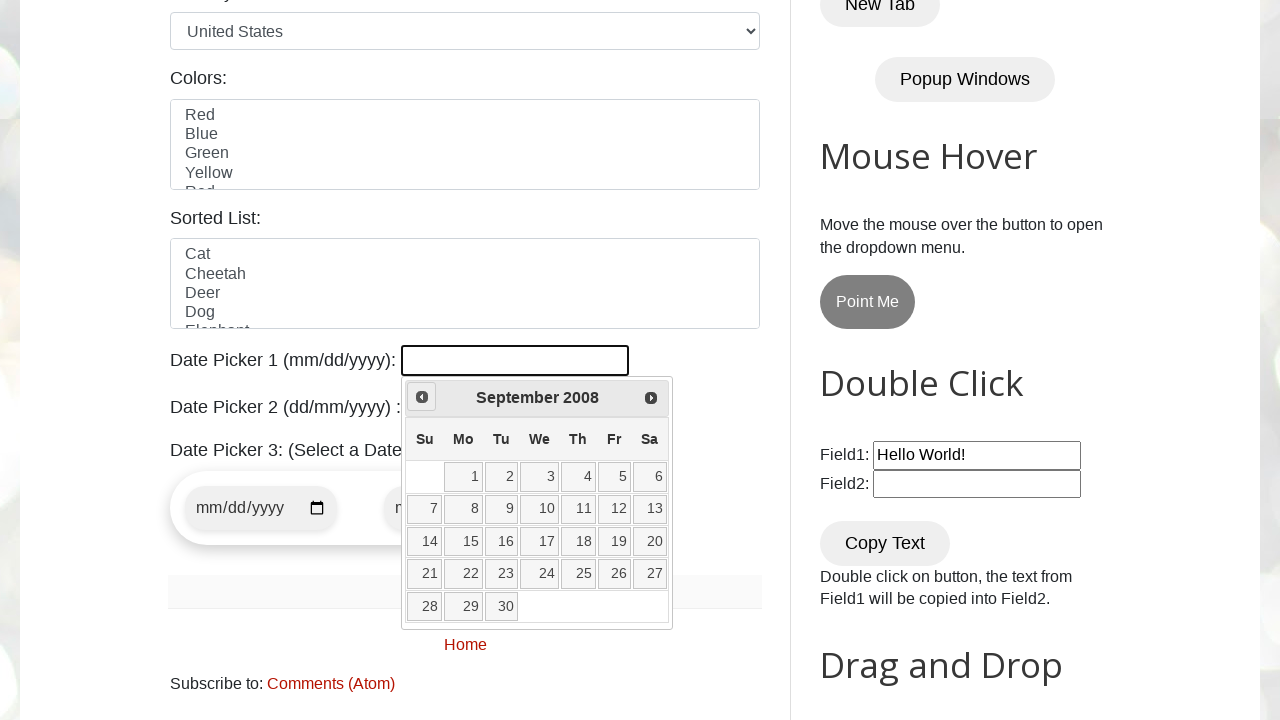

Clicked previous button to navigate to earlier month/year at (422, 397) on span.ui-icon.ui-icon-circle-triangle-w
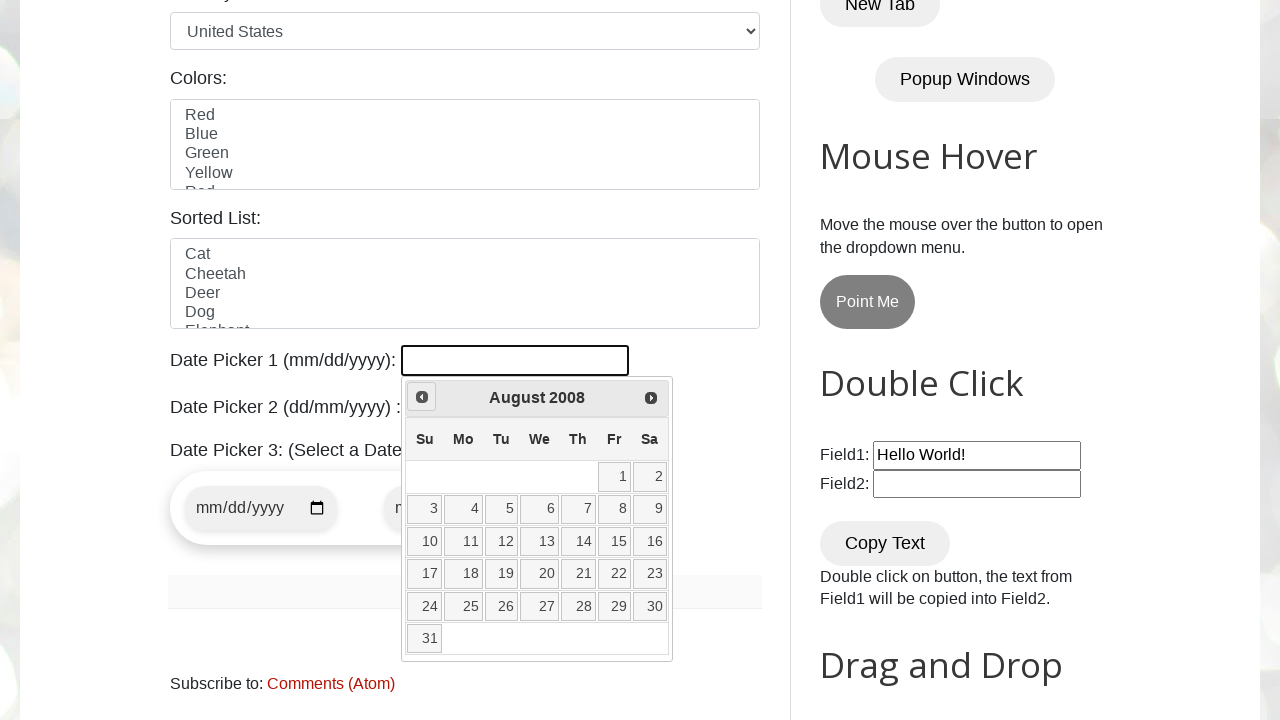

Retrieved current month from datepicker
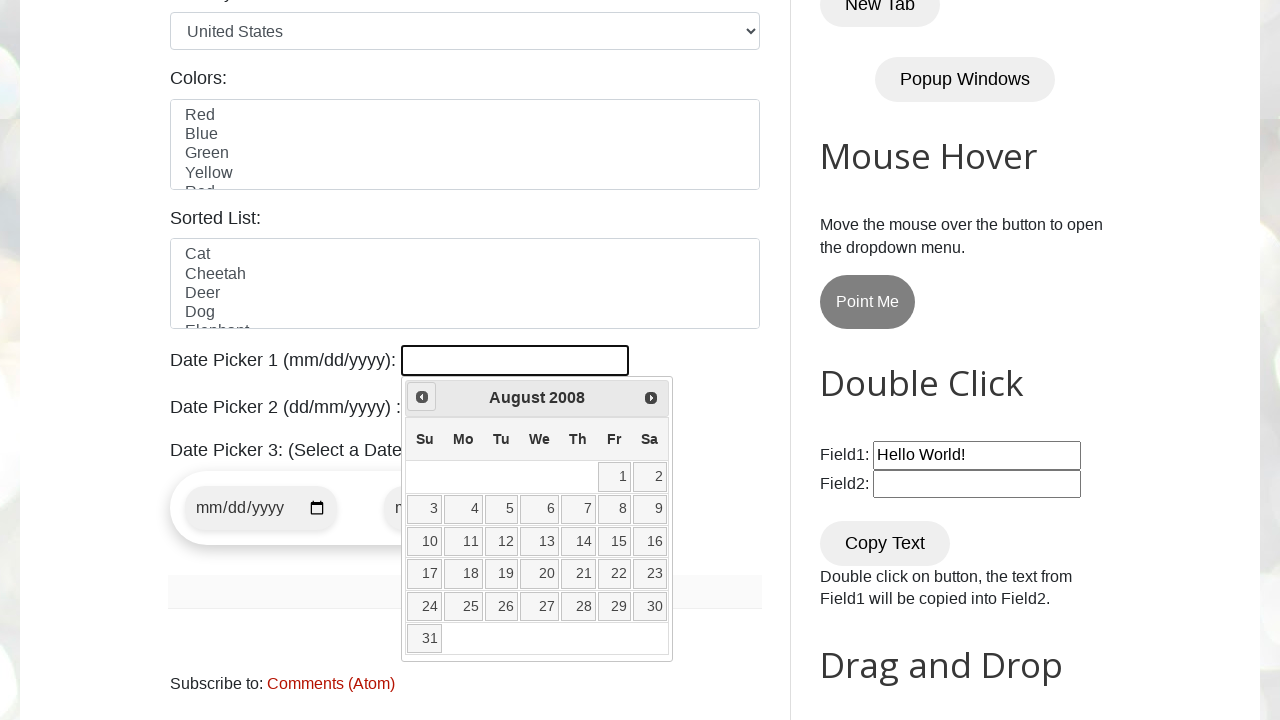

Retrieved current year from datepicker
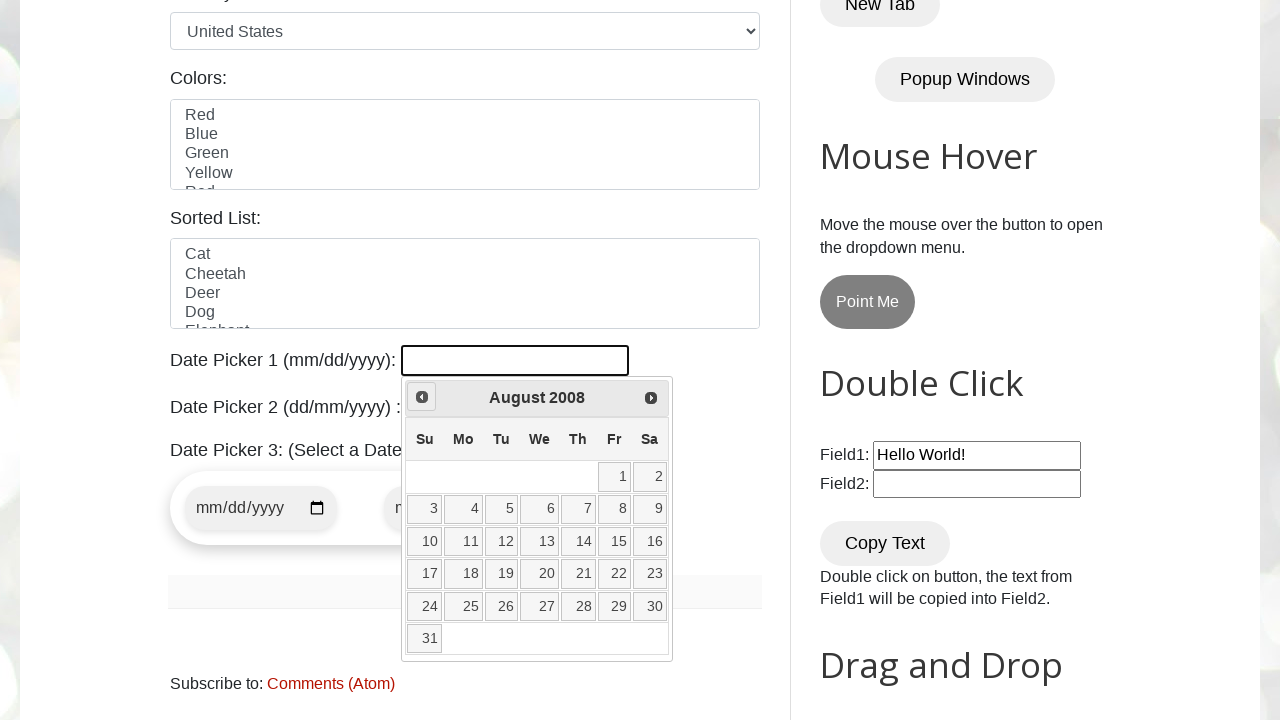

Clicked previous button to navigate to earlier month/year at (422, 397) on span.ui-icon.ui-icon-circle-triangle-w
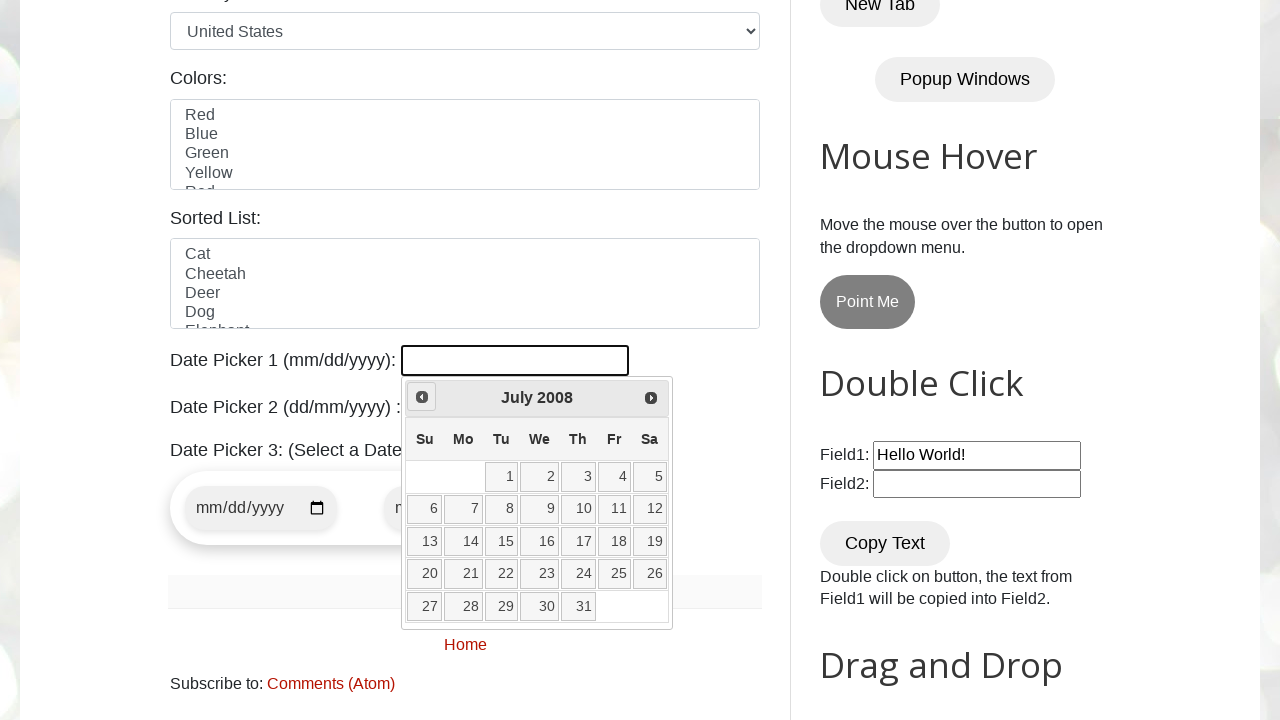

Retrieved current month from datepicker
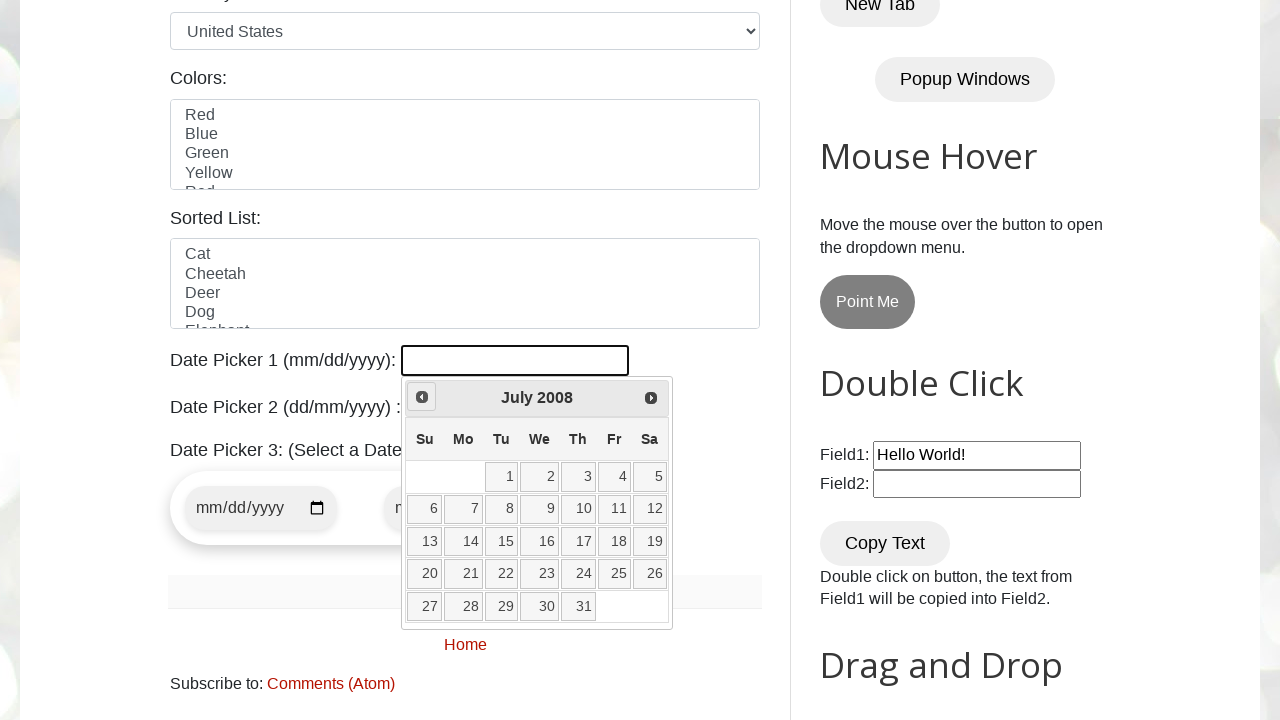

Retrieved current year from datepicker
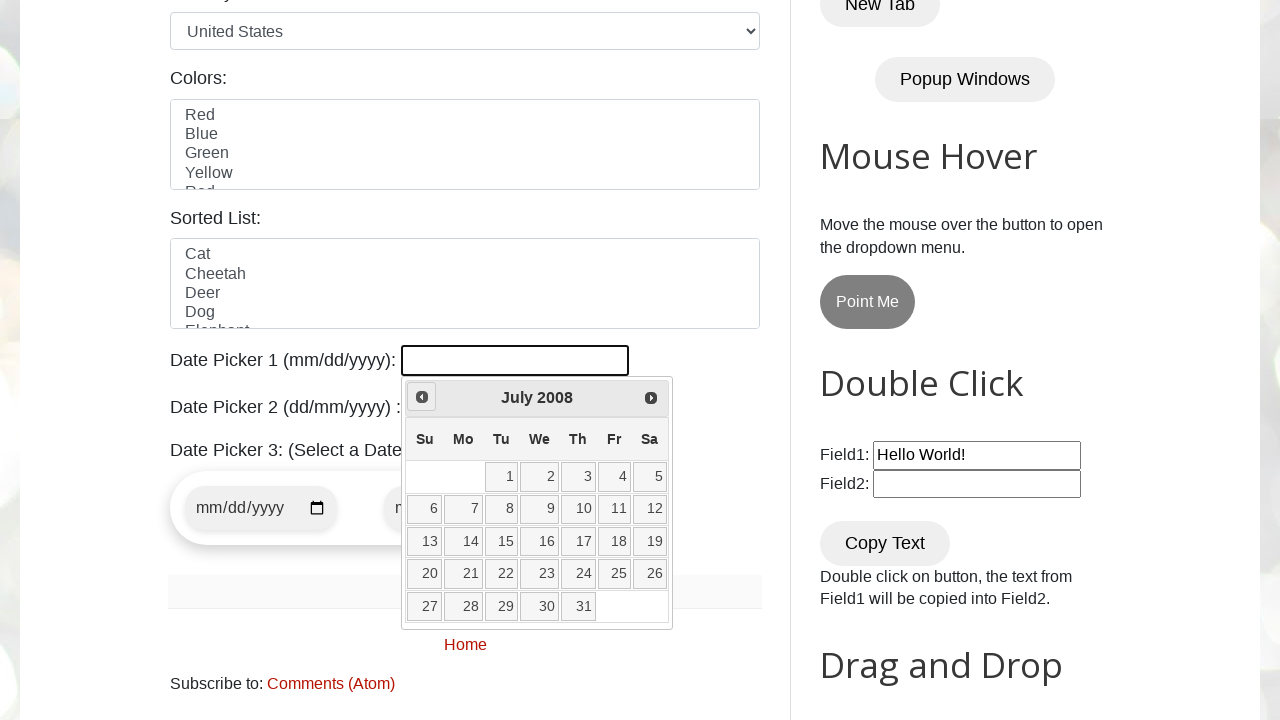

Clicked previous button to navigate to earlier month/year at (422, 397) on span.ui-icon.ui-icon-circle-triangle-w
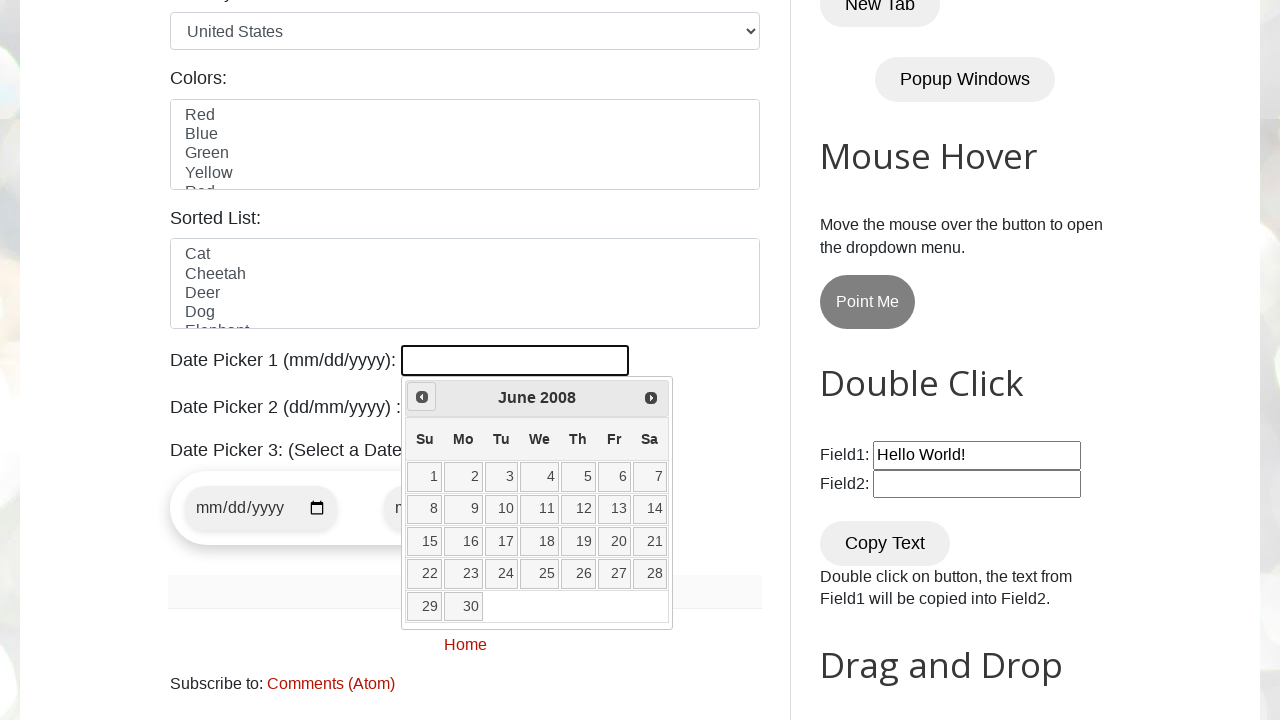

Retrieved current month from datepicker
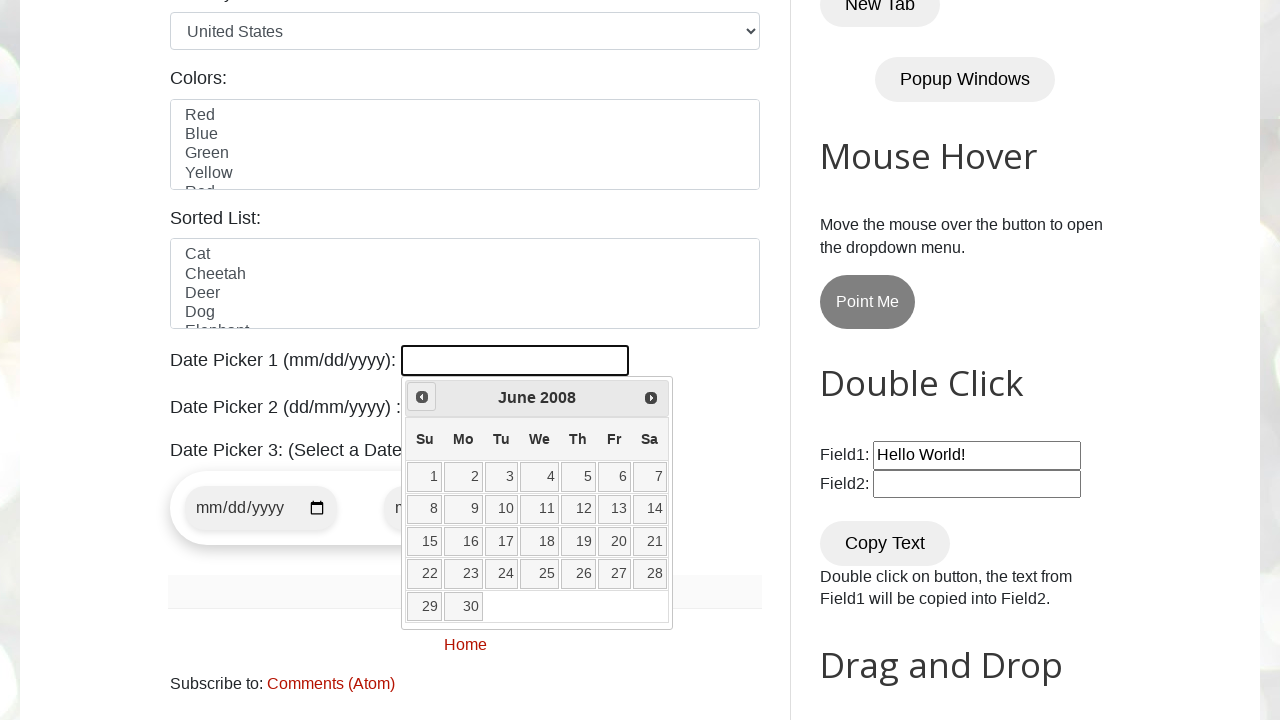

Retrieved current year from datepicker
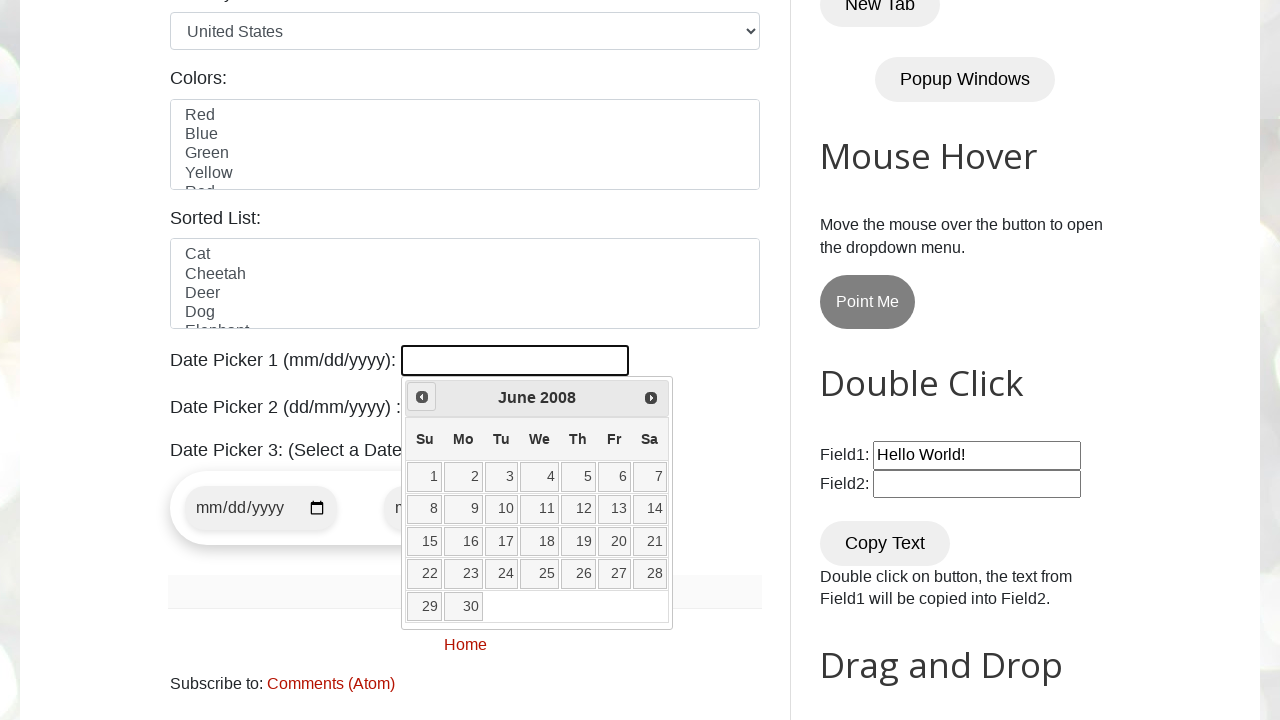

Clicked previous button to navigate to earlier month/year at (422, 397) on span.ui-icon.ui-icon-circle-triangle-w
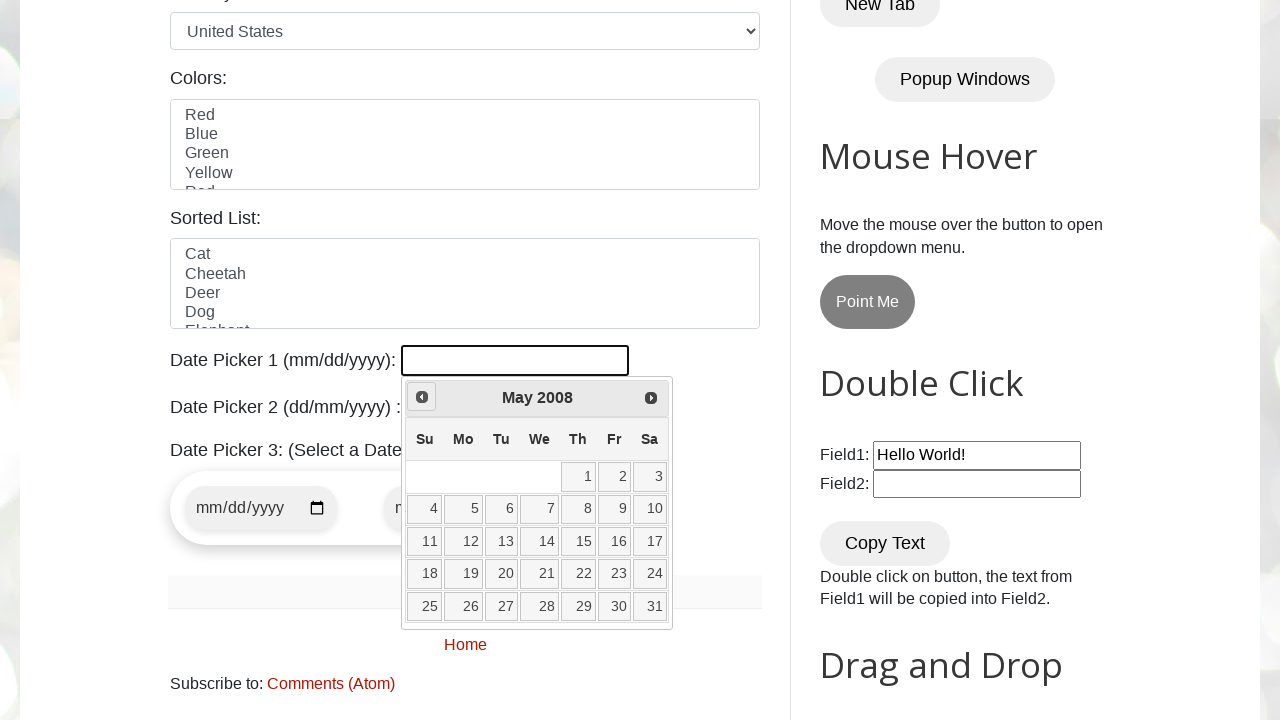

Retrieved current month from datepicker
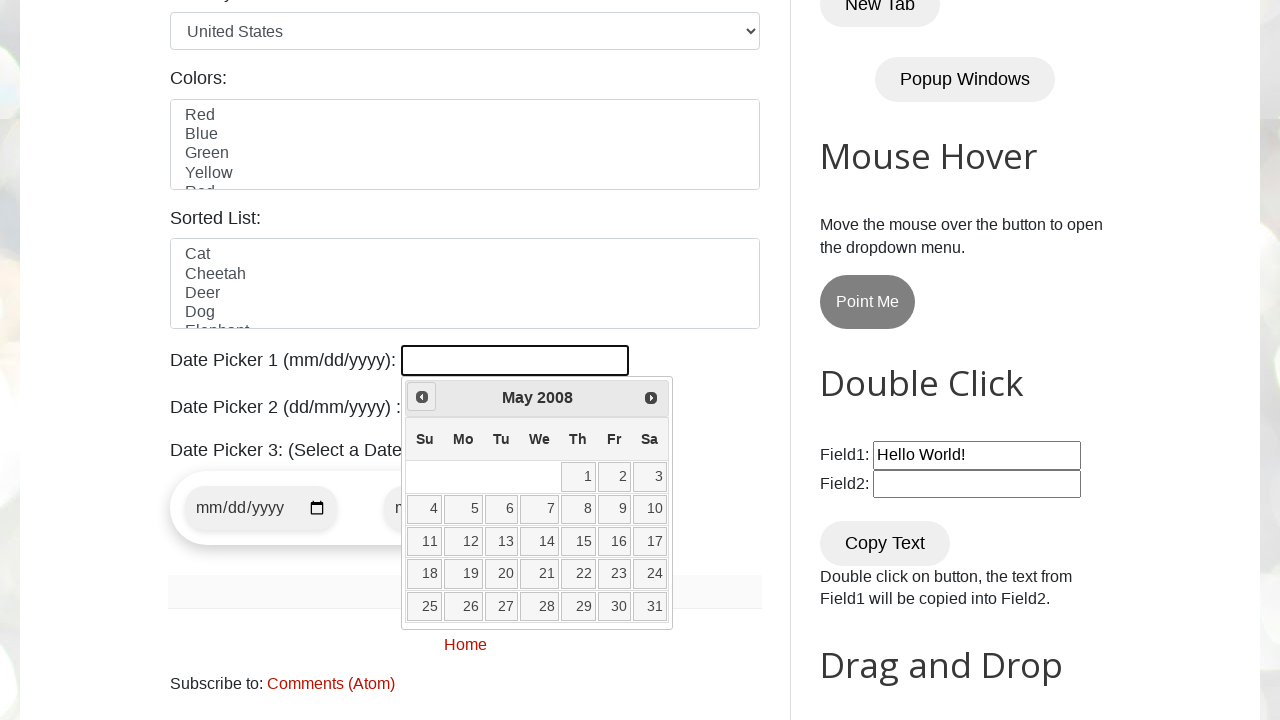

Retrieved current year from datepicker
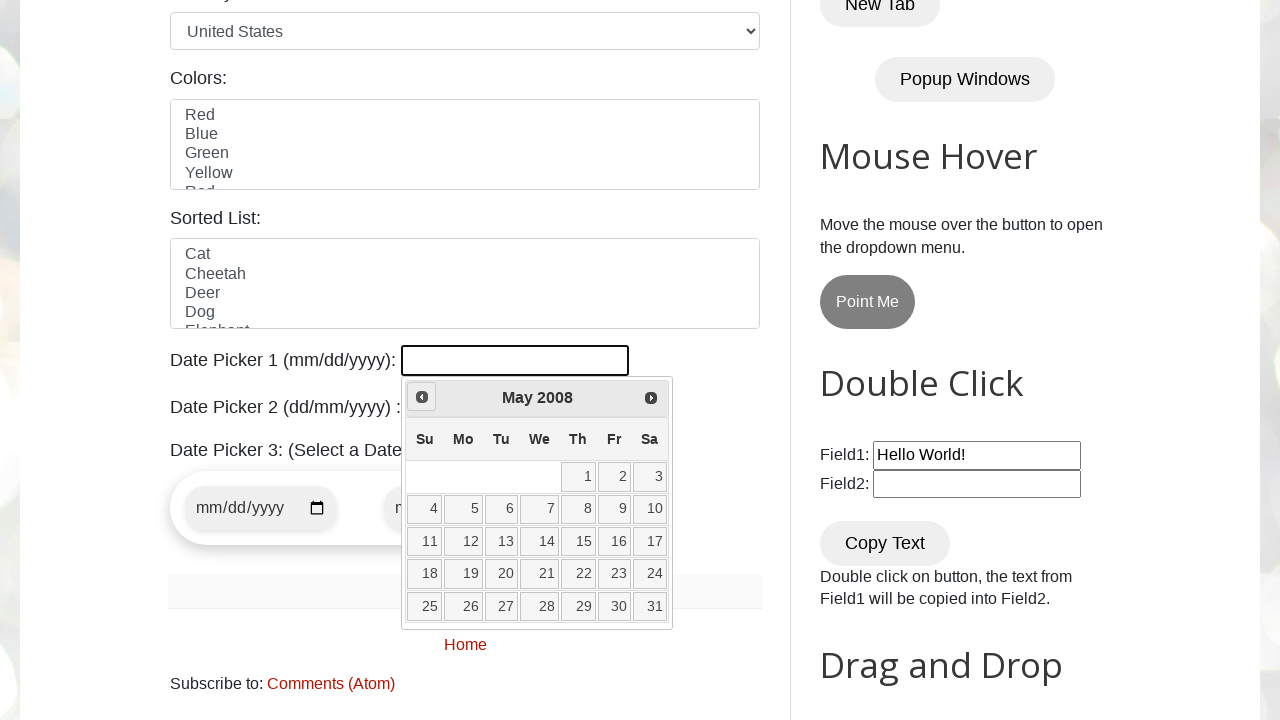

Clicked previous button to navigate to earlier month/year at (422, 397) on span.ui-icon.ui-icon-circle-triangle-w
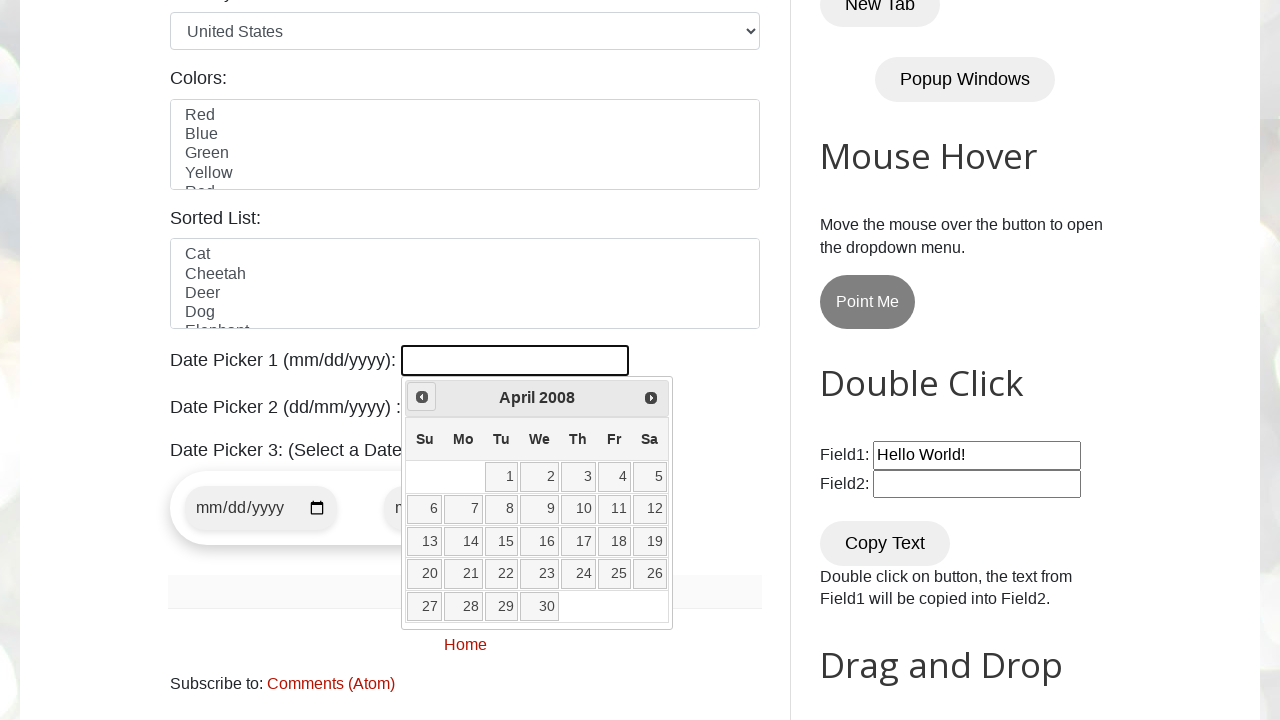

Retrieved current month from datepicker
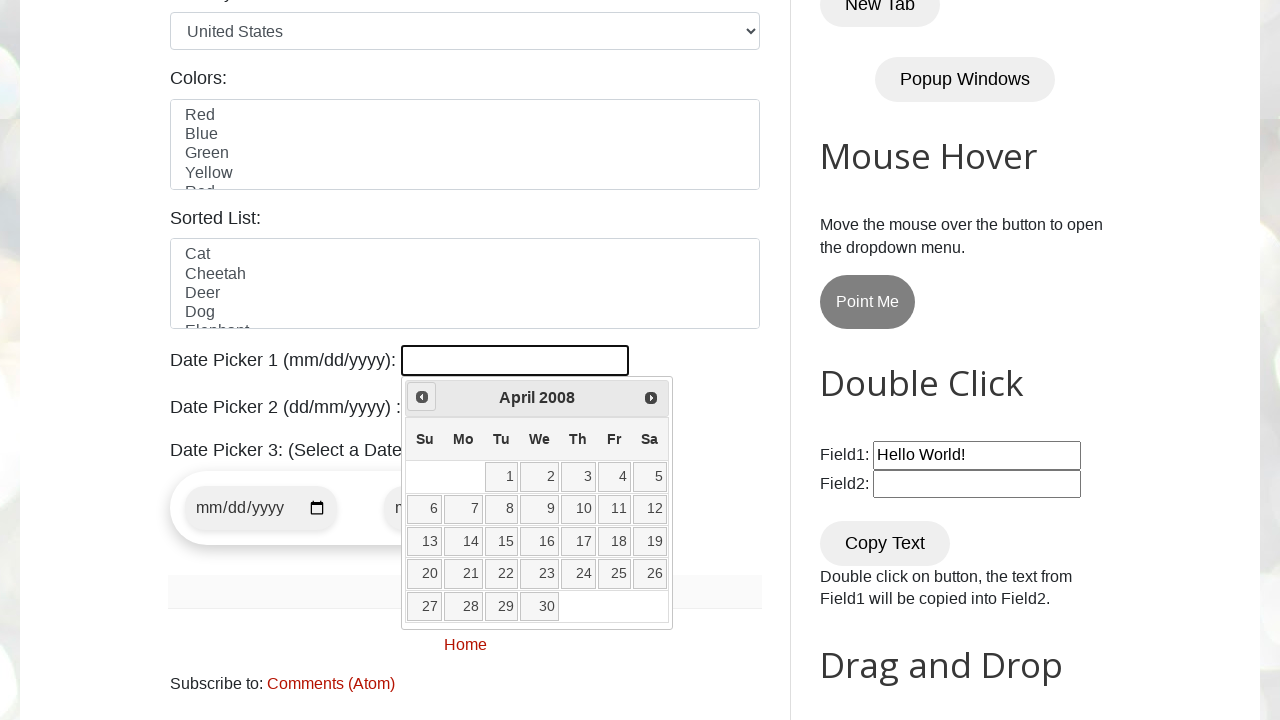

Retrieved current year from datepicker
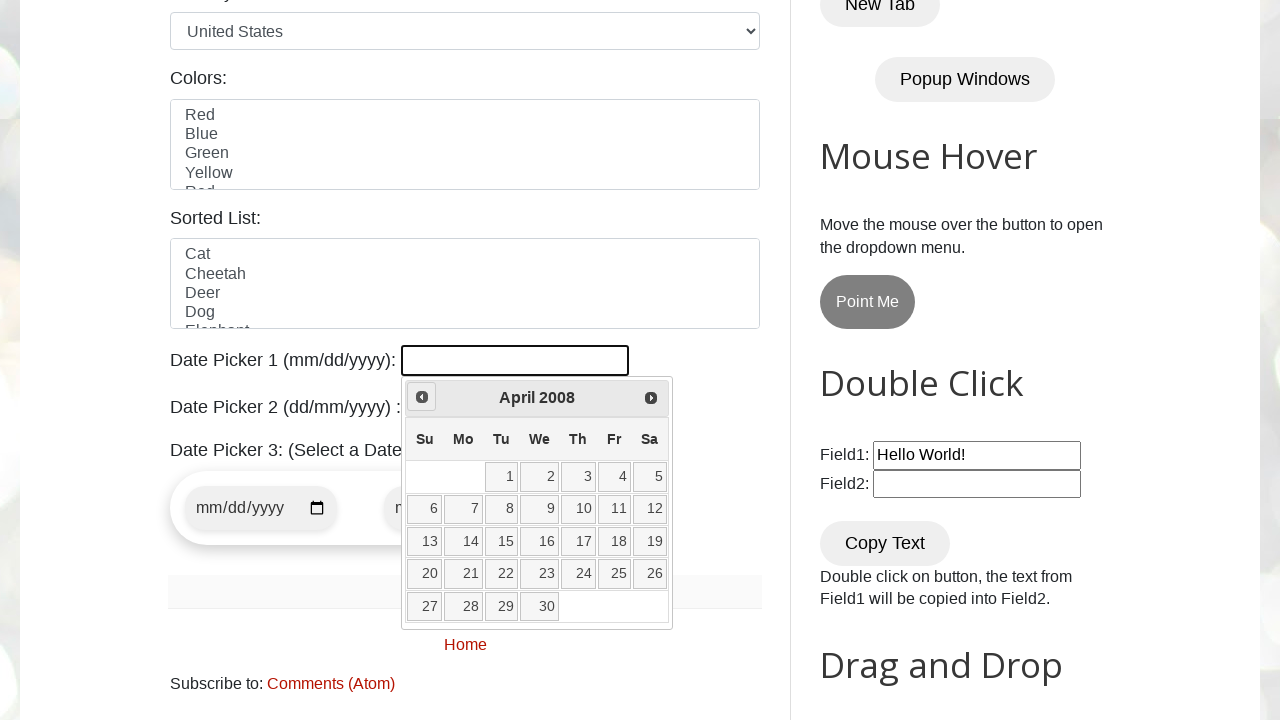

Clicked previous button to navigate to earlier month/year at (422, 397) on span.ui-icon.ui-icon-circle-triangle-w
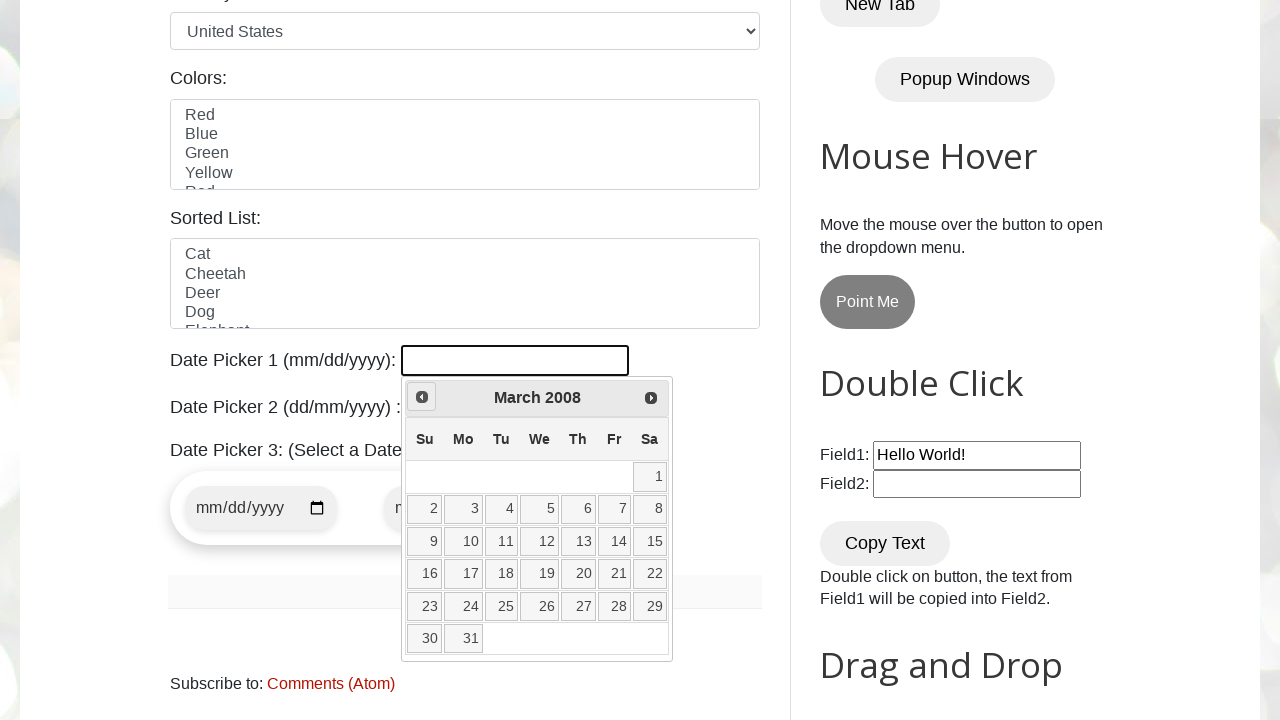

Retrieved current month from datepicker
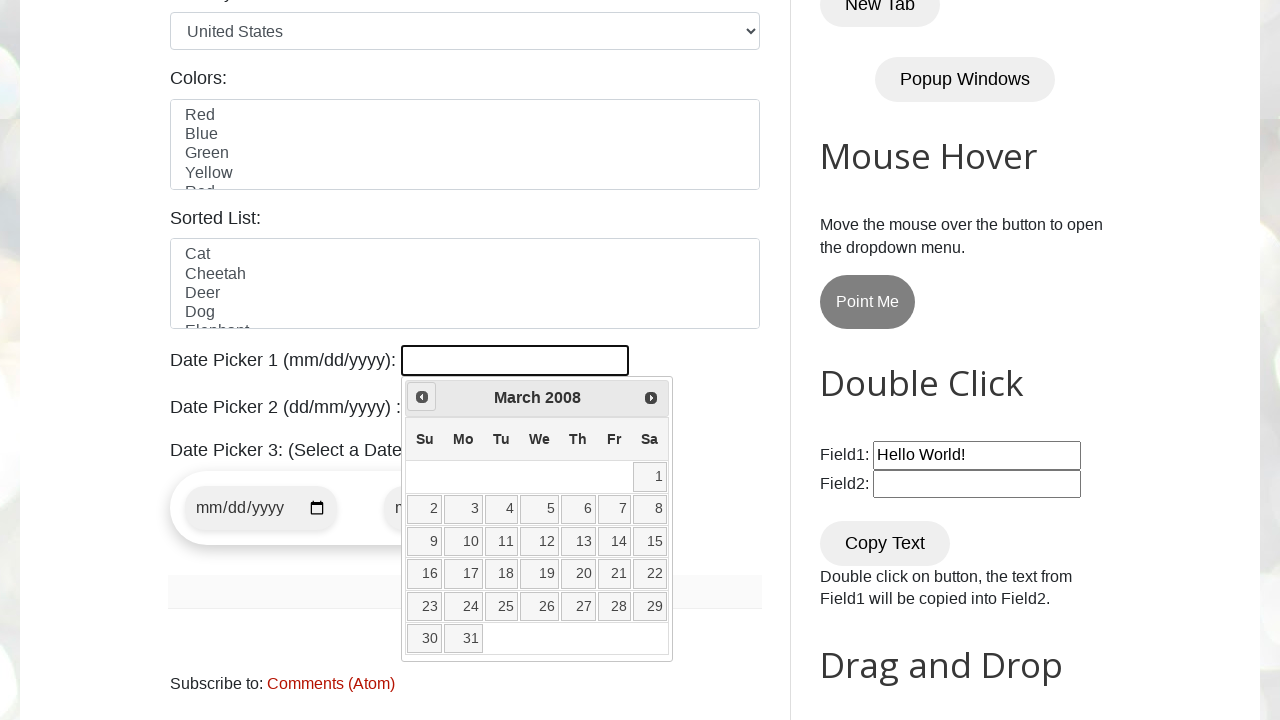

Retrieved current year from datepicker
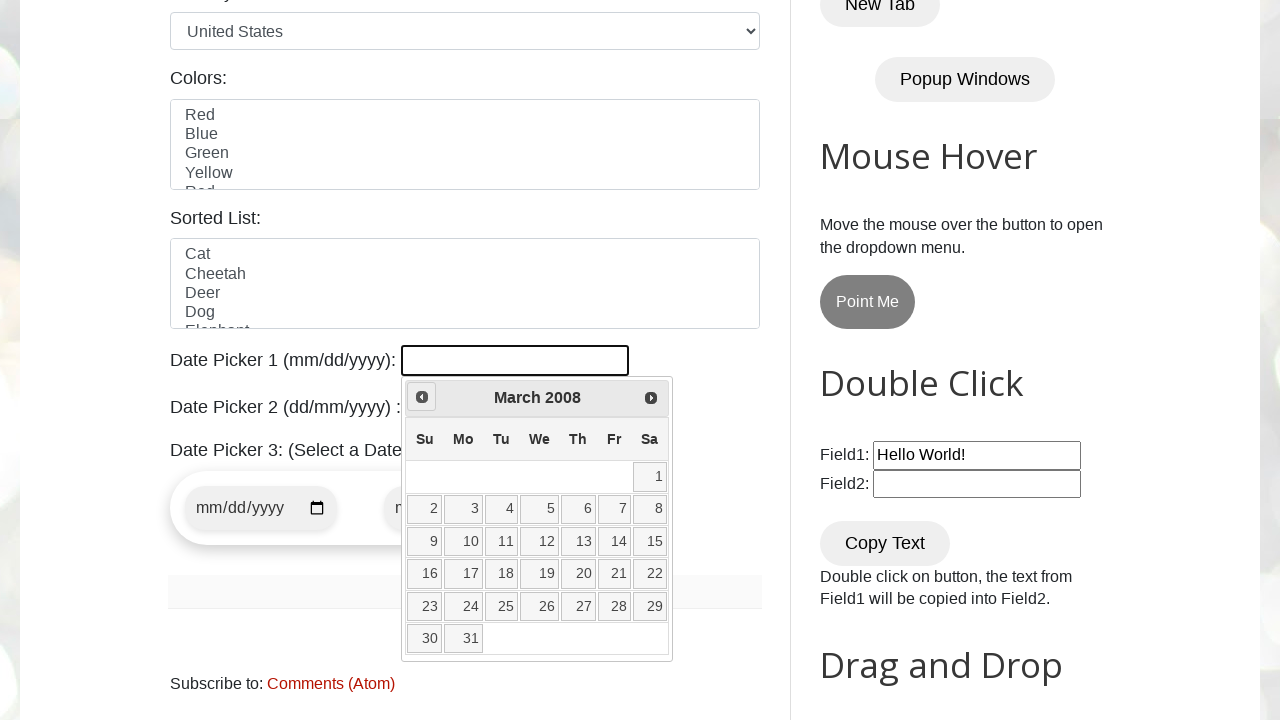

Clicked previous button to navigate to earlier month/year at (422, 397) on span.ui-icon.ui-icon-circle-triangle-w
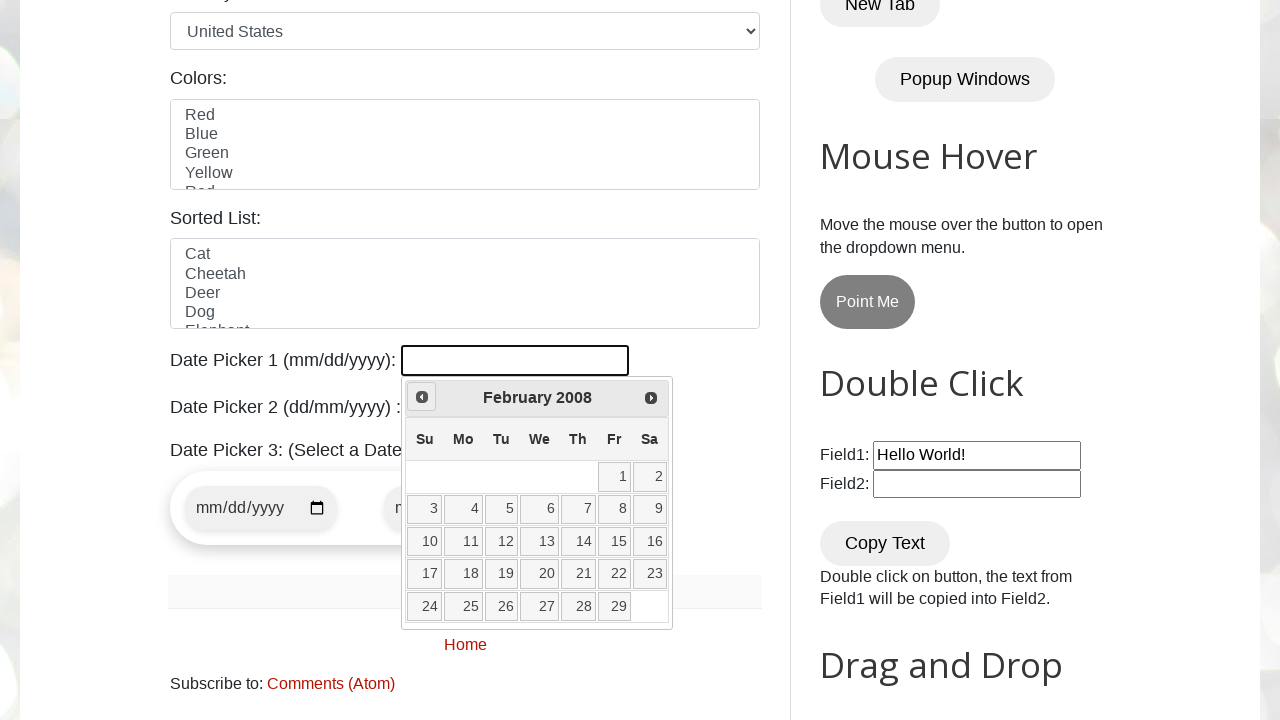

Retrieved current month from datepicker
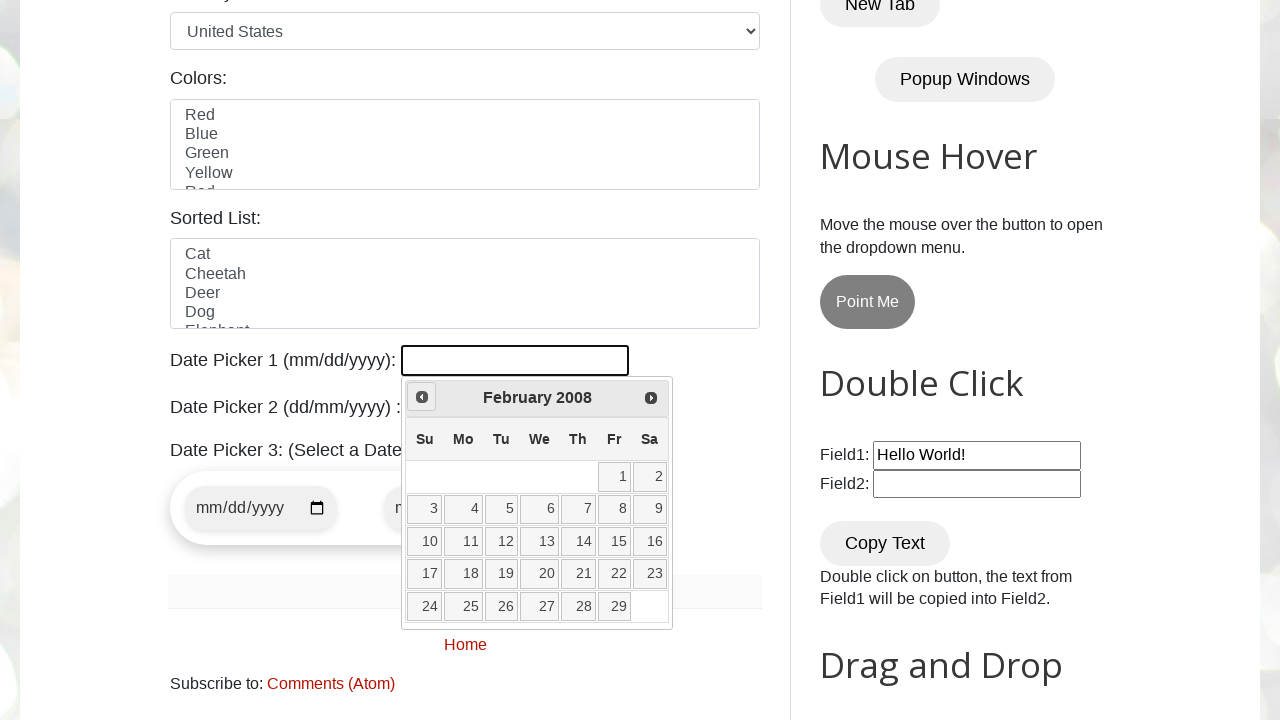

Retrieved current year from datepicker
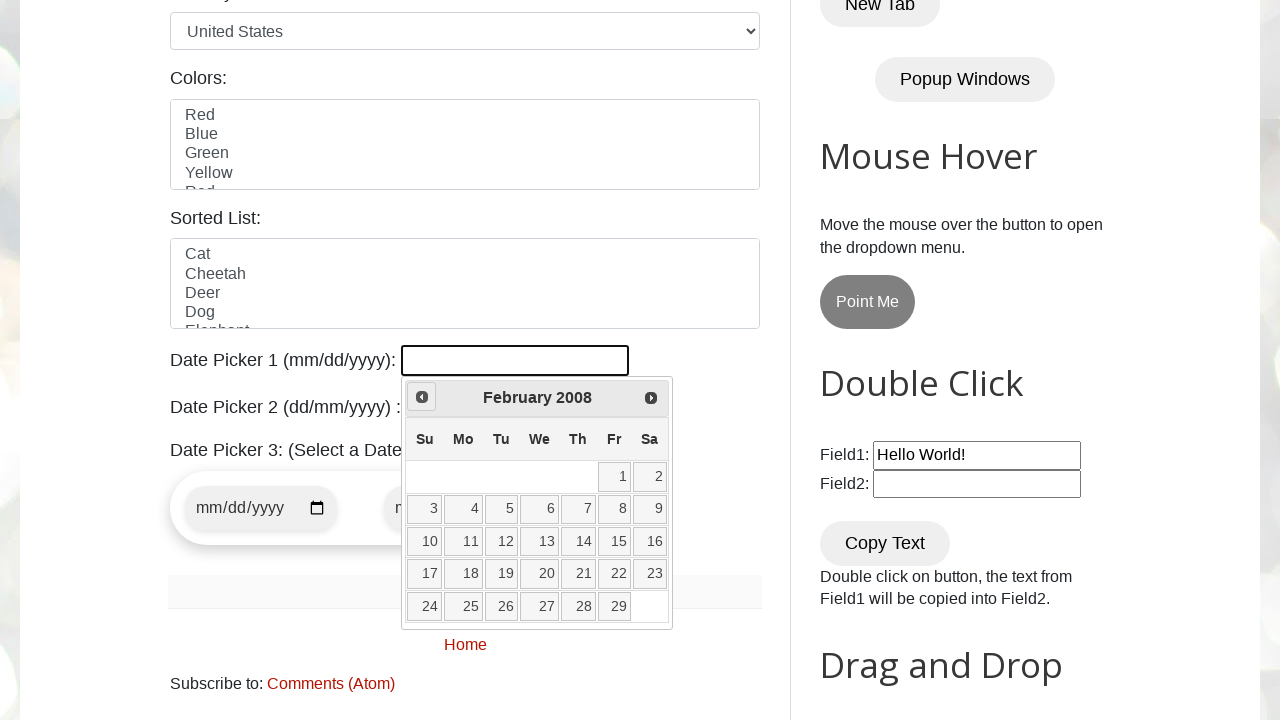

Clicked previous button to navigate to earlier month/year at (422, 397) on span.ui-icon.ui-icon-circle-triangle-w
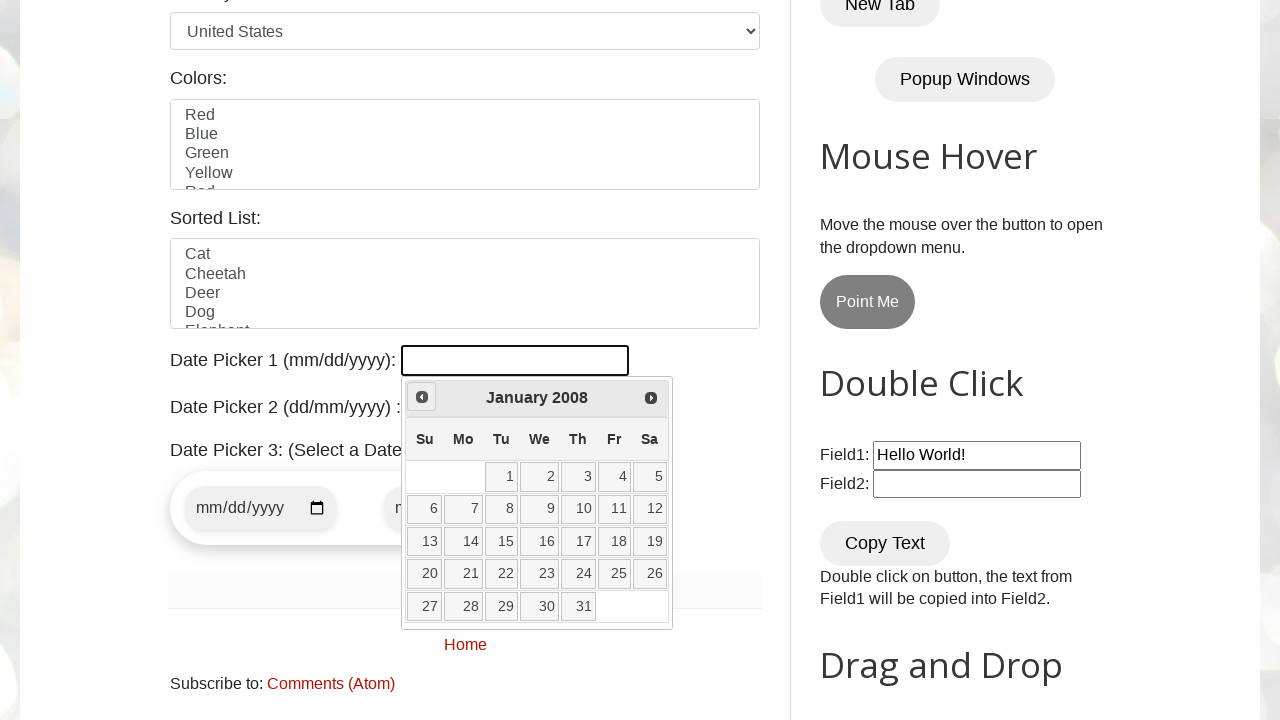

Retrieved current month from datepicker
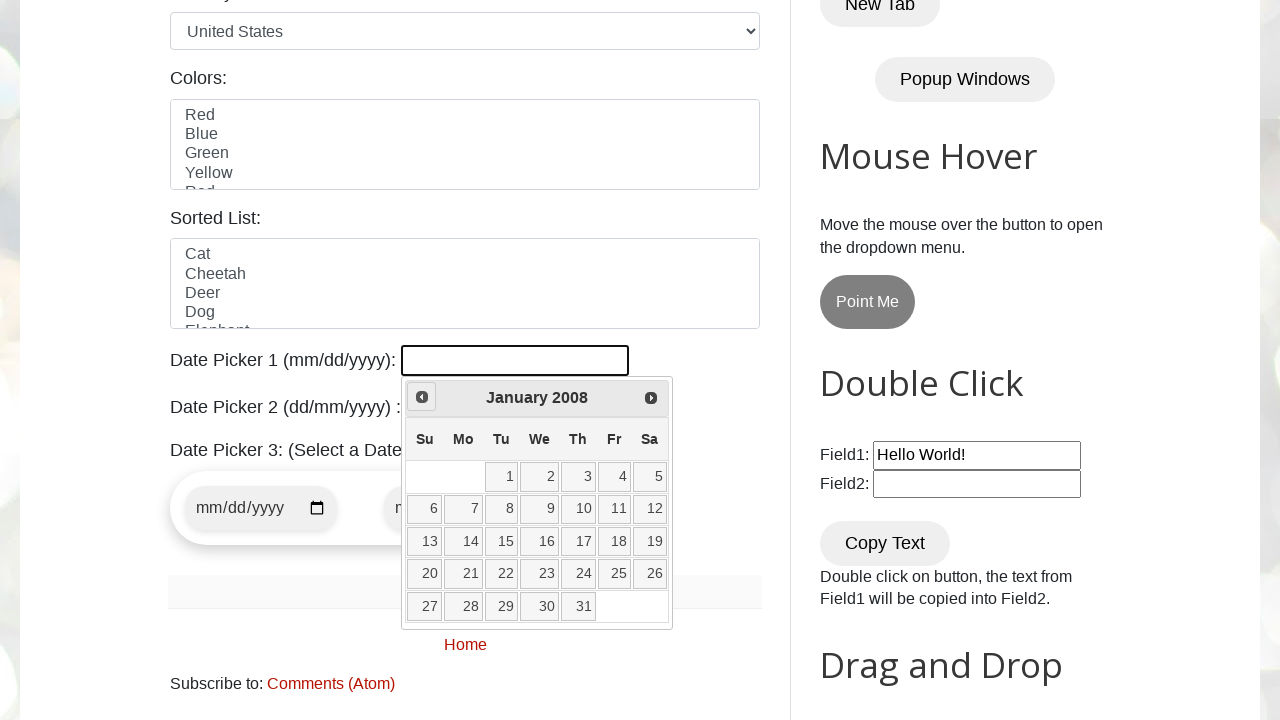

Retrieved current year from datepicker
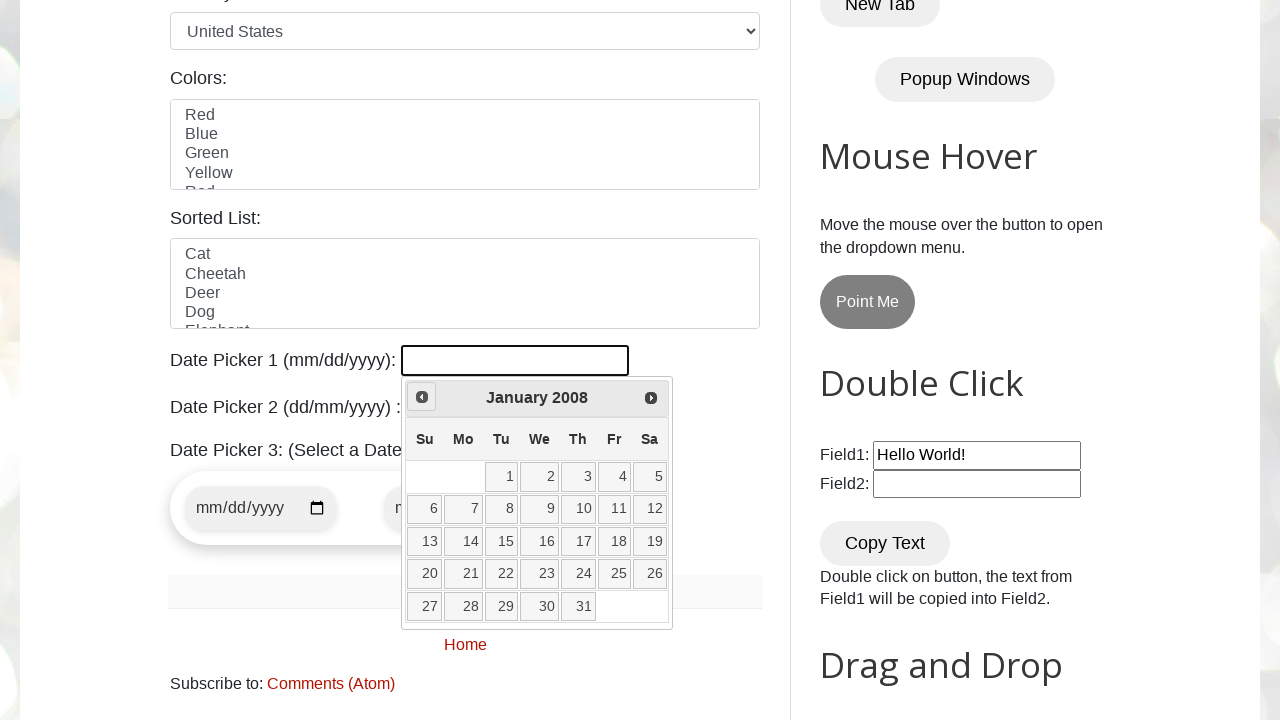

Clicked previous button to navigate to earlier month/year at (422, 397) on span.ui-icon.ui-icon-circle-triangle-w
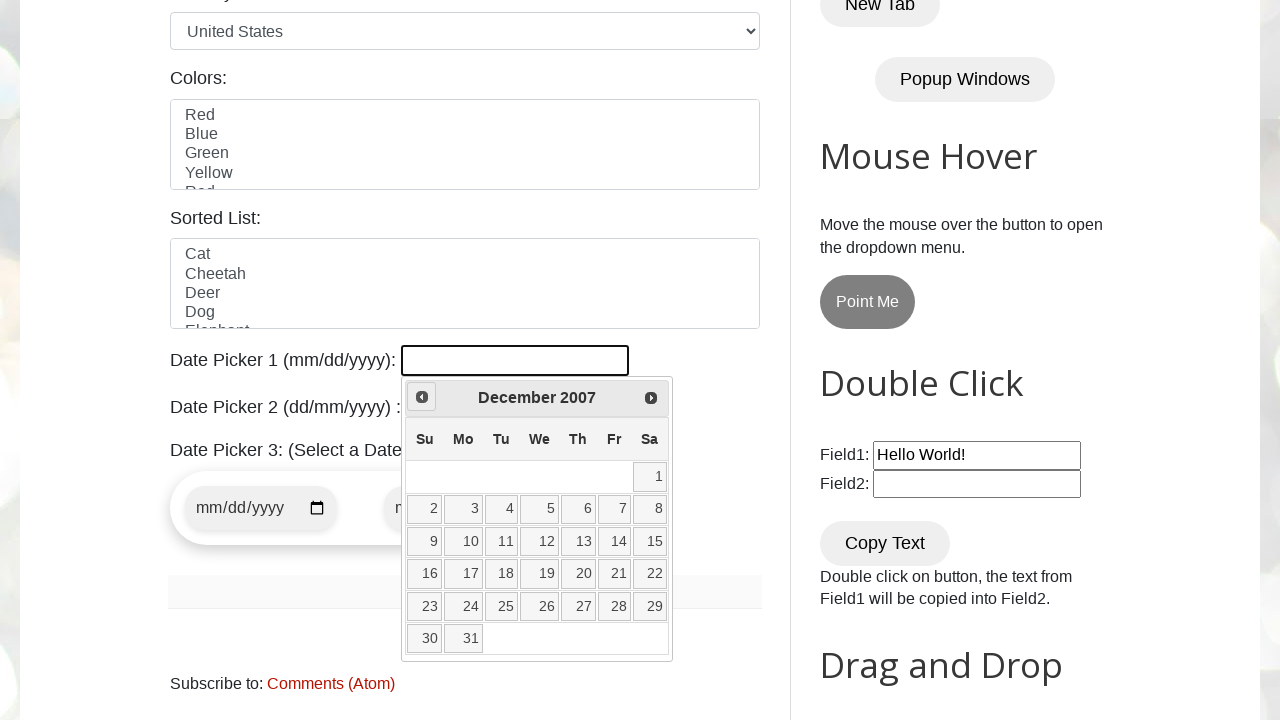

Retrieved current month from datepicker
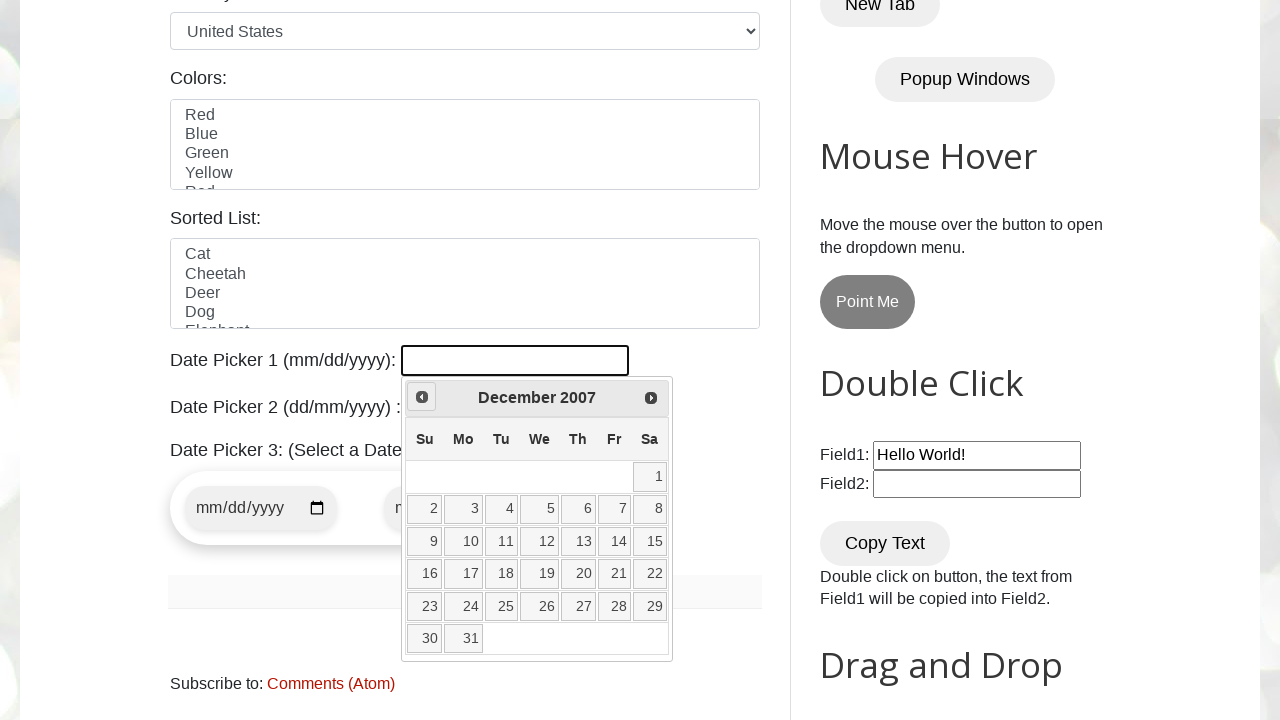

Retrieved current year from datepicker
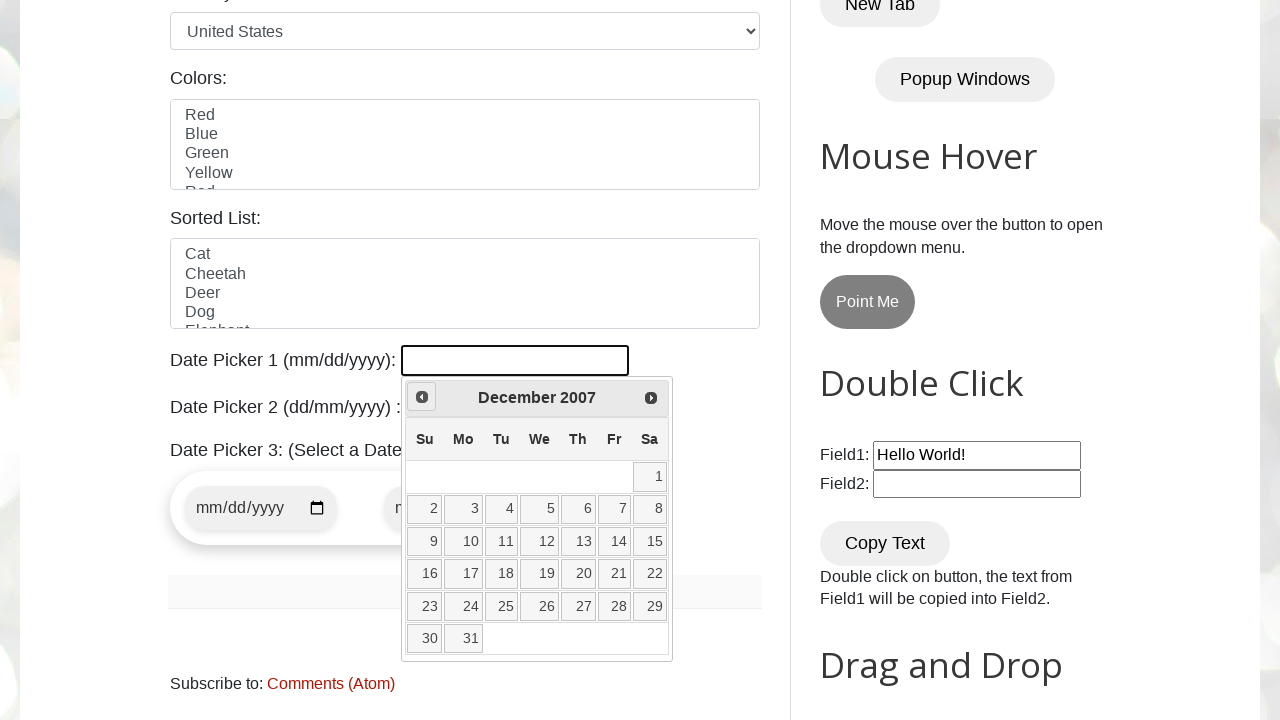

Clicked previous button to navigate to earlier month/year at (422, 397) on span.ui-icon.ui-icon-circle-triangle-w
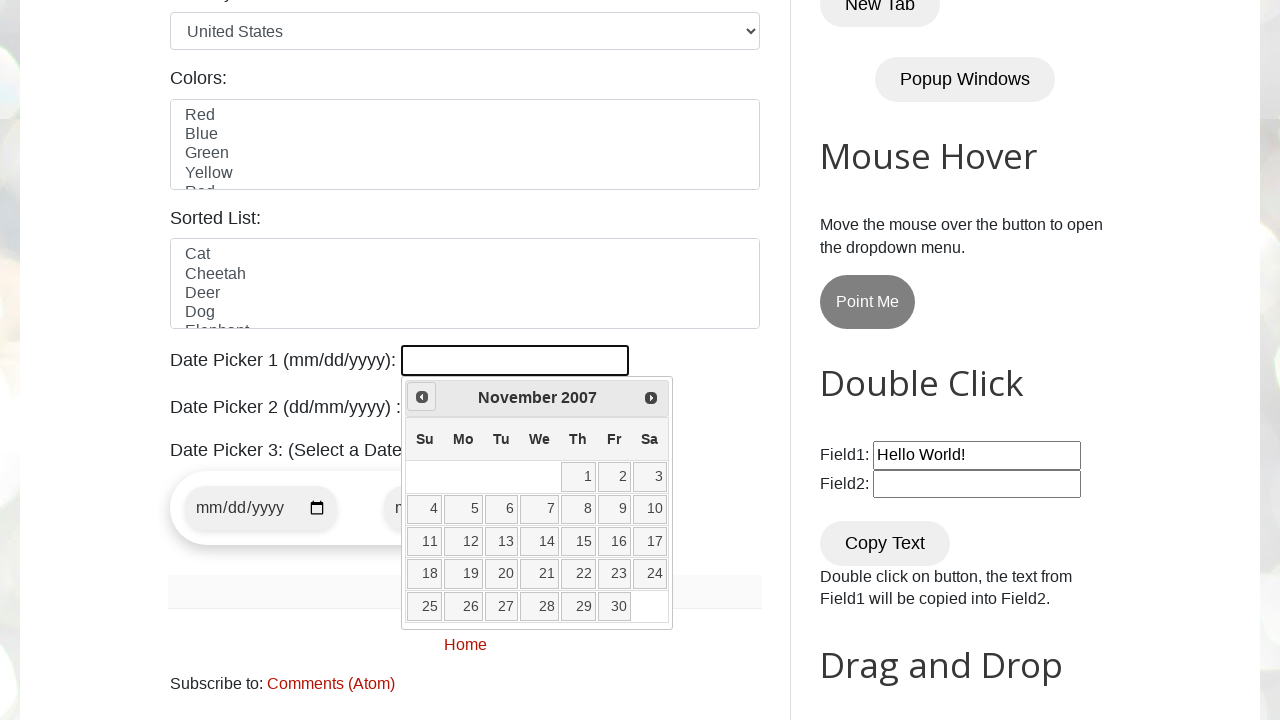

Retrieved current month from datepicker
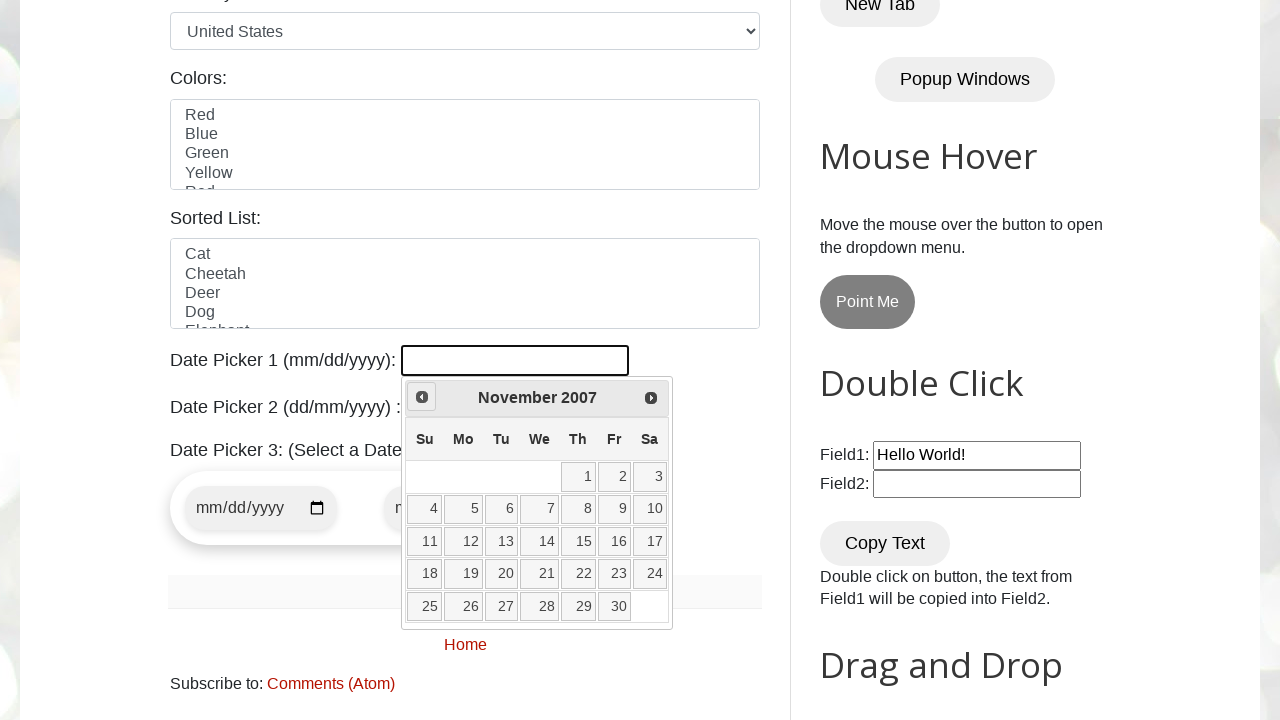

Retrieved current year from datepicker
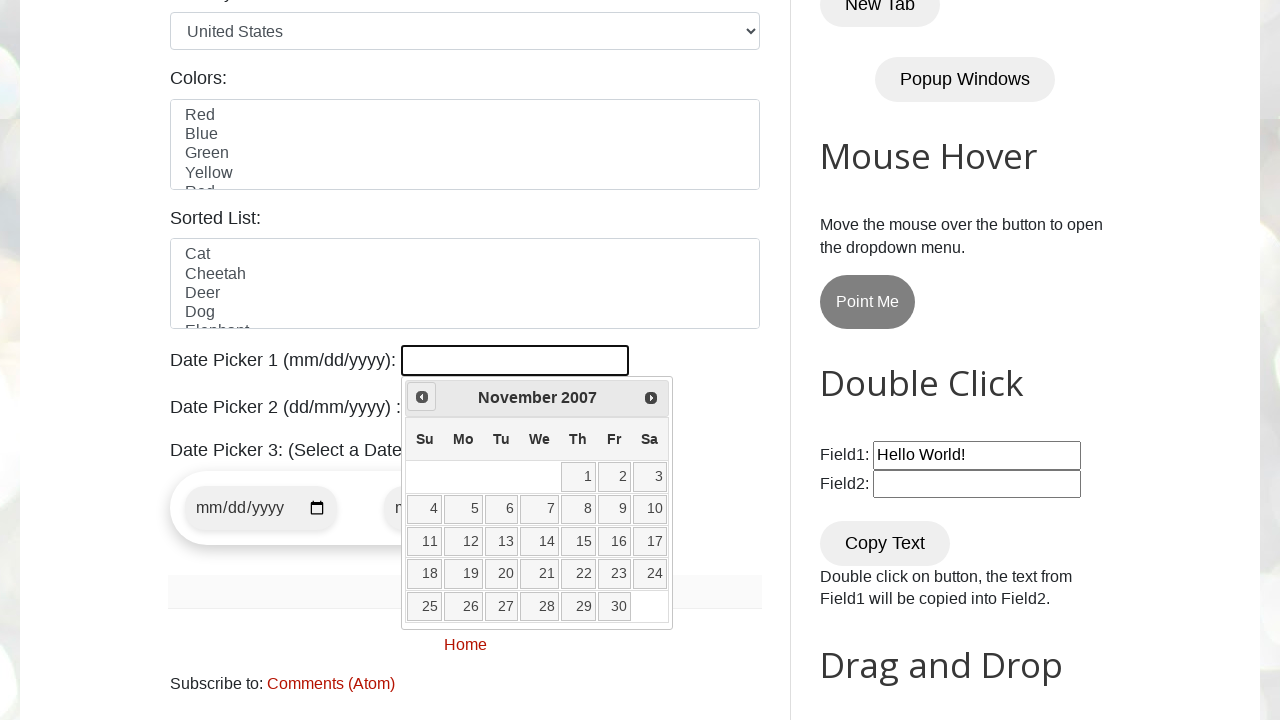

Clicked previous button to navigate to earlier month/year at (422, 397) on span.ui-icon.ui-icon-circle-triangle-w
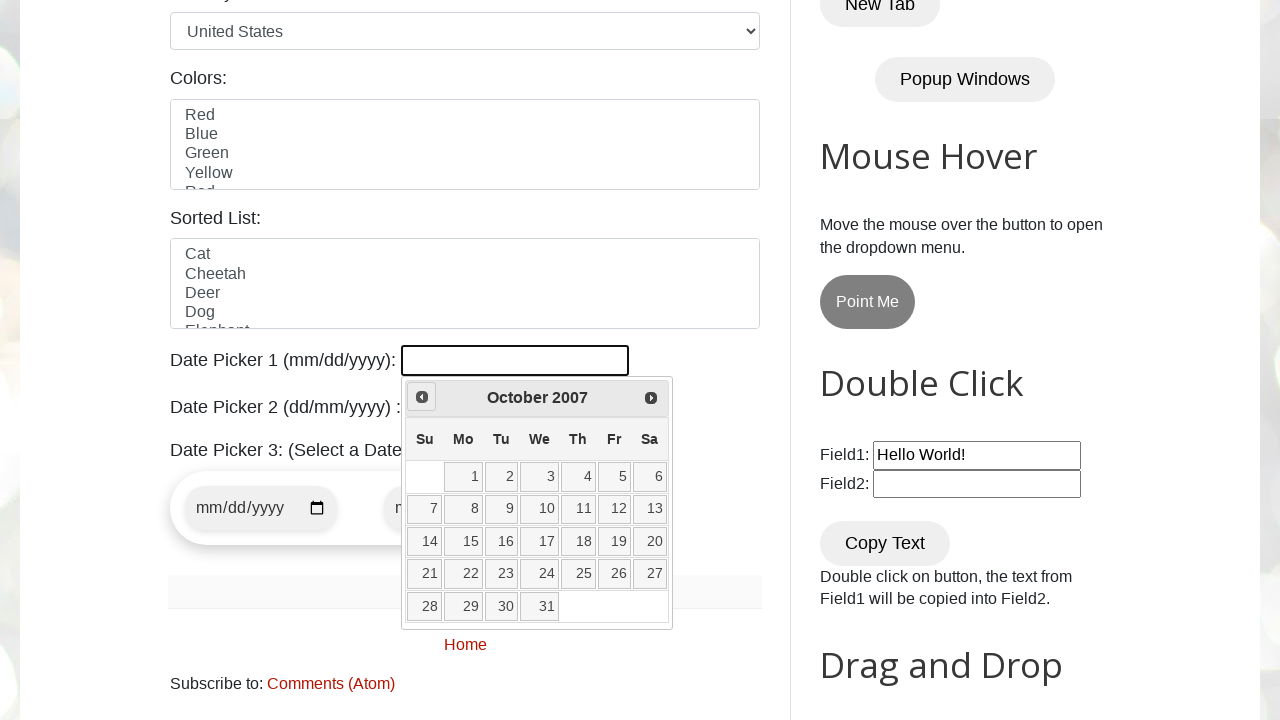

Retrieved current month from datepicker
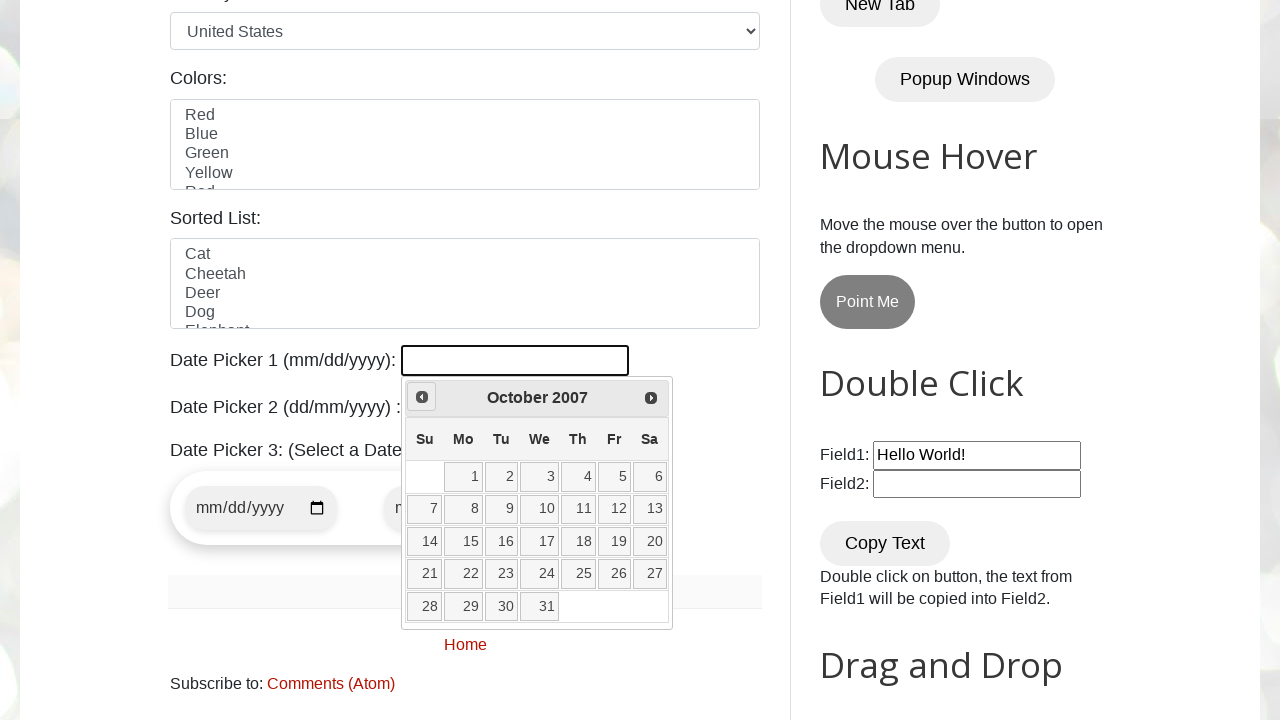

Retrieved current year from datepicker
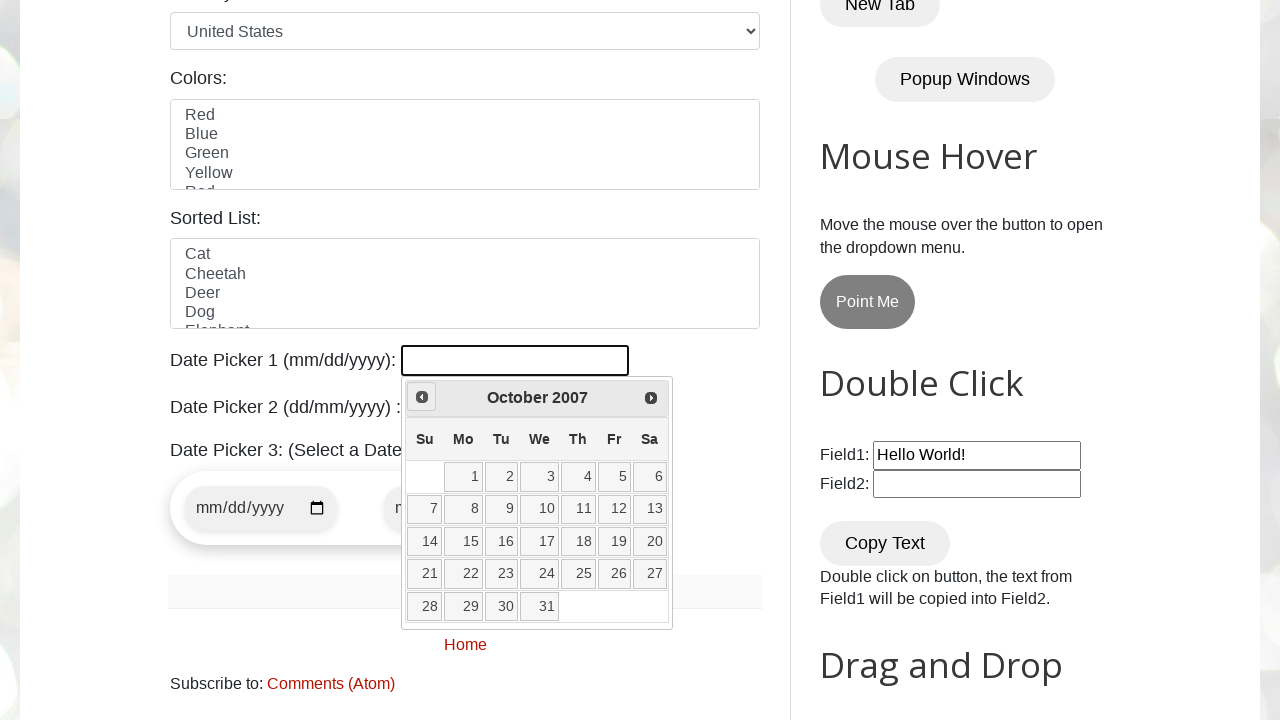

Clicked previous button to navigate to earlier month/year at (422, 397) on span.ui-icon.ui-icon-circle-triangle-w
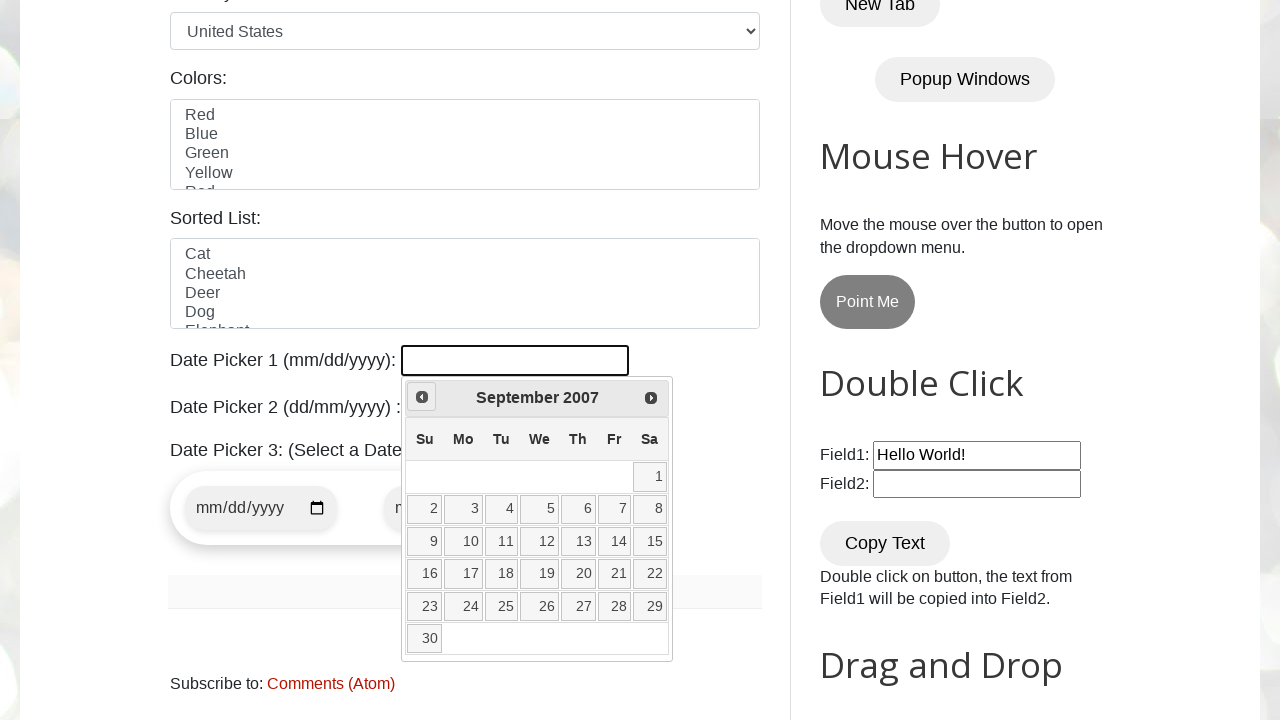

Retrieved current month from datepicker
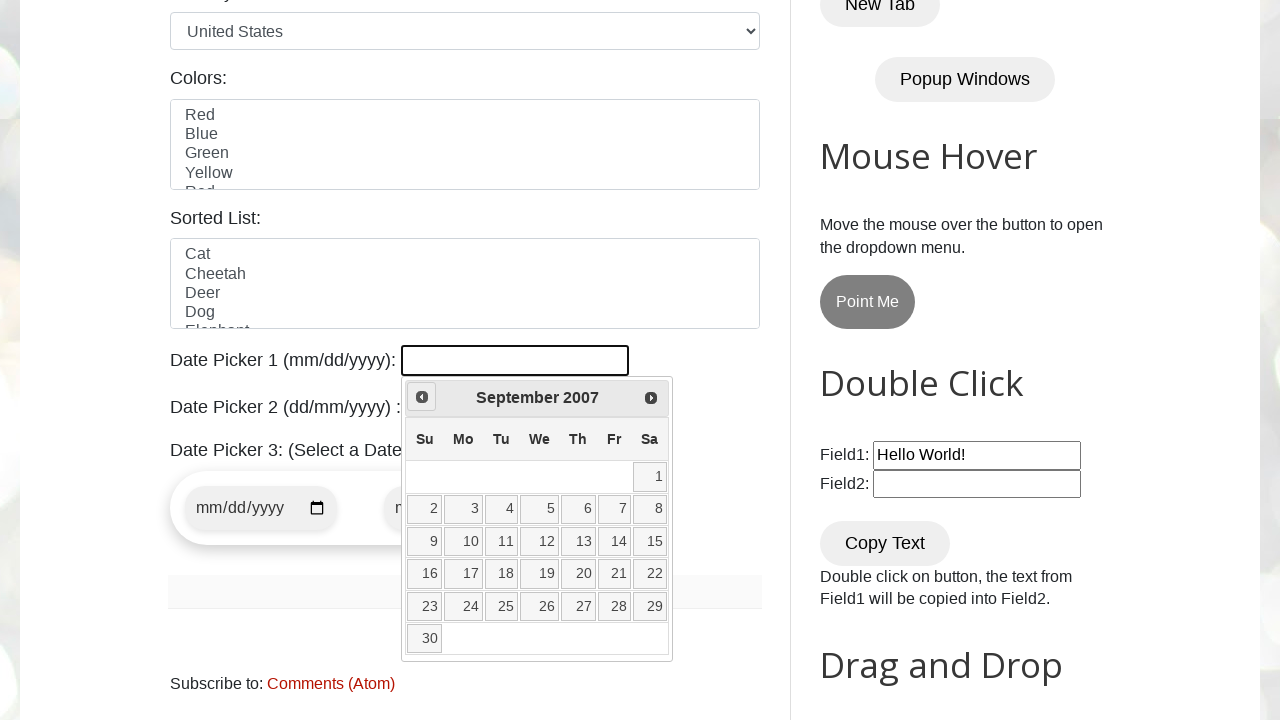

Retrieved current year from datepicker
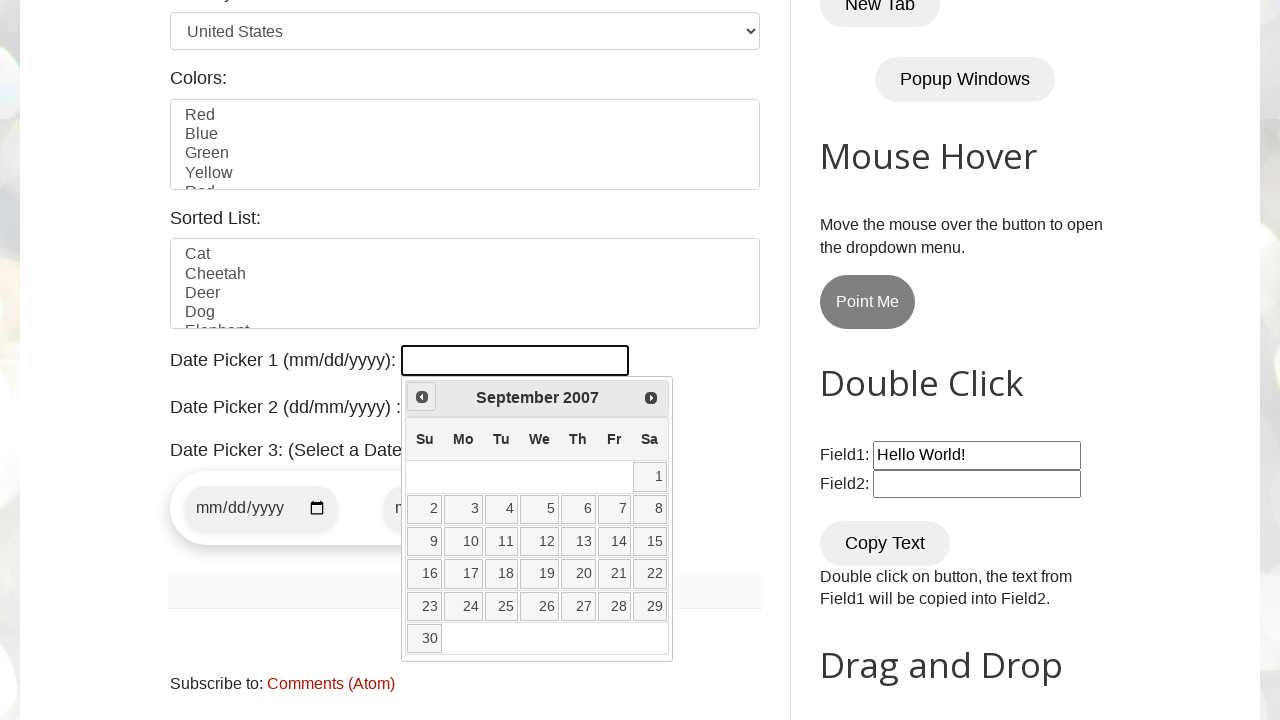

Clicked previous button to navigate to earlier month/year at (422, 397) on span.ui-icon.ui-icon-circle-triangle-w
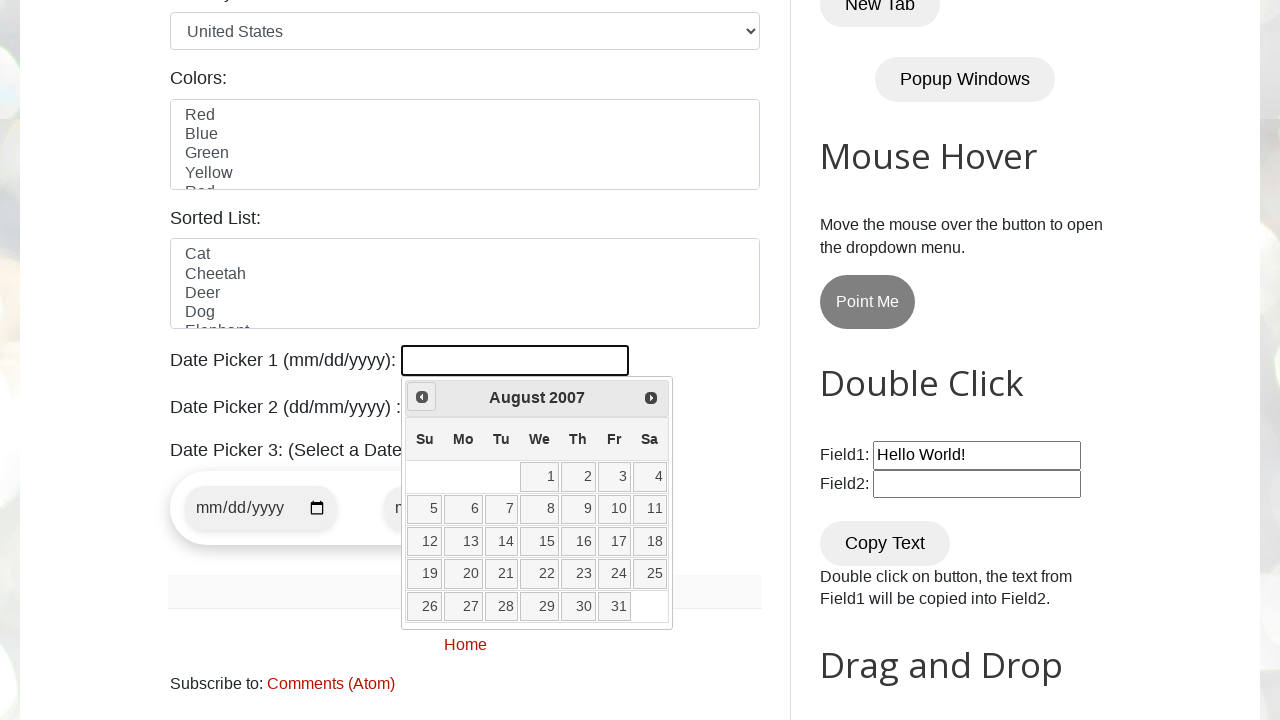

Retrieved current month from datepicker
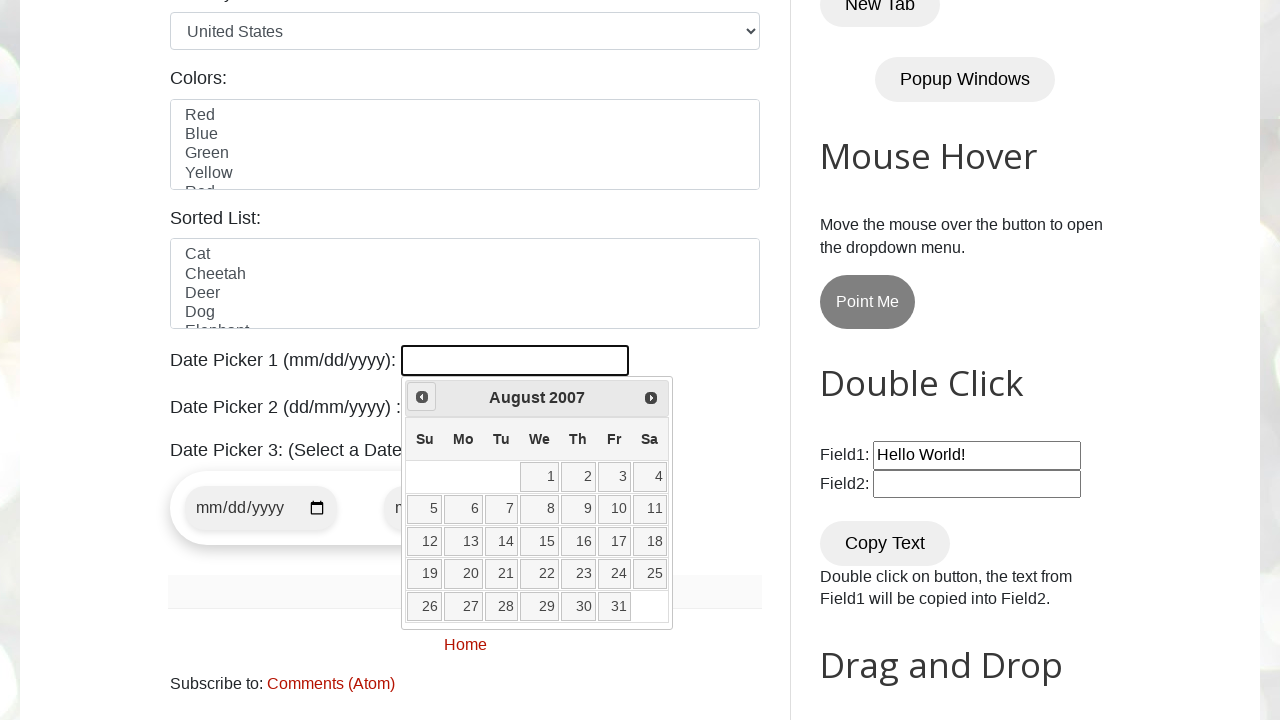

Retrieved current year from datepicker
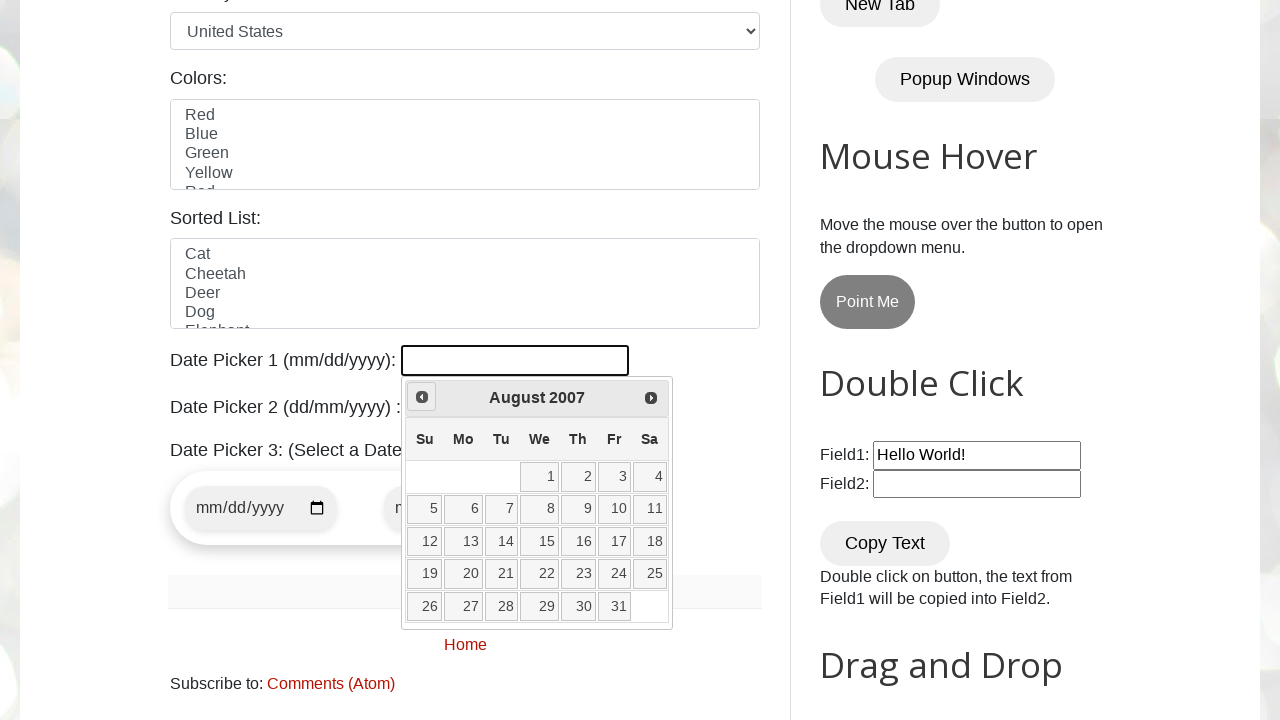

Clicked previous button to navigate to earlier month/year at (422, 397) on span.ui-icon.ui-icon-circle-triangle-w
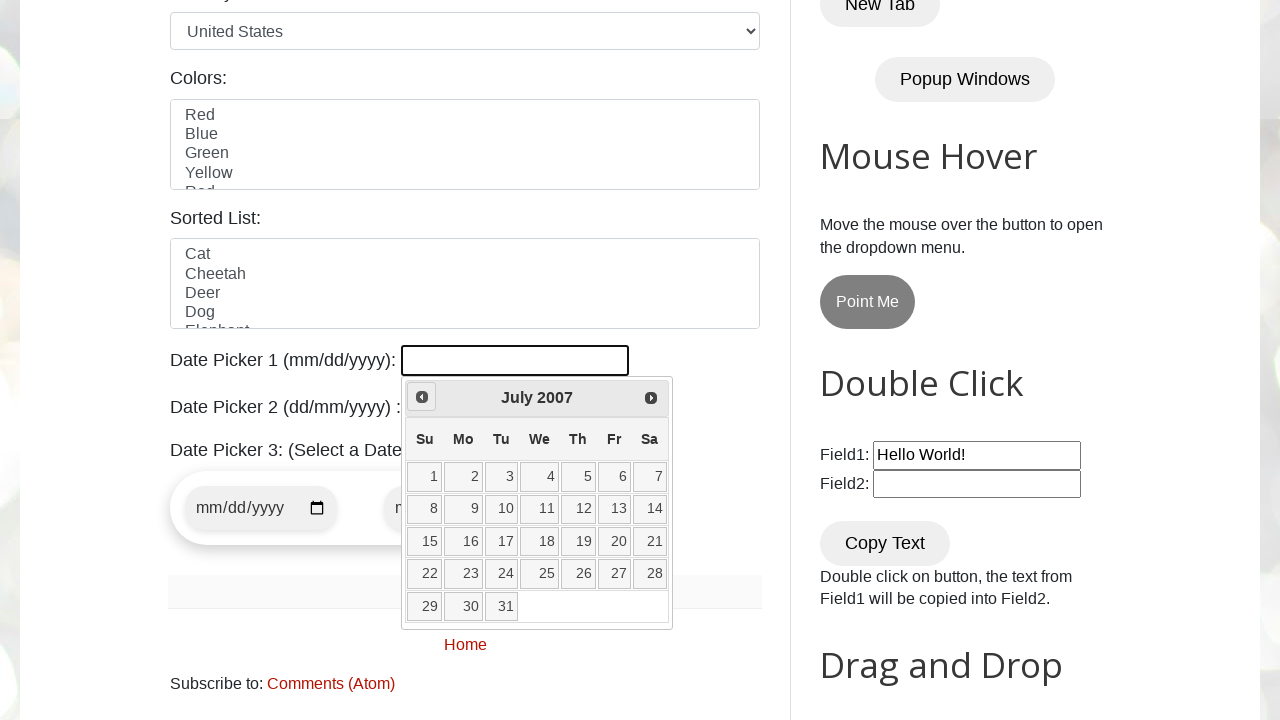

Retrieved current month from datepicker
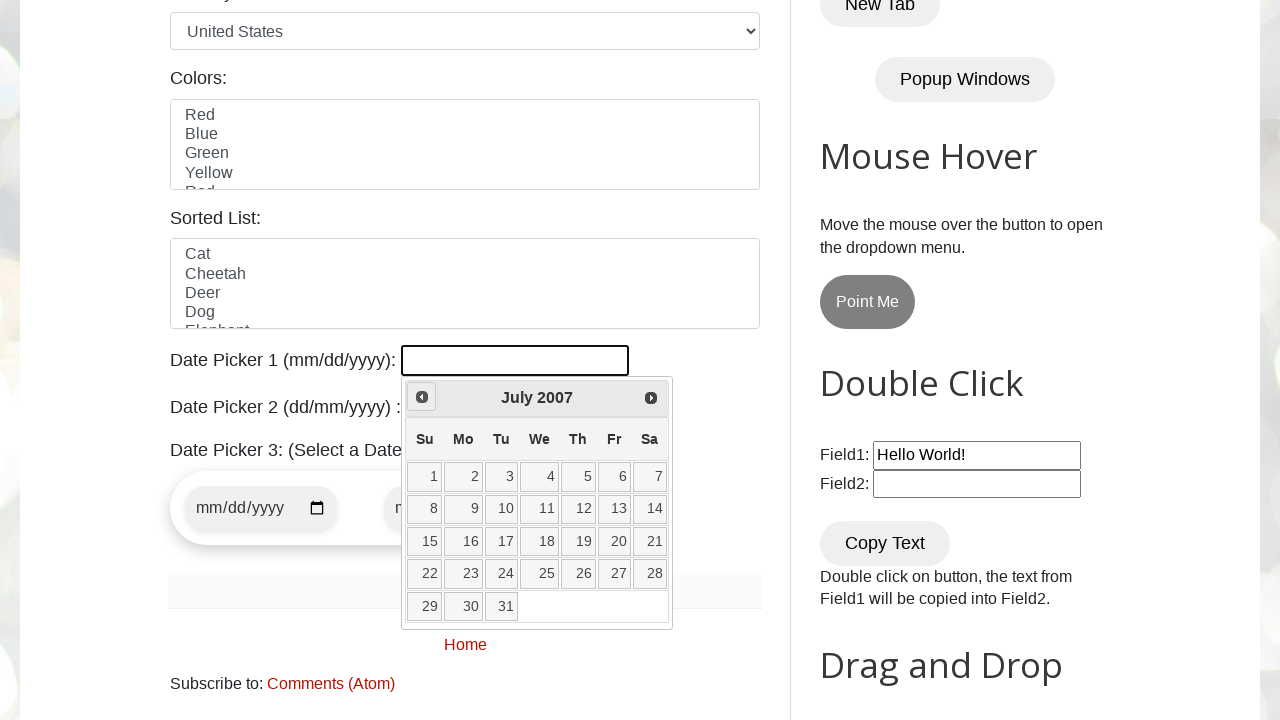

Retrieved current year from datepicker
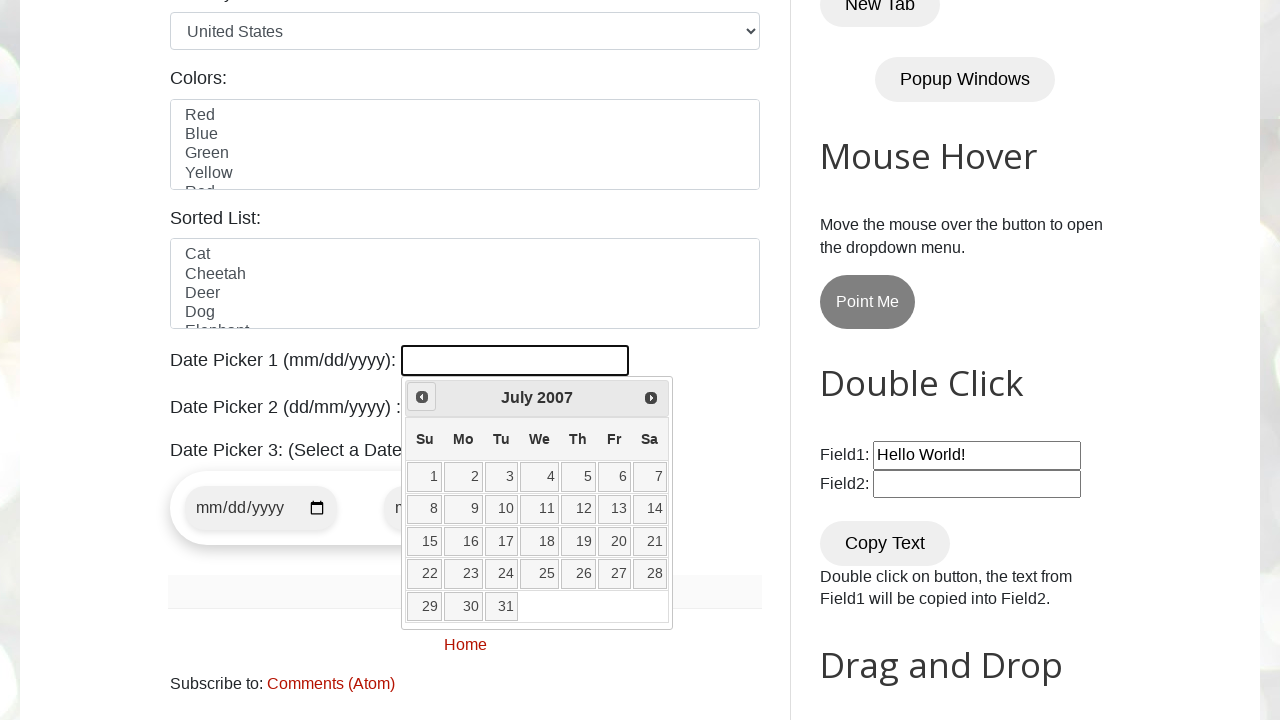

Clicked previous button to navigate to earlier month/year at (422, 397) on span.ui-icon.ui-icon-circle-triangle-w
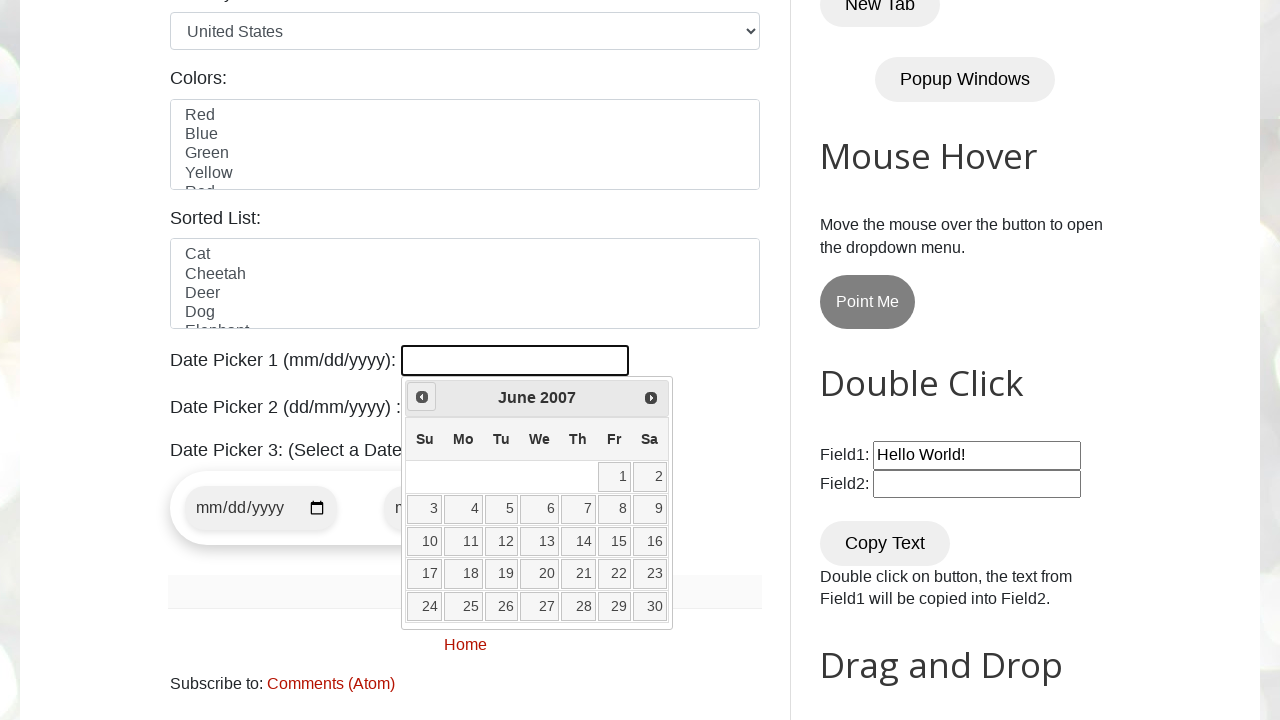

Retrieved current month from datepicker
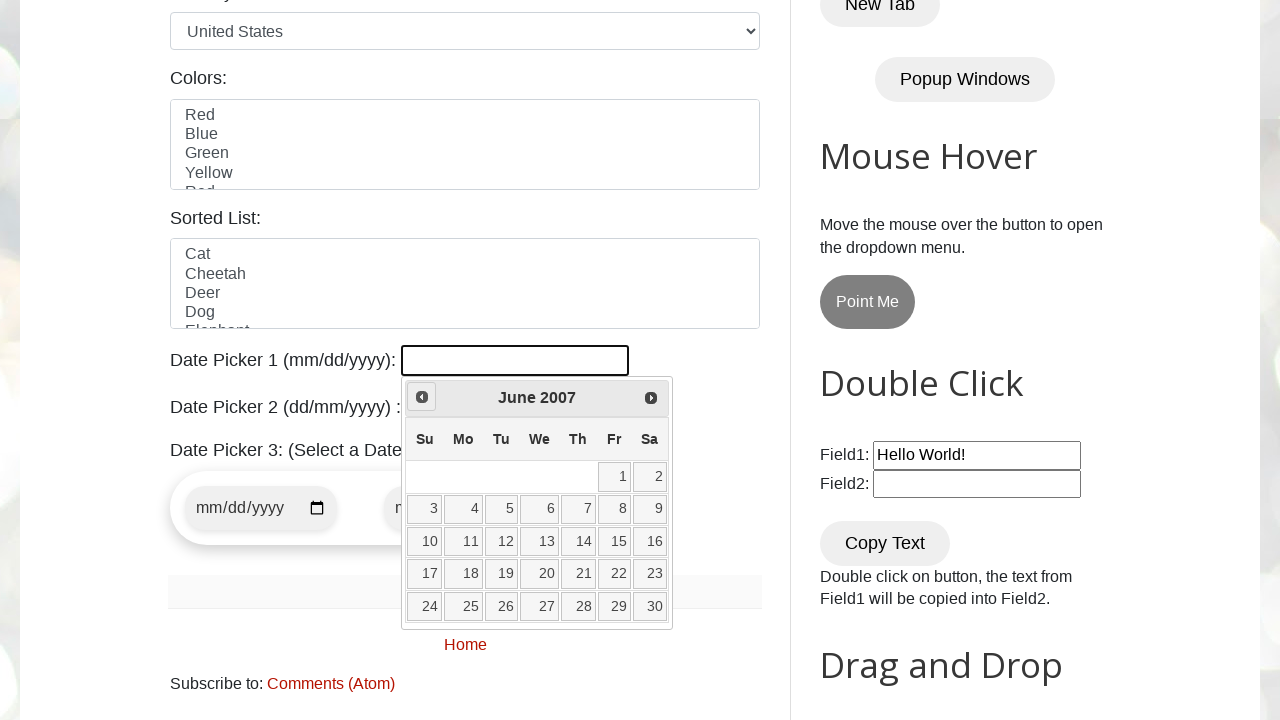

Retrieved current year from datepicker
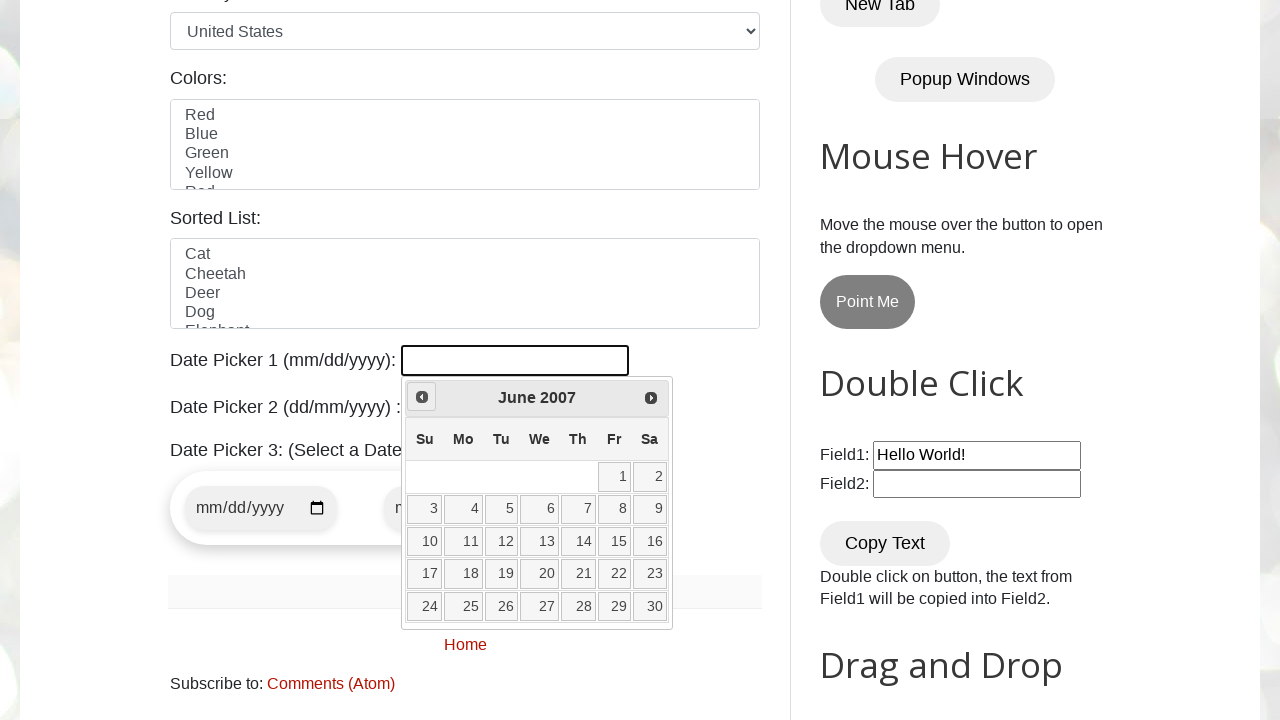

Clicked previous button to navigate to earlier month/year at (422, 397) on span.ui-icon.ui-icon-circle-triangle-w
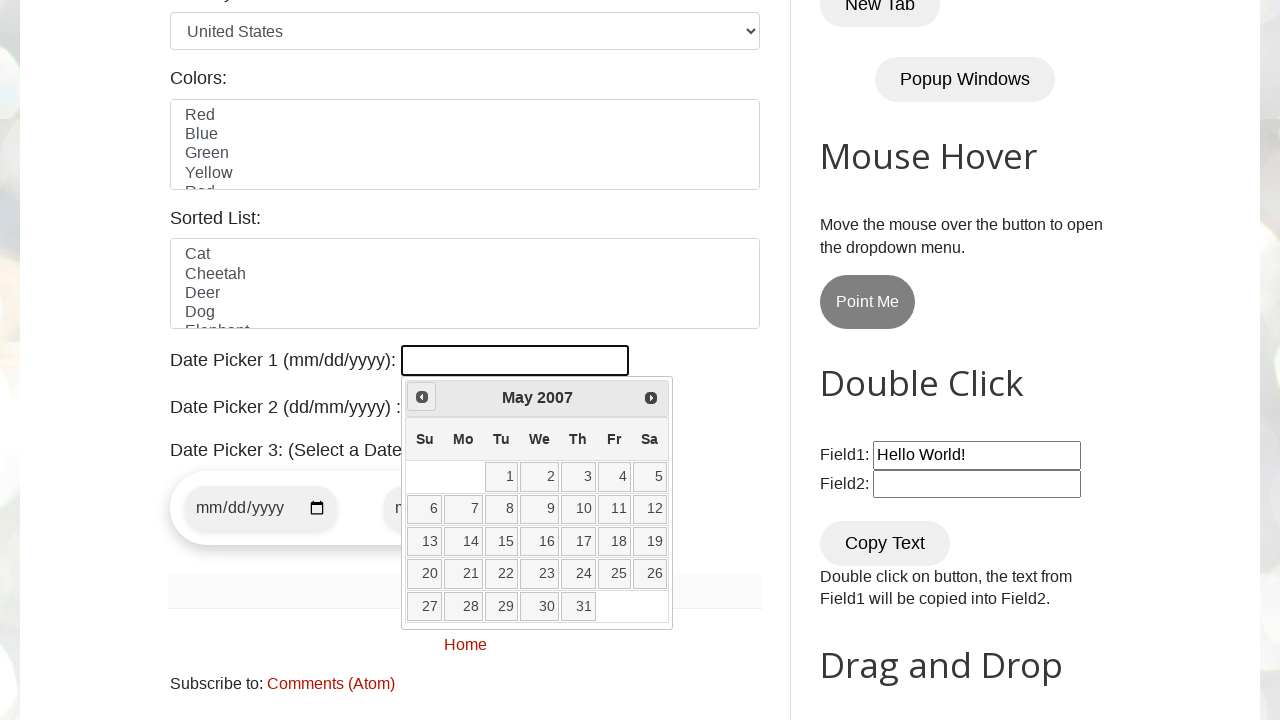

Retrieved current month from datepicker
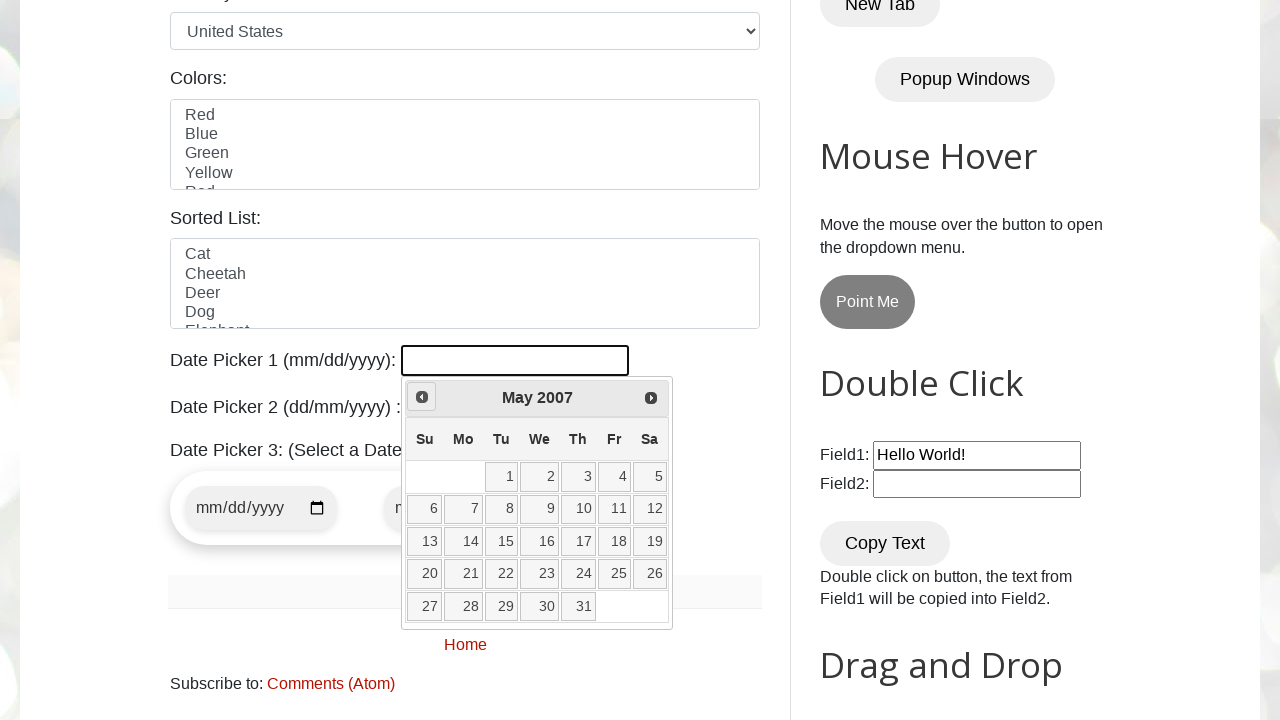

Retrieved current year from datepicker
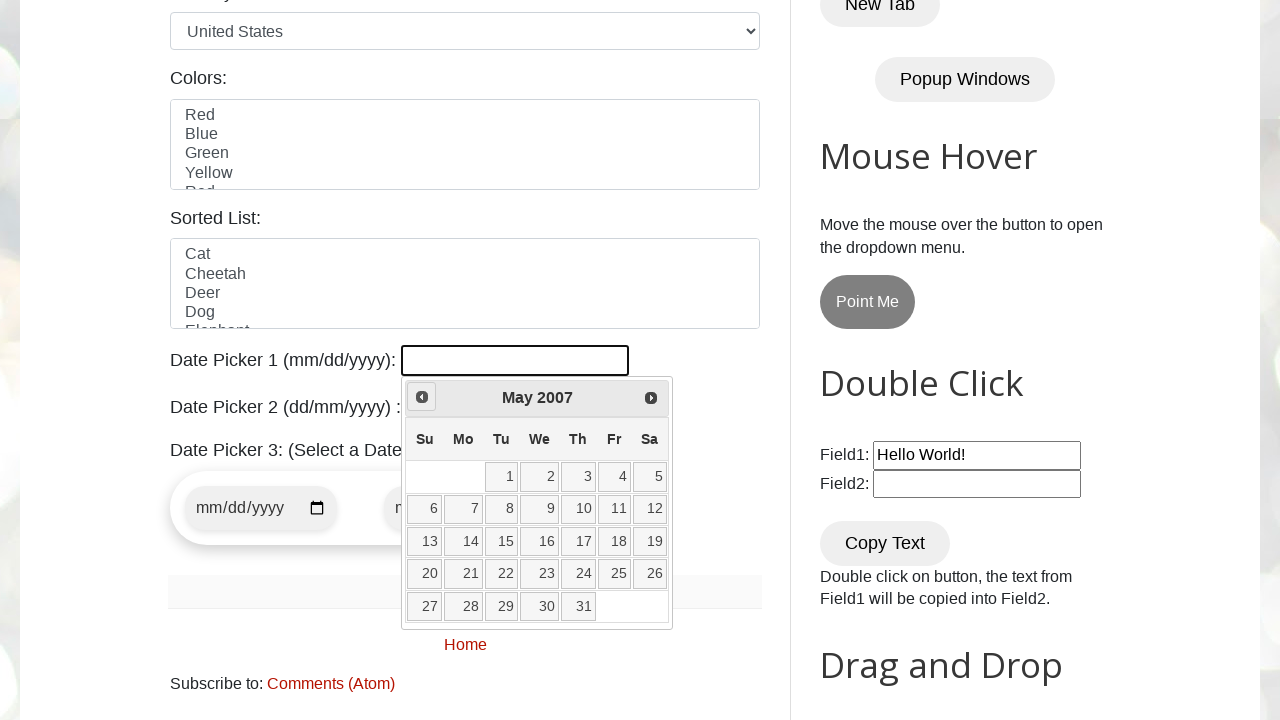

Clicked previous button to navigate to earlier month/year at (422, 397) on span.ui-icon.ui-icon-circle-triangle-w
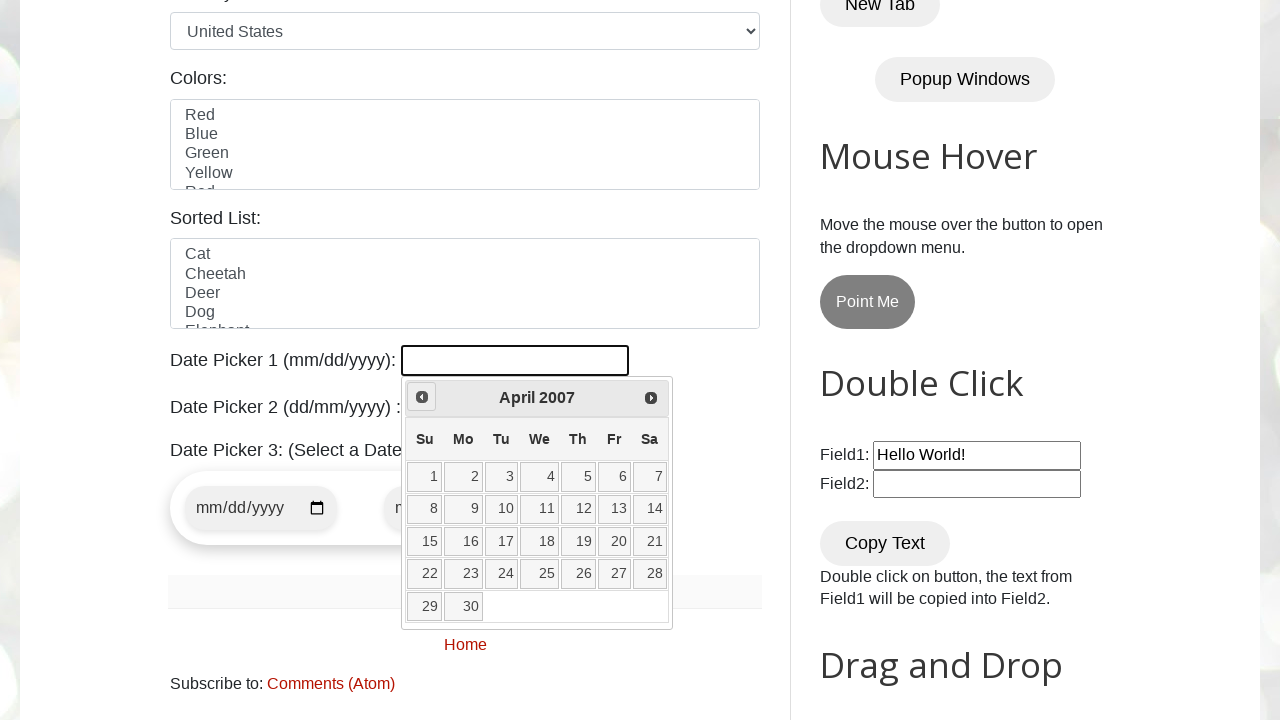

Retrieved current month from datepicker
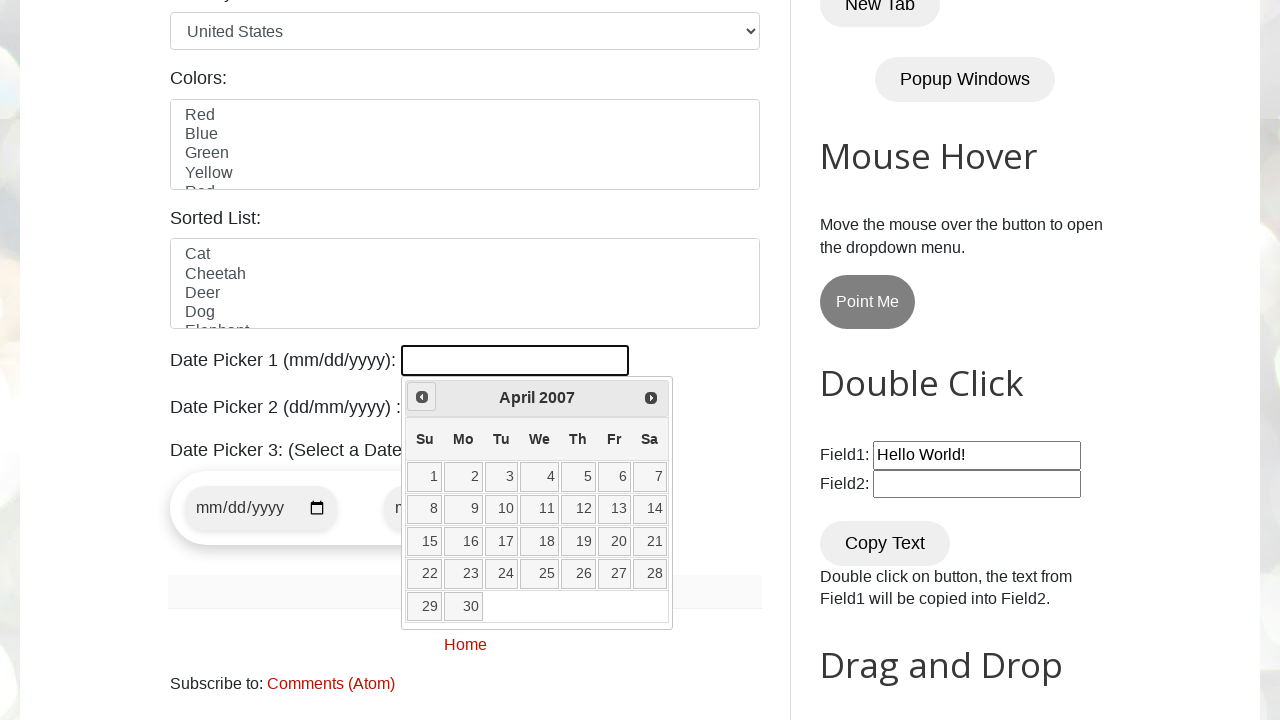

Retrieved current year from datepicker
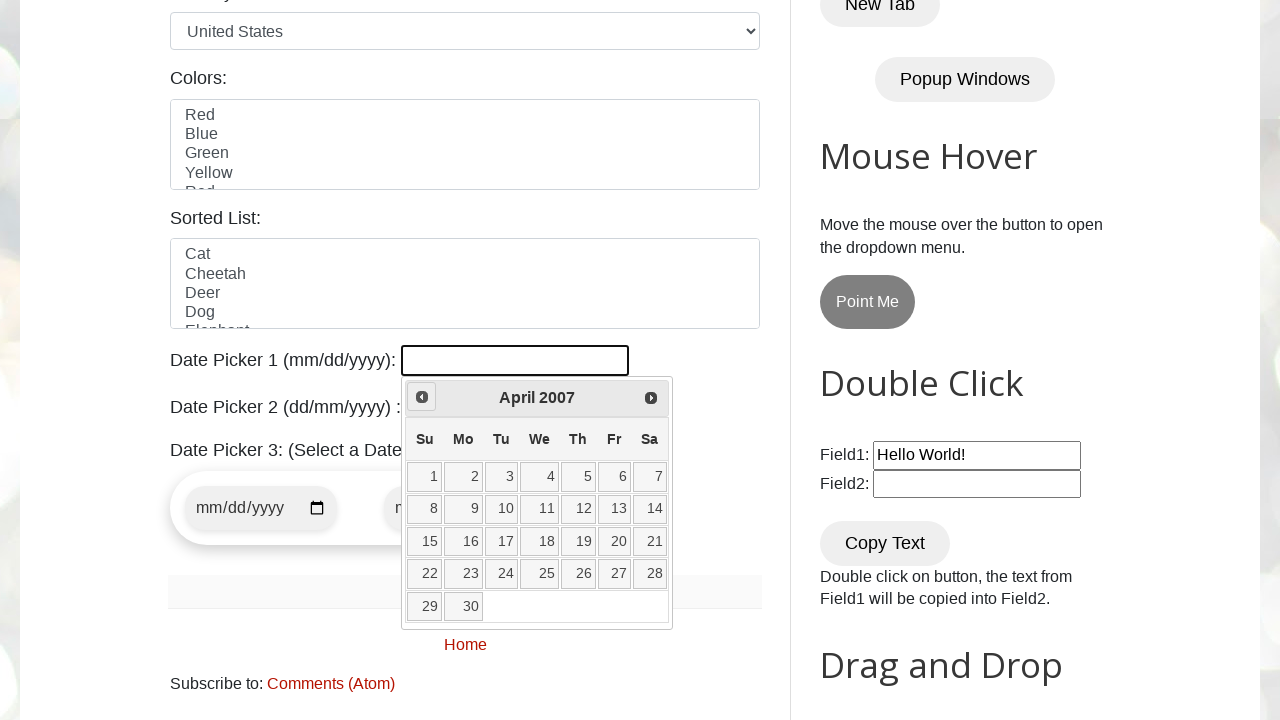

Clicked previous button to navigate to earlier month/year at (422, 397) on span.ui-icon.ui-icon-circle-triangle-w
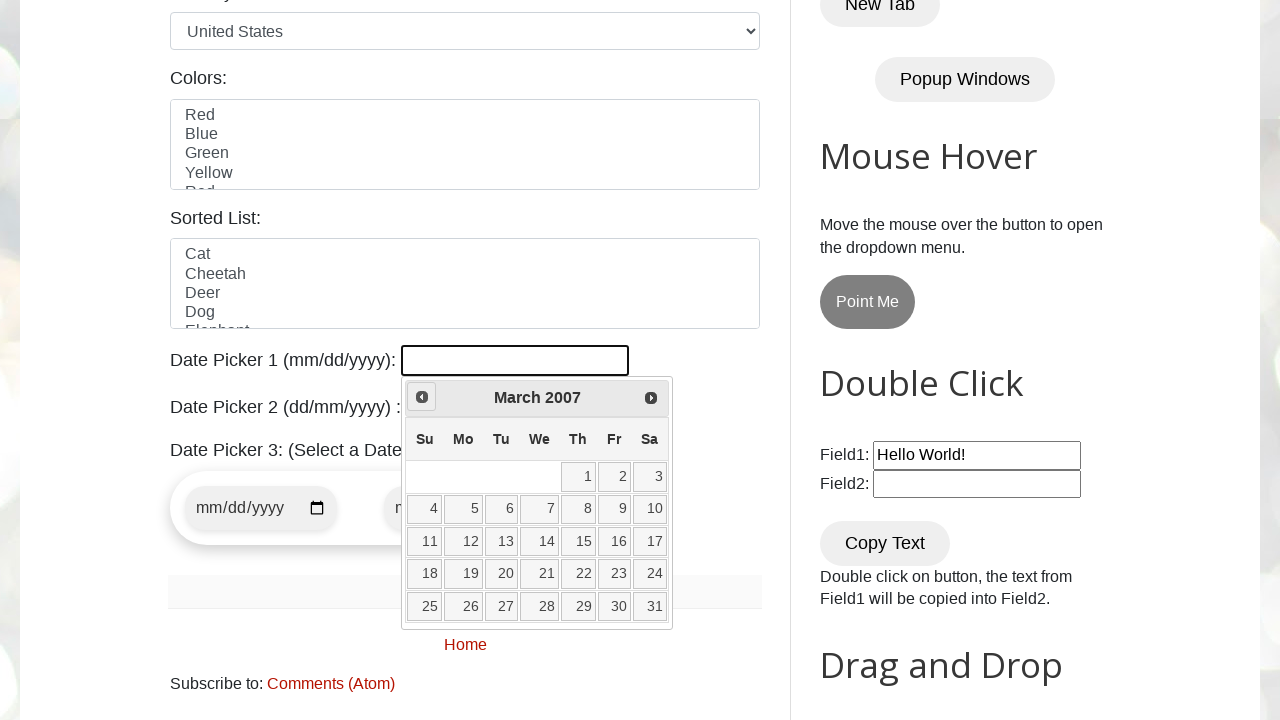

Retrieved current month from datepicker
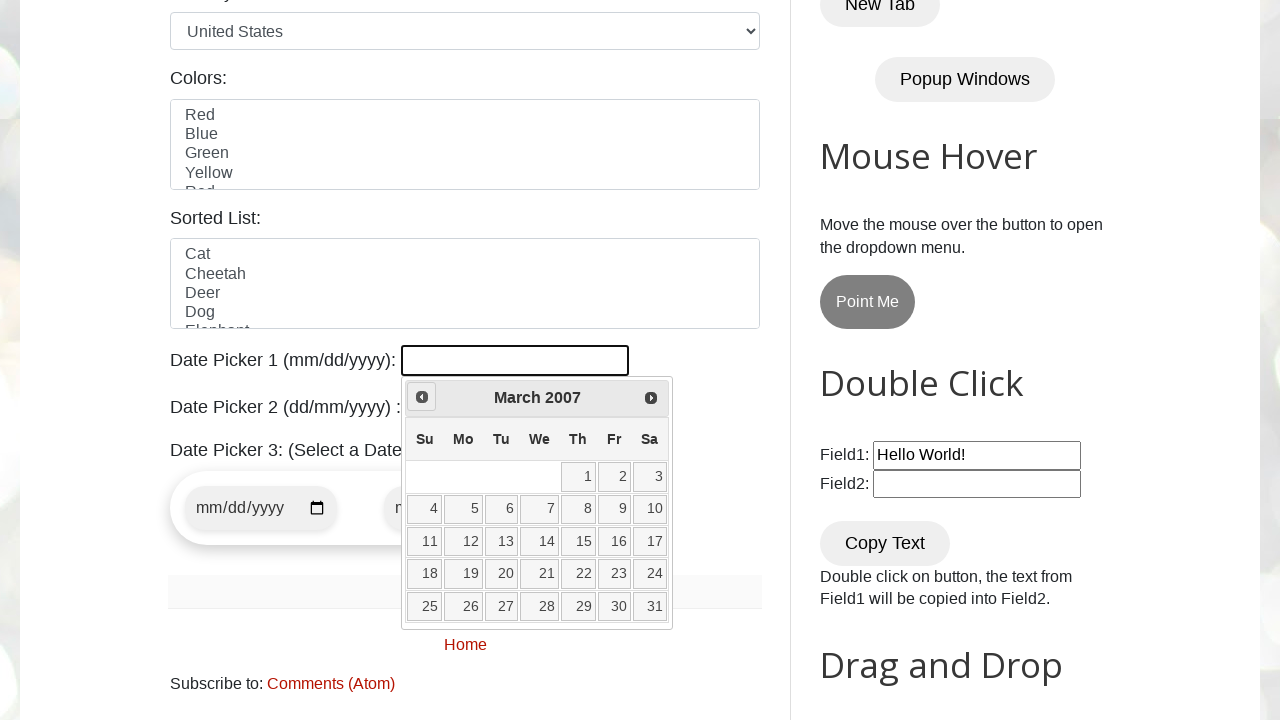

Retrieved current year from datepicker
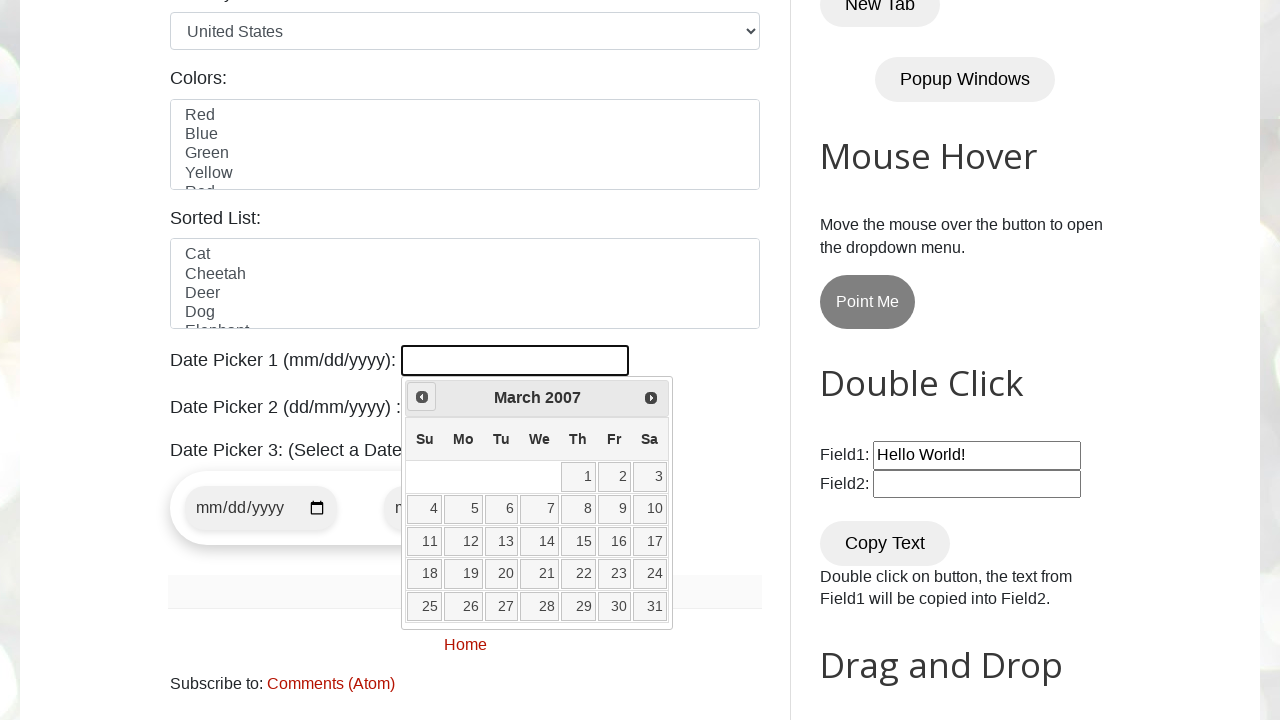

Clicked previous button to navigate to earlier month/year at (422, 397) on span.ui-icon.ui-icon-circle-triangle-w
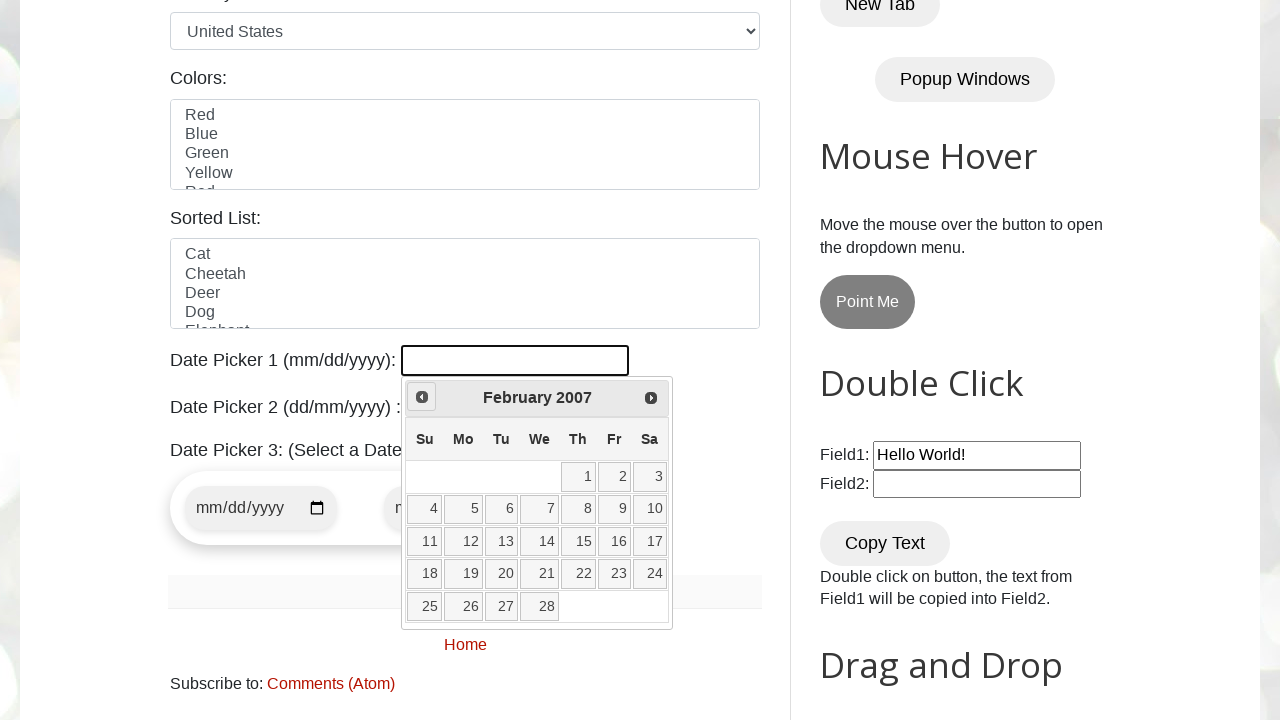

Retrieved current month from datepicker
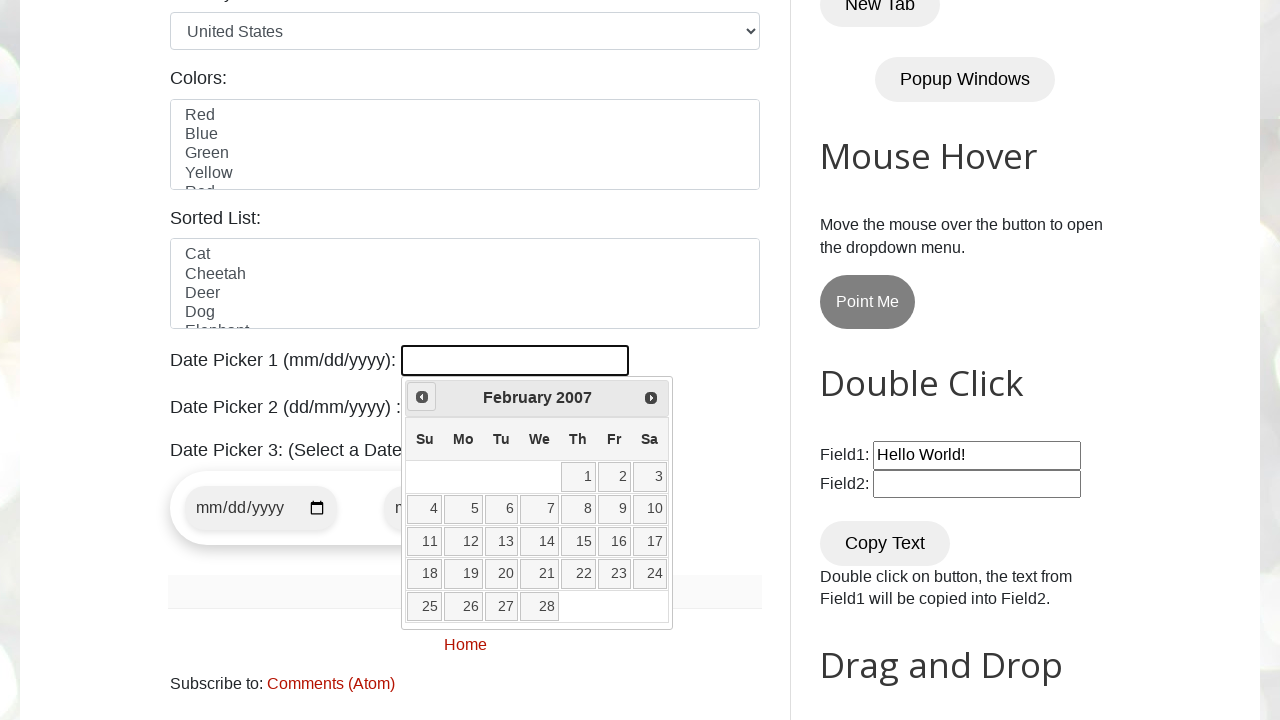

Retrieved current year from datepicker
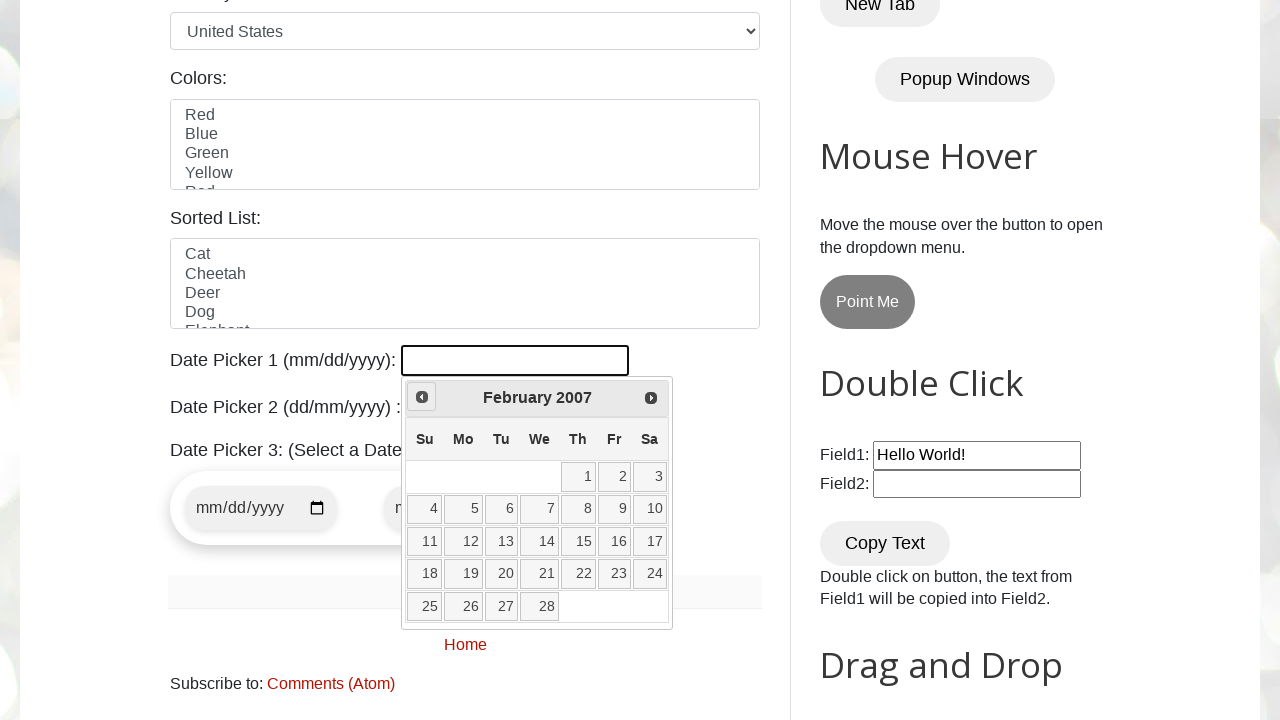

Clicked previous button to navigate to earlier month/year at (422, 397) on span.ui-icon.ui-icon-circle-triangle-w
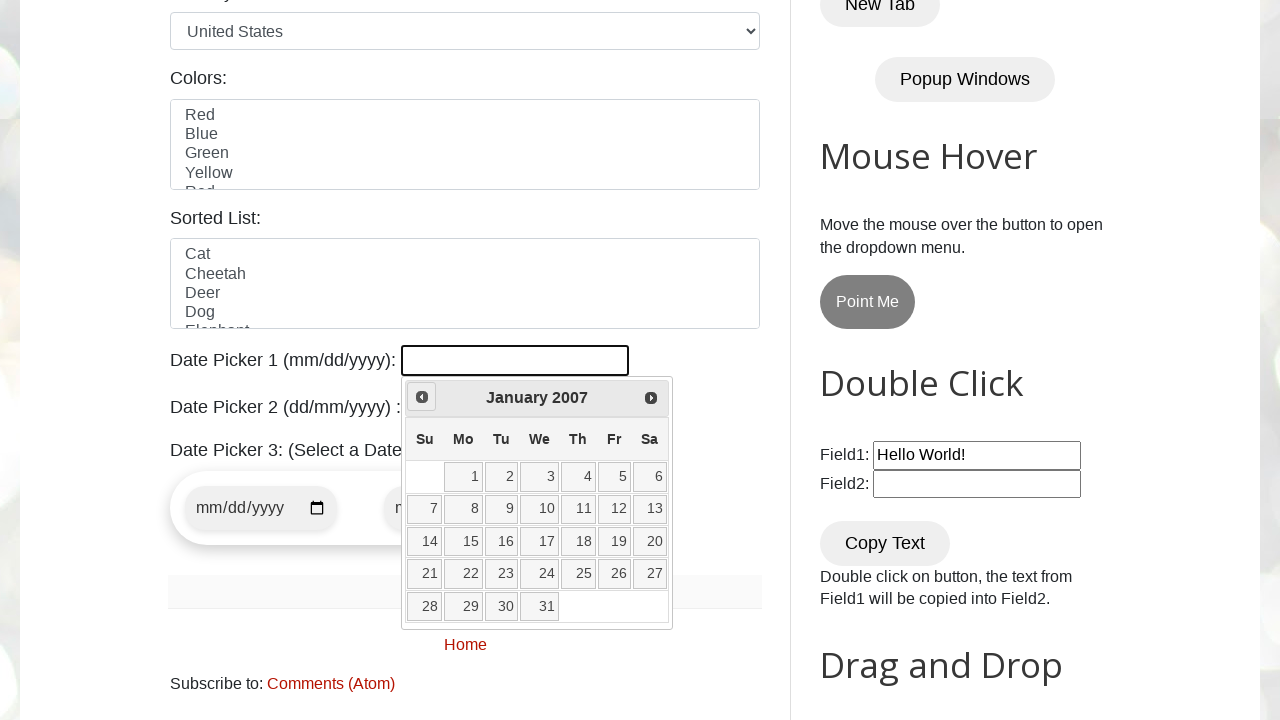

Retrieved current month from datepicker
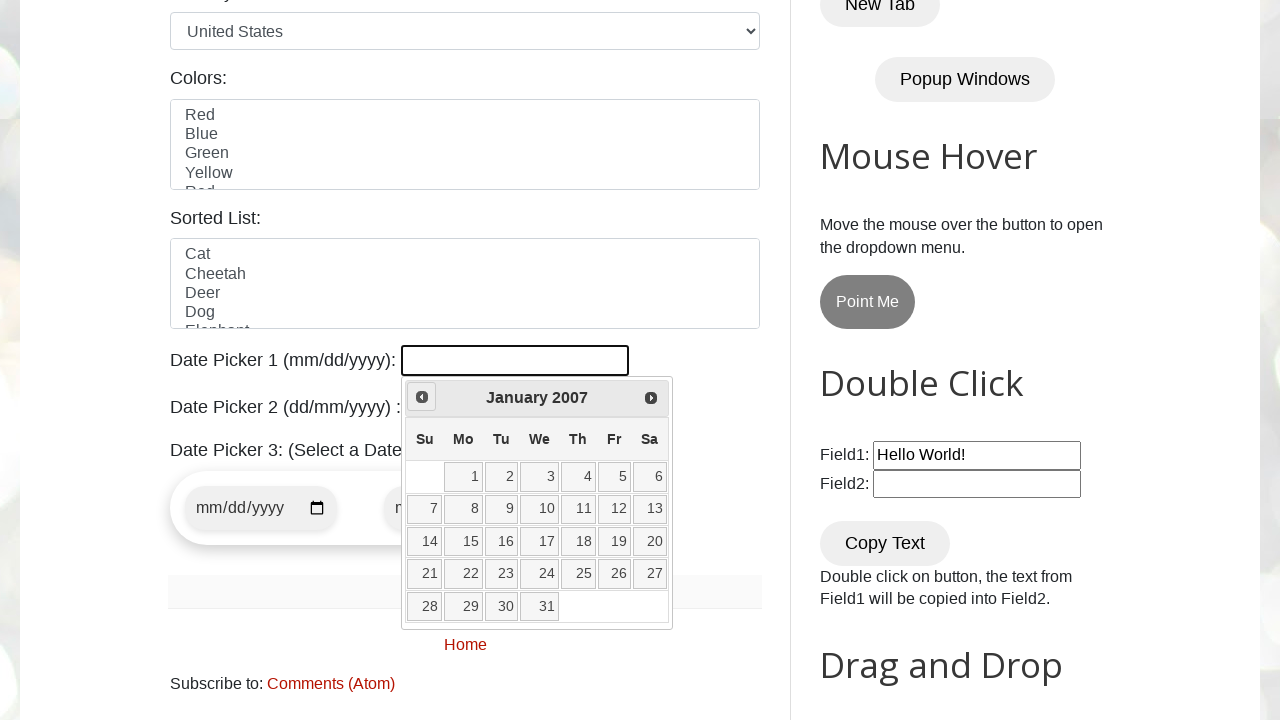

Retrieved current year from datepicker
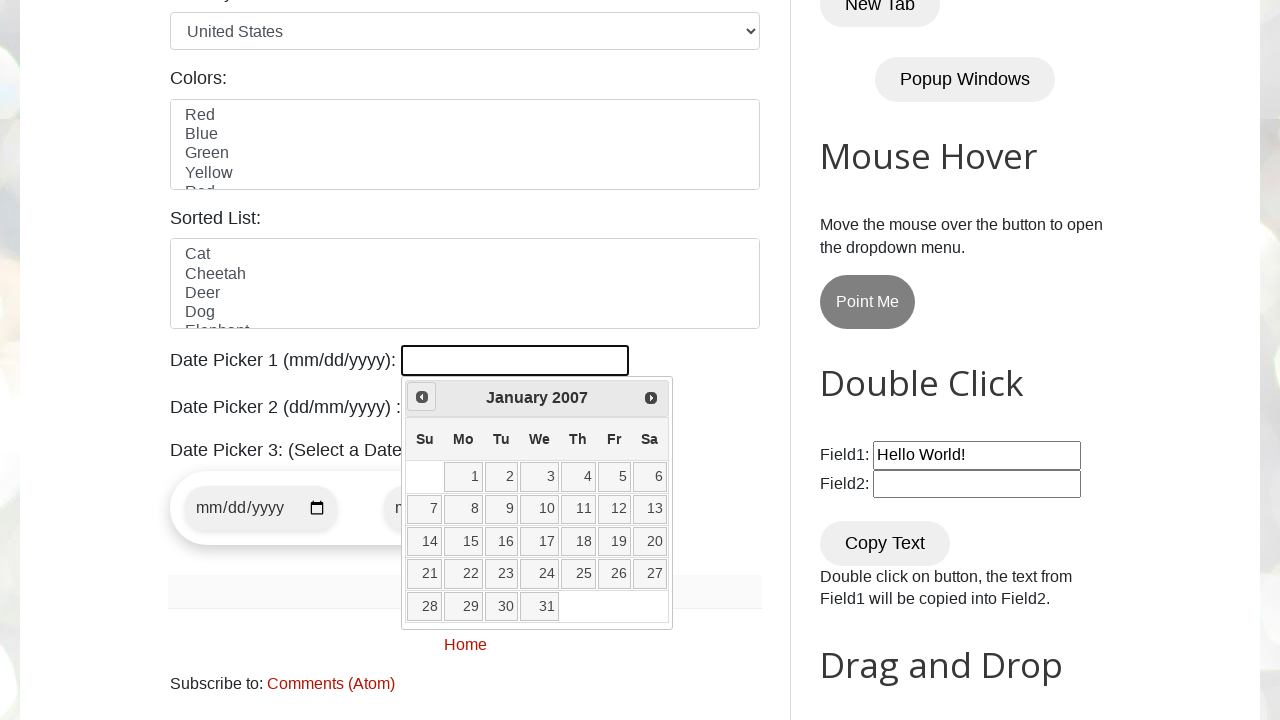

Clicked previous button to navigate to earlier month/year at (422, 397) on span.ui-icon.ui-icon-circle-triangle-w
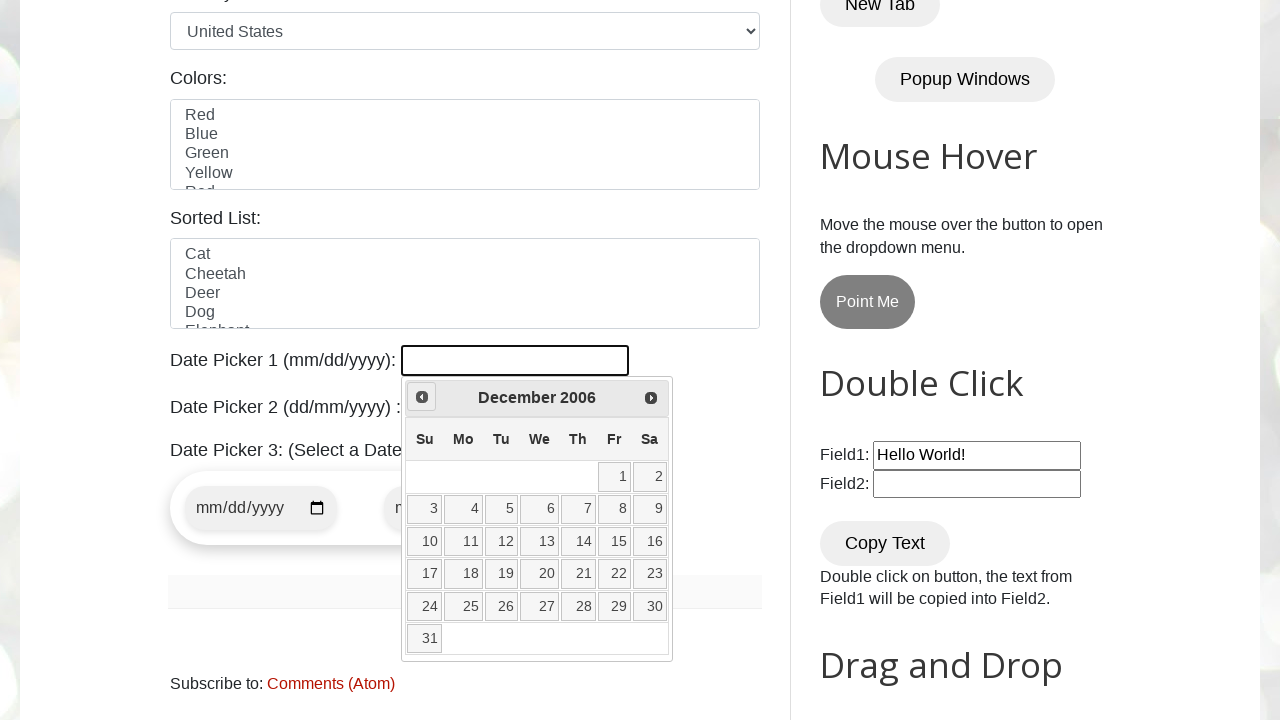

Retrieved current month from datepicker
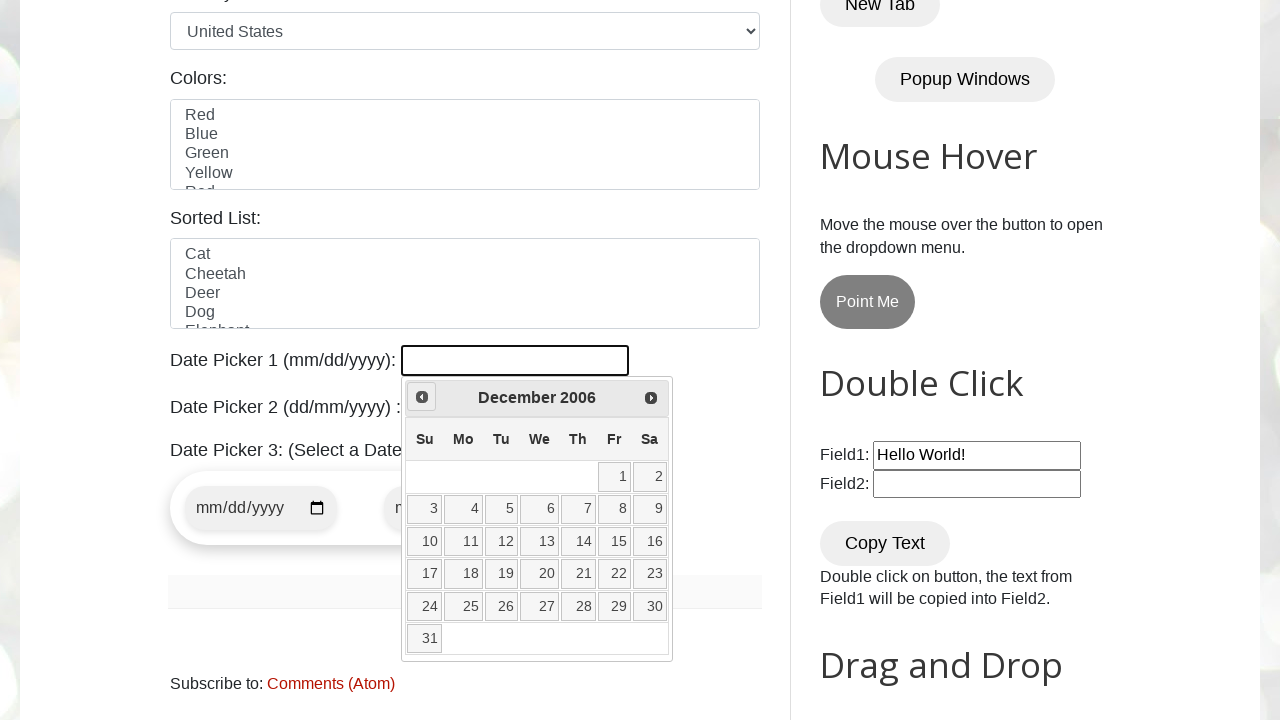

Retrieved current year from datepicker
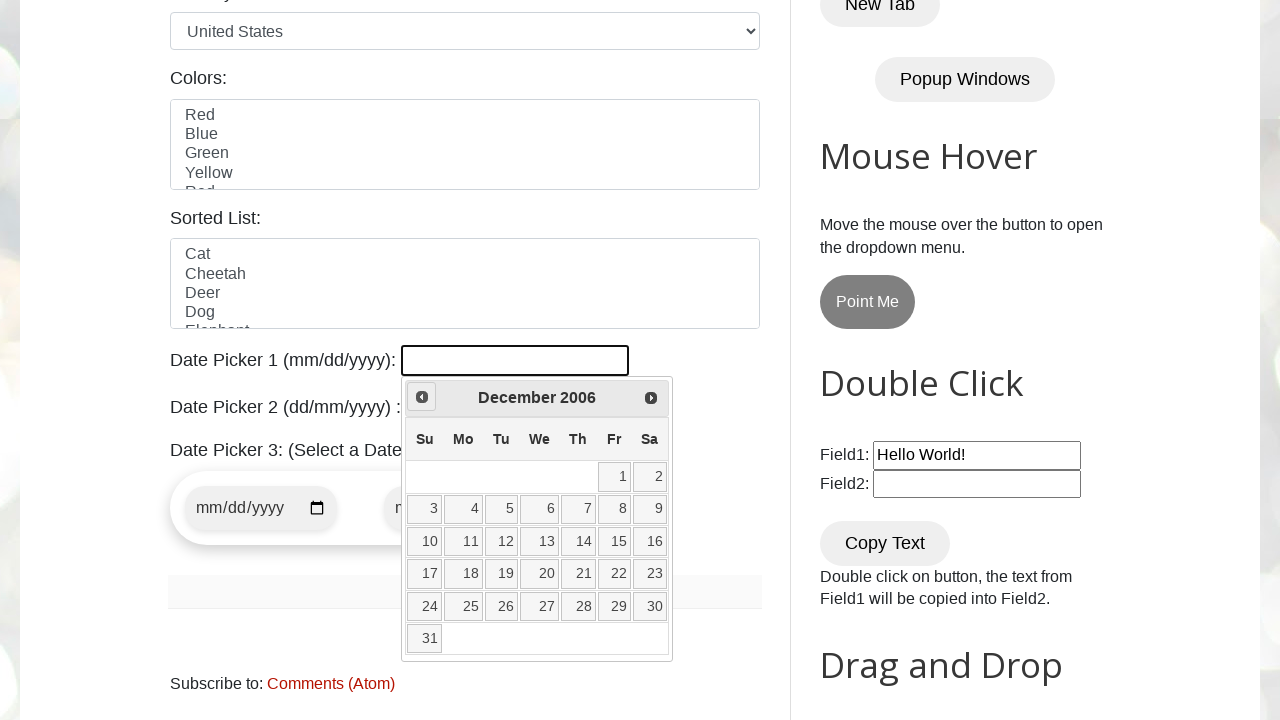

Clicked previous button to navigate to earlier month/year at (422, 397) on span.ui-icon.ui-icon-circle-triangle-w
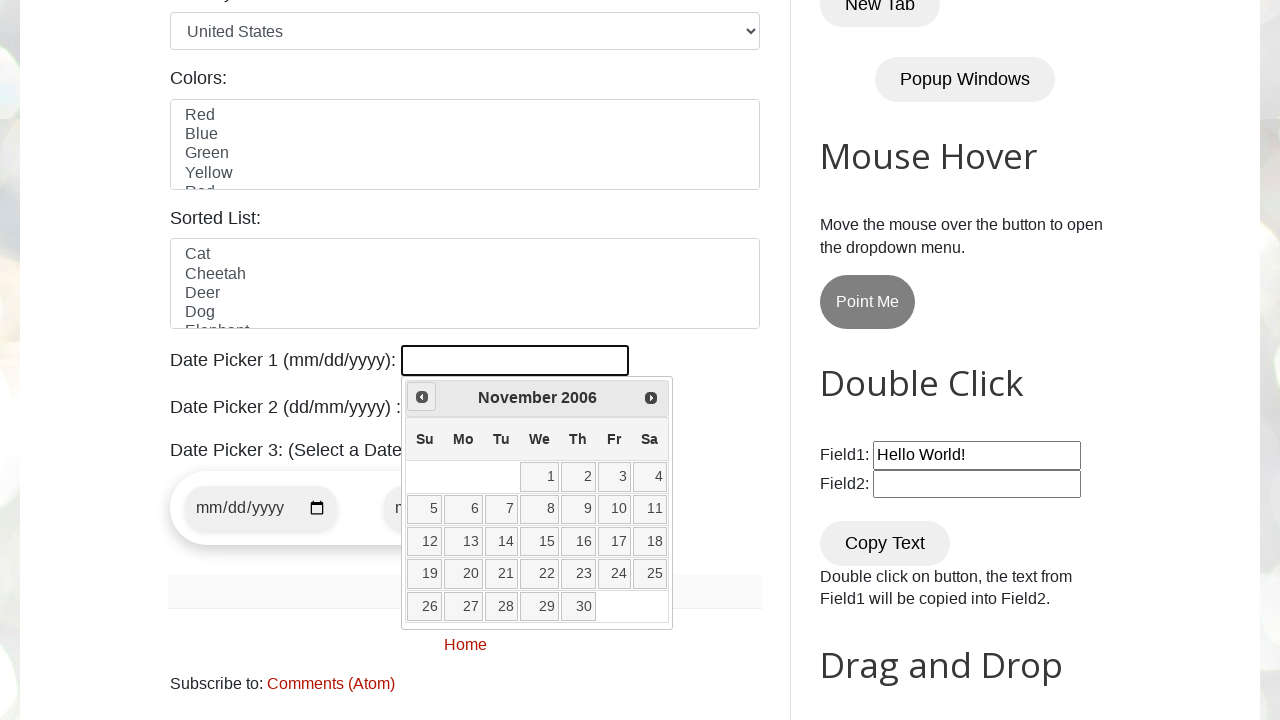

Retrieved current month from datepicker
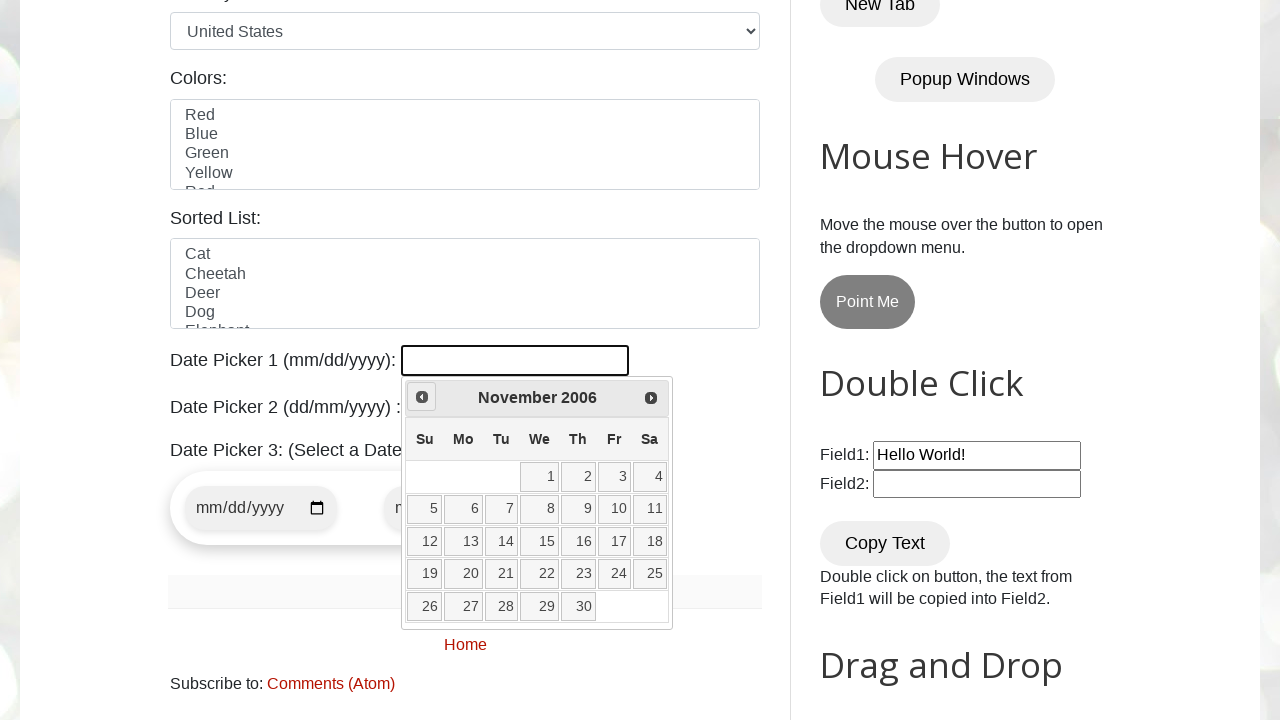

Retrieved current year from datepicker
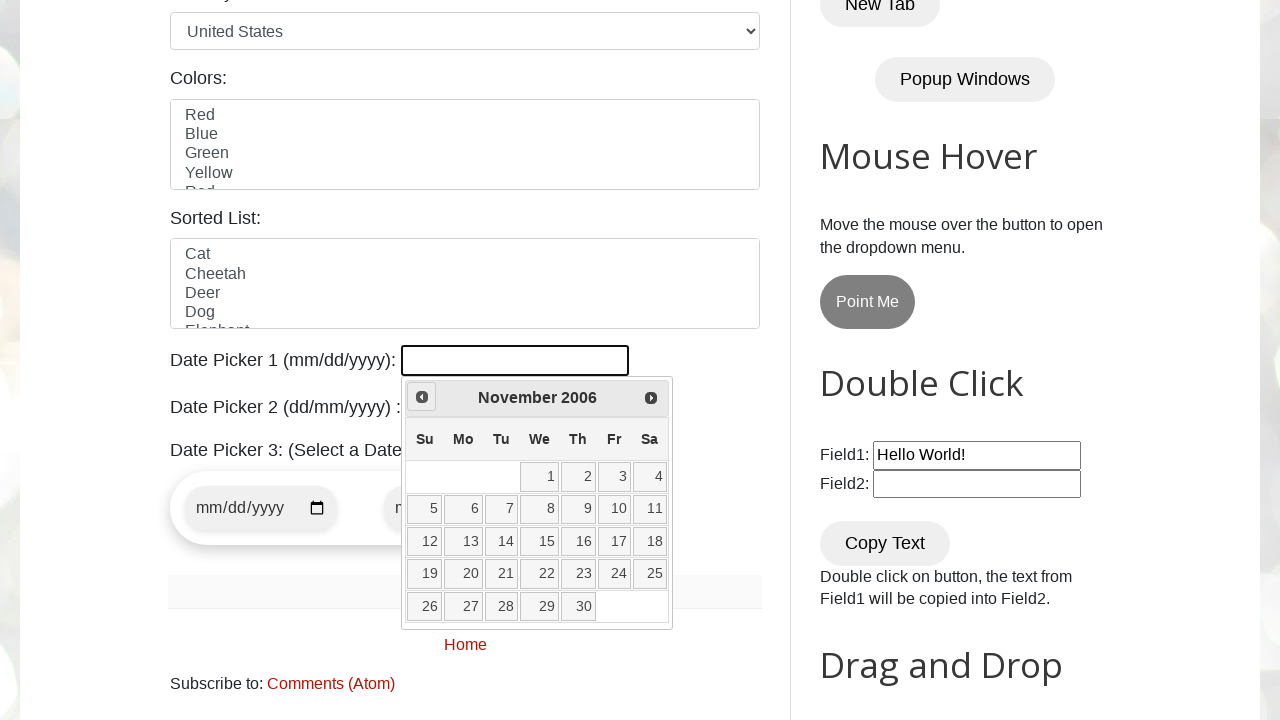

Clicked previous button to navigate to earlier month/year at (422, 397) on span.ui-icon.ui-icon-circle-triangle-w
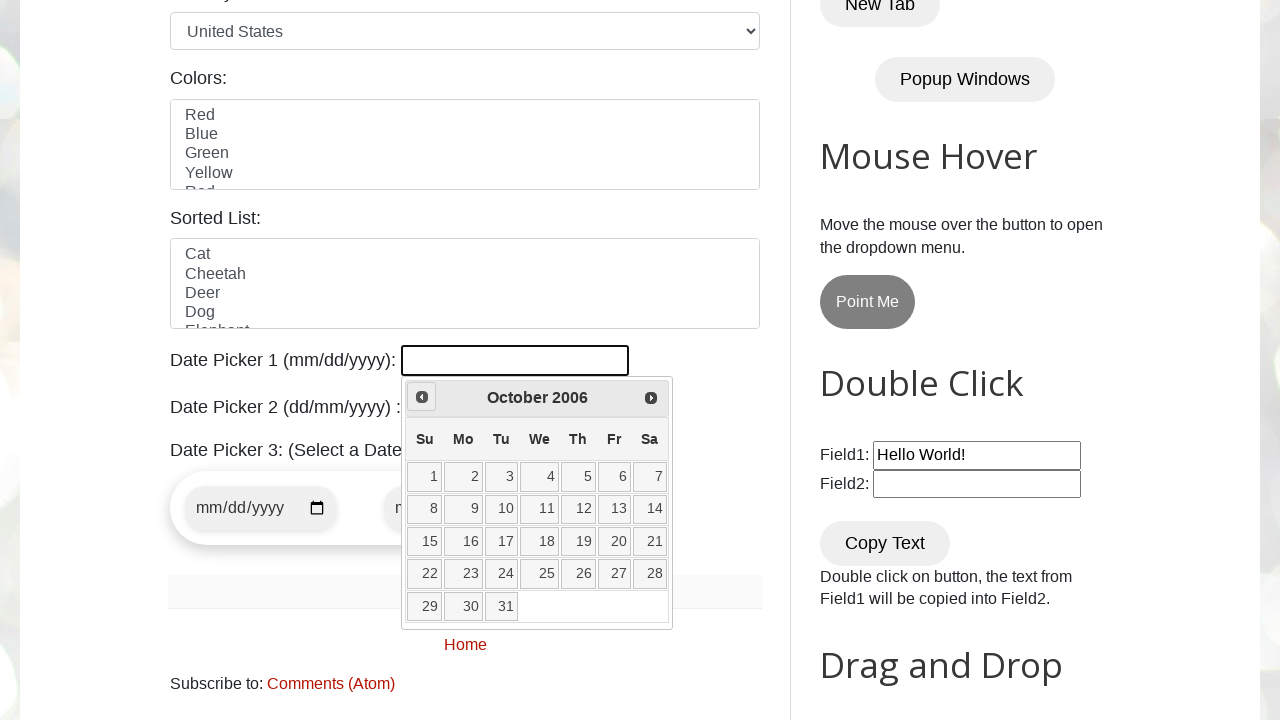

Retrieved current month from datepicker
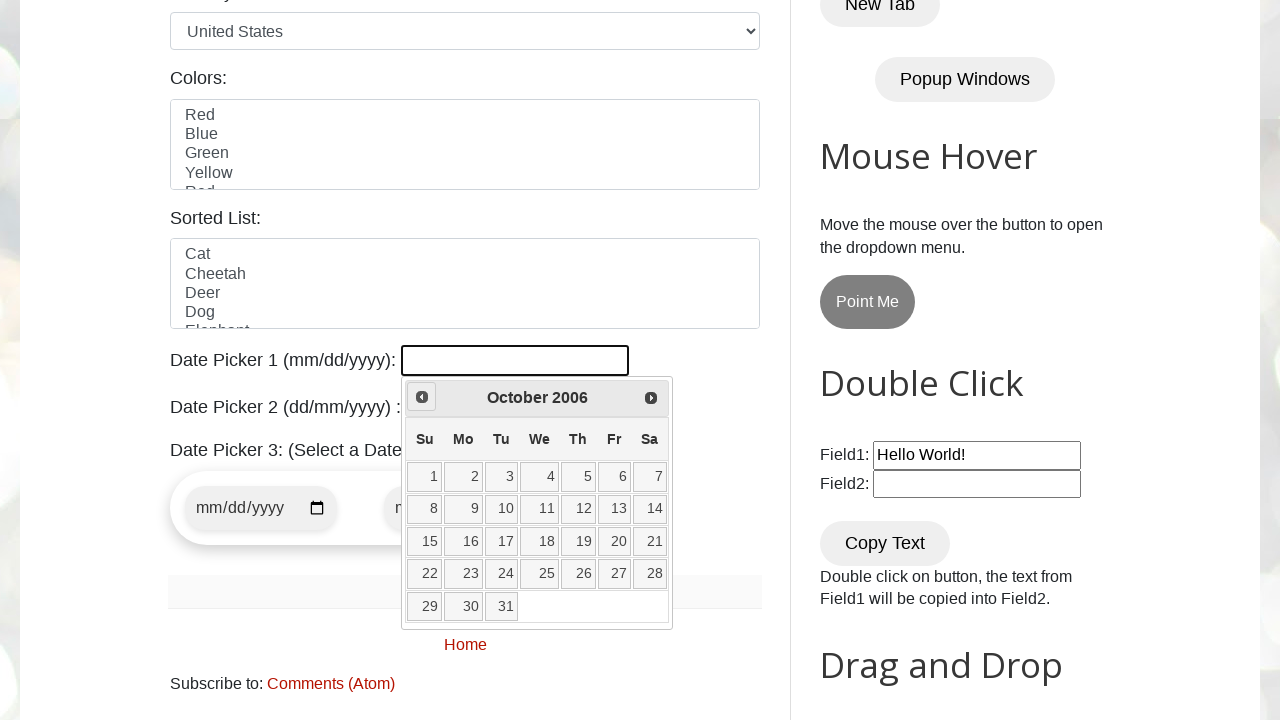

Retrieved current year from datepicker
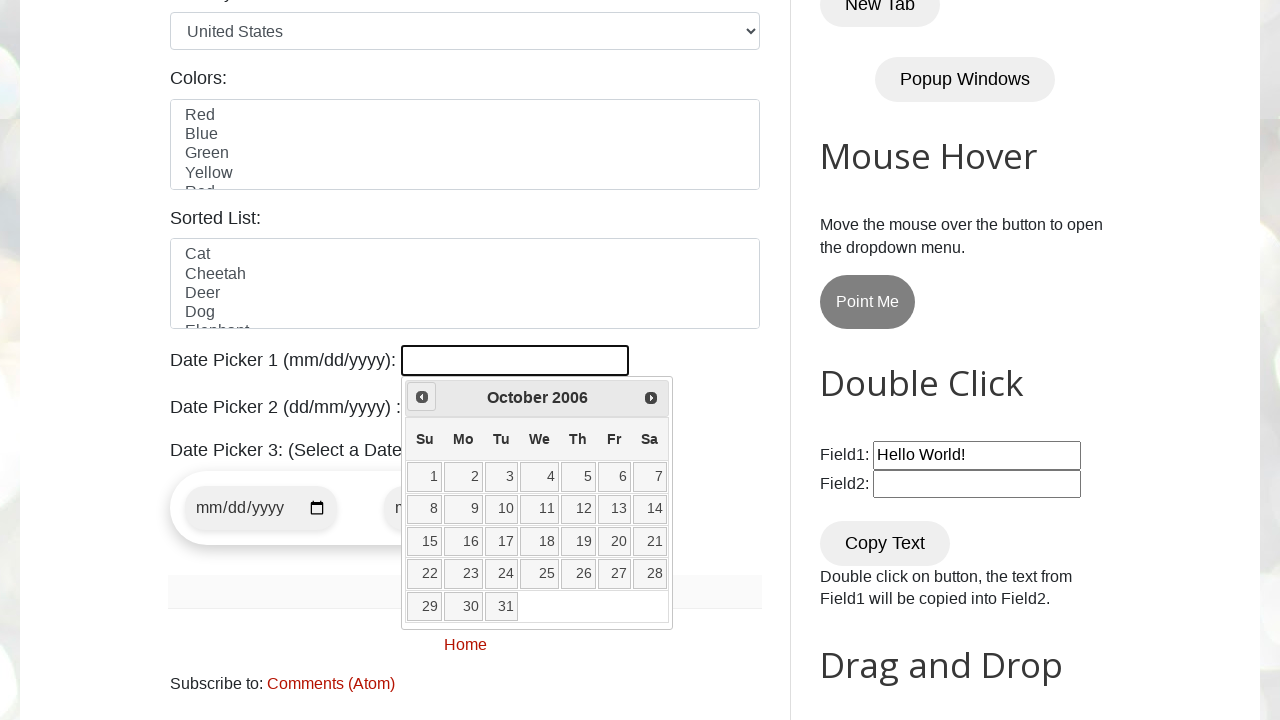

Clicked previous button to navigate to earlier month/year at (422, 397) on span.ui-icon.ui-icon-circle-triangle-w
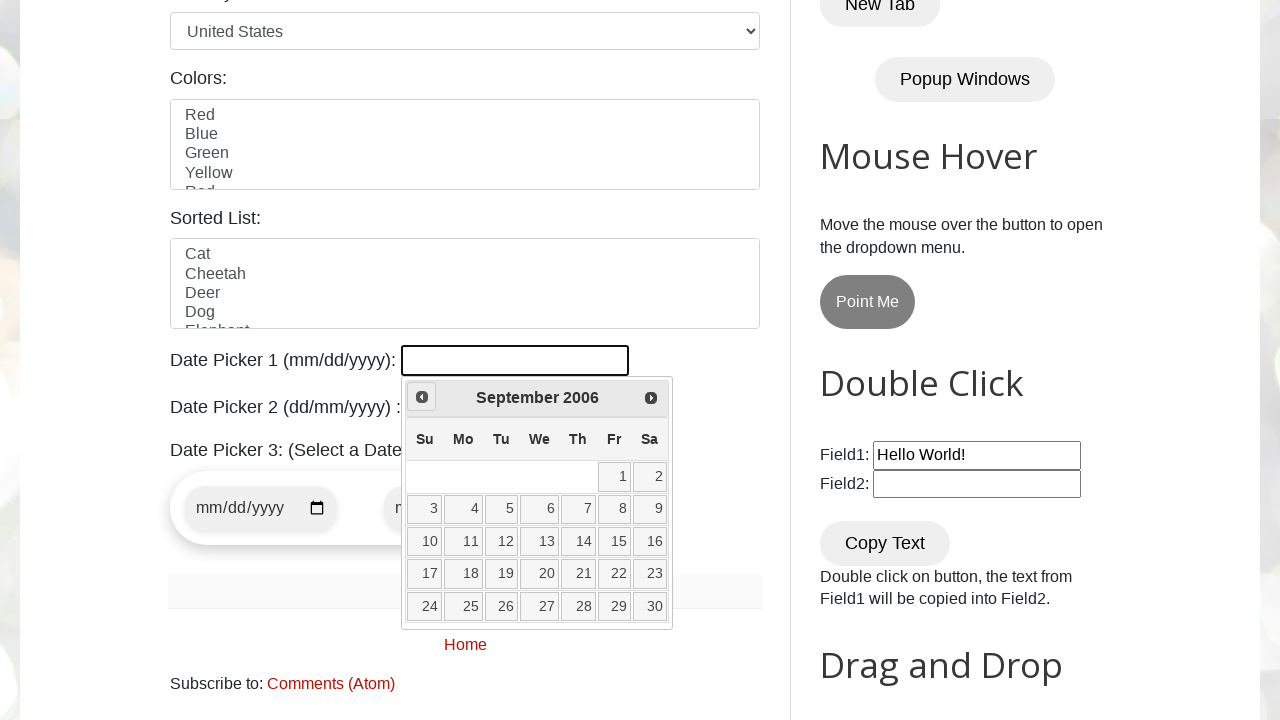

Retrieved current month from datepicker
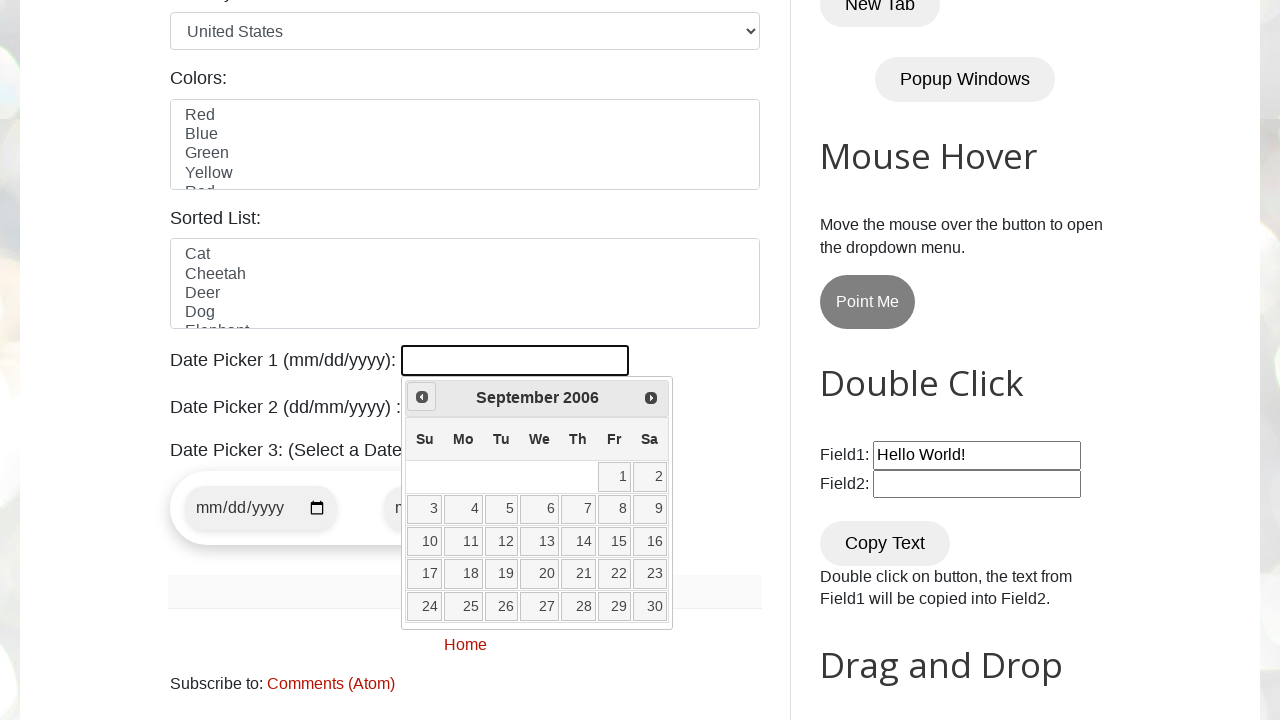

Retrieved current year from datepicker
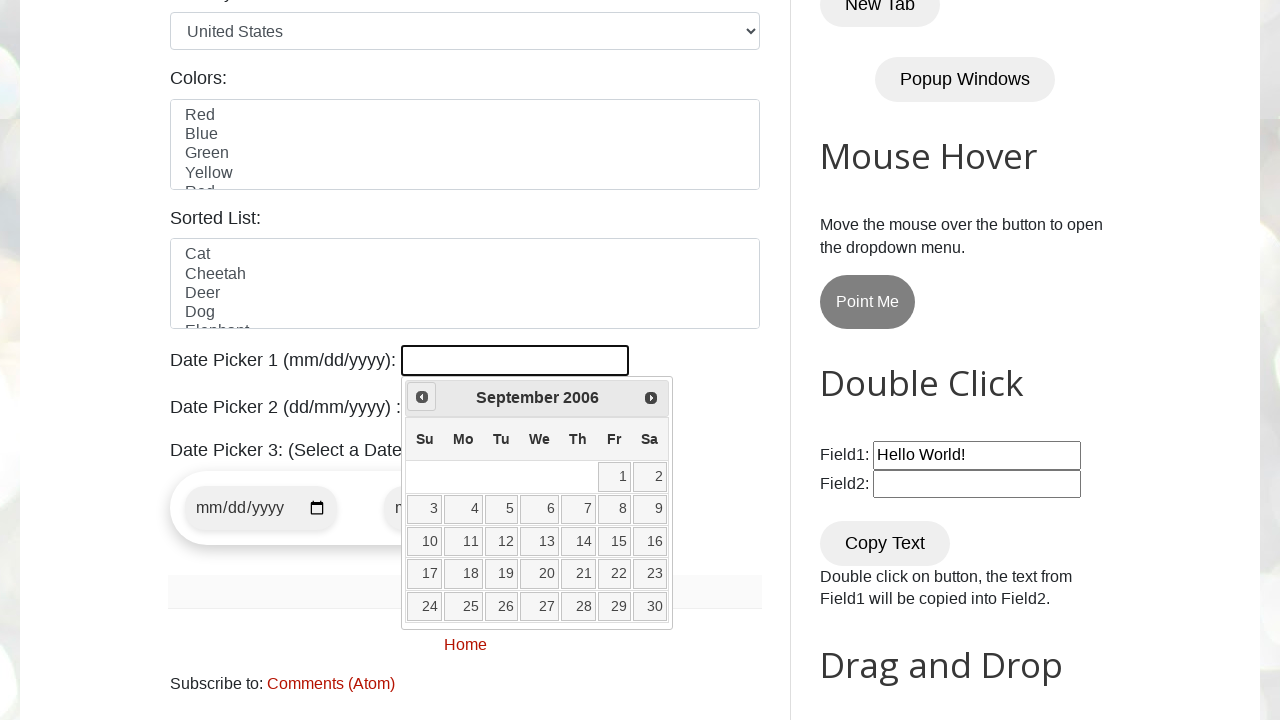

Clicked previous button to navigate to earlier month/year at (422, 397) on span.ui-icon.ui-icon-circle-triangle-w
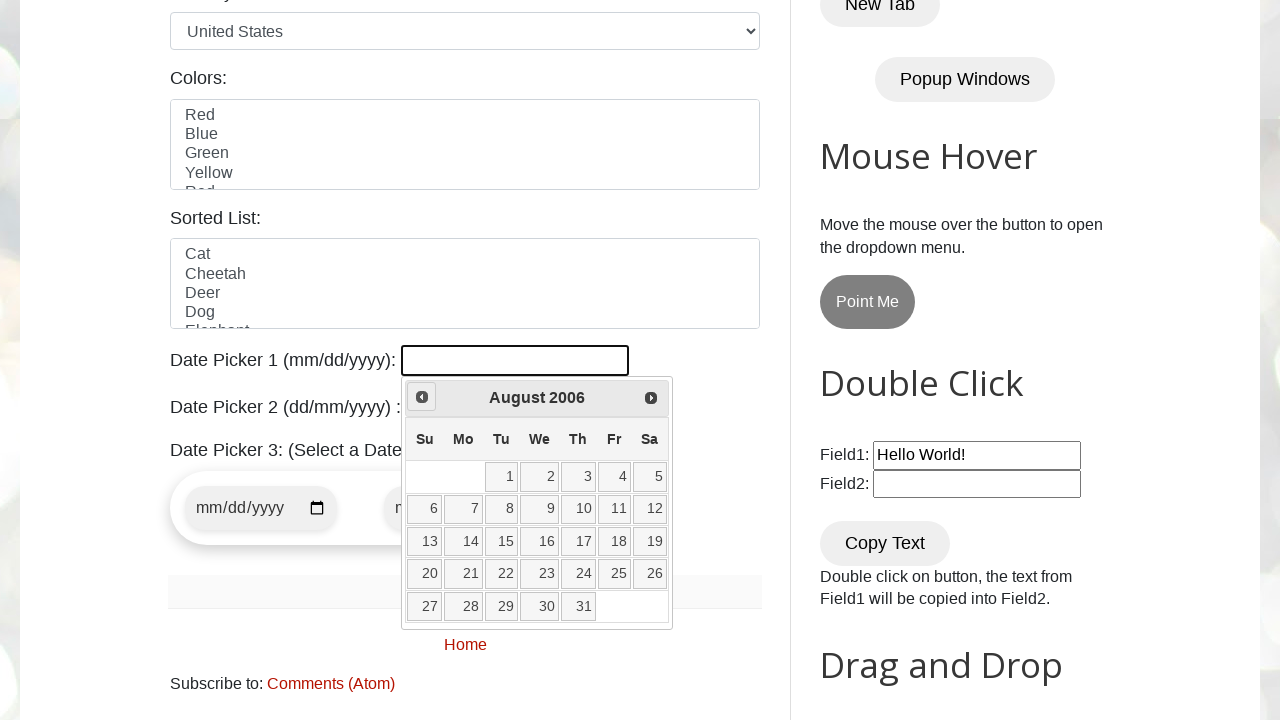

Retrieved current month from datepicker
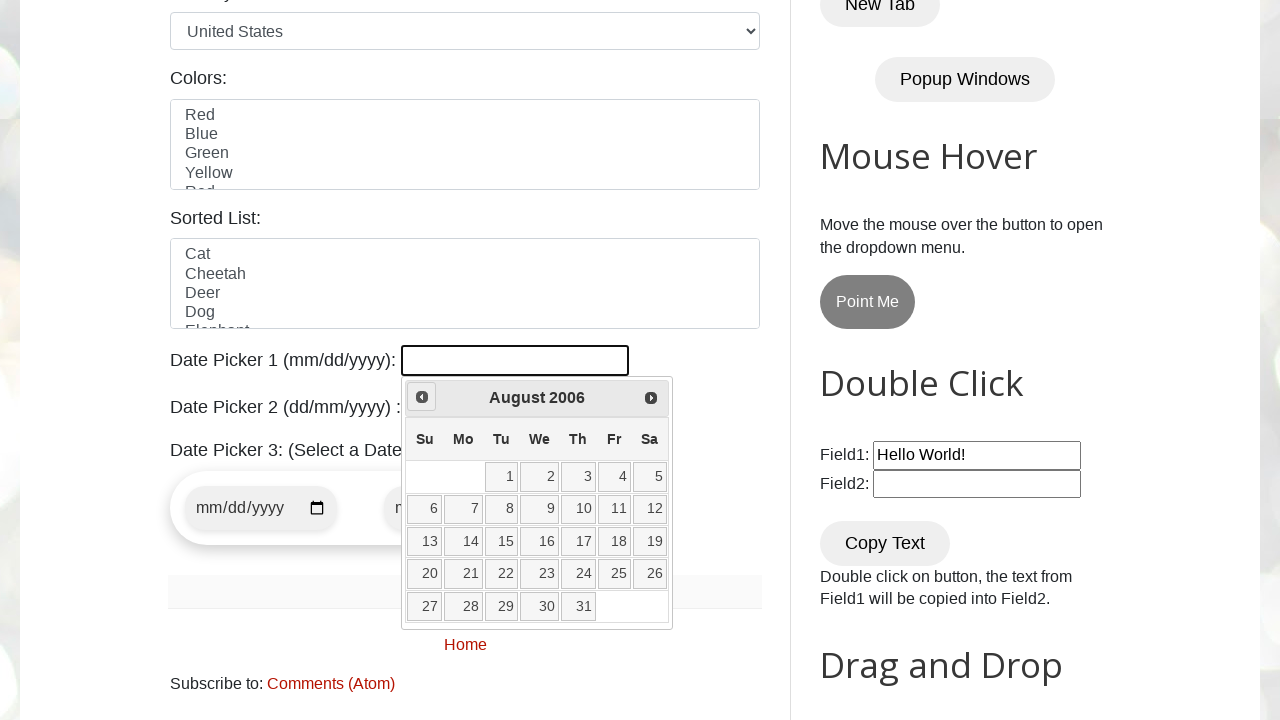

Retrieved current year from datepicker
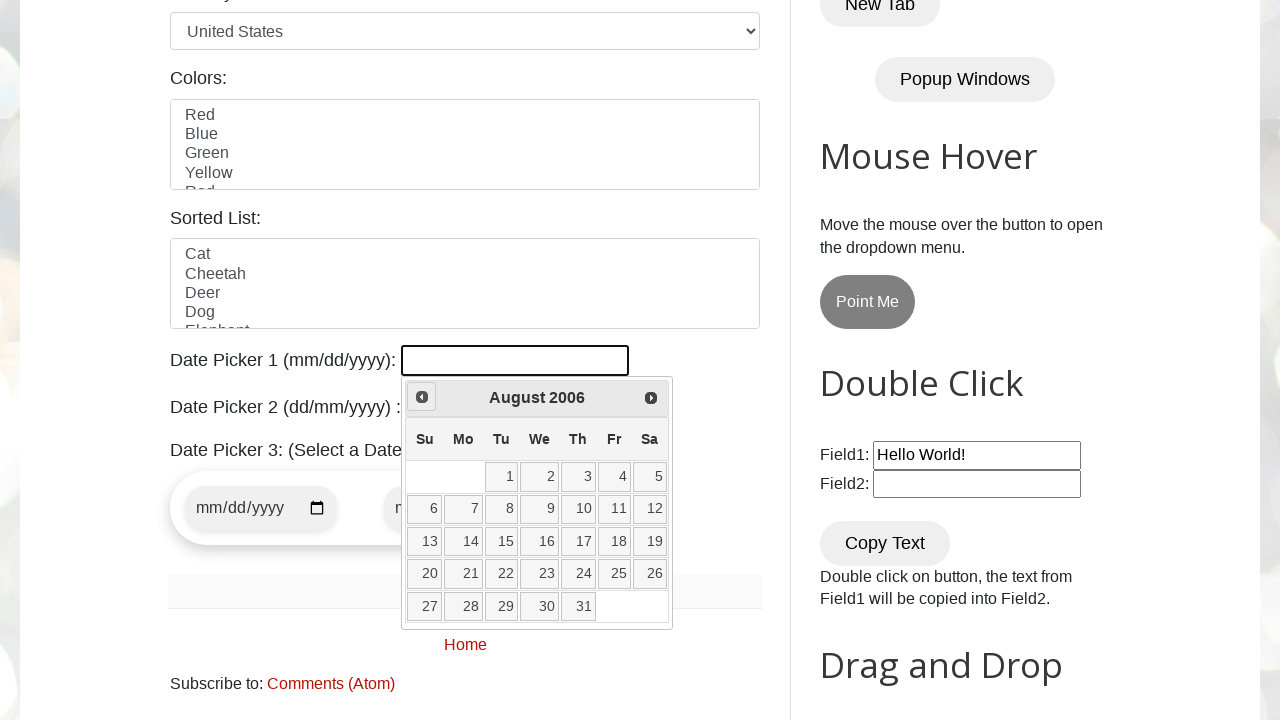

Clicked previous button to navigate to earlier month/year at (422, 397) on span.ui-icon.ui-icon-circle-triangle-w
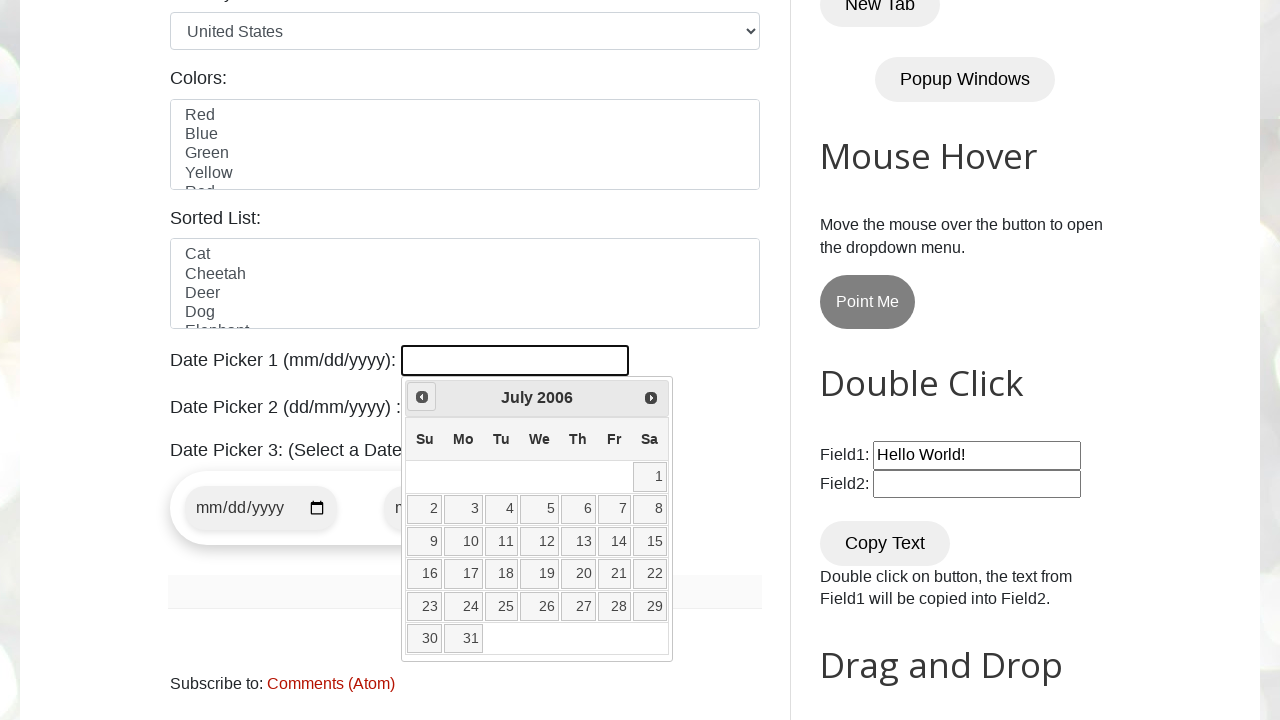

Retrieved current month from datepicker
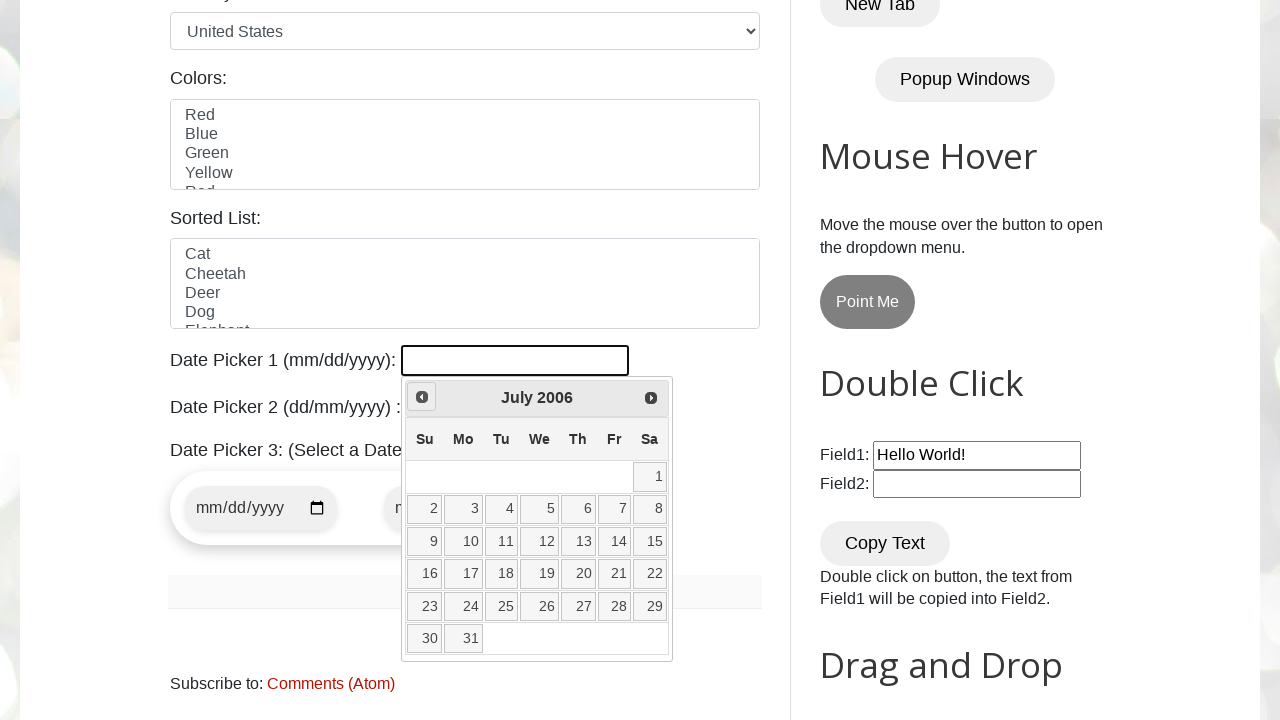

Retrieved current year from datepicker
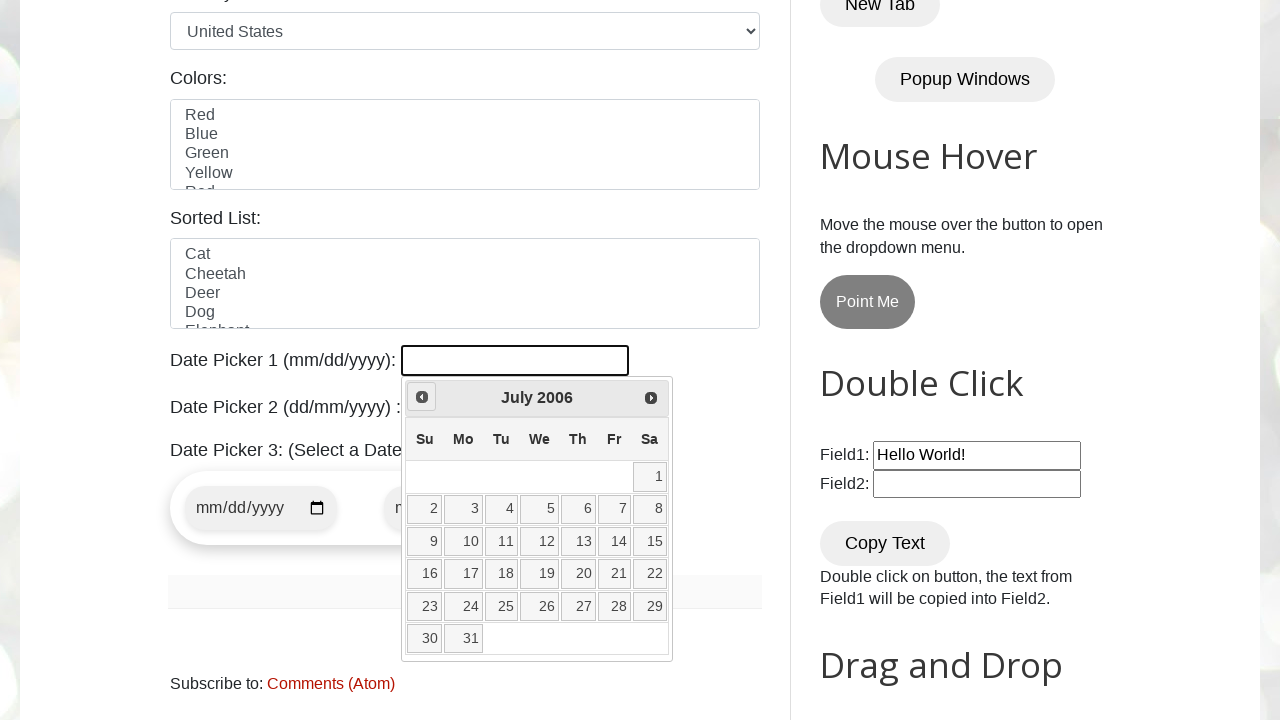

Clicked previous button to navigate to earlier month/year at (422, 397) on span.ui-icon.ui-icon-circle-triangle-w
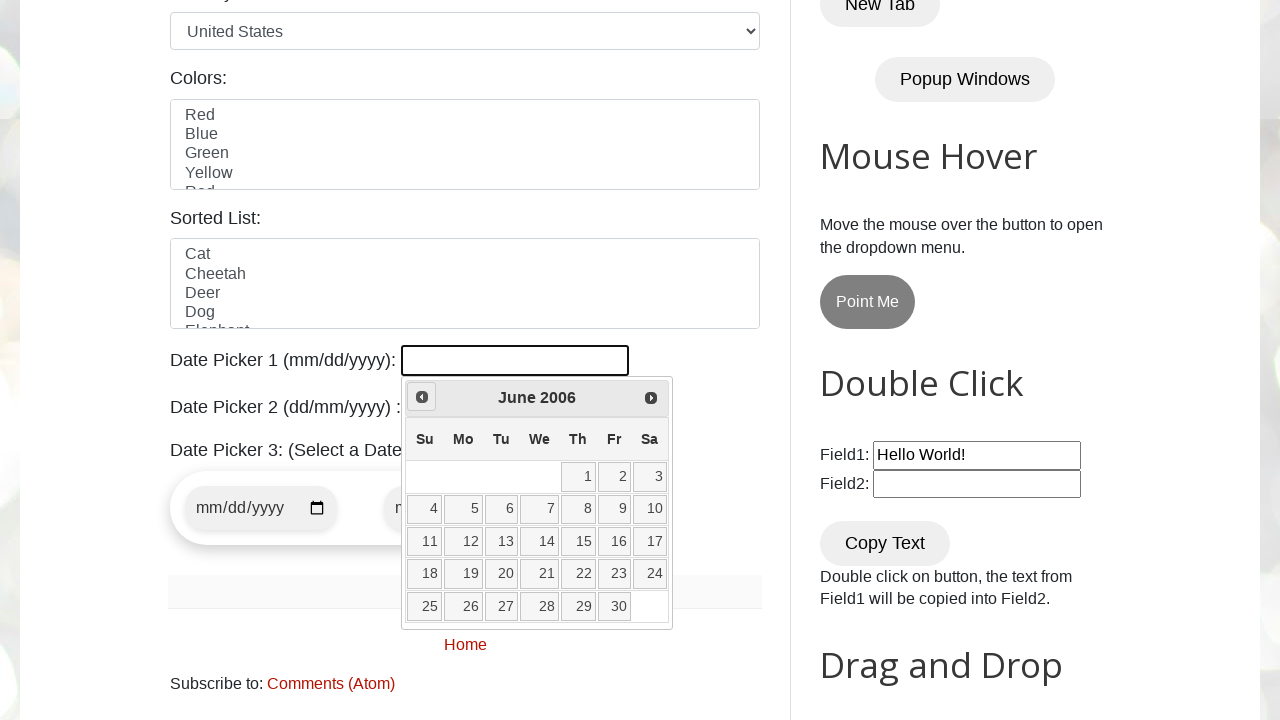

Retrieved current month from datepicker
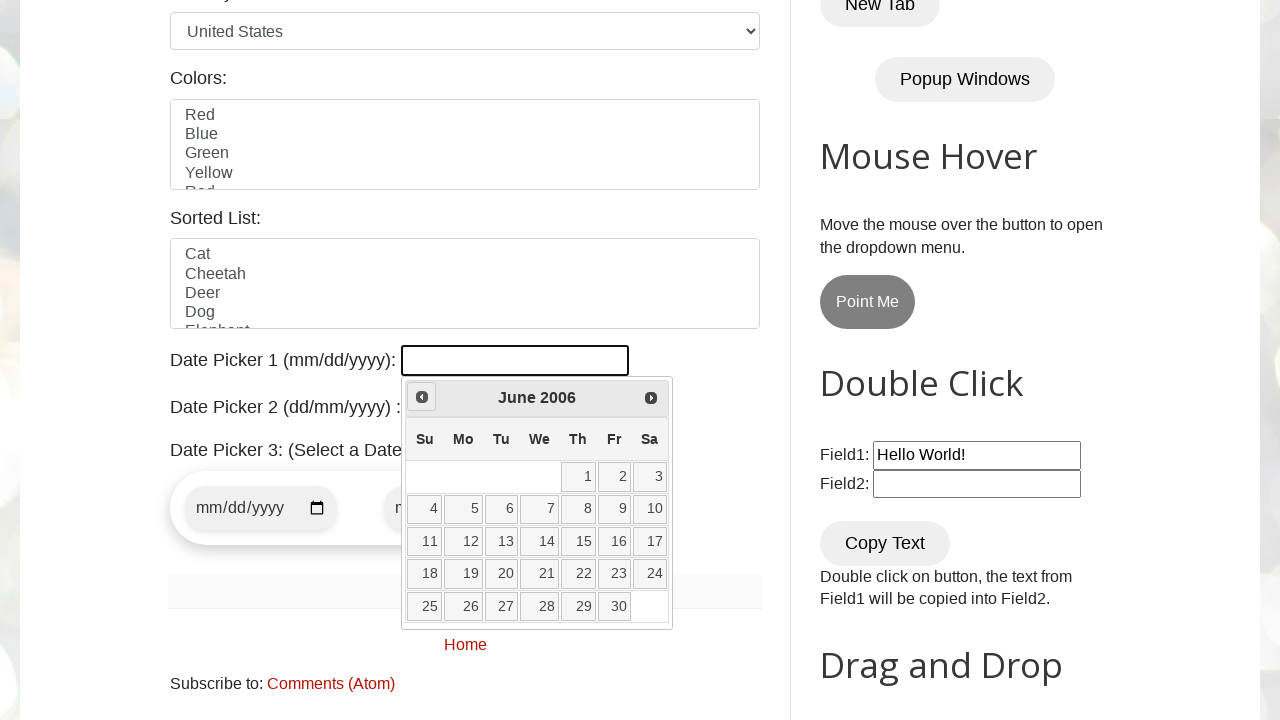

Retrieved current year from datepicker
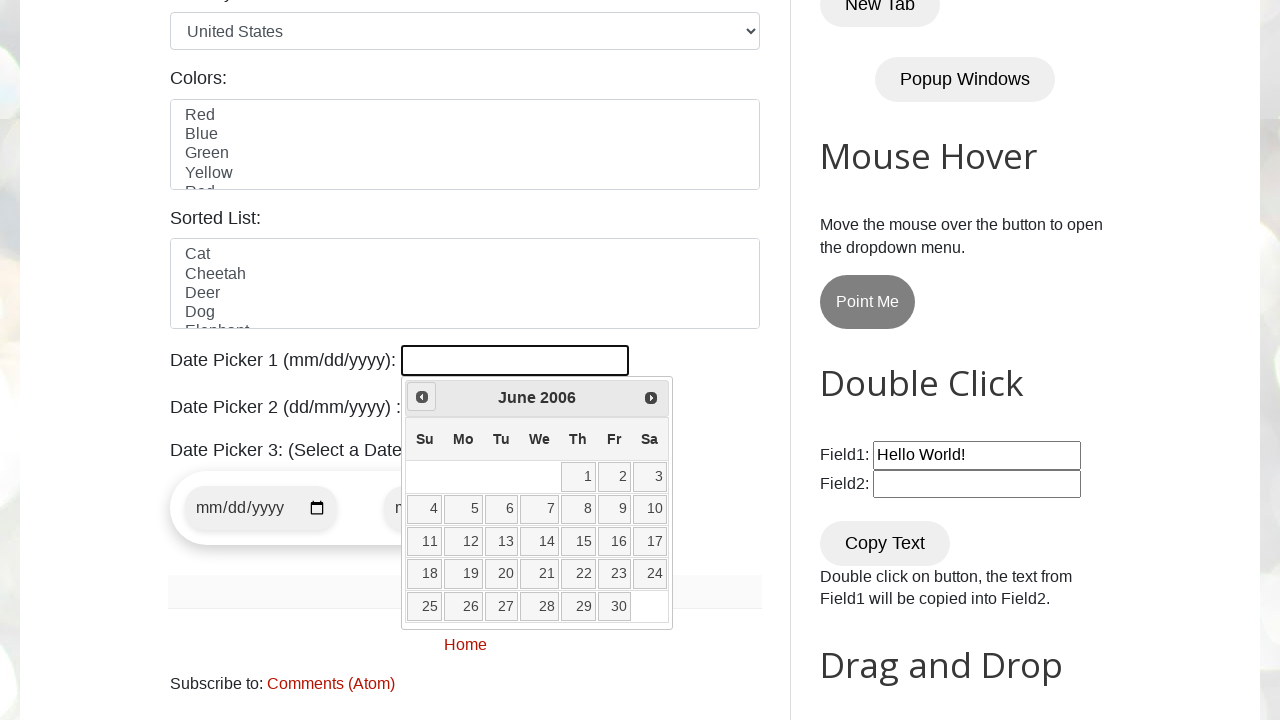

Clicked previous button to navigate to earlier month/year at (422, 397) on span.ui-icon.ui-icon-circle-triangle-w
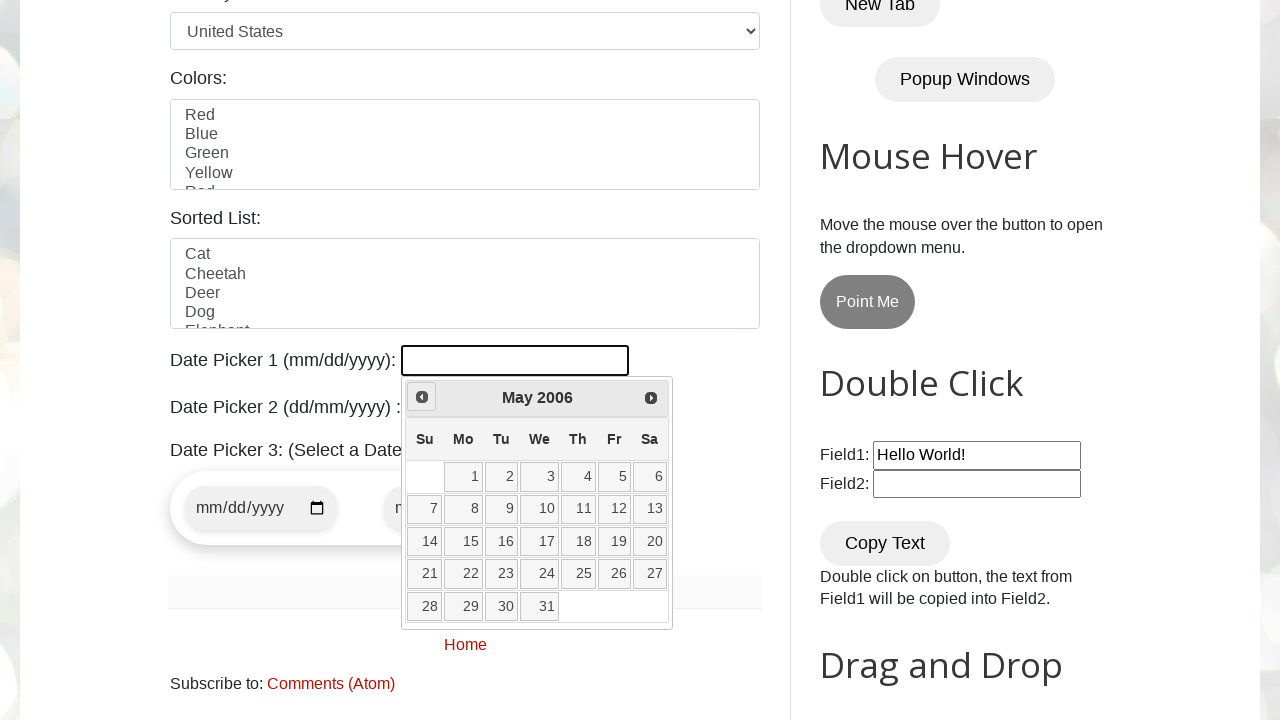

Retrieved current month from datepicker
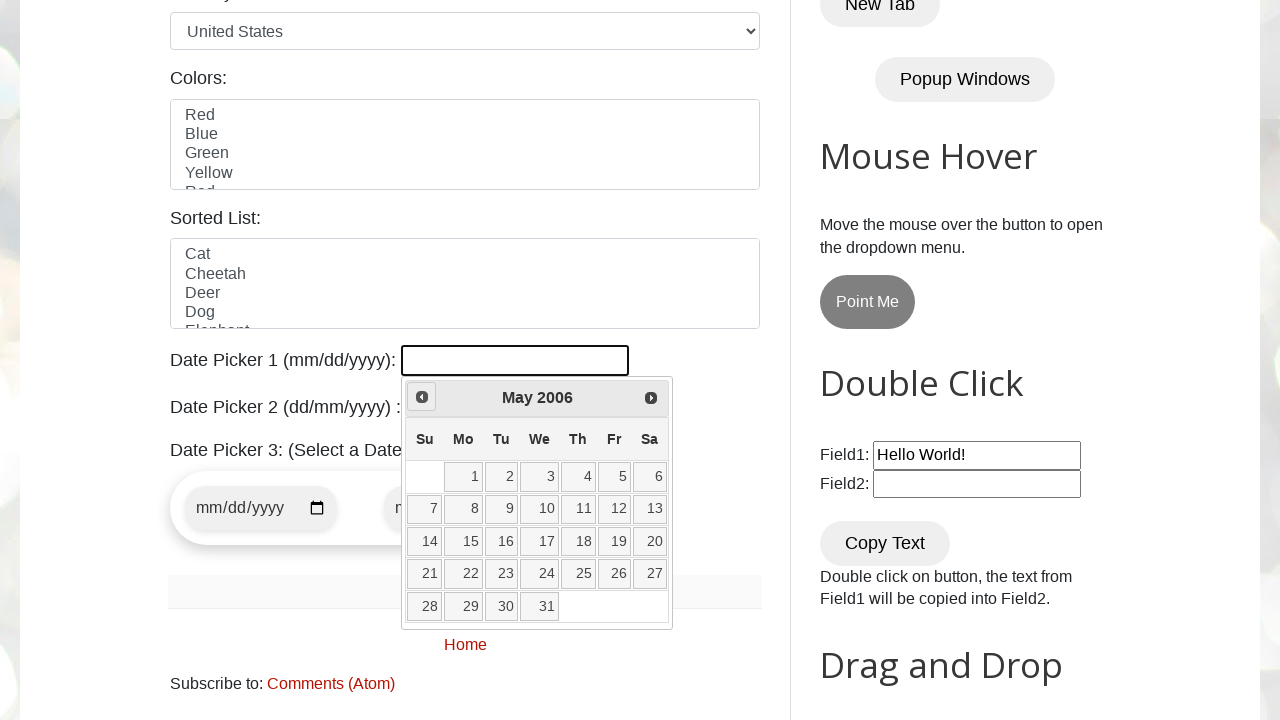

Retrieved current year from datepicker
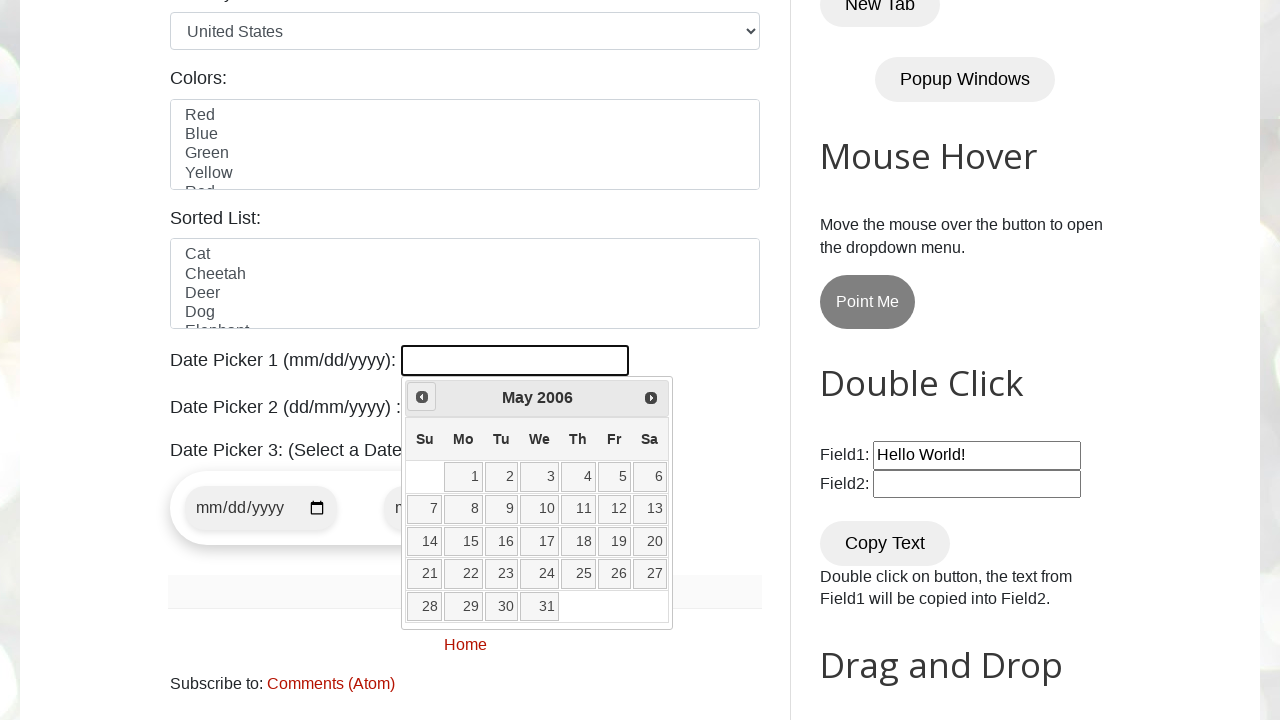

Clicked previous button to navigate to earlier month/year at (422, 397) on span.ui-icon.ui-icon-circle-triangle-w
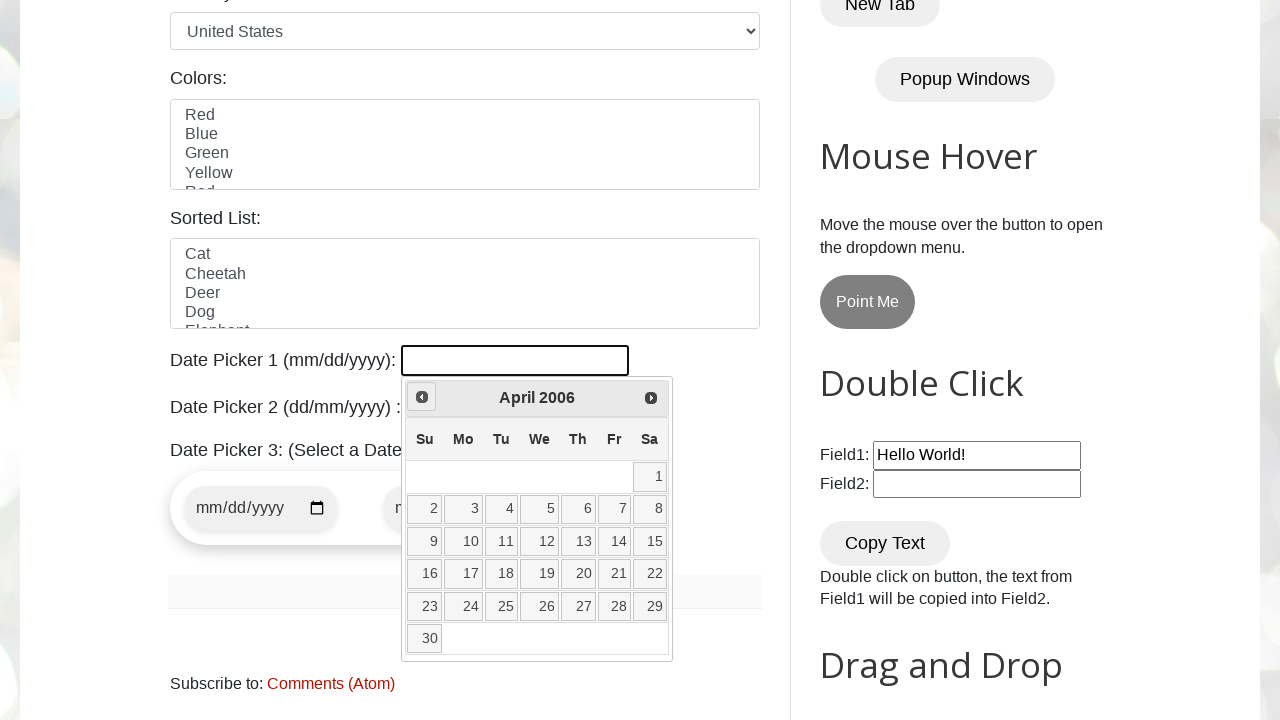

Retrieved current month from datepicker
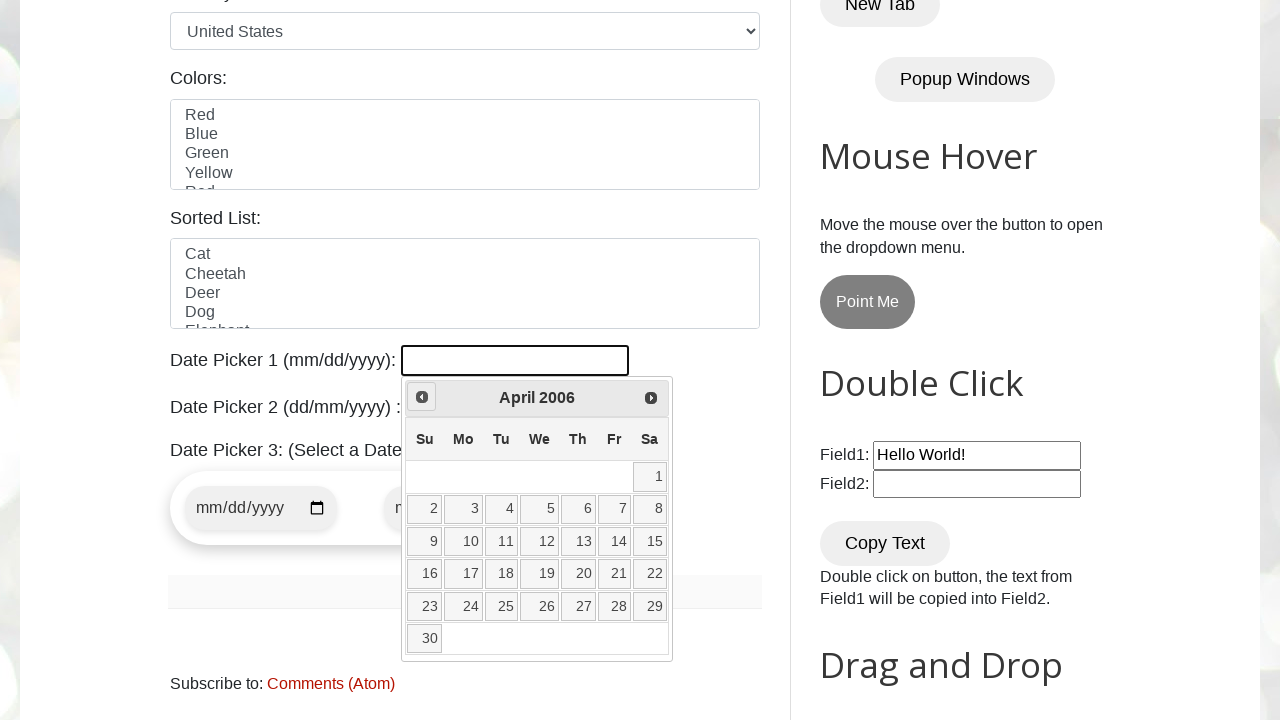

Retrieved current year from datepicker
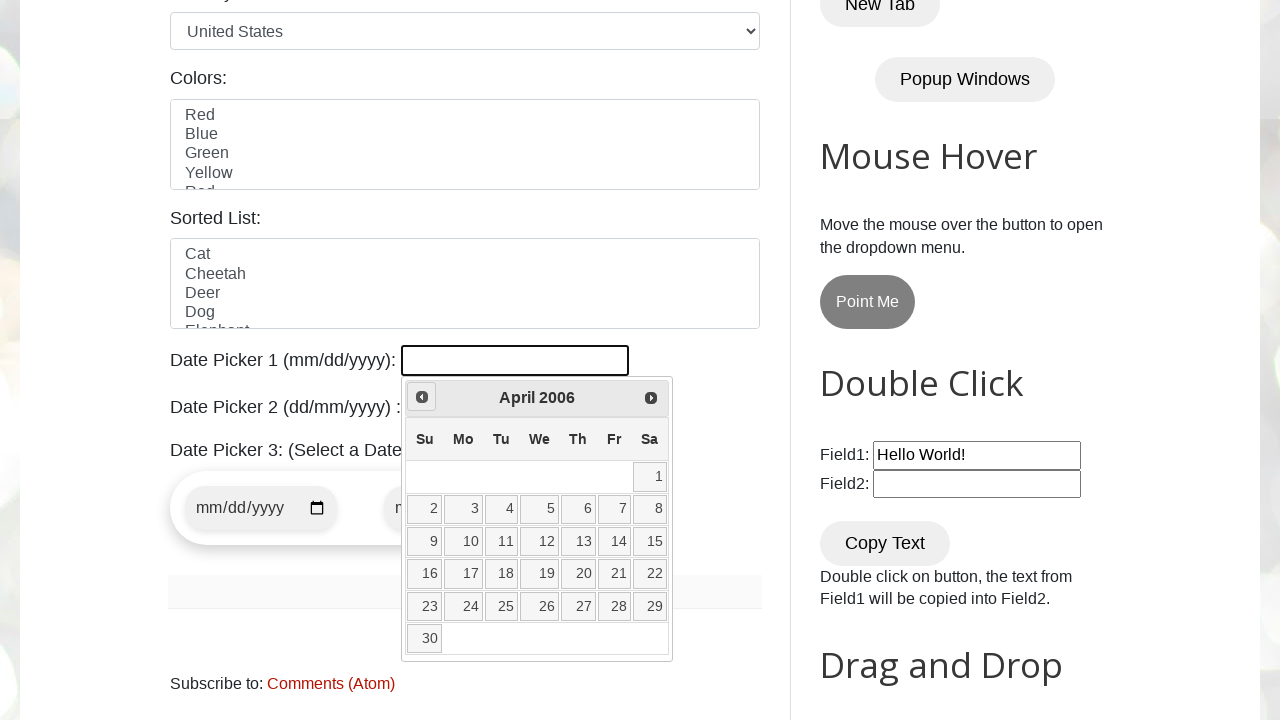

Clicked previous button to navigate to earlier month/year at (422, 397) on span.ui-icon.ui-icon-circle-triangle-w
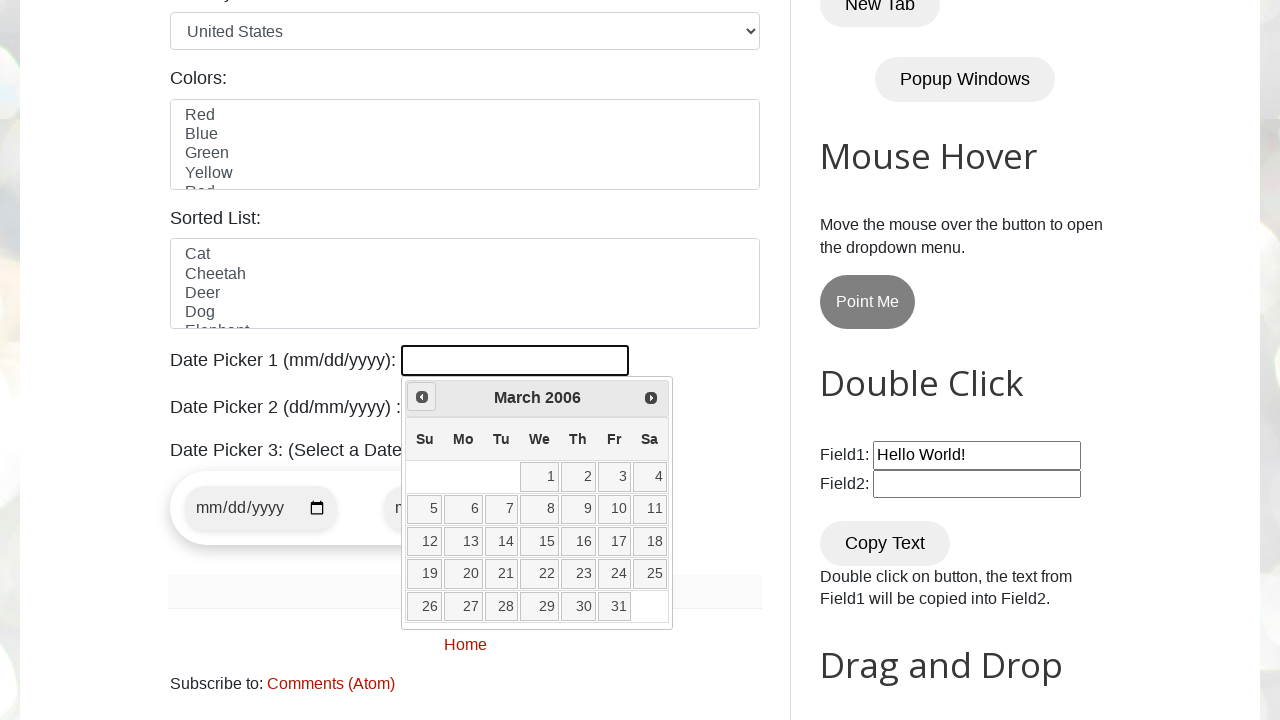

Retrieved current month from datepicker
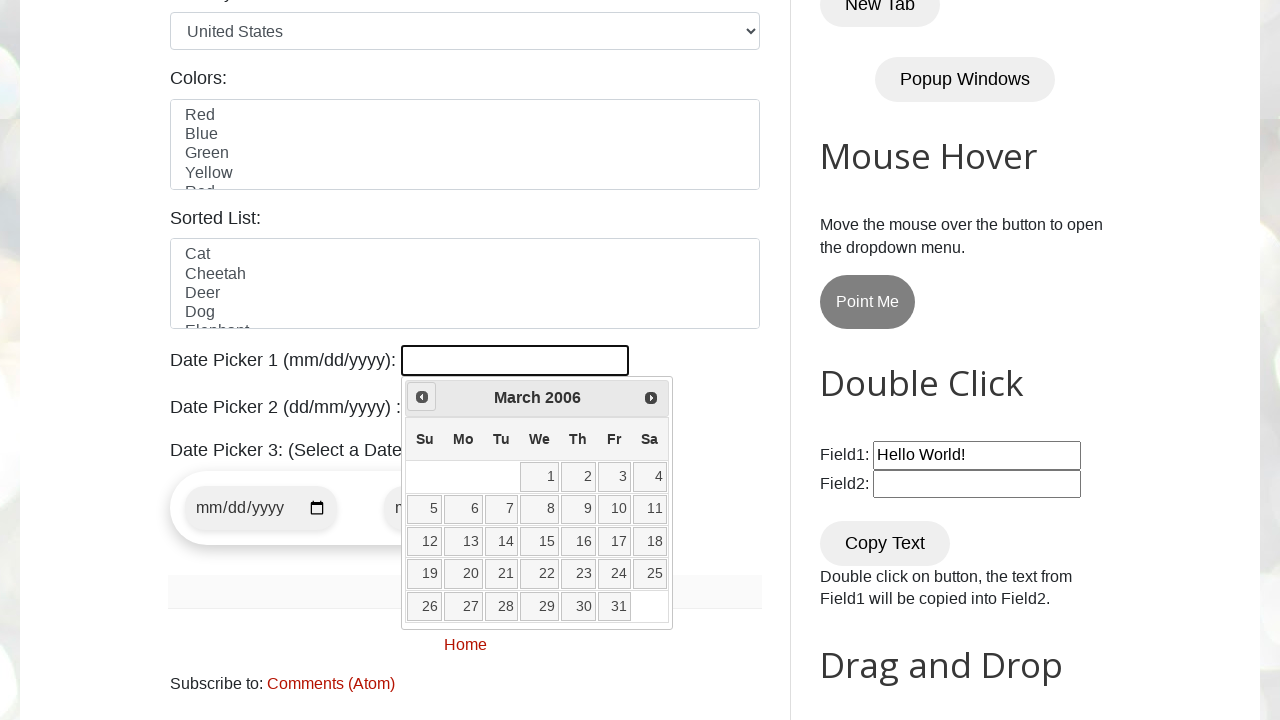

Retrieved current year from datepicker
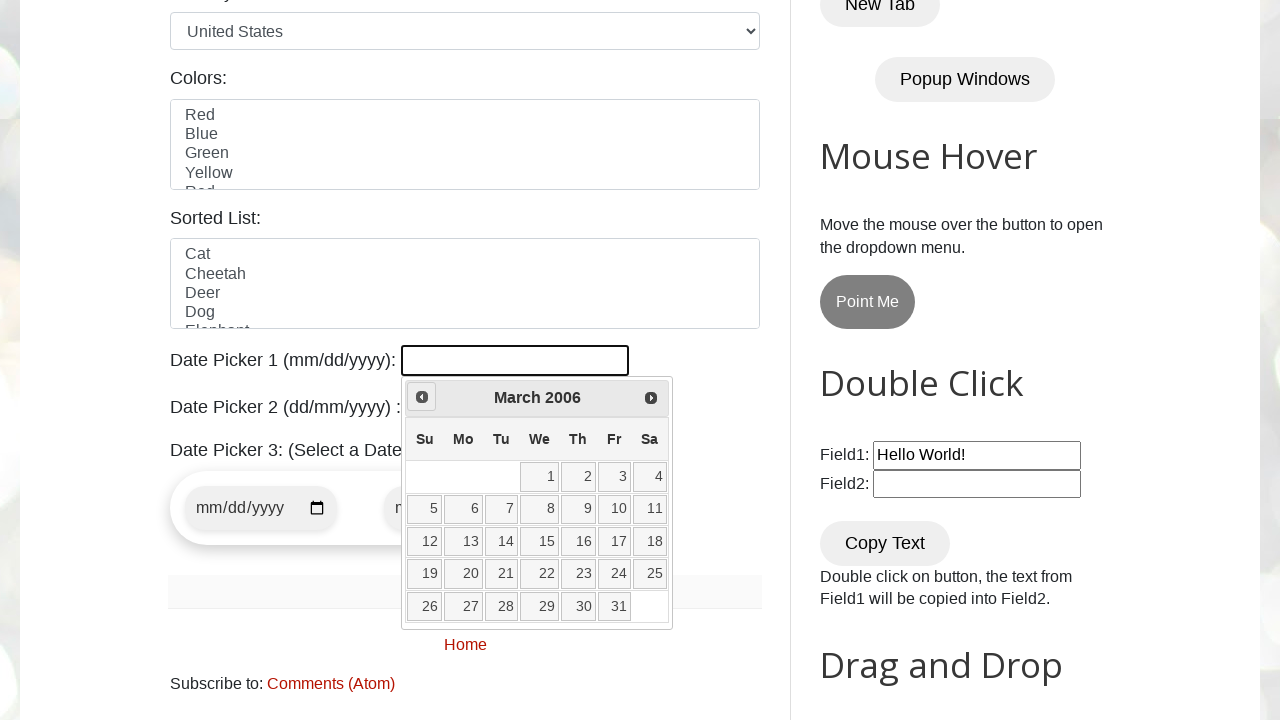

Clicked previous button to navigate to earlier month/year at (422, 397) on span.ui-icon.ui-icon-circle-triangle-w
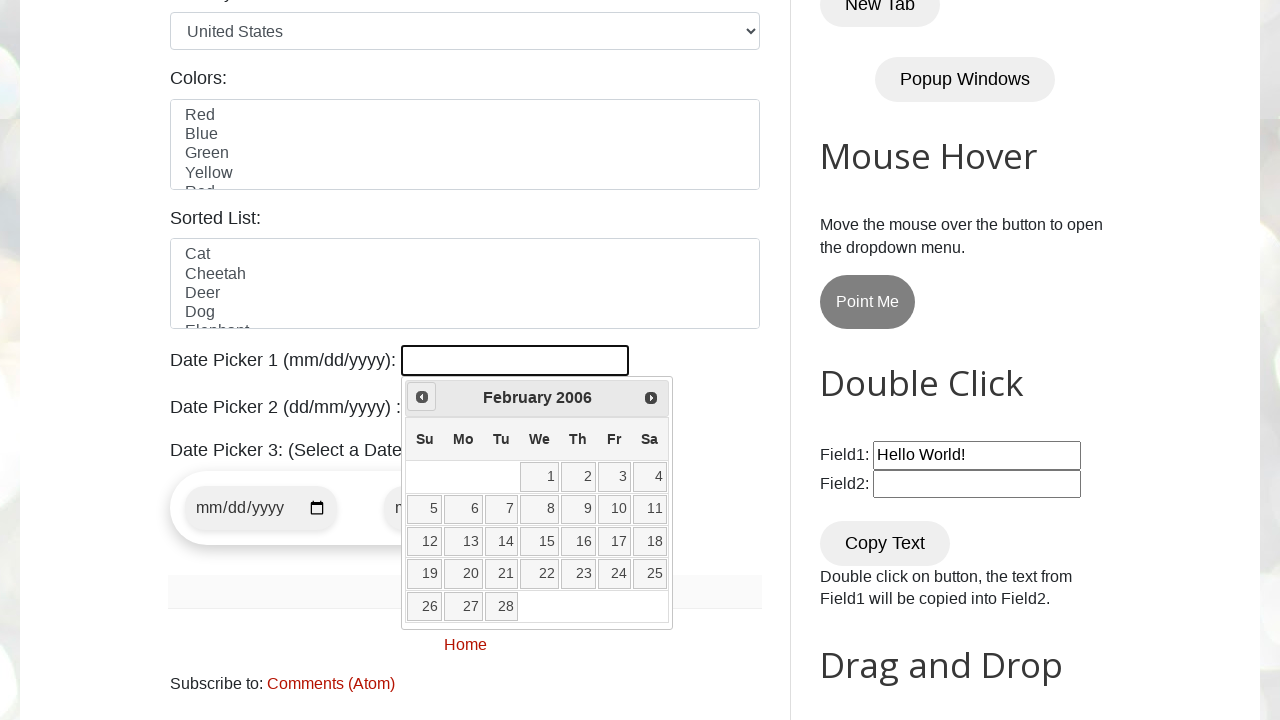

Retrieved current month from datepicker
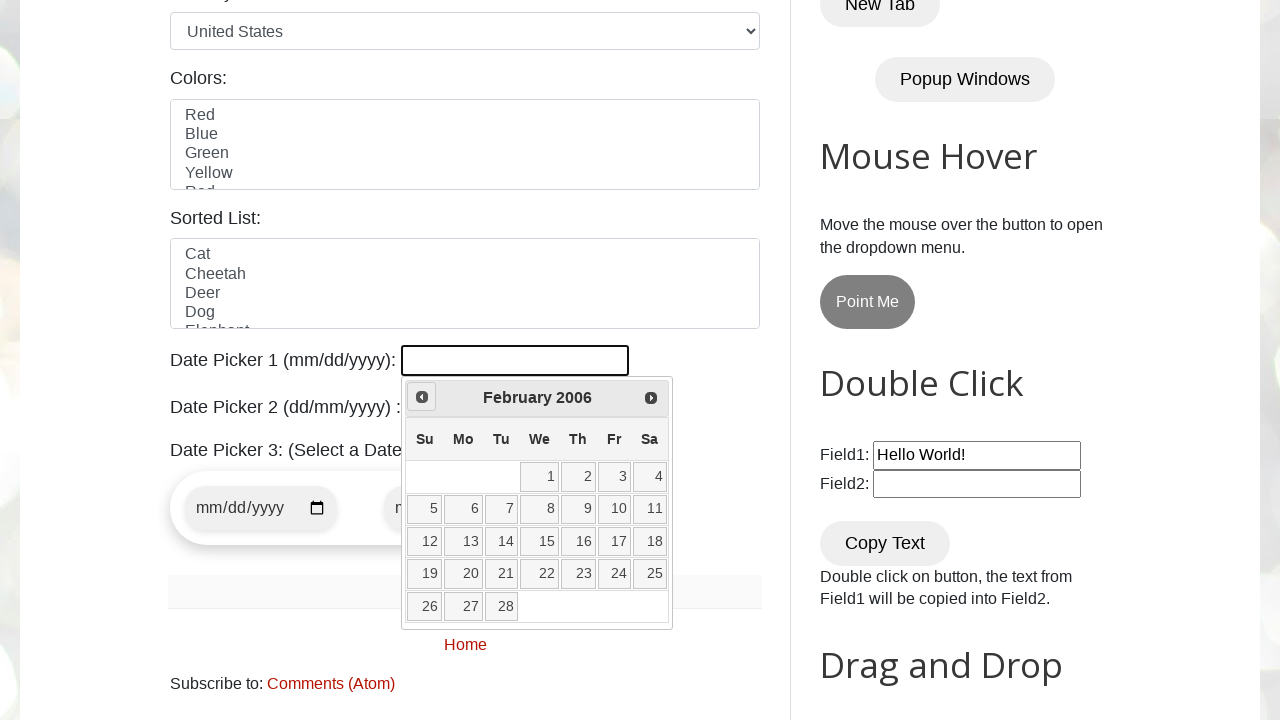

Retrieved current year from datepicker
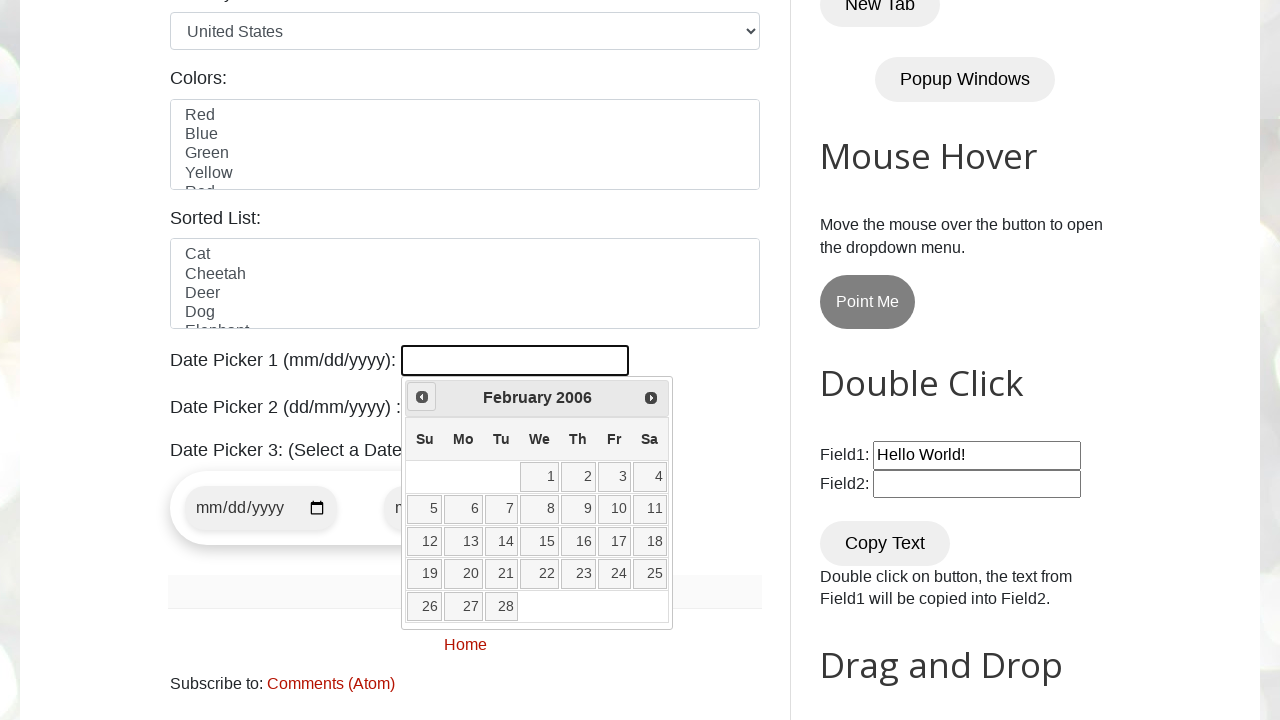

Clicked previous button to navigate to earlier month/year at (422, 397) on span.ui-icon.ui-icon-circle-triangle-w
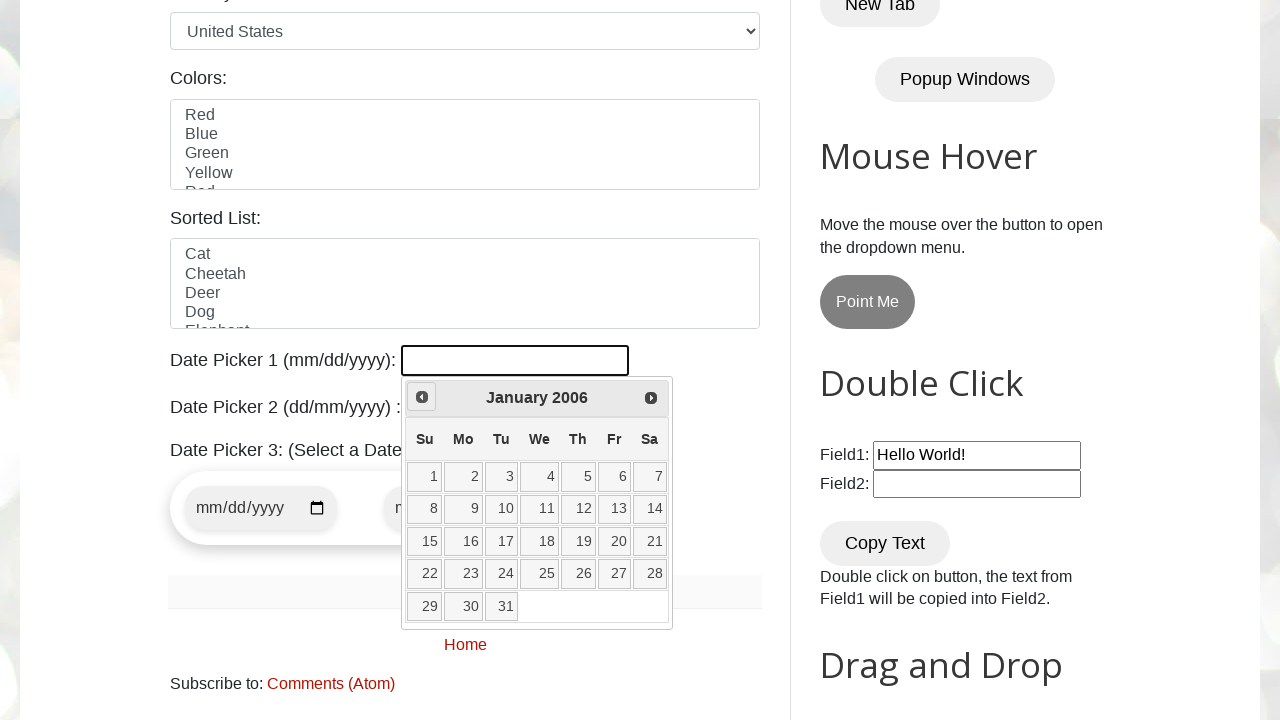

Retrieved current month from datepicker
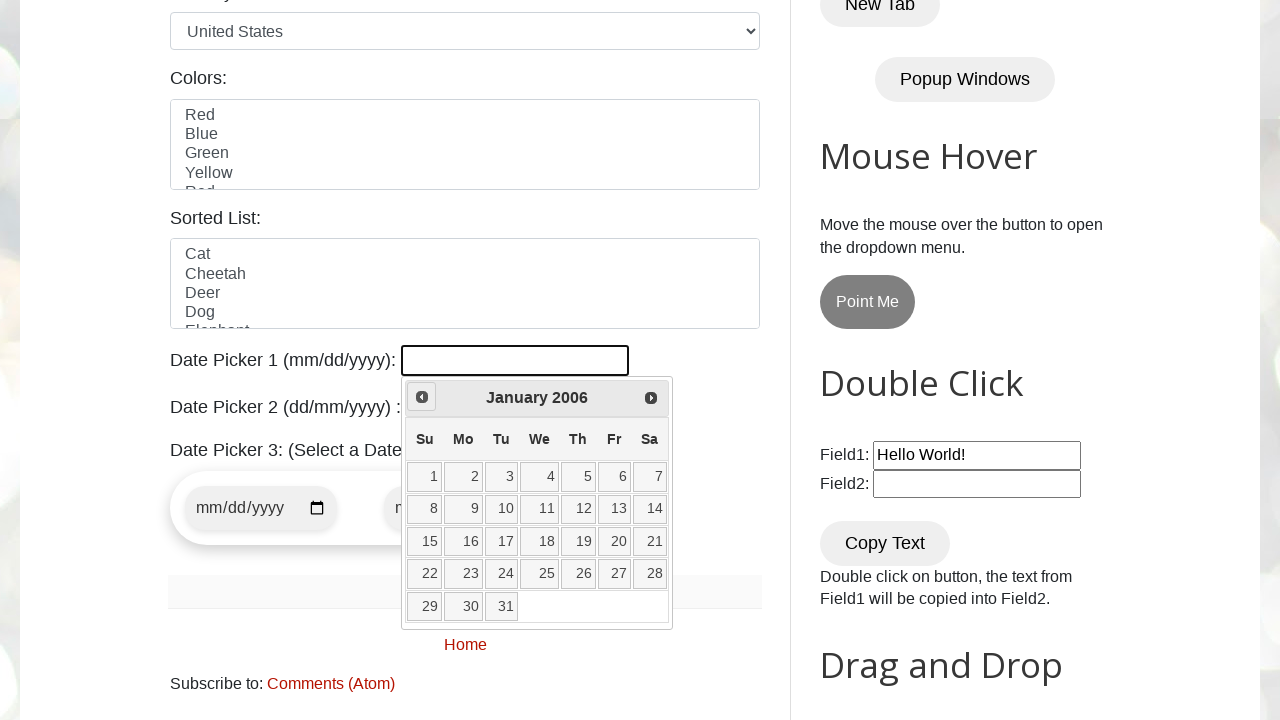

Retrieved current year from datepicker
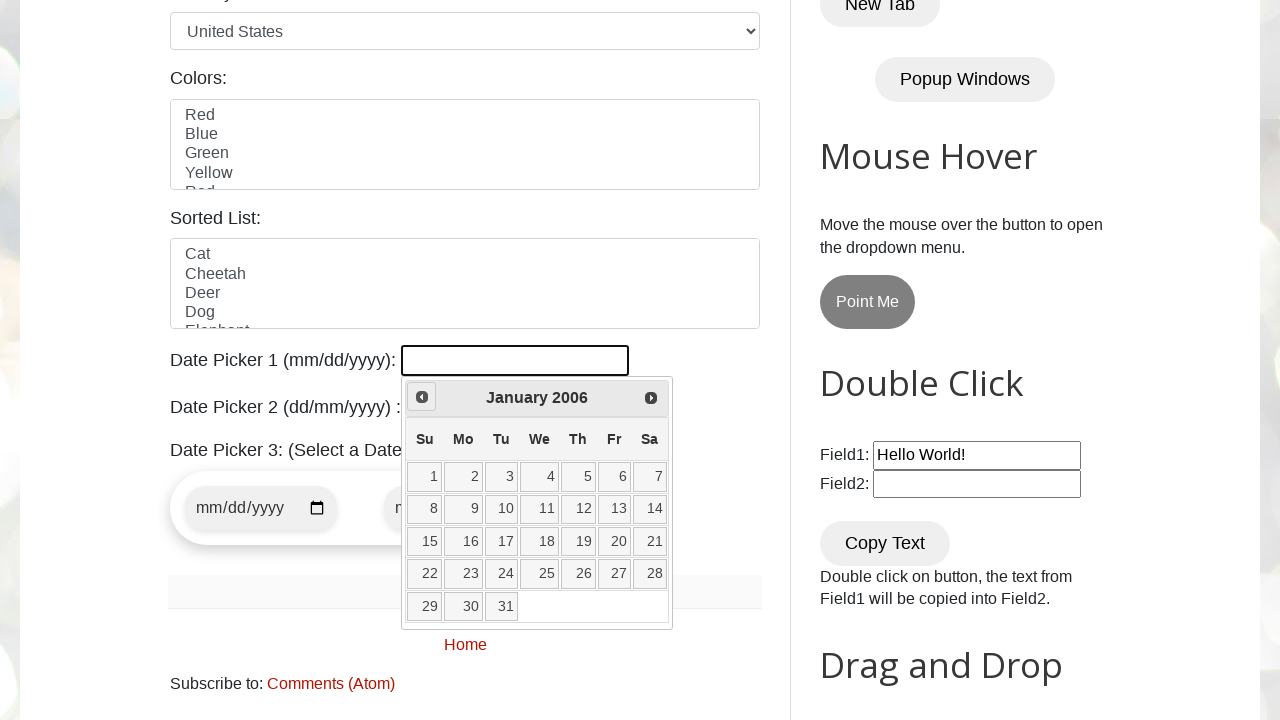

Clicked previous button to navigate to earlier month/year at (422, 397) on span.ui-icon.ui-icon-circle-triangle-w
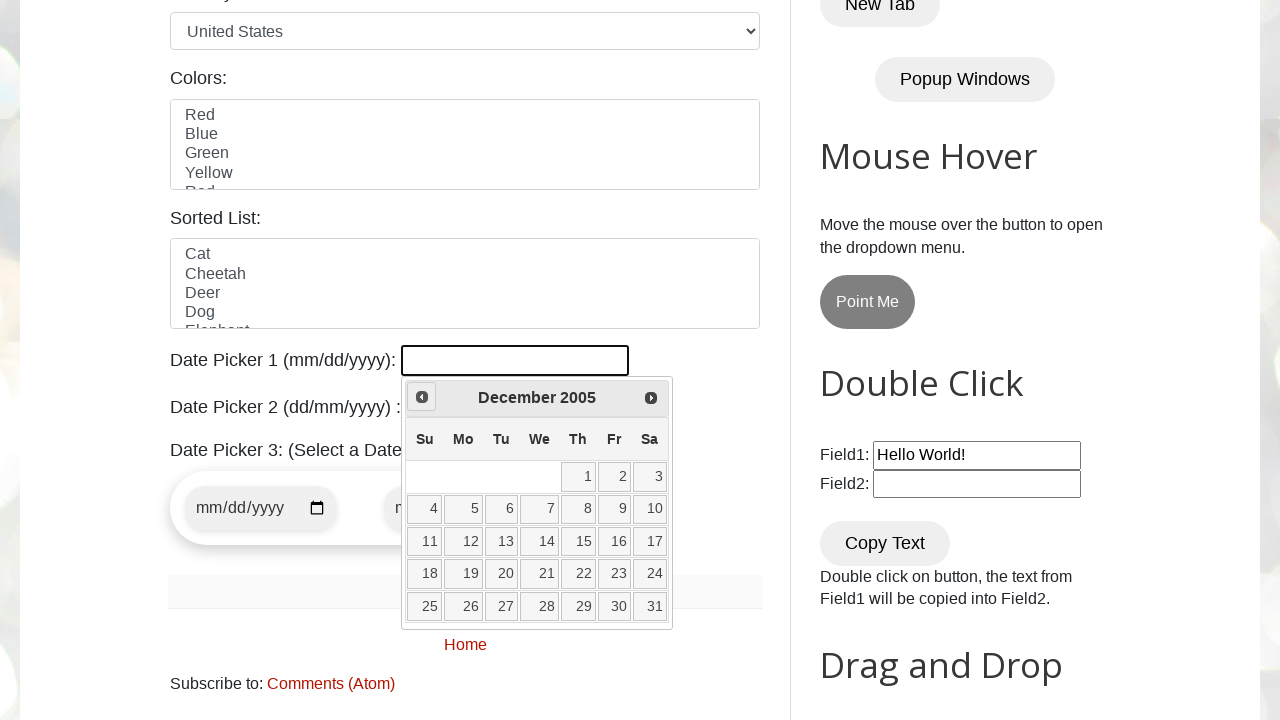

Retrieved current month from datepicker
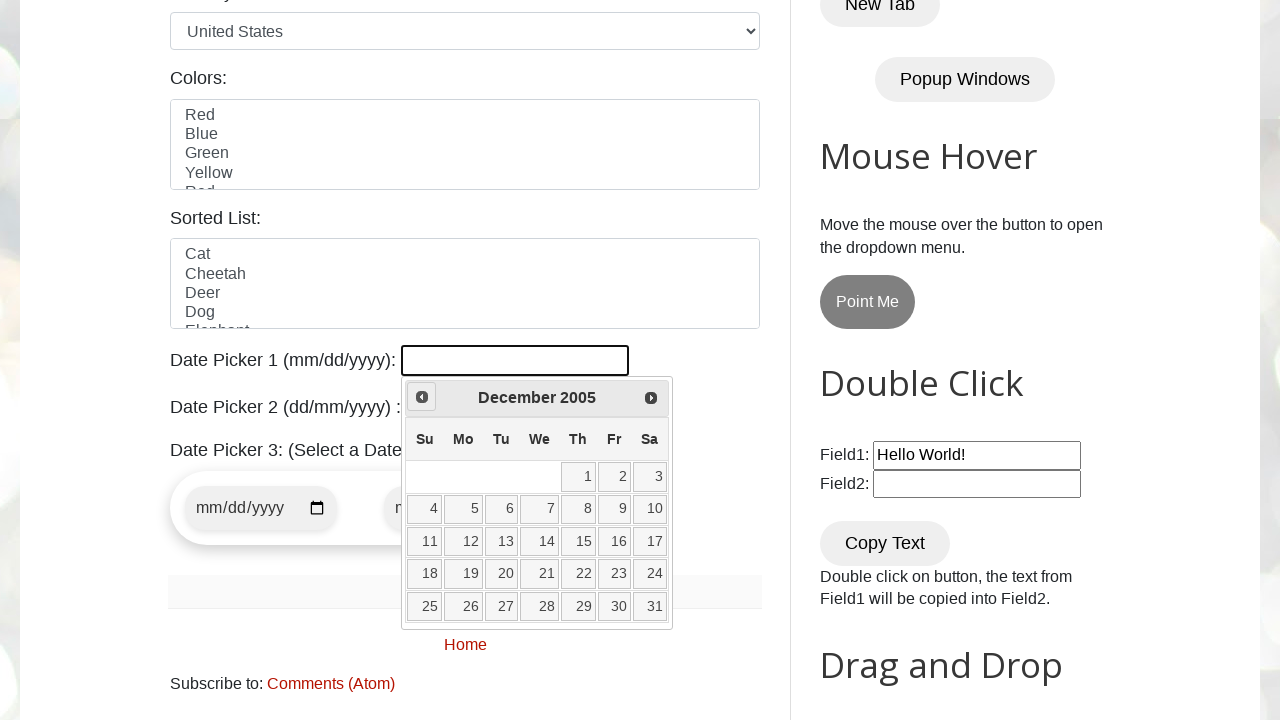

Retrieved current year from datepicker
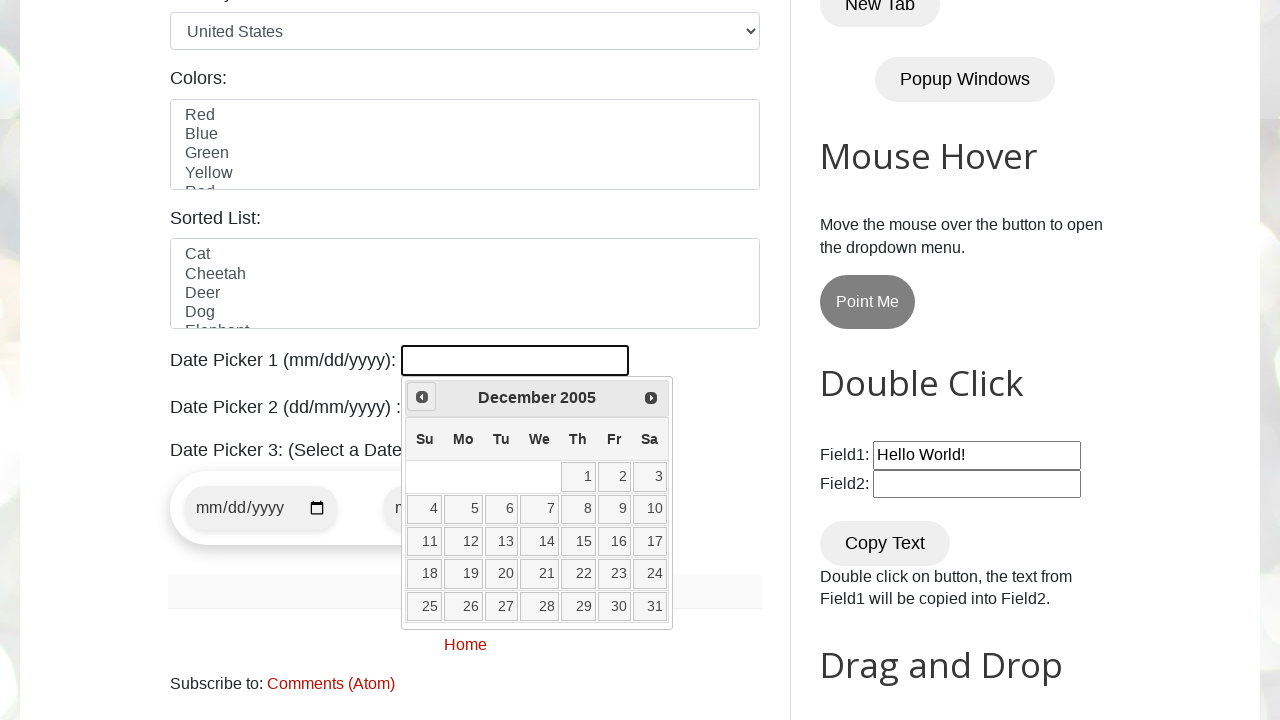

Clicked previous button to navigate to earlier month/year at (422, 397) on span.ui-icon.ui-icon-circle-triangle-w
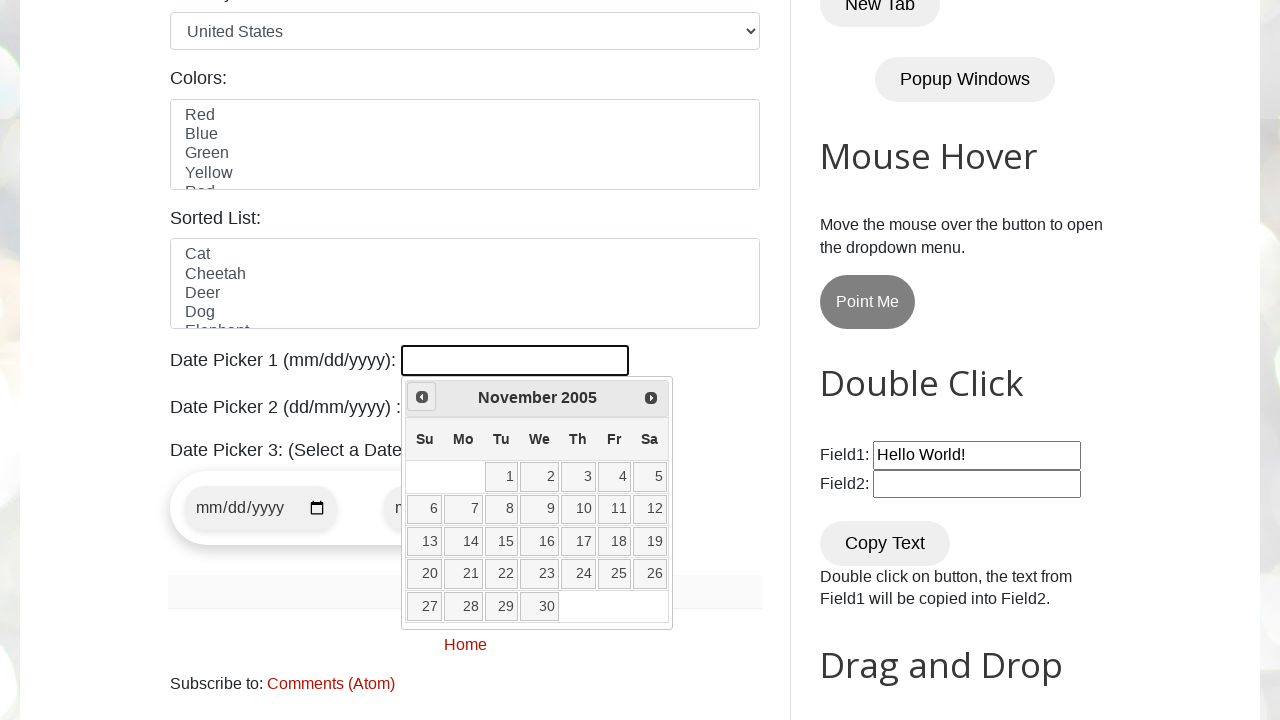

Retrieved current month from datepicker
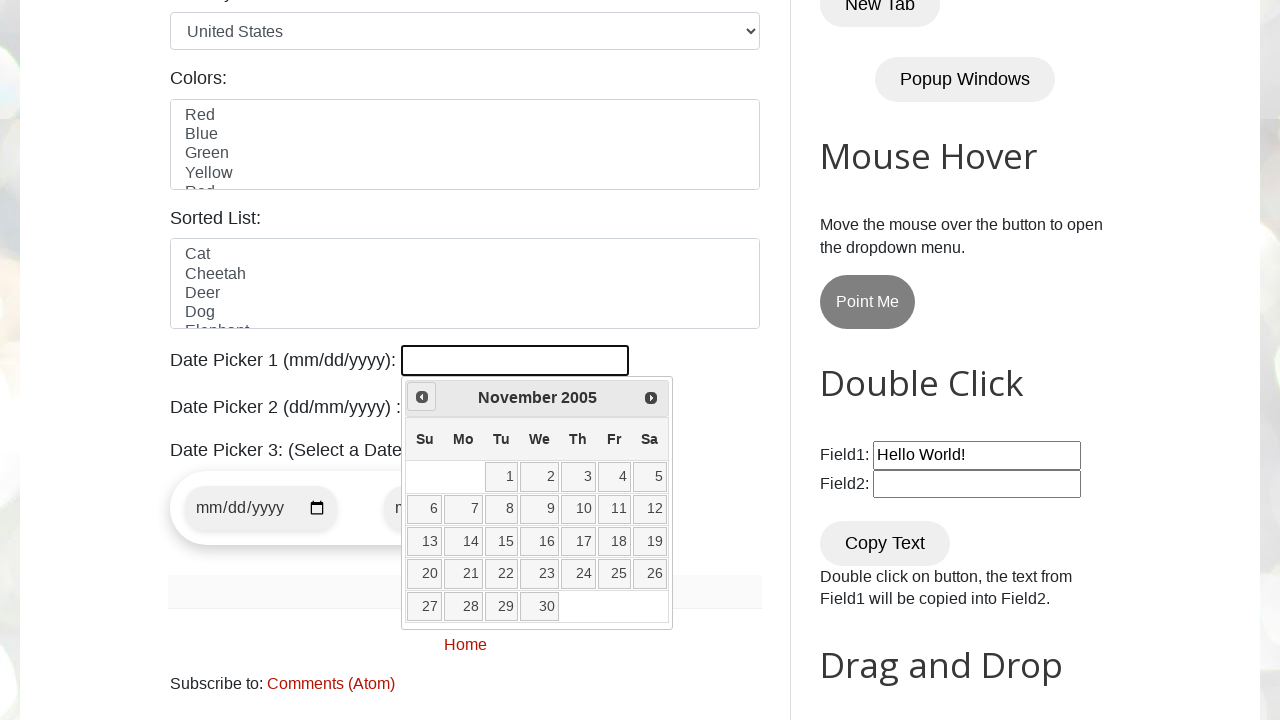

Retrieved current year from datepicker
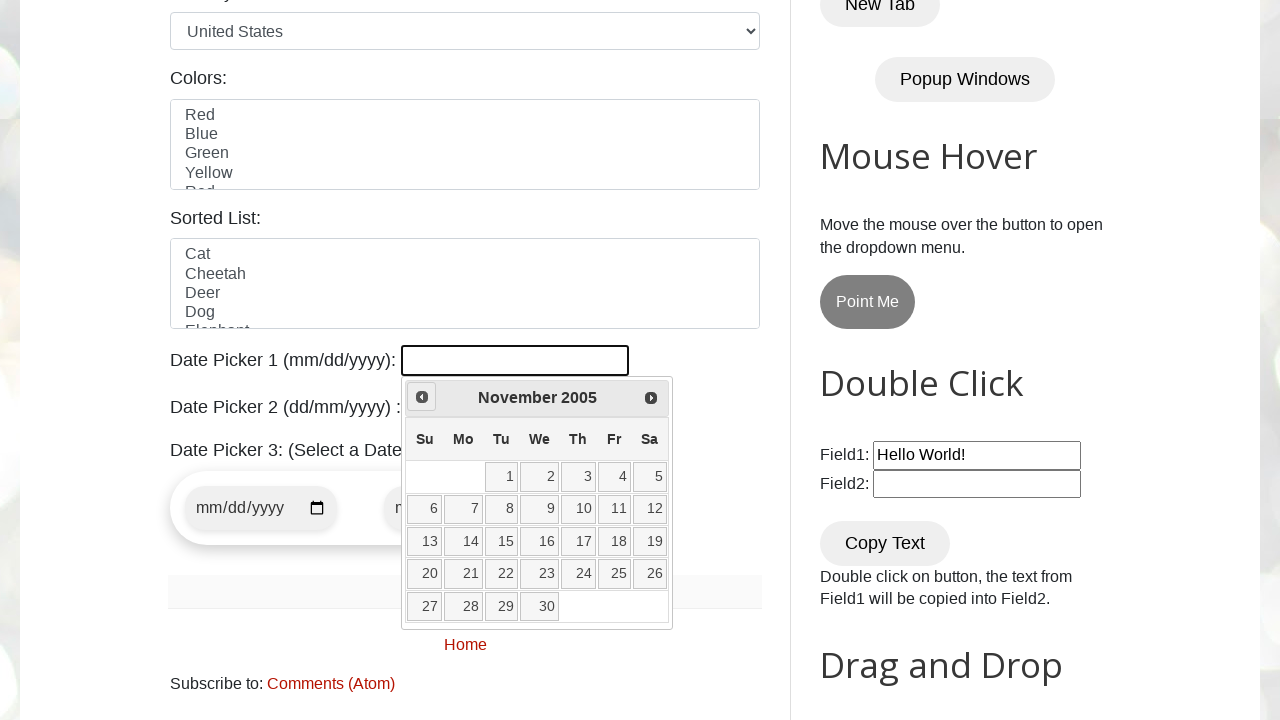

Clicked previous button to navigate to earlier month/year at (422, 397) on span.ui-icon.ui-icon-circle-triangle-w
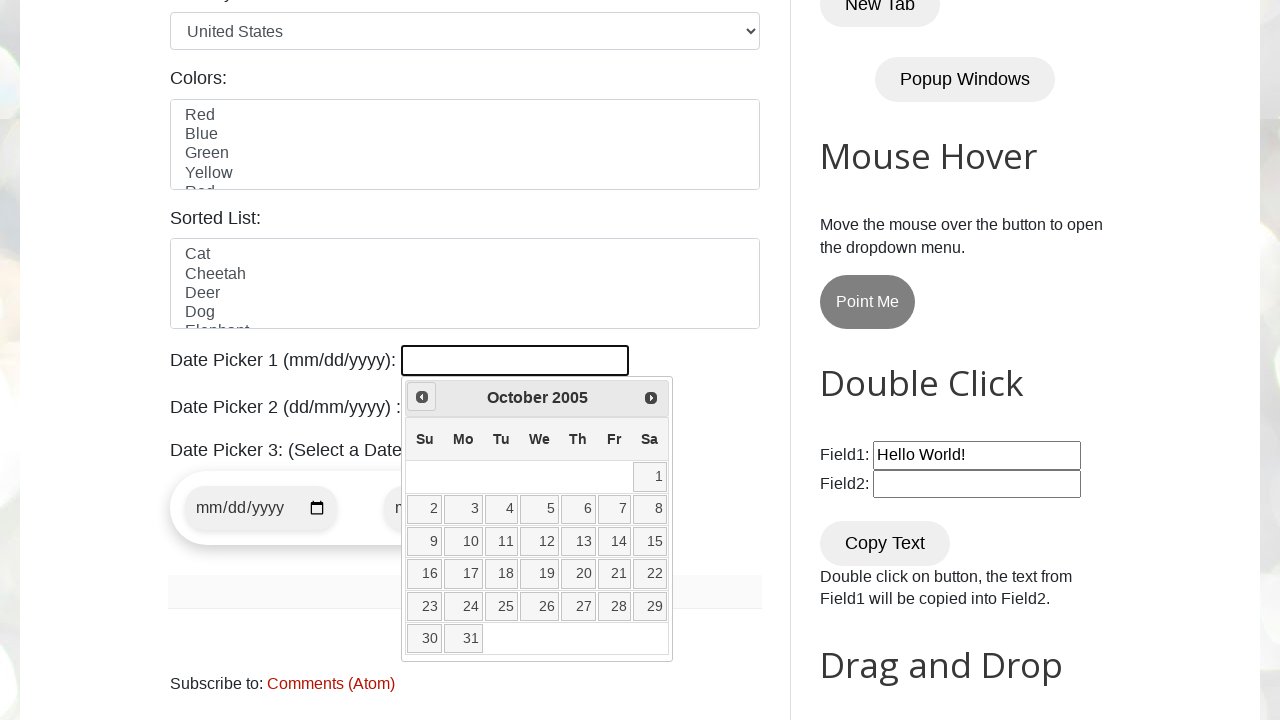

Retrieved current month from datepicker
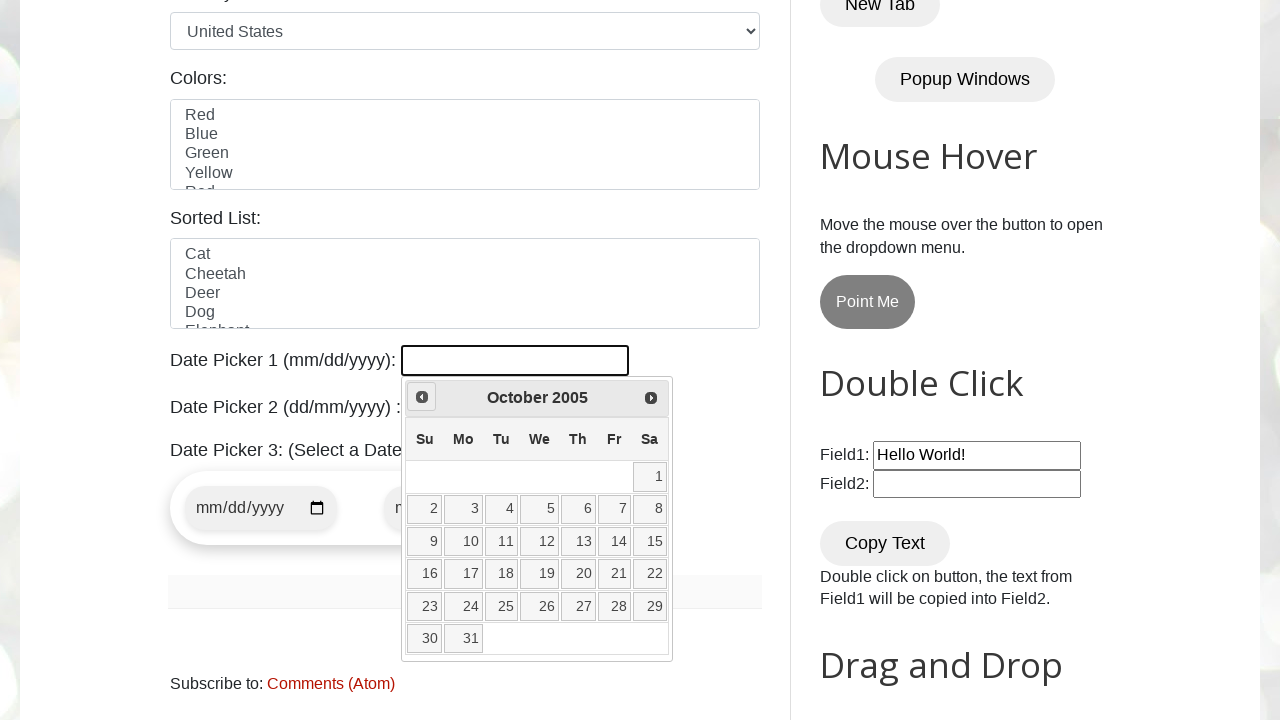

Retrieved current year from datepicker
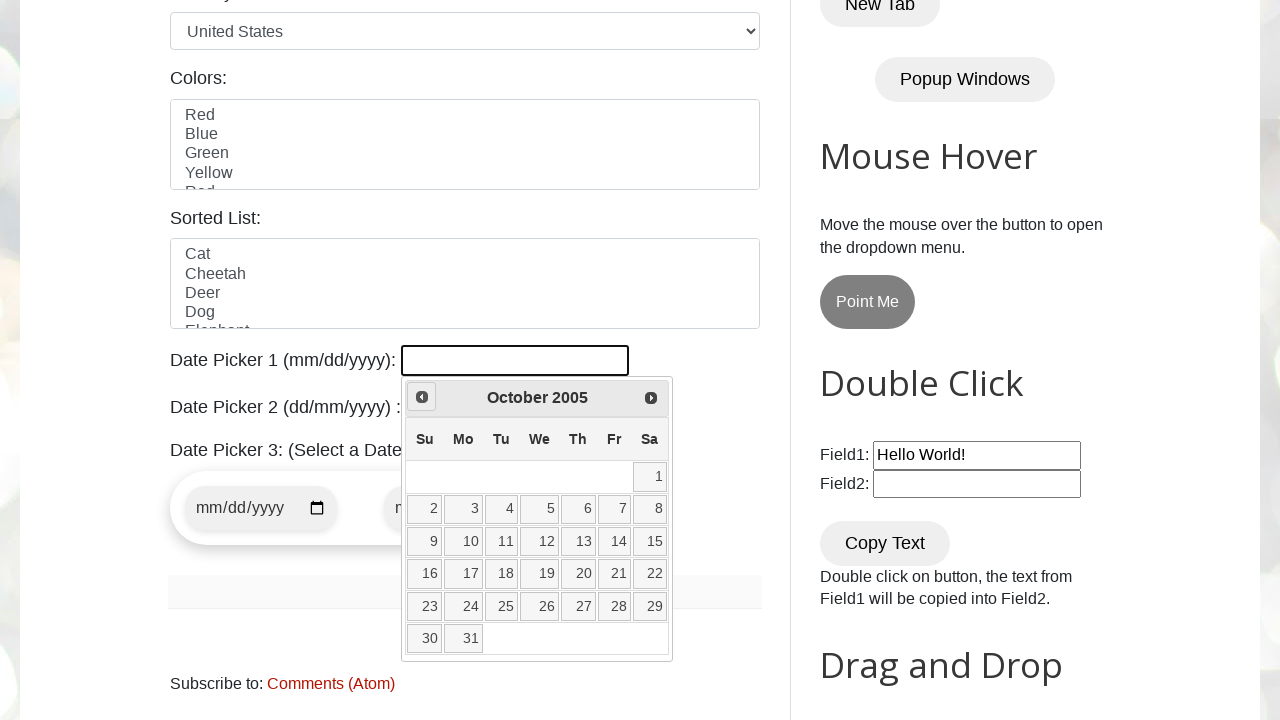

Clicked previous button to navigate to earlier month/year at (422, 397) on span.ui-icon.ui-icon-circle-triangle-w
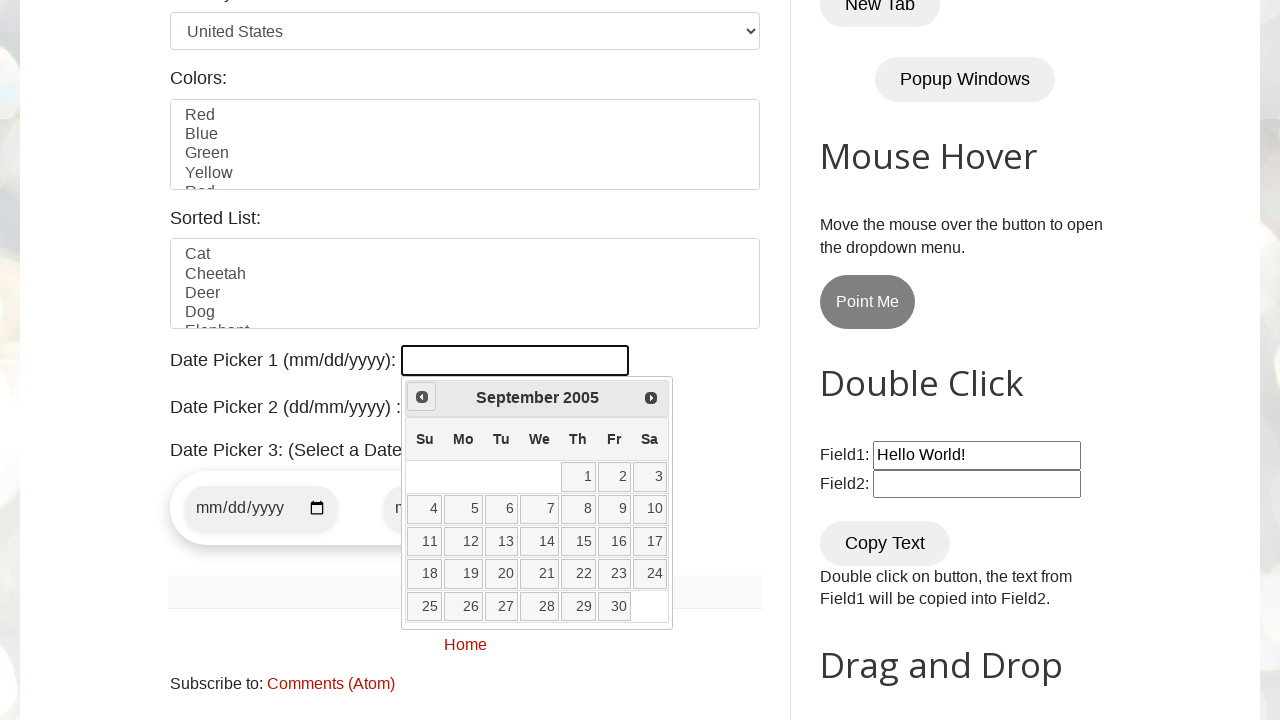

Retrieved current month from datepicker
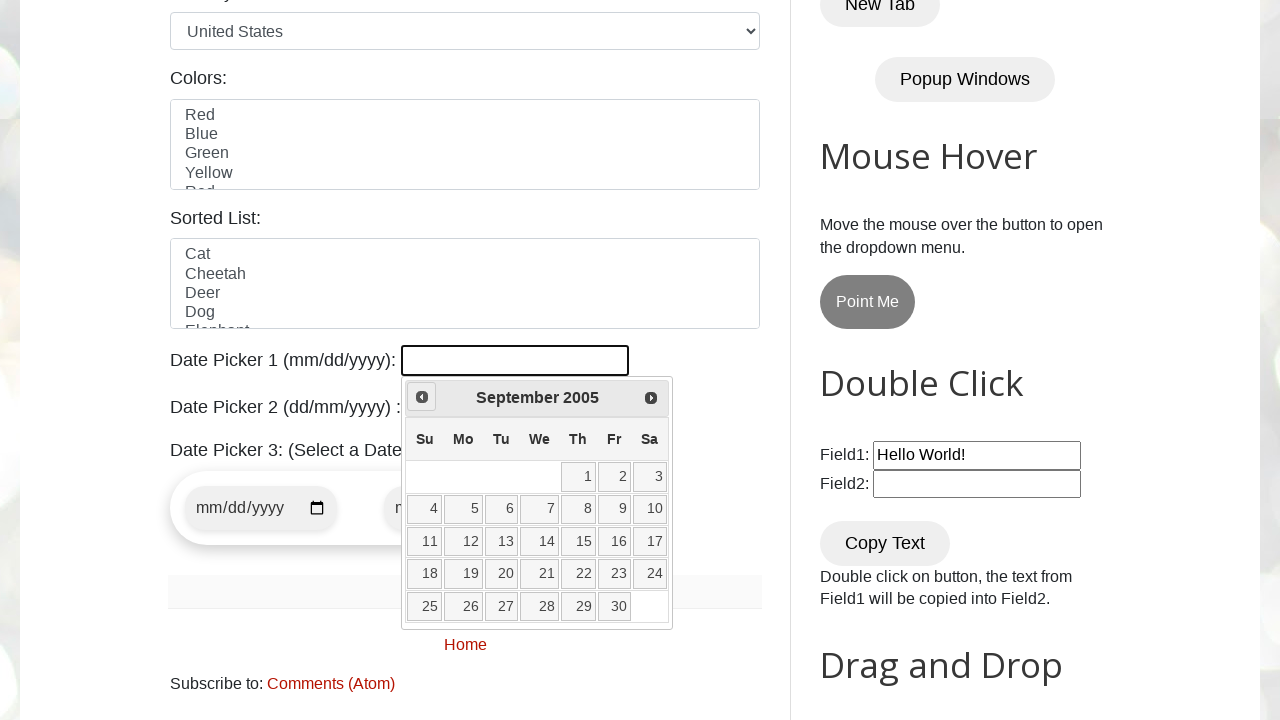

Retrieved current year from datepicker
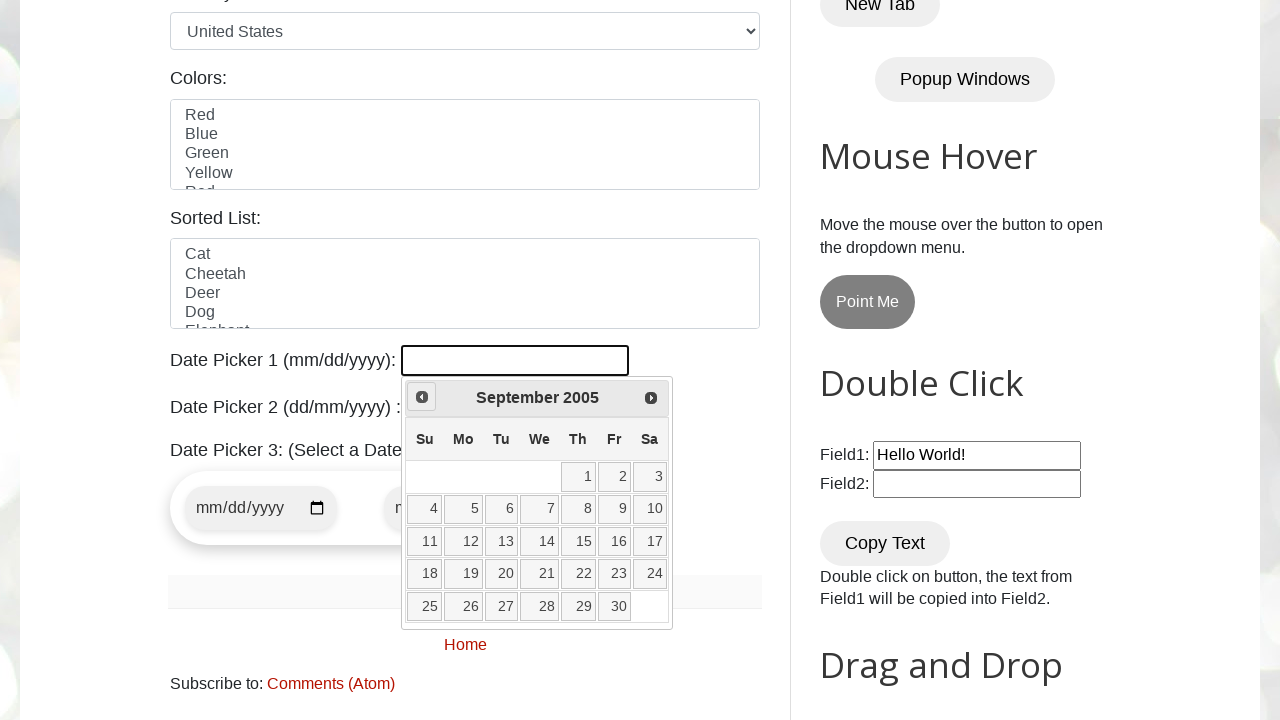

Clicked previous button to navigate to earlier month/year at (422, 397) on span.ui-icon.ui-icon-circle-triangle-w
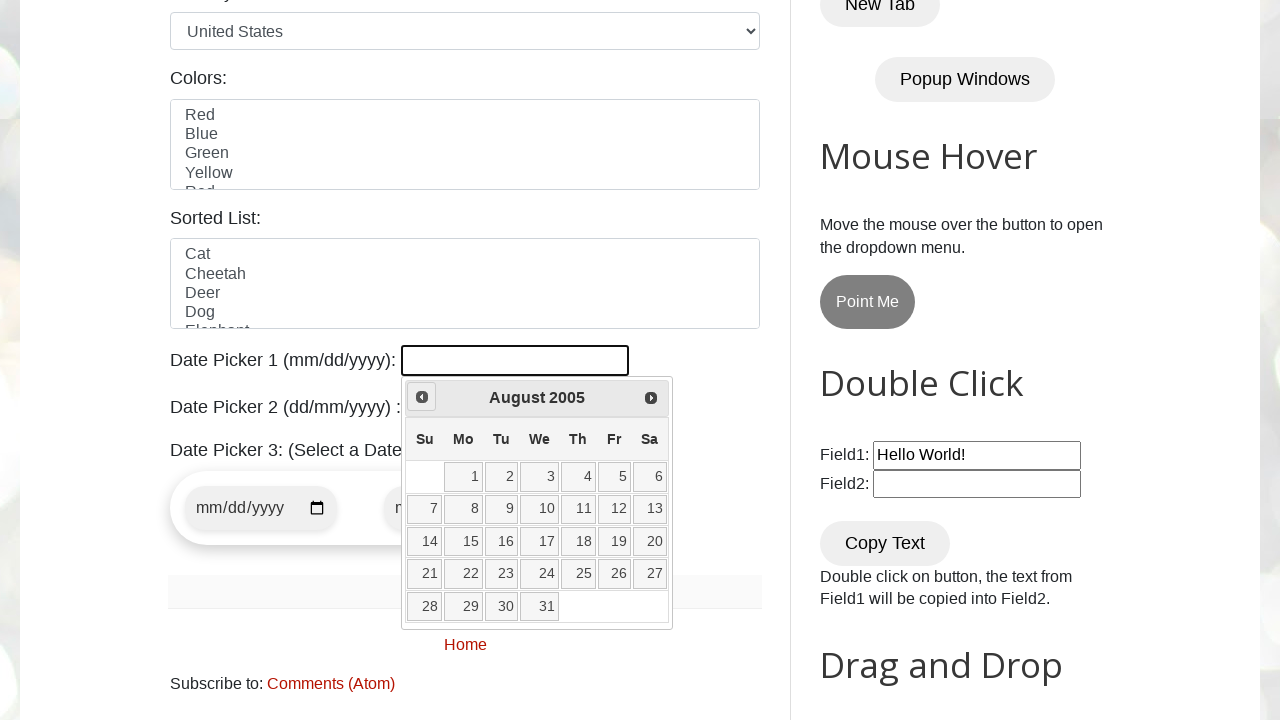

Retrieved current month from datepicker
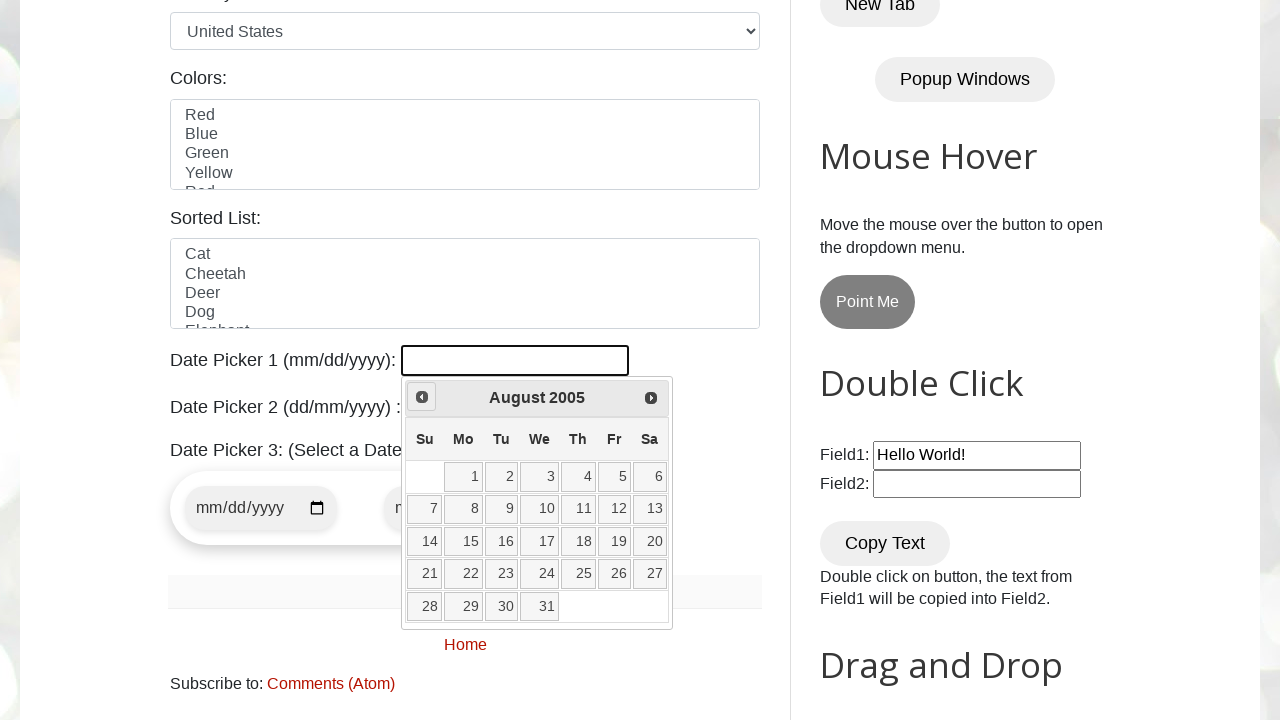

Retrieved current year from datepicker
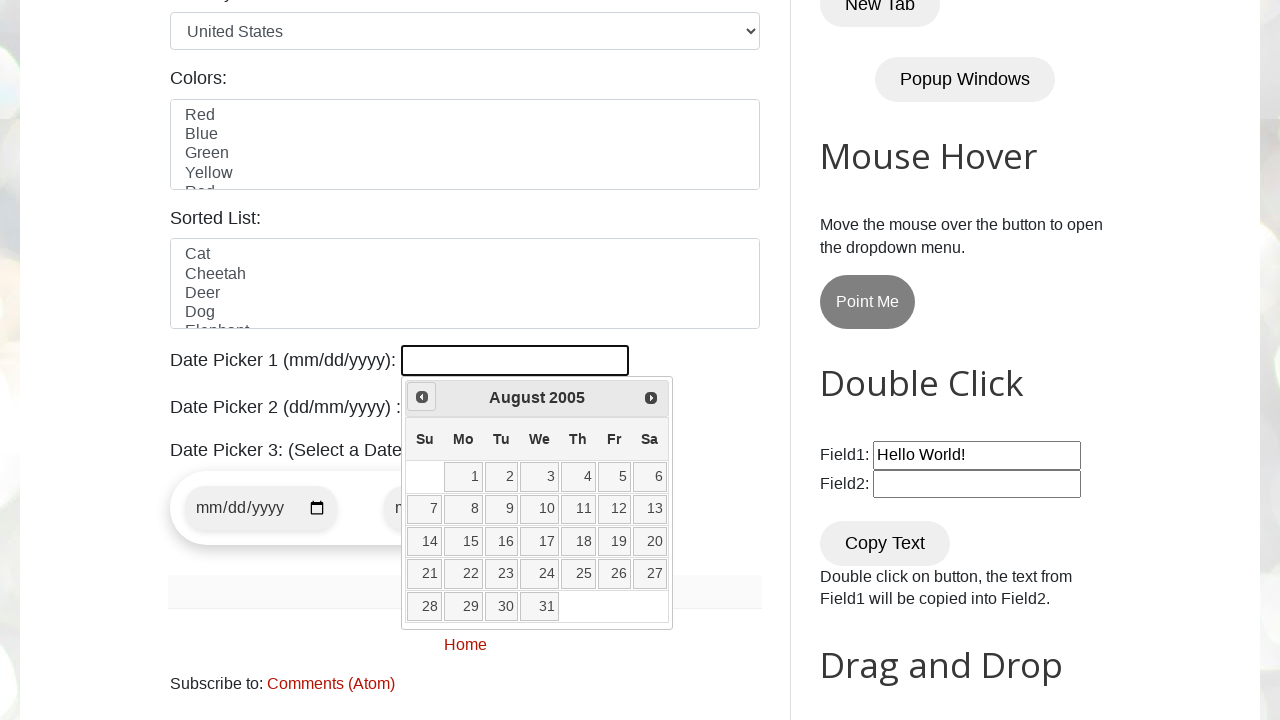

Clicked previous button to navigate to earlier month/year at (422, 397) on span.ui-icon.ui-icon-circle-triangle-w
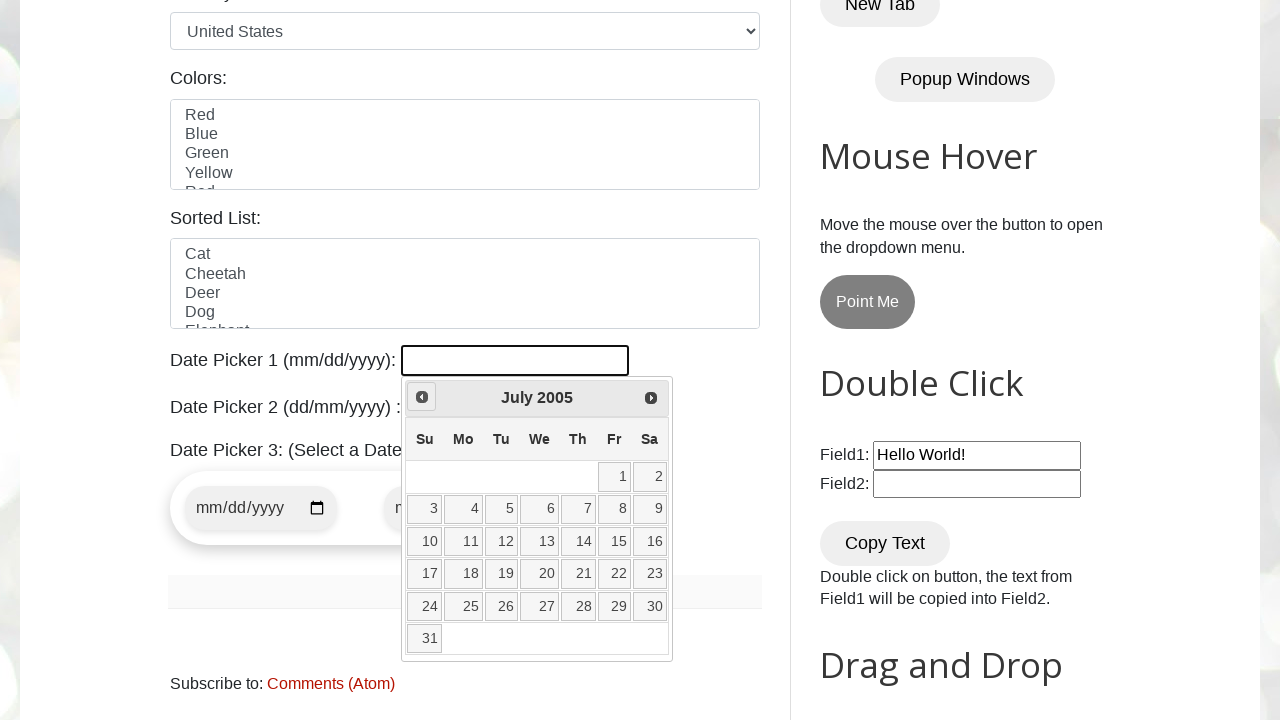

Retrieved current month from datepicker
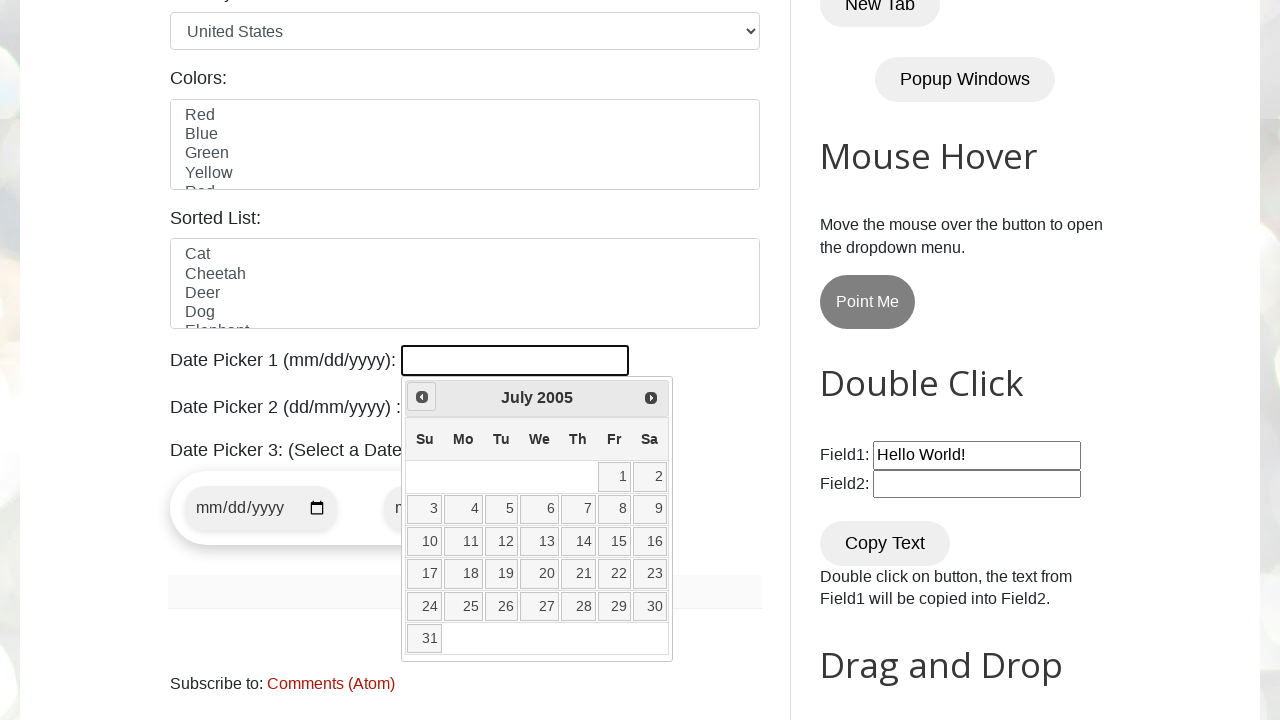

Retrieved current year from datepicker
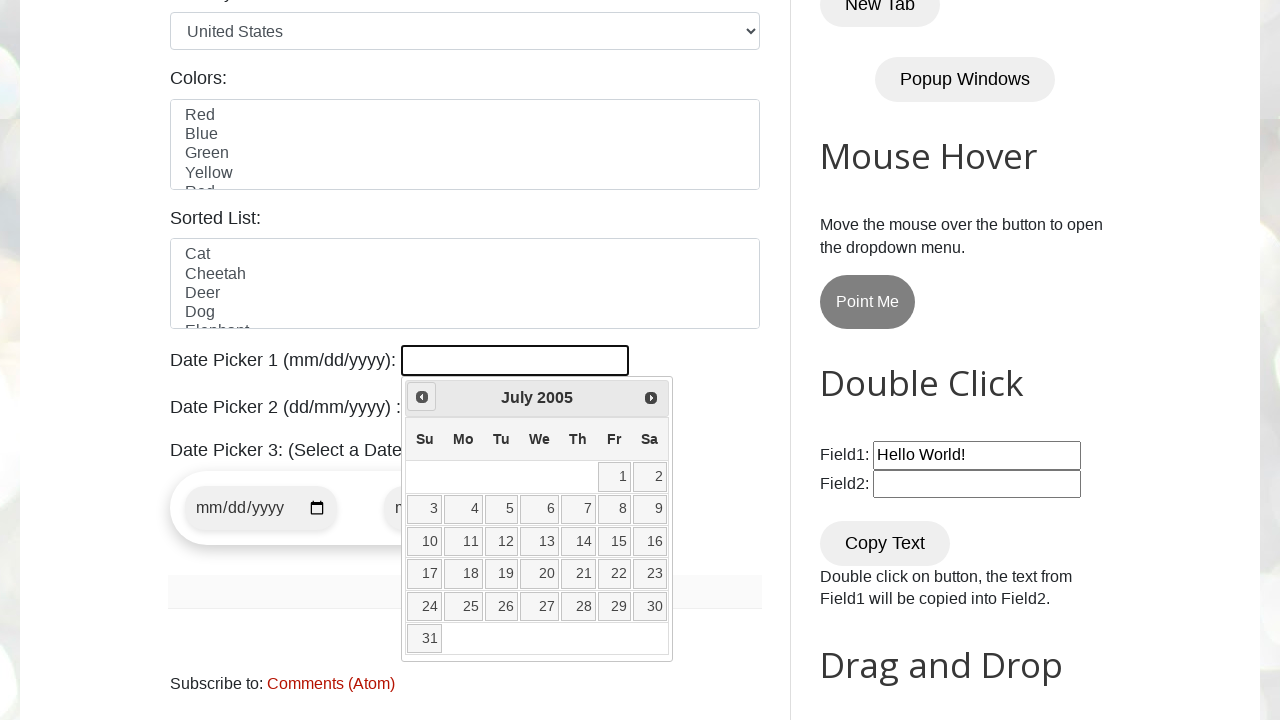

Clicked previous button to navigate to earlier month/year at (422, 397) on span.ui-icon.ui-icon-circle-triangle-w
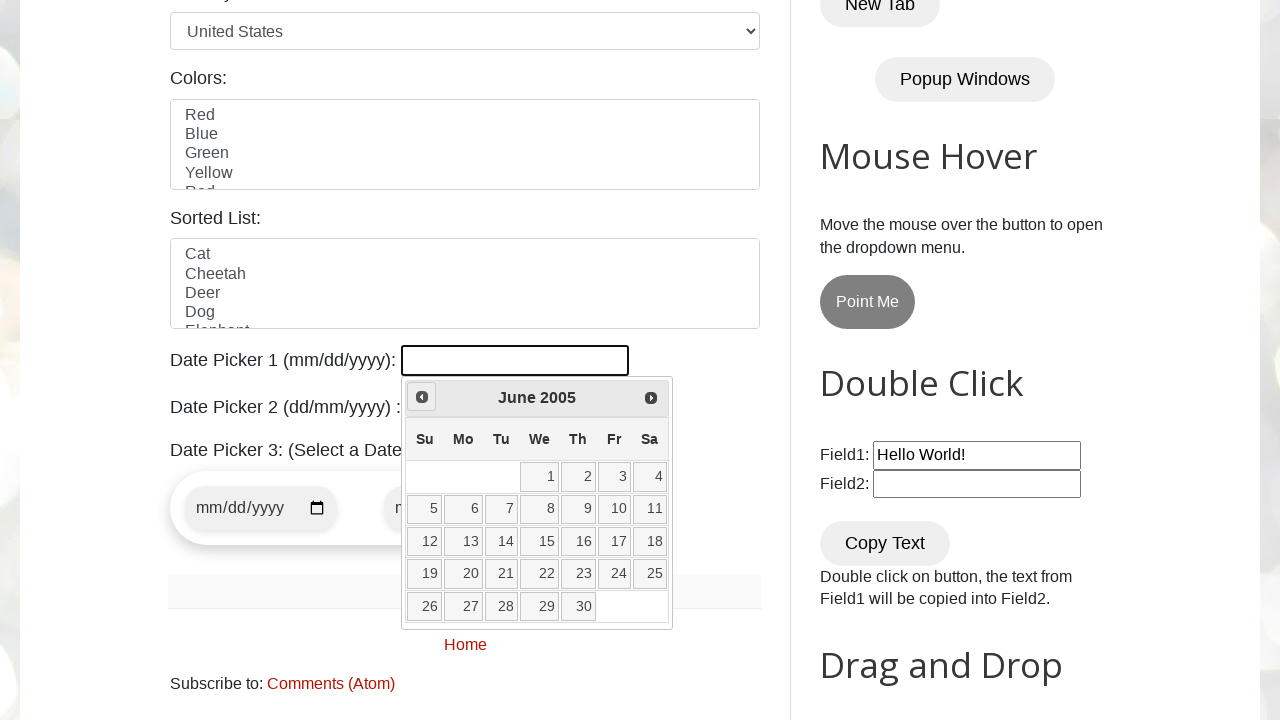

Retrieved current month from datepicker
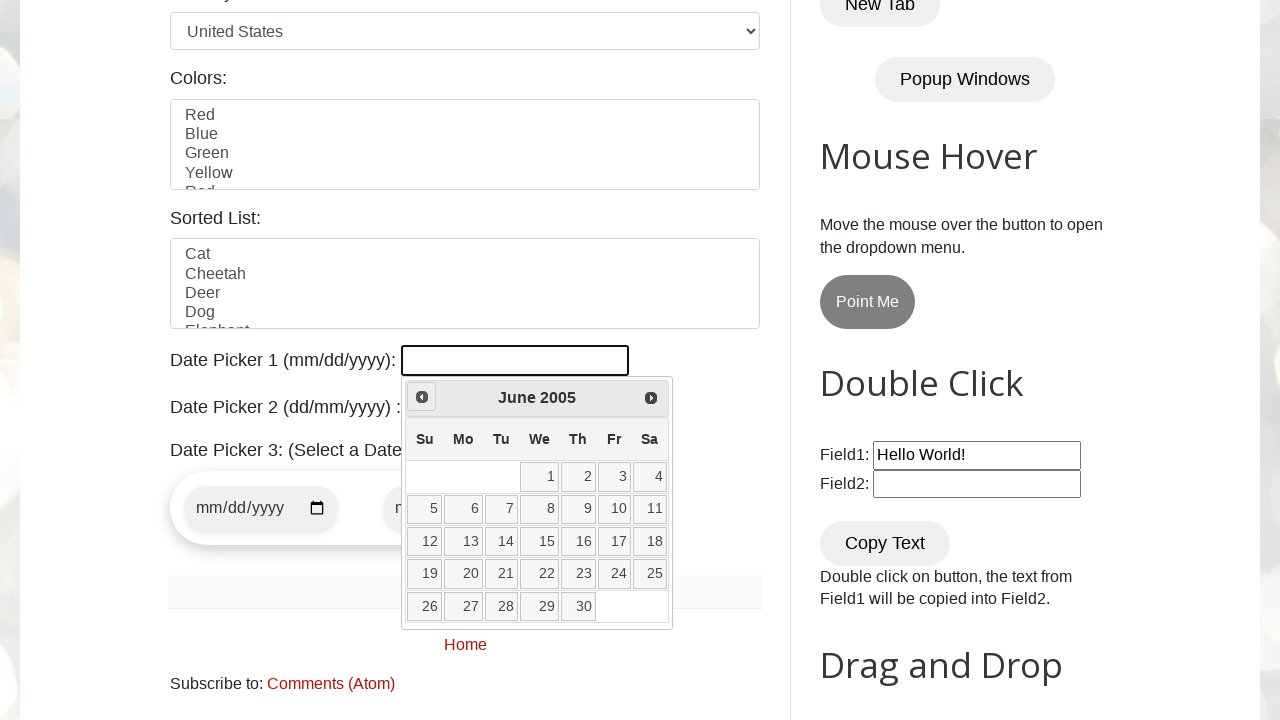

Retrieved current year from datepicker
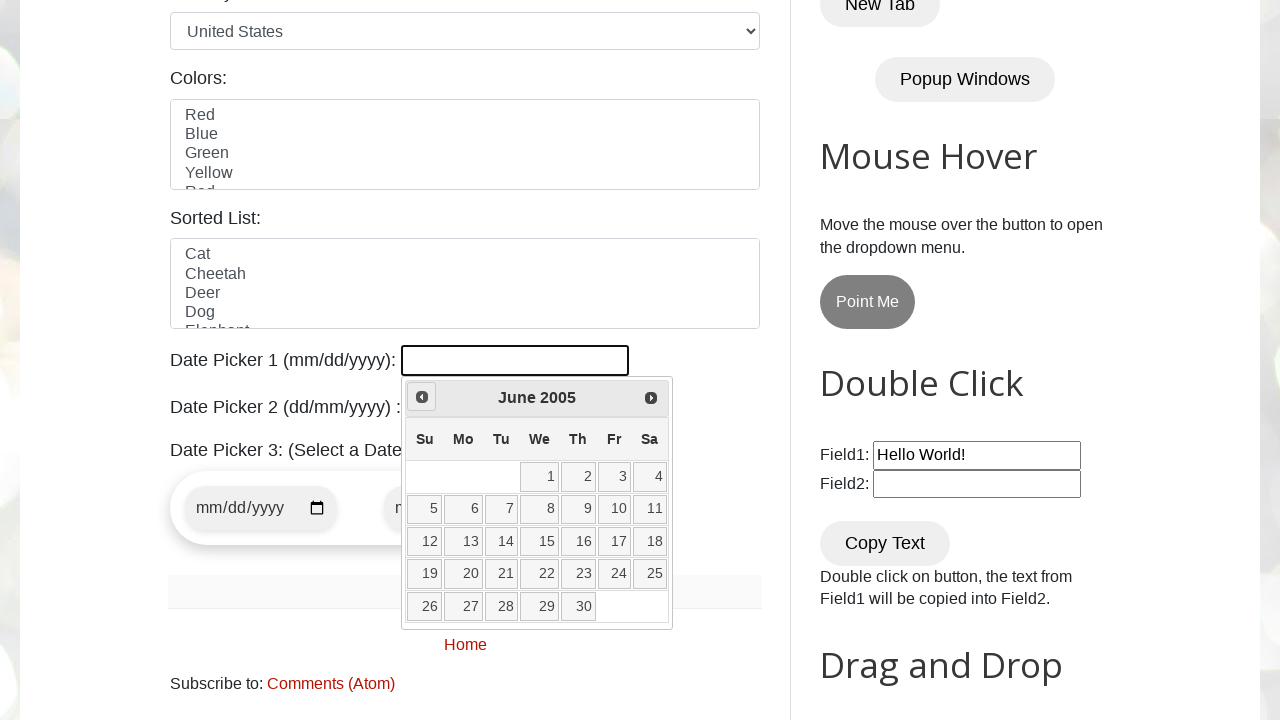

Clicked previous button to navigate to earlier month/year at (422, 397) on span.ui-icon.ui-icon-circle-triangle-w
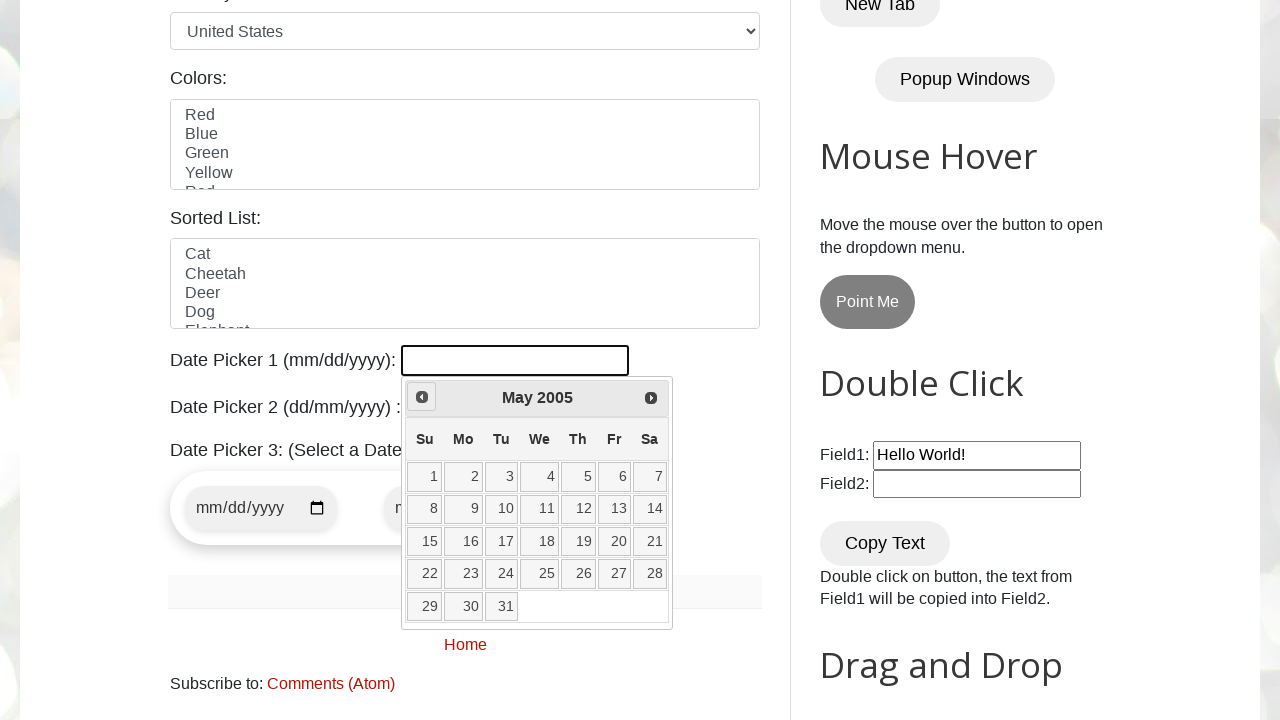

Retrieved current month from datepicker
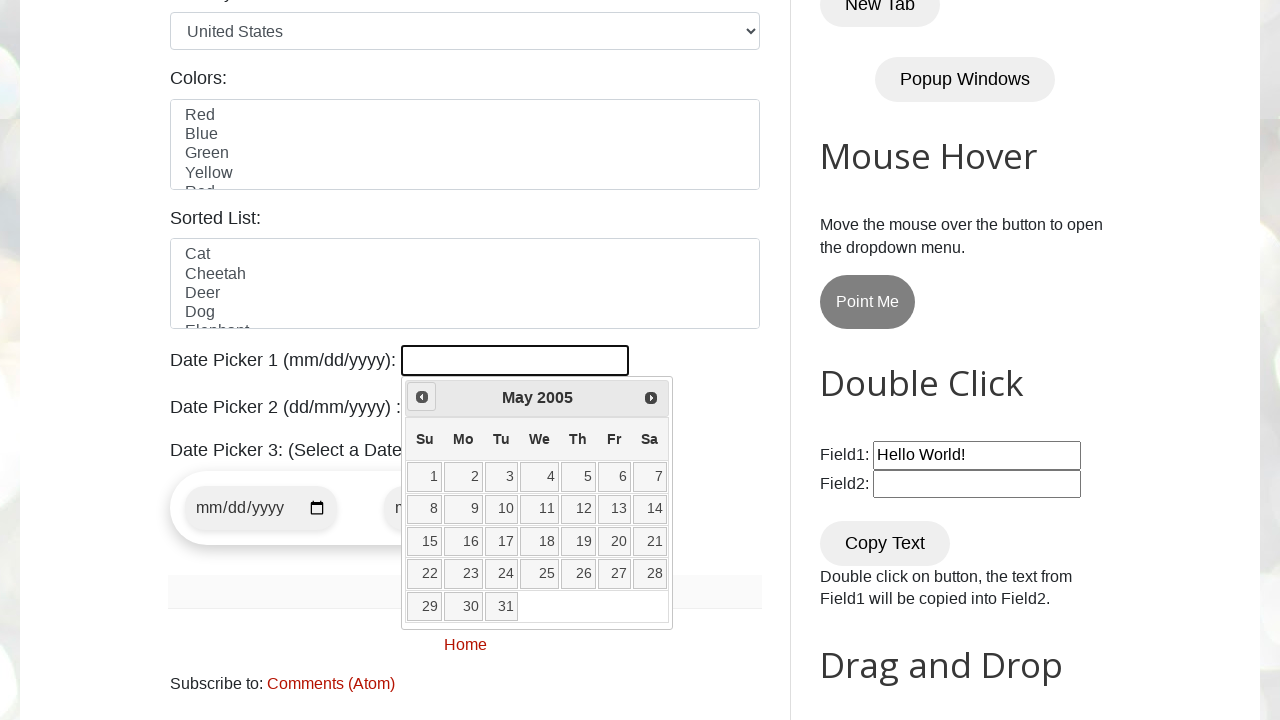

Retrieved current year from datepicker
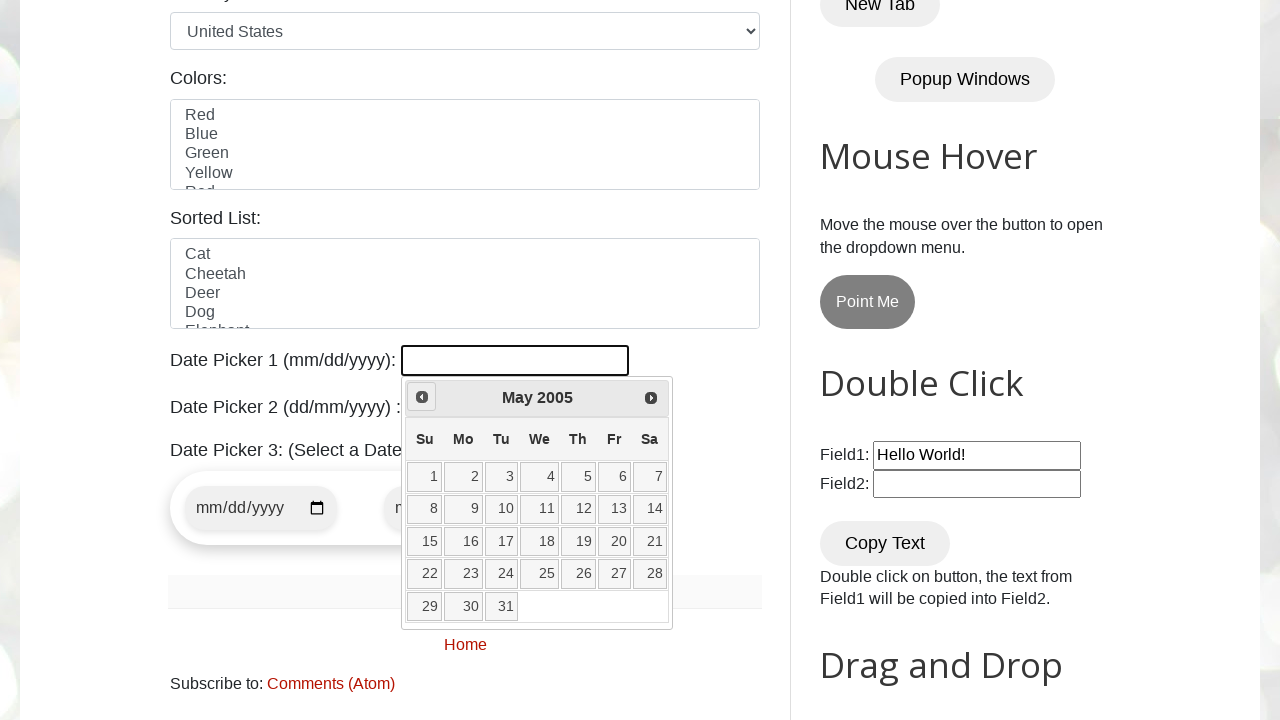

Clicked previous button to navigate to earlier month/year at (422, 397) on span.ui-icon.ui-icon-circle-triangle-w
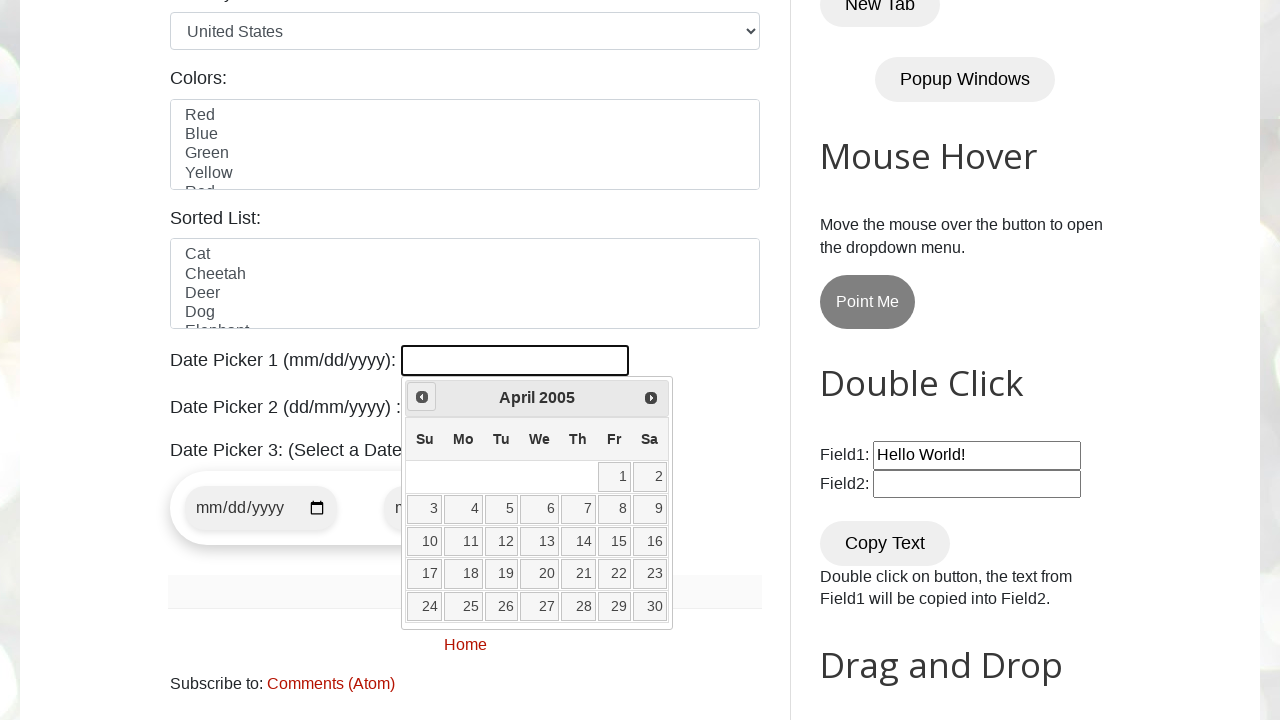

Retrieved current month from datepicker
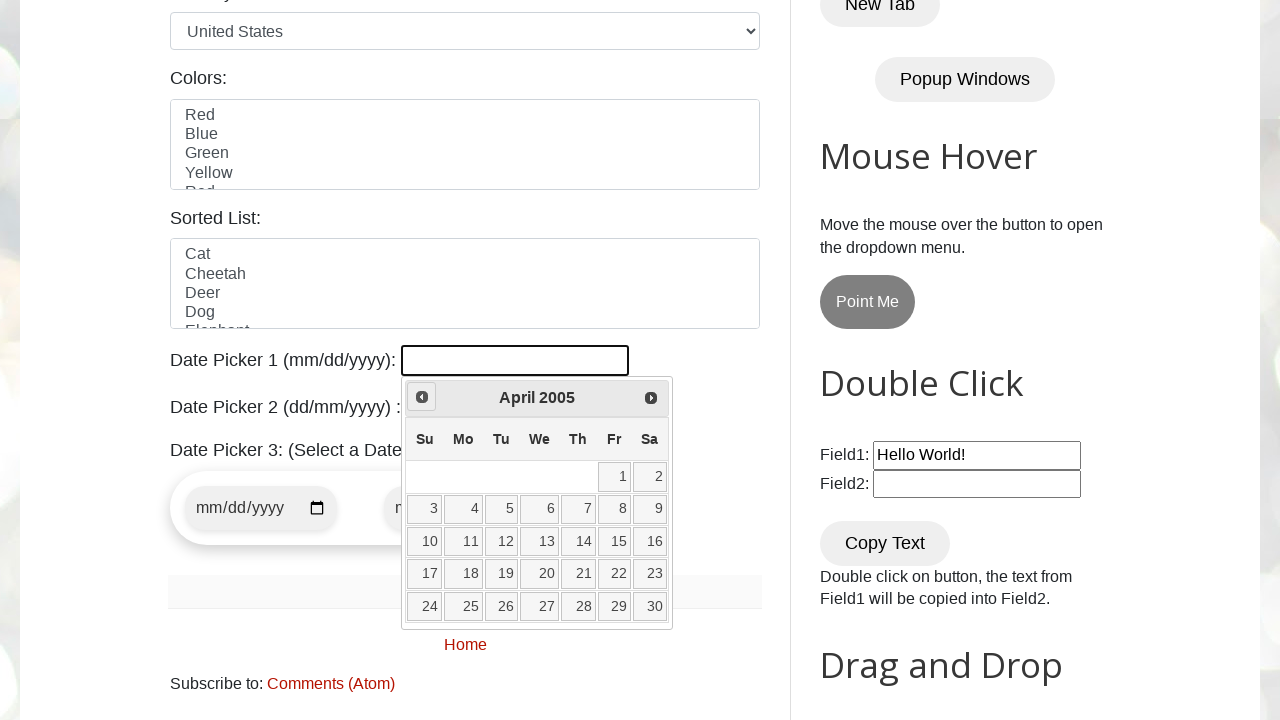

Retrieved current year from datepicker
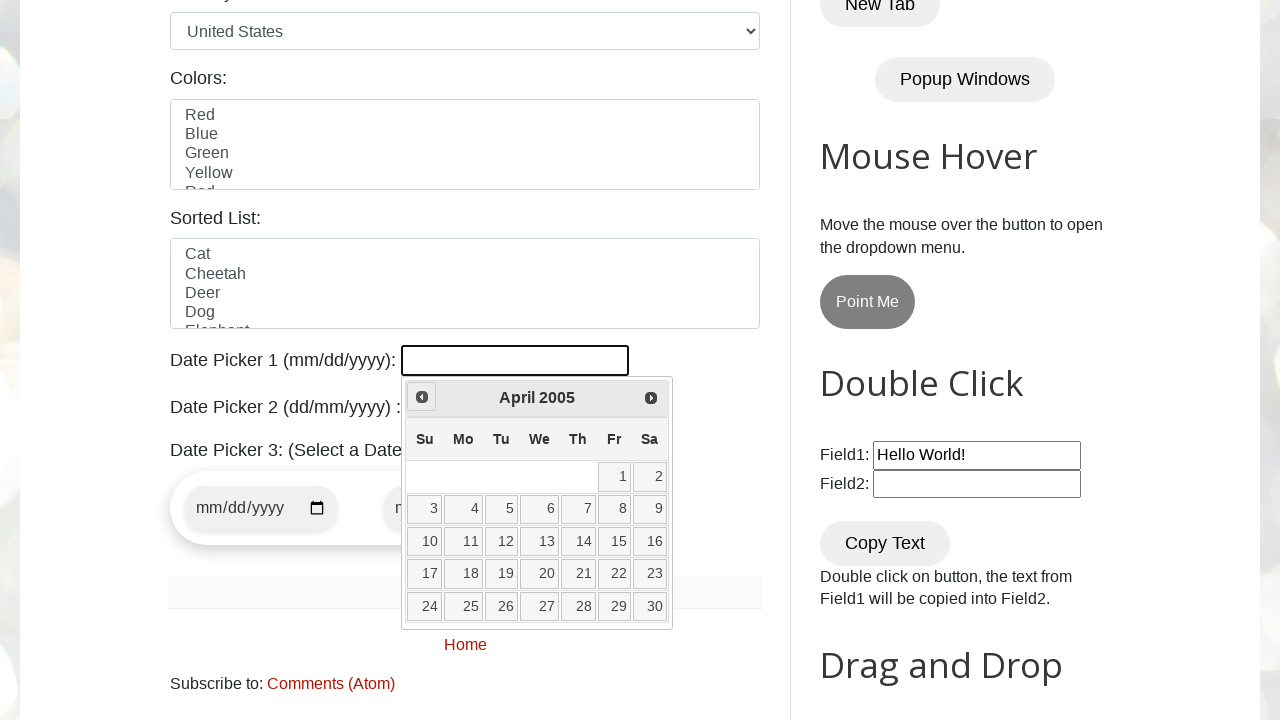

Clicked previous button to navigate to earlier month/year at (422, 397) on span.ui-icon.ui-icon-circle-triangle-w
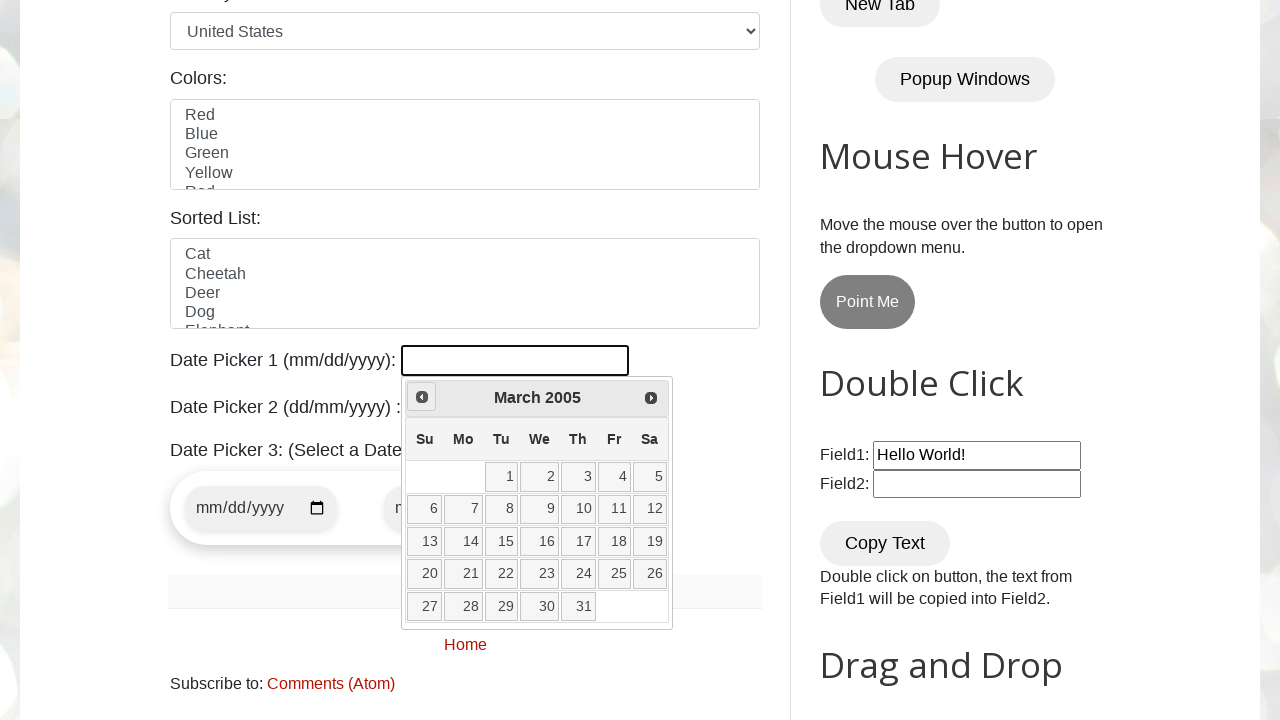

Retrieved current month from datepicker
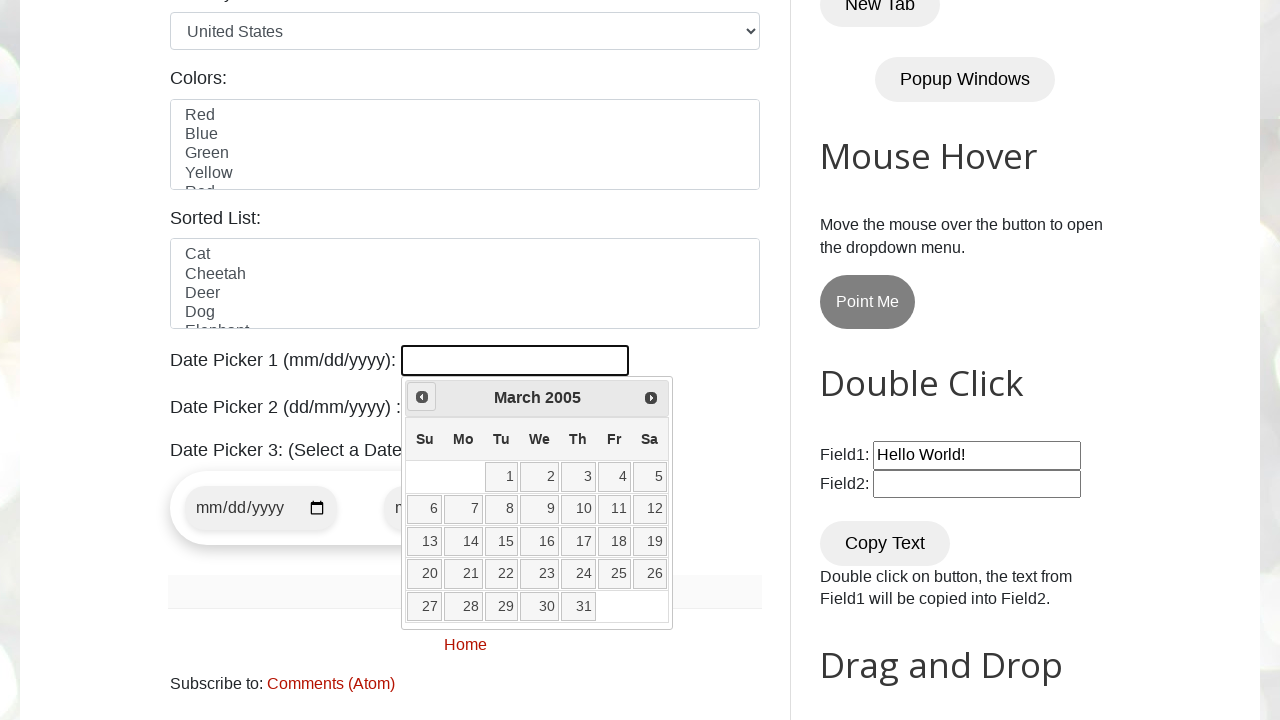

Retrieved current year from datepicker
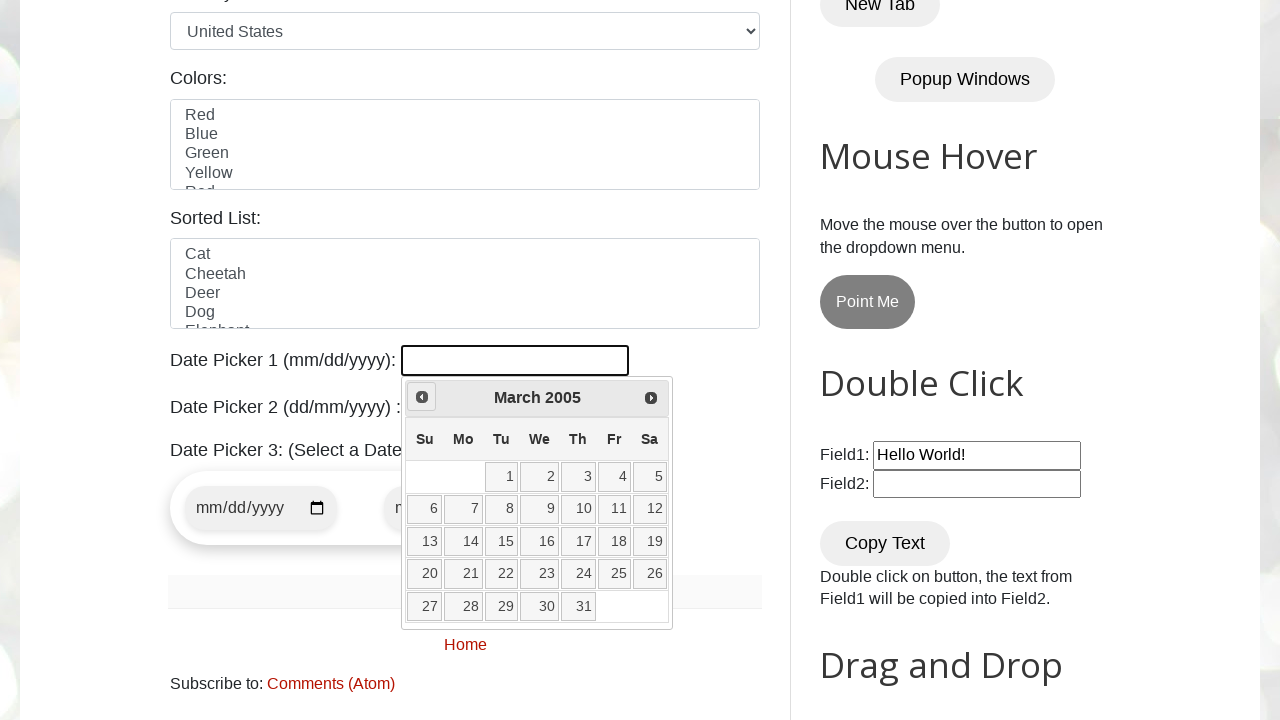

Clicked previous button to navigate to earlier month/year at (422, 397) on span.ui-icon.ui-icon-circle-triangle-w
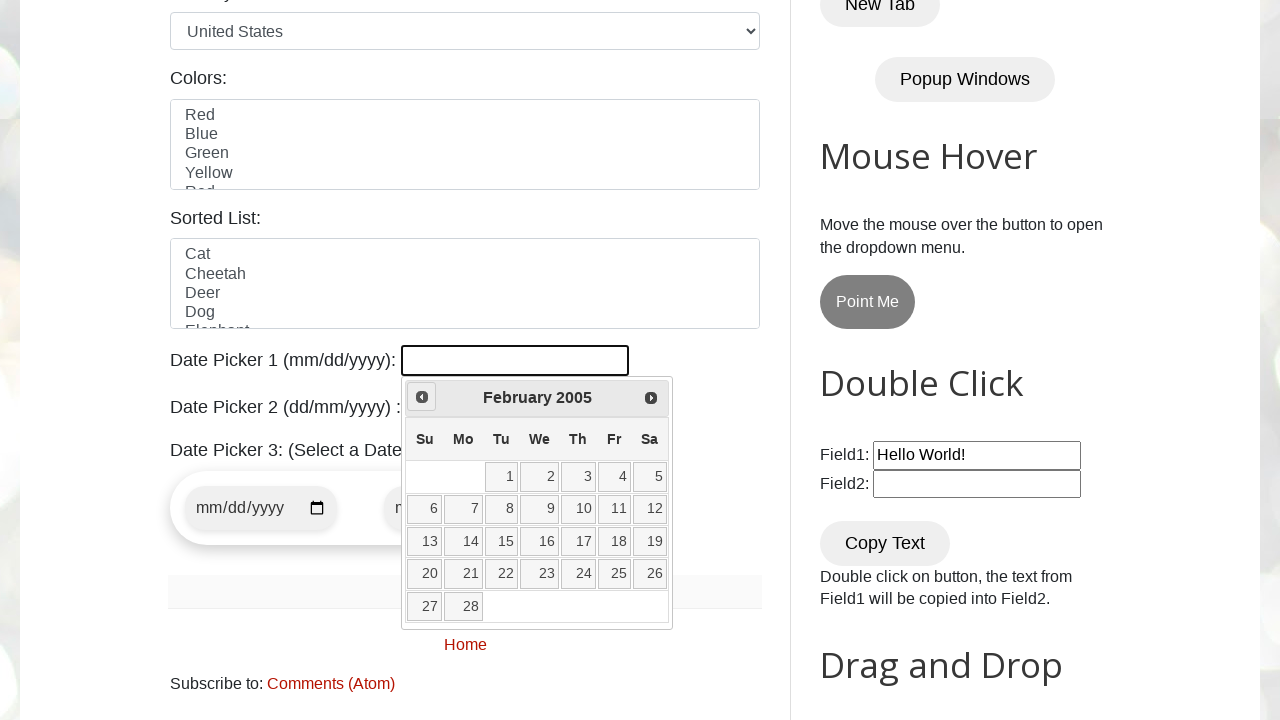

Retrieved current month from datepicker
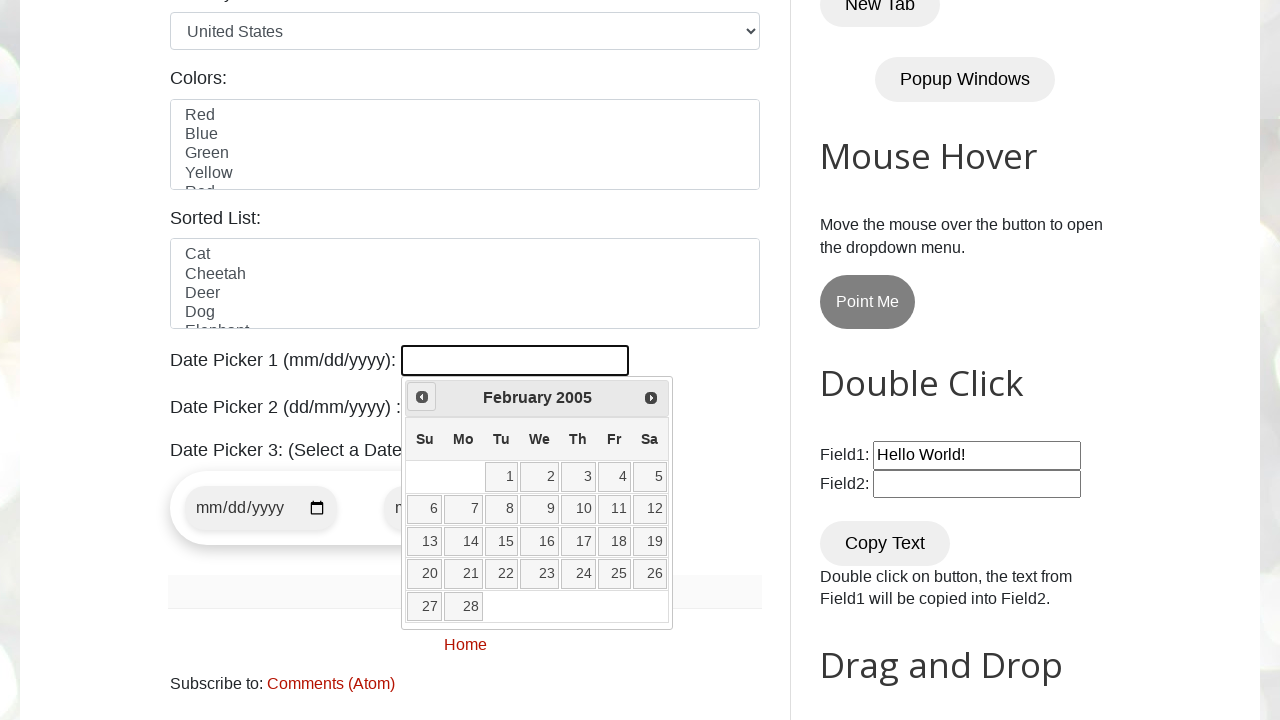

Retrieved current year from datepicker
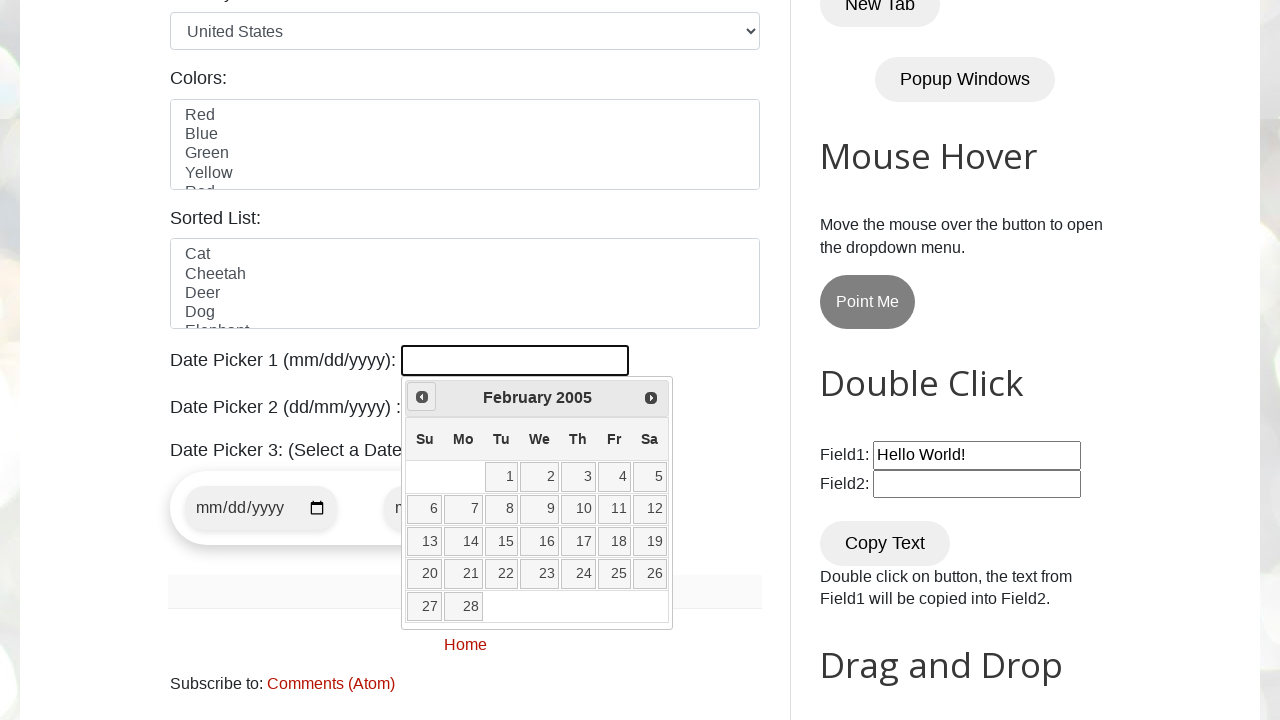

Clicked previous button to navigate to earlier month/year at (422, 397) on span.ui-icon.ui-icon-circle-triangle-w
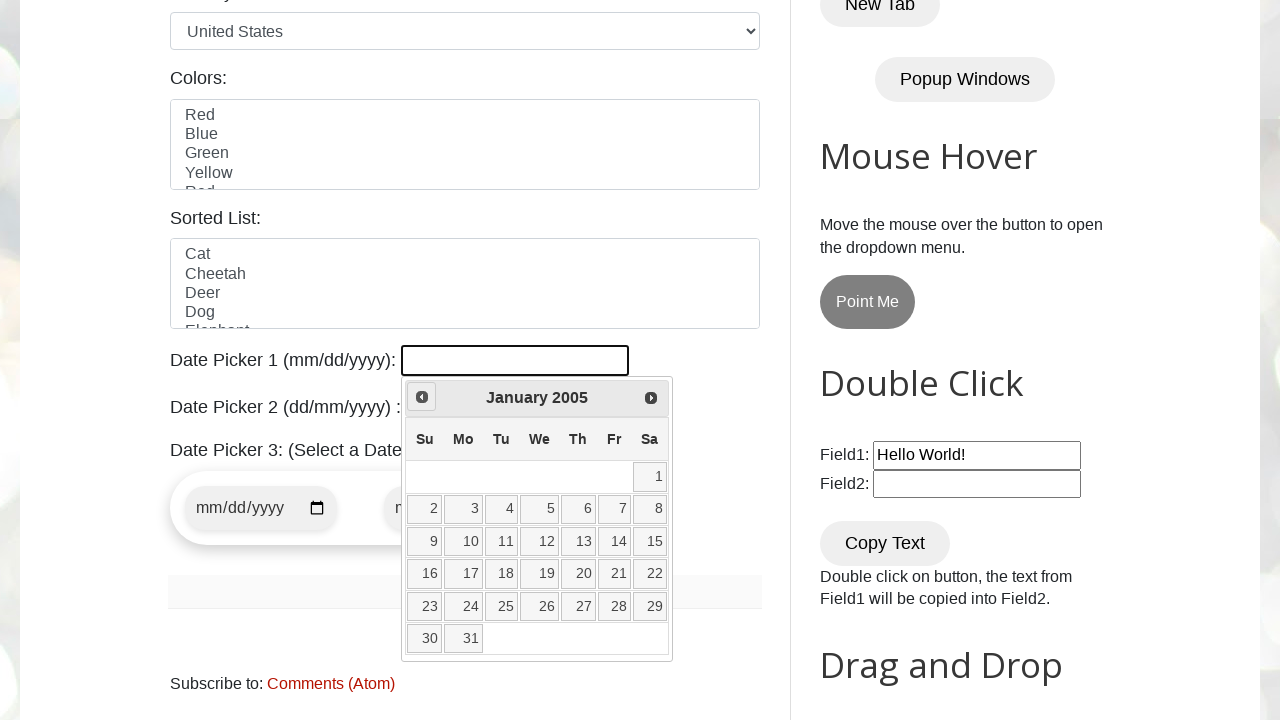

Retrieved current month from datepicker
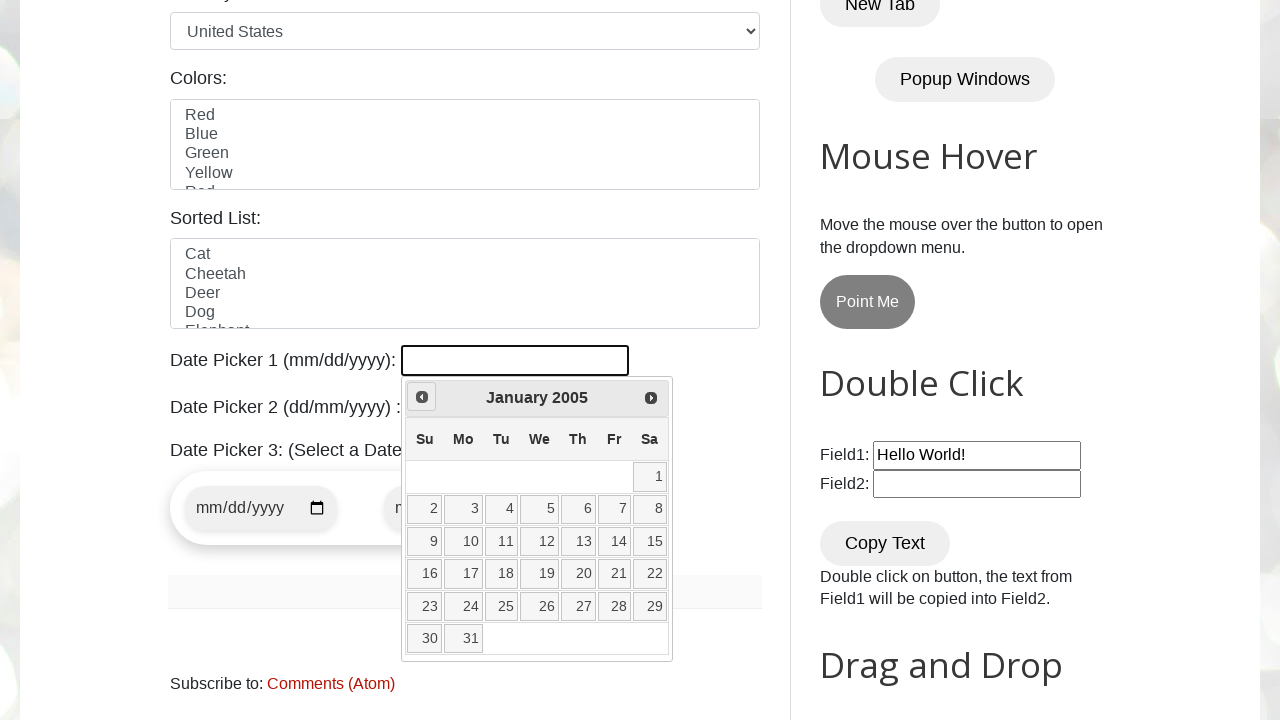

Retrieved current year from datepicker
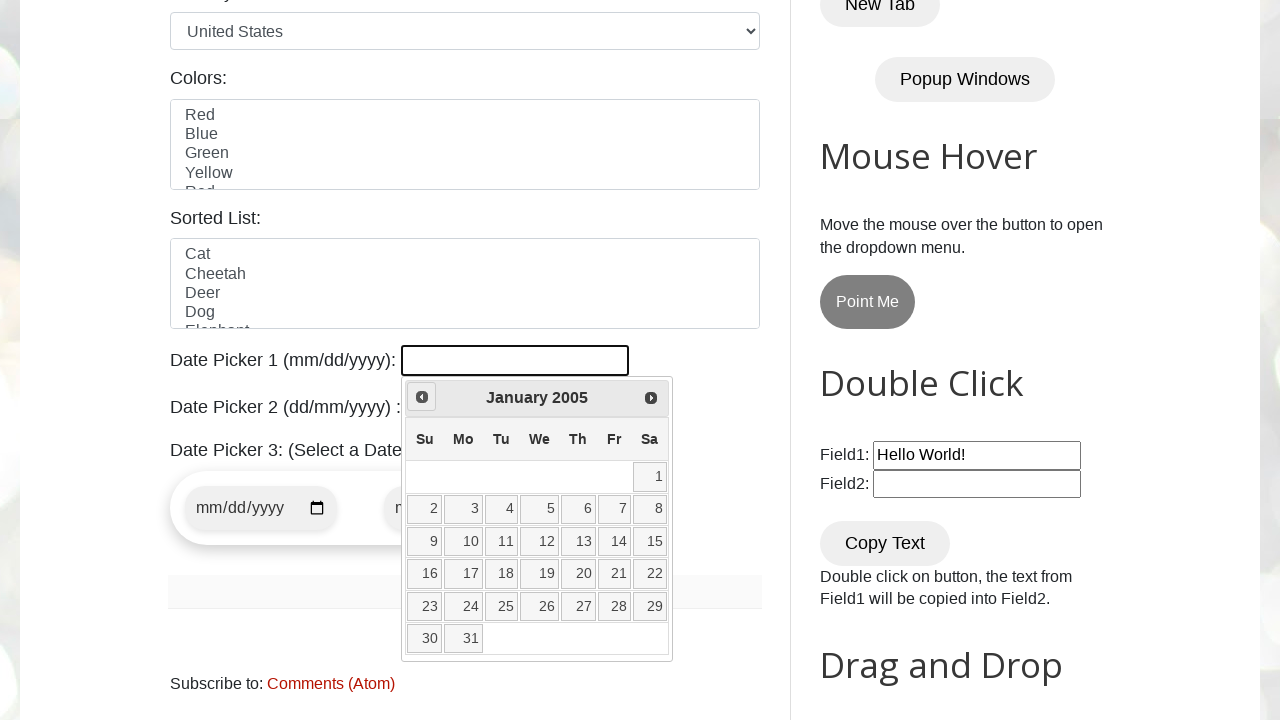

Clicked previous button to navigate to earlier month/year at (422, 397) on span.ui-icon.ui-icon-circle-triangle-w
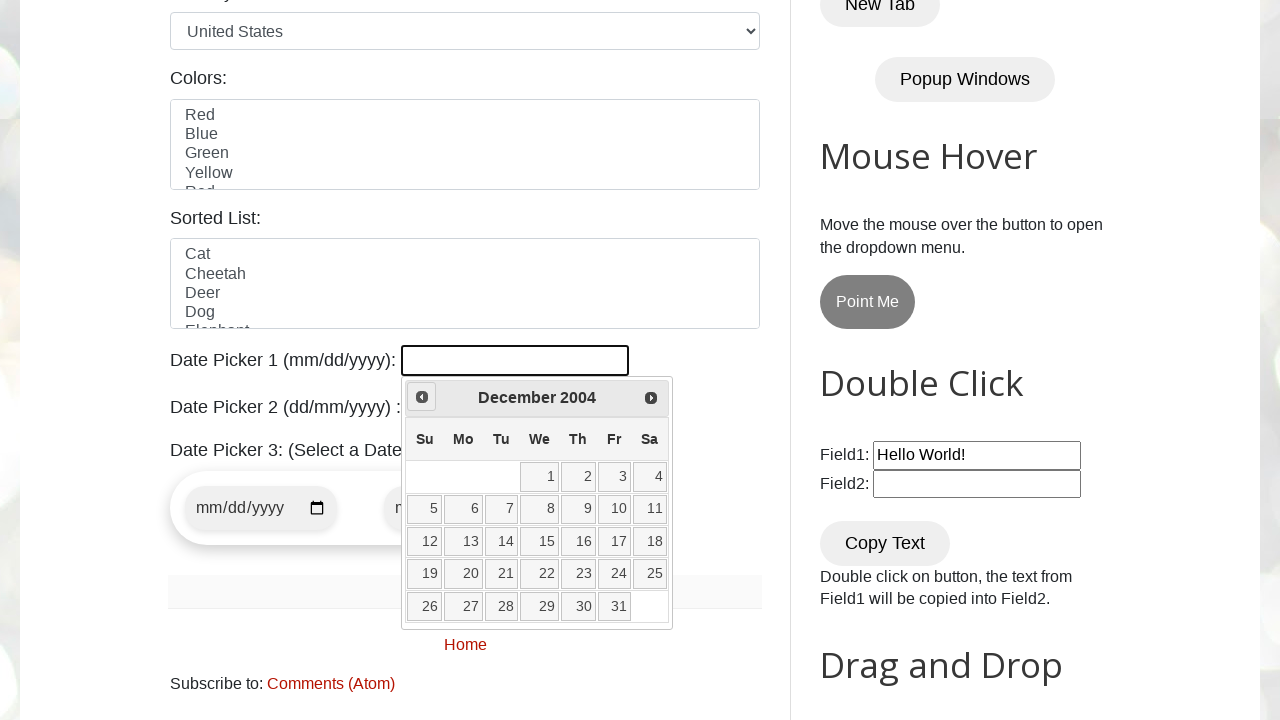

Retrieved current month from datepicker
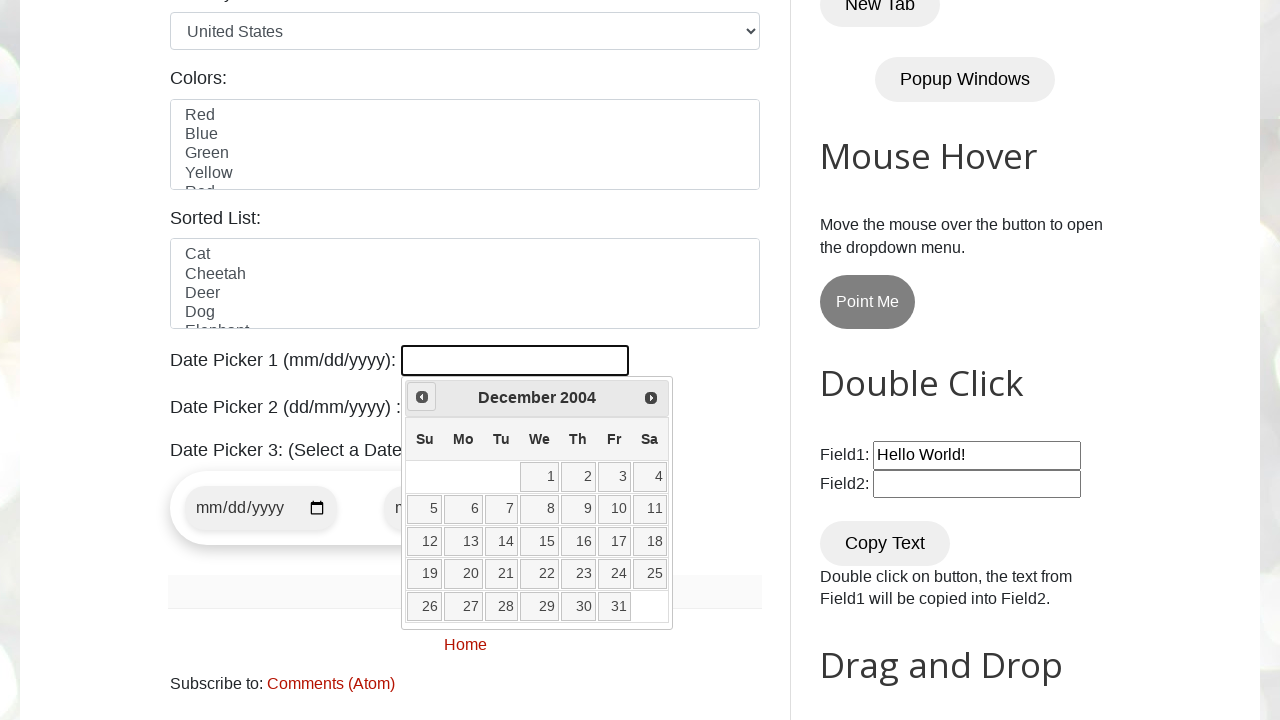

Retrieved current year from datepicker
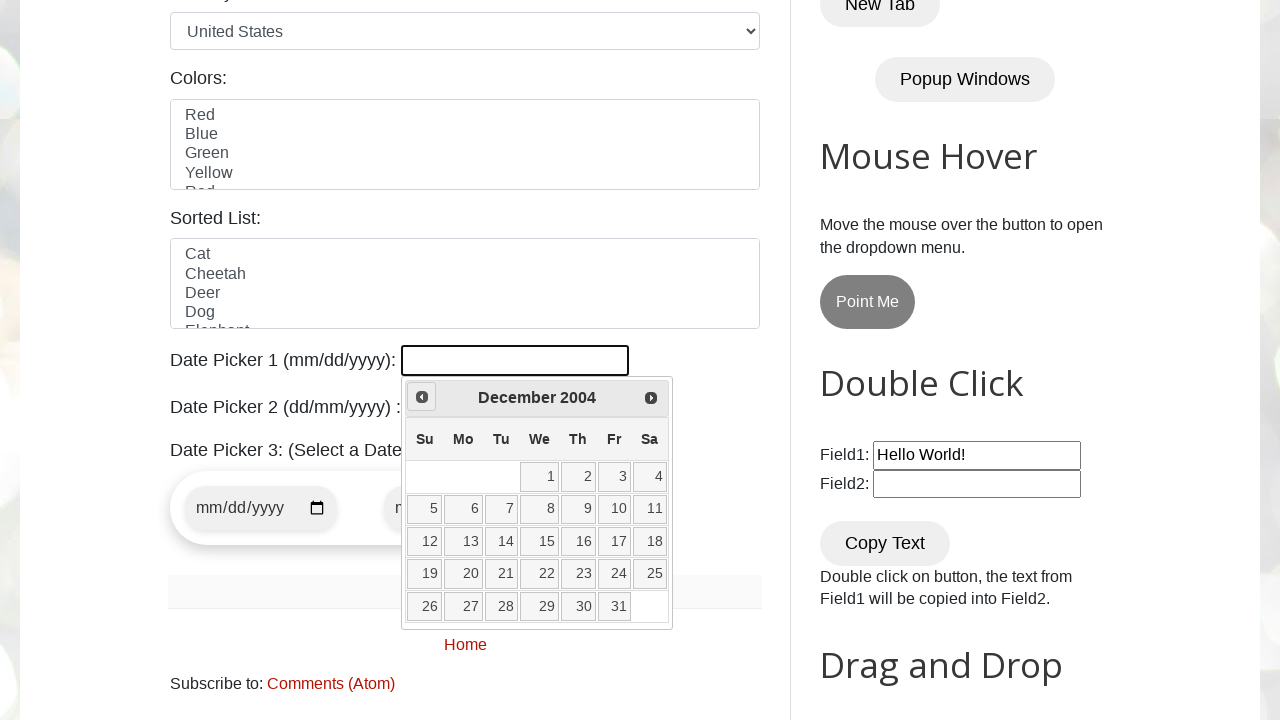

Clicked previous button to navigate to earlier month/year at (422, 397) on span.ui-icon.ui-icon-circle-triangle-w
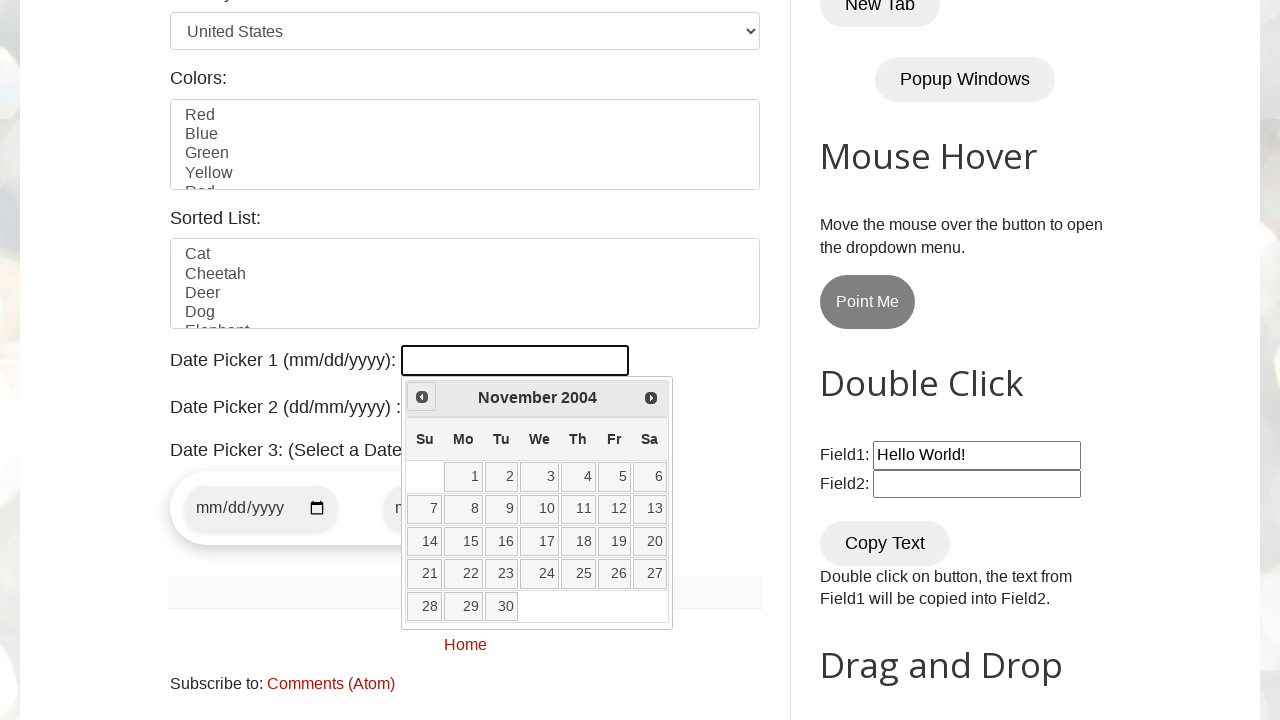

Retrieved current month from datepicker
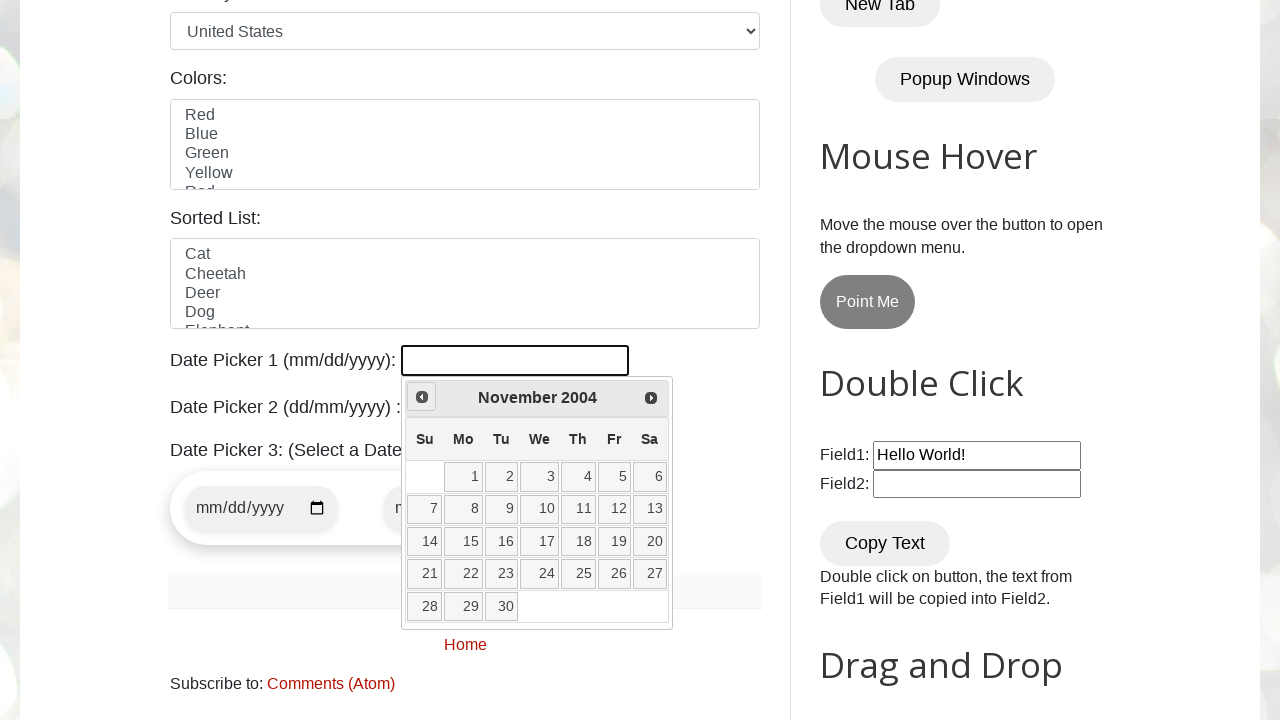

Retrieved current year from datepicker
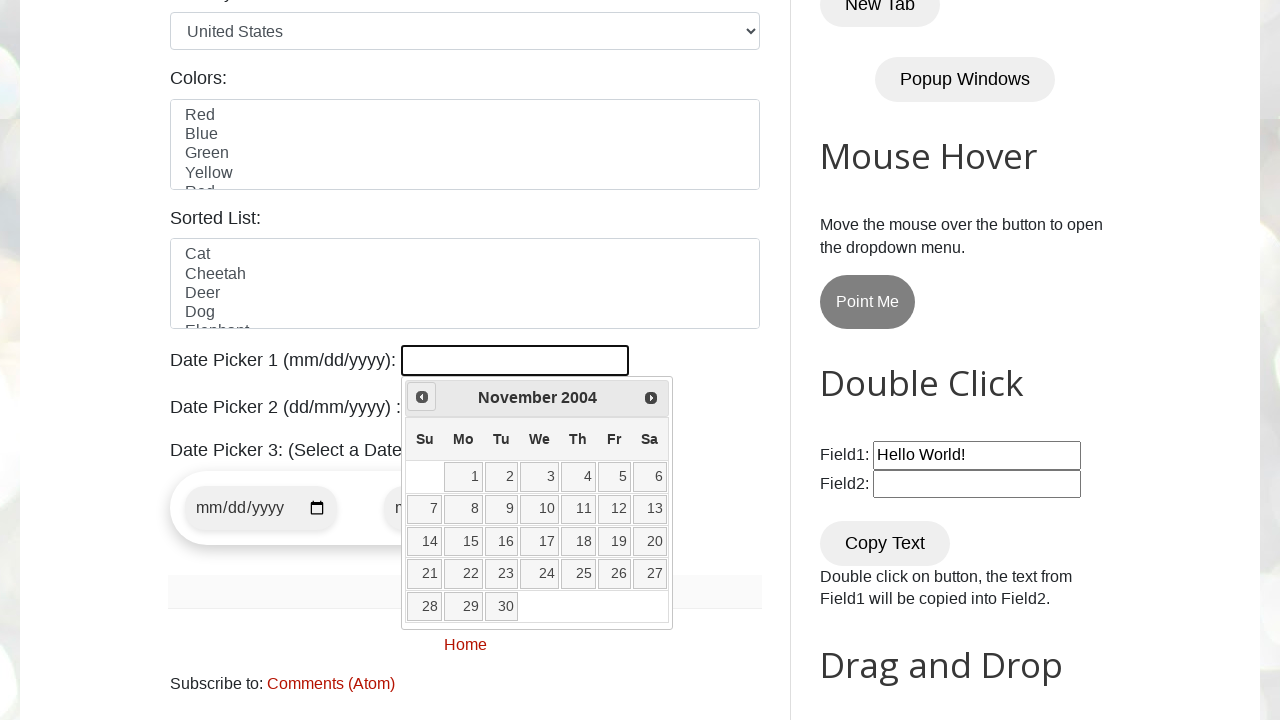

Clicked previous button to navigate to earlier month/year at (422, 397) on span.ui-icon.ui-icon-circle-triangle-w
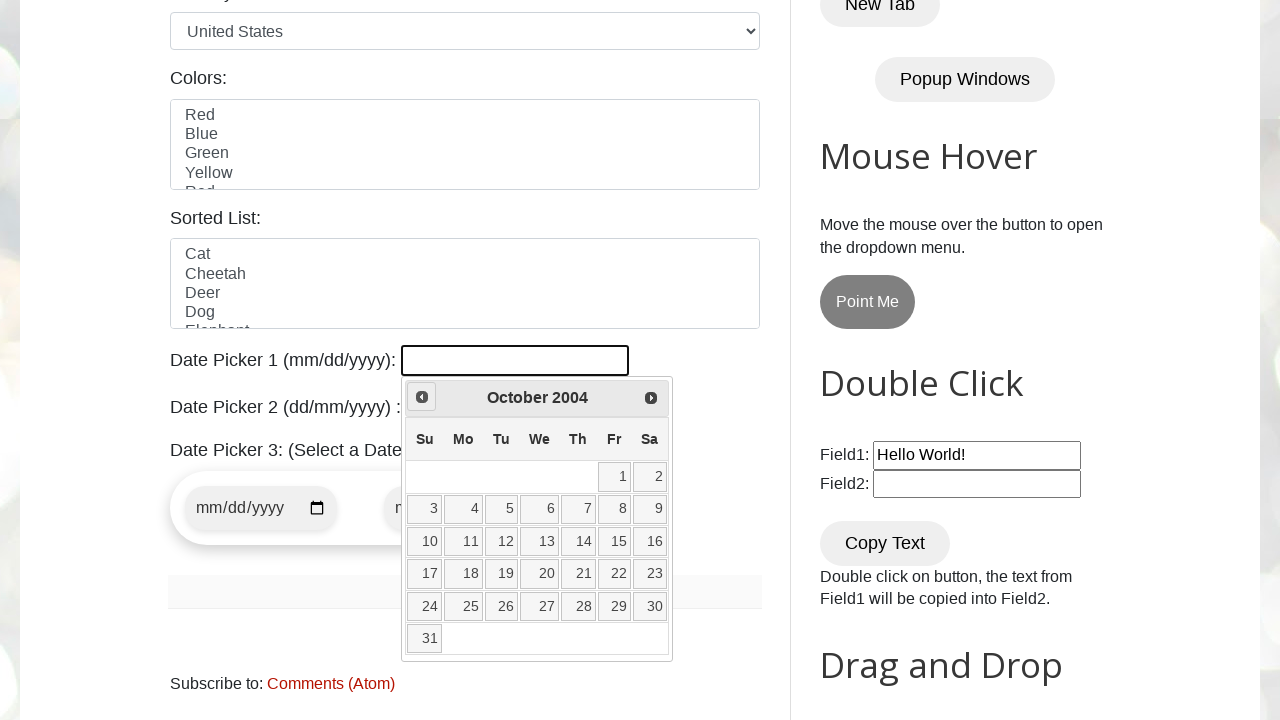

Retrieved current month from datepicker
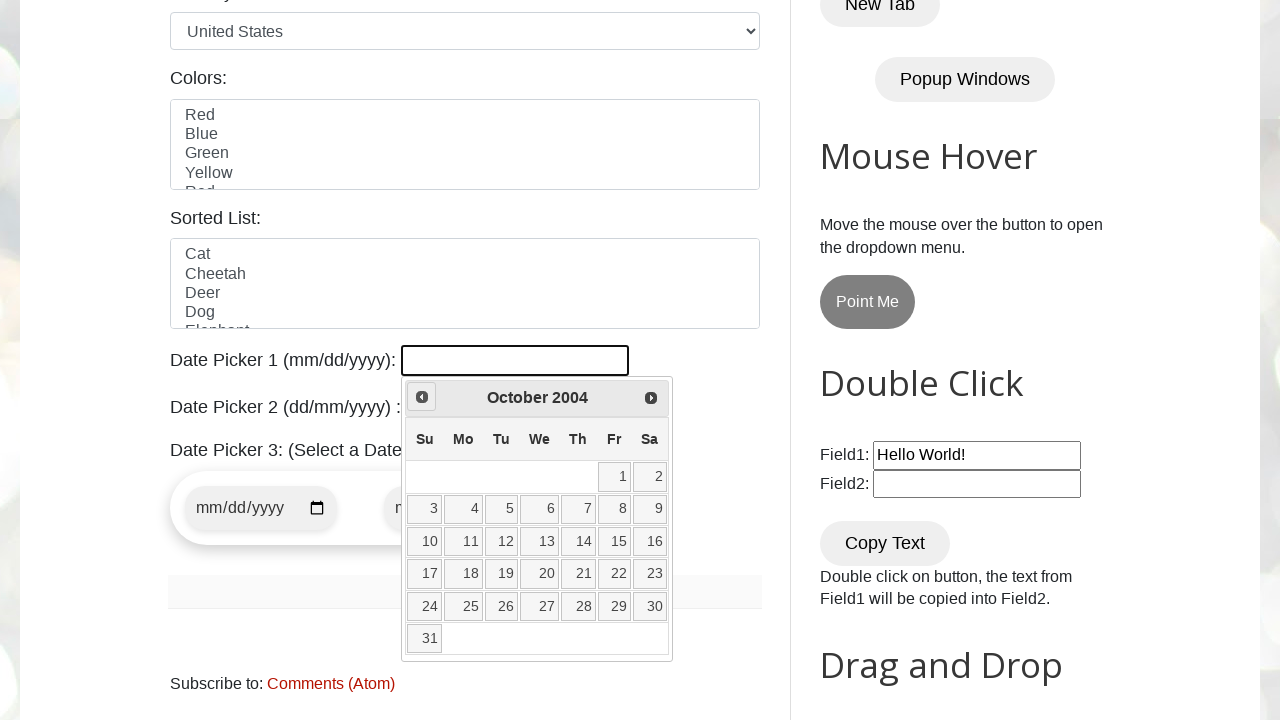

Retrieved current year from datepicker
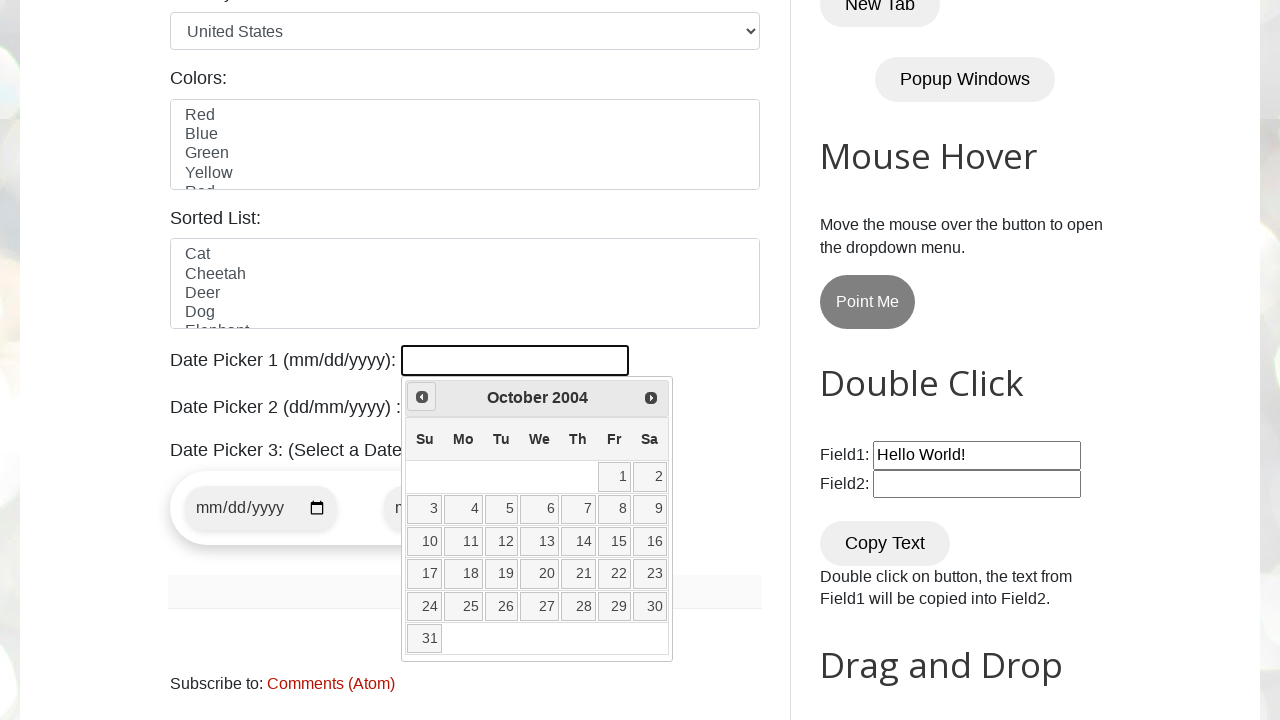

Clicked previous button to navigate to earlier month/year at (422, 397) on span.ui-icon.ui-icon-circle-triangle-w
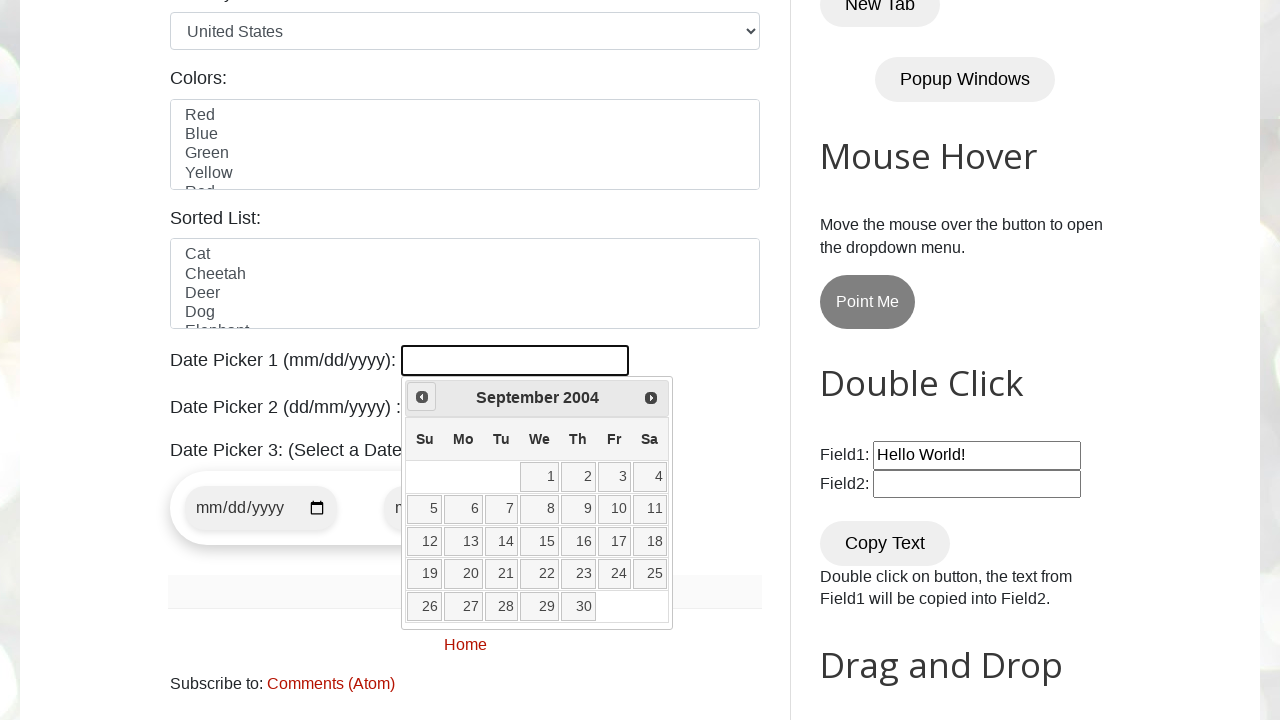

Retrieved current month from datepicker
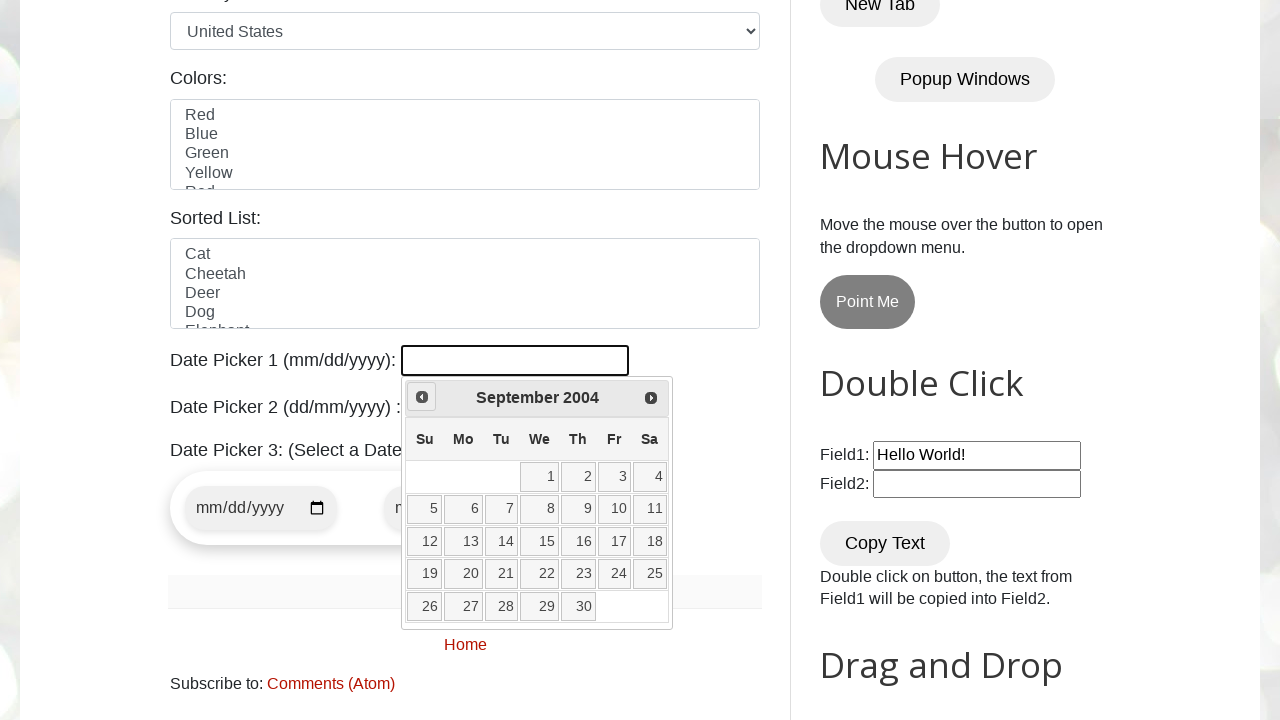

Retrieved current year from datepicker
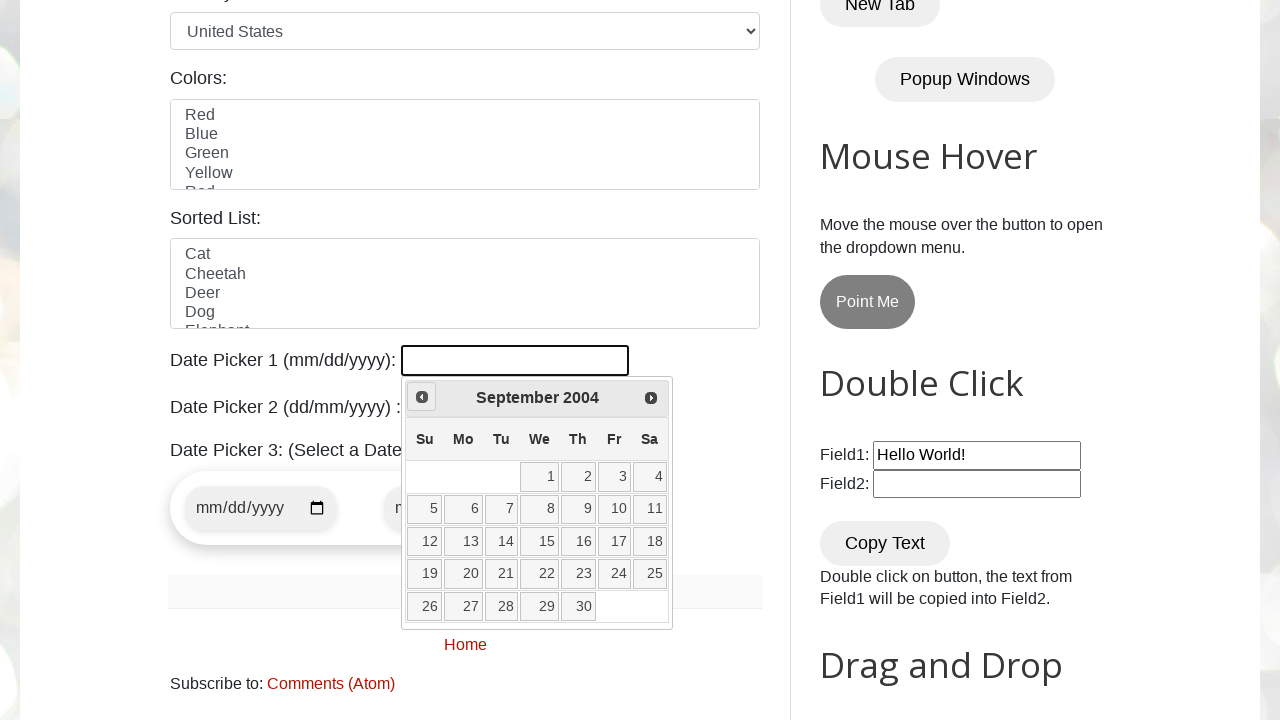

Clicked previous button to navigate to earlier month/year at (422, 397) on span.ui-icon.ui-icon-circle-triangle-w
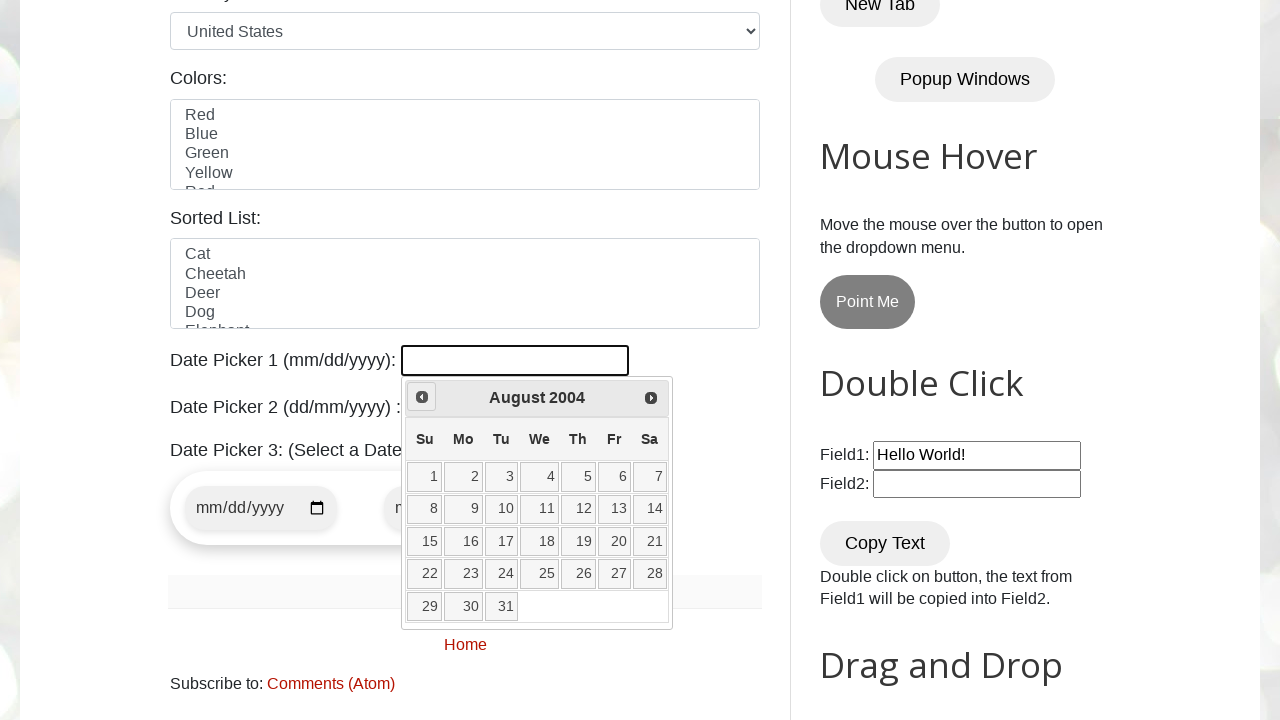

Retrieved current month from datepicker
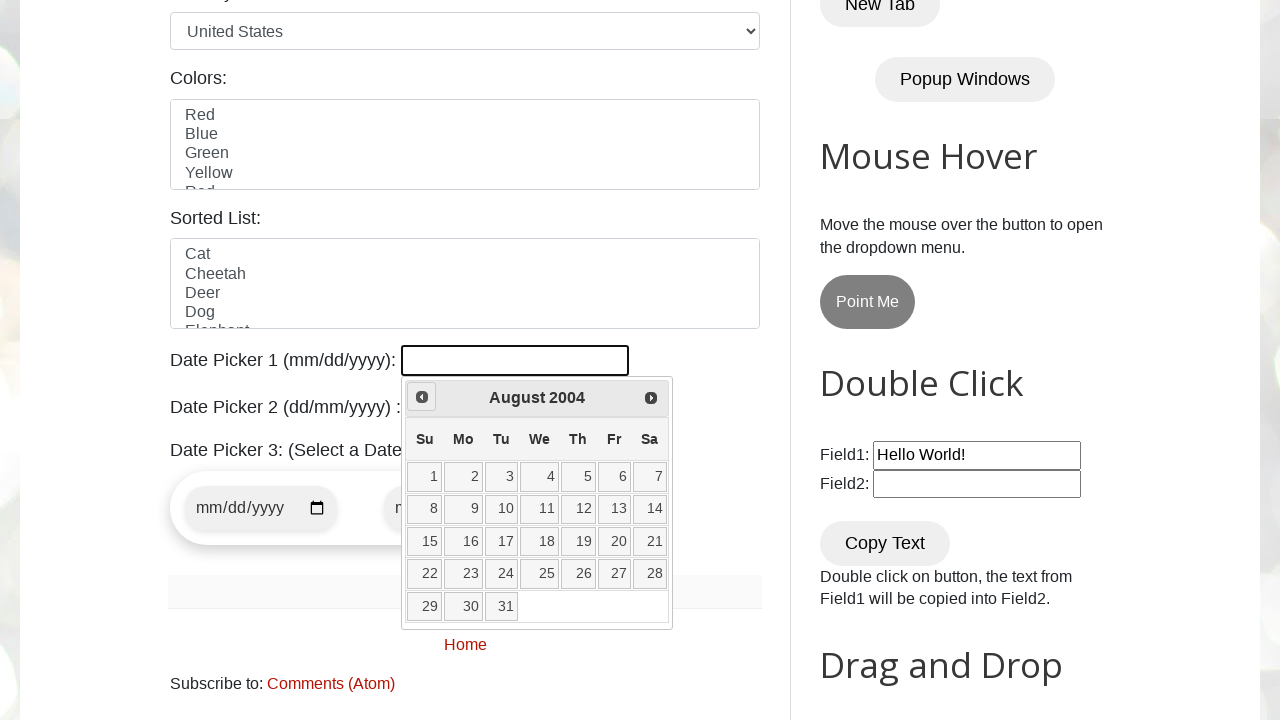

Retrieved current year from datepicker
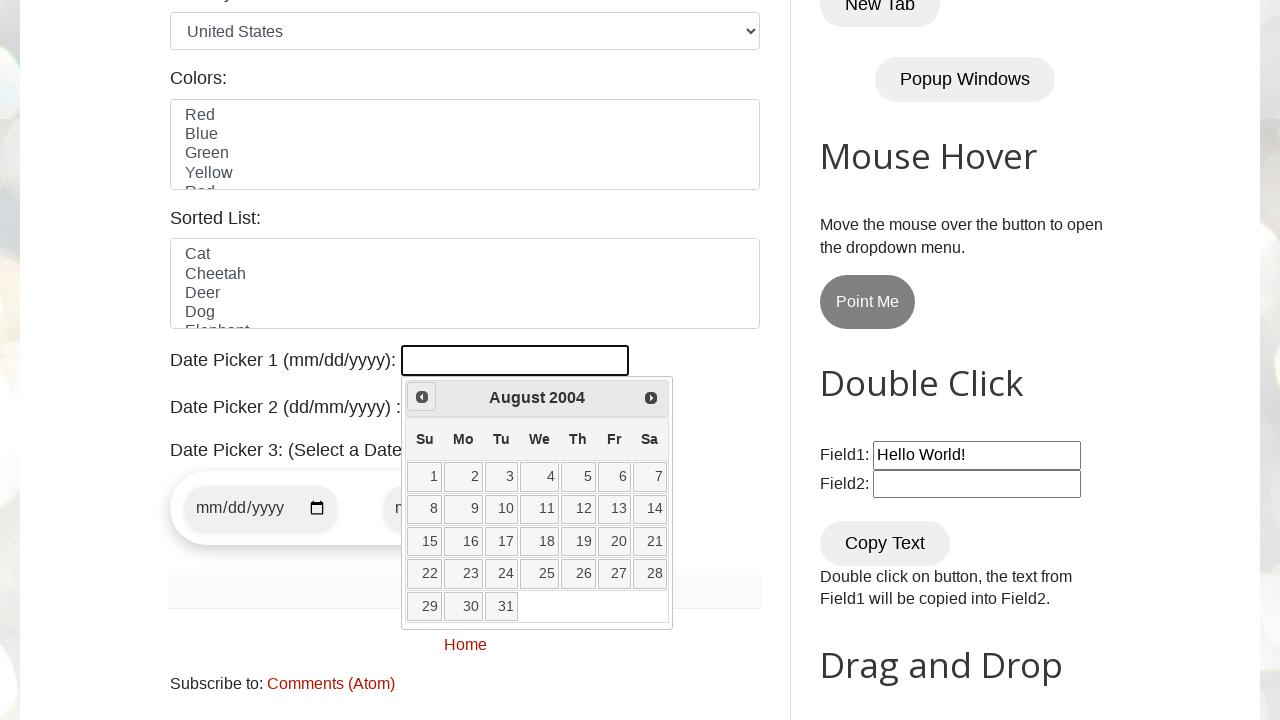

Clicked previous button to navigate to earlier month/year at (422, 397) on span.ui-icon.ui-icon-circle-triangle-w
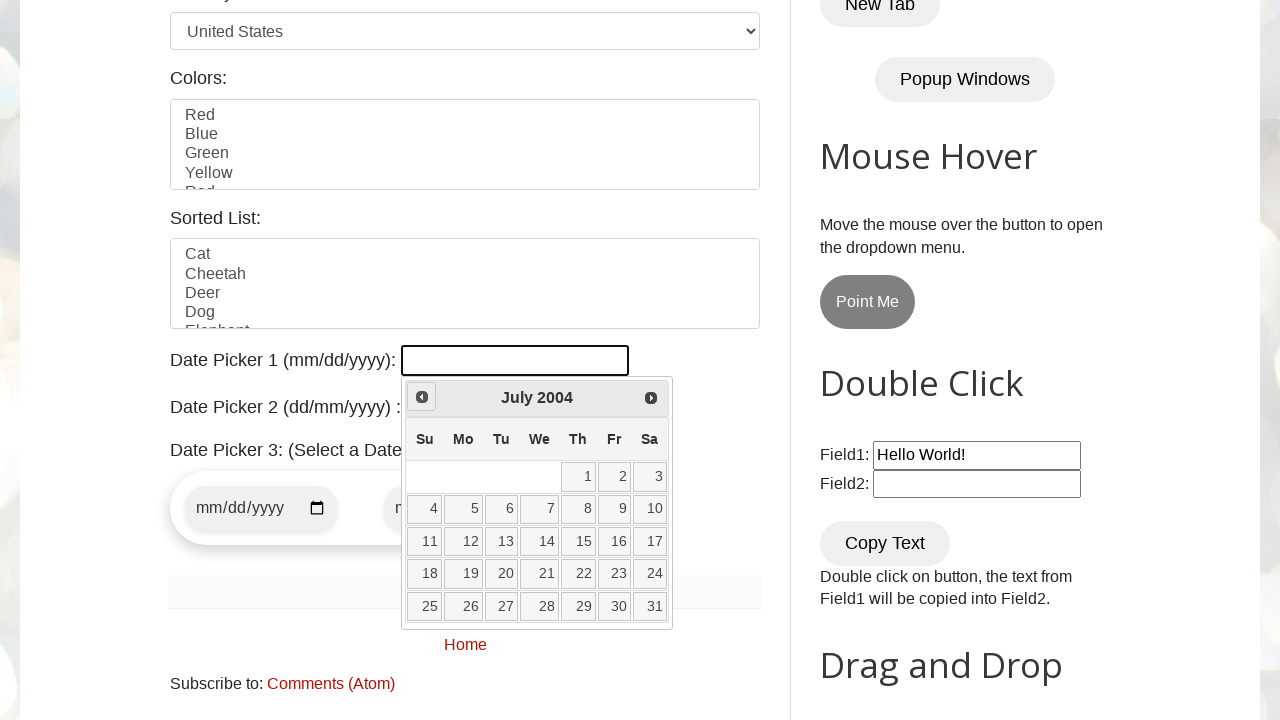

Retrieved current month from datepicker
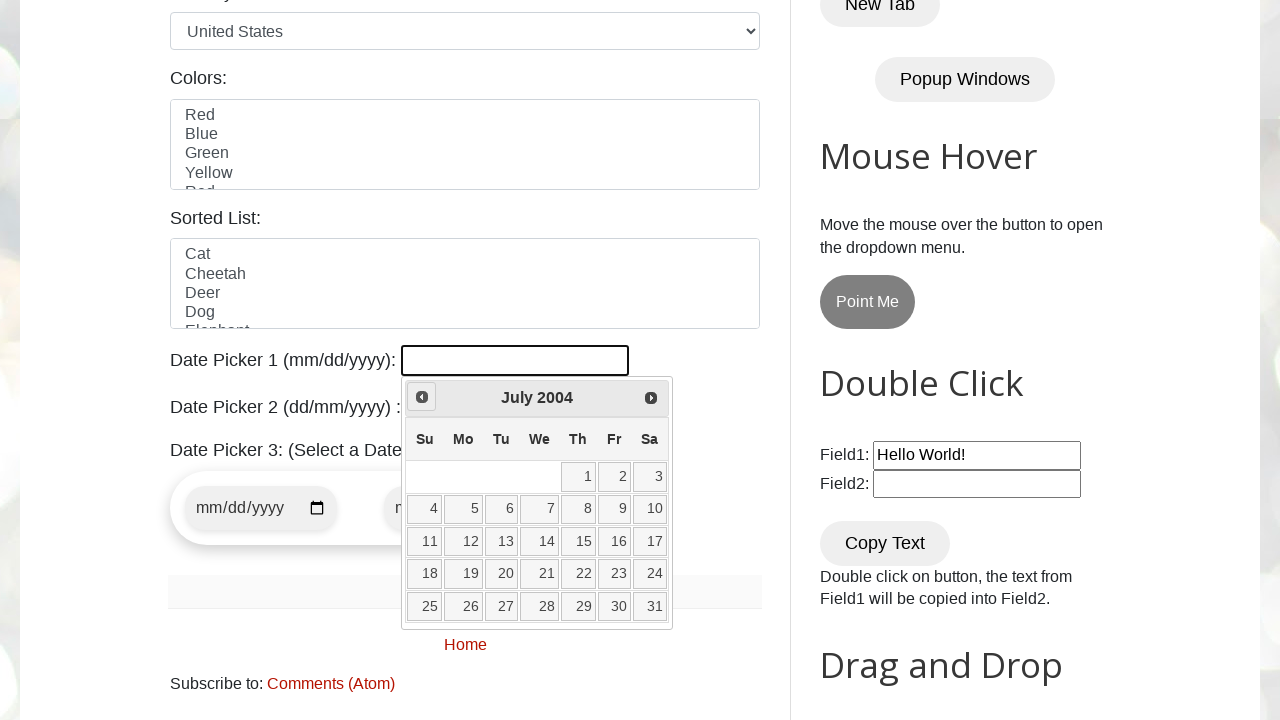

Retrieved current year from datepicker
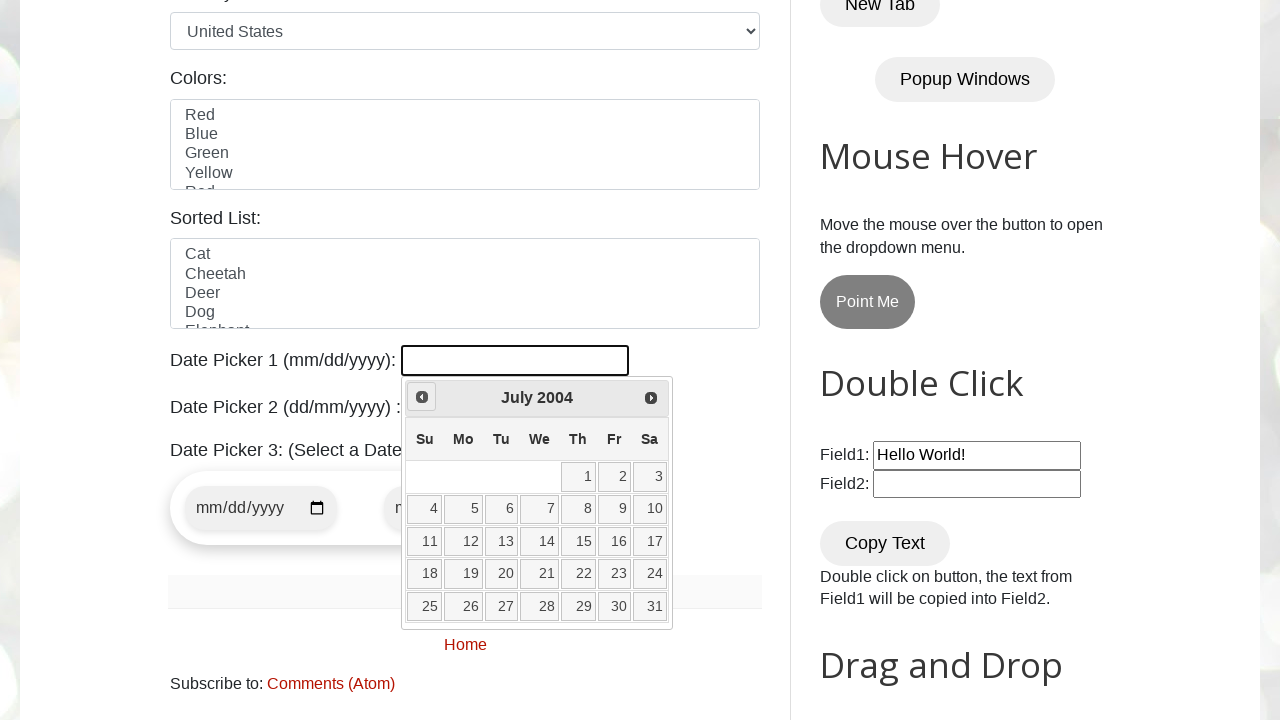

Clicked previous button to navigate to earlier month/year at (422, 397) on span.ui-icon.ui-icon-circle-triangle-w
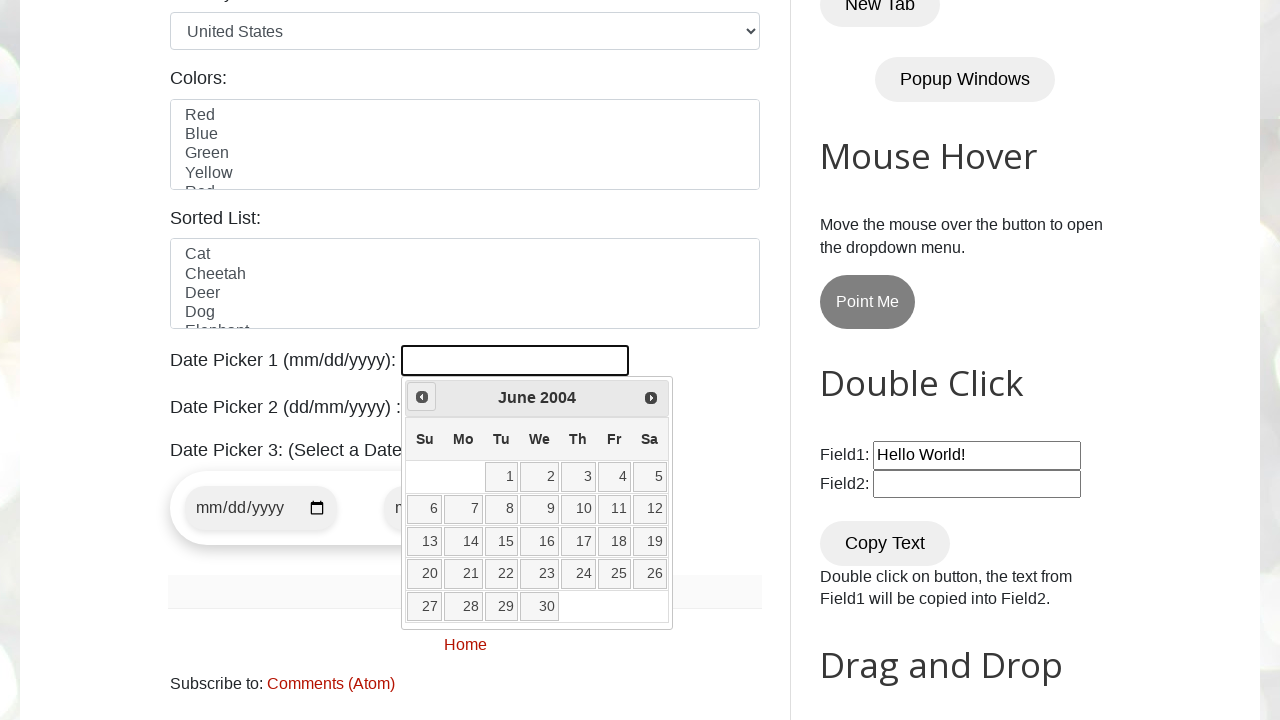

Retrieved current month from datepicker
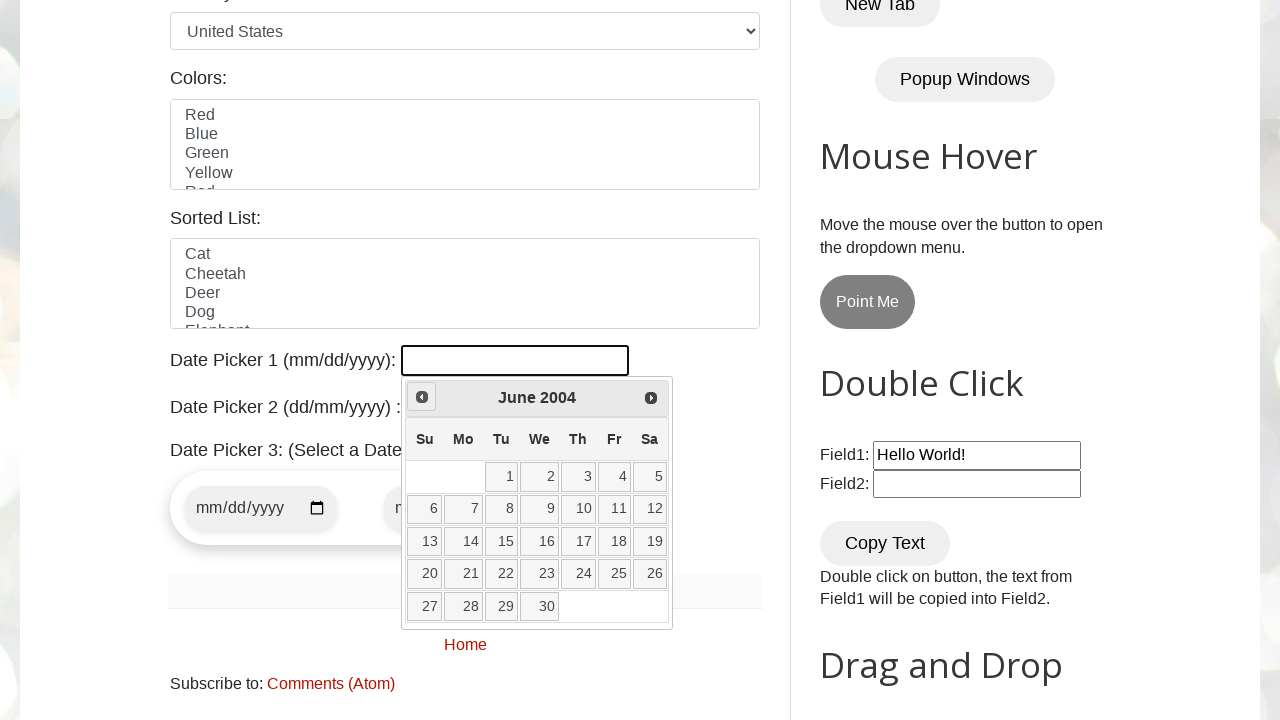

Retrieved current year from datepicker
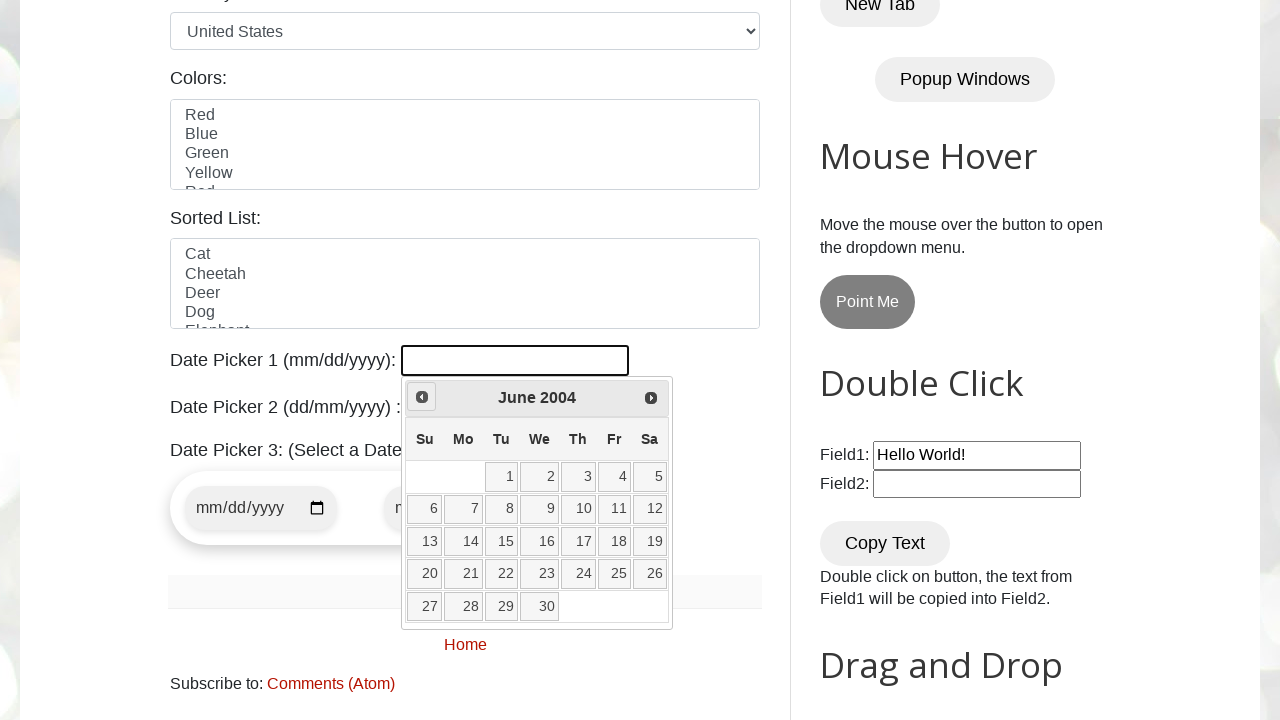

Clicked previous button to navigate to earlier month/year at (422, 397) on span.ui-icon.ui-icon-circle-triangle-w
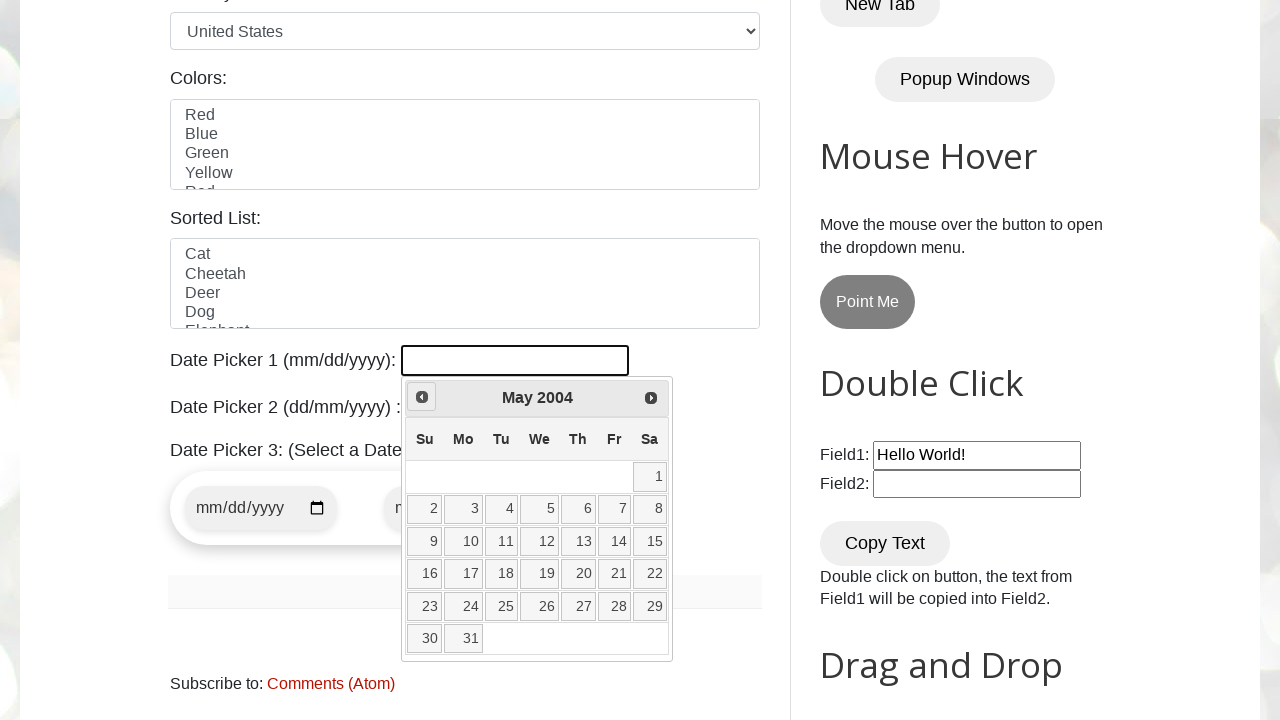

Retrieved current month from datepicker
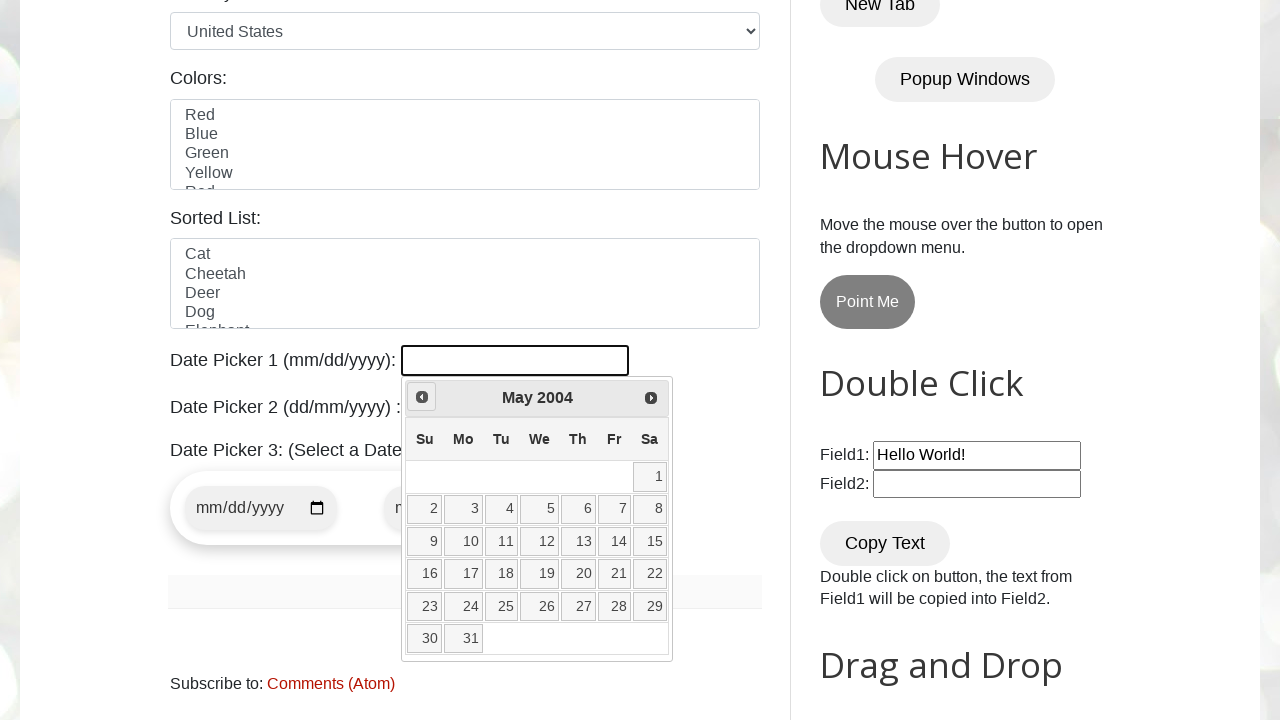

Retrieved current year from datepicker
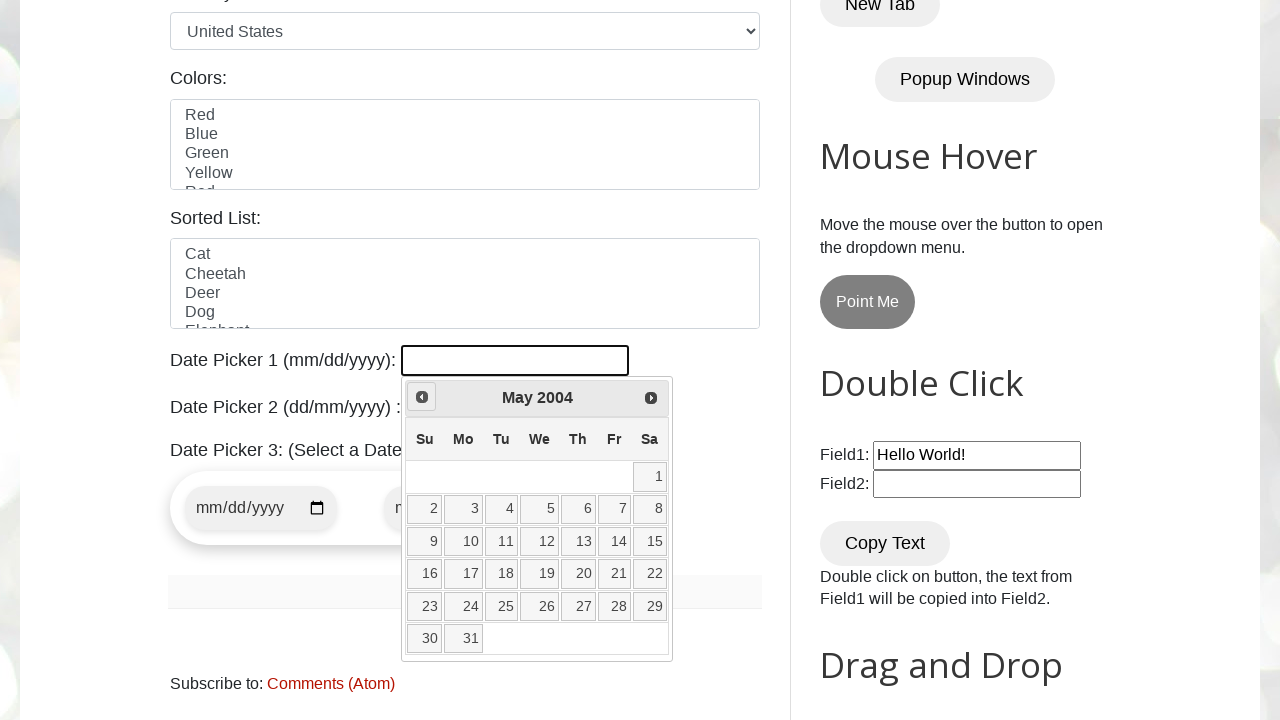

Clicked previous button to navigate to earlier month/year at (422, 397) on span.ui-icon.ui-icon-circle-triangle-w
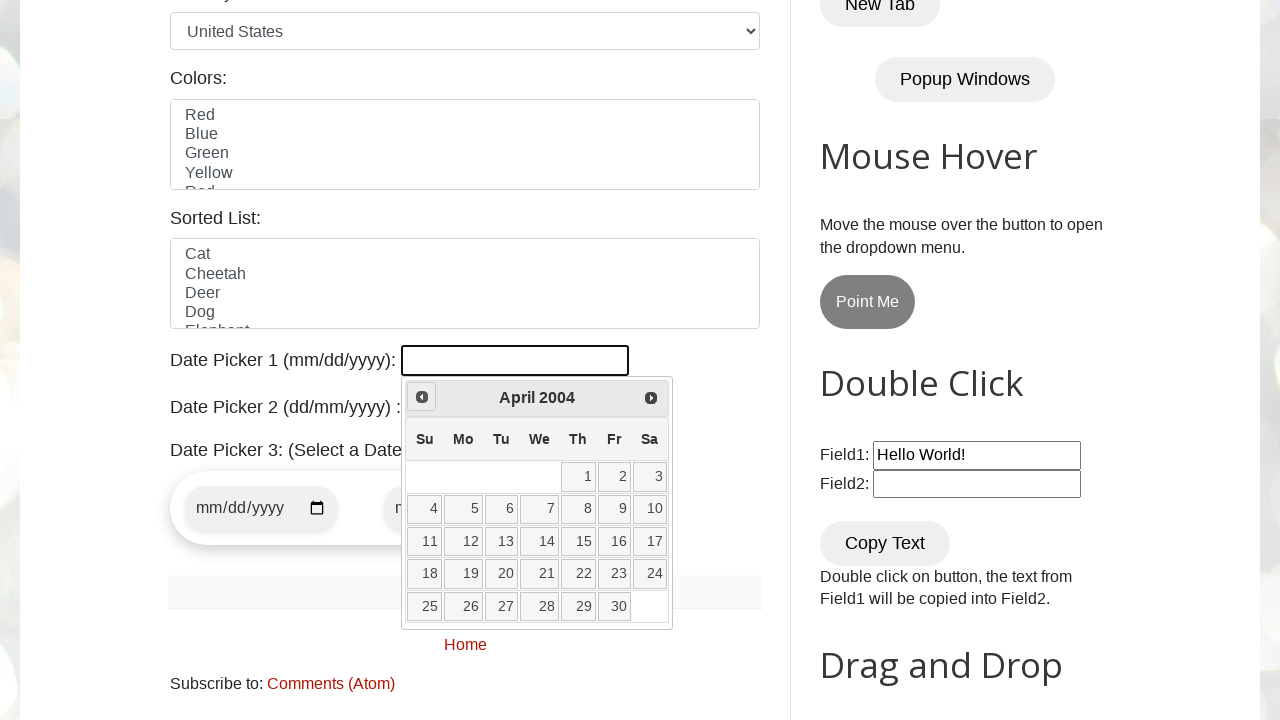

Retrieved current month from datepicker
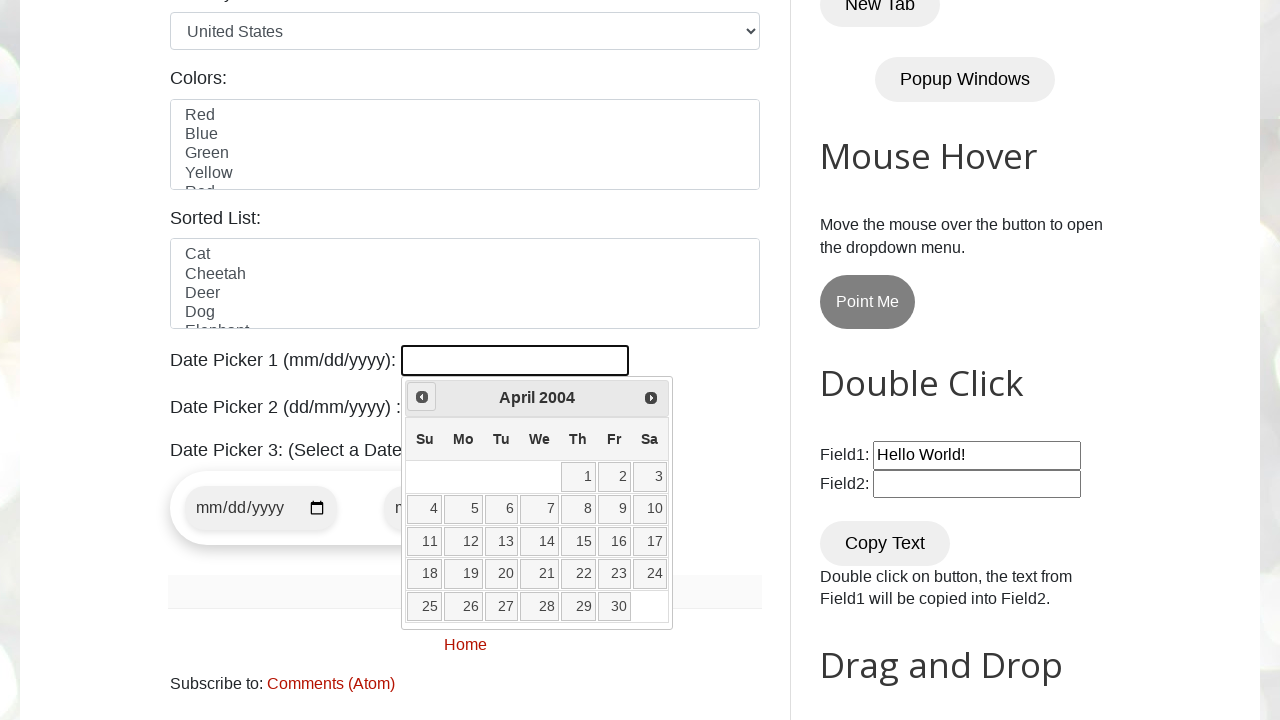

Retrieved current year from datepicker
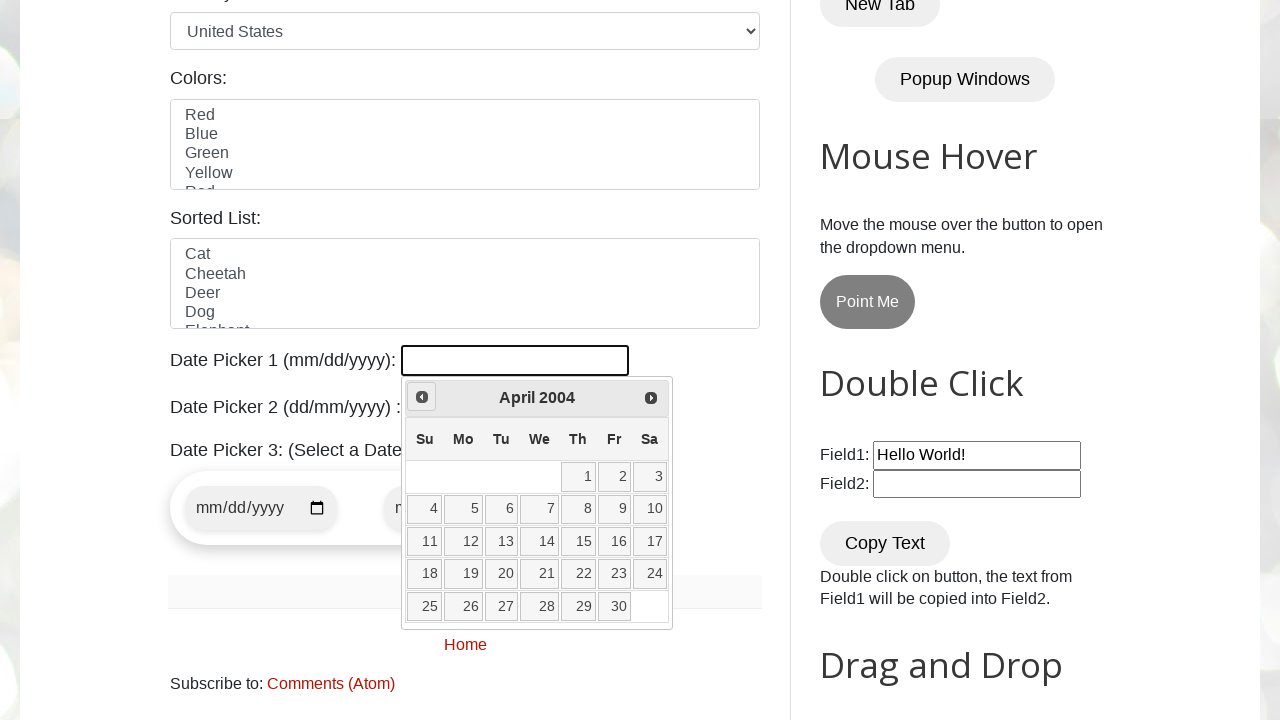

Clicked previous button to navigate to earlier month/year at (422, 397) on span.ui-icon.ui-icon-circle-triangle-w
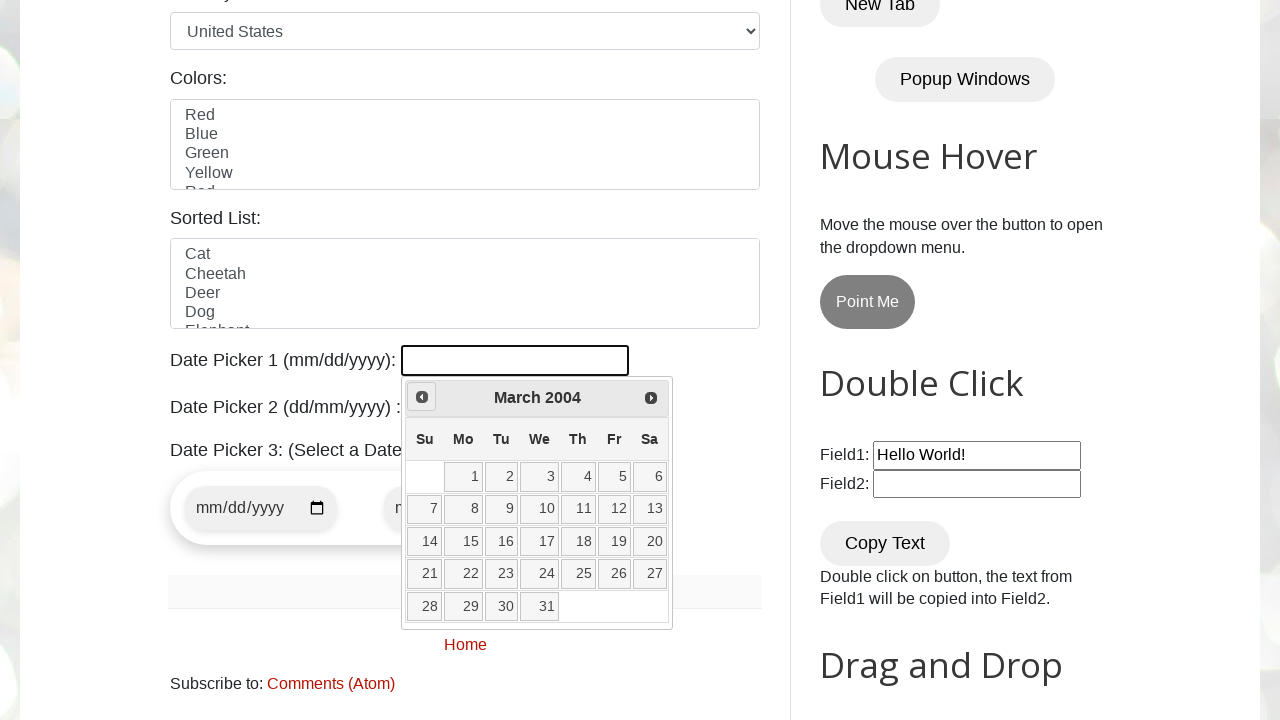

Retrieved current month from datepicker
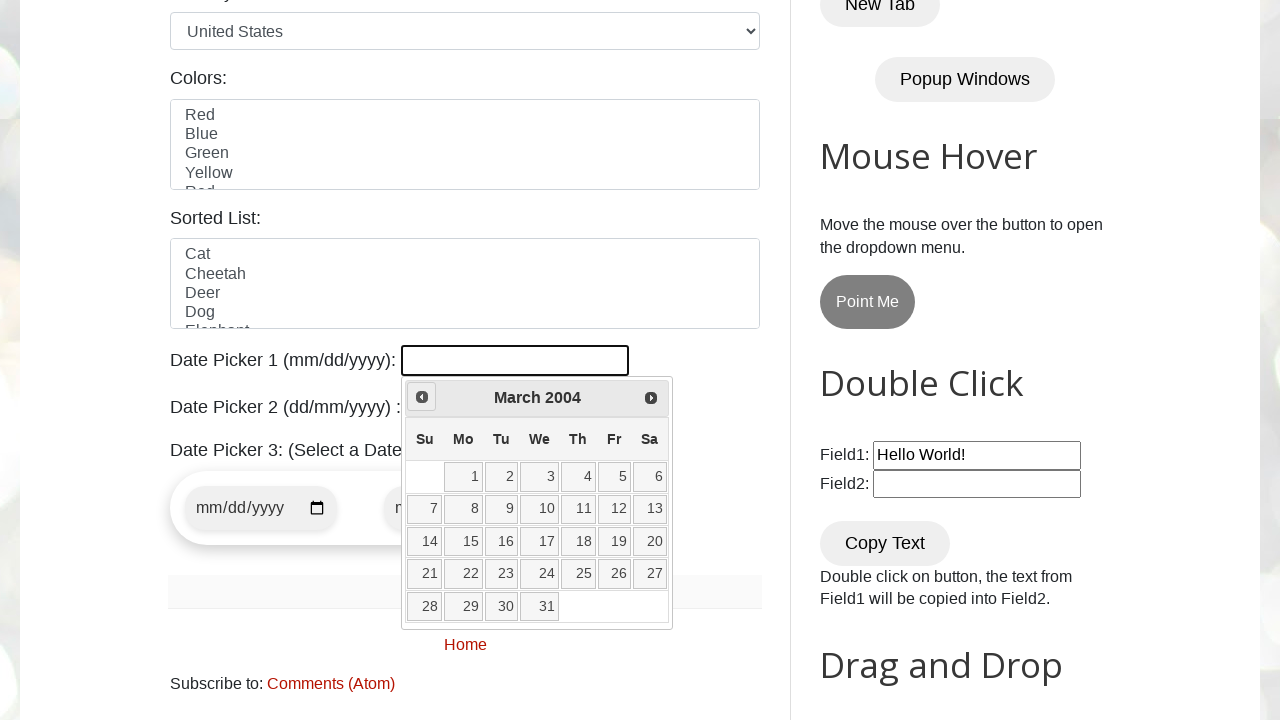

Retrieved current year from datepicker
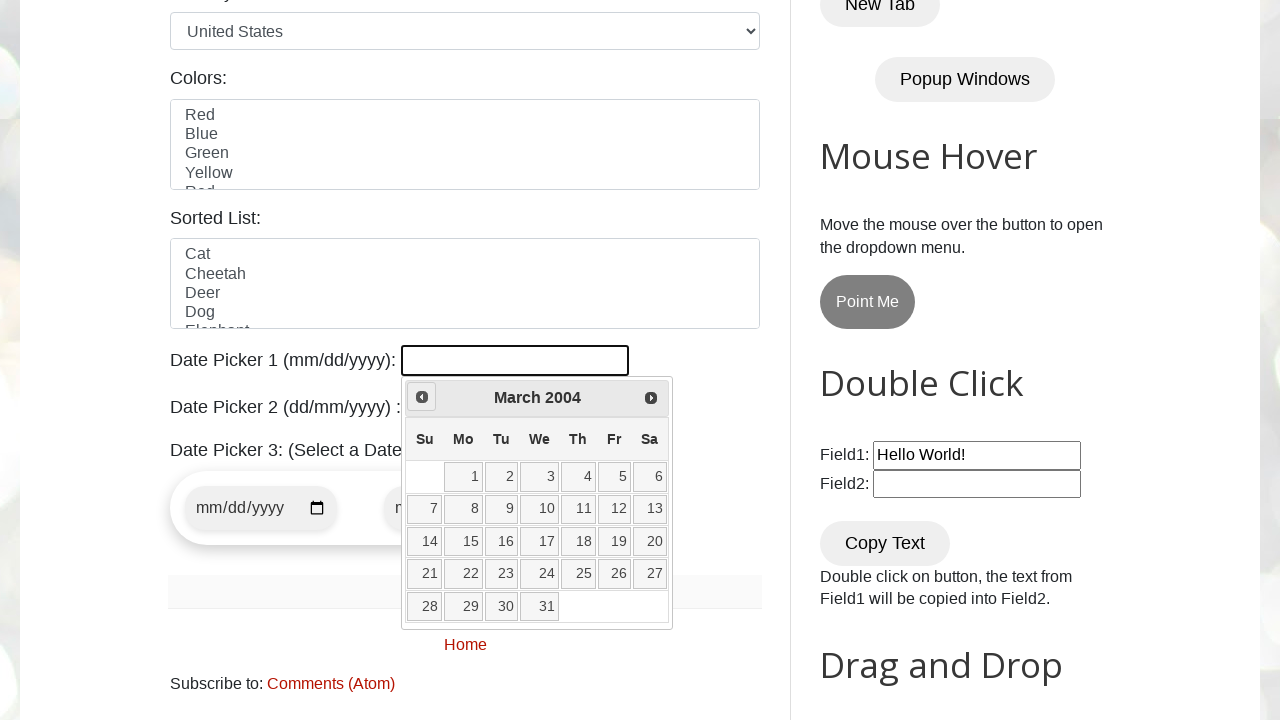

Clicked previous button to navigate to earlier month/year at (422, 397) on span.ui-icon.ui-icon-circle-triangle-w
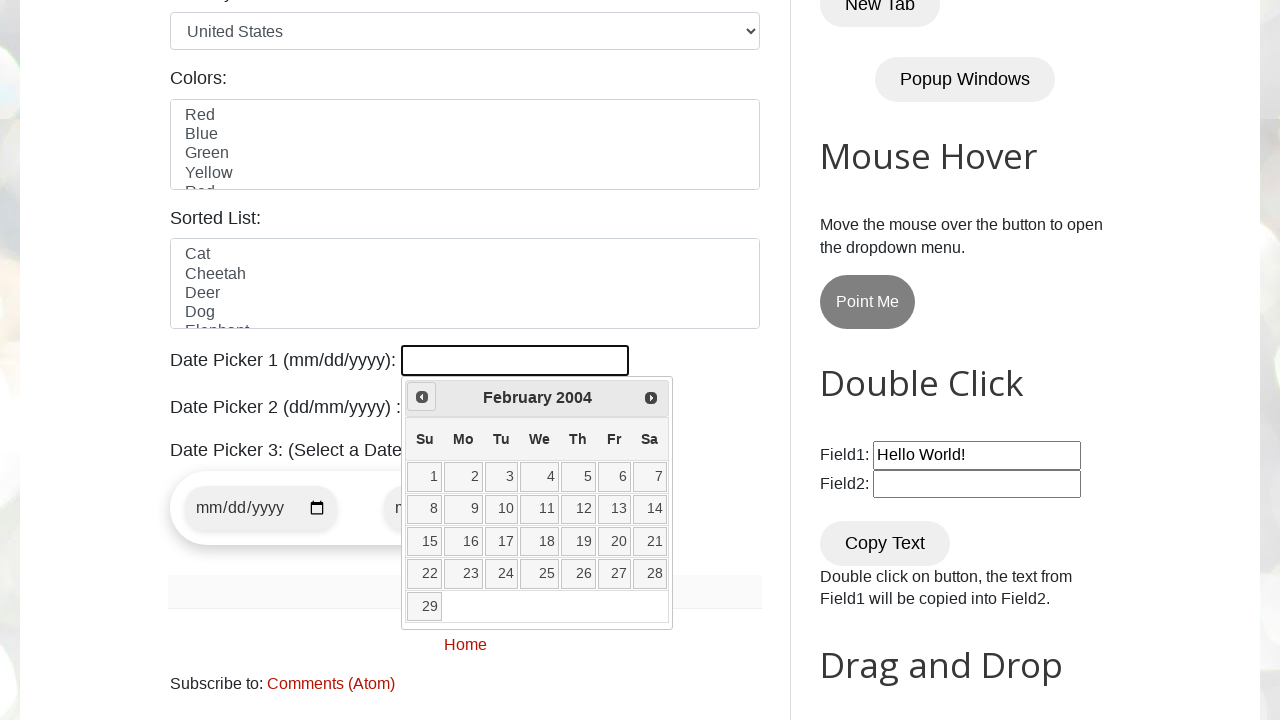

Retrieved current month from datepicker
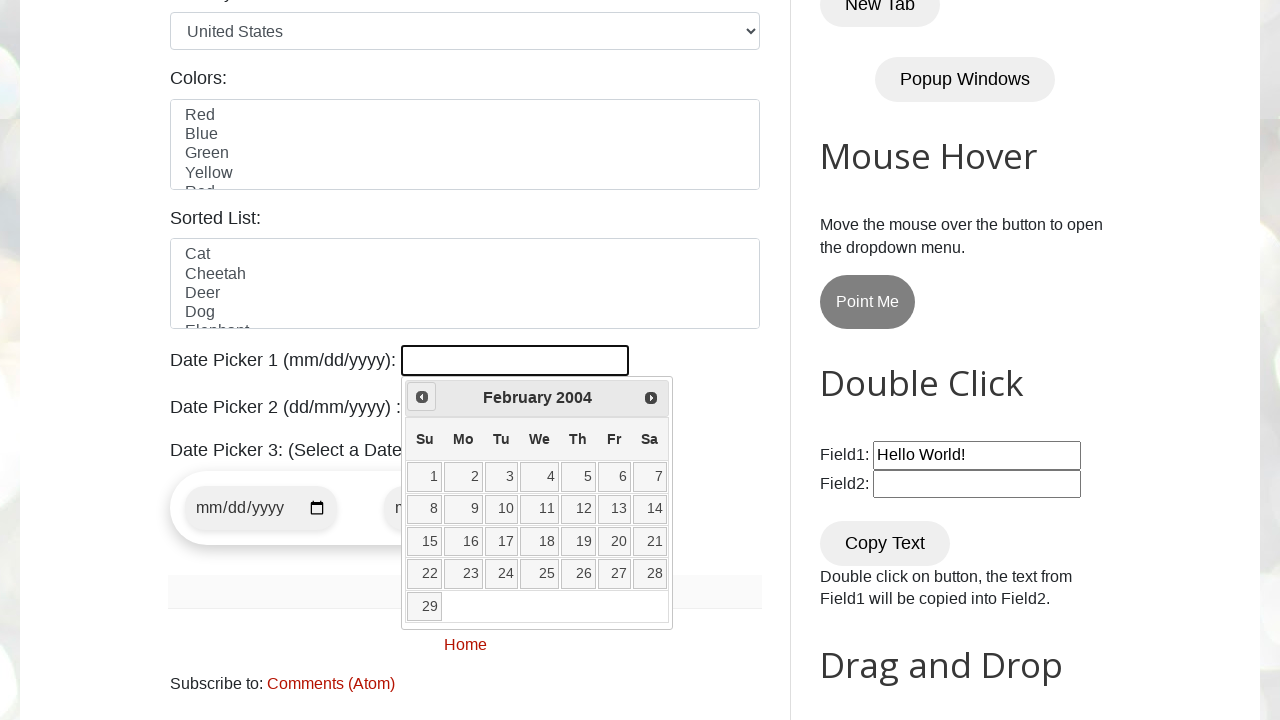

Retrieved current year from datepicker
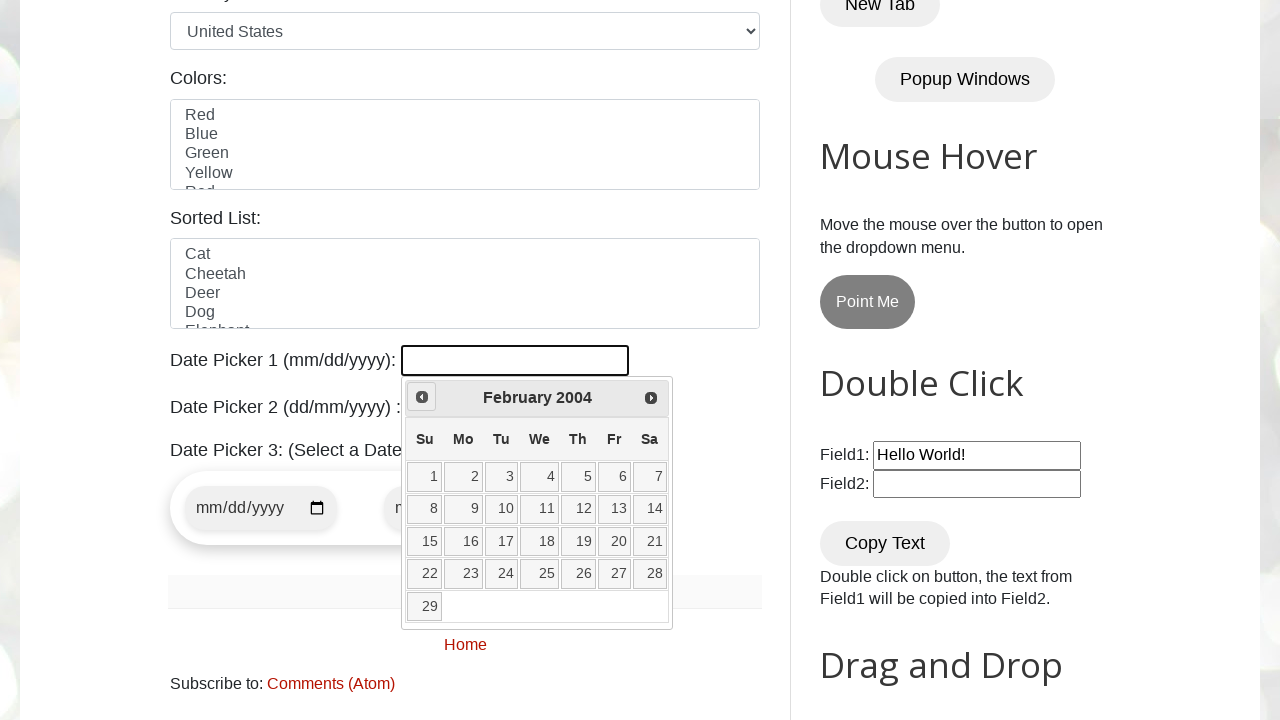

Clicked previous button to navigate to earlier month/year at (422, 397) on span.ui-icon.ui-icon-circle-triangle-w
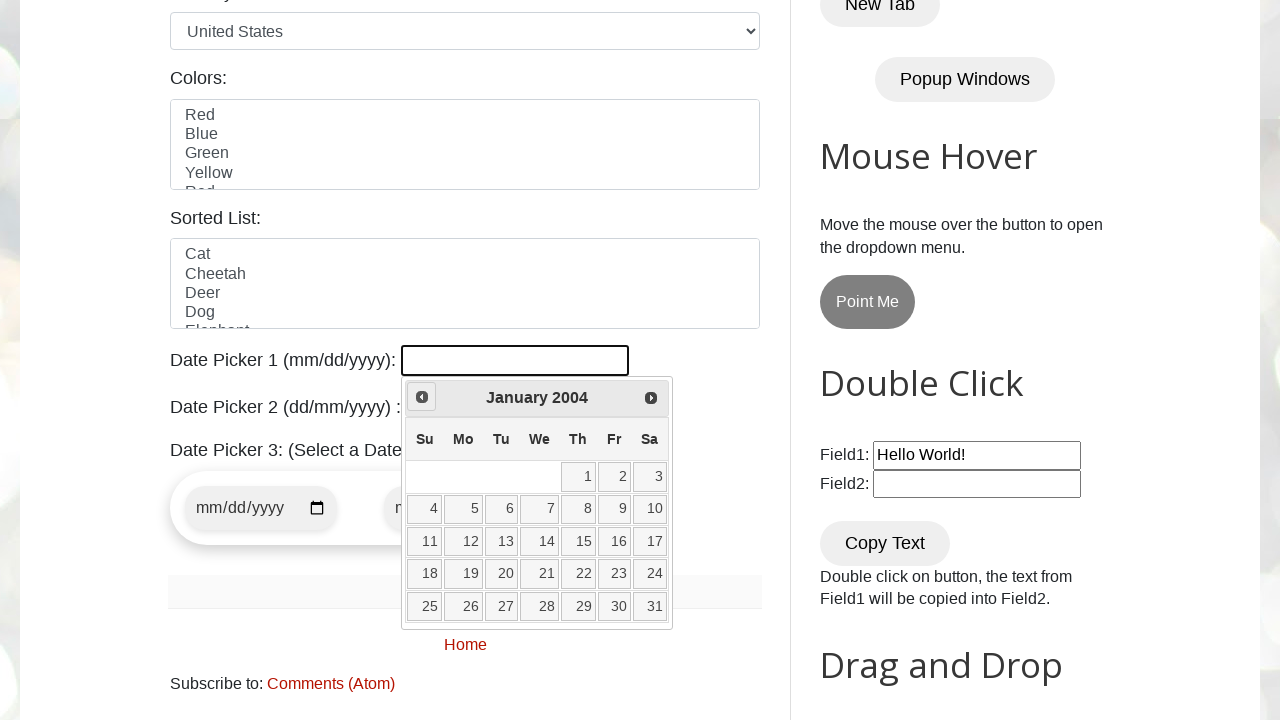

Retrieved current month from datepicker
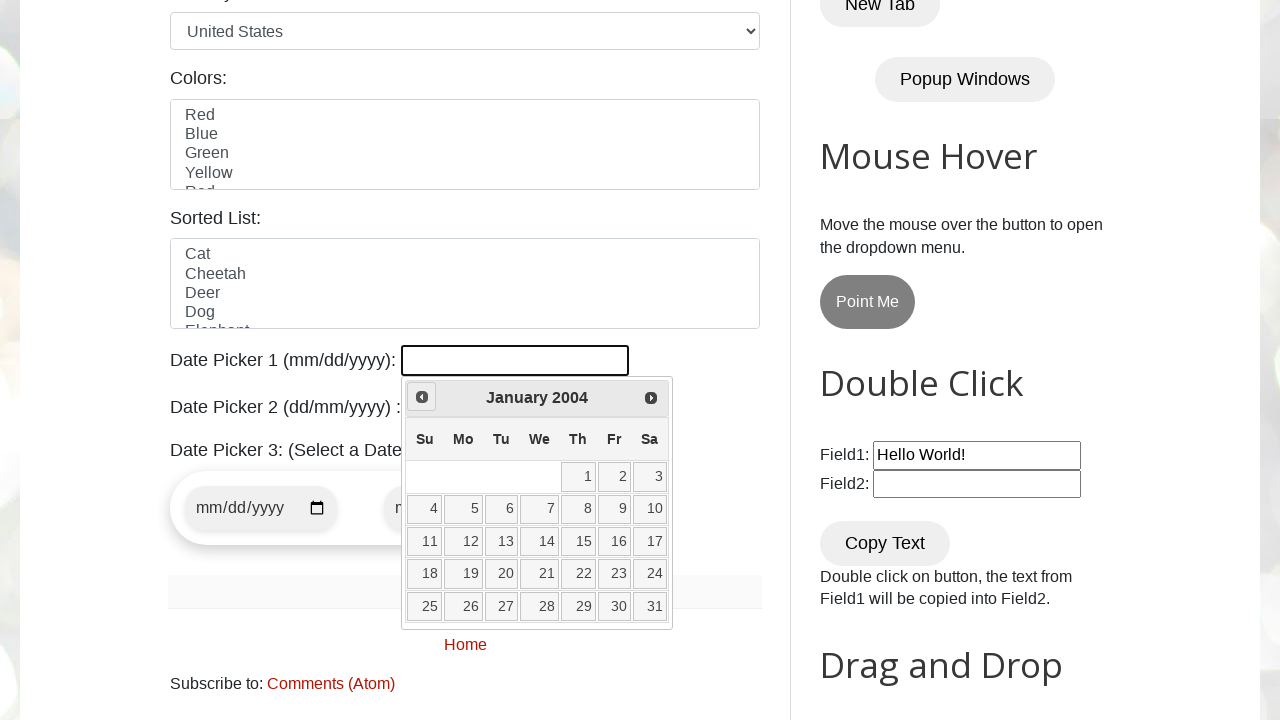

Retrieved current year from datepicker
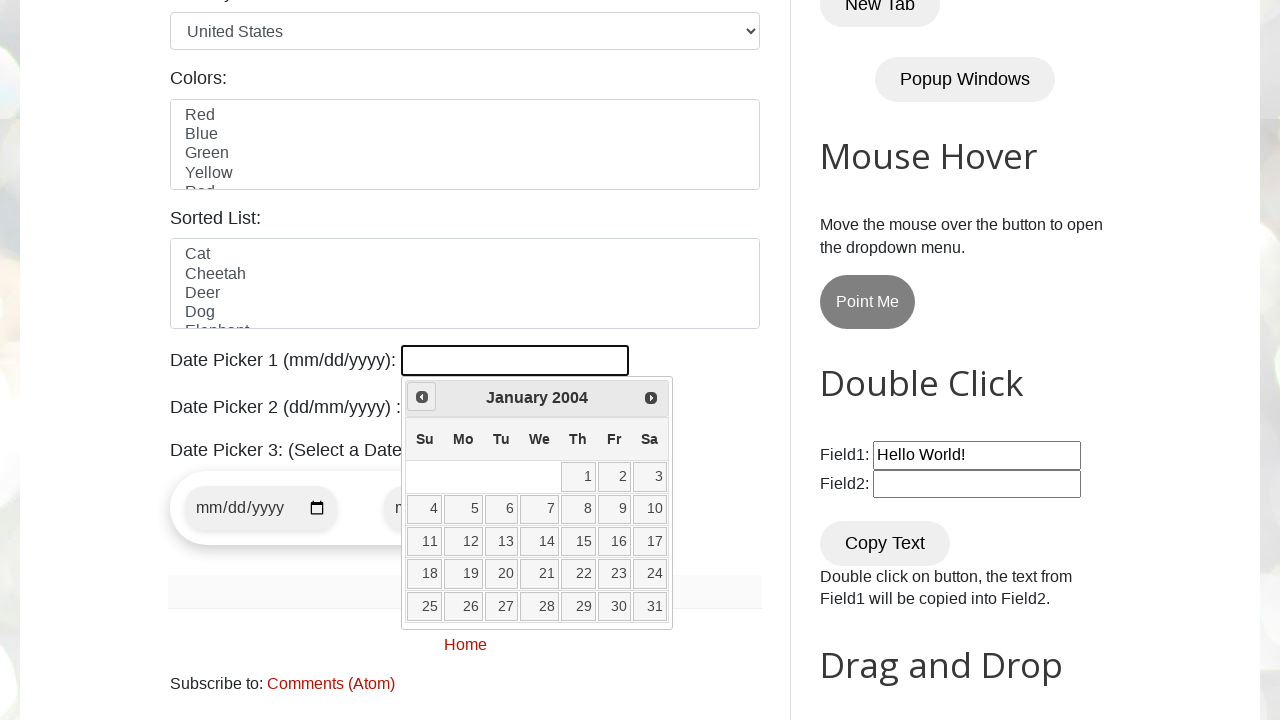

Clicked previous button to navigate to earlier month/year at (422, 397) on span.ui-icon.ui-icon-circle-triangle-w
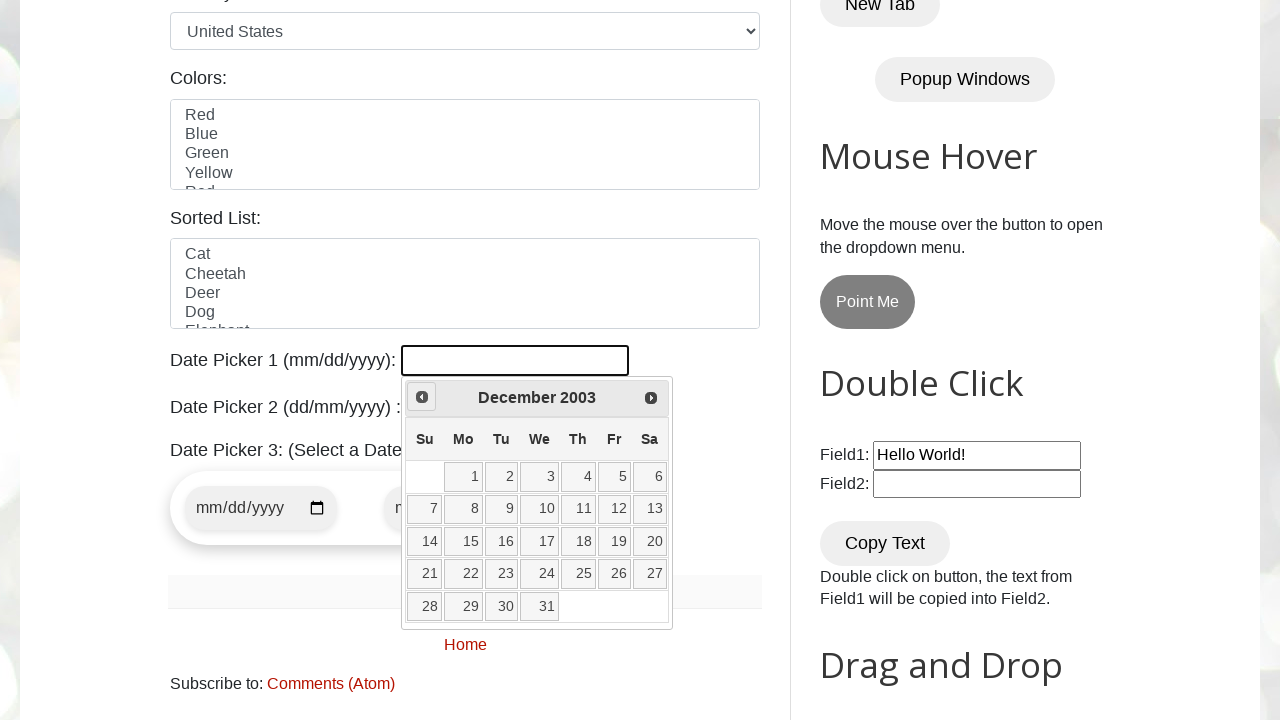

Retrieved current month from datepicker
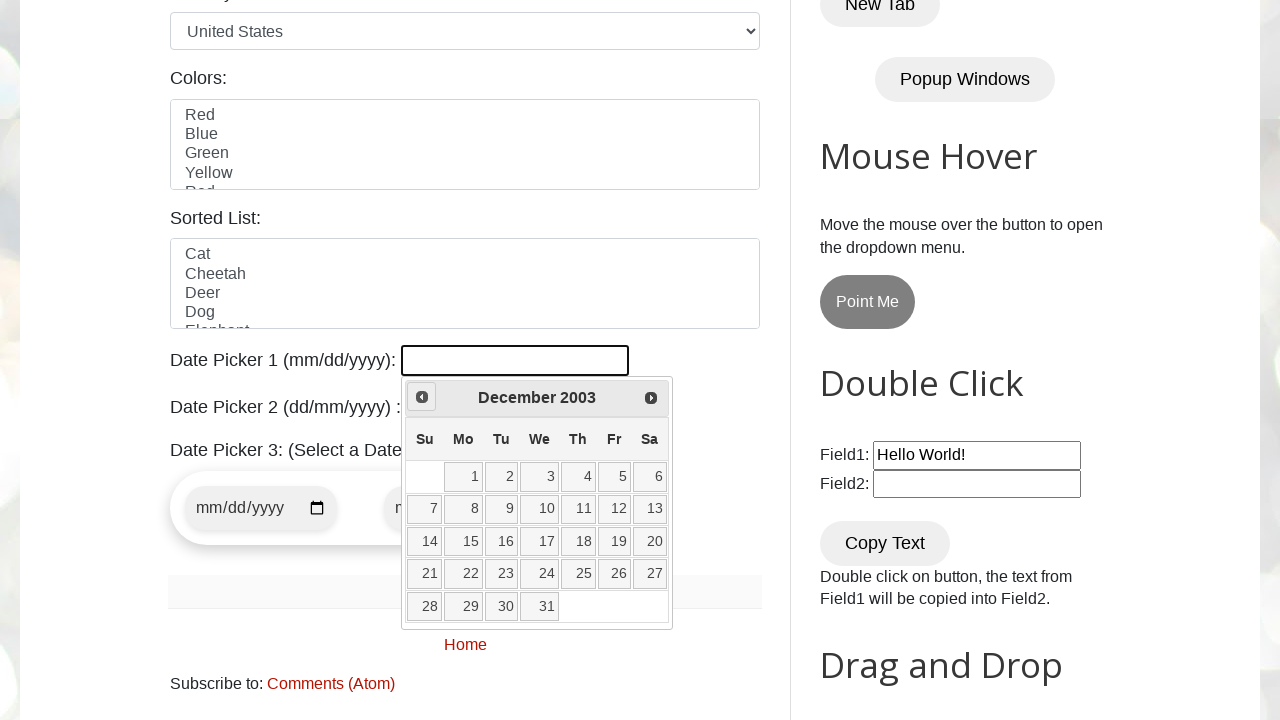

Retrieved current year from datepicker
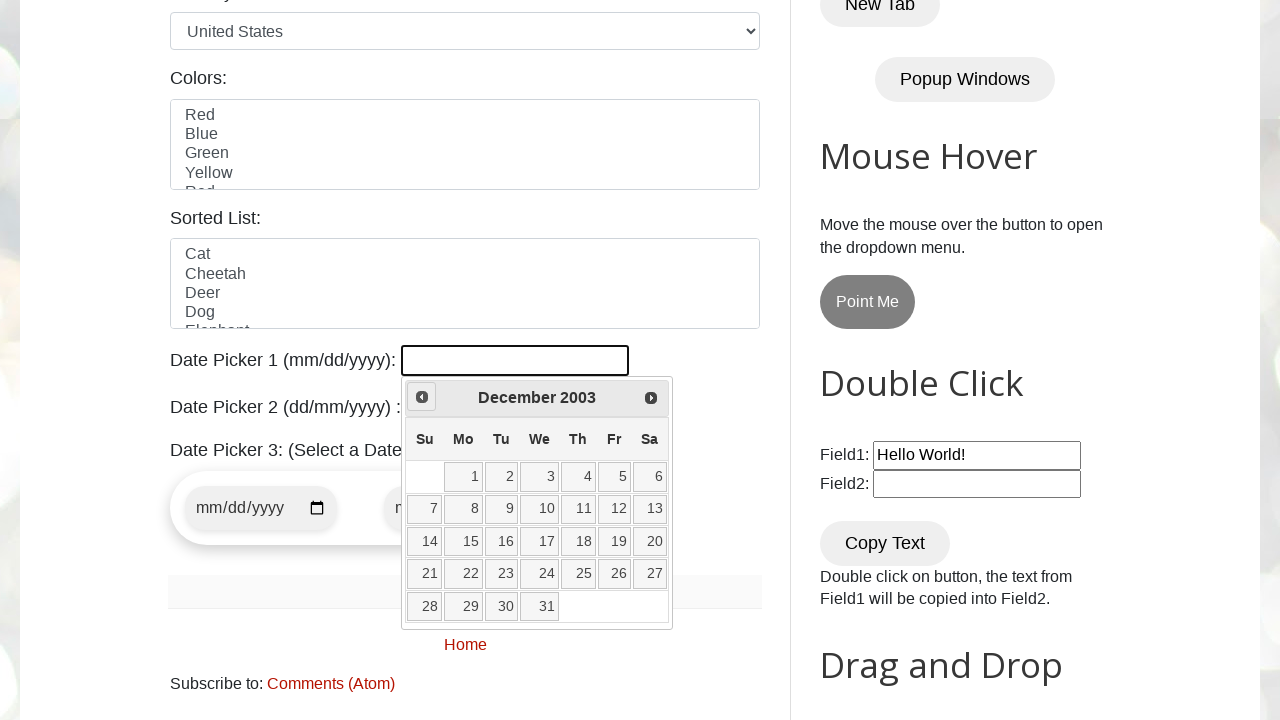

Clicked previous button to navigate to earlier month/year at (422, 397) on span.ui-icon.ui-icon-circle-triangle-w
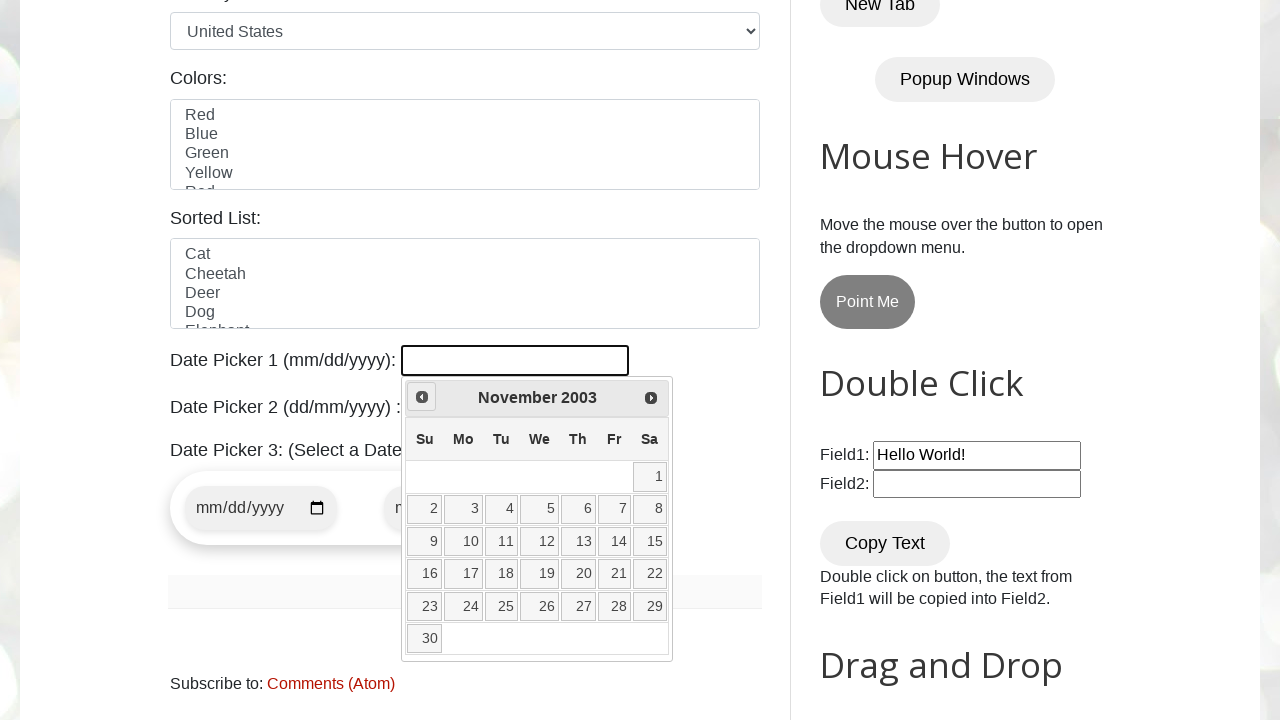

Retrieved current month from datepicker
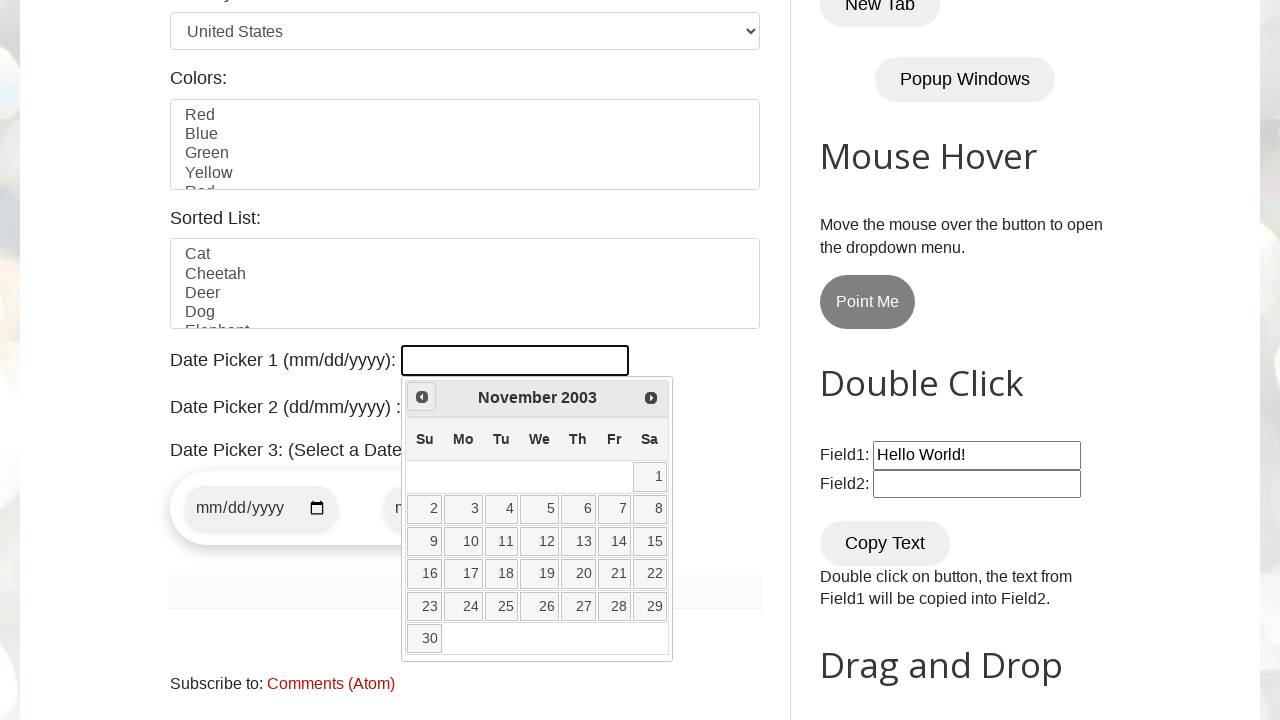

Retrieved current year from datepicker
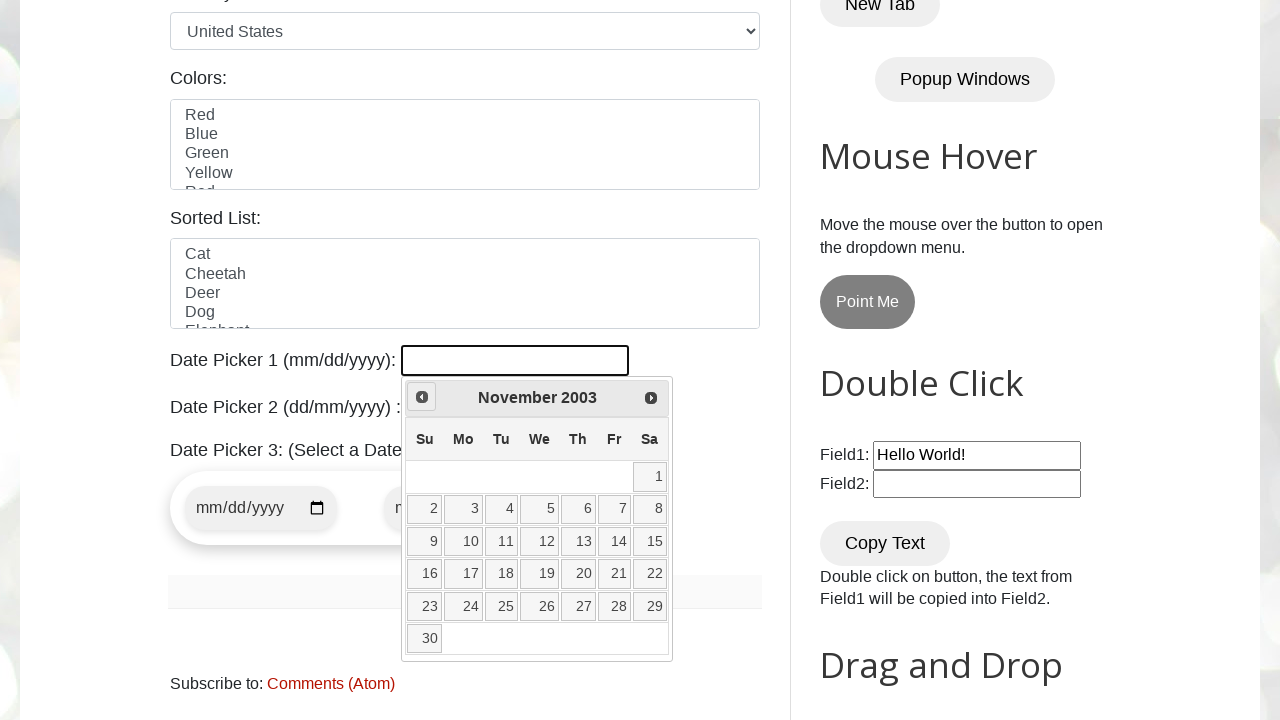

Clicked previous button to navigate to earlier month/year at (422, 397) on span.ui-icon.ui-icon-circle-triangle-w
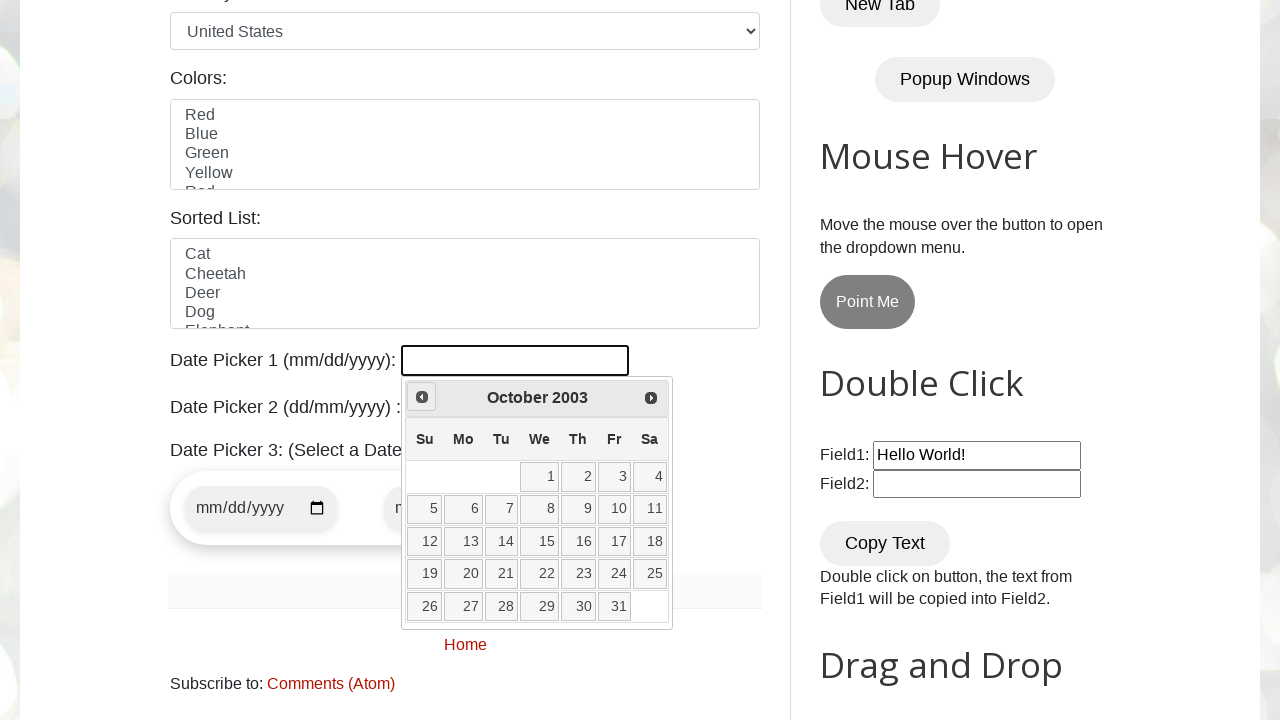

Retrieved current month from datepicker
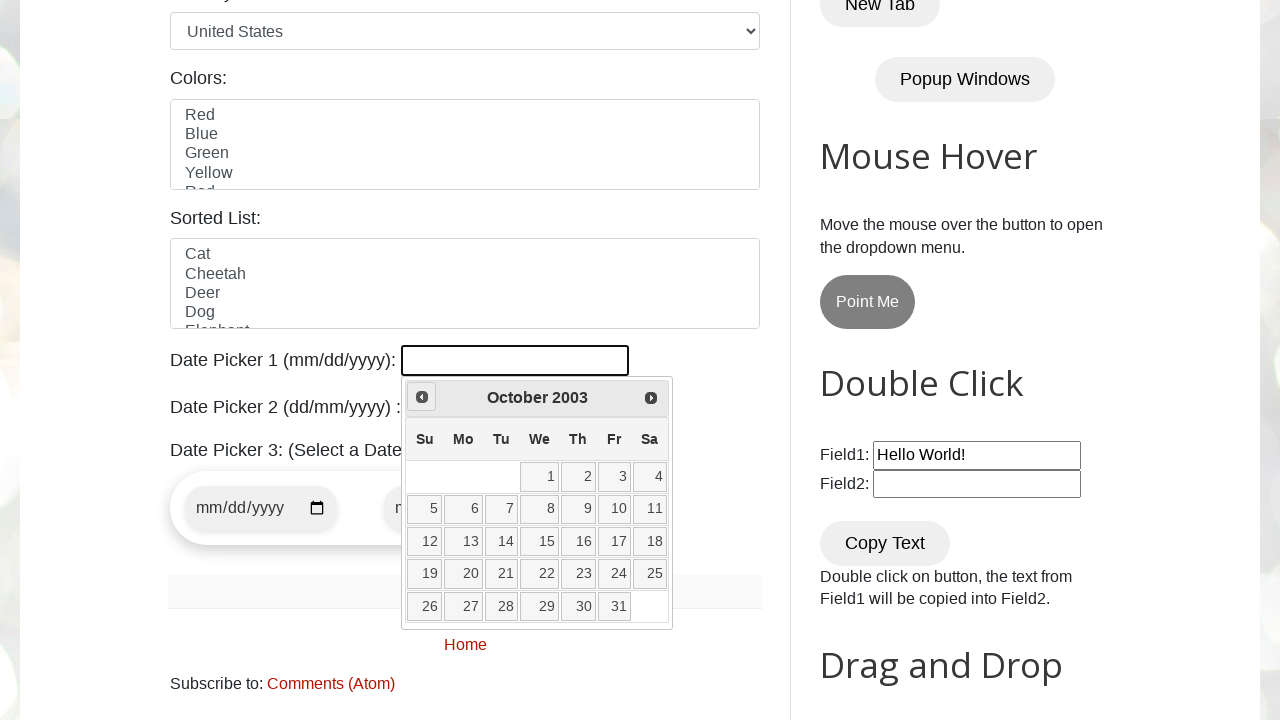

Retrieved current year from datepicker
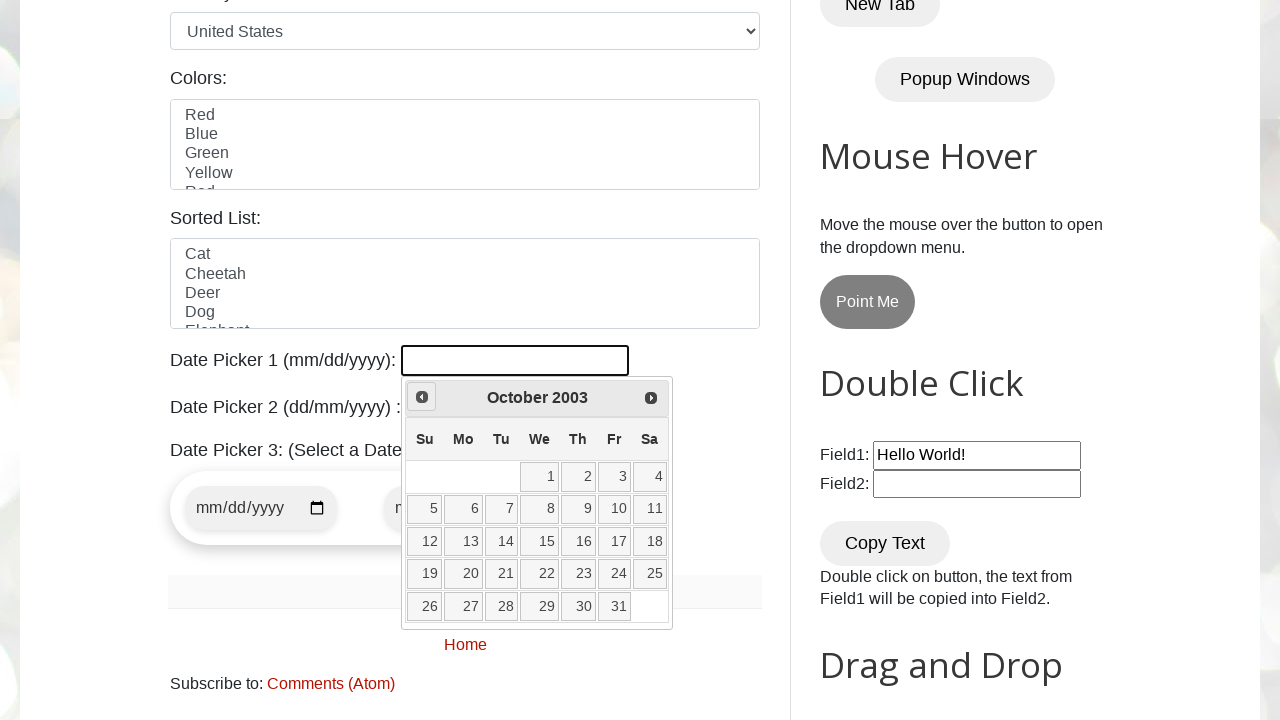

Clicked previous button to navigate to earlier month/year at (422, 397) on span.ui-icon.ui-icon-circle-triangle-w
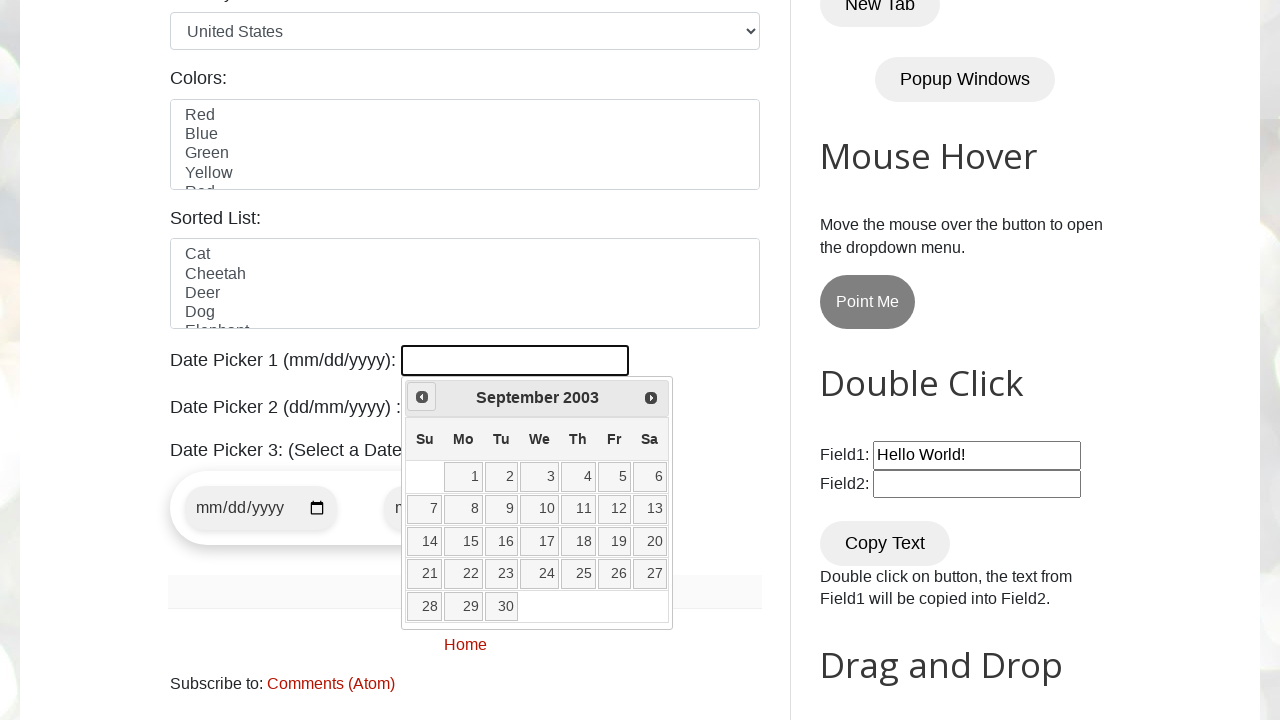

Retrieved current month from datepicker
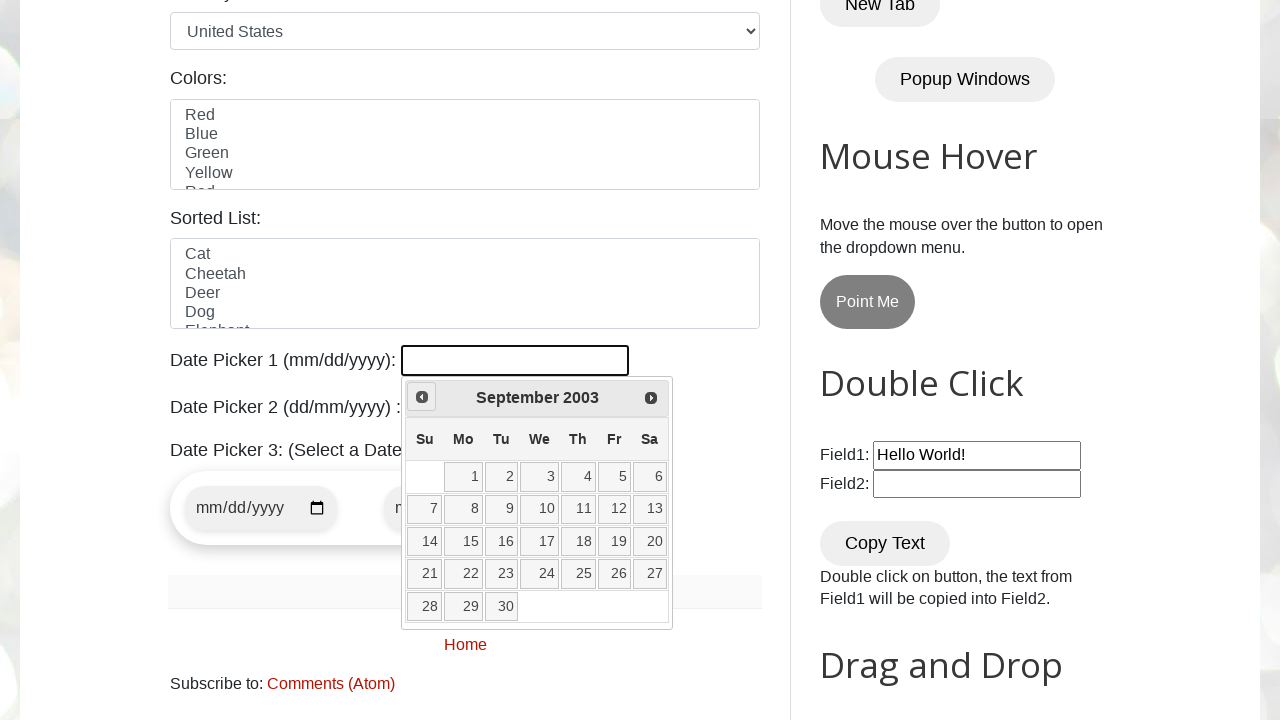

Retrieved current year from datepicker
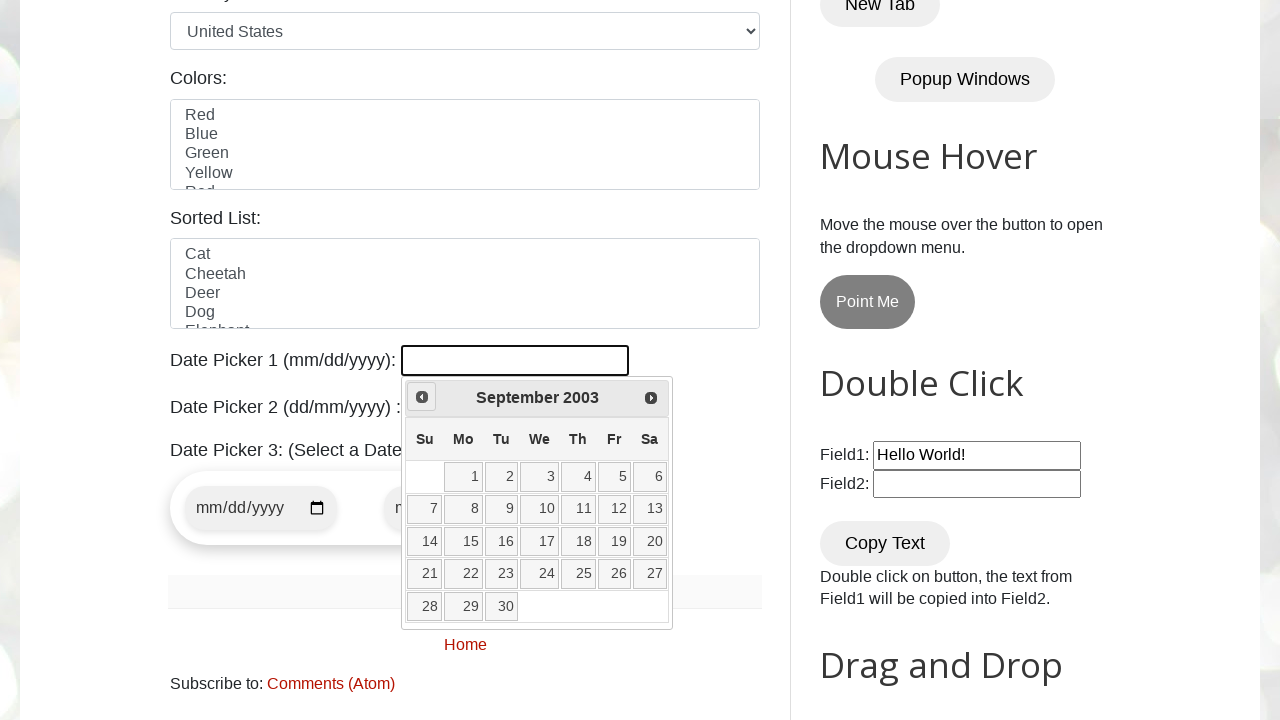

Clicked previous button to navigate to earlier month/year at (422, 397) on span.ui-icon.ui-icon-circle-triangle-w
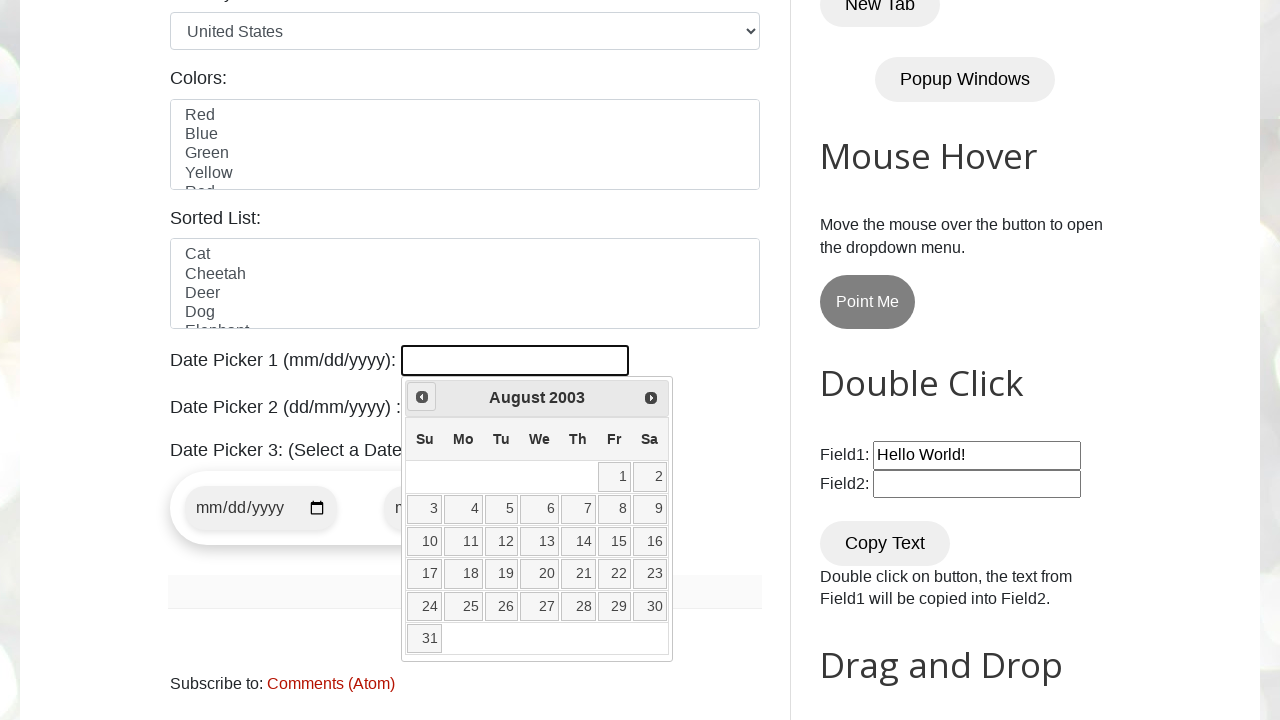

Retrieved current month from datepicker
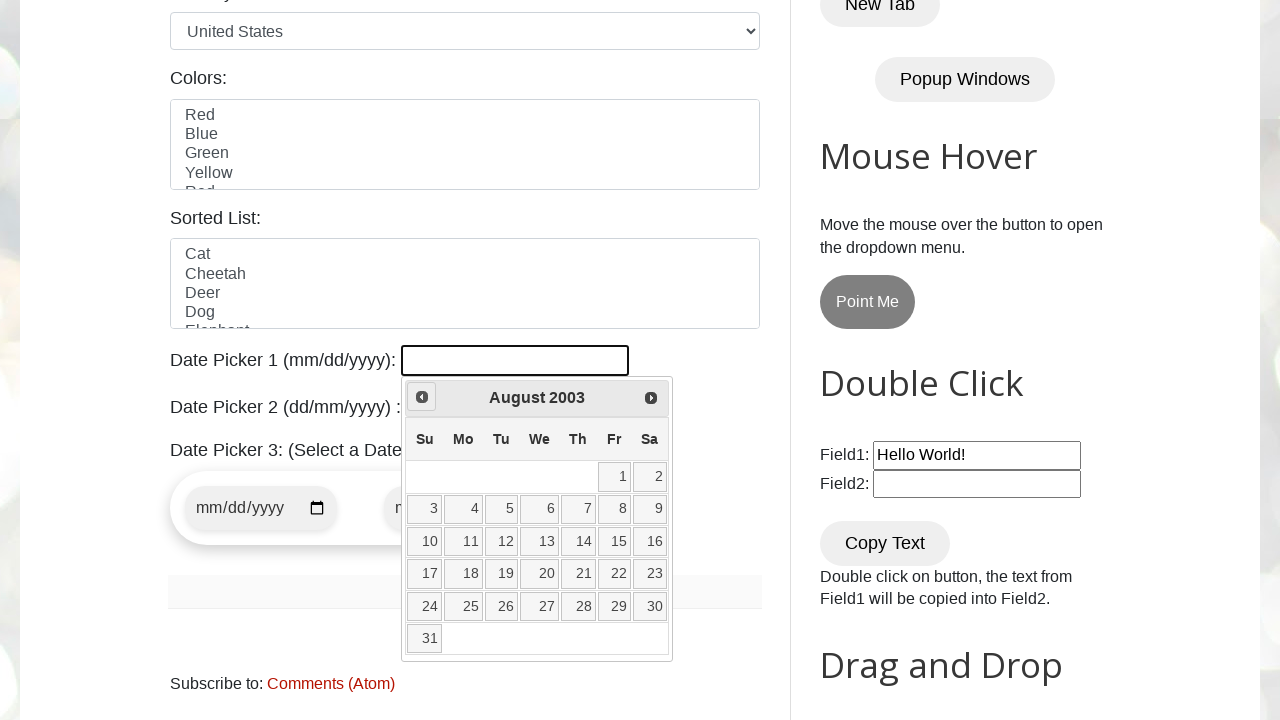

Retrieved current year from datepicker
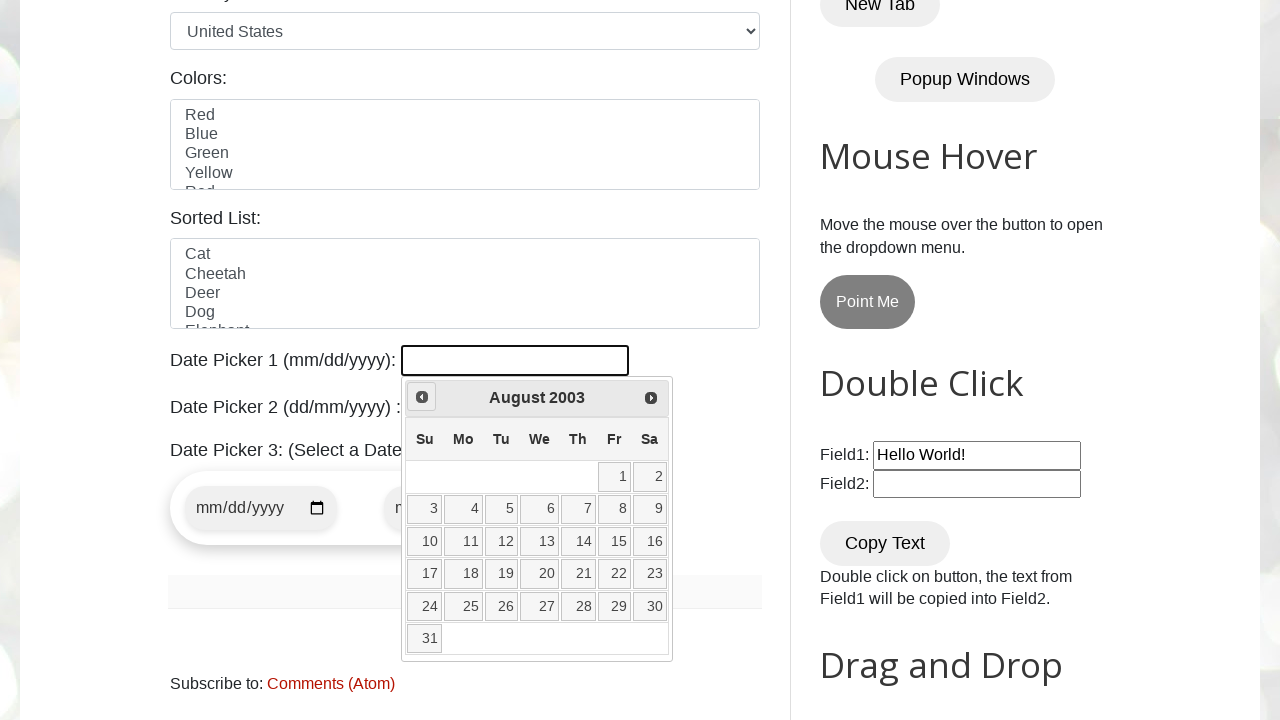

Clicked previous button to navigate to earlier month/year at (422, 397) on span.ui-icon.ui-icon-circle-triangle-w
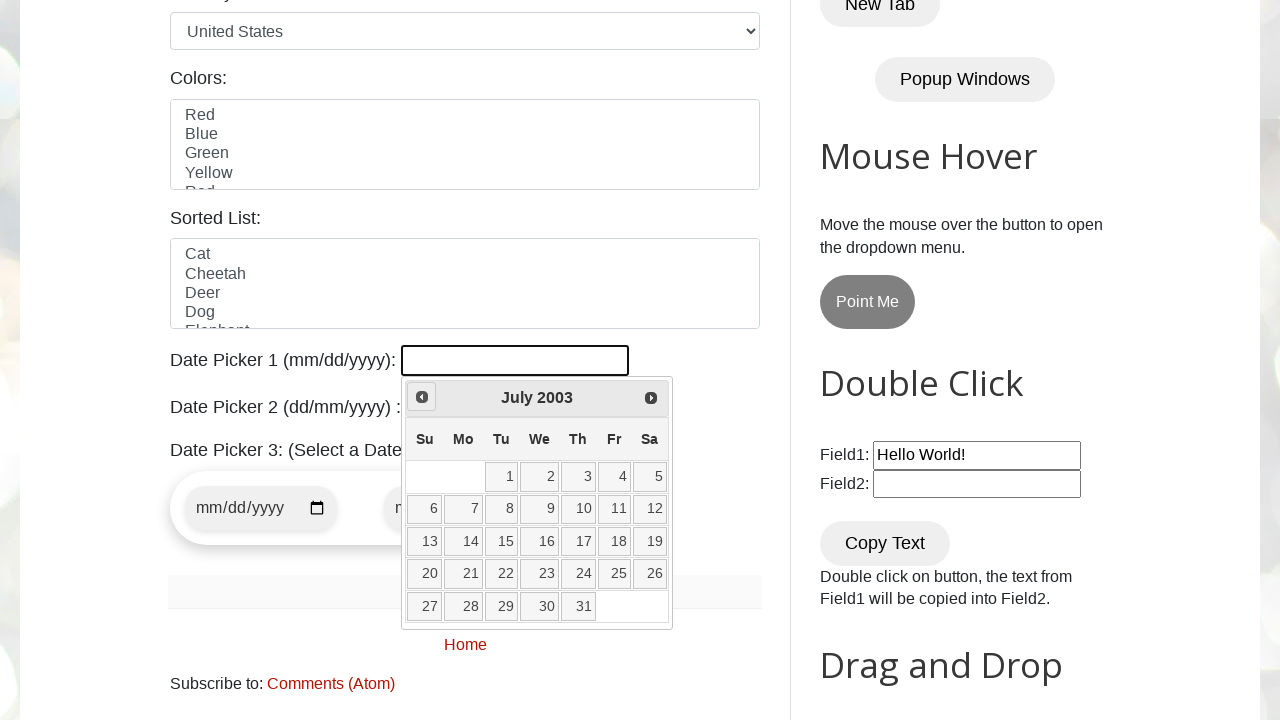

Retrieved current month from datepicker
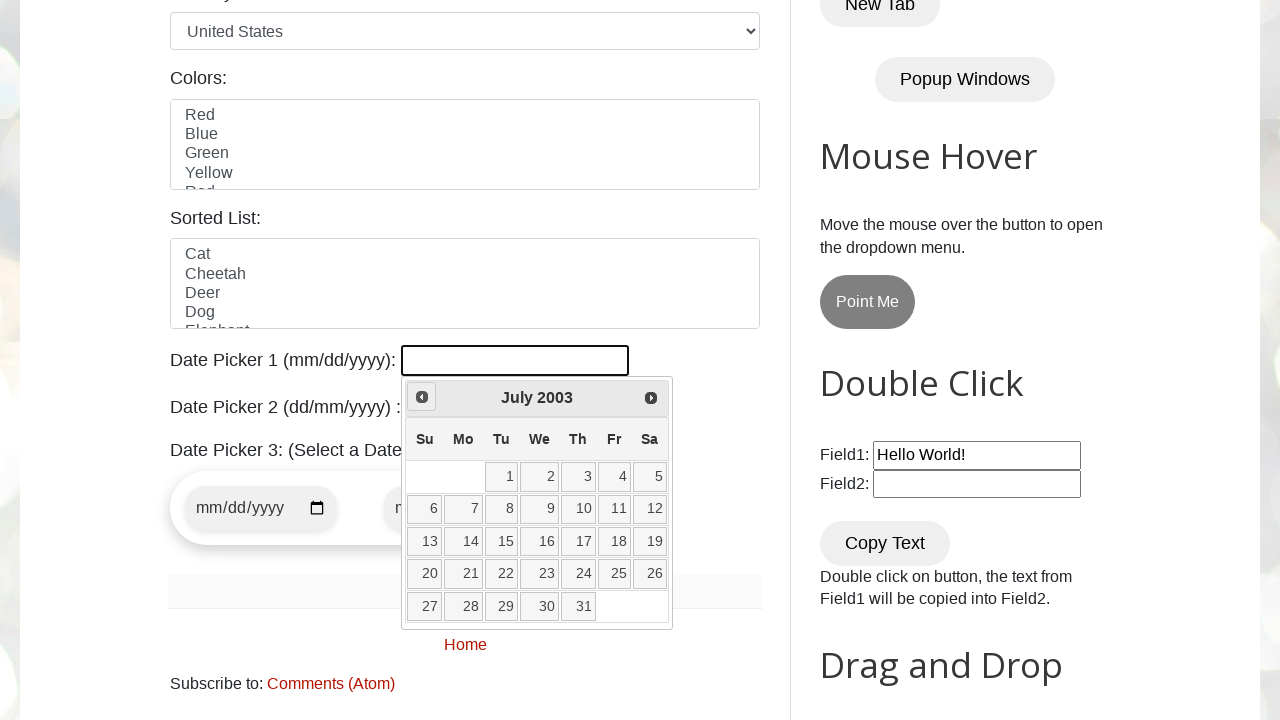

Retrieved current year from datepicker
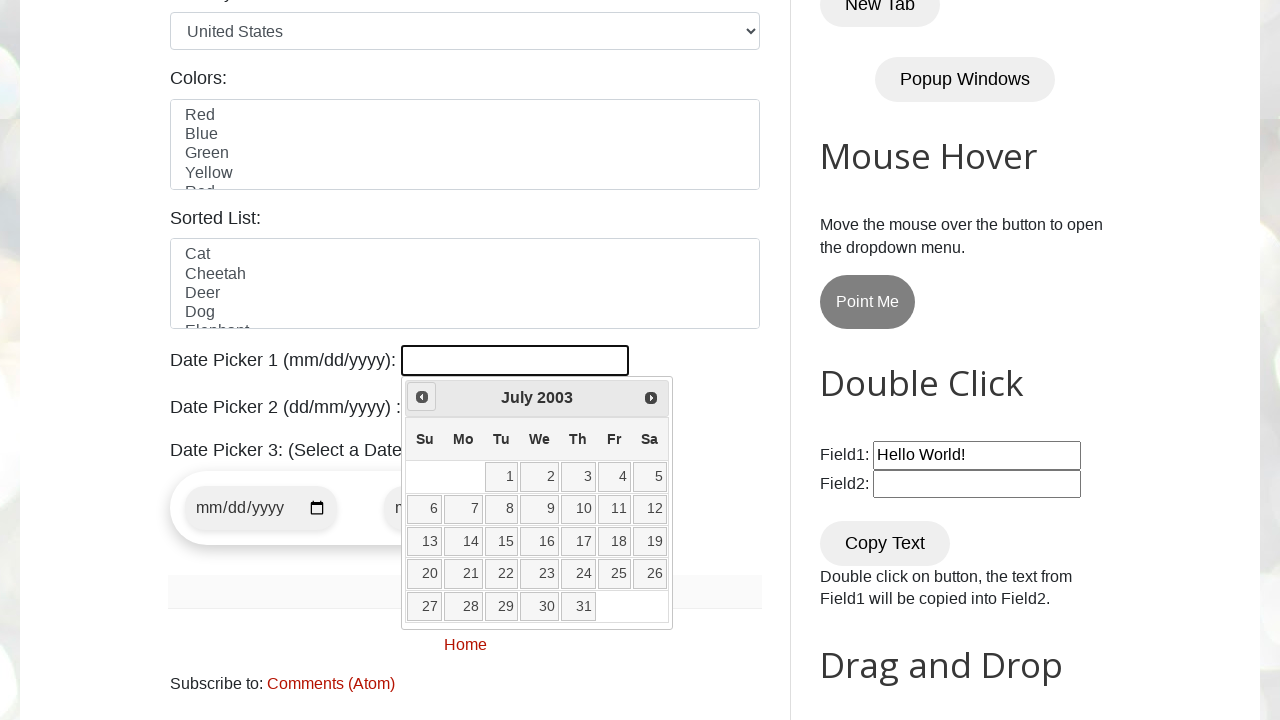

Clicked previous button to navigate to earlier month/year at (422, 397) on span.ui-icon.ui-icon-circle-triangle-w
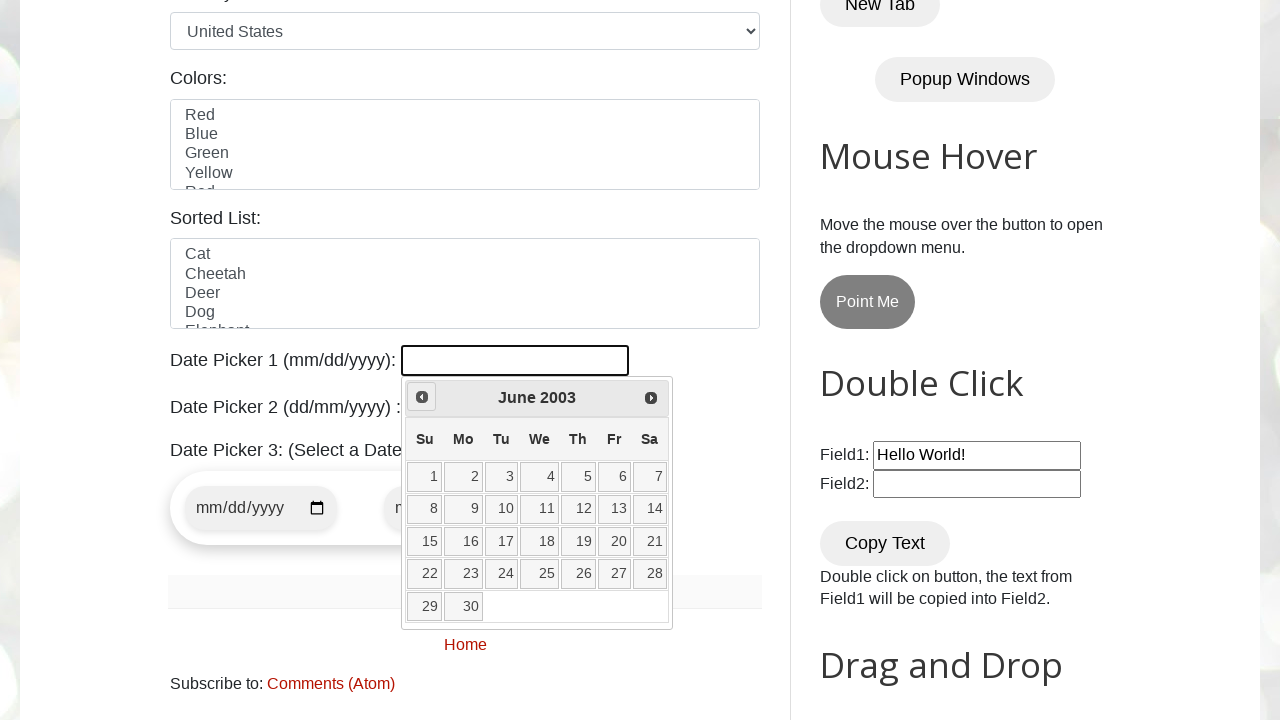

Retrieved current month from datepicker
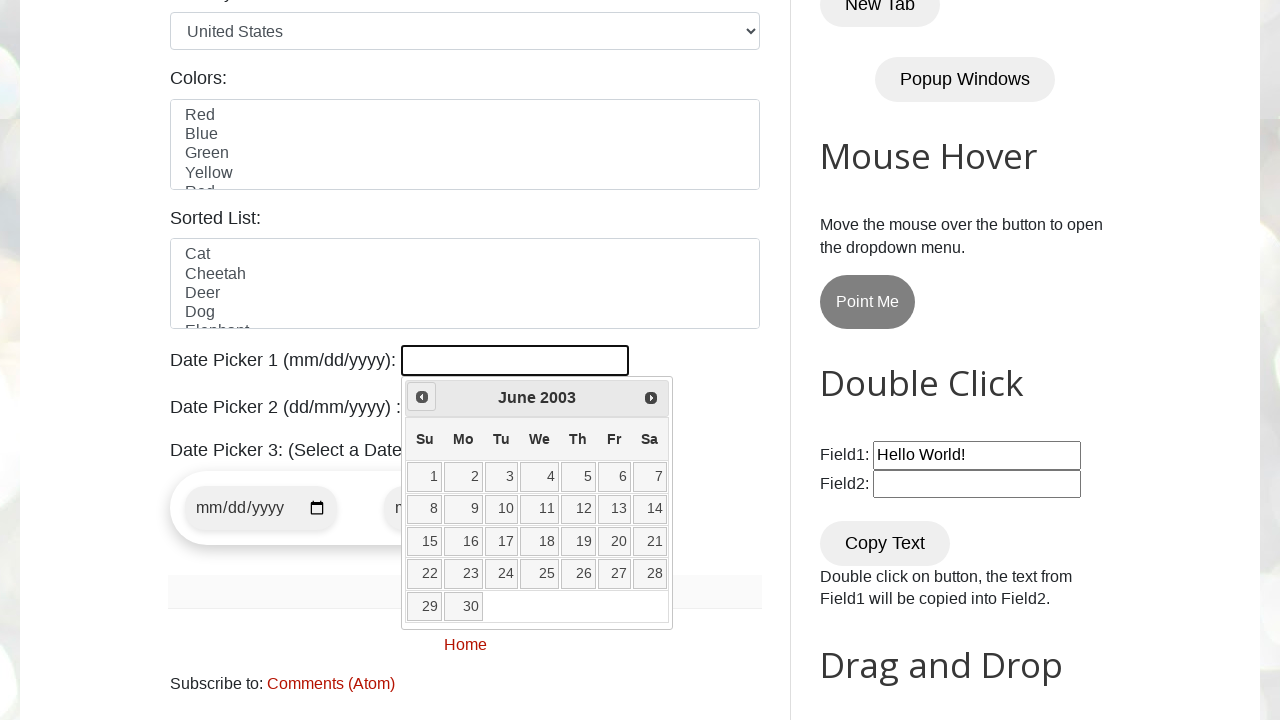

Retrieved current year from datepicker
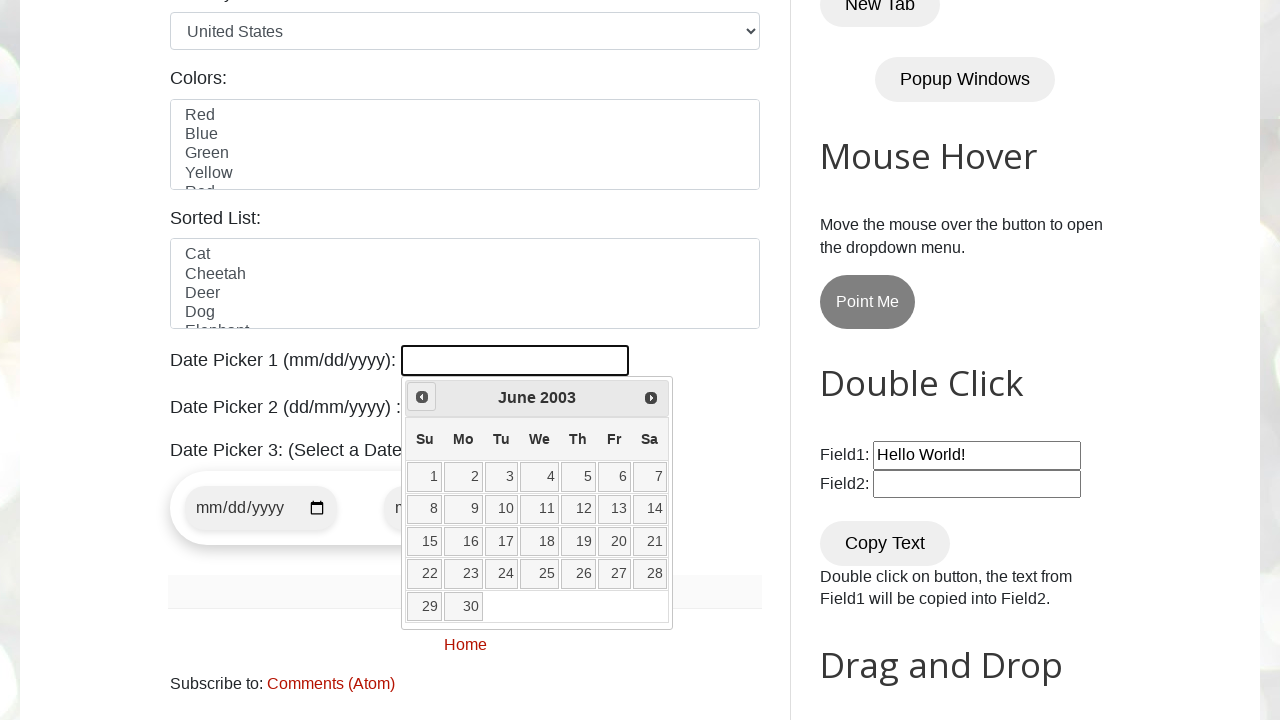

Clicked previous button to navigate to earlier month/year at (422, 397) on span.ui-icon.ui-icon-circle-triangle-w
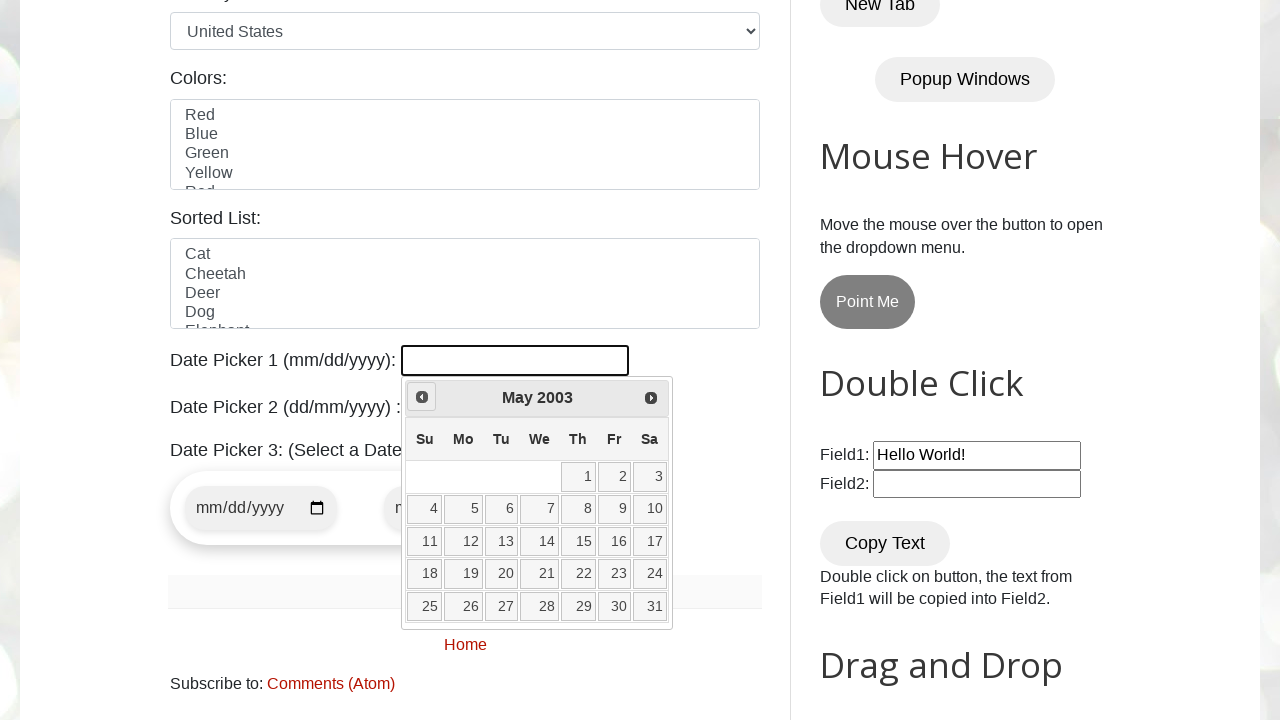

Retrieved current month from datepicker
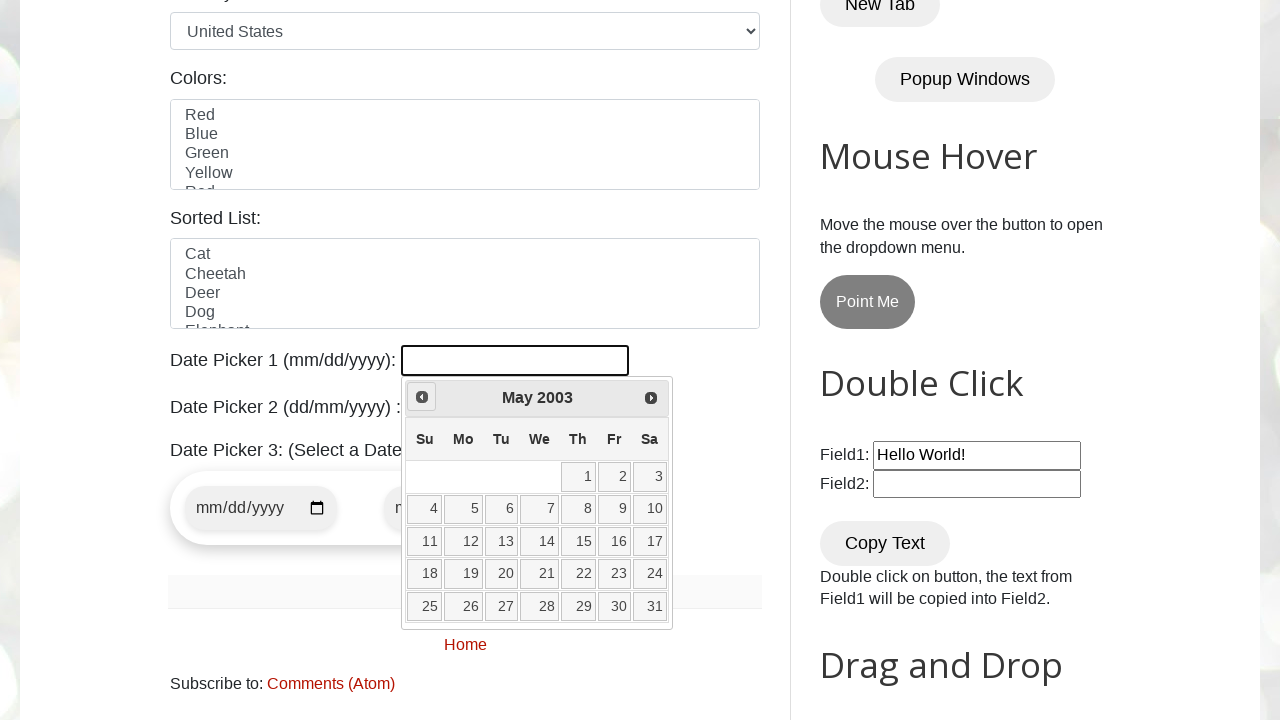

Retrieved current year from datepicker
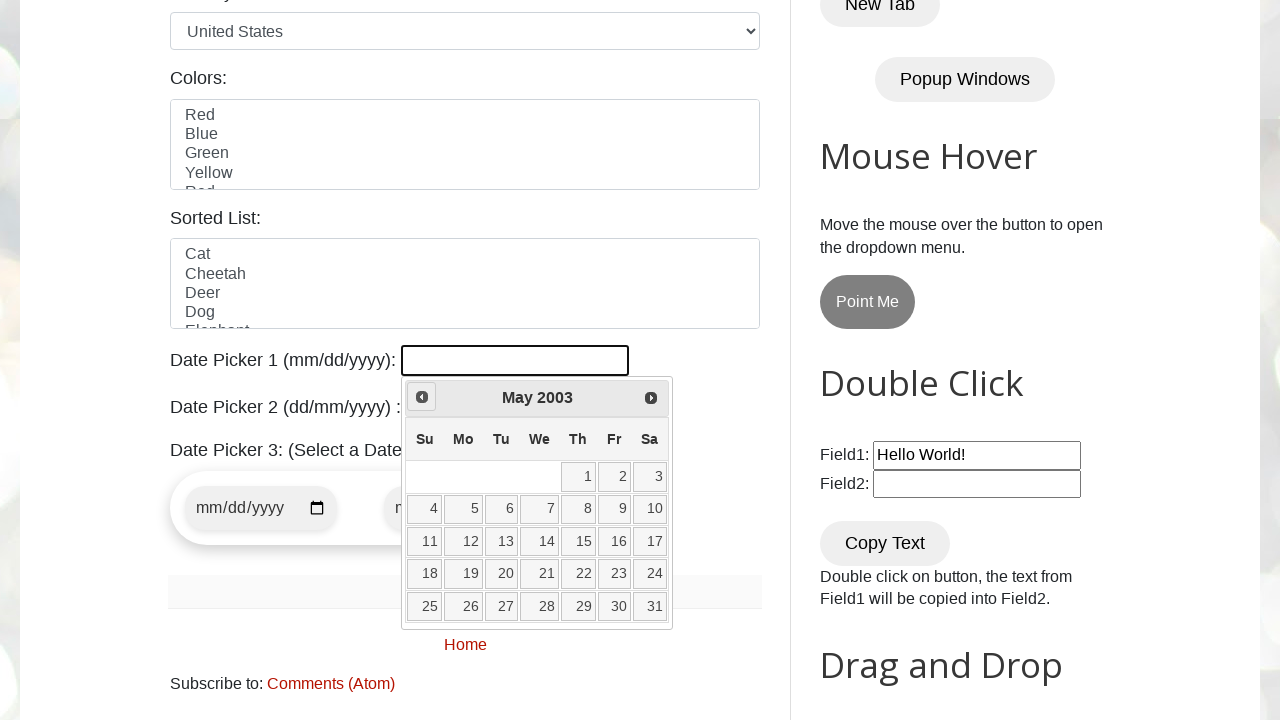

Clicked previous button to navigate to earlier month/year at (422, 397) on span.ui-icon.ui-icon-circle-triangle-w
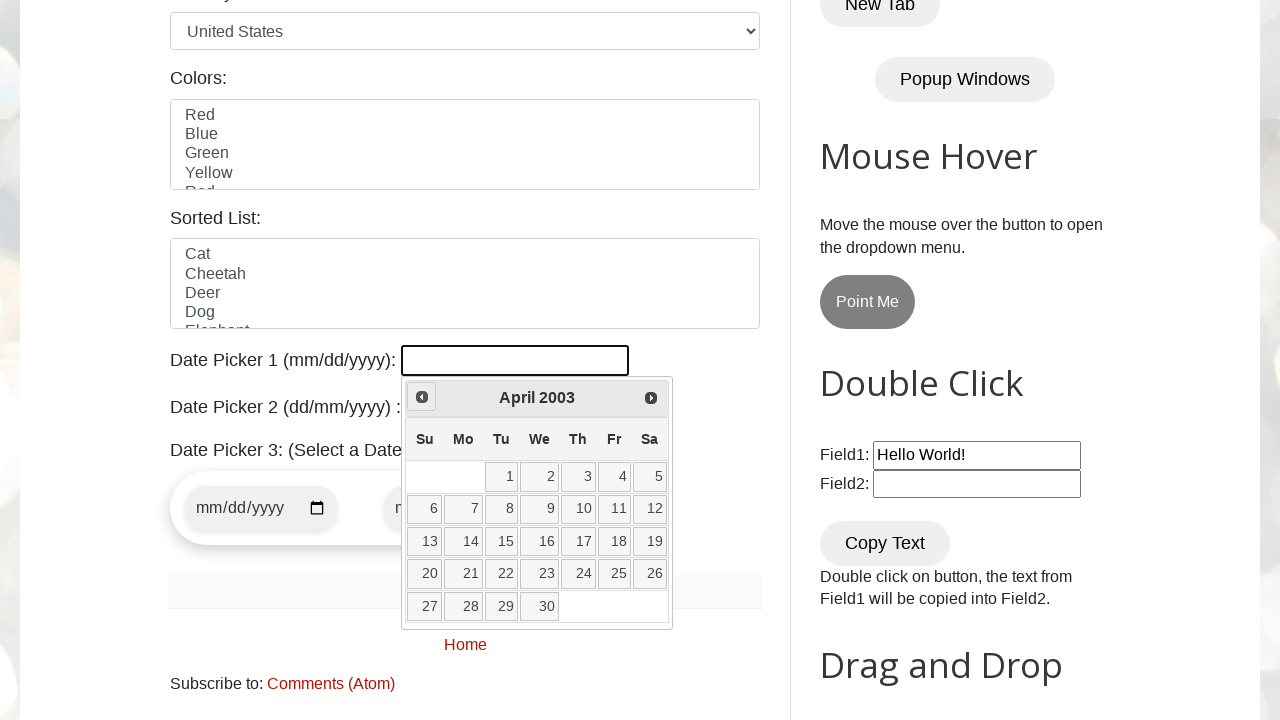

Retrieved current month from datepicker
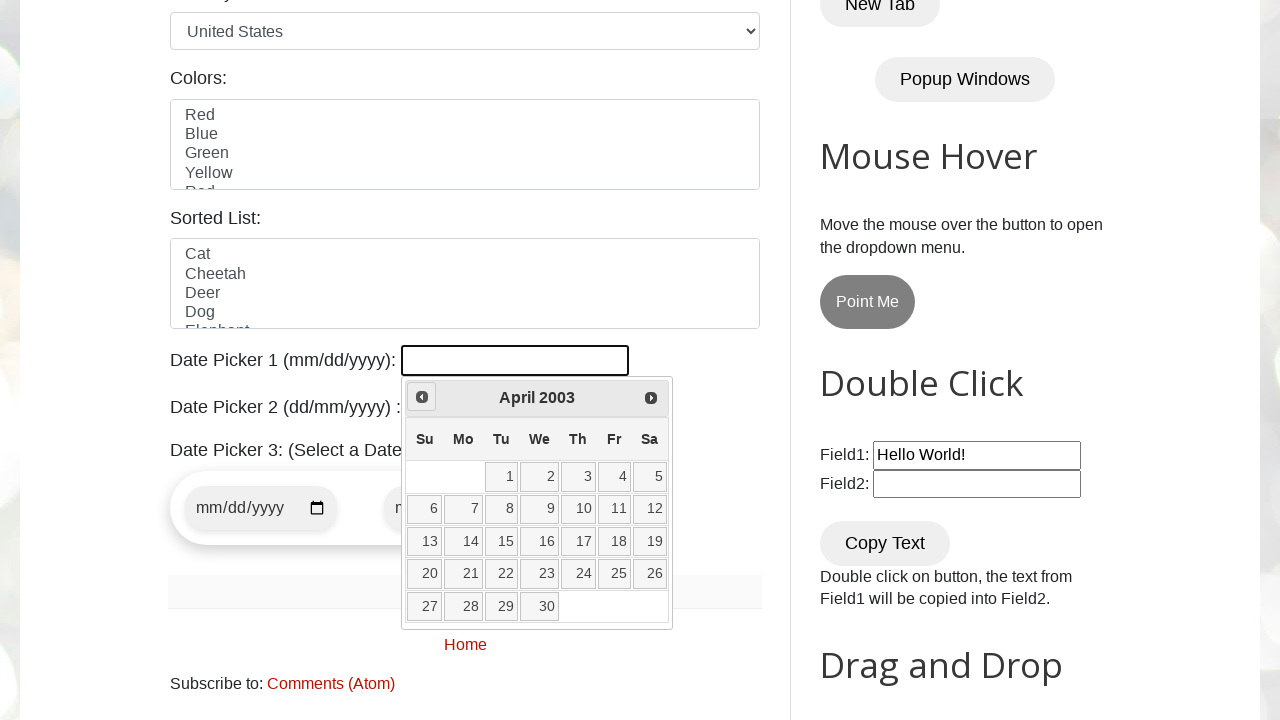

Retrieved current year from datepicker
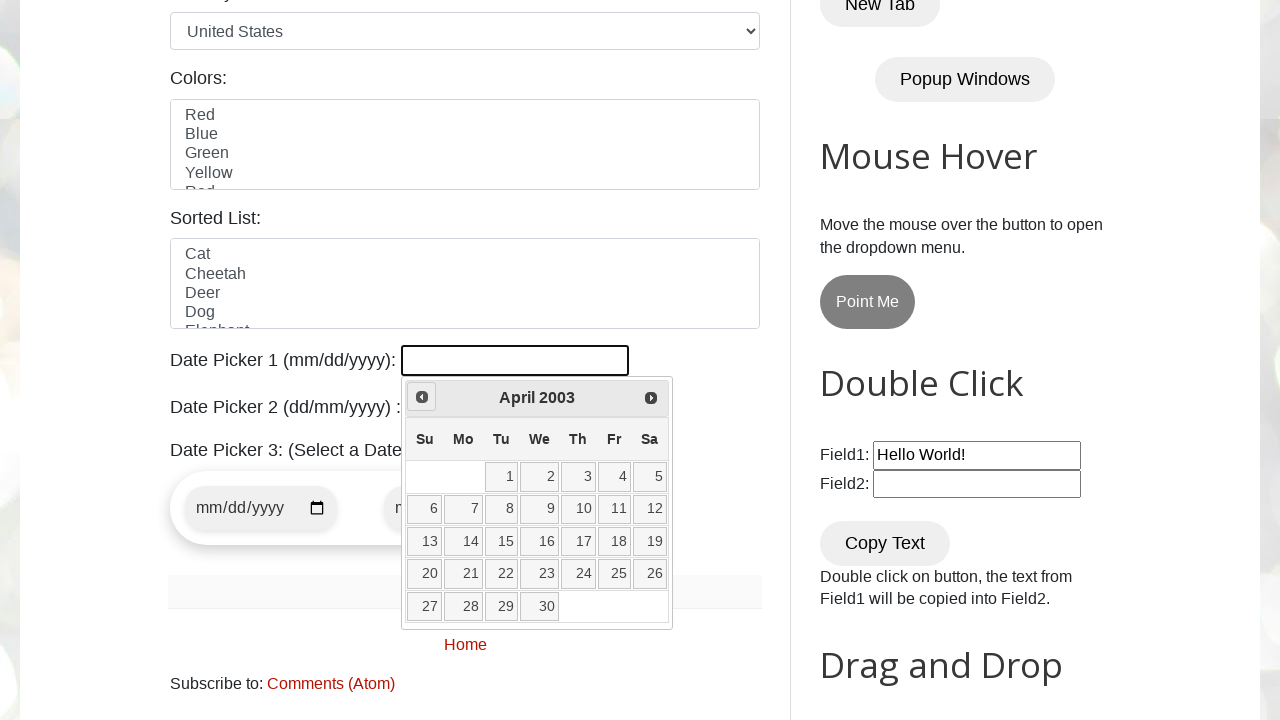

Clicked previous button to navigate to earlier month/year at (422, 397) on span.ui-icon.ui-icon-circle-triangle-w
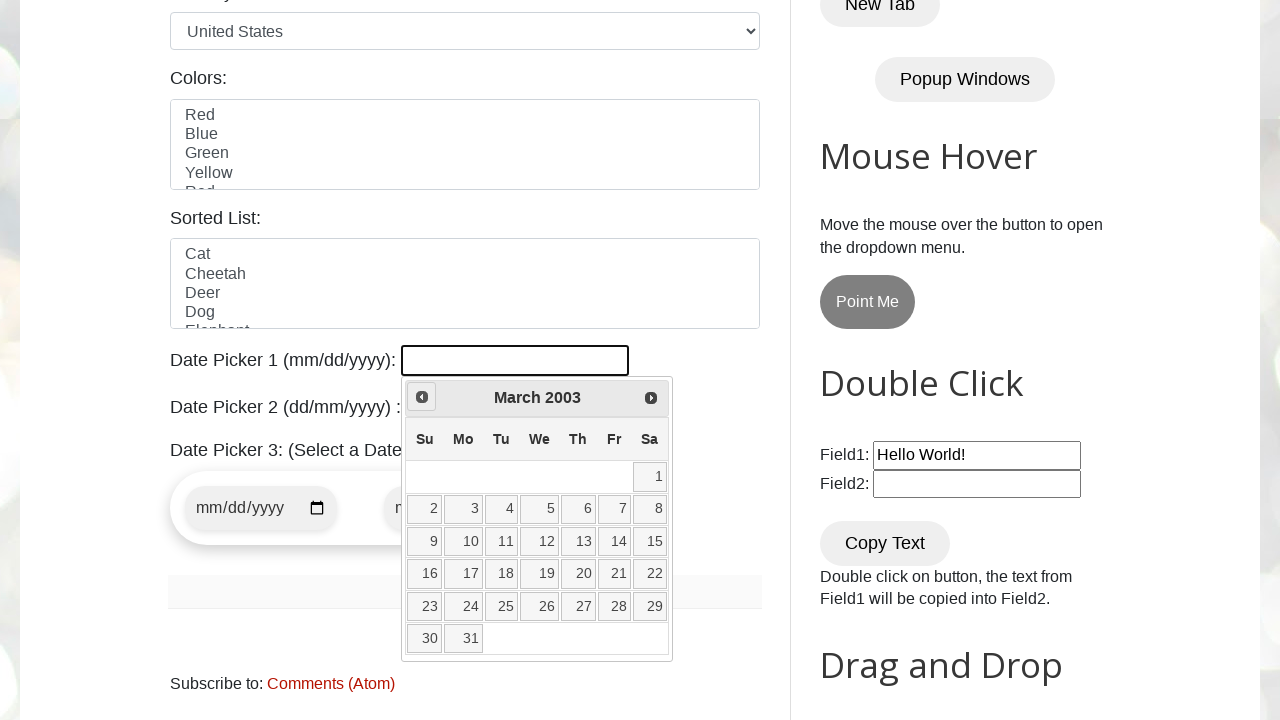

Retrieved current month from datepicker
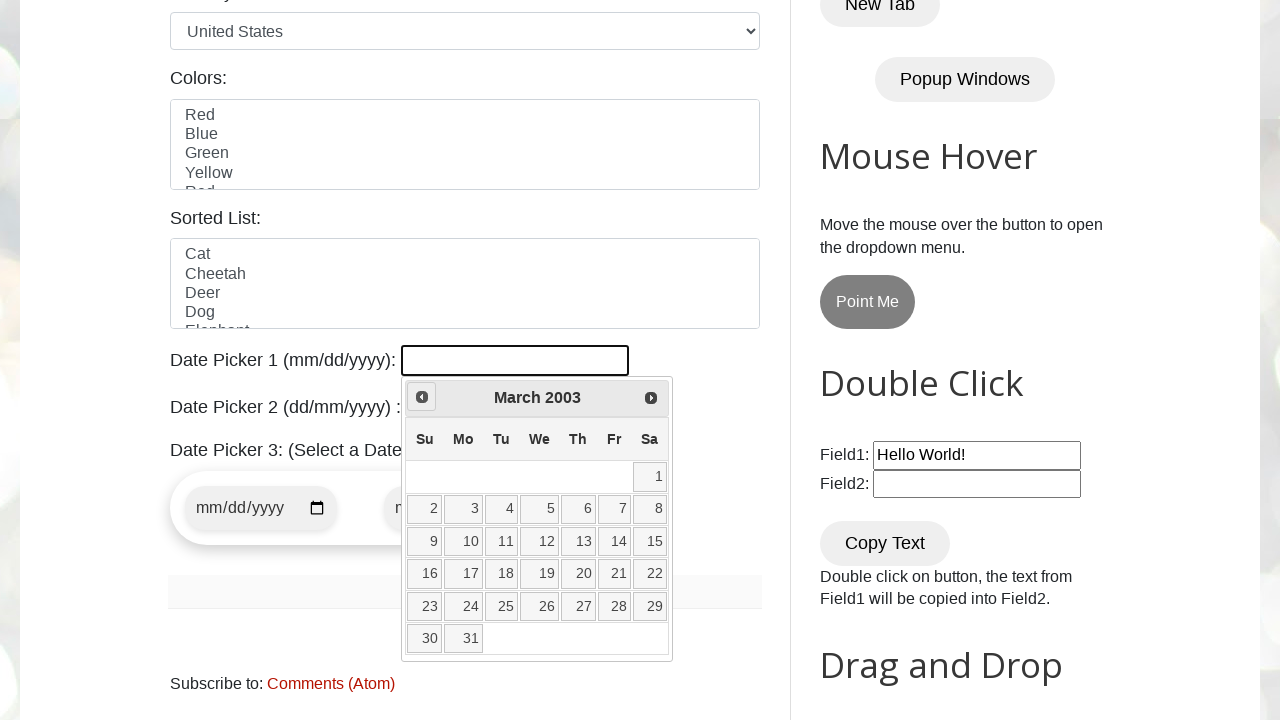

Retrieved current year from datepicker
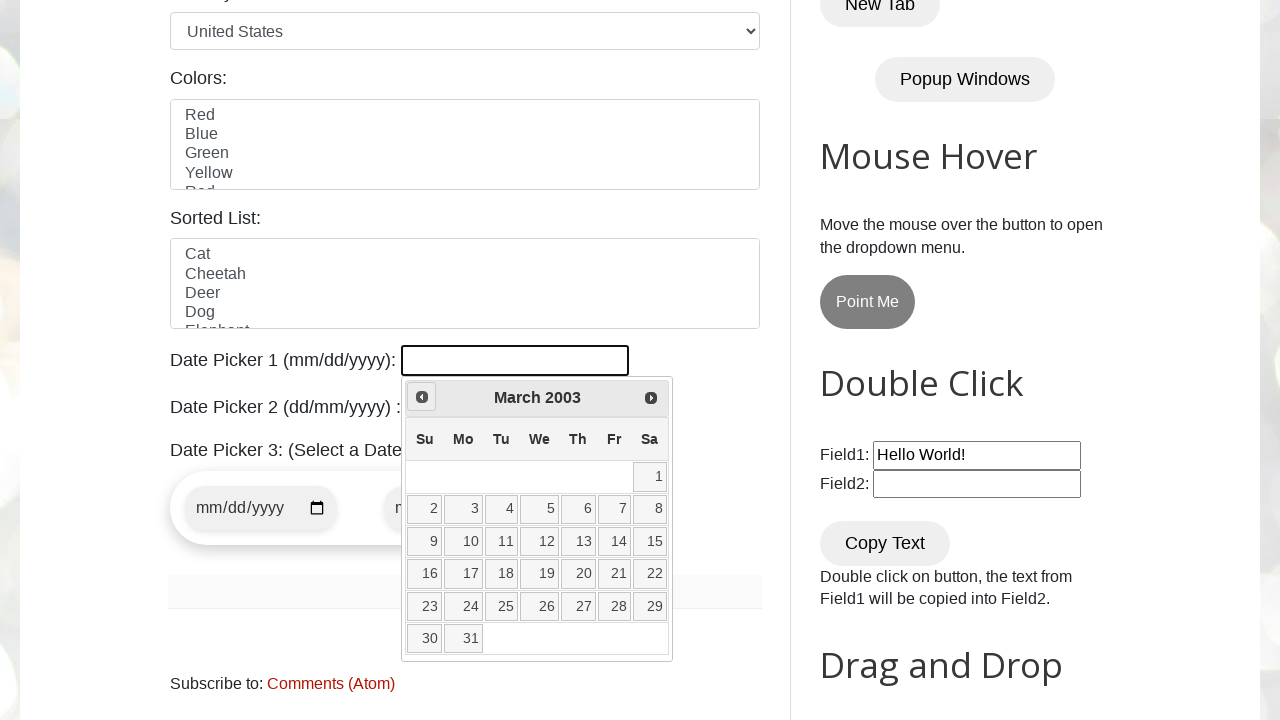

Clicked previous button to navigate to earlier month/year at (422, 397) on span.ui-icon.ui-icon-circle-triangle-w
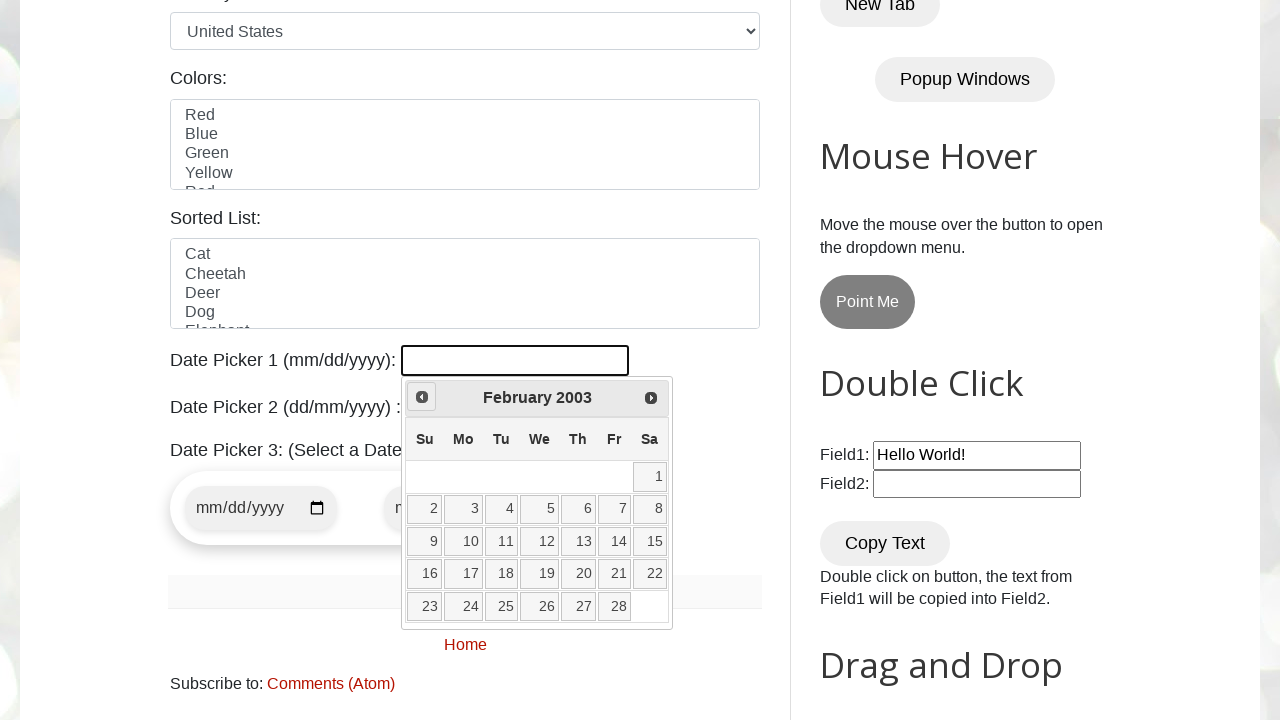

Retrieved current month from datepicker
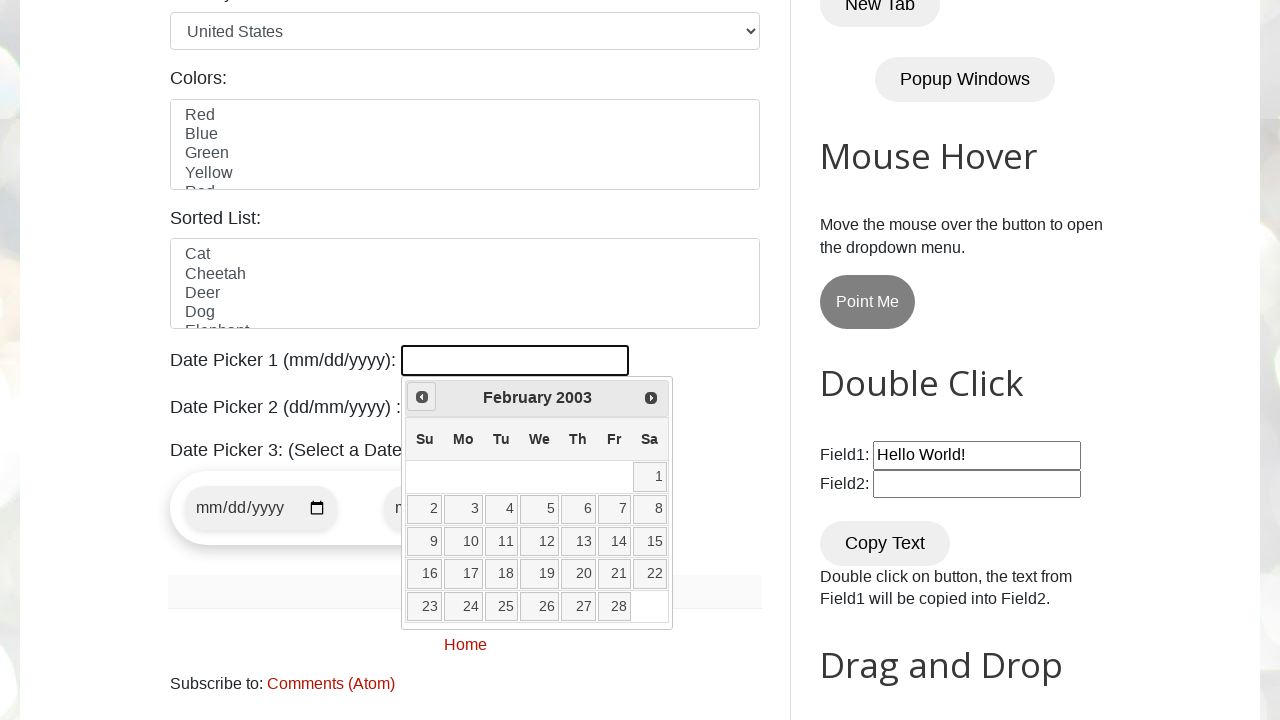

Retrieved current year from datepicker
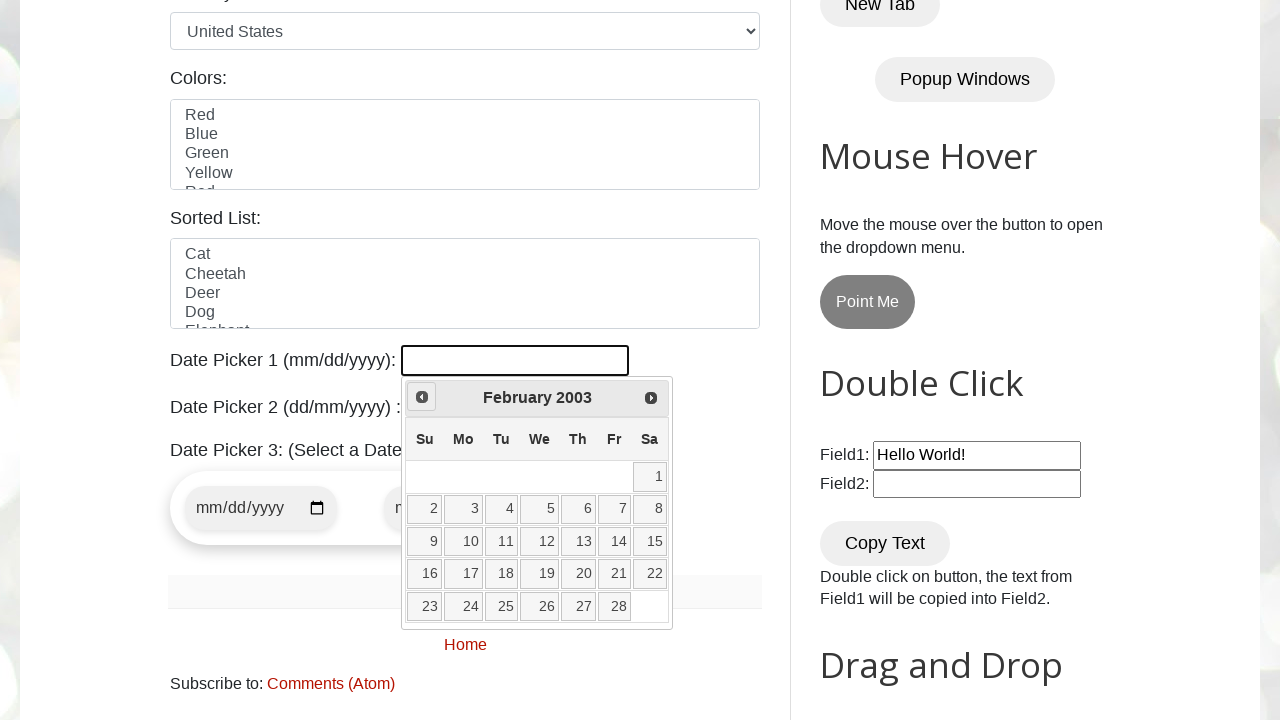

Clicked previous button to navigate to earlier month/year at (422, 397) on span.ui-icon.ui-icon-circle-triangle-w
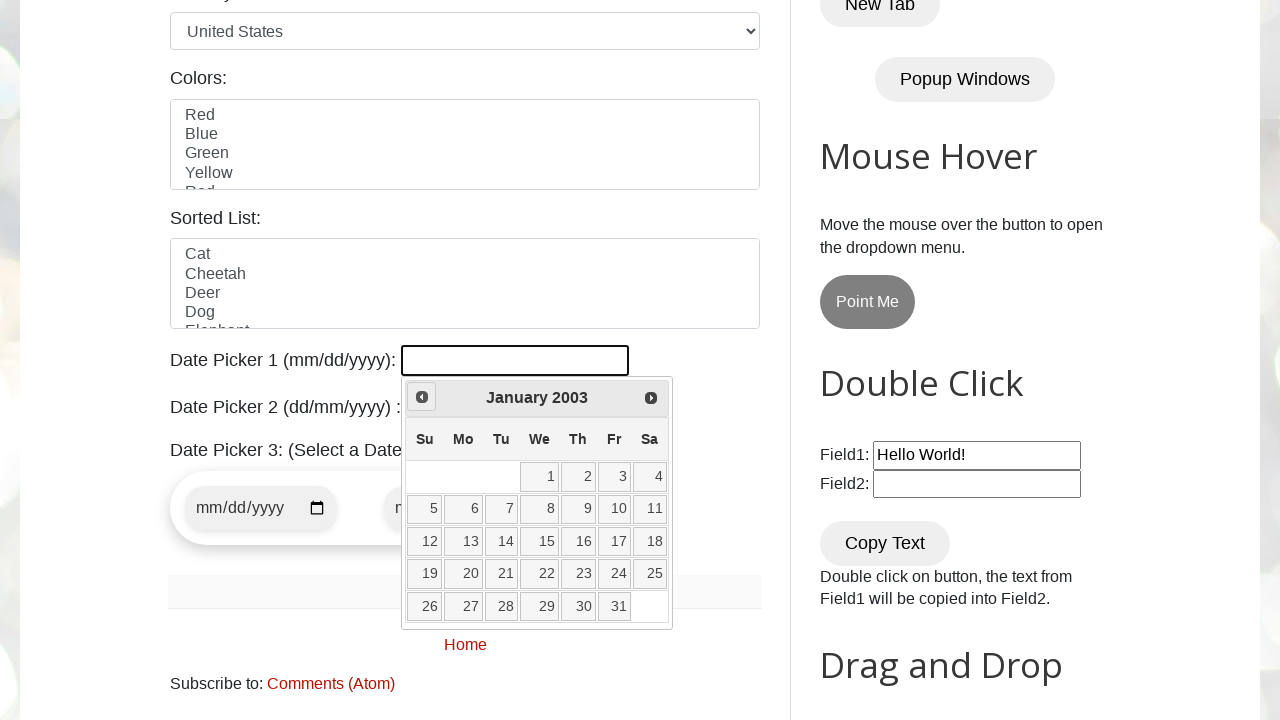

Retrieved current month from datepicker
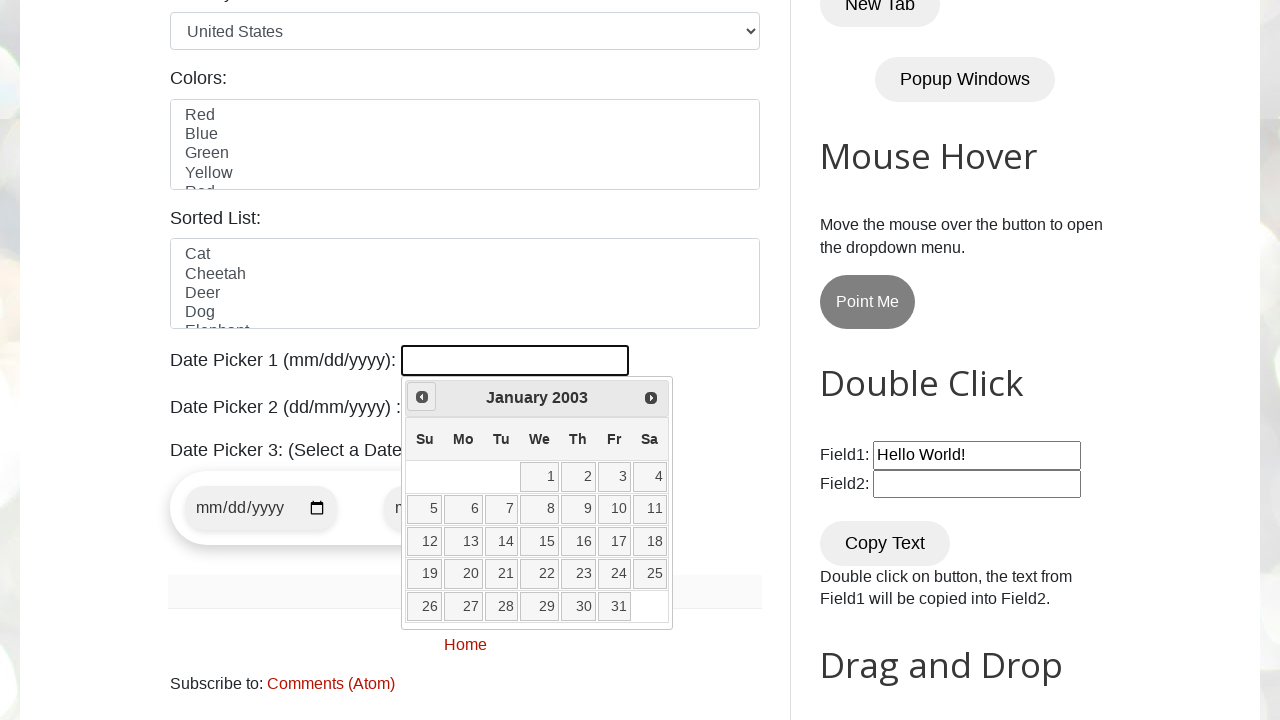

Retrieved current year from datepicker
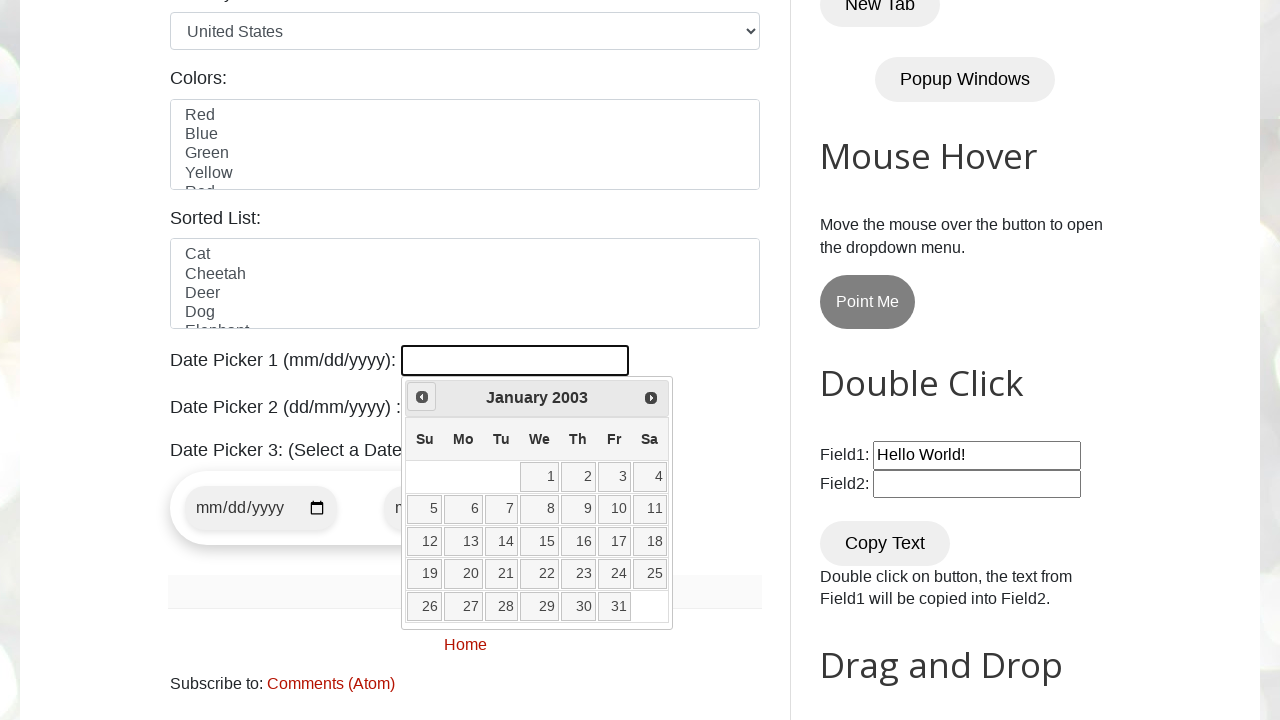

Clicked previous button to navigate to earlier month/year at (422, 397) on span.ui-icon.ui-icon-circle-triangle-w
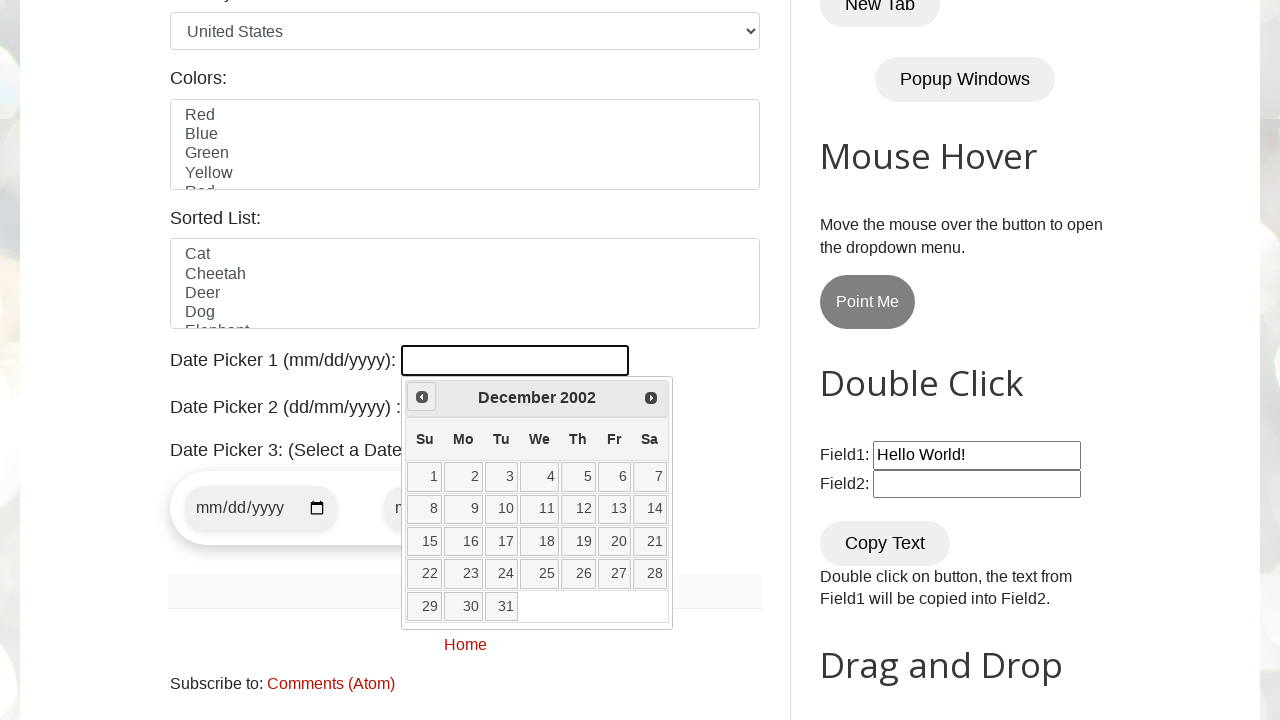

Retrieved current month from datepicker
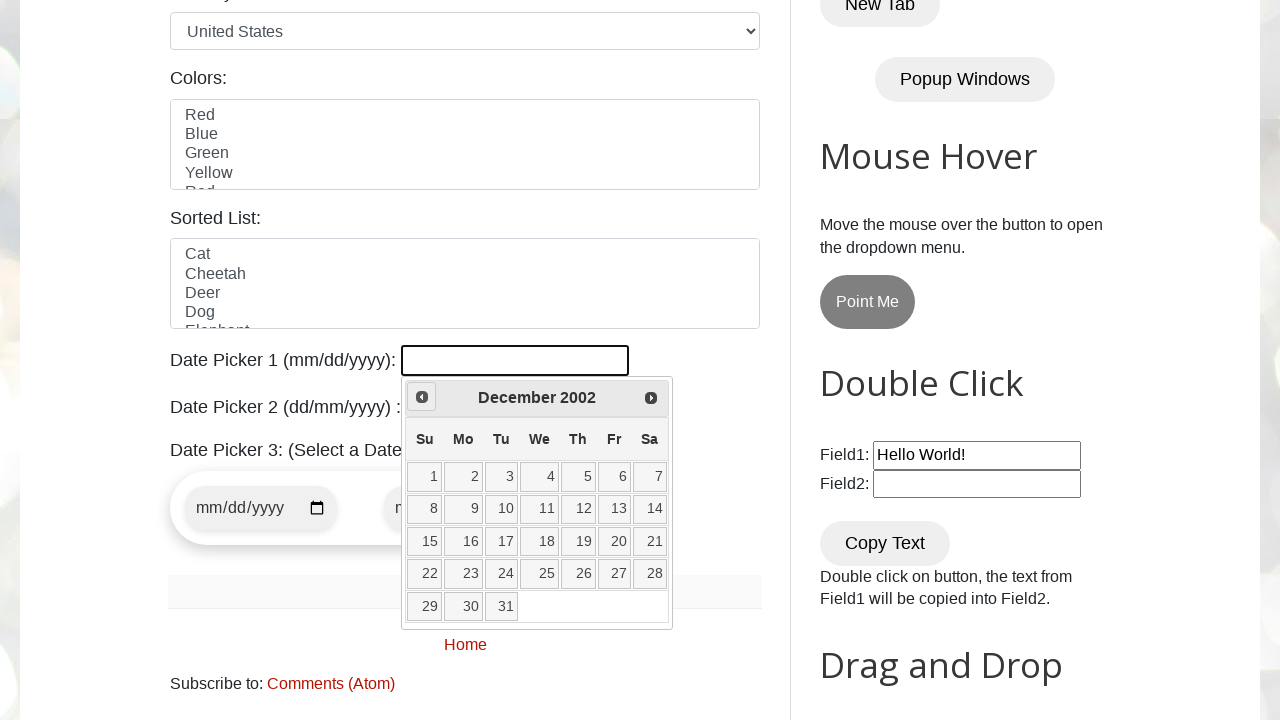

Retrieved current year from datepicker
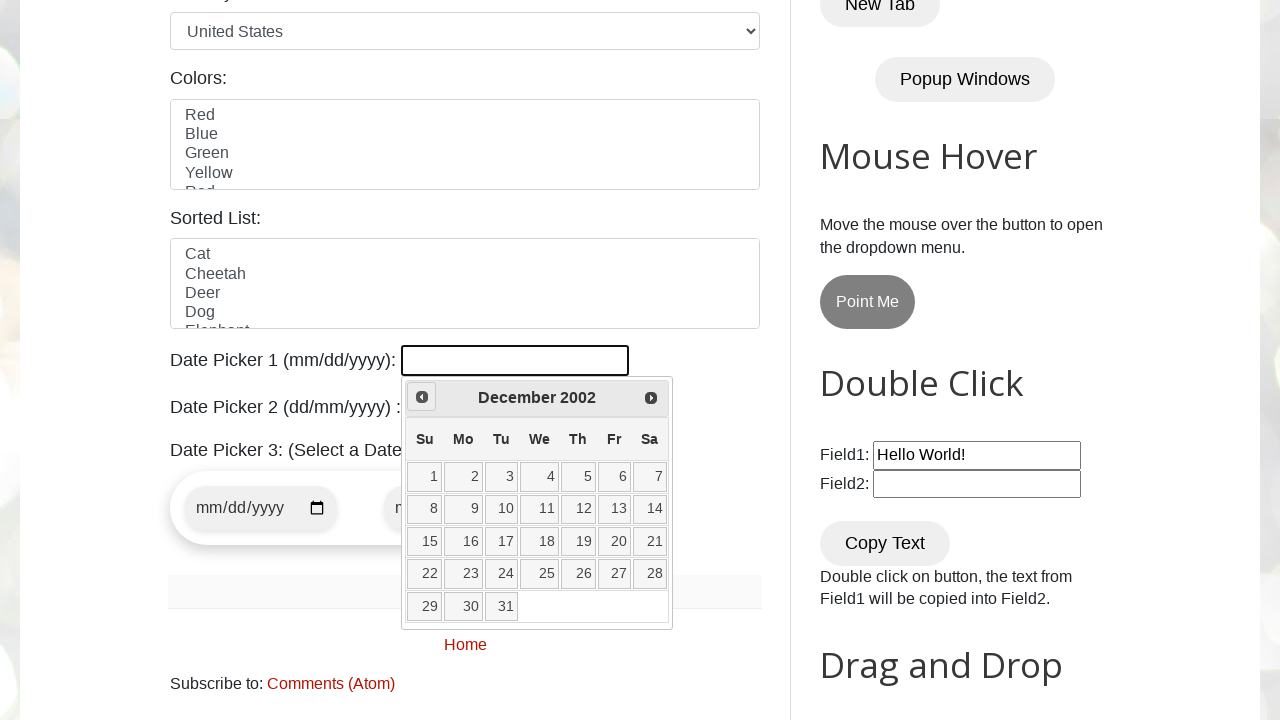

Clicked previous button to navigate to earlier month/year at (422, 397) on span.ui-icon.ui-icon-circle-triangle-w
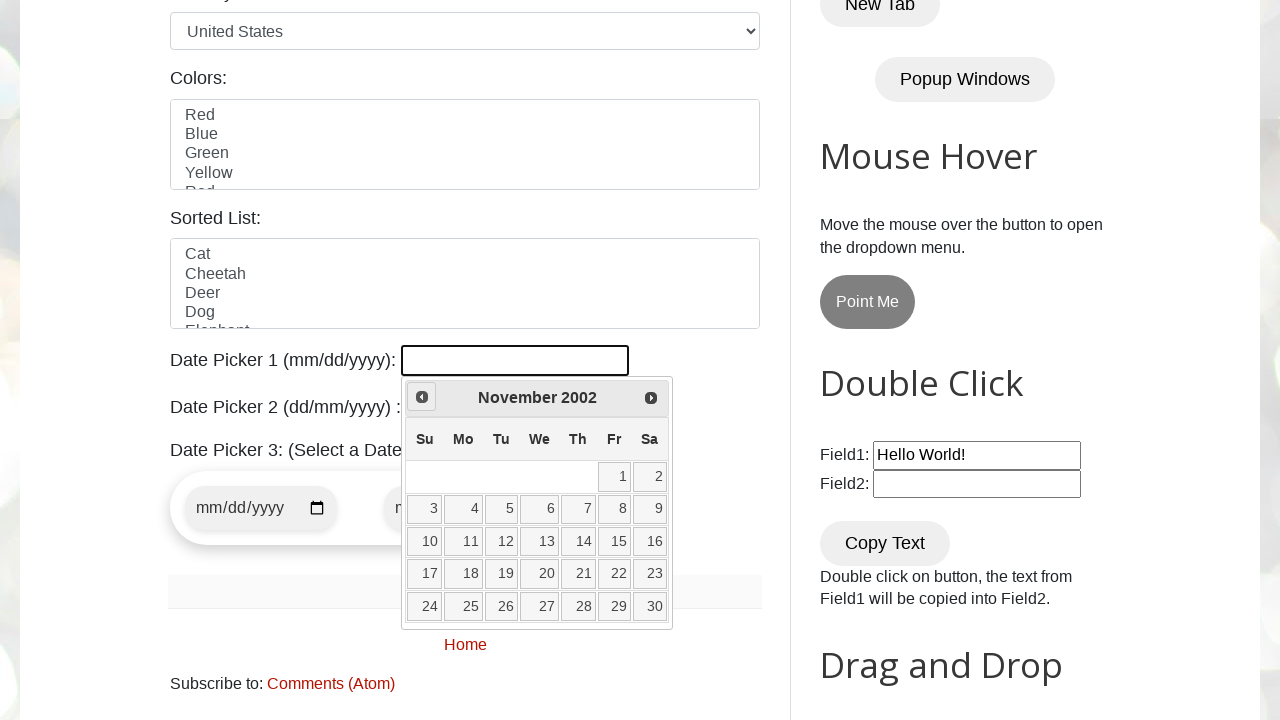

Retrieved current month from datepicker
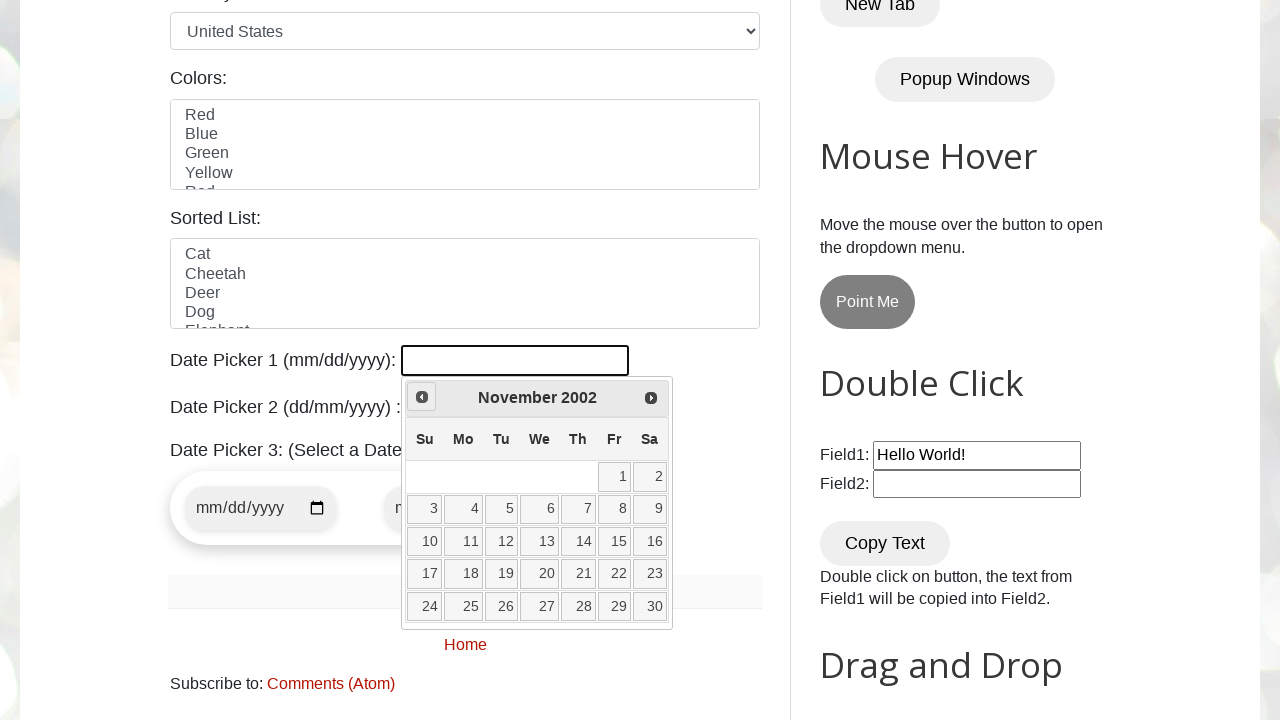

Retrieved current year from datepicker
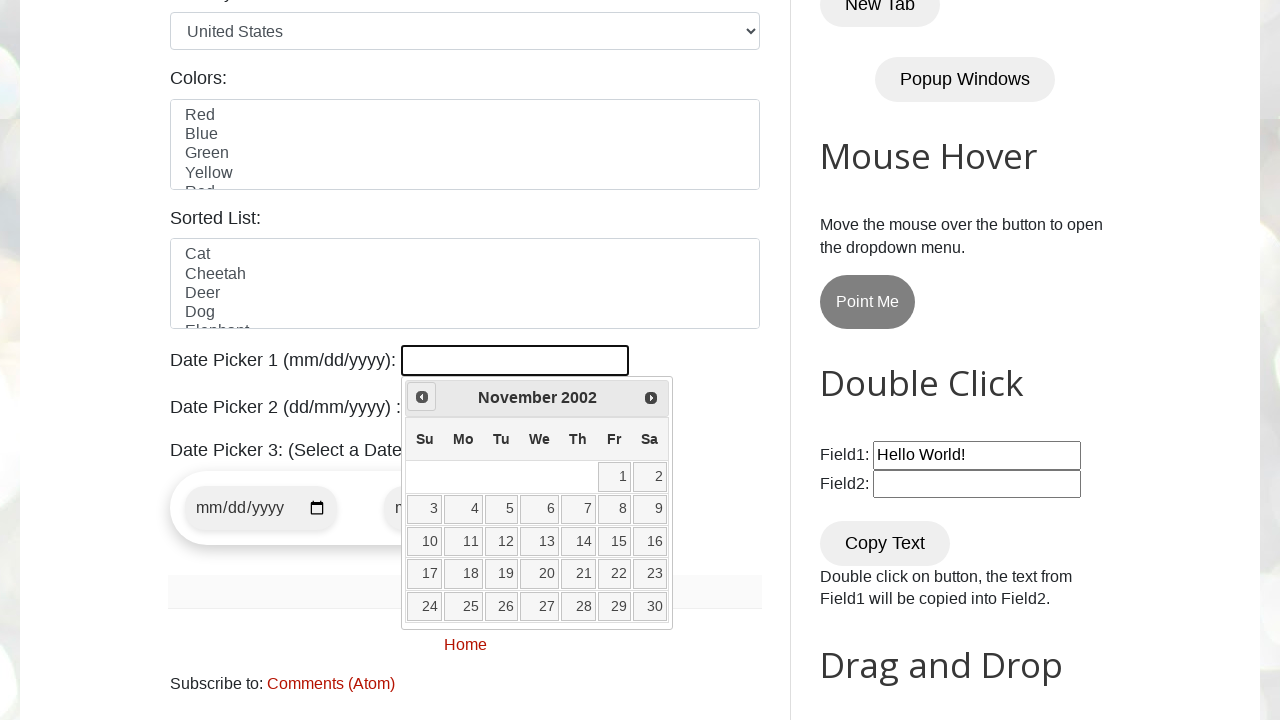

Clicked previous button to navigate to earlier month/year at (422, 397) on span.ui-icon.ui-icon-circle-triangle-w
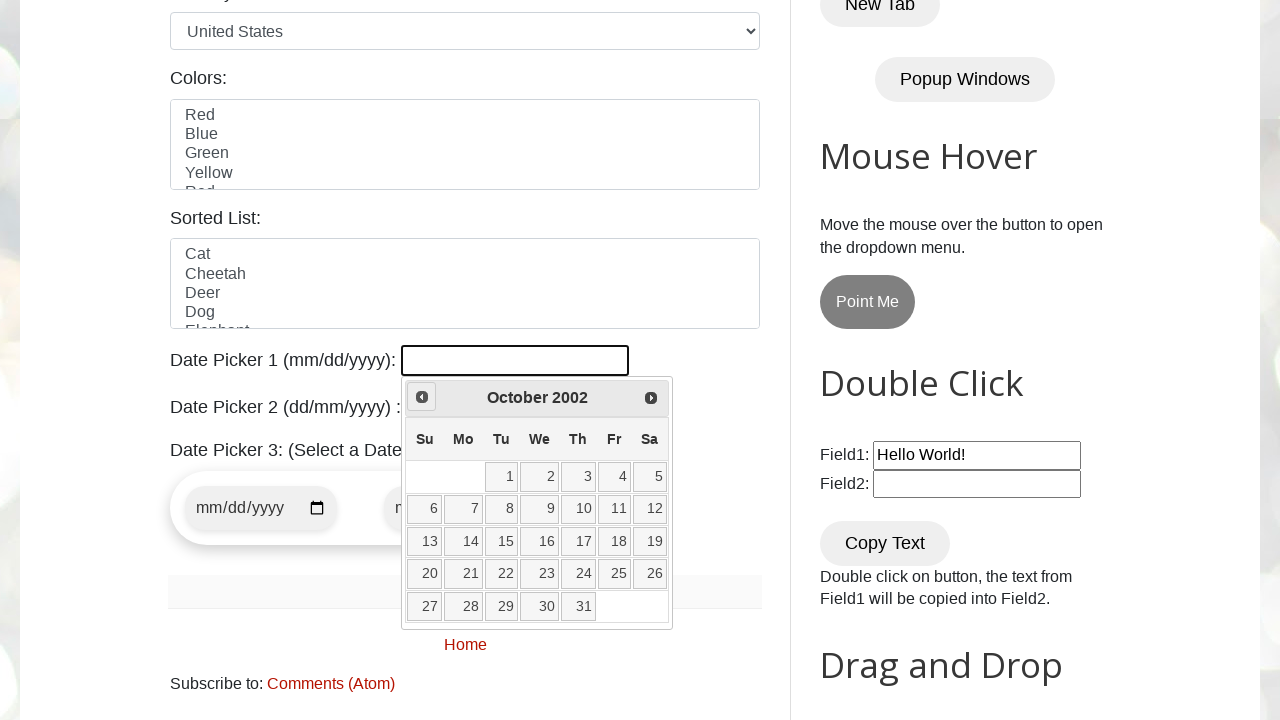

Retrieved current month from datepicker
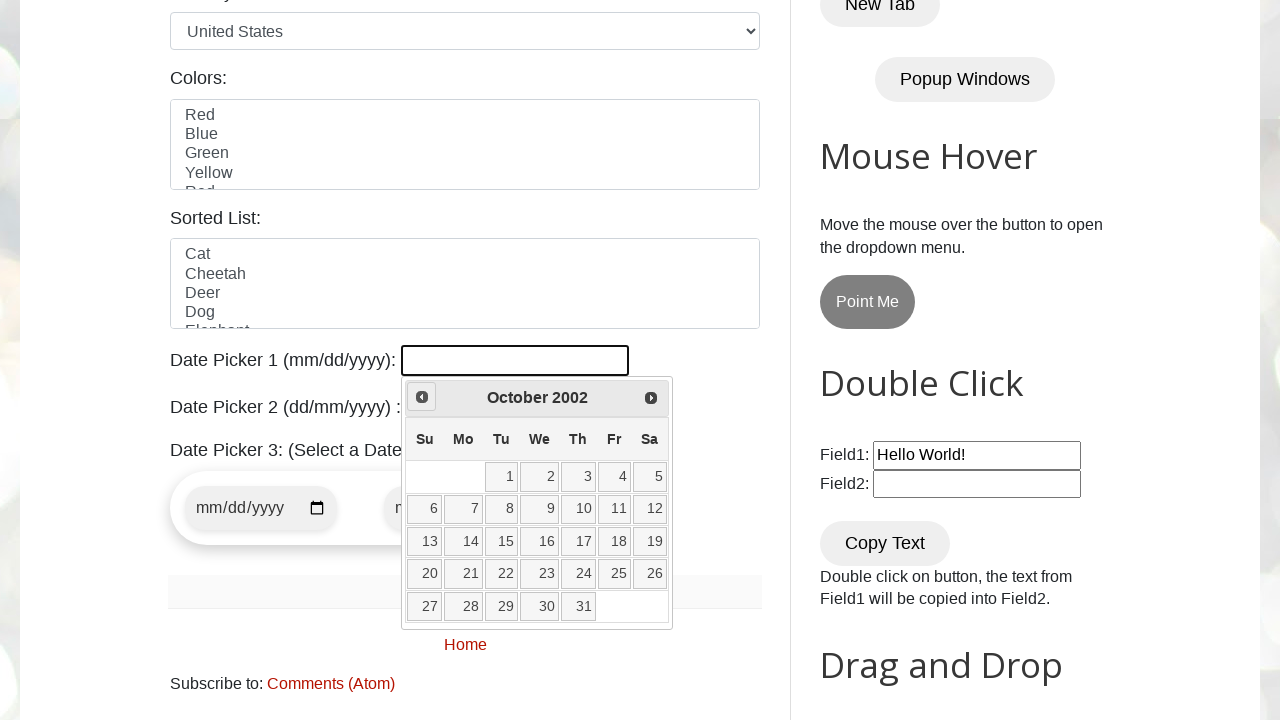

Retrieved current year from datepicker
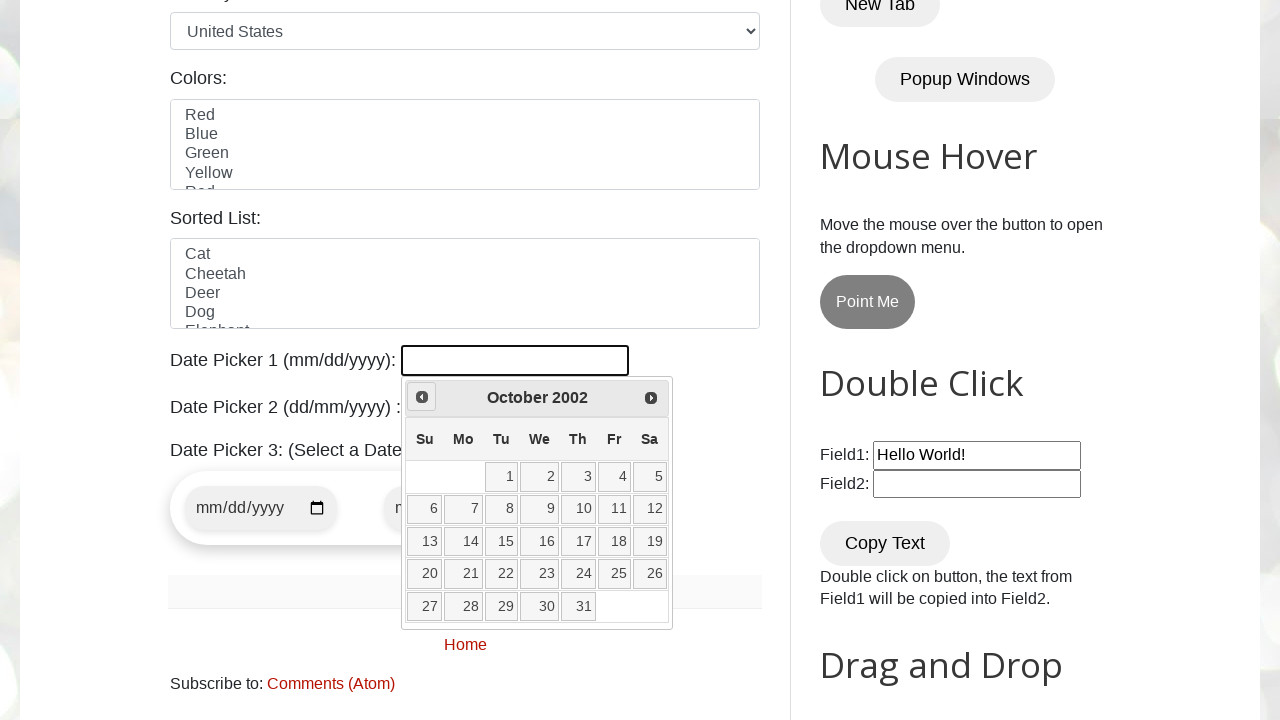

Clicked previous button to navigate to earlier month/year at (422, 397) on span.ui-icon.ui-icon-circle-triangle-w
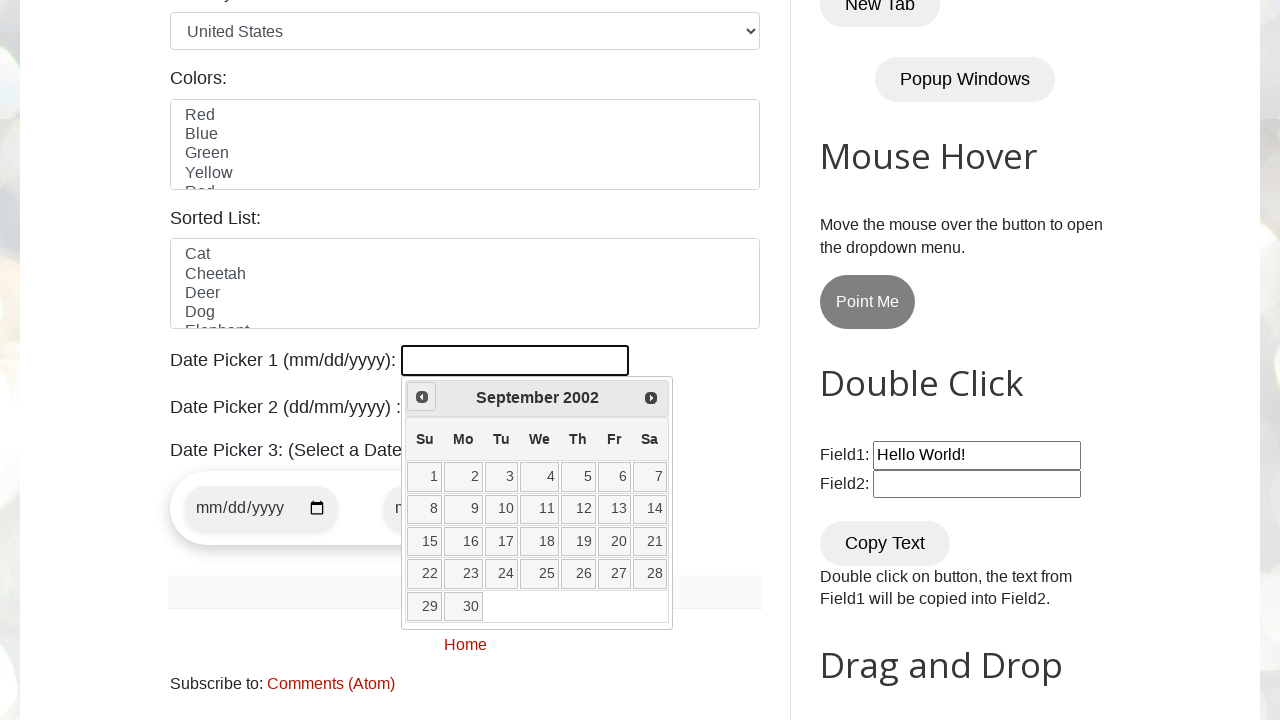

Retrieved current month from datepicker
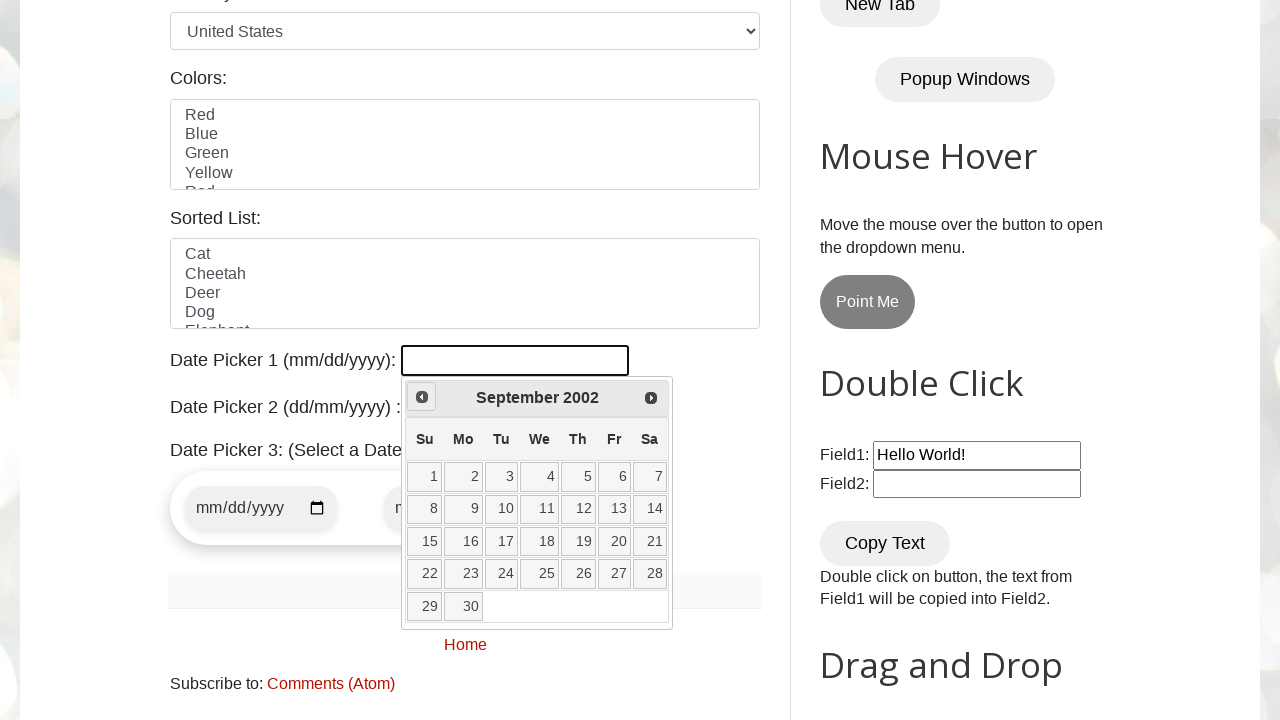

Retrieved current year from datepicker
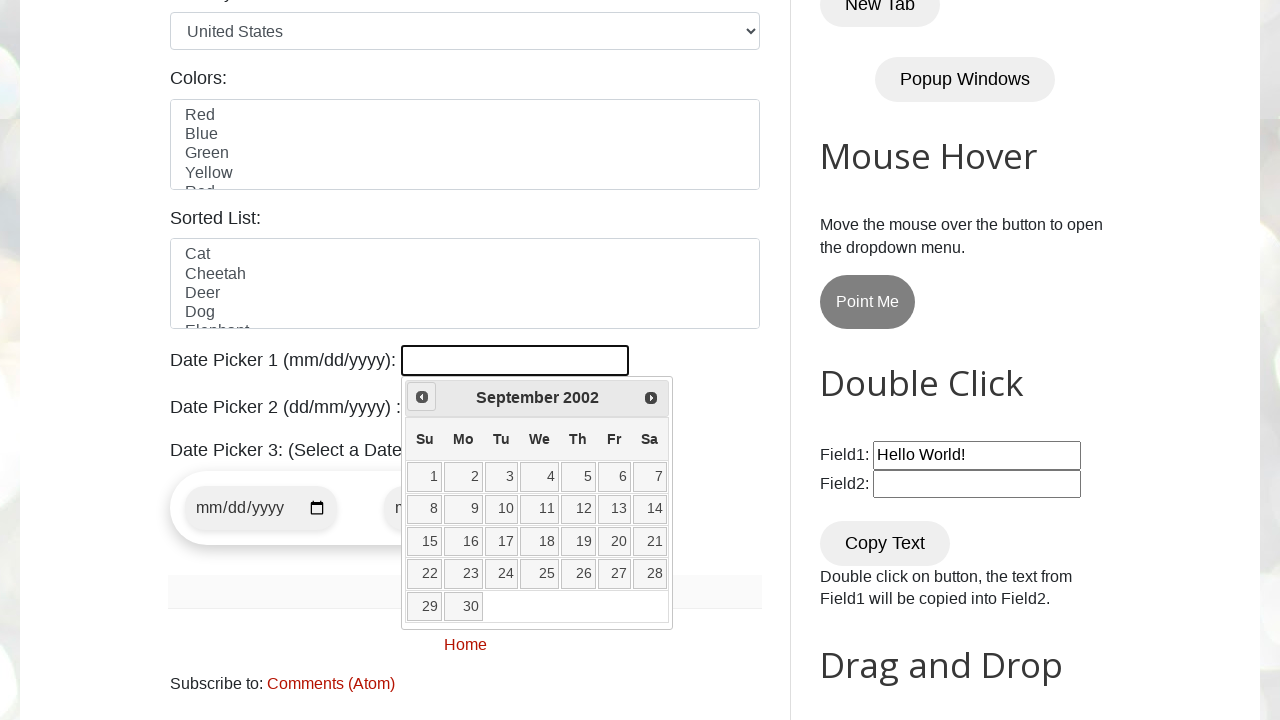

Clicked previous button to navigate to earlier month/year at (422, 397) on span.ui-icon.ui-icon-circle-triangle-w
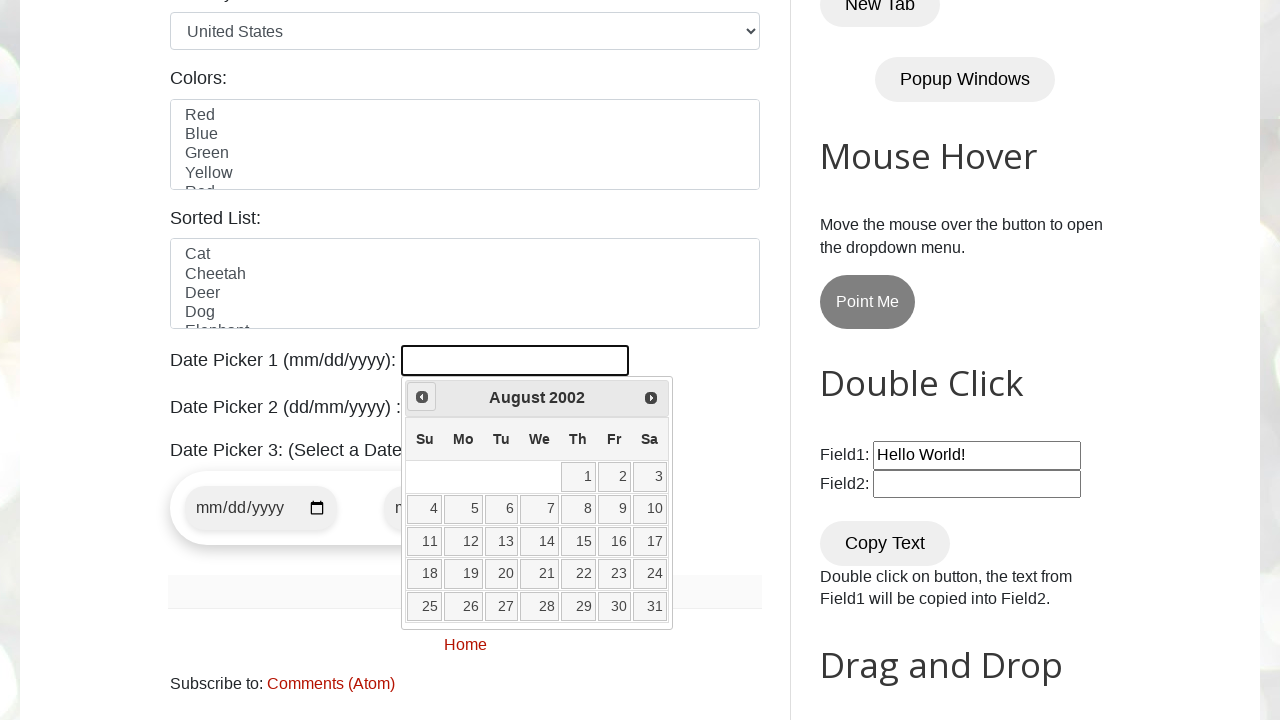

Retrieved current month from datepicker
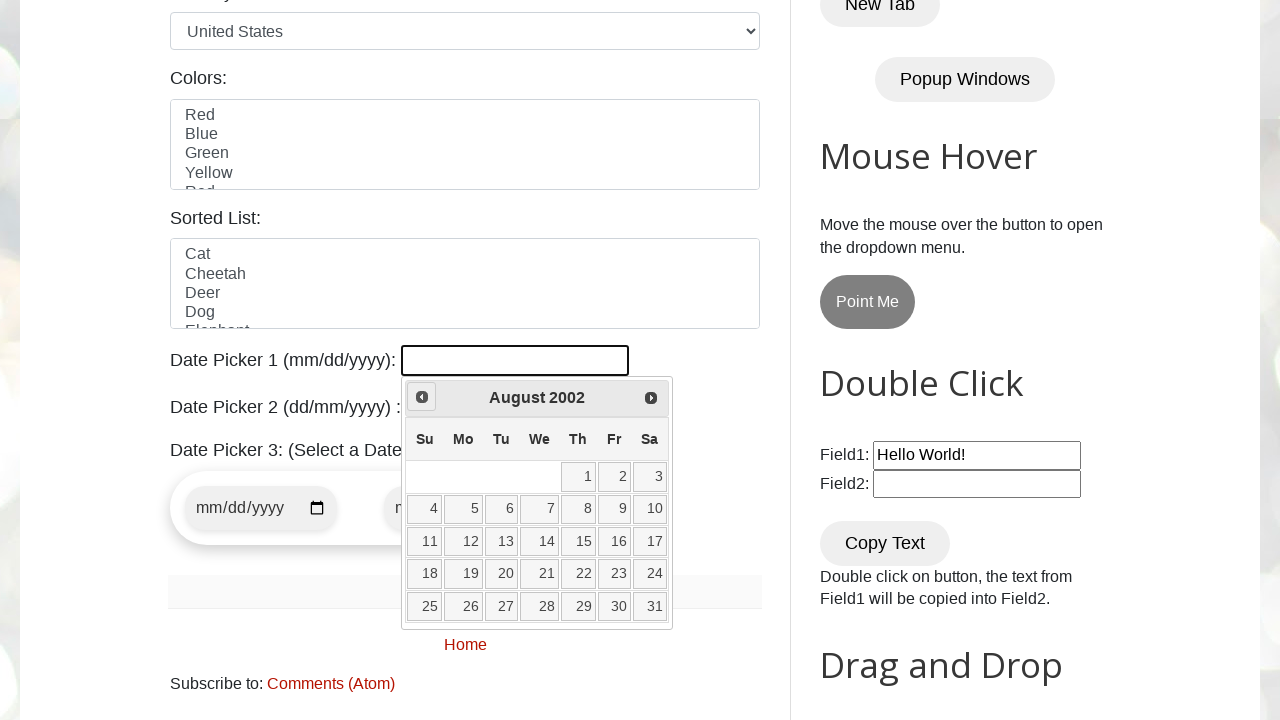

Retrieved current year from datepicker
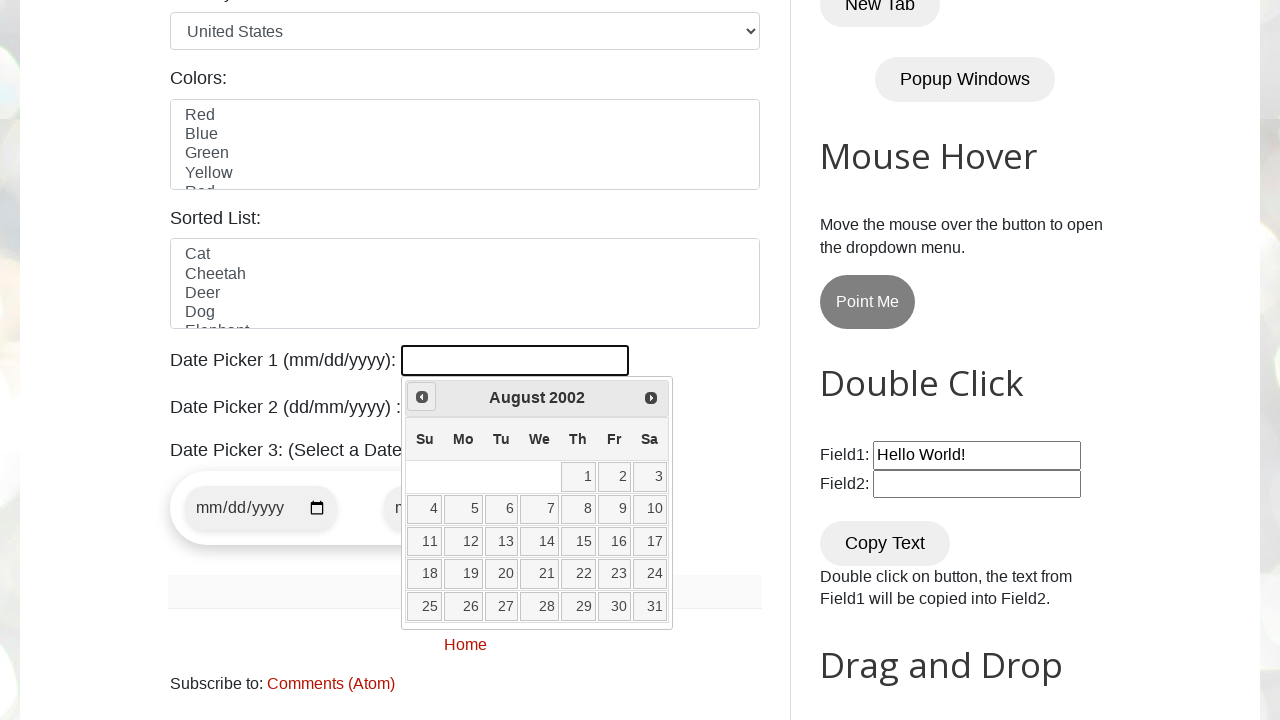

Clicked previous button to navigate to earlier month/year at (422, 397) on span.ui-icon.ui-icon-circle-triangle-w
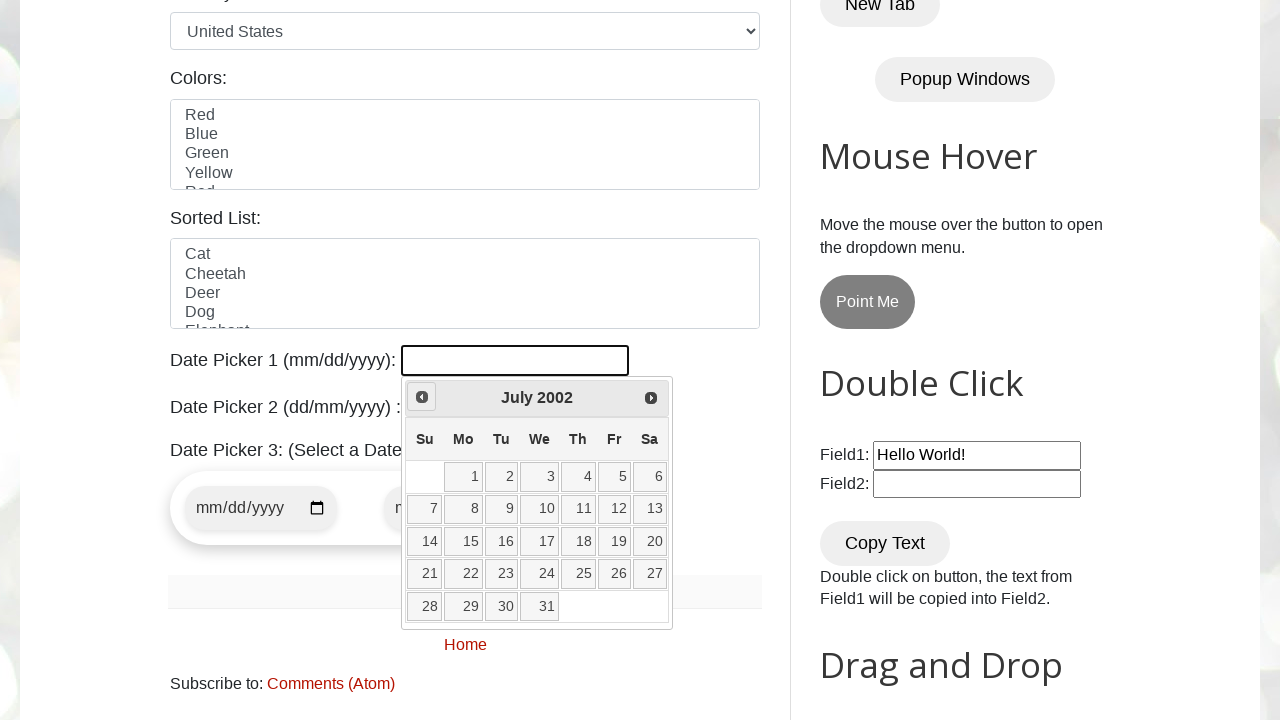

Retrieved current month from datepicker
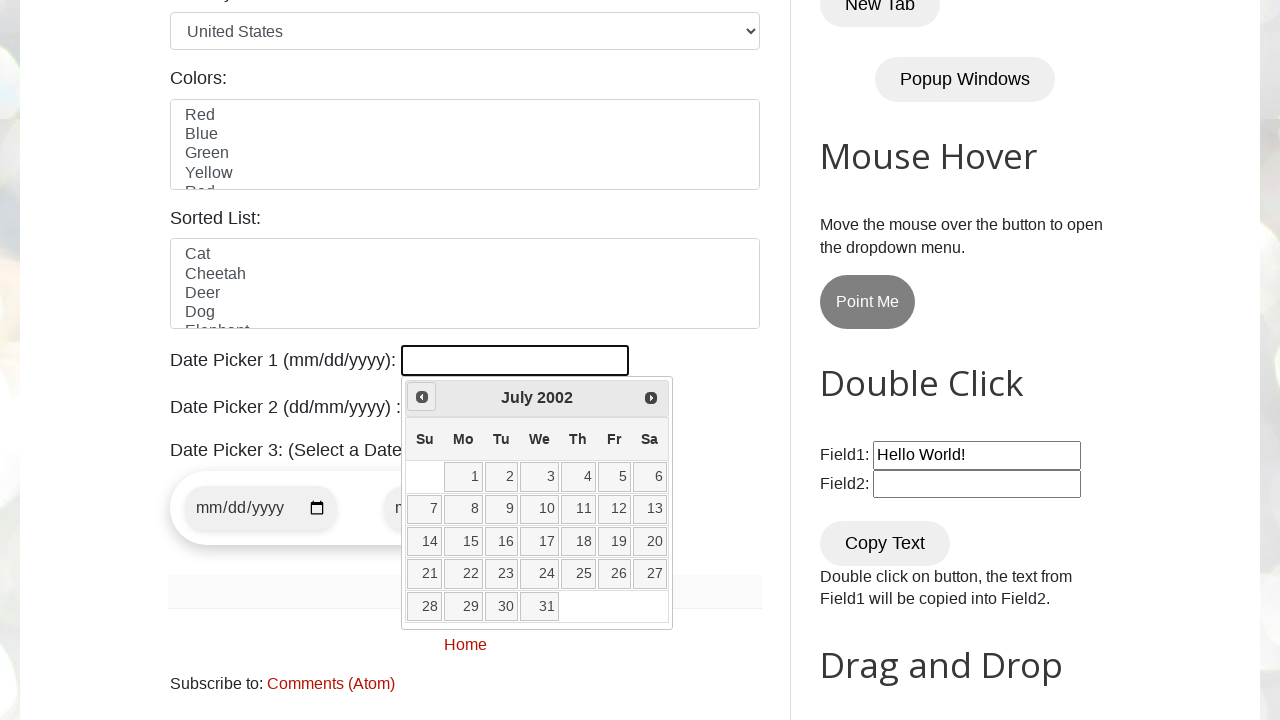

Retrieved current year from datepicker
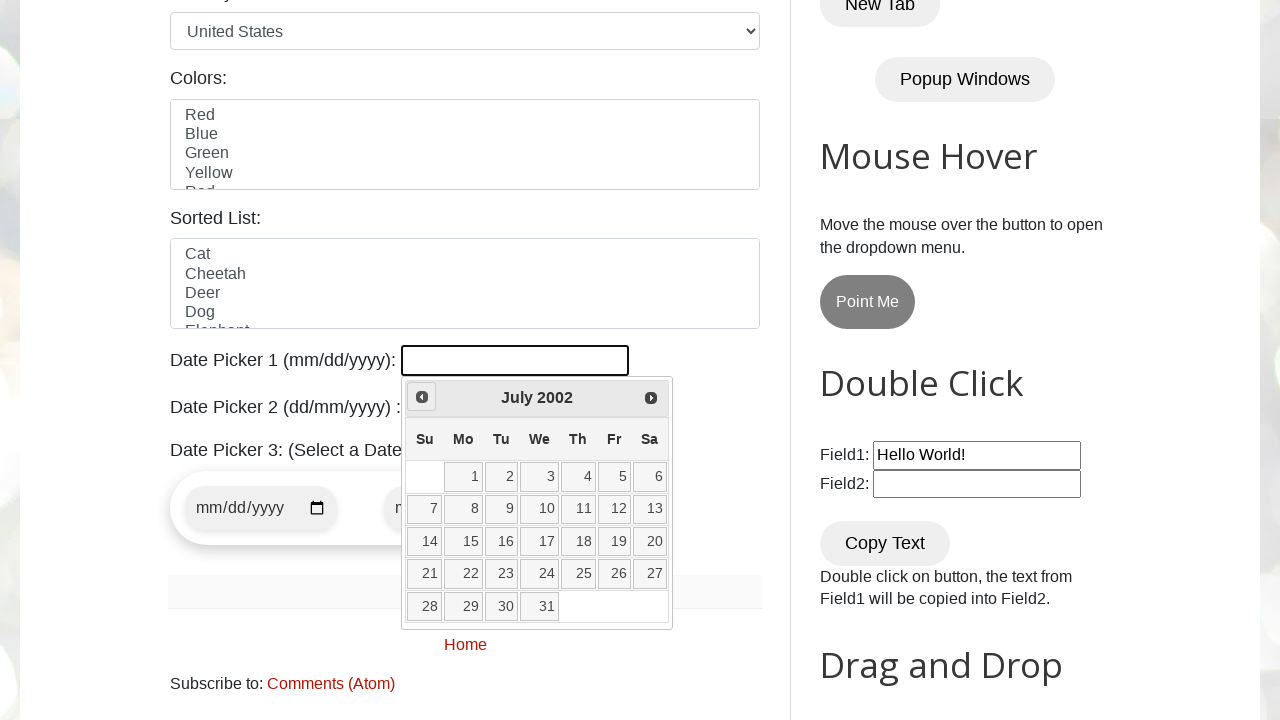

Clicked previous button to navigate to earlier month/year at (422, 397) on span.ui-icon.ui-icon-circle-triangle-w
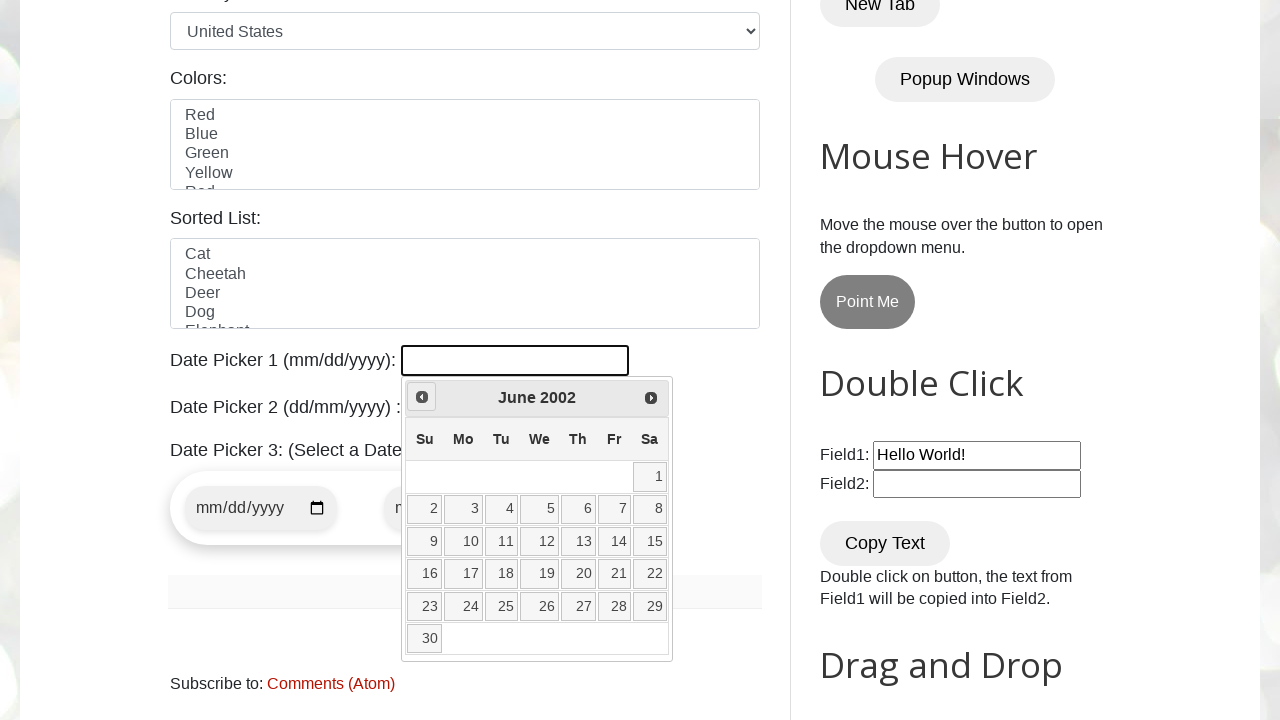

Retrieved current month from datepicker
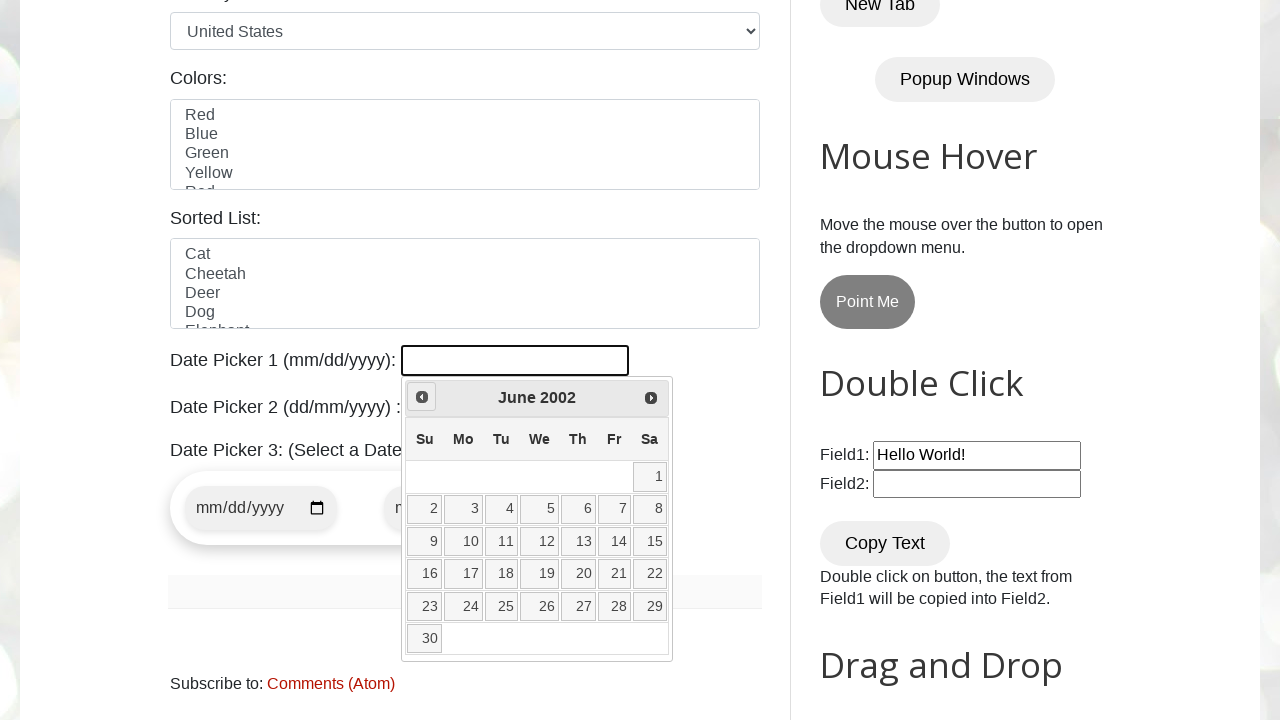

Retrieved current year from datepicker
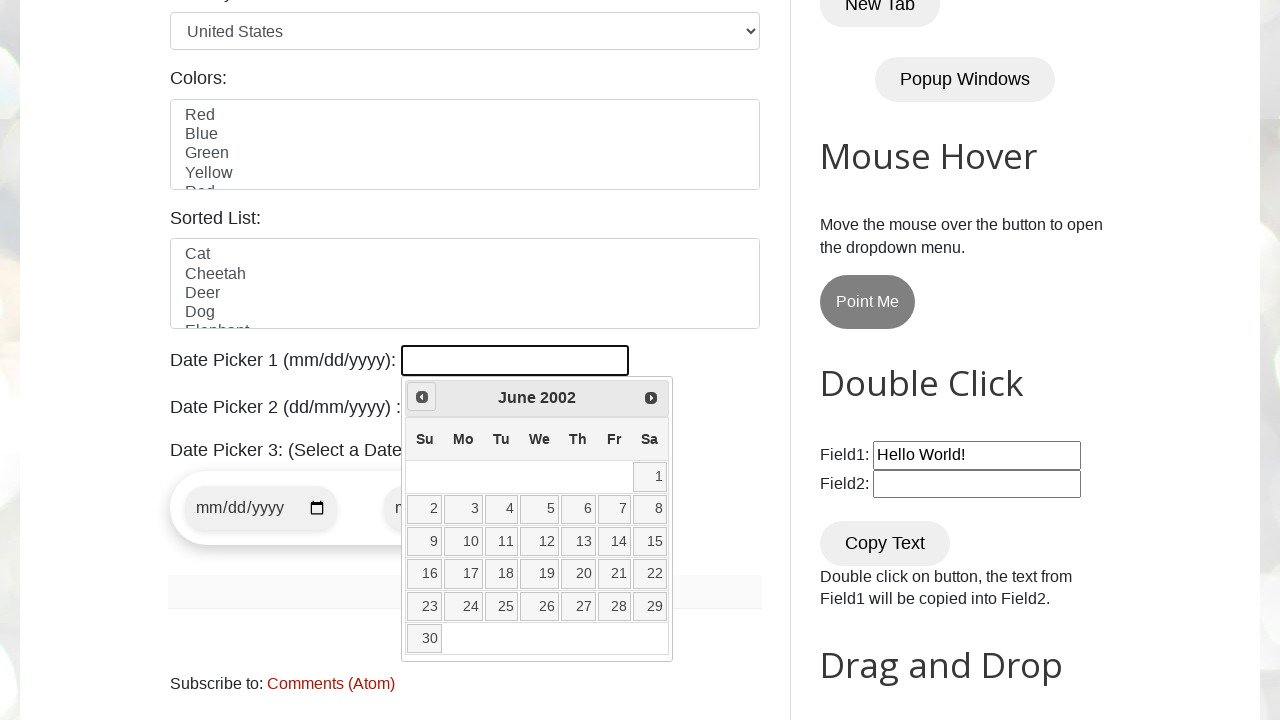

Clicked previous button to navigate to earlier month/year at (422, 397) on span.ui-icon.ui-icon-circle-triangle-w
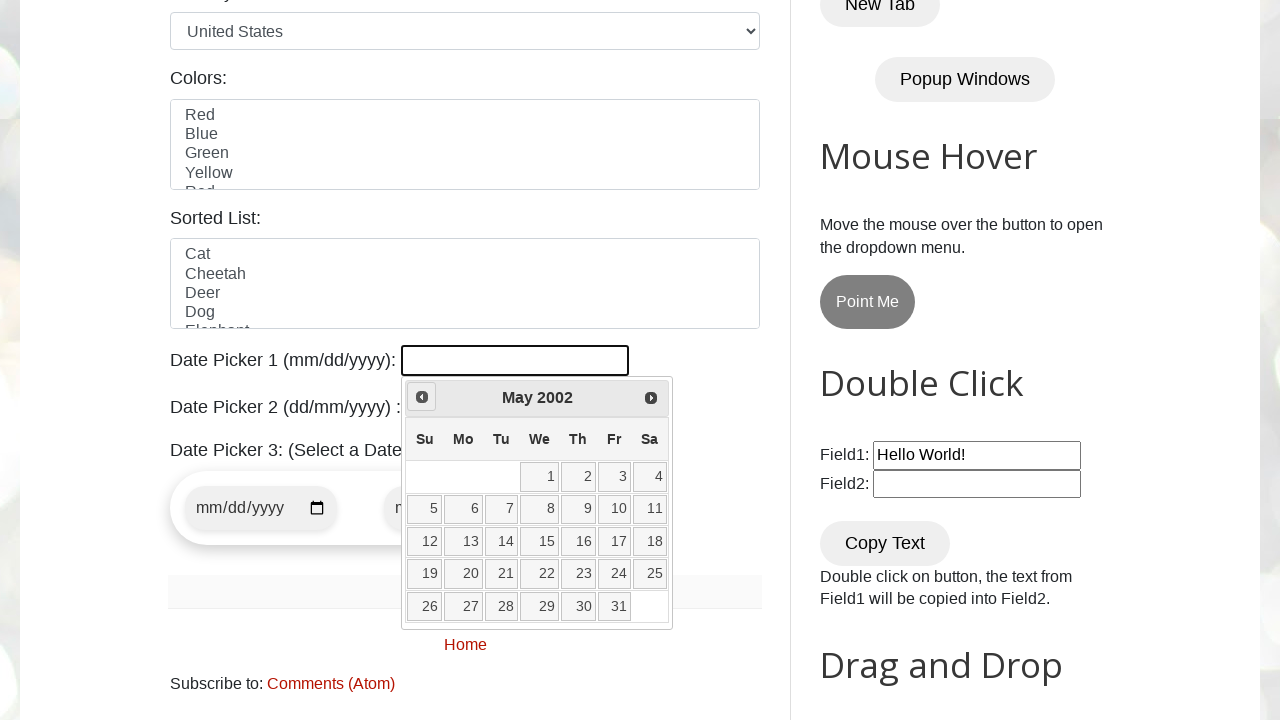

Retrieved current month from datepicker
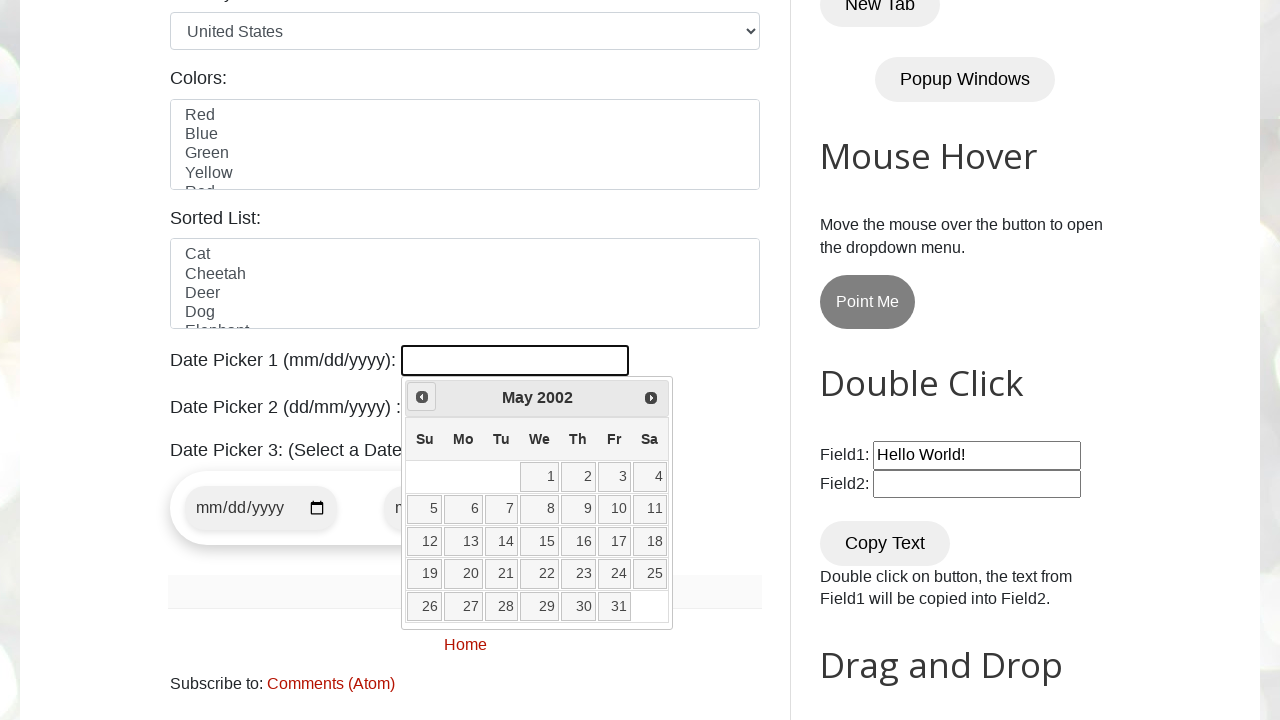

Retrieved current year from datepicker
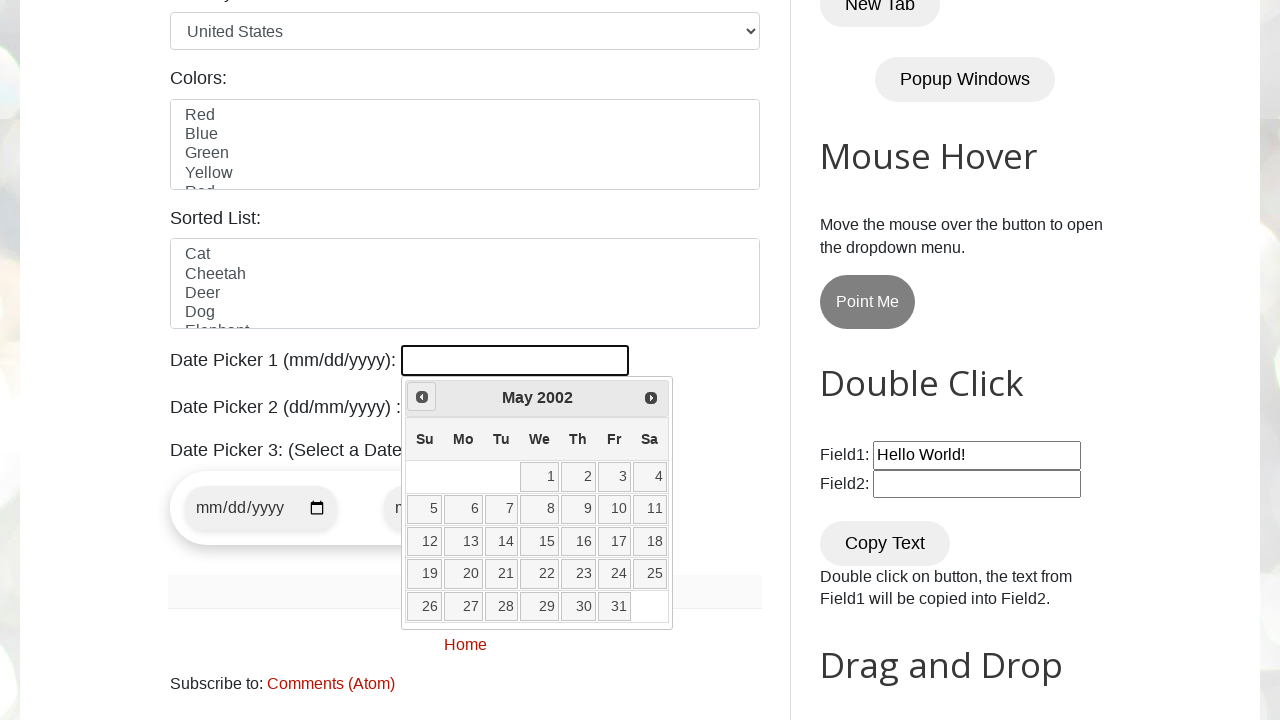

Clicked previous button to navigate to earlier month/year at (422, 397) on span.ui-icon.ui-icon-circle-triangle-w
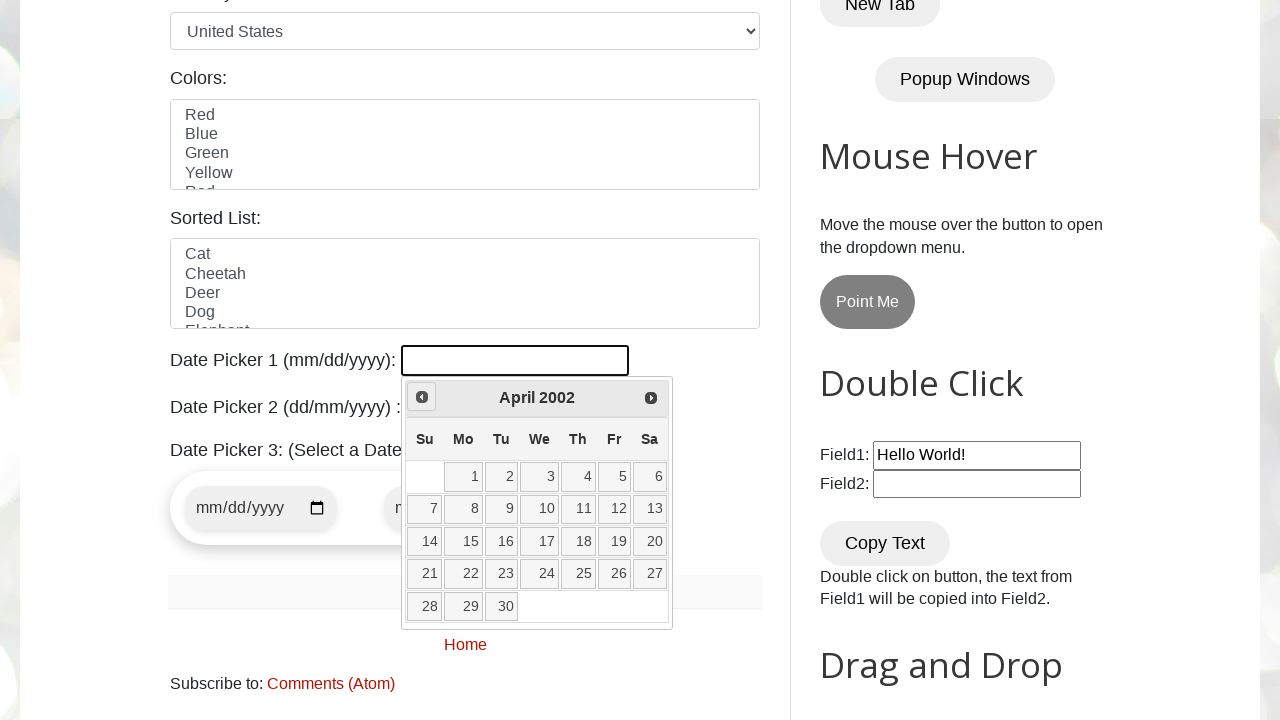

Retrieved current month from datepicker
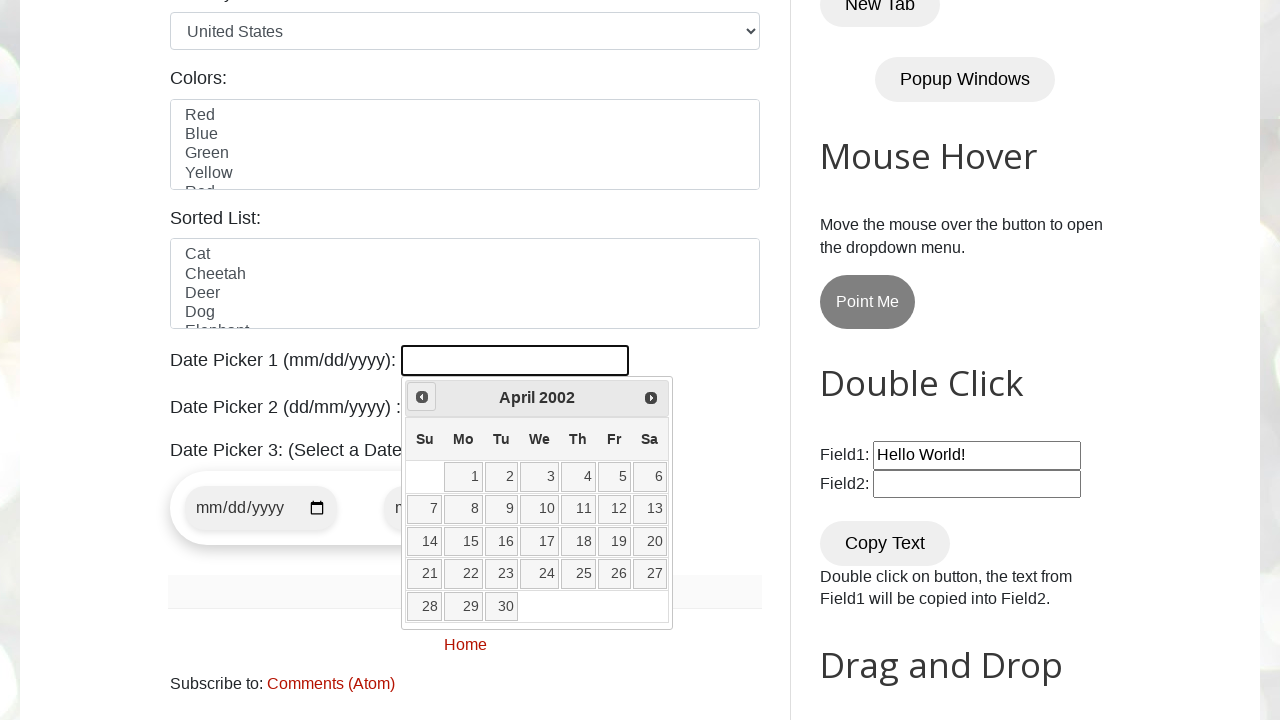

Retrieved current year from datepicker
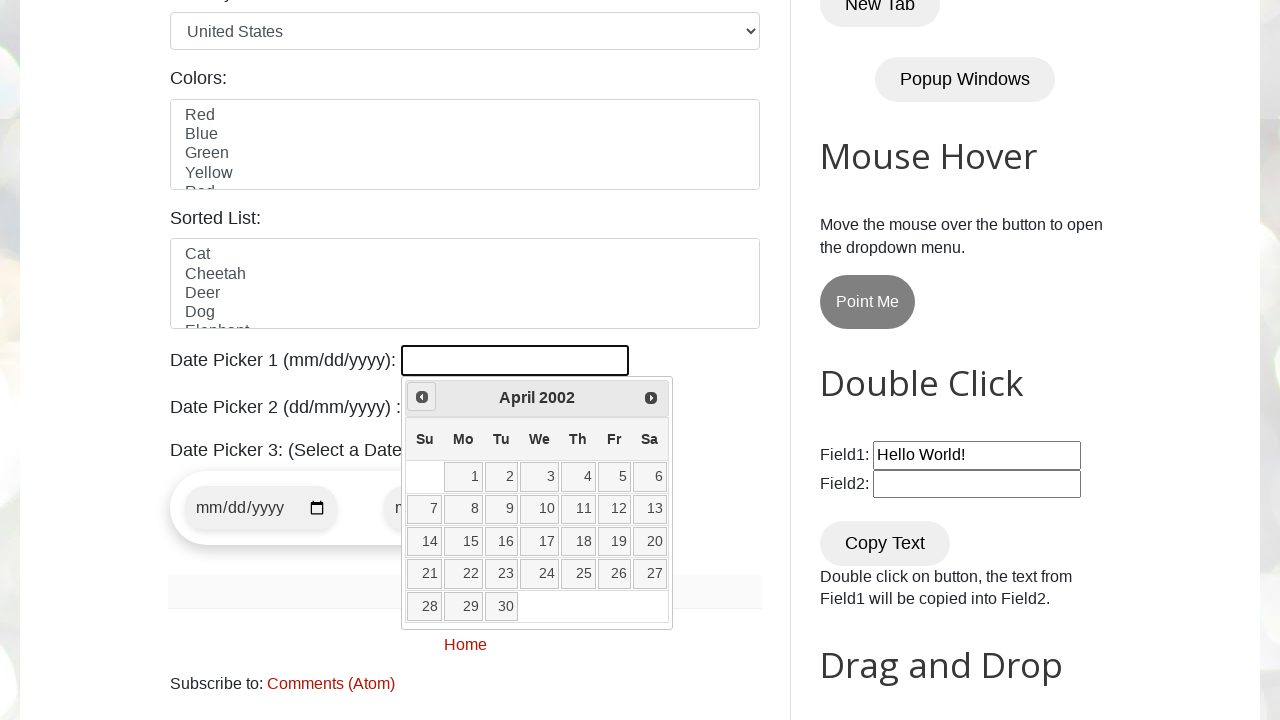

Clicked previous button to navigate to earlier month/year at (422, 397) on span.ui-icon.ui-icon-circle-triangle-w
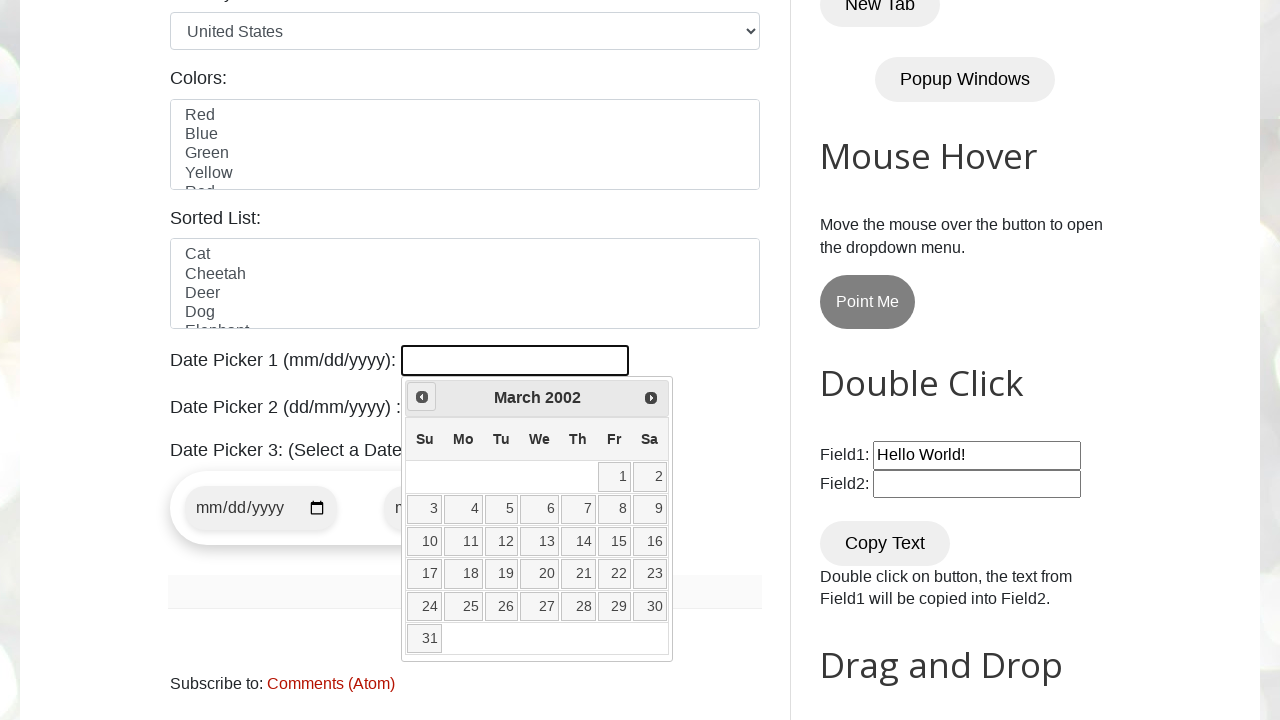

Retrieved current month from datepicker
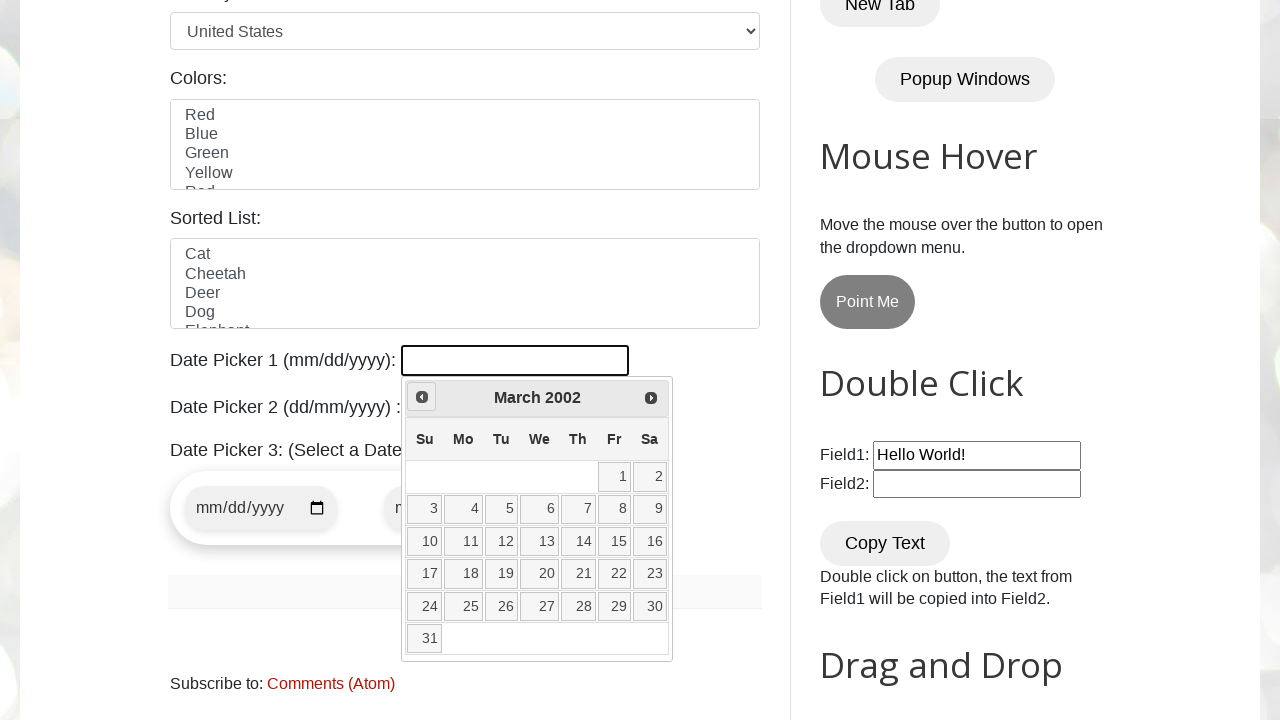

Retrieved current year from datepicker
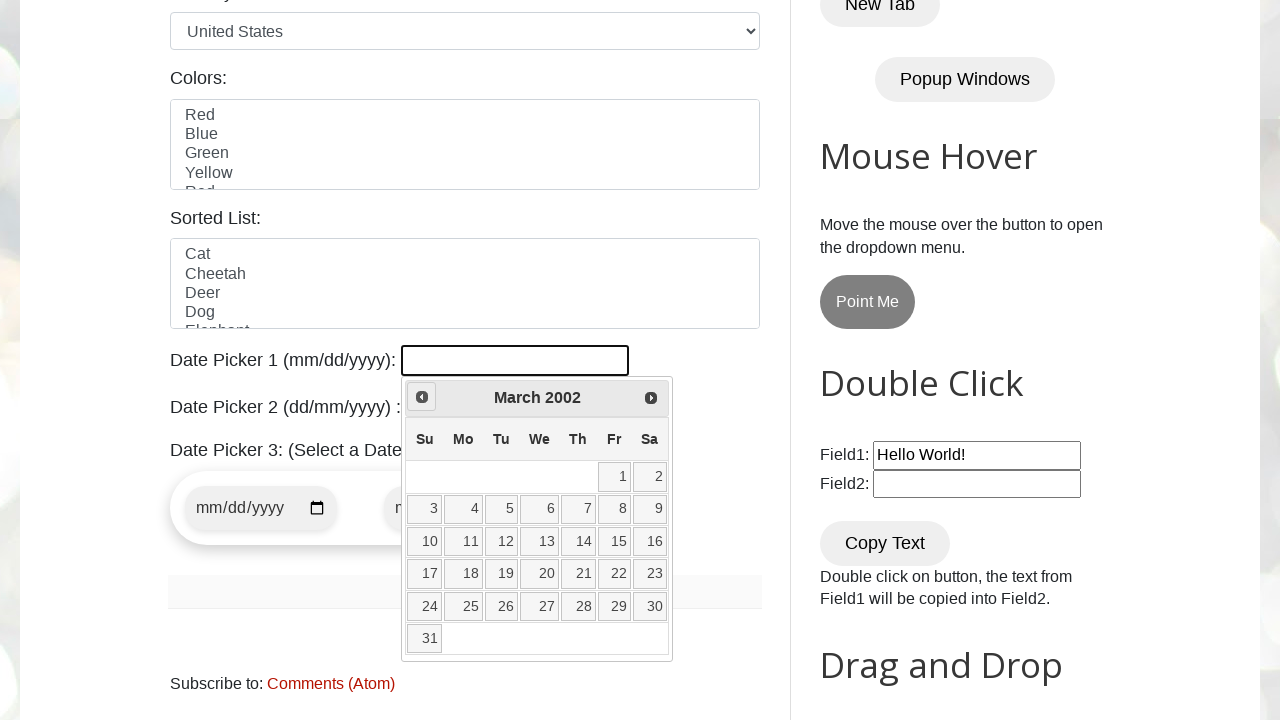

Target date March 2002 reached
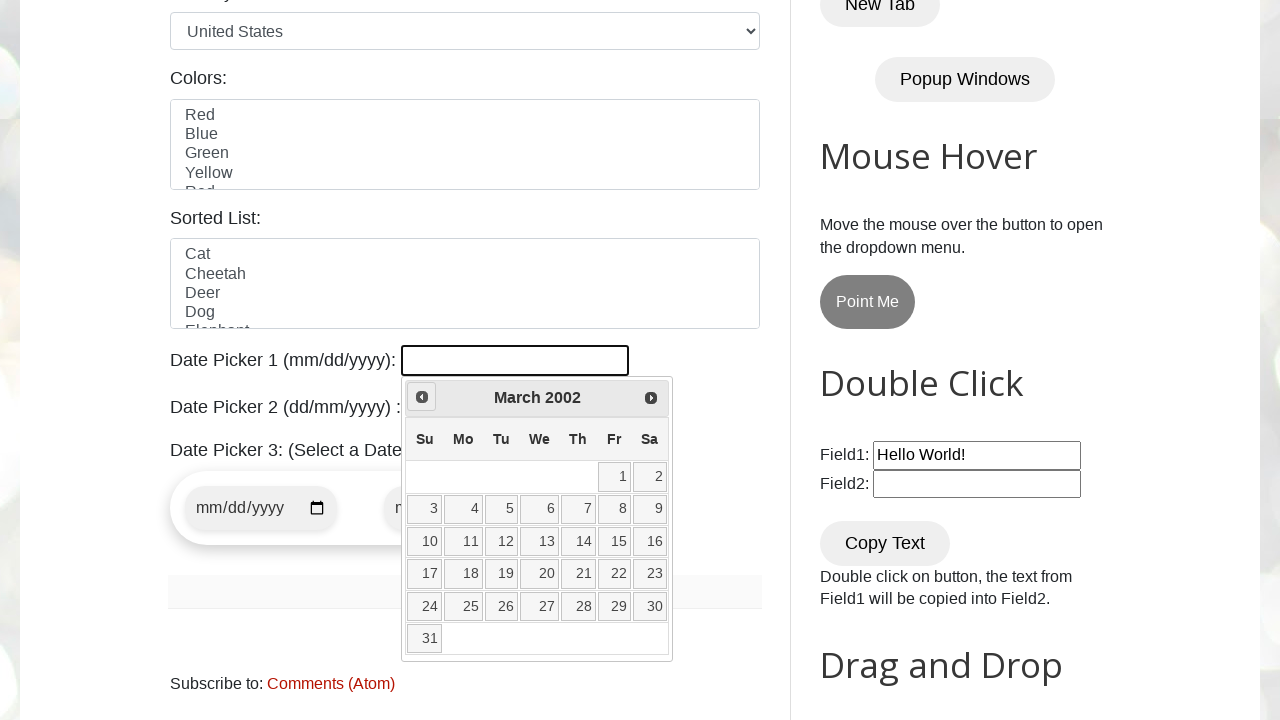

Selected day 24 from the calendar at (425, 606) on //table[@class='ui-datepicker-calendar']/tbody/tr/td/a[text()='24']
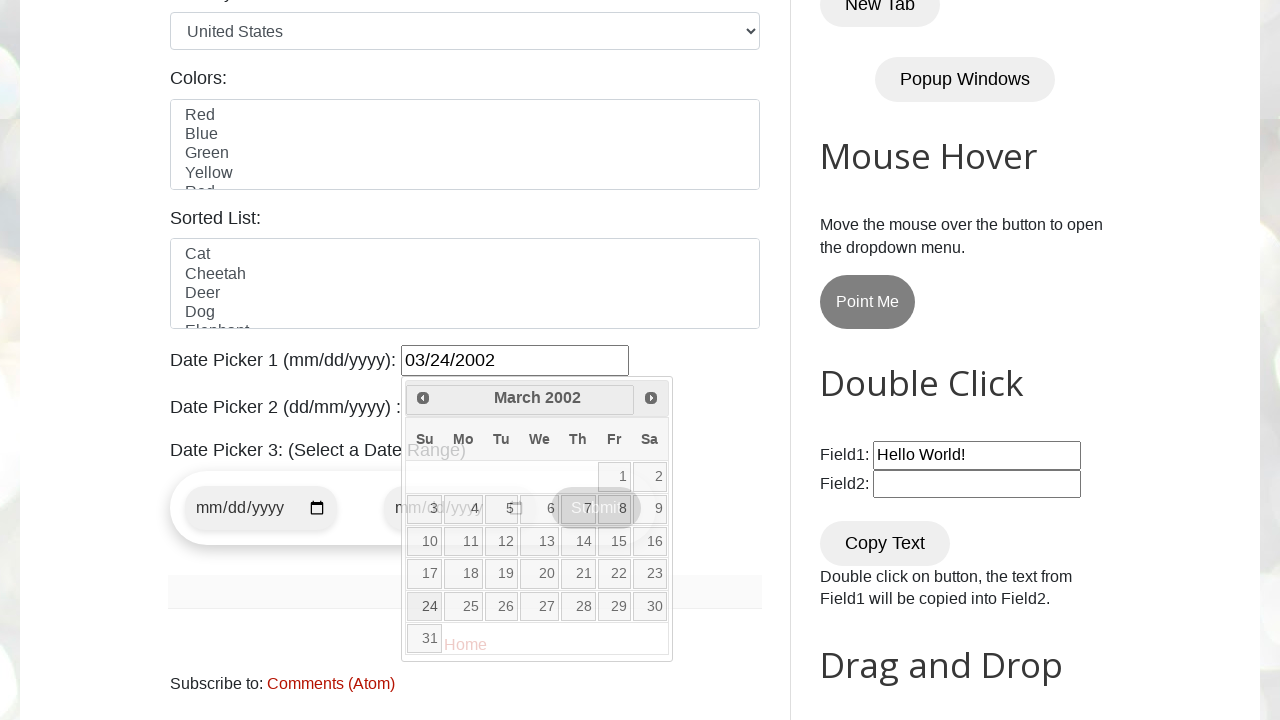

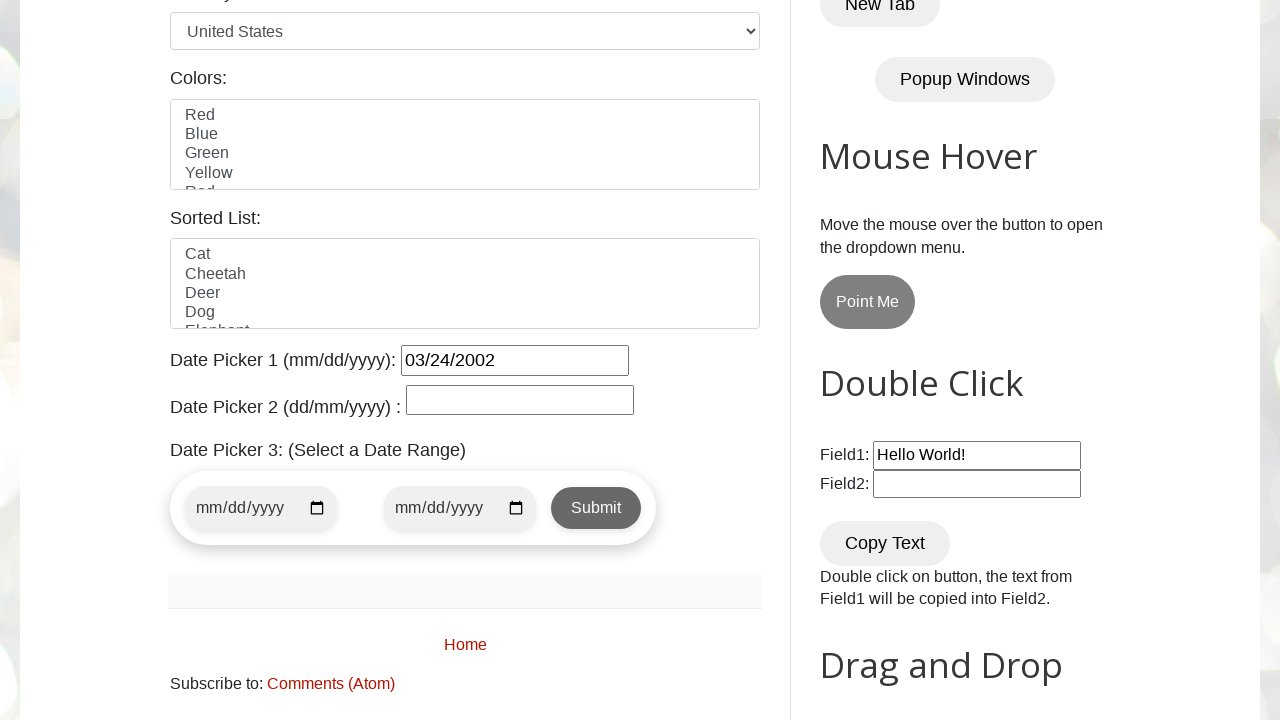